Tests date picker functionality by clicking the date input, navigating backwards through months to reach May 2000, and selecting day 3 from the calendar.

Starting URL: https://formy-project.herokuapp.com/datepicker

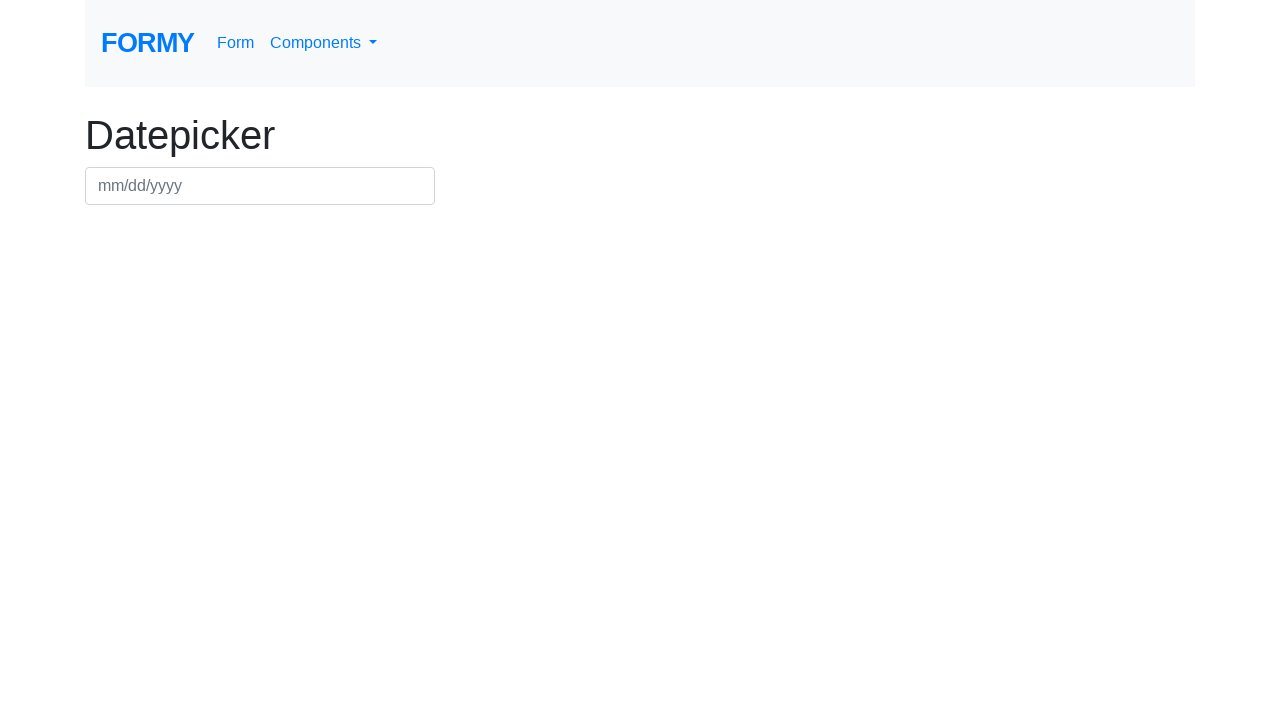

Clicked on the datepicker input to open the calendar at (260, 186) on #datepicker
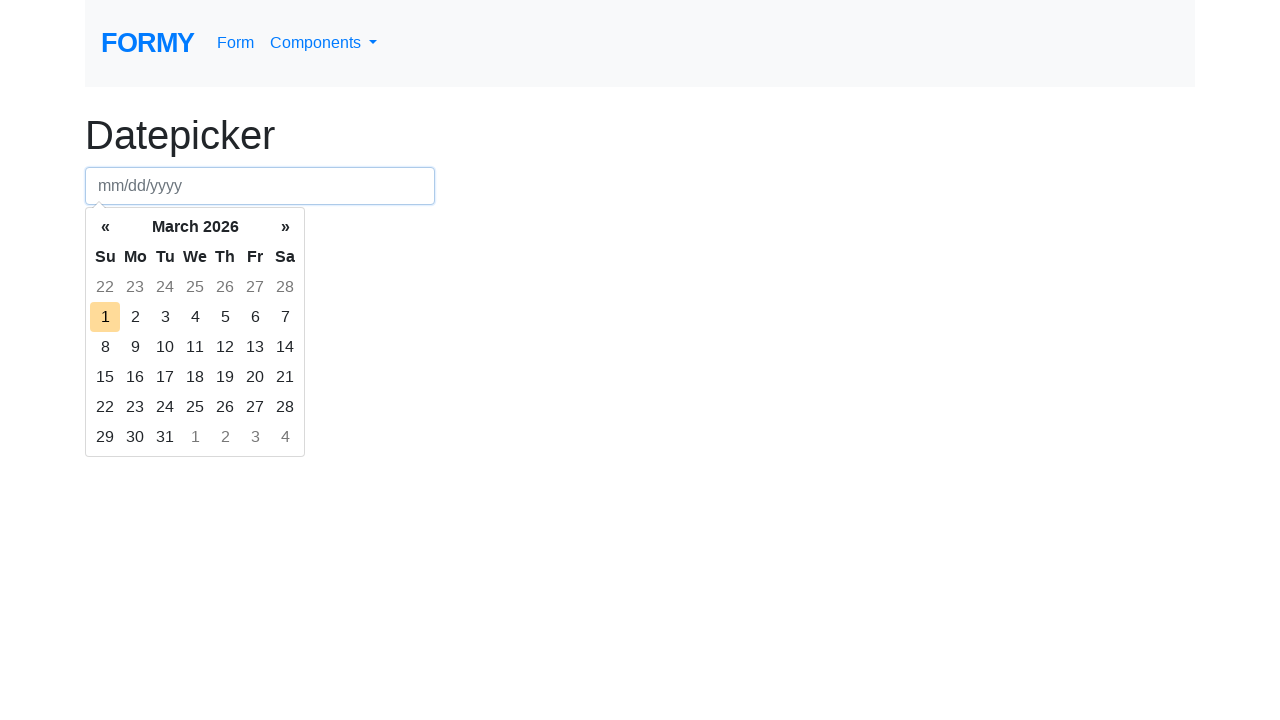

Calendar widget appeared
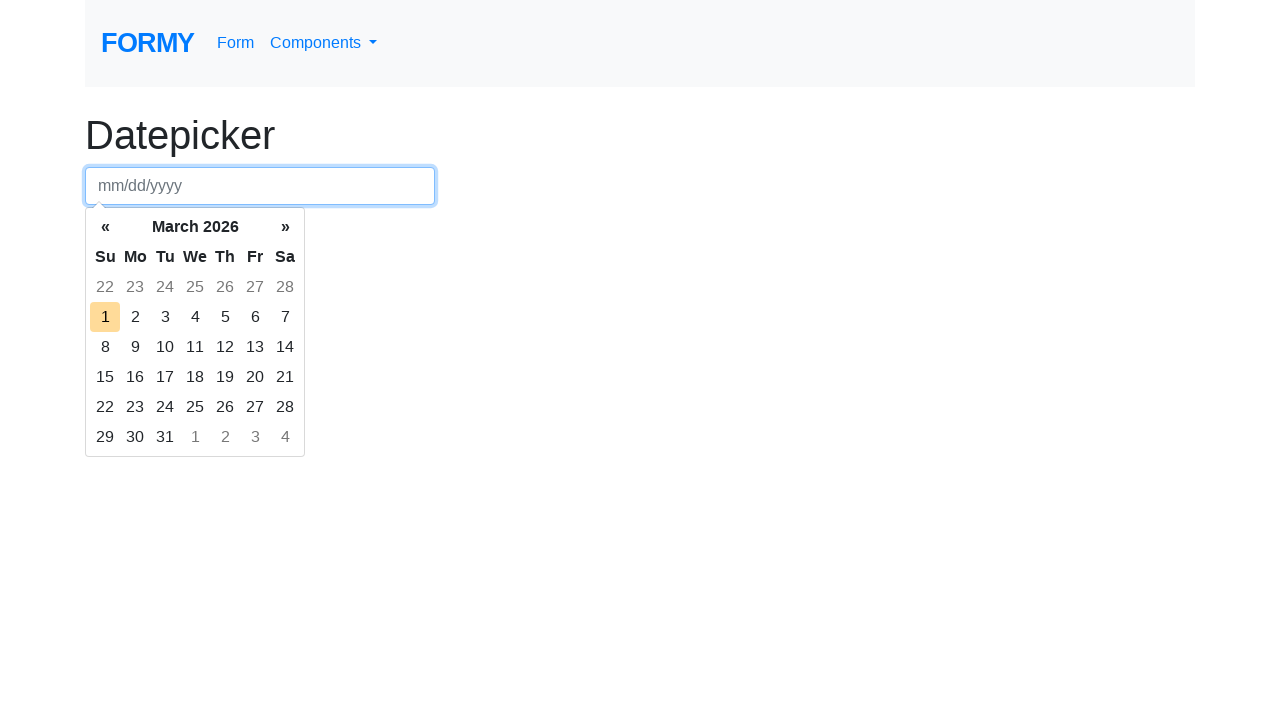

Retrieved current month/year: March 2026
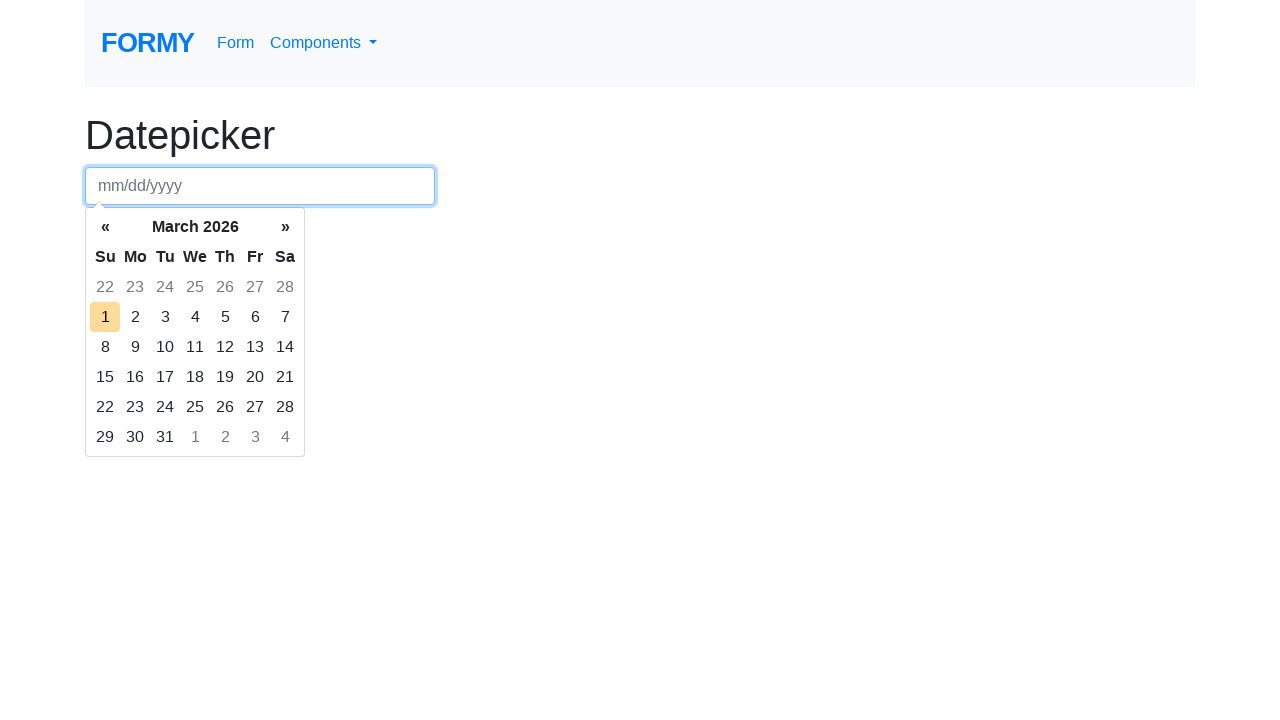

Clicked left arrow to navigate to previous month at (105, 227) on th.prev
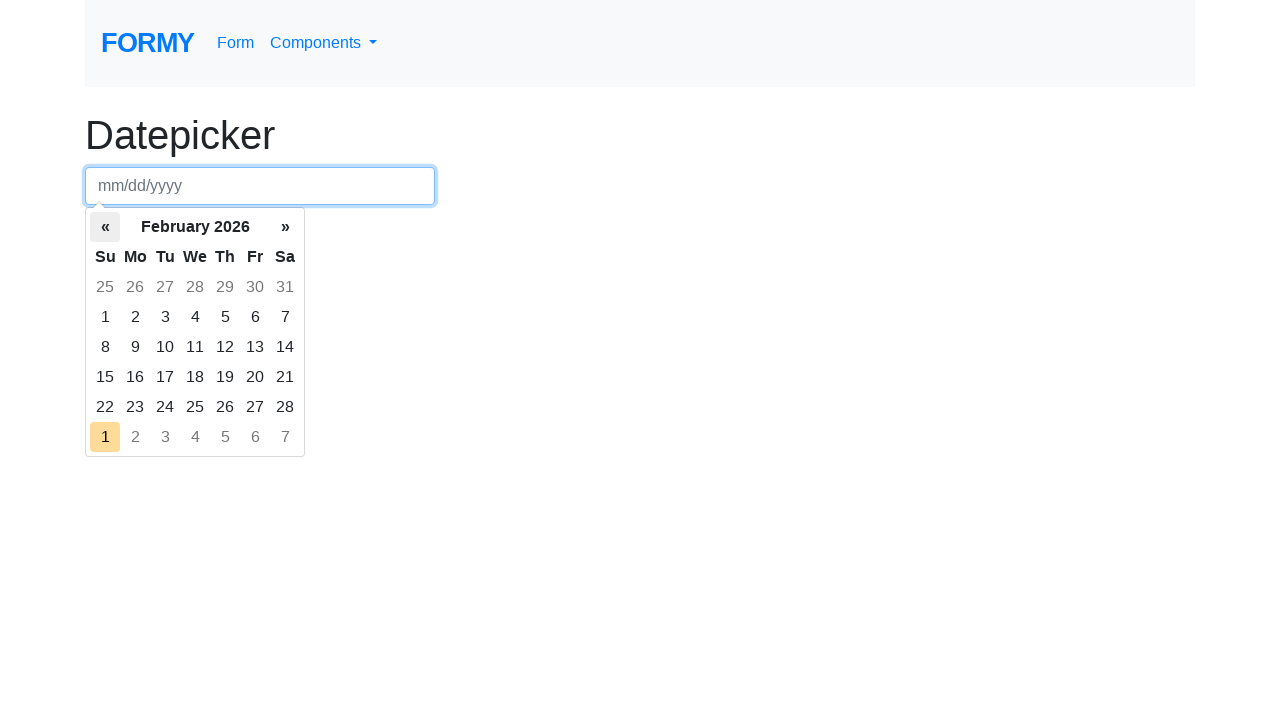

Waited for calendar to update
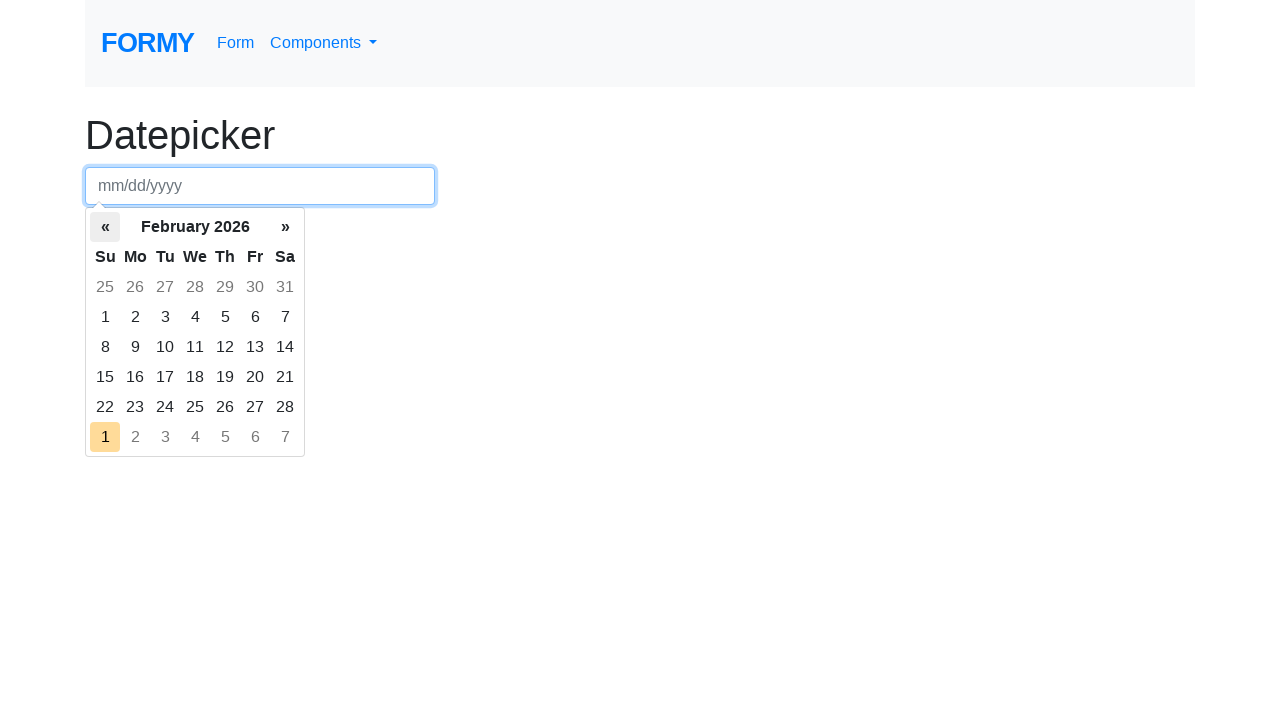

Retrieved current month/year: February 2026
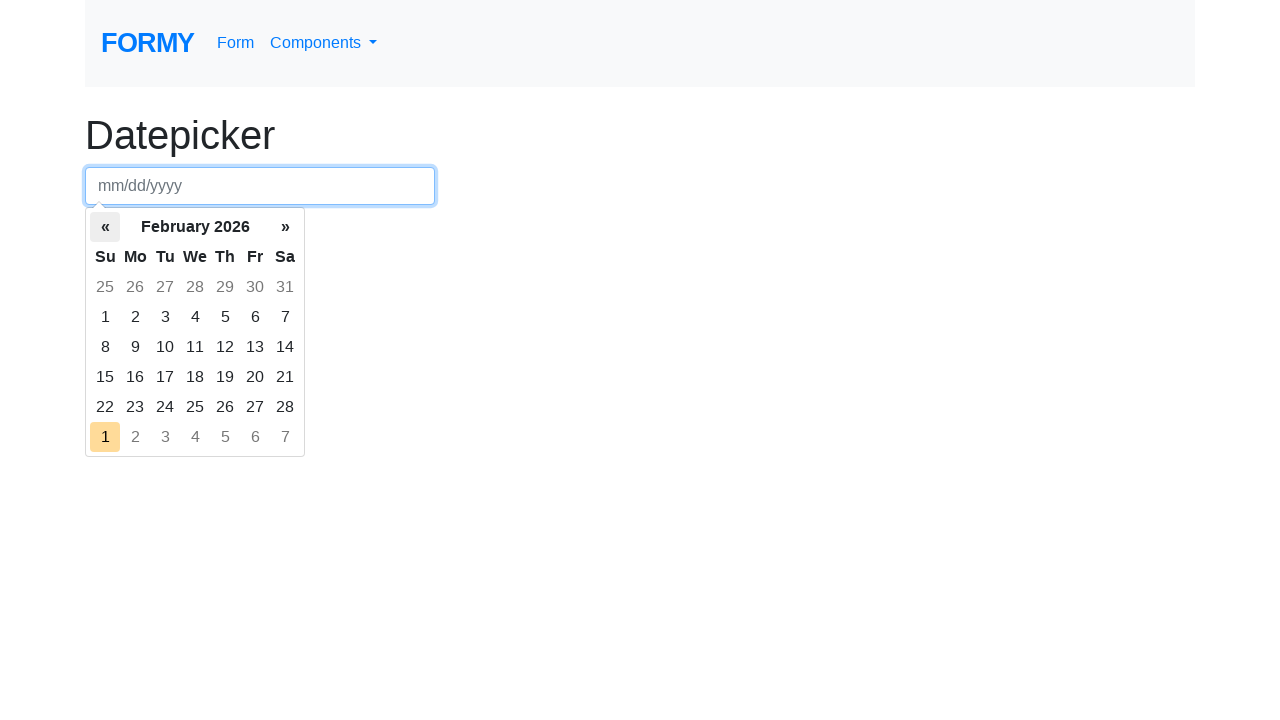

Clicked left arrow to navigate to previous month at (105, 227) on th.prev
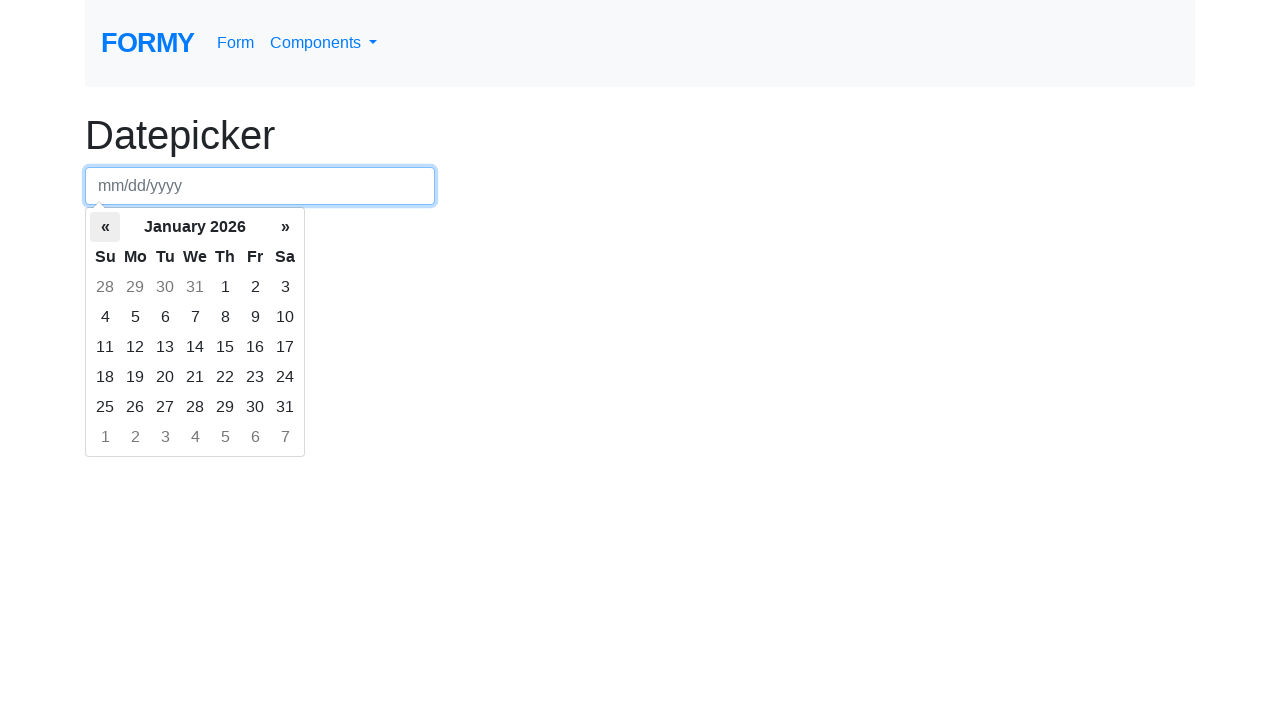

Waited for calendar to update
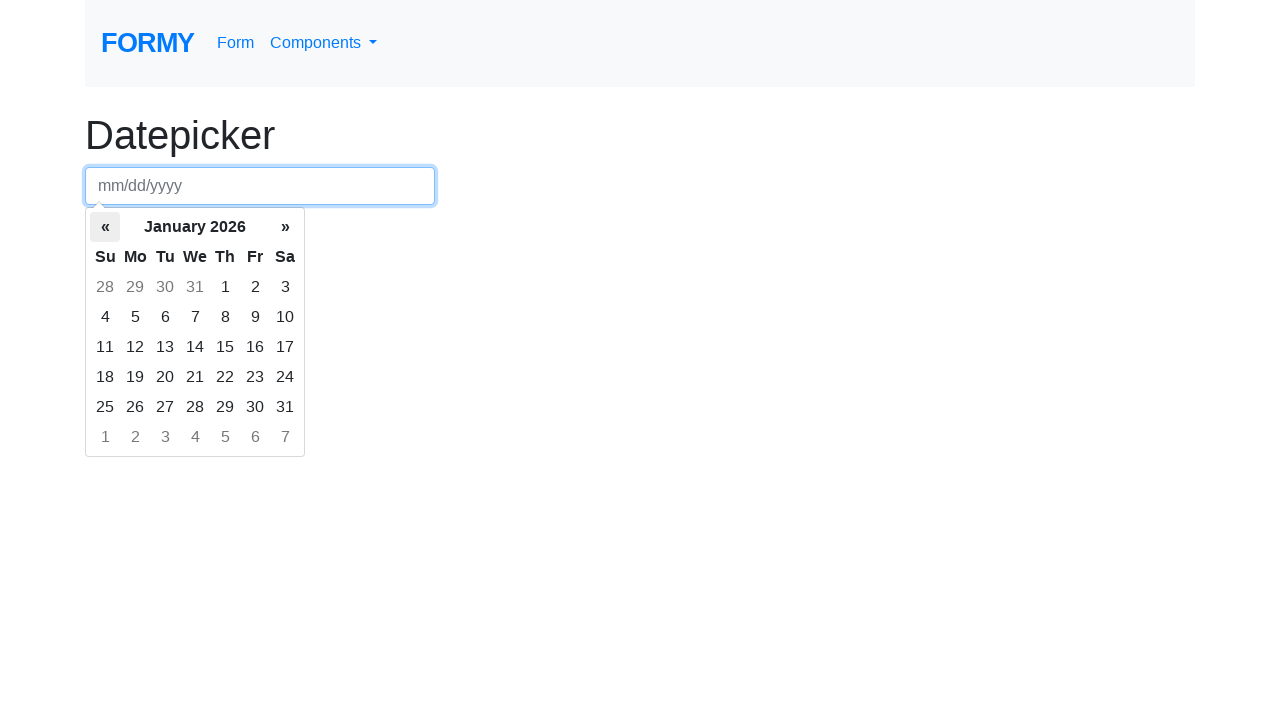

Retrieved current month/year: January 2026
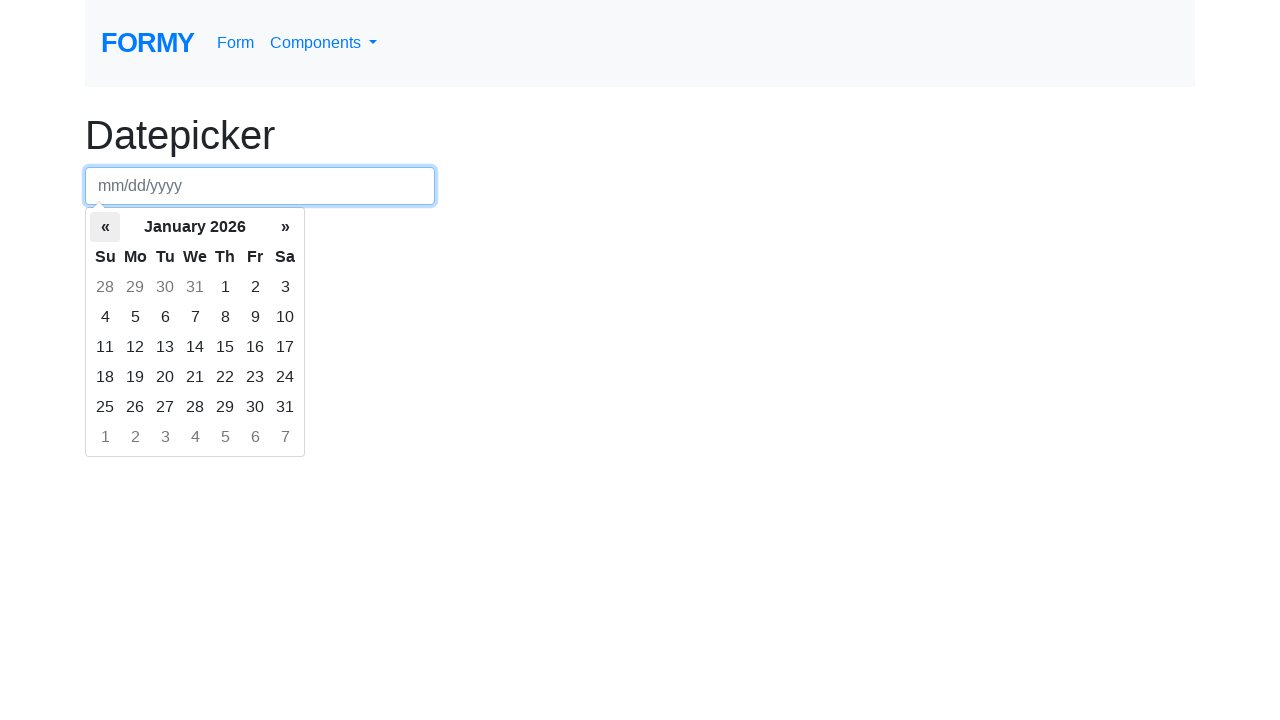

Clicked left arrow to navigate to previous month at (105, 227) on th.prev
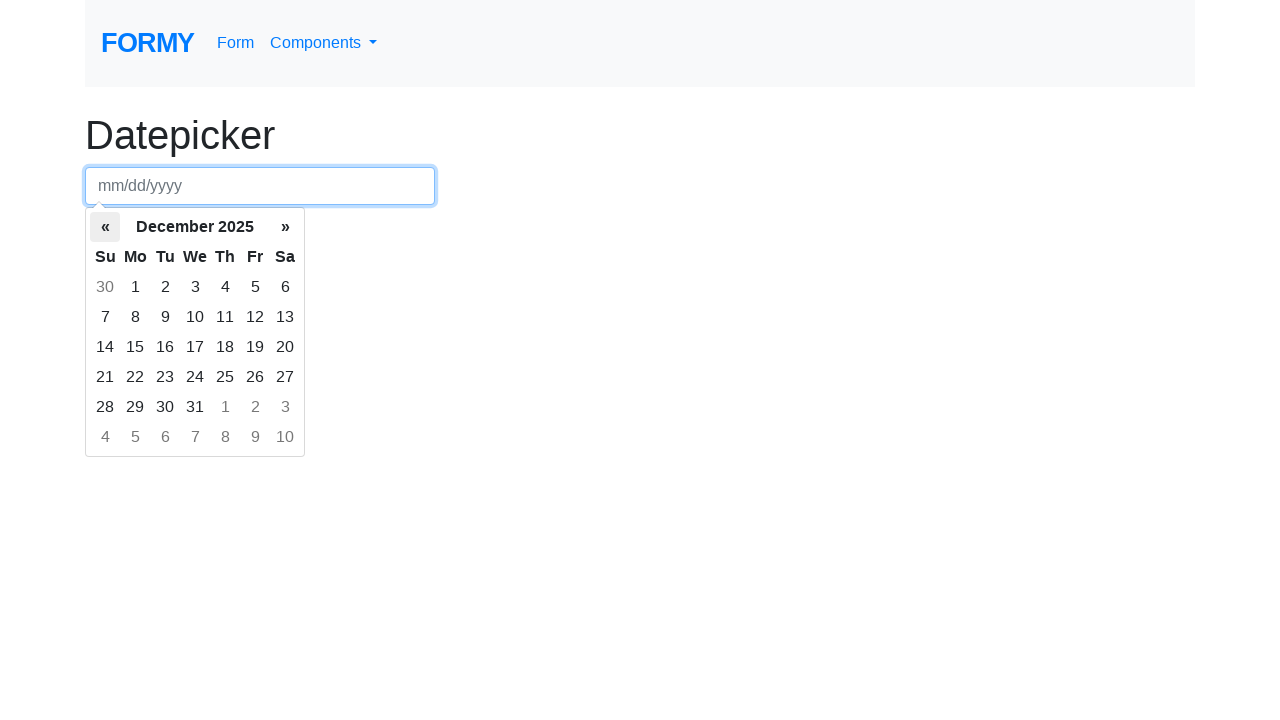

Waited for calendar to update
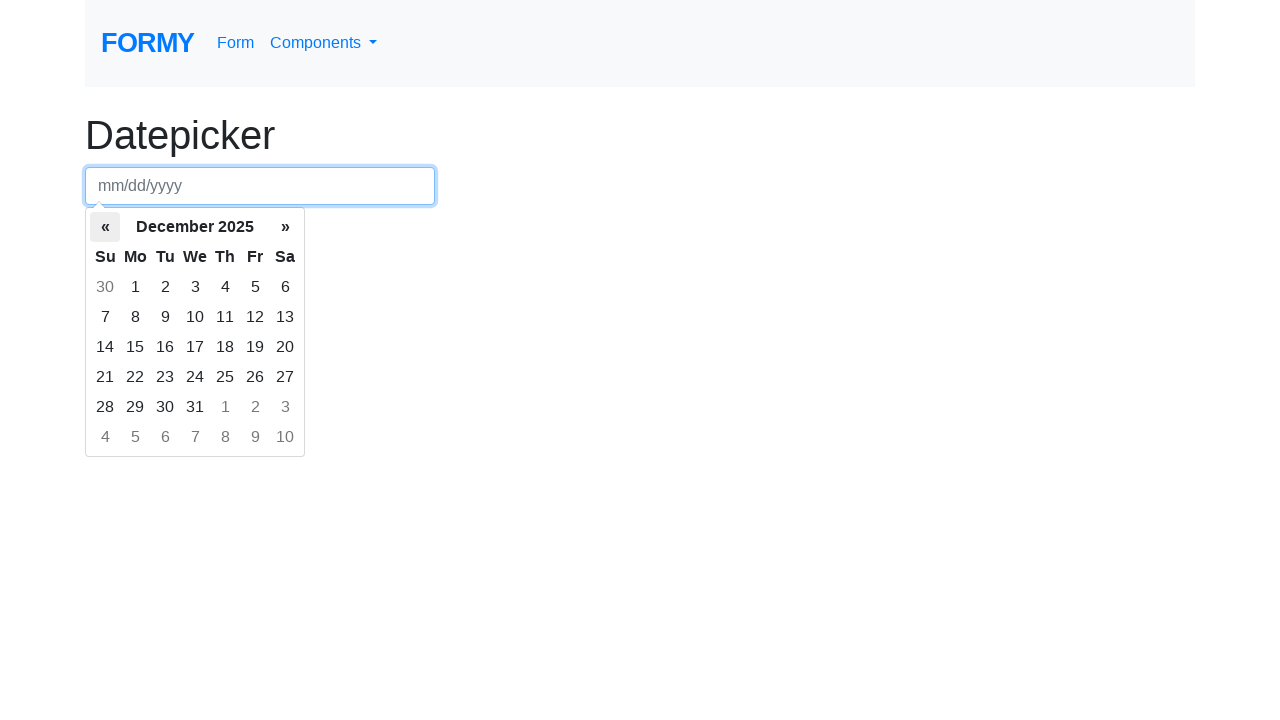

Retrieved current month/year: December 2025
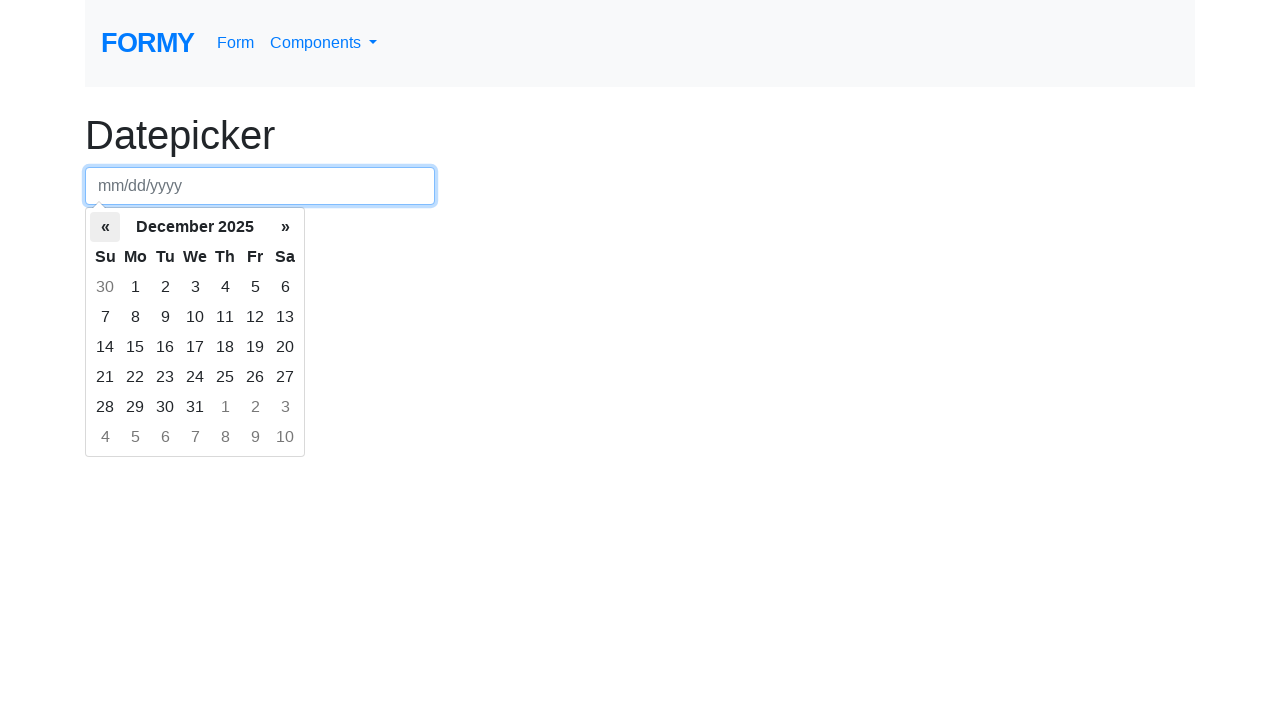

Clicked left arrow to navigate to previous month at (105, 227) on th.prev
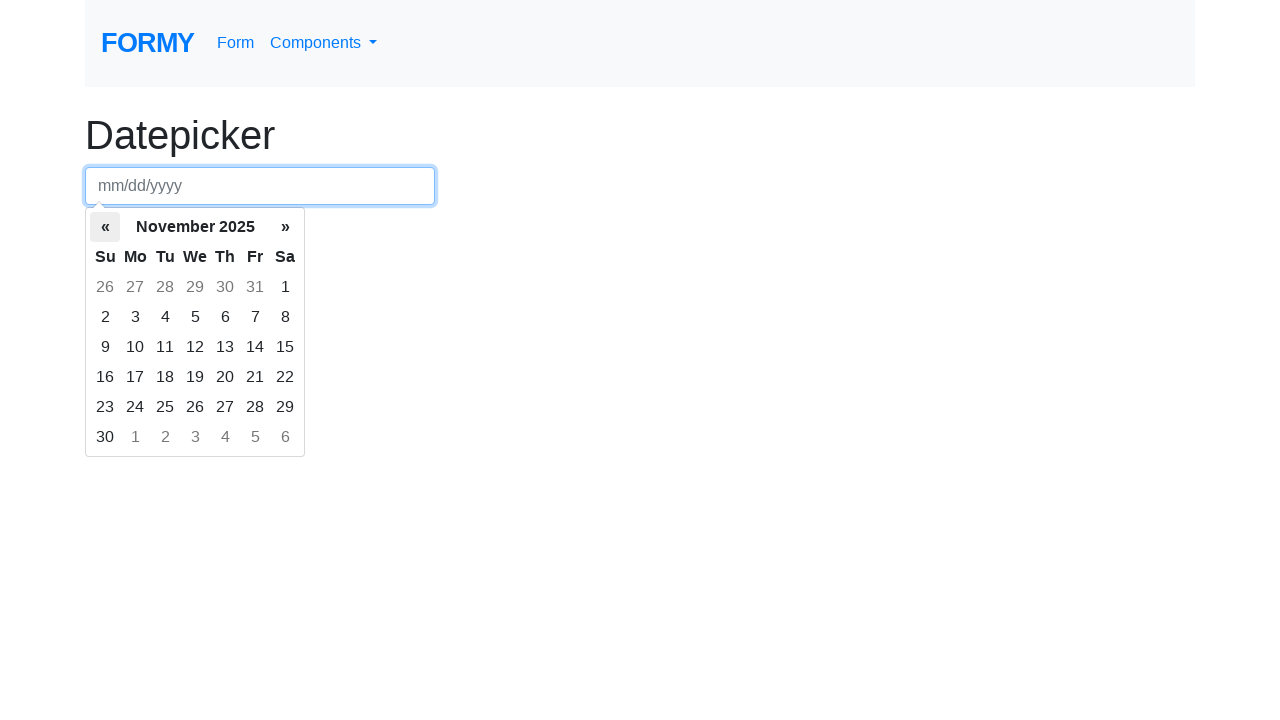

Waited for calendar to update
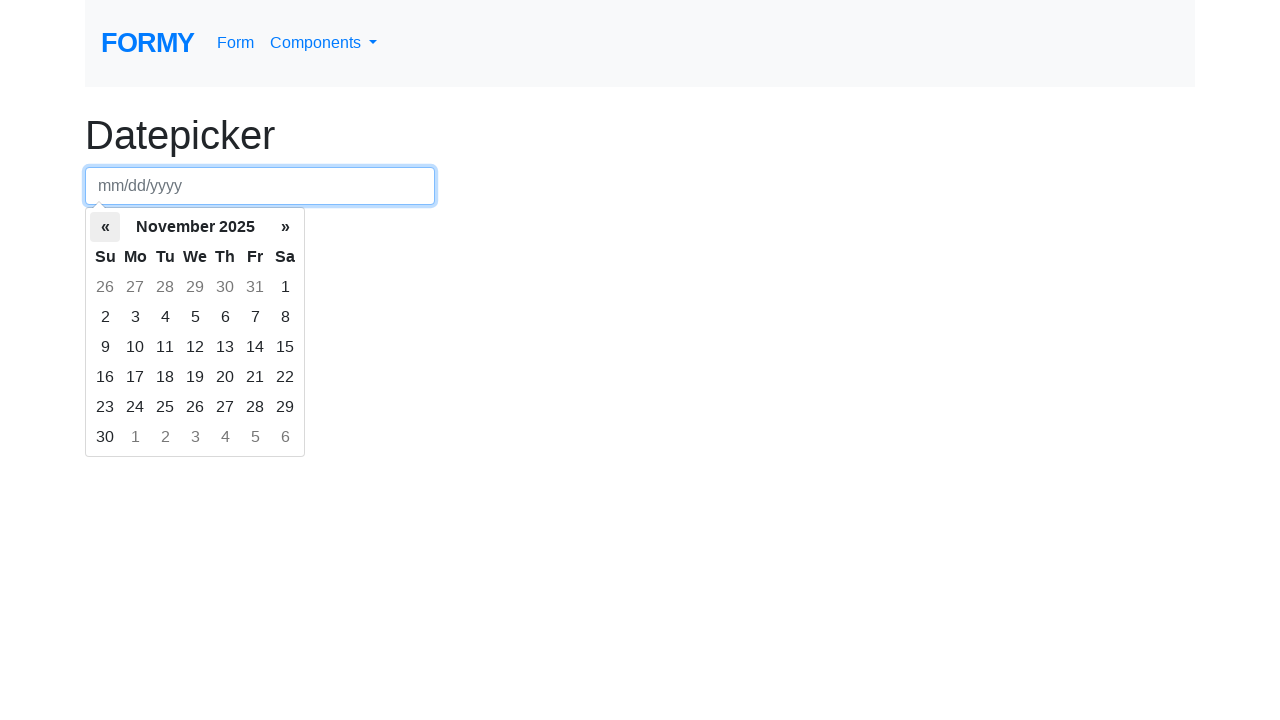

Retrieved current month/year: November 2025
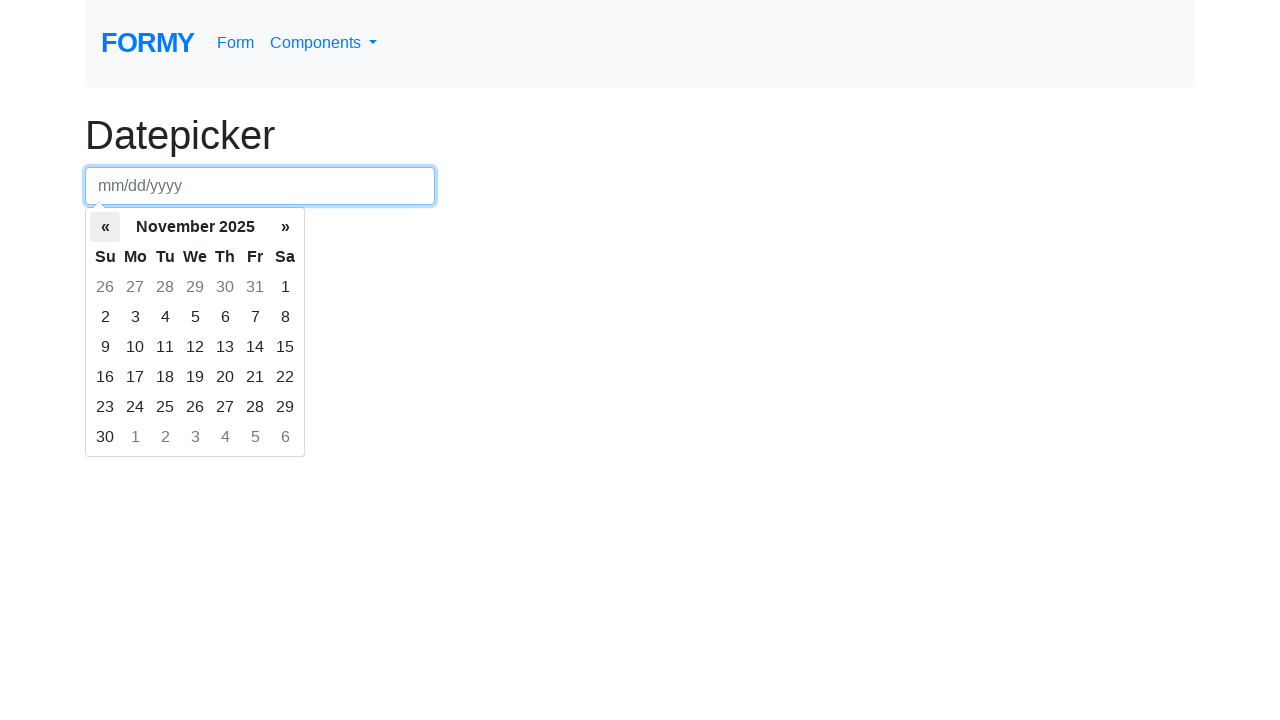

Clicked left arrow to navigate to previous month at (105, 227) on th.prev
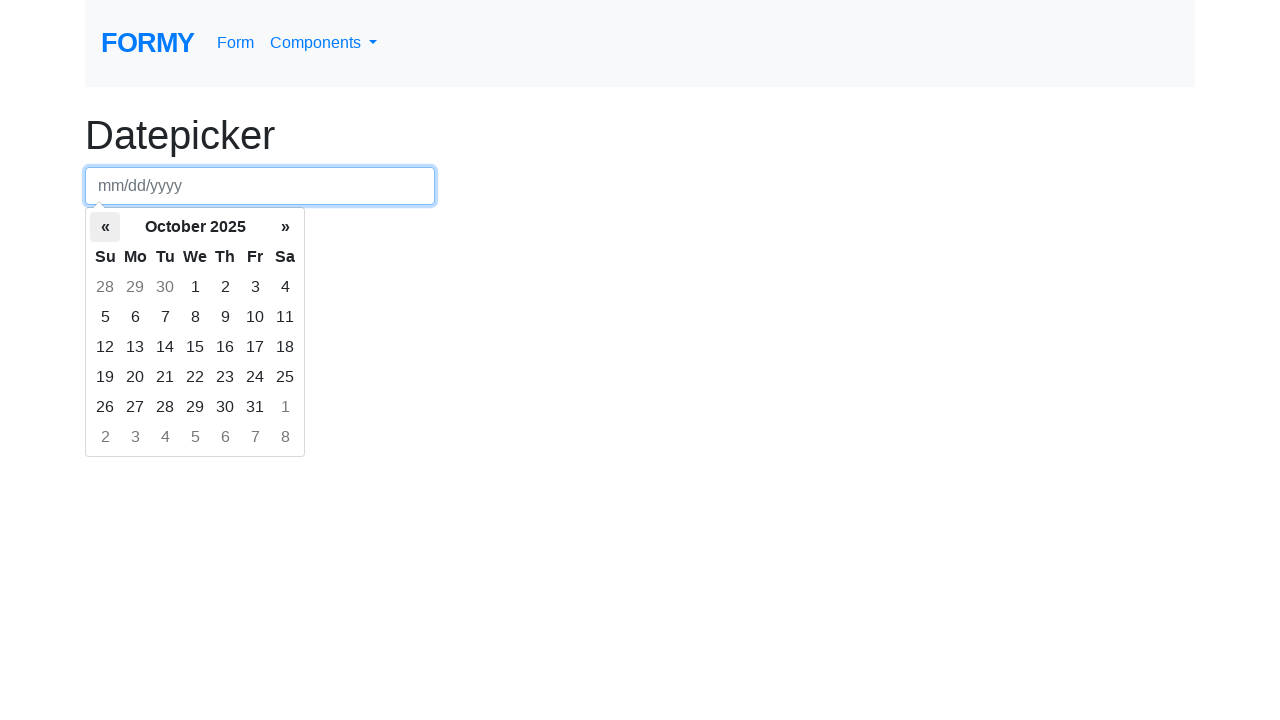

Waited for calendar to update
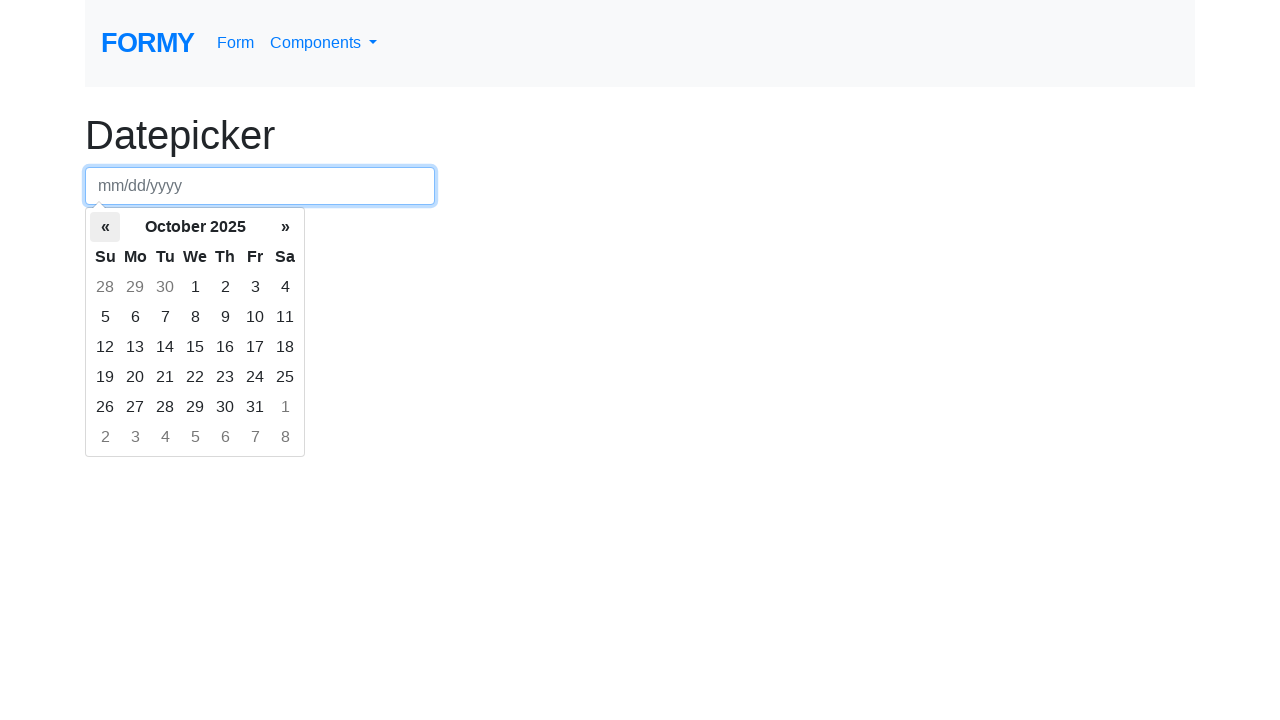

Retrieved current month/year: October 2025
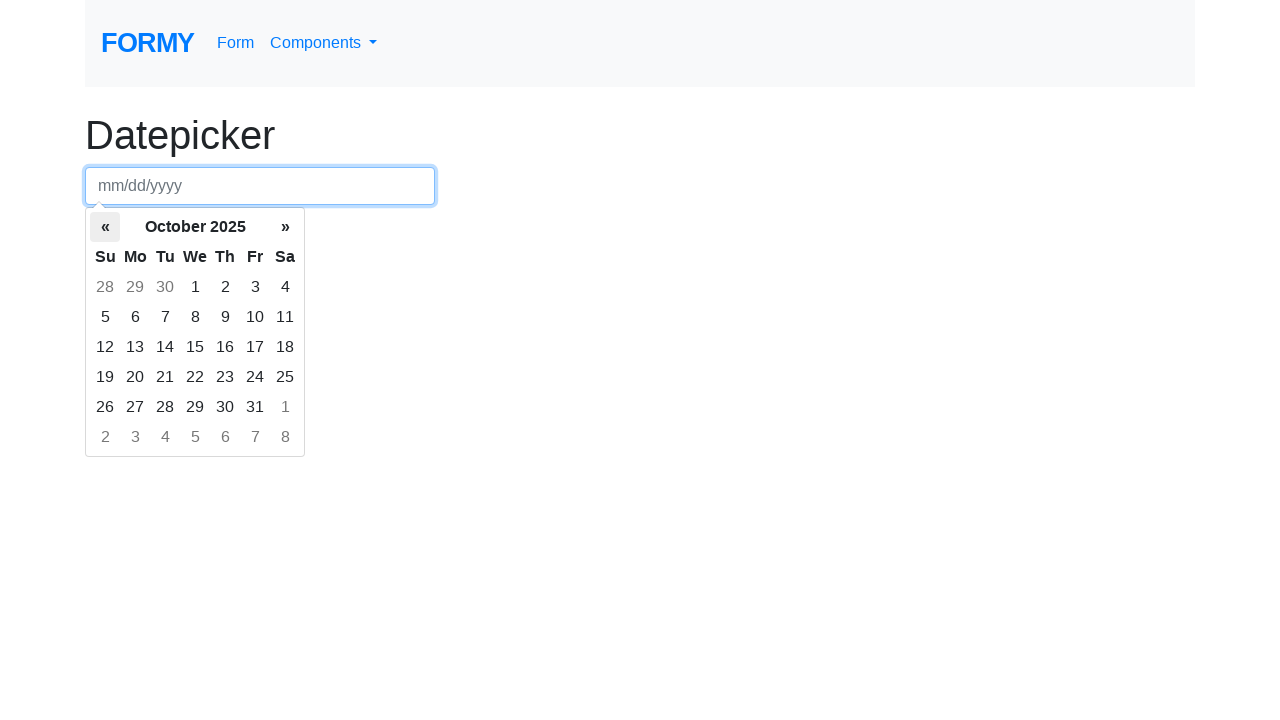

Clicked left arrow to navigate to previous month at (105, 227) on th.prev
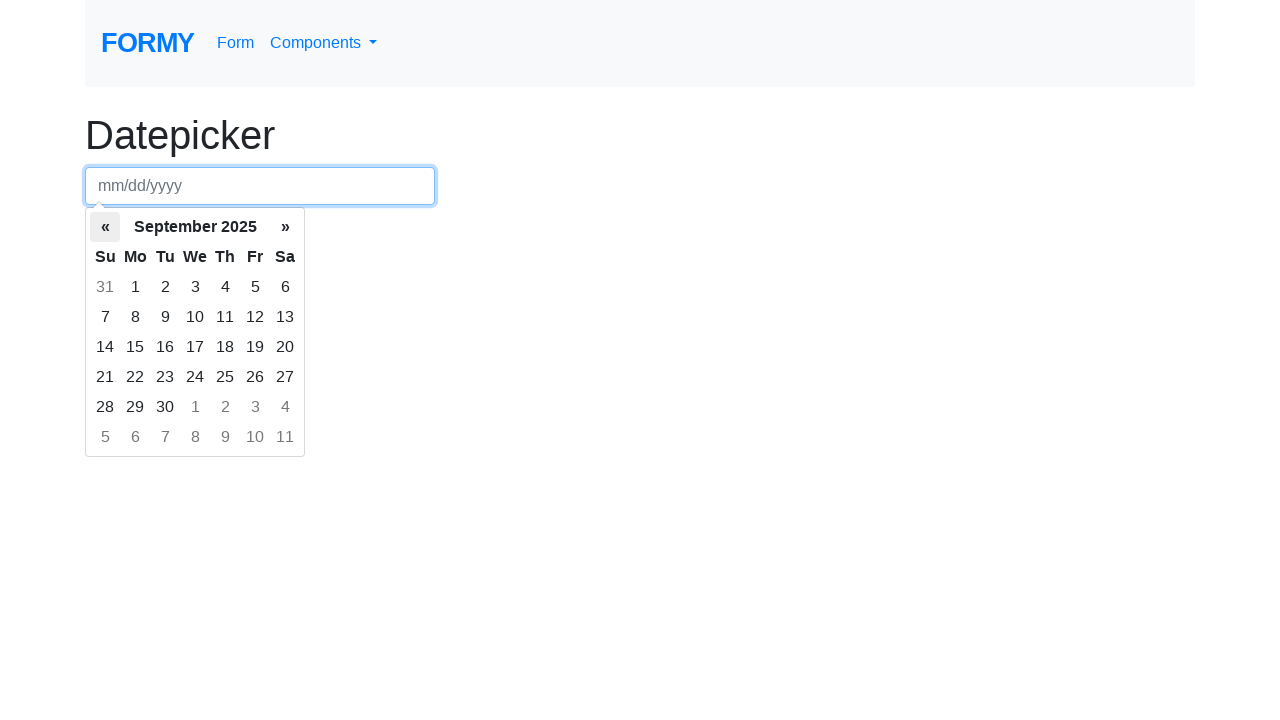

Waited for calendar to update
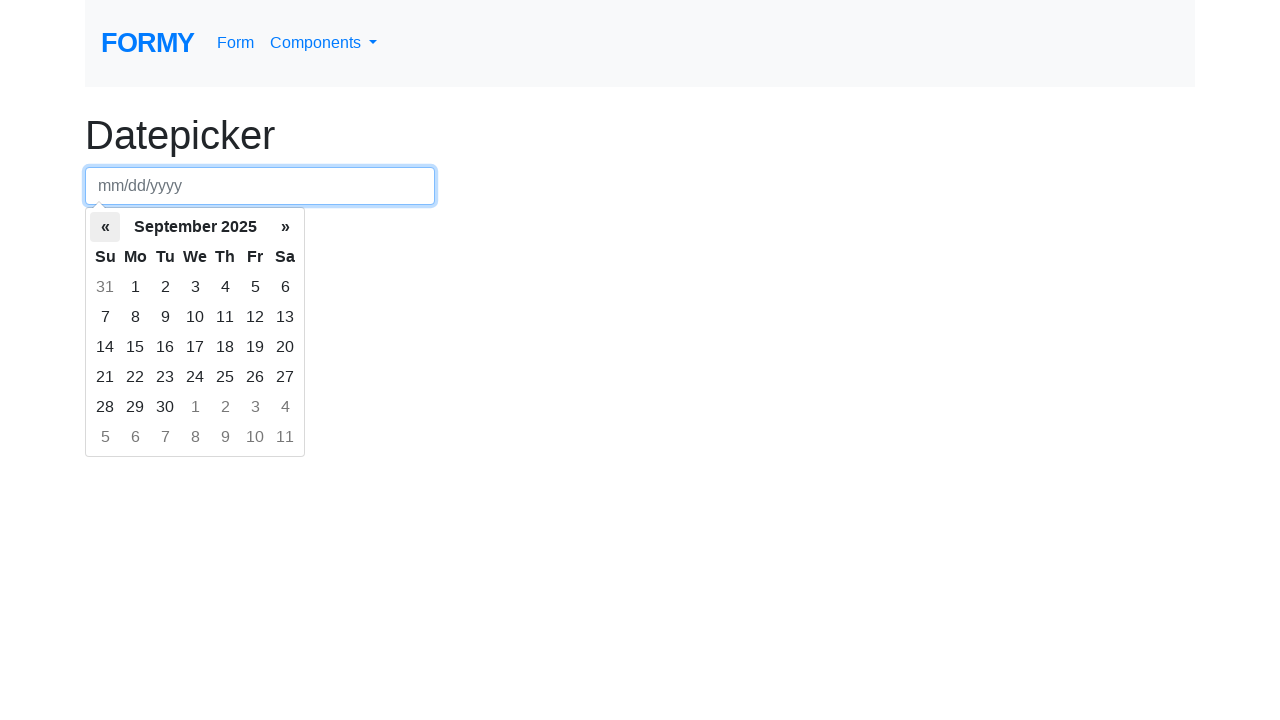

Retrieved current month/year: September 2025
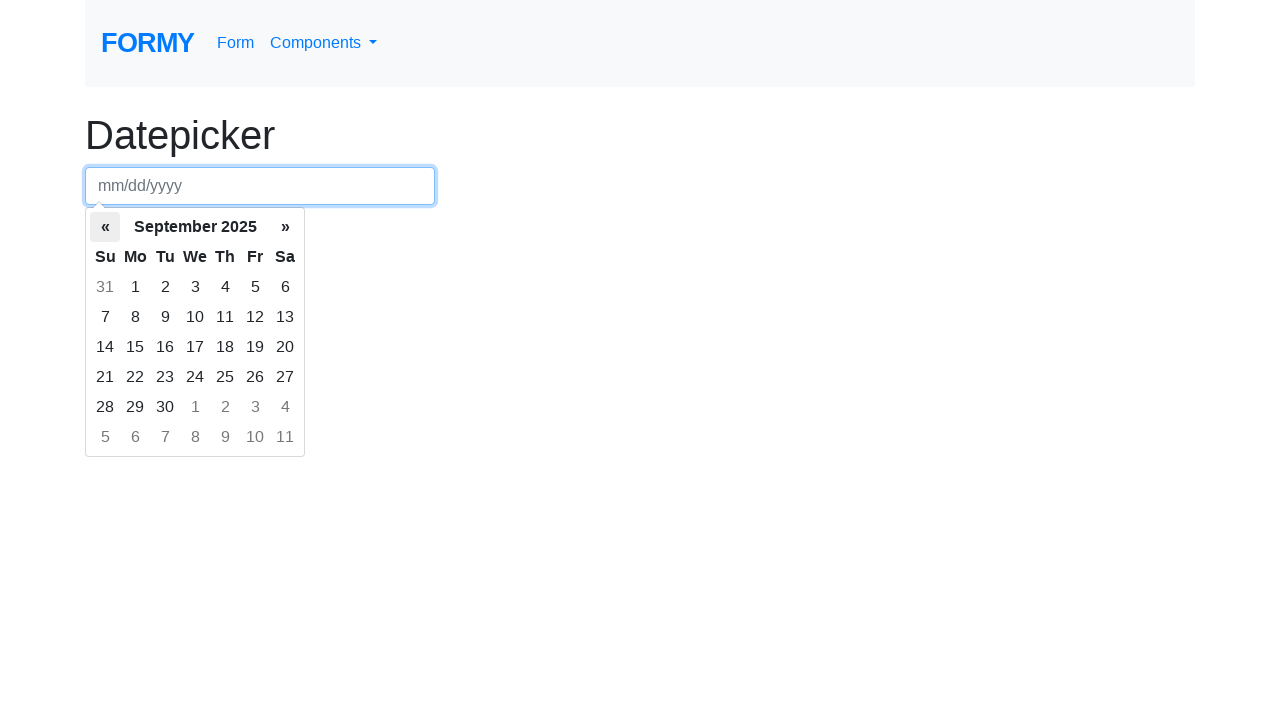

Clicked left arrow to navigate to previous month at (105, 227) on th.prev
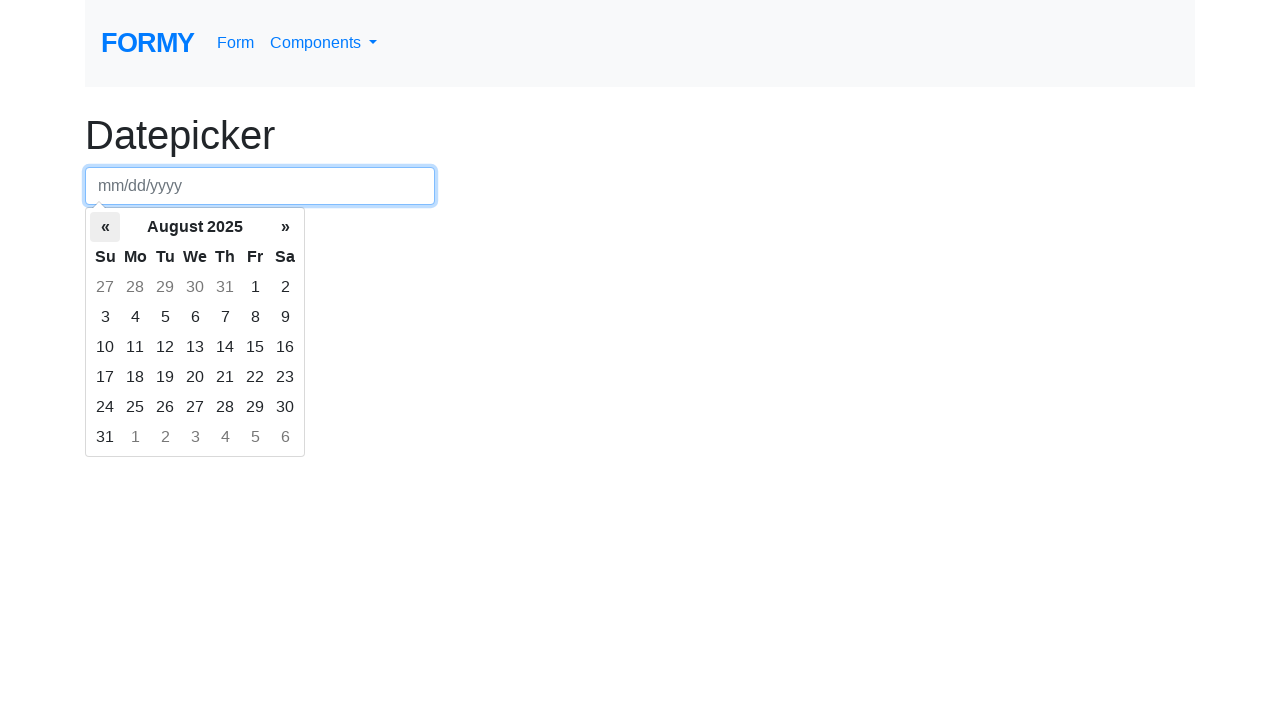

Waited for calendar to update
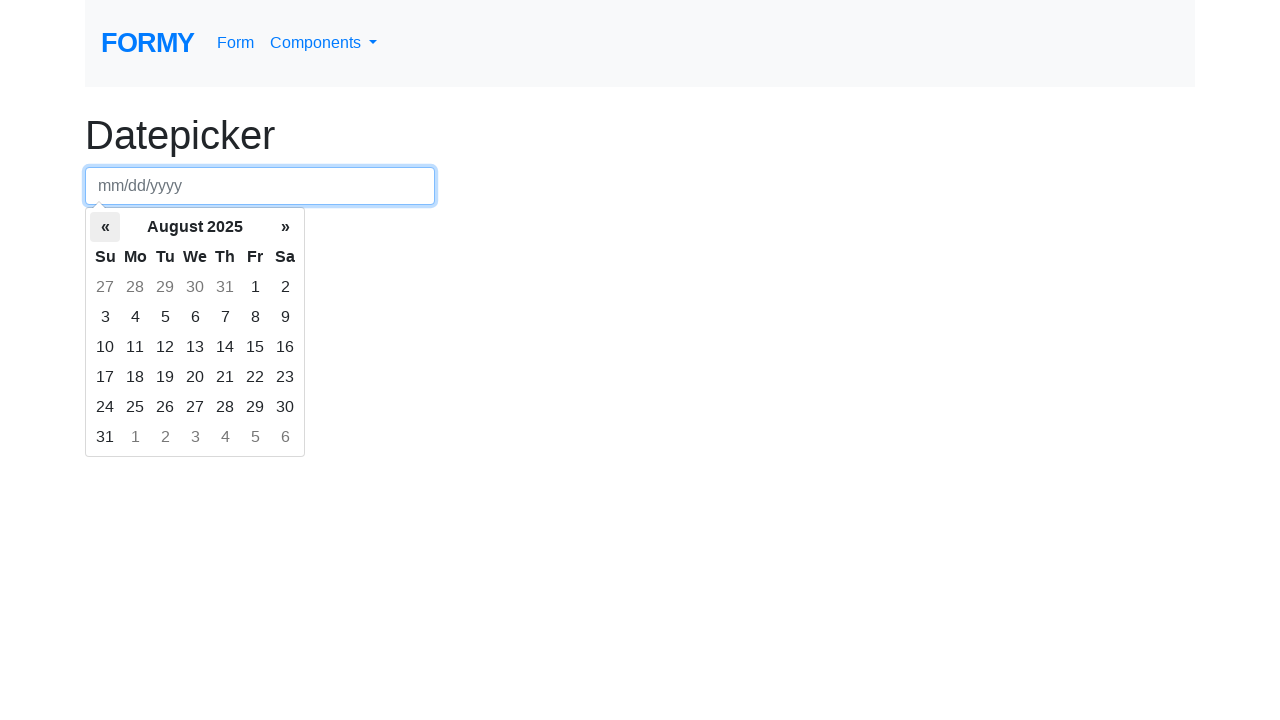

Retrieved current month/year: August 2025
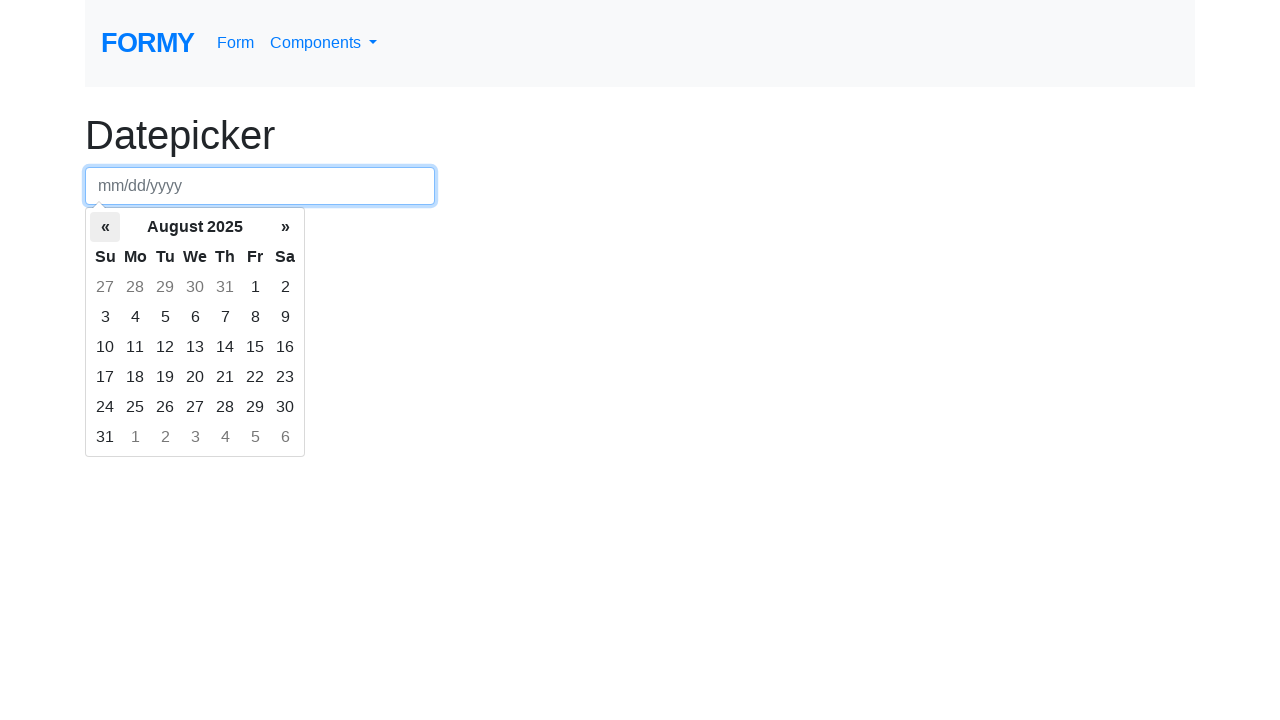

Clicked left arrow to navigate to previous month at (105, 227) on th.prev
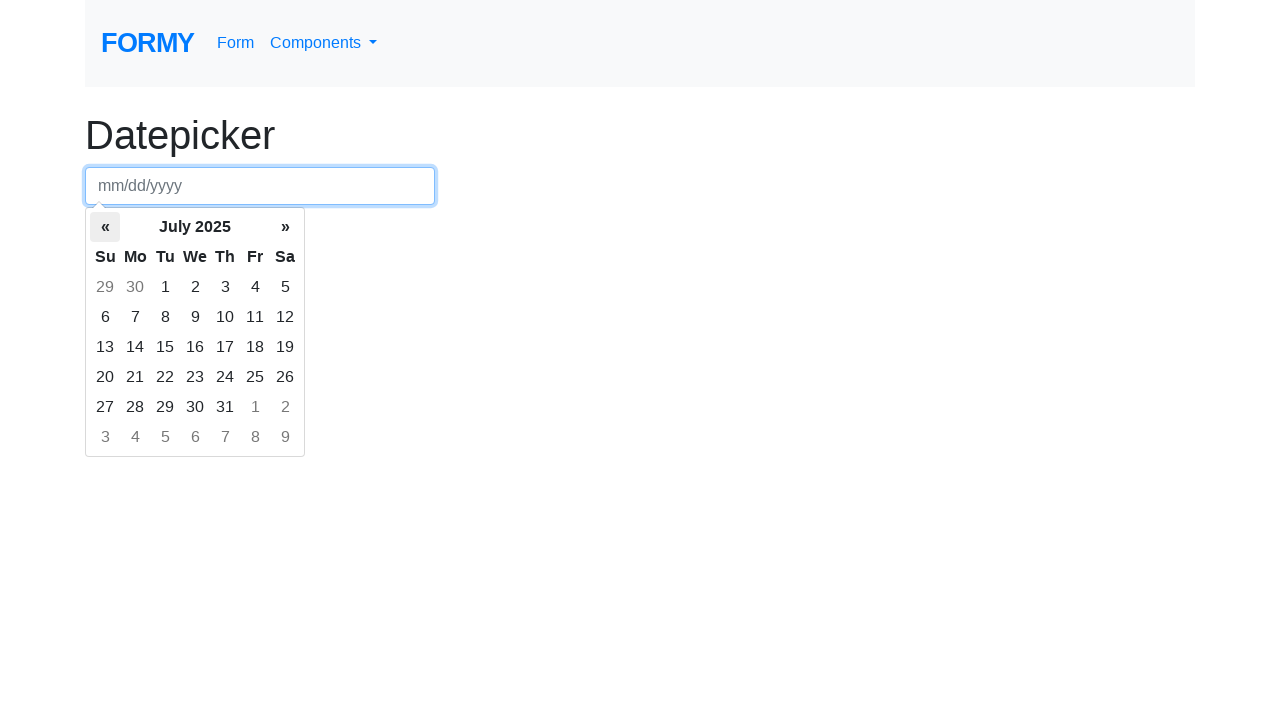

Waited for calendar to update
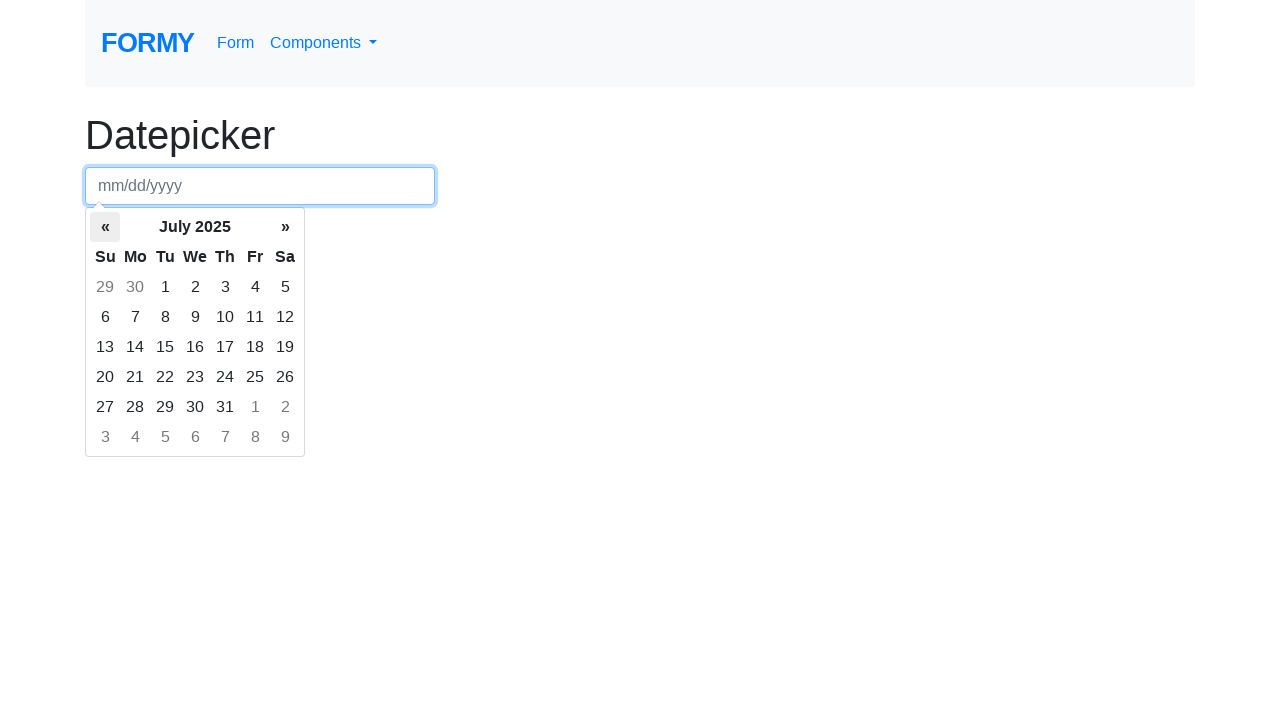

Retrieved current month/year: July 2025
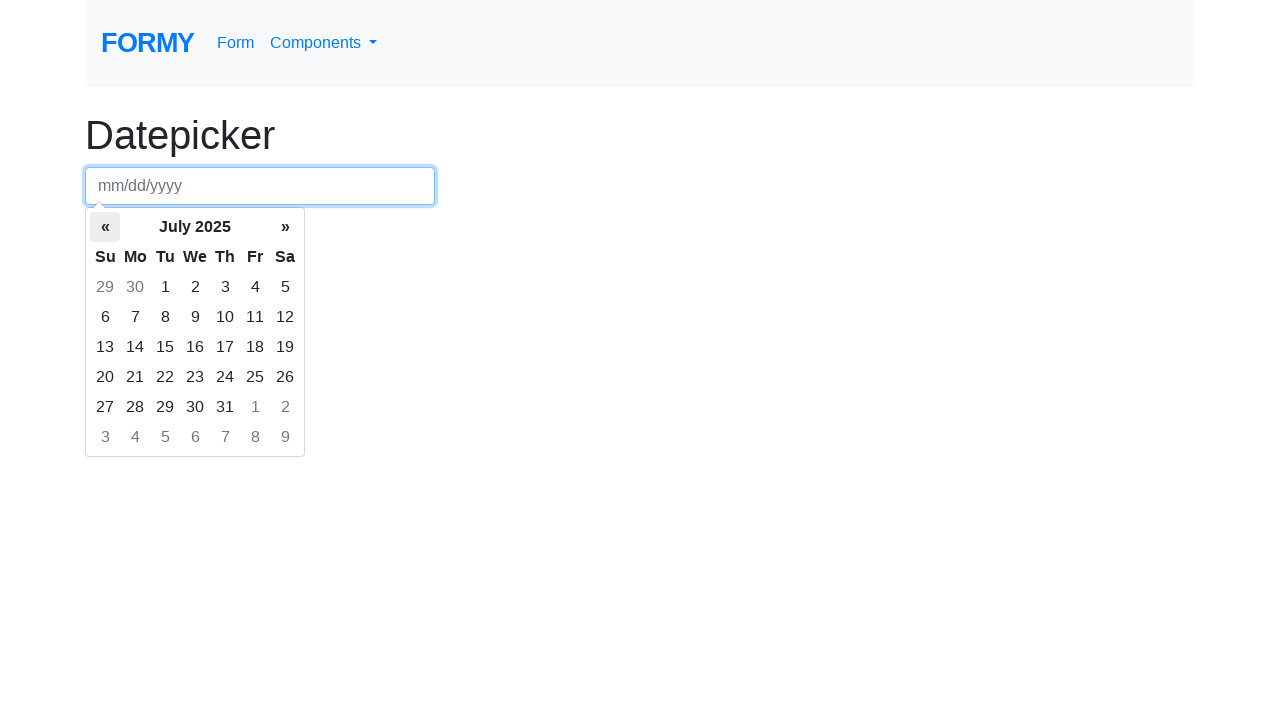

Clicked left arrow to navigate to previous month at (105, 227) on th.prev
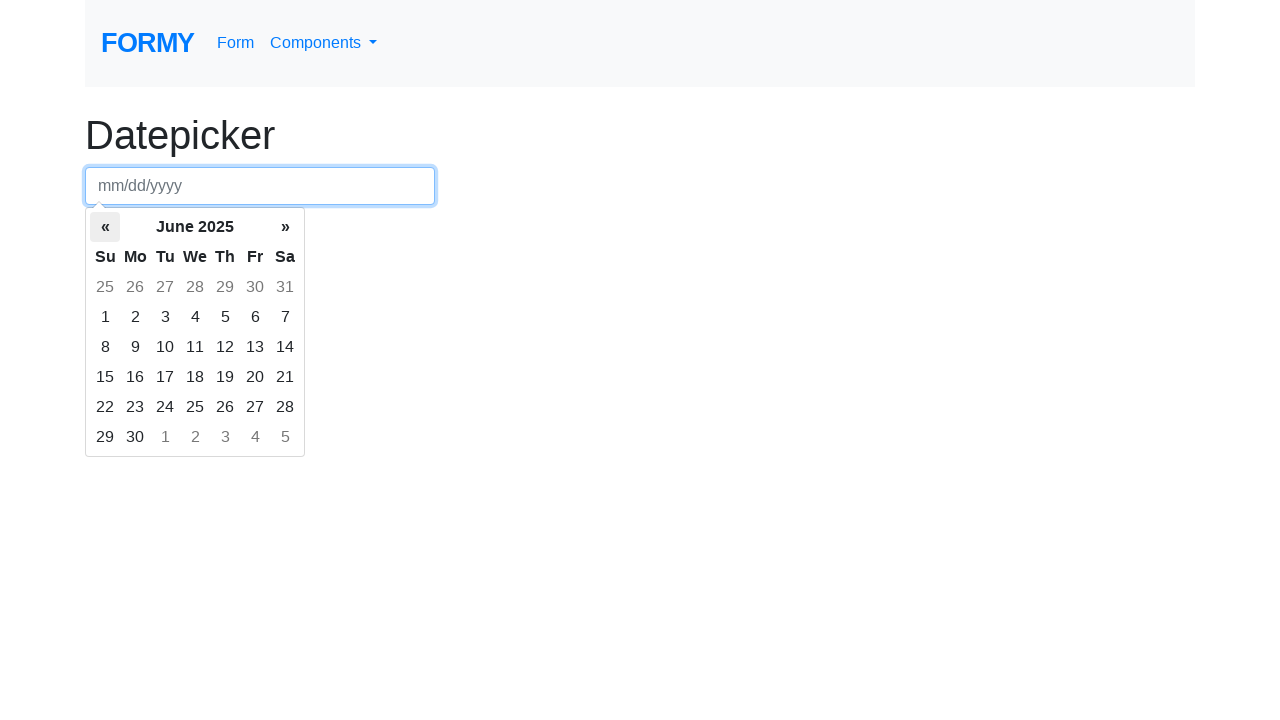

Waited for calendar to update
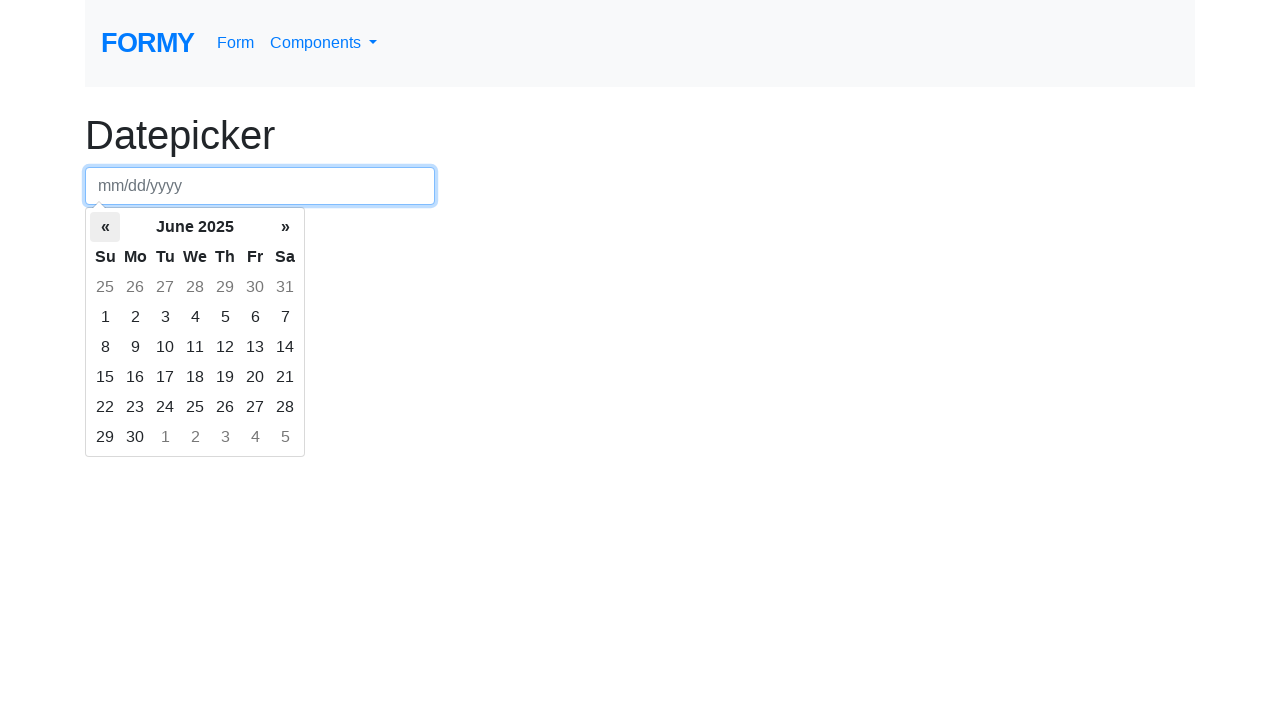

Retrieved current month/year: June 2025
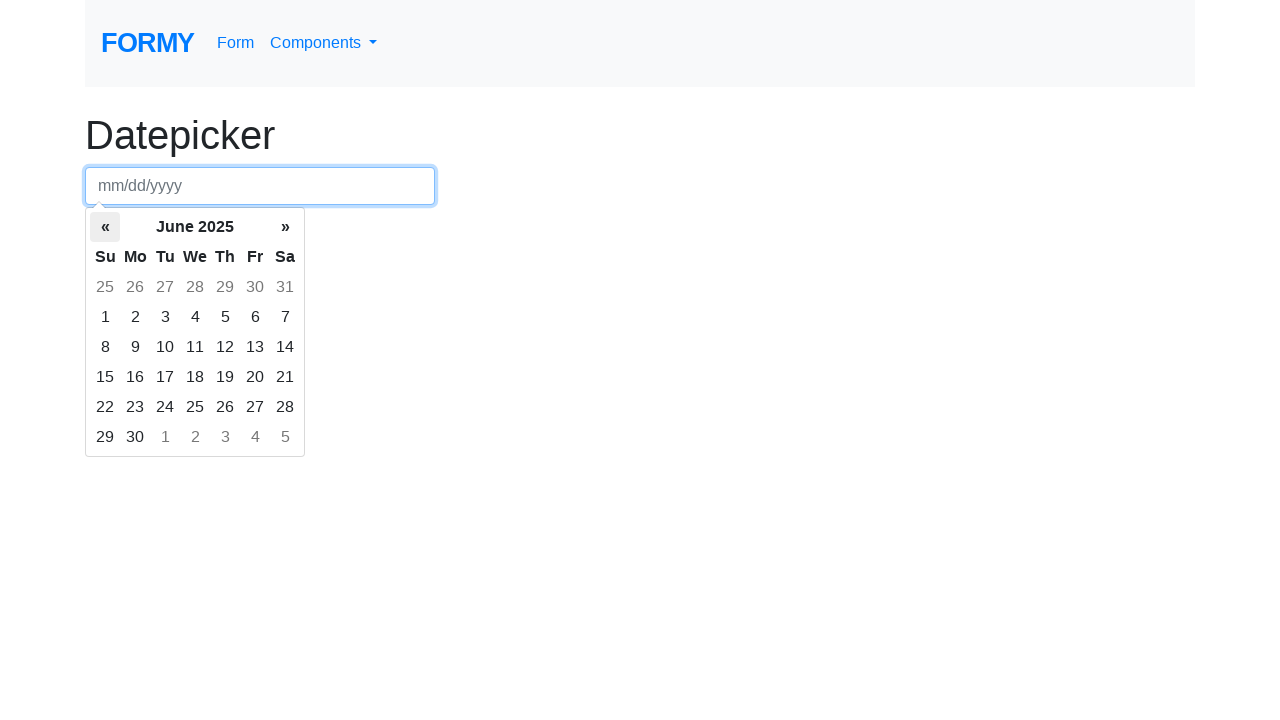

Clicked left arrow to navigate to previous month at (105, 227) on th.prev
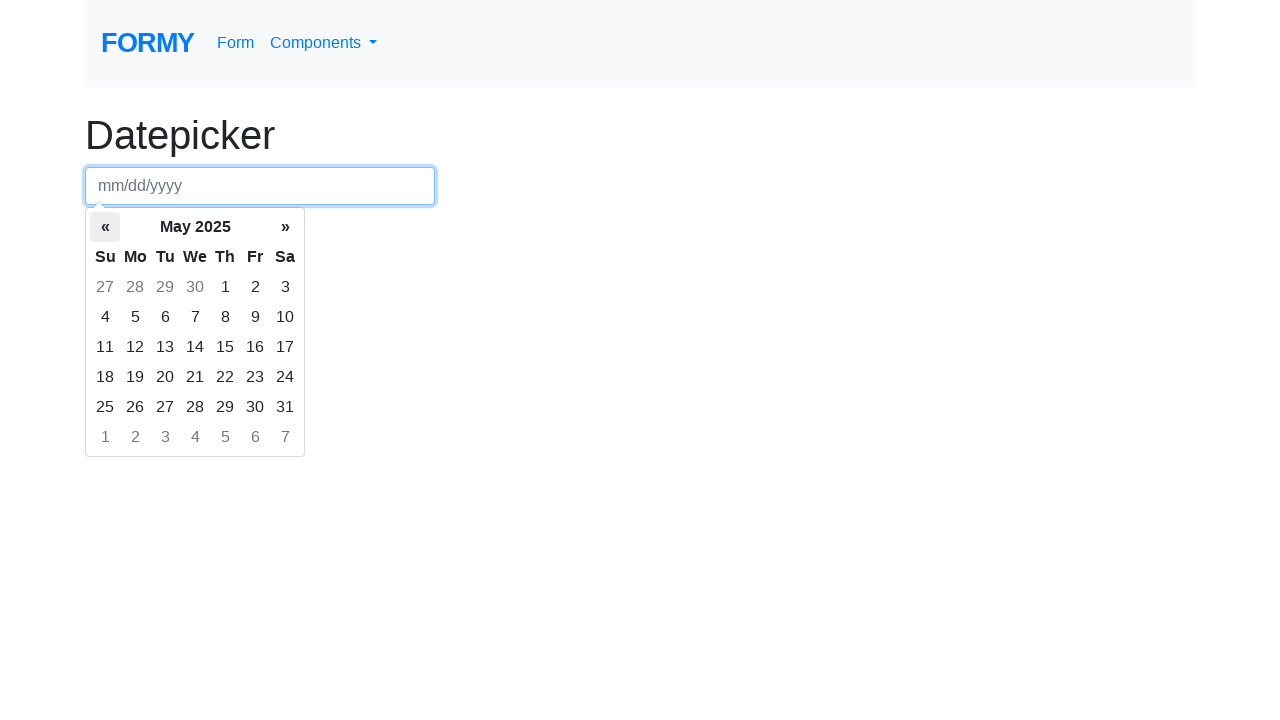

Waited for calendar to update
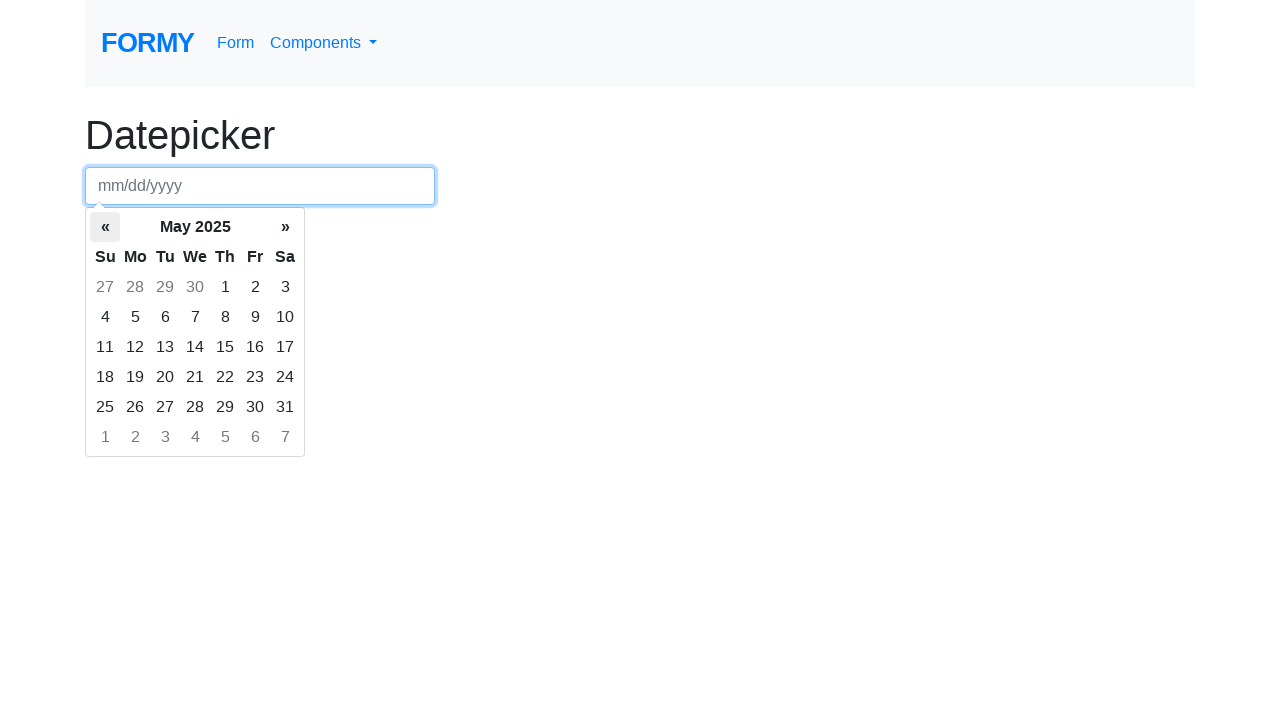

Retrieved current month/year: May 2025
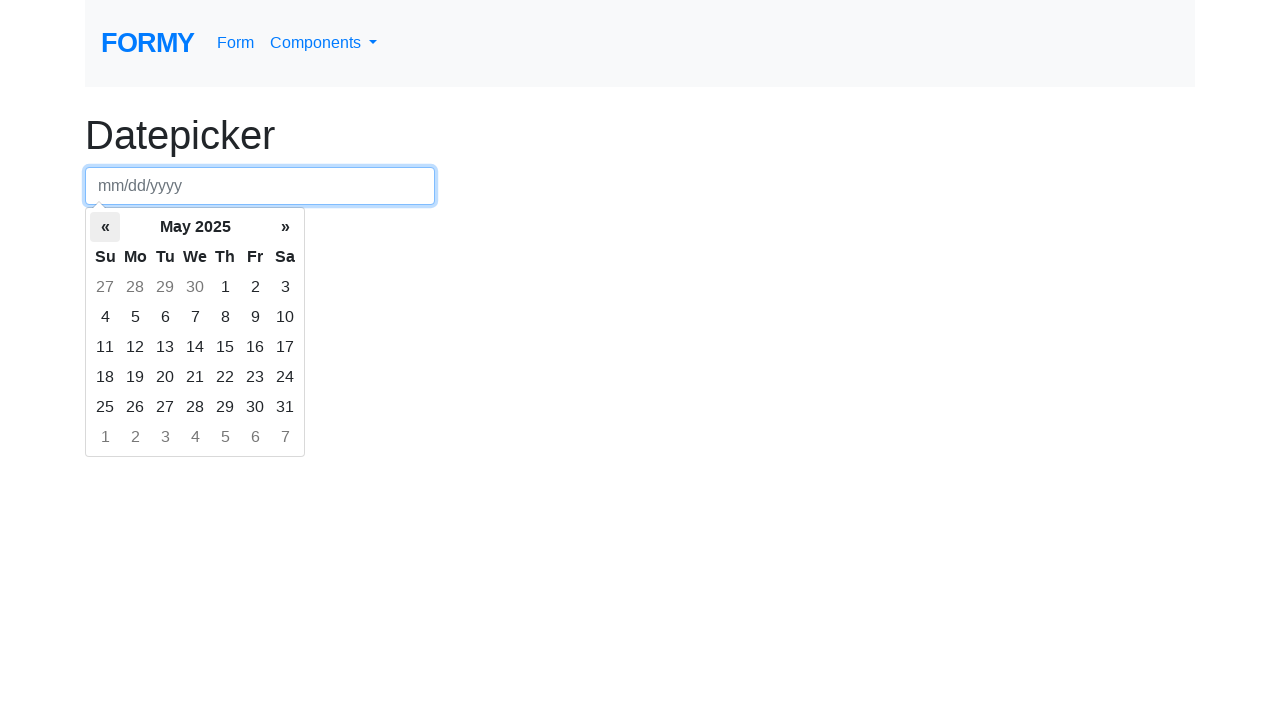

Clicked left arrow to navigate to previous month at (105, 227) on th.prev
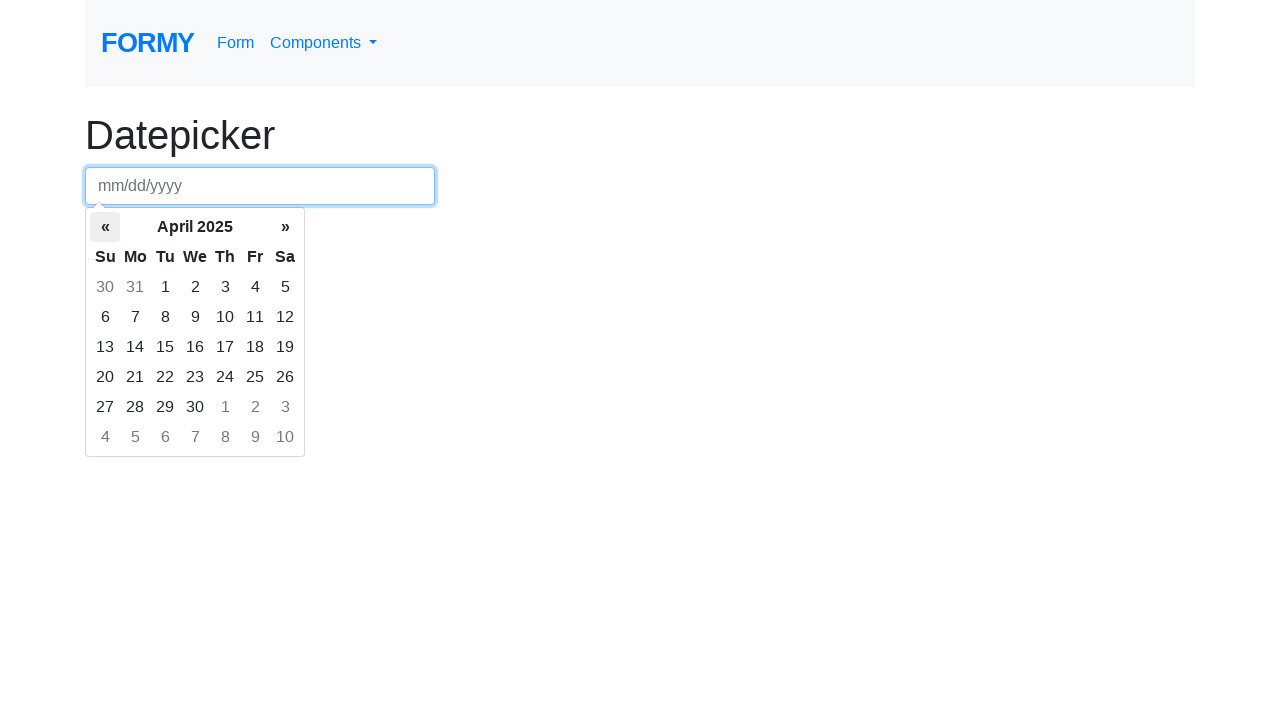

Waited for calendar to update
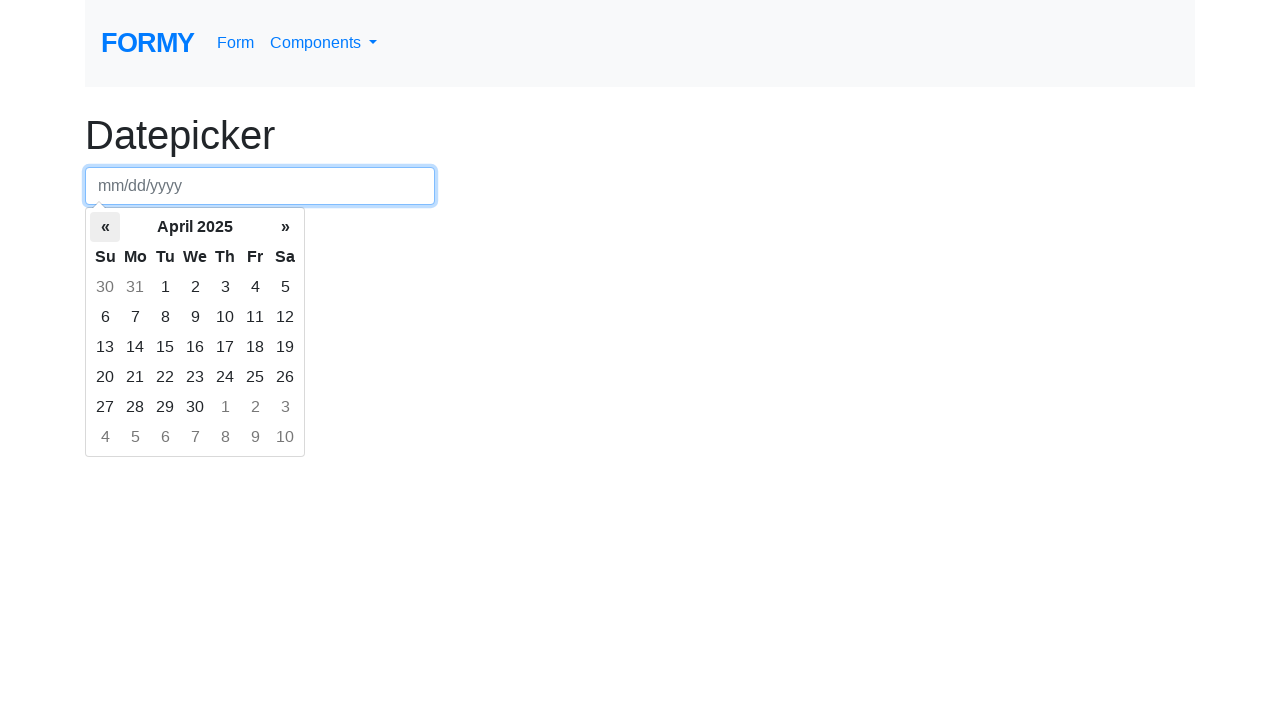

Retrieved current month/year: April 2025
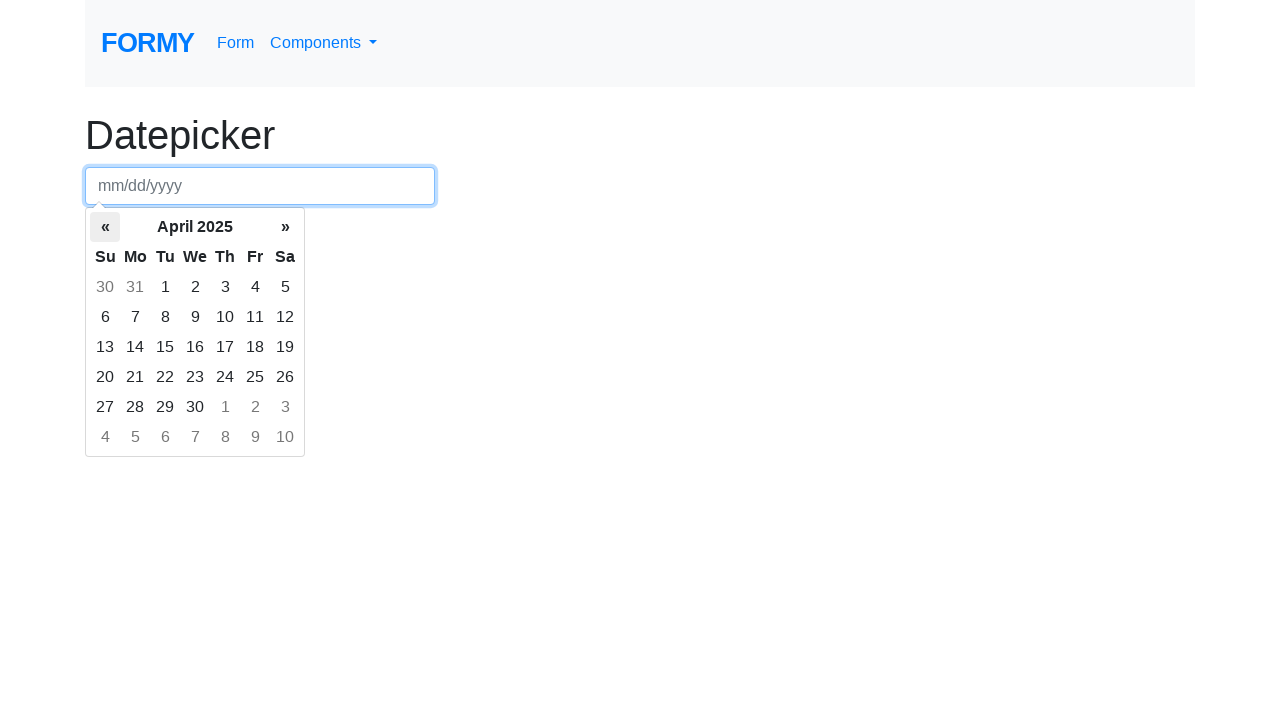

Clicked left arrow to navigate to previous month at (105, 227) on th.prev
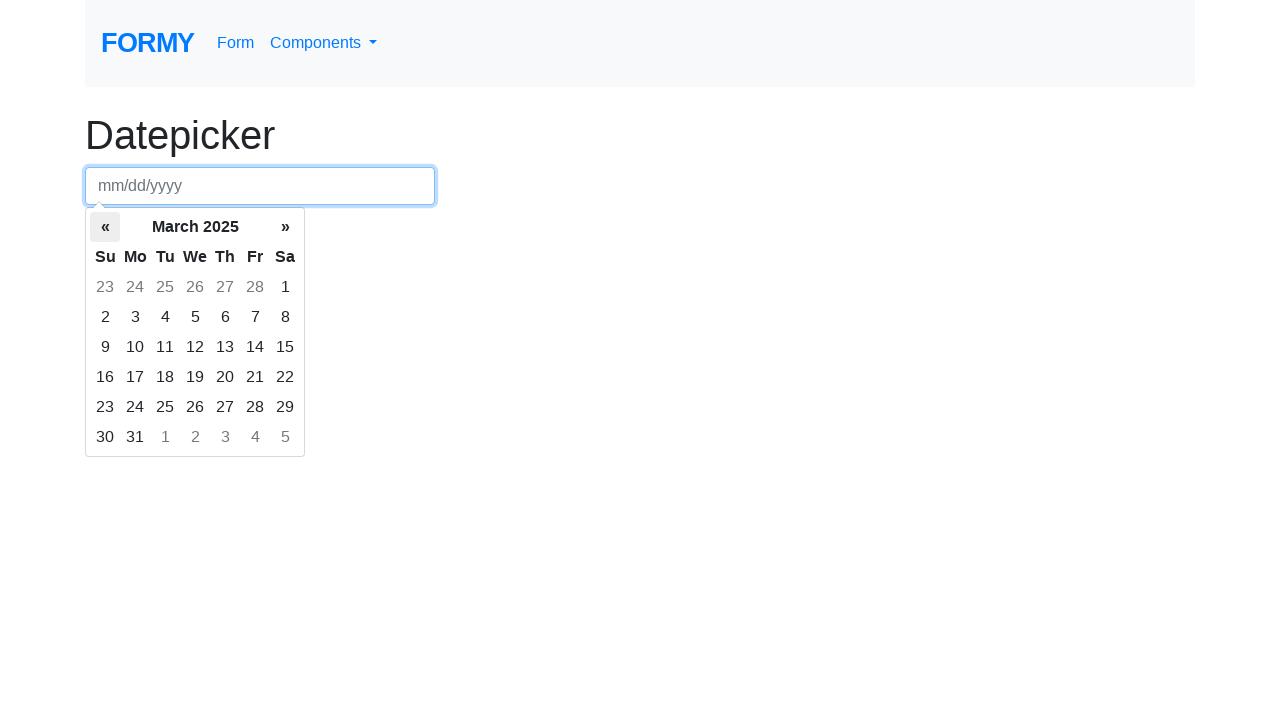

Waited for calendar to update
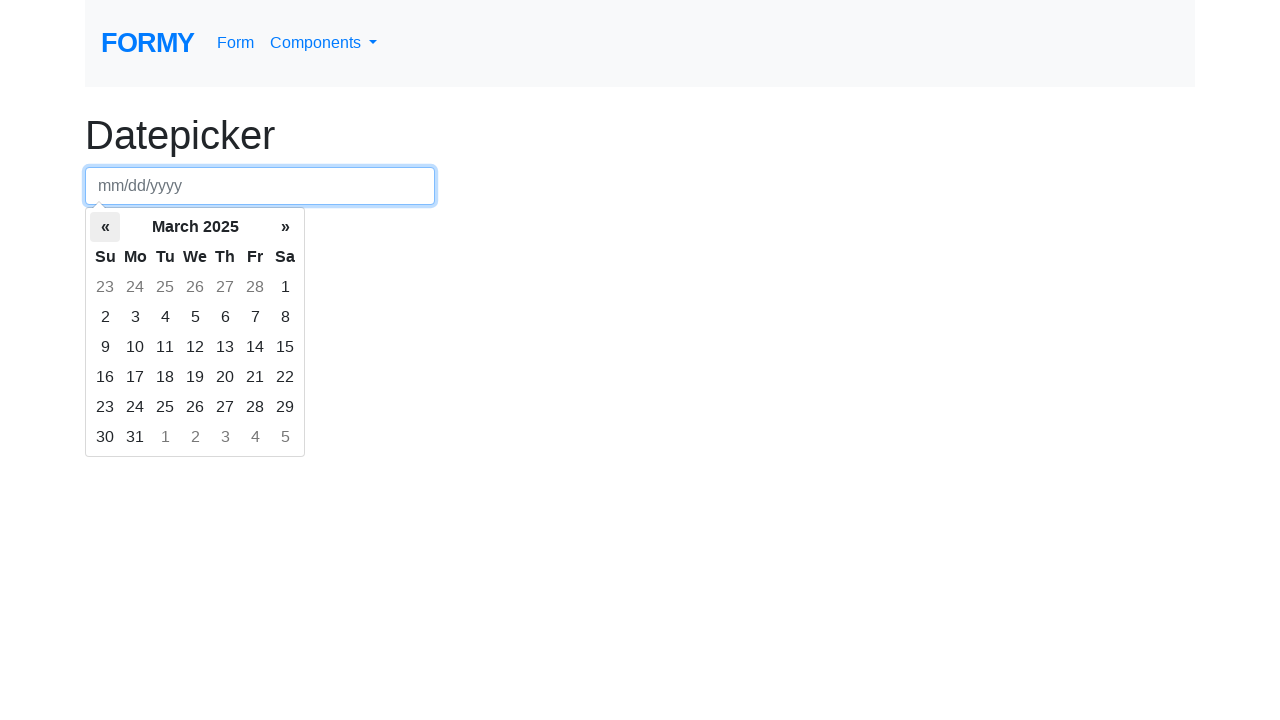

Retrieved current month/year: March 2025
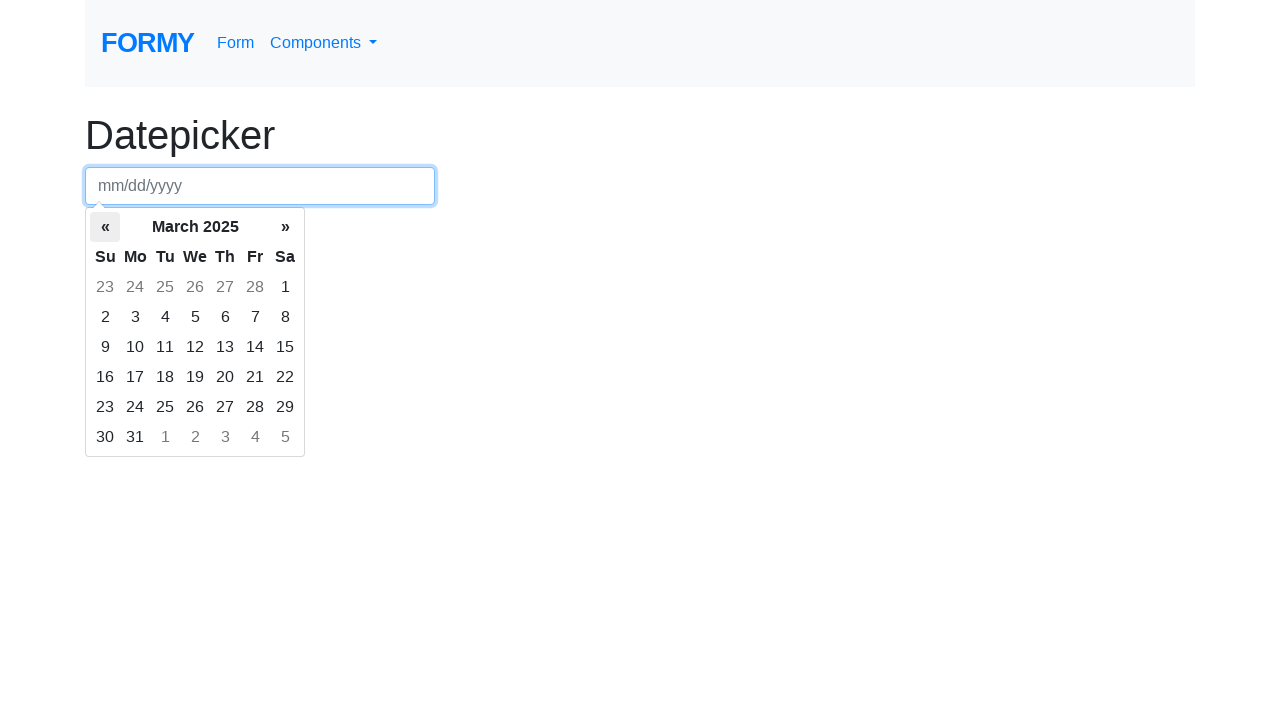

Clicked left arrow to navigate to previous month at (105, 227) on th.prev
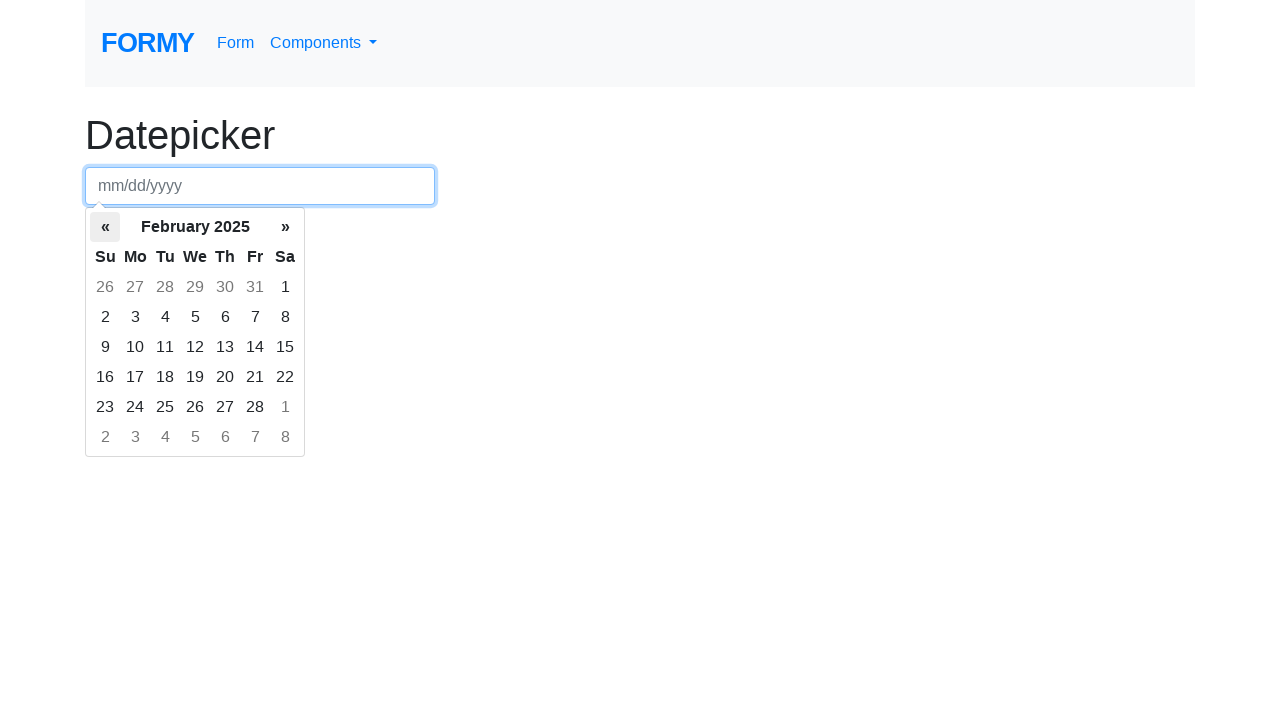

Waited for calendar to update
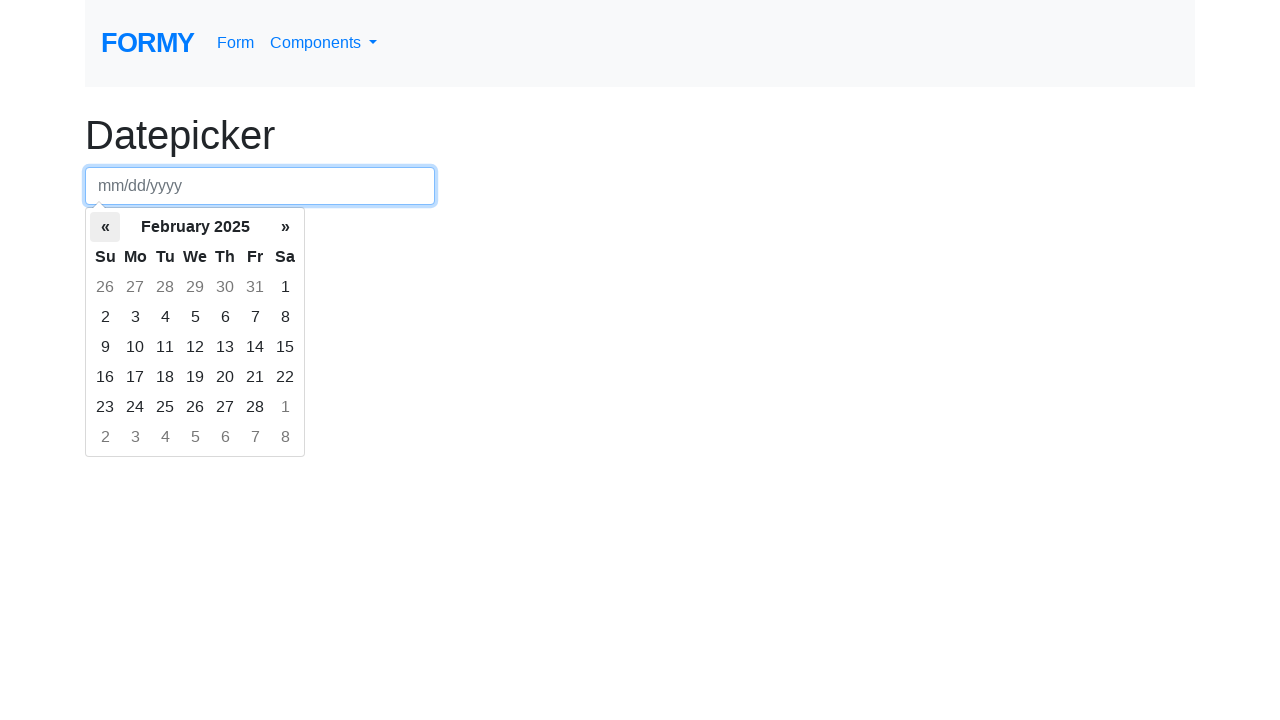

Retrieved current month/year: February 2025
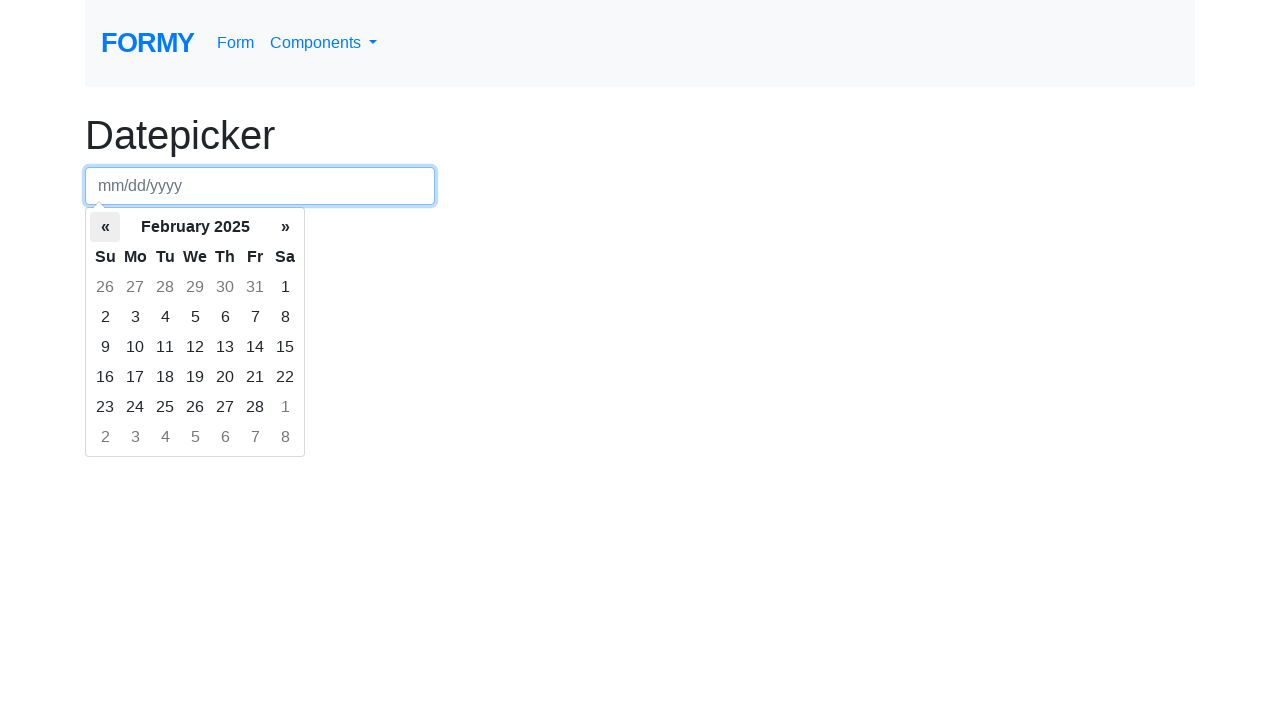

Clicked left arrow to navigate to previous month at (105, 227) on th.prev
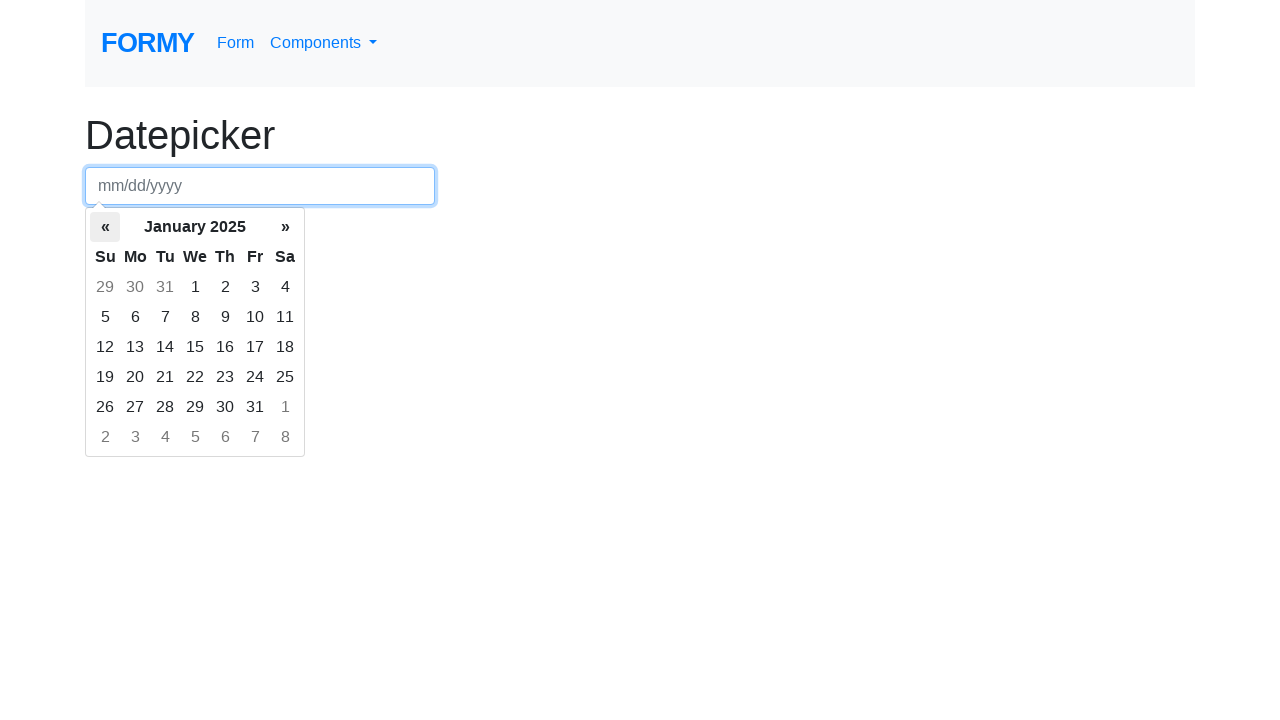

Waited for calendar to update
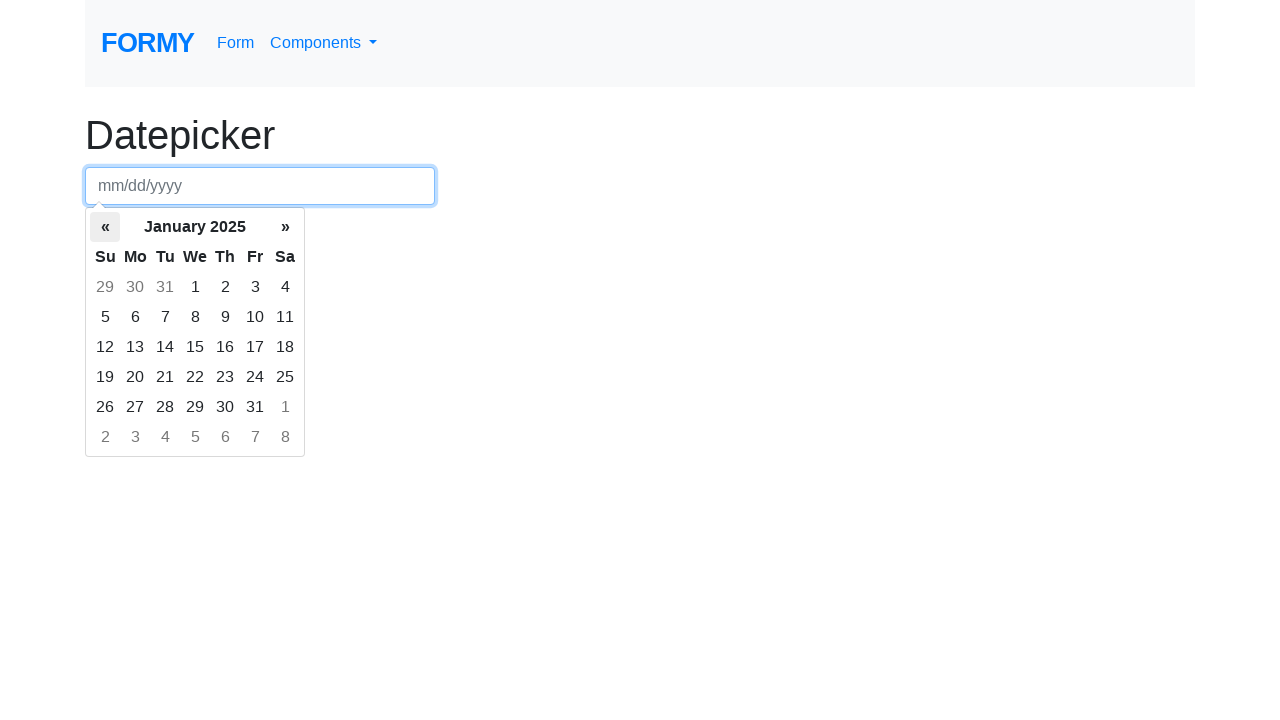

Retrieved current month/year: January 2025
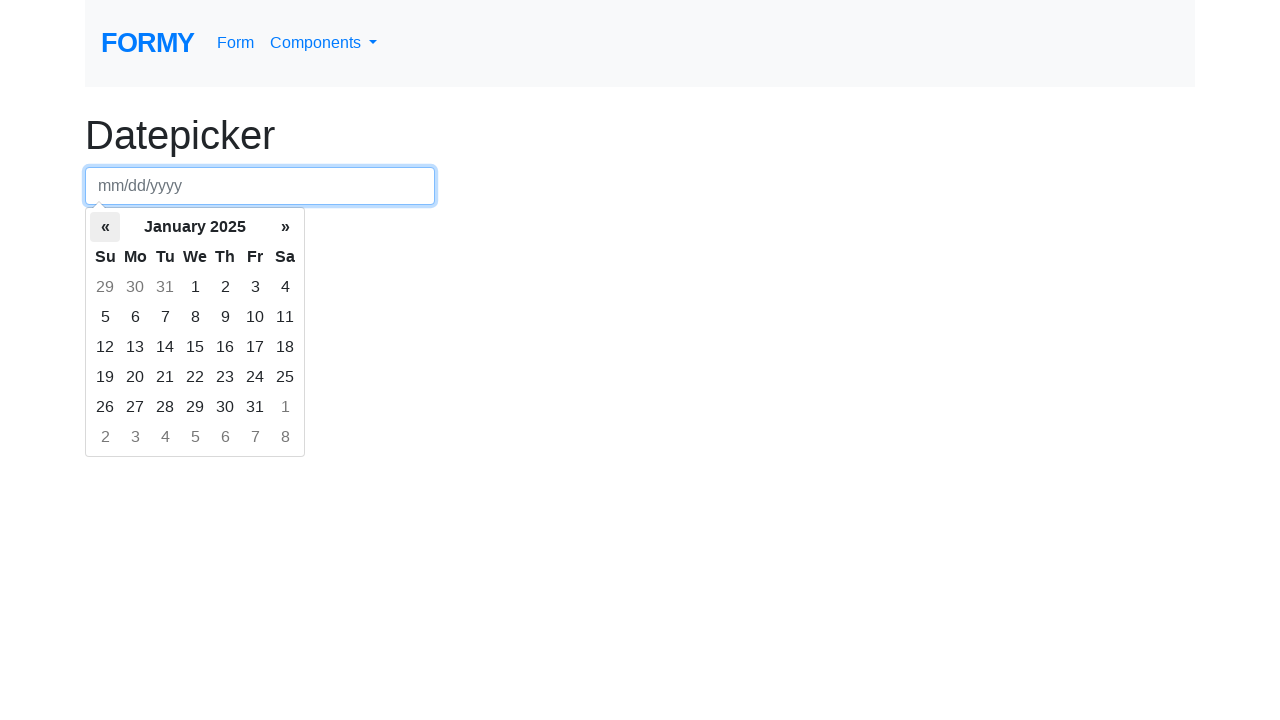

Clicked left arrow to navigate to previous month at (105, 227) on th.prev
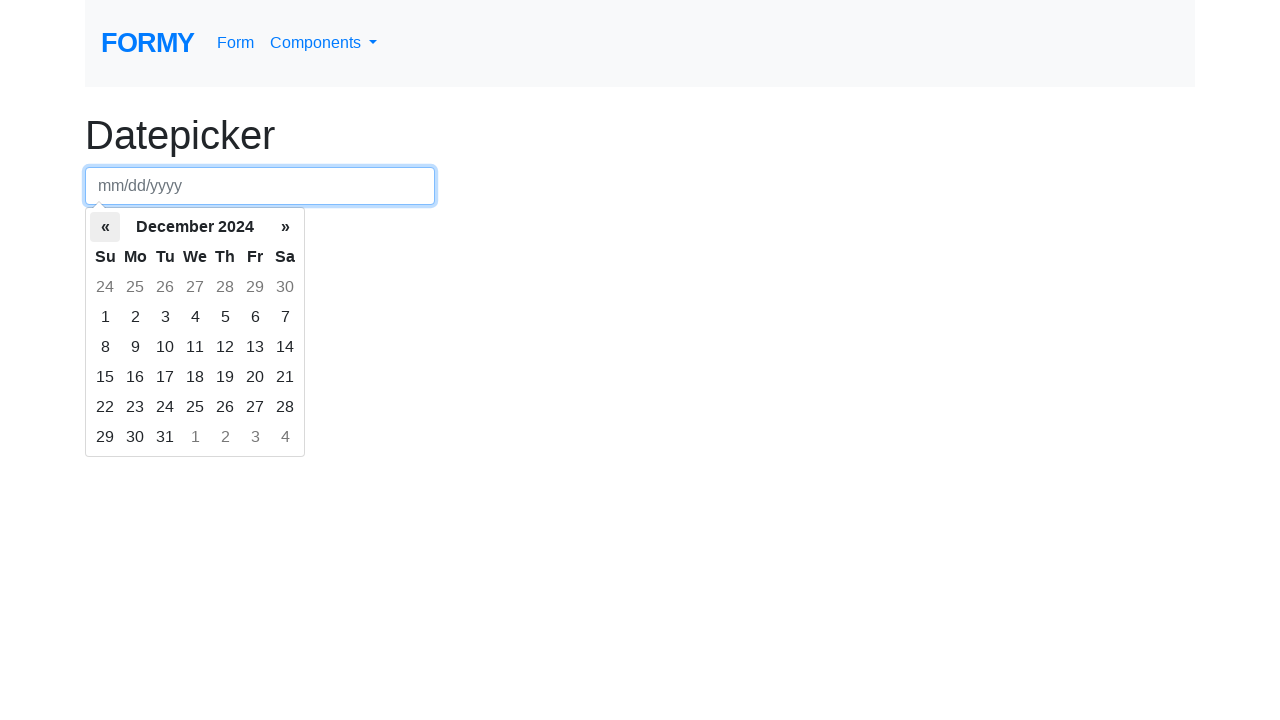

Waited for calendar to update
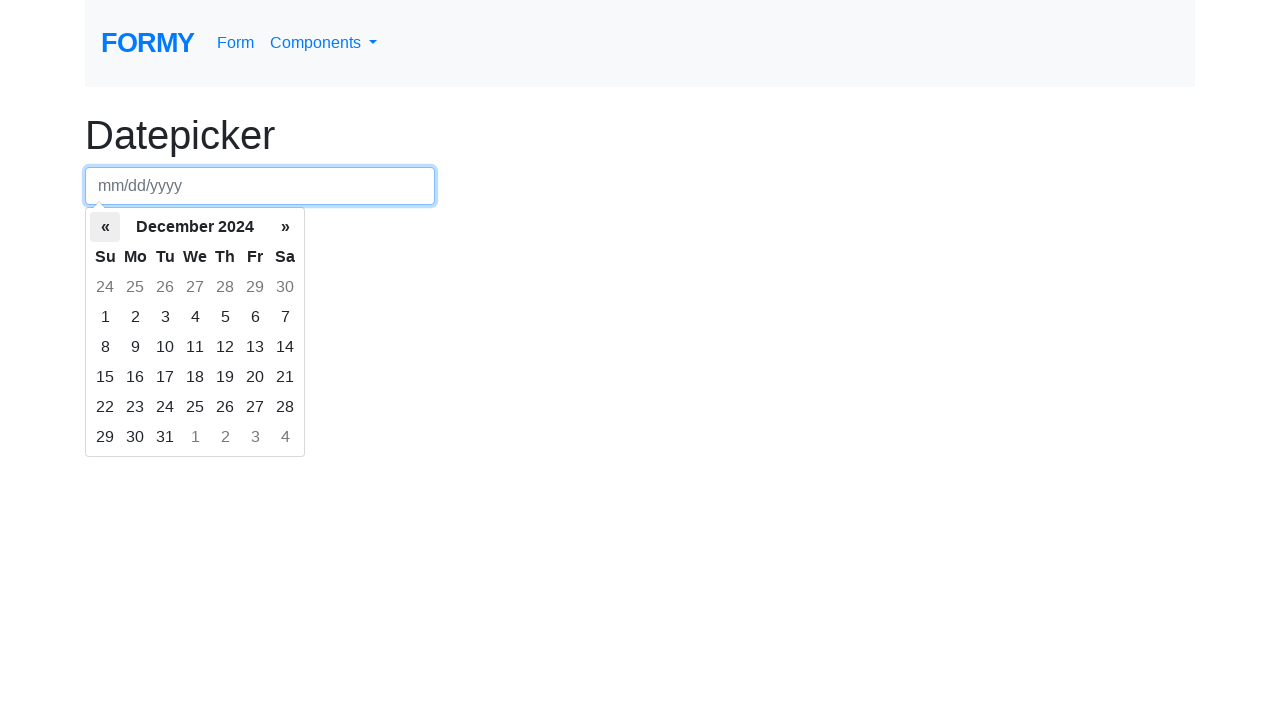

Retrieved current month/year: December 2024
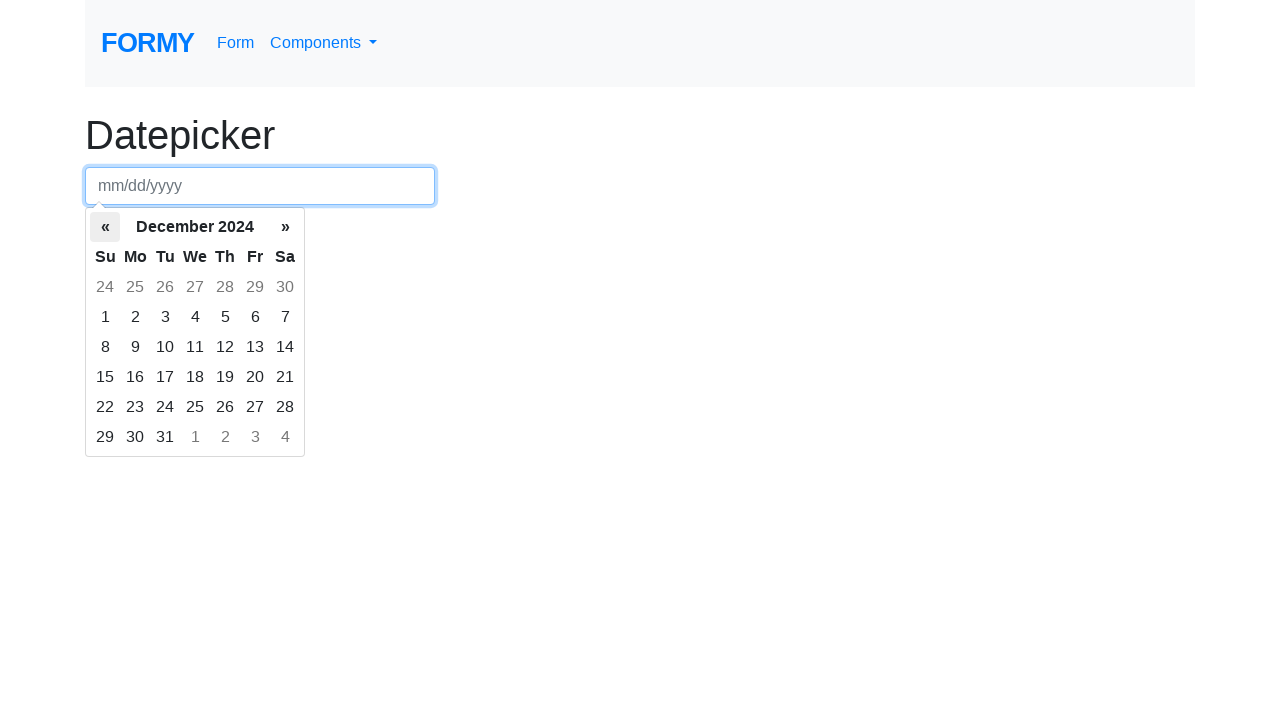

Clicked left arrow to navigate to previous month at (105, 227) on th.prev
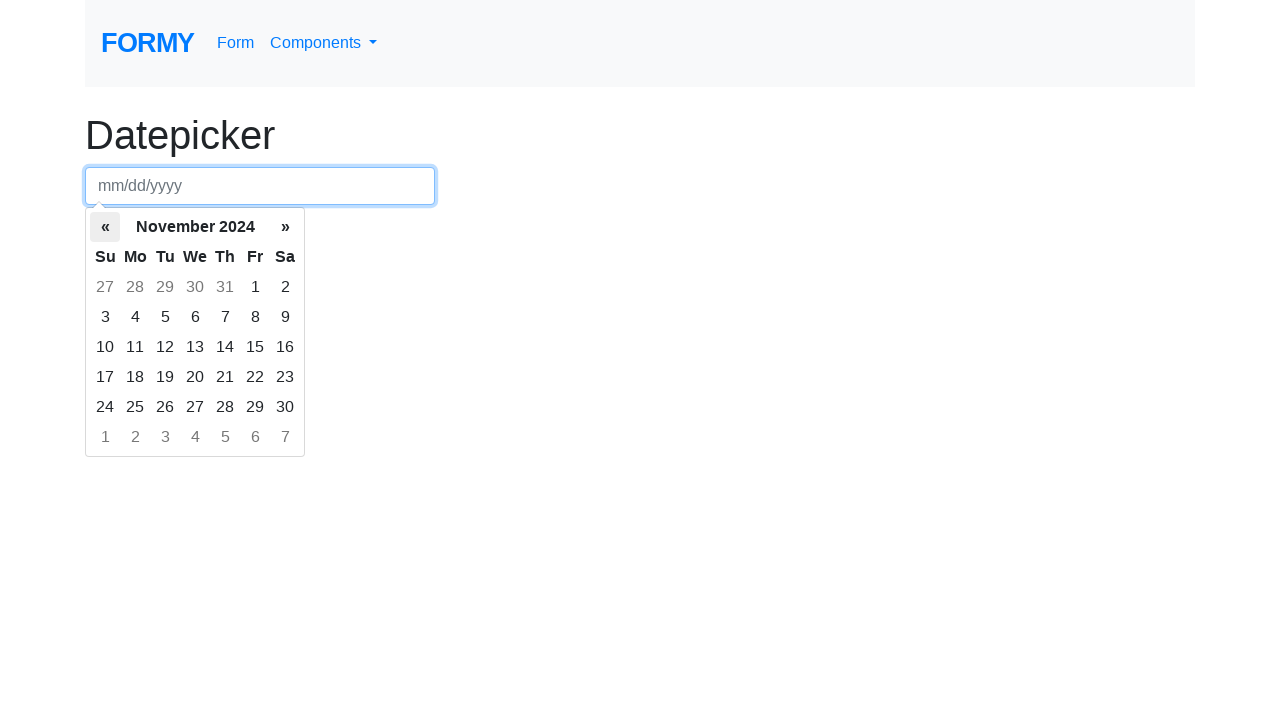

Waited for calendar to update
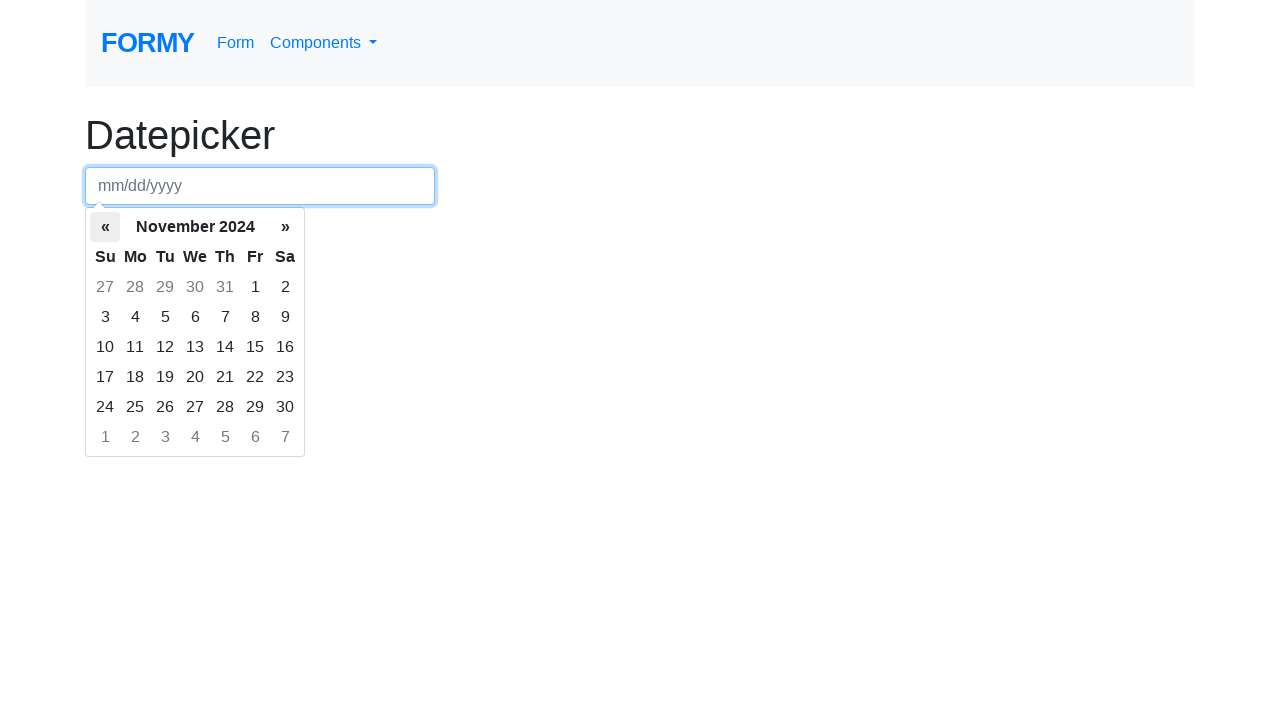

Retrieved current month/year: November 2024
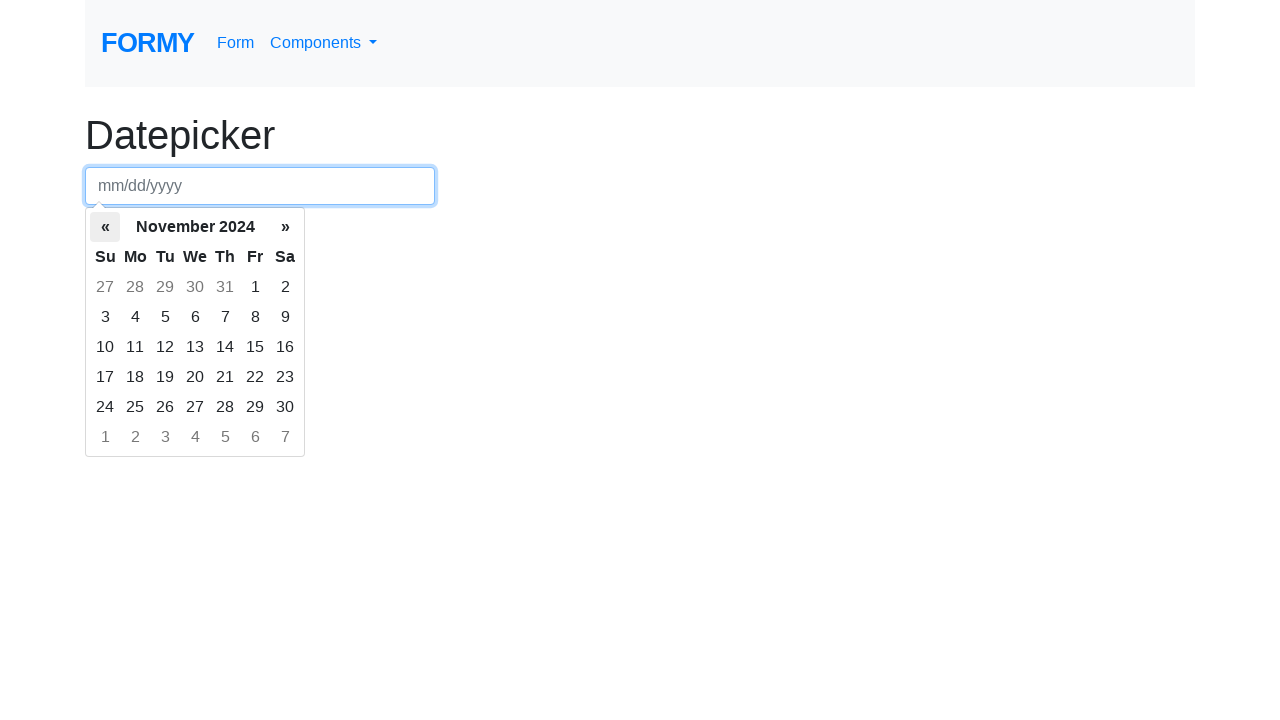

Clicked left arrow to navigate to previous month at (105, 227) on th.prev
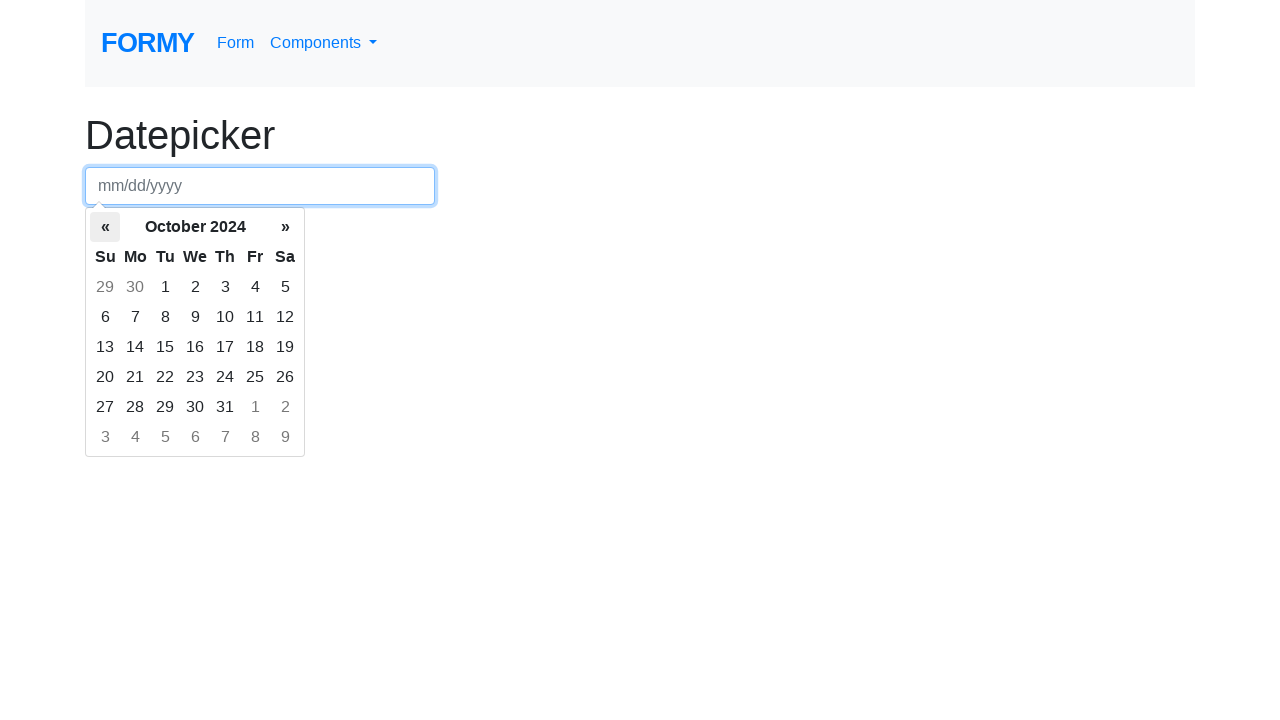

Waited for calendar to update
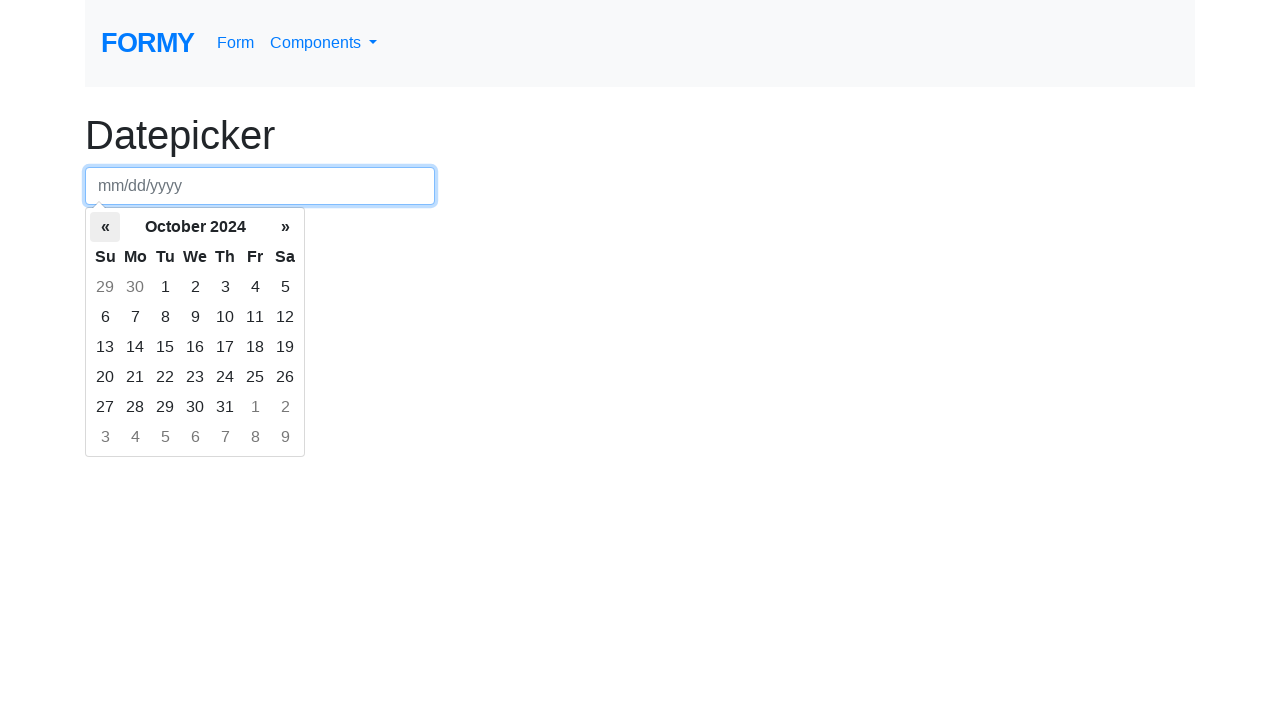

Retrieved current month/year: October 2024
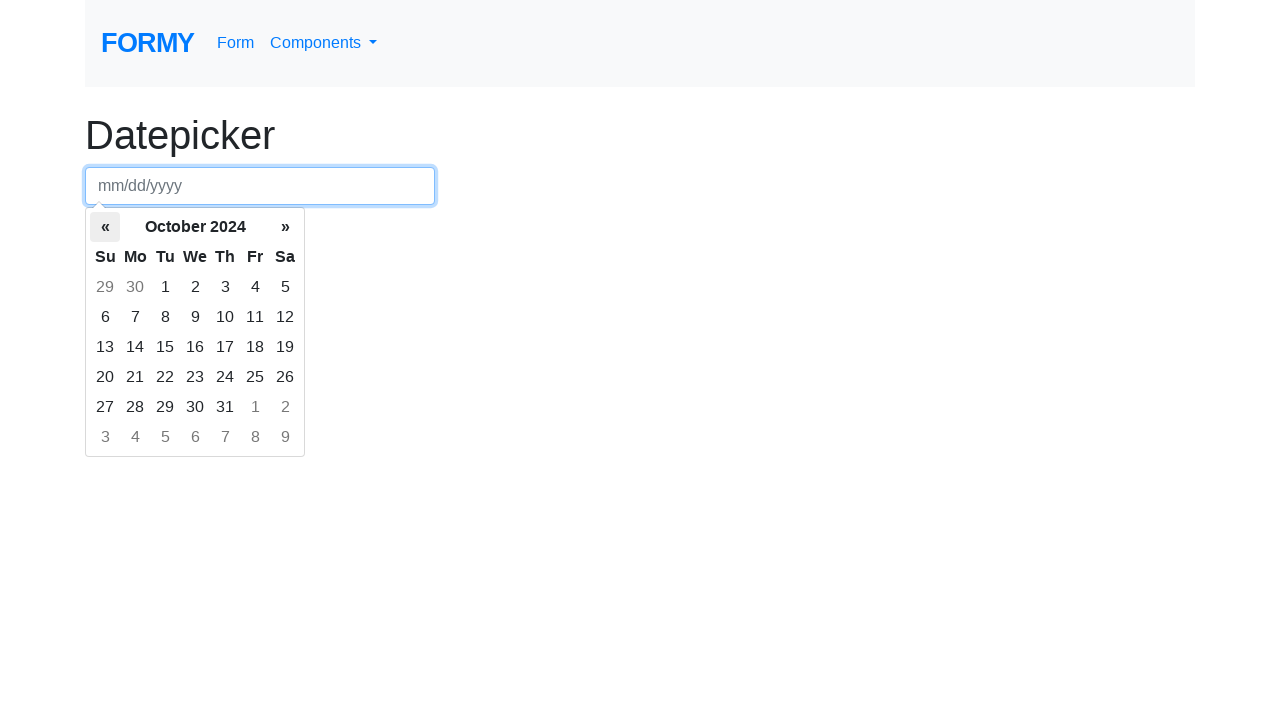

Clicked left arrow to navigate to previous month at (105, 227) on th.prev
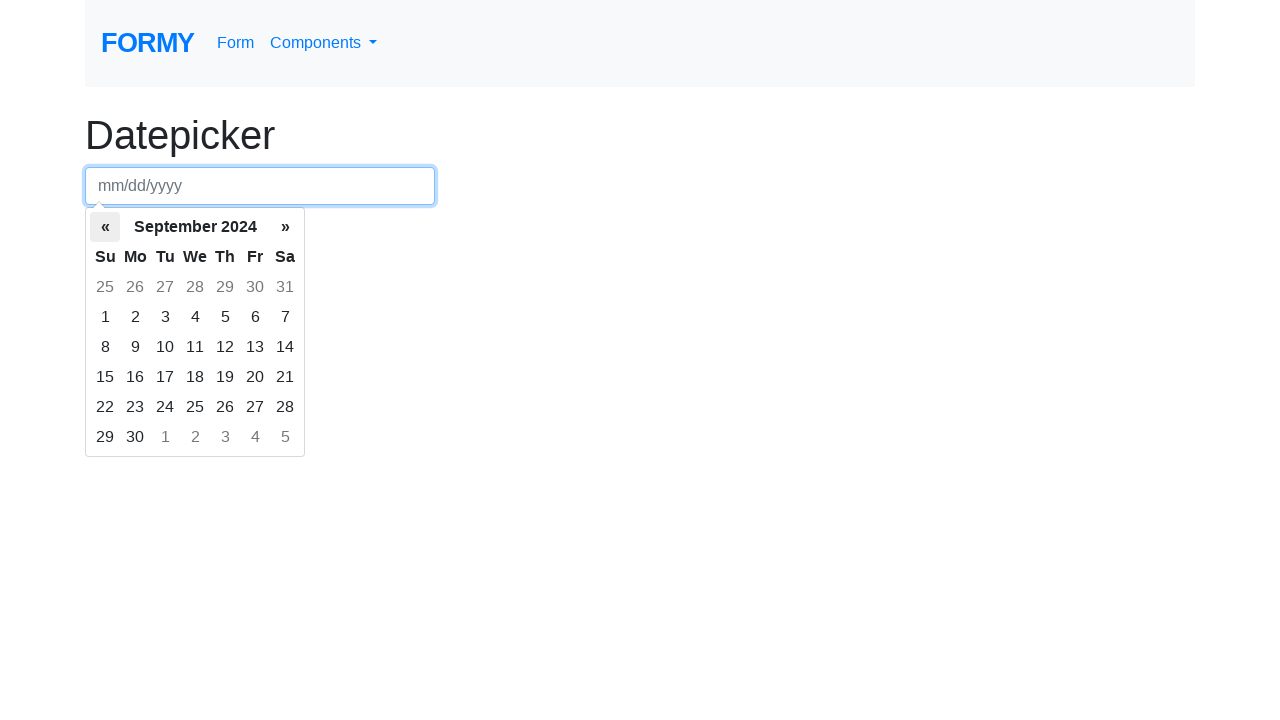

Waited for calendar to update
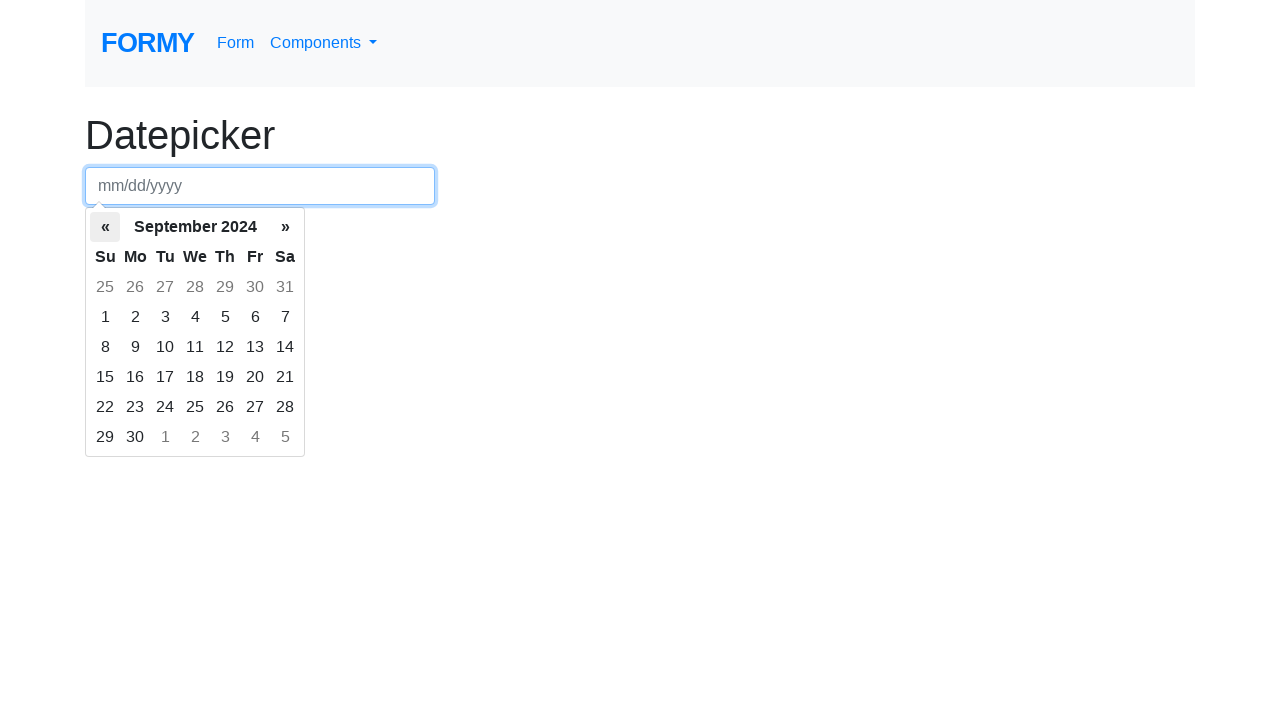

Retrieved current month/year: September 2024
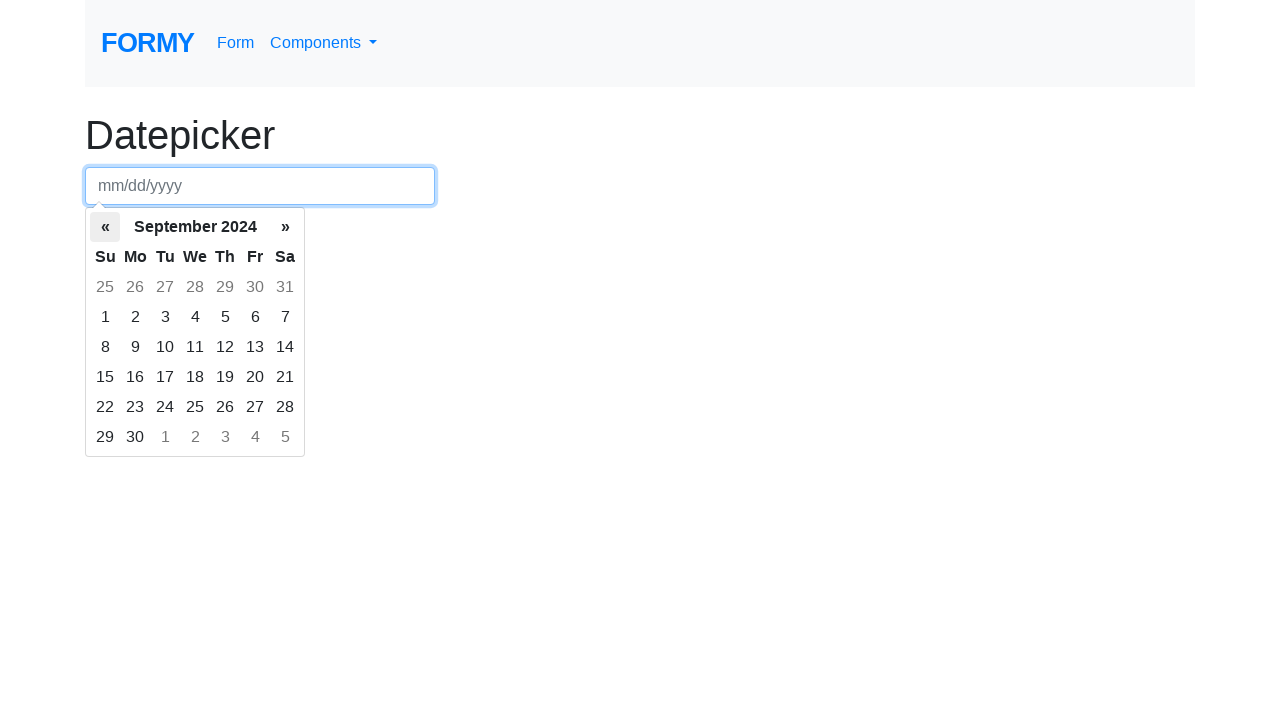

Clicked left arrow to navigate to previous month at (105, 227) on th.prev
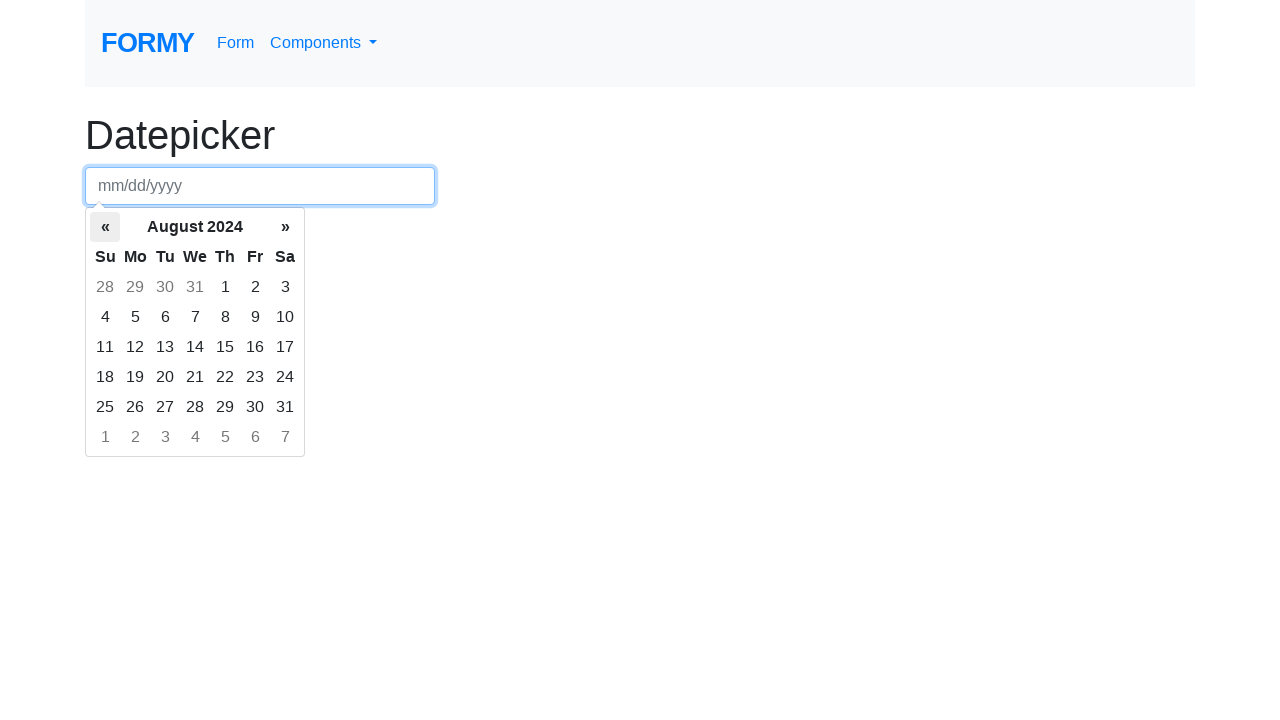

Waited for calendar to update
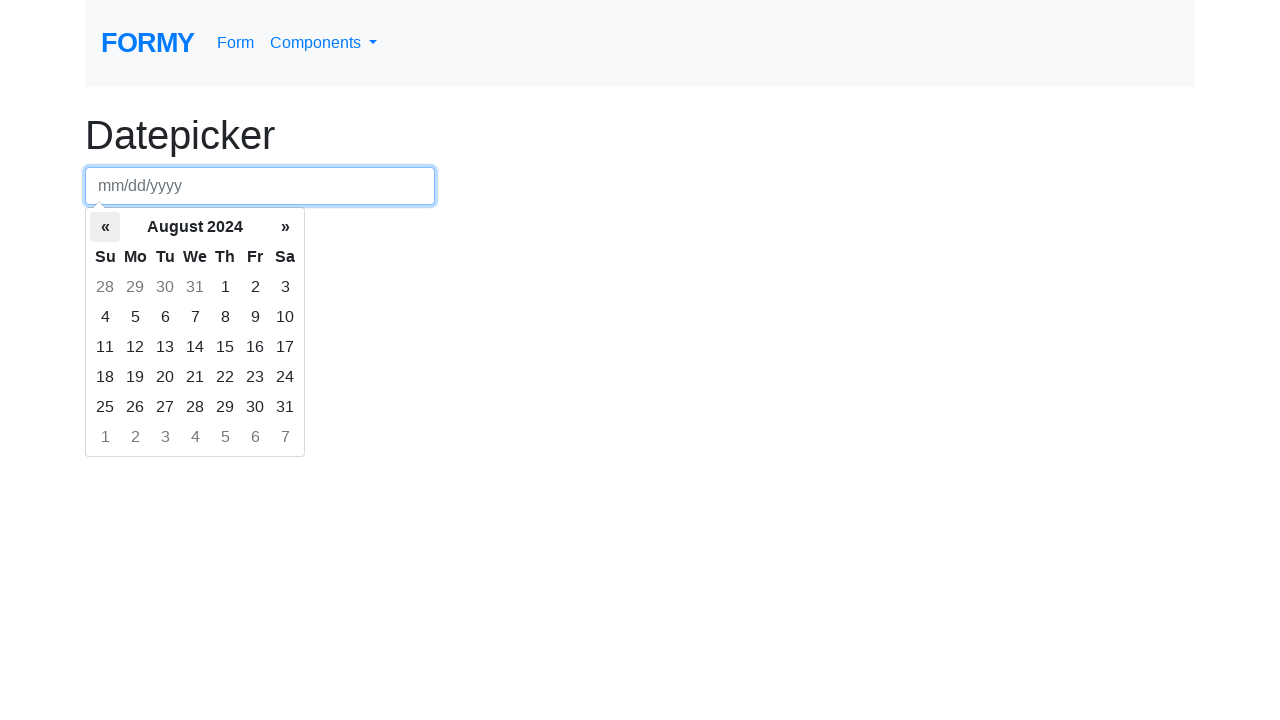

Retrieved current month/year: August 2024
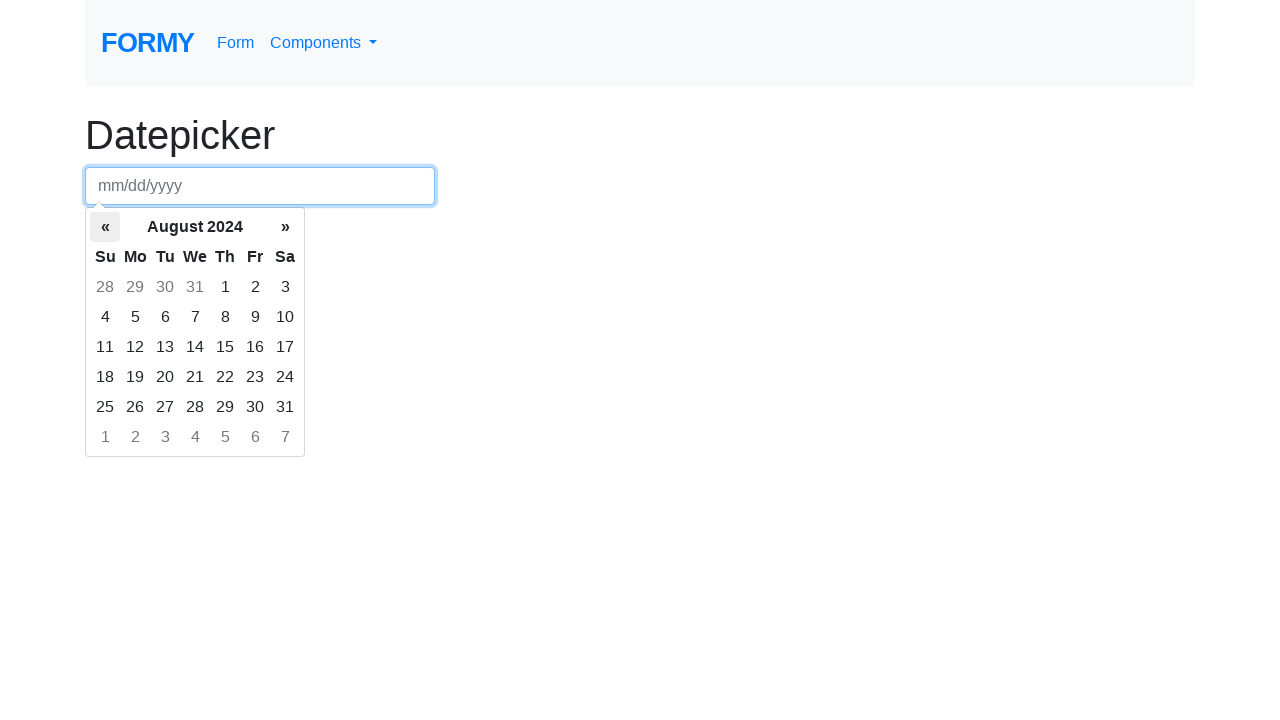

Clicked left arrow to navigate to previous month at (105, 227) on th.prev
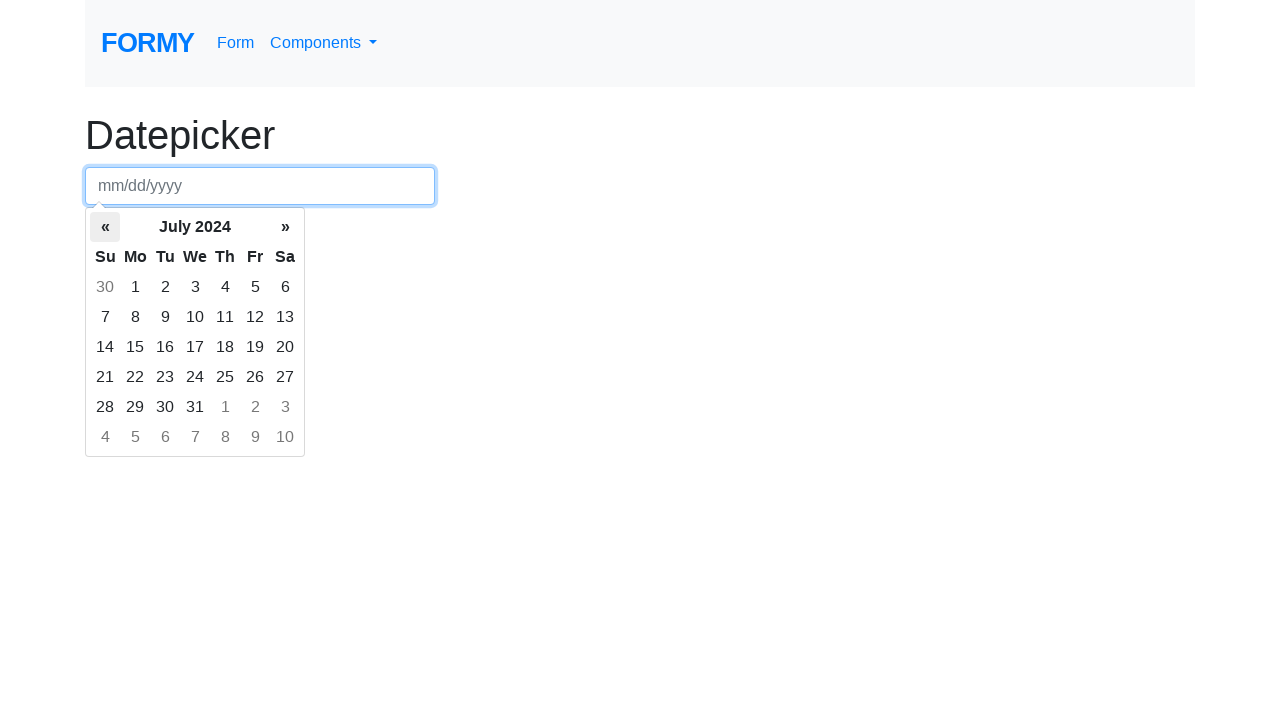

Waited for calendar to update
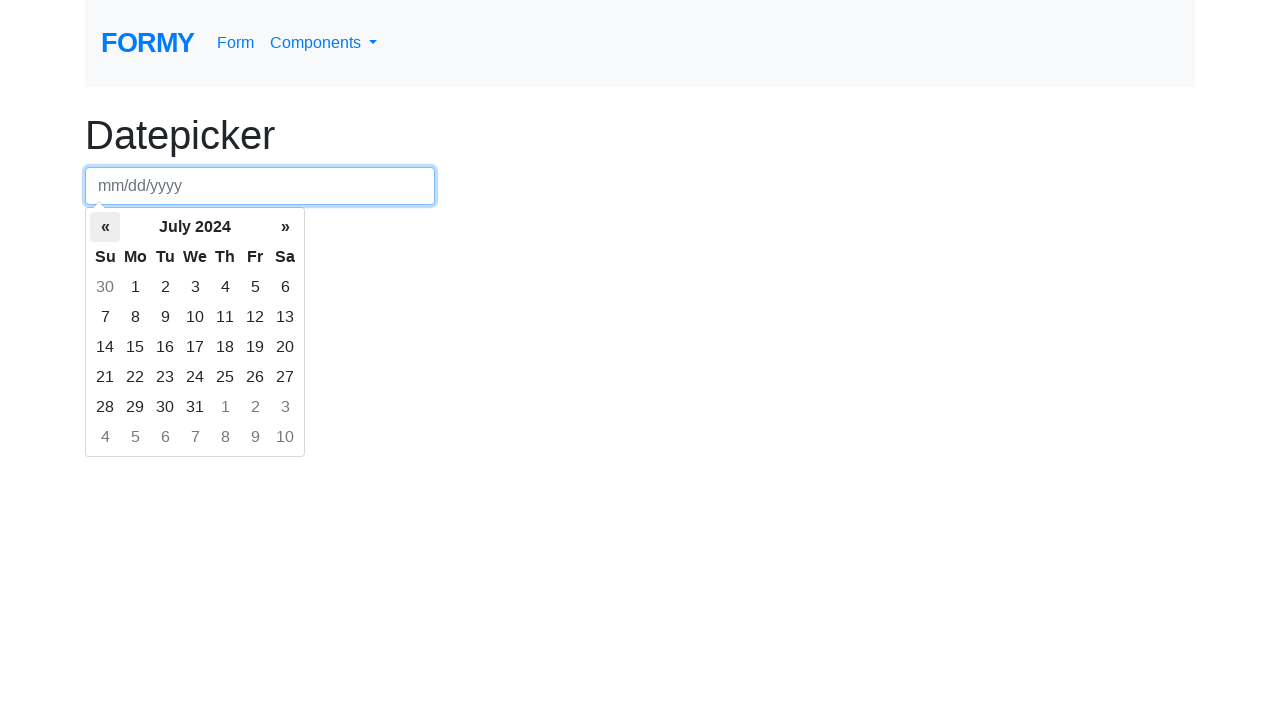

Retrieved current month/year: July 2024
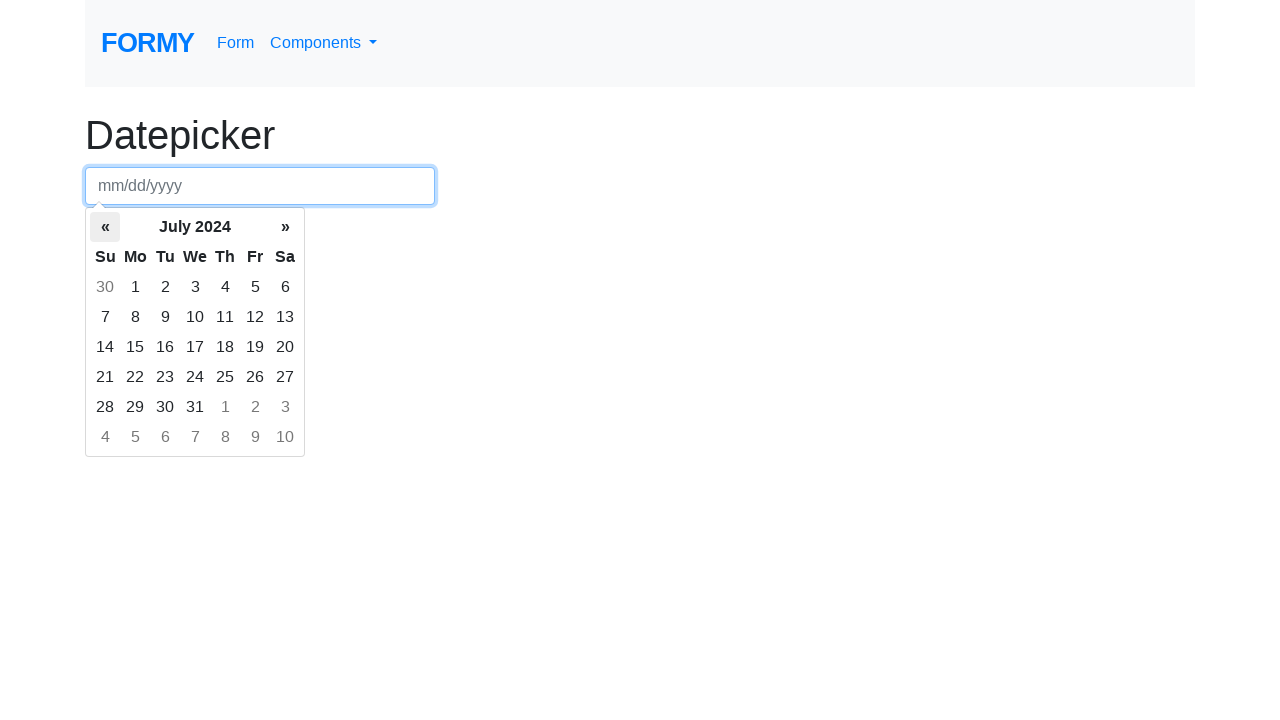

Clicked left arrow to navigate to previous month at (105, 227) on th.prev
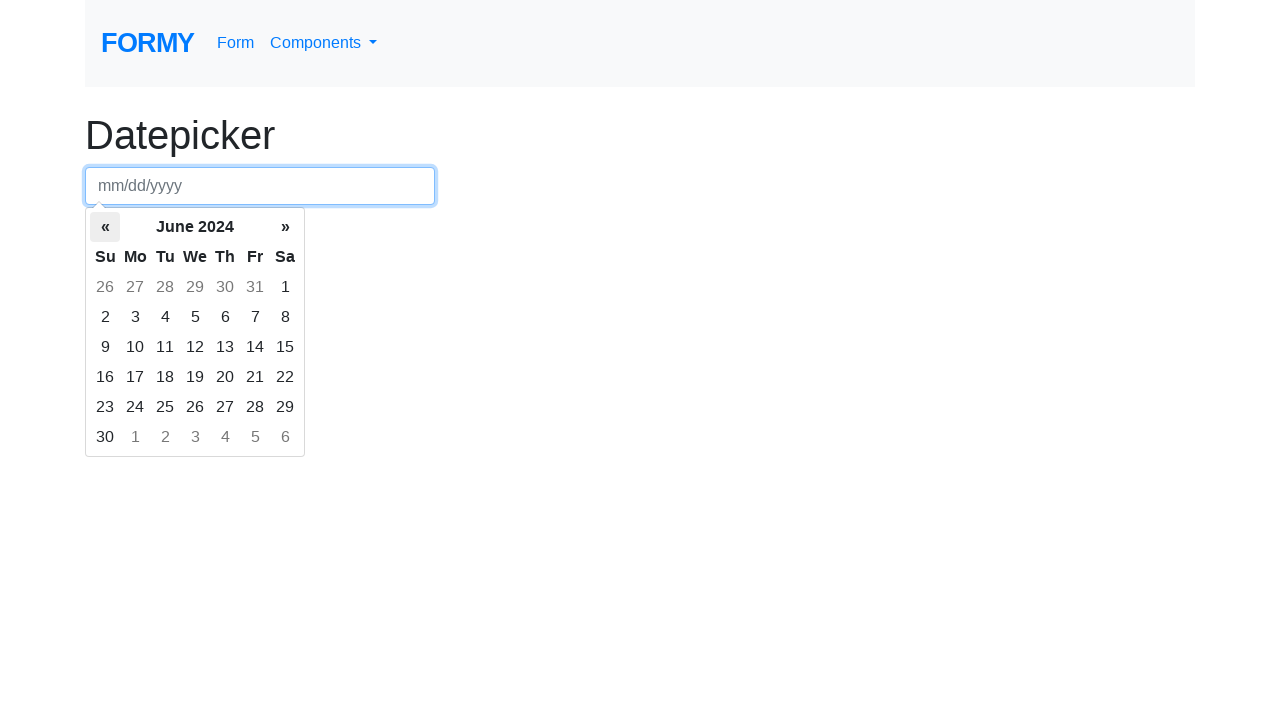

Waited for calendar to update
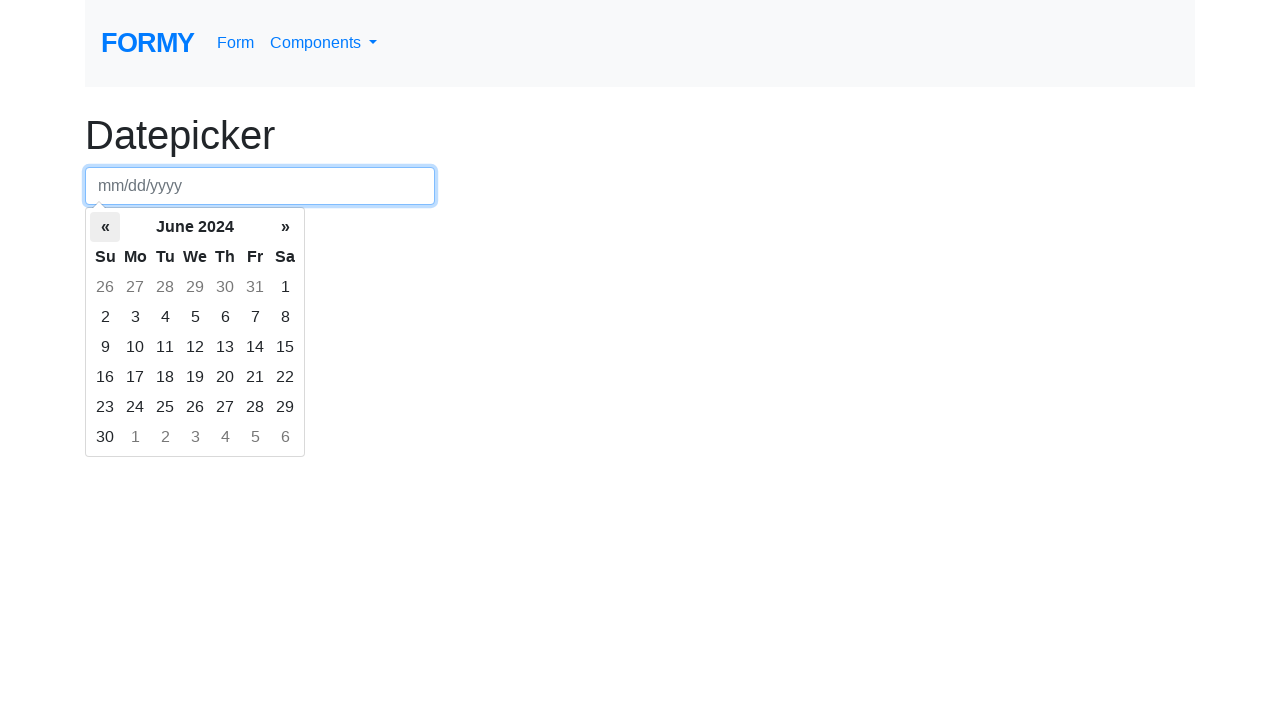

Retrieved current month/year: June 2024
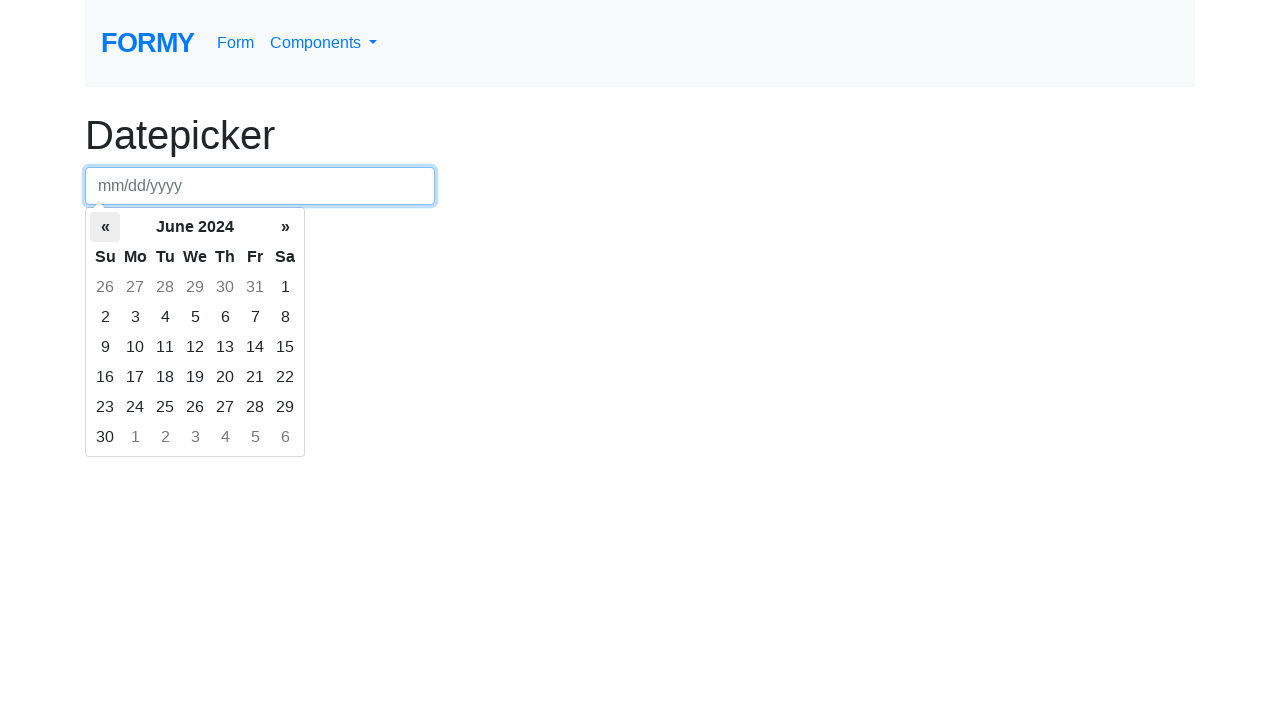

Clicked left arrow to navigate to previous month at (105, 227) on th.prev
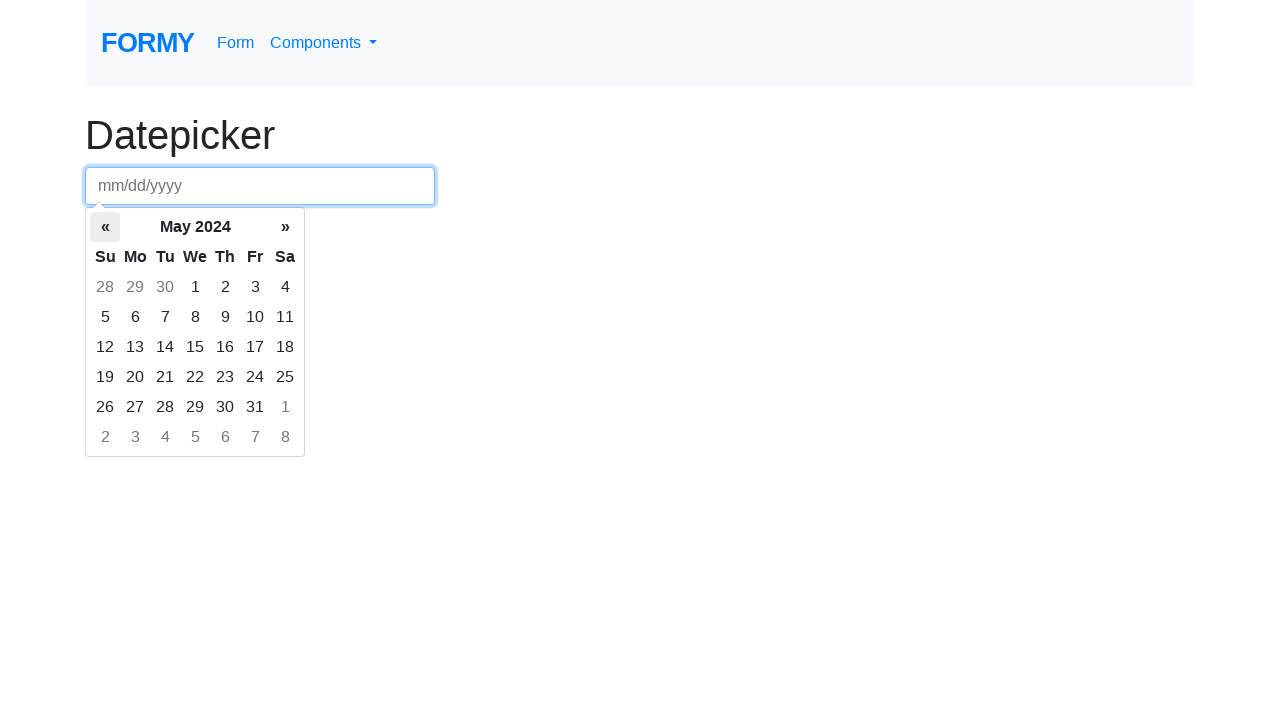

Waited for calendar to update
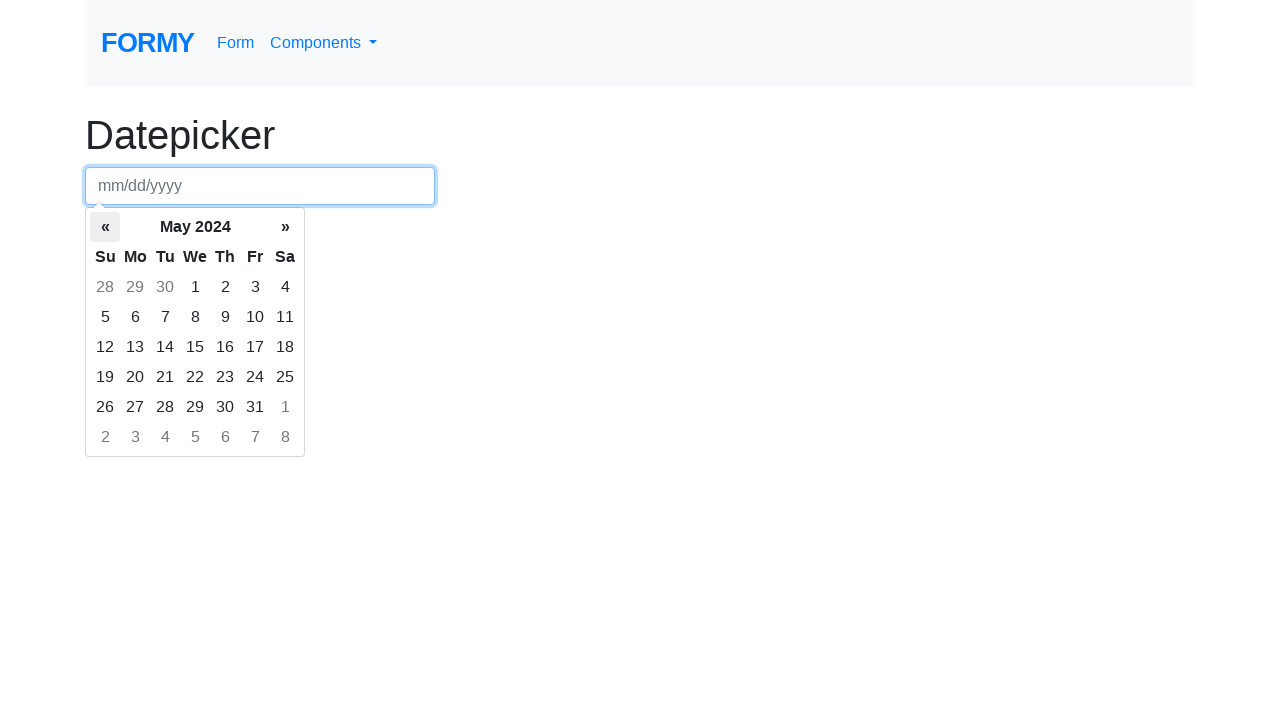

Retrieved current month/year: May 2024
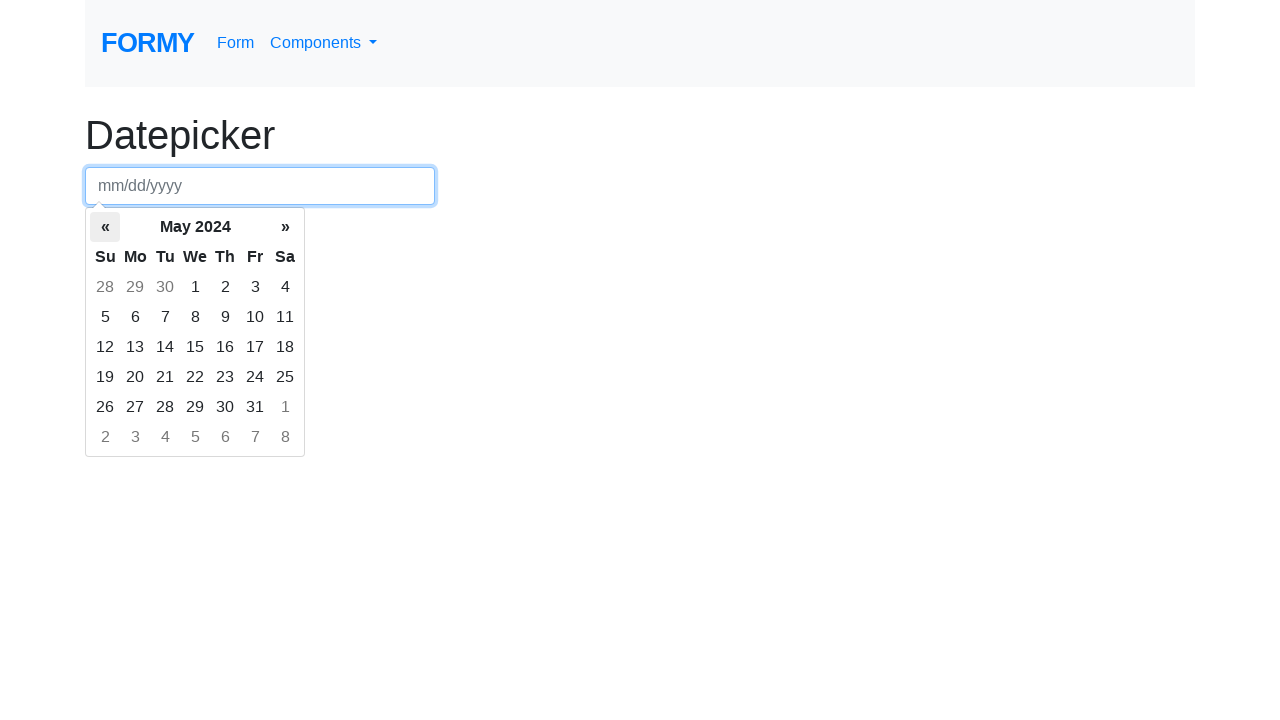

Clicked left arrow to navigate to previous month at (105, 227) on th.prev
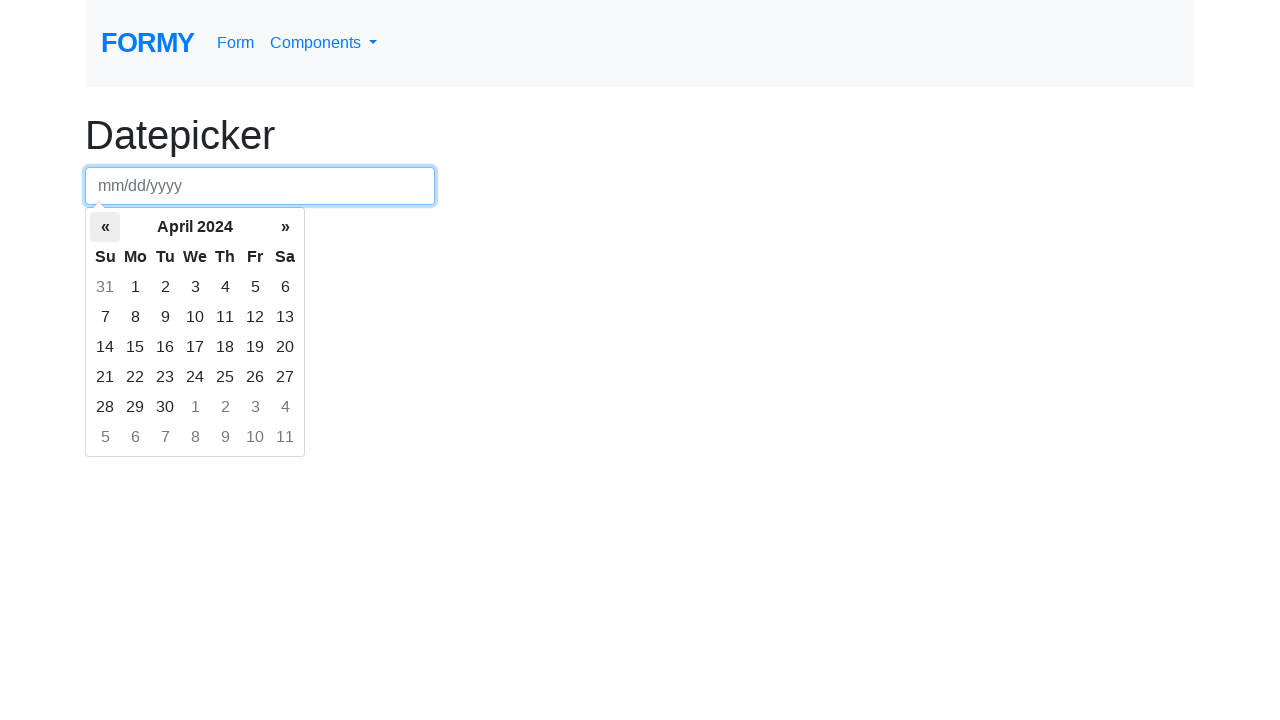

Waited for calendar to update
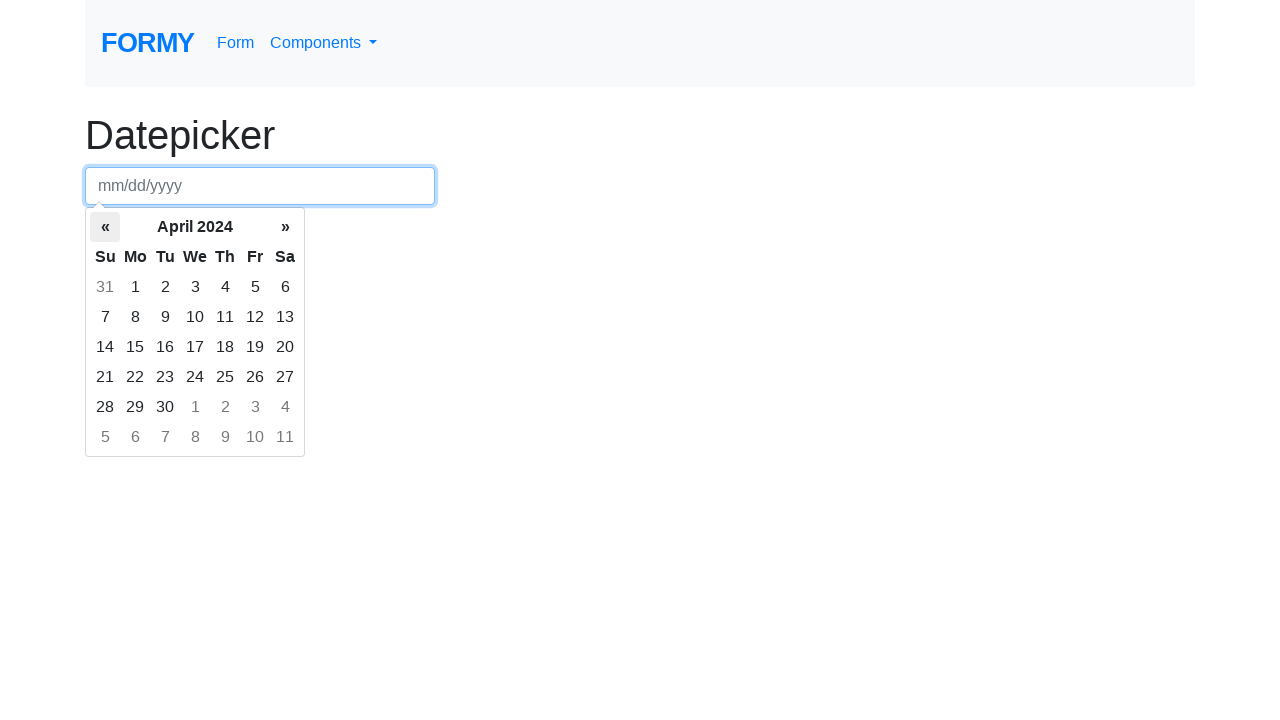

Retrieved current month/year: April 2024
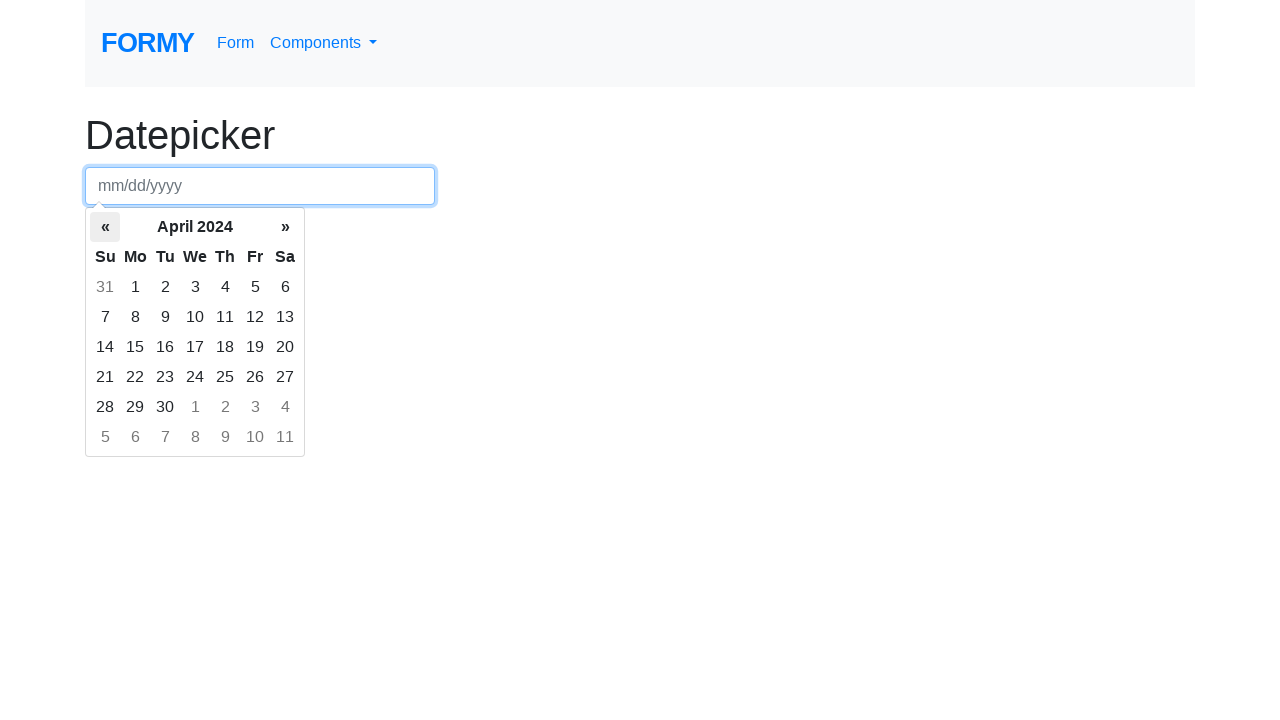

Clicked left arrow to navigate to previous month at (105, 227) on th.prev
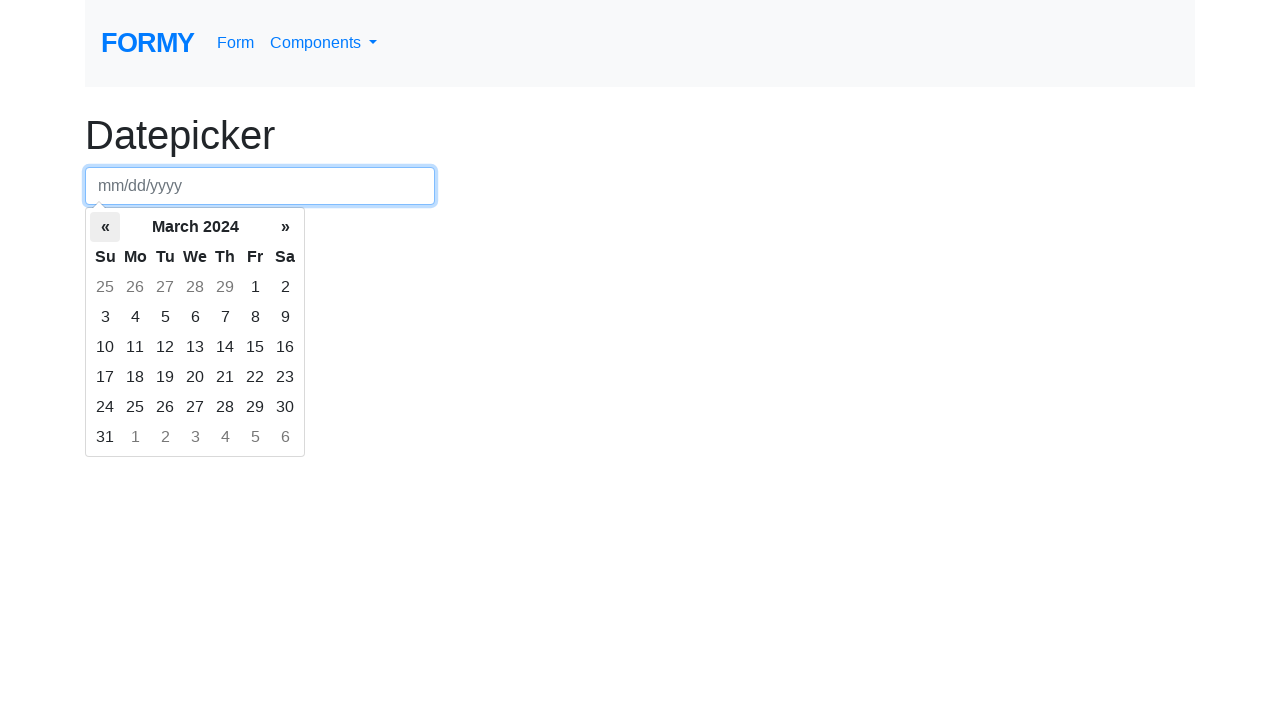

Waited for calendar to update
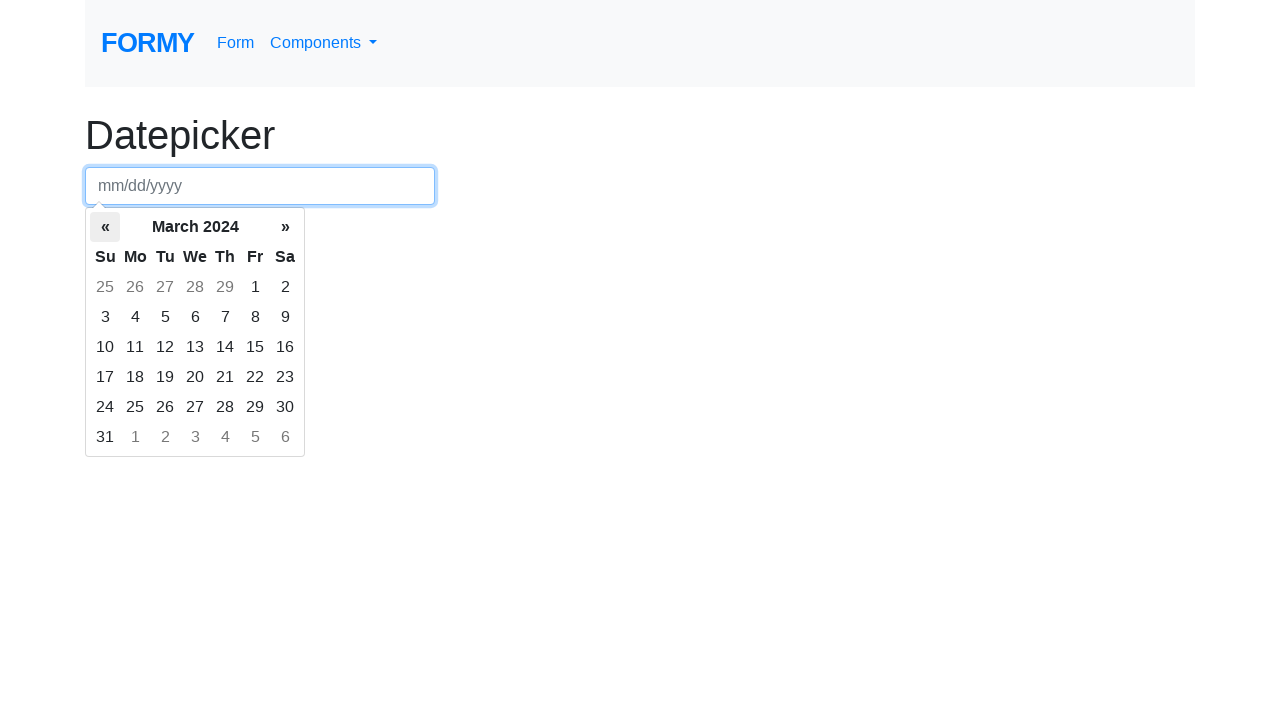

Retrieved current month/year: March 2024
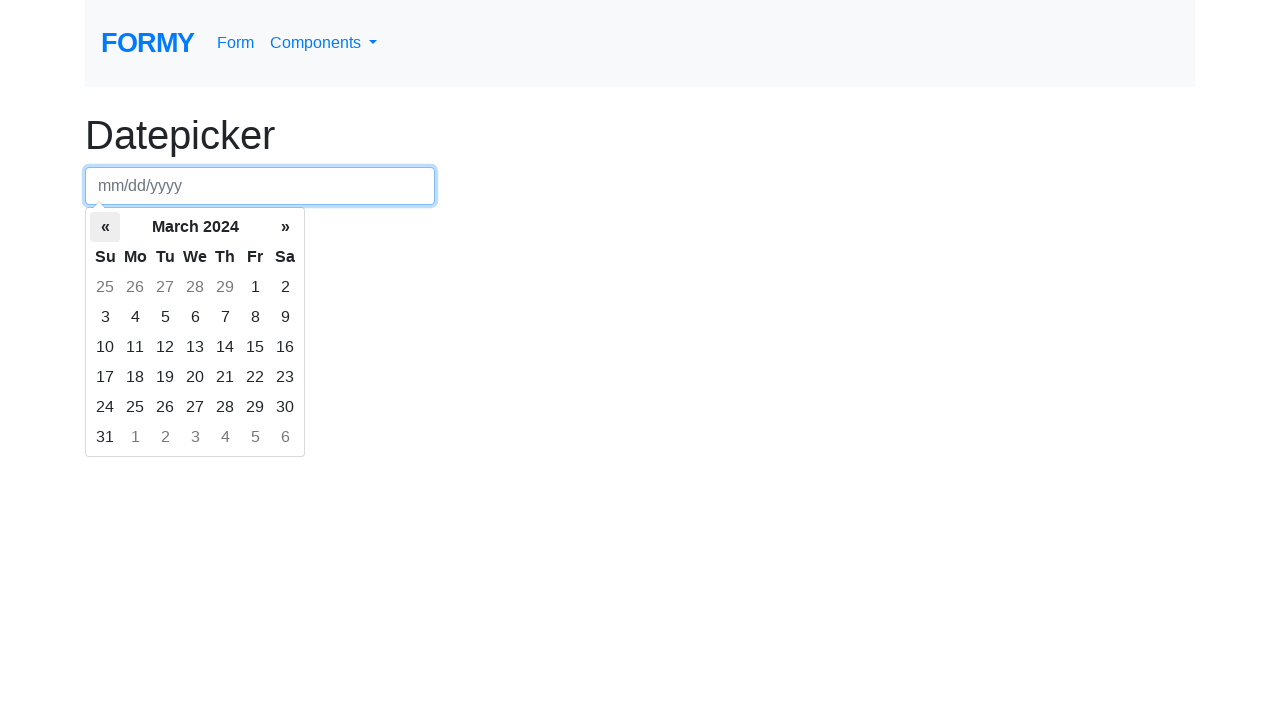

Clicked left arrow to navigate to previous month at (105, 227) on th.prev
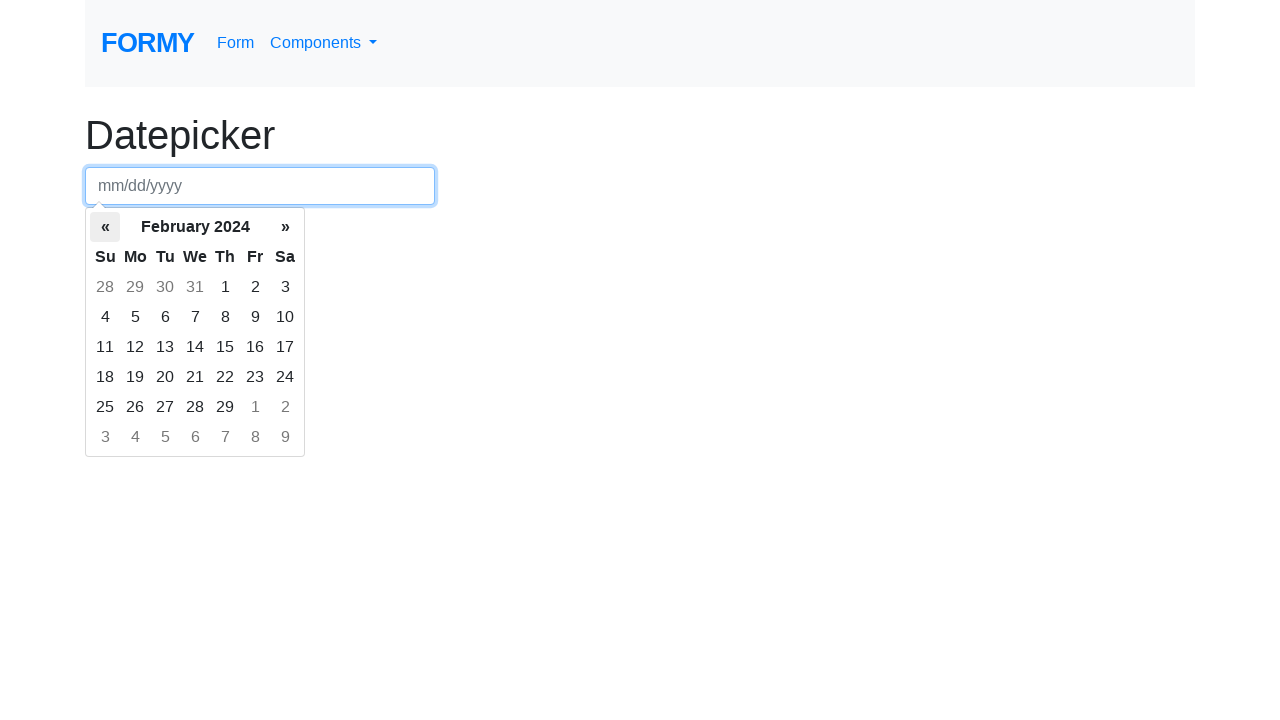

Waited for calendar to update
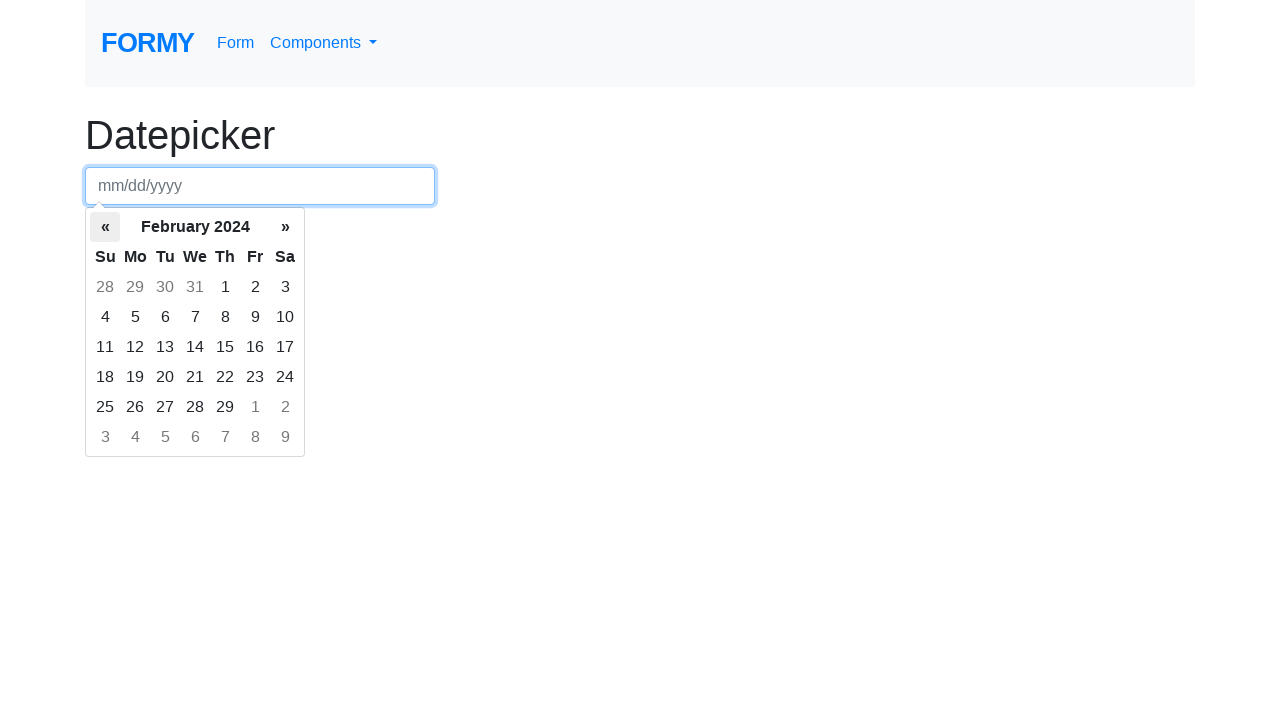

Retrieved current month/year: February 2024
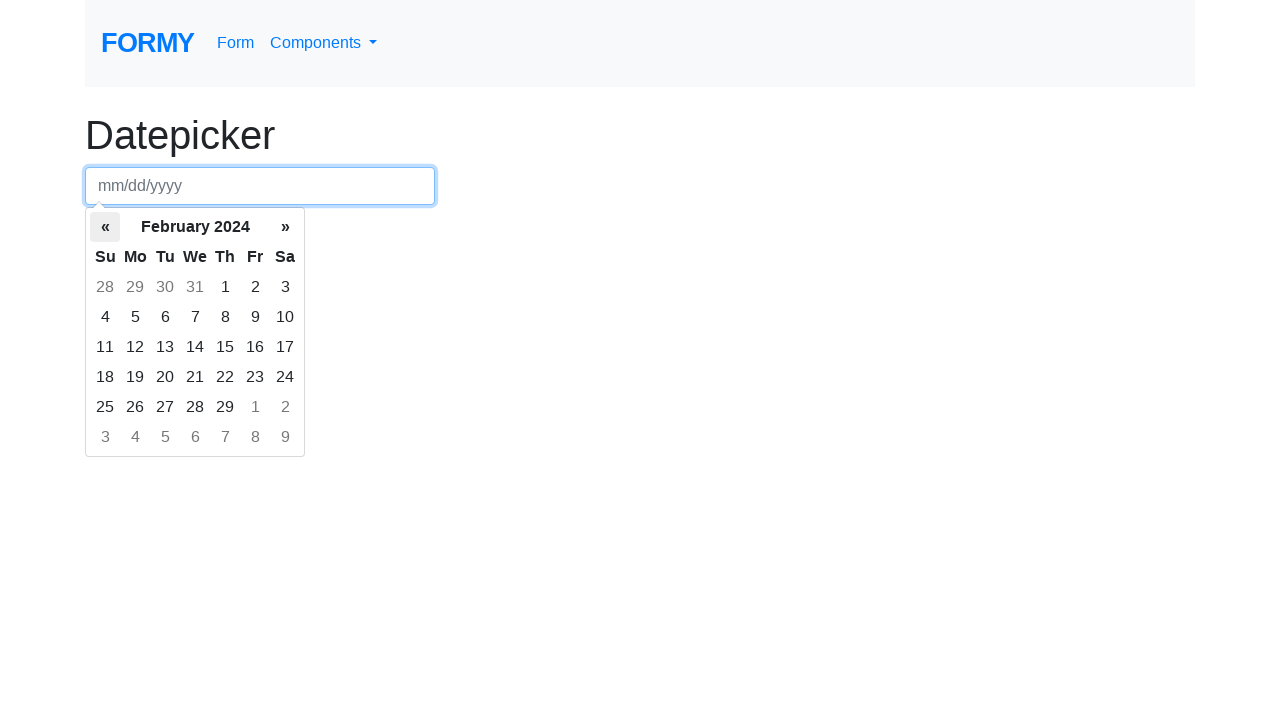

Clicked left arrow to navigate to previous month at (105, 227) on th.prev
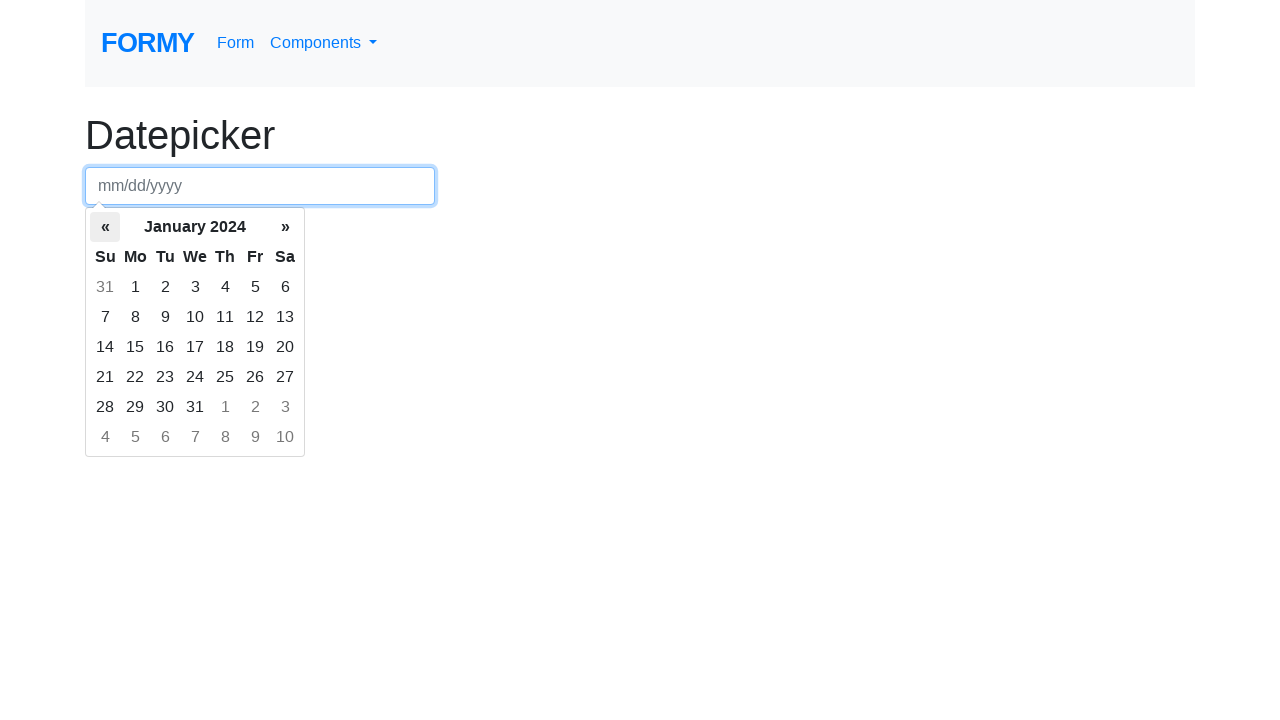

Waited for calendar to update
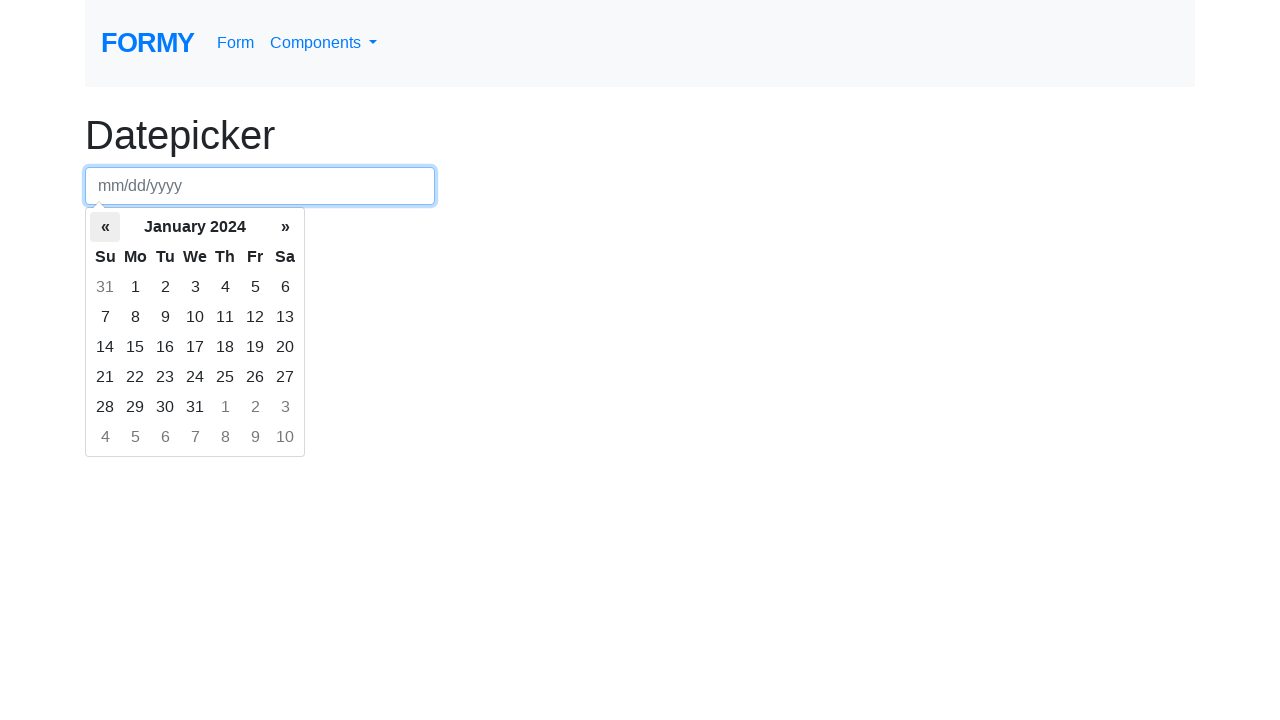

Retrieved current month/year: January 2024
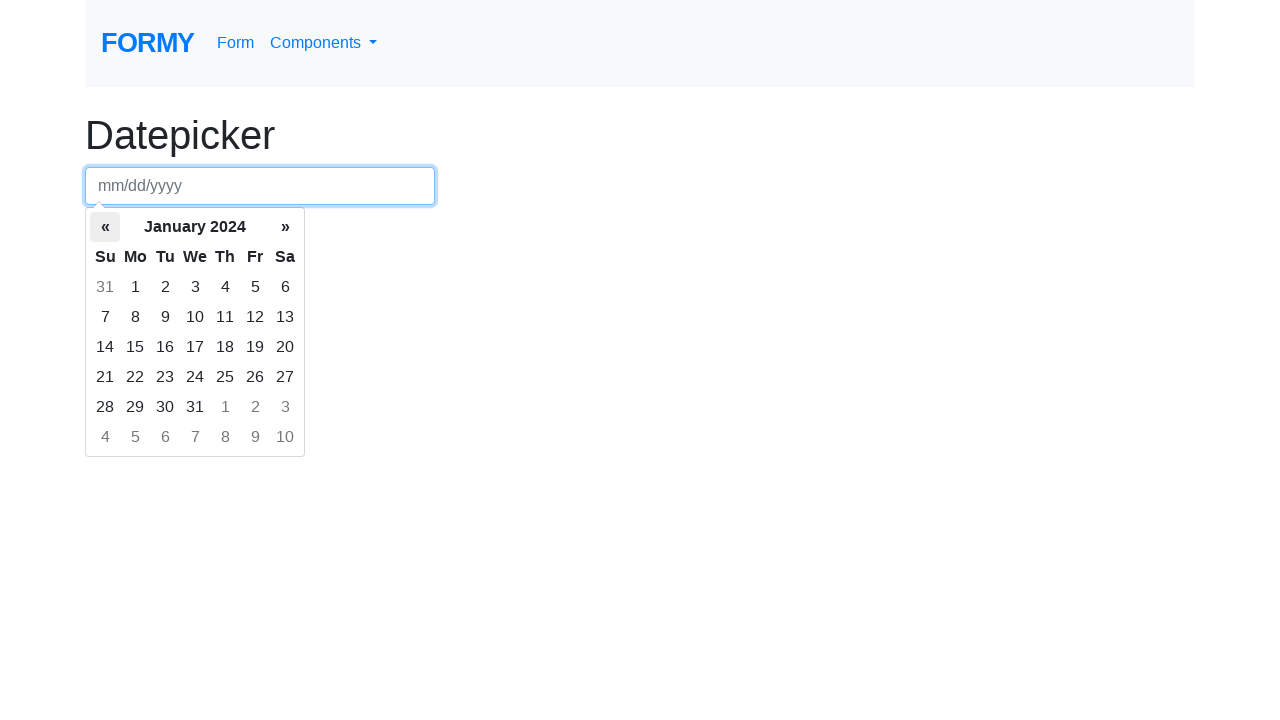

Clicked left arrow to navigate to previous month at (105, 227) on th.prev
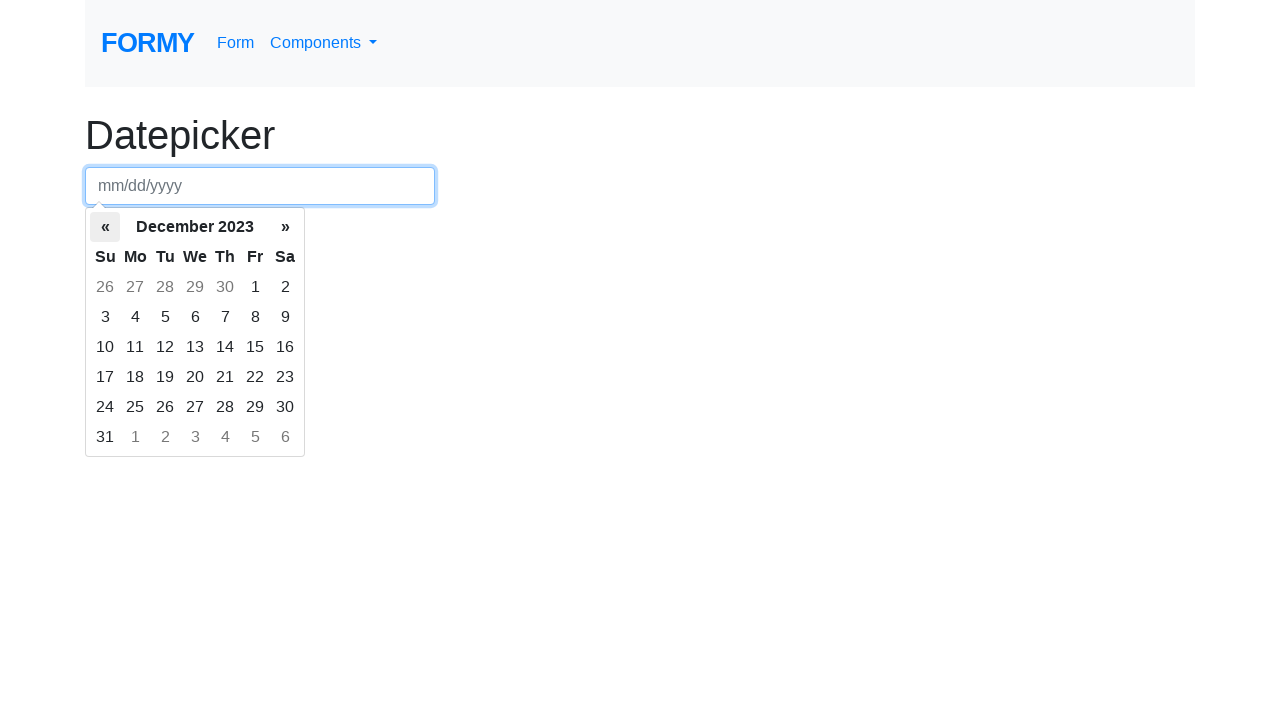

Waited for calendar to update
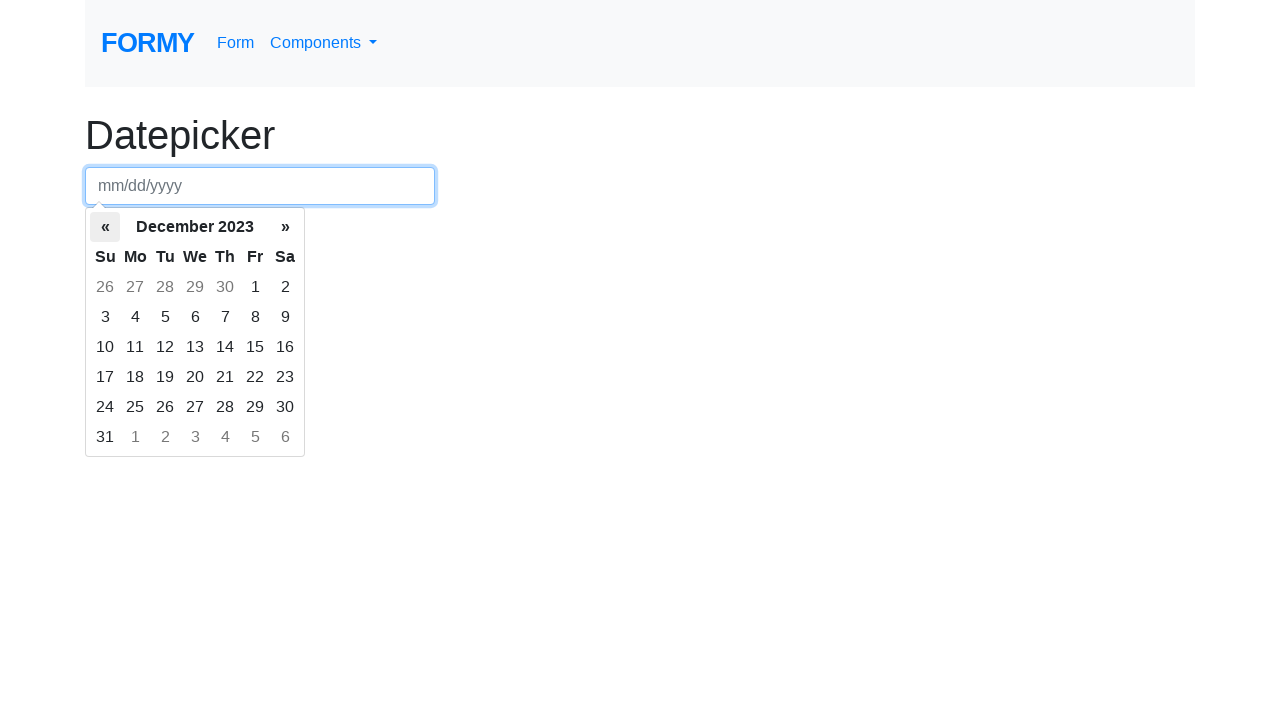

Retrieved current month/year: December 2023
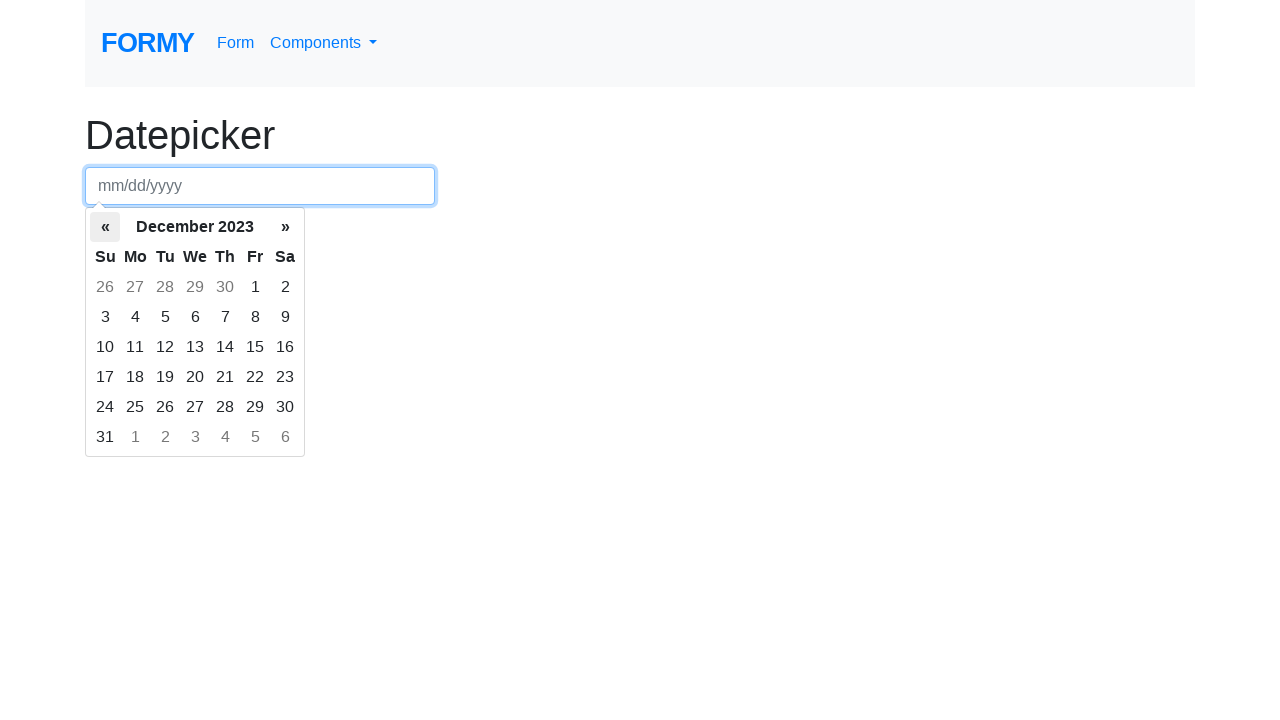

Clicked left arrow to navigate to previous month at (105, 227) on th.prev
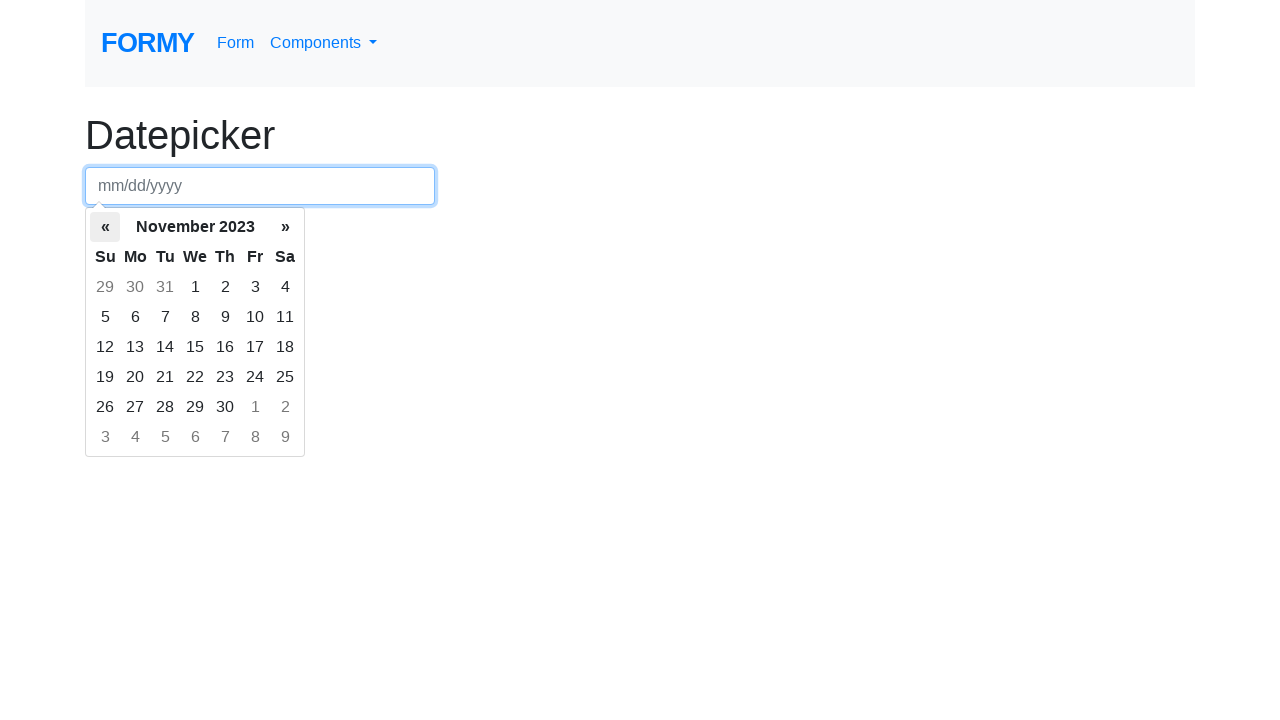

Waited for calendar to update
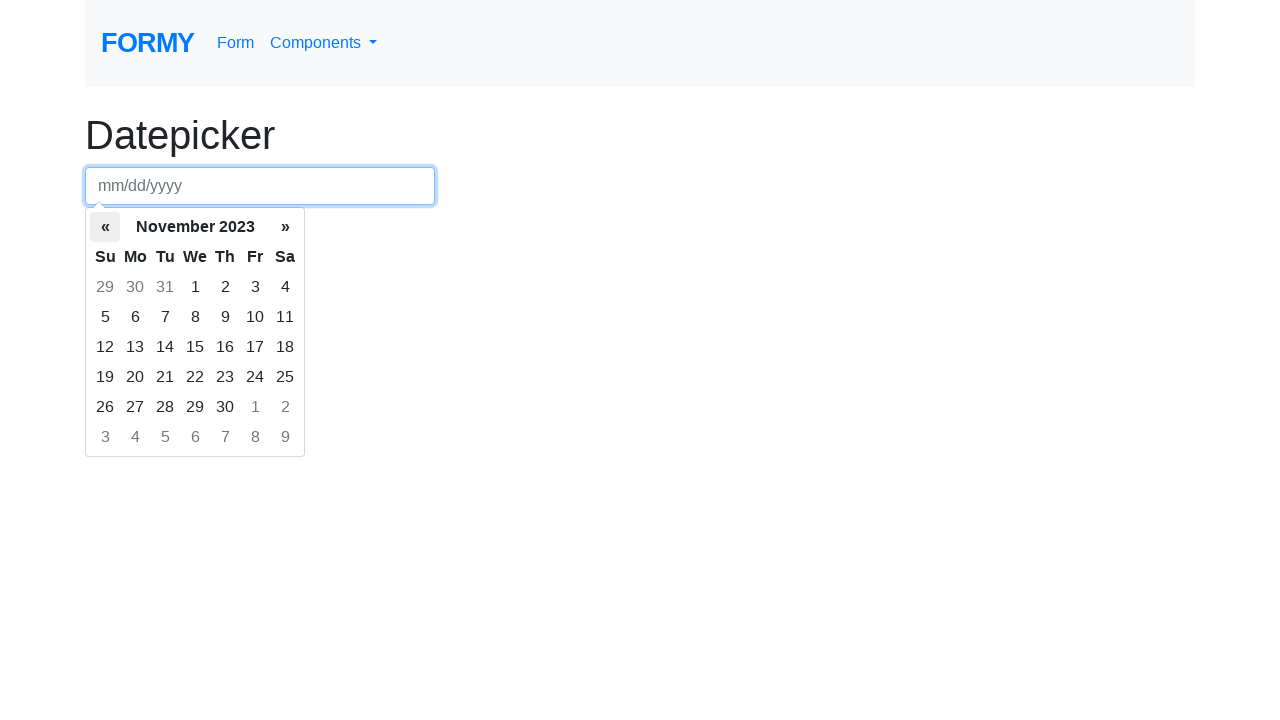

Retrieved current month/year: November 2023
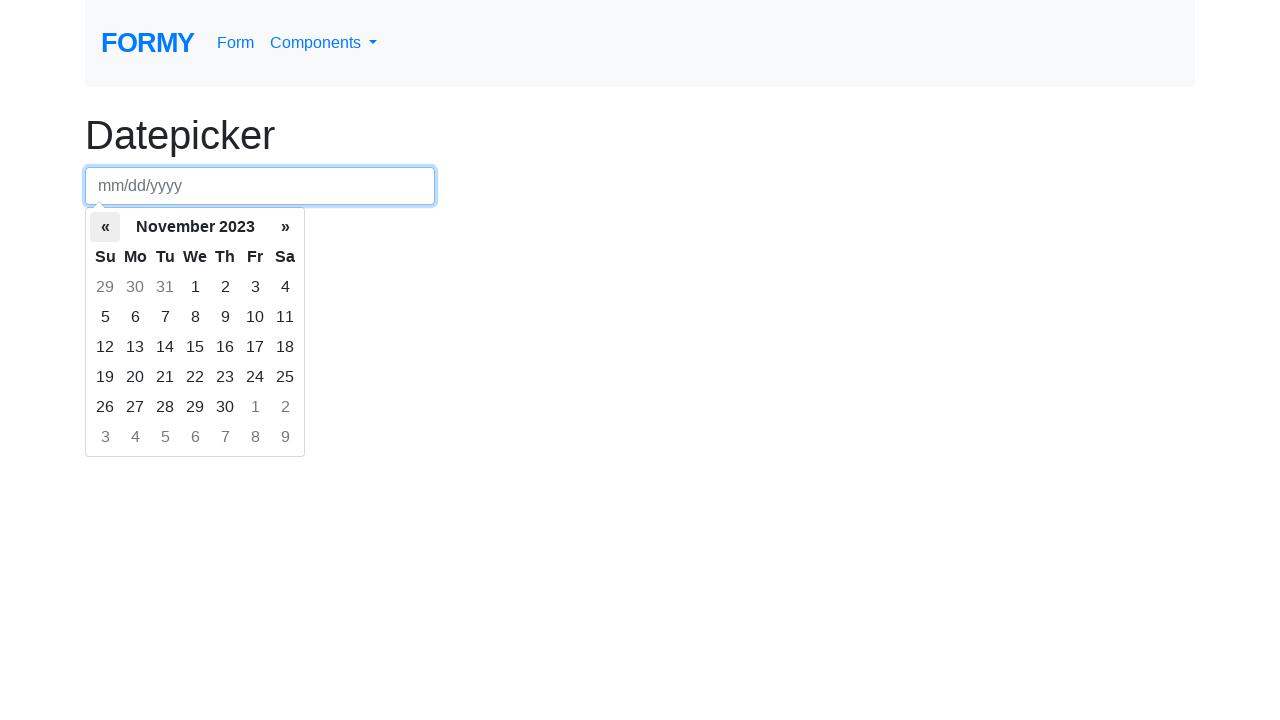

Clicked left arrow to navigate to previous month at (105, 227) on th.prev
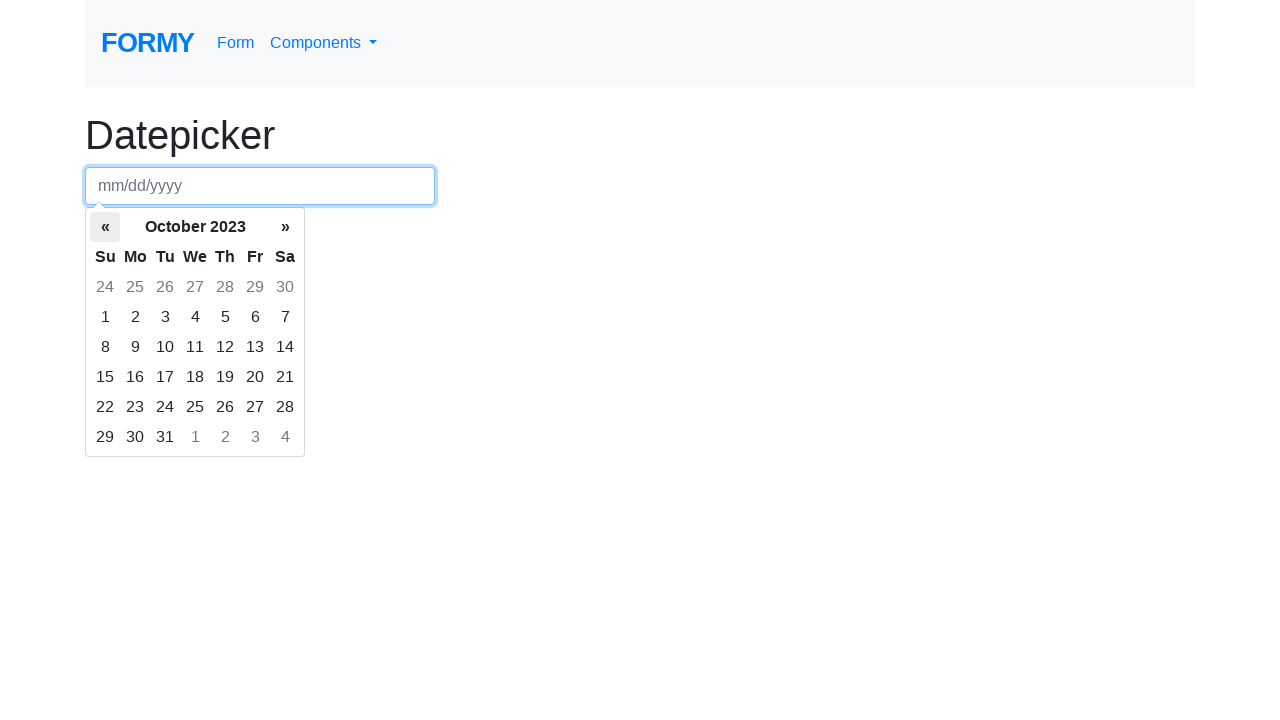

Waited for calendar to update
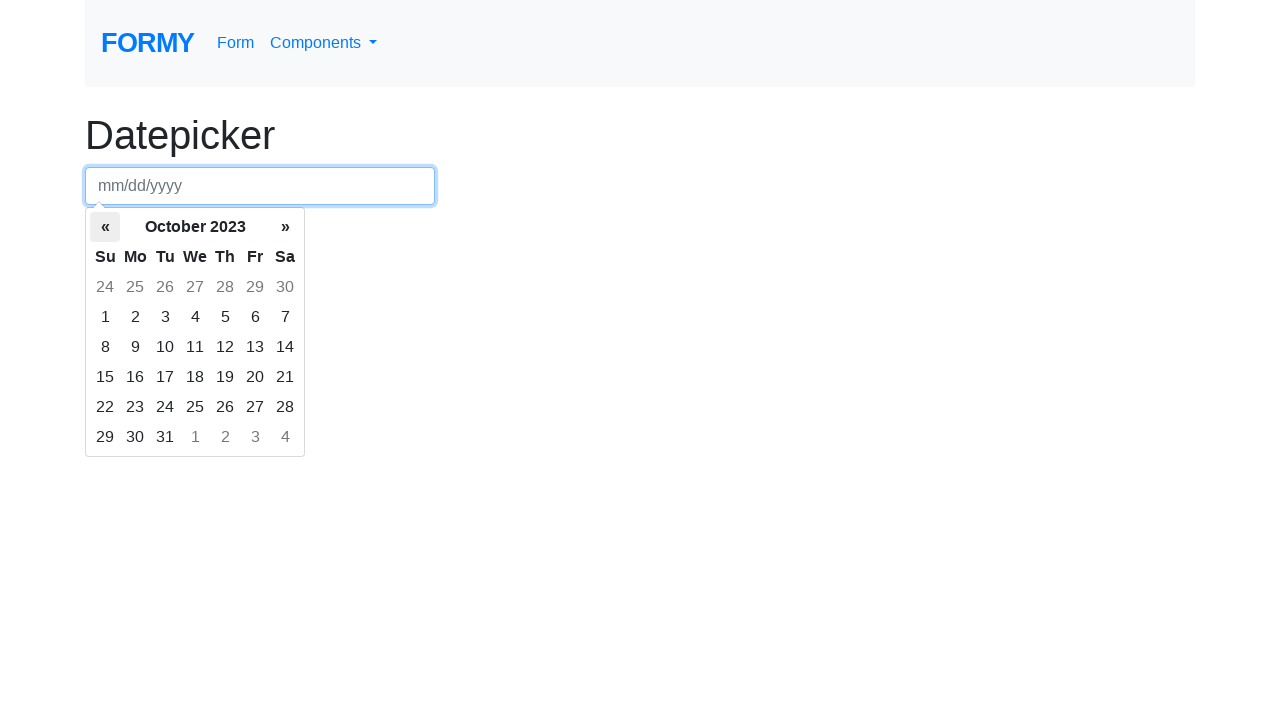

Retrieved current month/year: October 2023
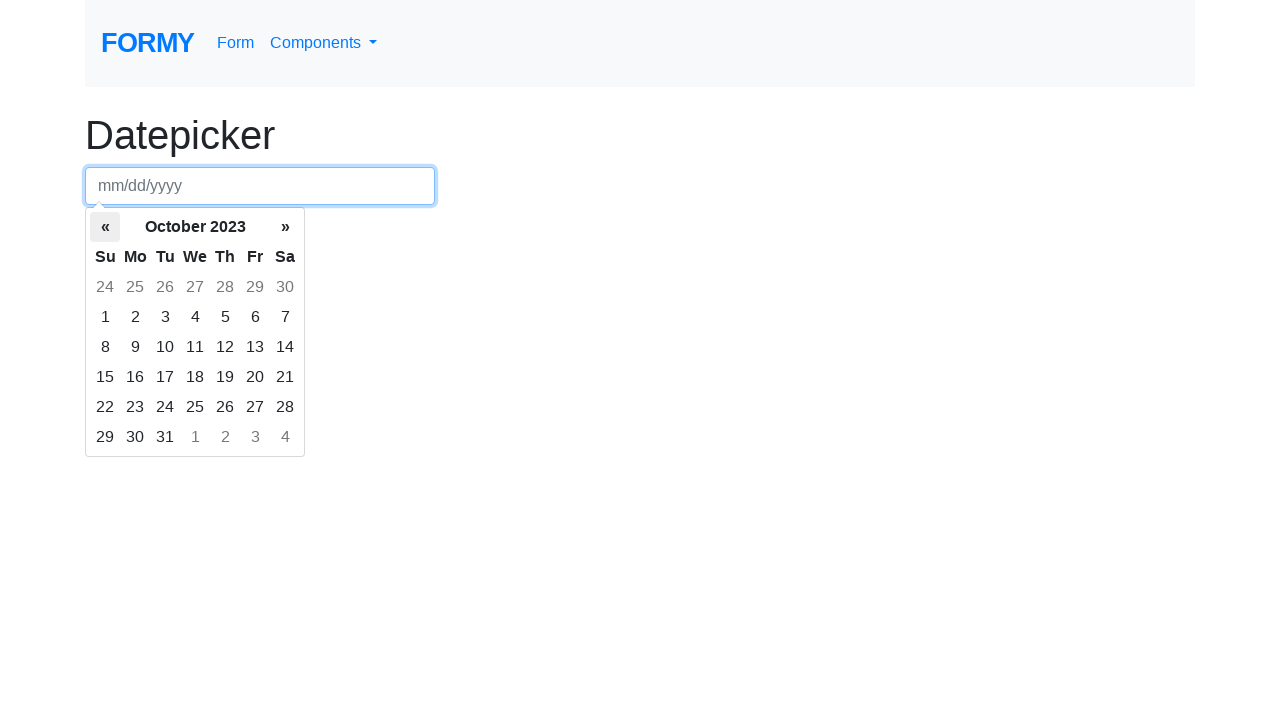

Clicked left arrow to navigate to previous month at (105, 227) on th.prev
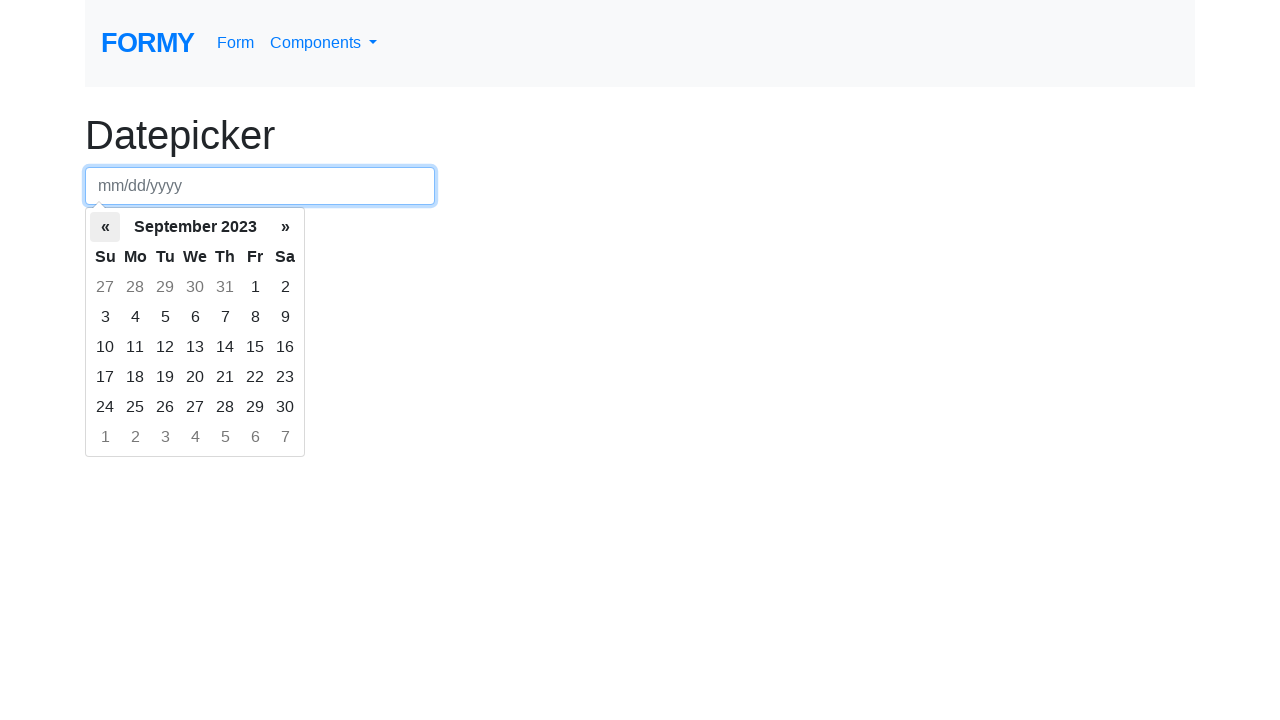

Waited for calendar to update
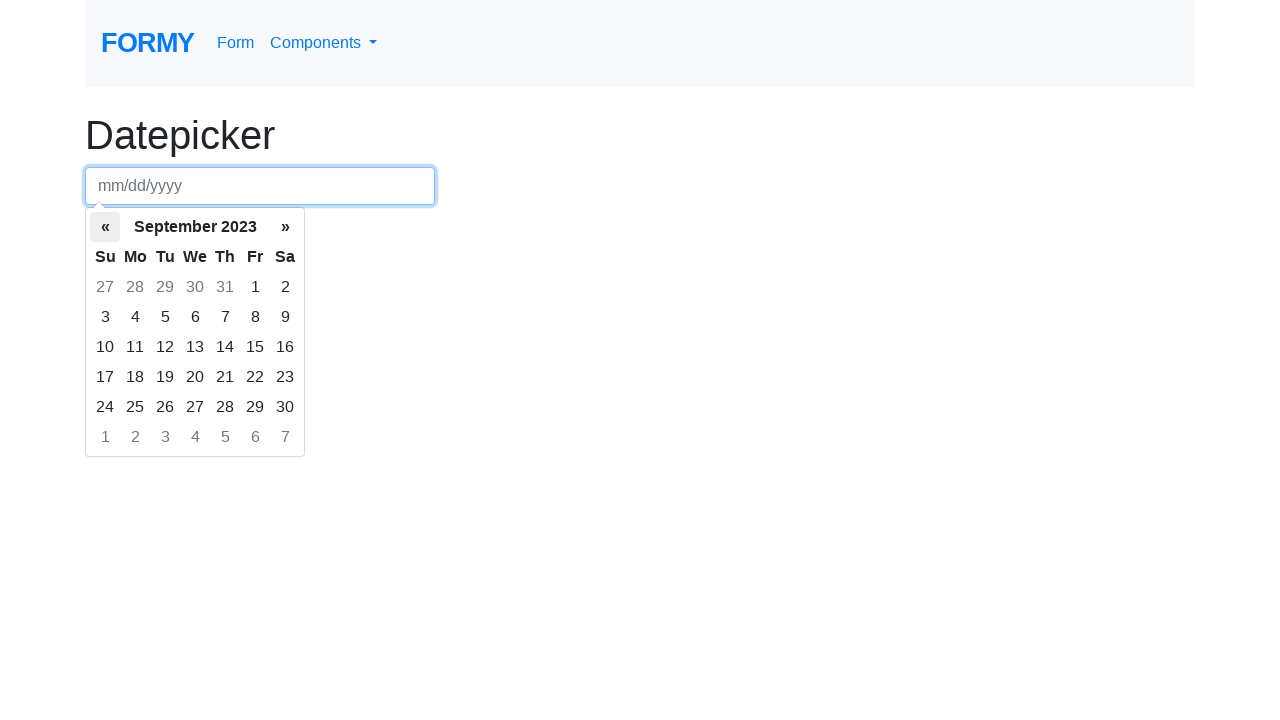

Retrieved current month/year: September 2023
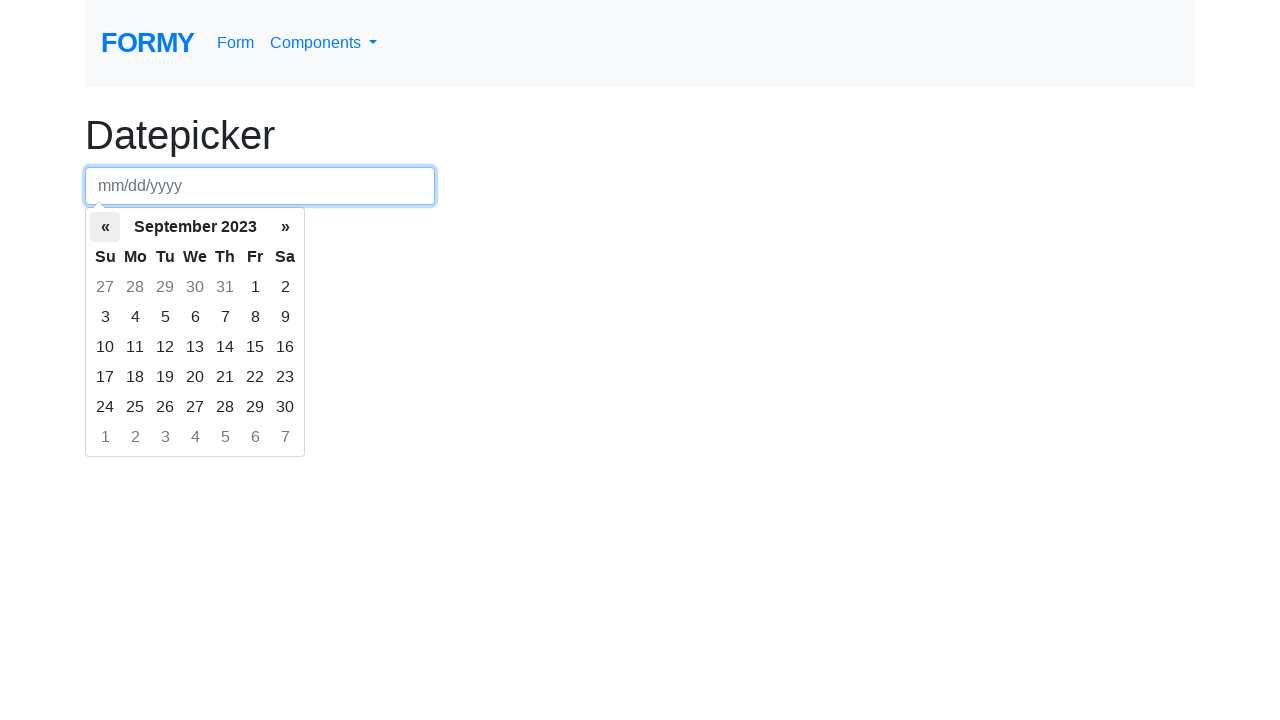

Clicked left arrow to navigate to previous month at (105, 227) on th.prev
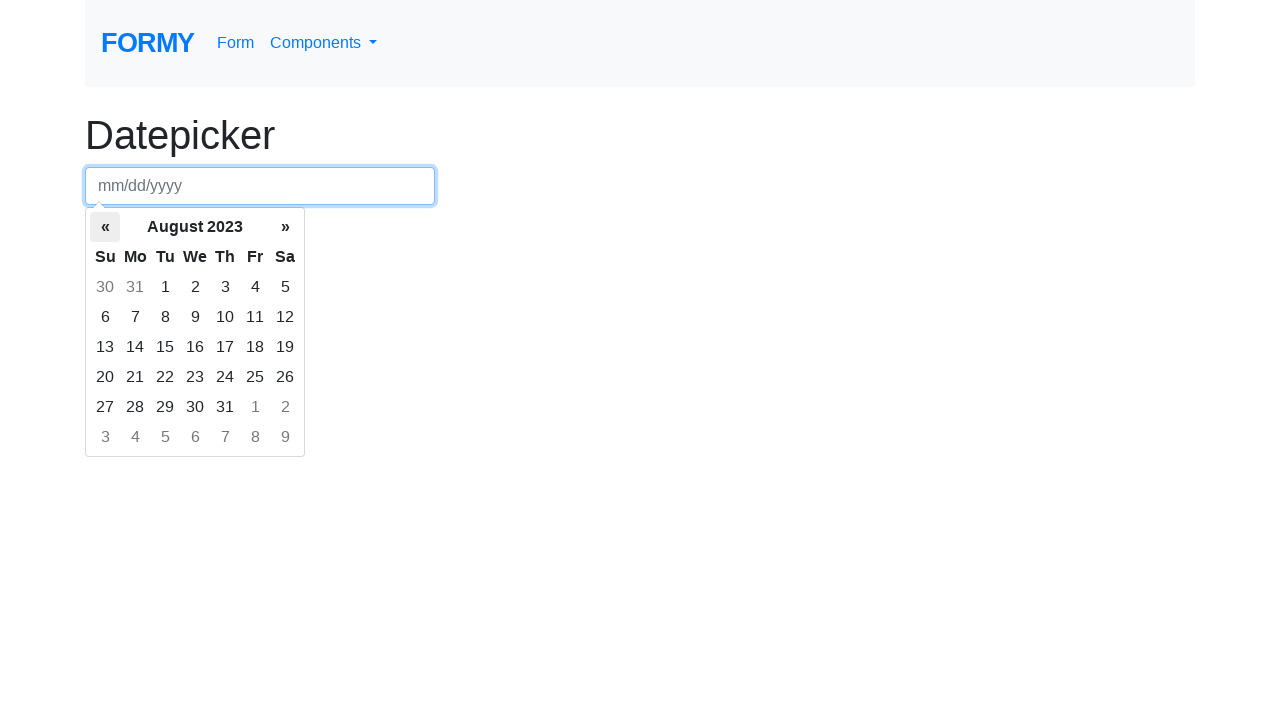

Waited for calendar to update
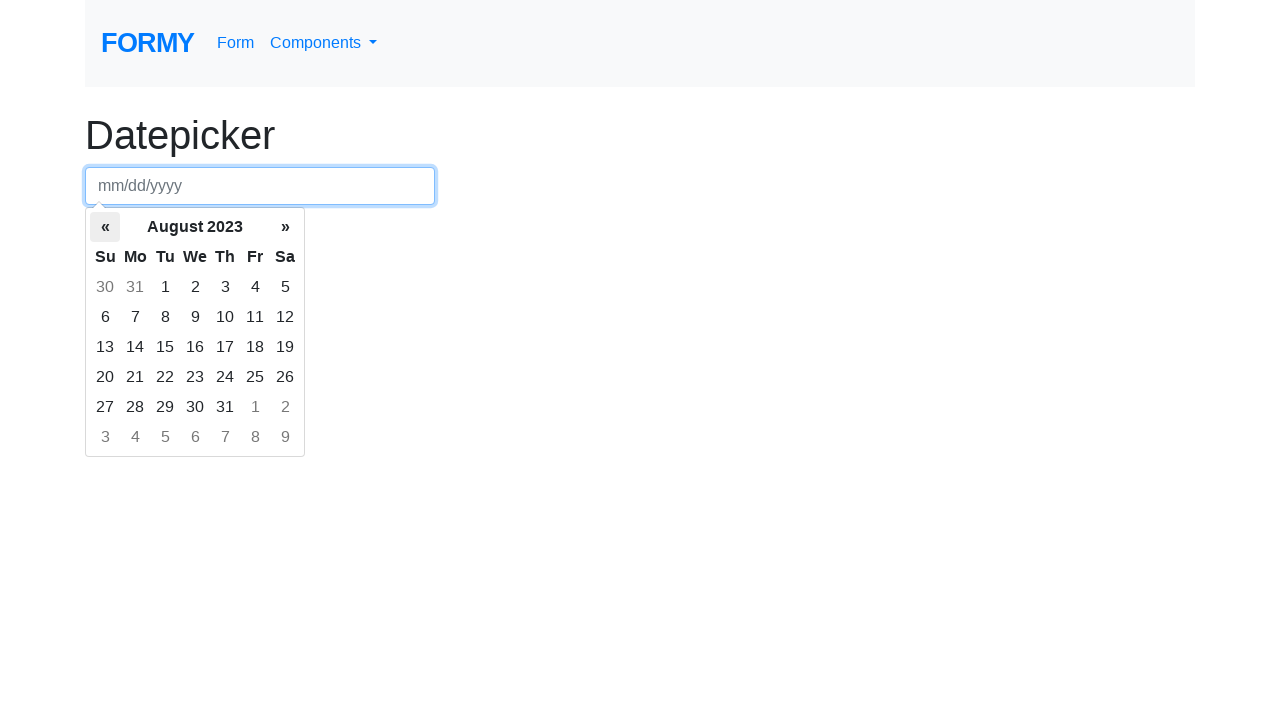

Retrieved current month/year: August 2023
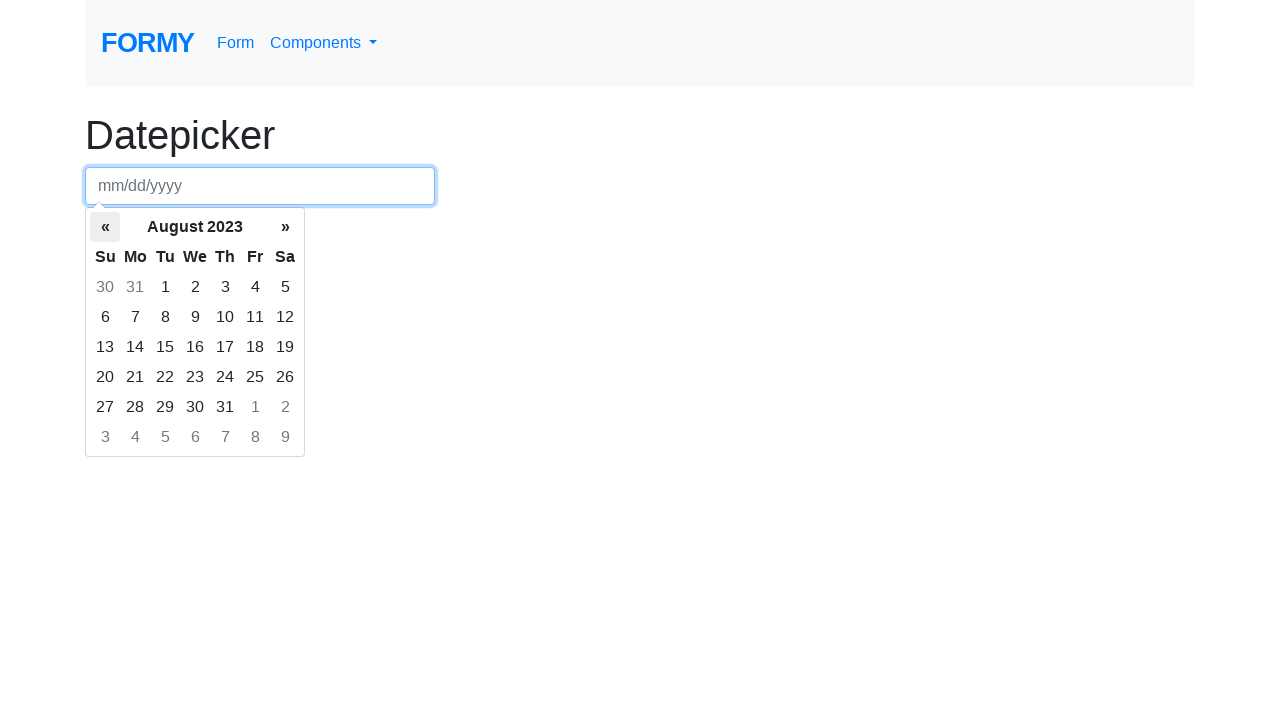

Clicked left arrow to navigate to previous month at (105, 227) on th.prev
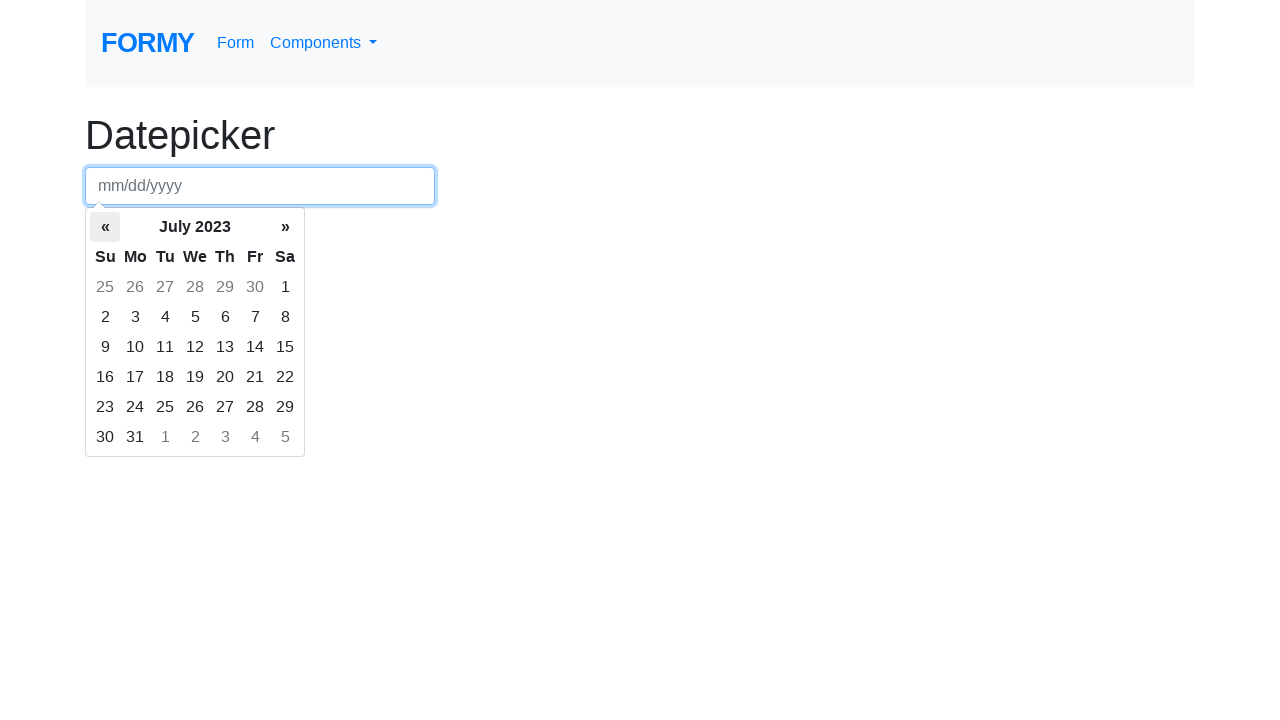

Waited for calendar to update
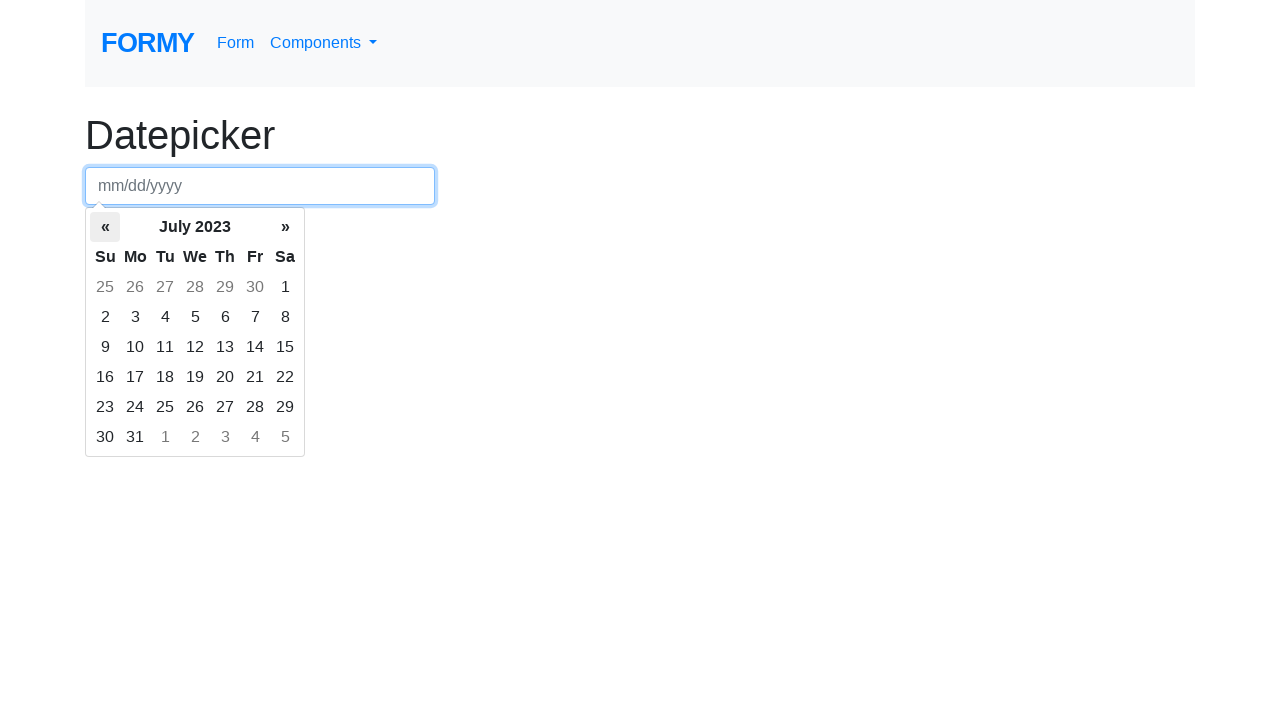

Retrieved current month/year: July 2023
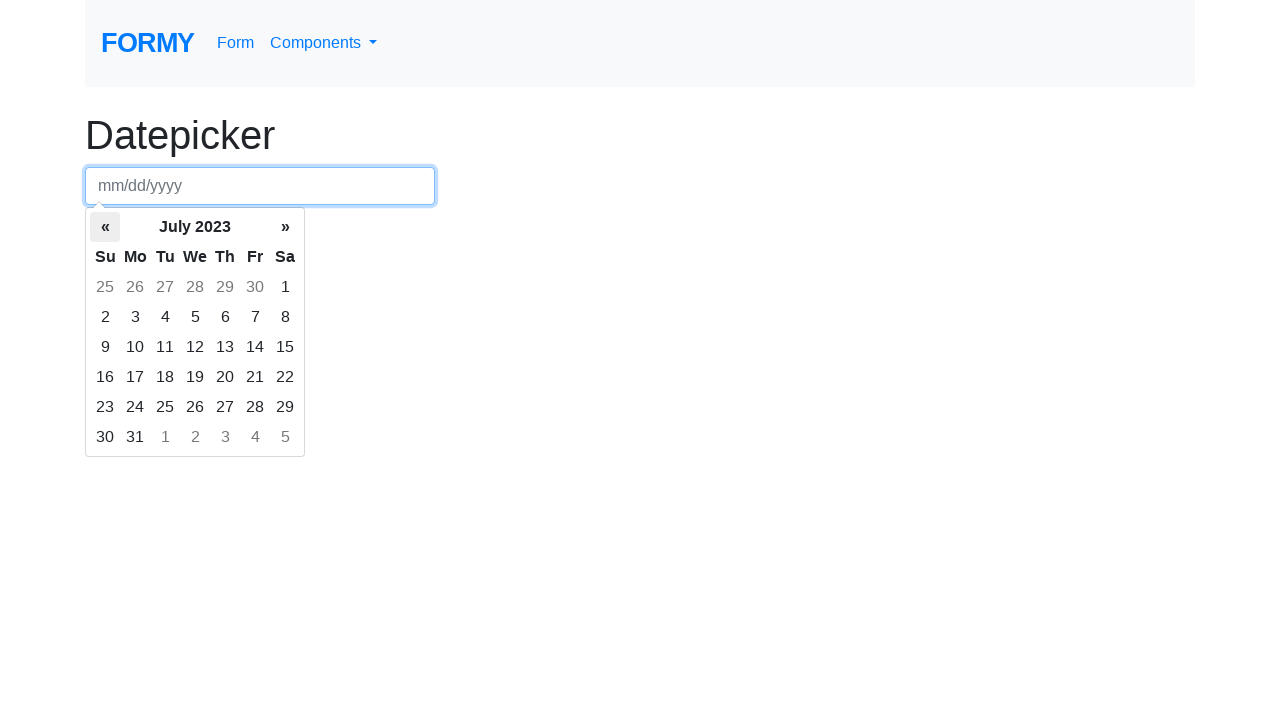

Clicked left arrow to navigate to previous month at (105, 227) on th.prev
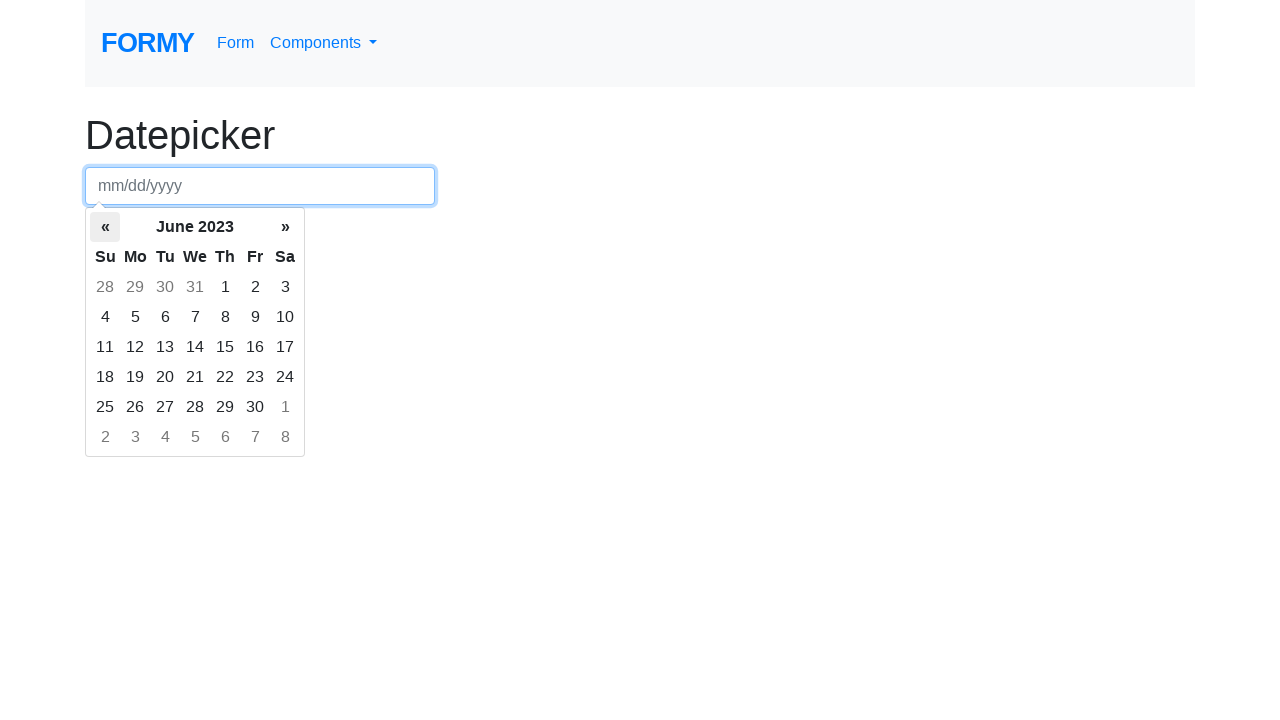

Waited for calendar to update
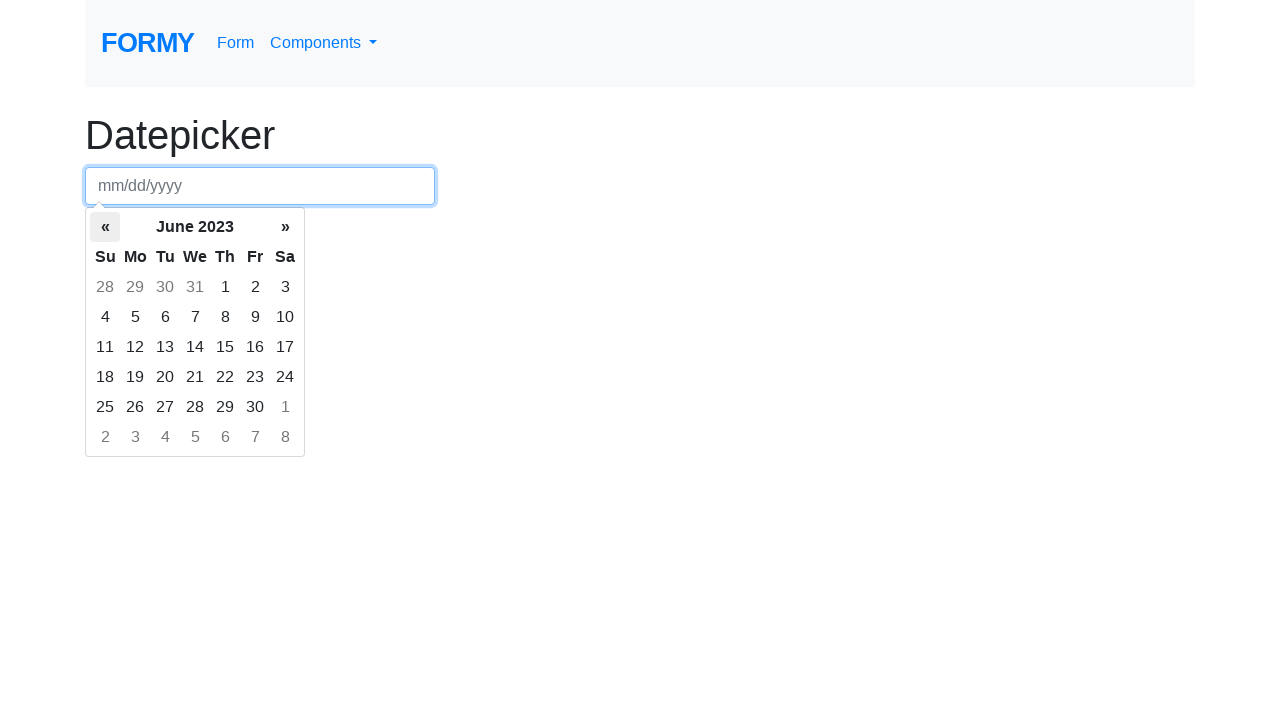

Retrieved current month/year: June 2023
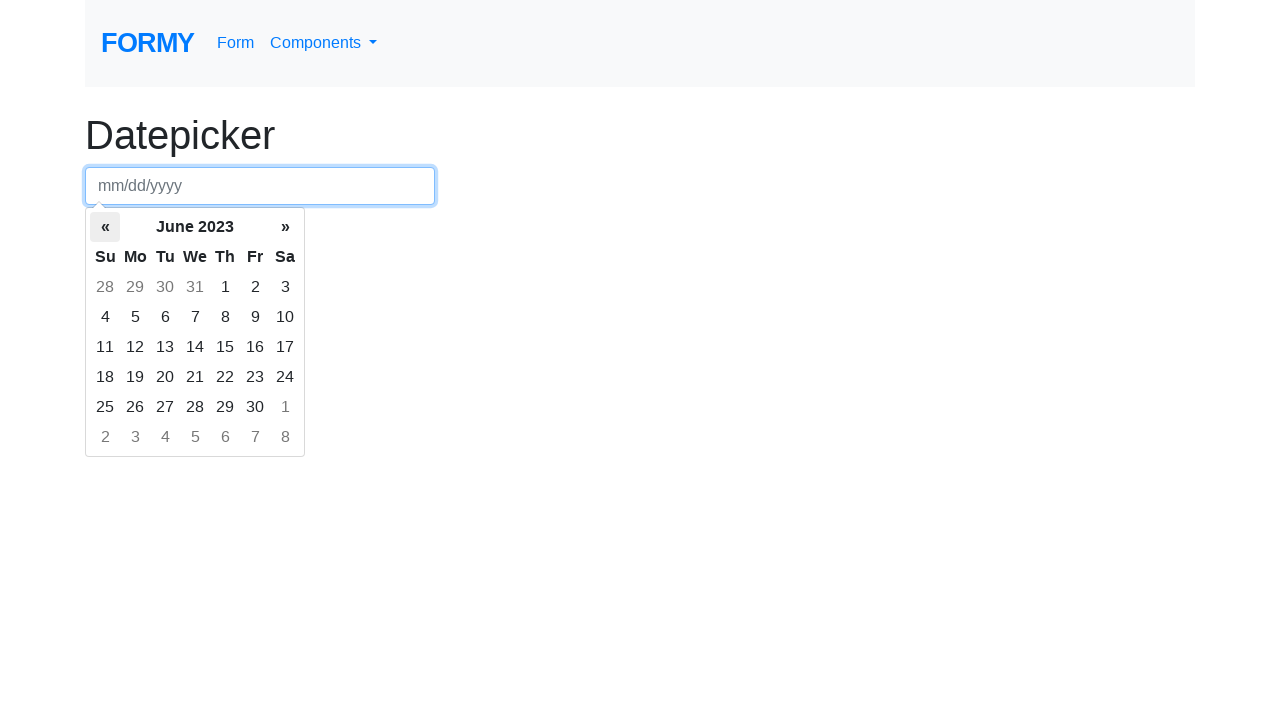

Clicked left arrow to navigate to previous month at (105, 227) on th.prev
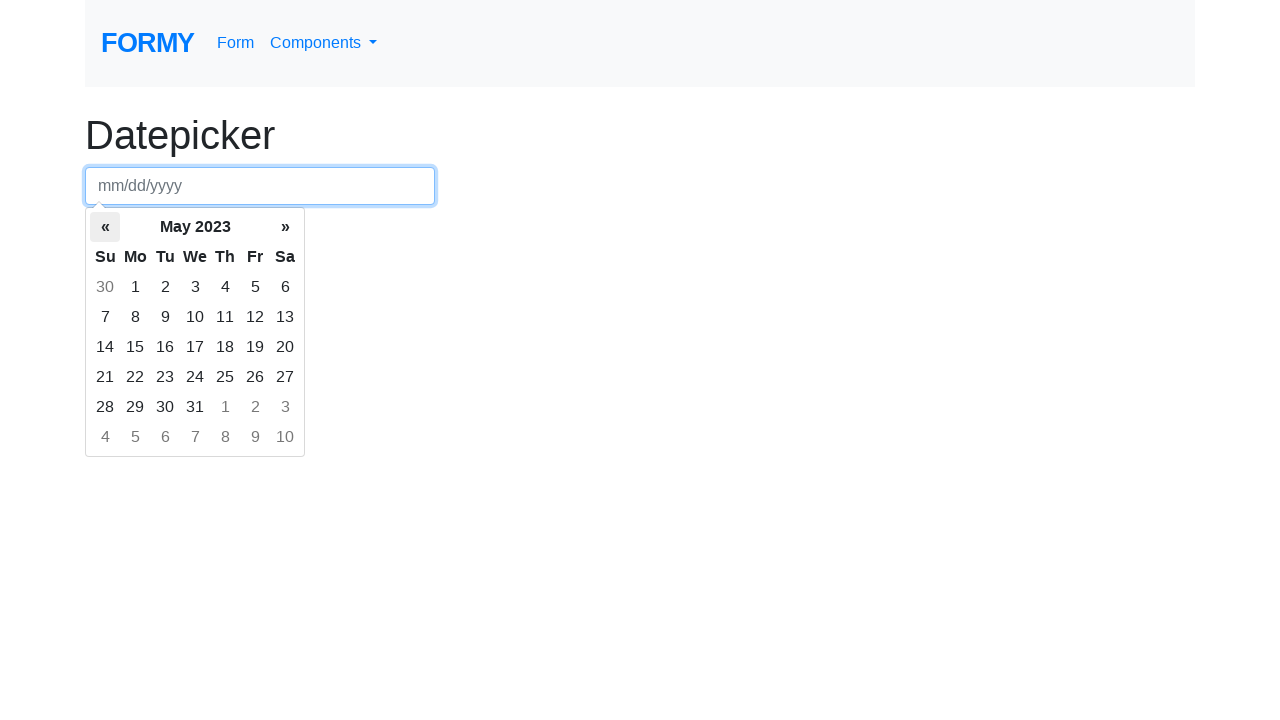

Waited for calendar to update
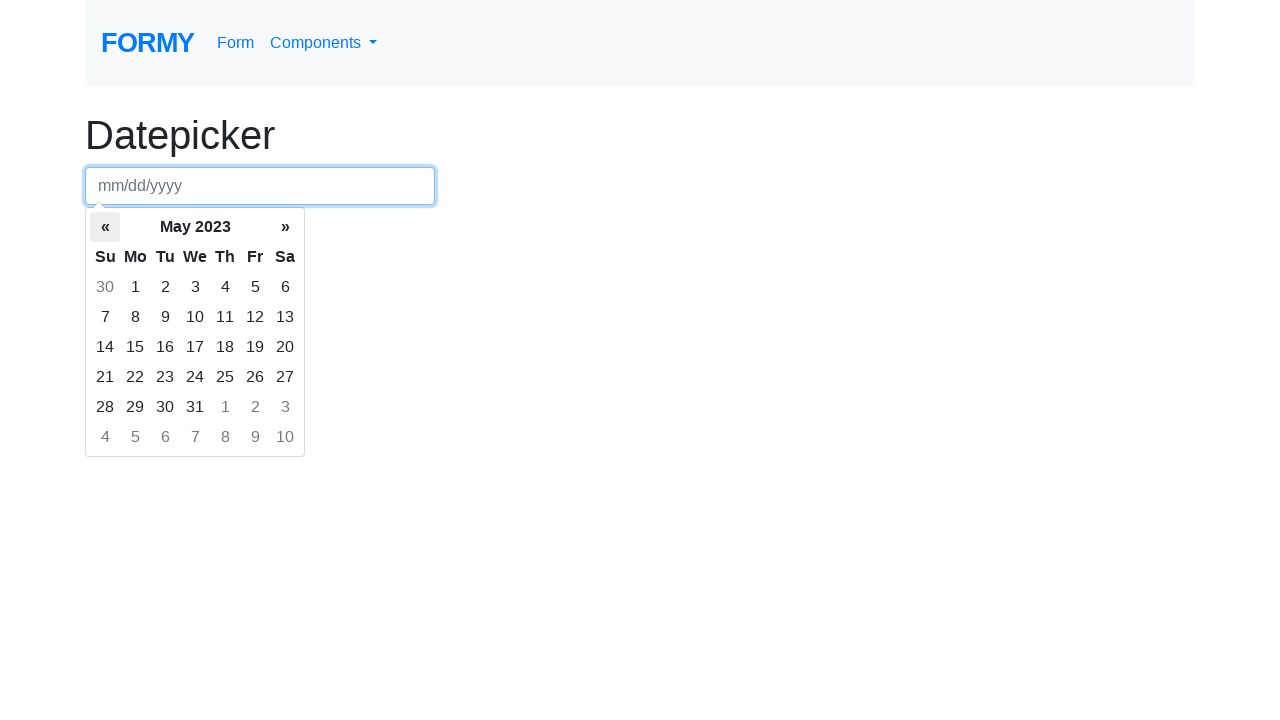

Retrieved current month/year: May 2023
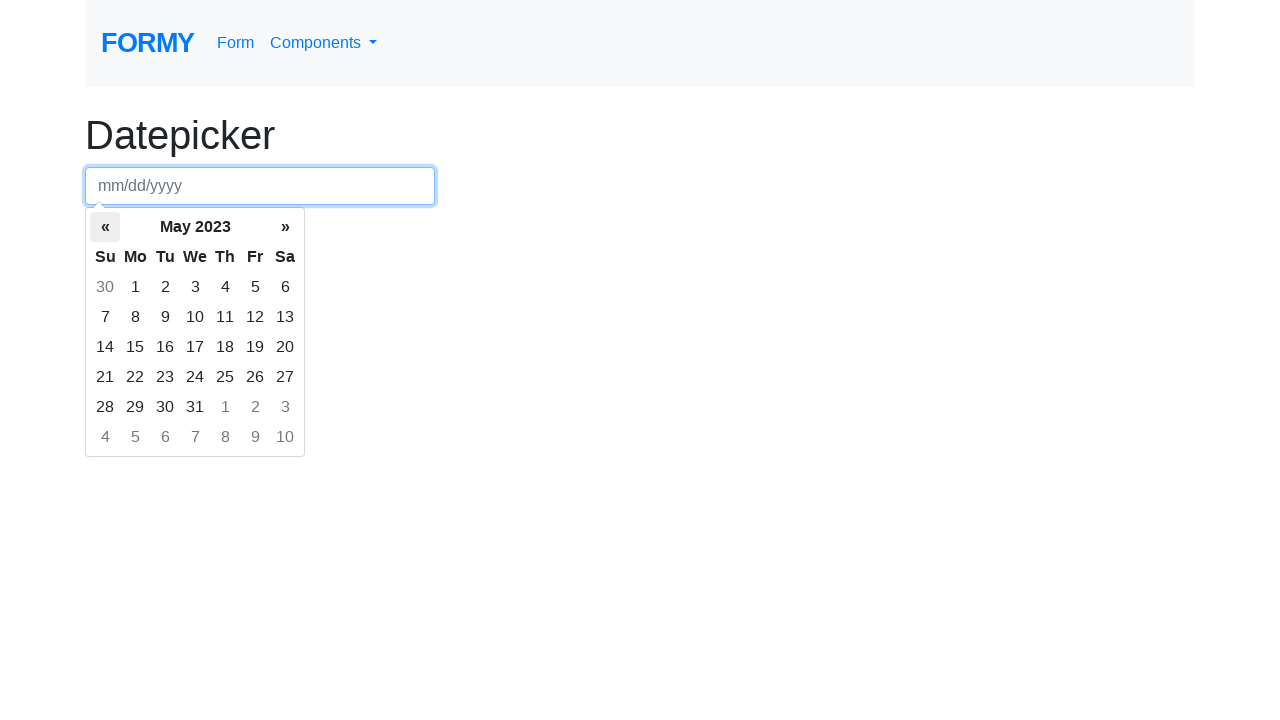

Clicked left arrow to navigate to previous month at (105, 227) on th.prev
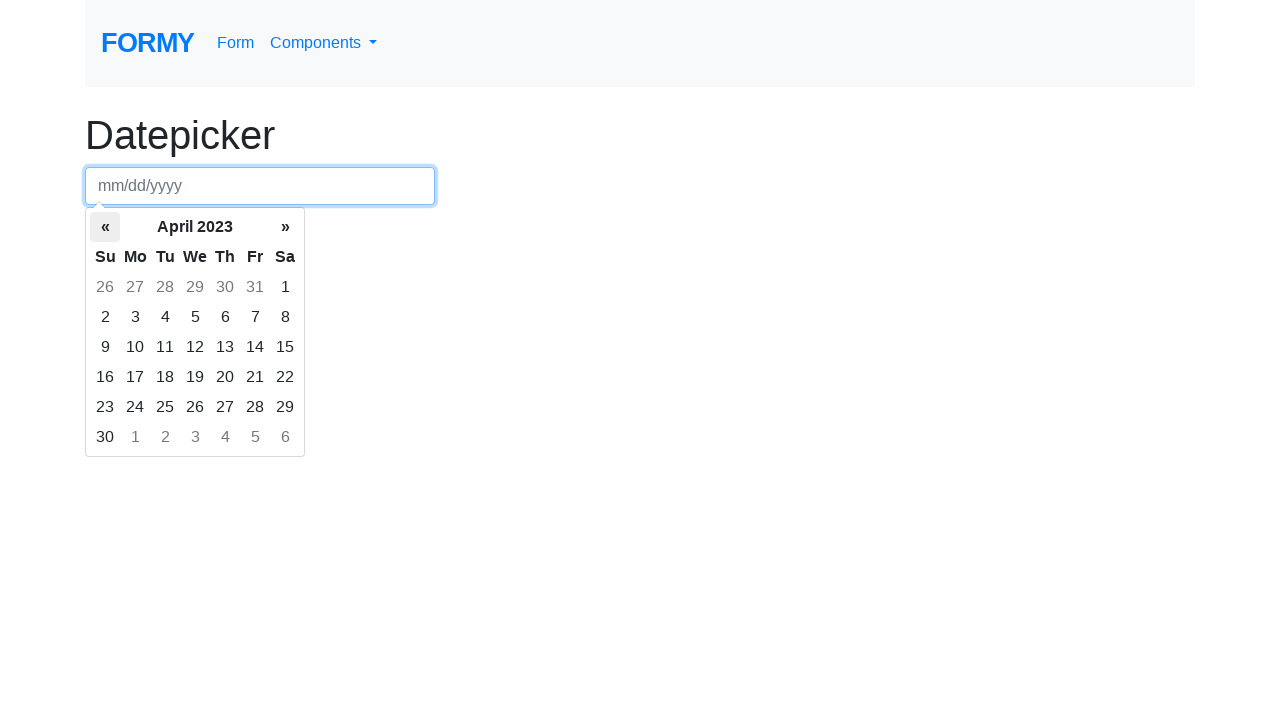

Waited for calendar to update
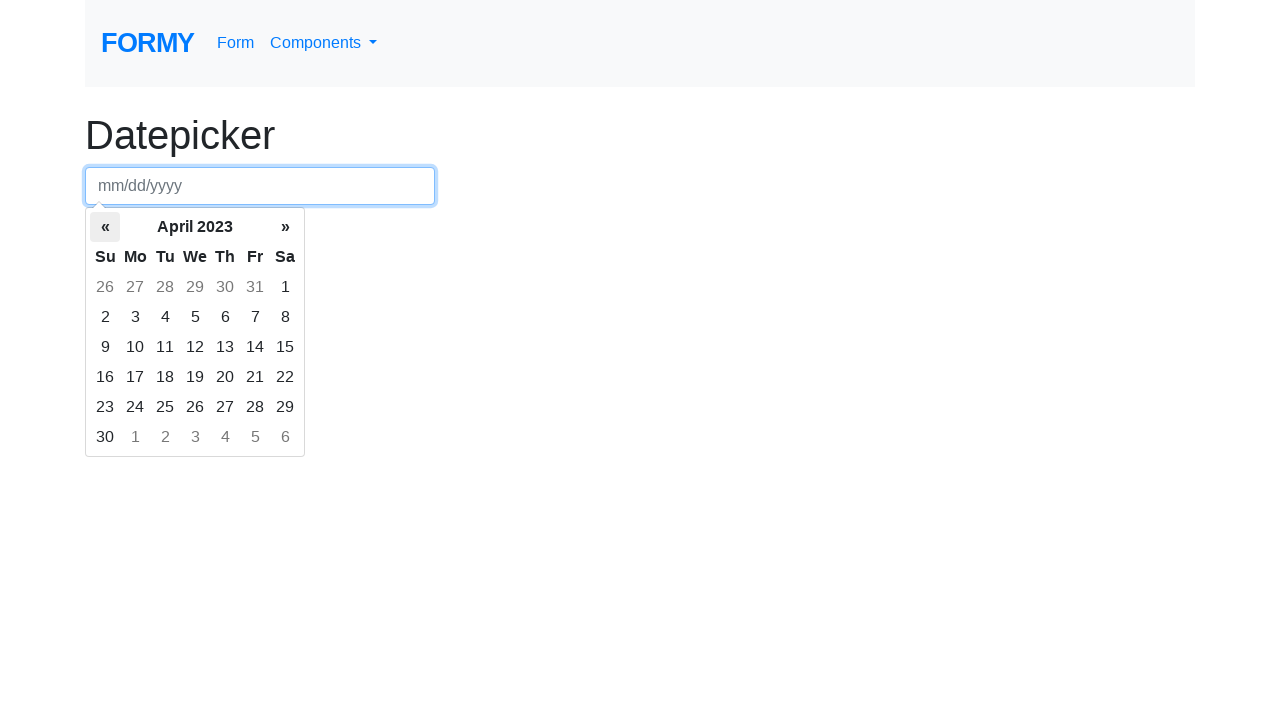

Retrieved current month/year: April 2023
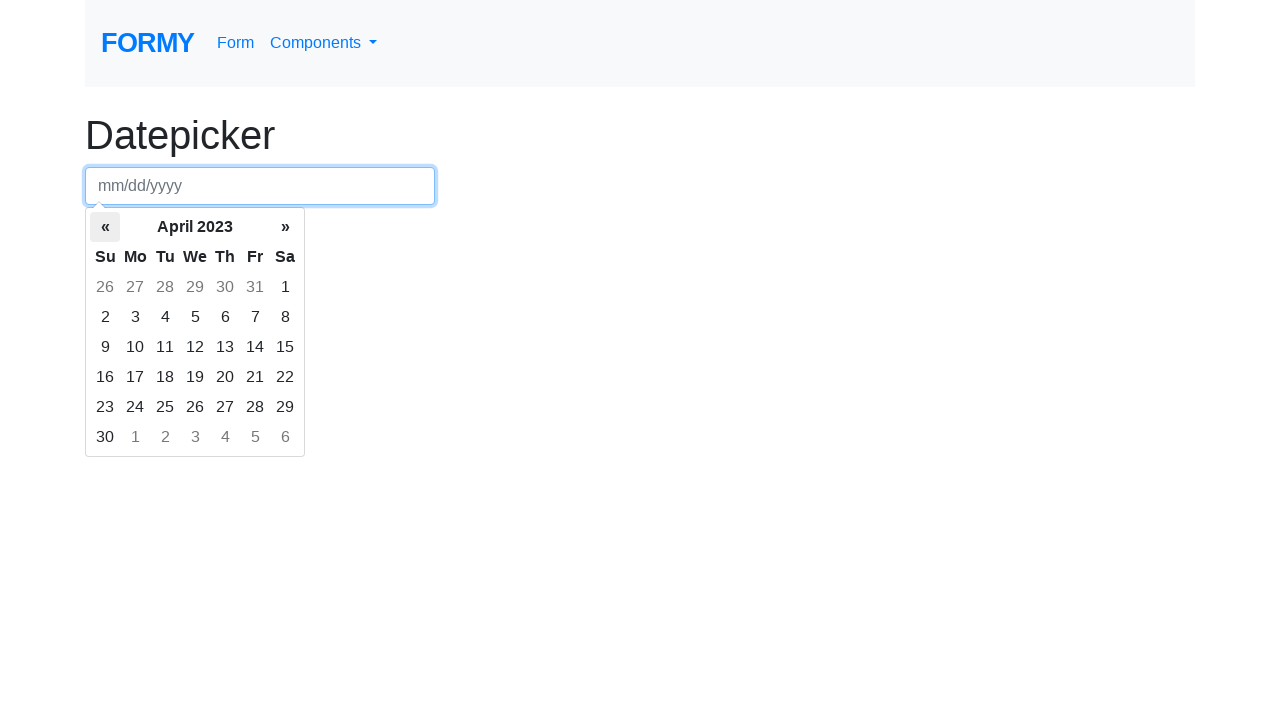

Clicked left arrow to navigate to previous month at (105, 227) on th.prev
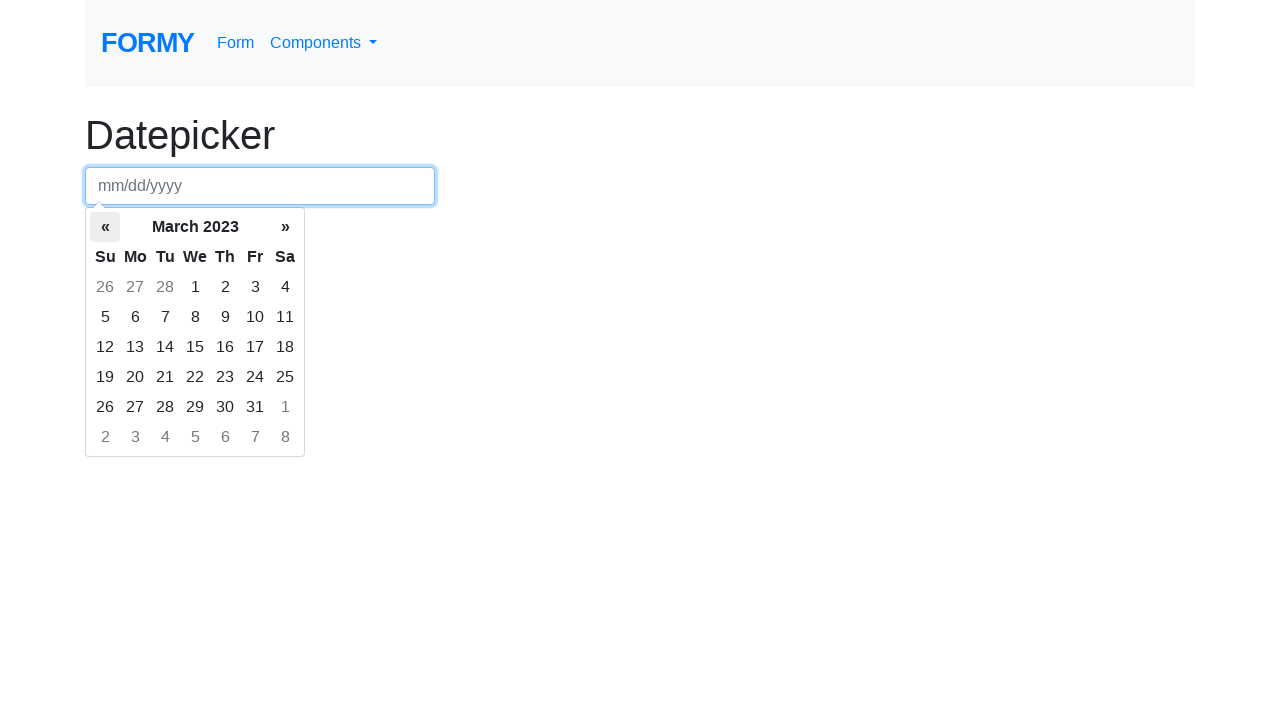

Waited for calendar to update
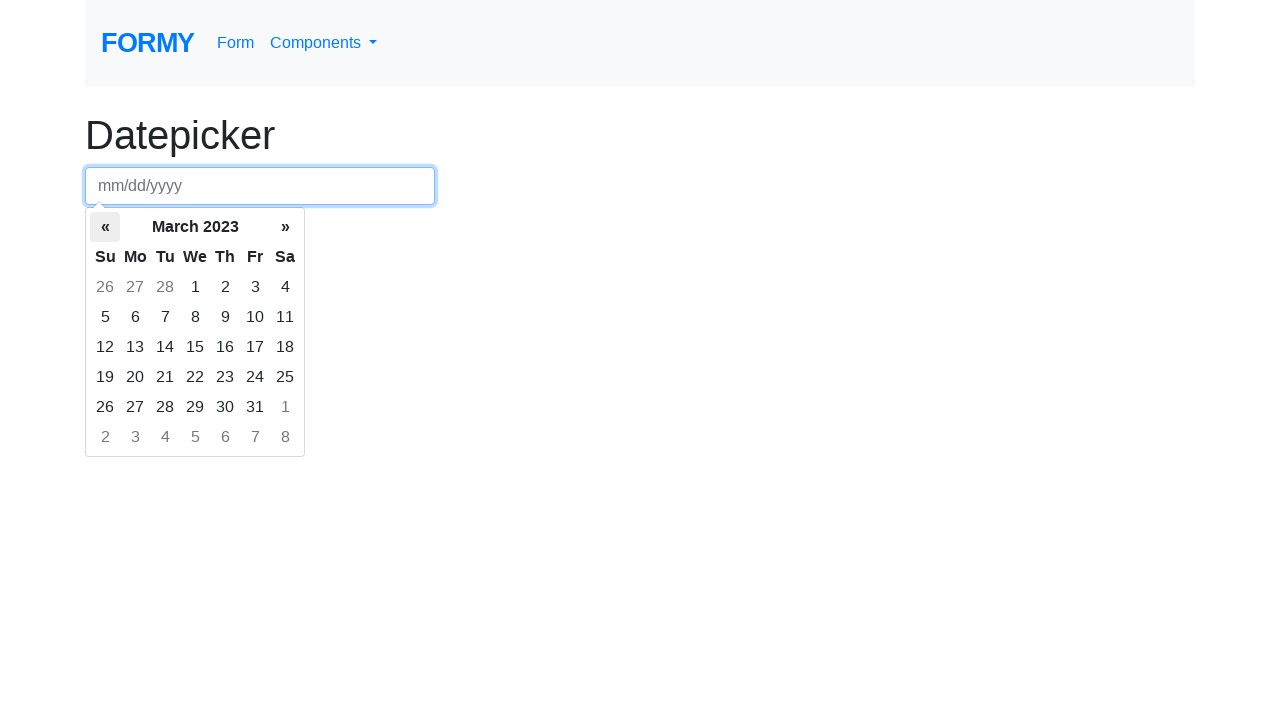

Retrieved current month/year: March 2023
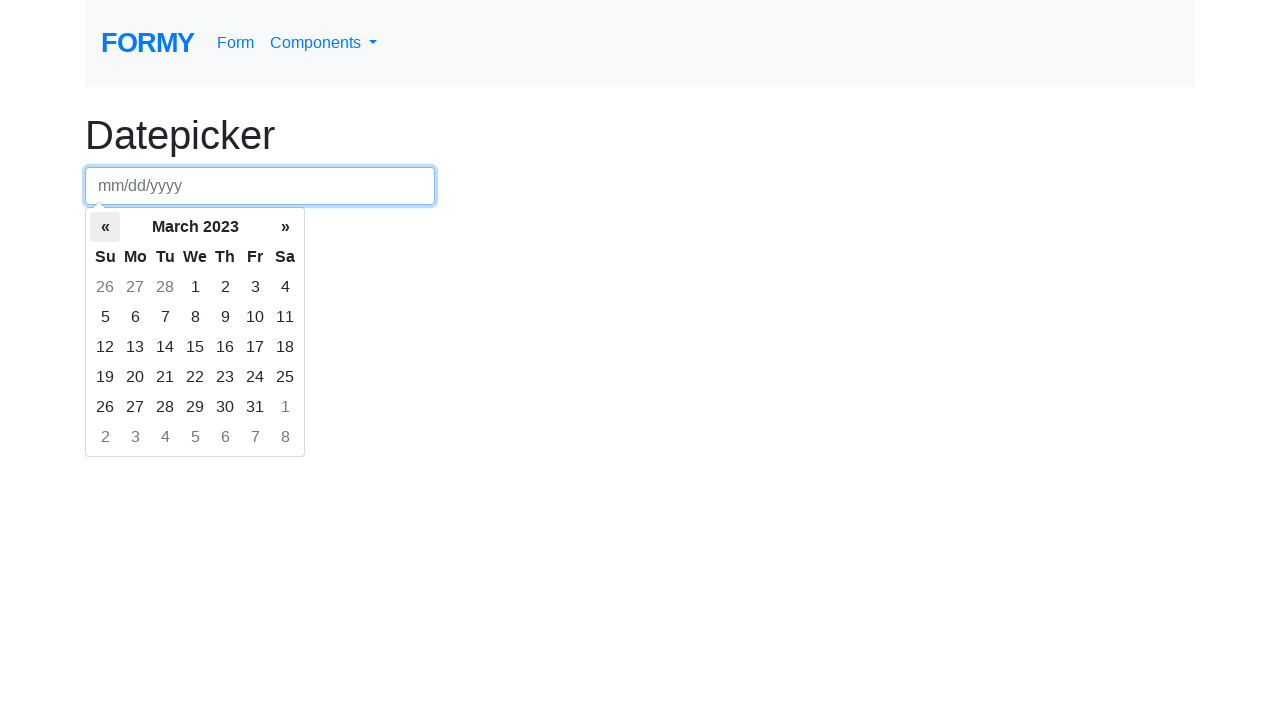

Clicked left arrow to navigate to previous month at (105, 227) on th.prev
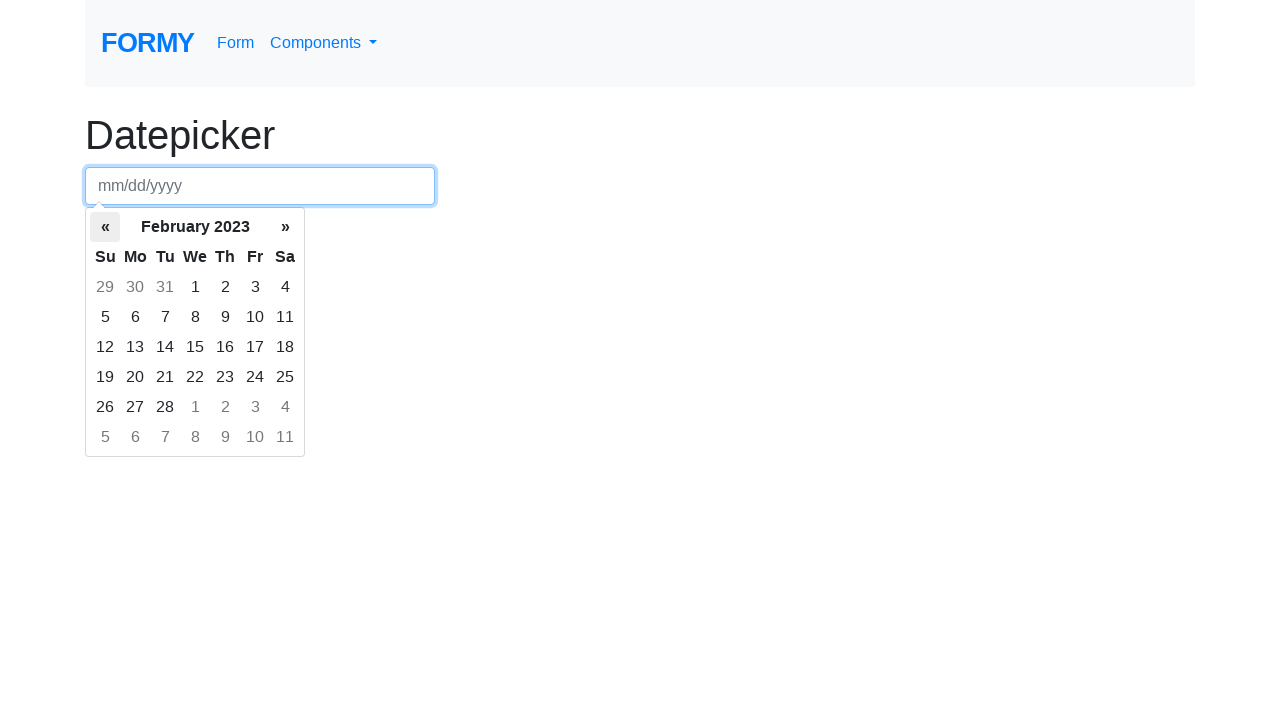

Waited for calendar to update
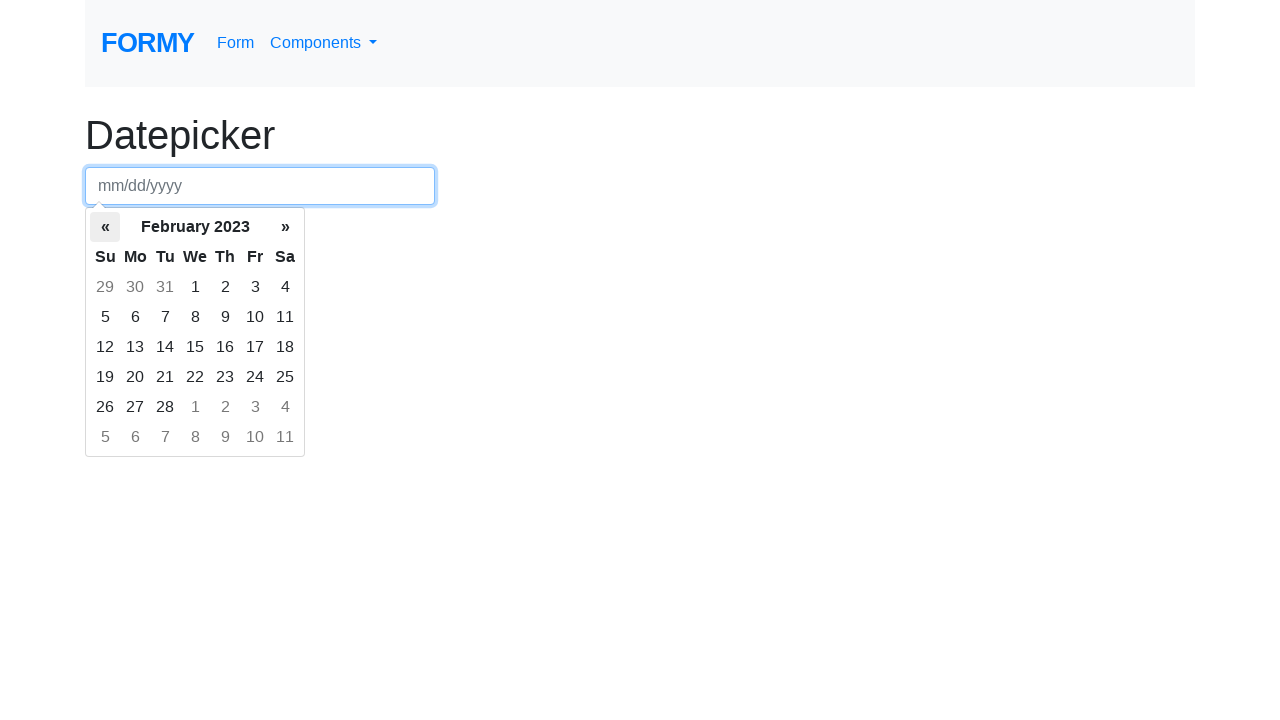

Retrieved current month/year: February 2023
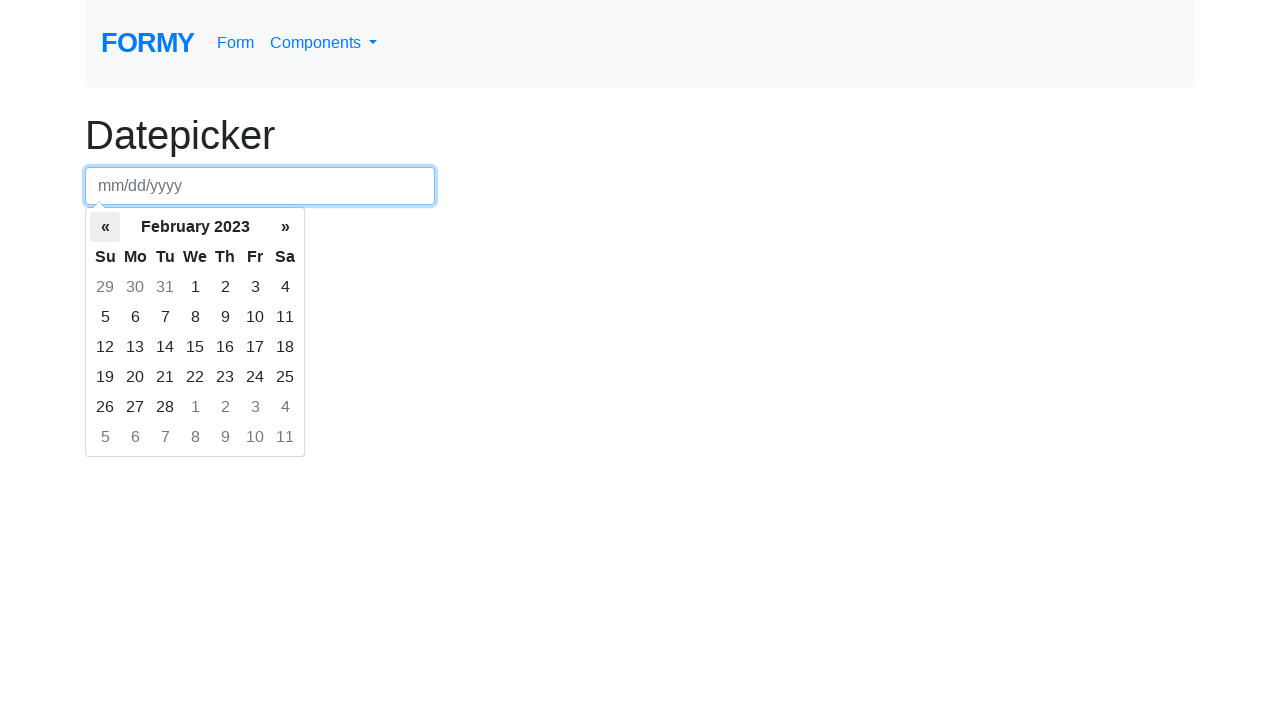

Clicked left arrow to navigate to previous month at (105, 227) on th.prev
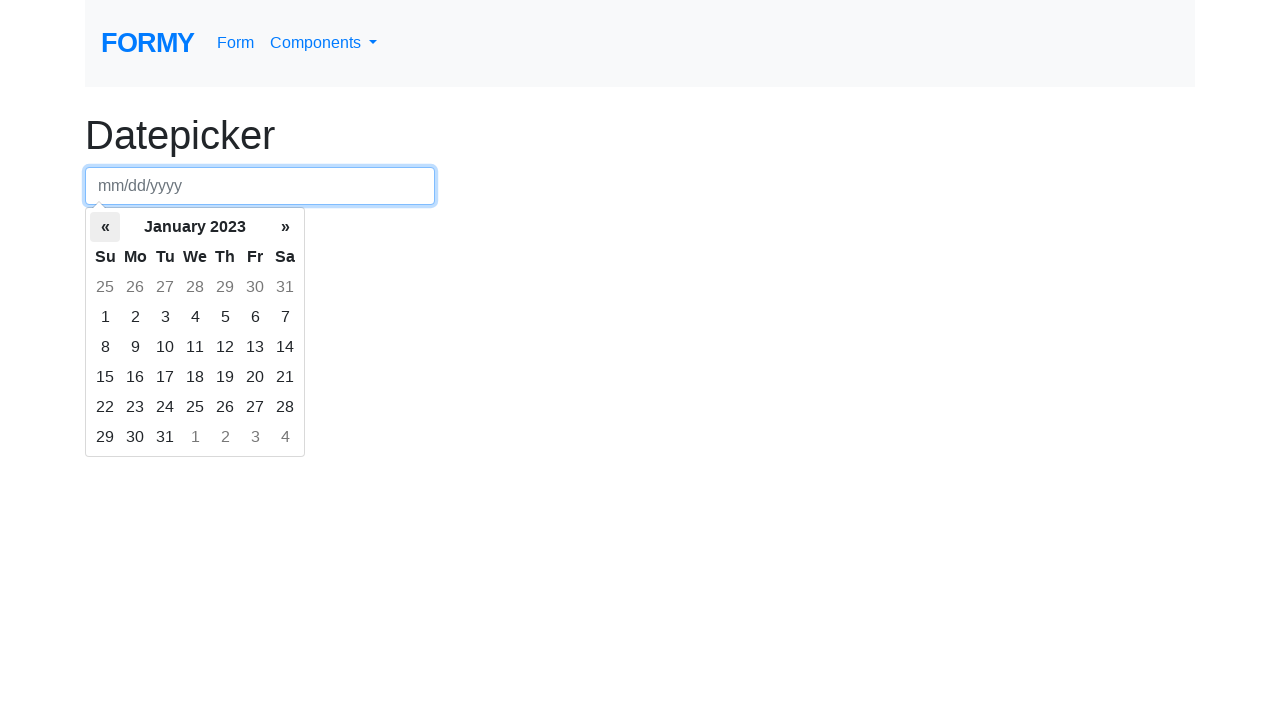

Waited for calendar to update
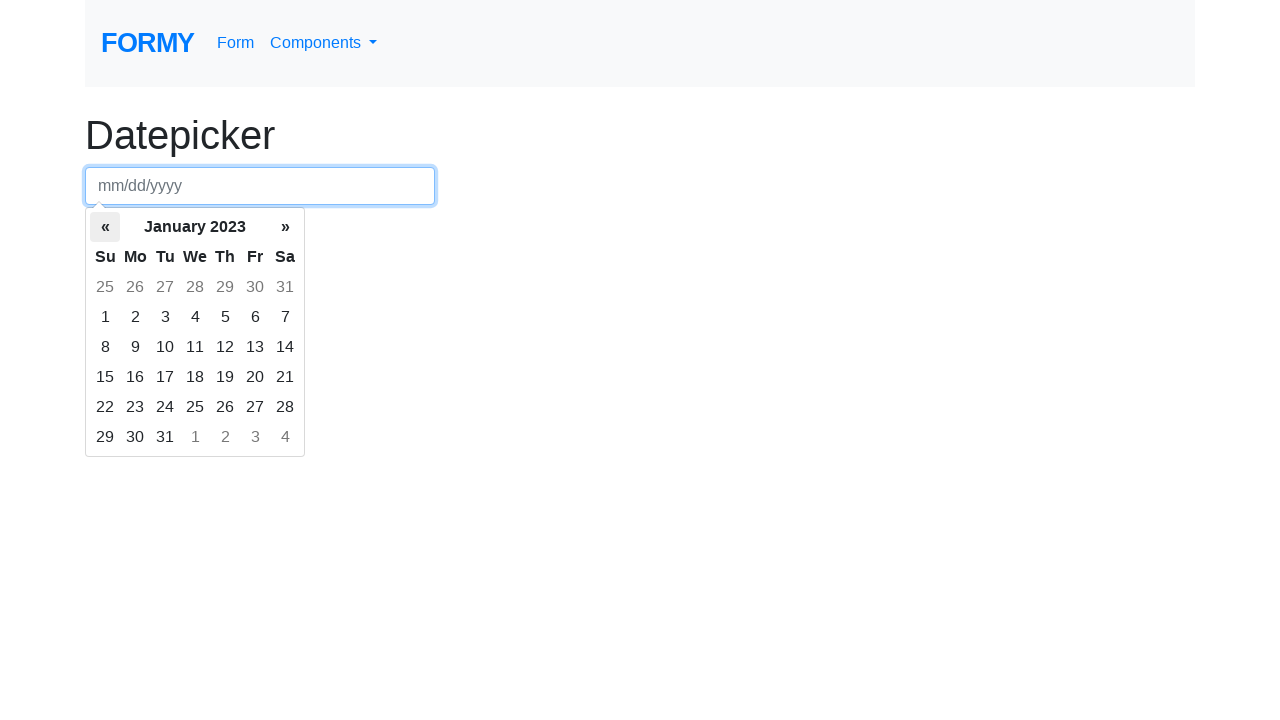

Retrieved current month/year: January 2023
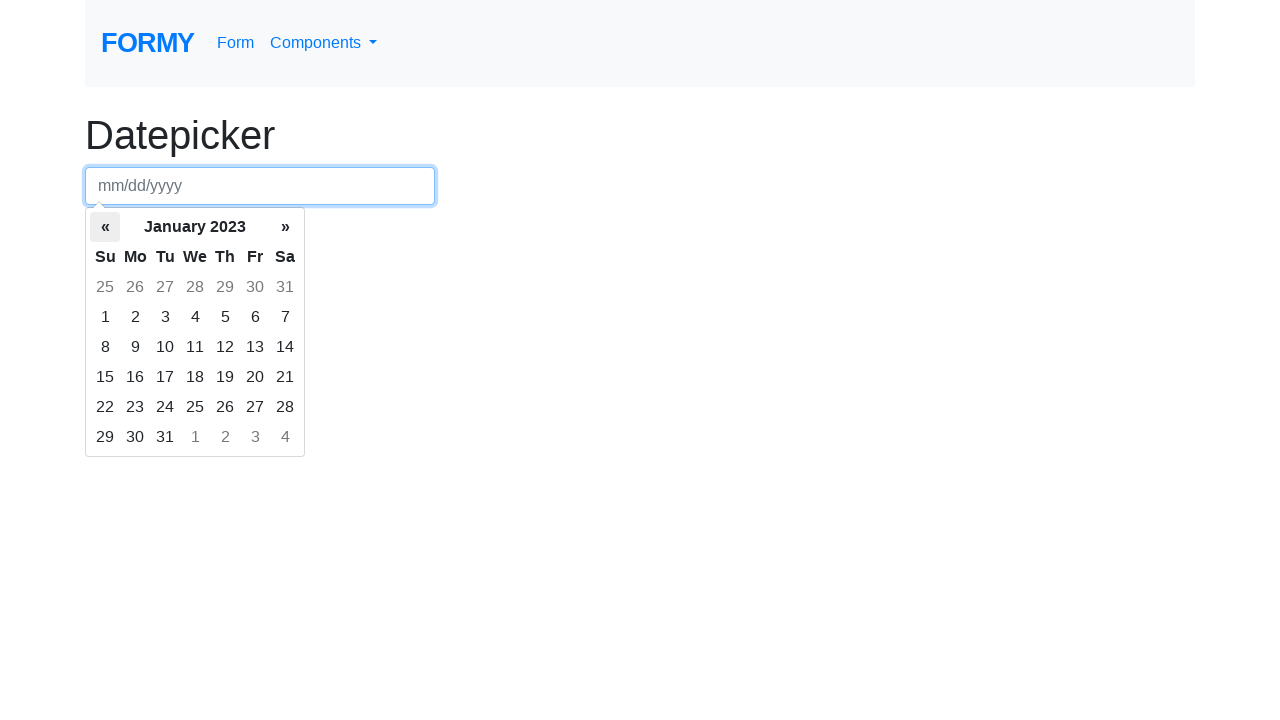

Clicked left arrow to navigate to previous month at (105, 227) on th.prev
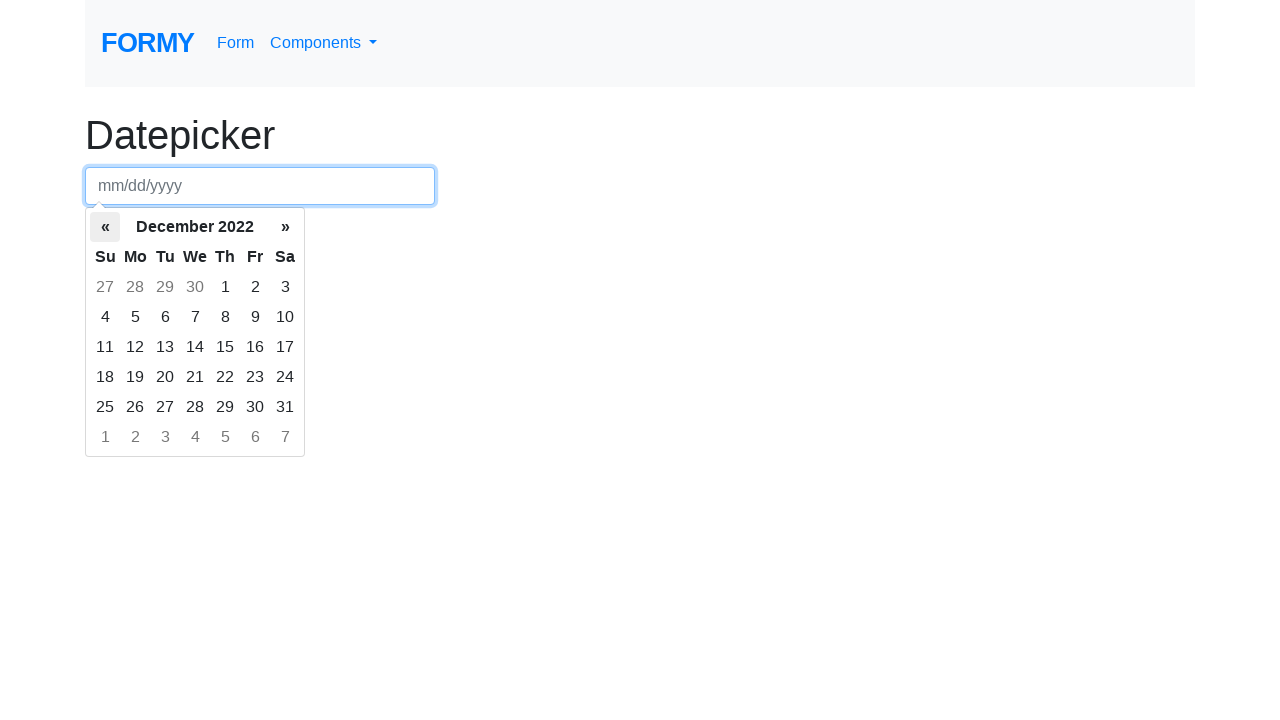

Waited for calendar to update
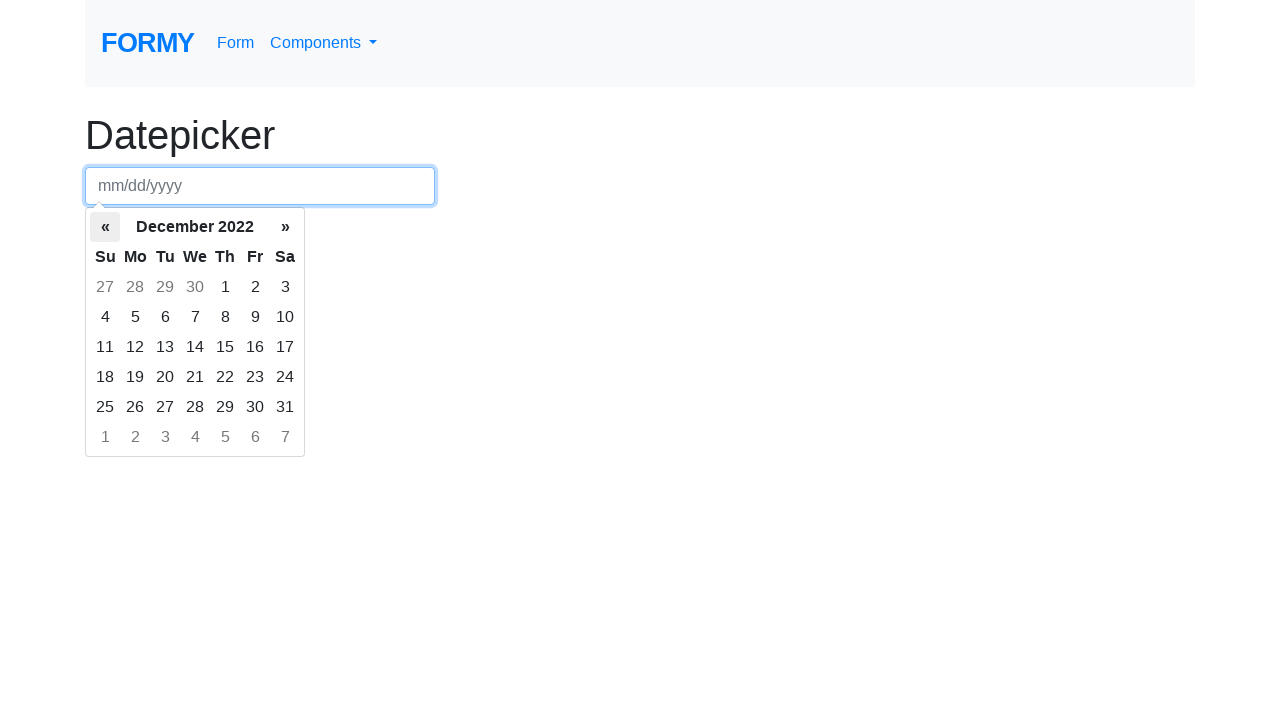

Retrieved current month/year: December 2022
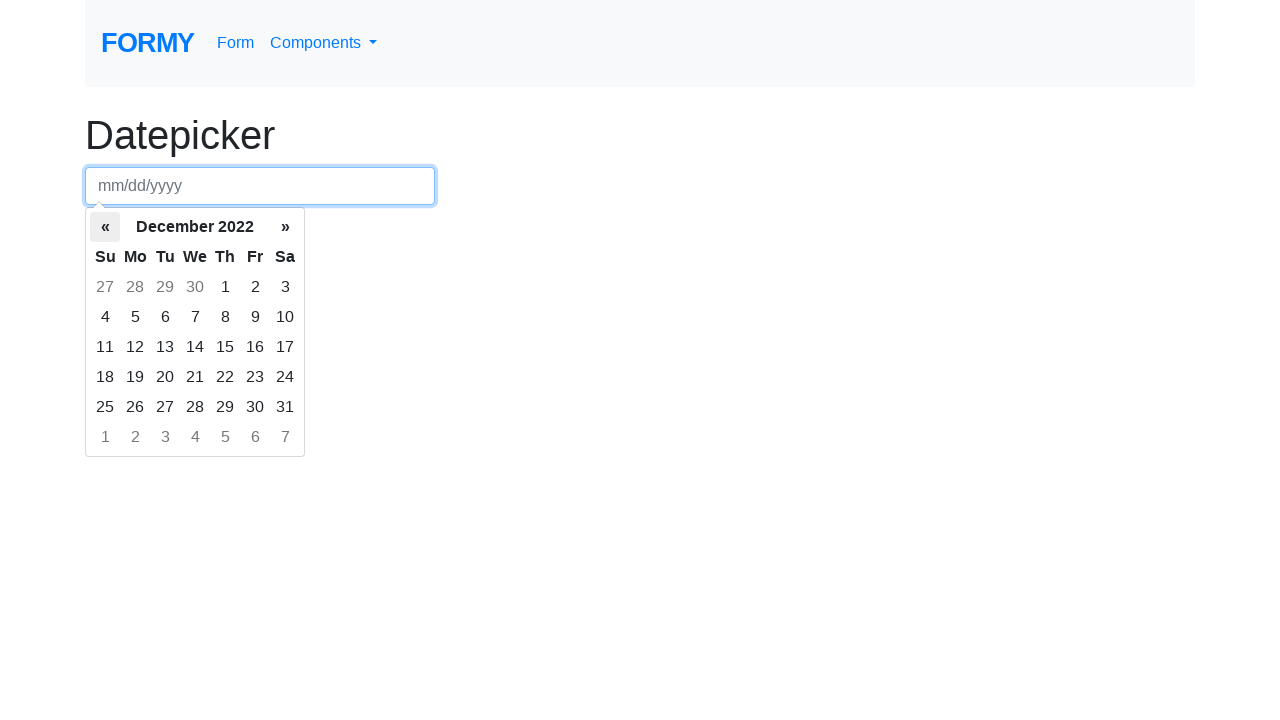

Clicked left arrow to navigate to previous month at (105, 227) on th.prev
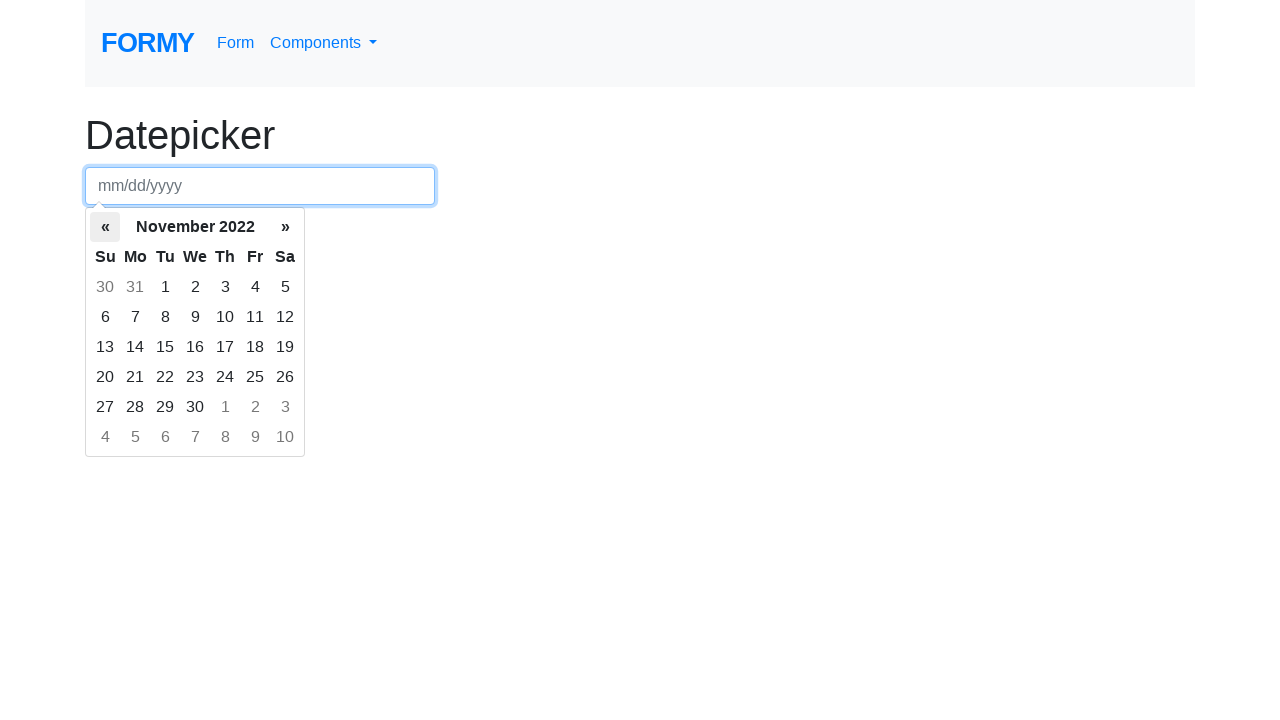

Waited for calendar to update
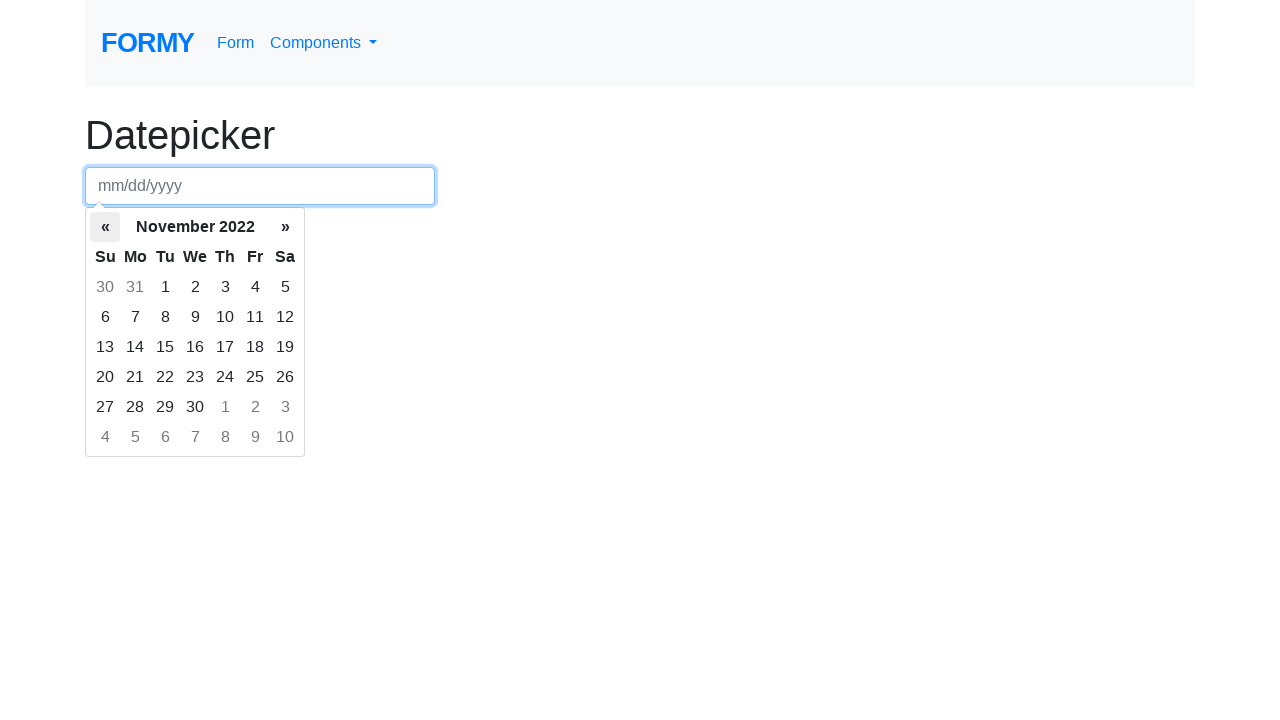

Retrieved current month/year: November 2022
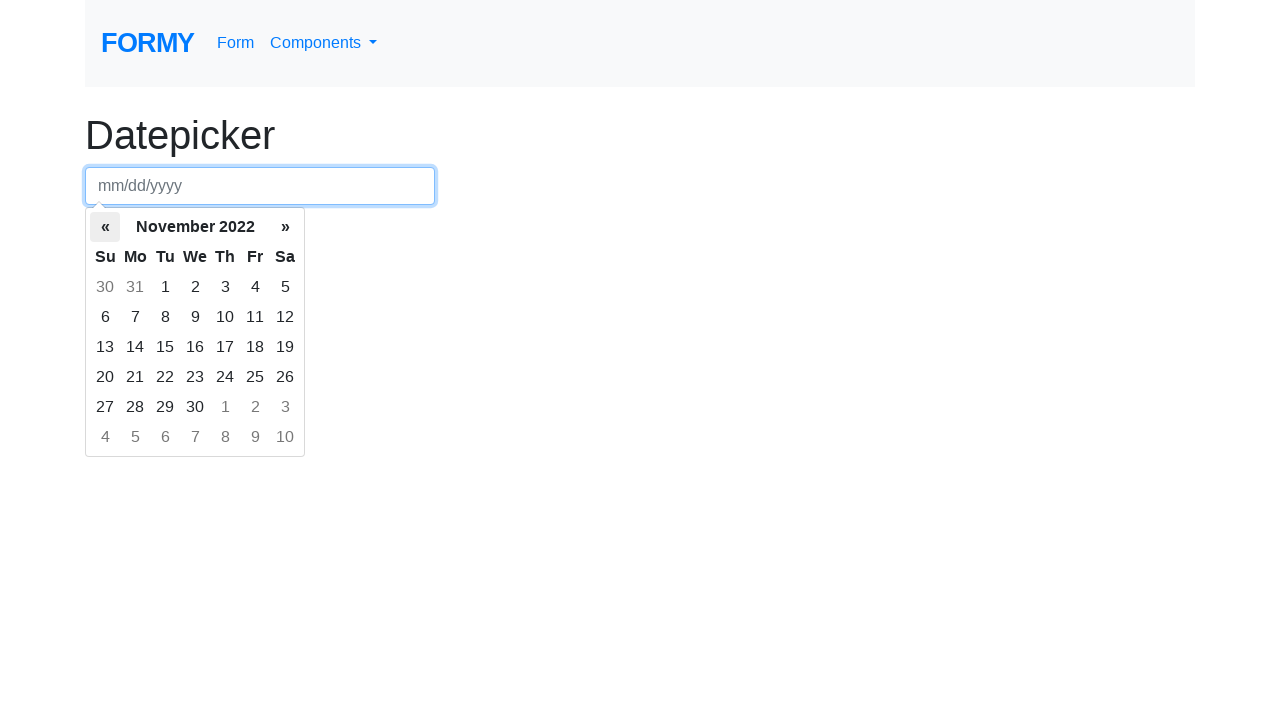

Clicked left arrow to navigate to previous month at (105, 227) on th.prev
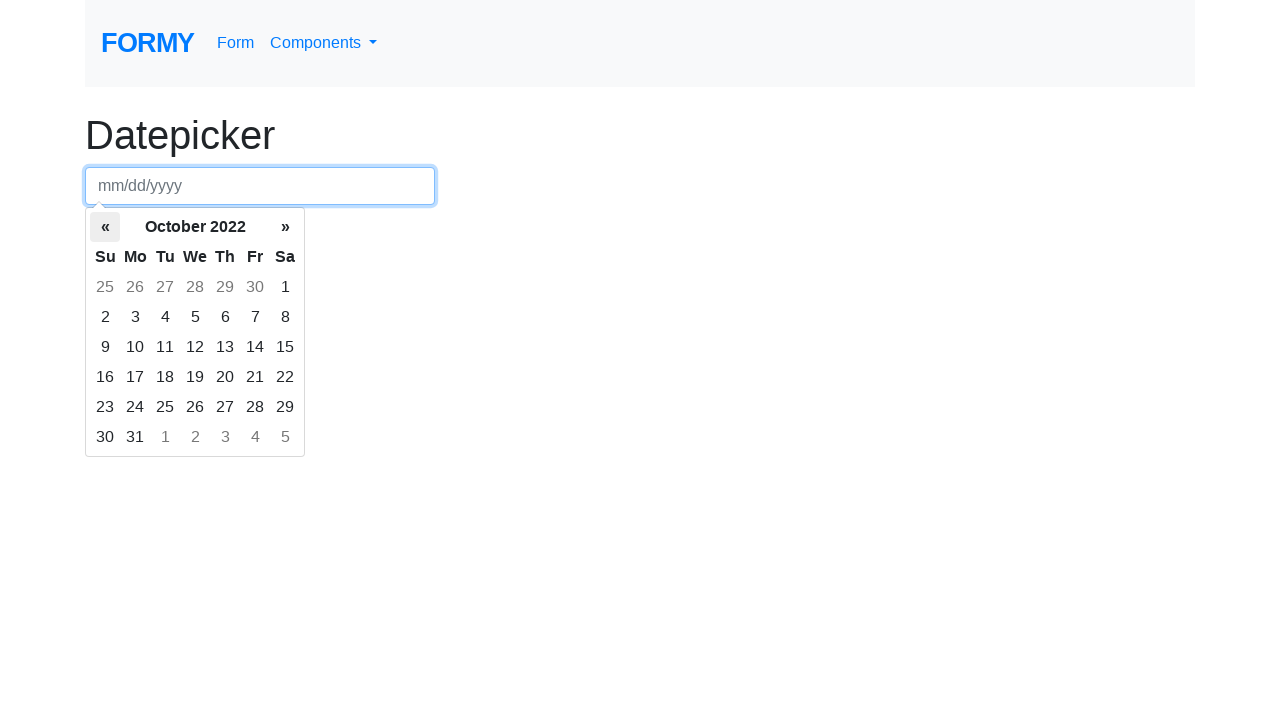

Waited for calendar to update
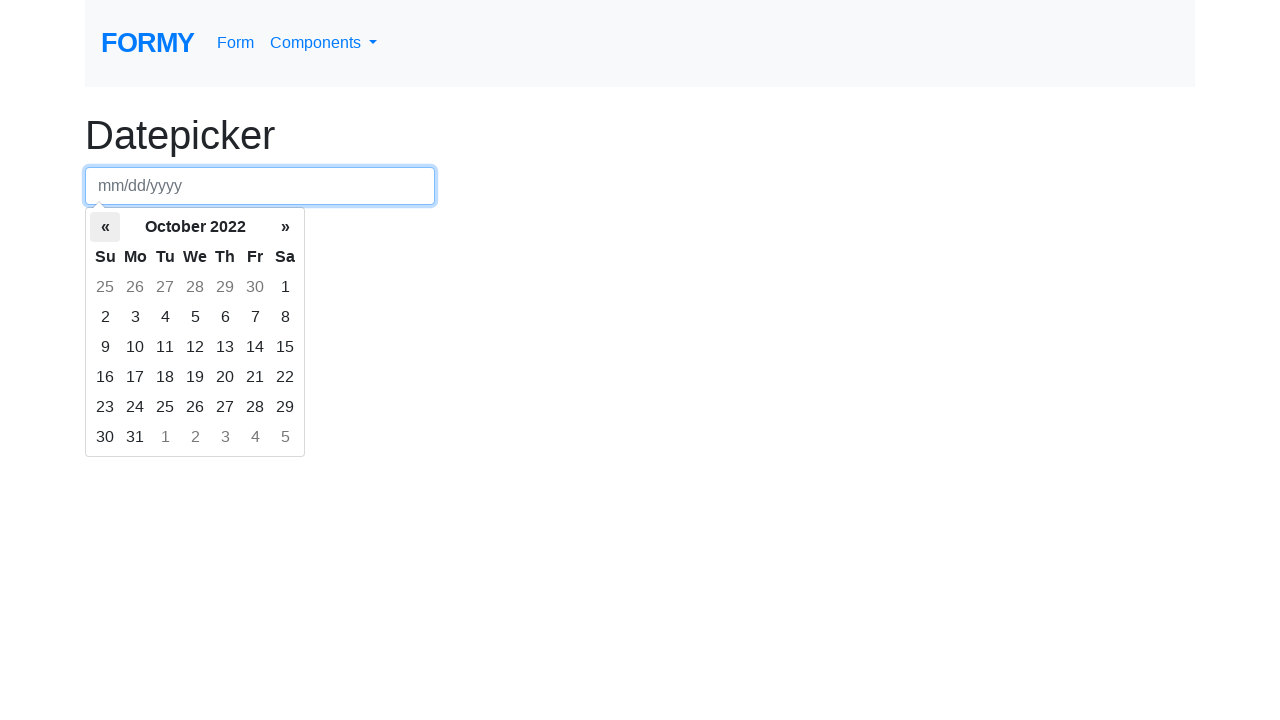

Retrieved current month/year: October 2022
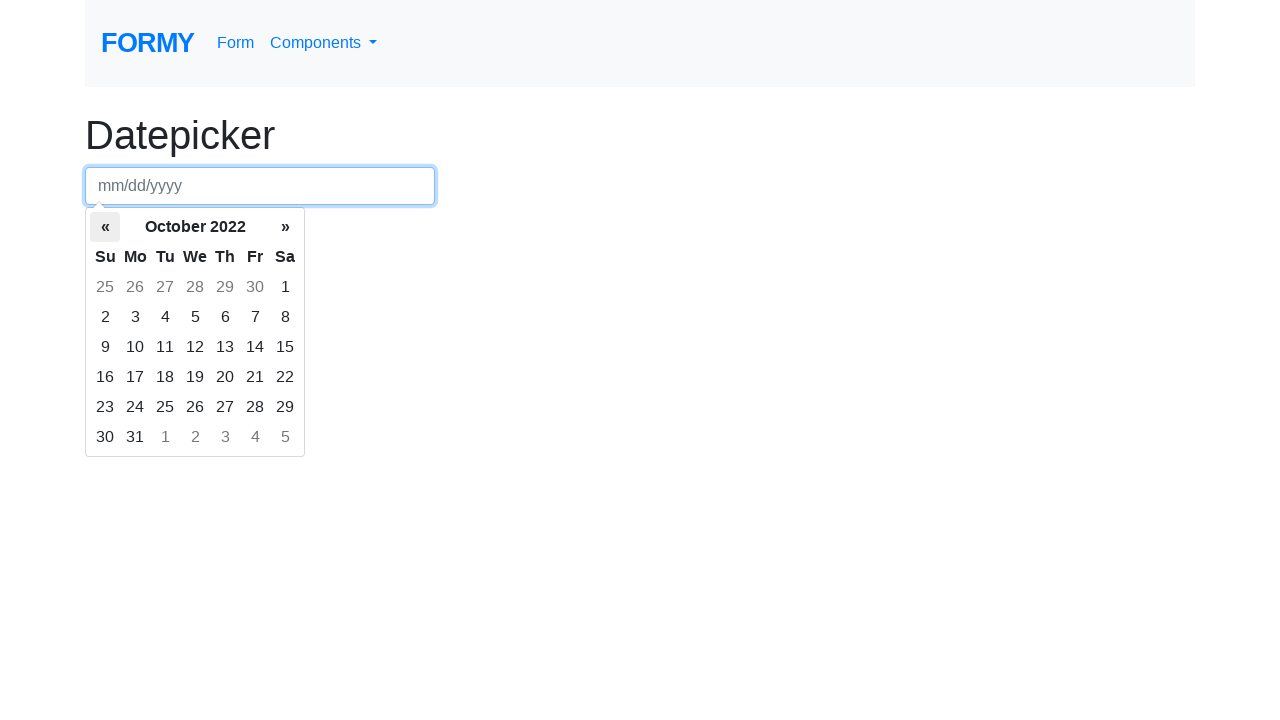

Clicked left arrow to navigate to previous month at (105, 227) on th.prev
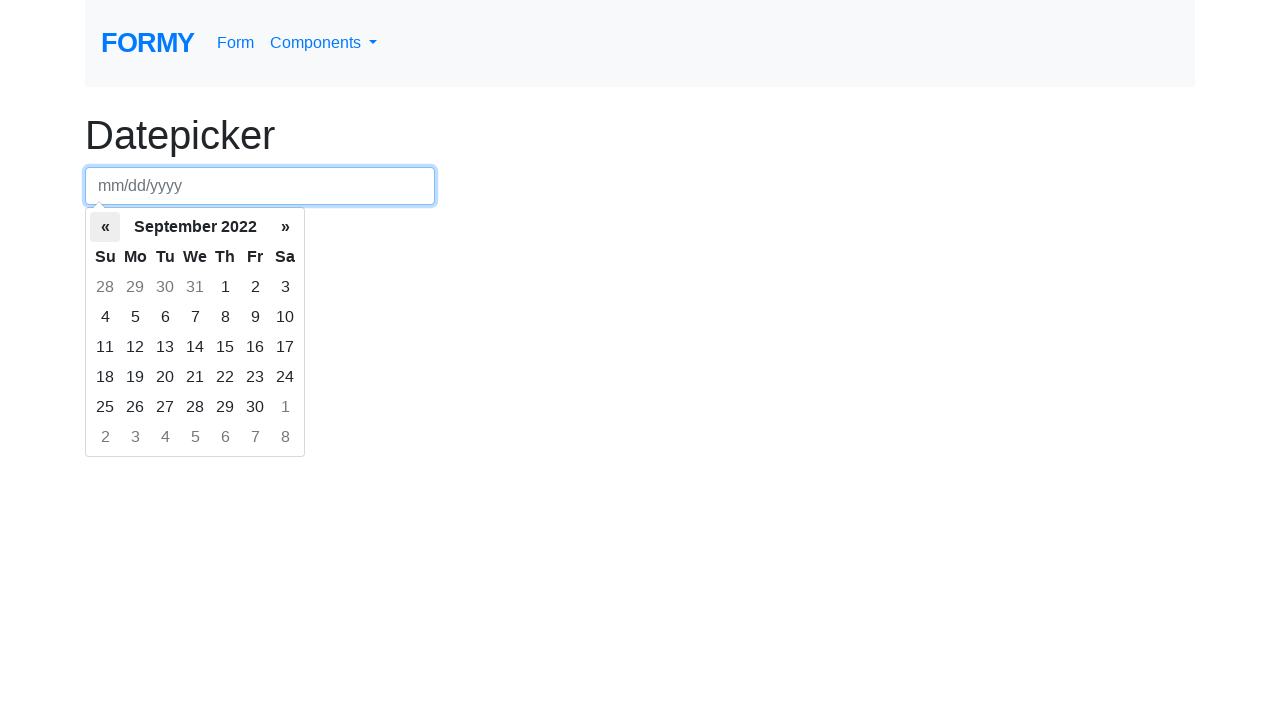

Waited for calendar to update
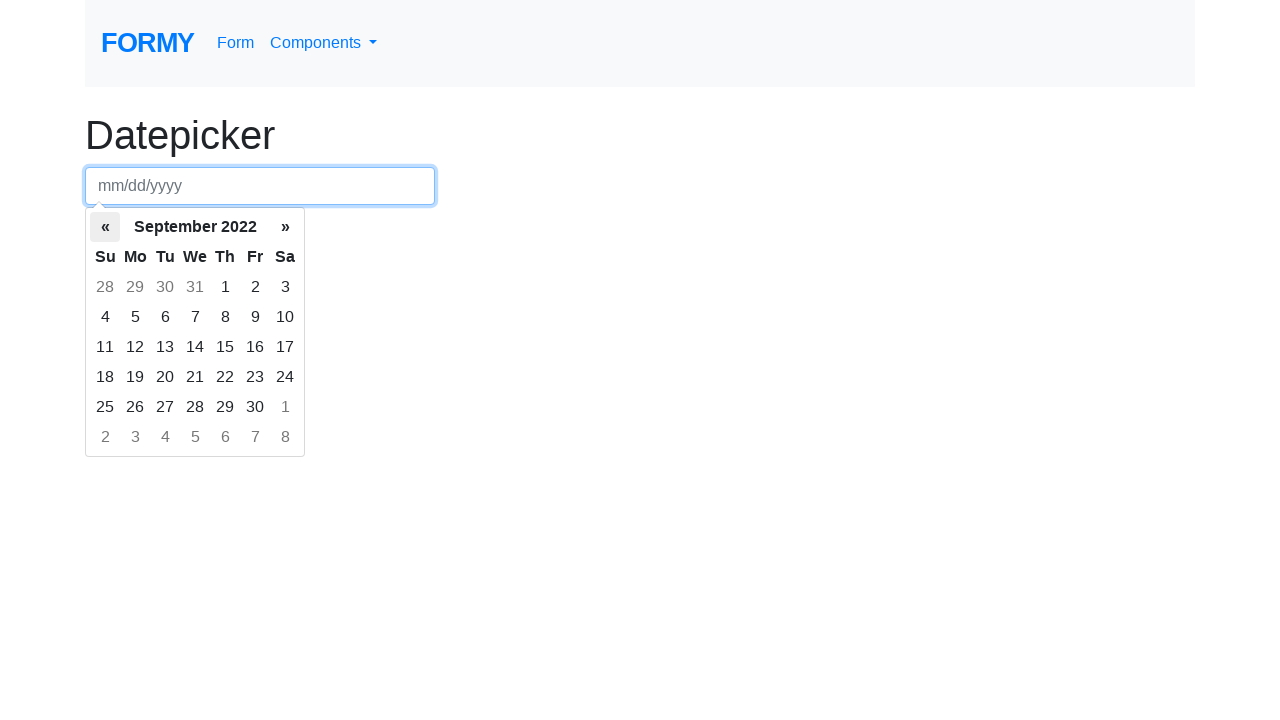

Retrieved current month/year: September 2022
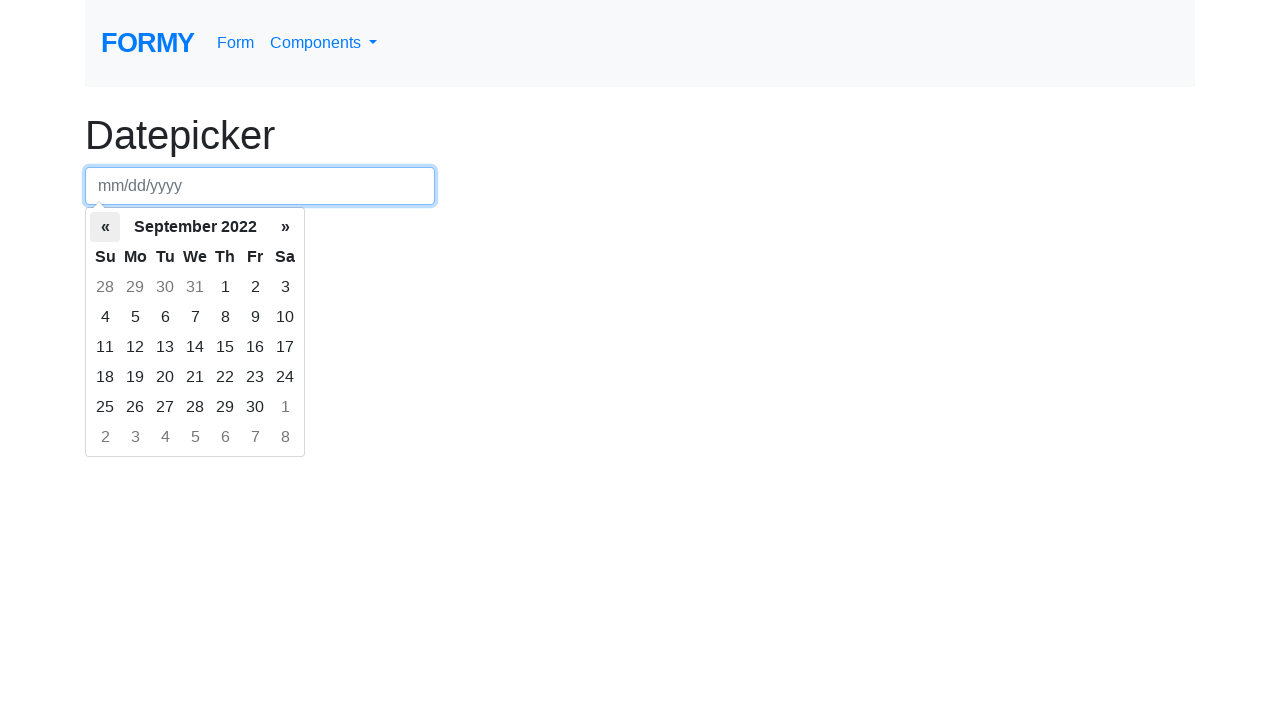

Clicked left arrow to navigate to previous month at (105, 227) on th.prev
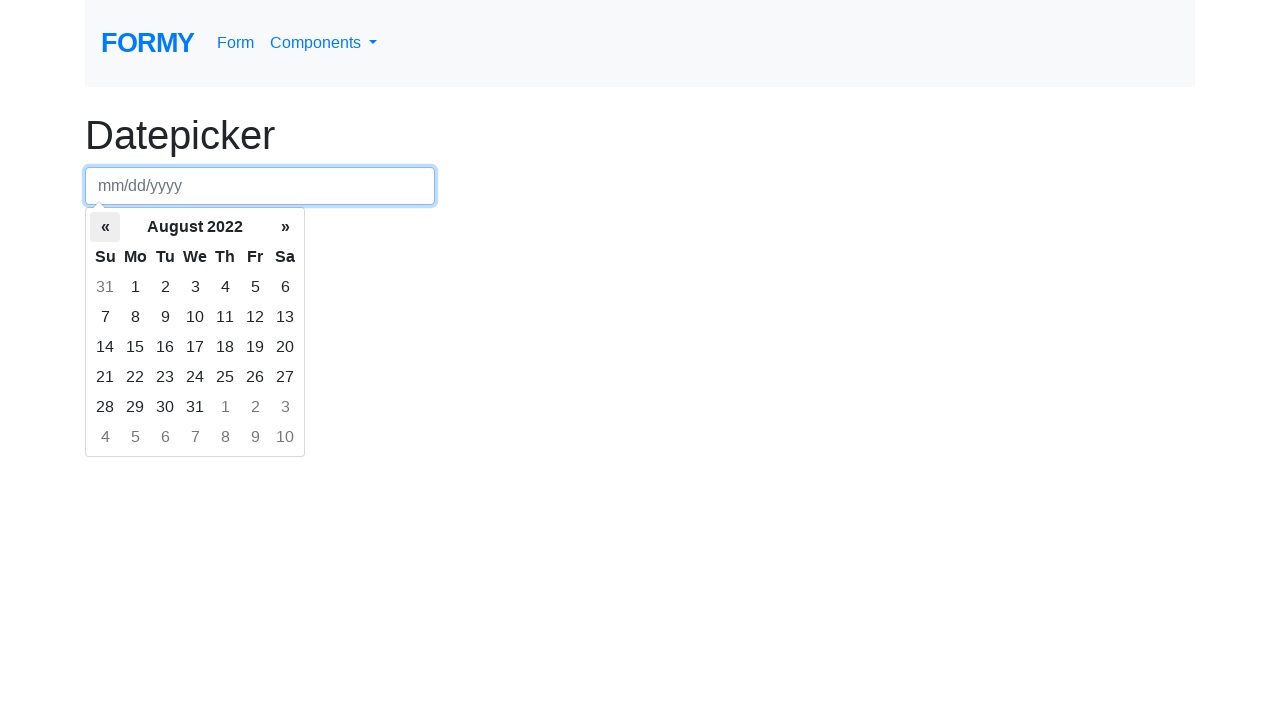

Waited for calendar to update
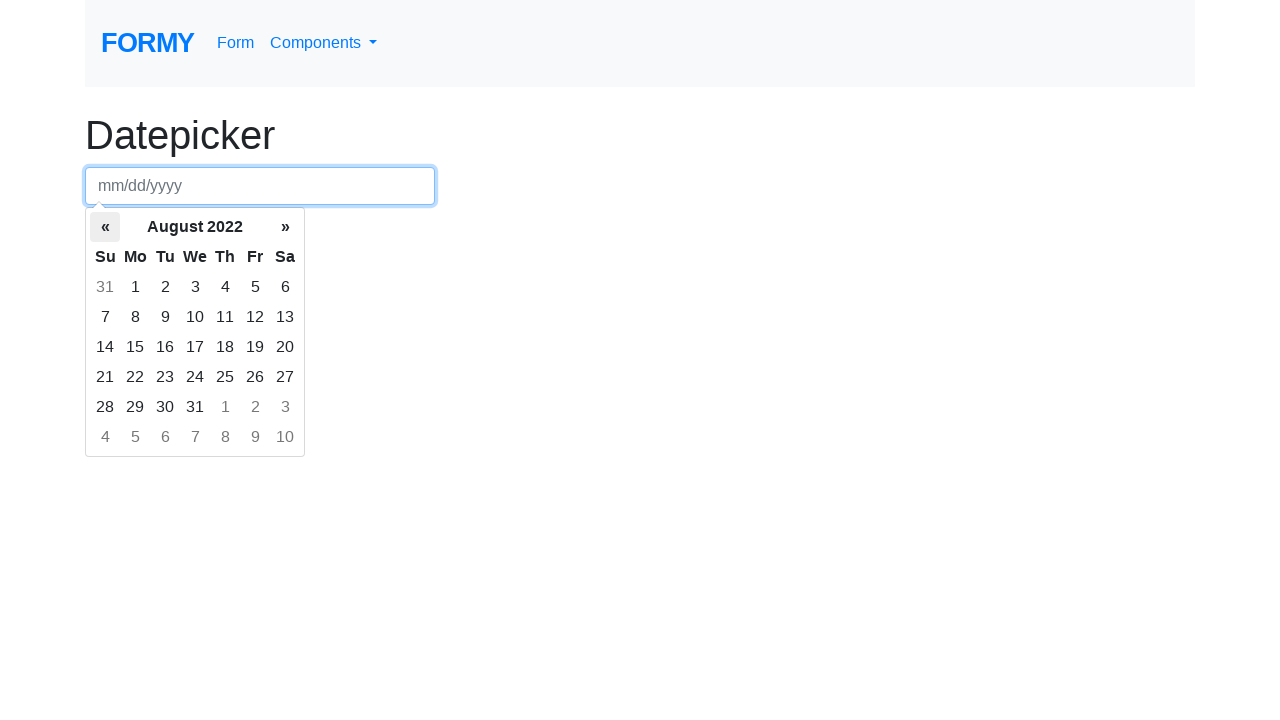

Retrieved current month/year: August 2022
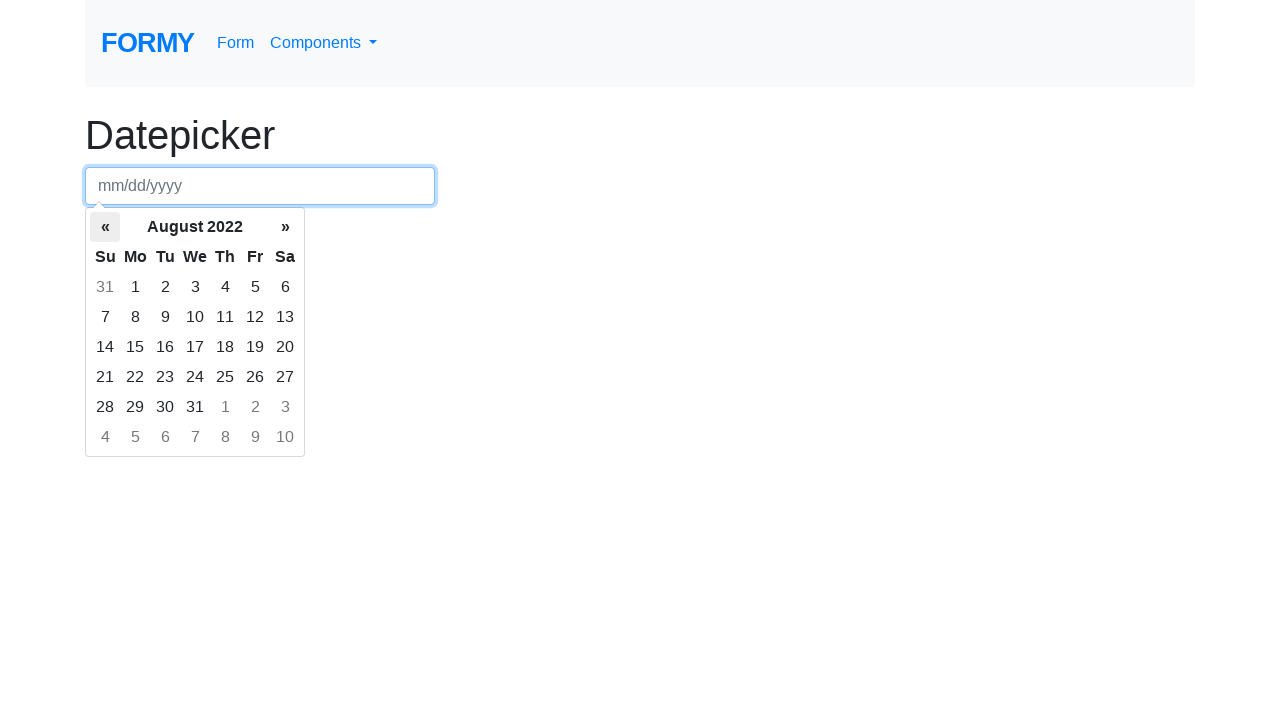

Clicked left arrow to navigate to previous month at (105, 227) on th.prev
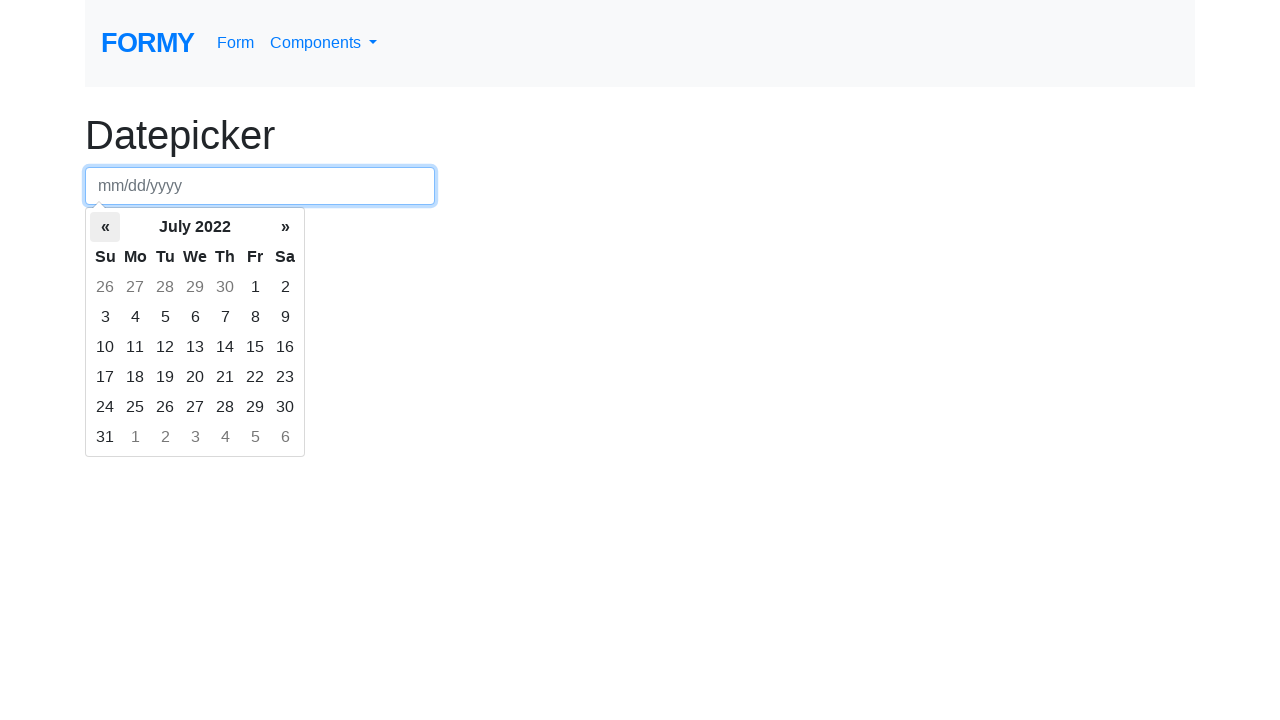

Waited for calendar to update
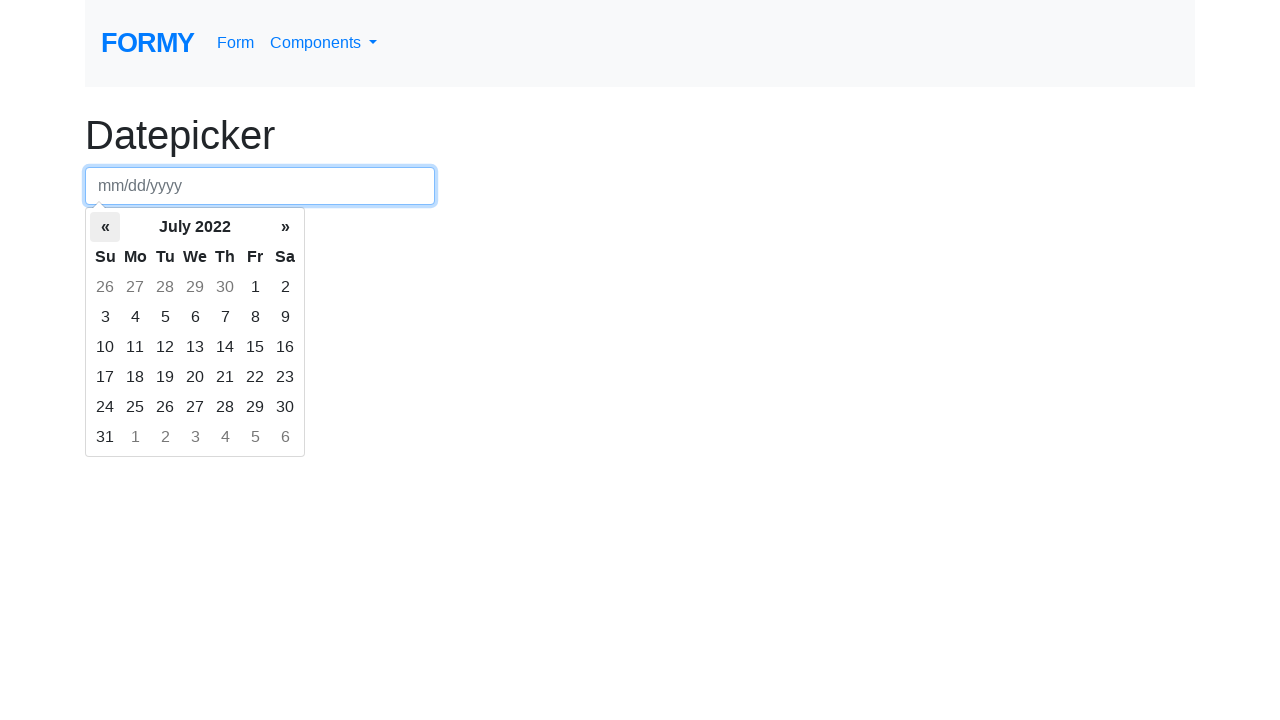

Retrieved current month/year: July 2022
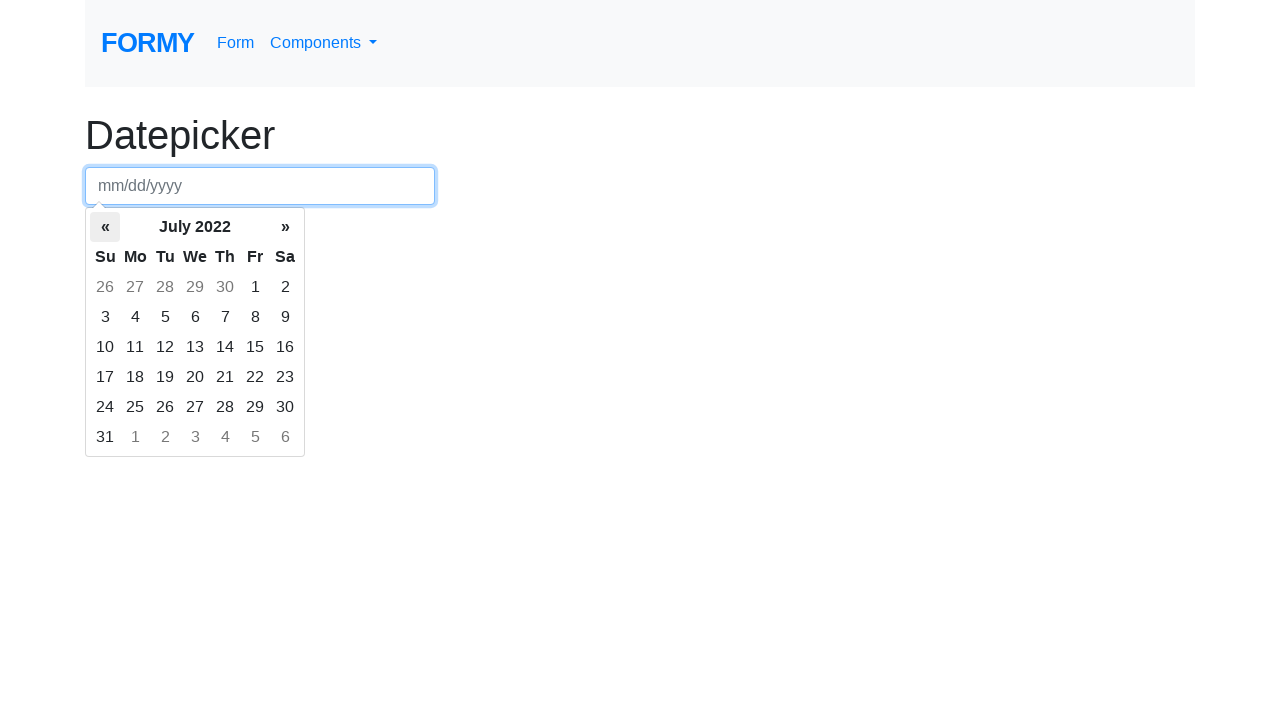

Clicked left arrow to navigate to previous month at (105, 227) on th.prev
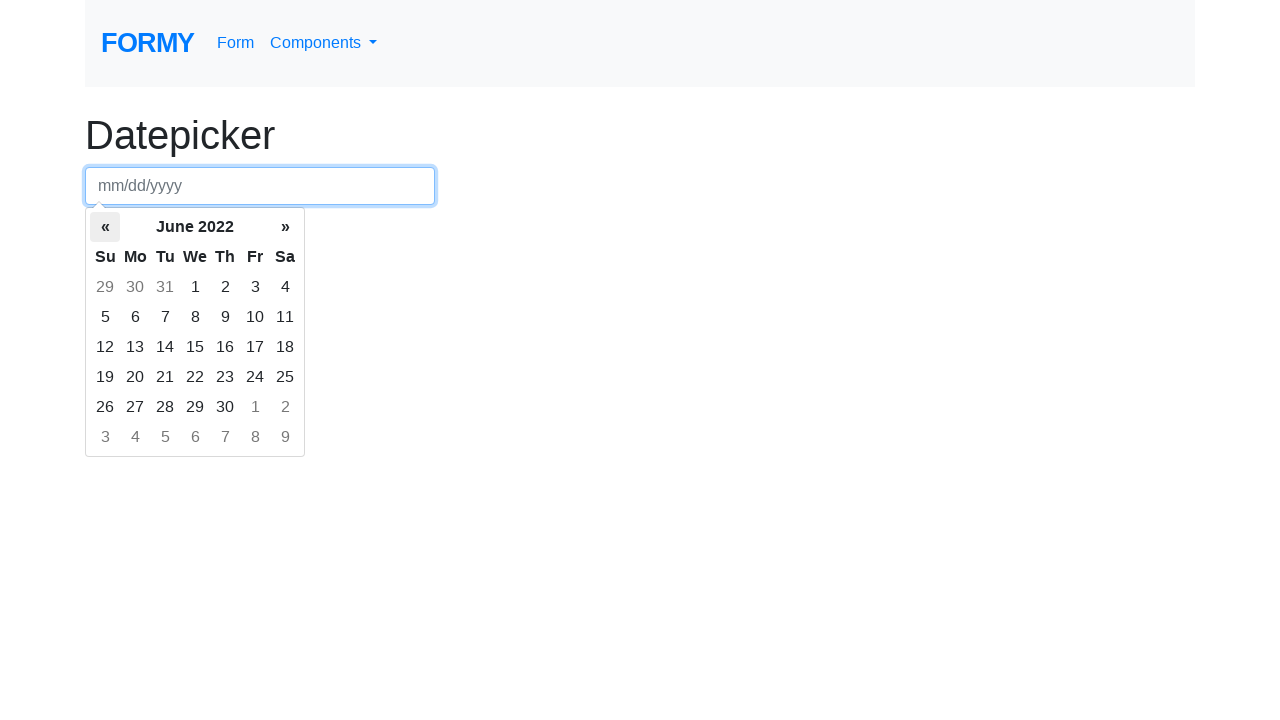

Waited for calendar to update
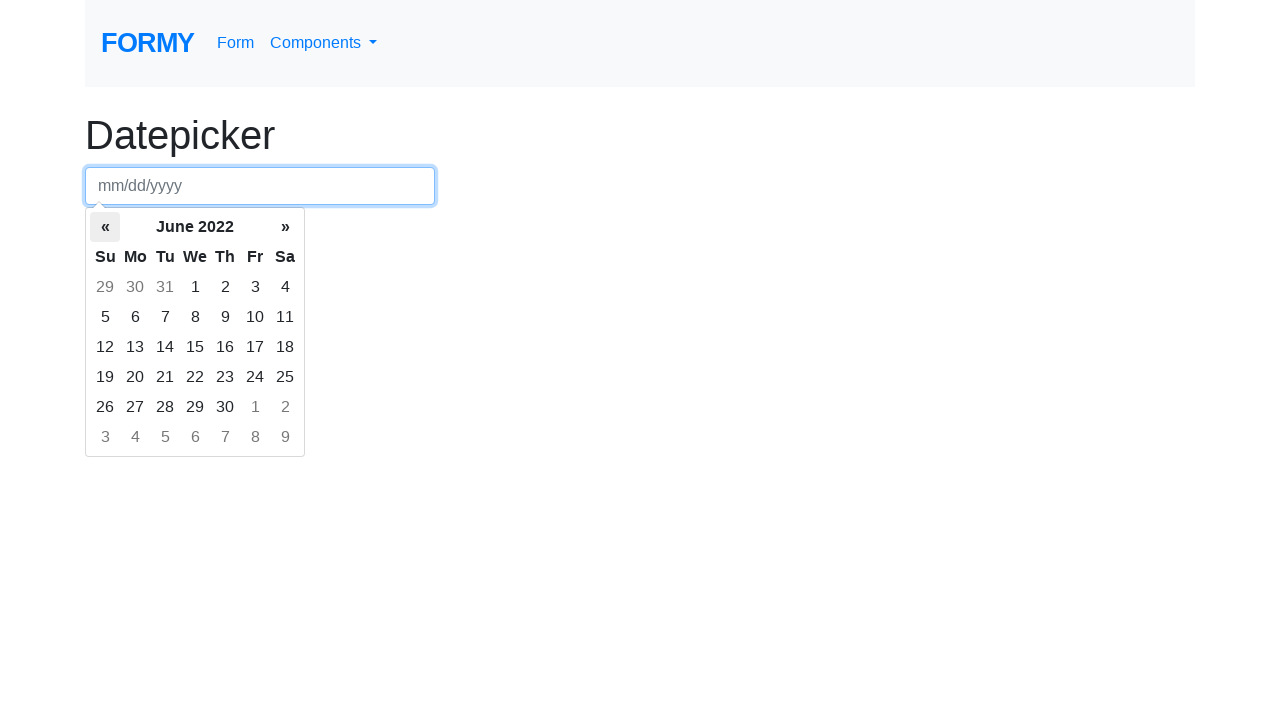

Retrieved current month/year: June 2022
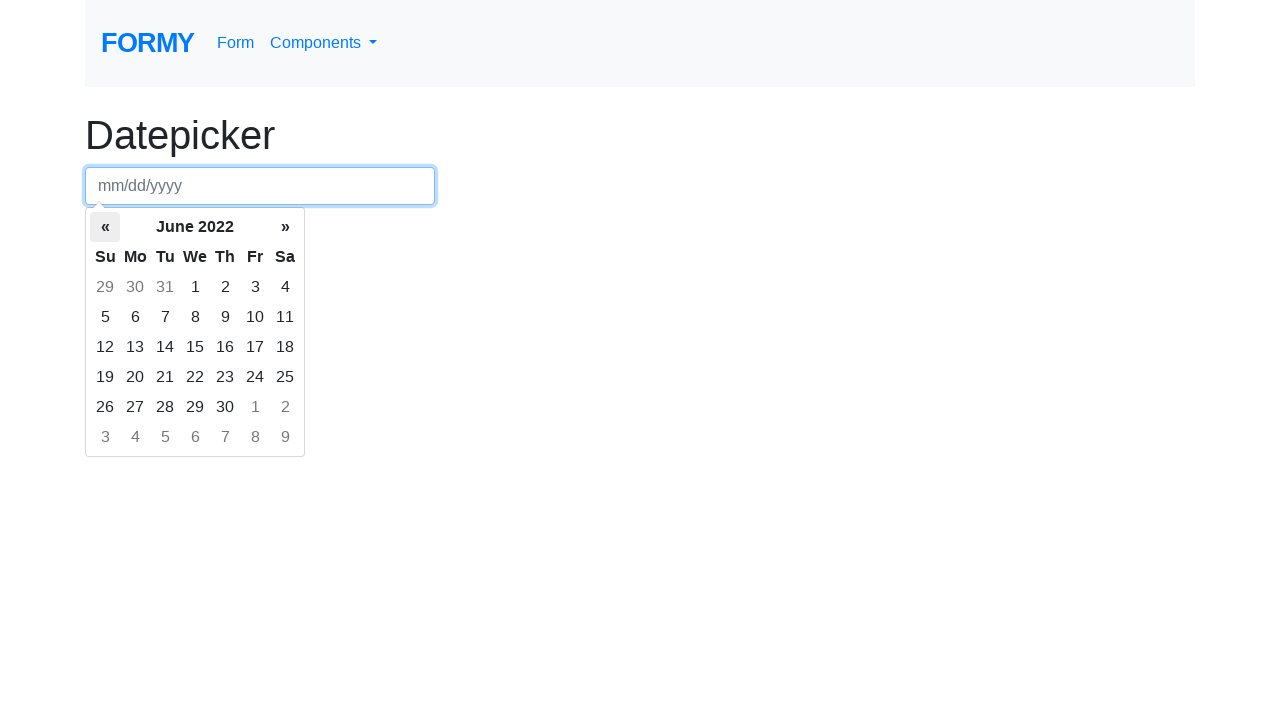

Clicked left arrow to navigate to previous month at (105, 227) on th.prev
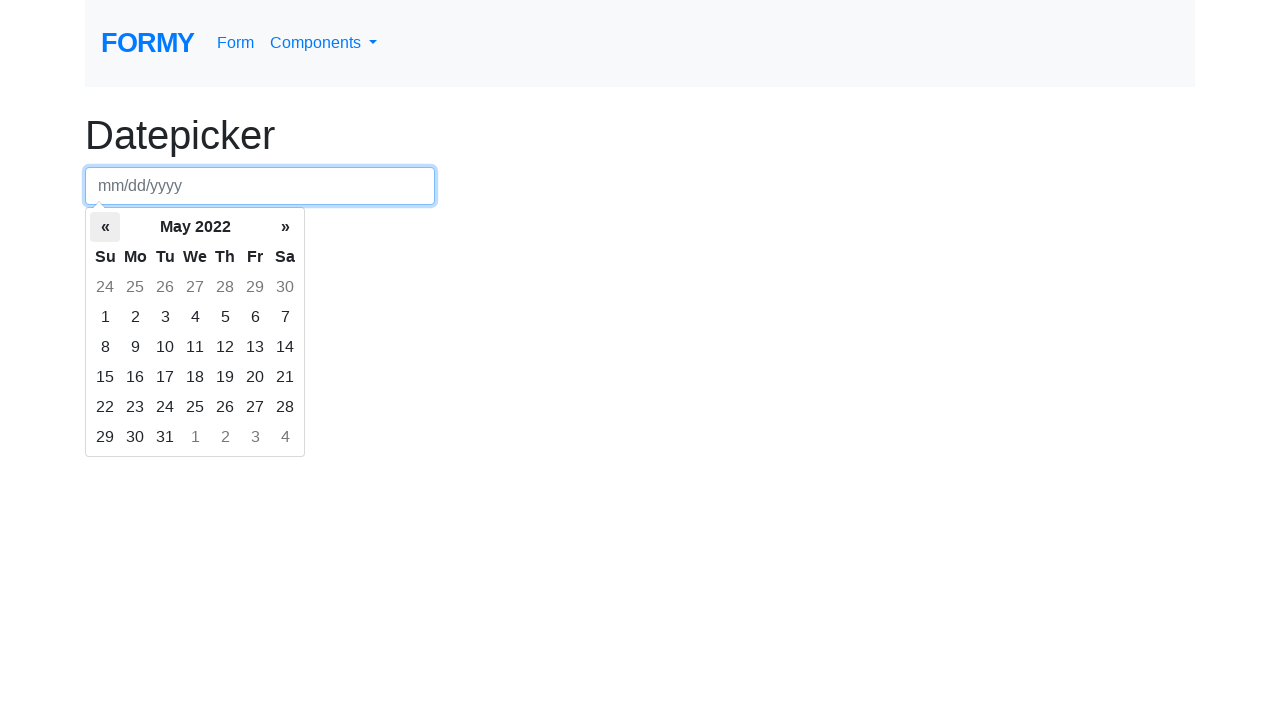

Waited for calendar to update
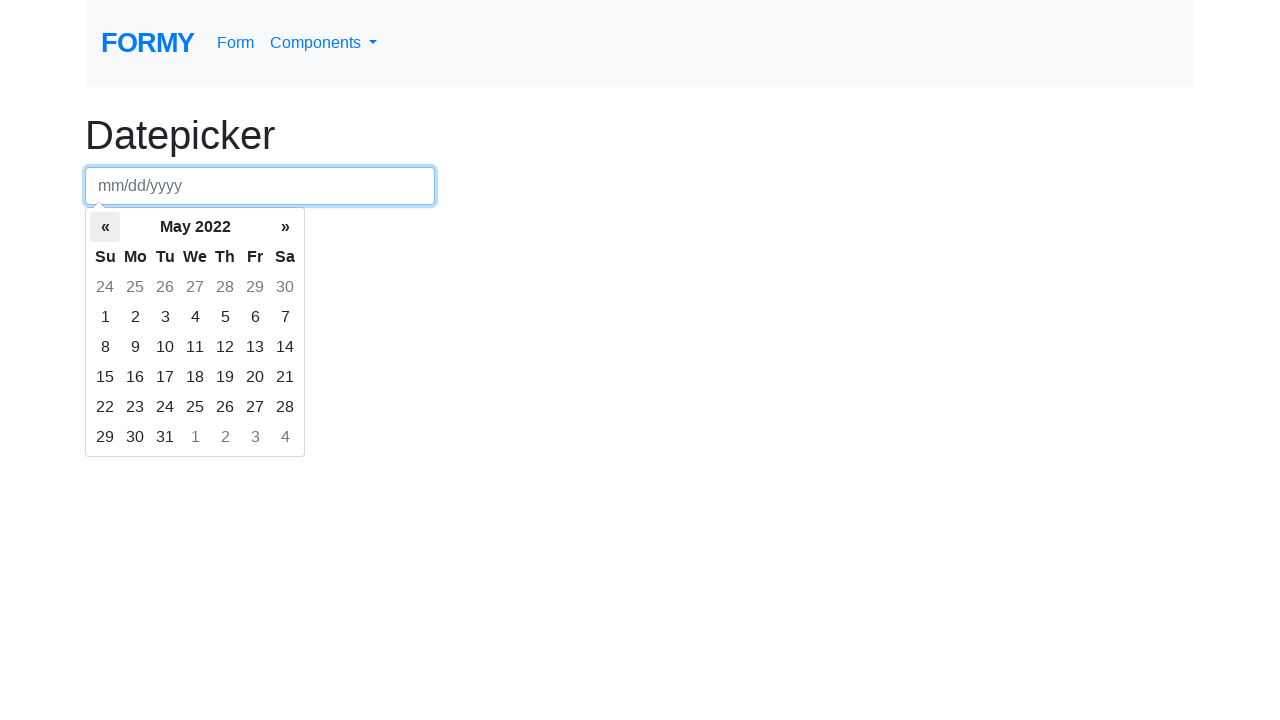

Retrieved current month/year: May 2022
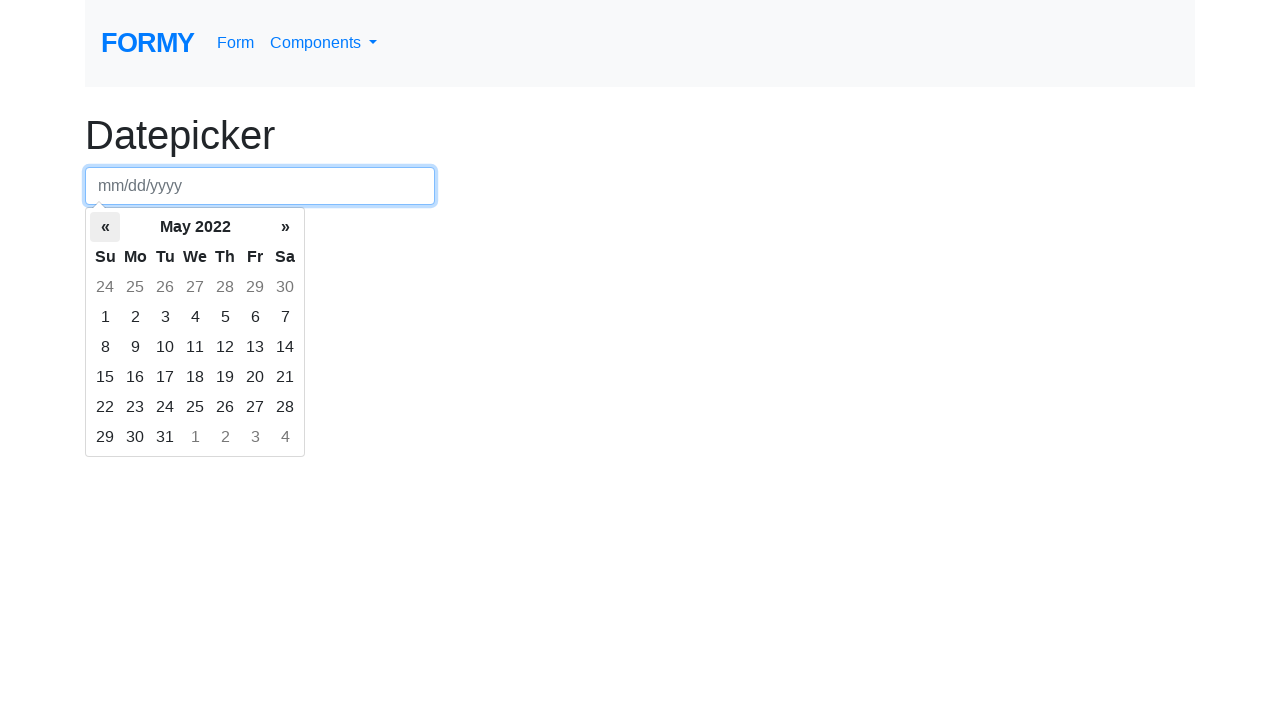

Clicked left arrow to navigate to previous month at (105, 227) on th.prev
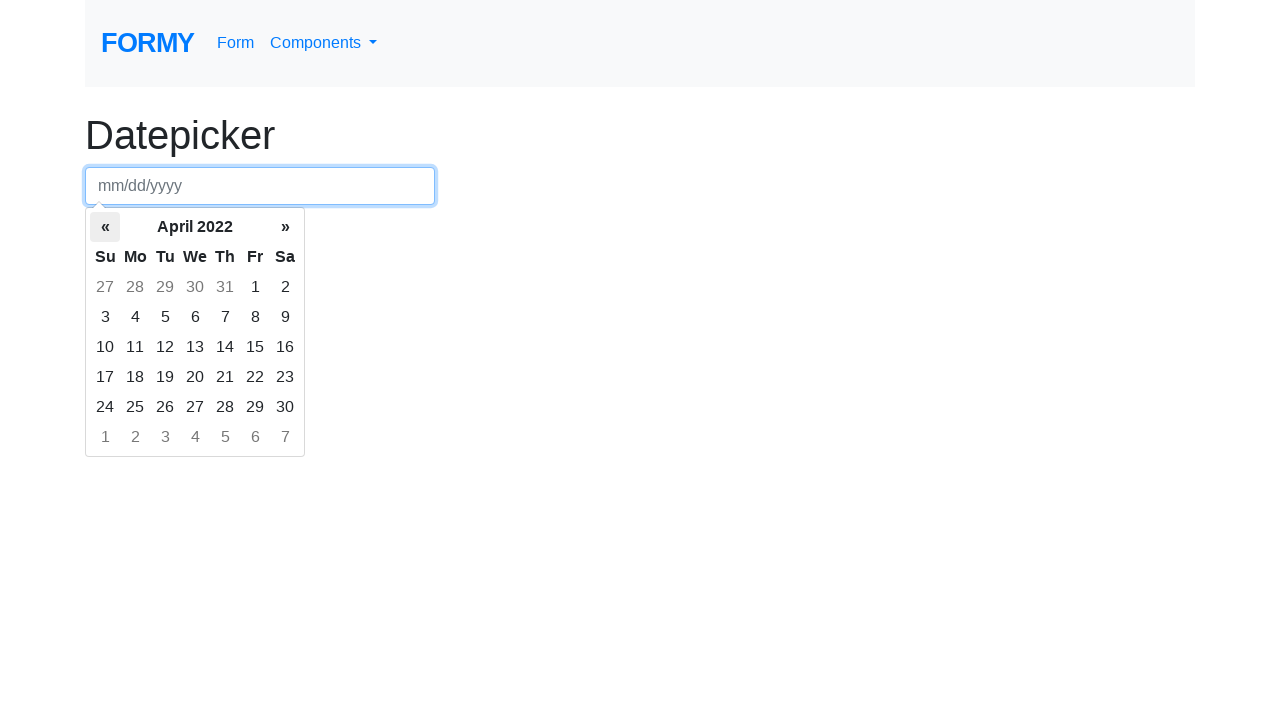

Waited for calendar to update
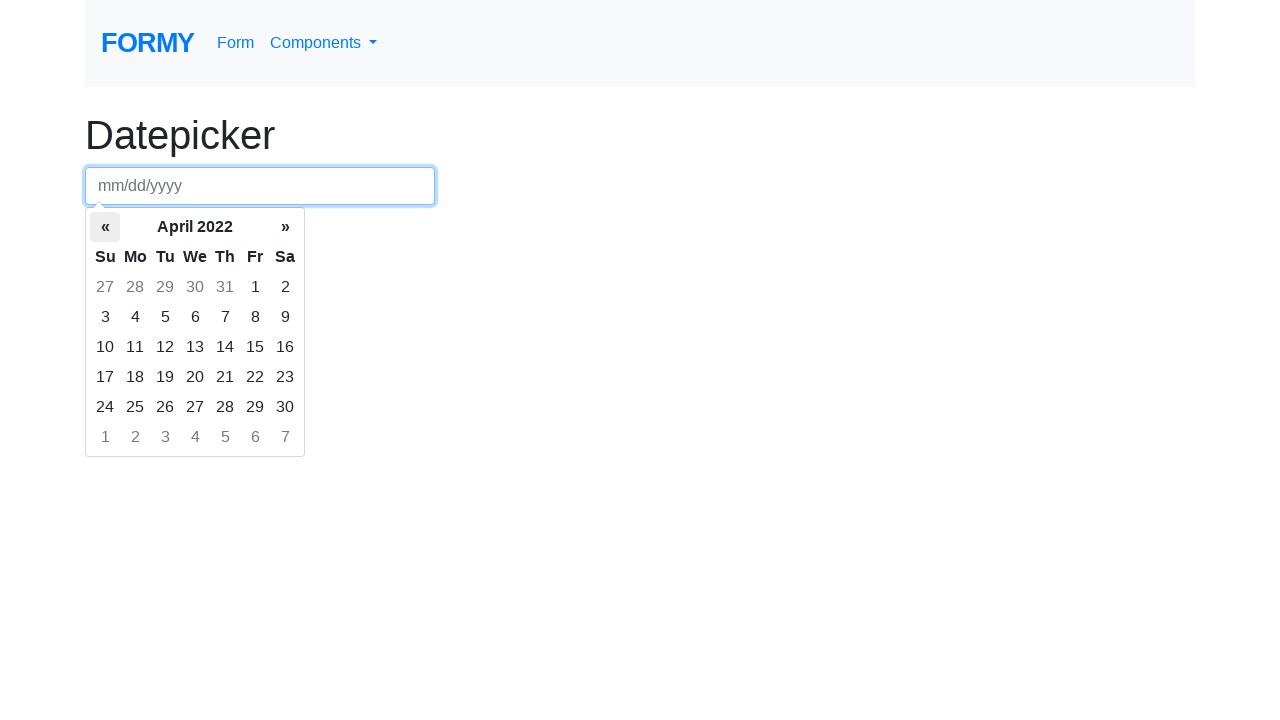

Retrieved current month/year: April 2022
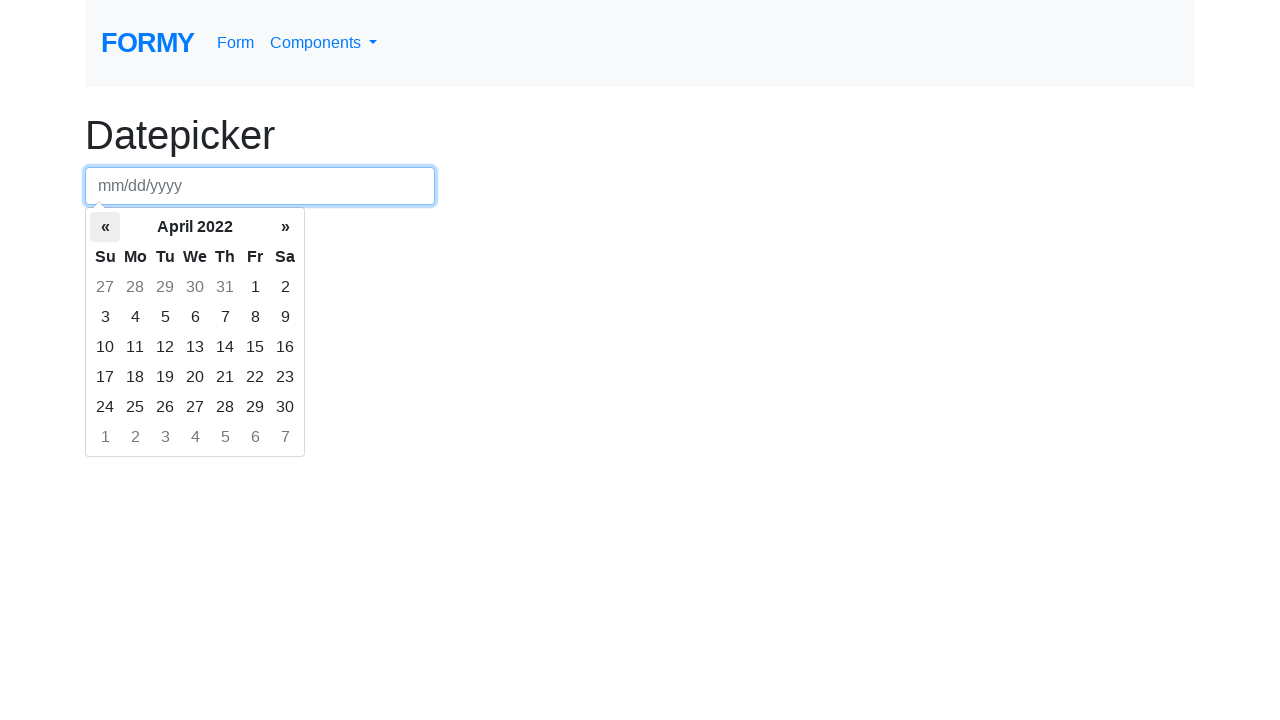

Clicked left arrow to navigate to previous month at (105, 227) on th.prev
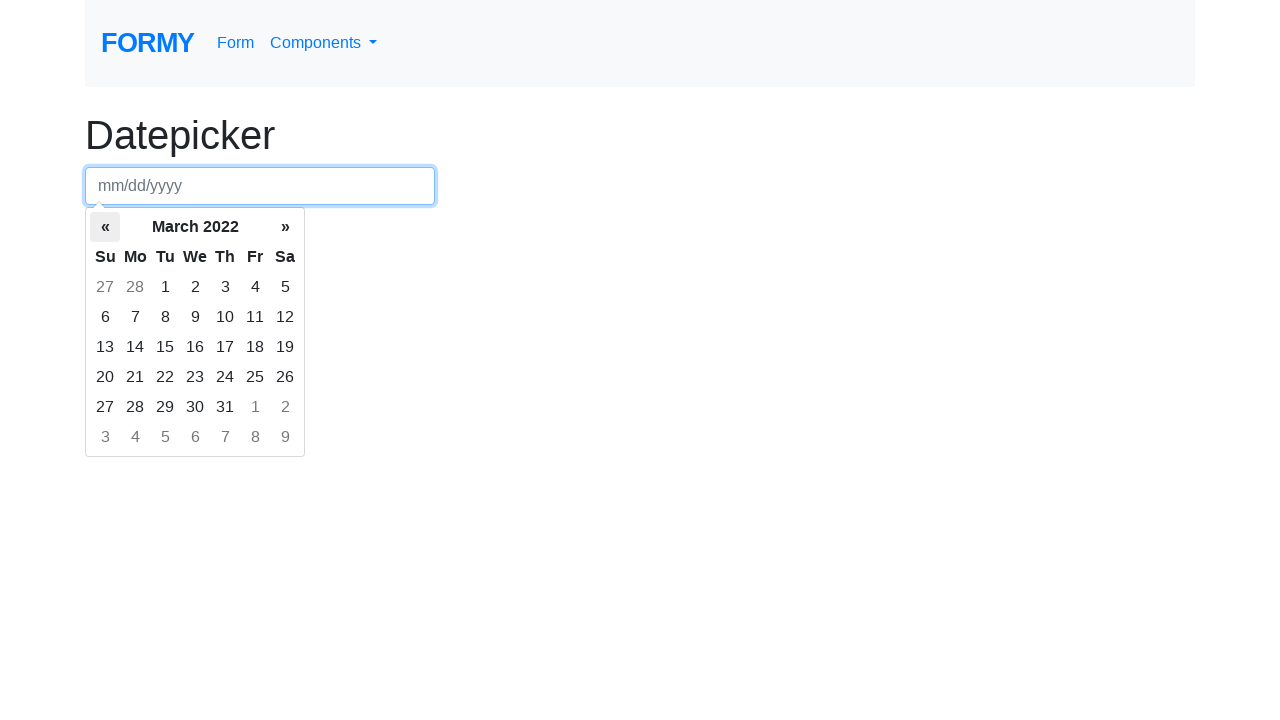

Waited for calendar to update
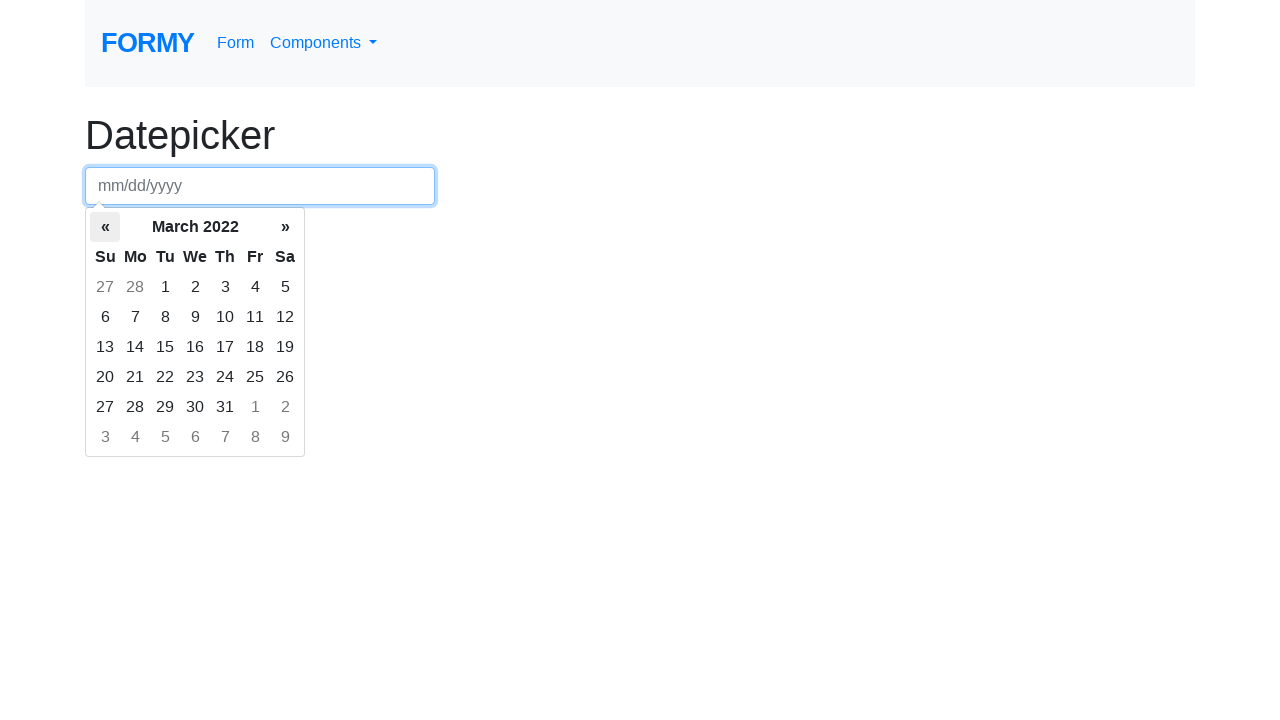

Retrieved current month/year: March 2022
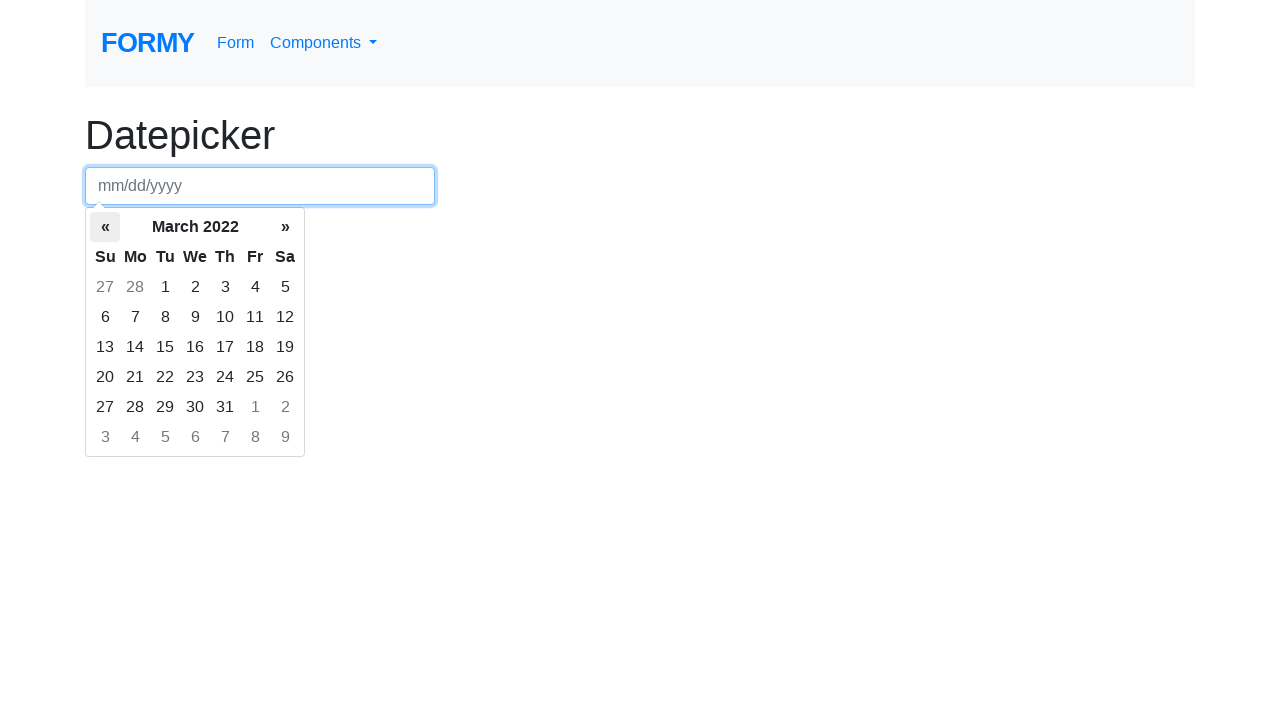

Clicked left arrow to navigate to previous month at (105, 227) on th.prev
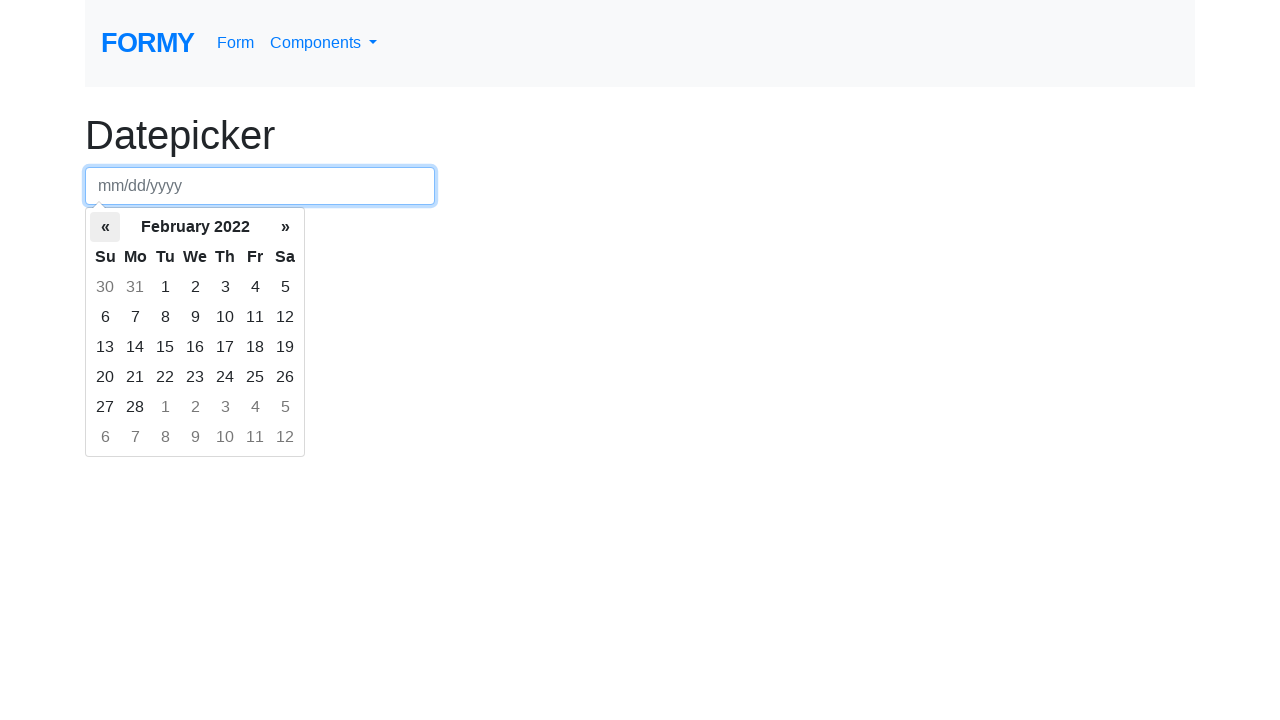

Waited for calendar to update
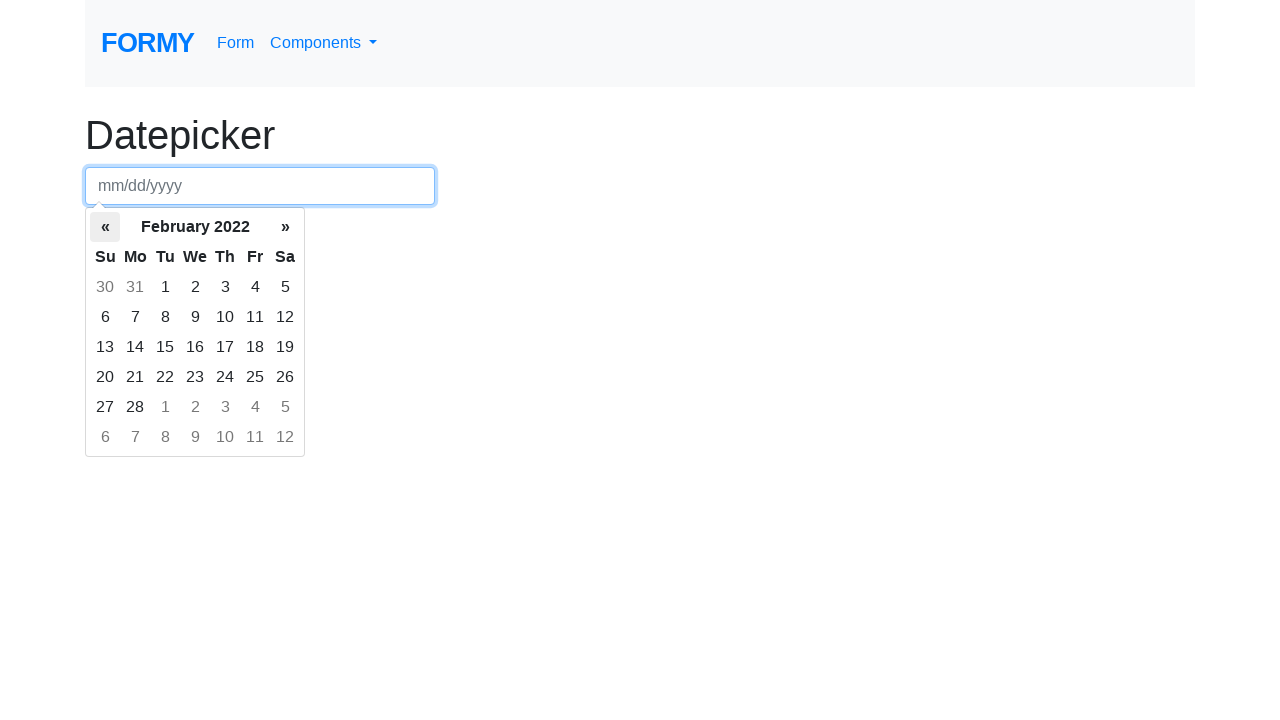

Retrieved current month/year: February 2022
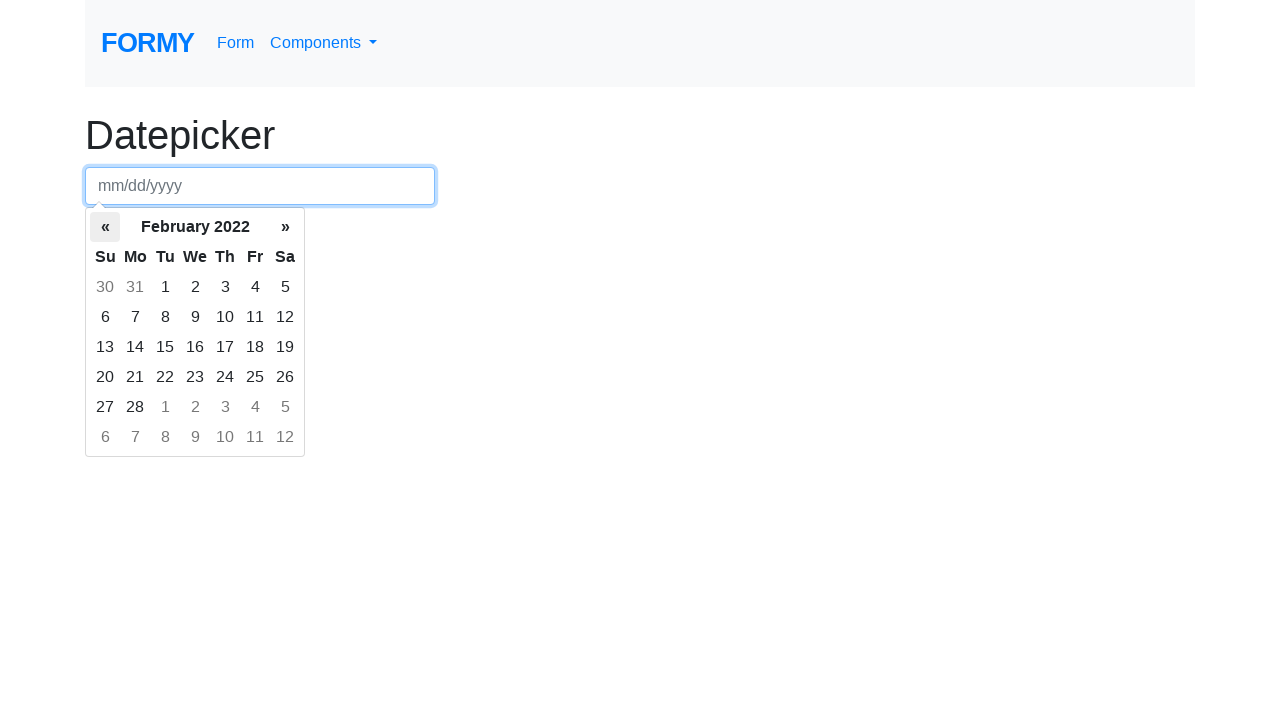

Clicked left arrow to navigate to previous month at (105, 227) on th.prev
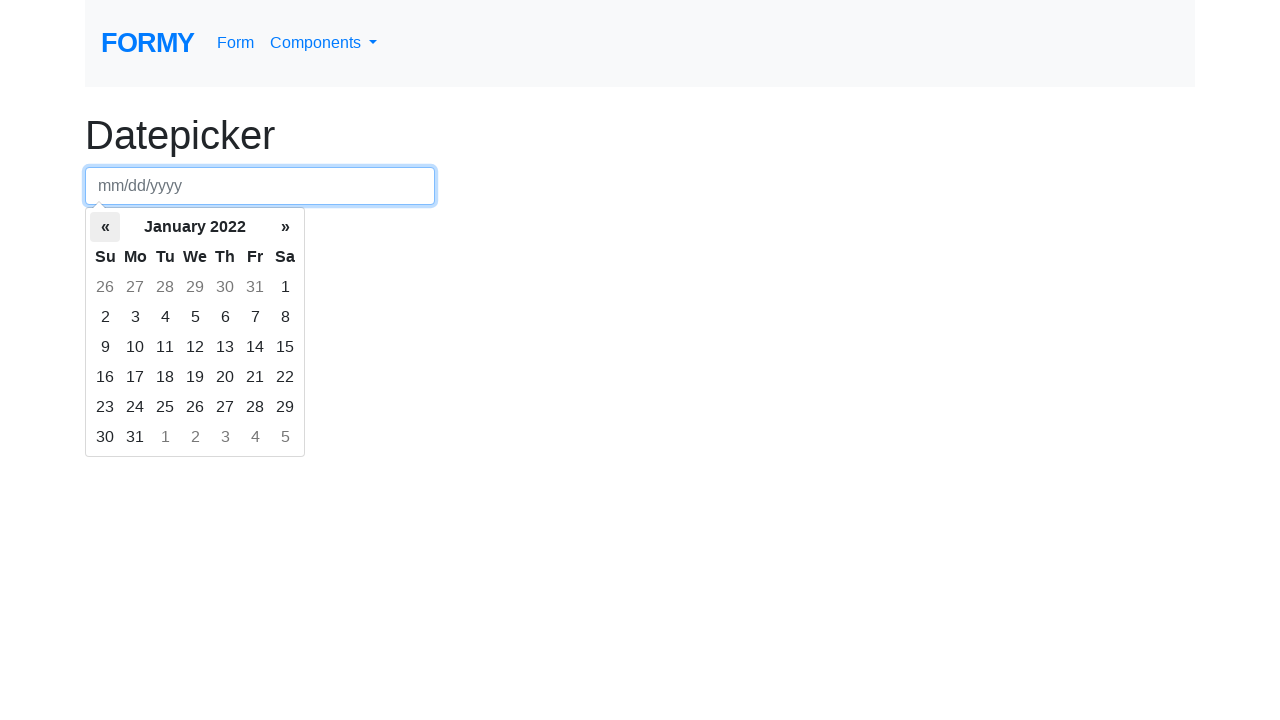

Waited for calendar to update
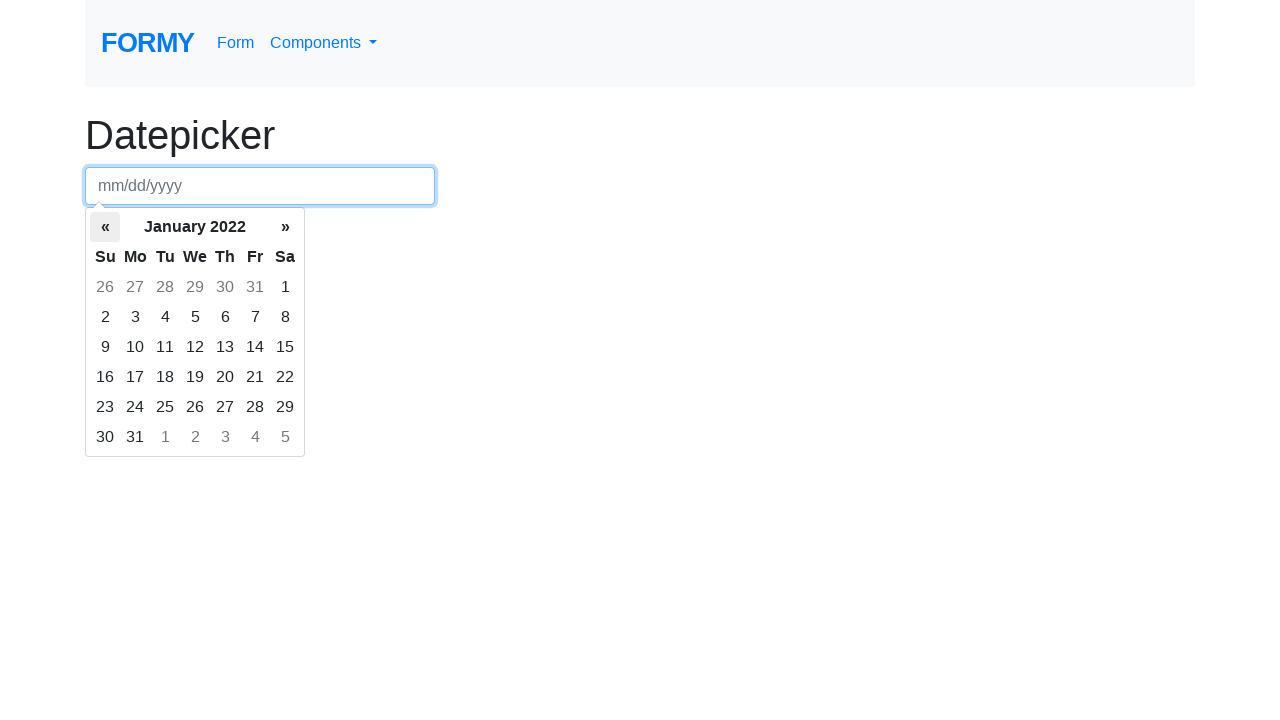

Retrieved current month/year: January 2022
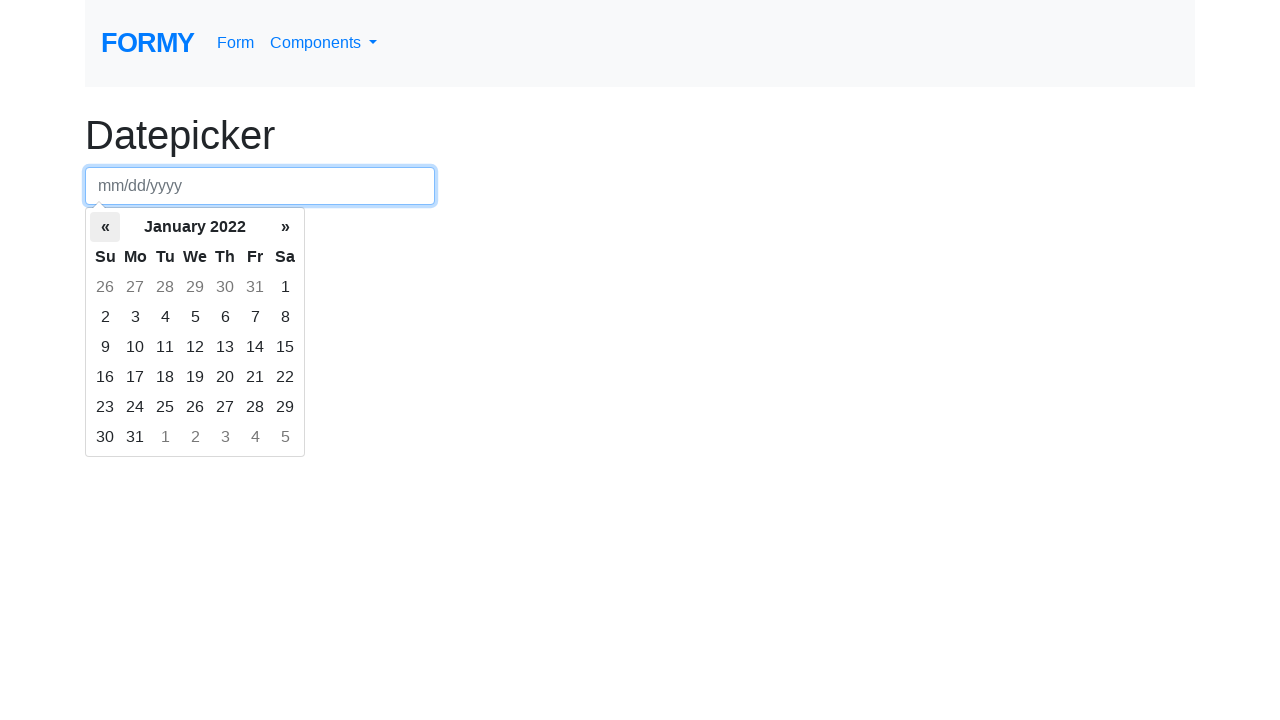

Clicked left arrow to navigate to previous month at (105, 227) on th.prev
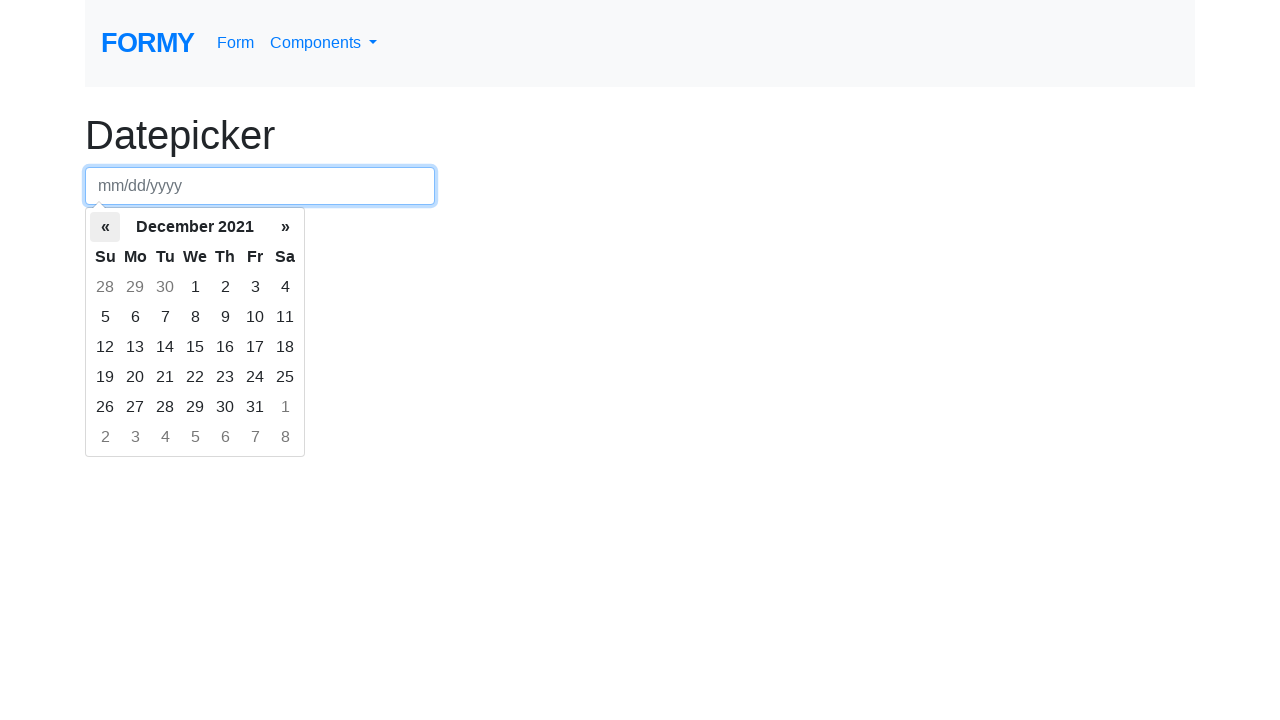

Waited for calendar to update
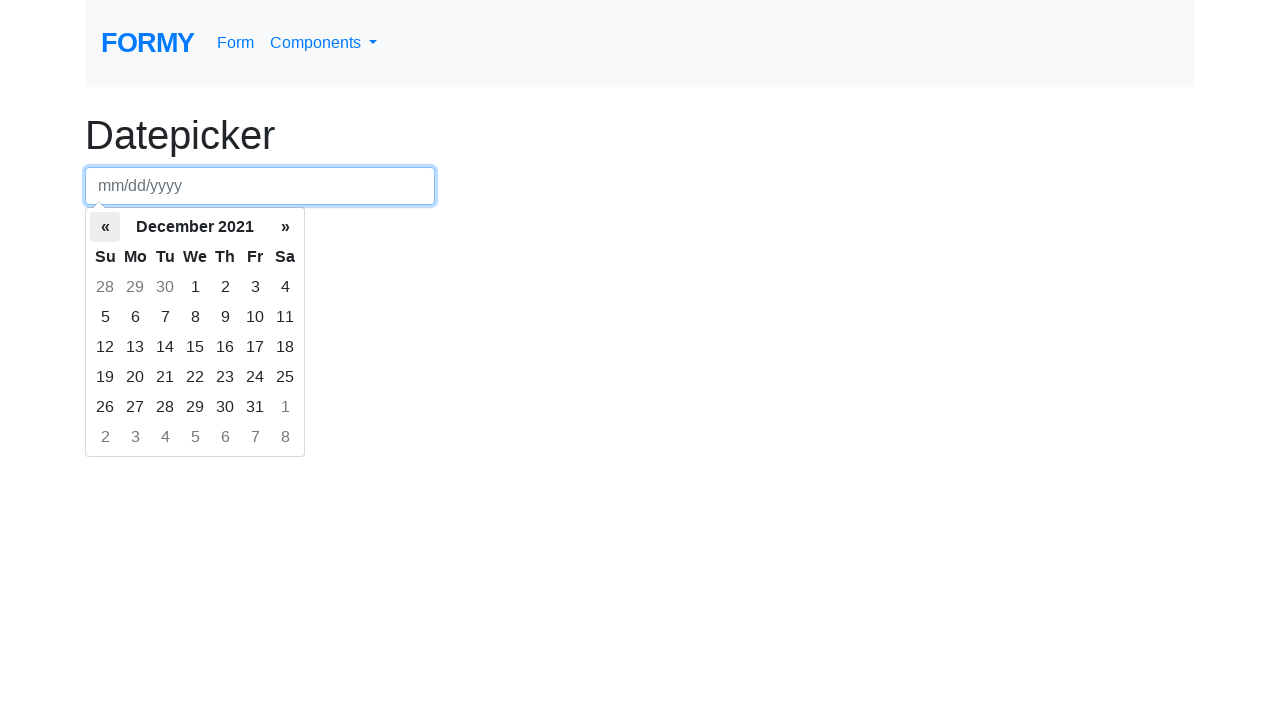

Retrieved current month/year: December 2021
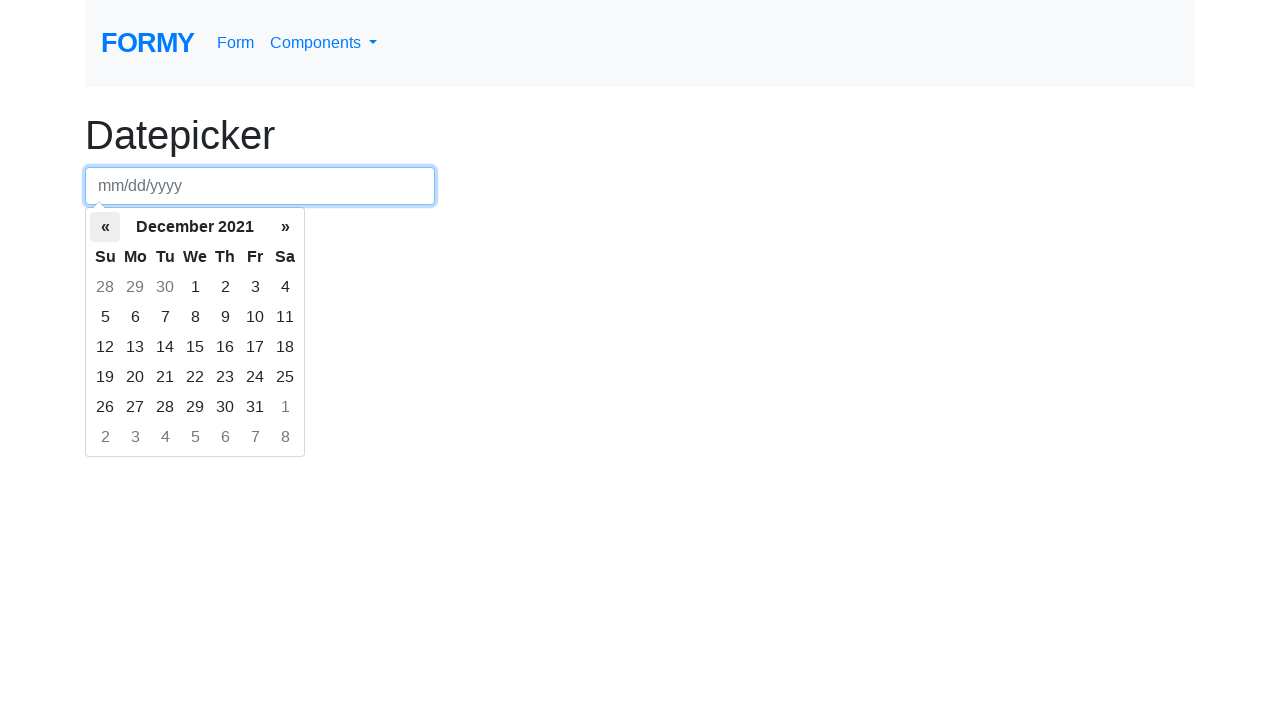

Clicked left arrow to navigate to previous month at (105, 227) on th.prev
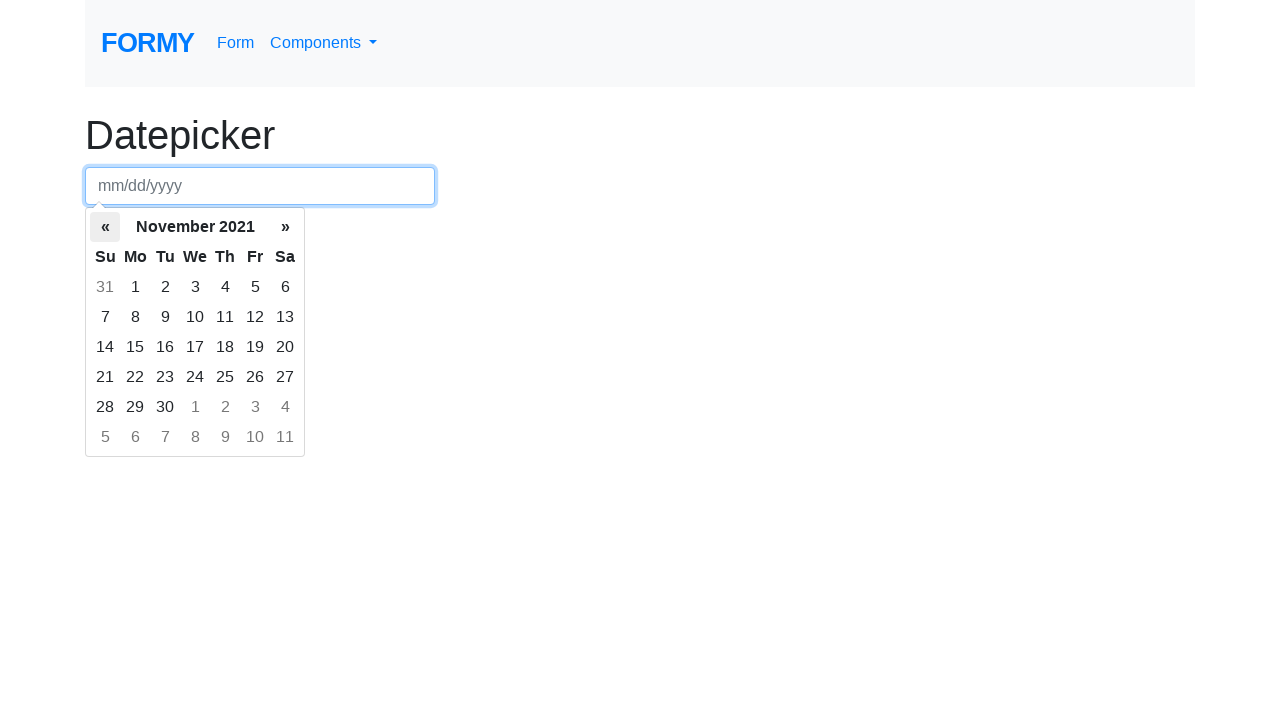

Waited for calendar to update
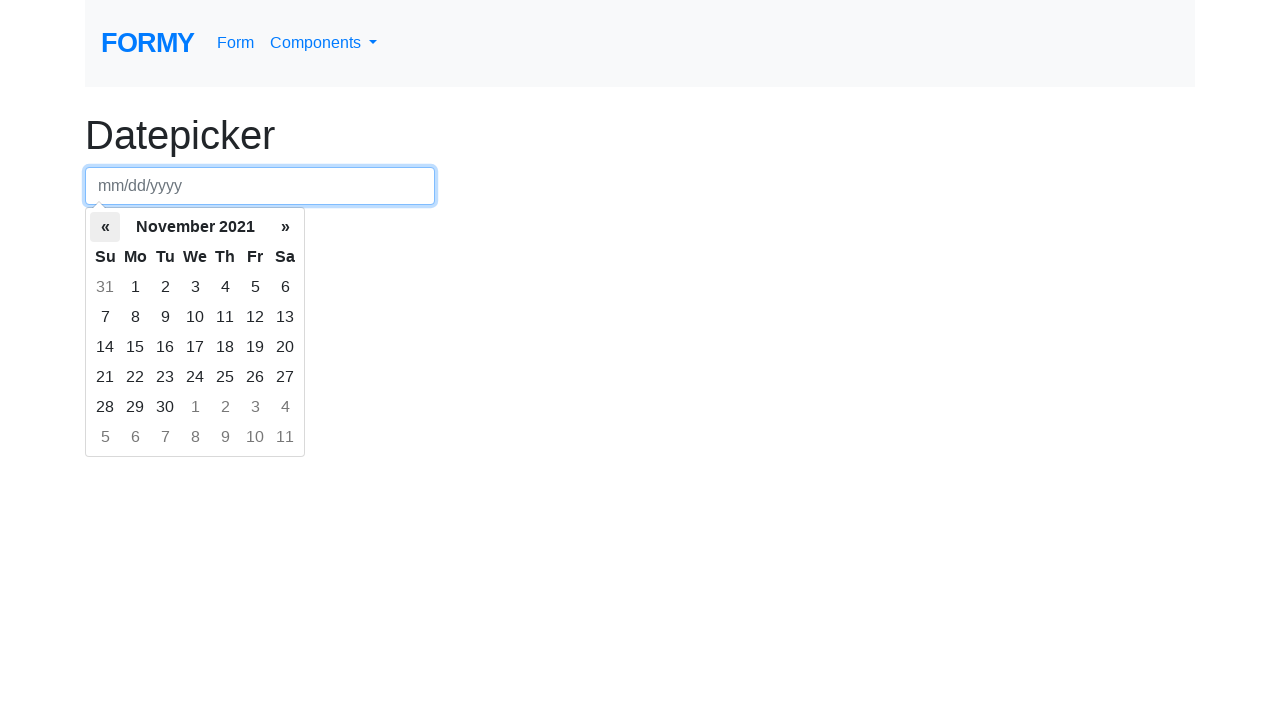

Retrieved current month/year: November 2021
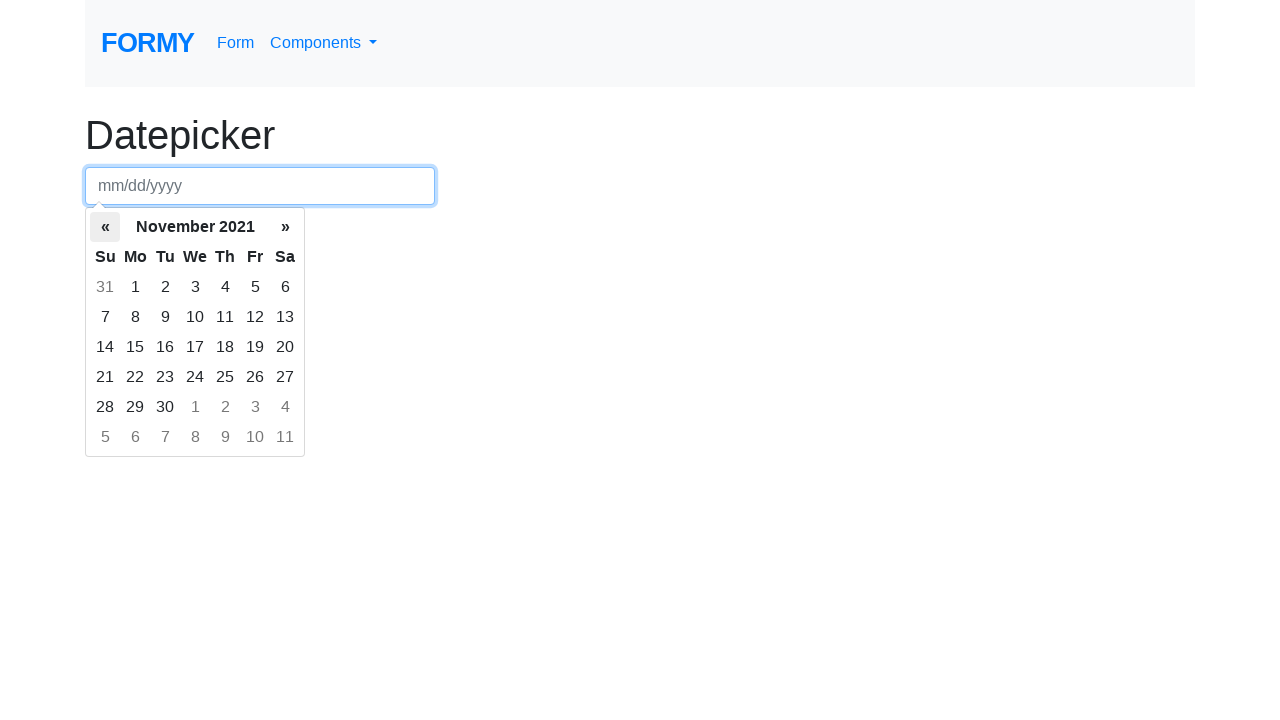

Clicked left arrow to navigate to previous month at (105, 227) on th.prev
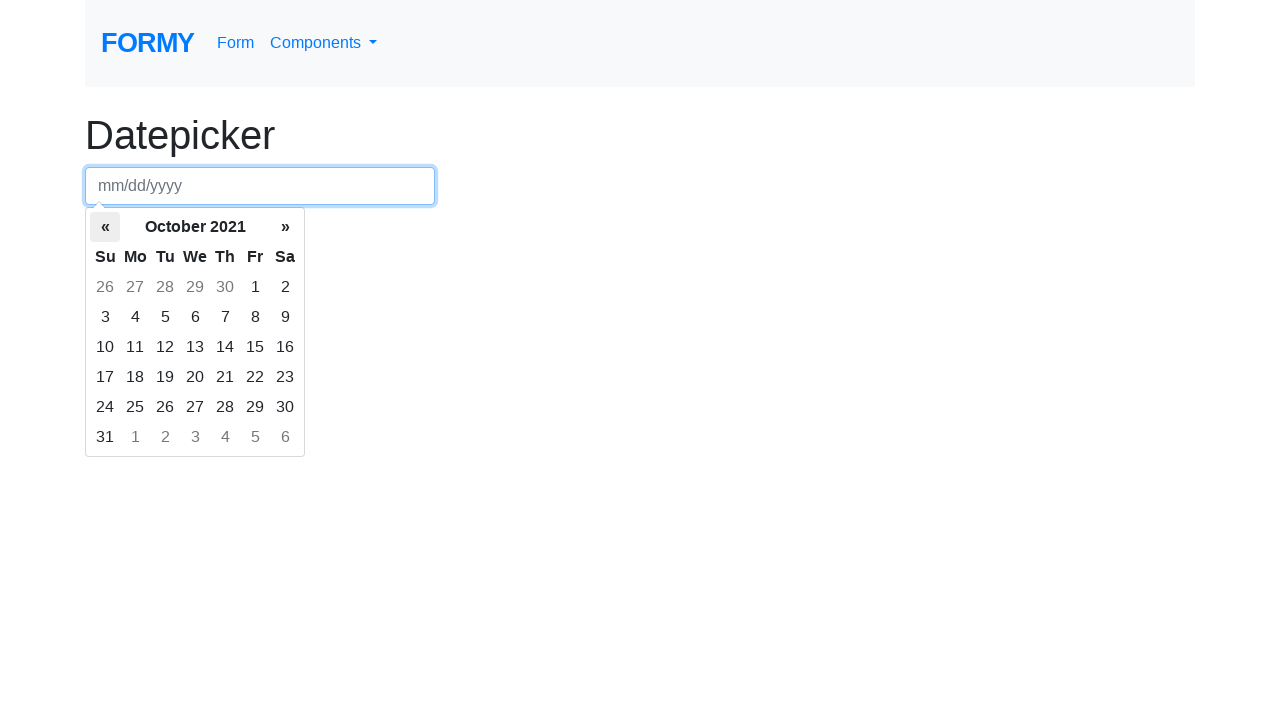

Waited for calendar to update
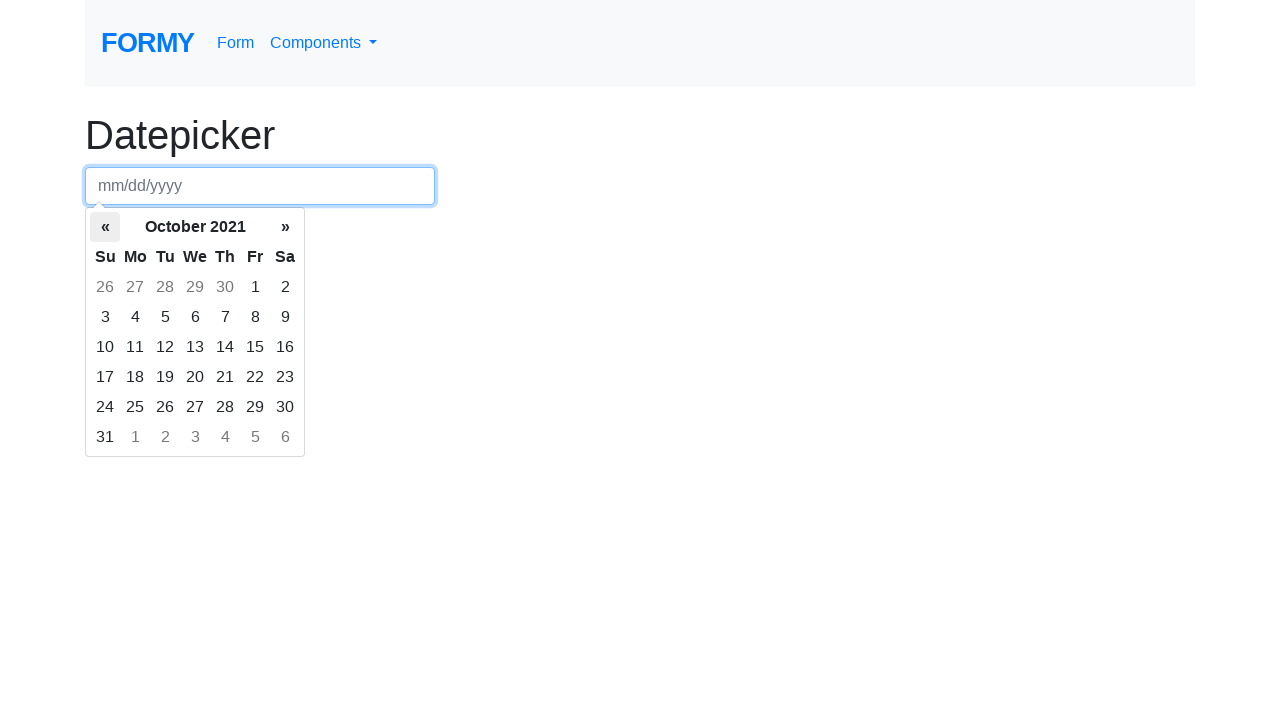

Retrieved current month/year: October 2021
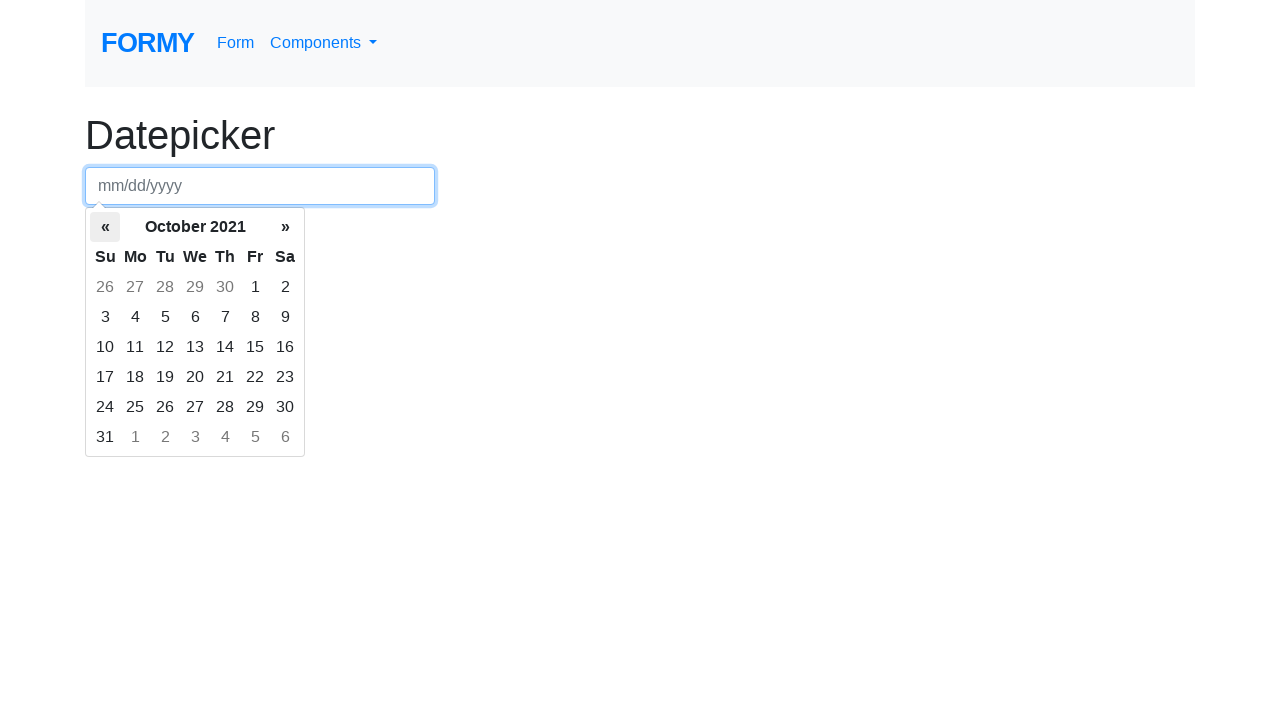

Clicked left arrow to navigate to previous month at (105, 227) on th.prev
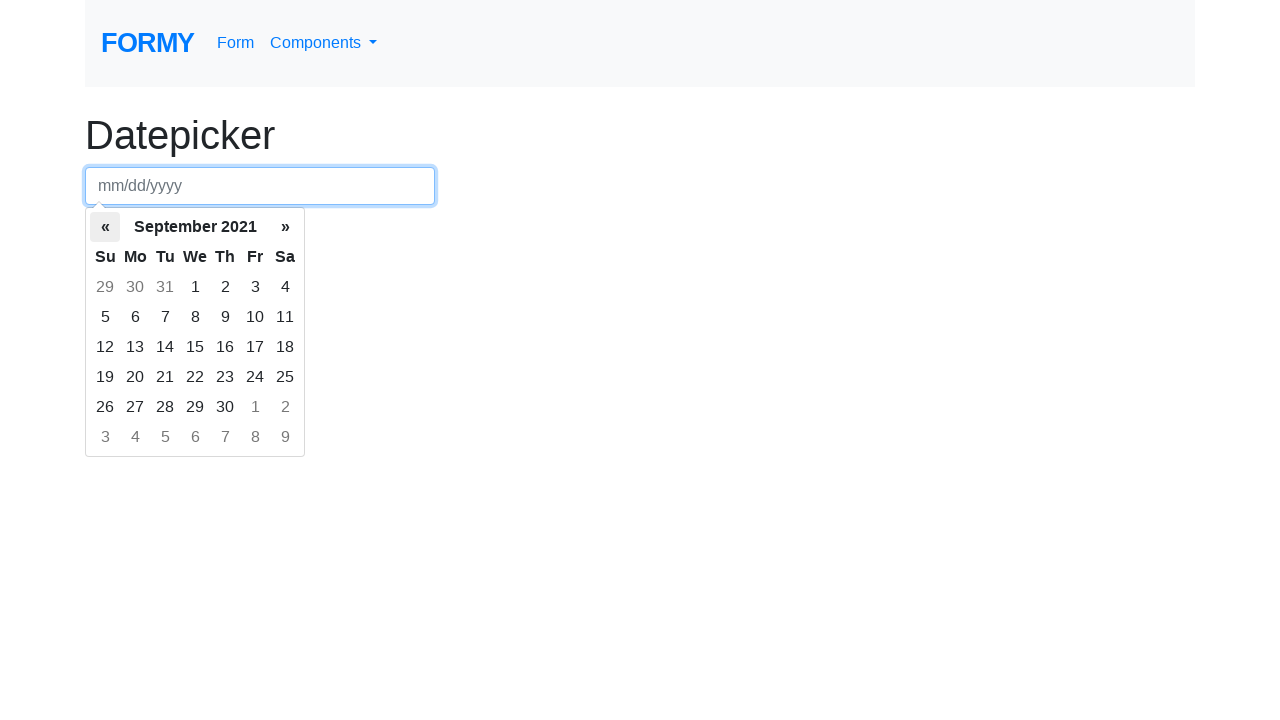

Waited for calendar to update
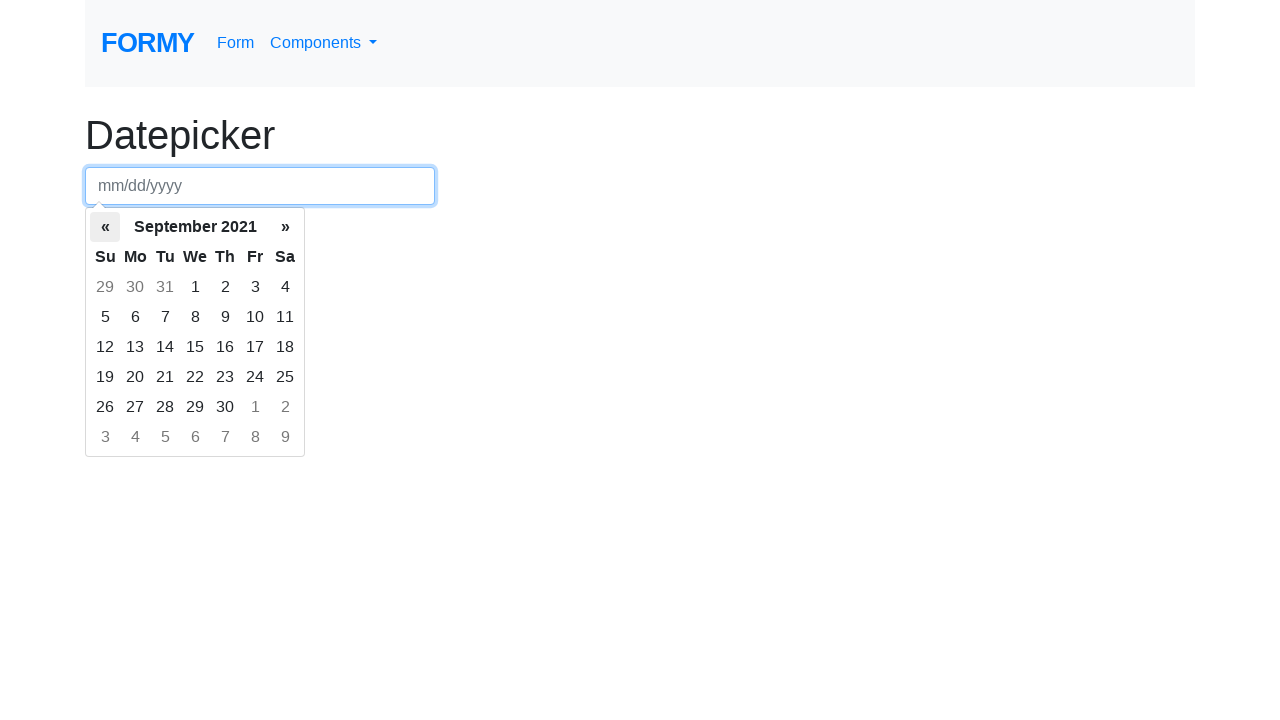

Retrieved current month/year: September 2021
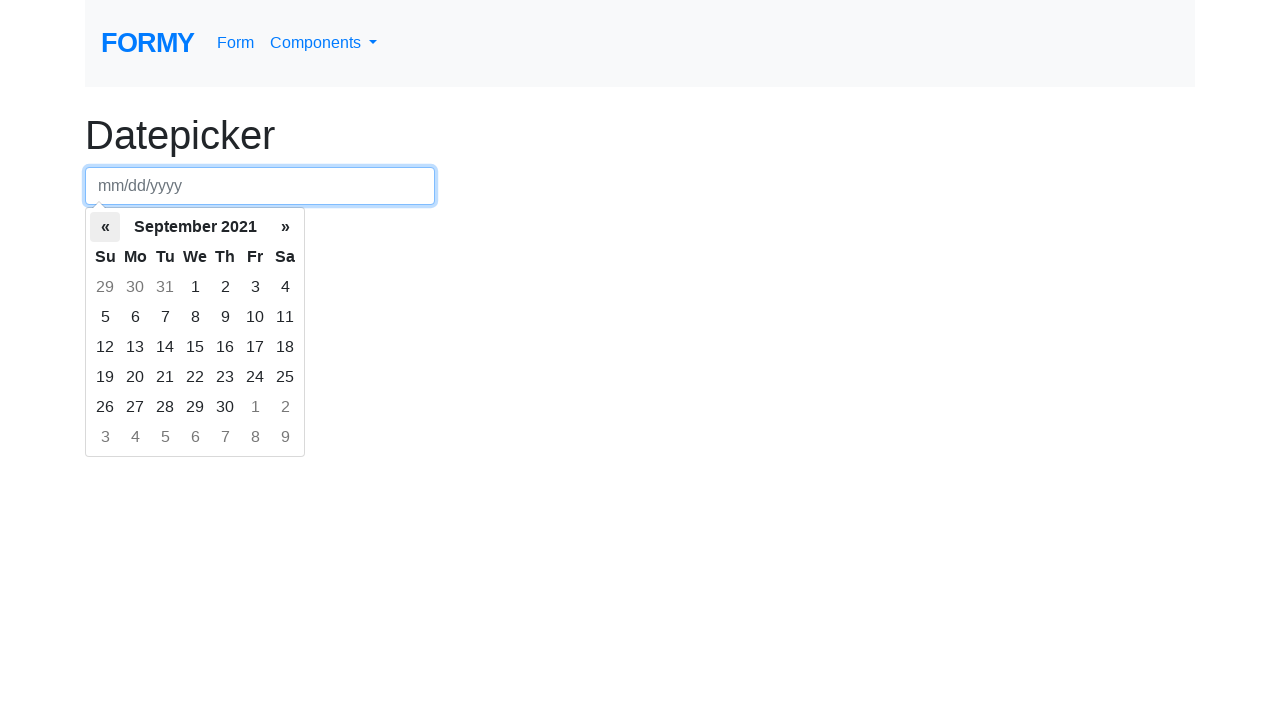

Clicked left arrow to navigate to previous month at (105, 227) on th.prev
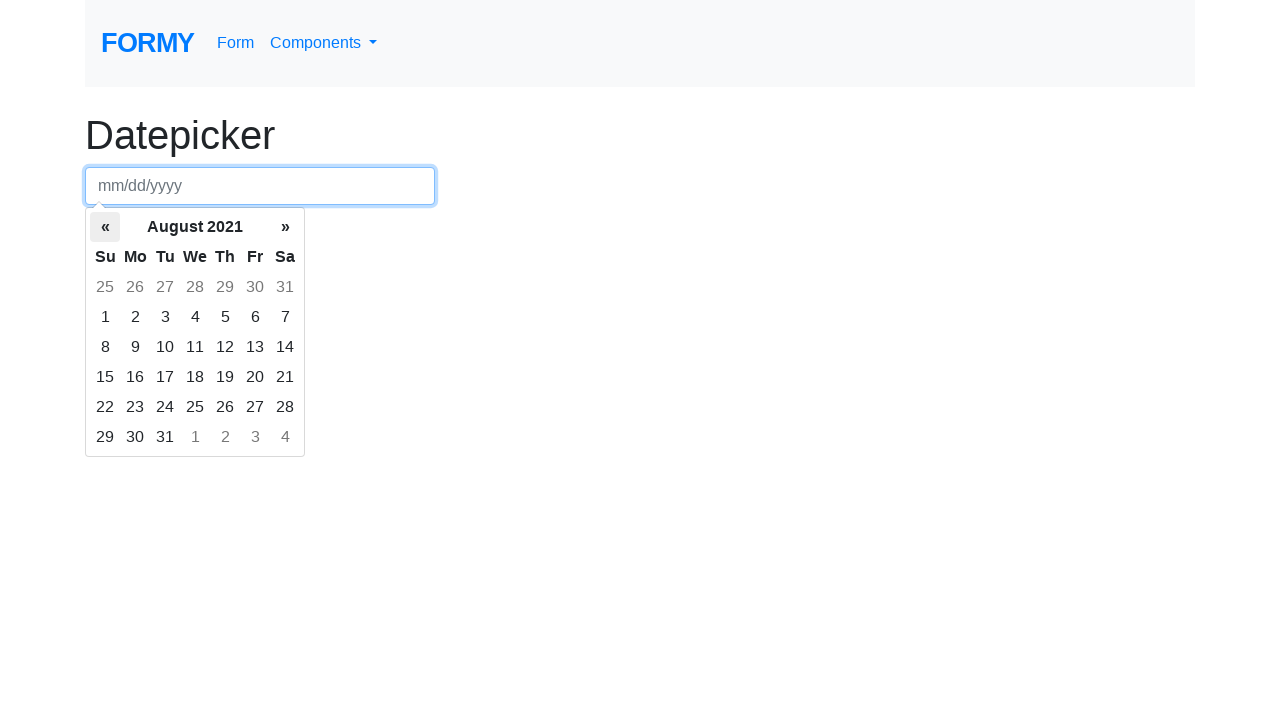

Waited for calendar to update
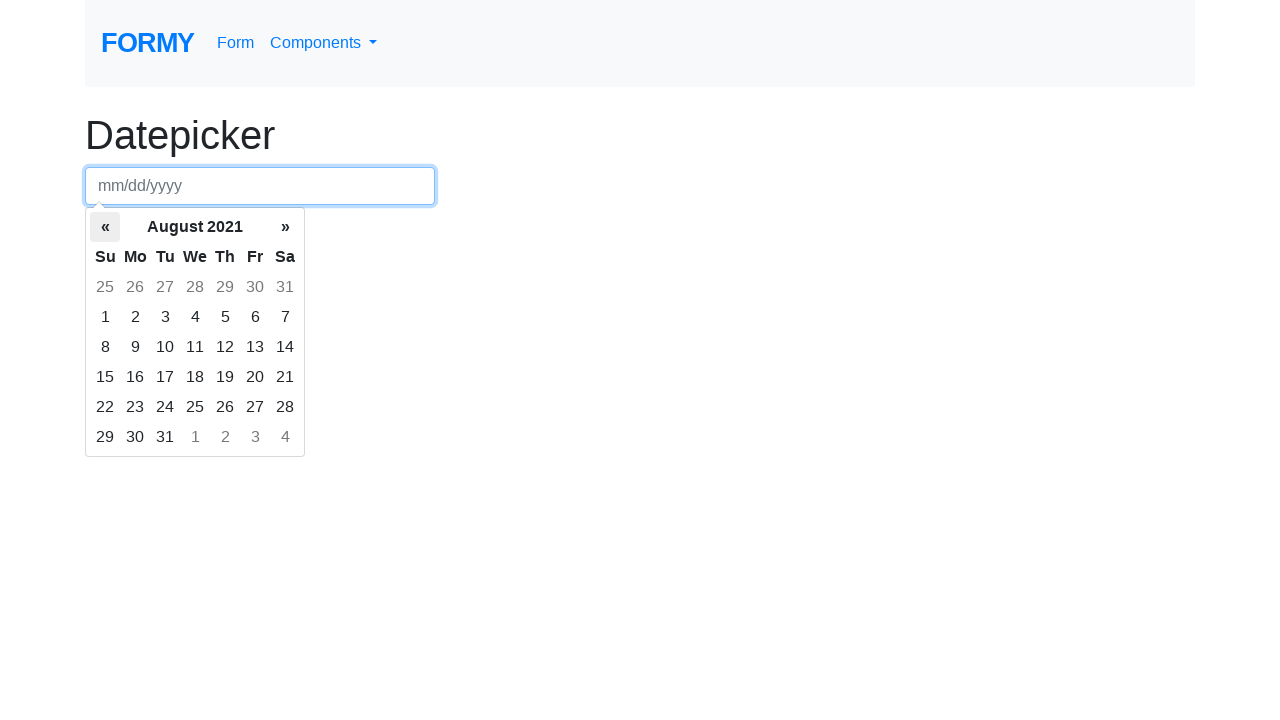

Retrieved current month/year: August 2021
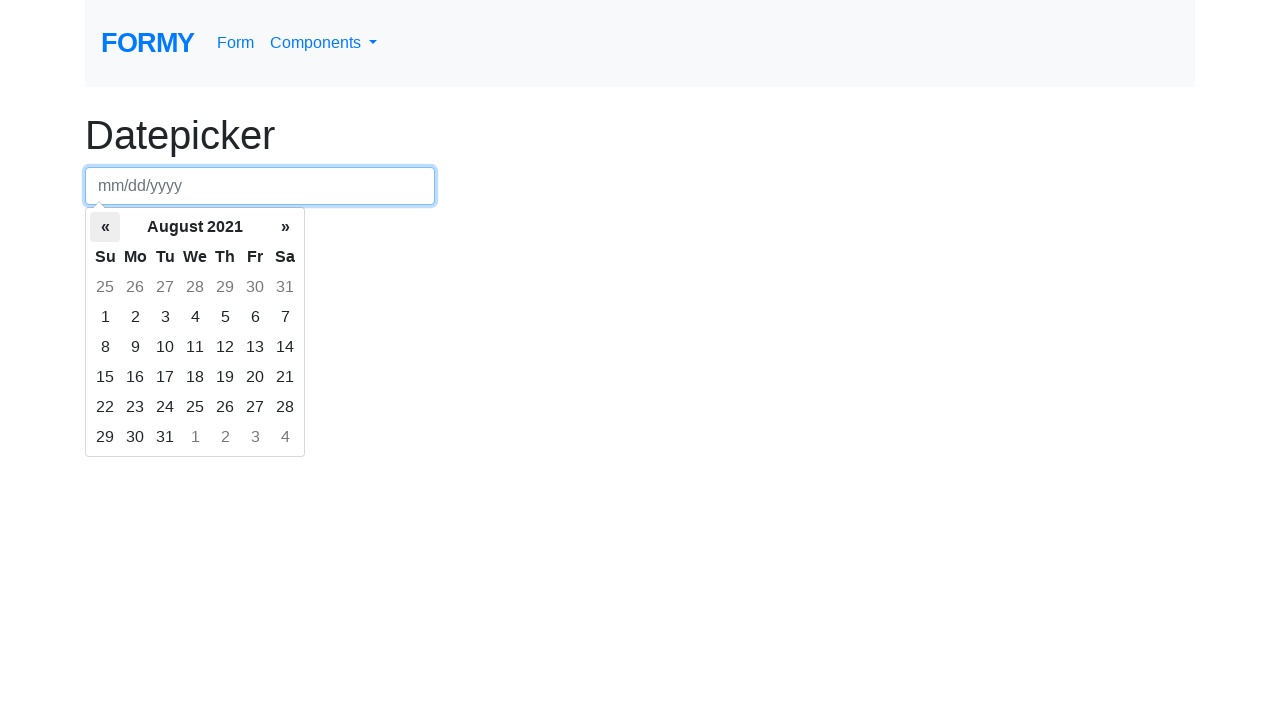

Clicked left arrow to navigate to previous month at (105, 227) on th.prev
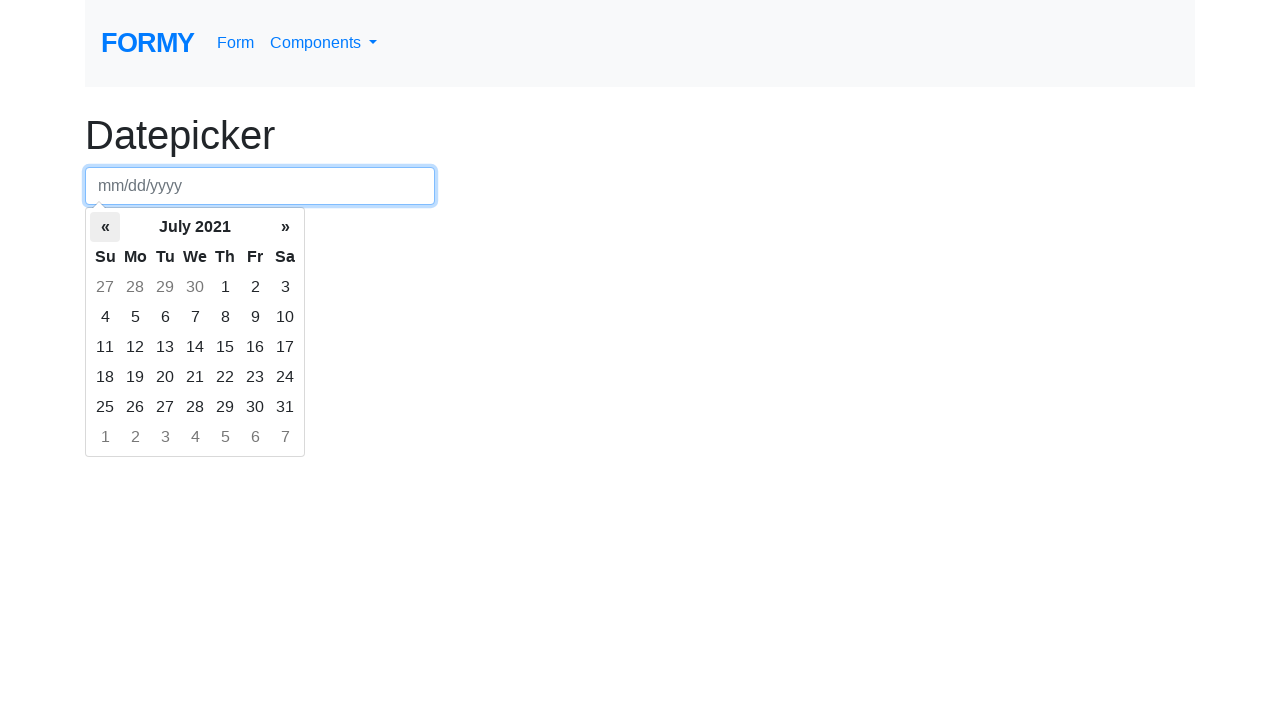

Waited for calendar to update
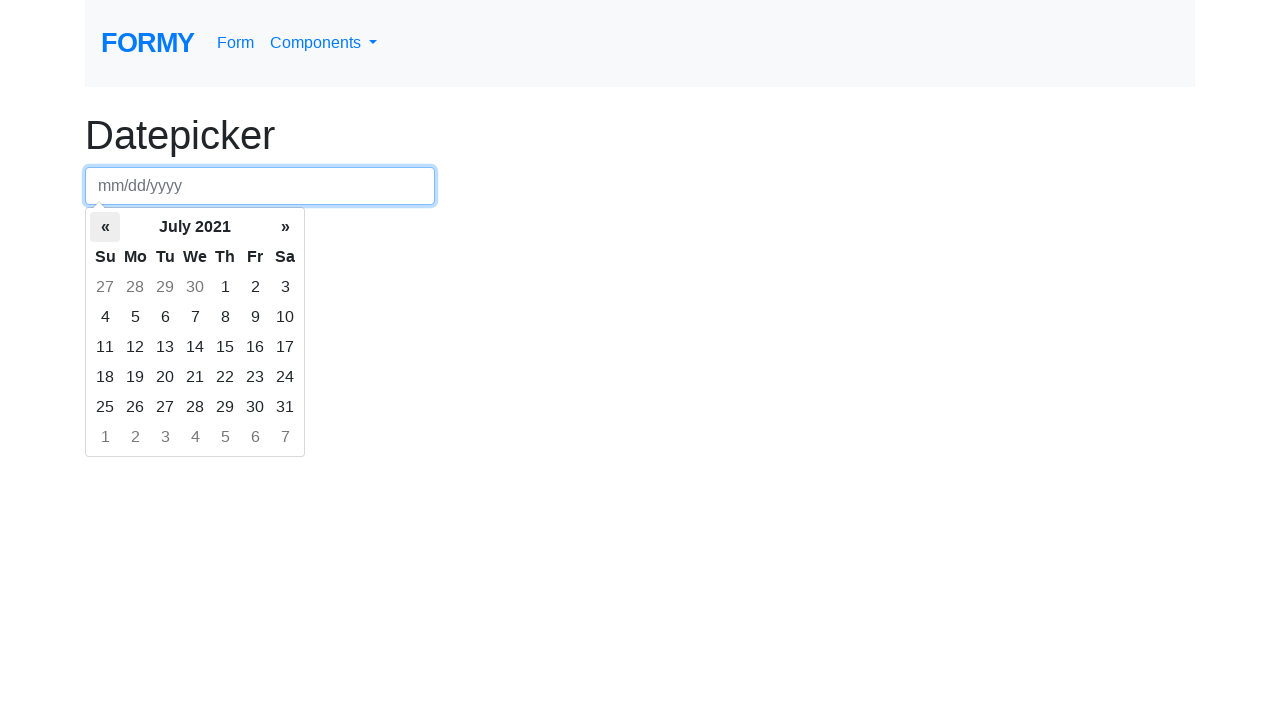

Retrieved current month/year: July 2021
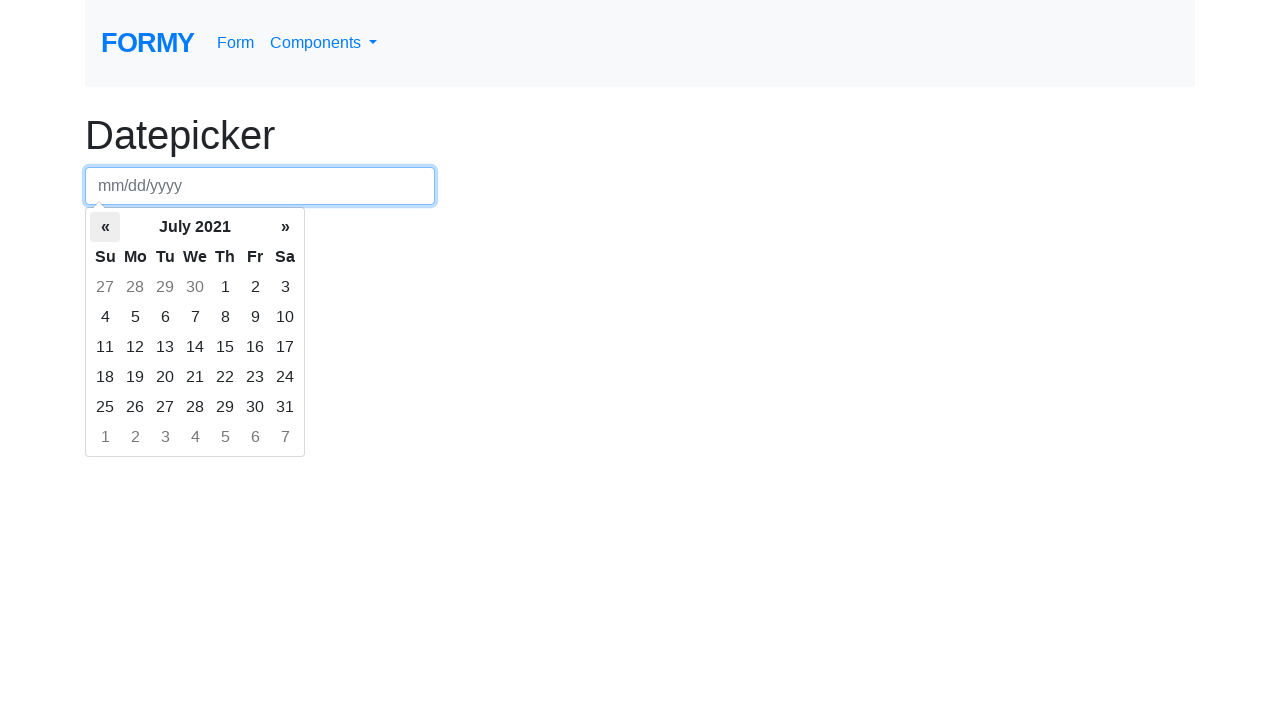

Clicked left arrow to navigate to previous month at (105, 227) on th.prev
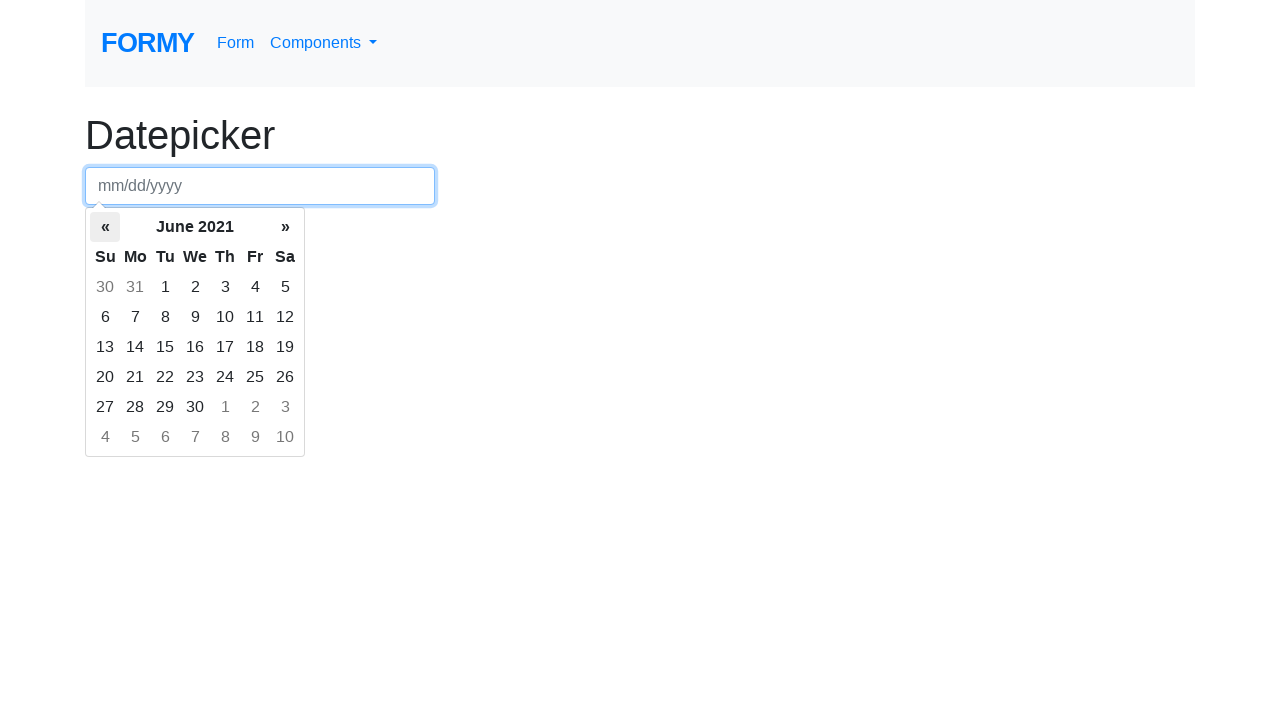

Waited for calendar to update
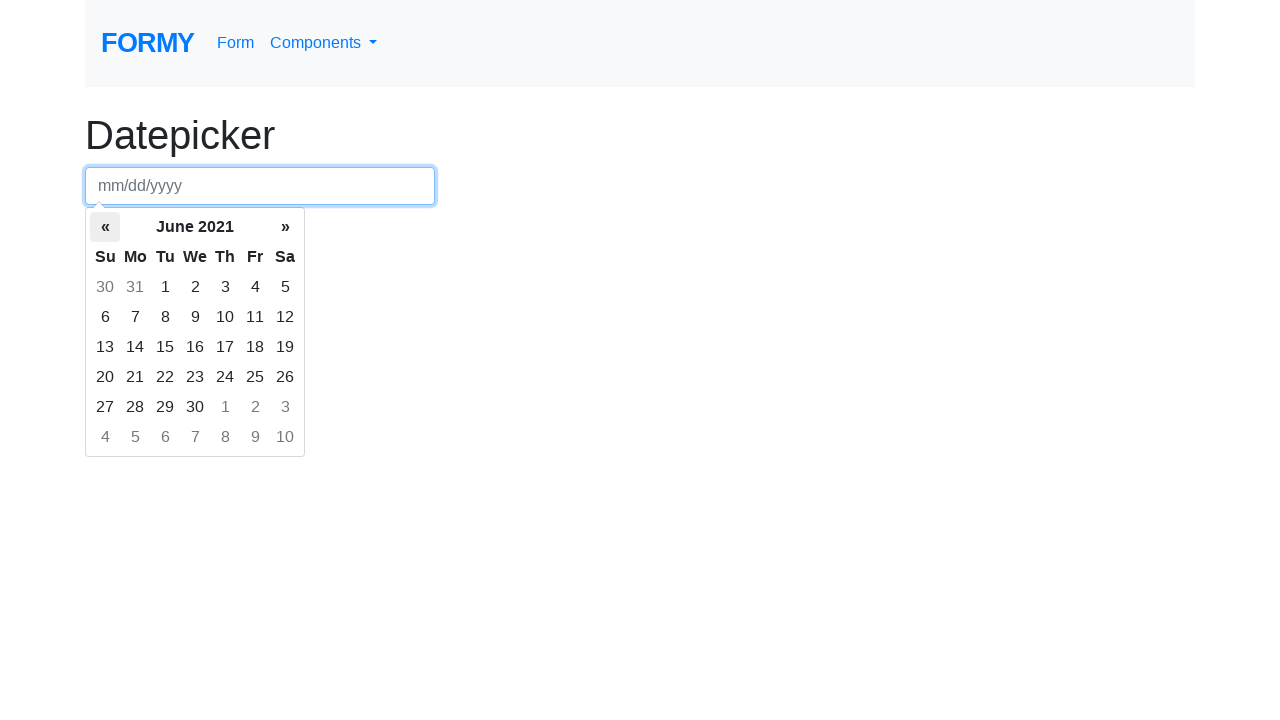

Retrieved current month/year: June 2021
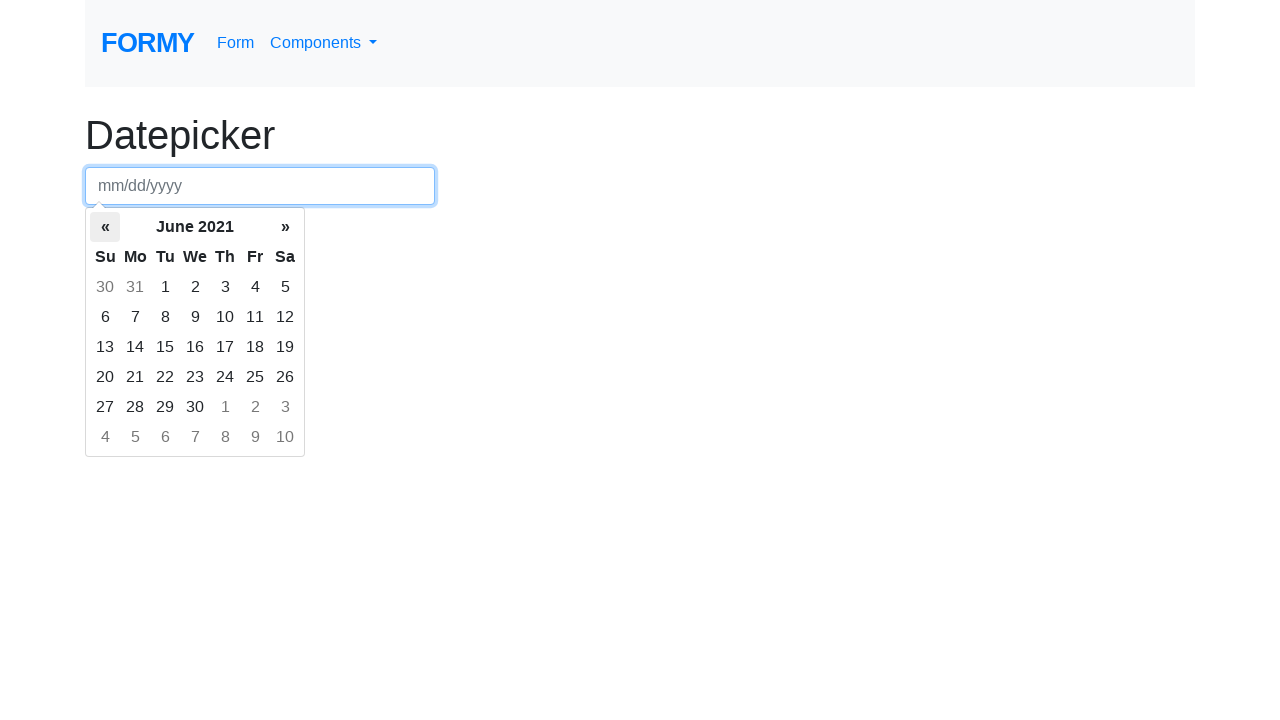

Clicked left arrow to navigate to previous month at (105, 227) on th.prev
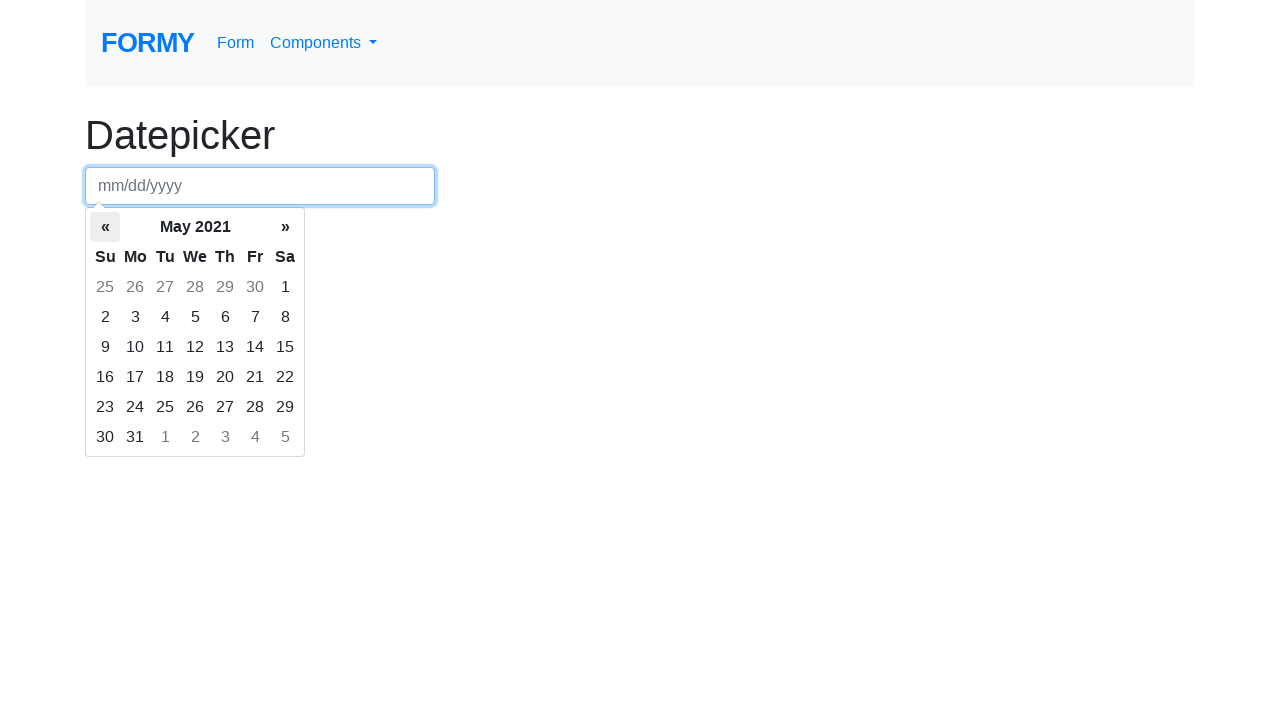

Waited for calendar to update
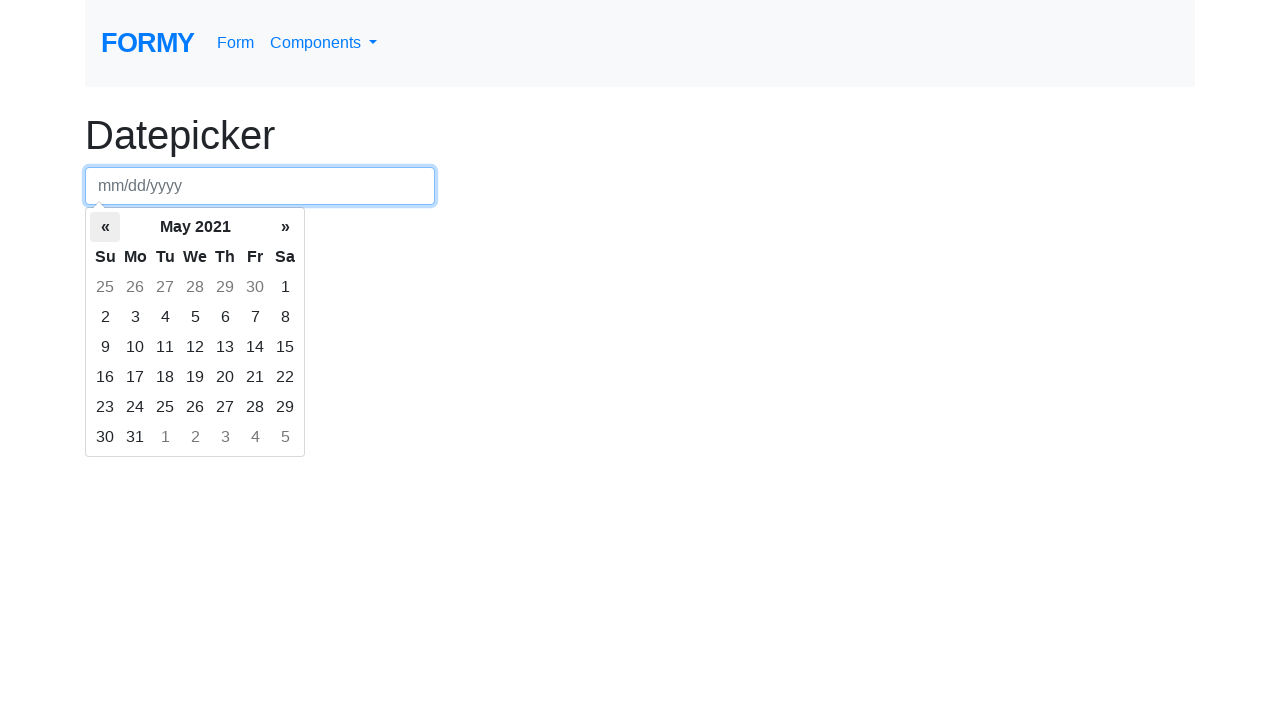

Retrieved current month/year: May 2021
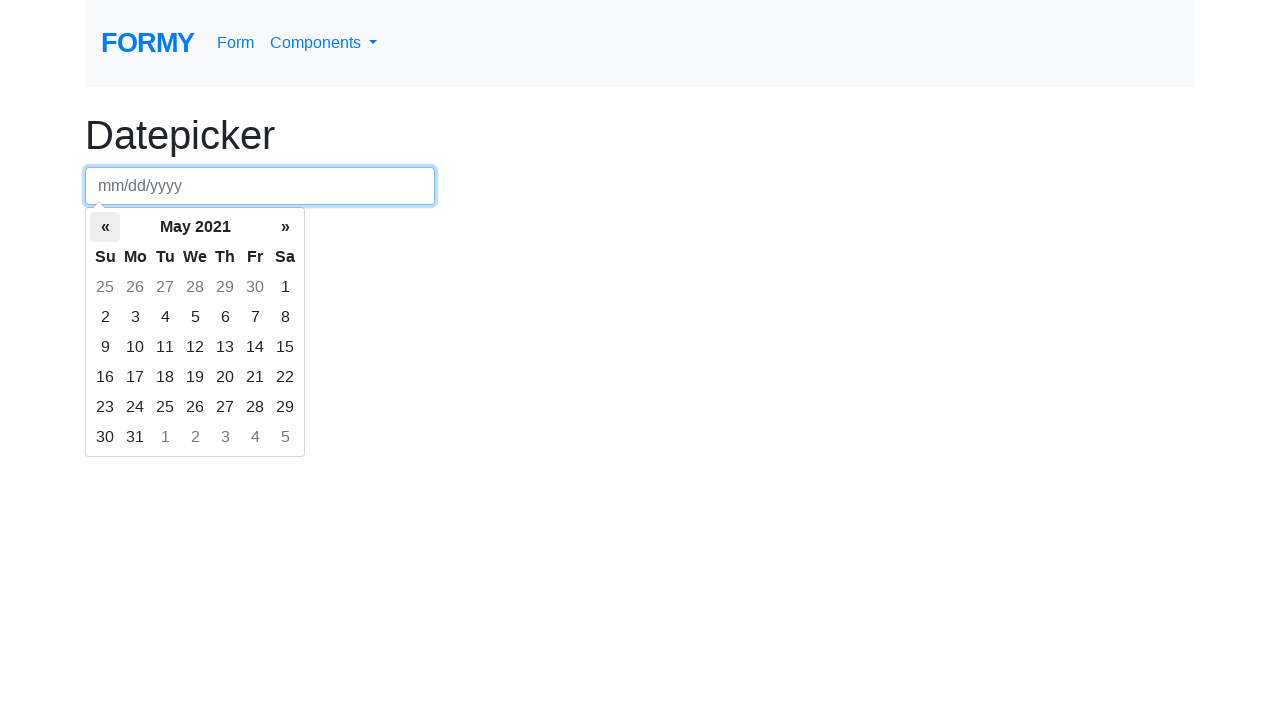

Clicked left arrow to navigate to previous month at (105, 227) on th.prev
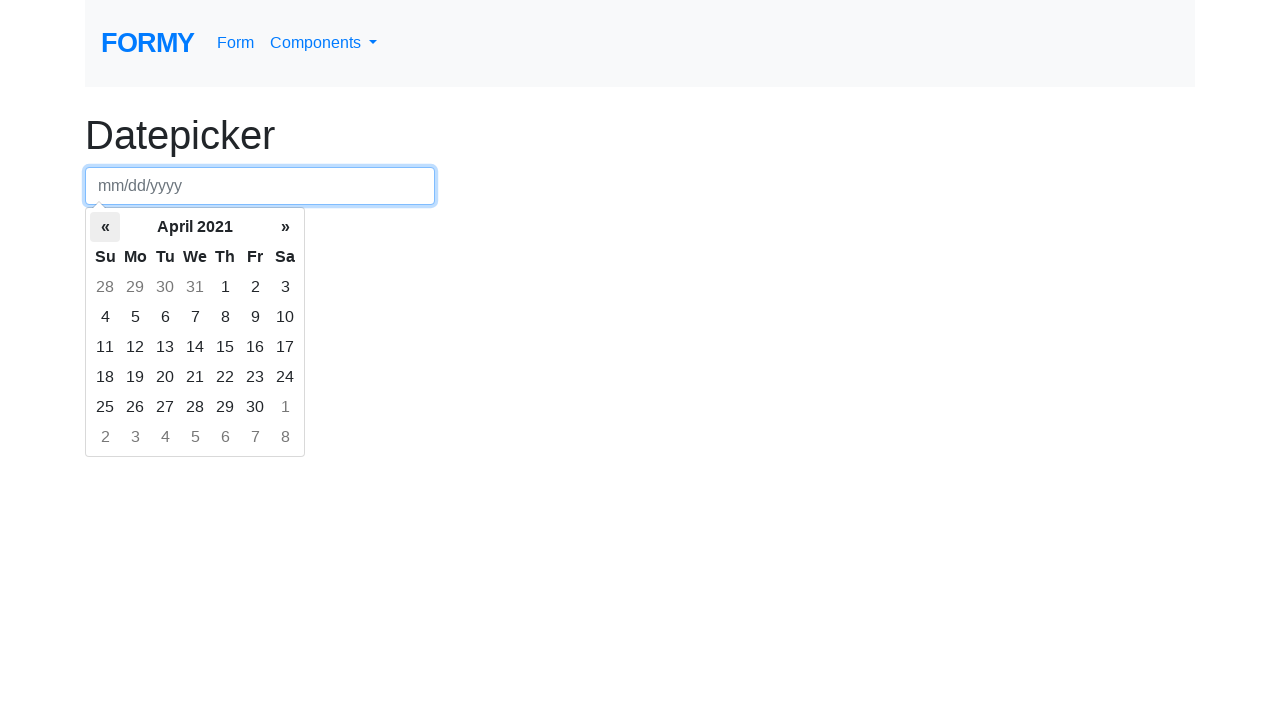

Waited for calendar to update
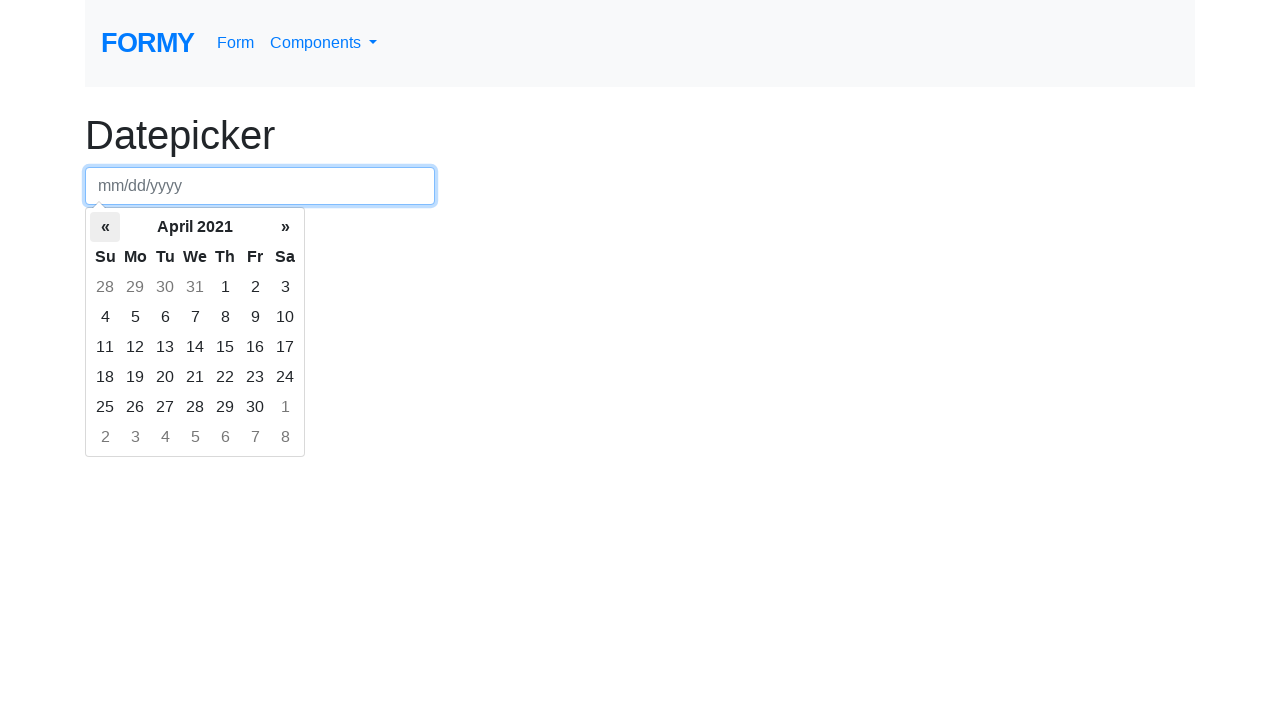

Retrieved current month/year: April 2021
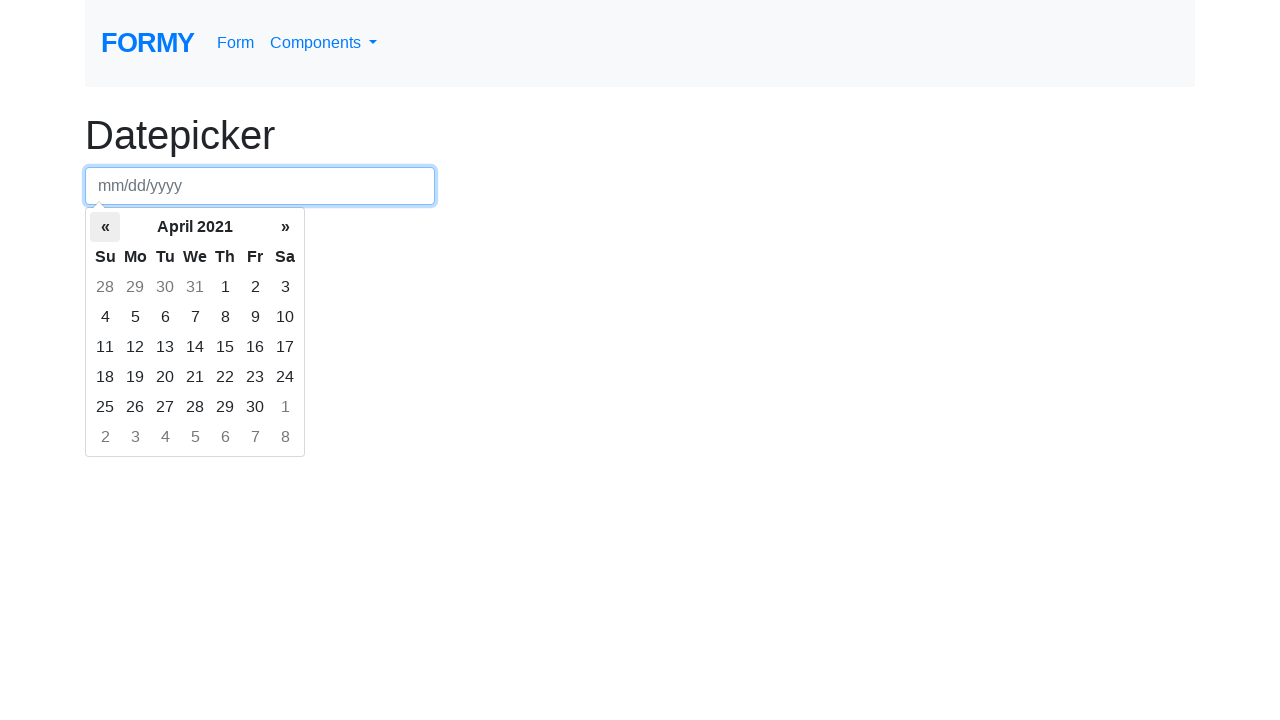

Clicked left arrow to navigate to previous month at (105, 227) on th.prev
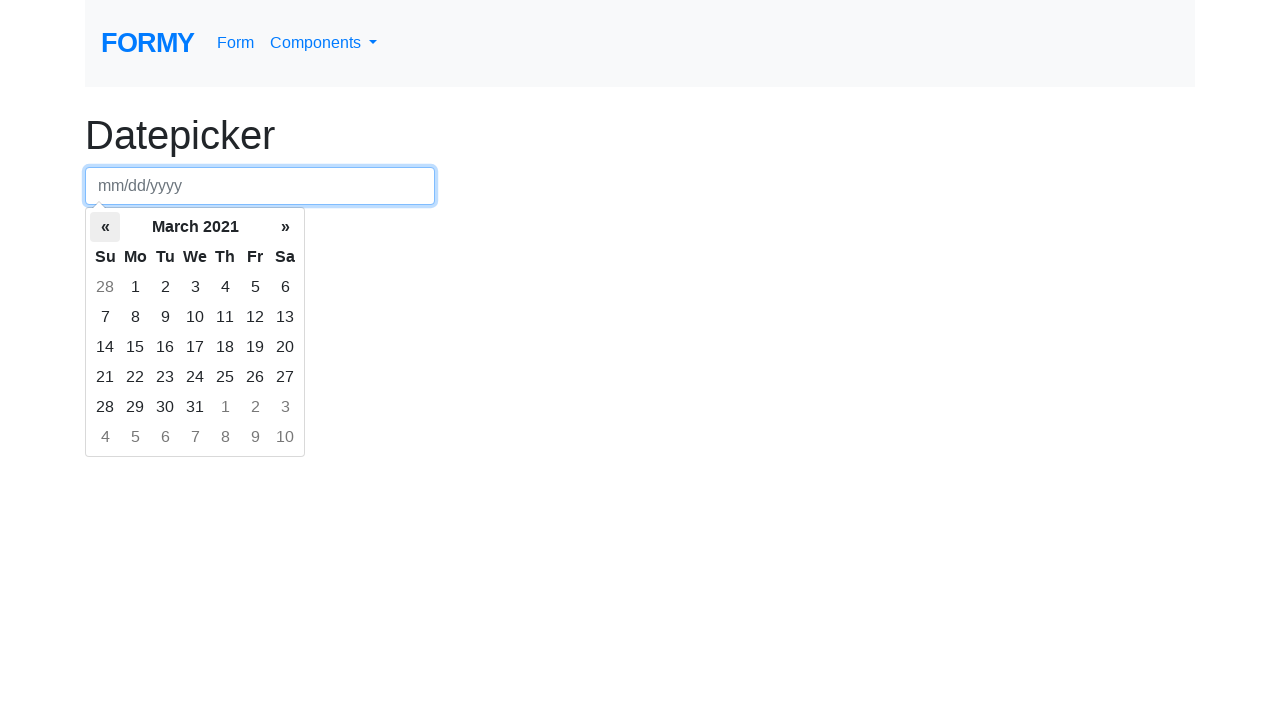

Waited for calendar to update
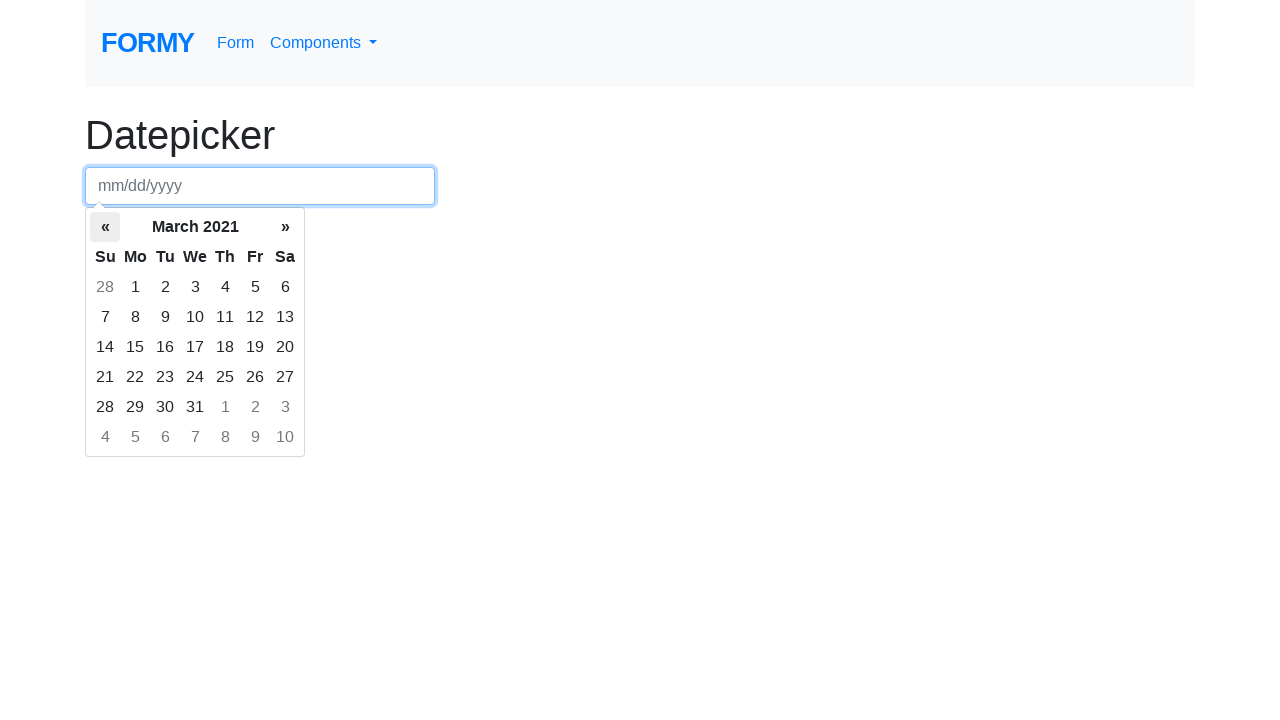

Retrieved current month/year: March 2021
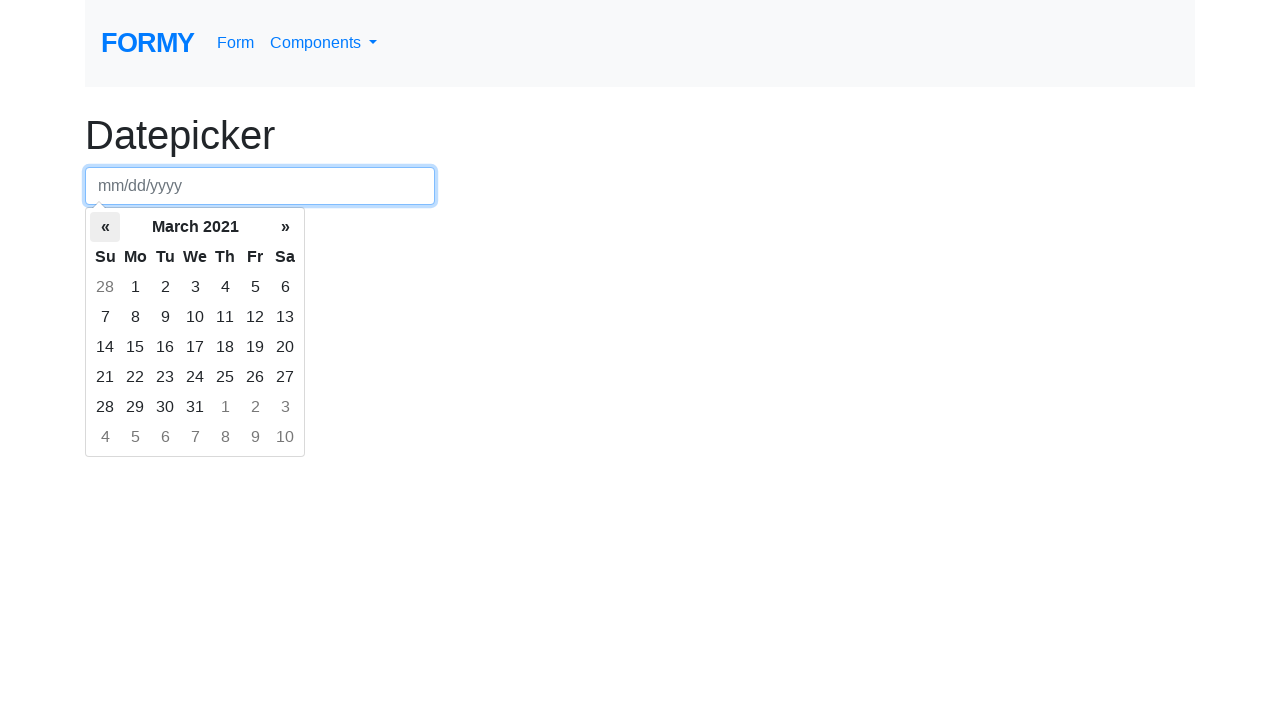

Clicked left arrow to navigate to previous month at (105, 227) on th.prev
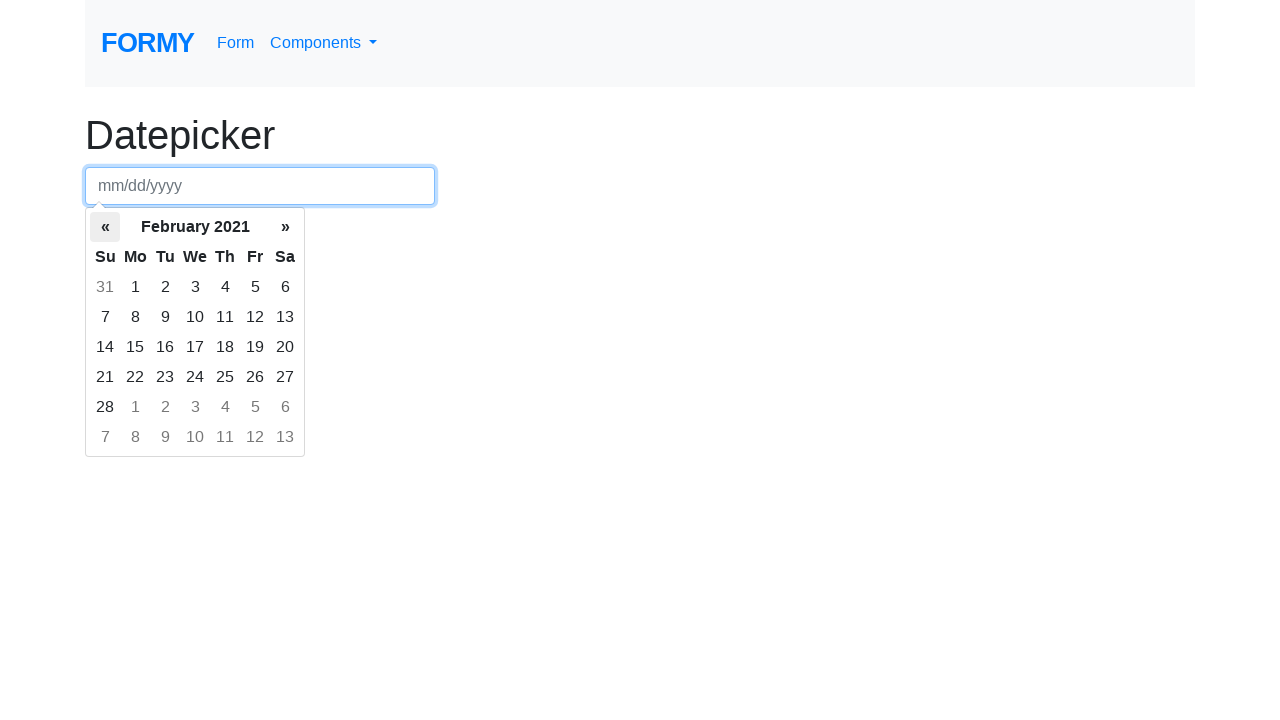

Waited for calendar to update
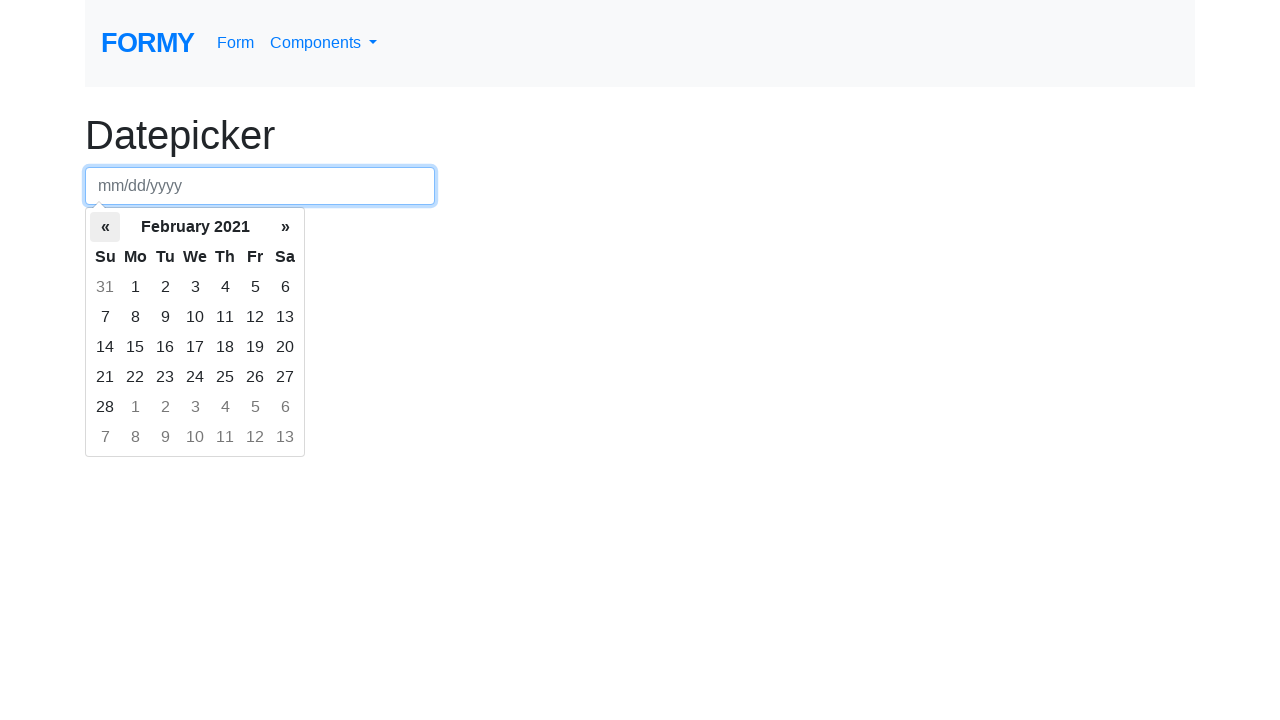

Retrieved current month/year: February 2021
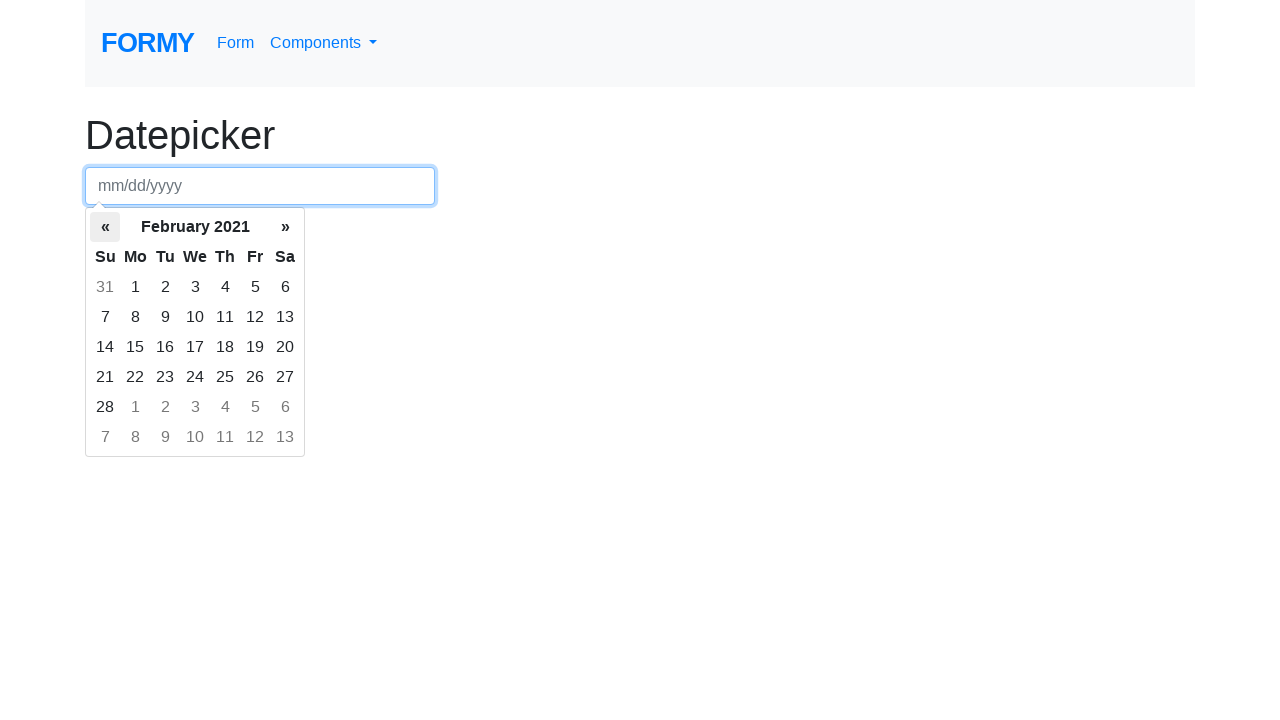

Clicked left arrow to navigate to previous month at (105, 227) on th.prev
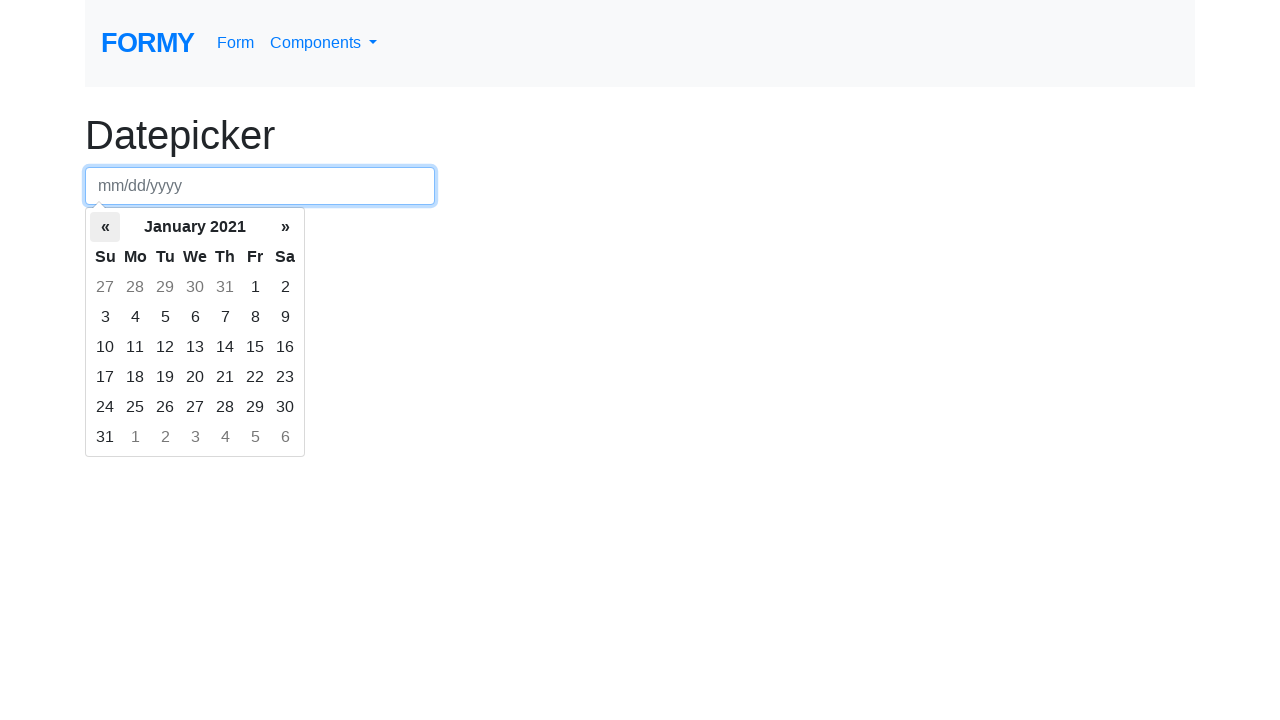

Waited for calendar to update
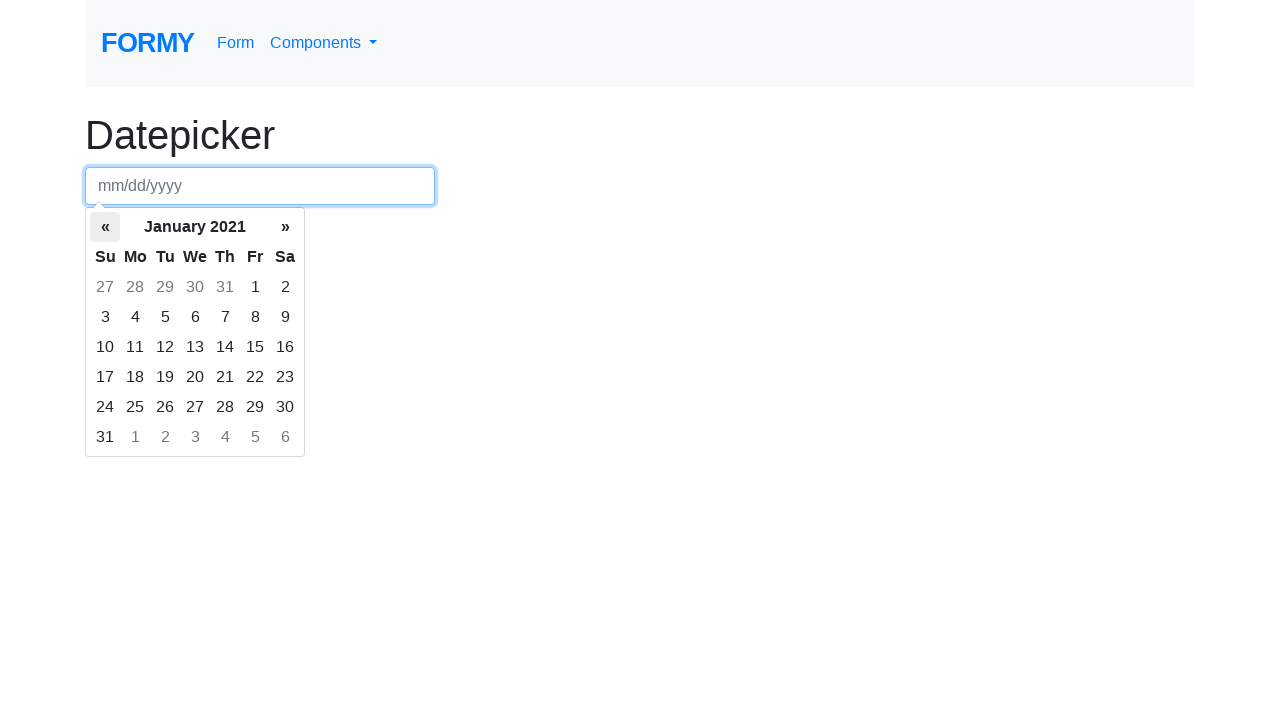

Retrieved current month/year: January 2021
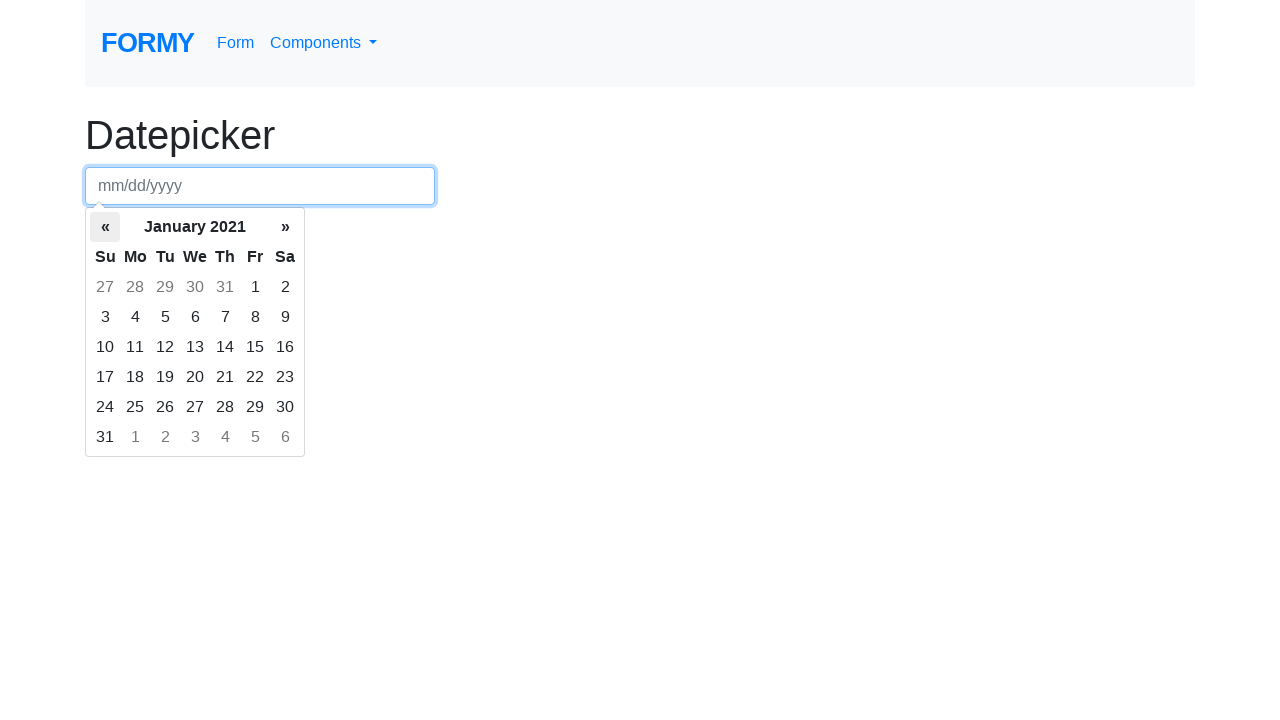

Clicked left arrow to navigate to previous month at (105, 227) on th.prev
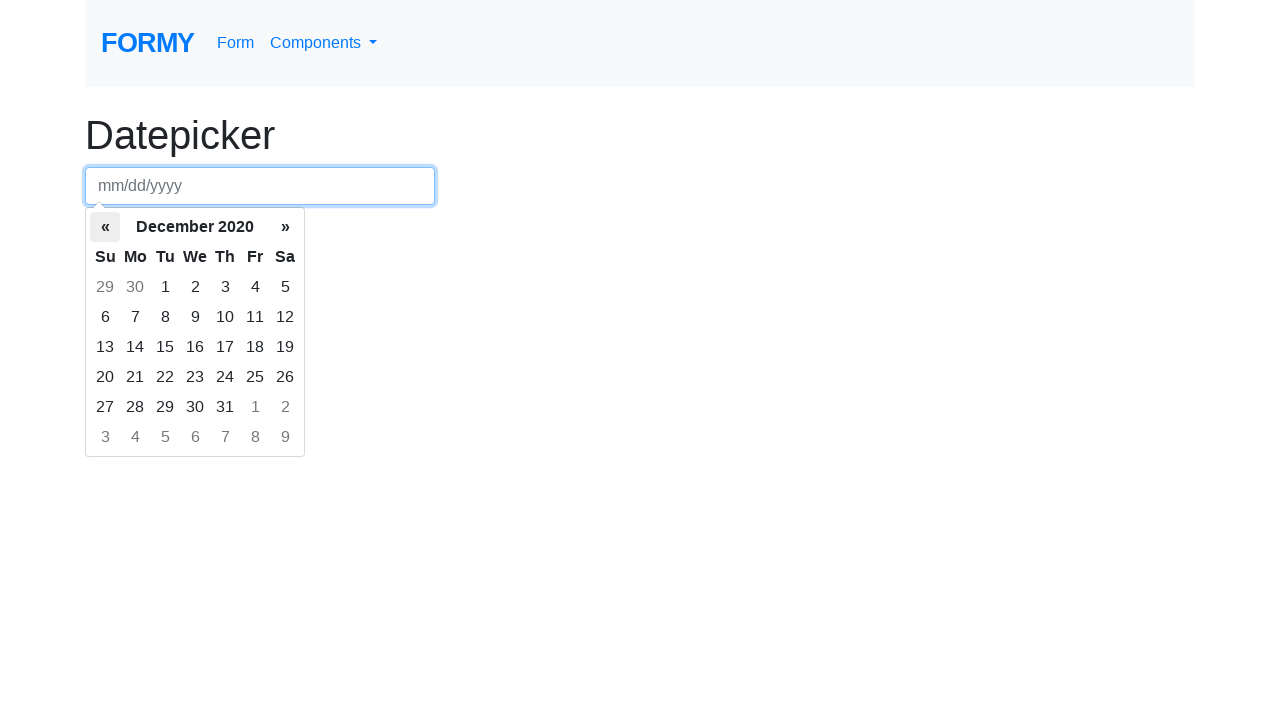

Waited for calendar to update
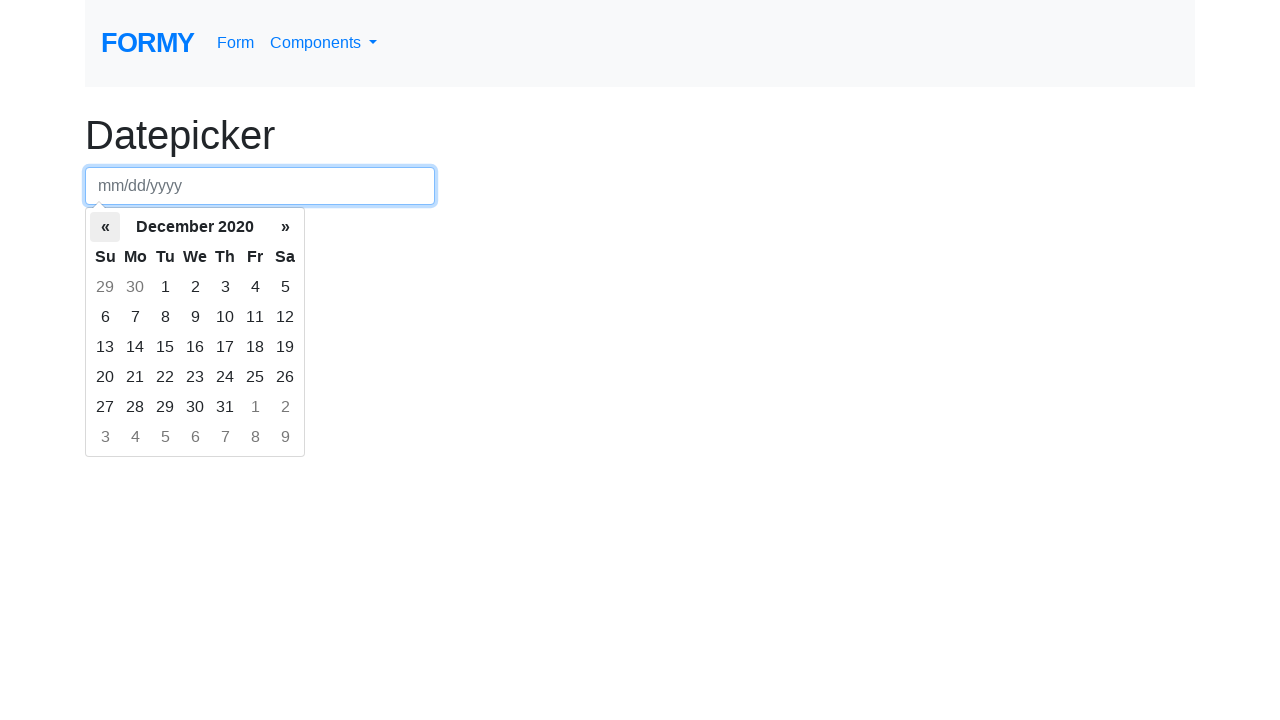

Retrieved current month/year: December 2020
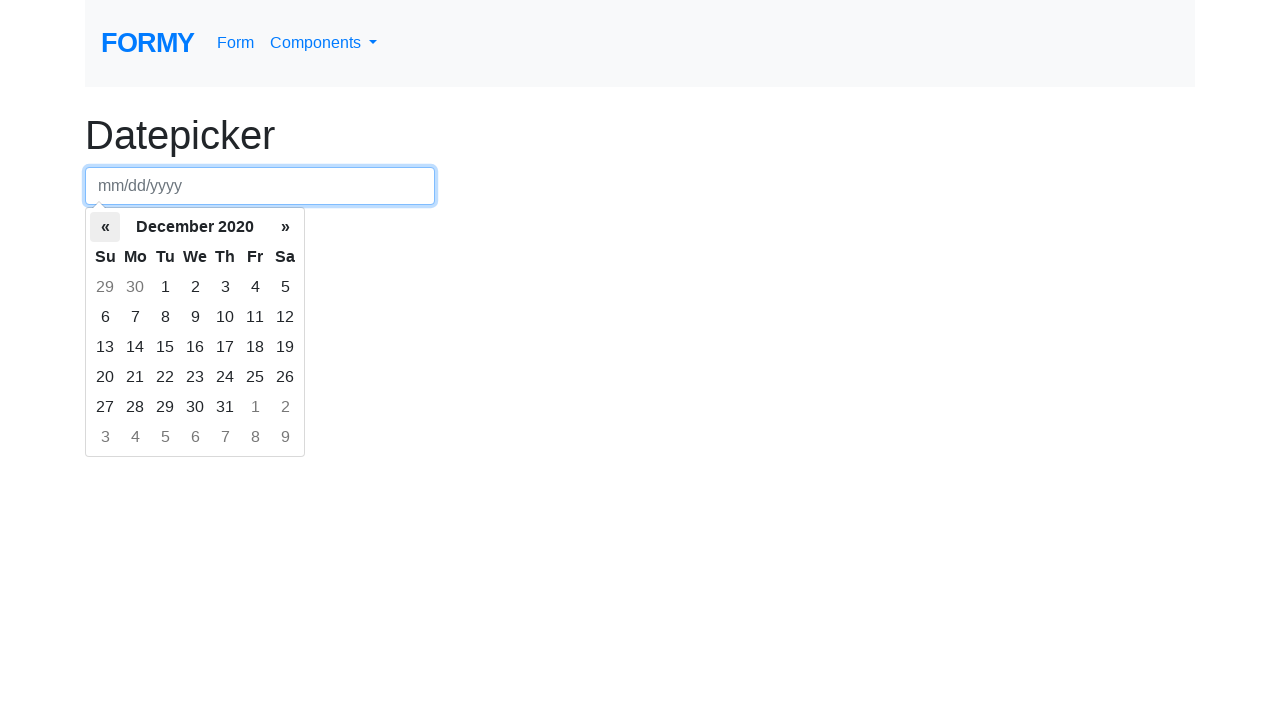

Clicked left arrow to navigate to previous month at (105, 227) on th.prev
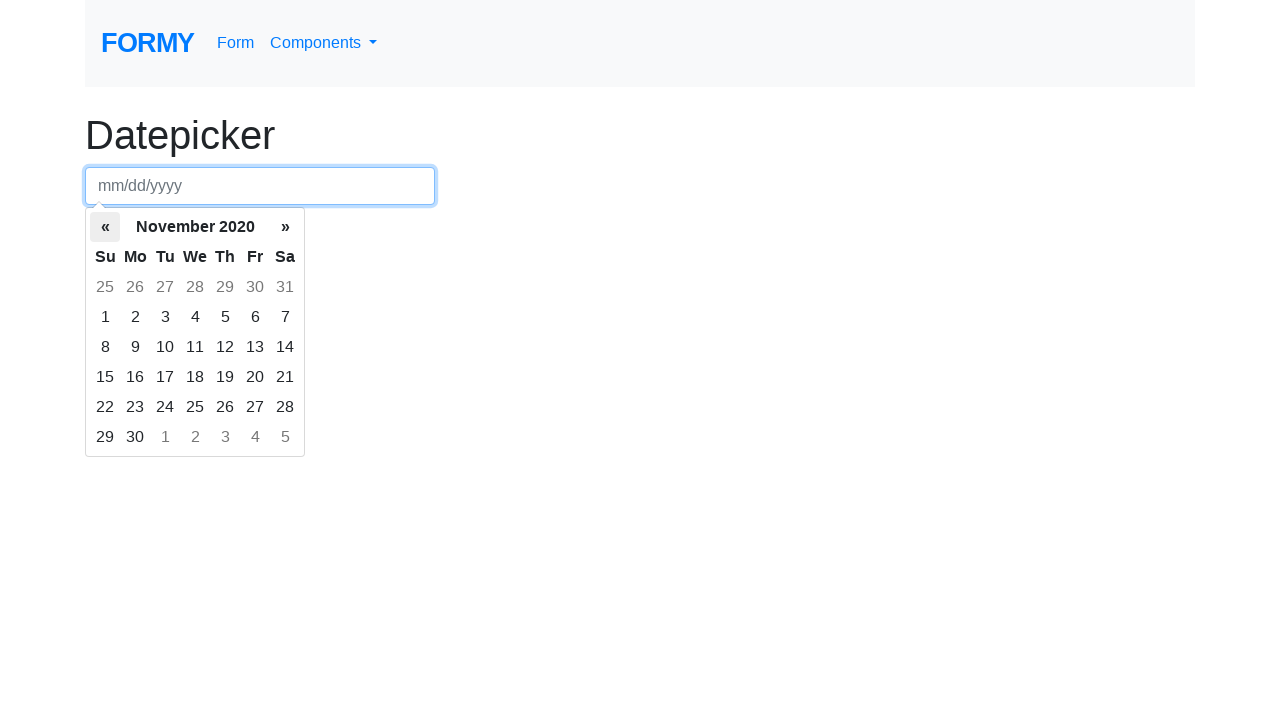

Waited for calendar to update
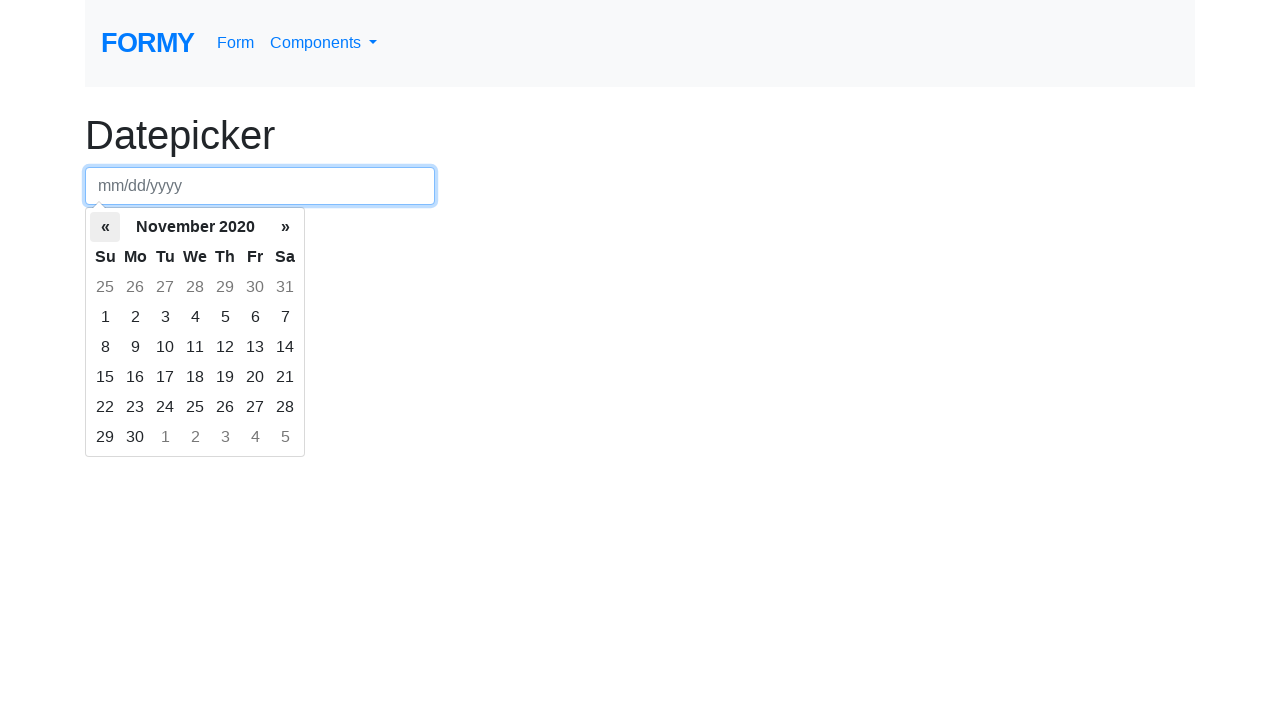

Retrieved current month/year: November 2020
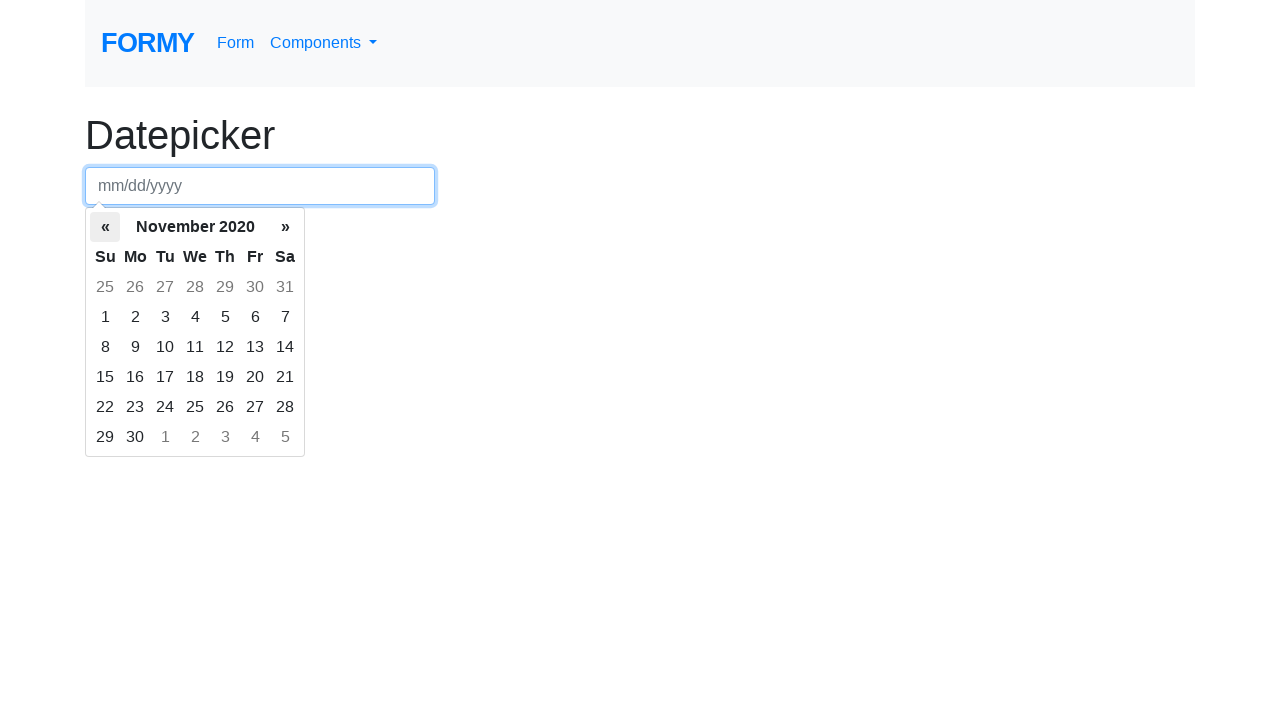

Clicked left arrow to navigate to previous month at (105, 227) on th.prev
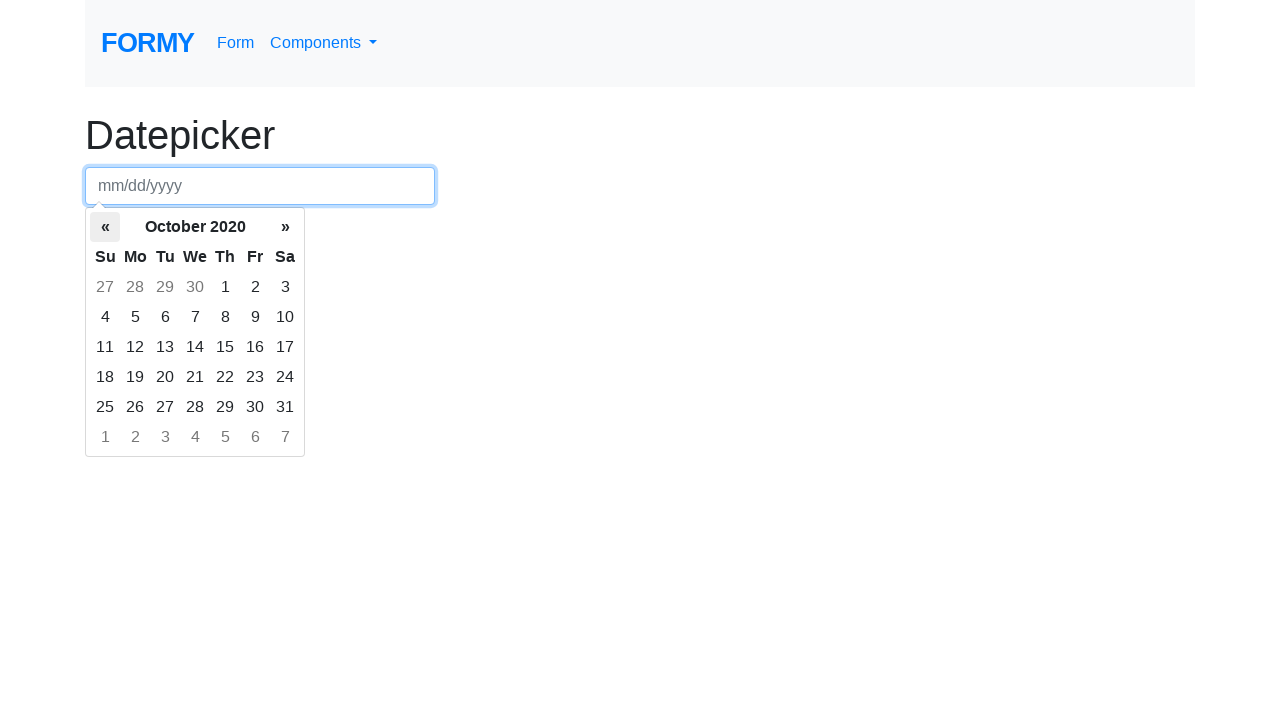

Waited for calendar to update
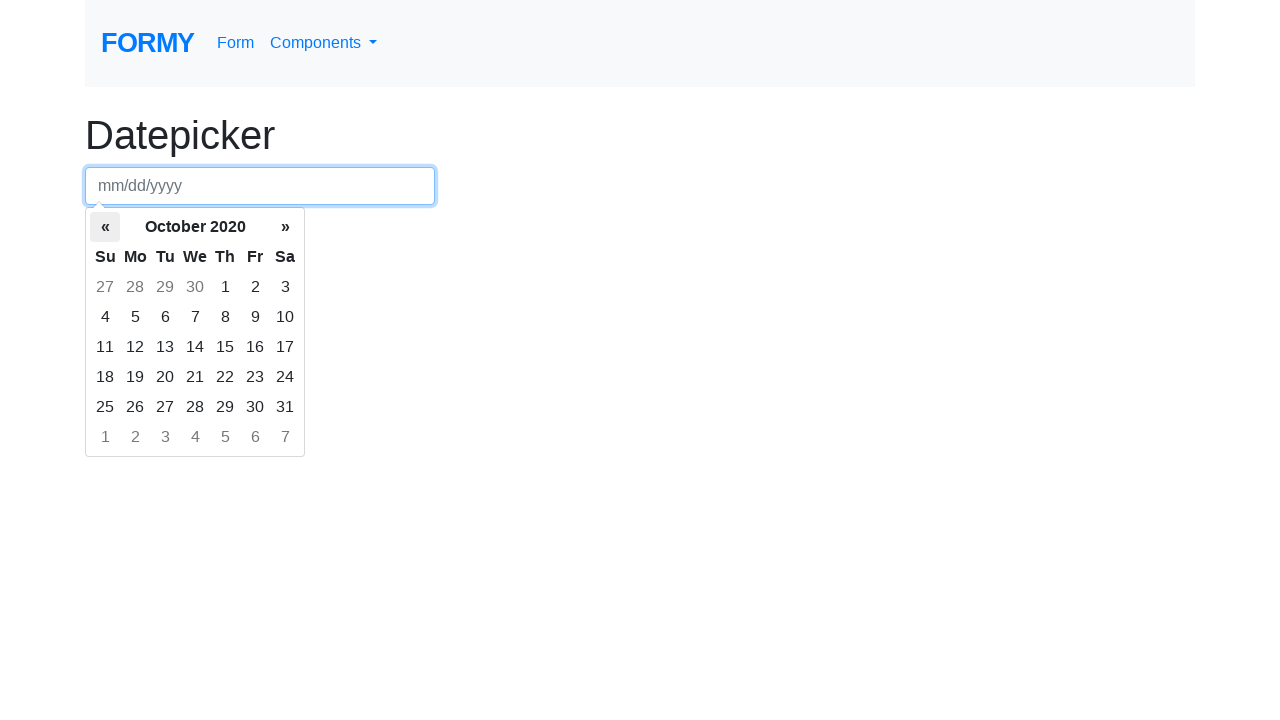

Retrieved current month/year: October 2020
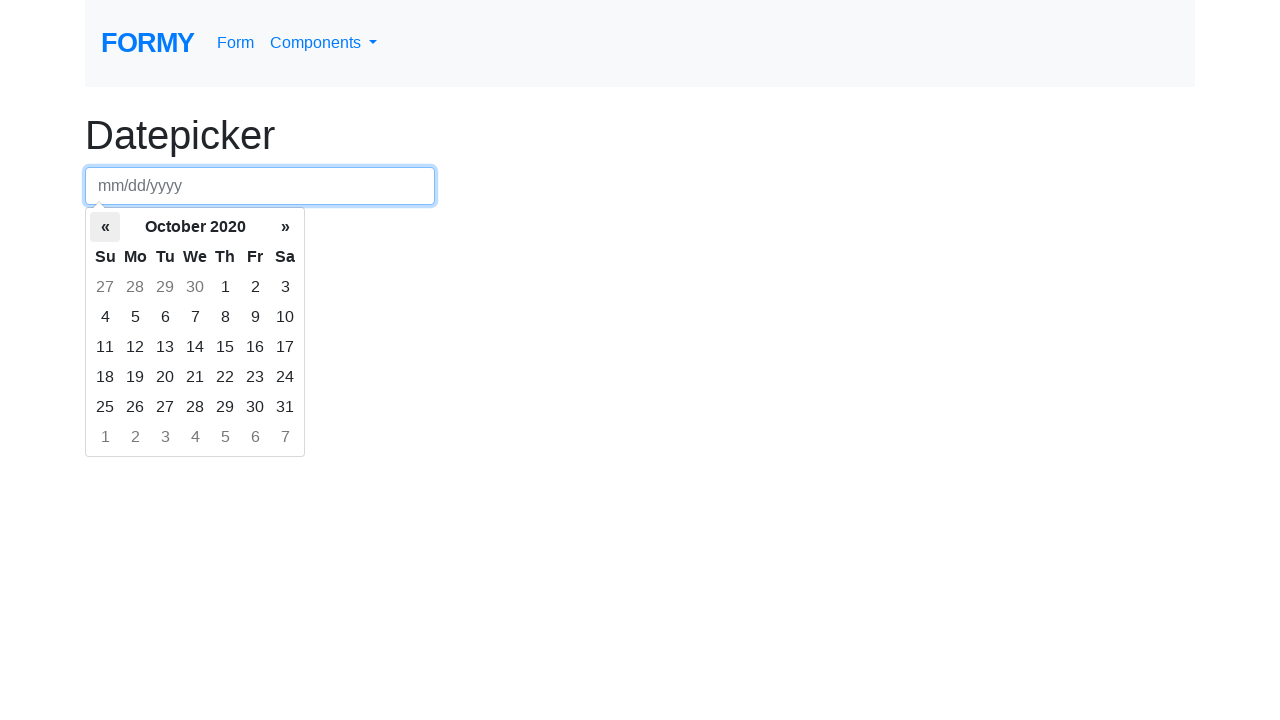

Clicked left arrow to navigate to previous month at (105, 227) on th.prev
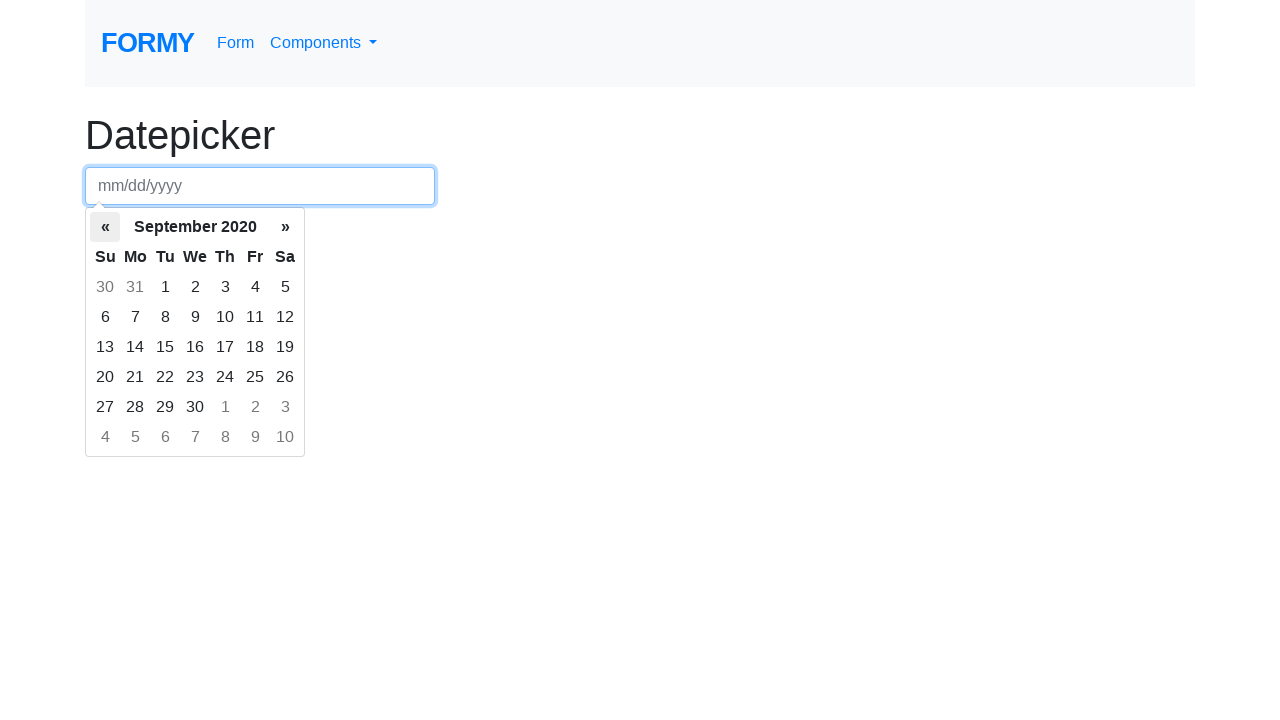

Waited for calendar to update
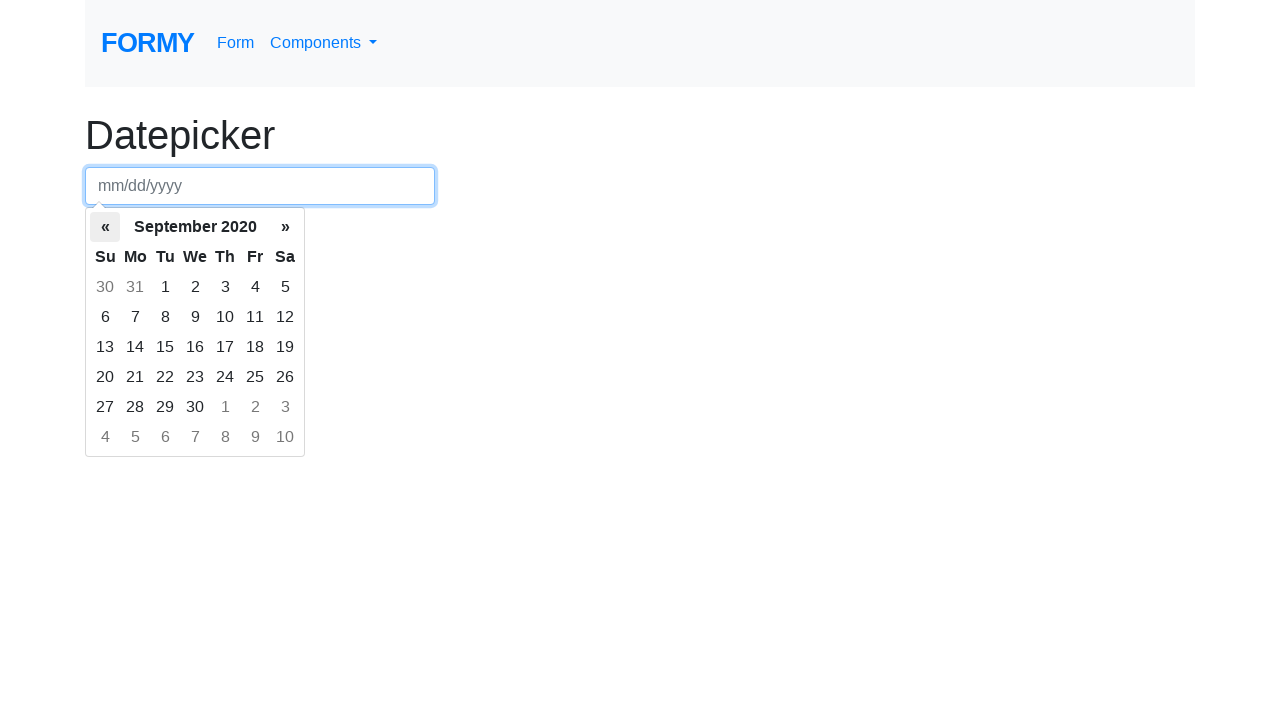

Retrieved current month/year: September 2020
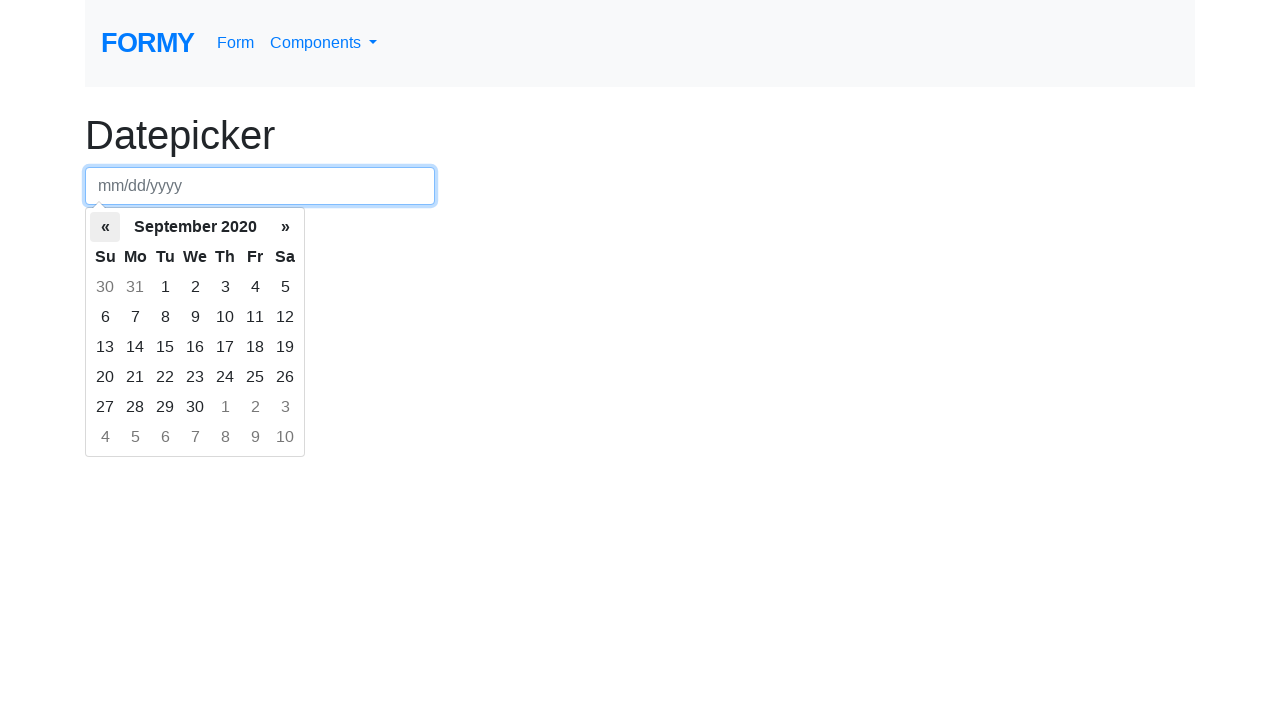

Clicked left arrow to navigate to previous month at (105, 227) on th.prev
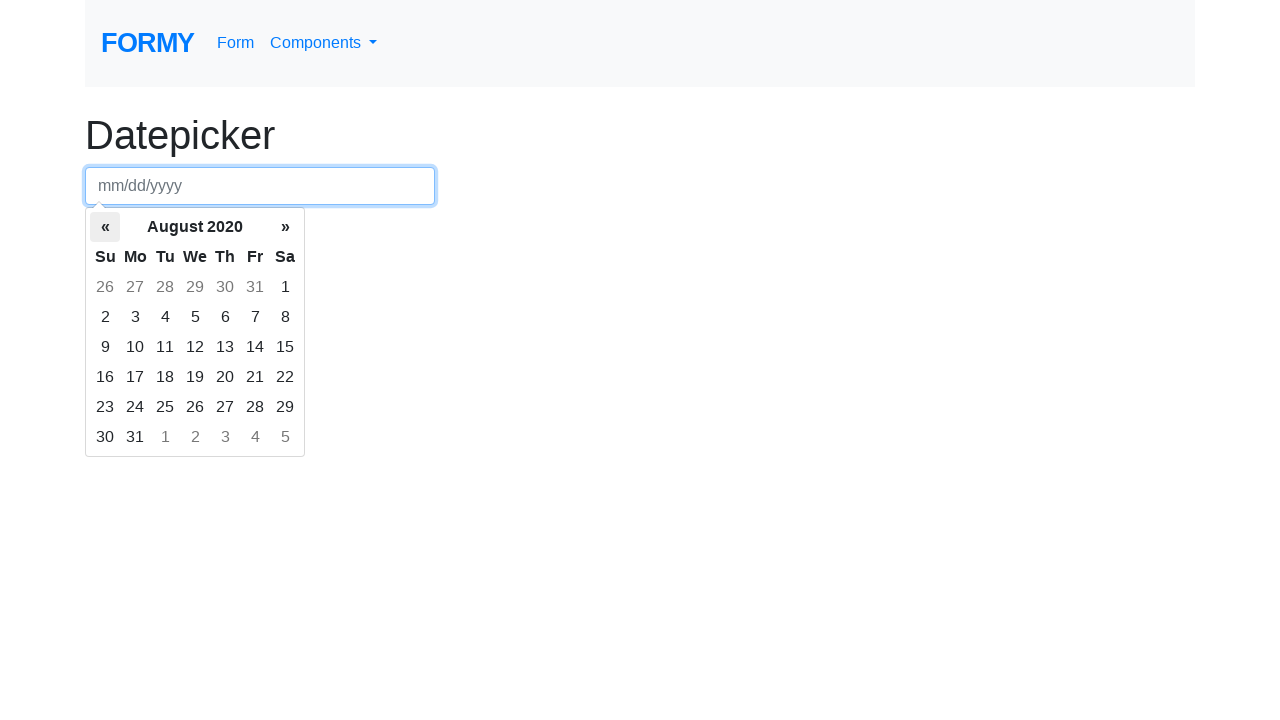

Waited for calendar to update
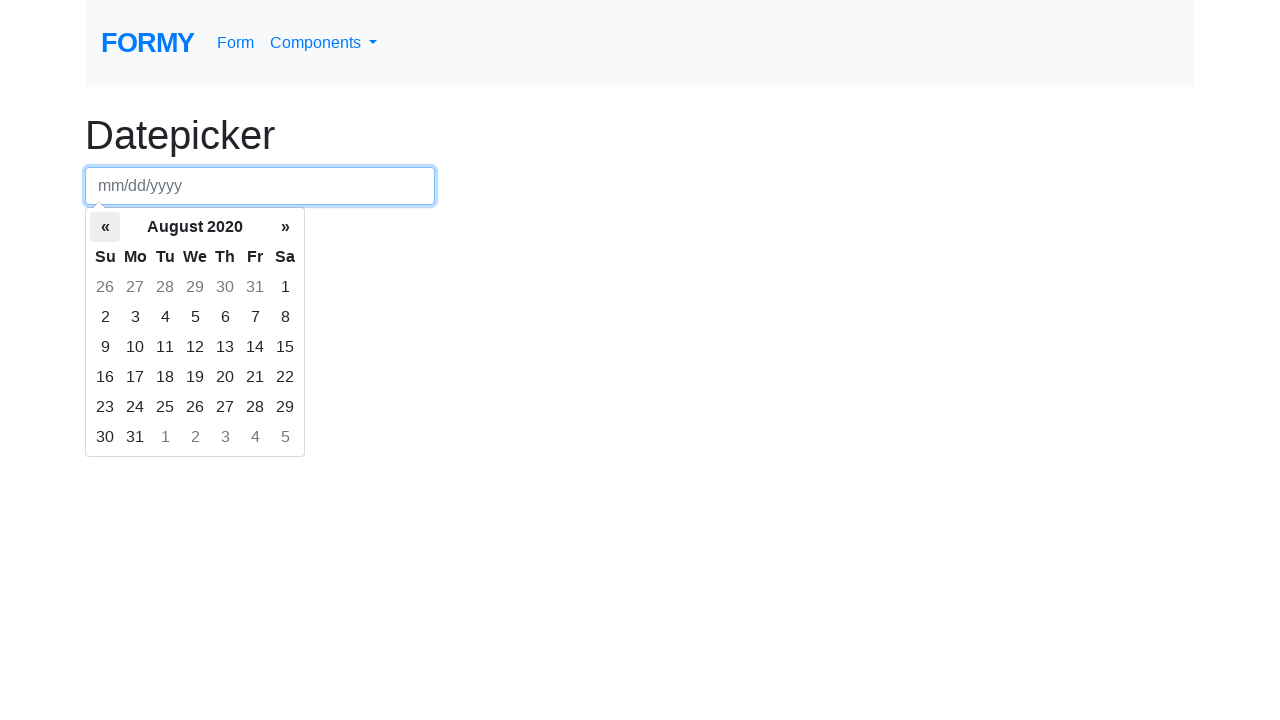

Retrieved current month/year: August 2020
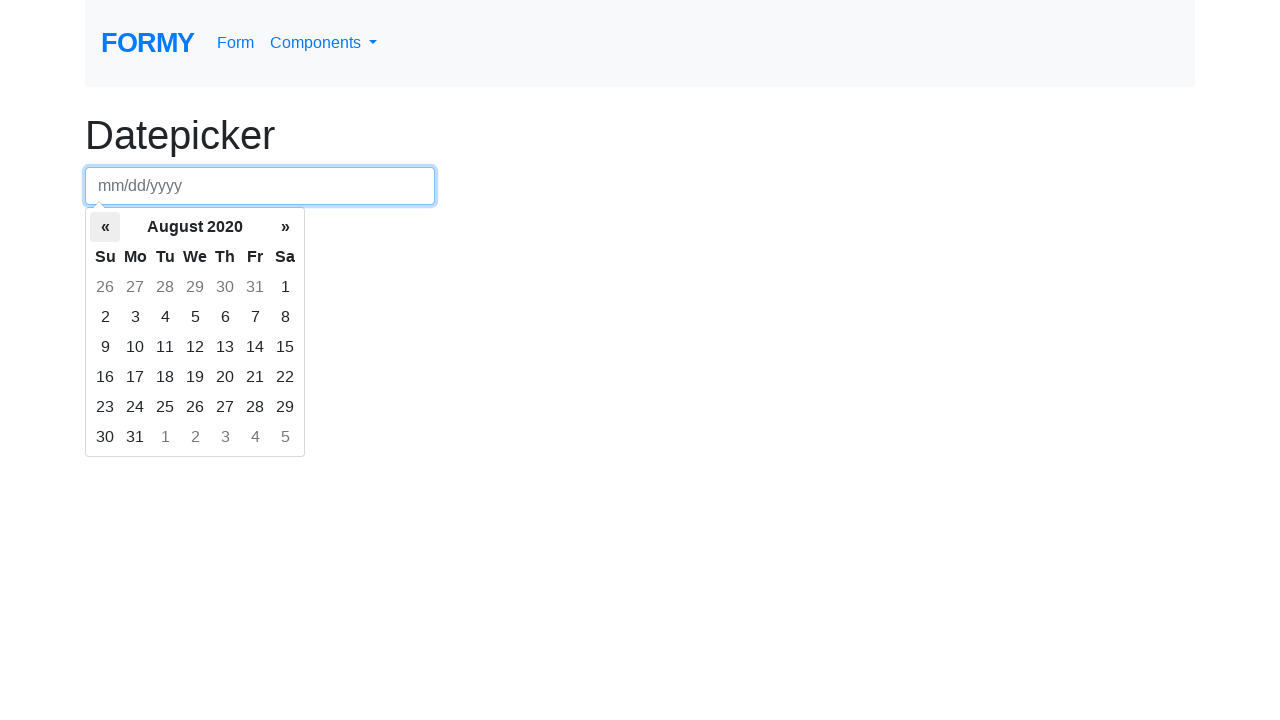

Clicked left arrow to navigate to previous month at (105, 227) on th.prev
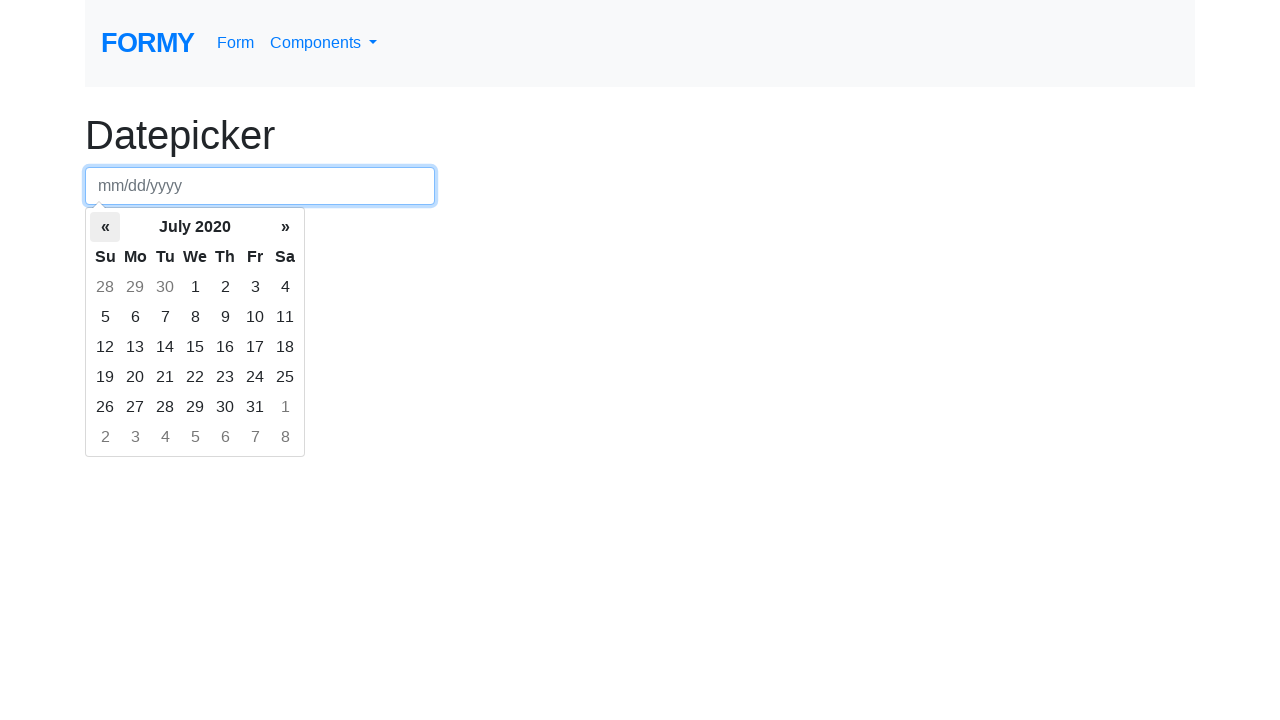

Waited for calendar to update
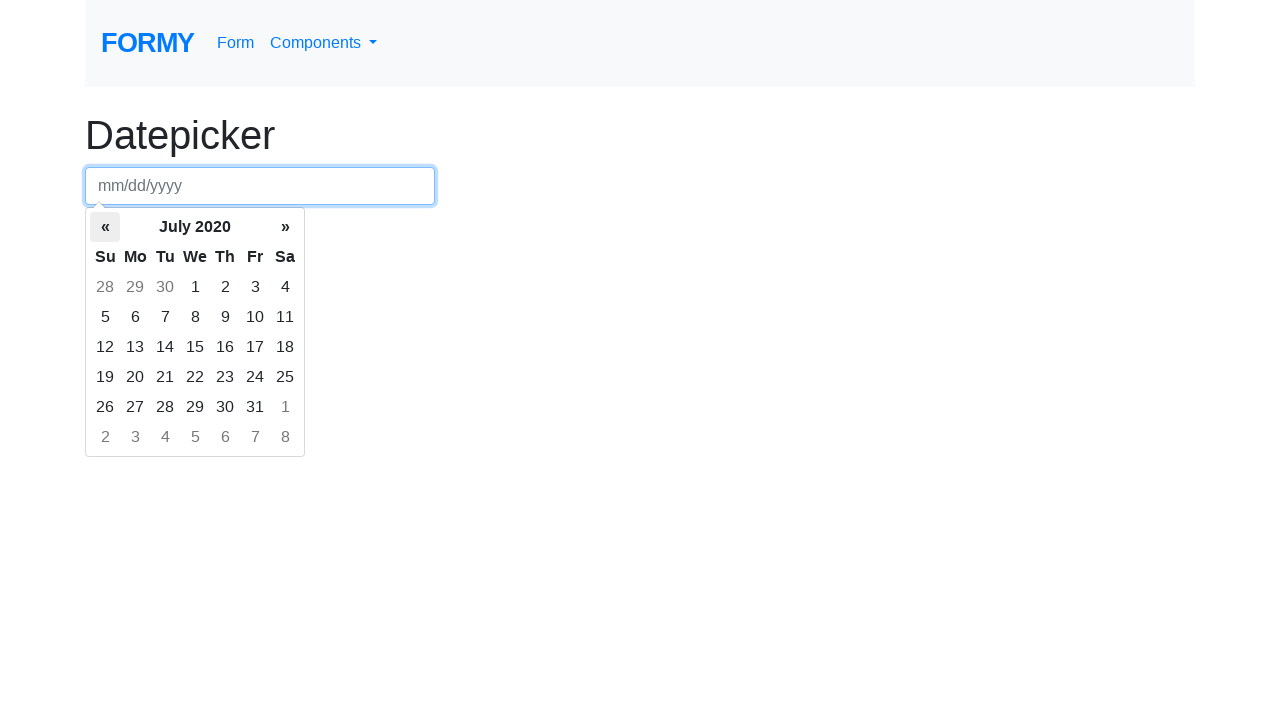

Retrieved current month/year: July 2020
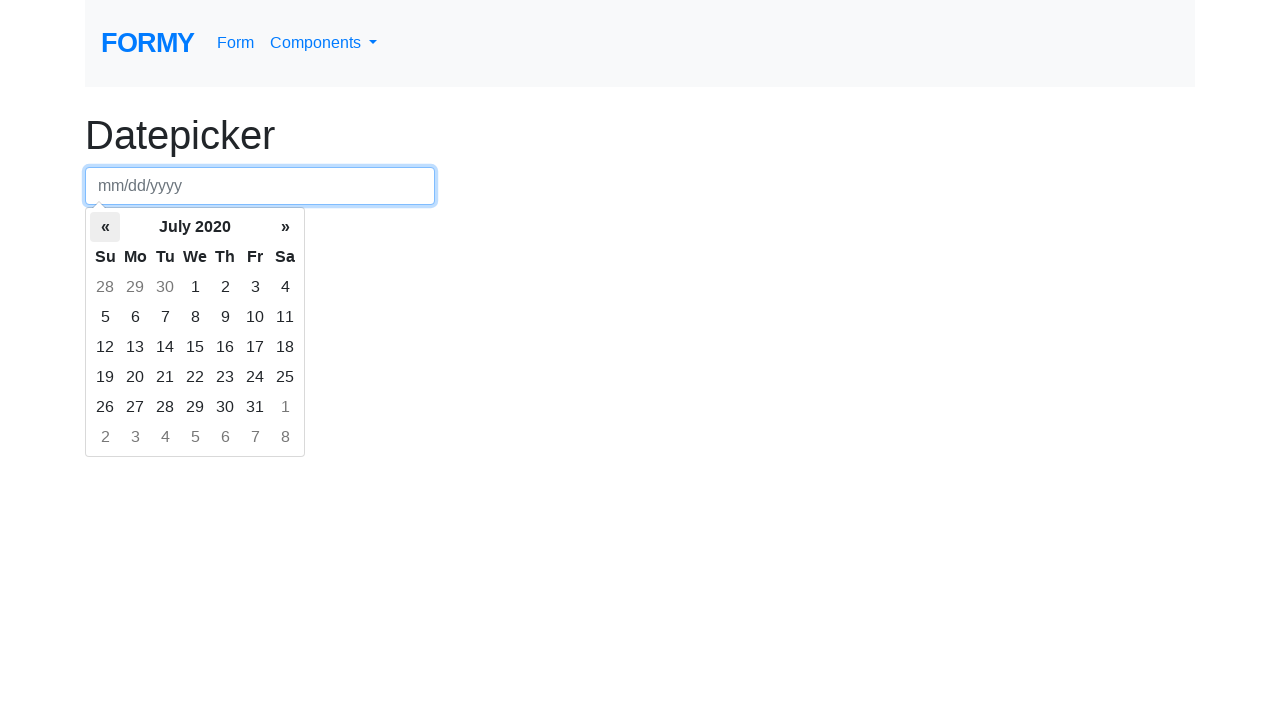

Clicked left arrow to navigate to previous month at (105, 227) on th.prev
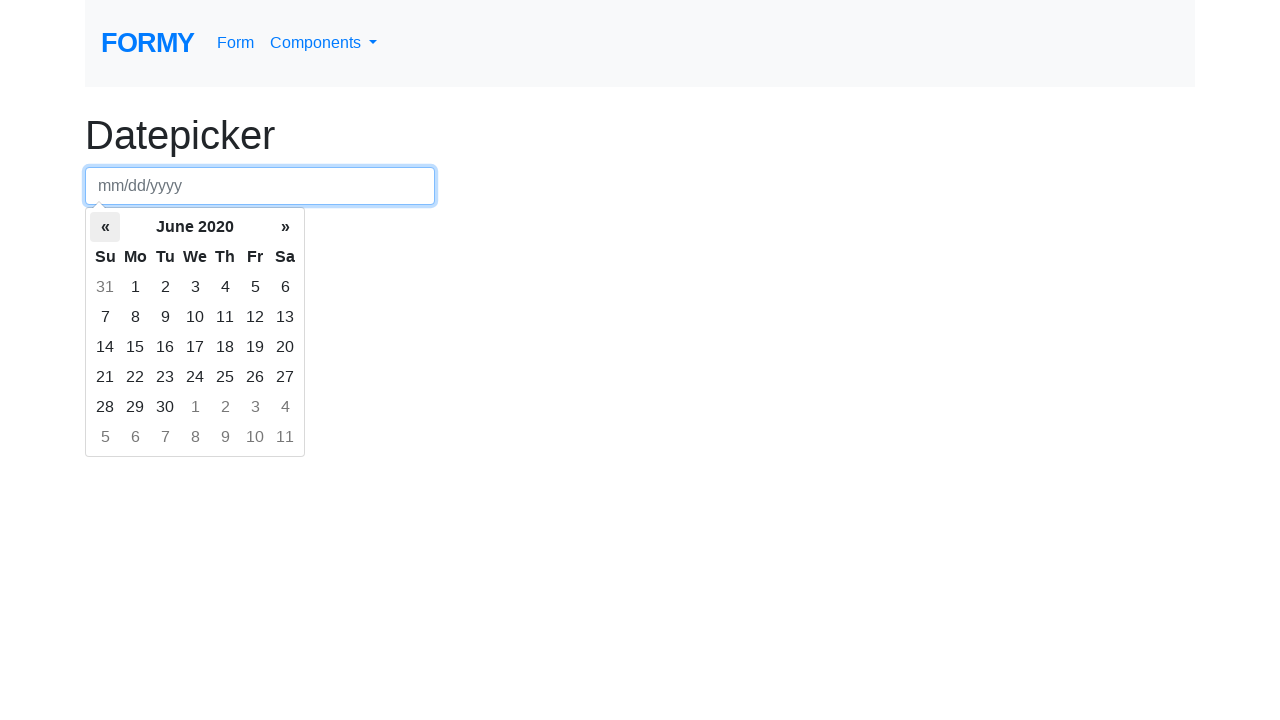

Waited for calendar to update
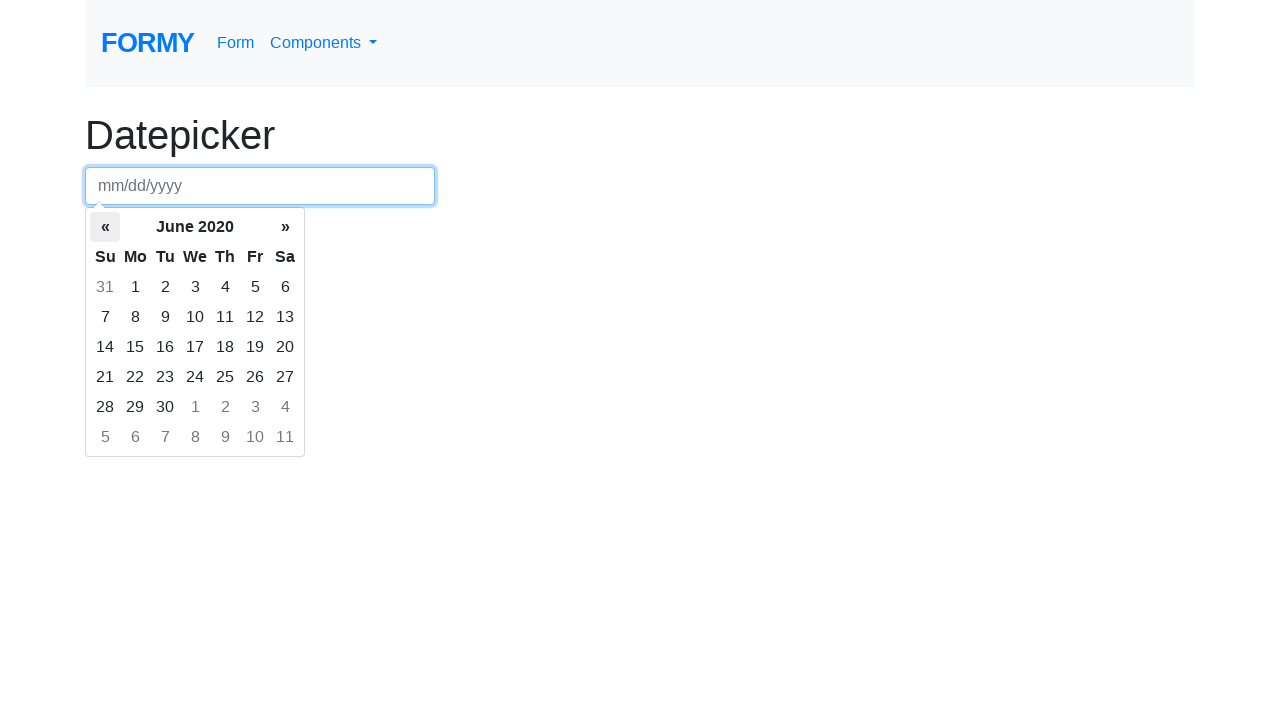

Retrieved current month/year: June 2020
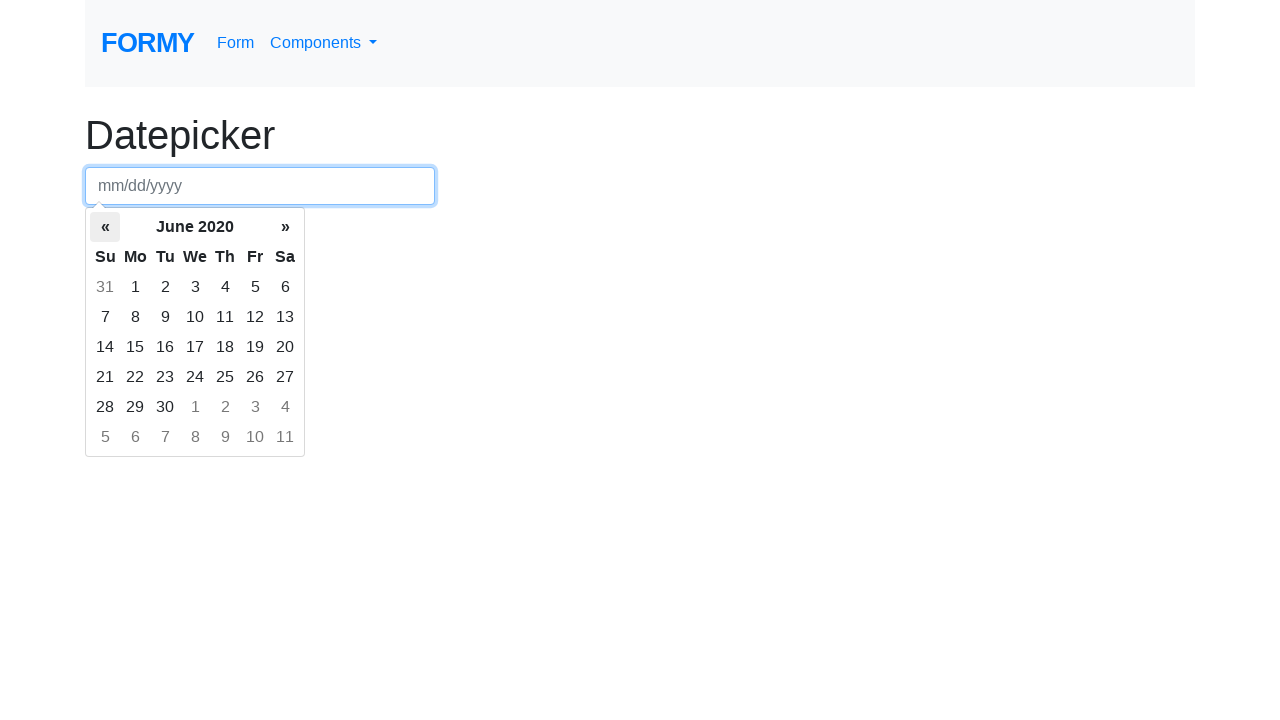

Clicked left arrow to navigate to previous month at (105, 227) on th.prev
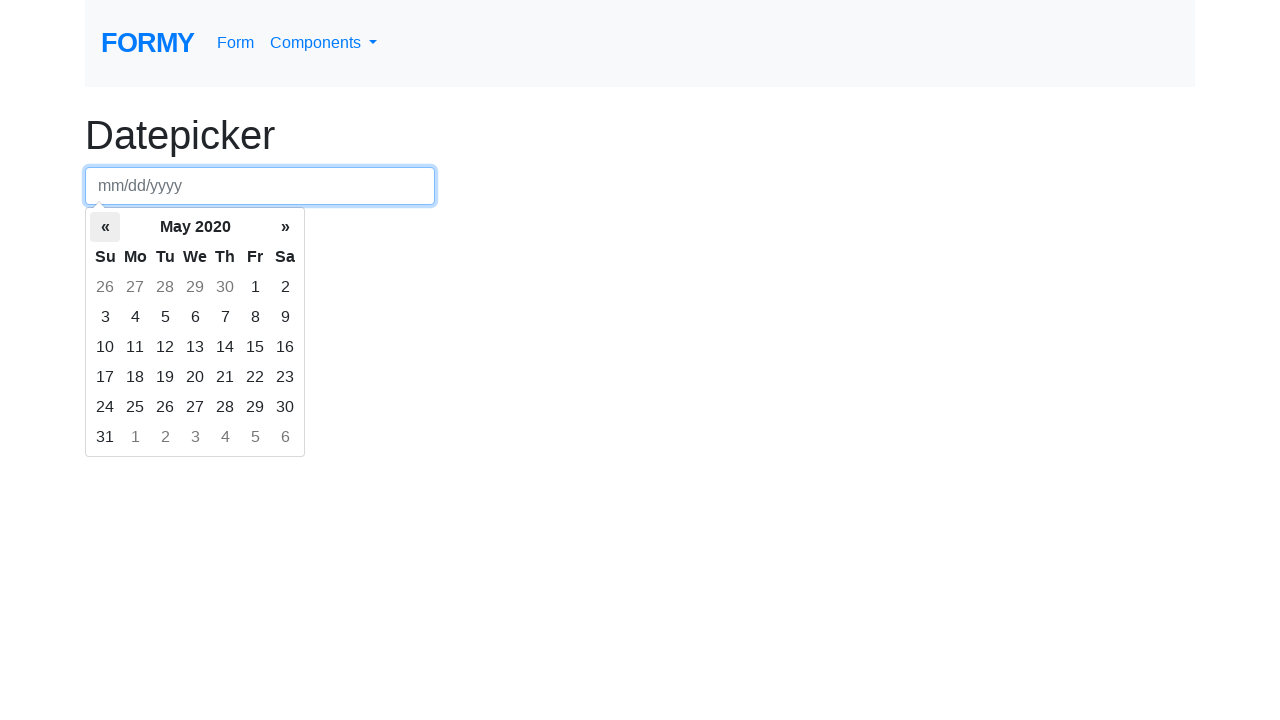

Waited for calendar to update
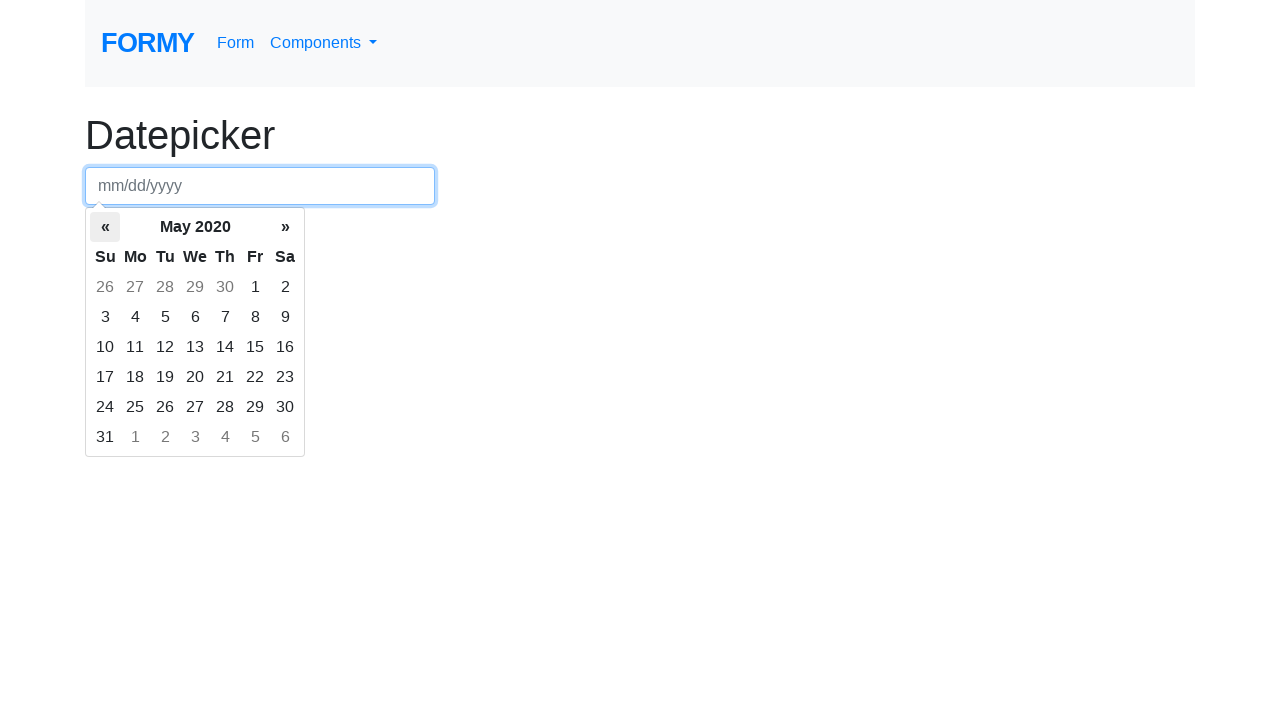

Retrieved current month/year: May 2020
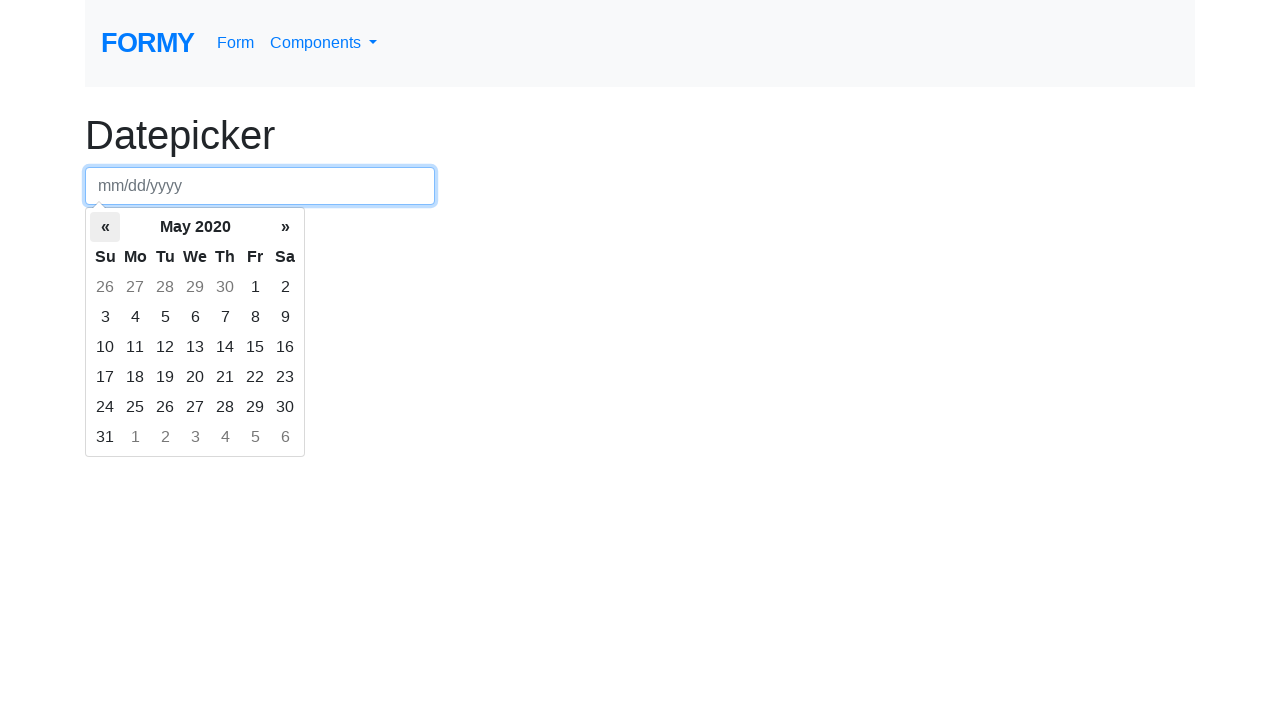

Clicked left arrow to navigate to previous month at (105, 227) on th.prev
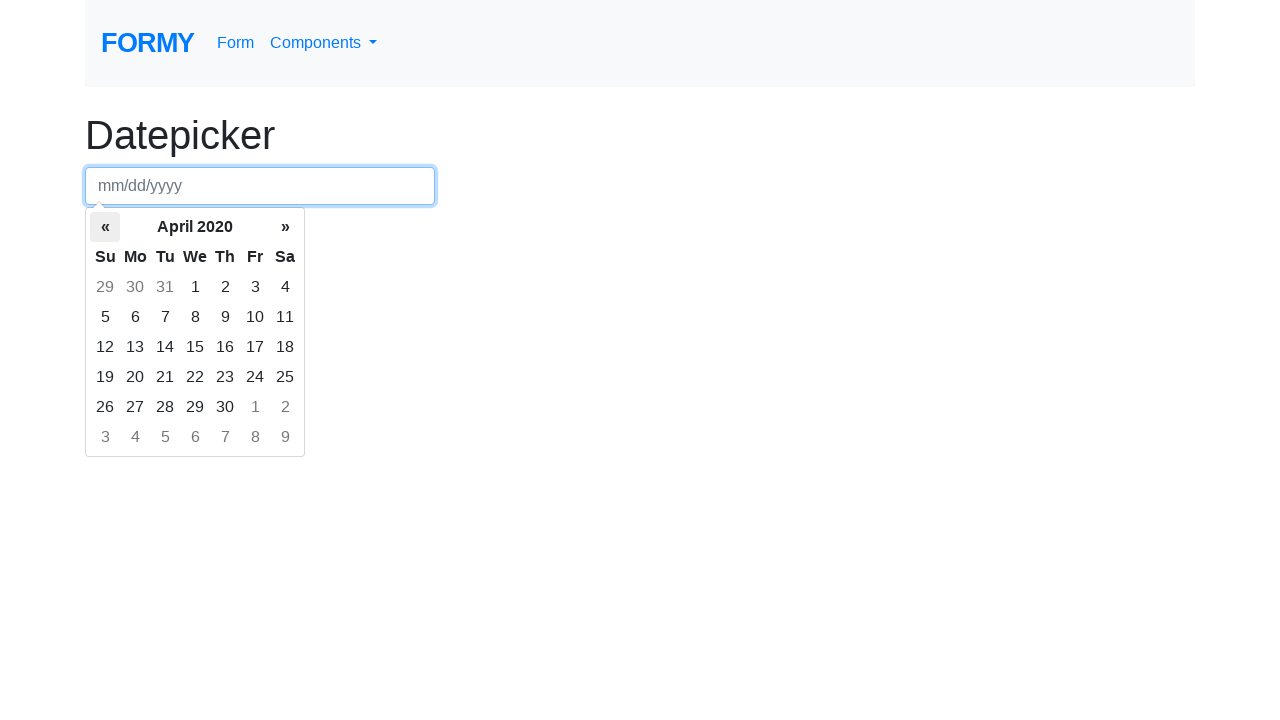

Waited for calendar to update
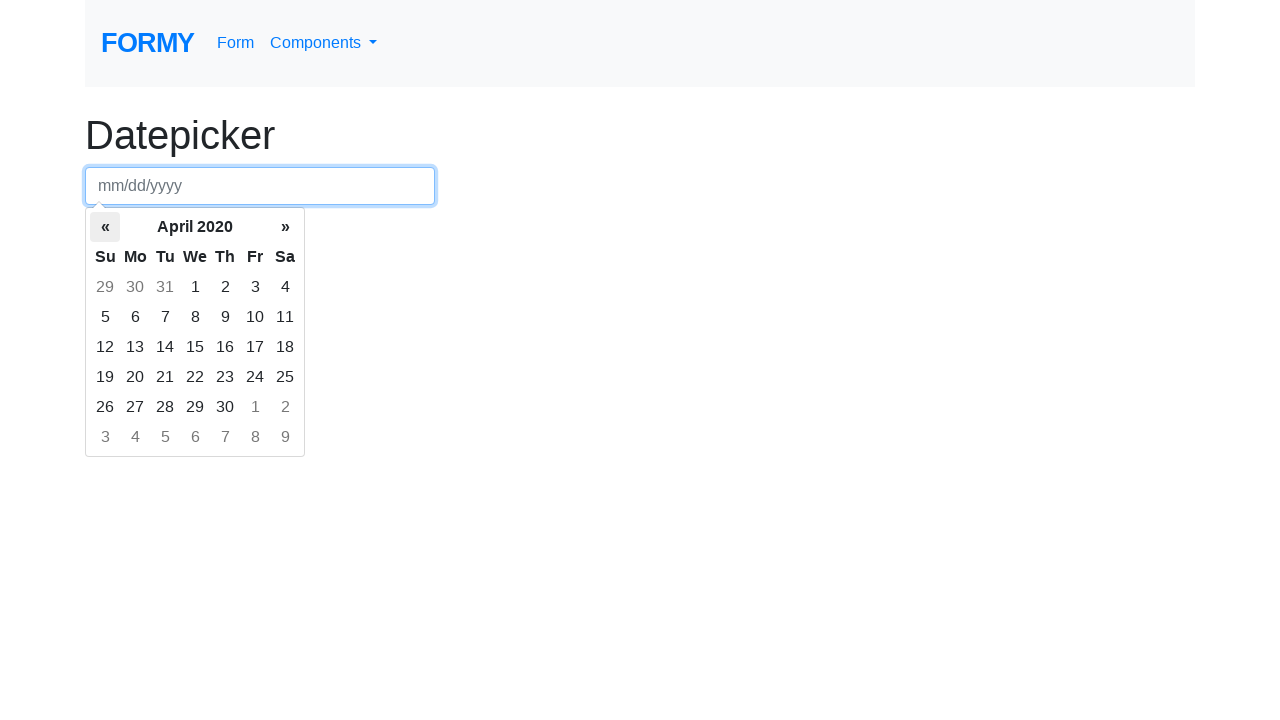

Retrieved current month/year: April 2020
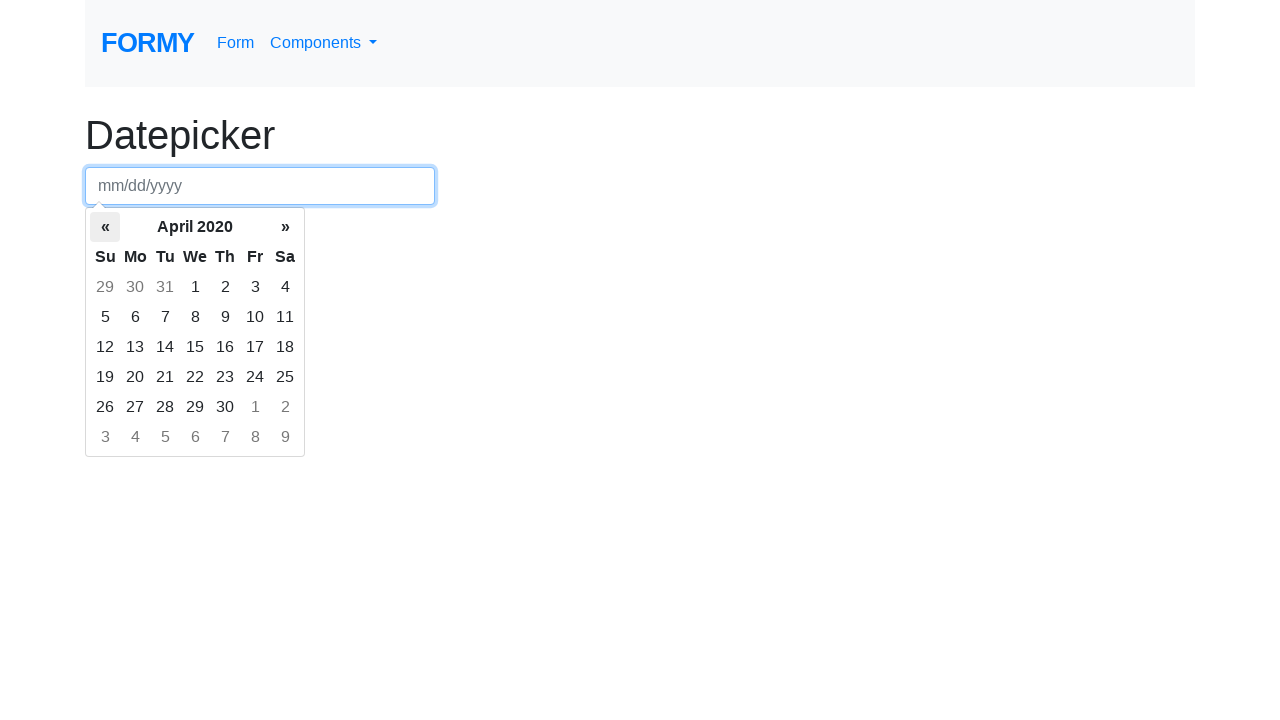

Clicked left arrow to navigate to previous month at (105, 227) on th.prev
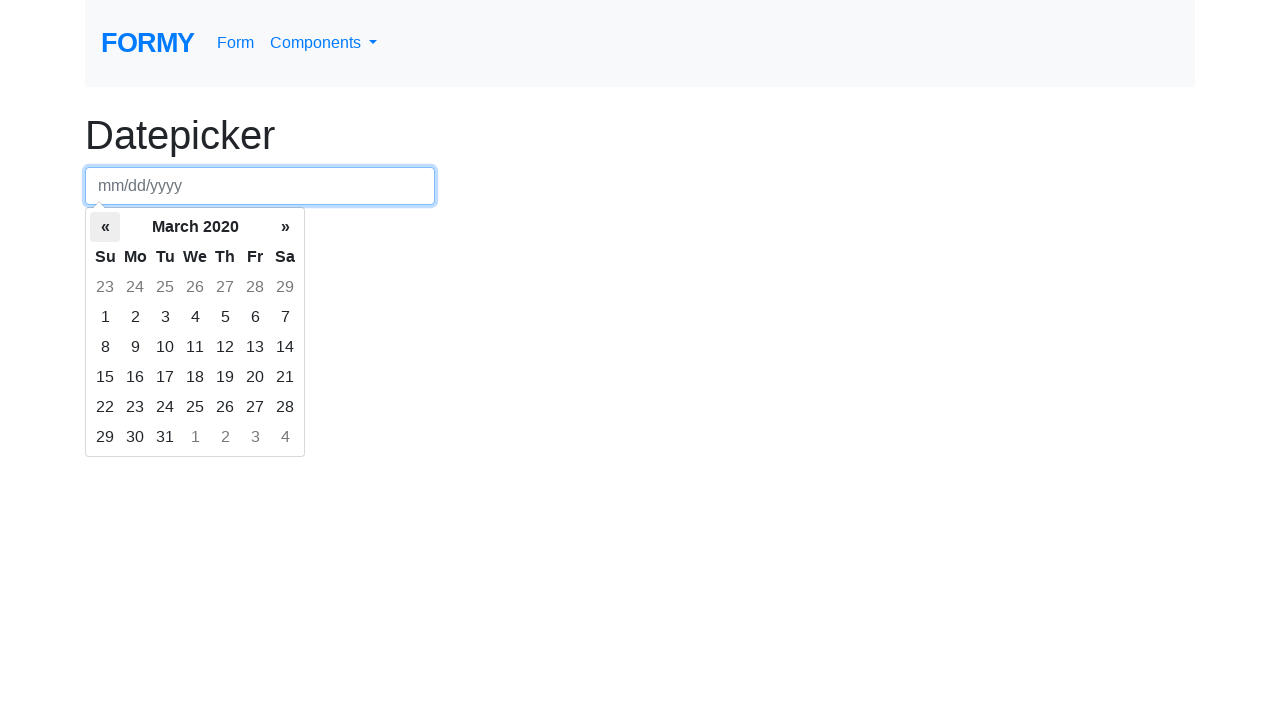

Waited for calendar to update
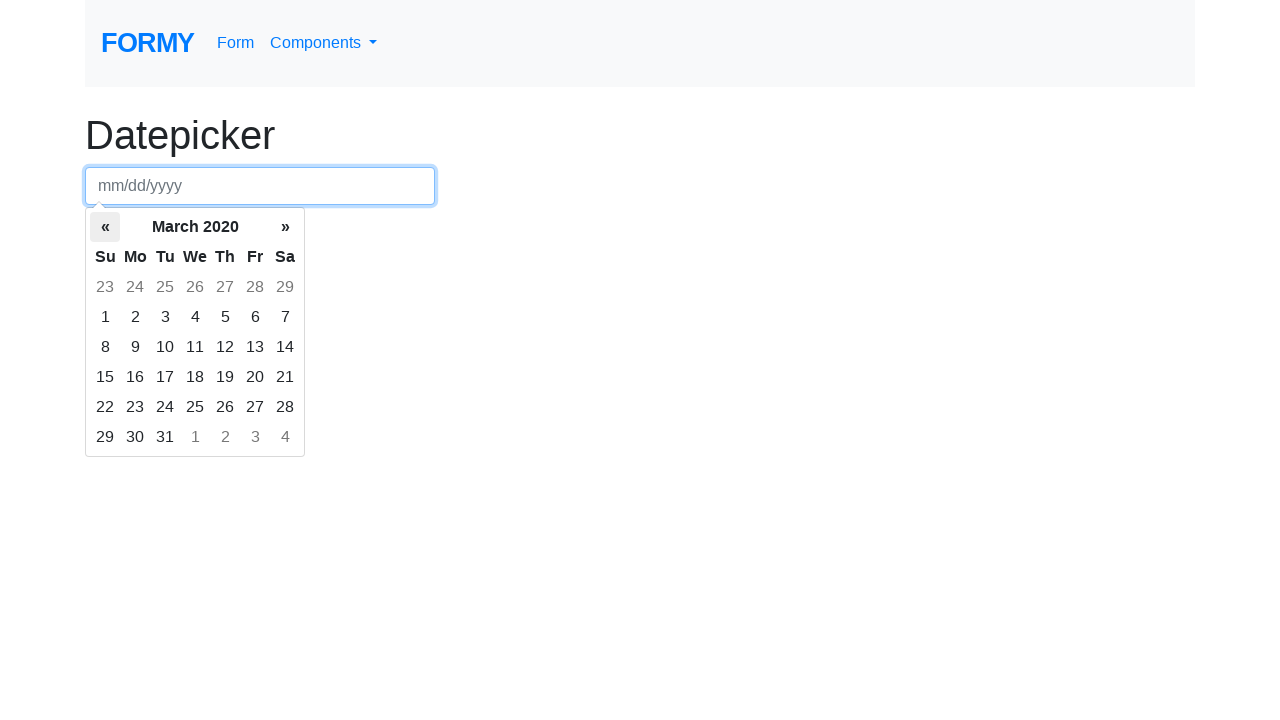

Retrieved current month/year: March 2020
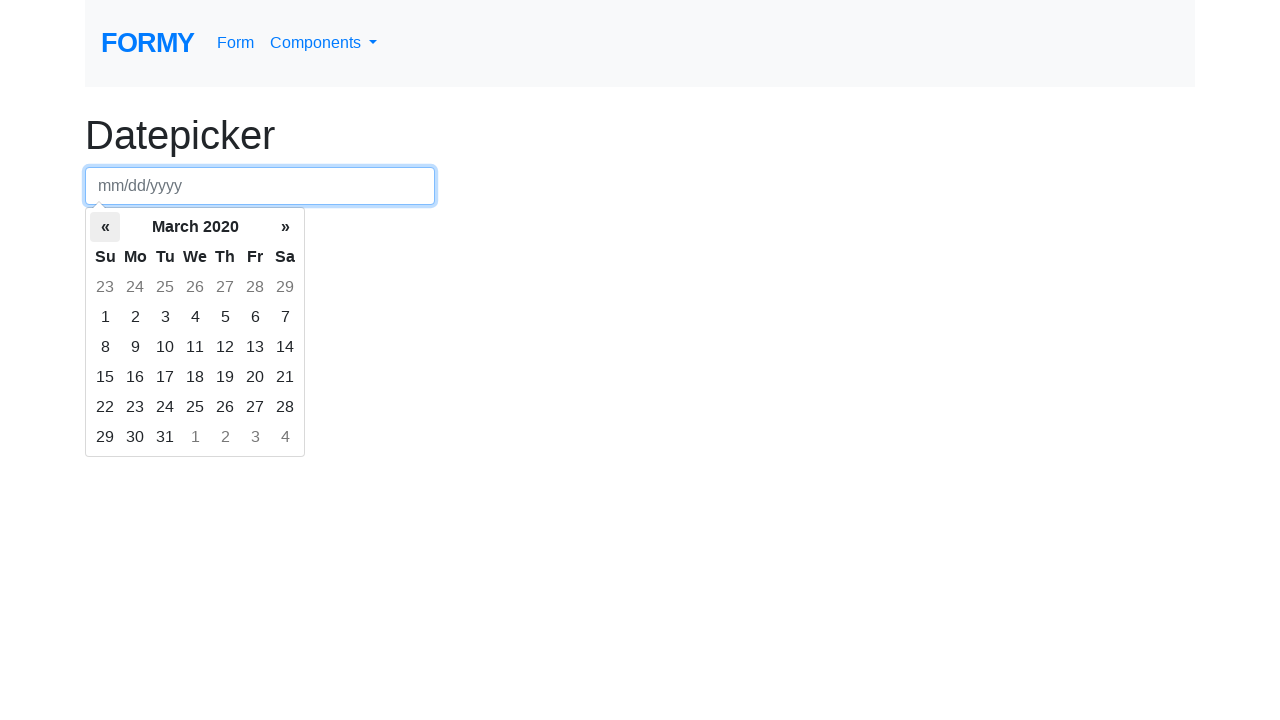

Clicked left arrow to navigate to previous month at (105, 227) on th.prev
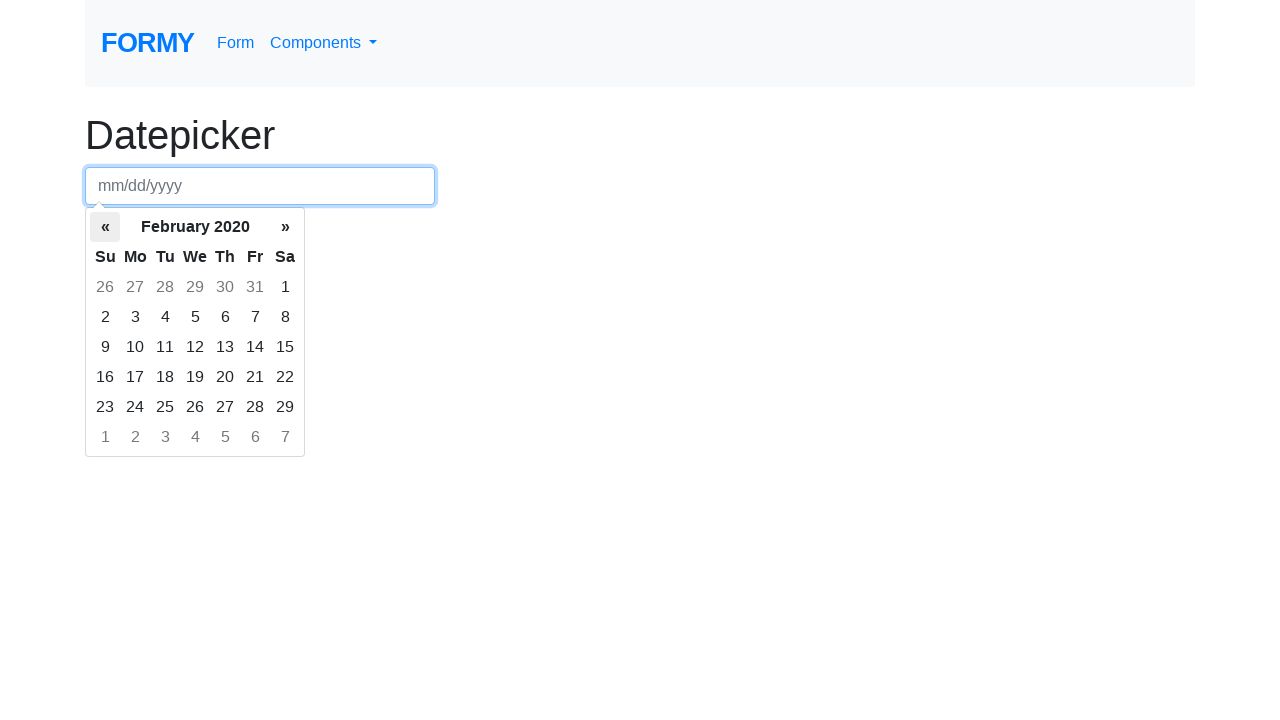

Waited for calendar to update
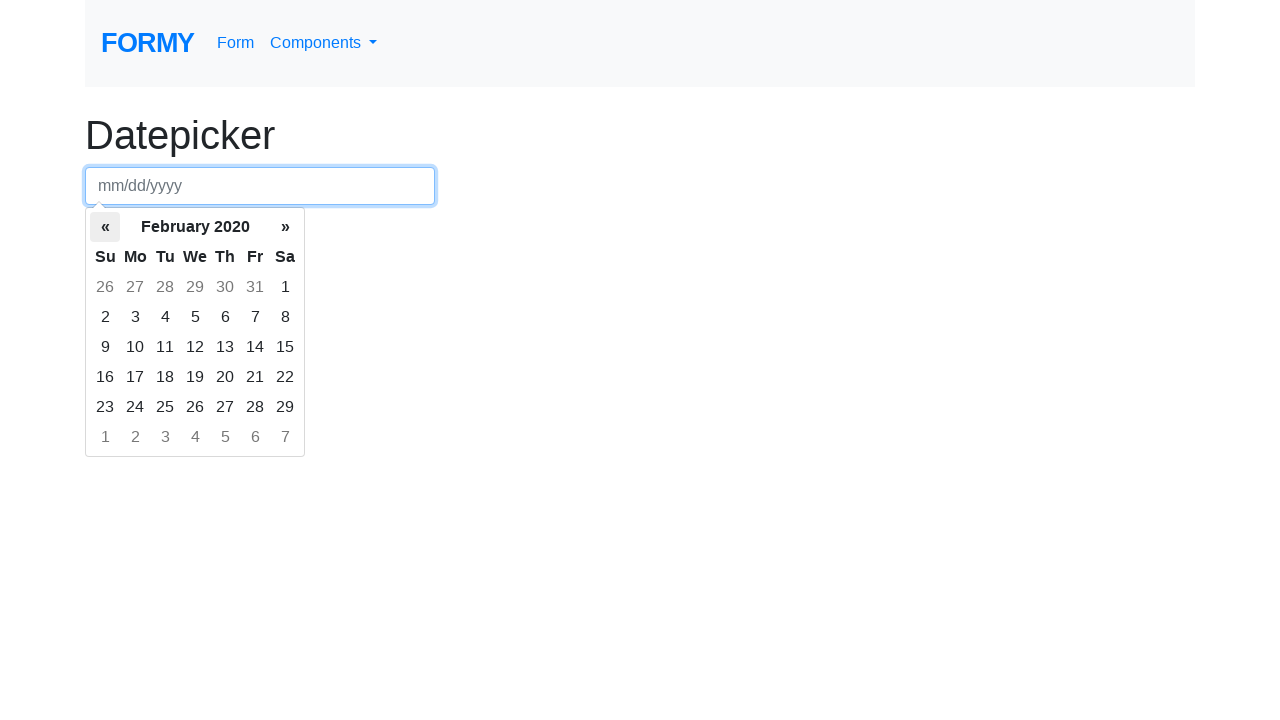

Retrieved current month/year: February 2020
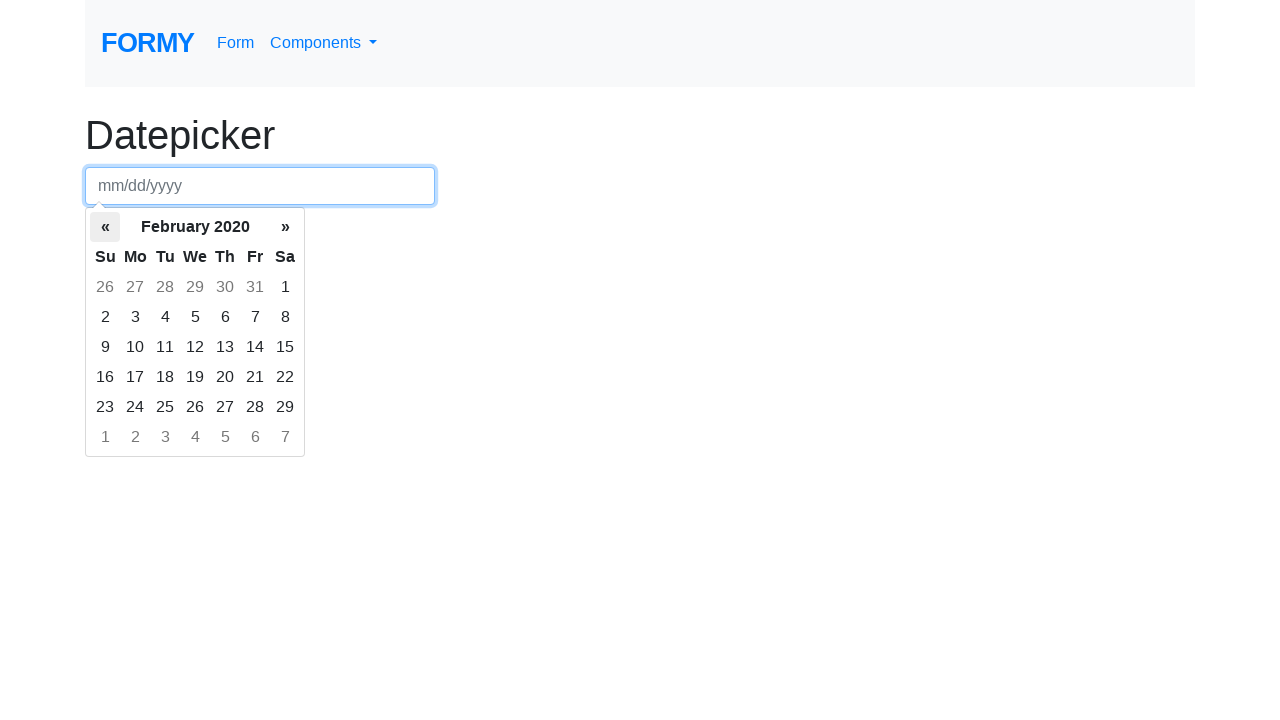

Clicked left arrow to navigate to previous month at (105, 227) on th.prev
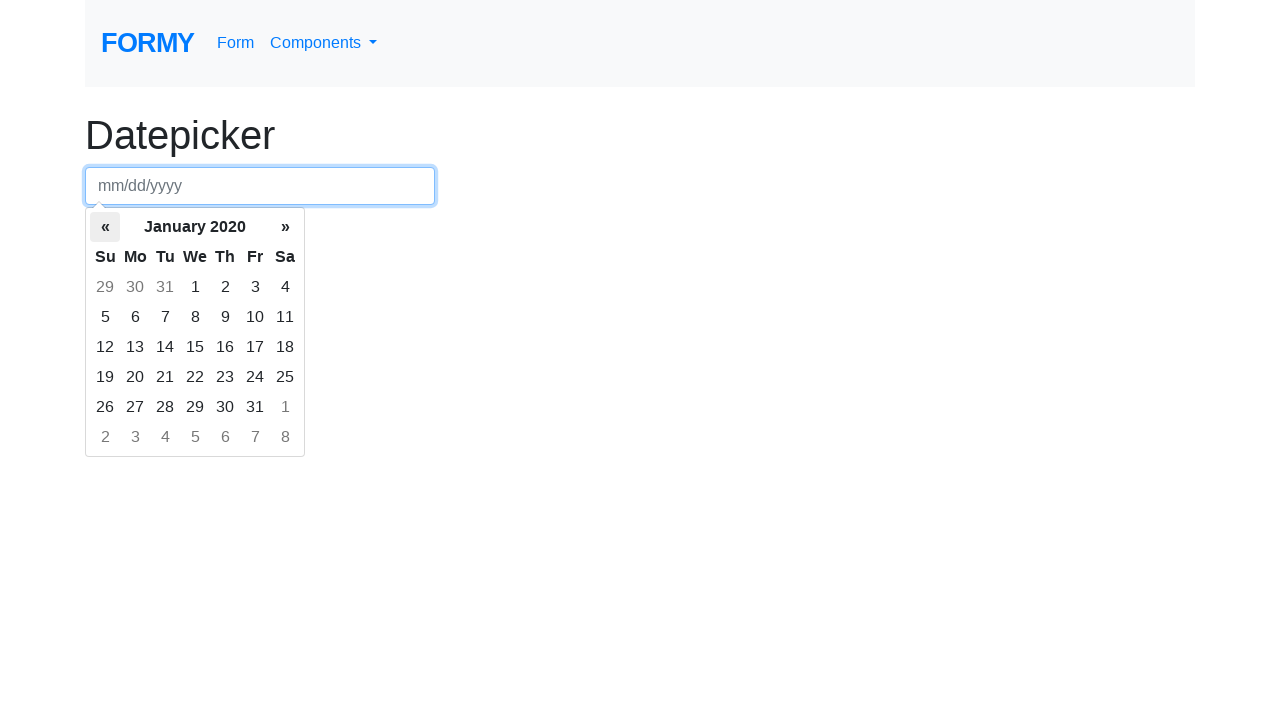

Waited for calendar to update
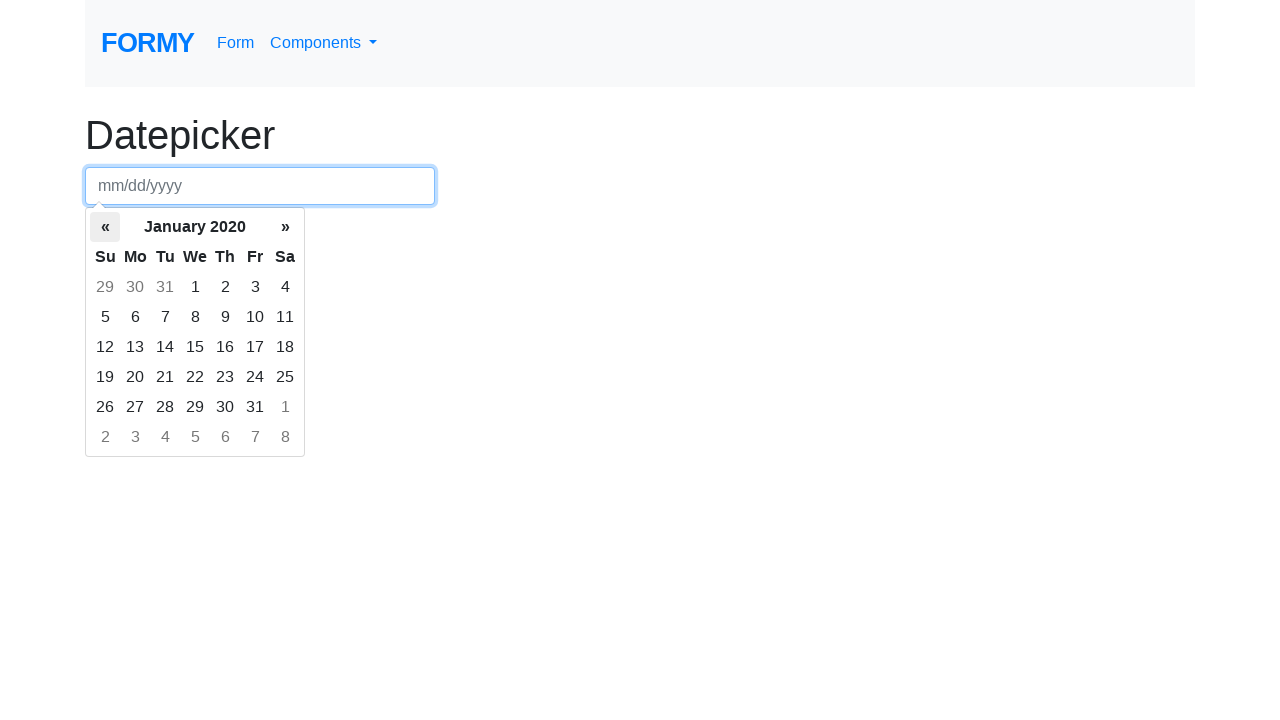

Retrieved current month/year: January 2020
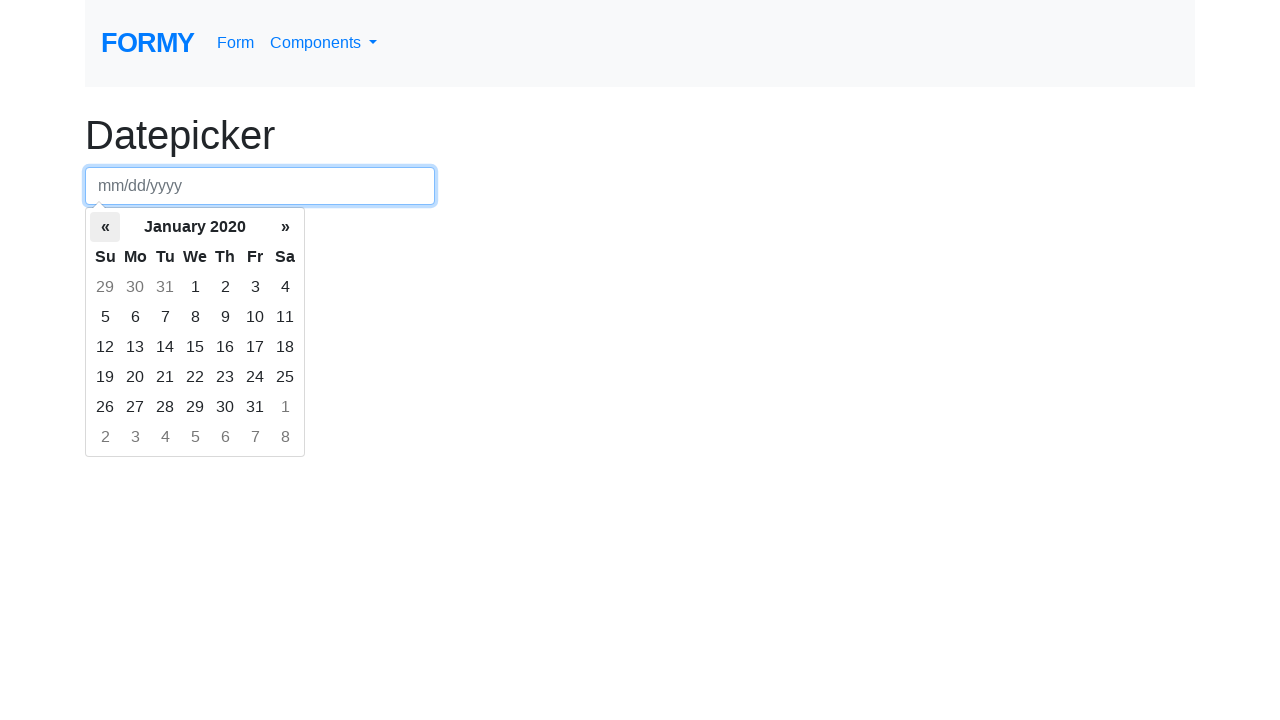

Clicked left arrow to navigate to previous month at (105, 227) on th.prev
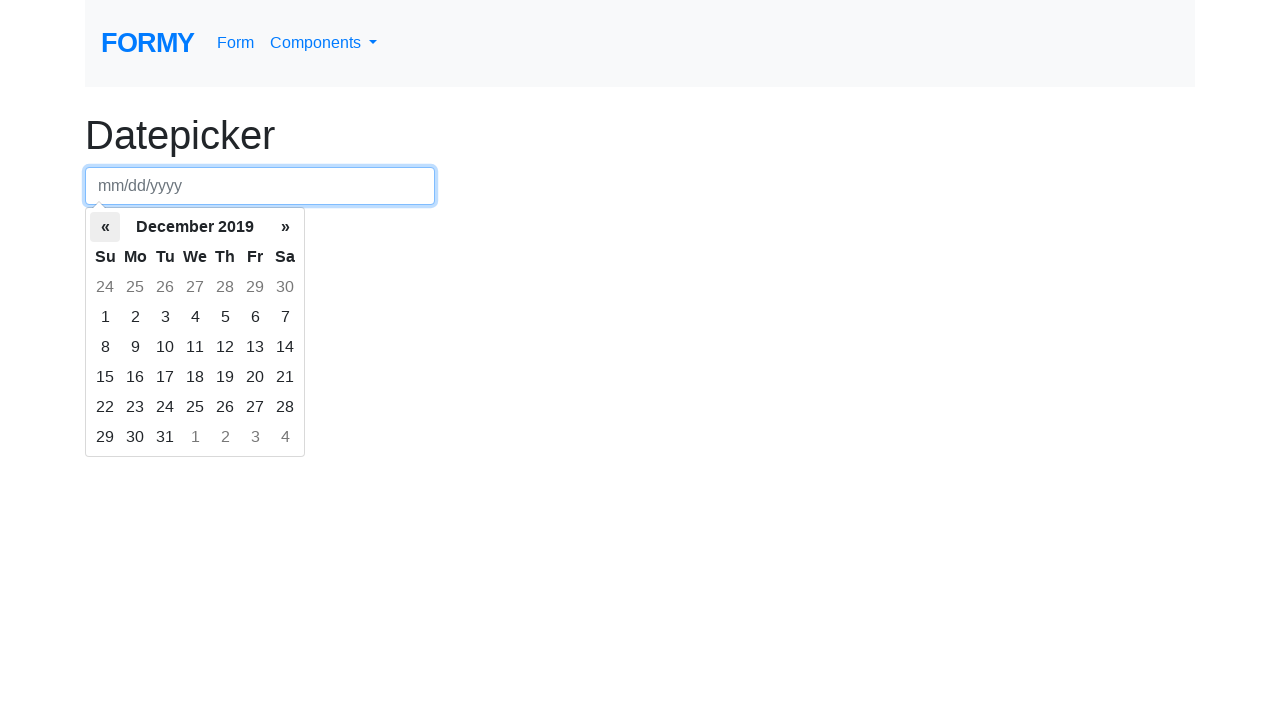

Waited for calendar to update
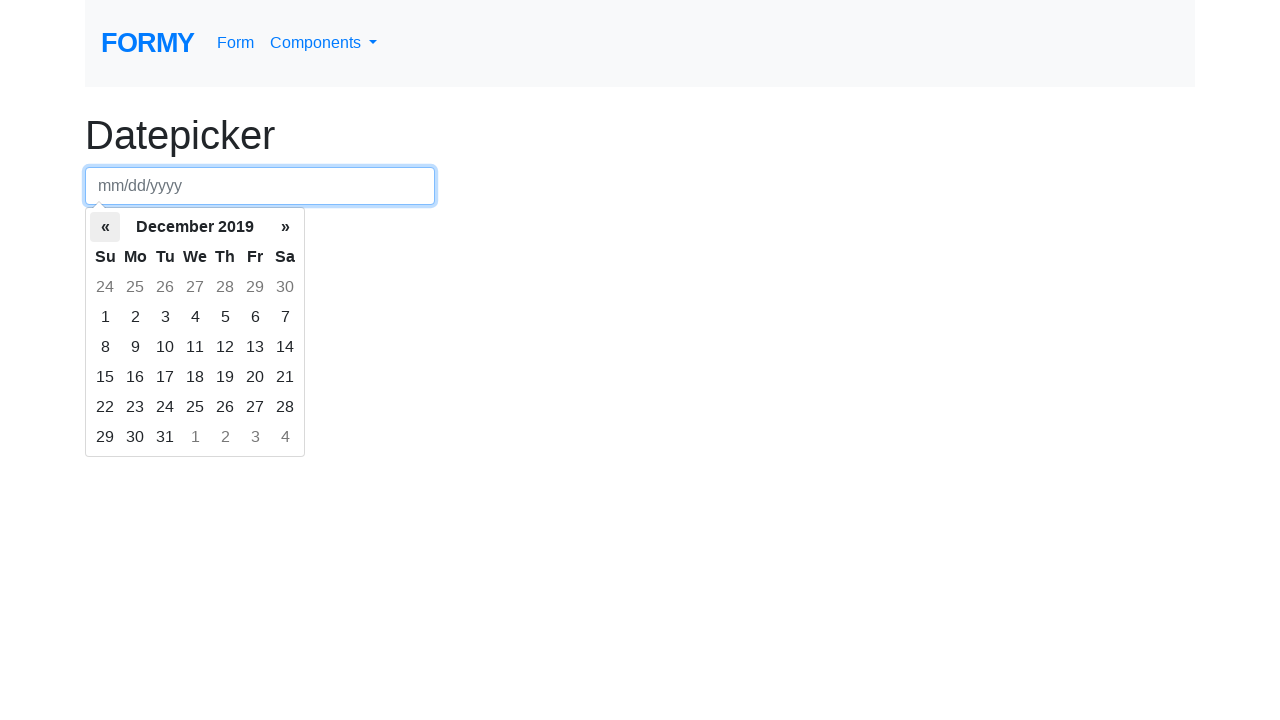

Retrieved current month/year: December 2019
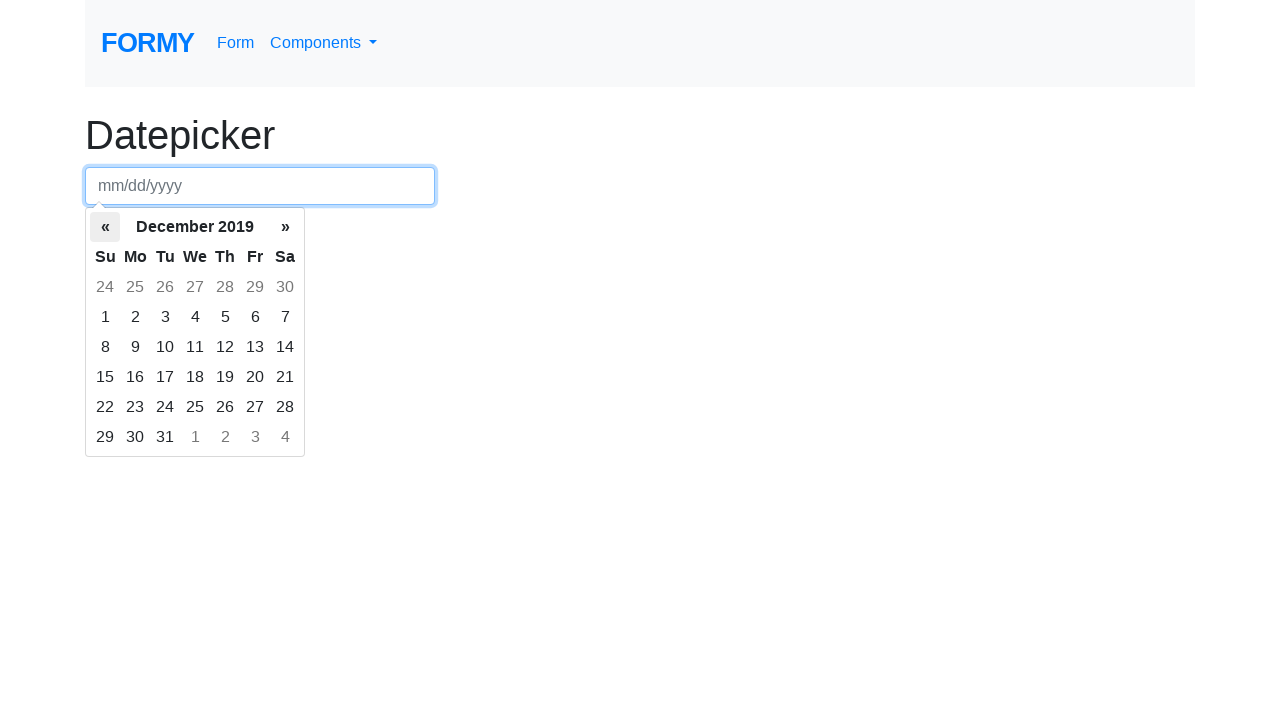

Clicked left arrow to navigate to previous month at (105, 227) on th.prev
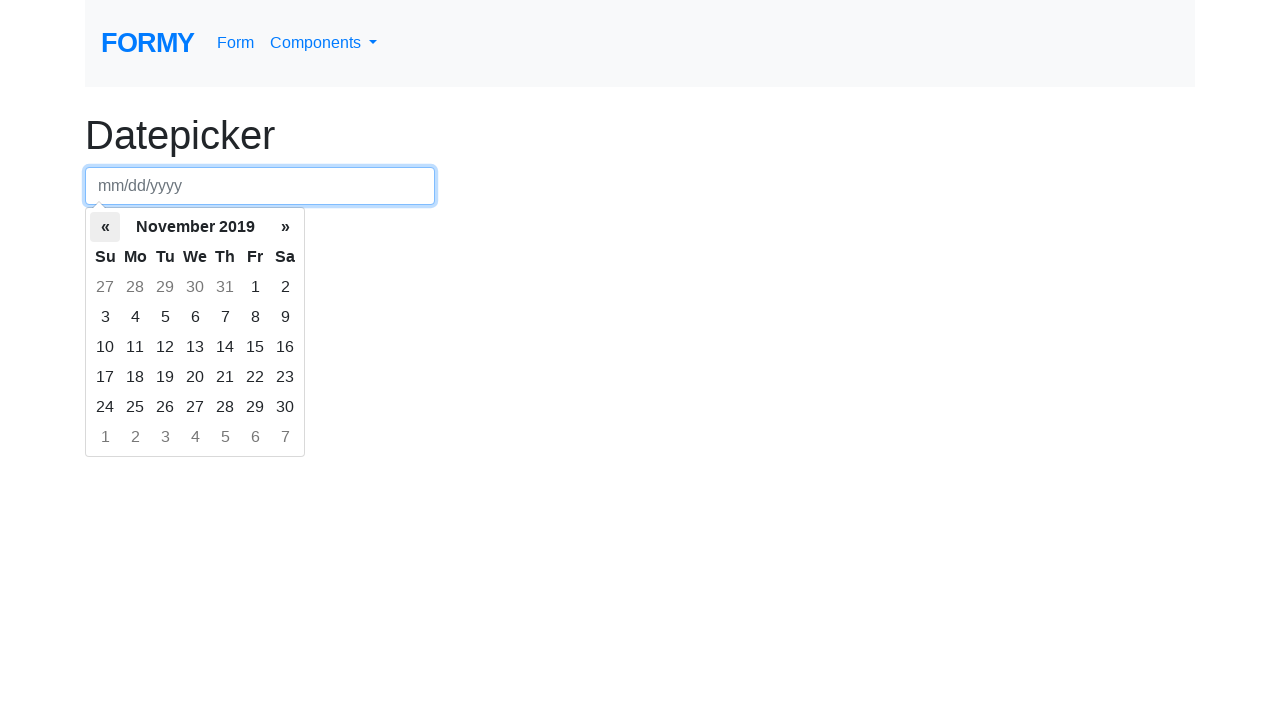

Waited for calendar to update
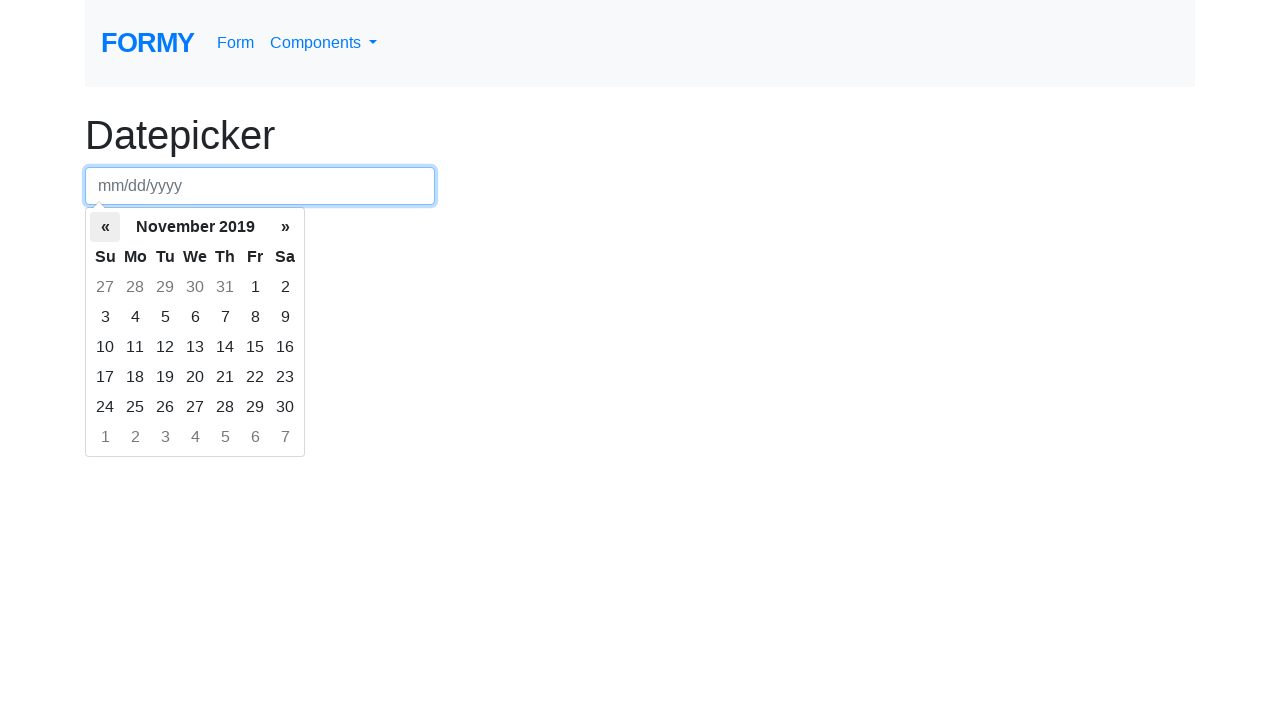

Retrieved current month/year: November 2019
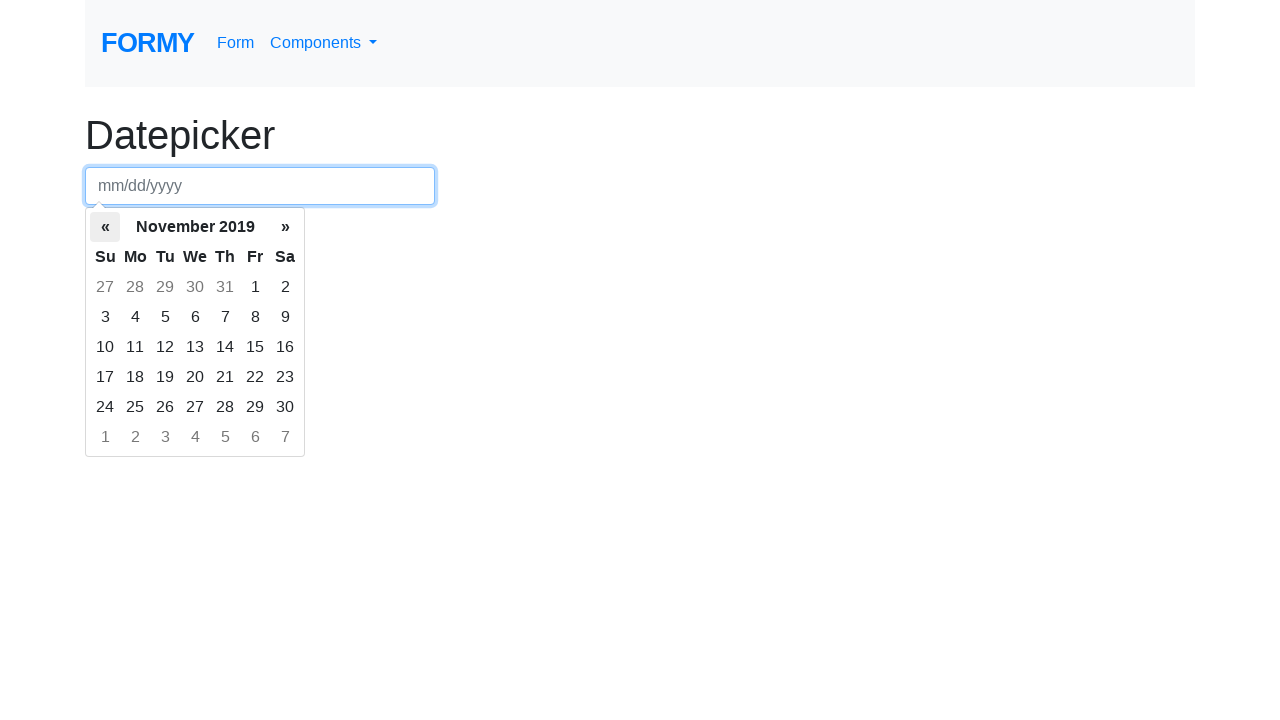

Clicked left arrow to navigate to previous month at (105, 227) on th.prev
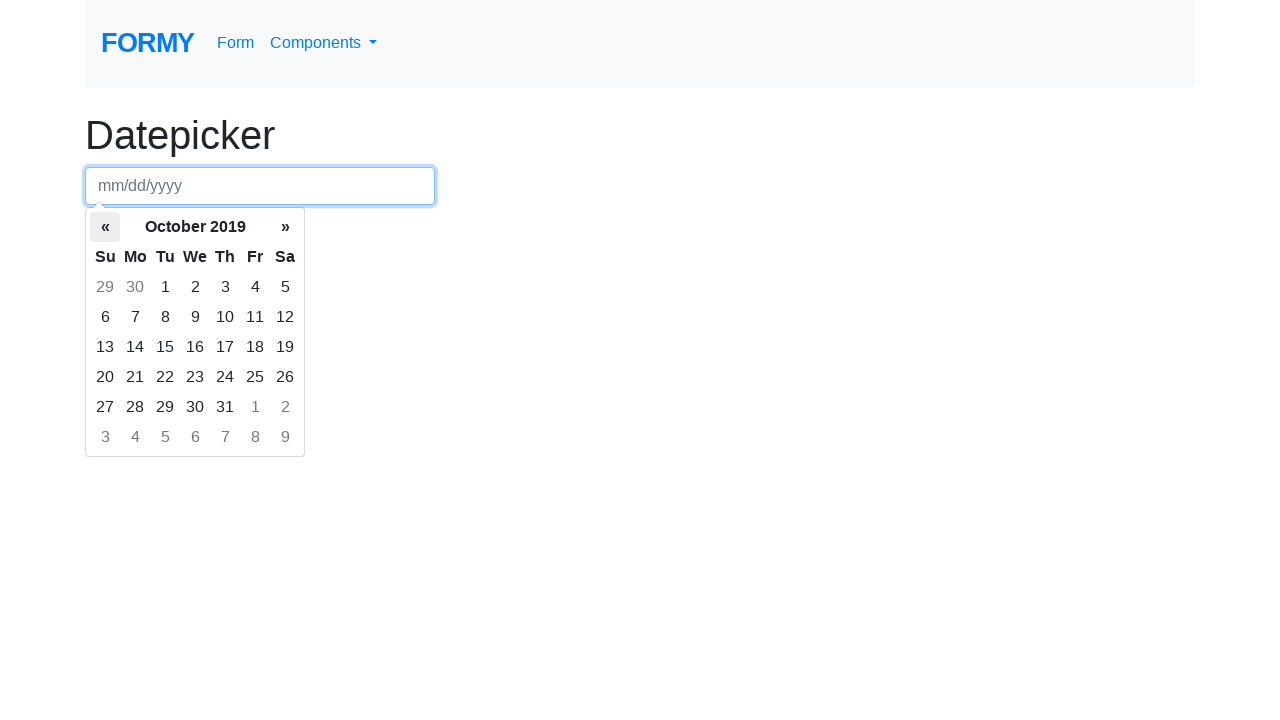

Waited for calendar to update
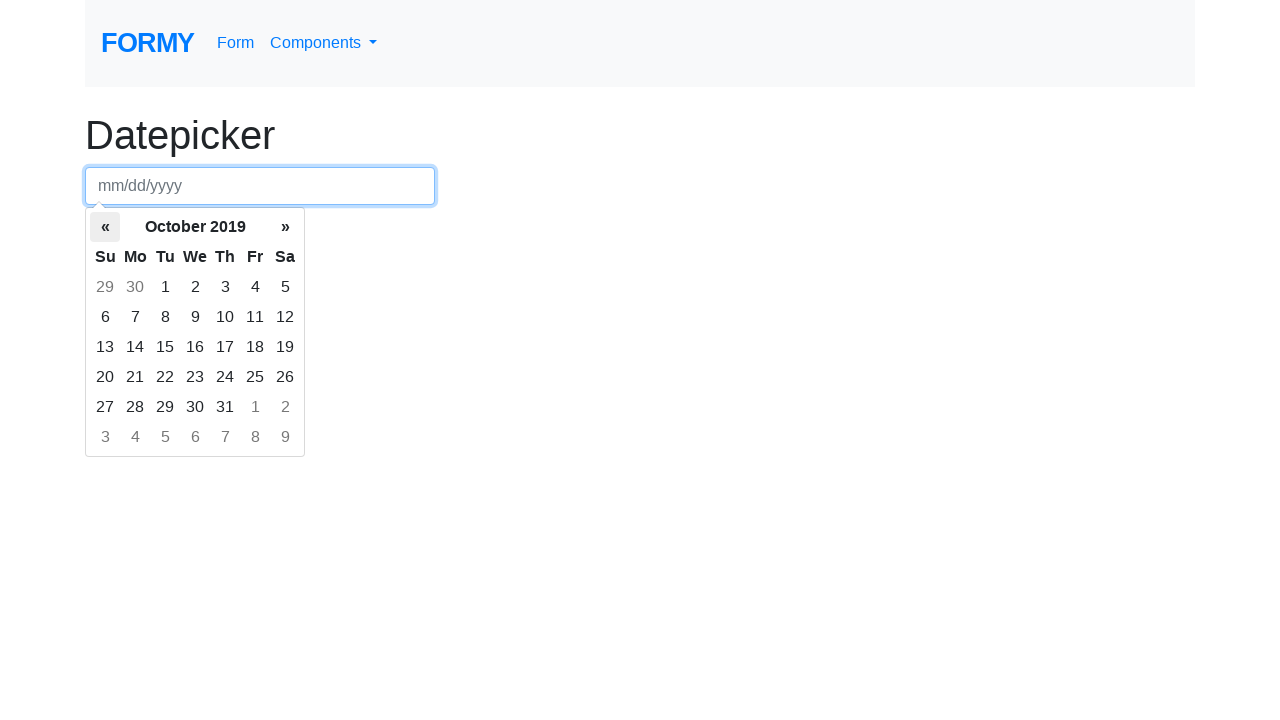

Retrieved current month/year: October 2019
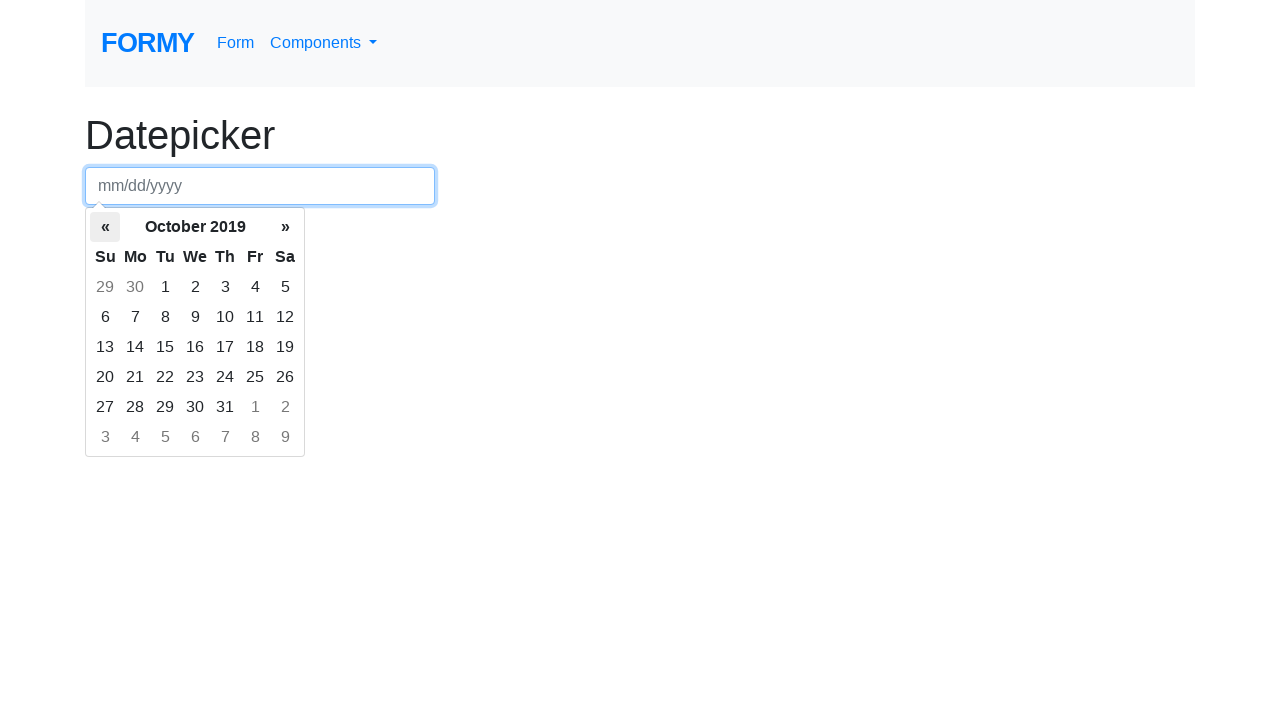

Clicked left arrow to navigate to previous month at (105, 227) on th.prev
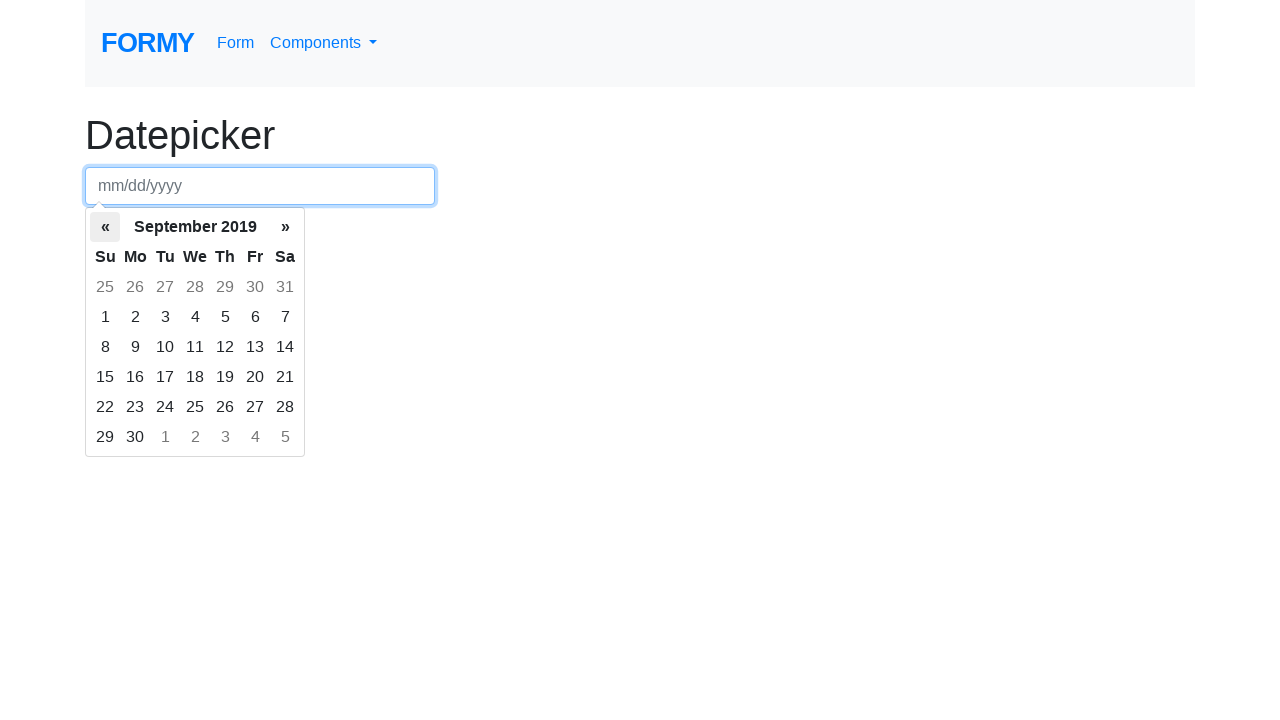

Waited for calendar to update
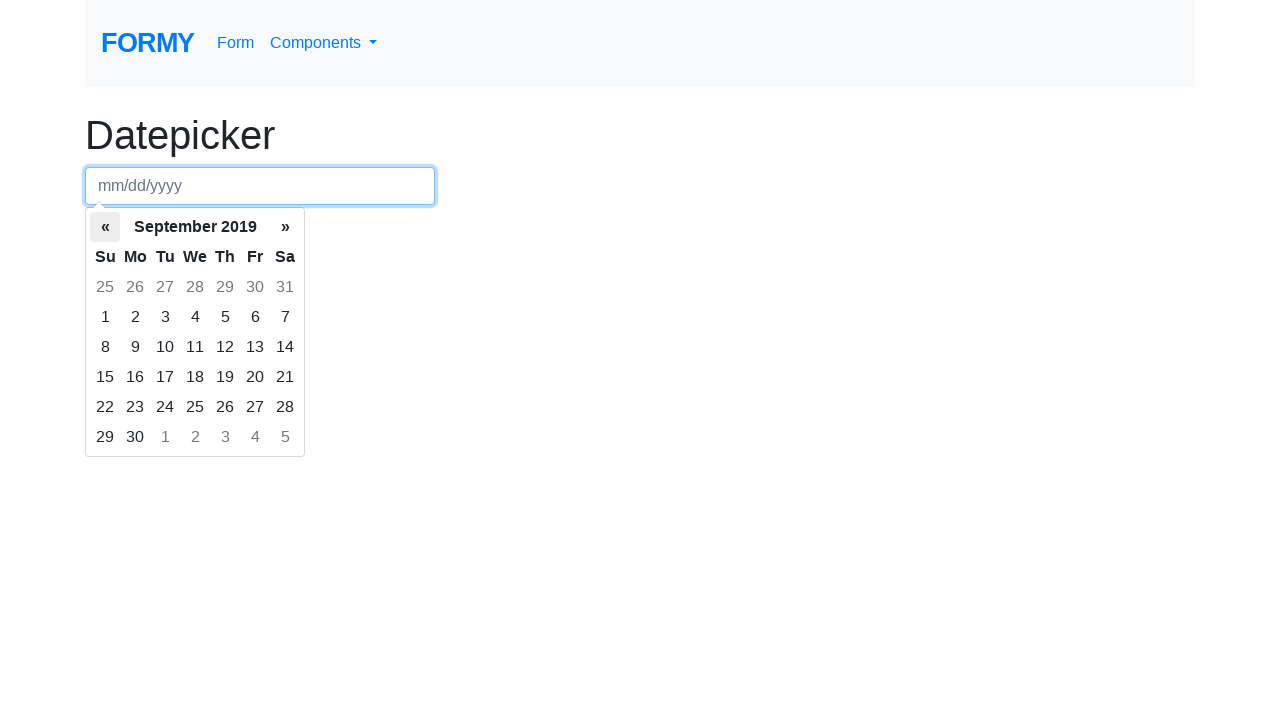

Retrieved current month/year: September 2019
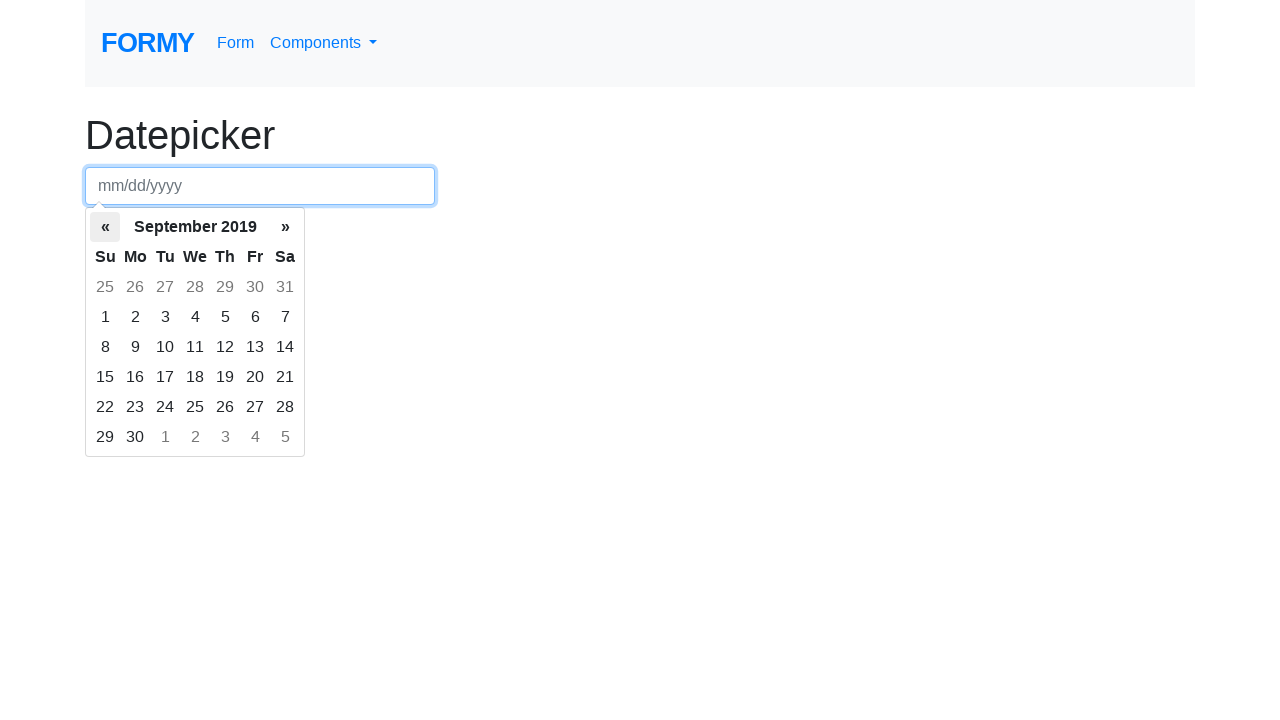

Clicked left arrow to navigate to previous month at (105, 227) on th.prev
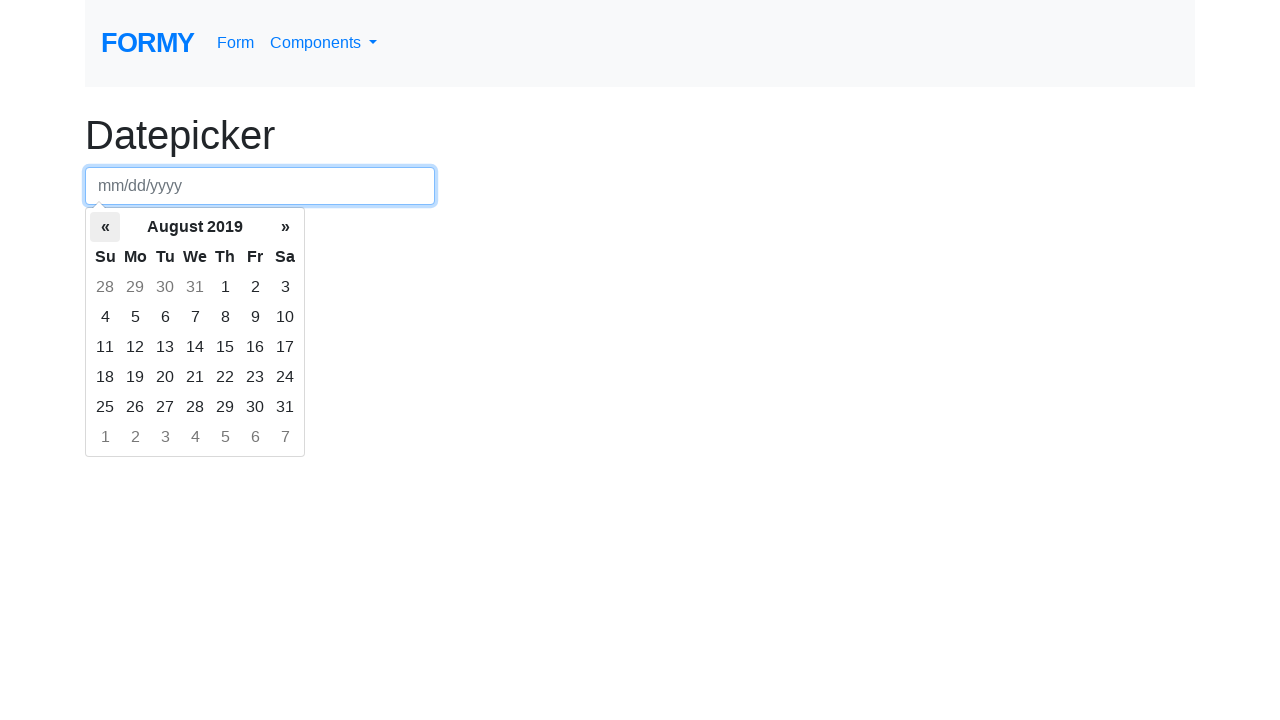

Waited for calendar to update
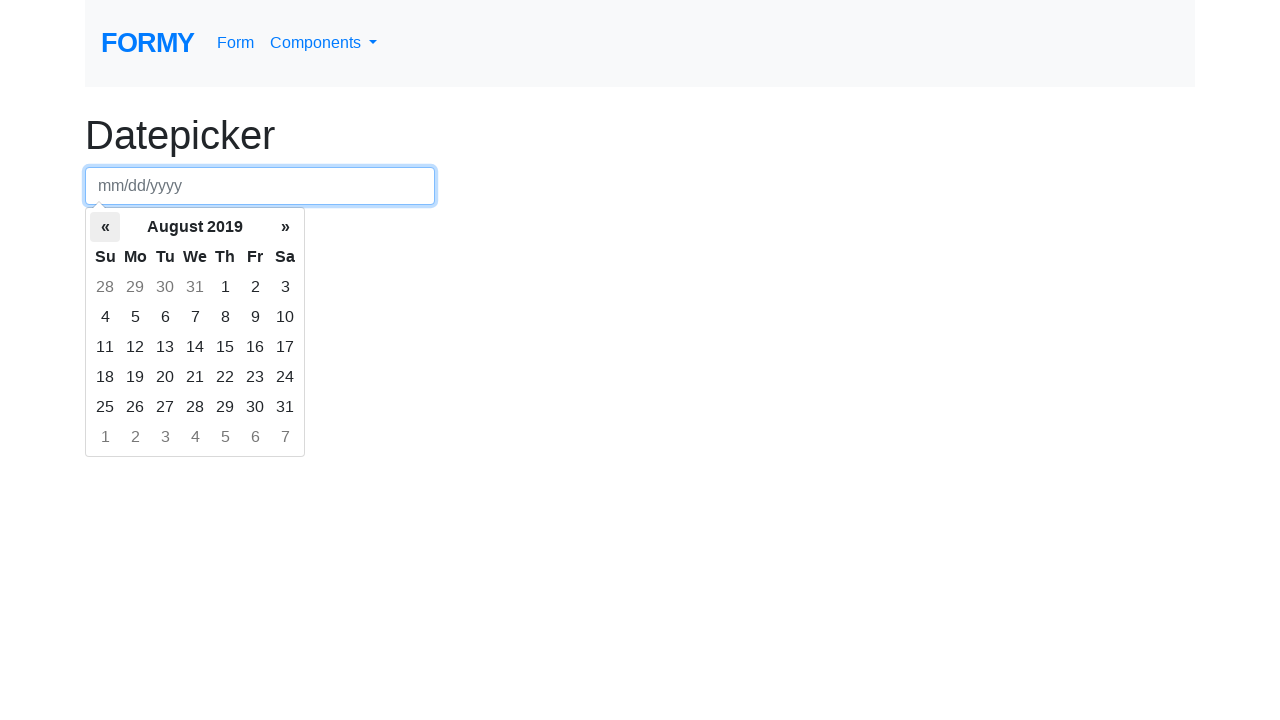

Retrieved current month/year: August 2019
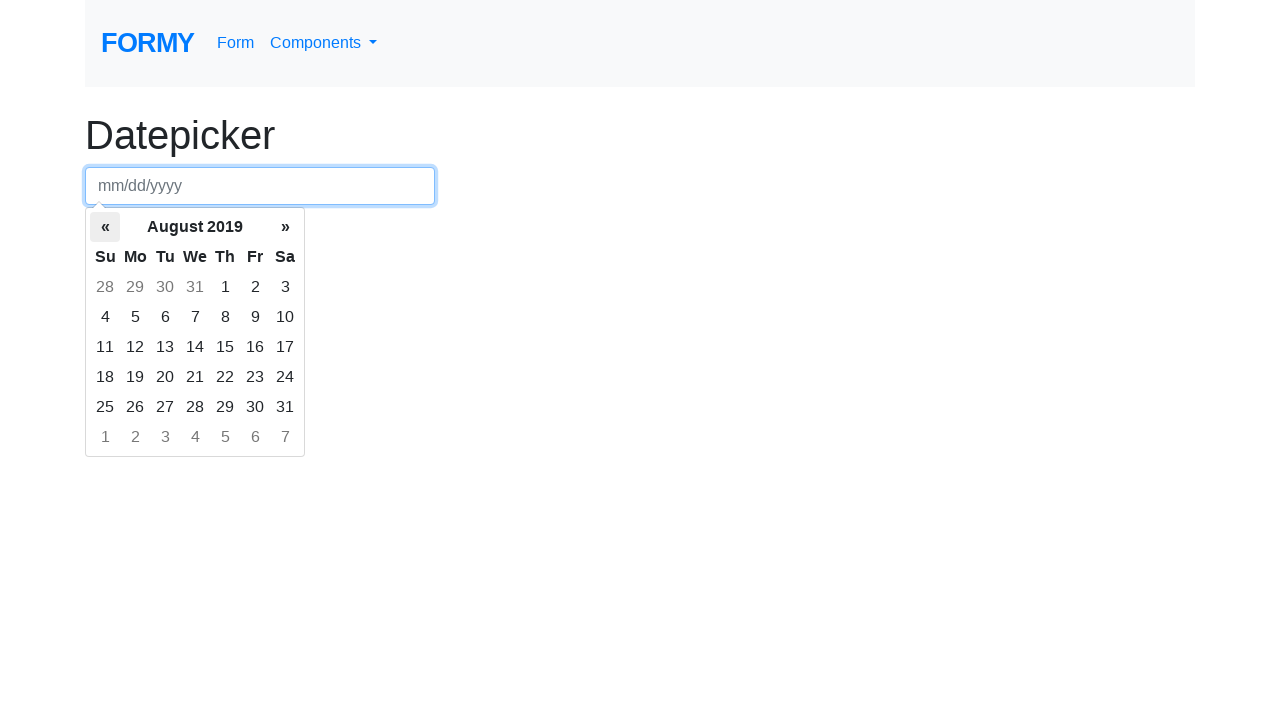

Clicked left arrow to navigate to previous month at (105, 227) on th.prev
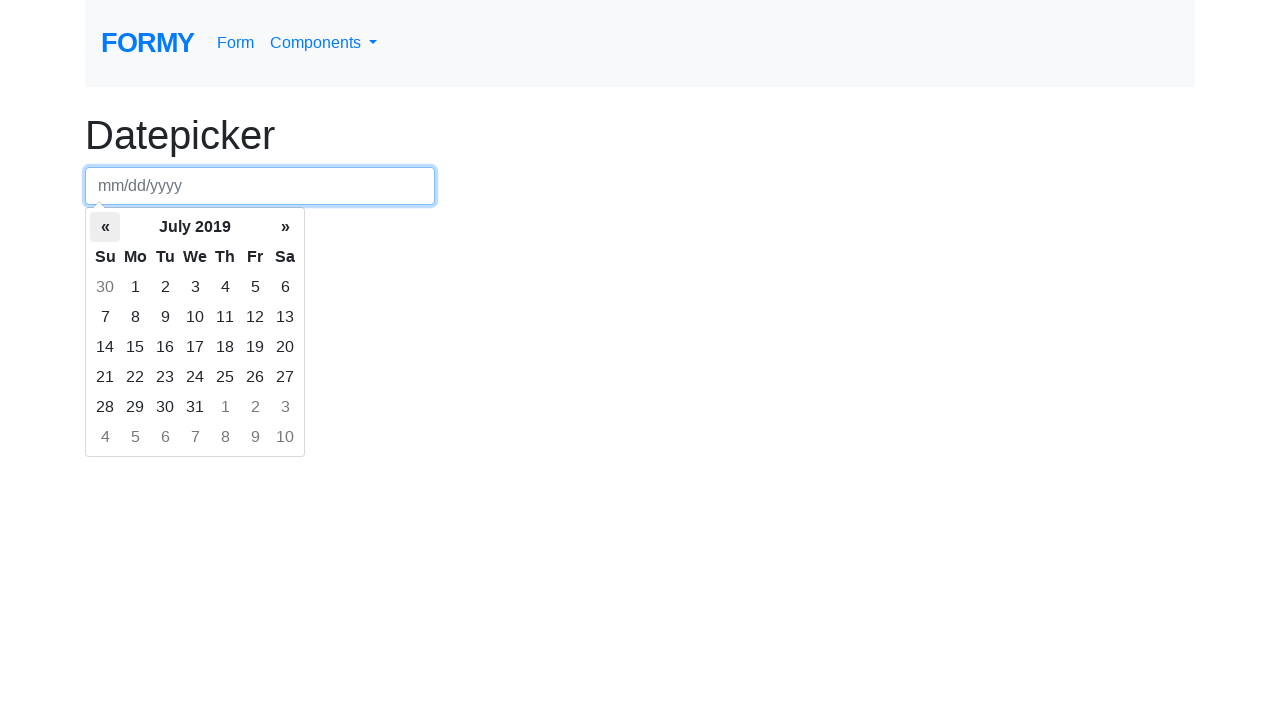

Waited for calendar to update
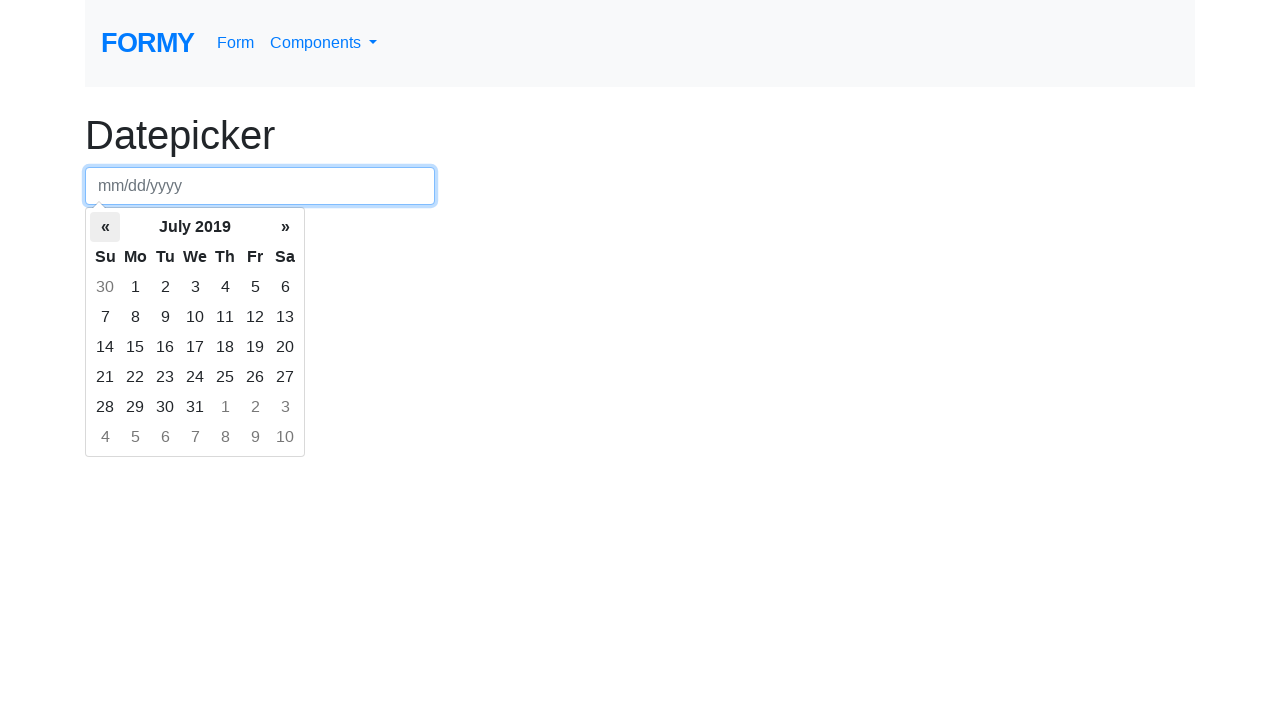

Retrieved current month/year: July 2019
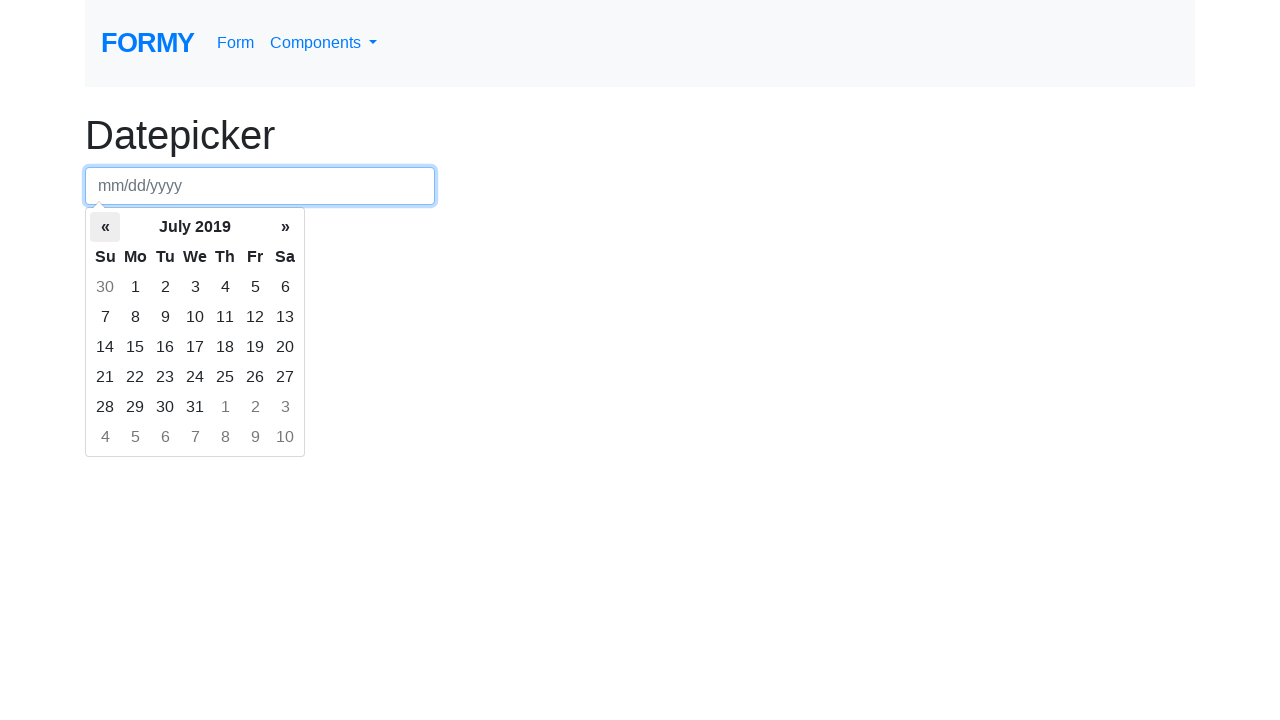

Clicked left arrow to navigate to previous month at (105, 227) on th.prev
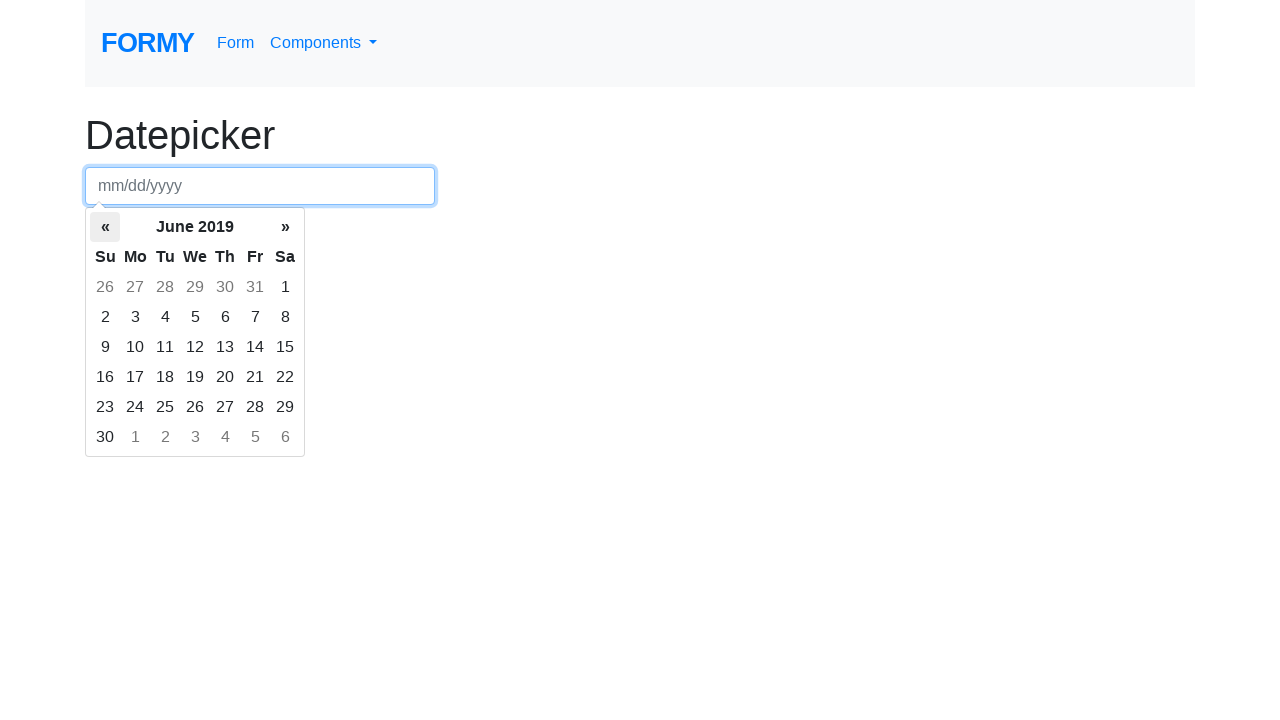

Waited for calendar to update
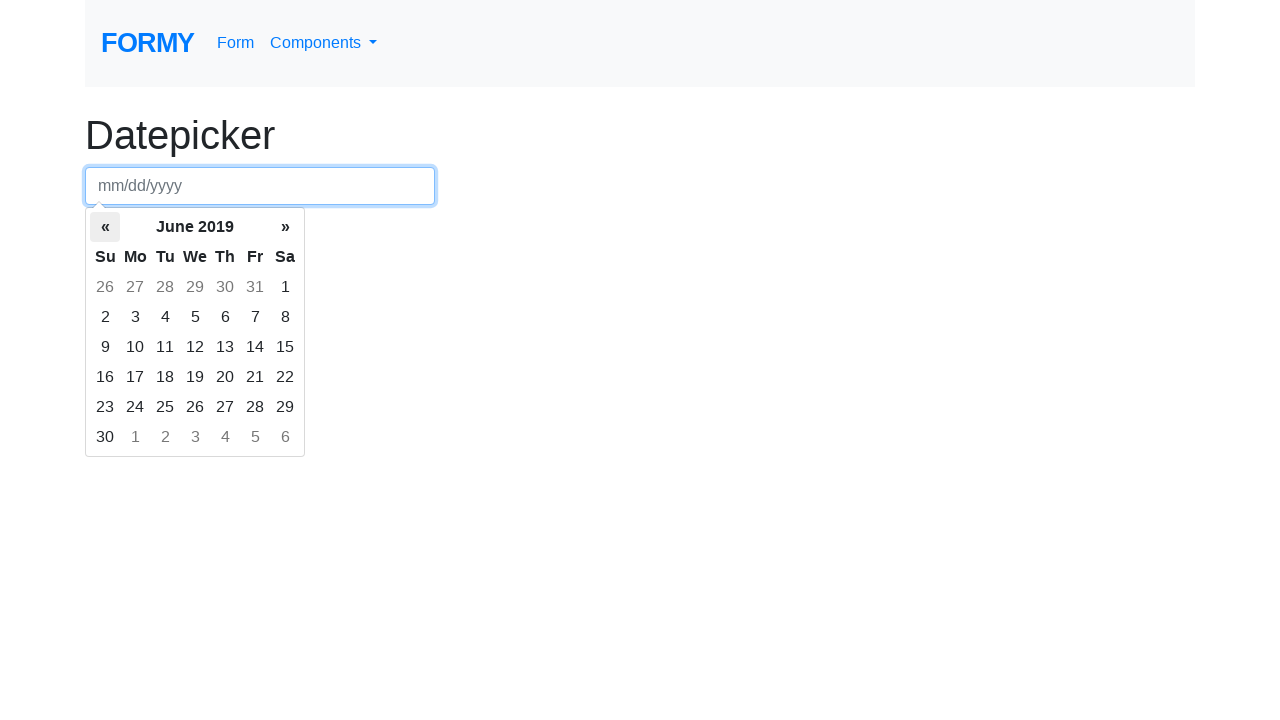

Retrieved current month/year: June 2019
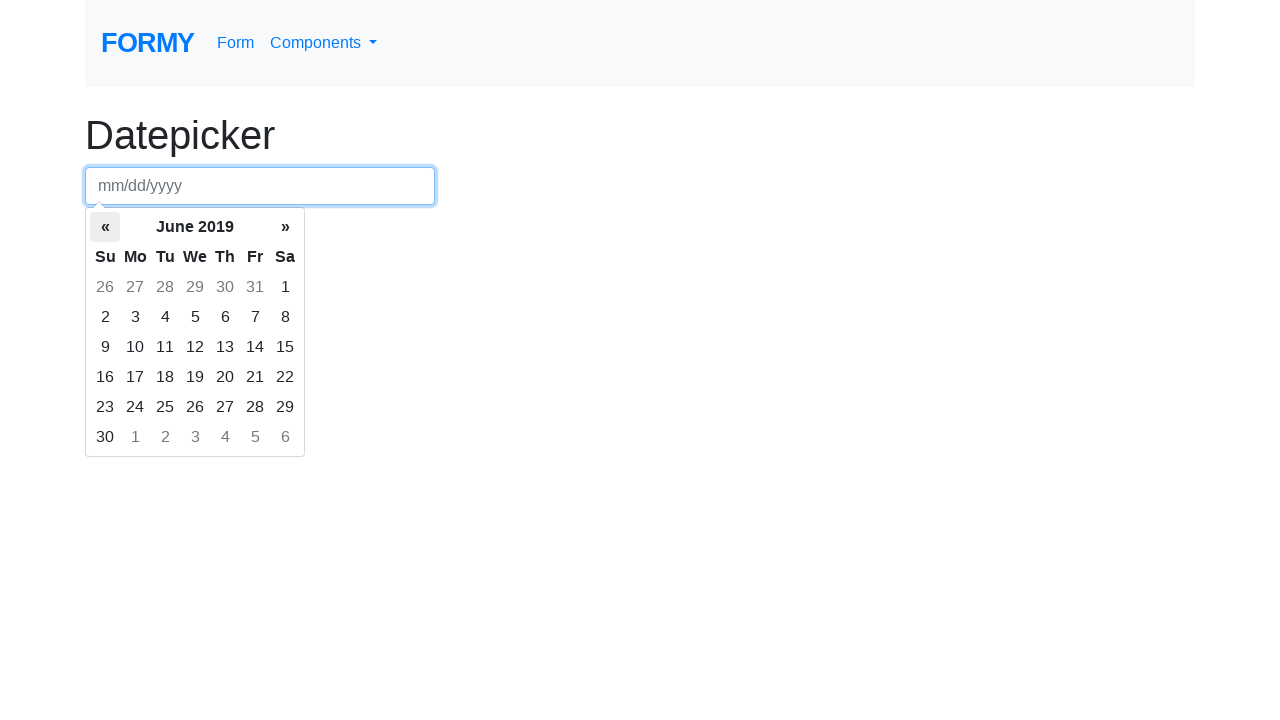

Clicked left arrow to navigate to previous month at (105, 227) on th.prev
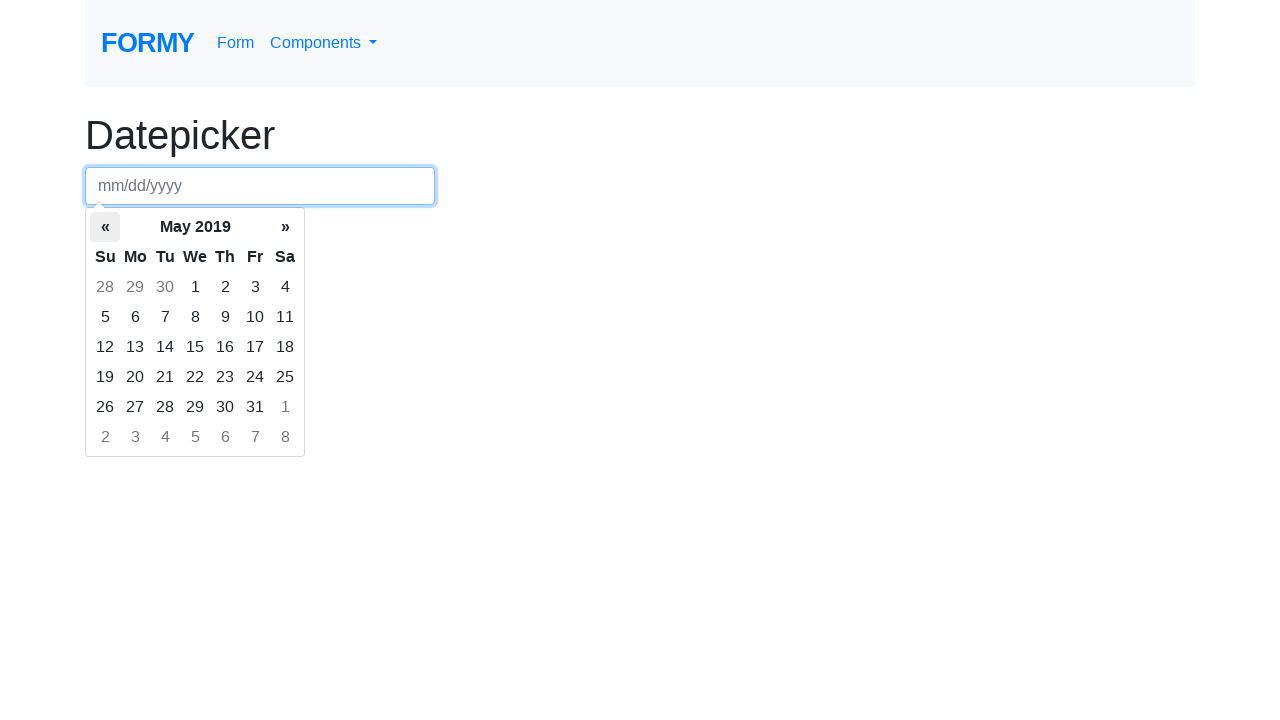

Waited for calendar to update
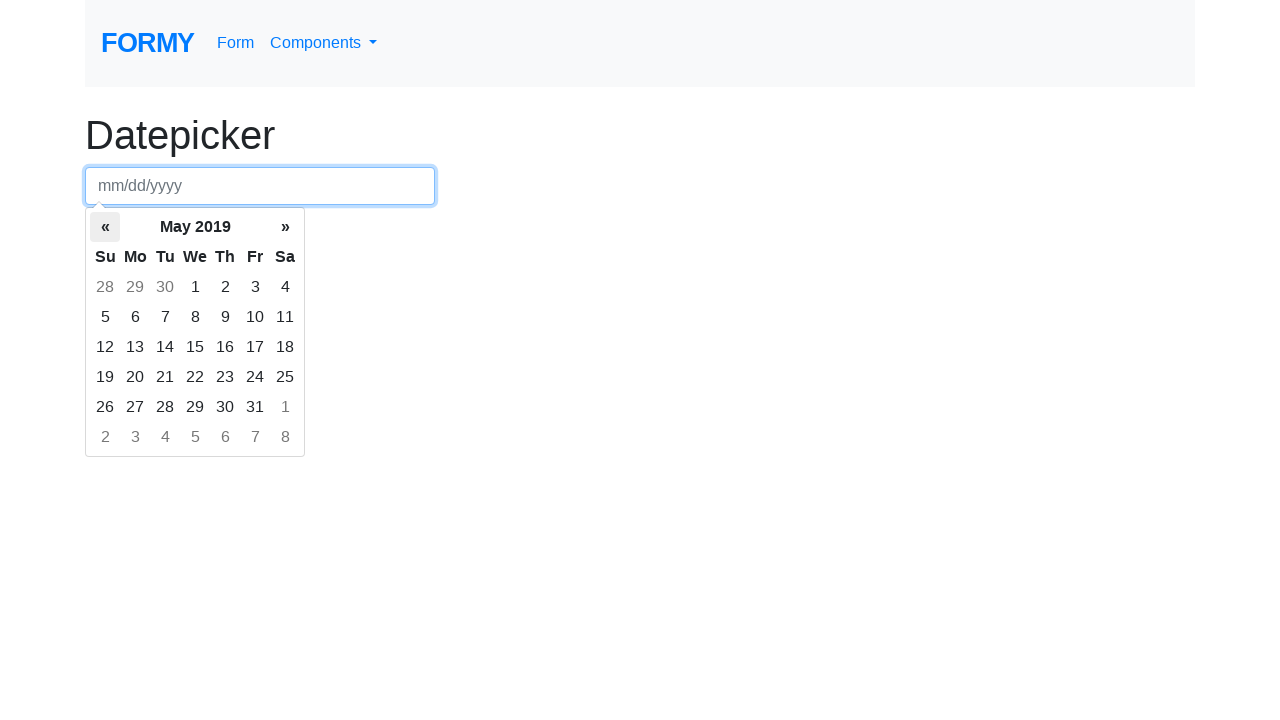

Retrieved current month/year: May 2019
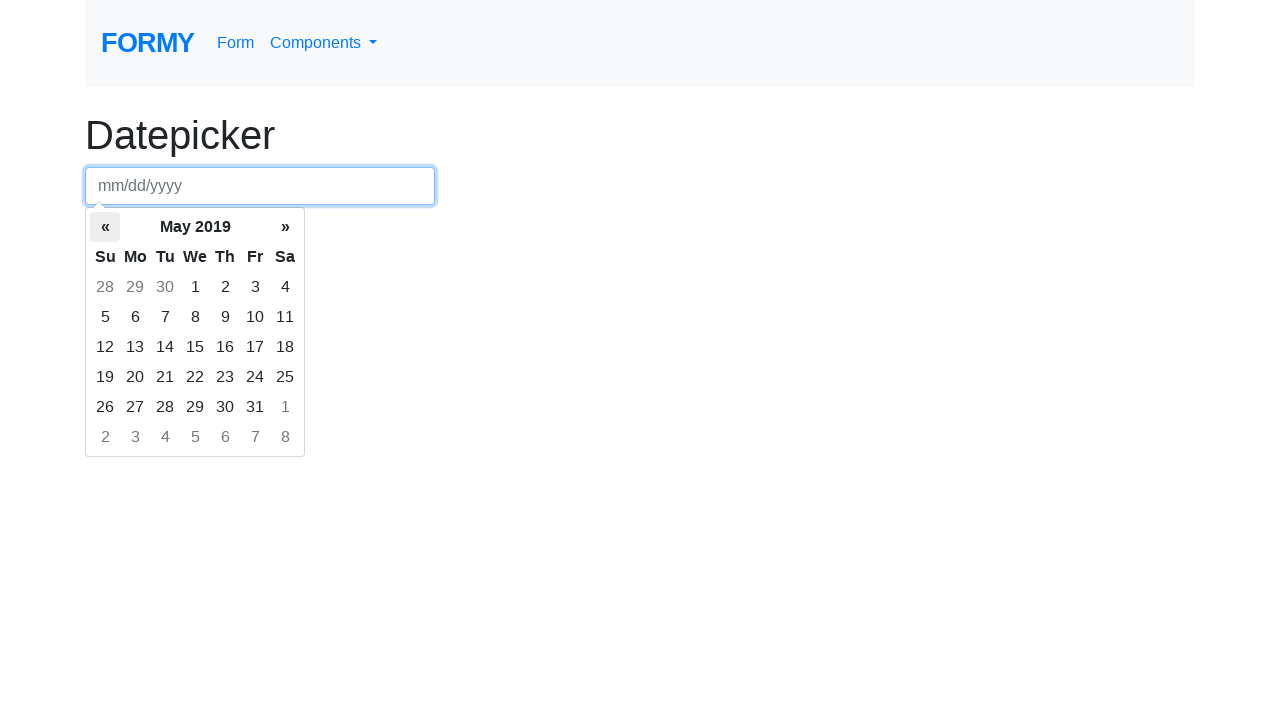

Clicked left arrow to navigate to previous month at (105, 227) on th.prev
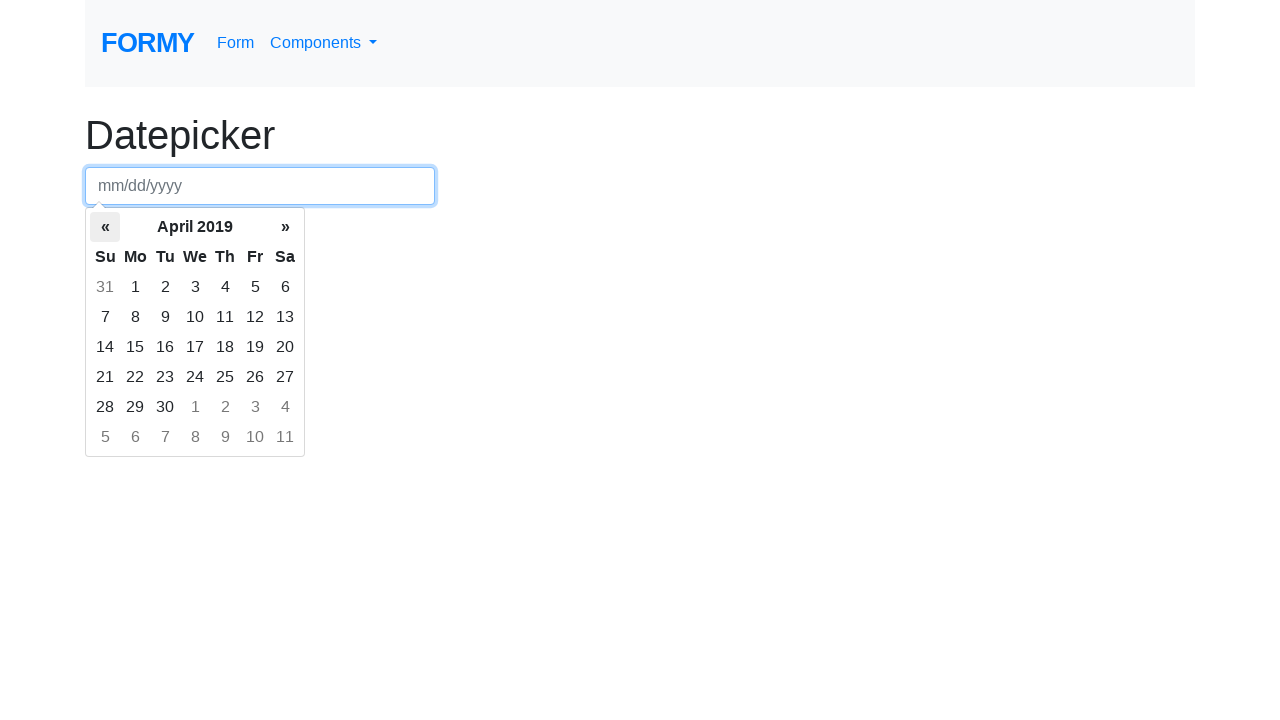

Waited for calendar to update
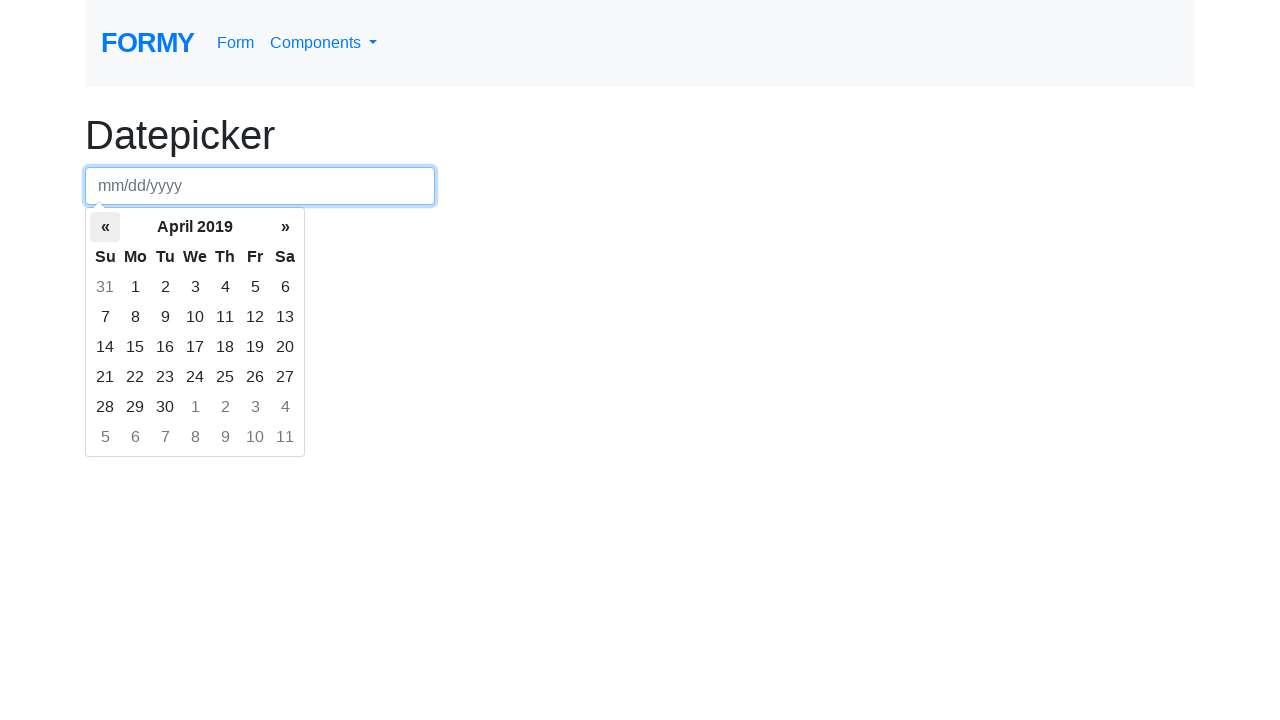

Retrieved current month/year: April 2019
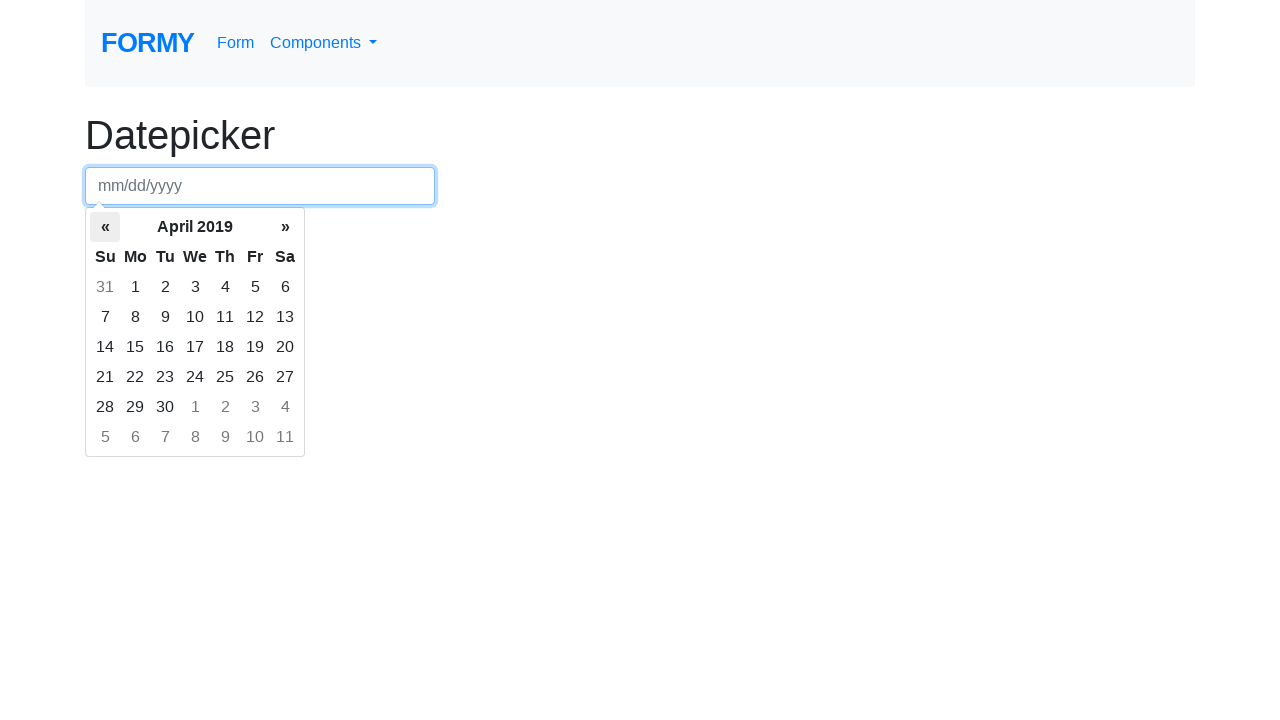

Clicked left arrow to navigate to previous month at (105, 227) on th.prev
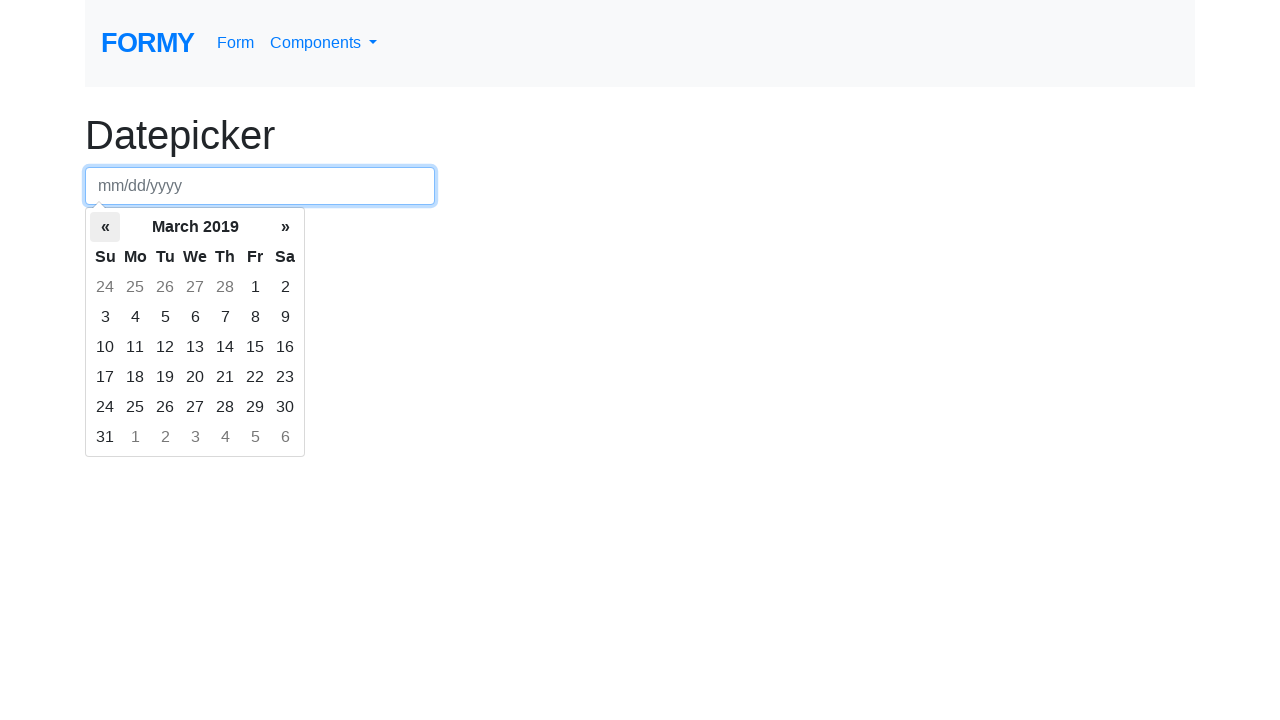

Waited for calendar to update
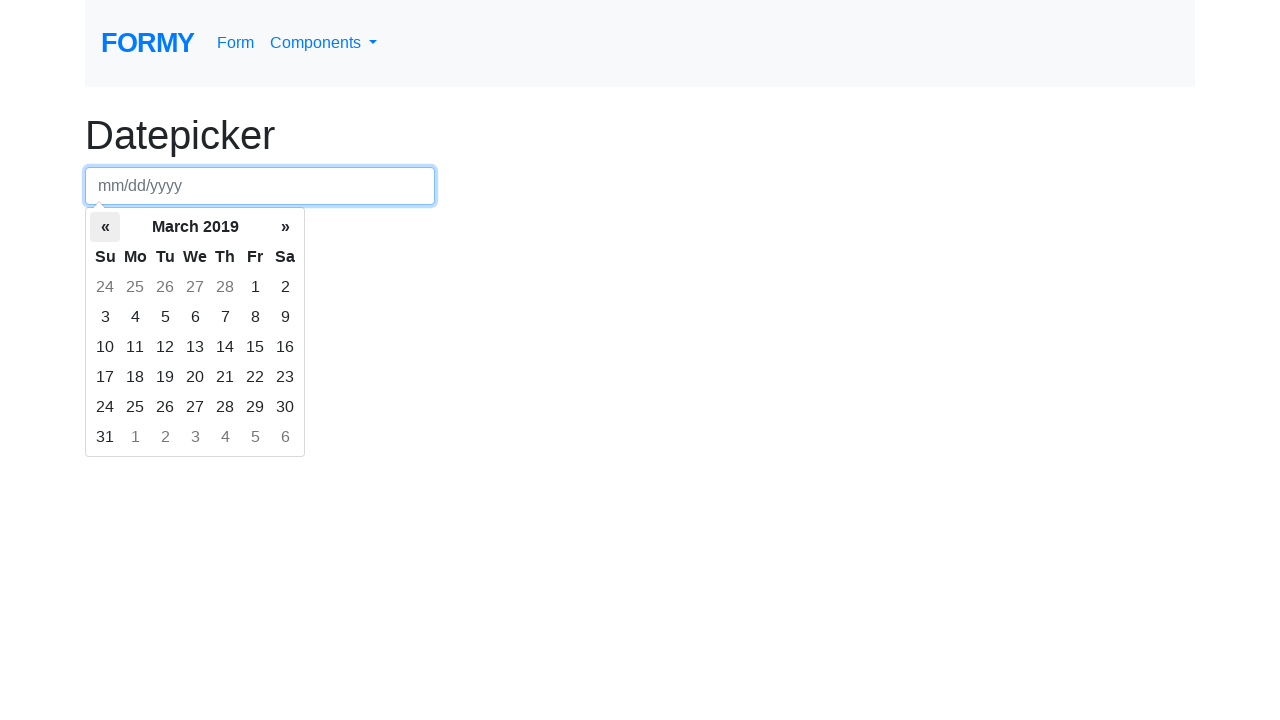

Retrieved current month/year: March 2019
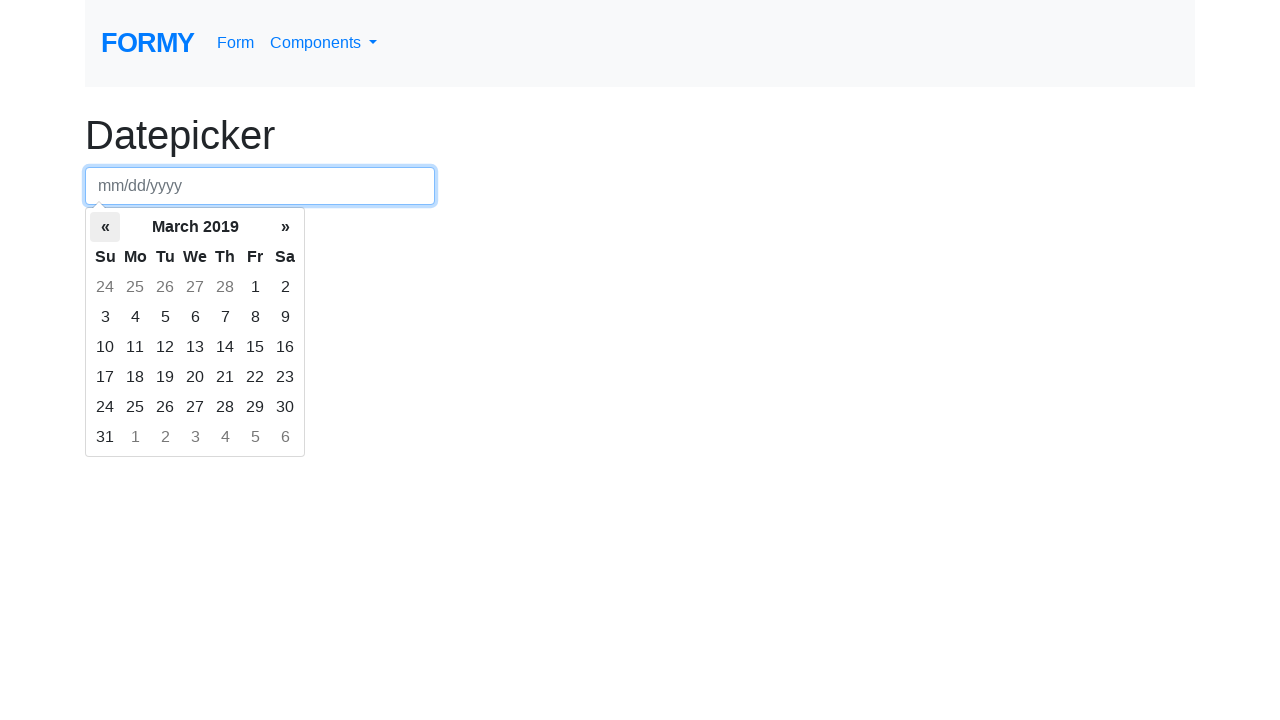

Clicked left arrow to navigate to previous month at (105, 227) on th.prev
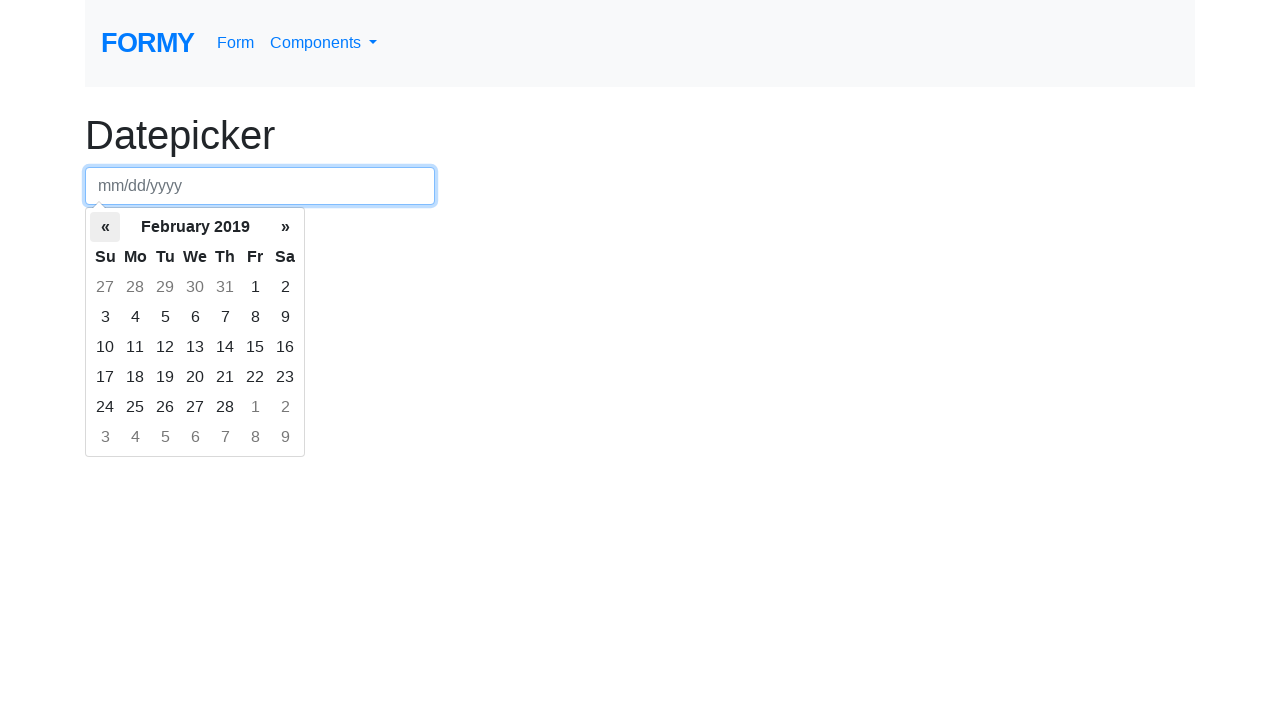

Waited for calendar to update
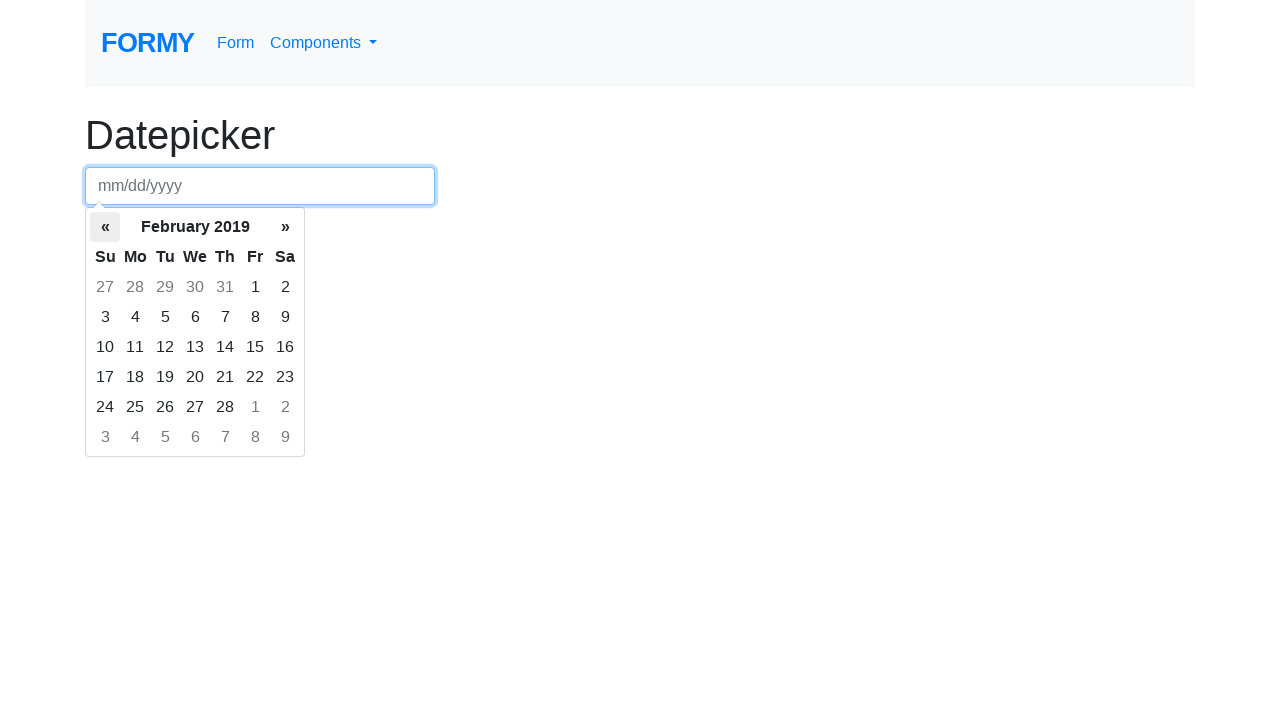

Retrieved current month/year: February 2019
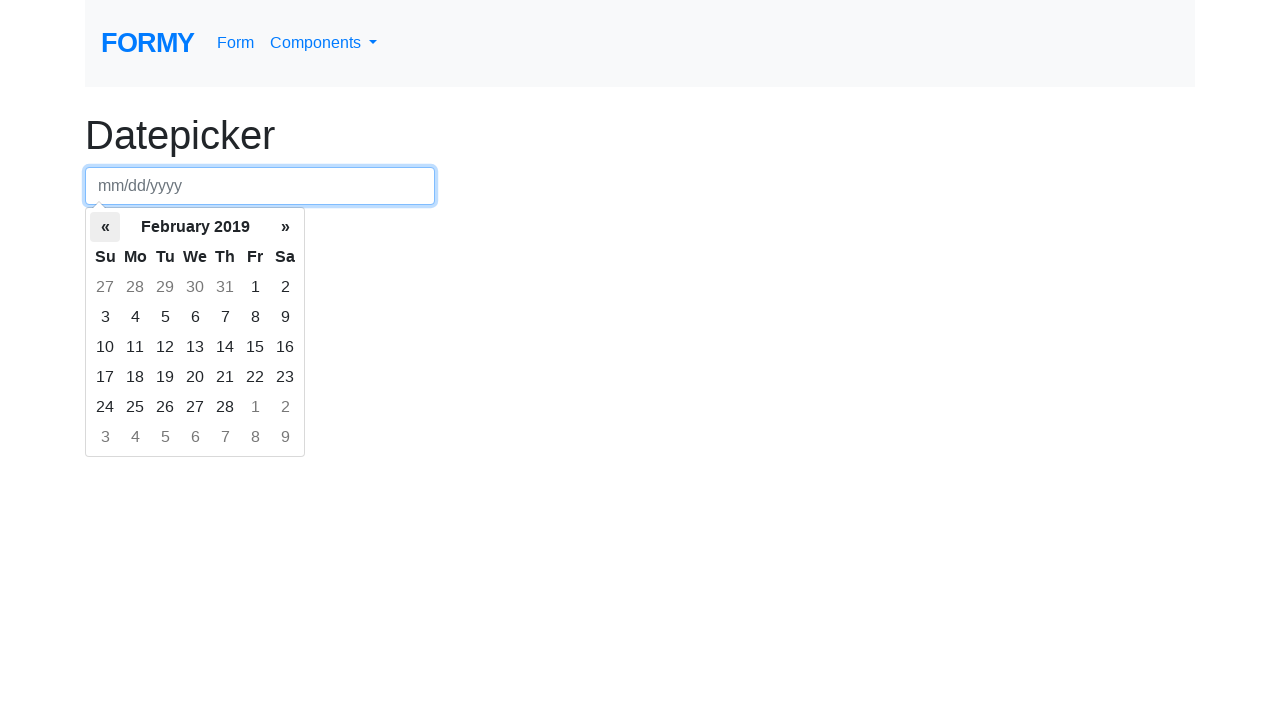

Clicked left arrow to navigate to previous month at (105, 227) on th.prev
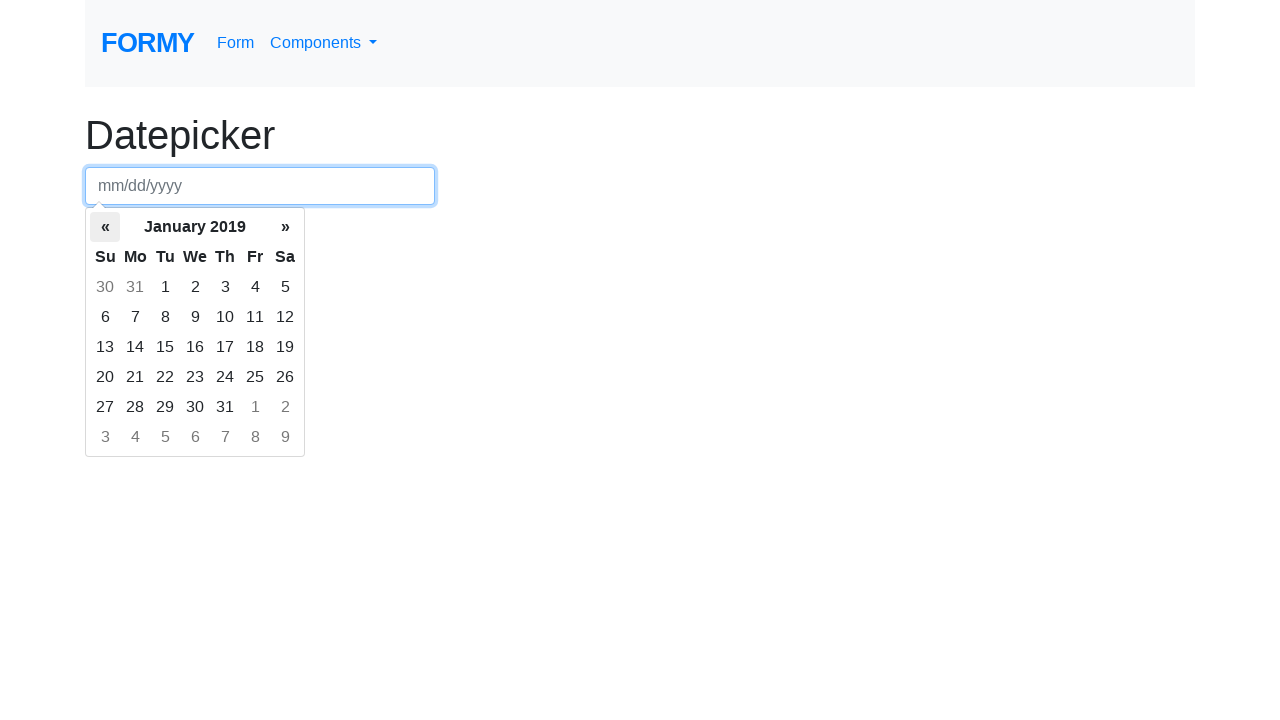

Waited for calendar to update
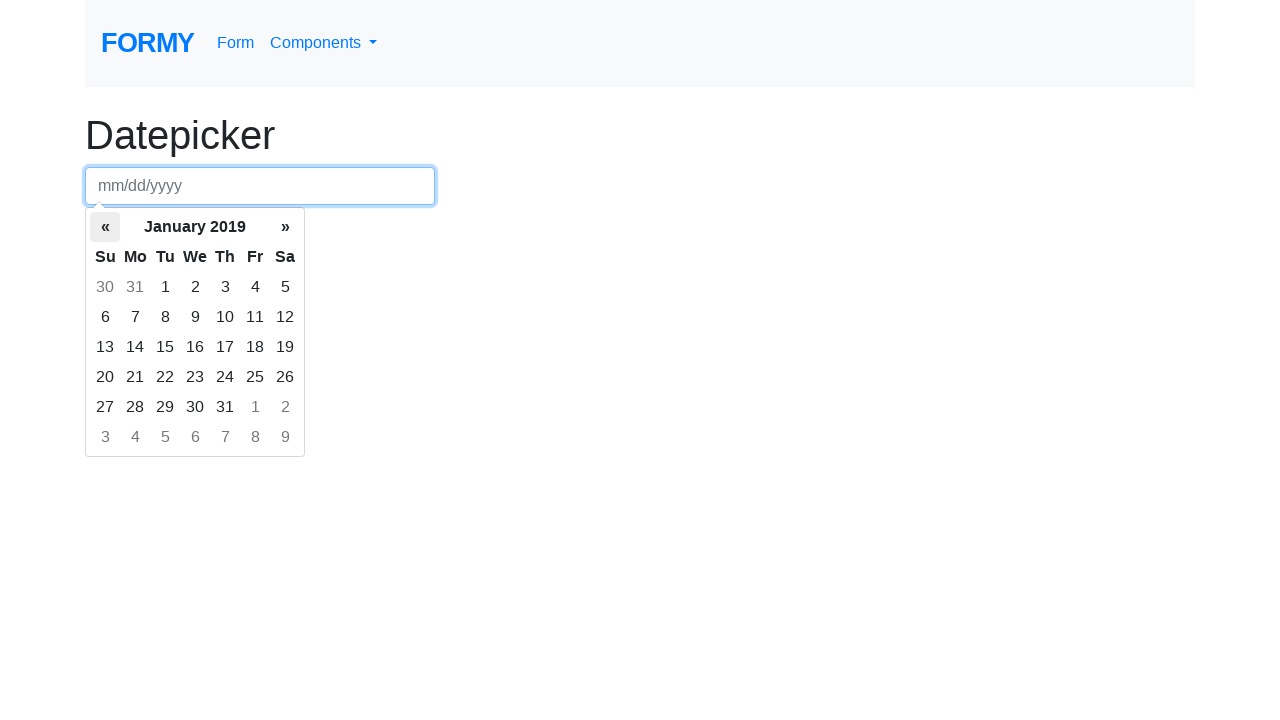

Retrieved current month/year: January 2019
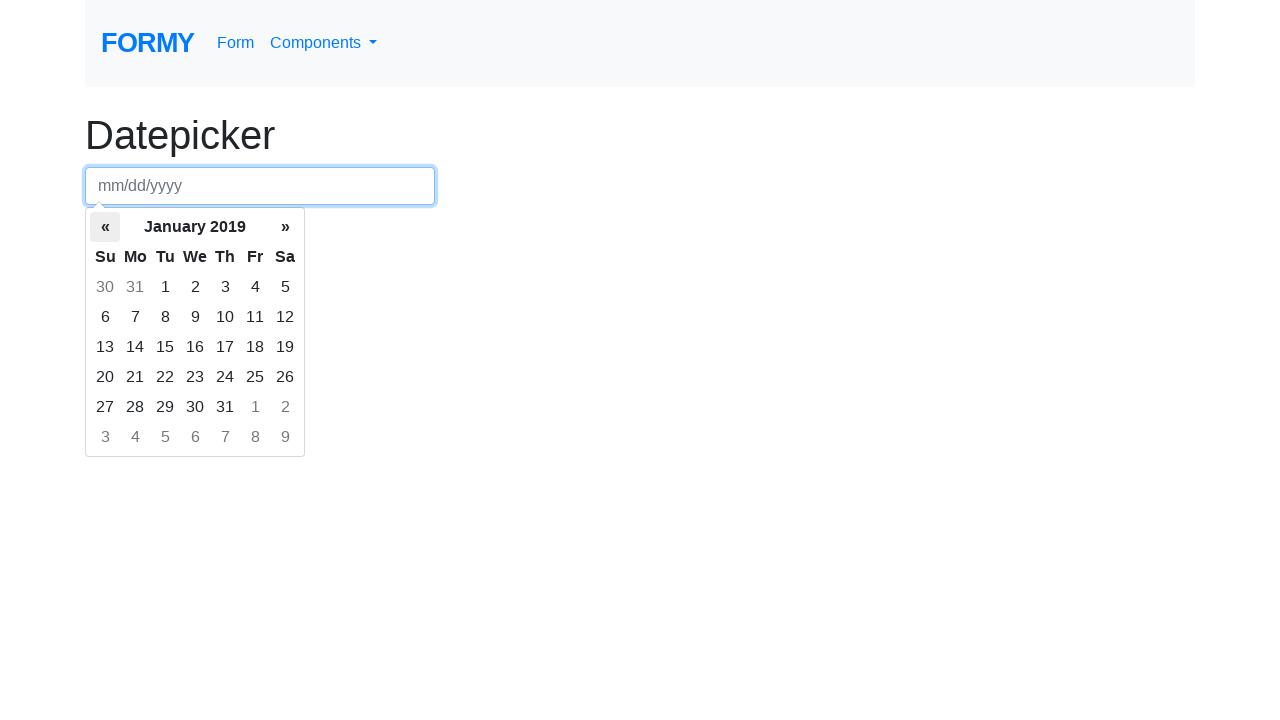

Clicked left arrow to navigate to previous month at (105, 227) on th.prev
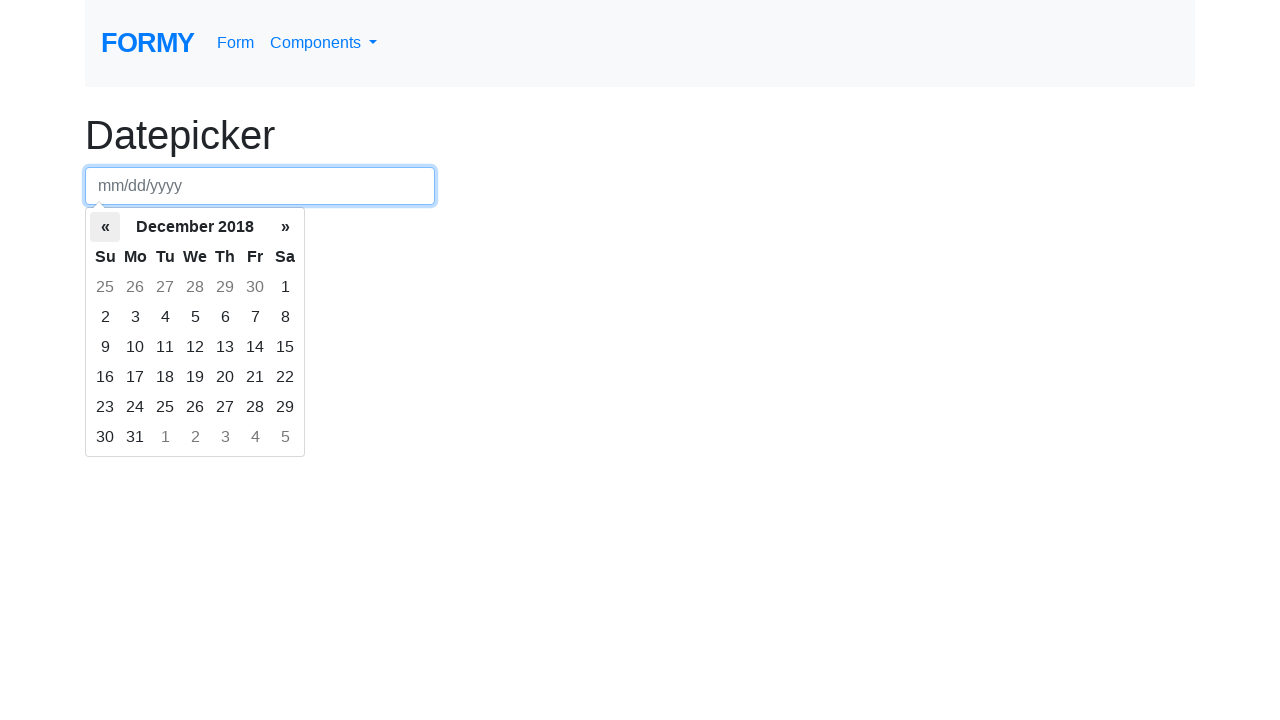

Waited for calendar to update
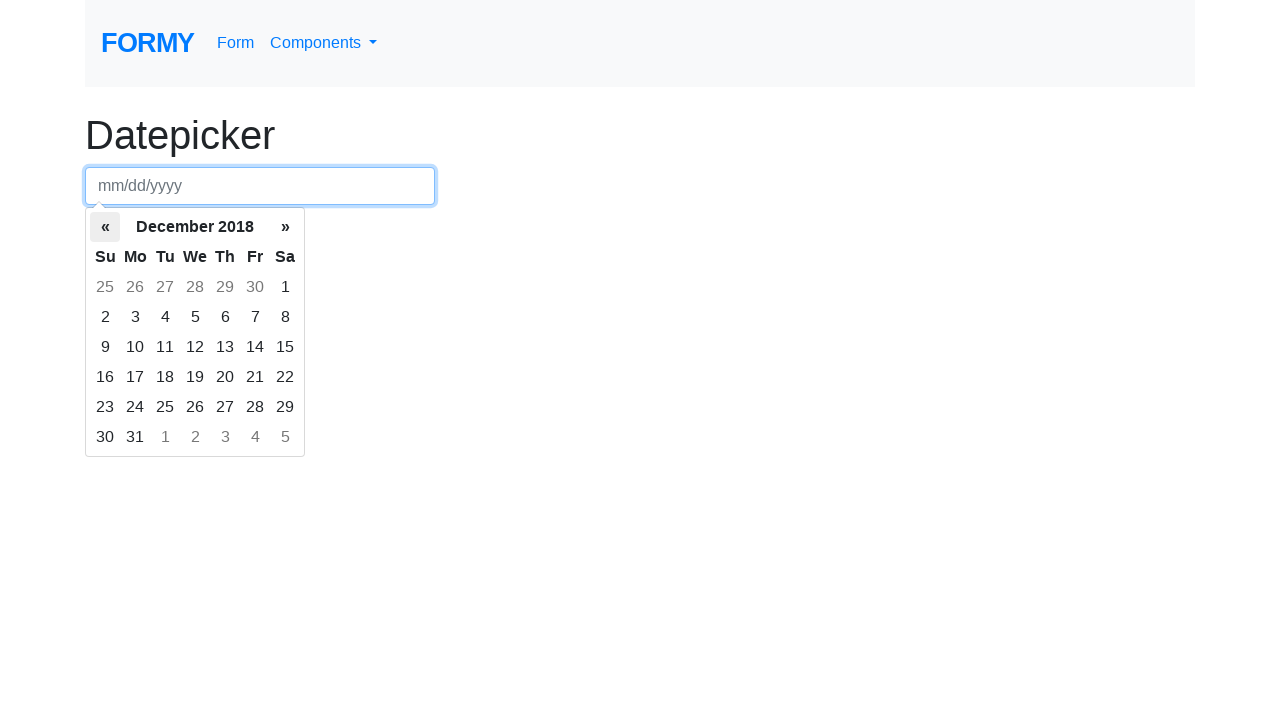

Retrieved current month/year: December 2018
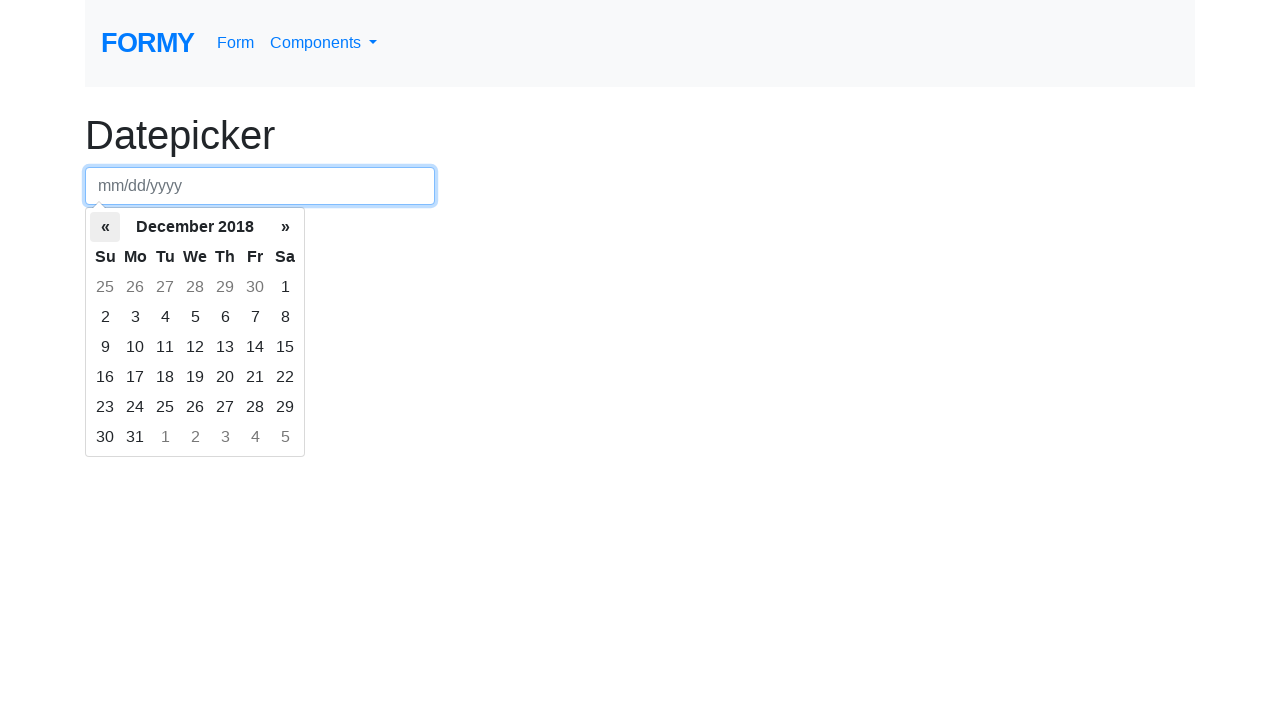

Clicked left arrow to navigate to previous month at (105, 227) on th.prev
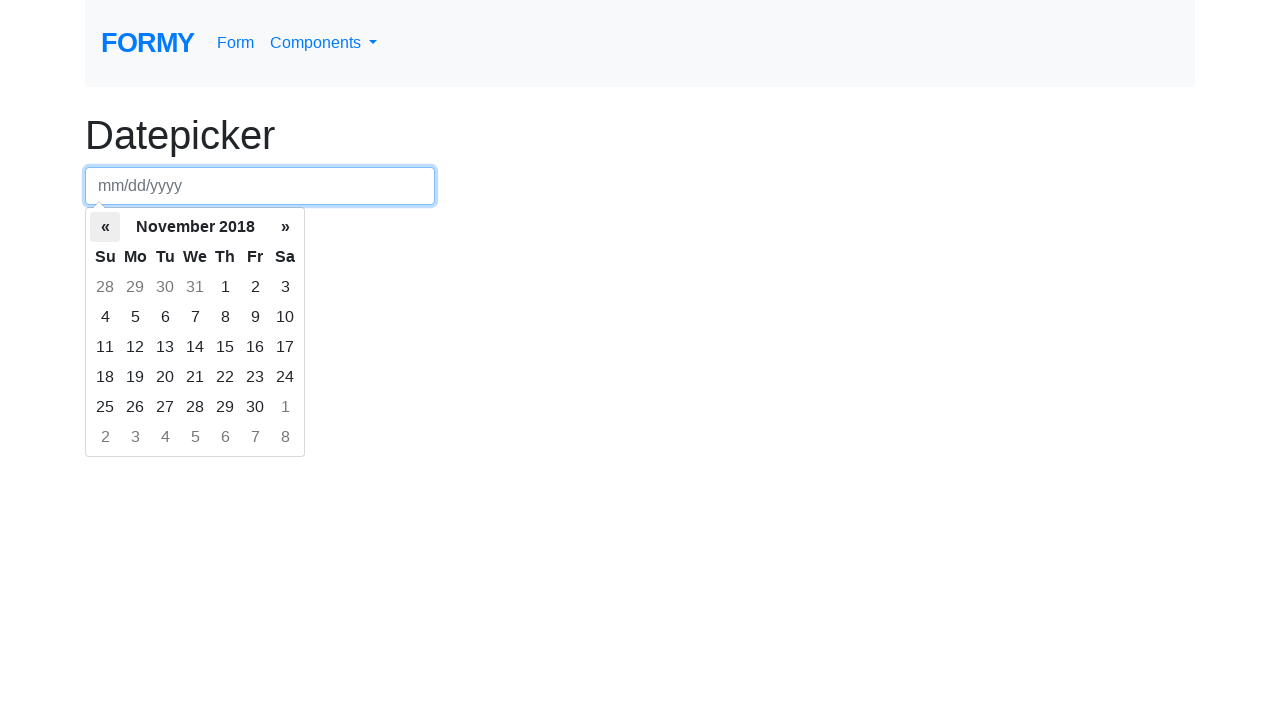

Waited for calendar to update
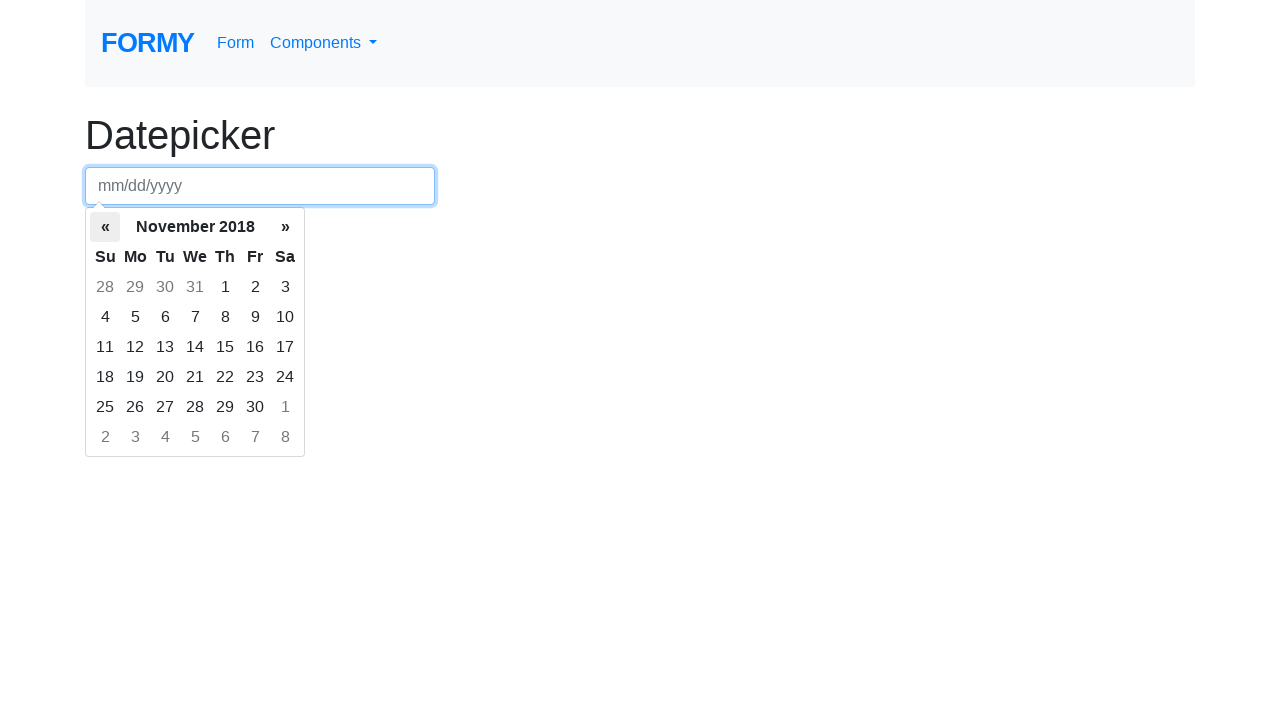

Retrieved current month/year: November 2018
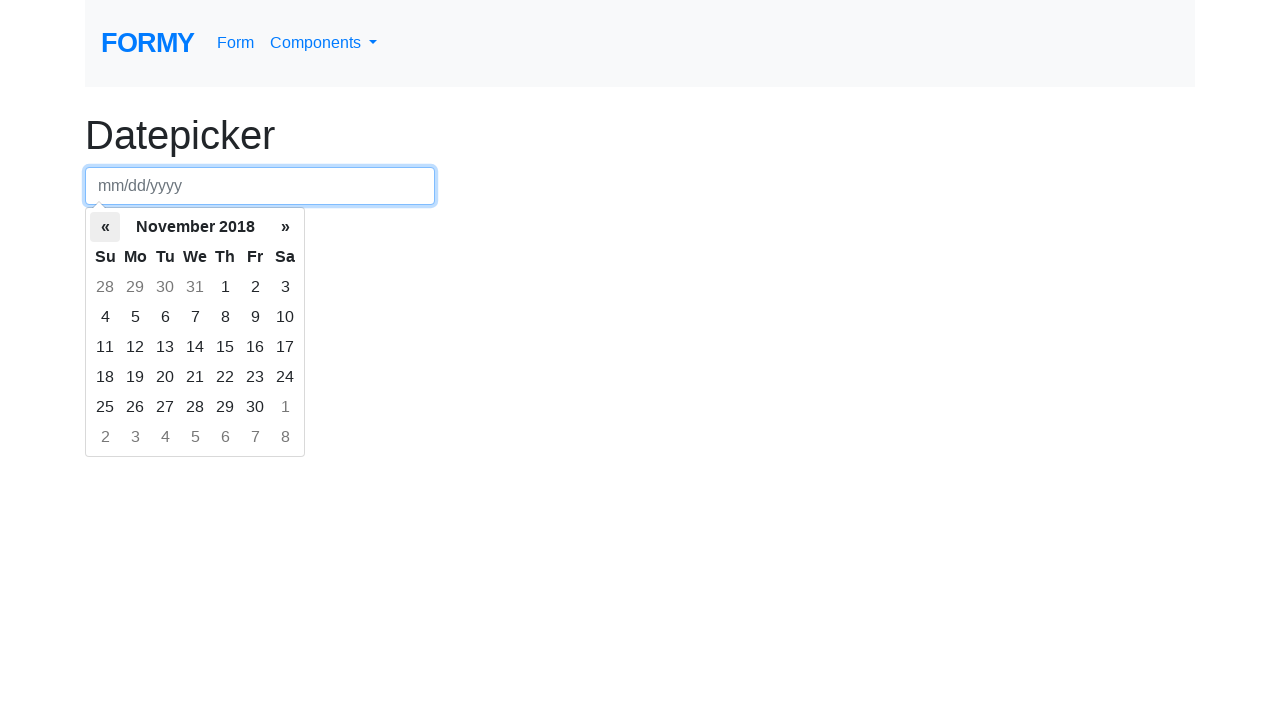

Clicked left arrow to navigate to previous month at (105, 227) on th.prev
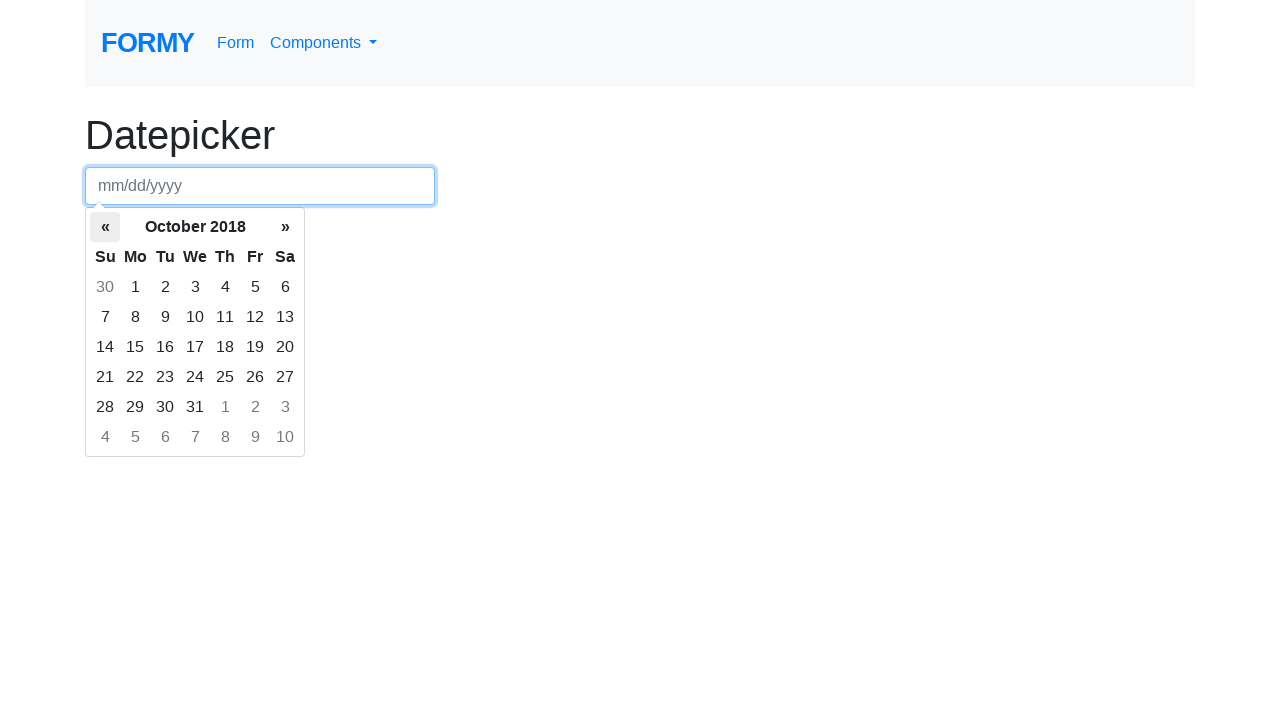

Waited for calendar to update
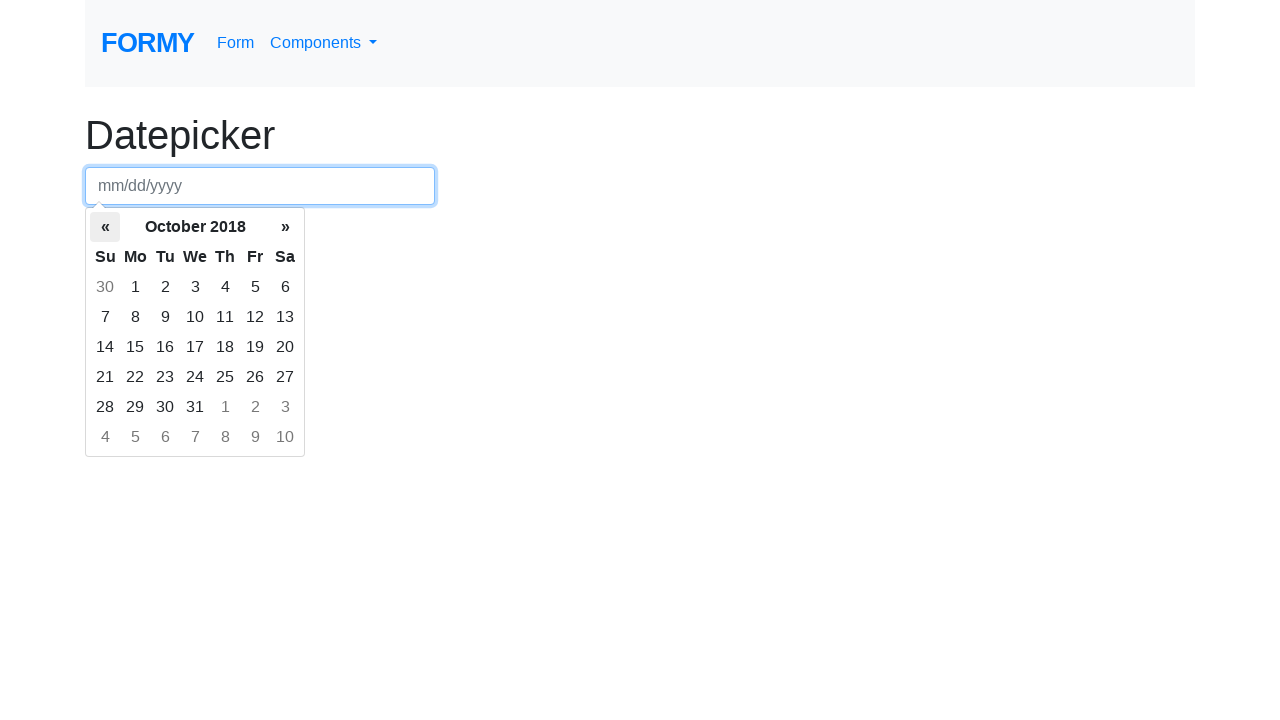

Retrieved current month/year: October 2018
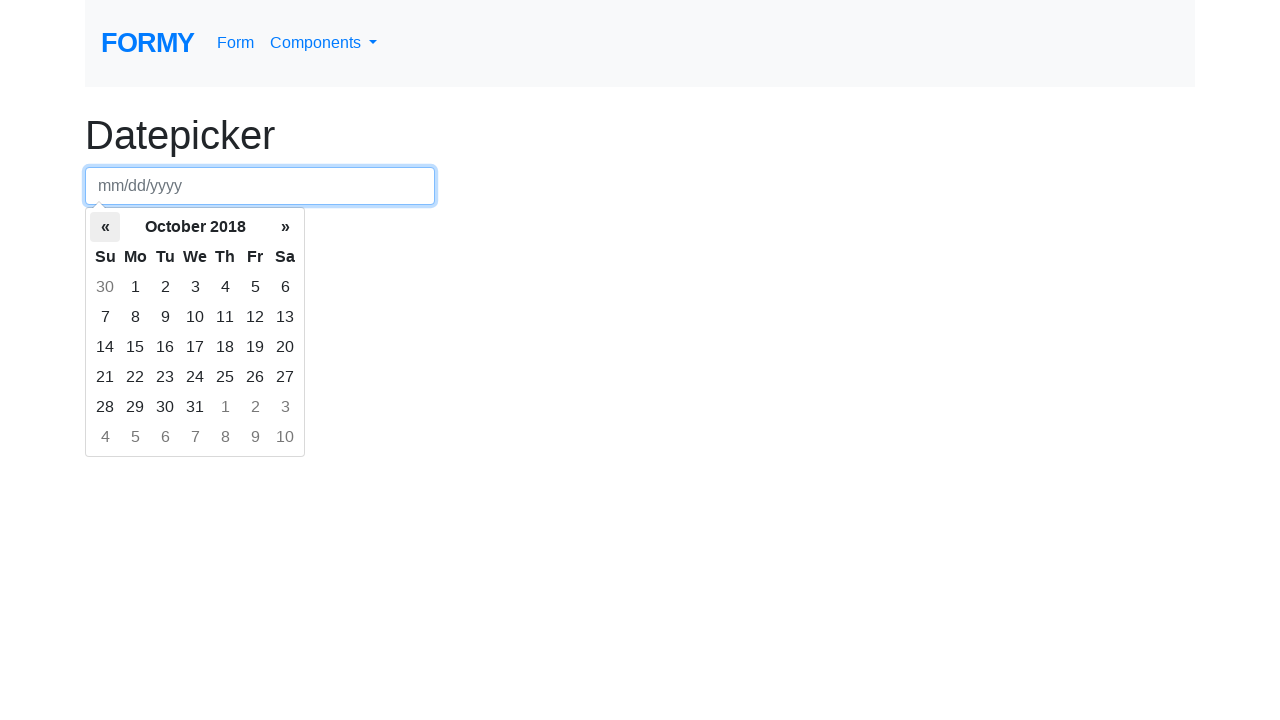

Clicked left arrow to navigate to previous month at (105, 227) on th.prev
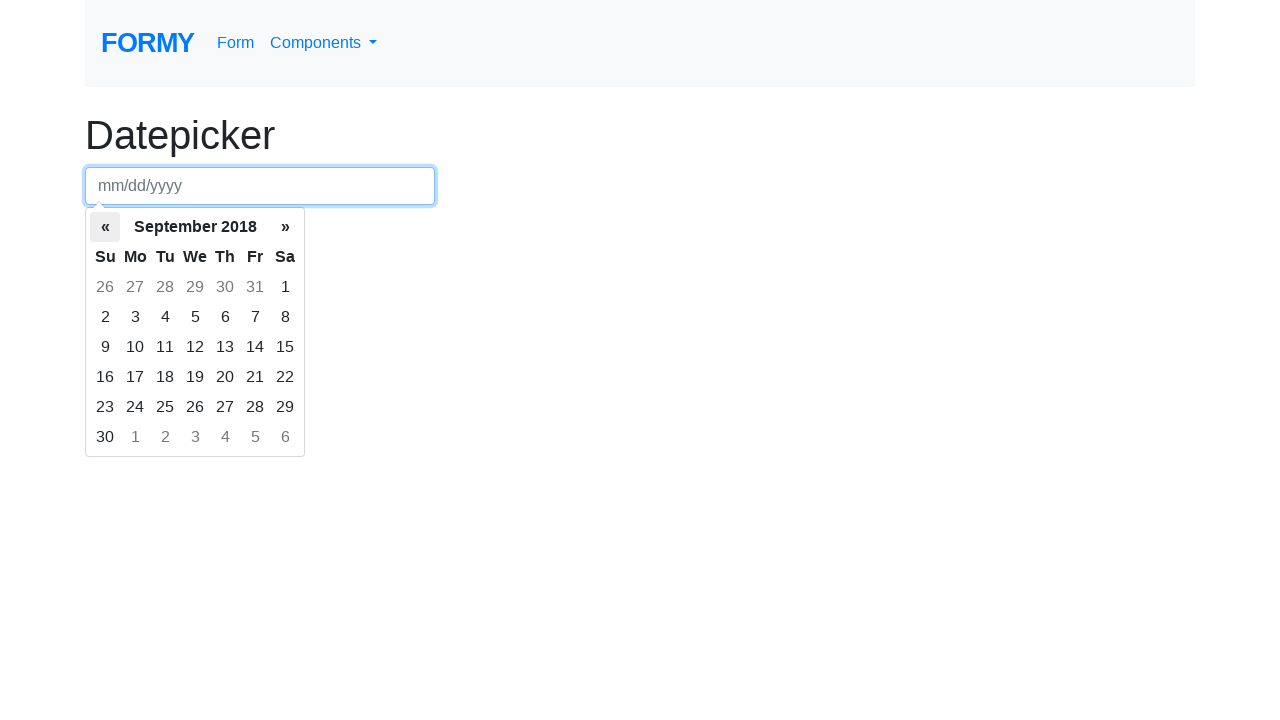

Waited for calendar to update
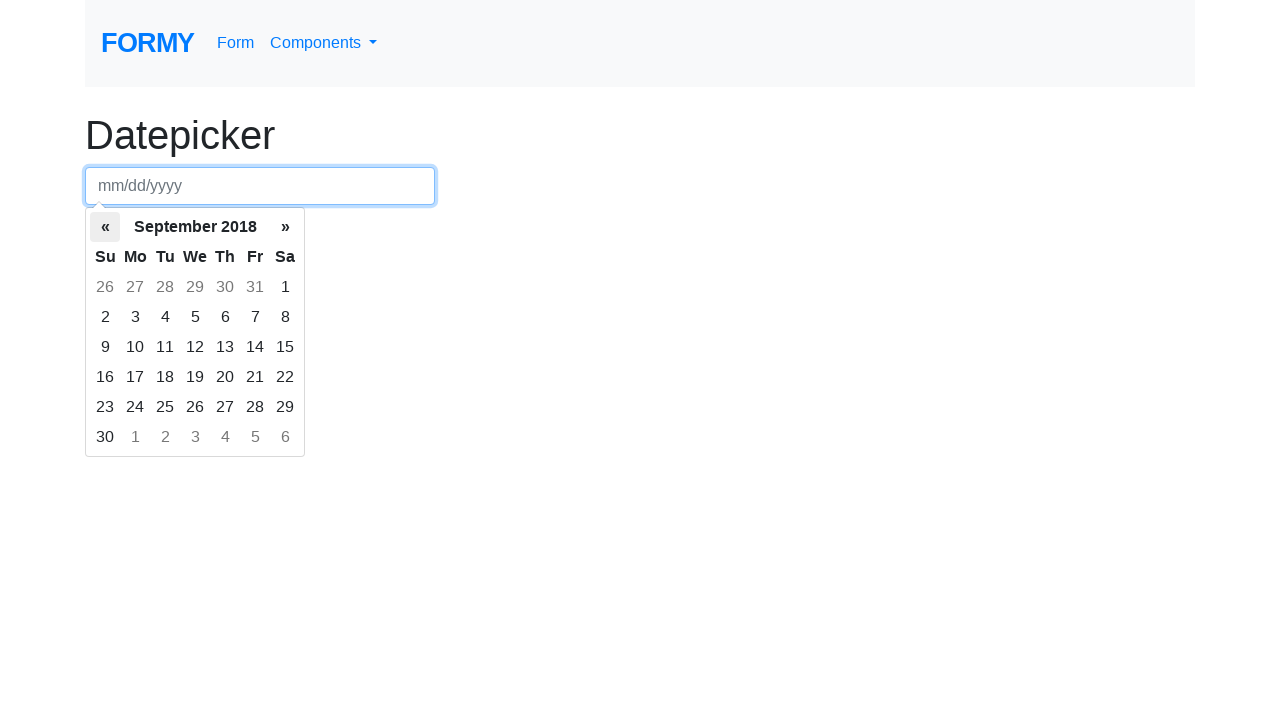

Retrieved current month/year: September 2018
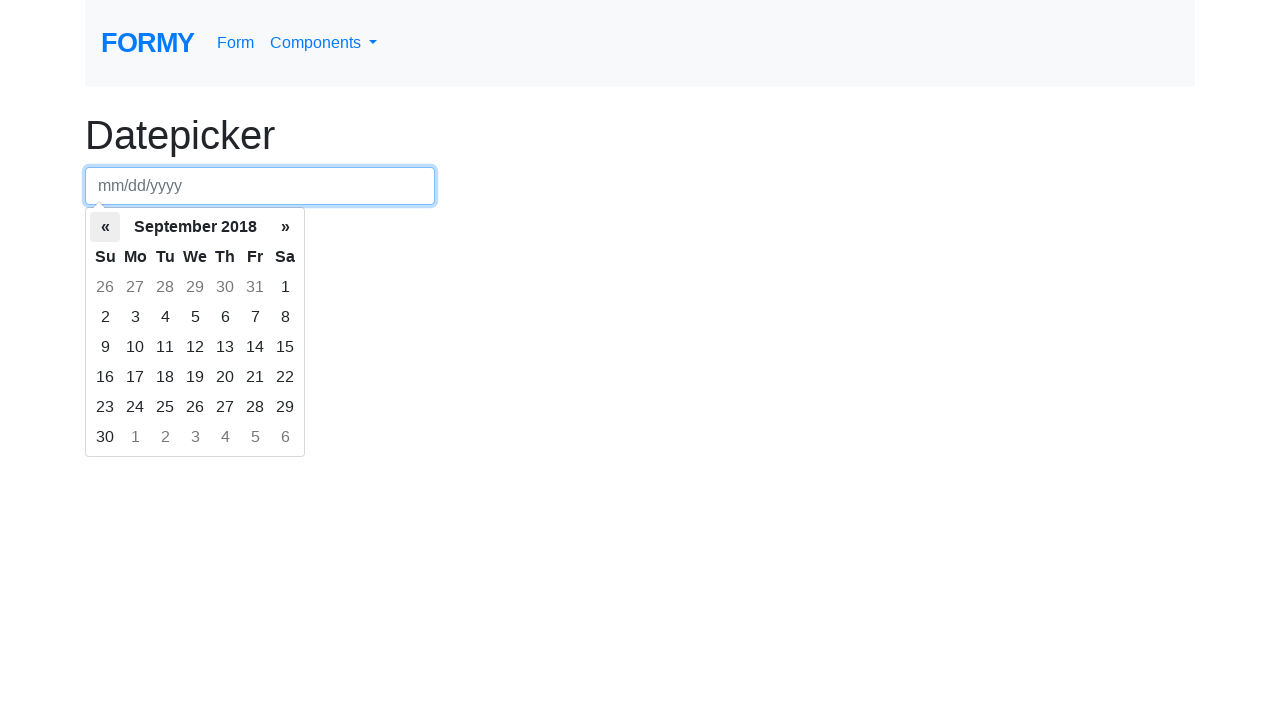

Clicked left arrow to navigate to previous month at (105, 227) on th.prev
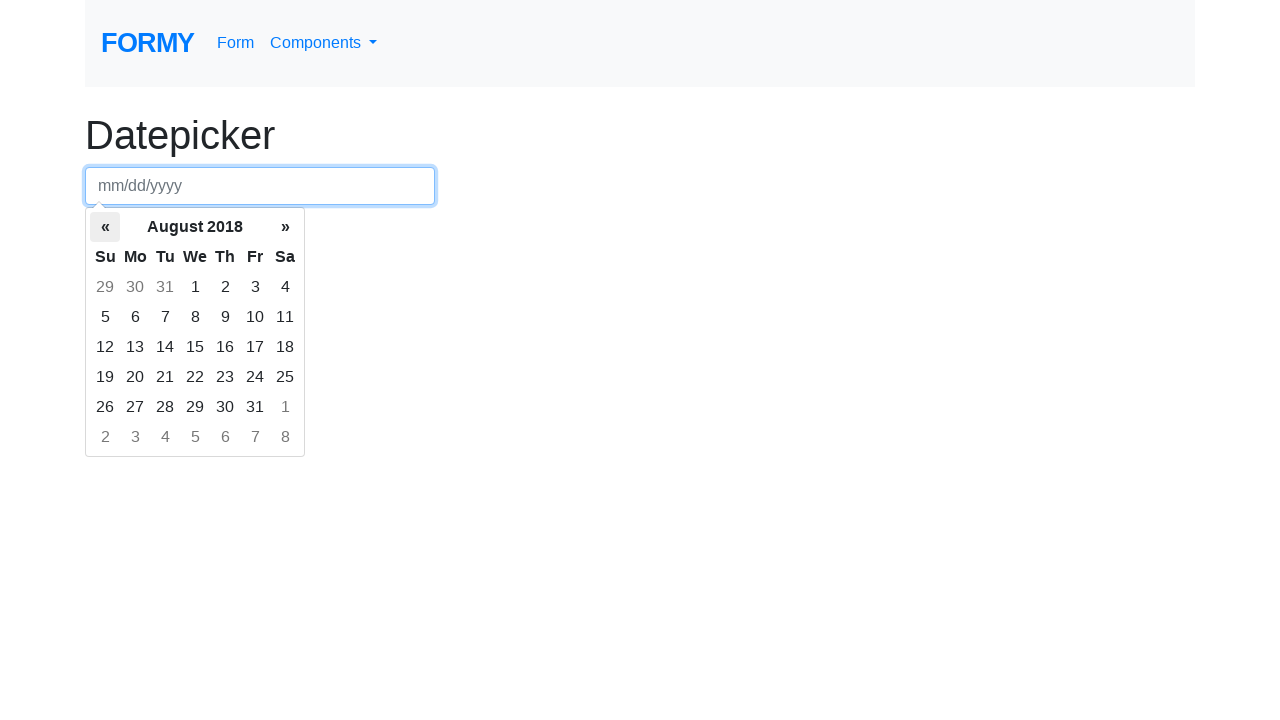

Waited for calendar to update
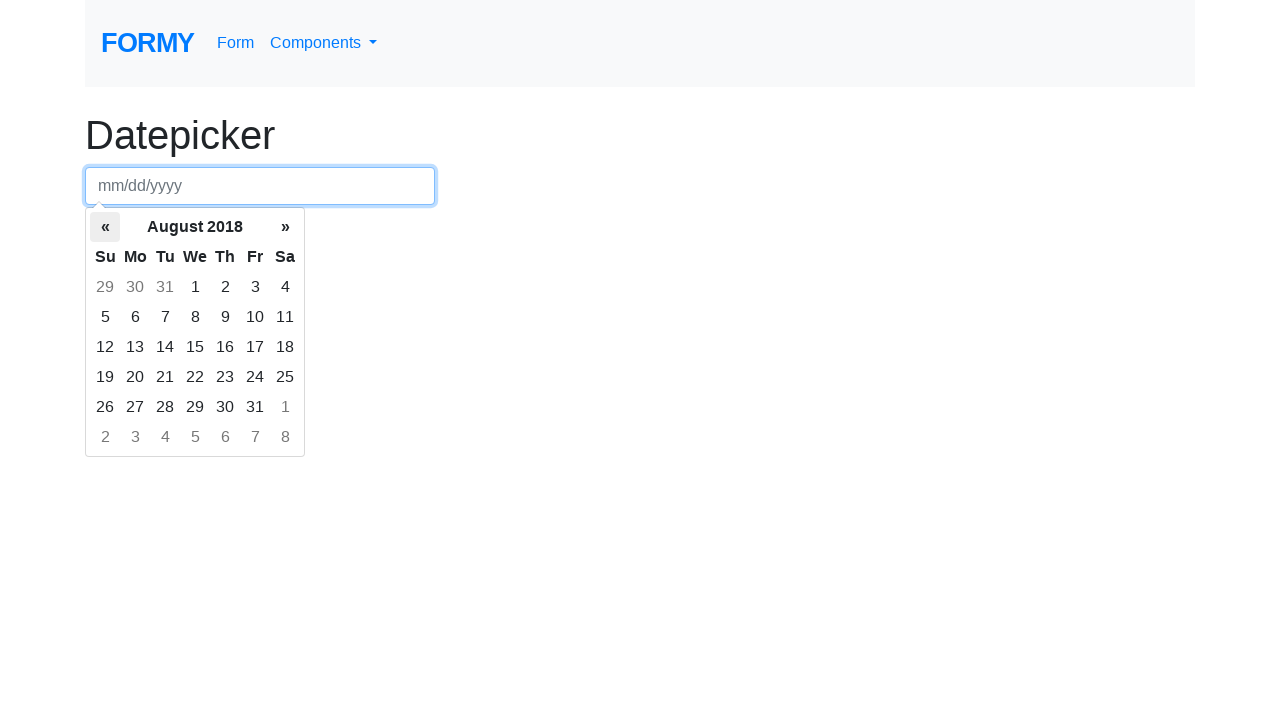

Retrieved current month/year: August 2018
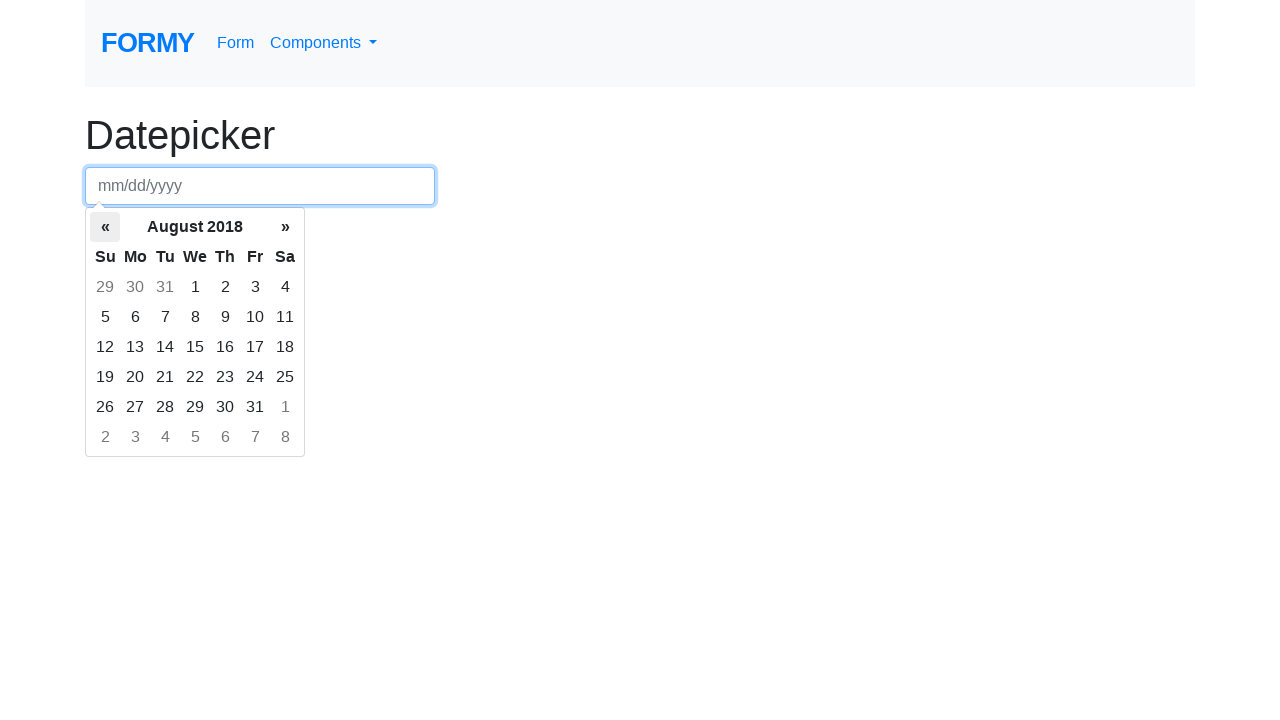

Clicked left arrow to navigate to previous month at (105, 227) on th.prev
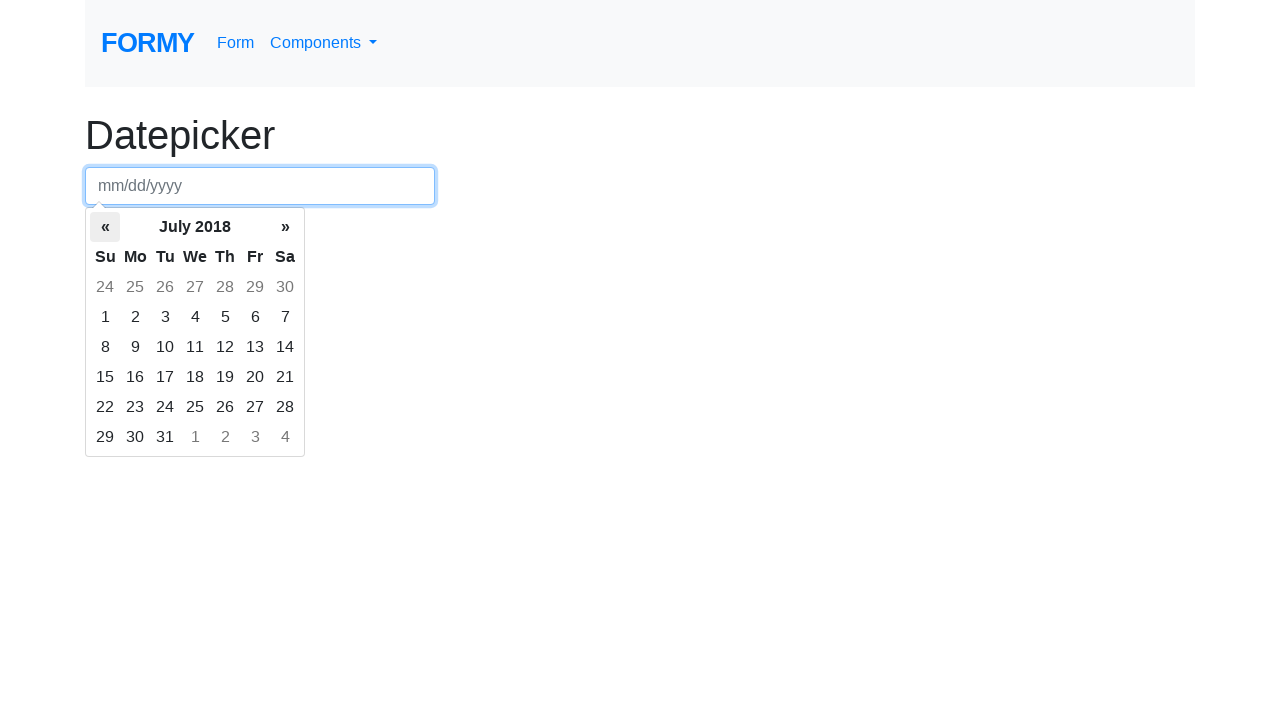

Waited for calendar to update
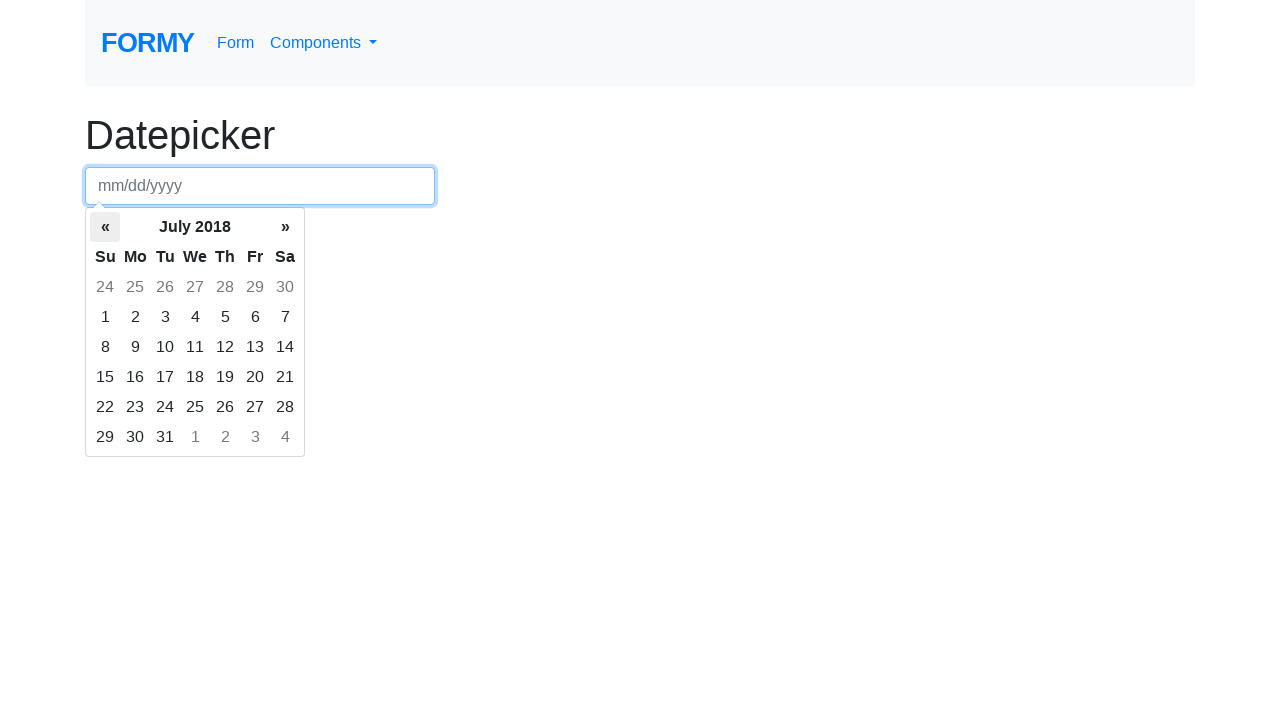

Retrieved current month/year: July 2018
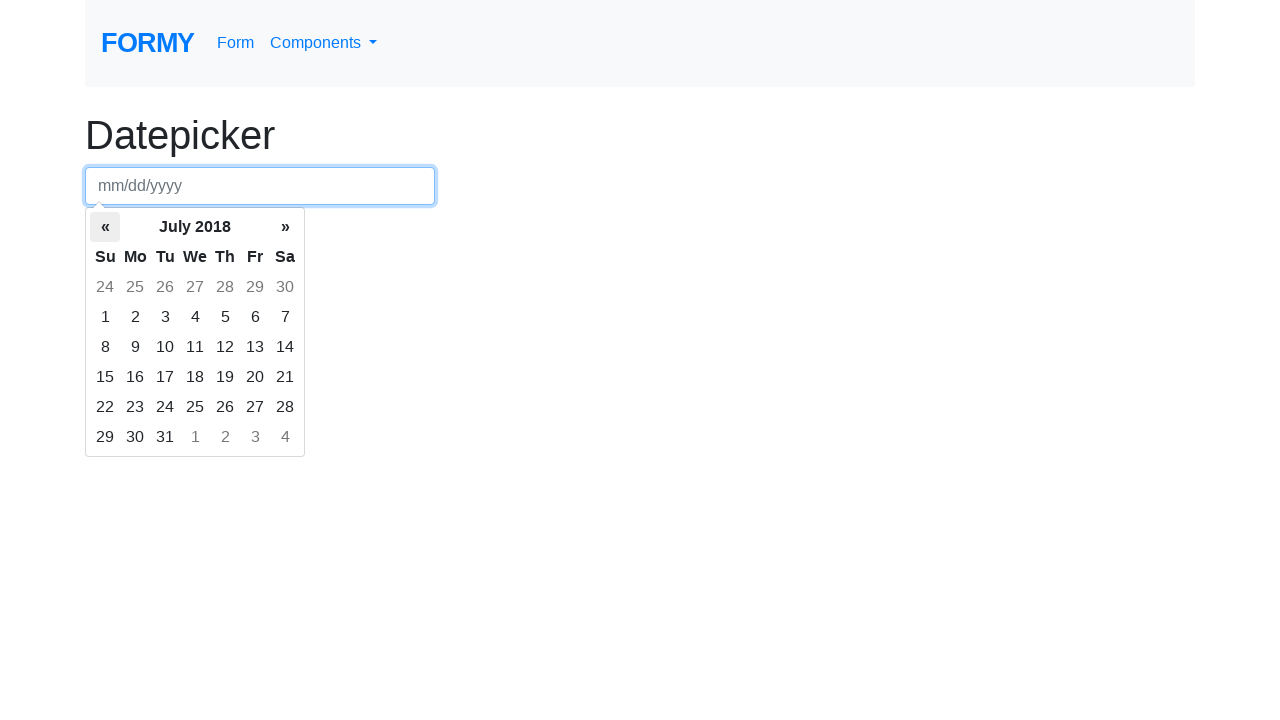

Clicked left arrow to navigate to previous month at (105, 227) on th.prev
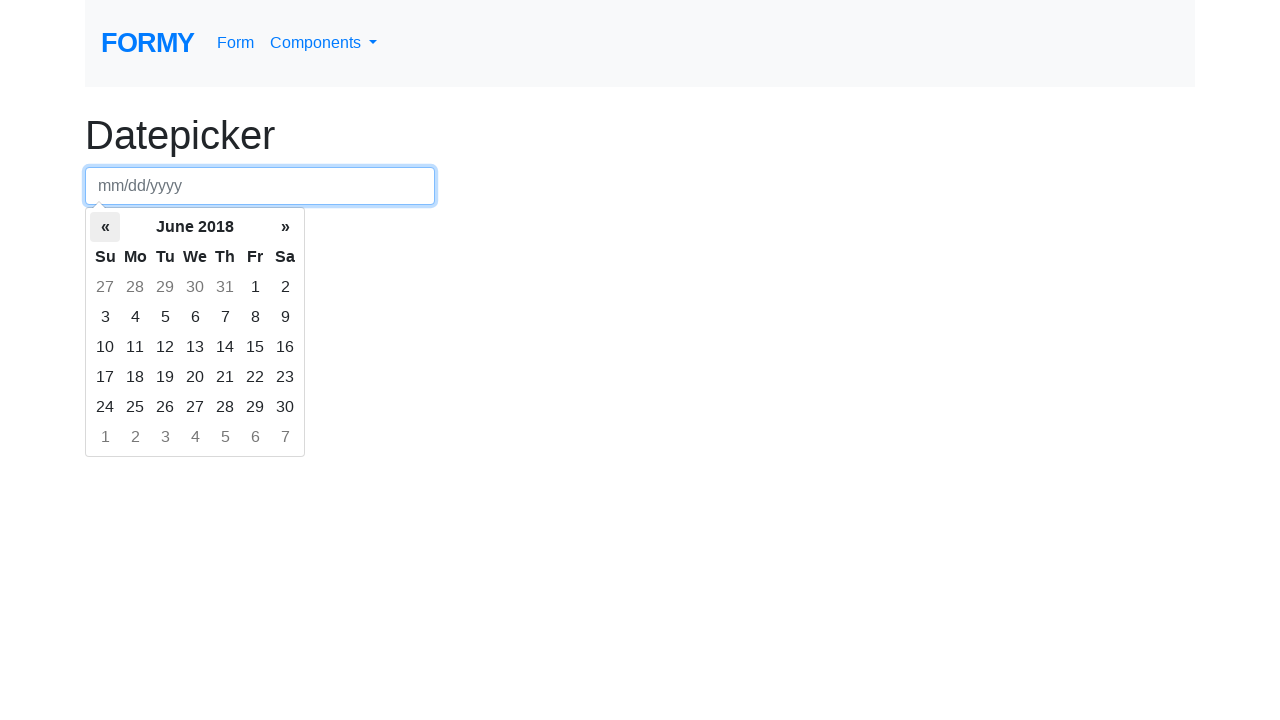

Waited for calendar to update
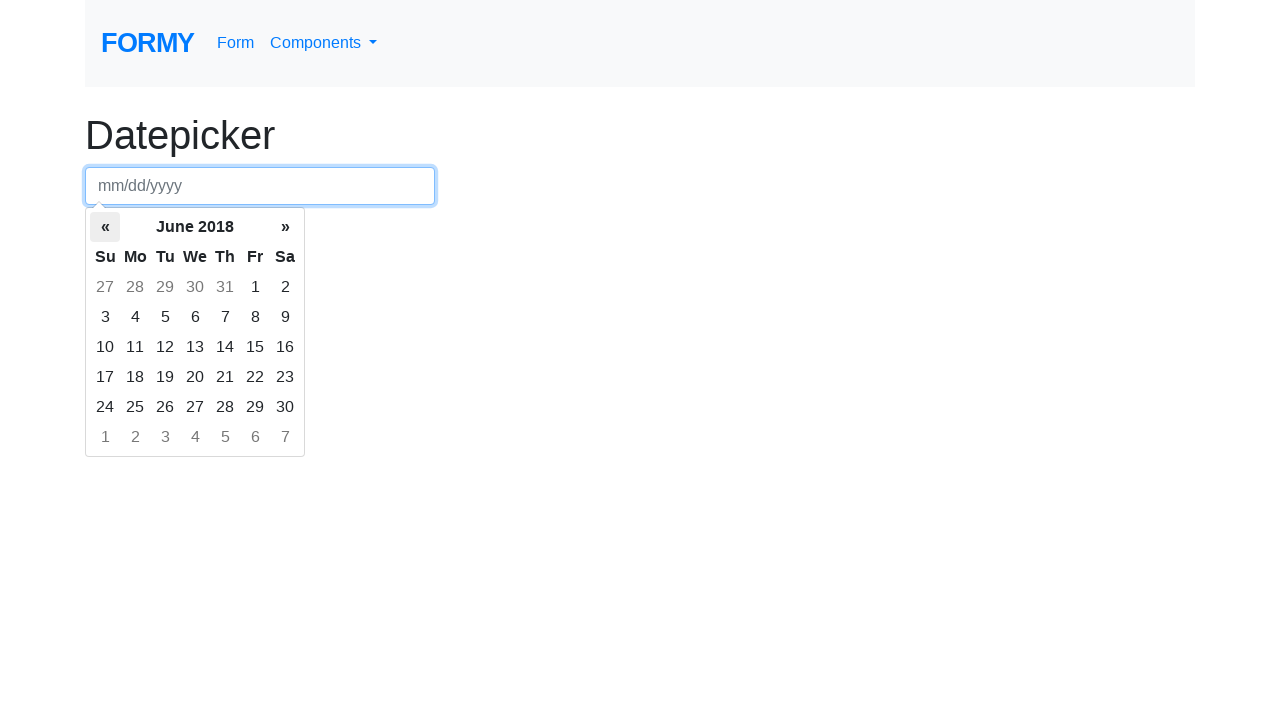

Retrieved current month/year: June 2018
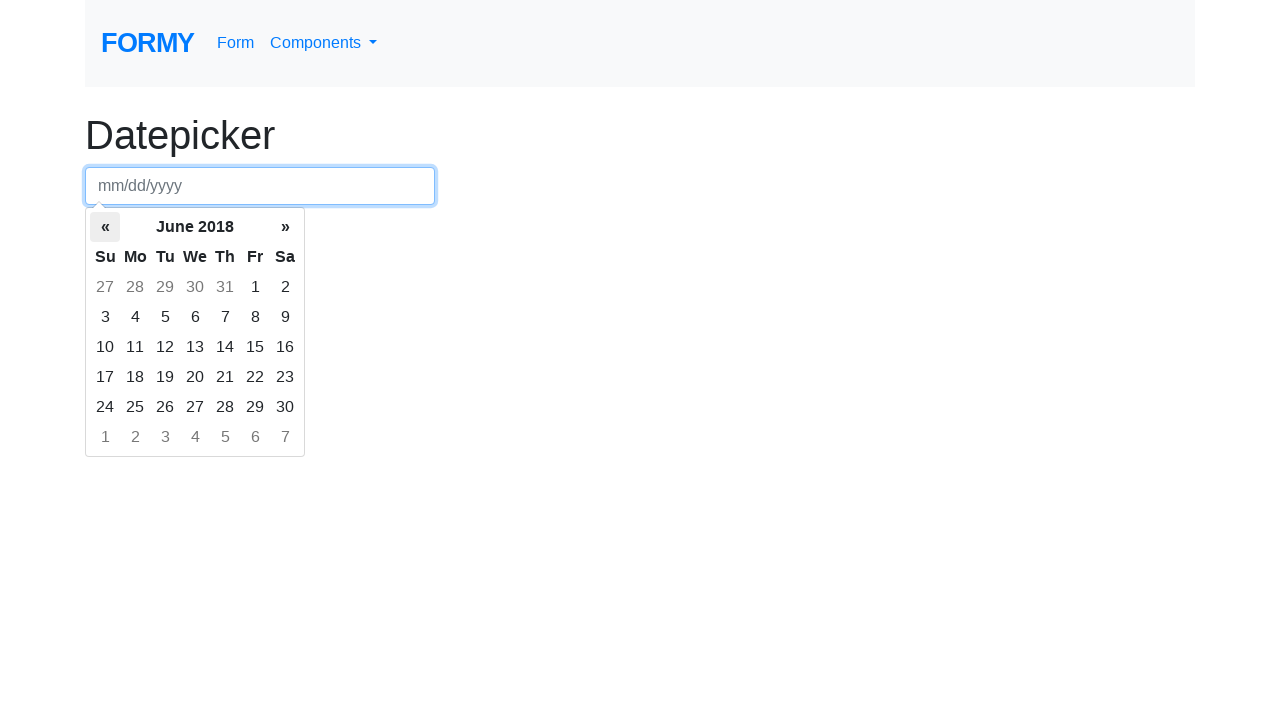

Clicked left arrow to navigate to previous month at (105, 227) on th.prev
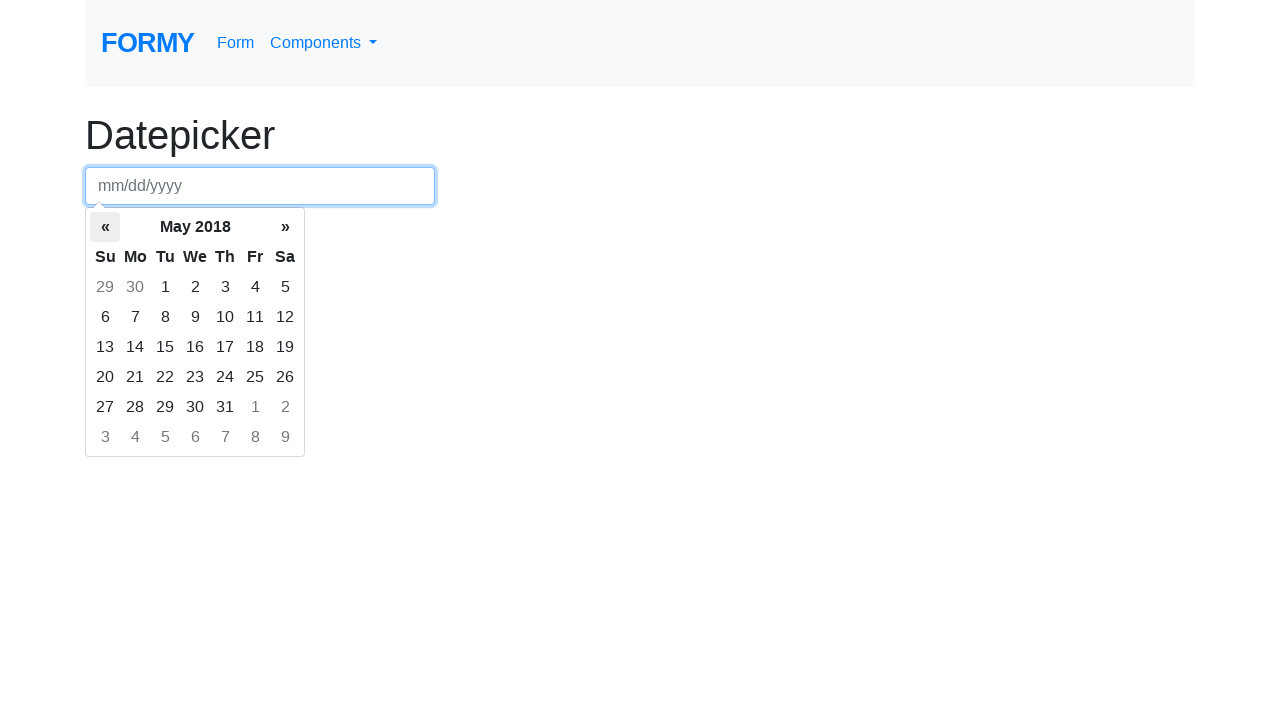

Waited for calendar to update
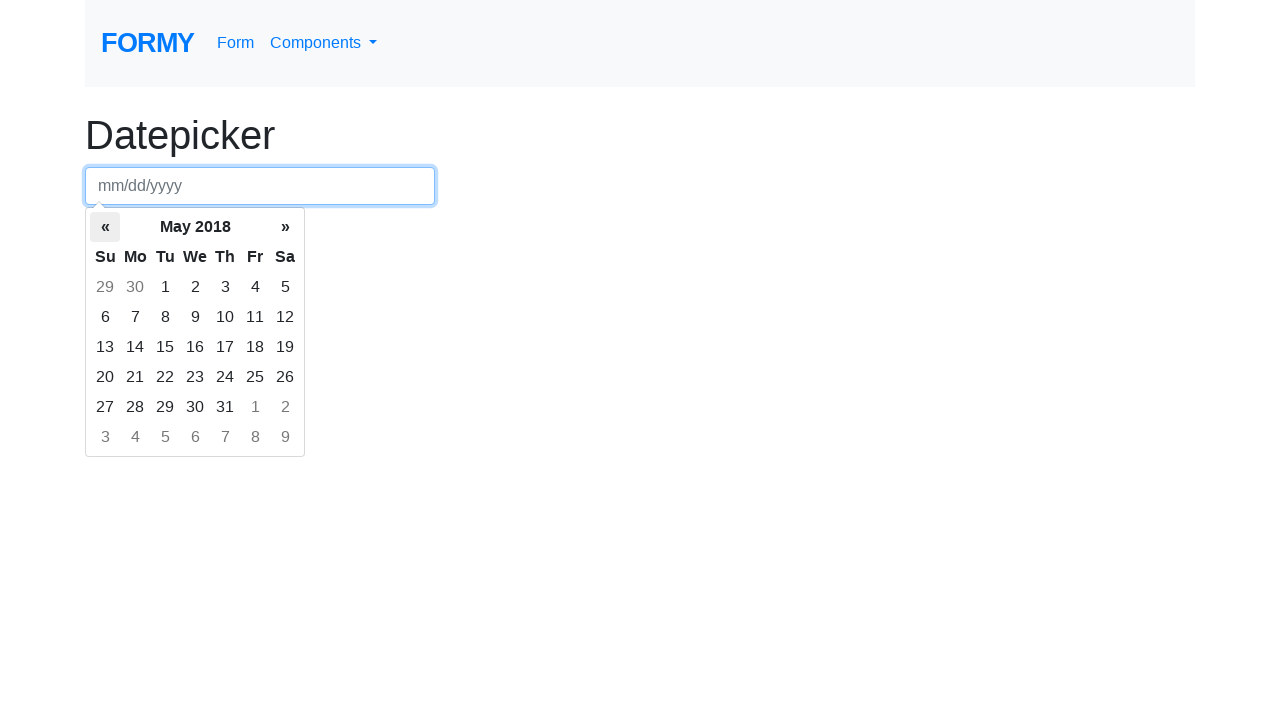

Retrieved current month/year: May 2018
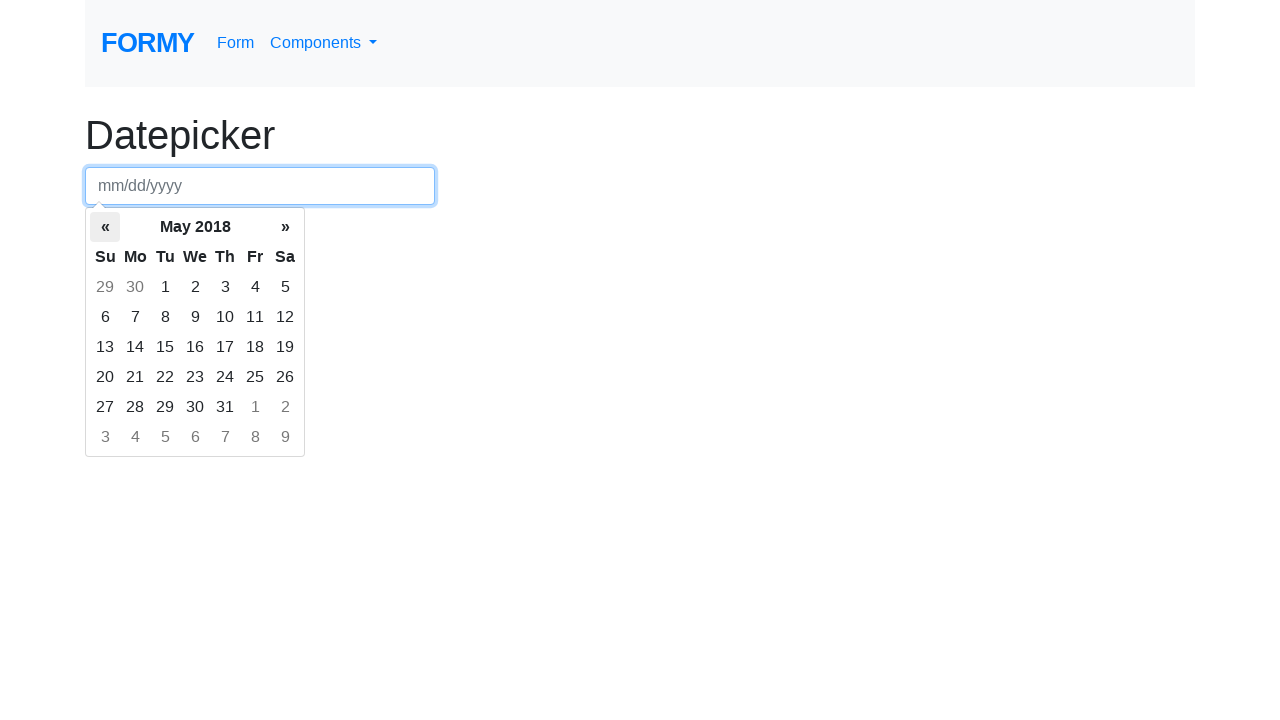

Clicked left arrow to navigate to previous month at (105, 227) on th.prev
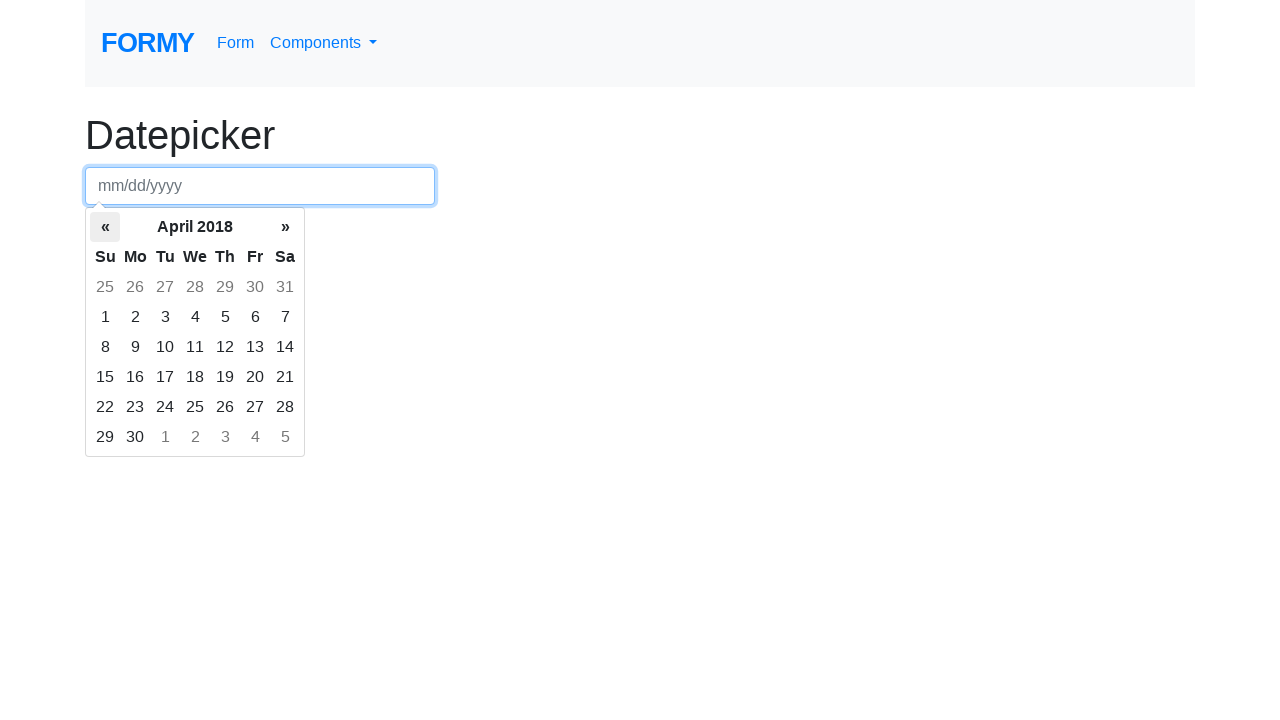

Waited for calendar to update
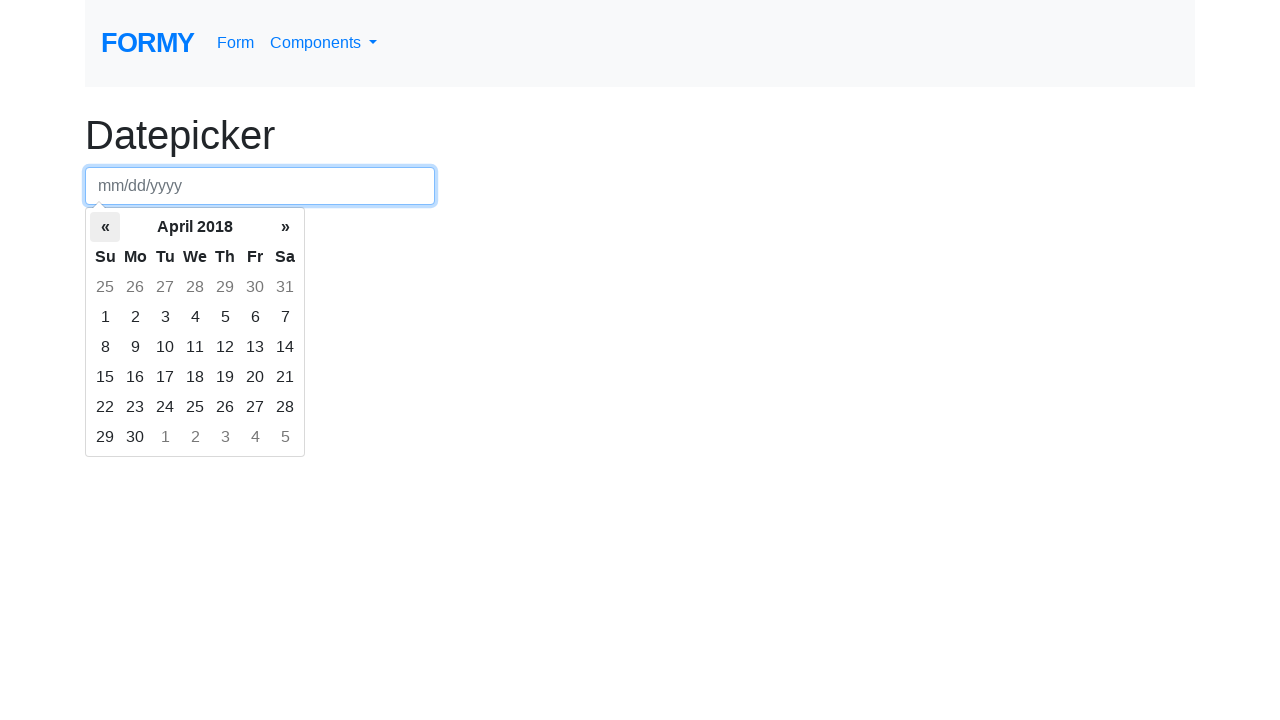

Retrieved current month/year: April 2018
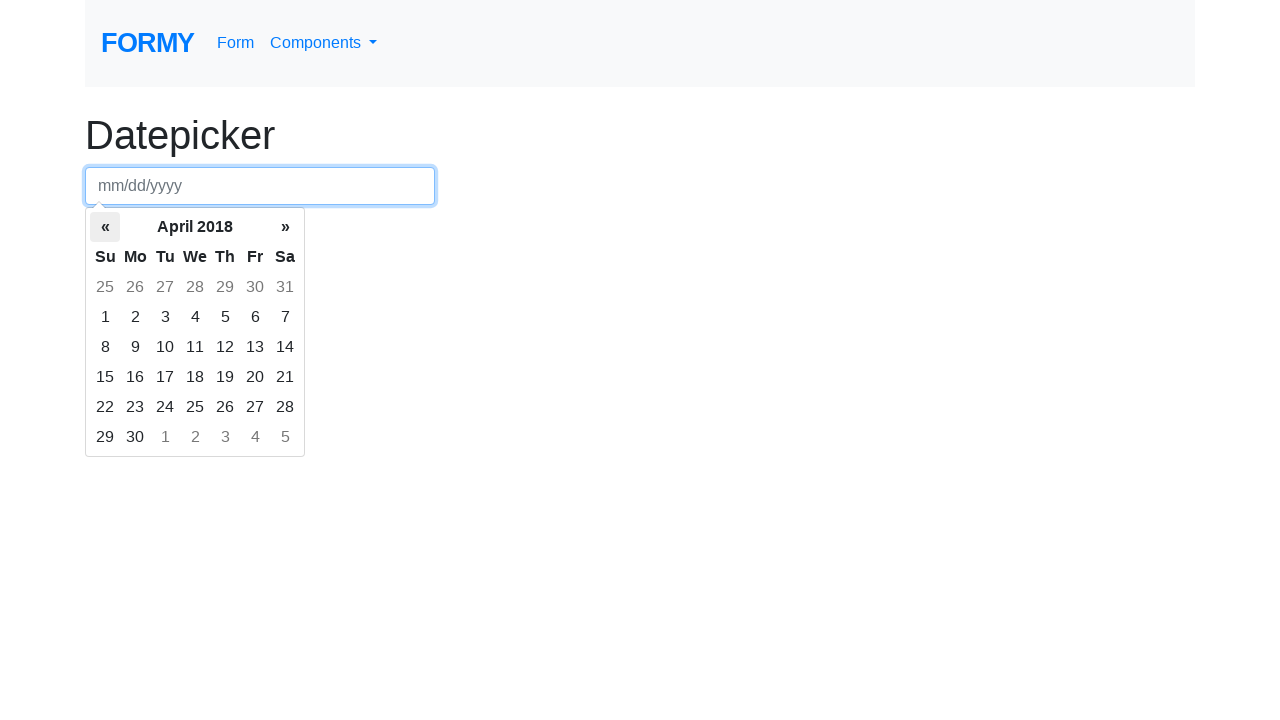

Clicked left arrow to navigate to previous month at (105, 227) on th.prev
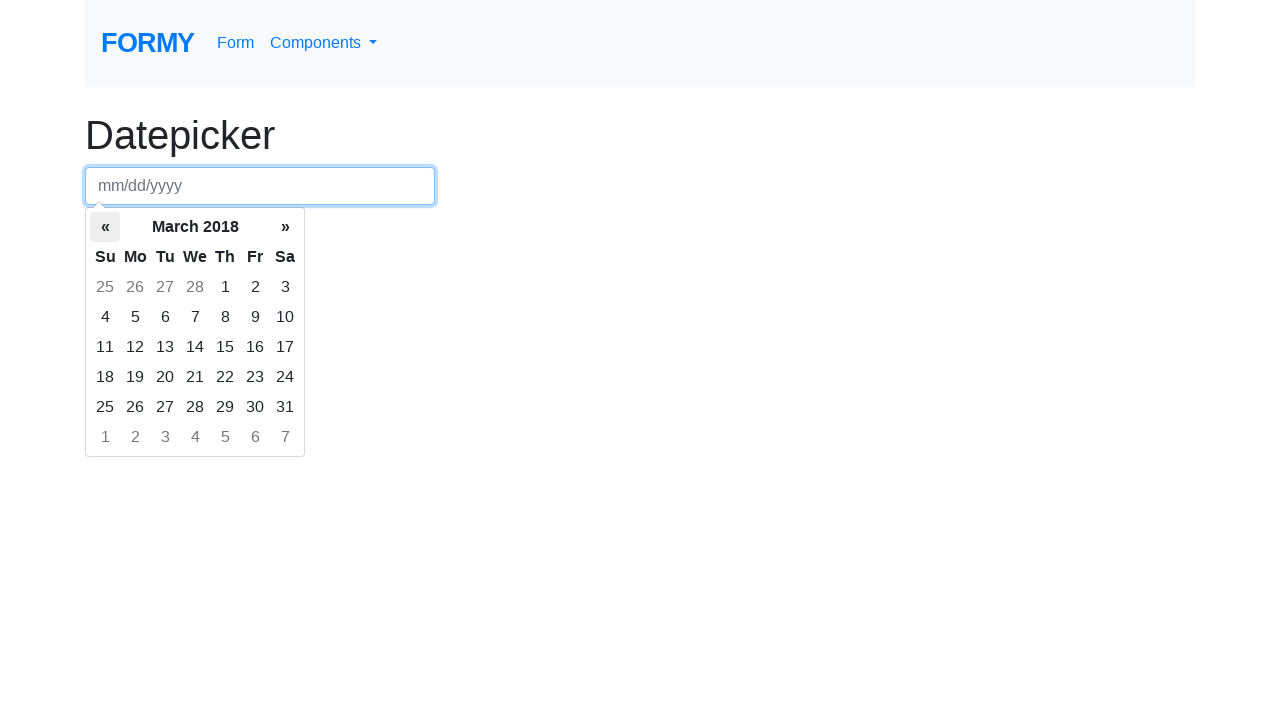

Waited for calendar to update
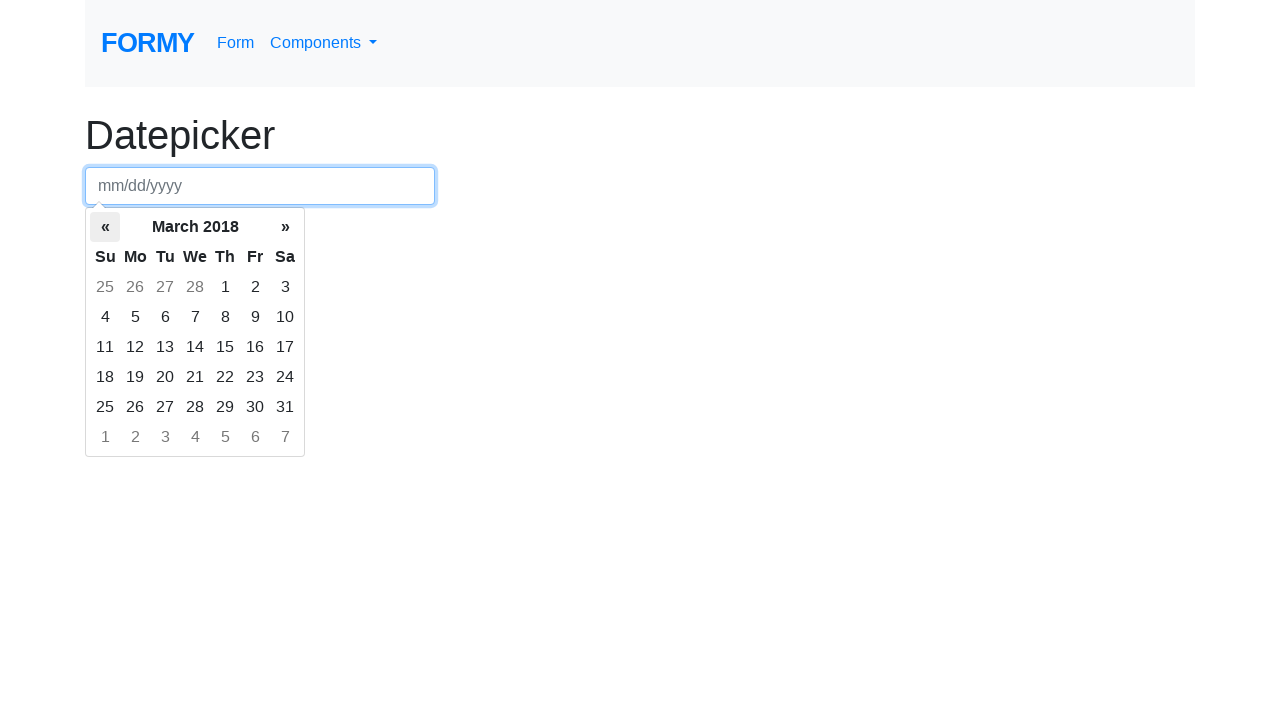

Retrieved current month/year: March 2018
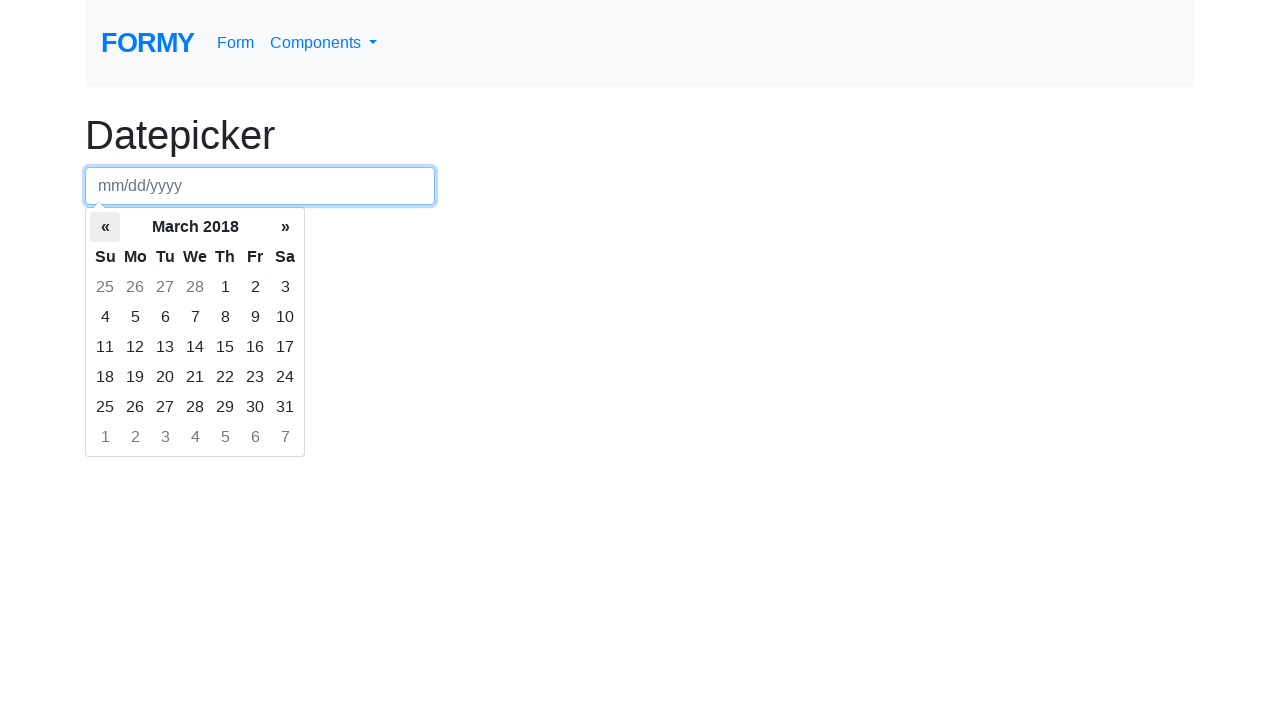

Clicked left arrow to navigate to previous month at (105, 227) on th.prev
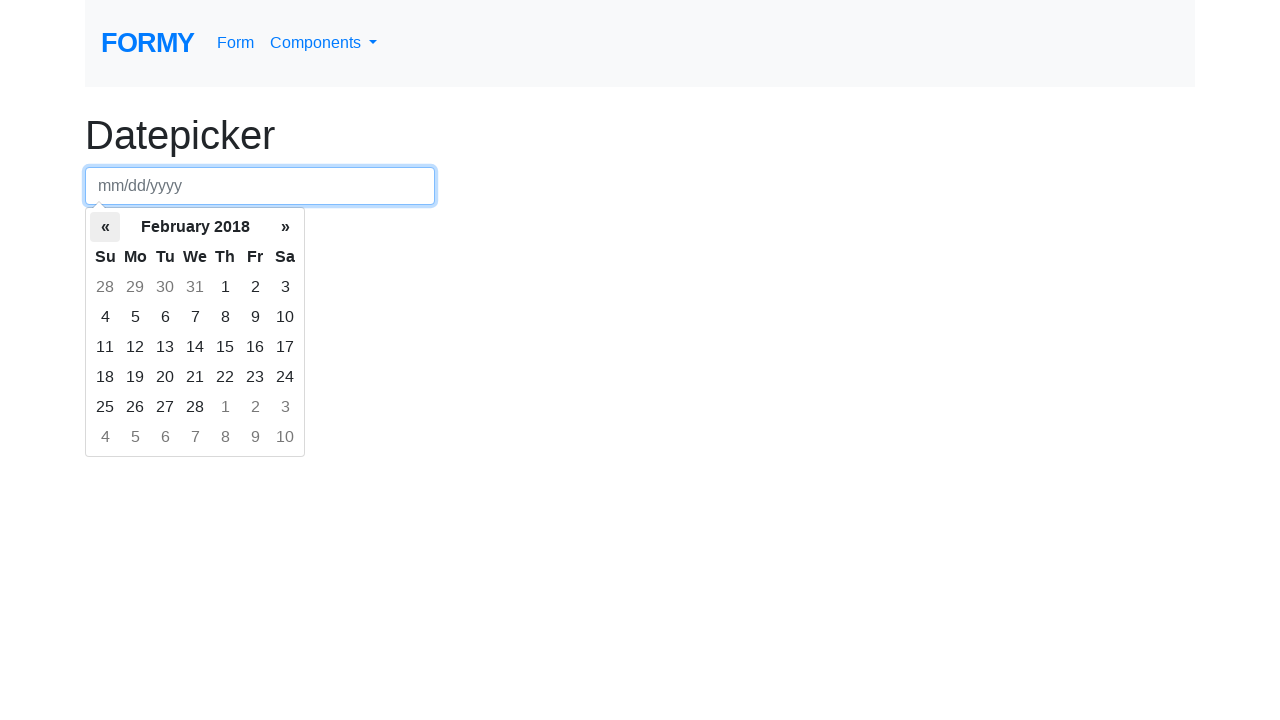

Waited for calendar to update
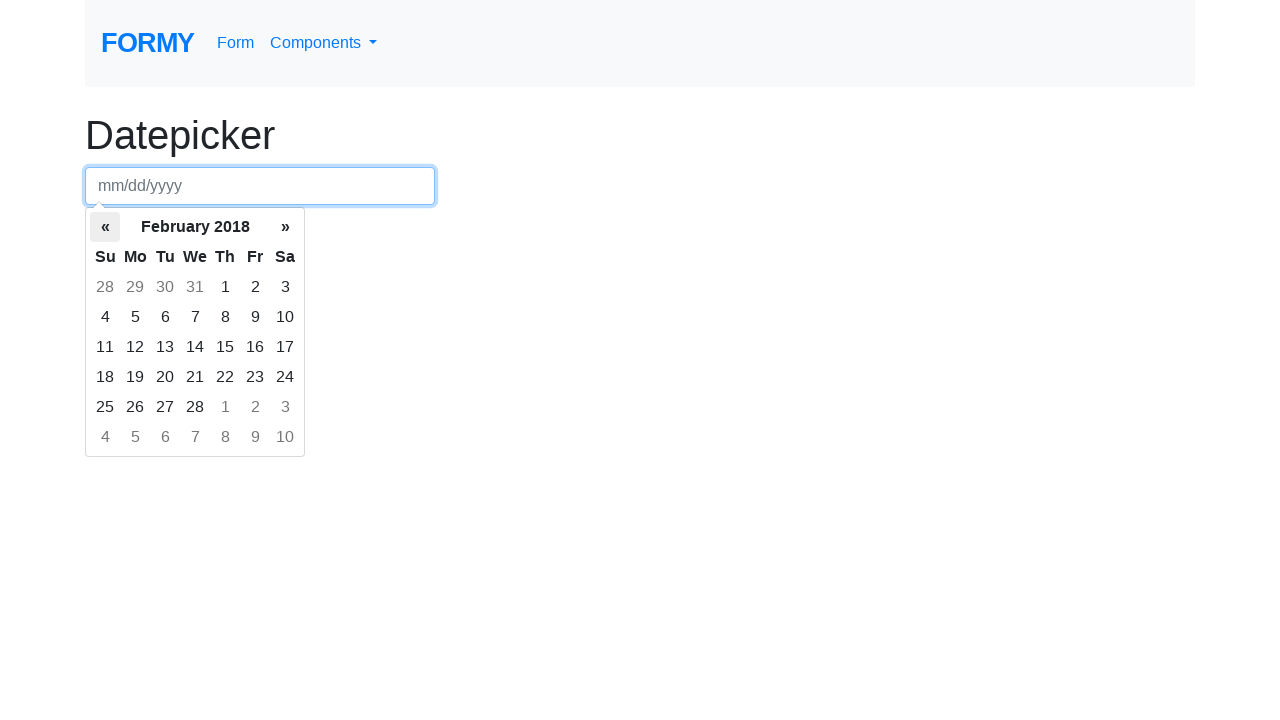

Retrieved current month/year: February 2018
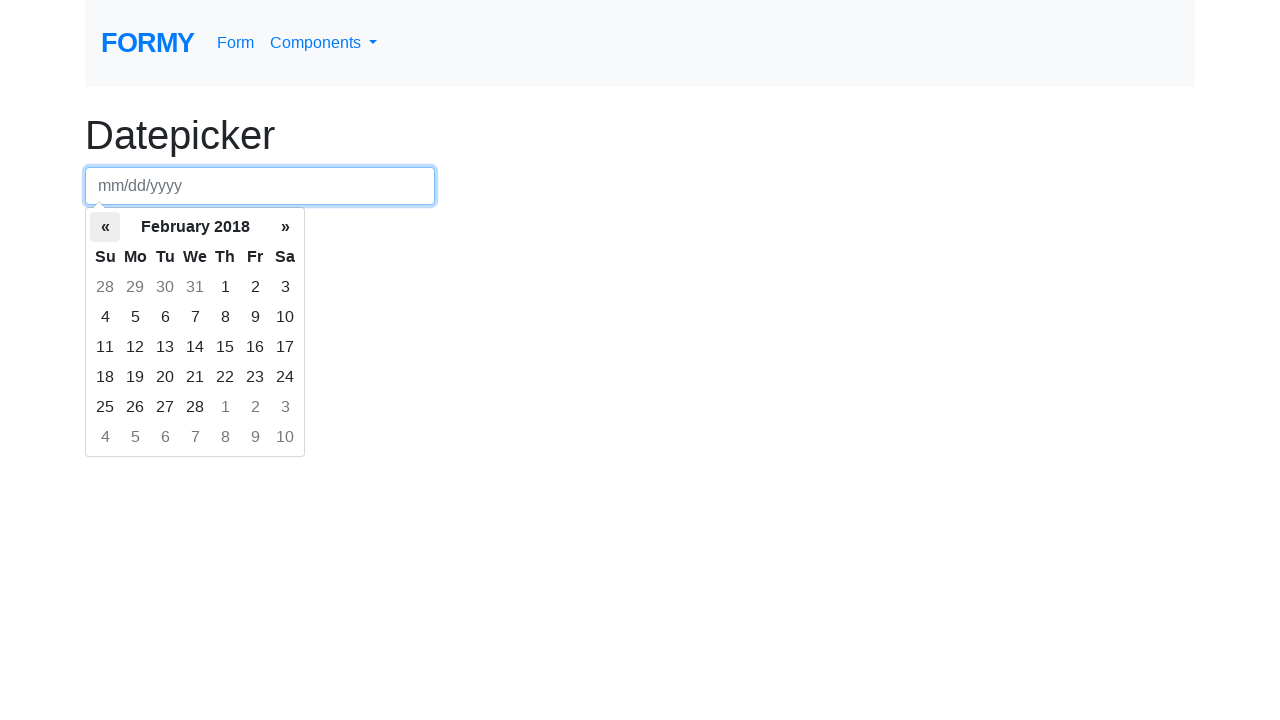

Clicked left arrow to navigate to previous month at (105, 227) on th.prev
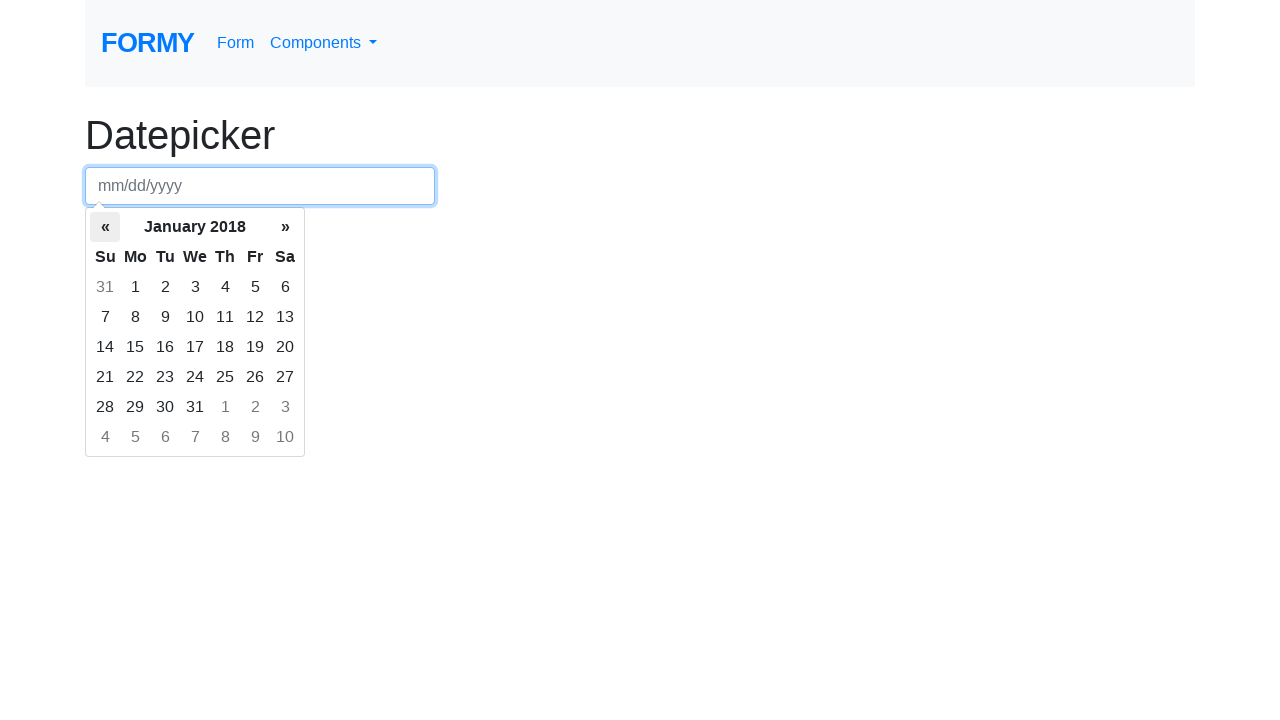

Waited for calendar to update
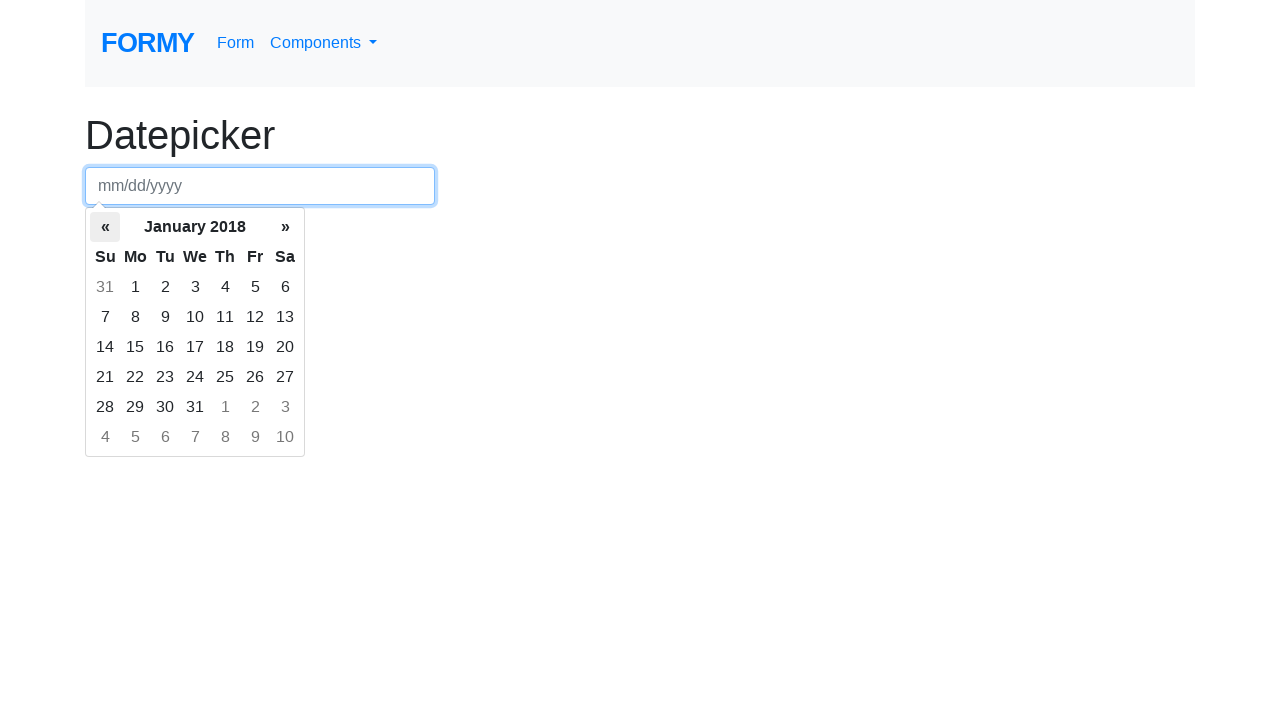

Retrieved current month/year: January 2018
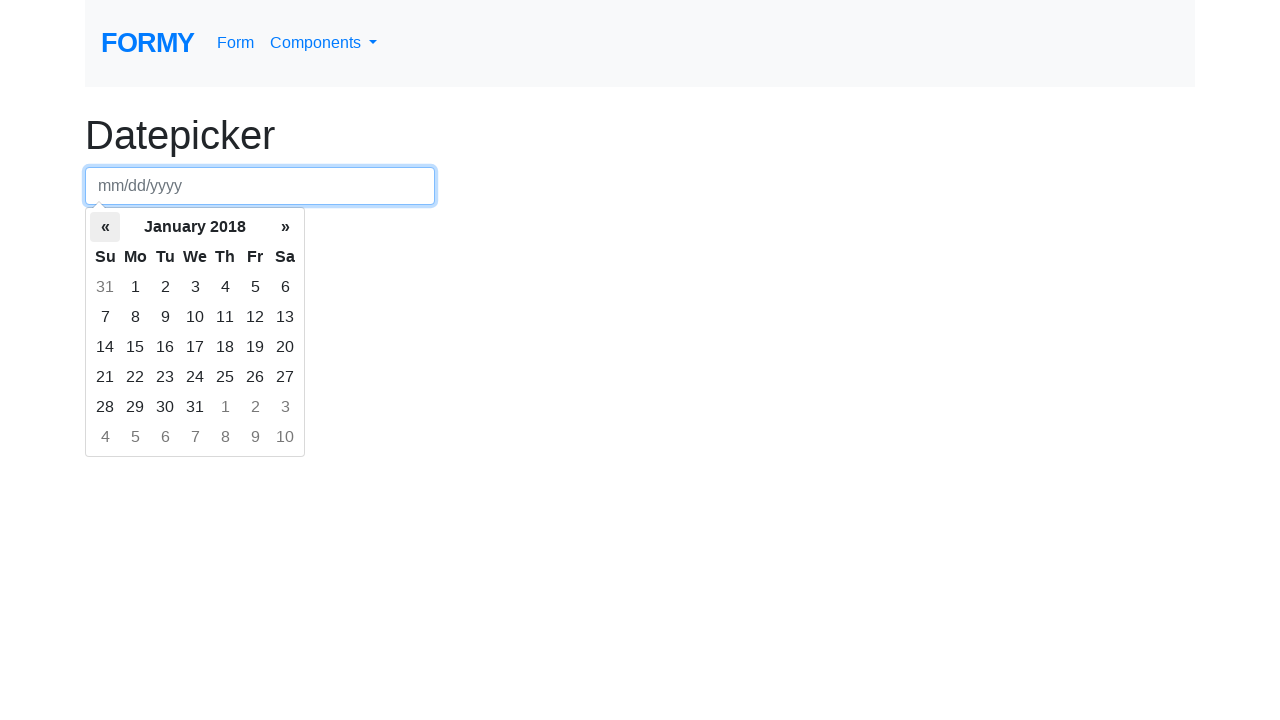

Clicked left arrow to navigate to previous month at (105, 227) on th.prev
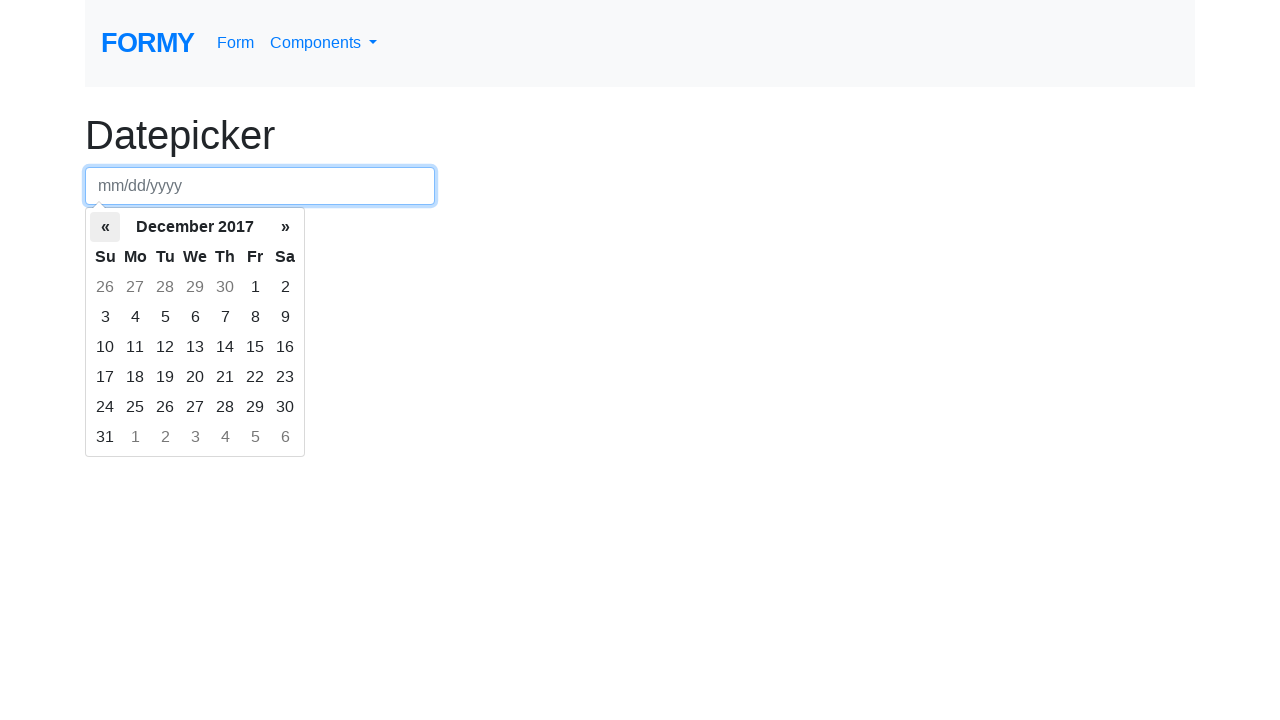

Waited for calendar to update
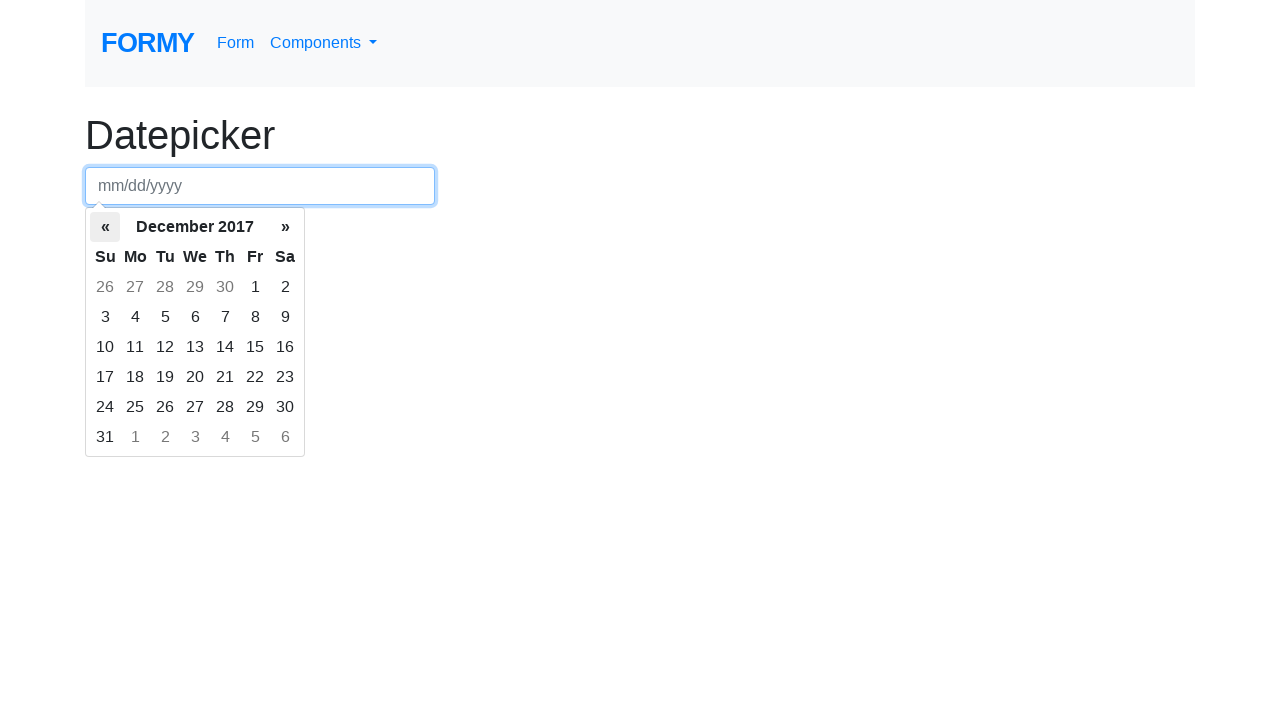

Retrieved current month/year: December 2017
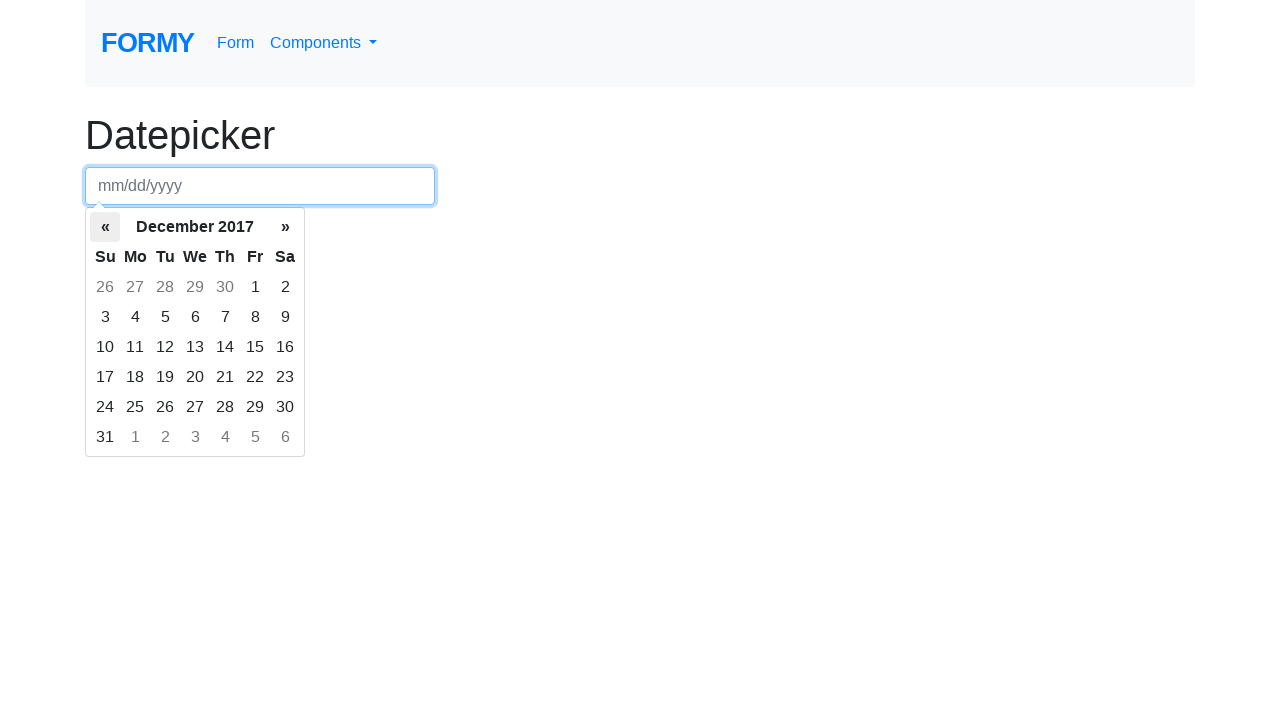

Clicked left arrow to navigate to previous month at (105, 227) on th.prev
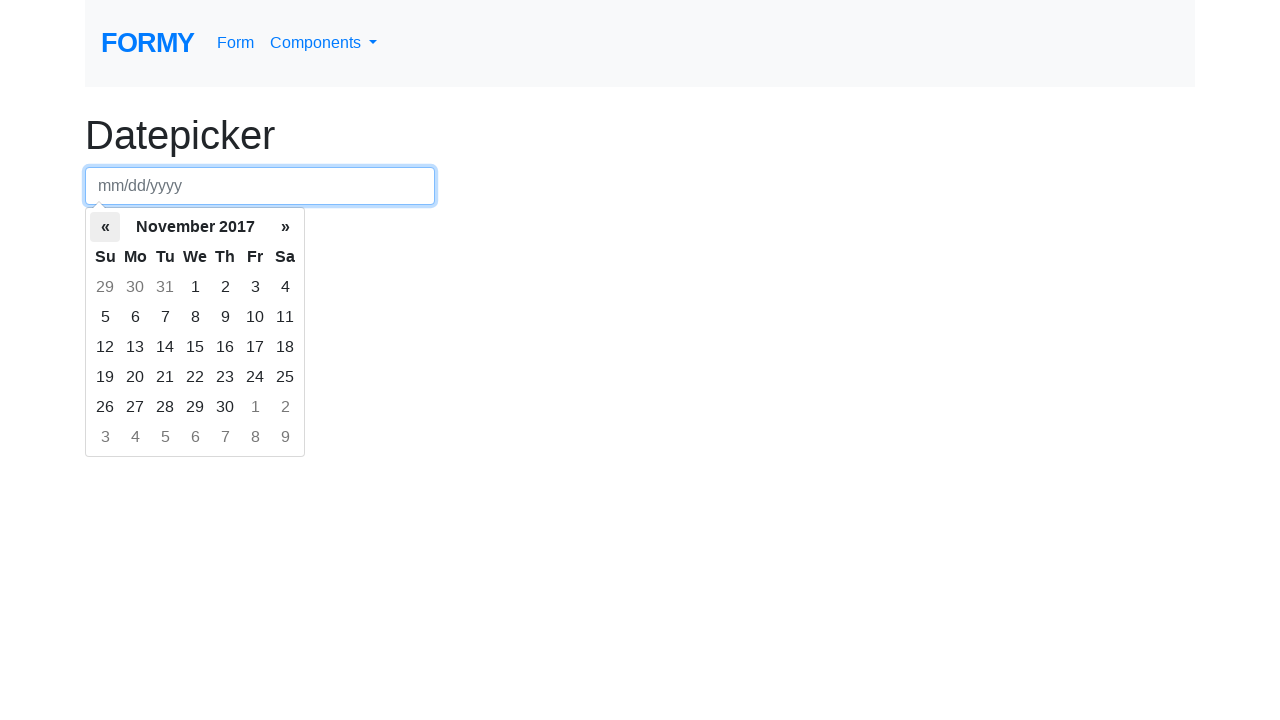

Waited for calendar to update
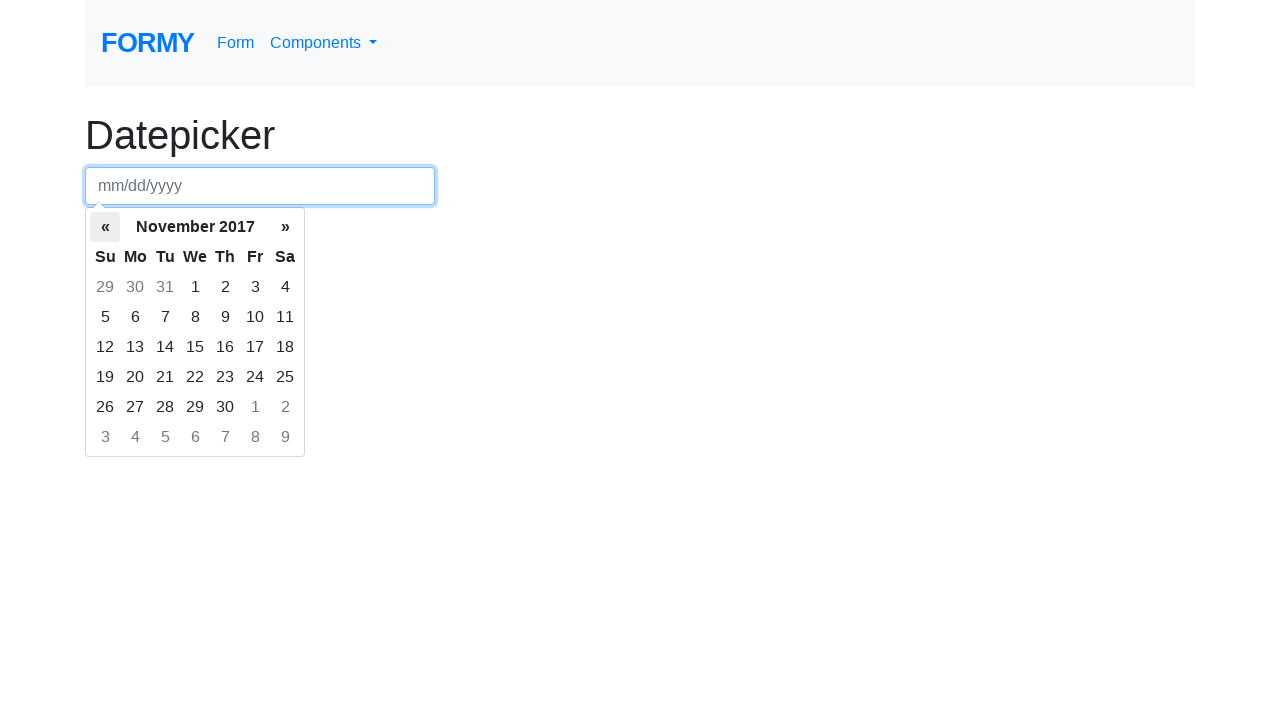

Retrieved current month/year: November 2017
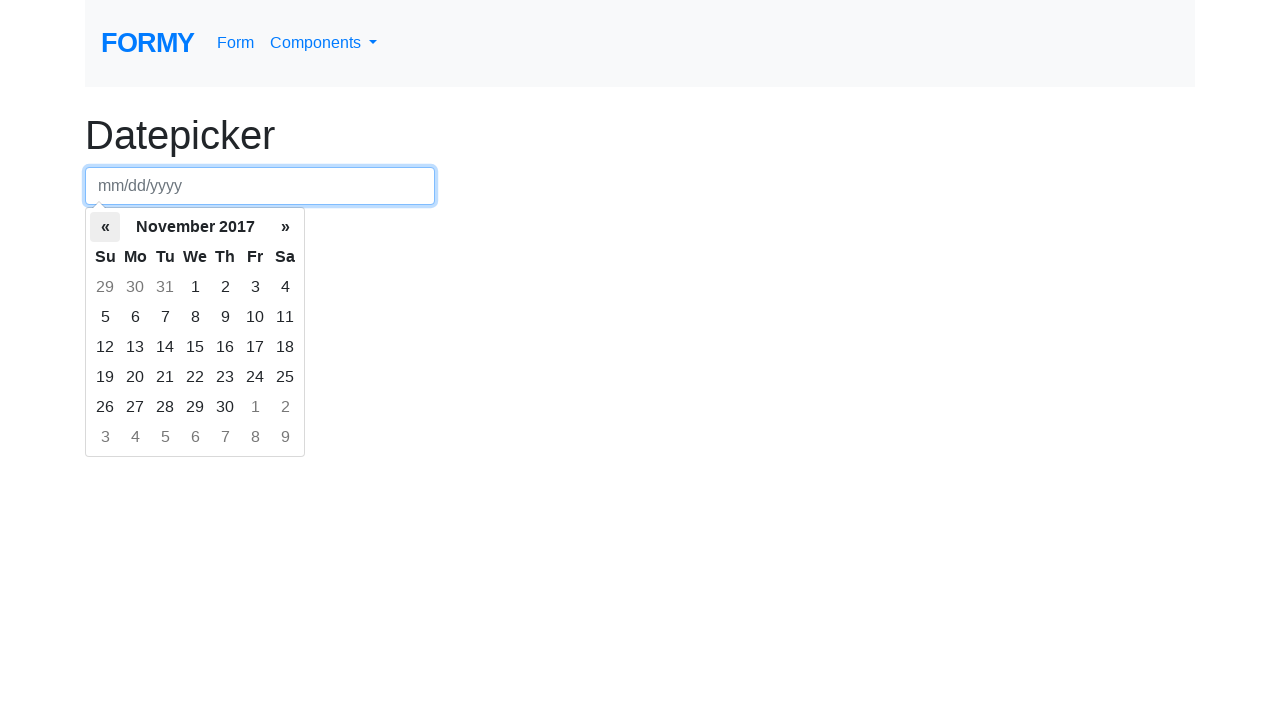

Clicked left arrow to navigate to previous month at (105, 227) on th.prev
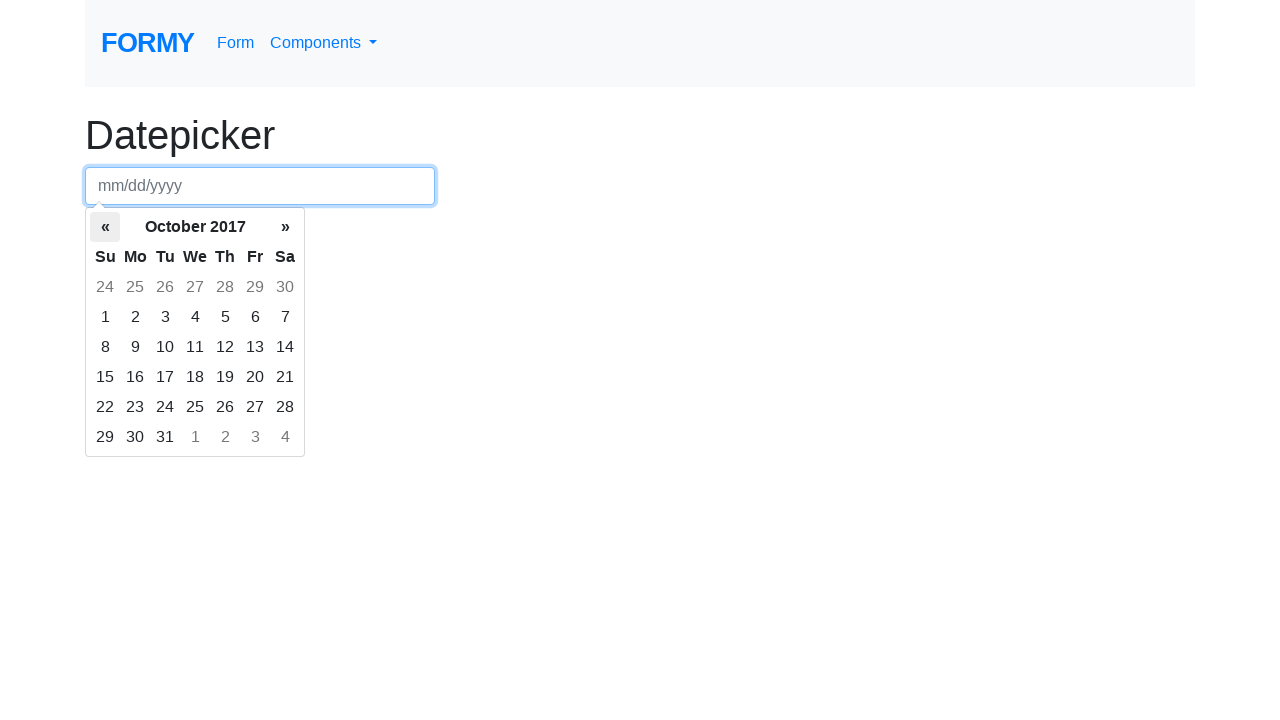

Waited for calendar to update
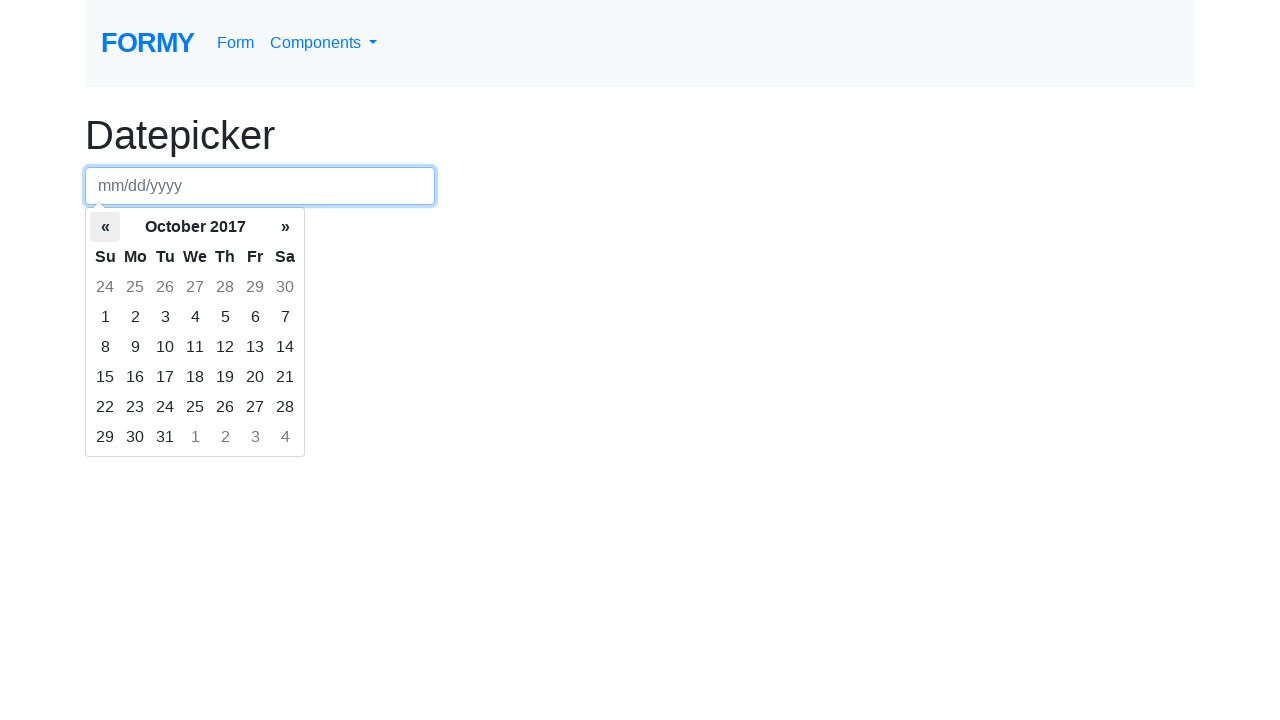

Retrieved current month/year: October 2017
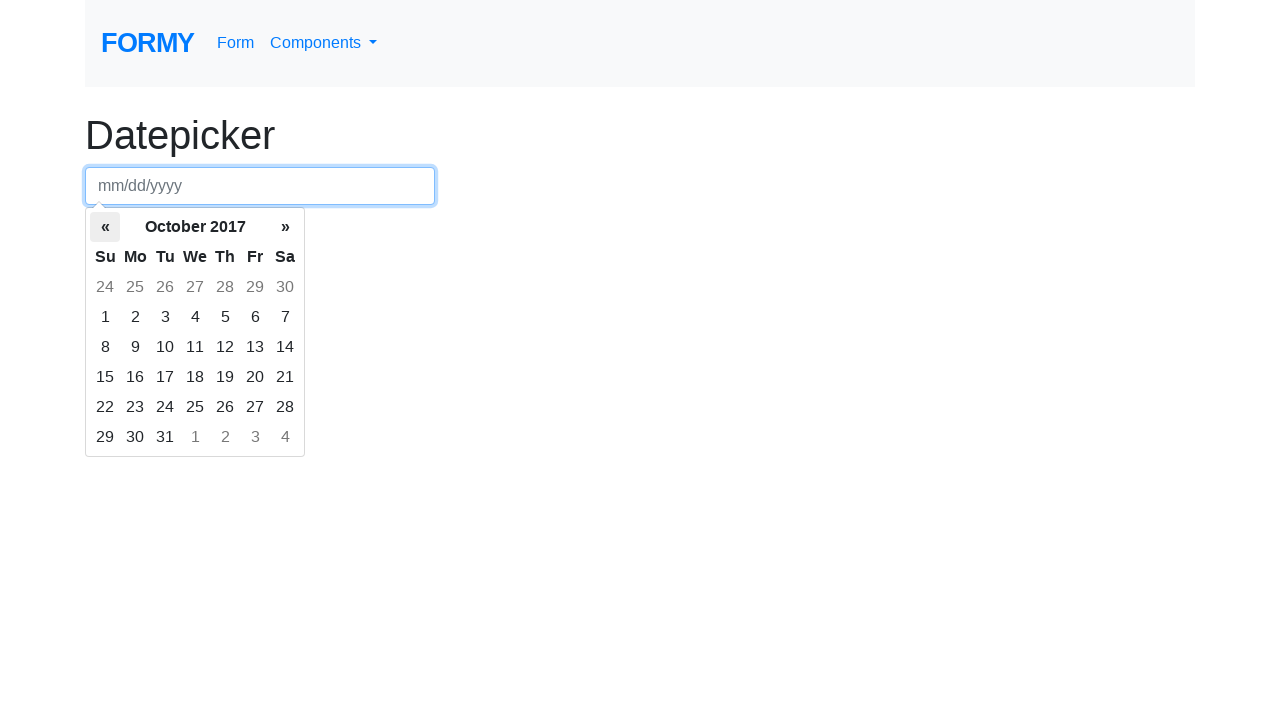

Clicked left arrow to navigate to previous month at (105, 227) on th.prev
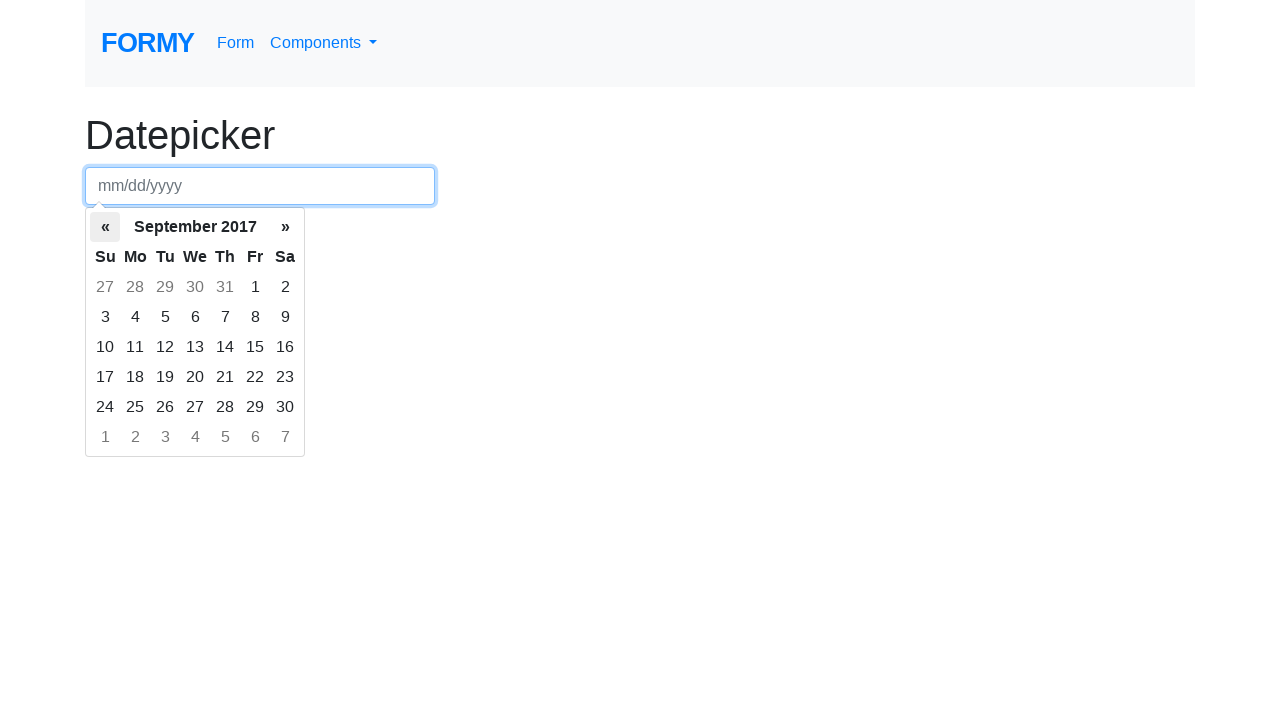

Waited for calendar to update
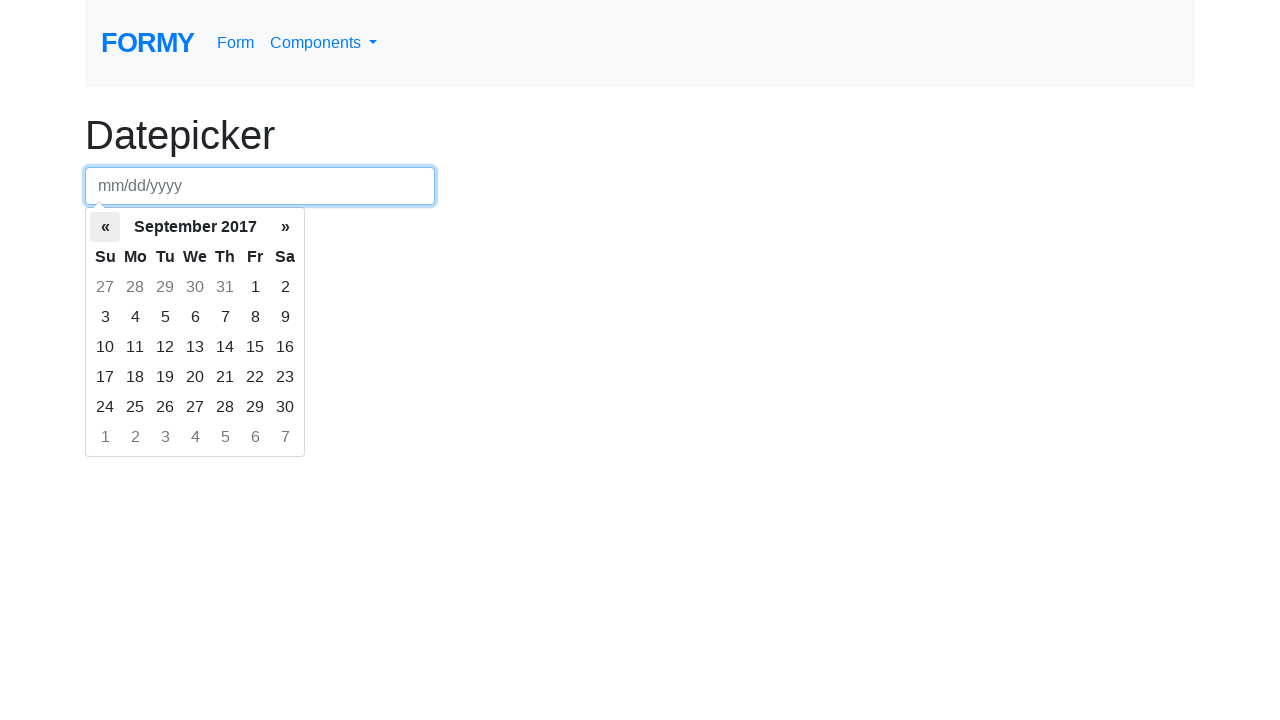

Retrieved current month/year: September 2017
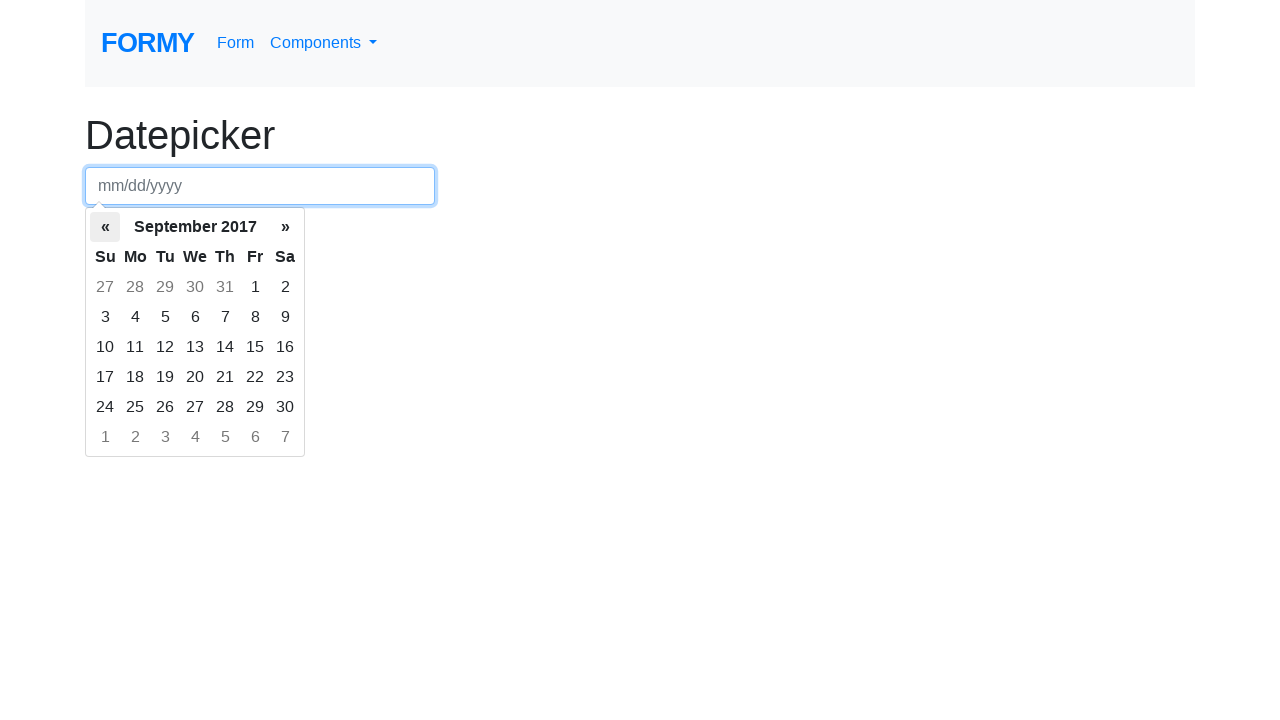

Clicked left arrow to navigate to previous month at (105, 227) on th.prev
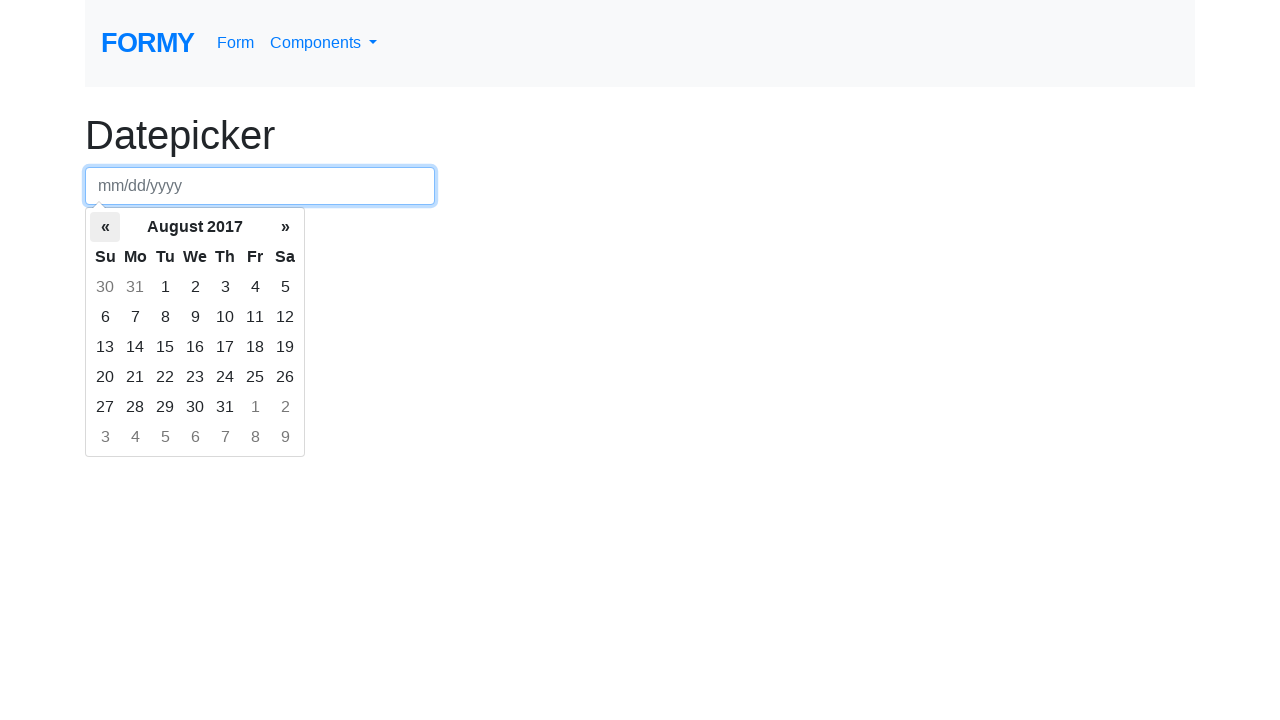

Waited for calendar to update
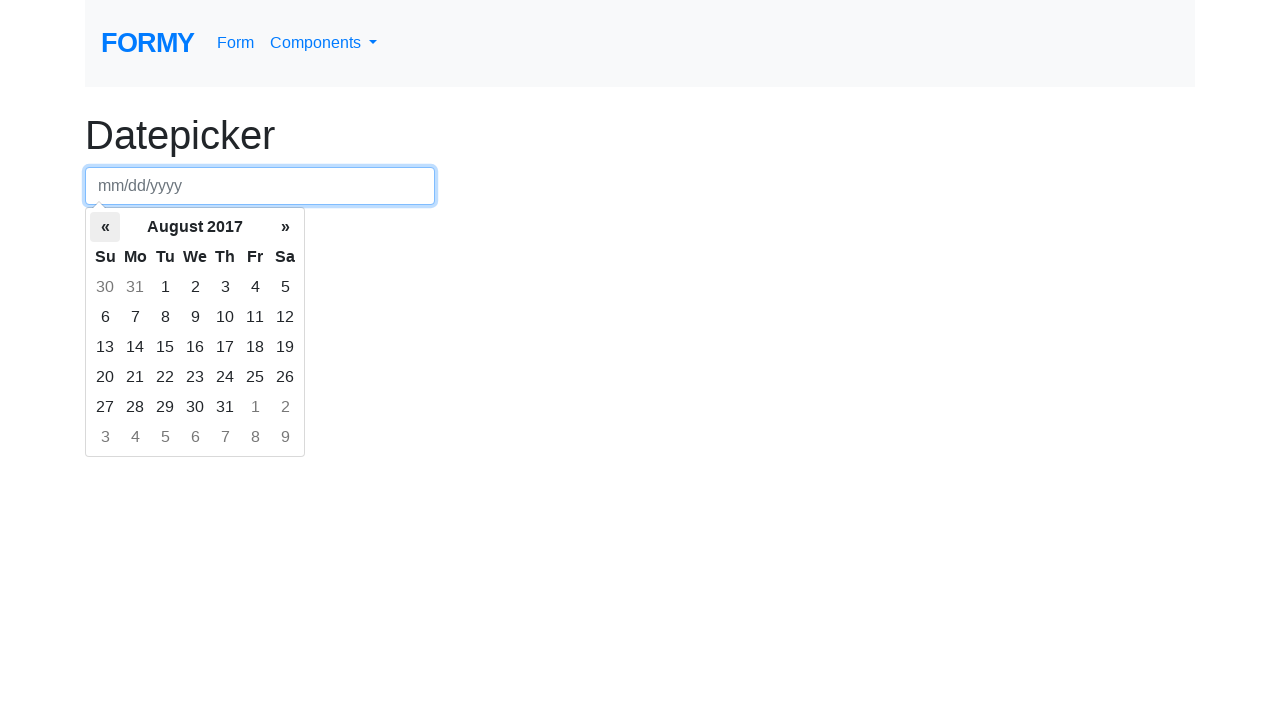

Retrieved current month/year: August 2017
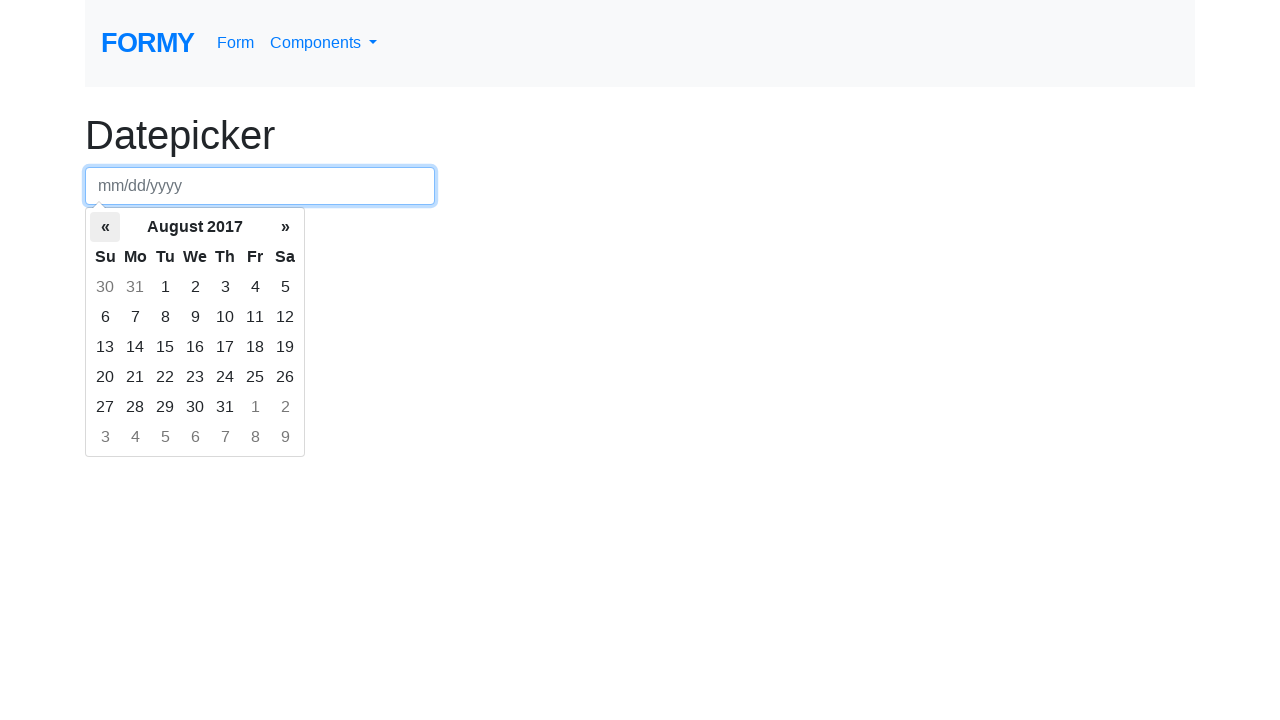

Clicked left arrow to navigate to previous month at (105, 227) on th.prev
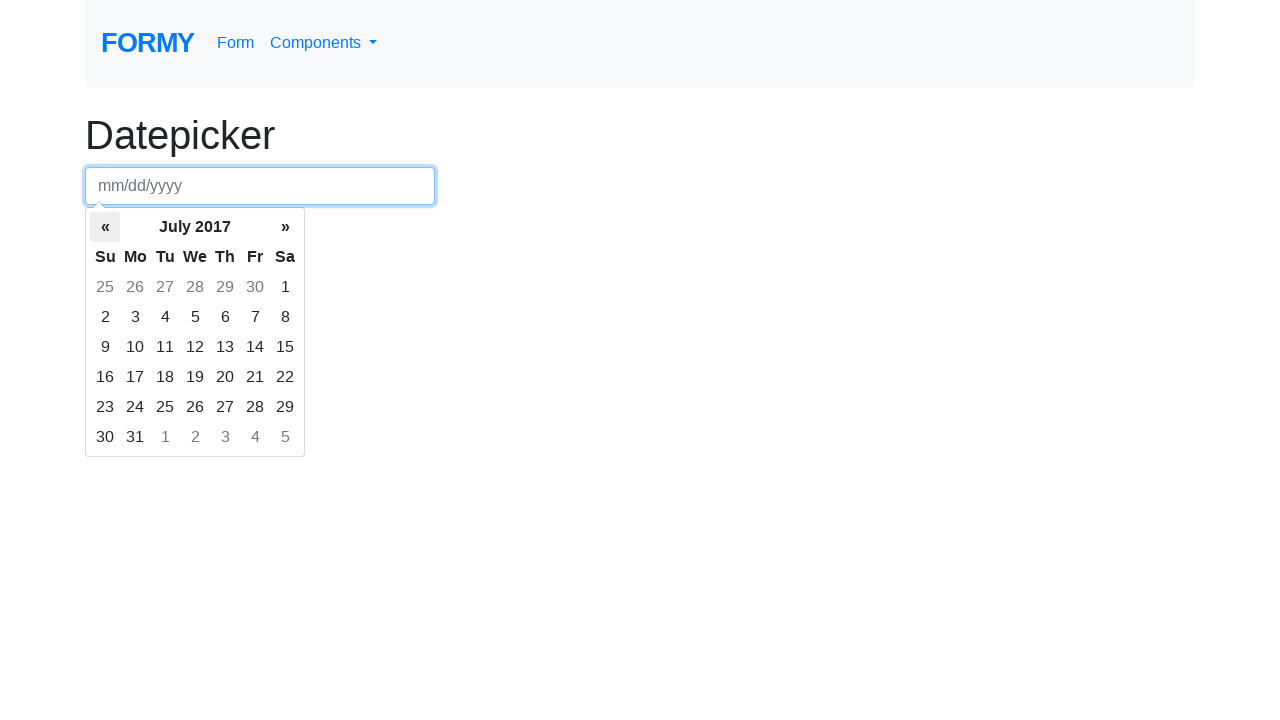

Waited for calendar to update
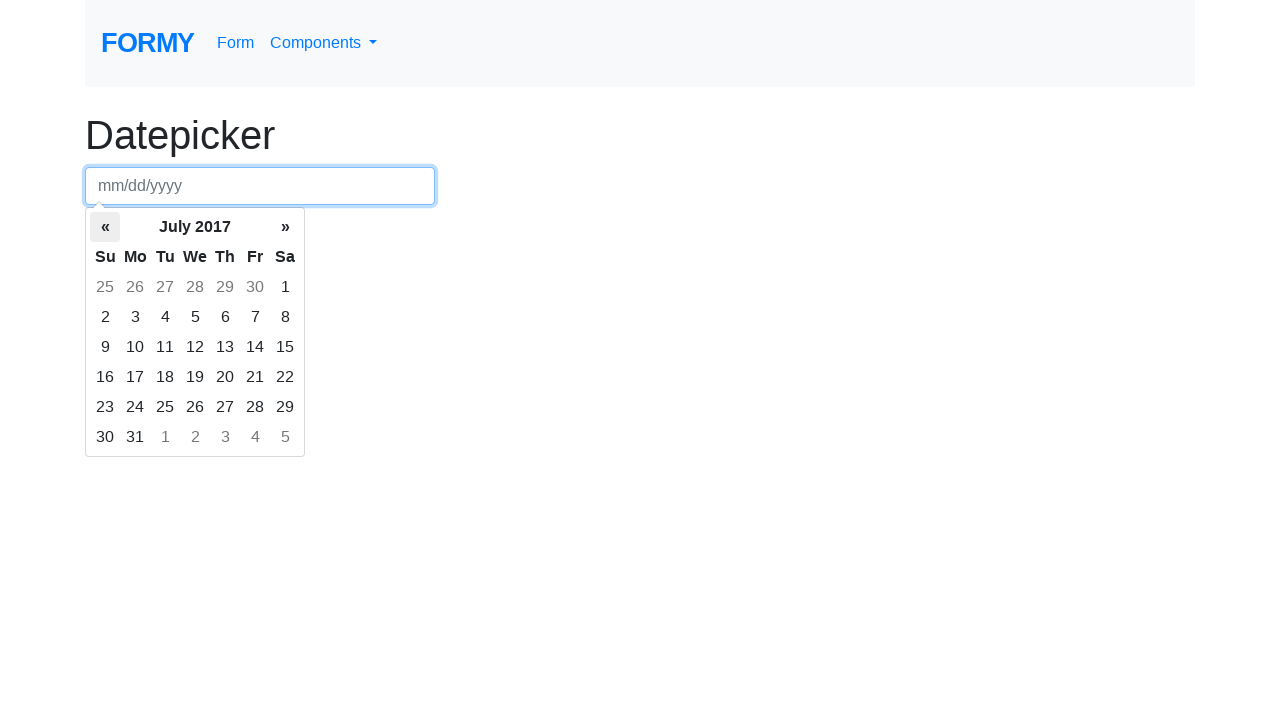

Retrieved current month/year: July 2017
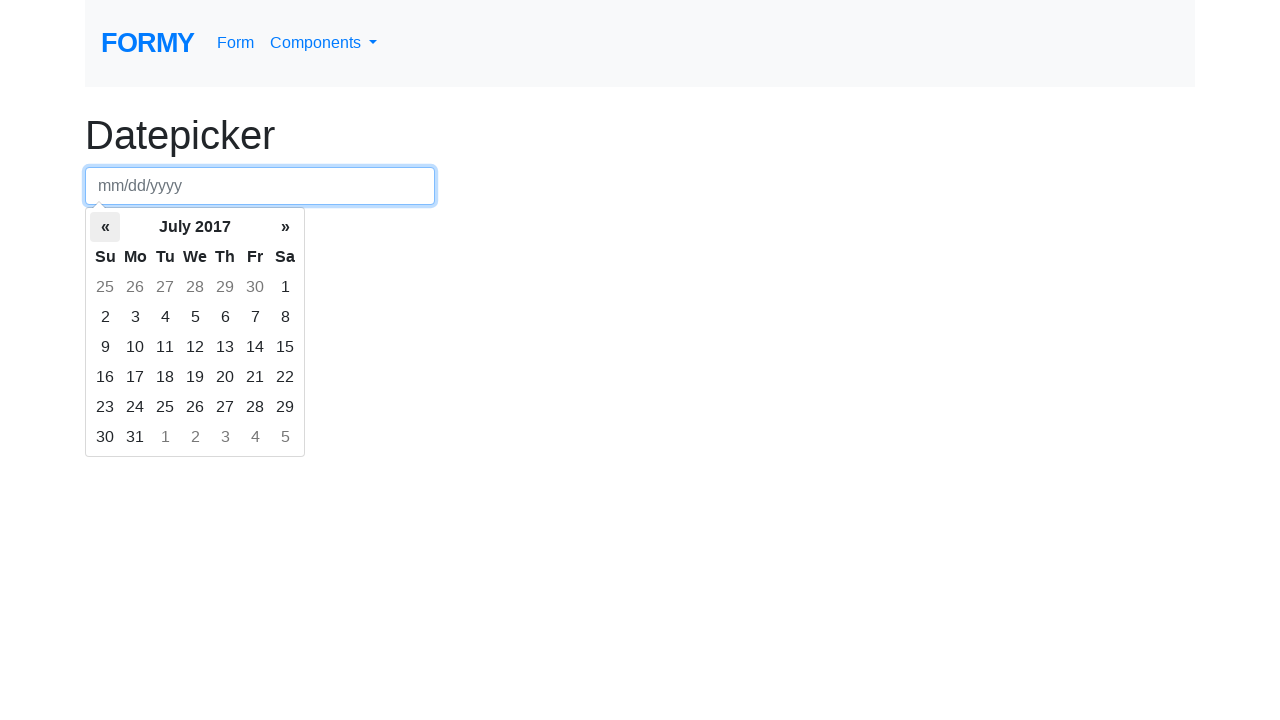

Clicked left arrow to navigate to previous month at (105, 227) on th.prev
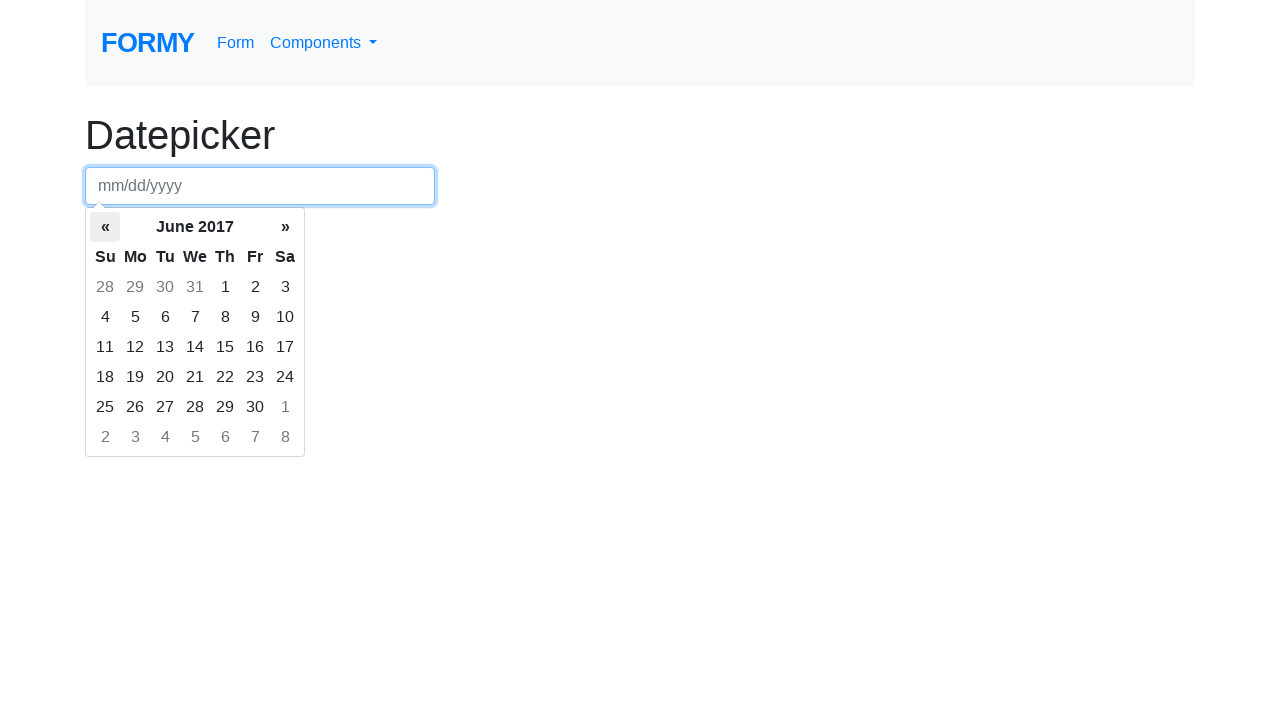

Waited for calendar to update
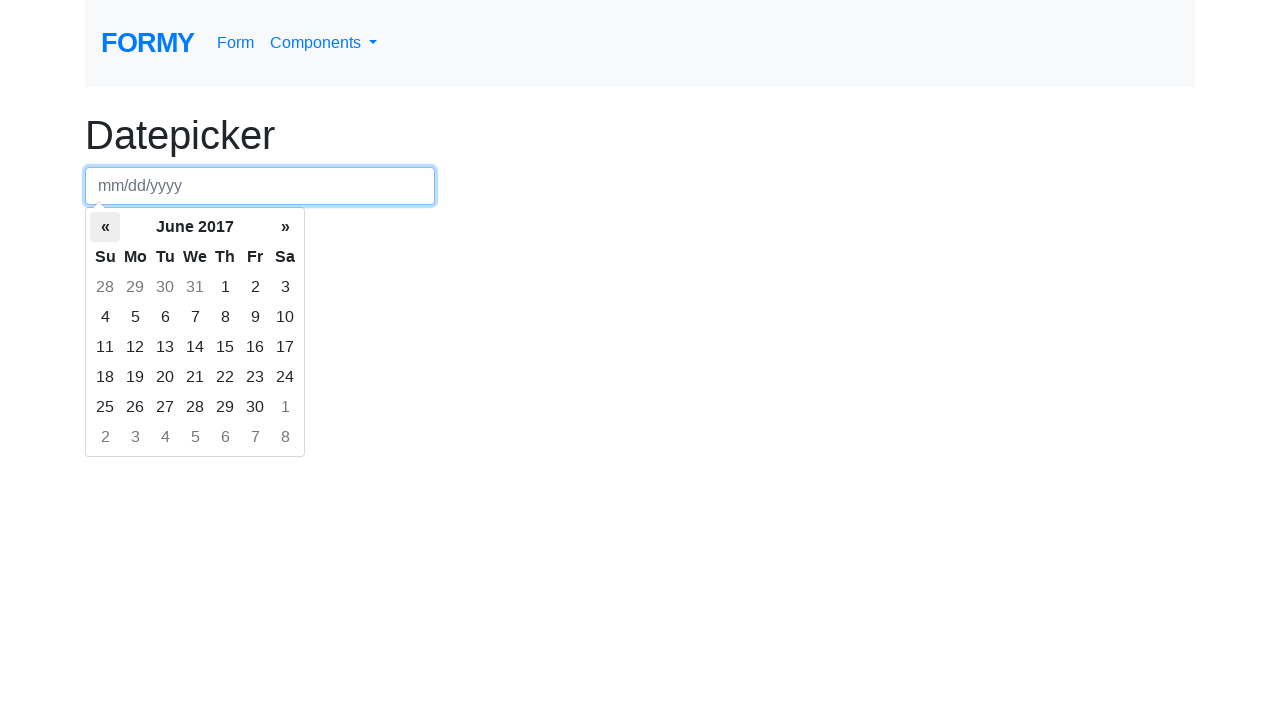

Retrieved current month/year: June 2017
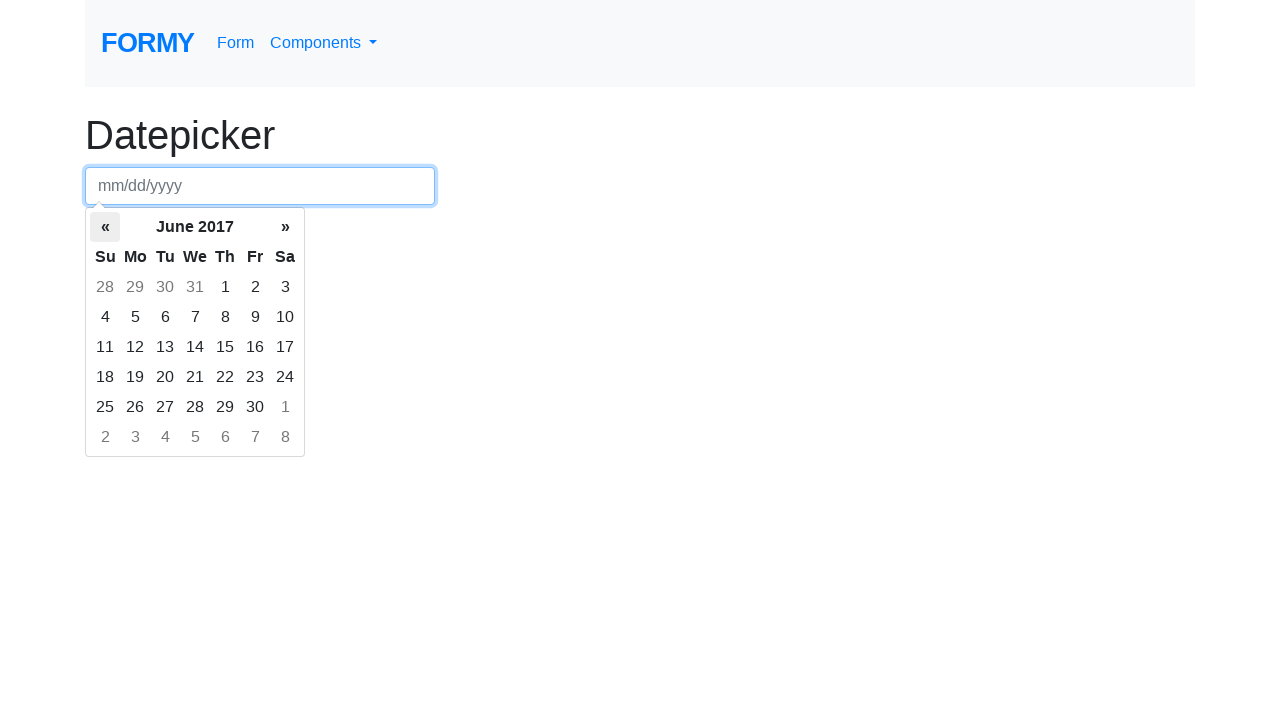

Clicked left arrow to navigate to previous month at (105, 227) on th.prev
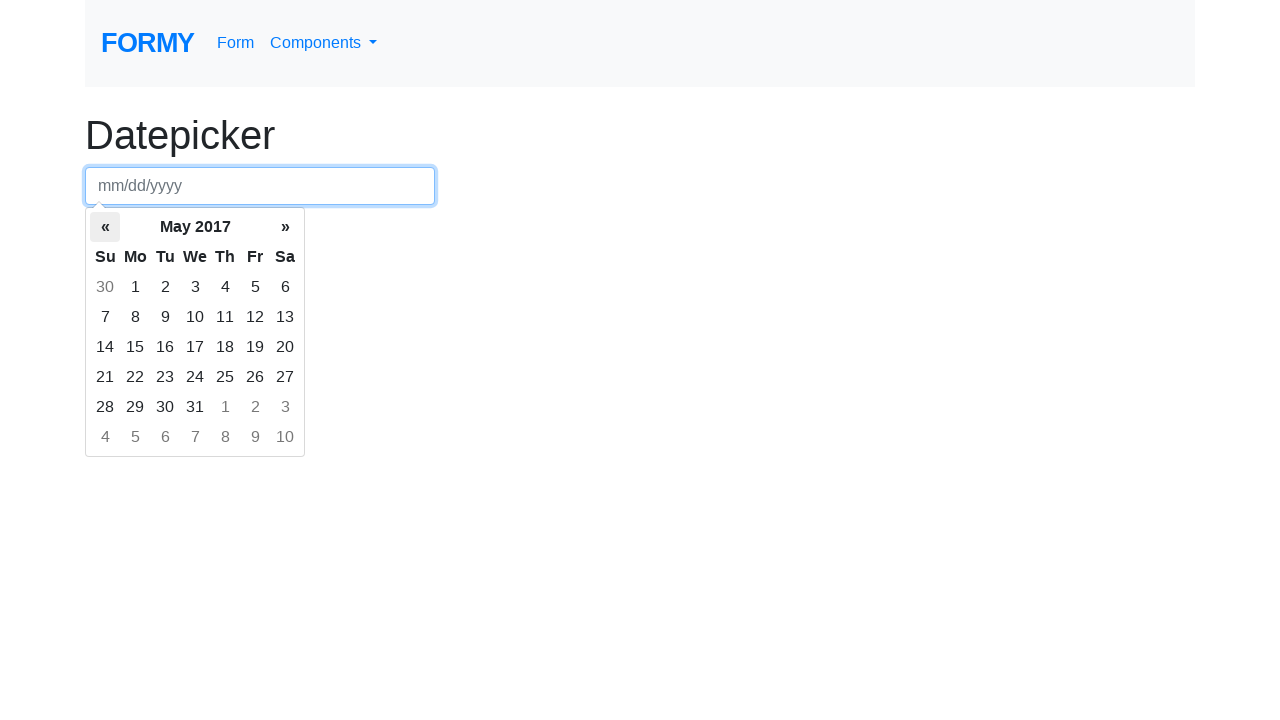

Waited for calendar to update
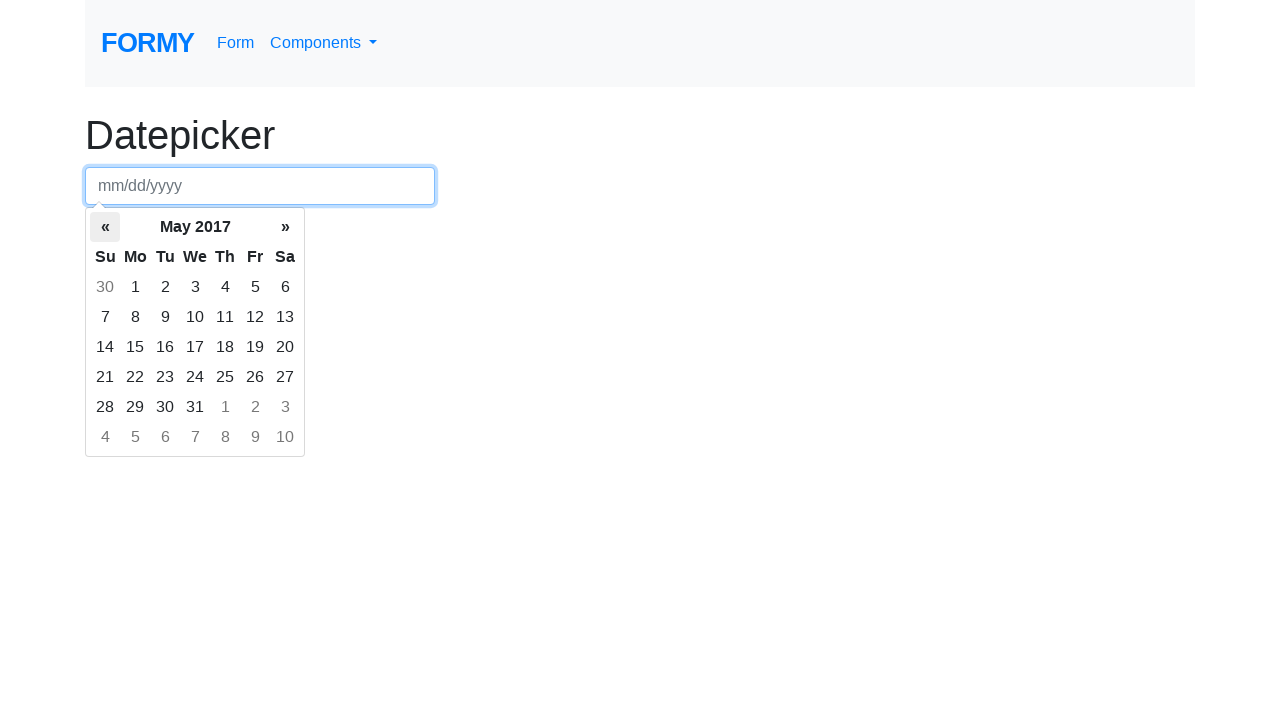

Retrieved current month/year: May 2017
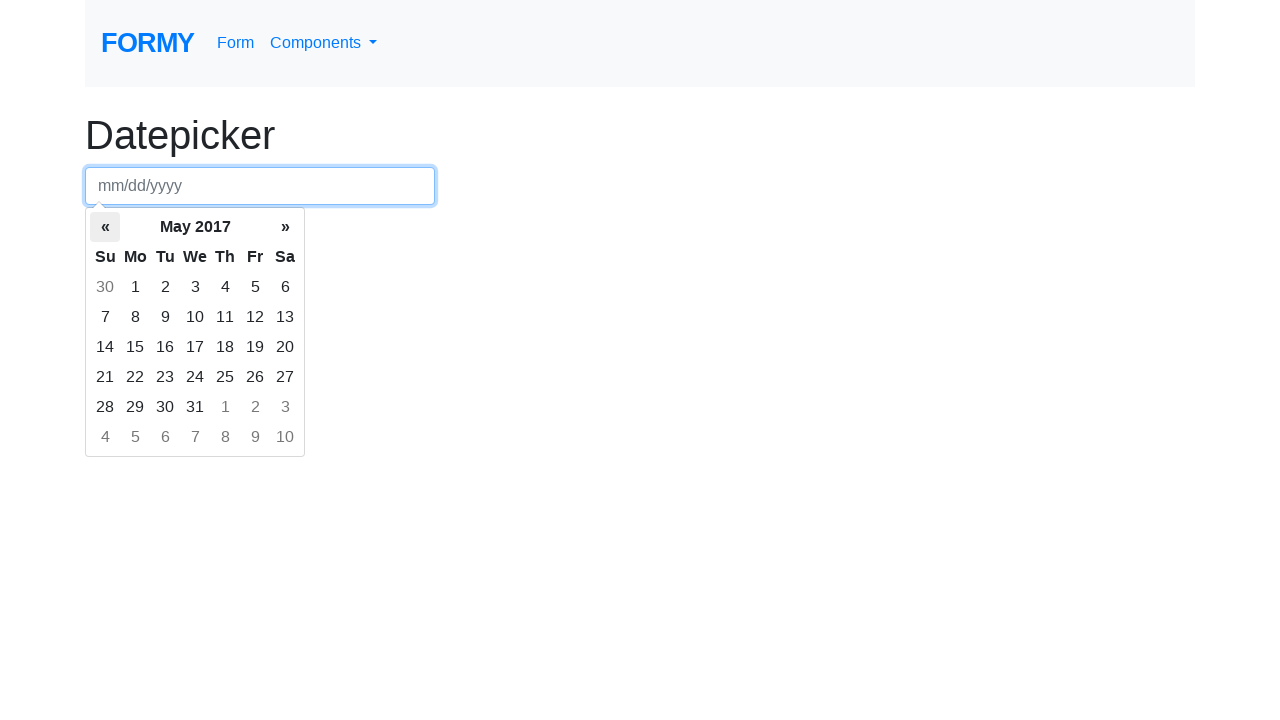

Clicked left arrow to navigate to previous month at (105, 227) on th.prev
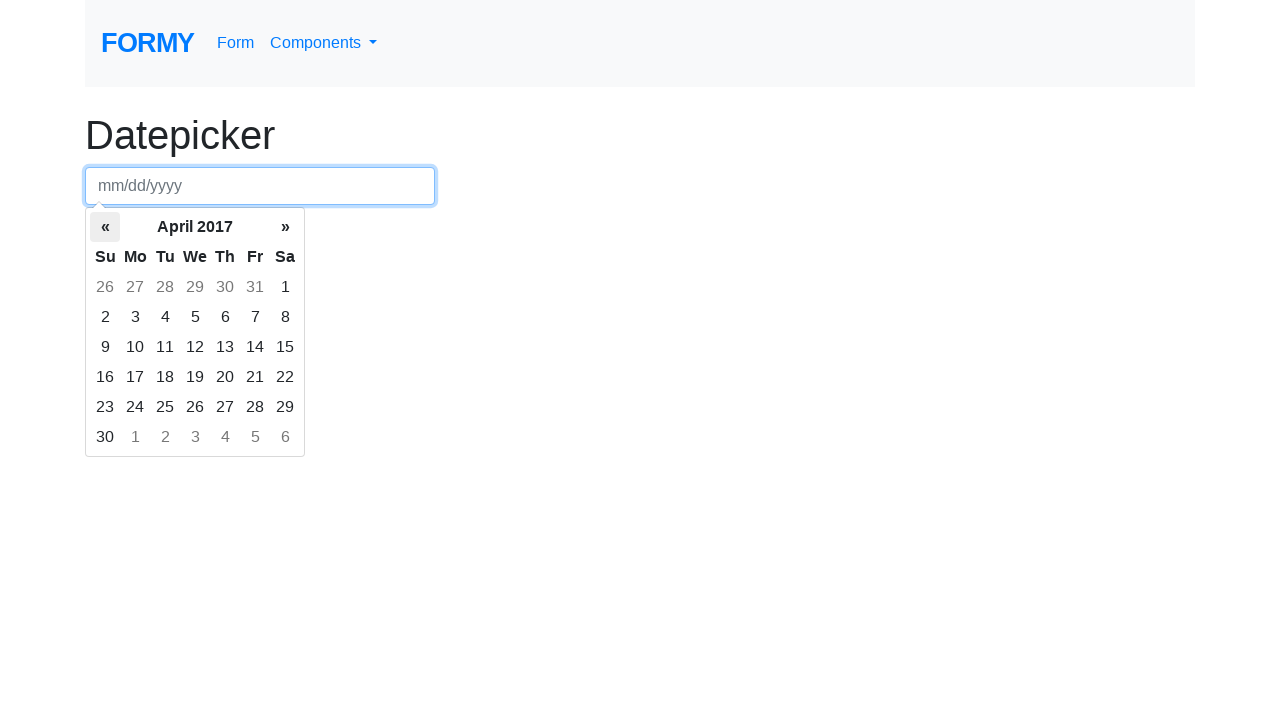

Waited for calendar to update
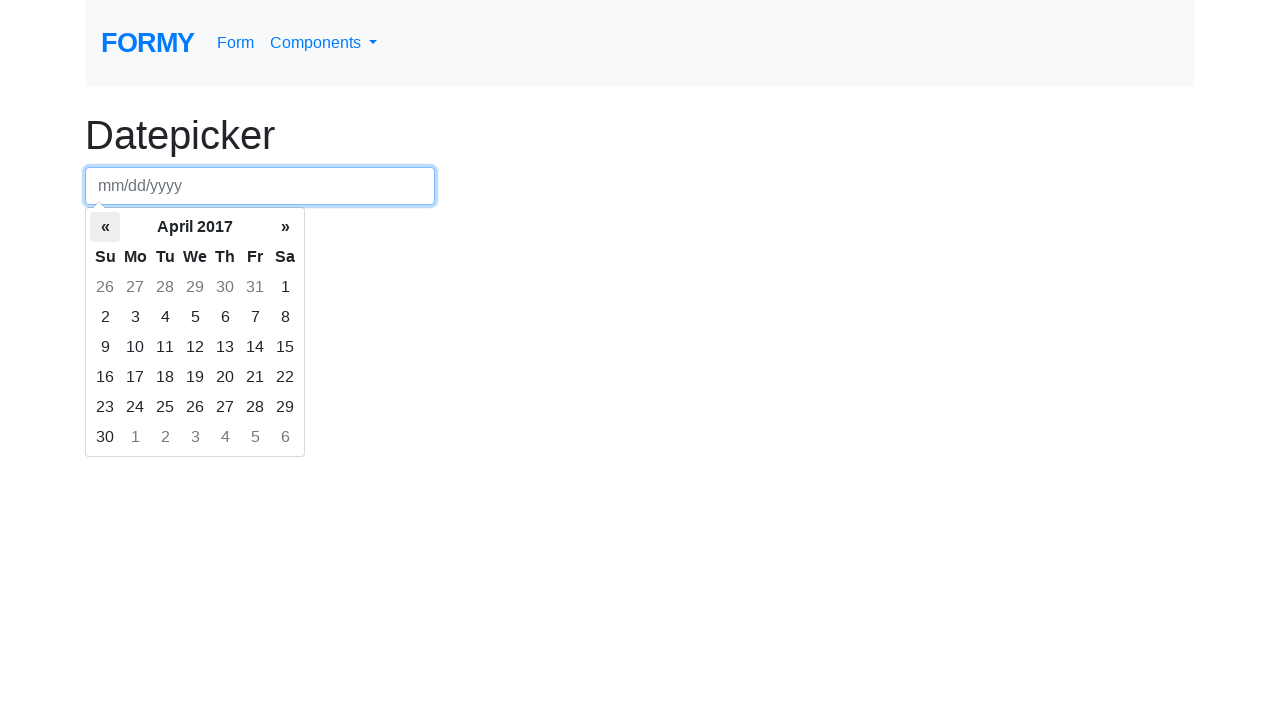

Retrieved current month/year: April 2017
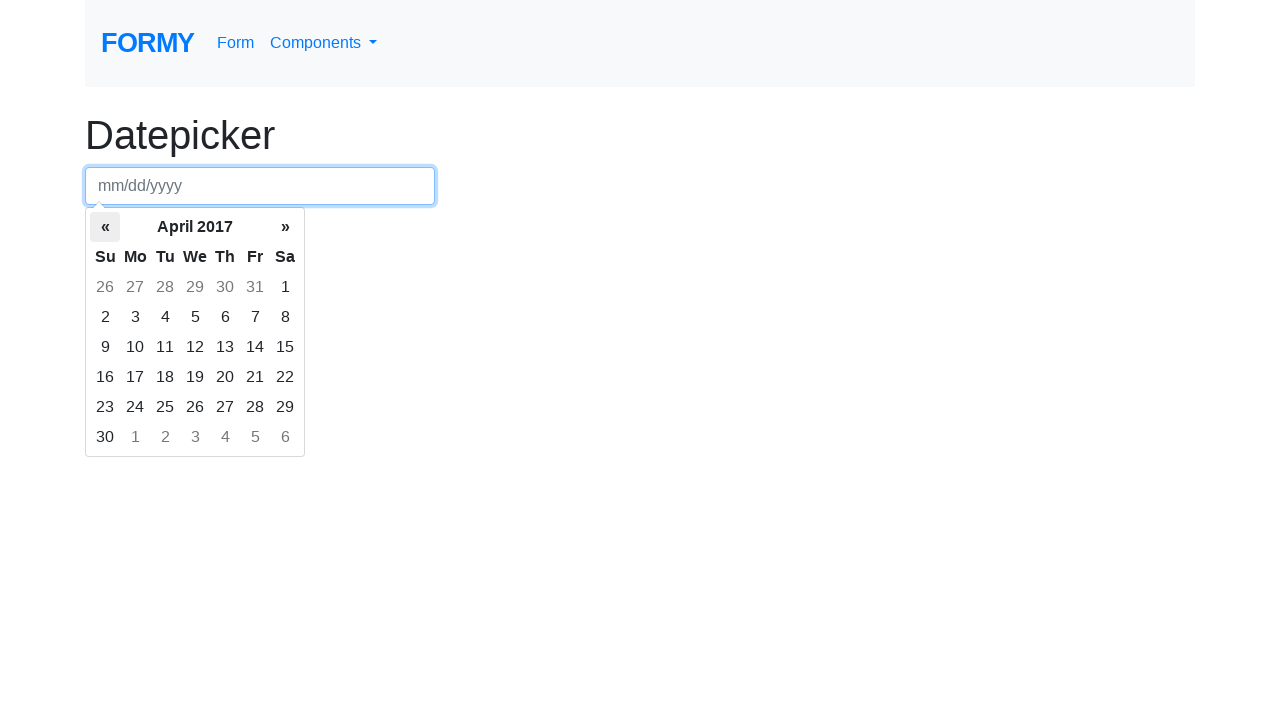

Clicked left arrow to navigate to previous month at (105, 227) on th.prev
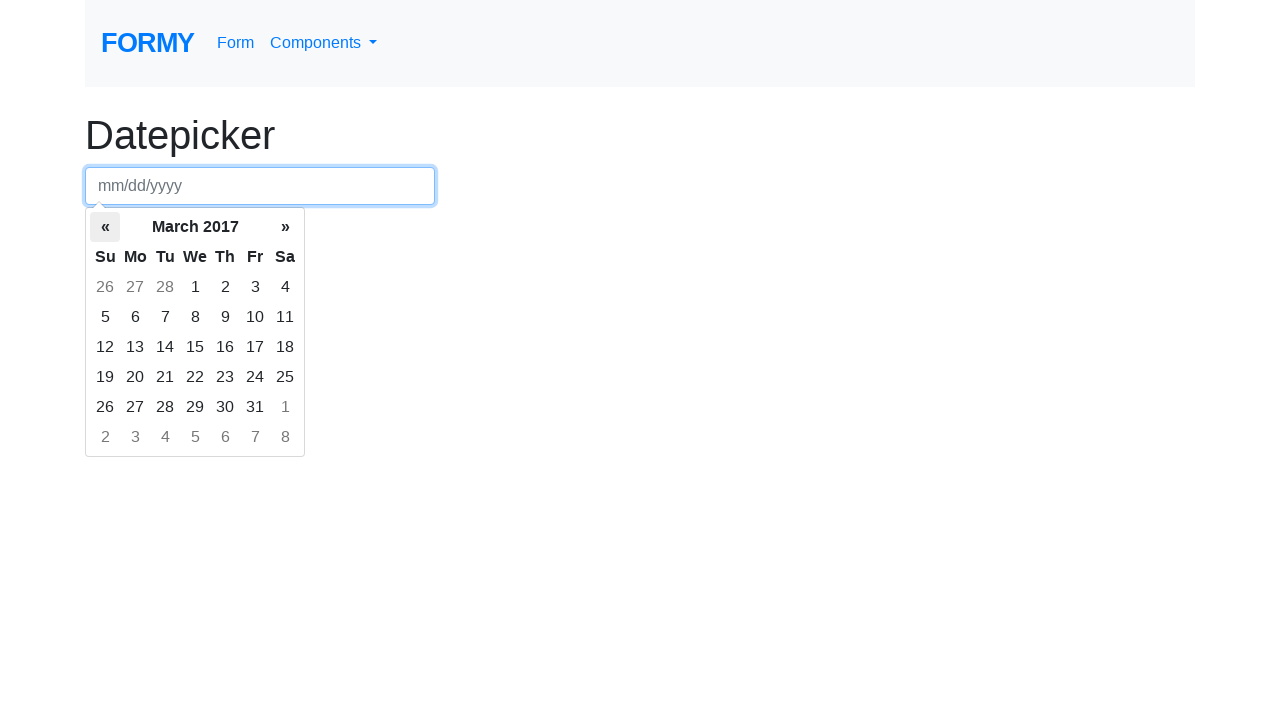

Waited for calendar to update
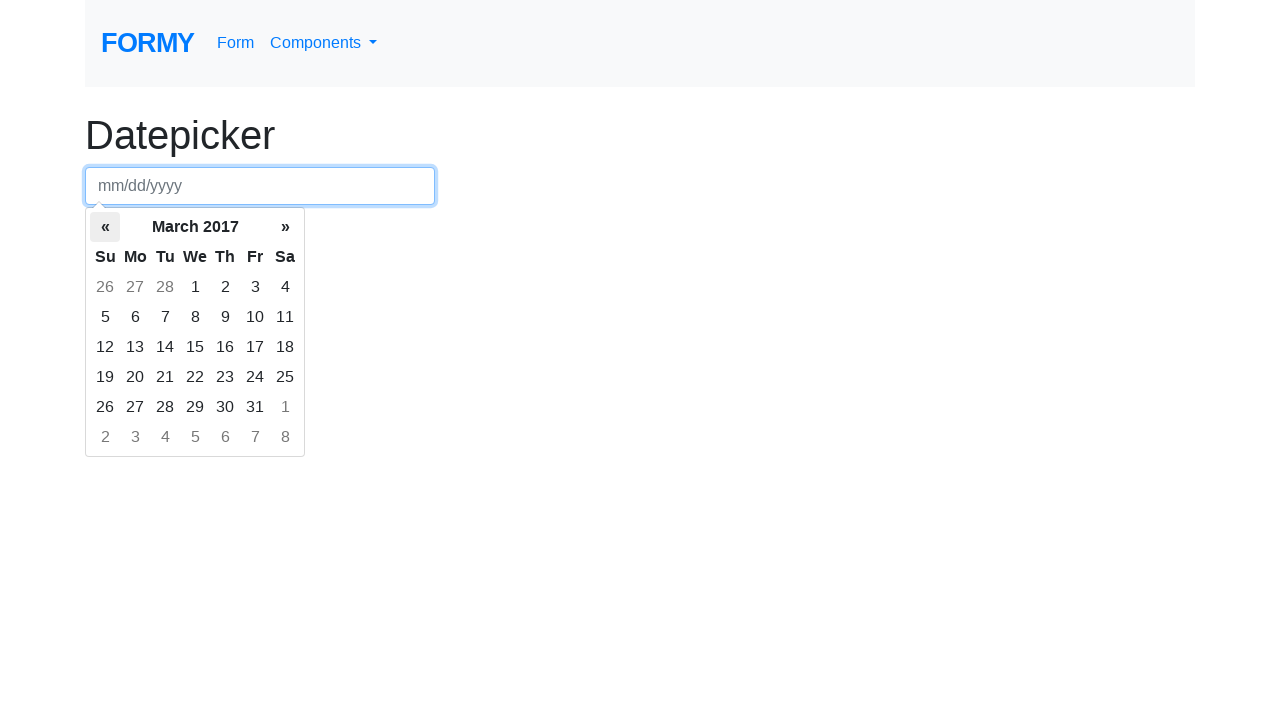

Retrieved current month/year: March 2017
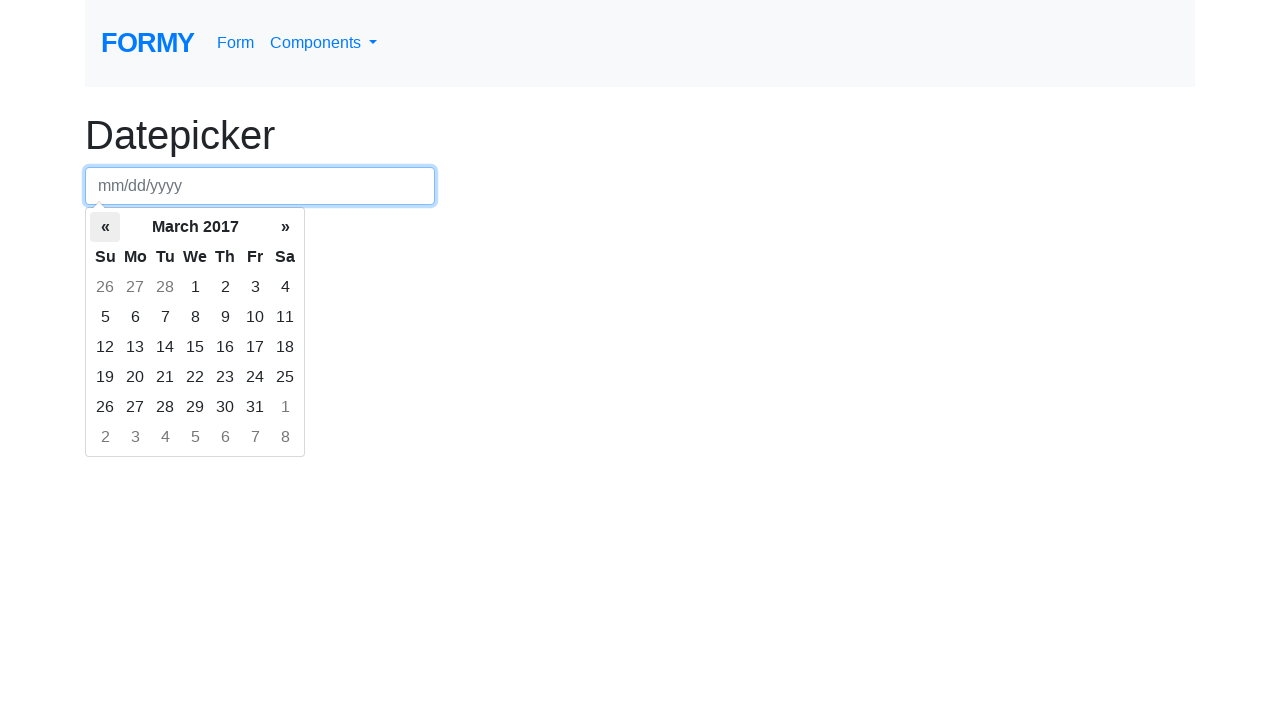

Clicked left arrow to navigate to previous month at (105, 227) on th.prev
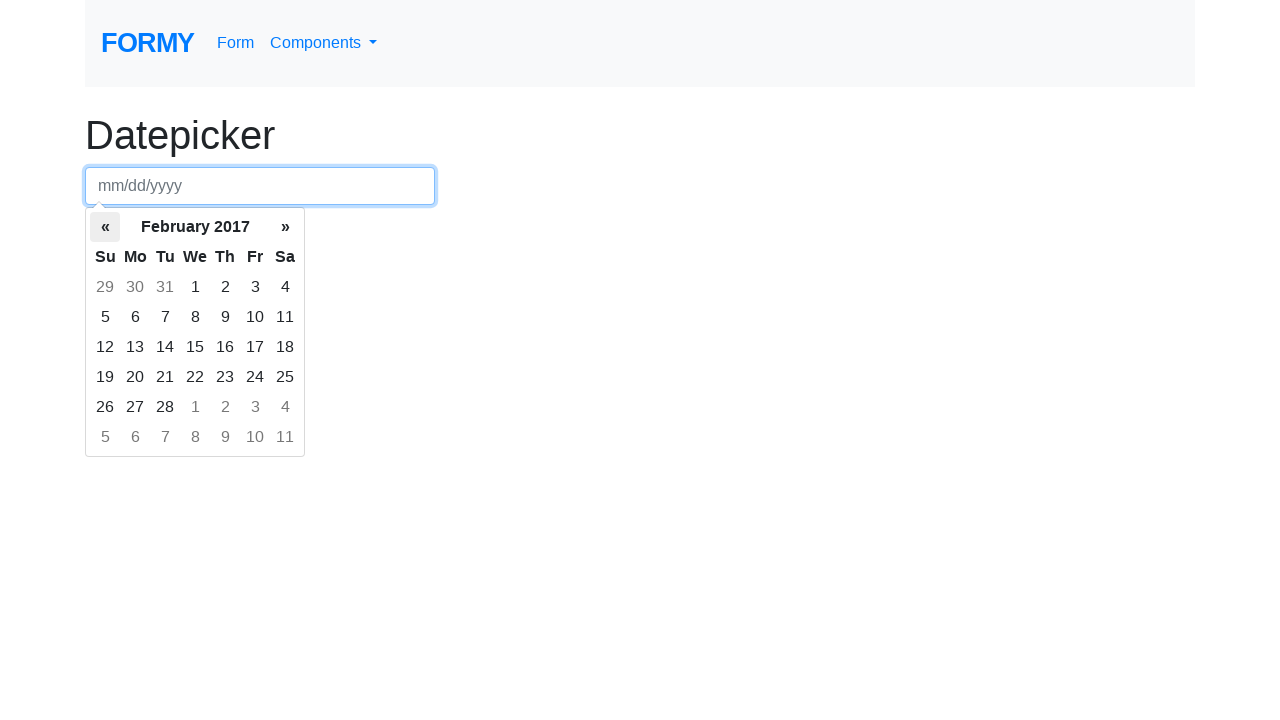

Waited for calendar to update
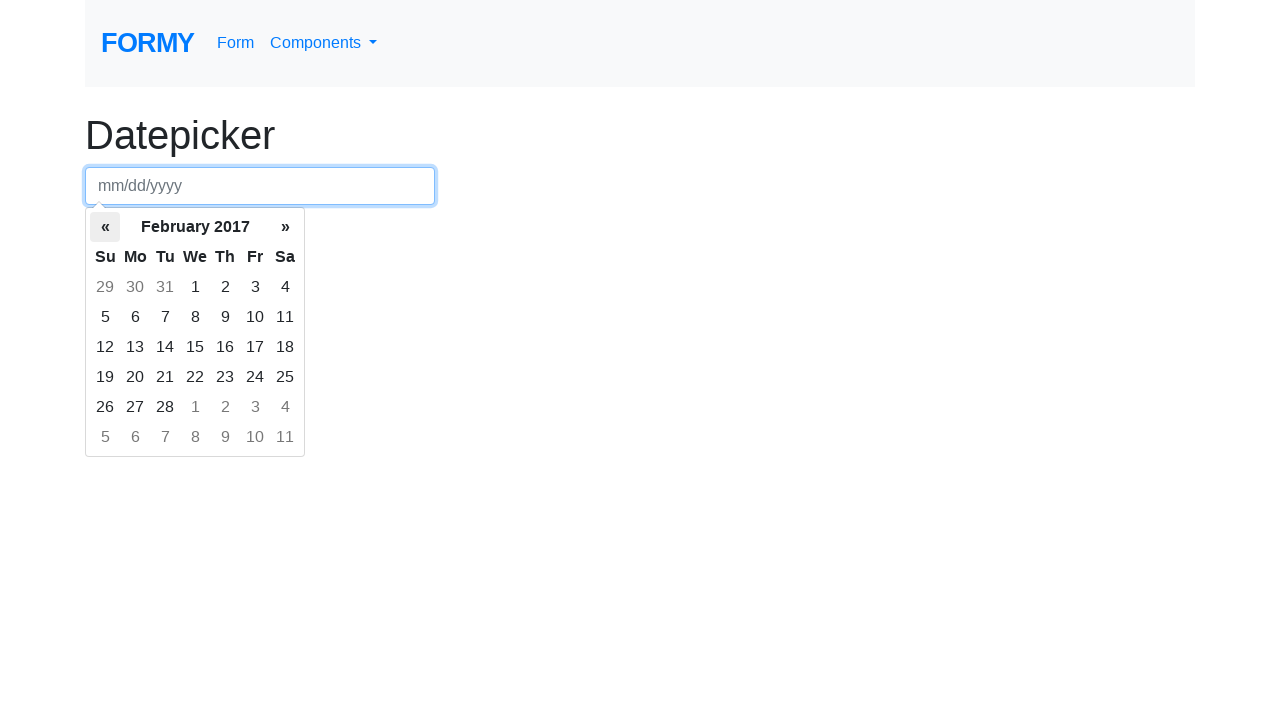

Retrieved current month/year: February 2017
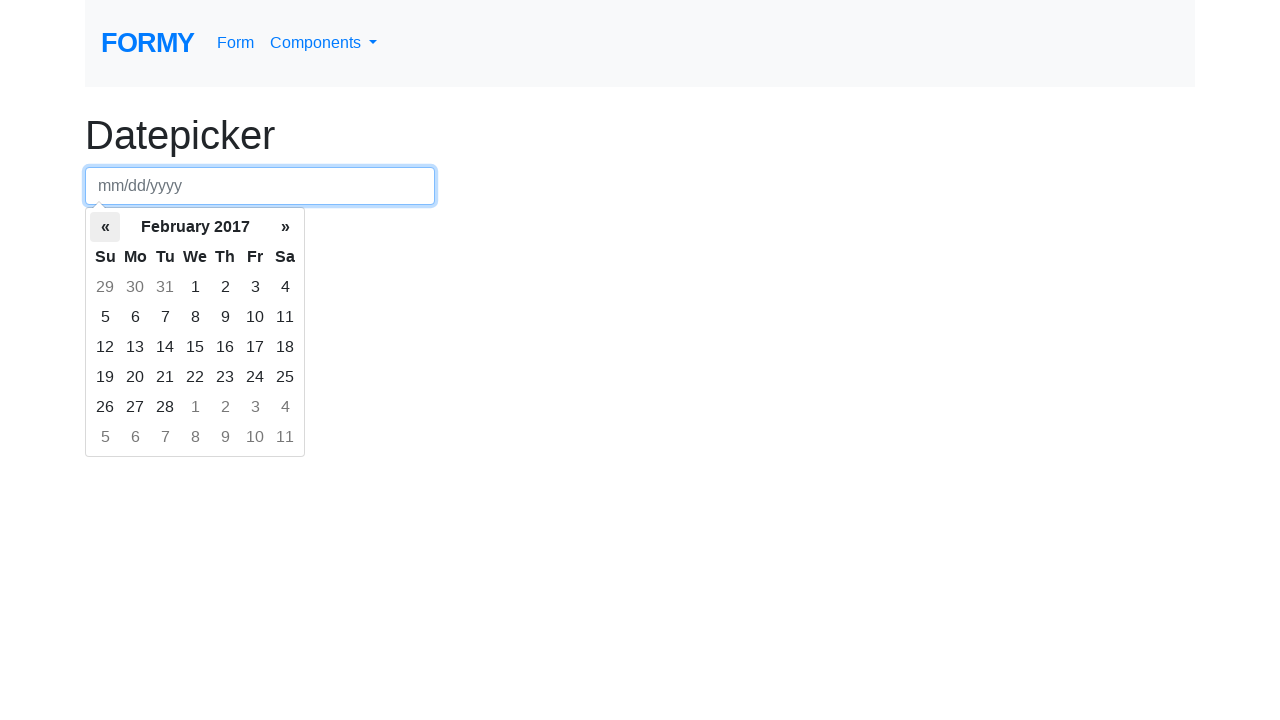

Clicked left arrow to navigate to previous month at (105, 227) on th.prev
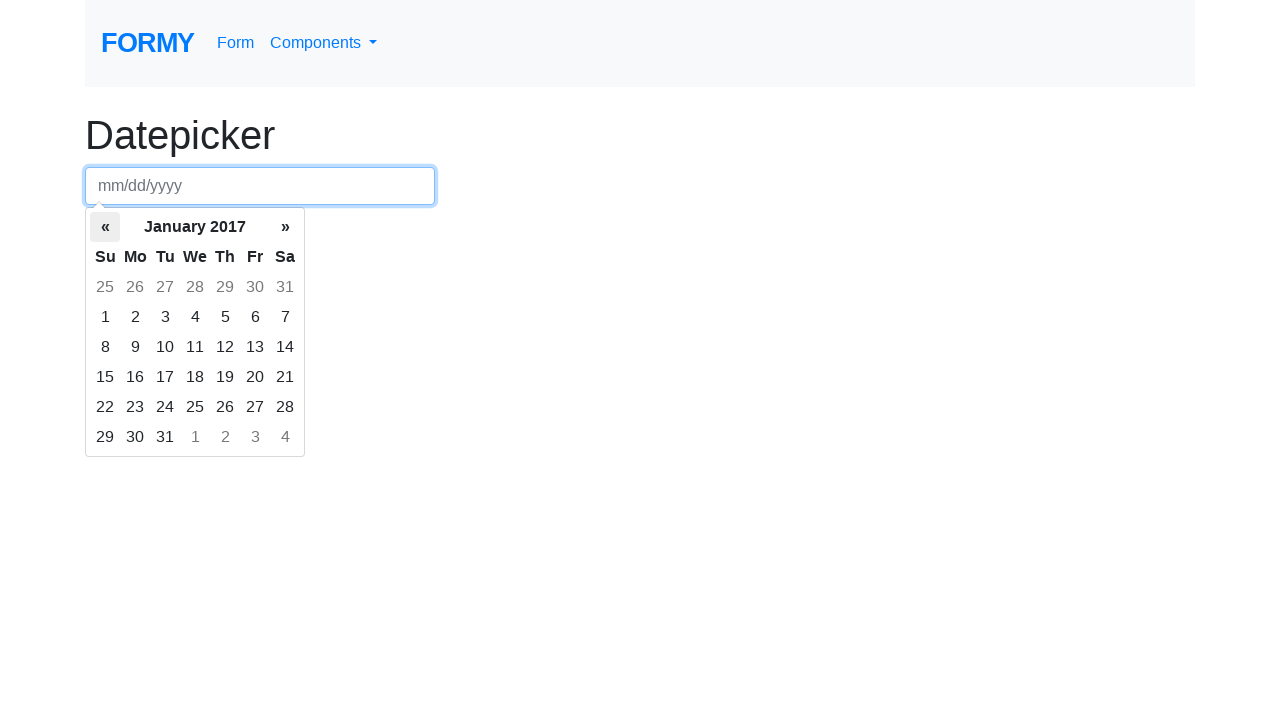

Waited for calendar to update
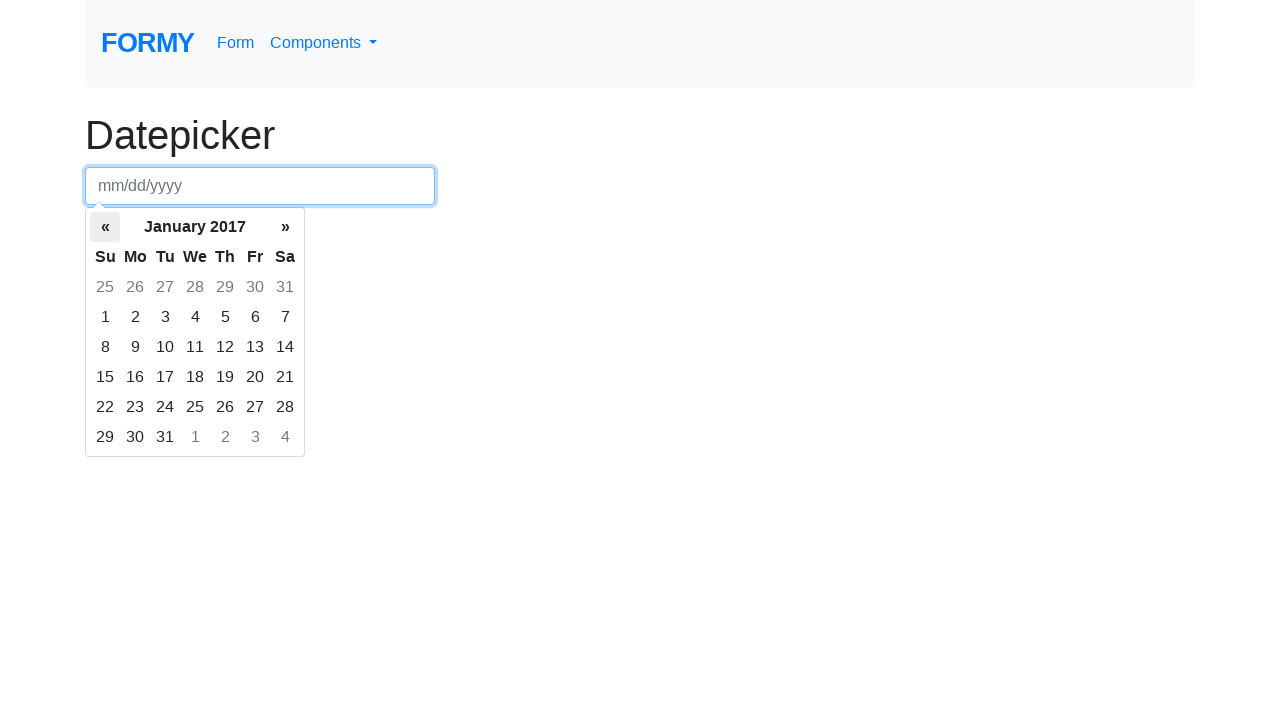

Retrieved current month/year: January 2017
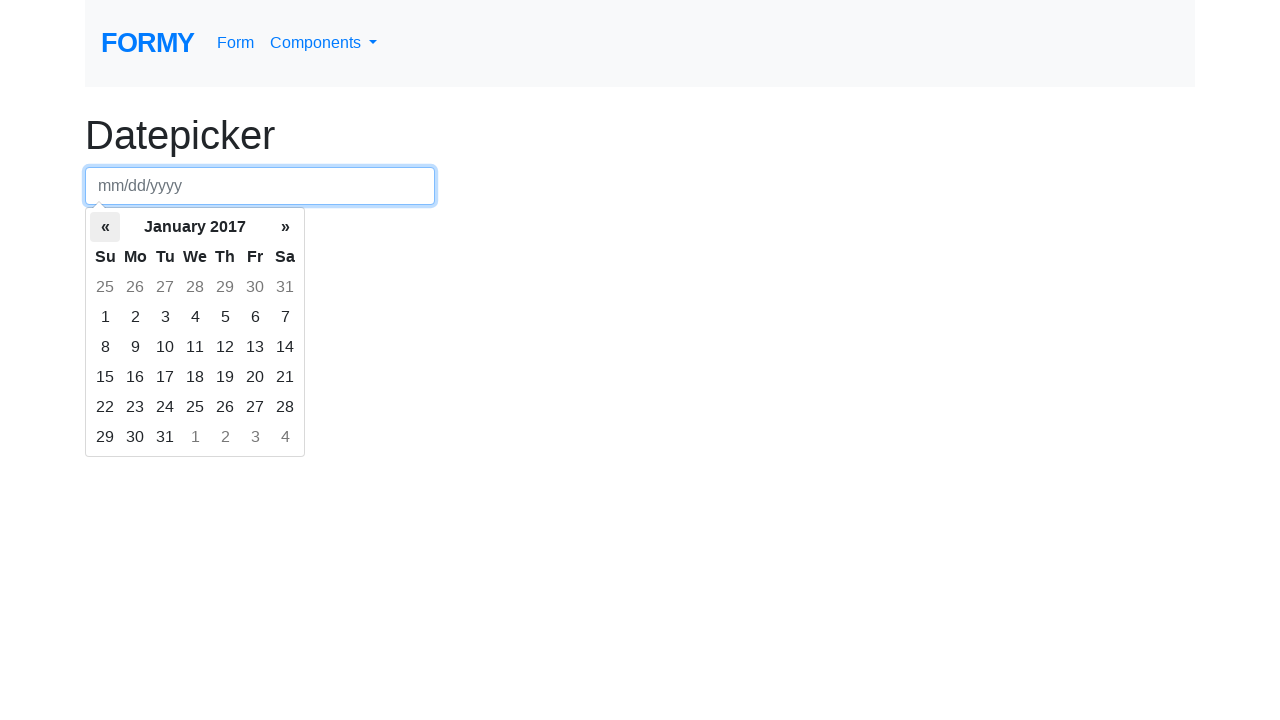

Clicked left arrow to navigate to previous month at (105, 227) on th.prev
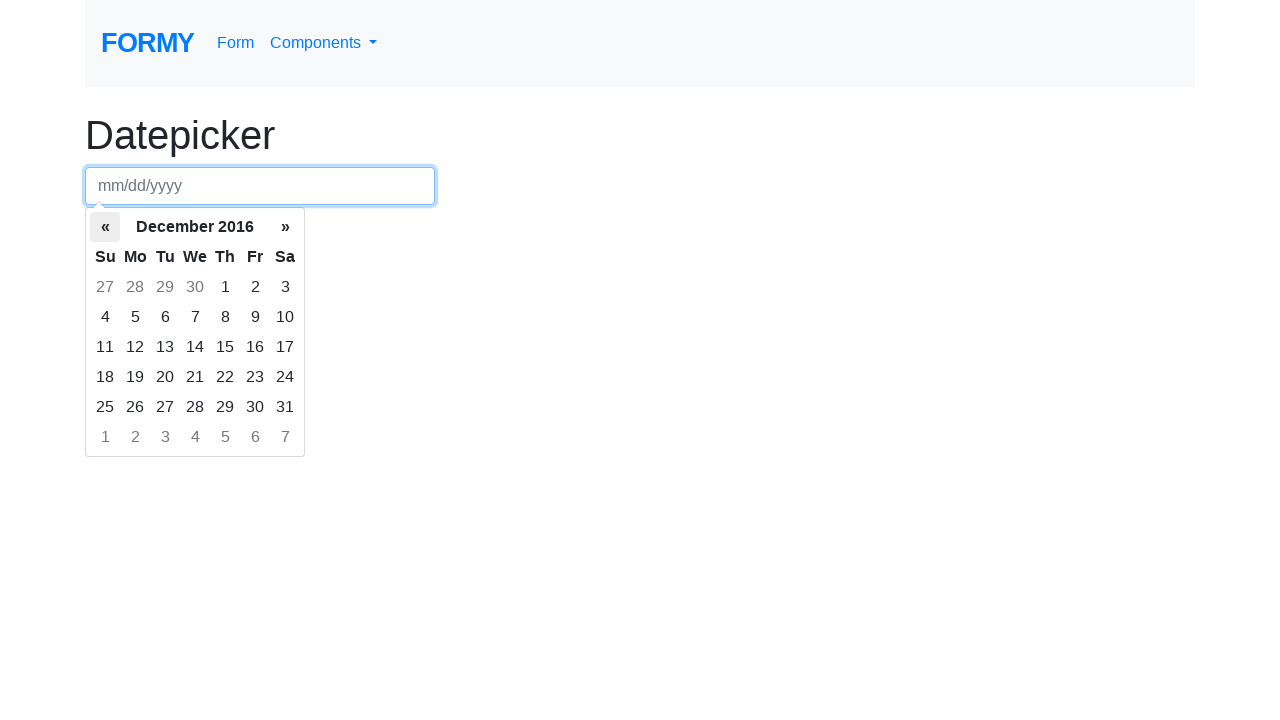

Waited for calendar to update
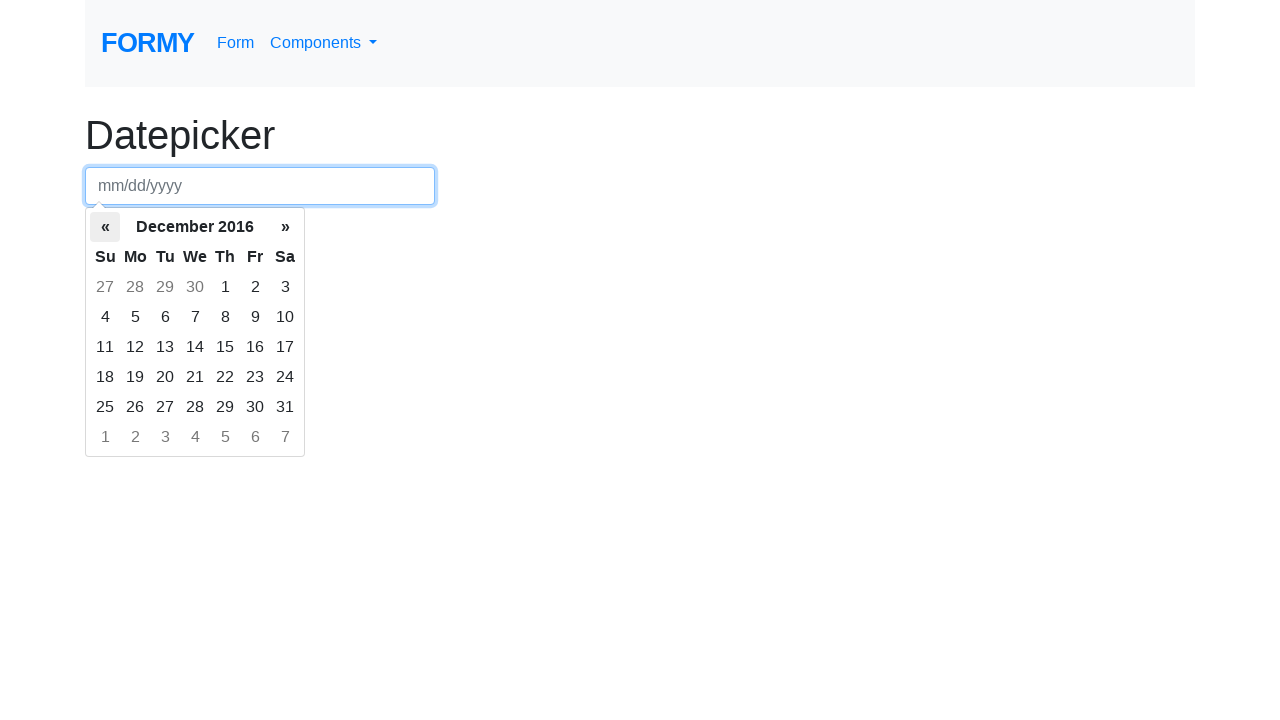

Retrieved current month/year: December 2016
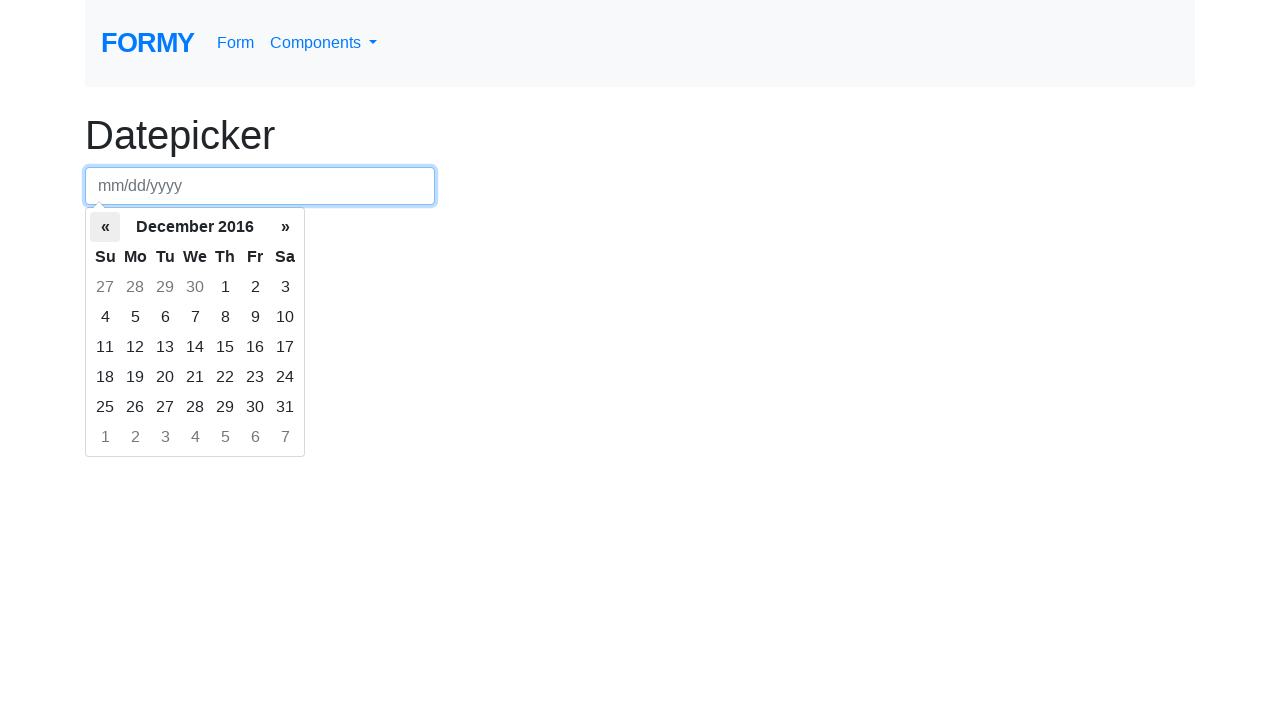

Clicked left arrow to navigate to previous month at (105, 227) on th.prev
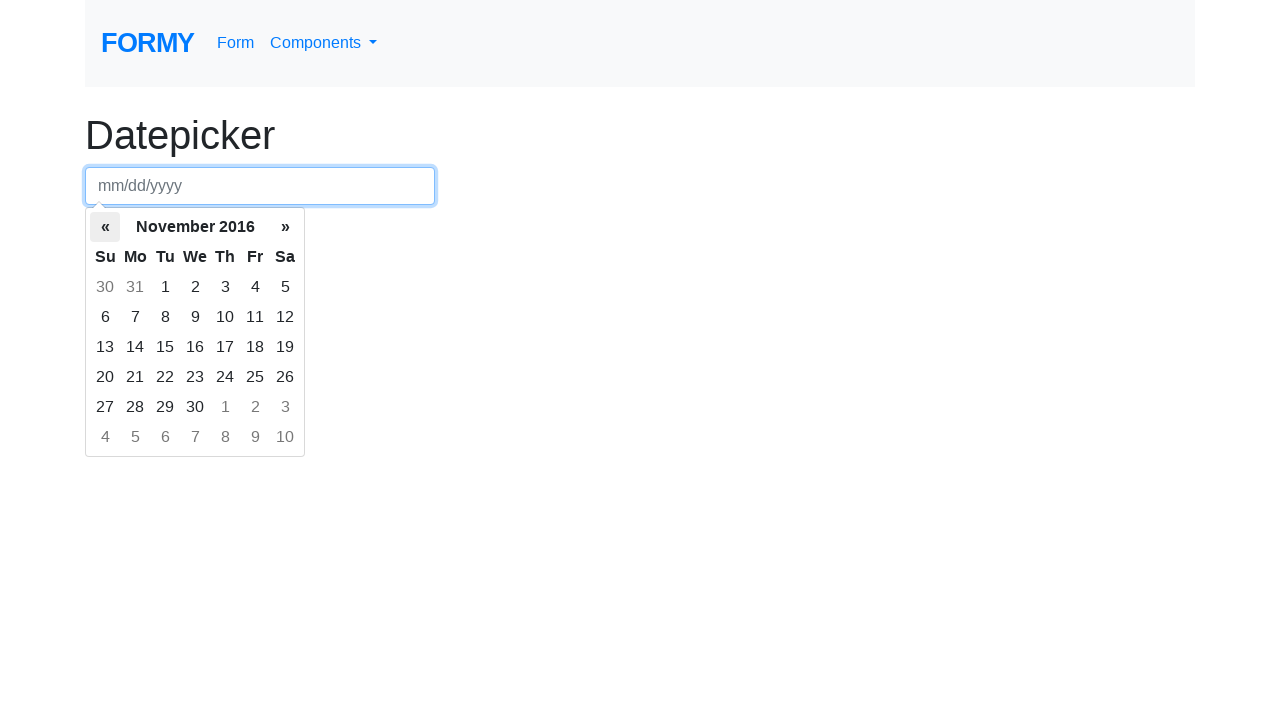

Waited for calendar to update
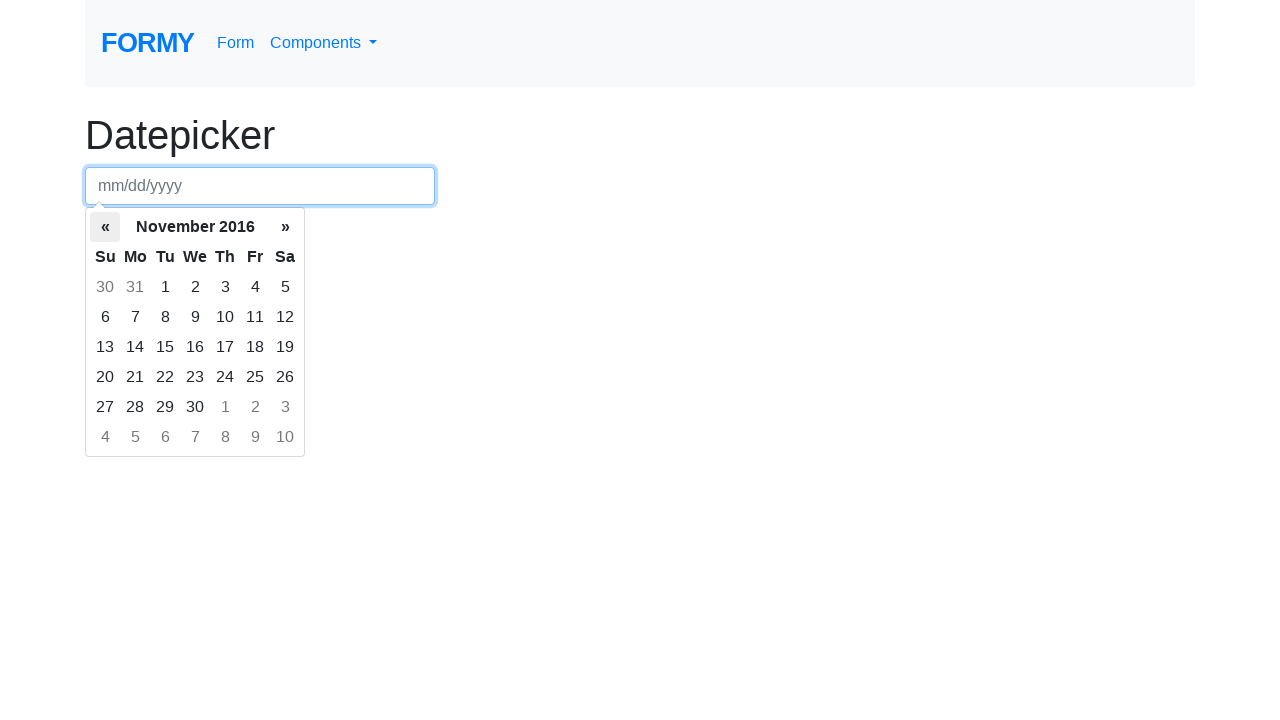

Retrieved current month/year: November 2016
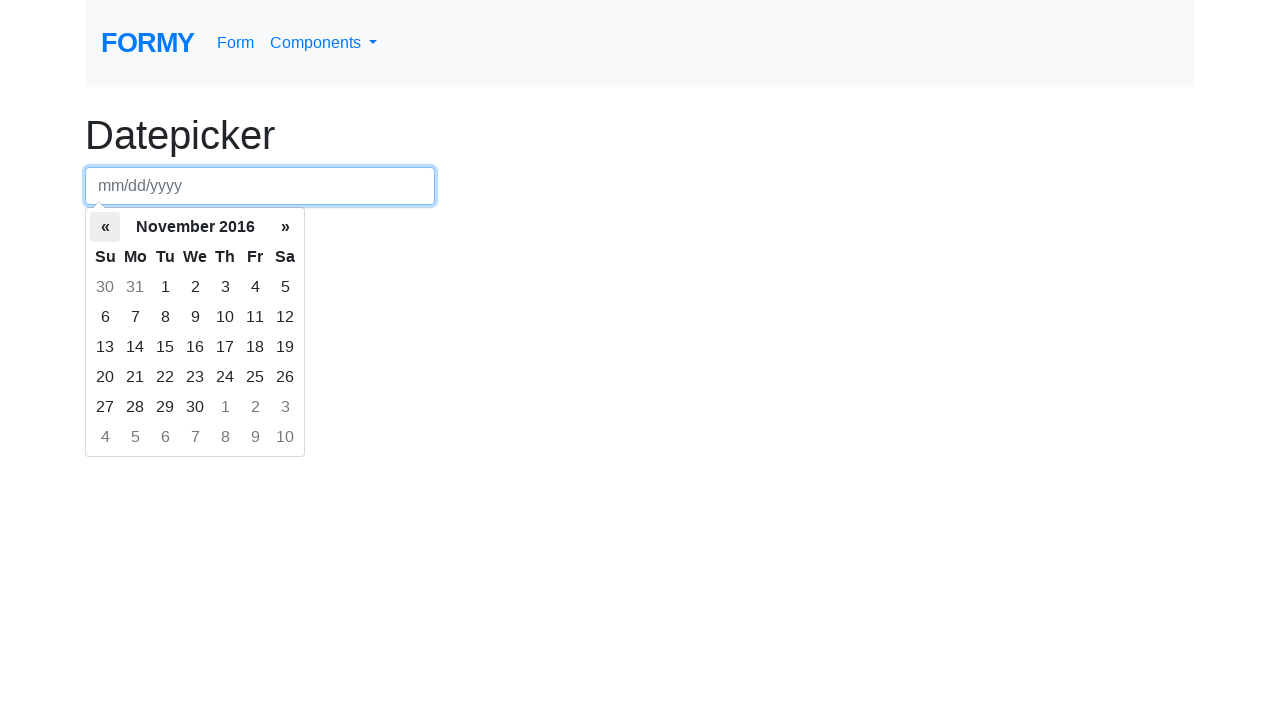

Clicked left arrow to navigate to previous month at (105, 227) on th.prev
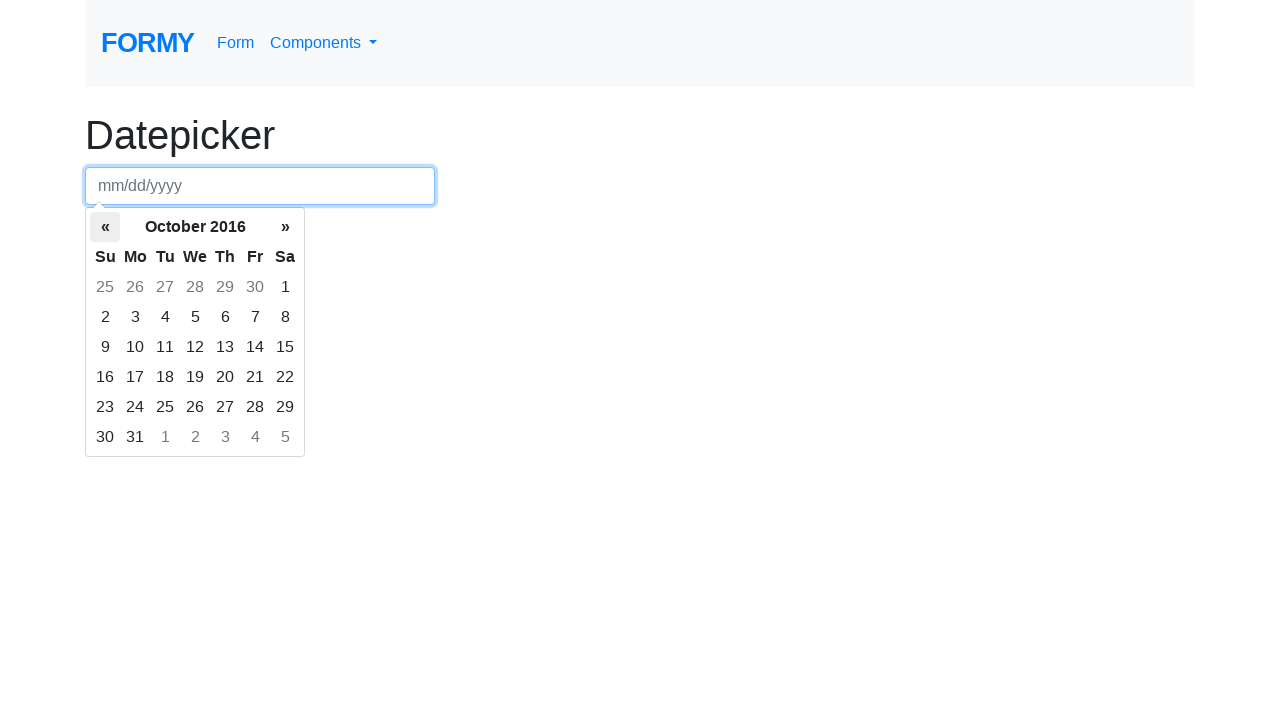

Waited for calendar to update
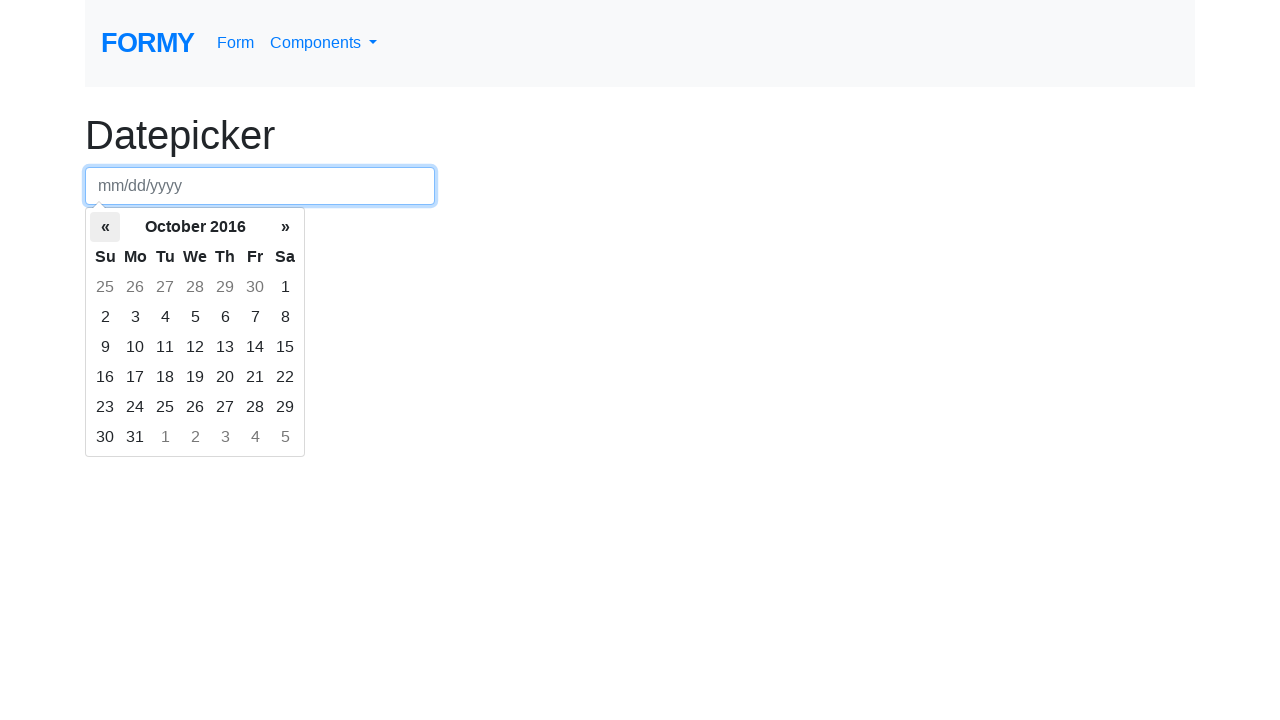

Retrieved current month/year: October 2016
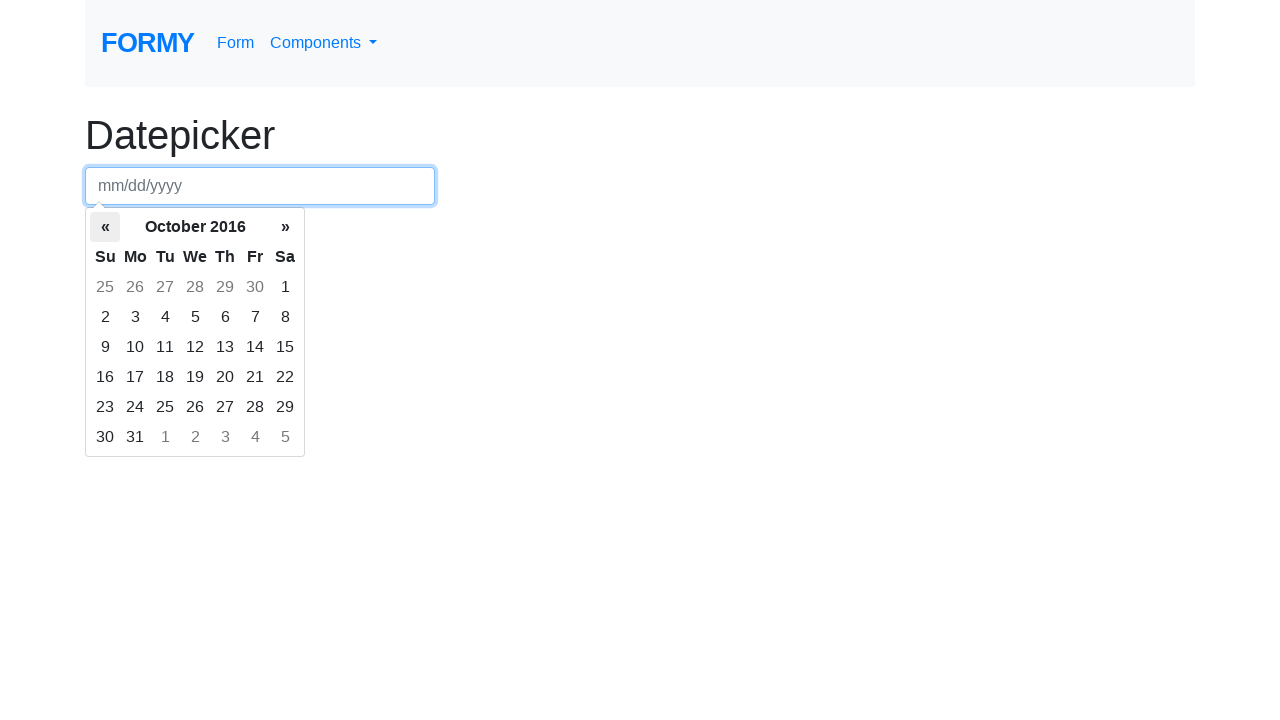

Clicked left arrow to navigate to previous month at (105, 227) on th.prev
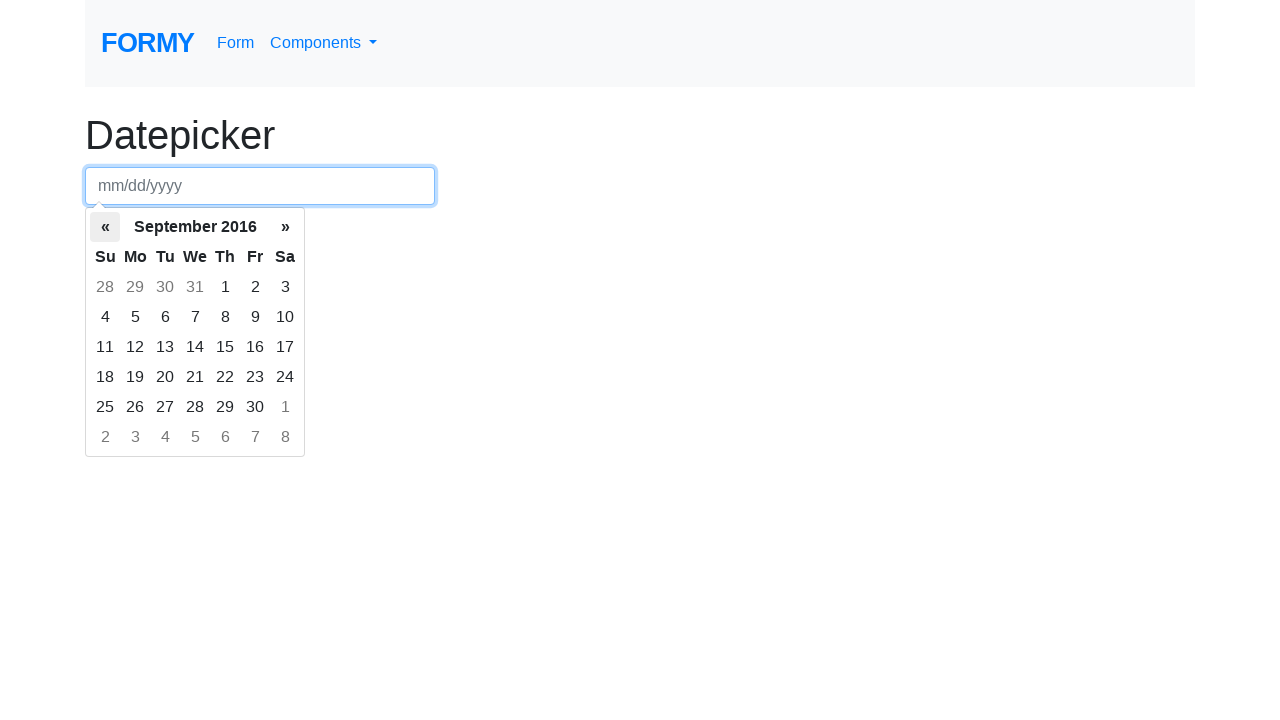

Waited for calendar to update
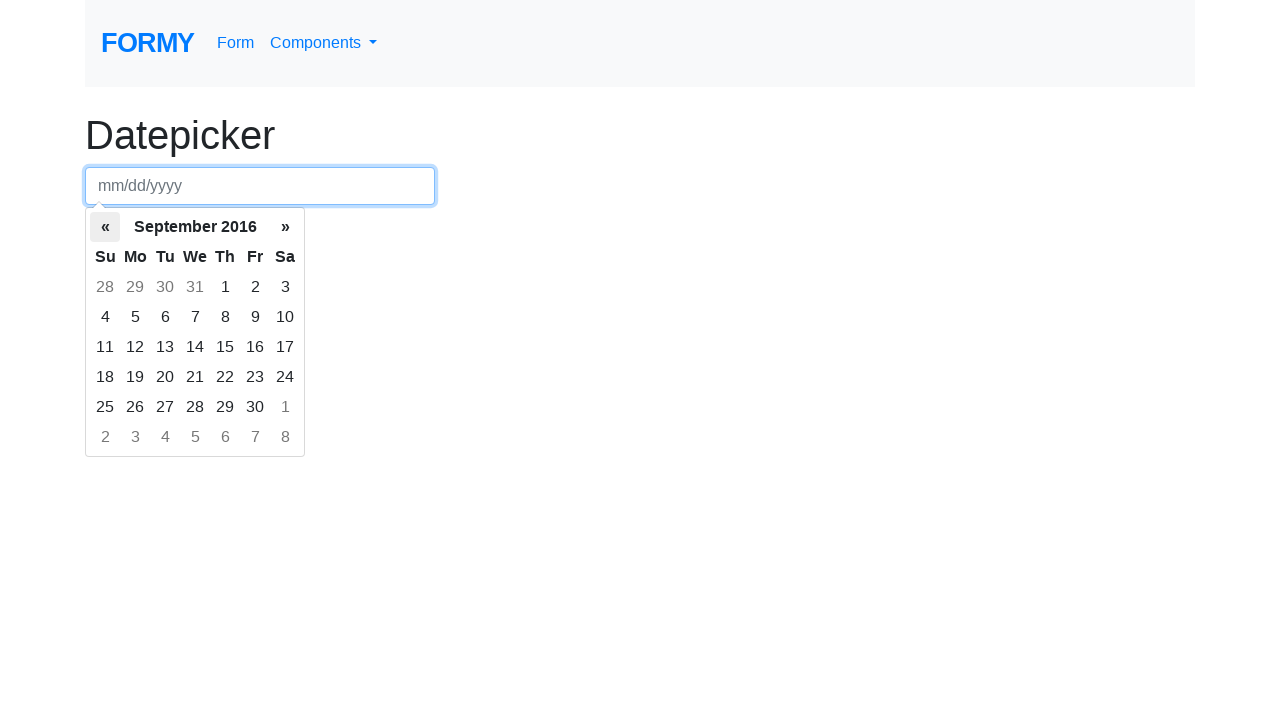

Retrieved current month/year: September 2016
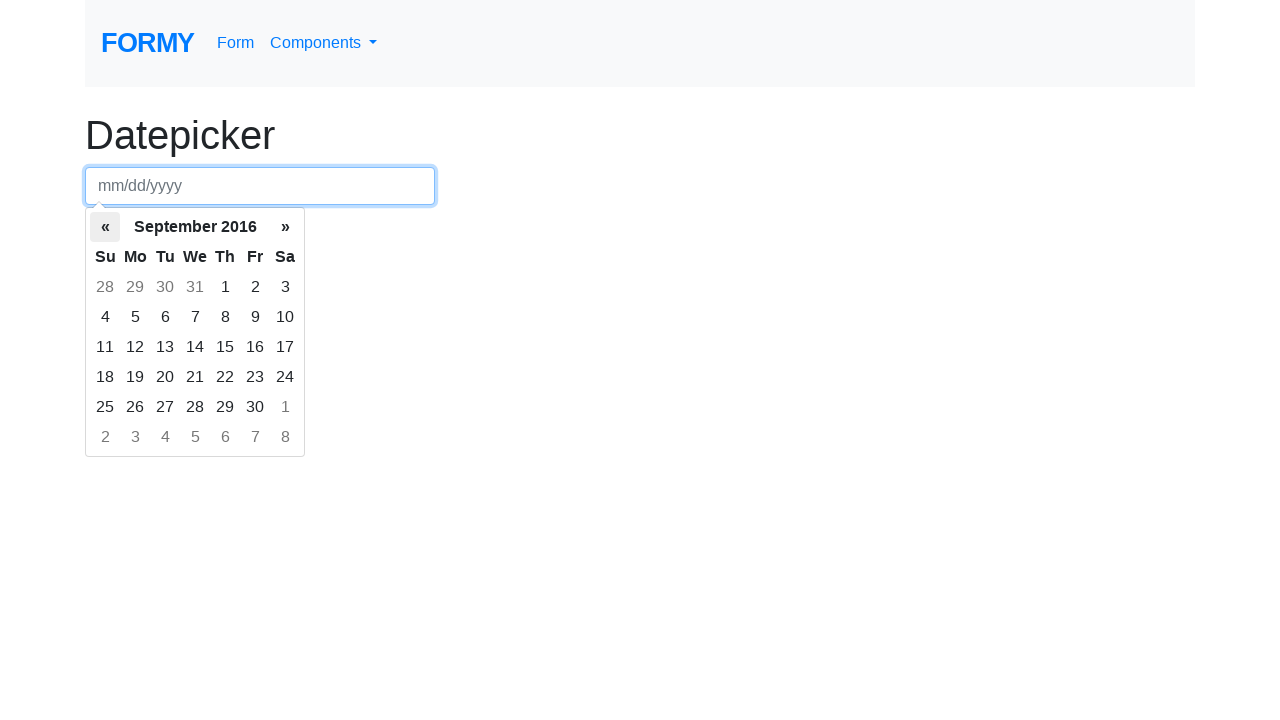

Clicked left arrow to navigate to previous month at (105, 227) on th.prev
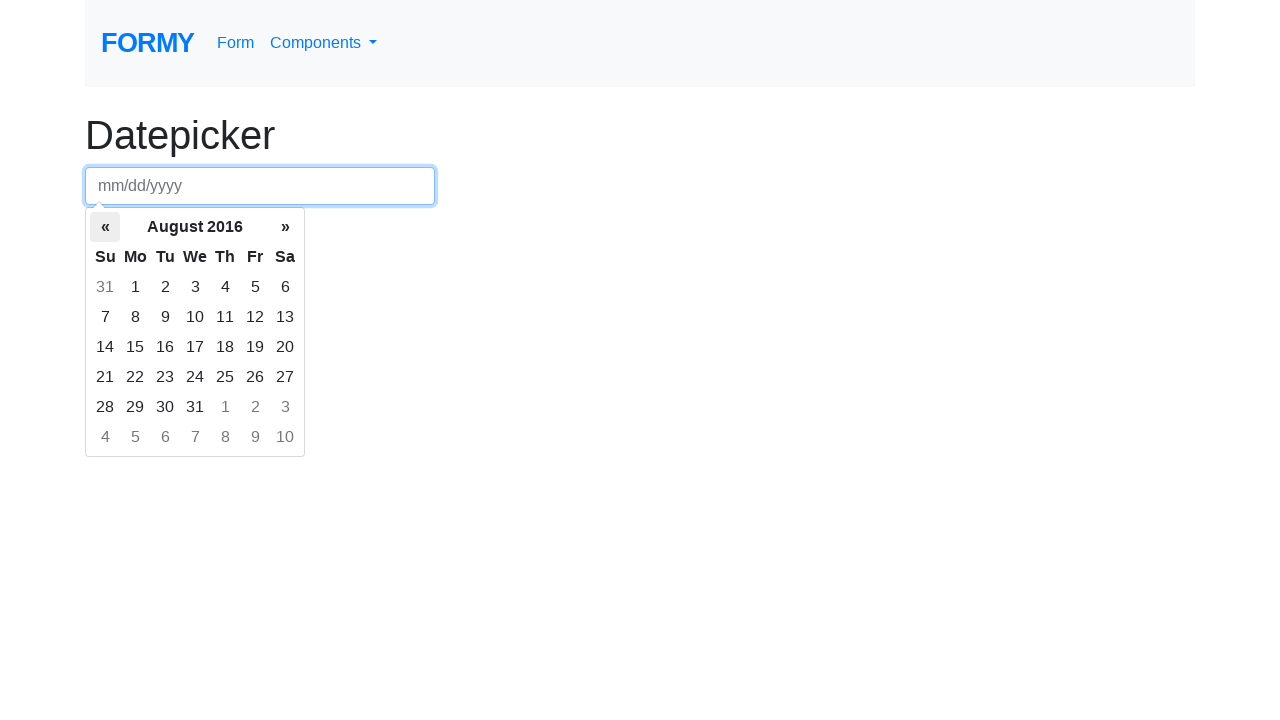

Waited for calendar to update
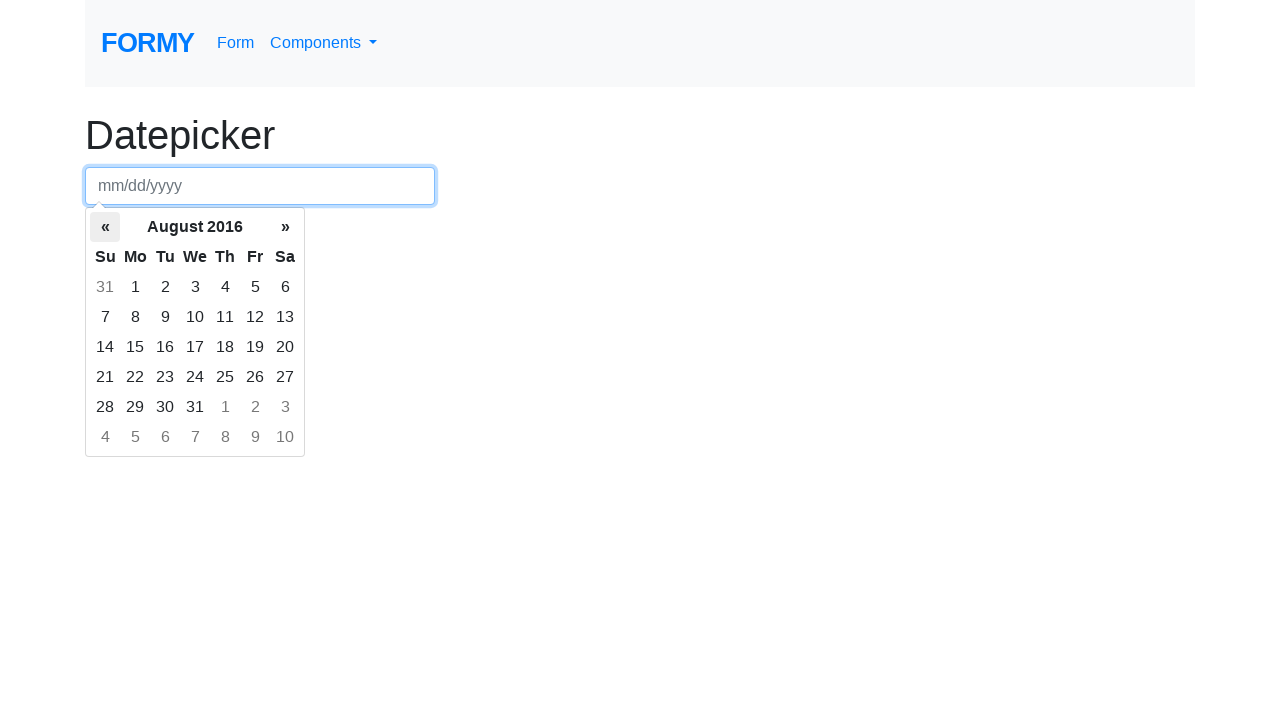

Retrieved current month/year: August 2016
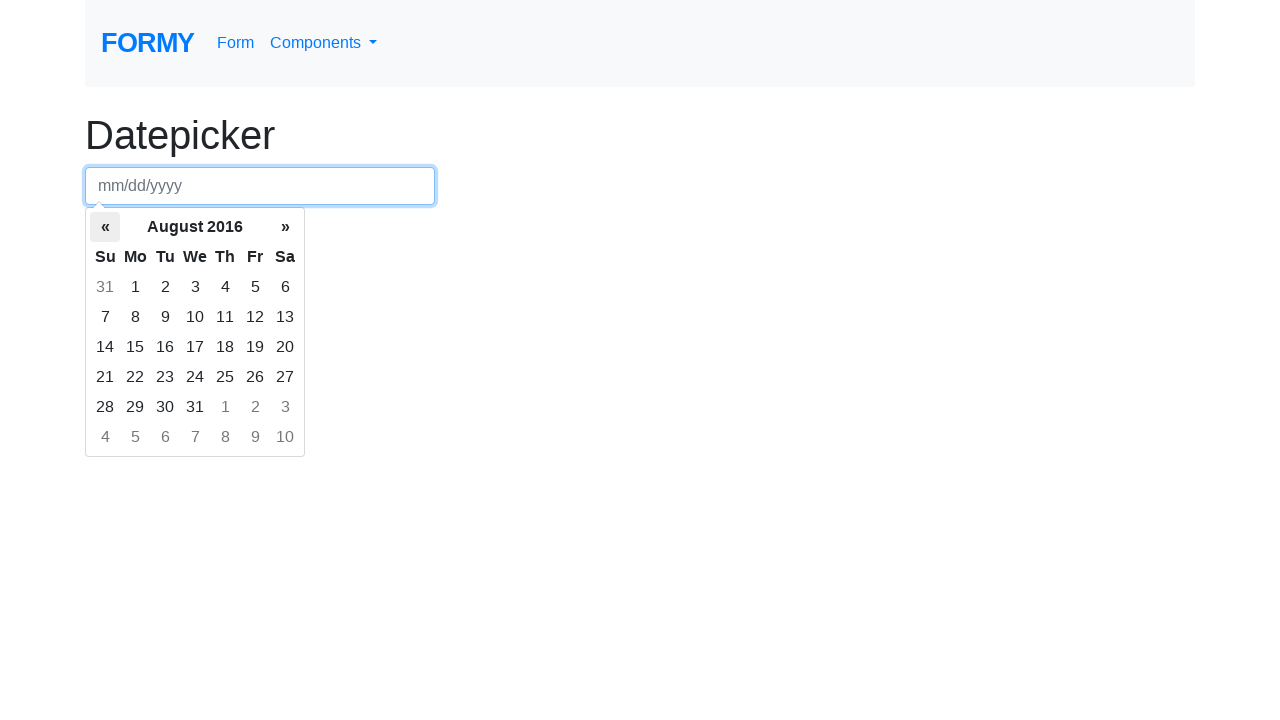

Clicked left arrow to navigate to previous month at (105, 227) on th.prev
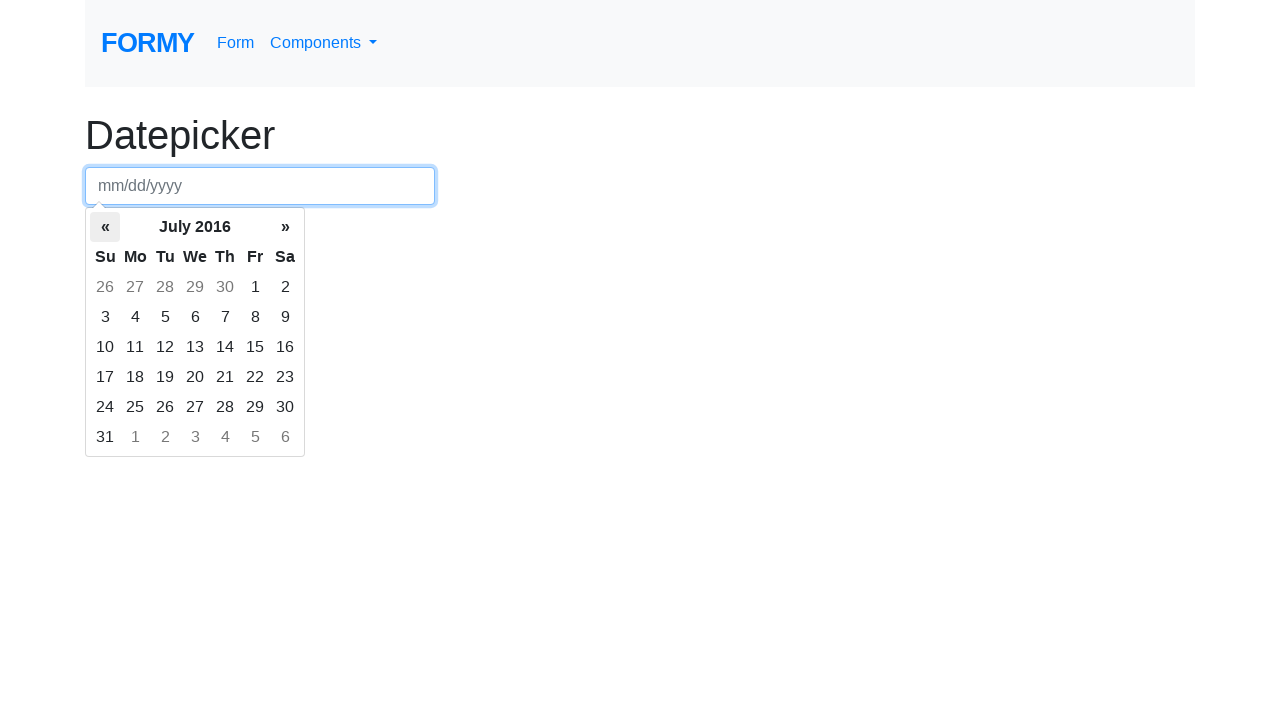

Waited for calendar to update
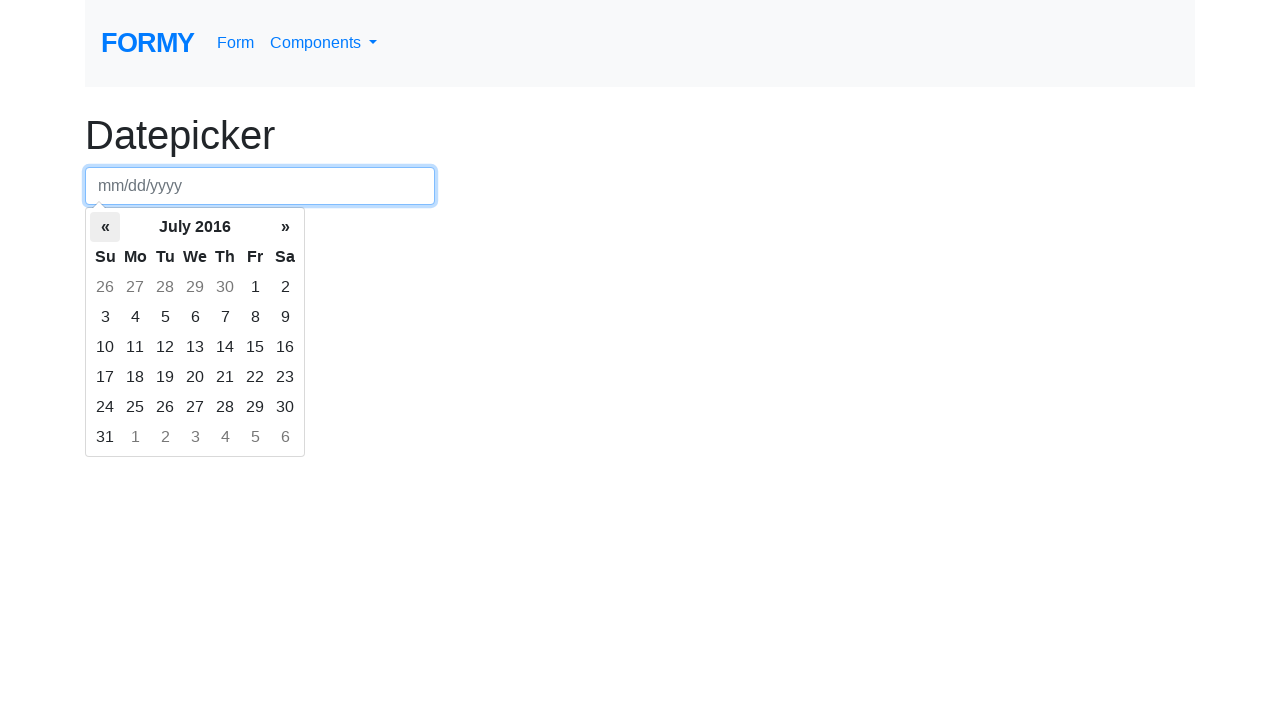

Retrieved current month/year: July 2016
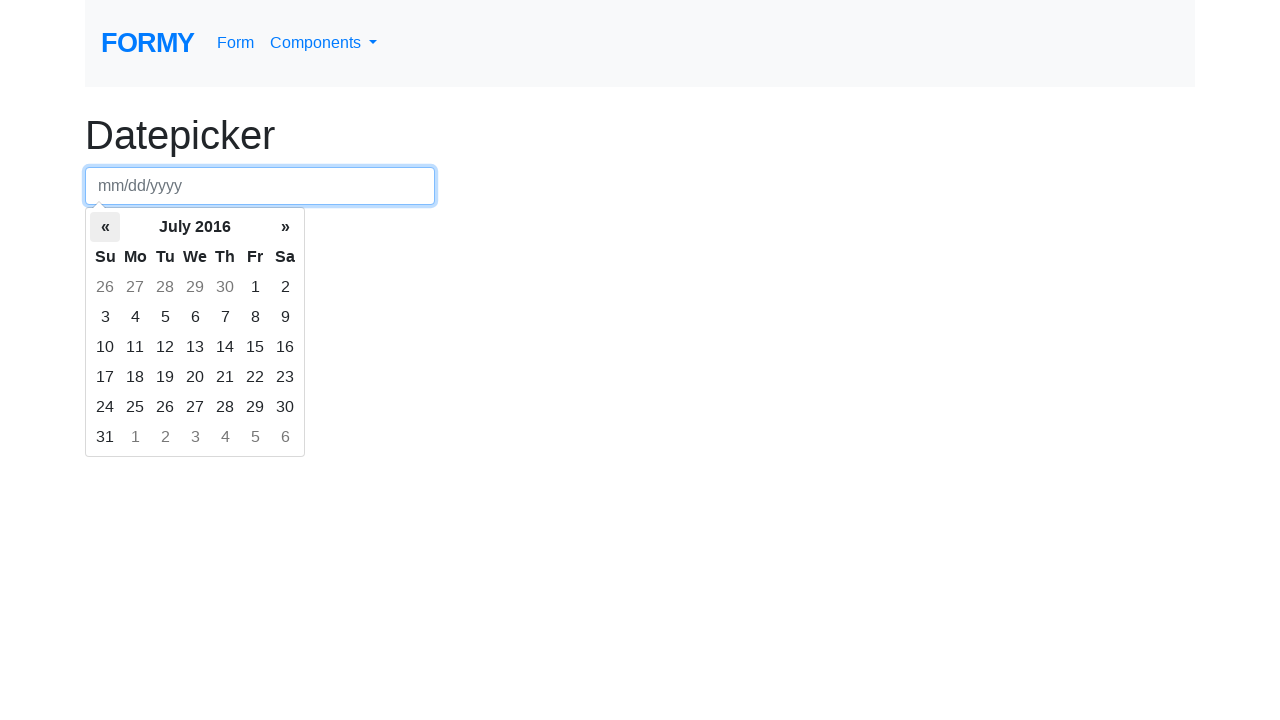

Clicked left arrow to navigate to previous month at (105, 227) on th.prev
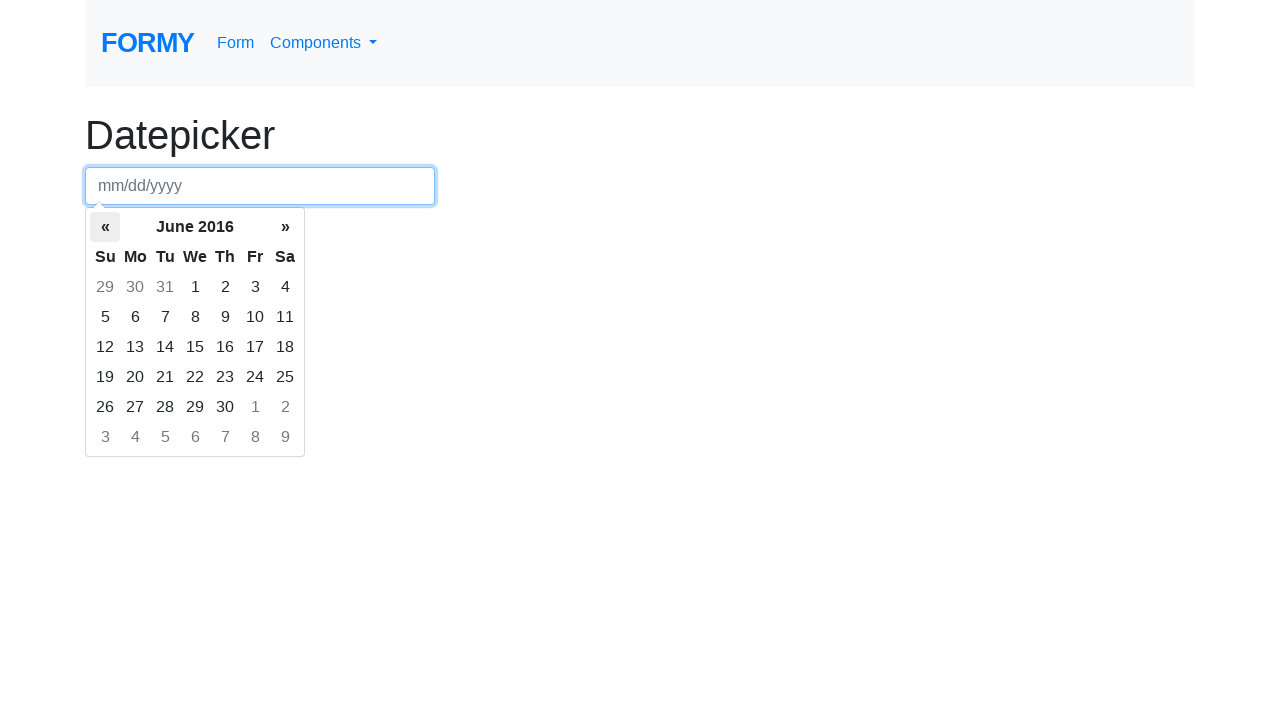

Waited for calendar to update
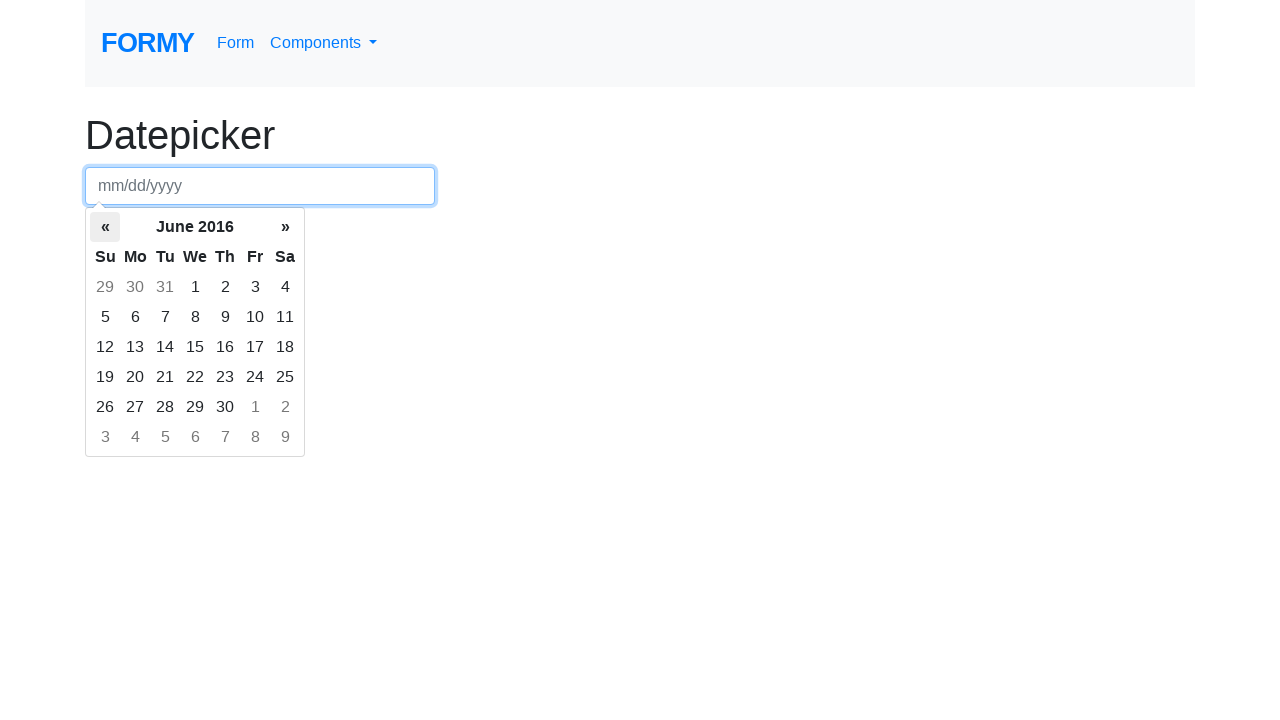

Retrieved current month/year: June 2016
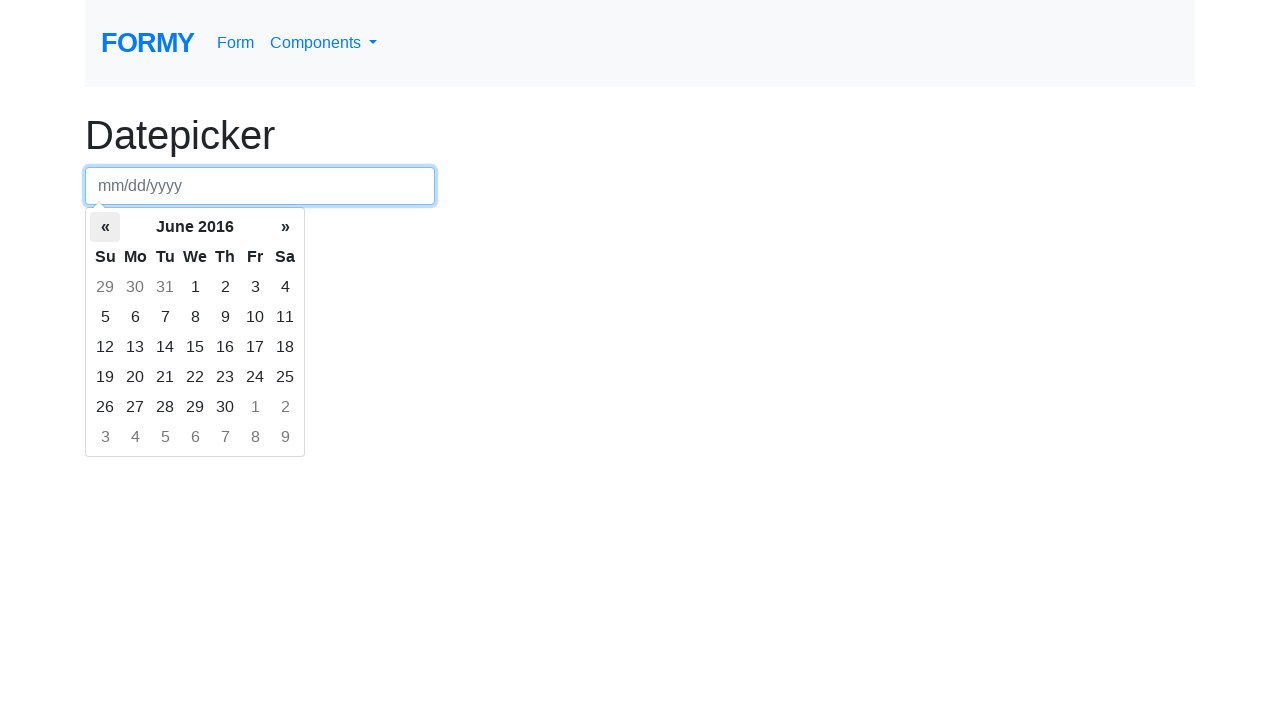

Clicked left arrow to navigate to previous month at (105, 227) on th.prev
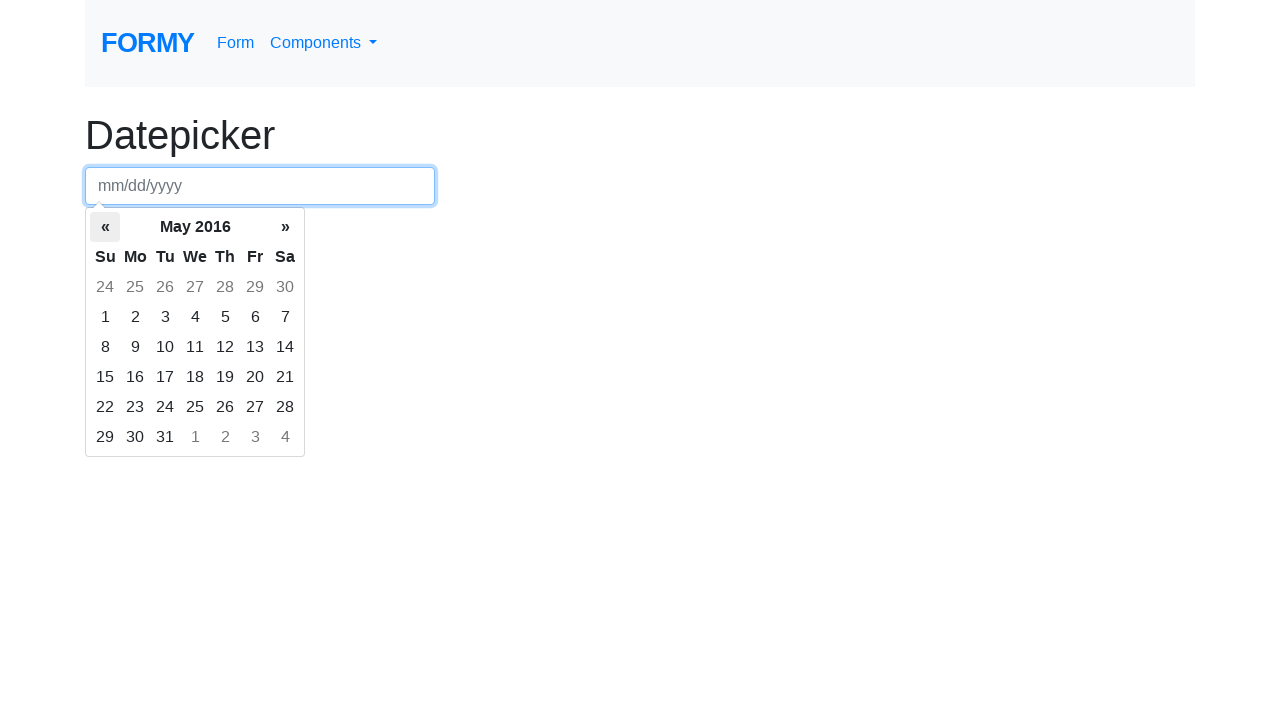

Waited for calendar to update
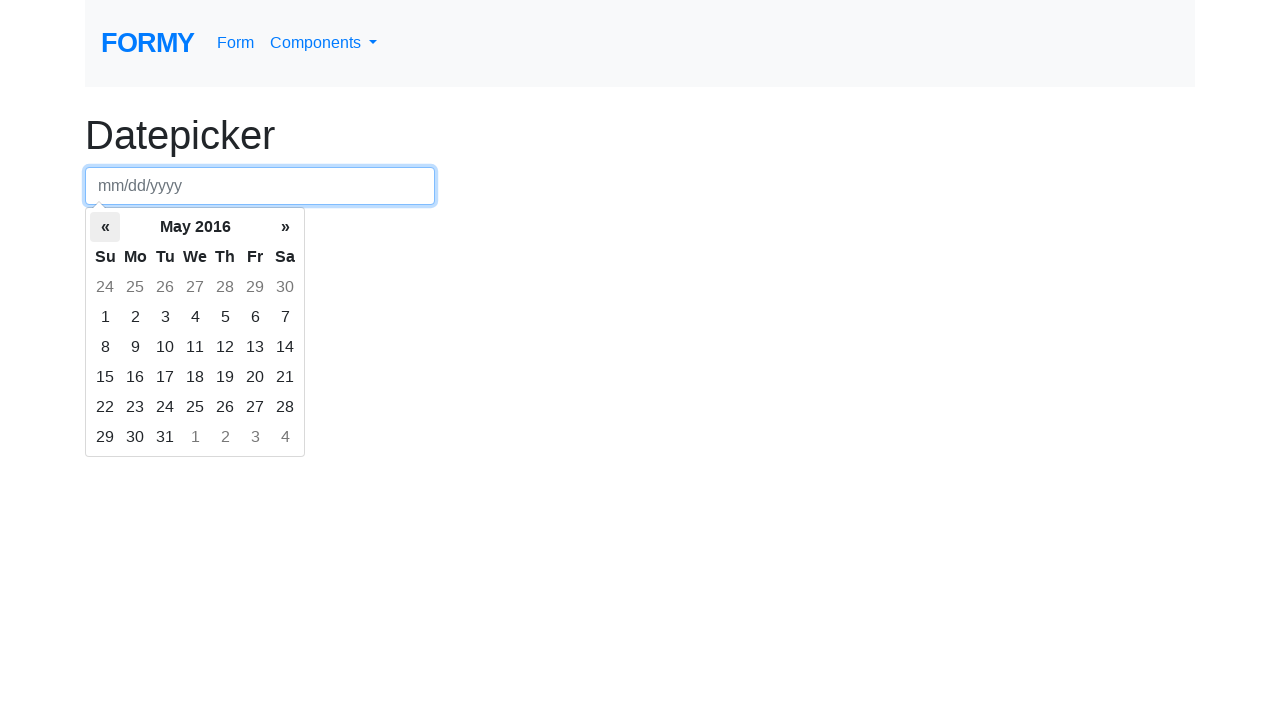

Retrieved current month/year: May 2016
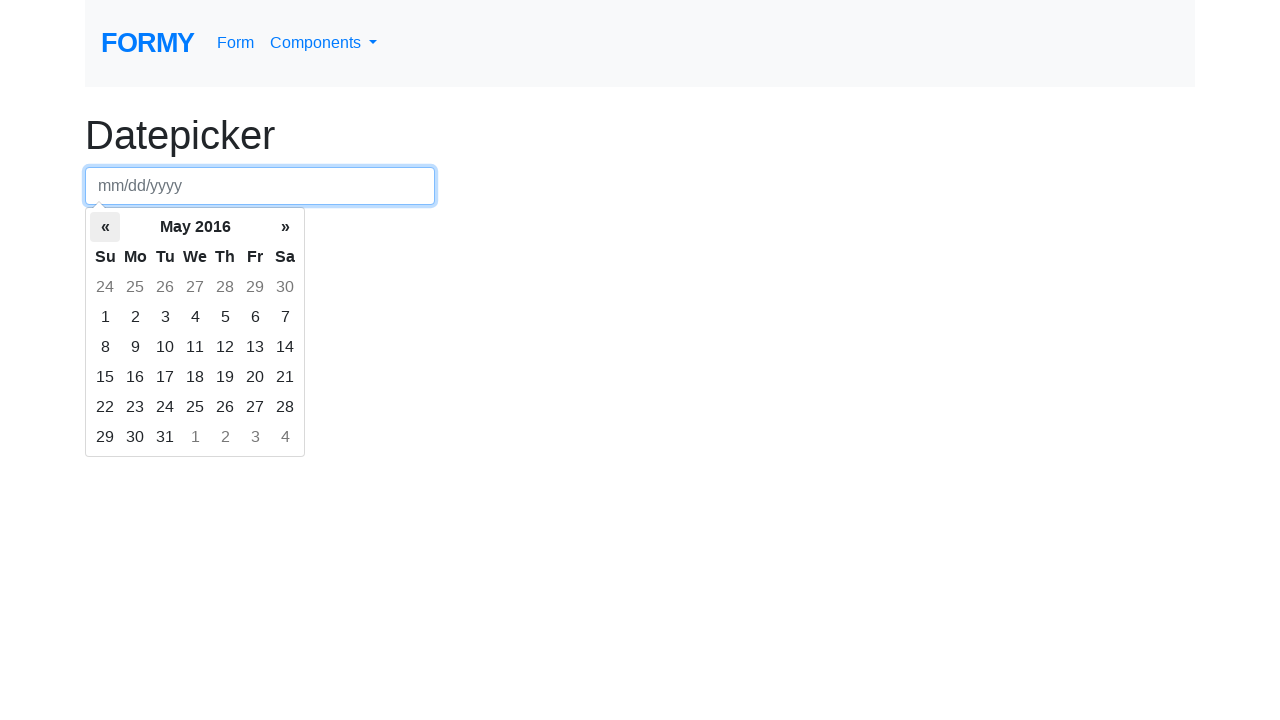

Clicked left arrow to navigate to previous month at (105, 227) on th.prev
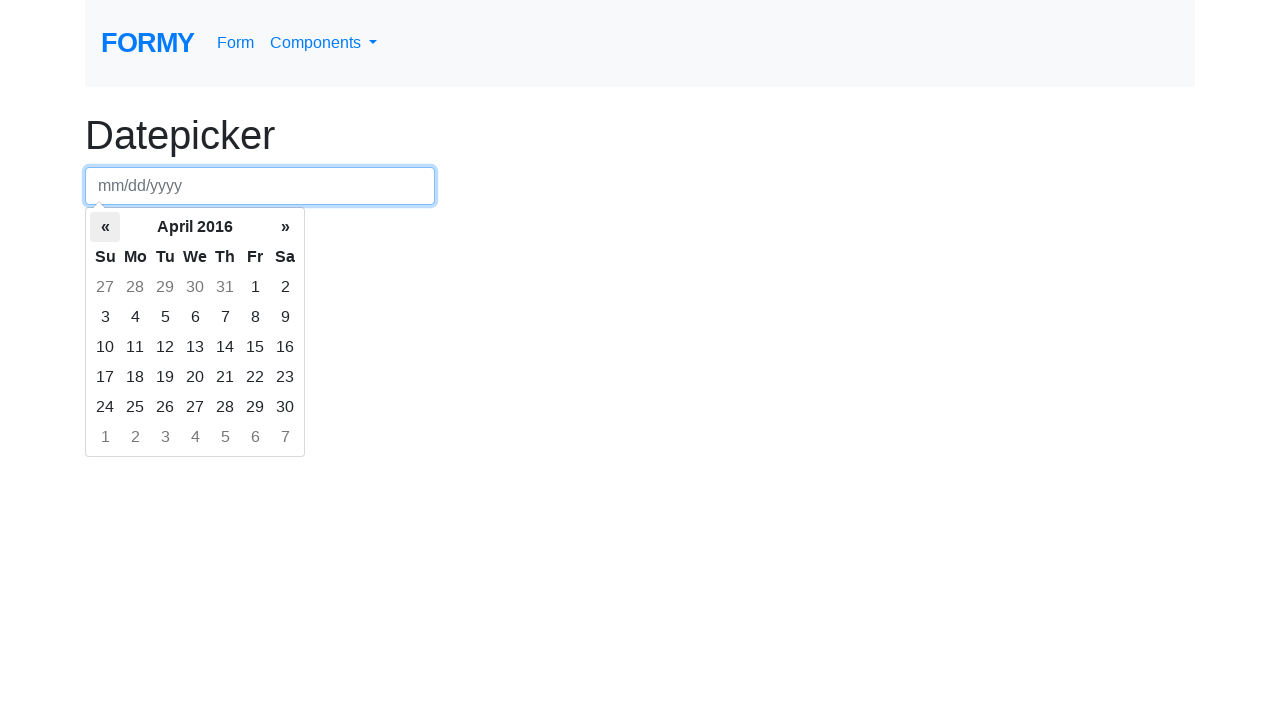

Waited for calendar to update
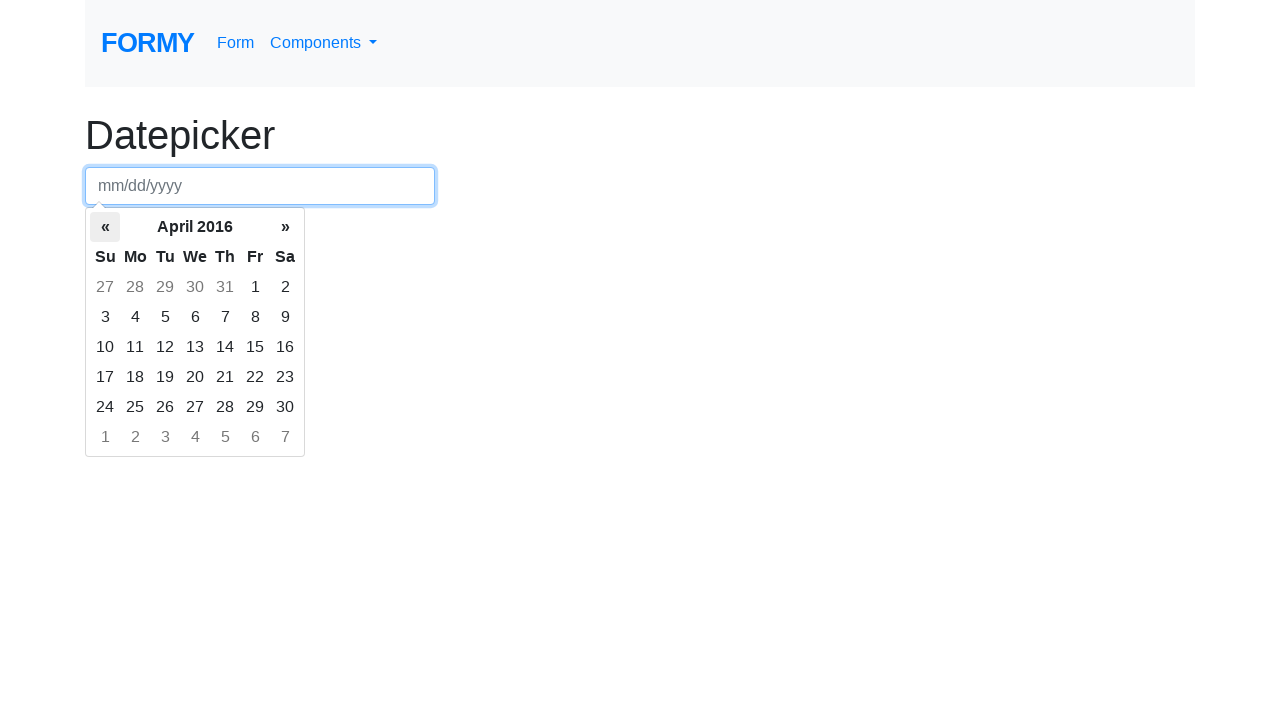

Retrieved current month/year: April 2016
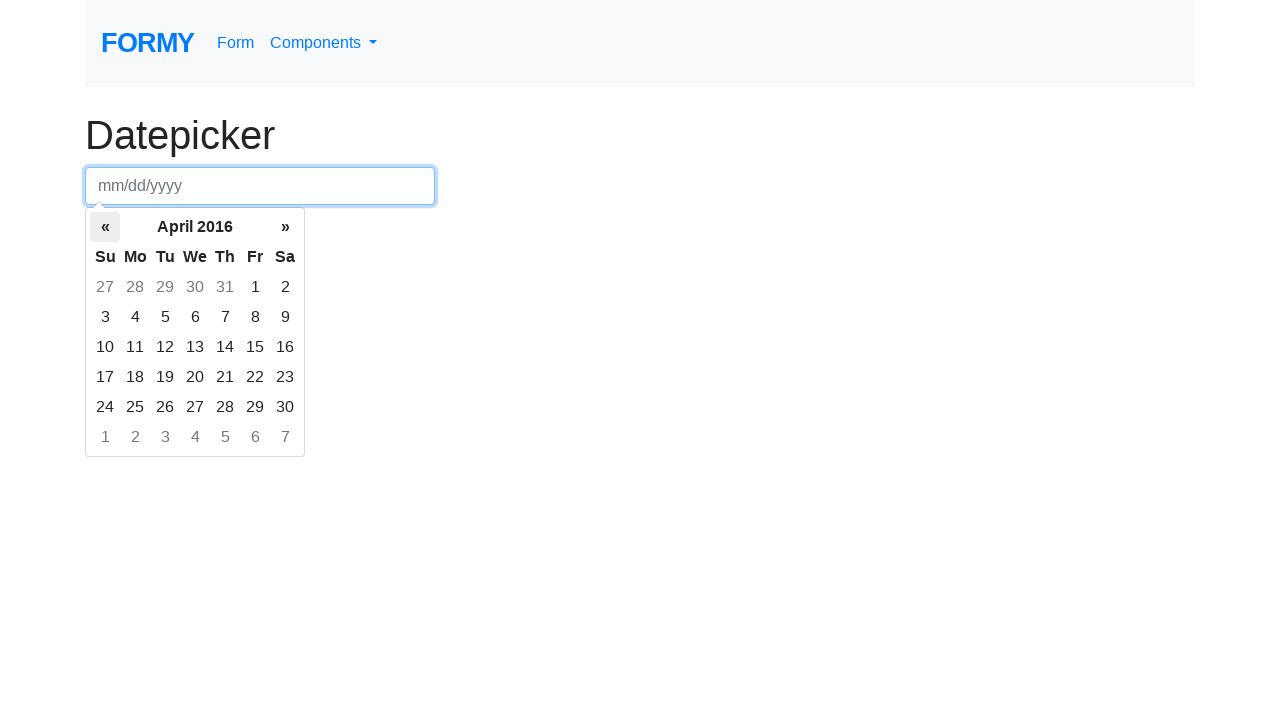

Clicked left arrow to navigate to previous month at (105, 227) on th.prev
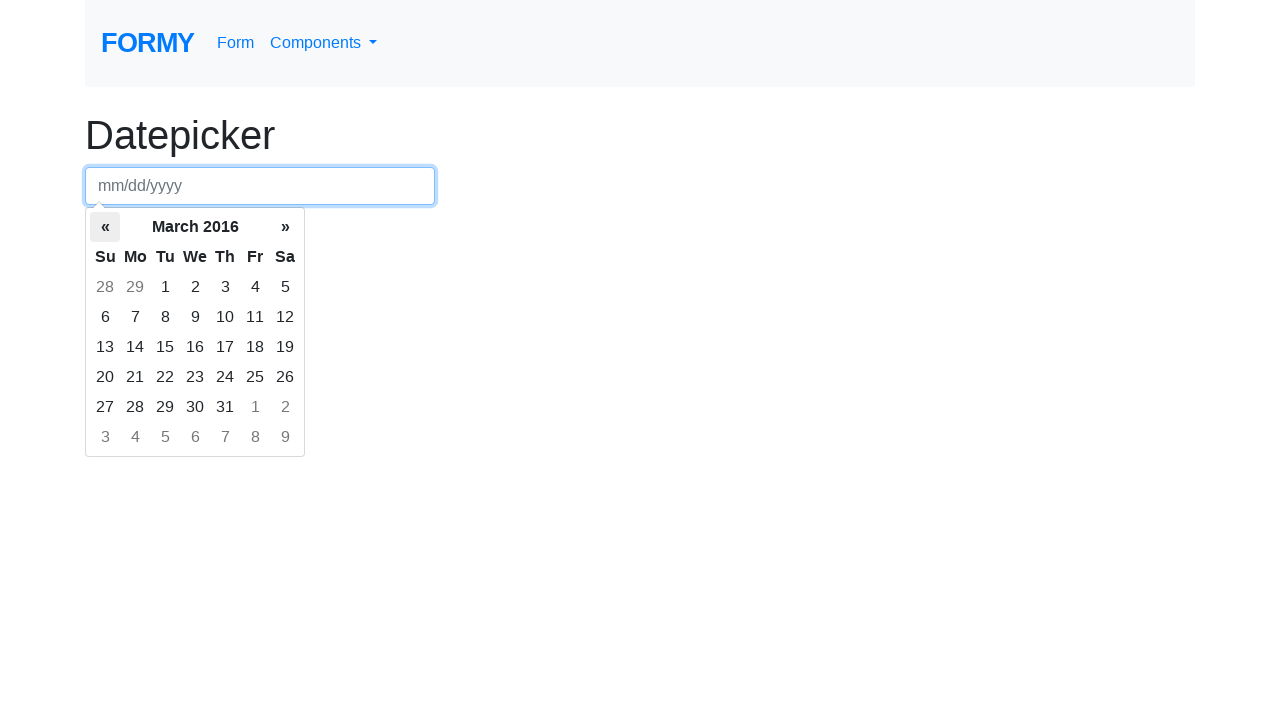

Waited for calendar to update
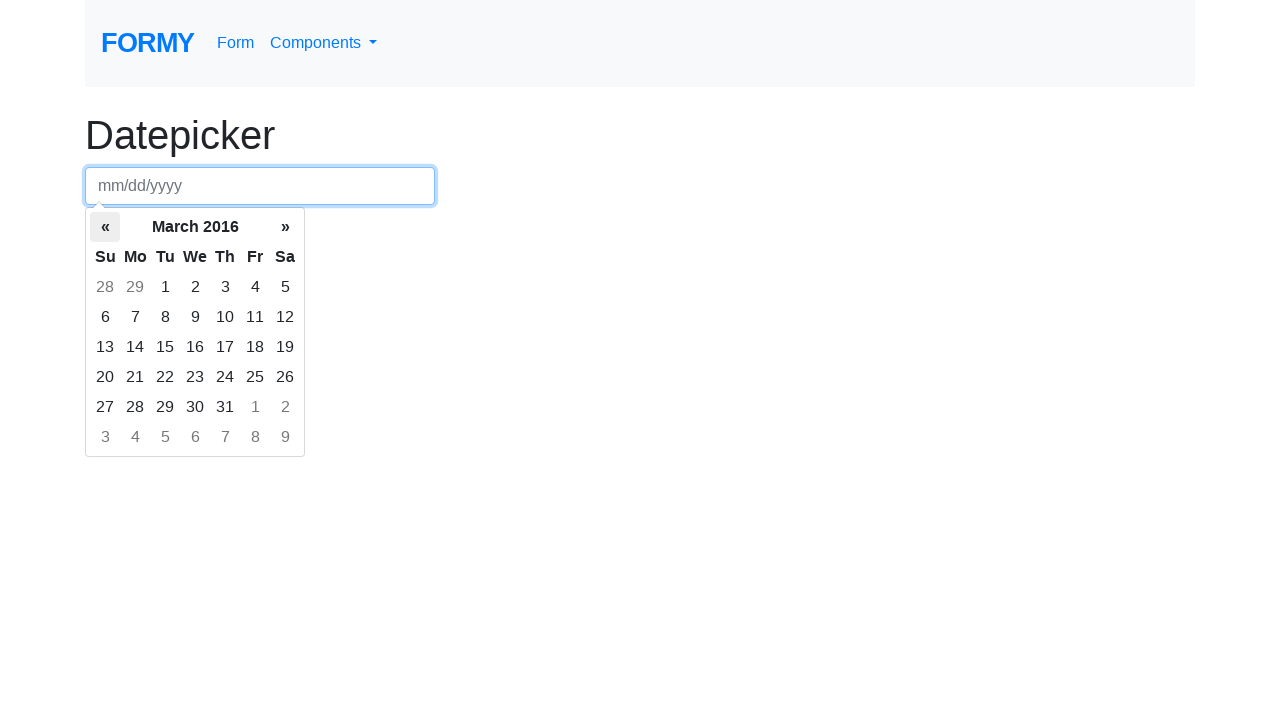

Retrieved current month/year: March 2016
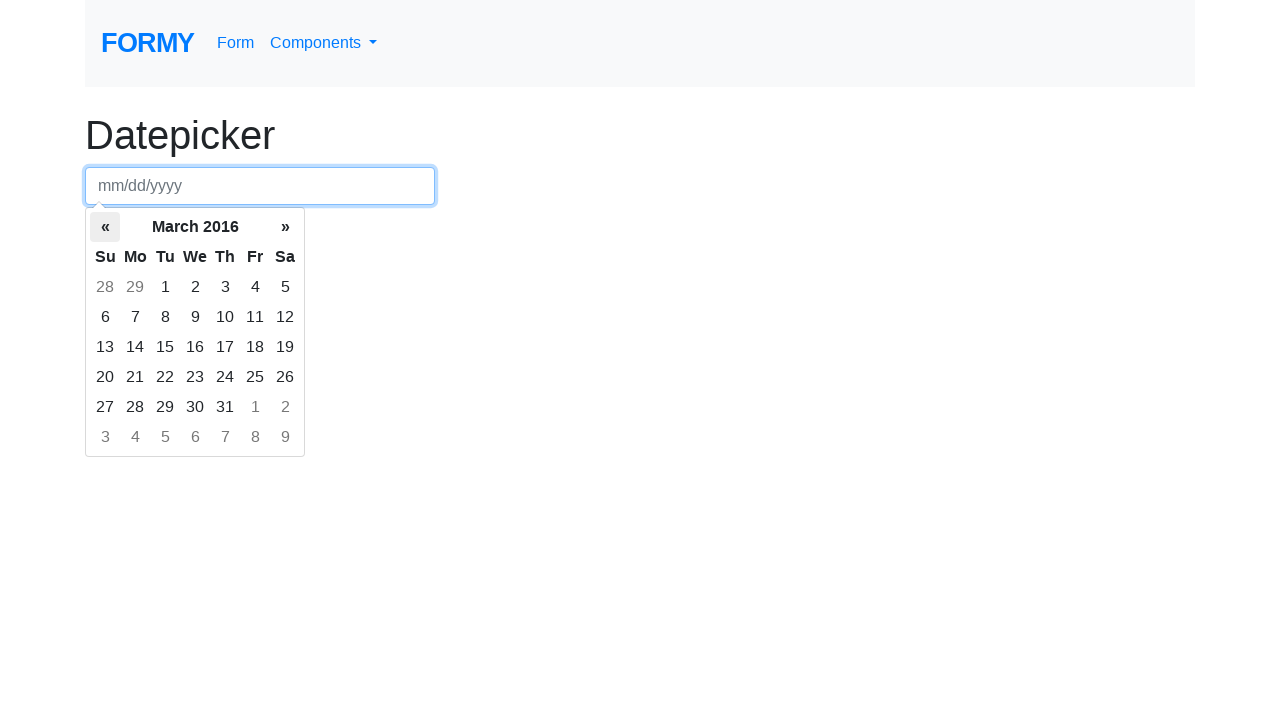

Clicked left arrow to navigate to previous month at (105, 227) on th.prev
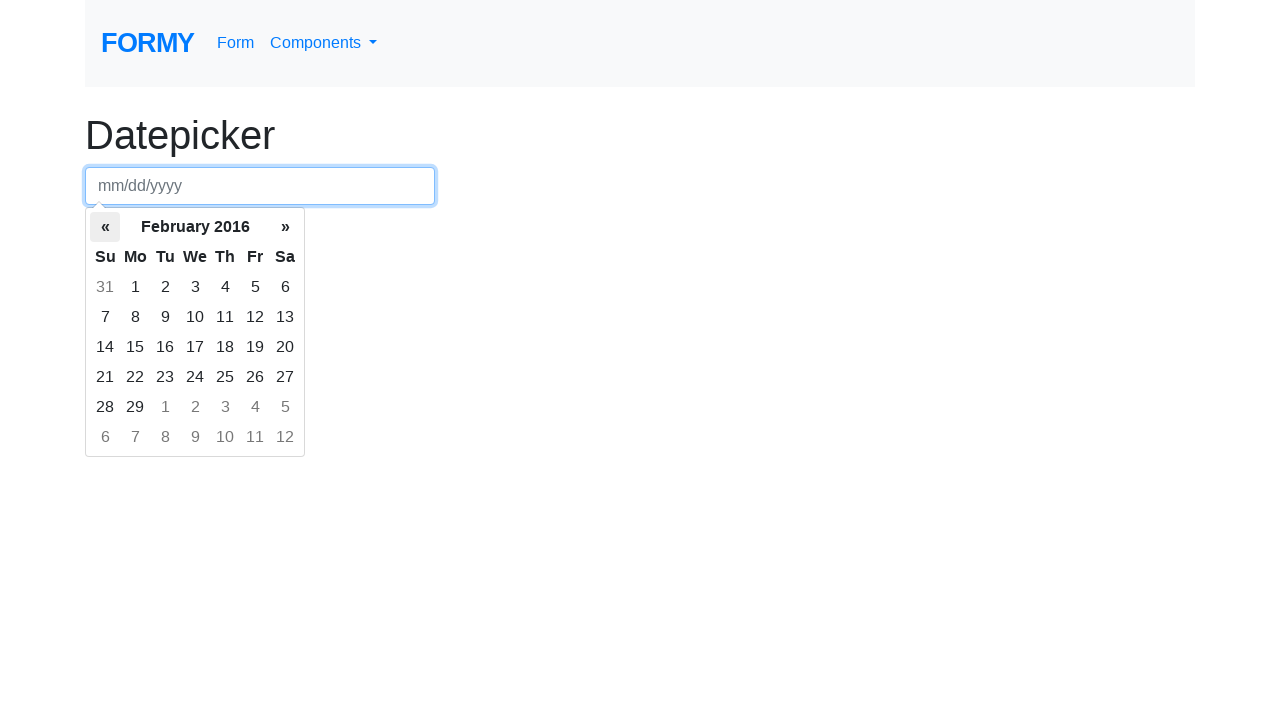

Waited for calendar to update
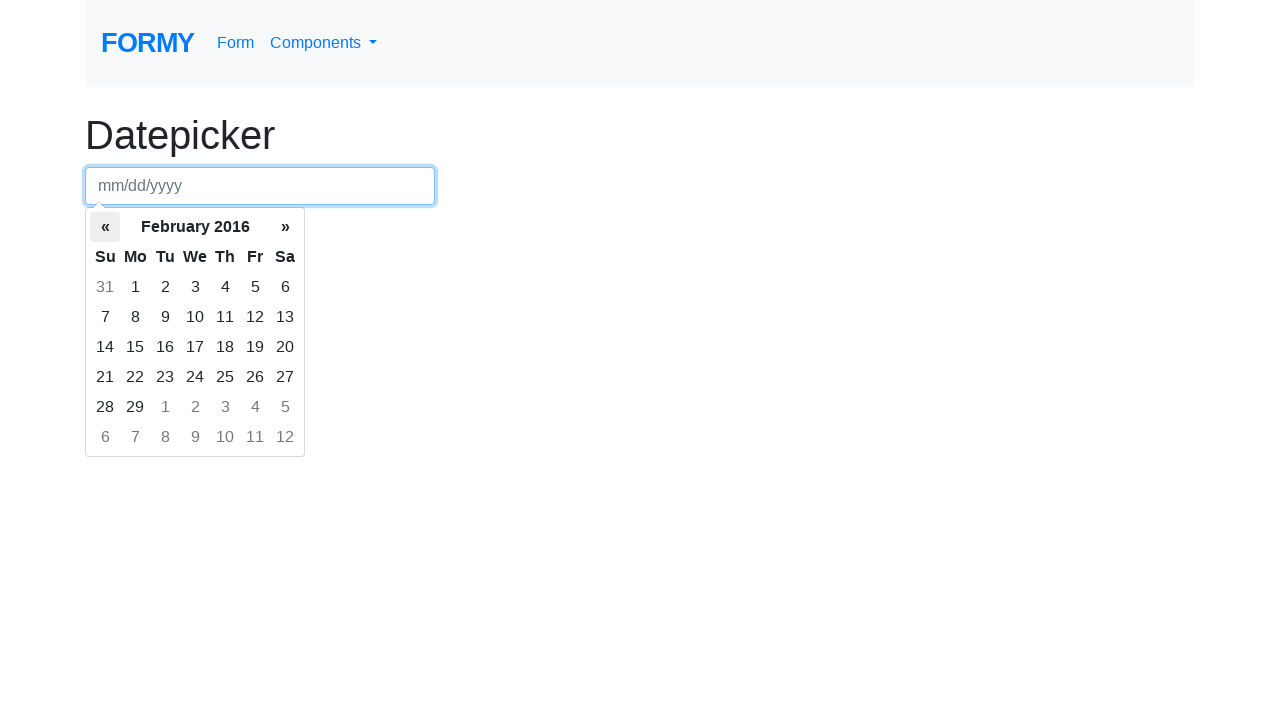

Retrieved current month/year: February 2016
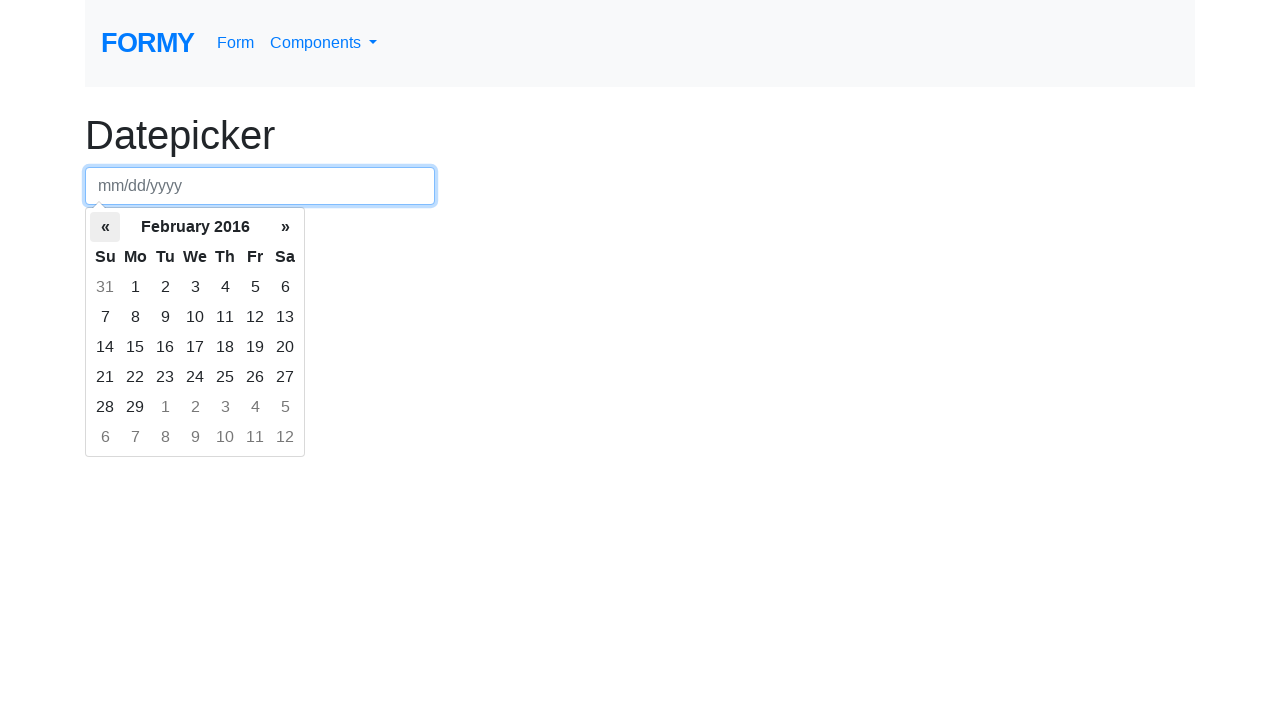

Clicked left arrow to navigate to previous month at (105, 227) on th.prev
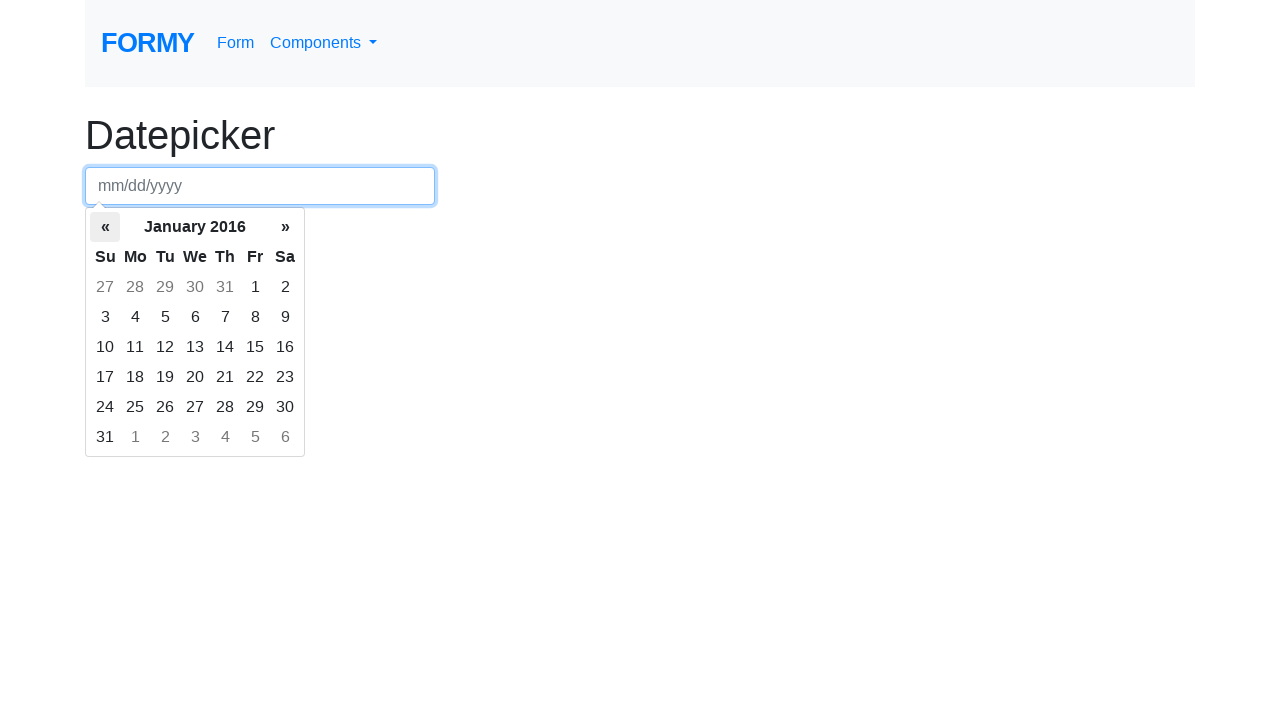

Waited for calendar to update
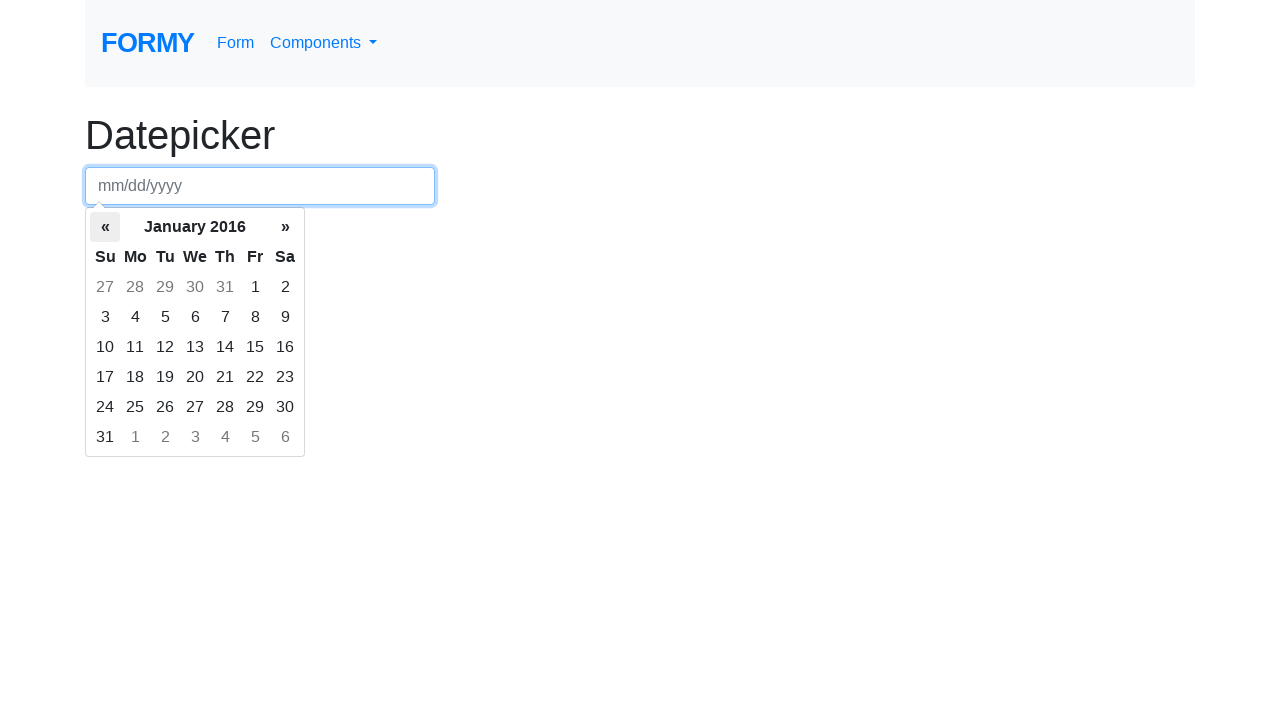

Retrieved current month/year: January 2016
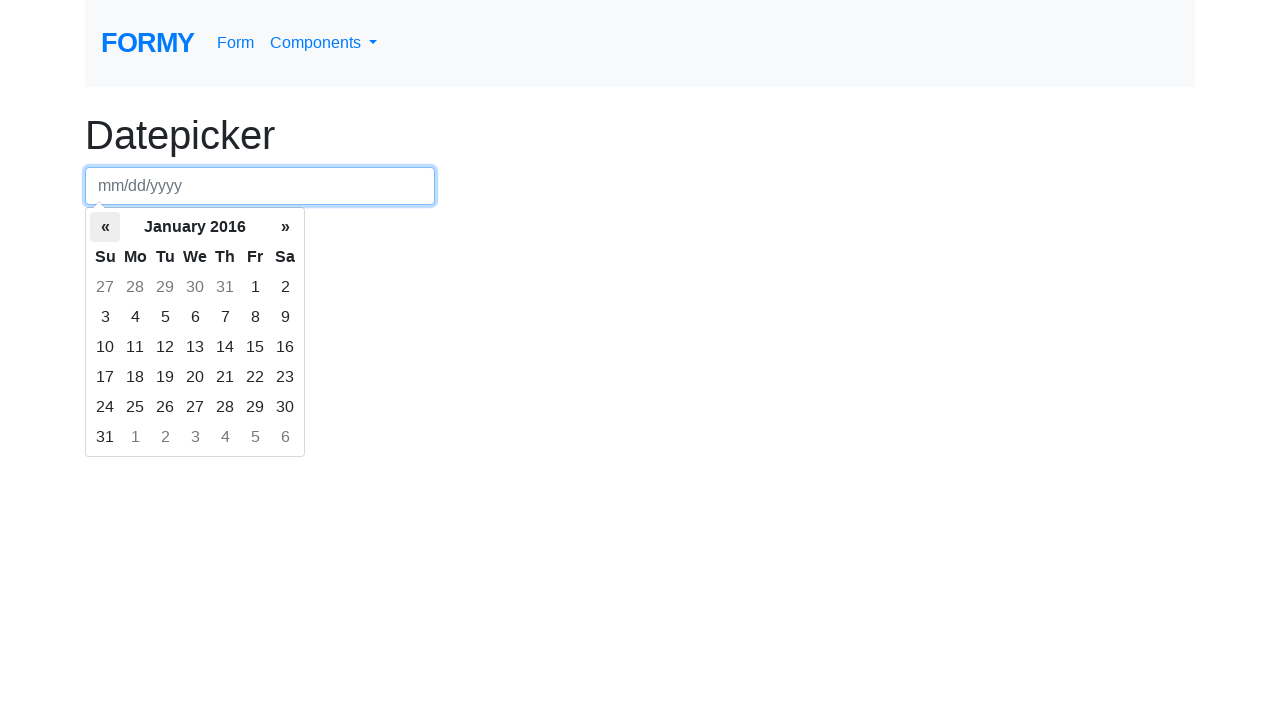

Clicked left arrow to navigate to previous month at (105, 227) on th.prev
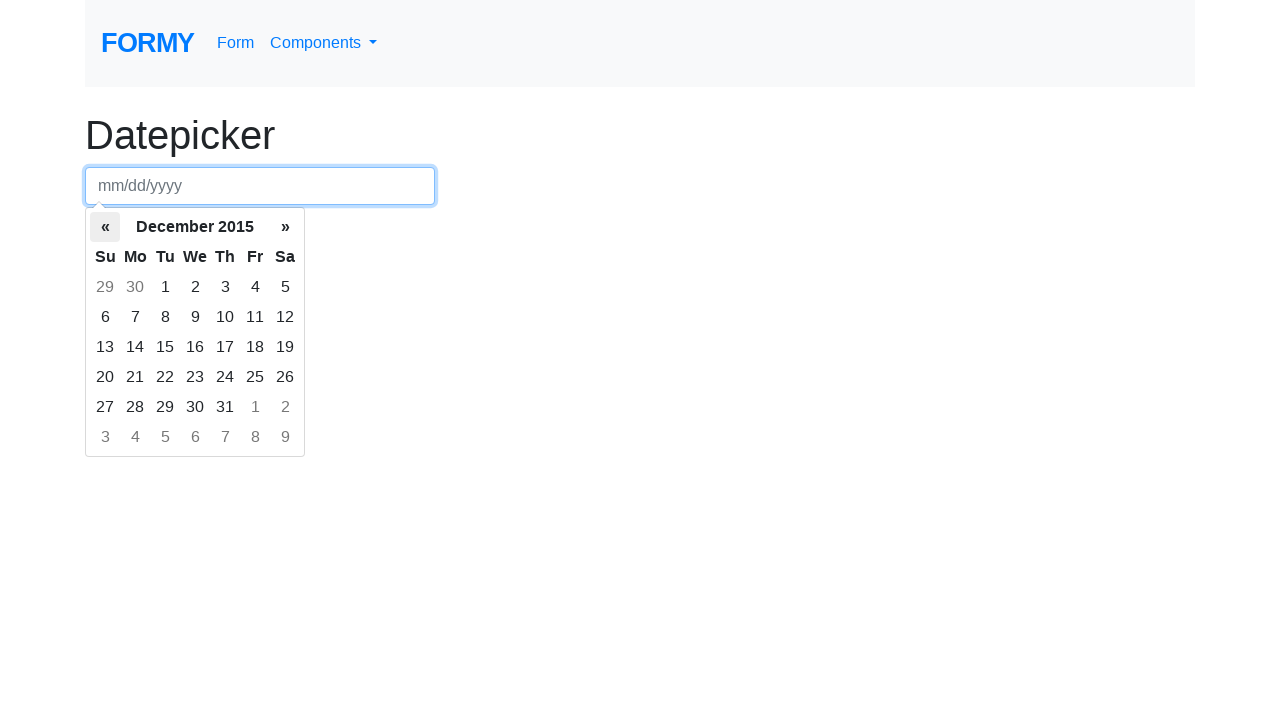

Waited for calendar to update
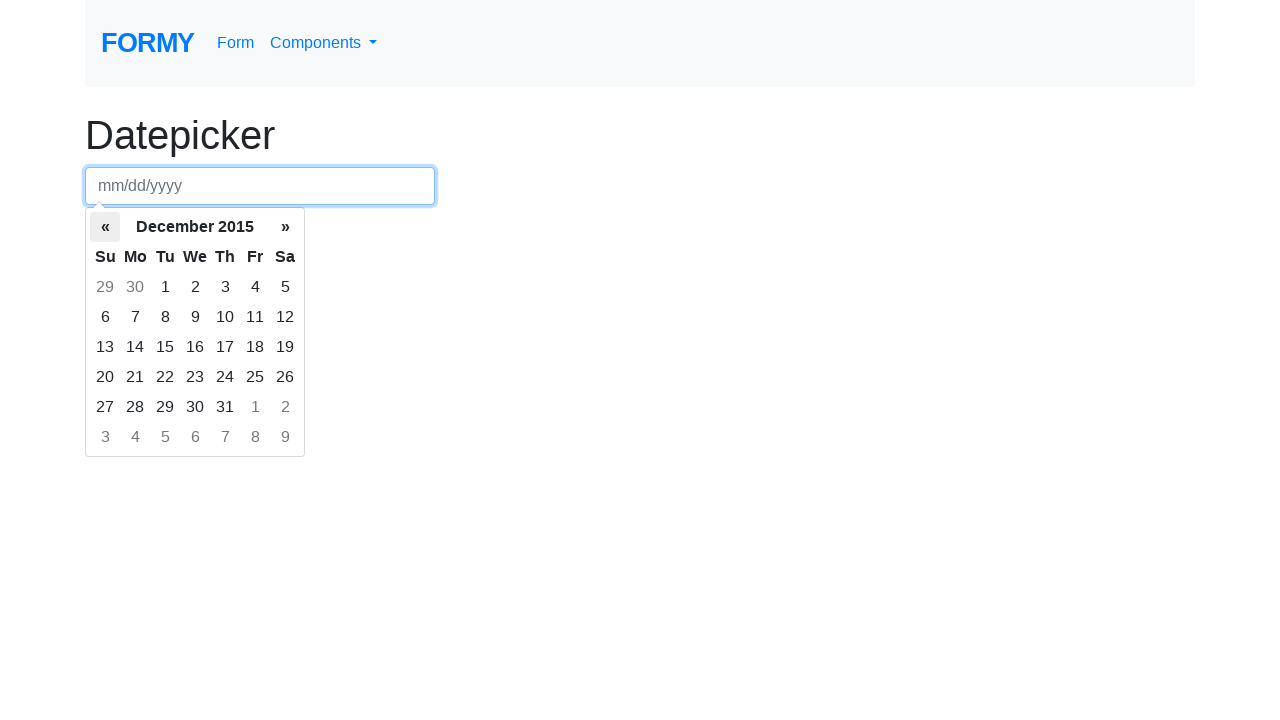

Retrieved current month/year: December 2015
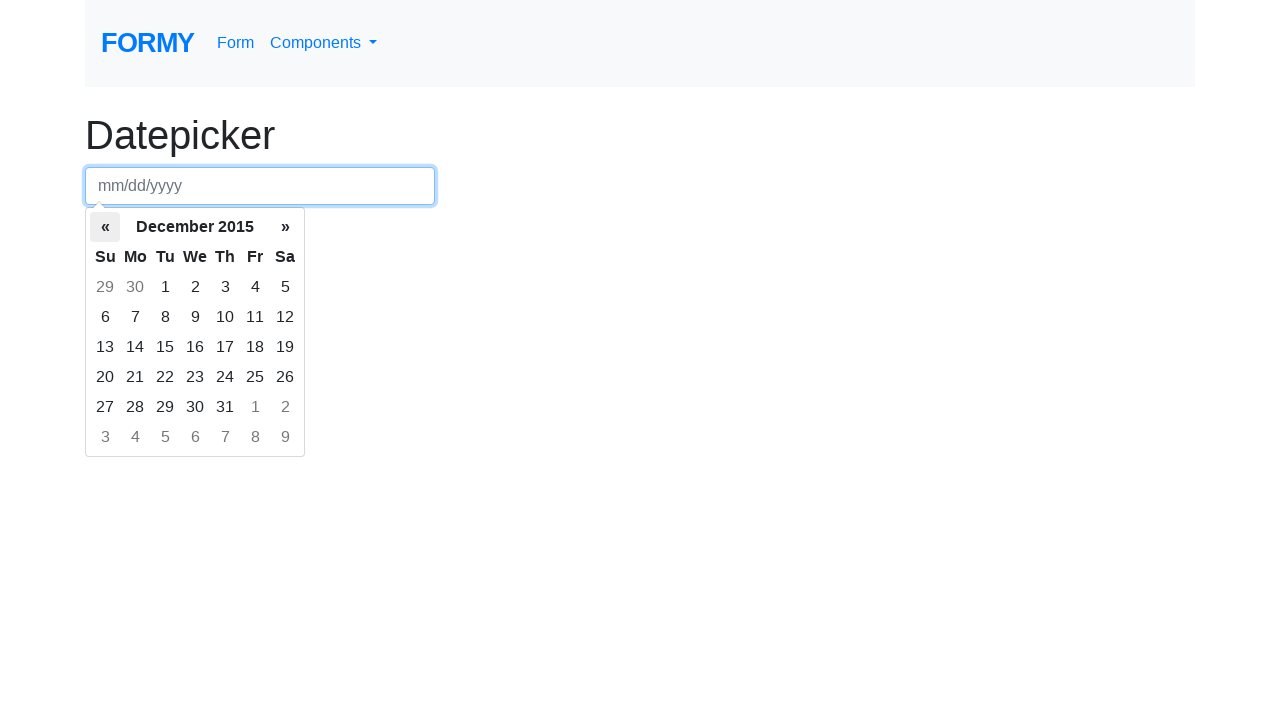

Clicked left arrow to navigate to previous month at (105, 227) on th.prev
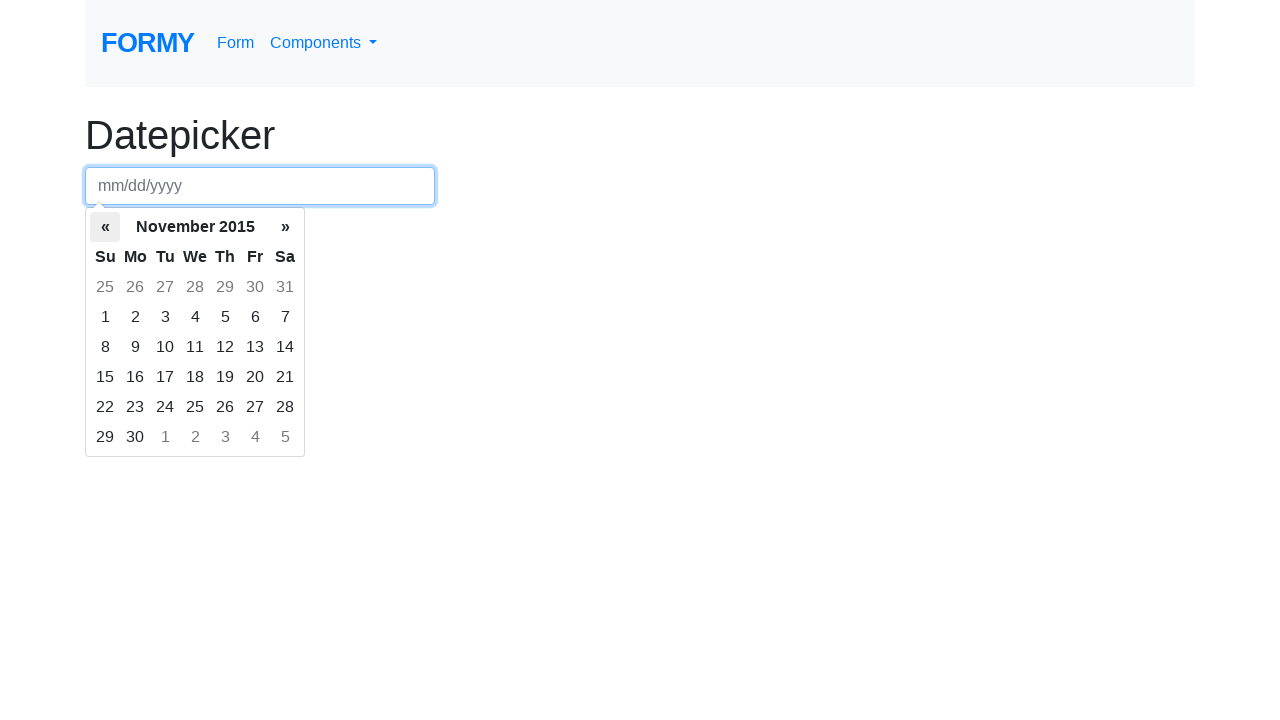

Waited for calendar to update
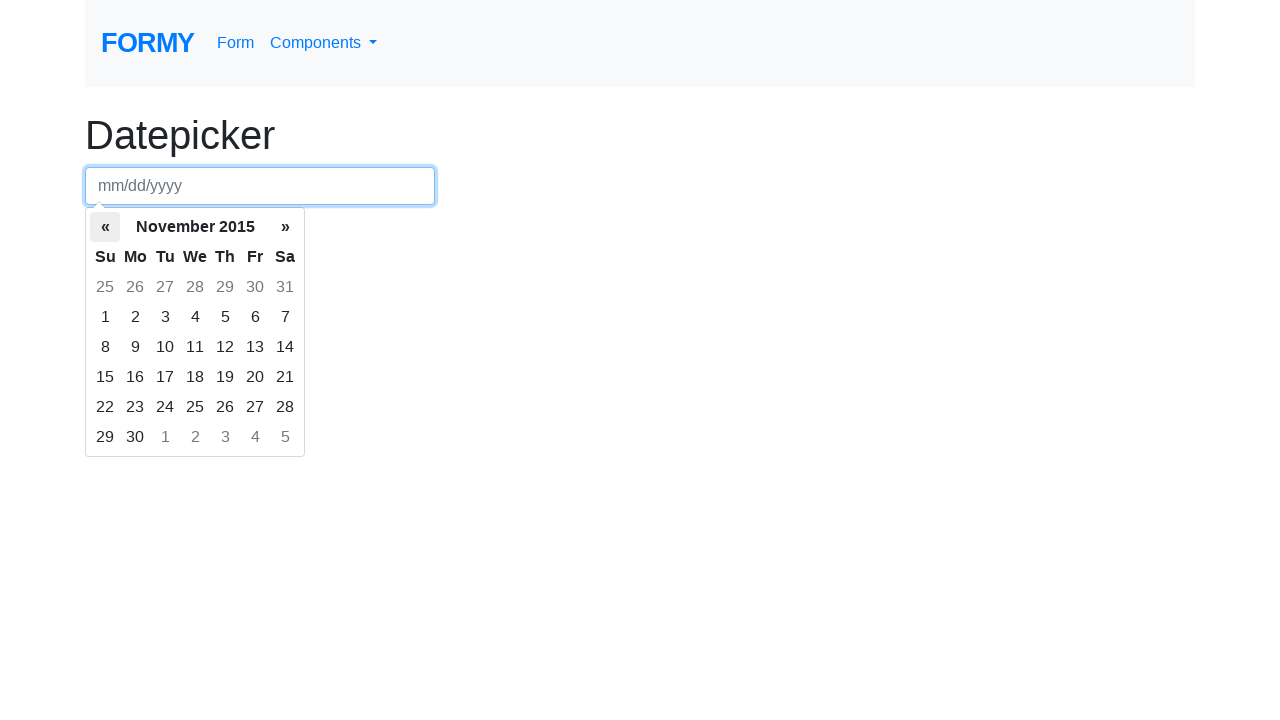

Retrieved current month/year: November 2015
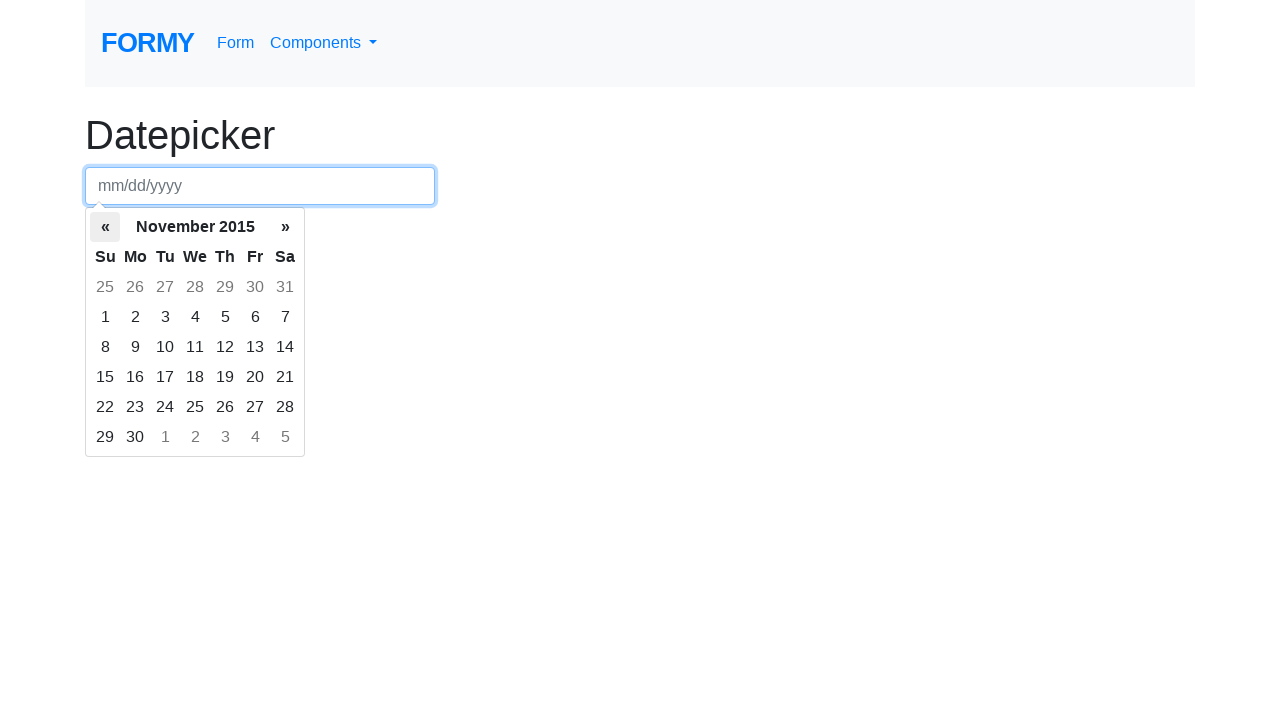

Clicked left arrow to navigate to previous month at (105, 227) on th.prev
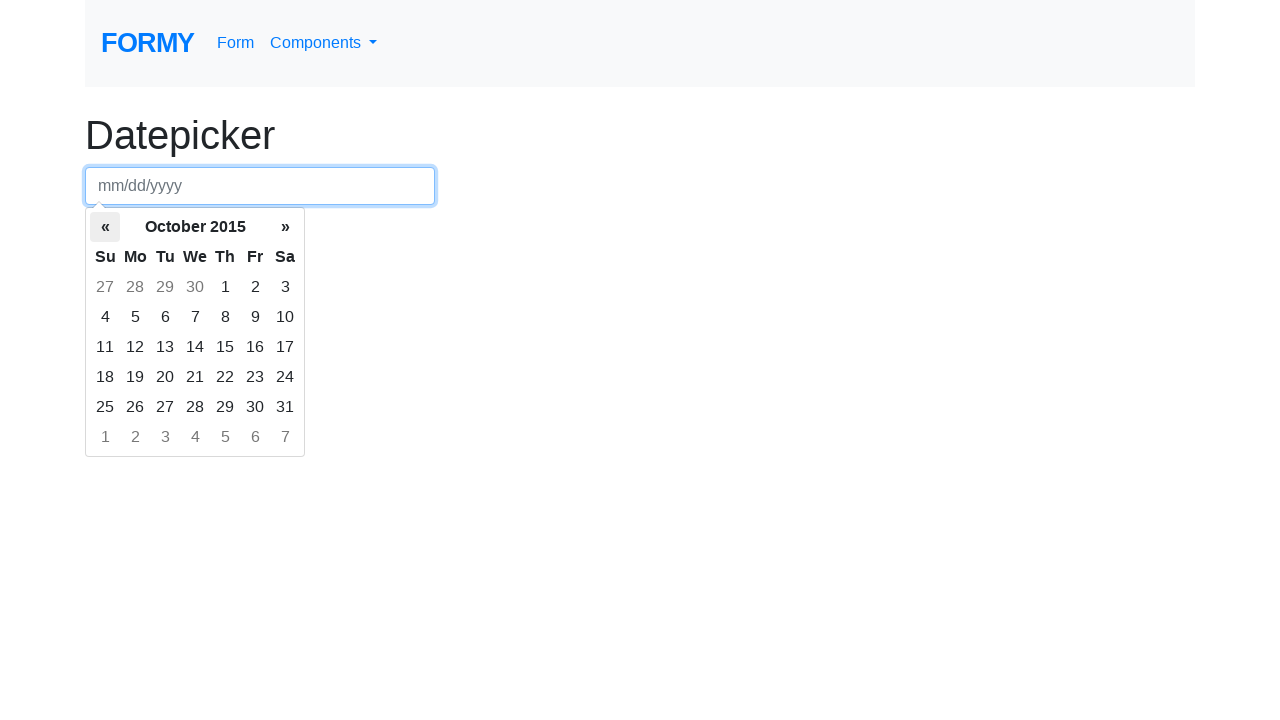

Waited for calendar to update
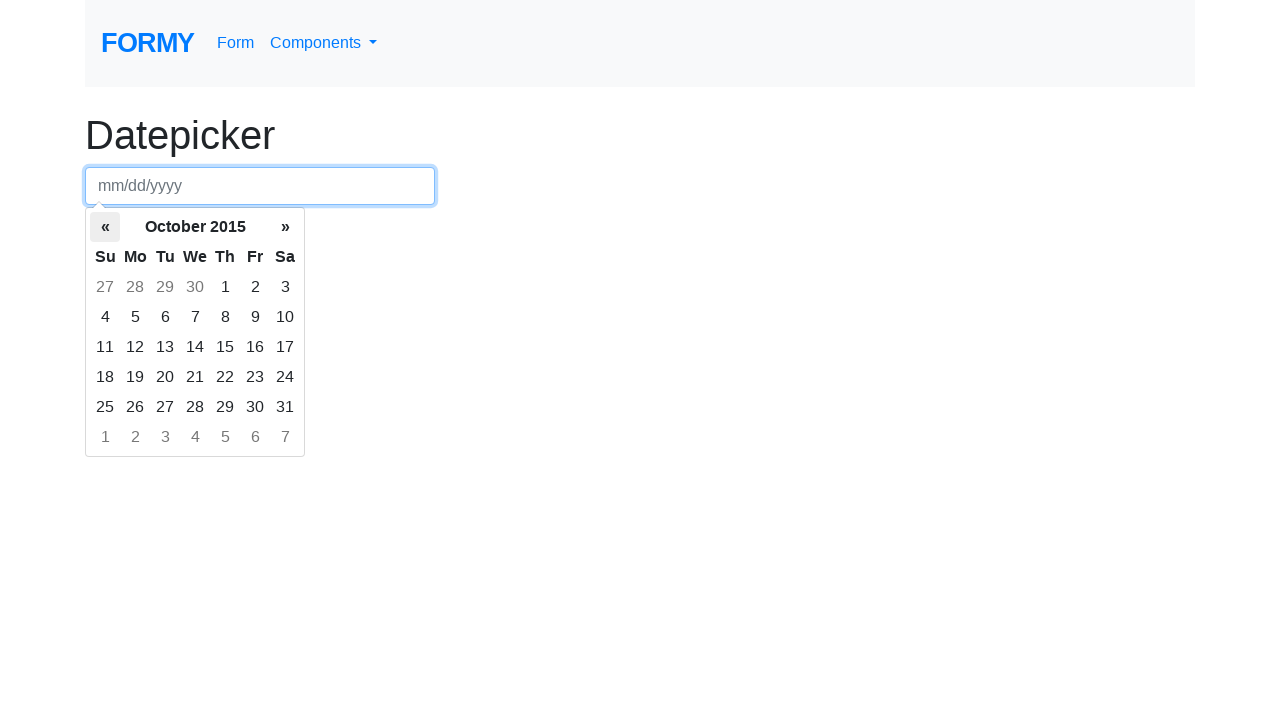

Retrieved current month/year: October 2015
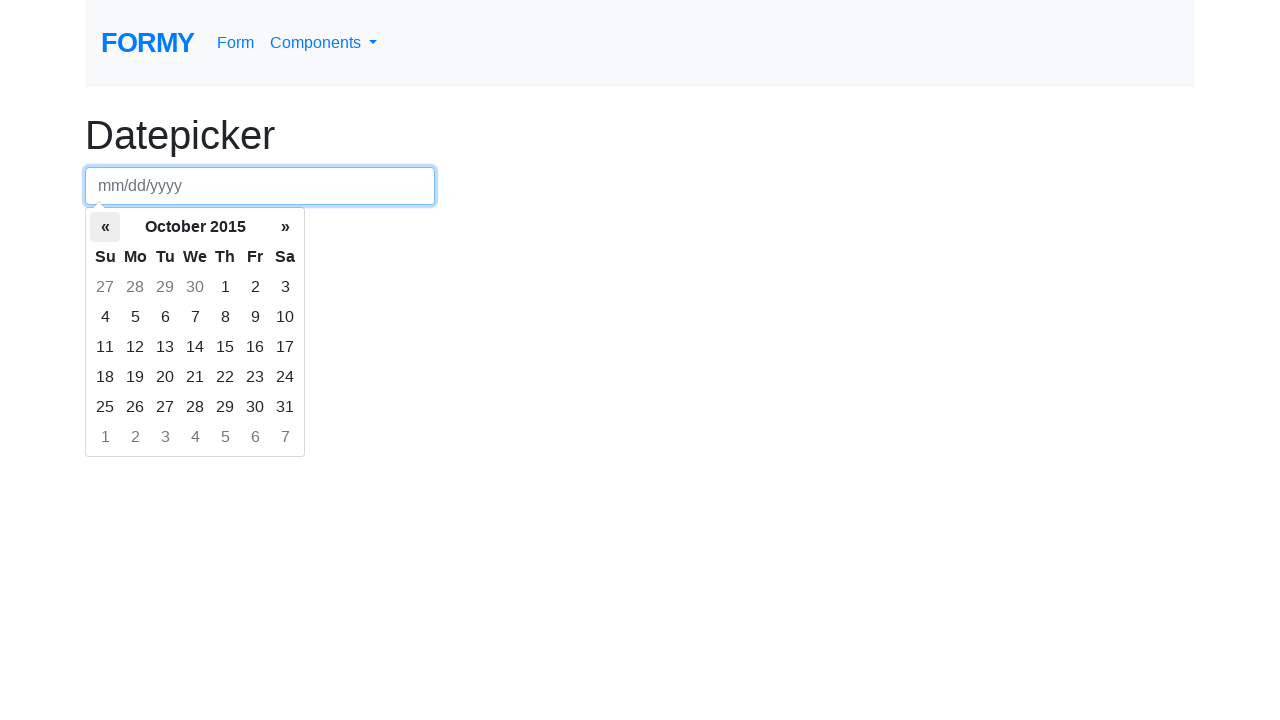

Clicked left arrow to navigate to previous month at (105, 227) on th.prev
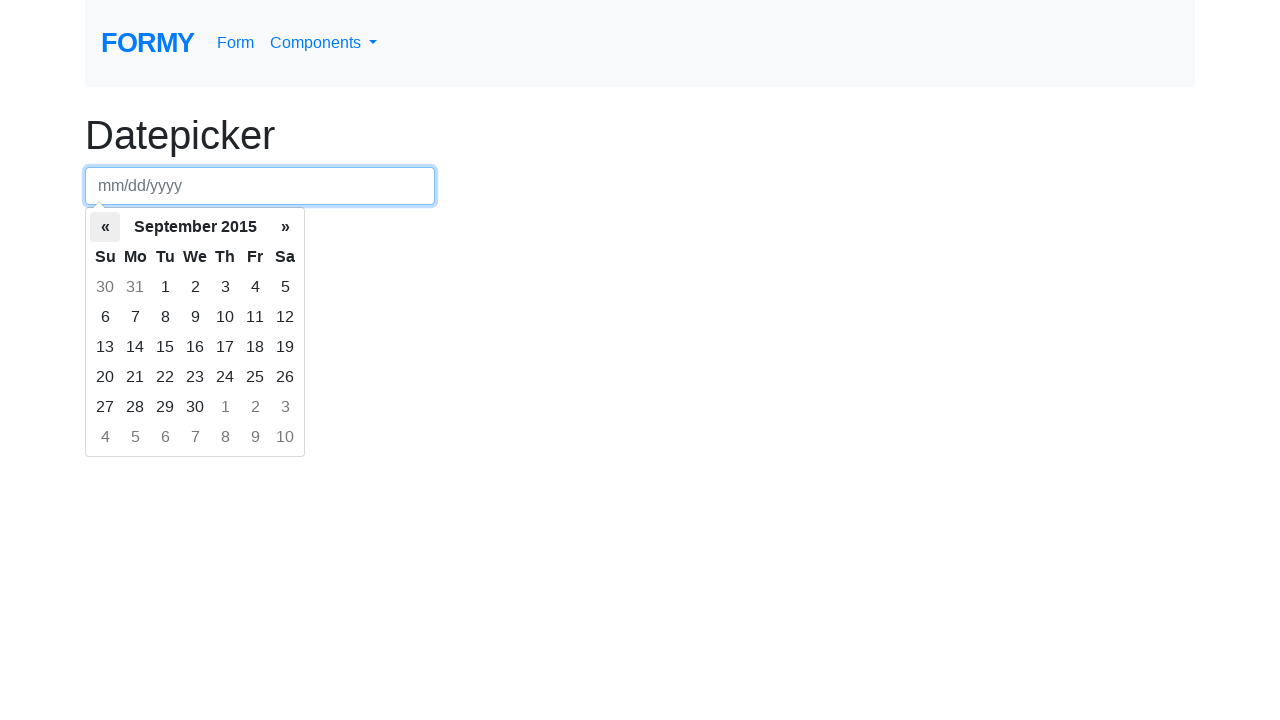

Waited for calendar to update
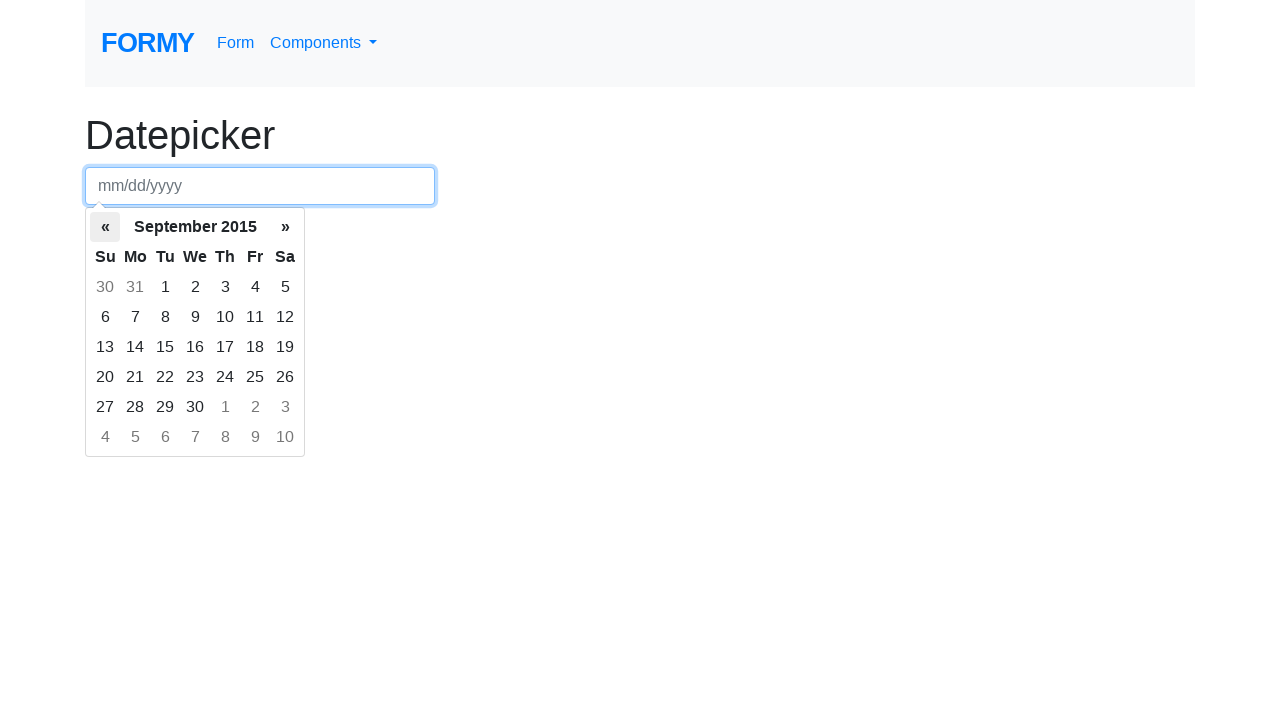

Retrieved current month/year: September 2015
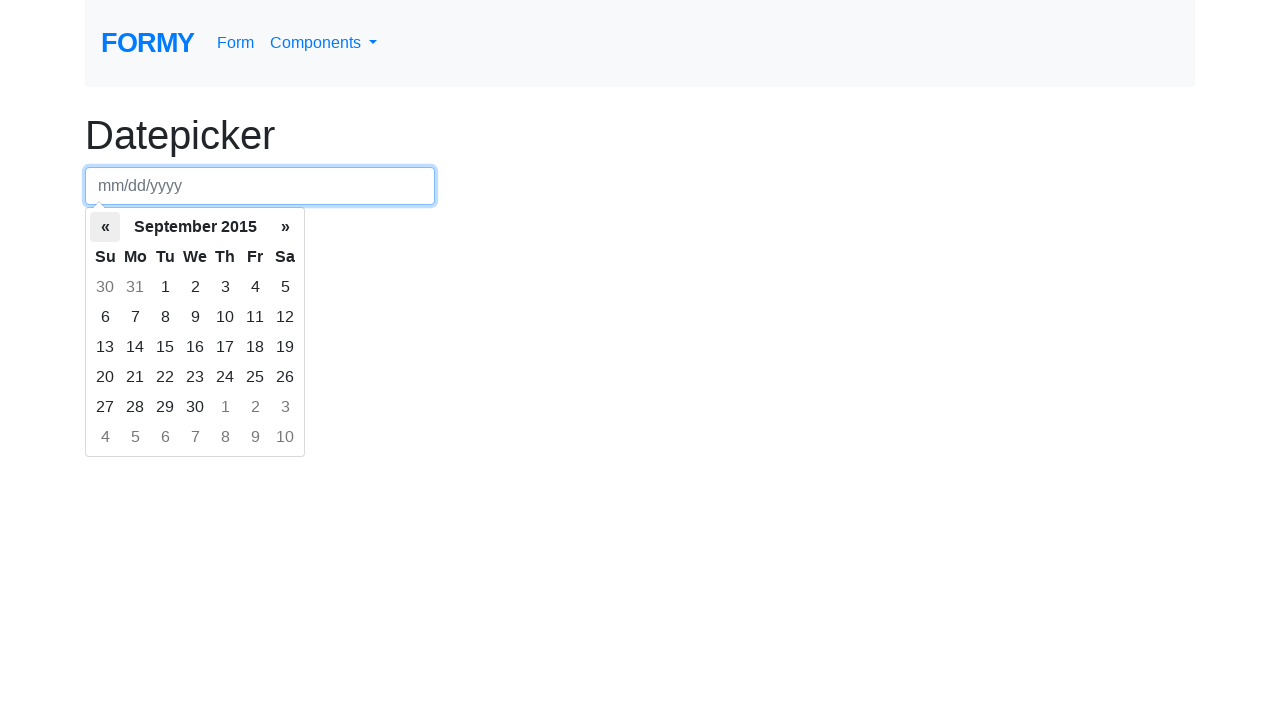

Clicked left arrow to navigate to previous month at (105, 227) on th.prev
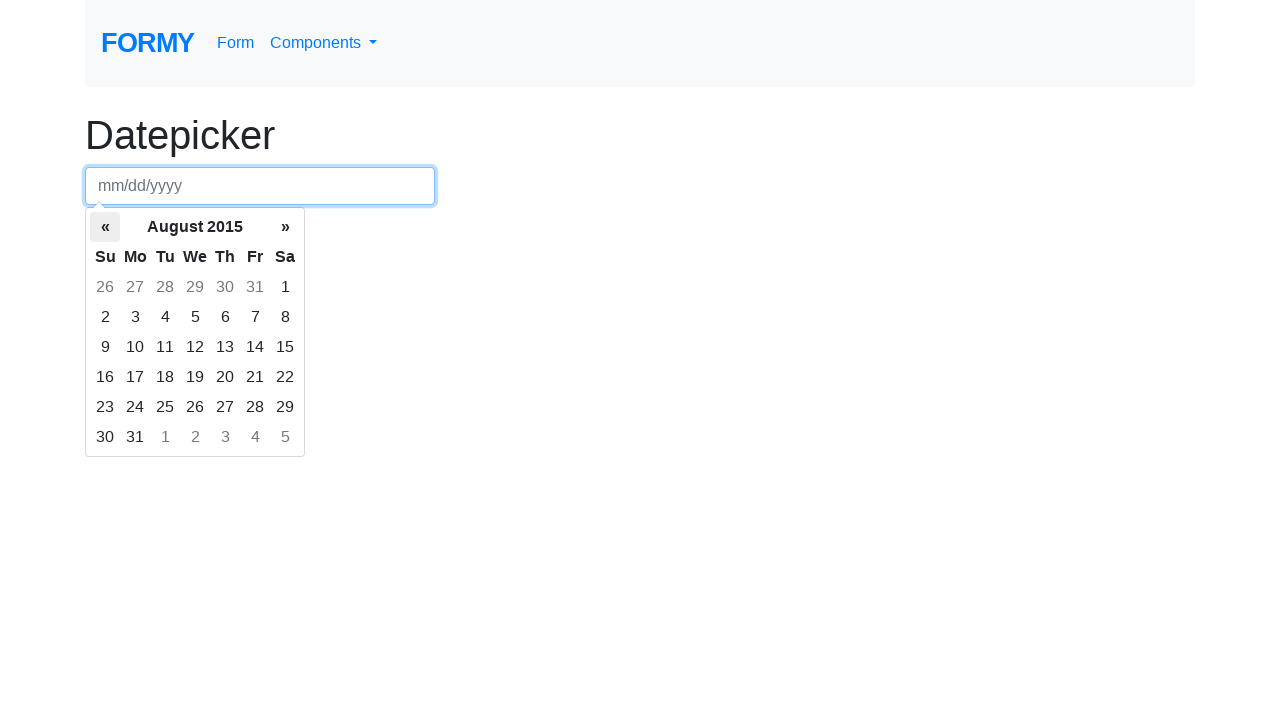

Waited for calendar to update
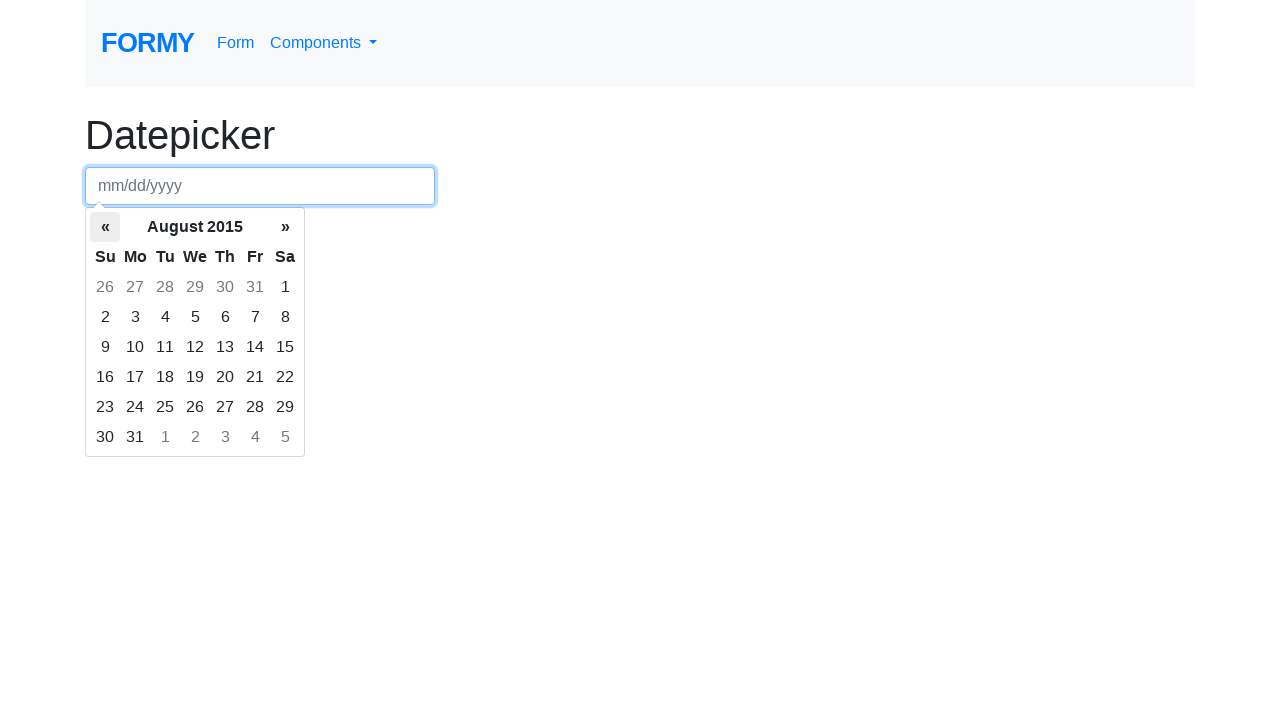

Retrieved current month/year: August 2015
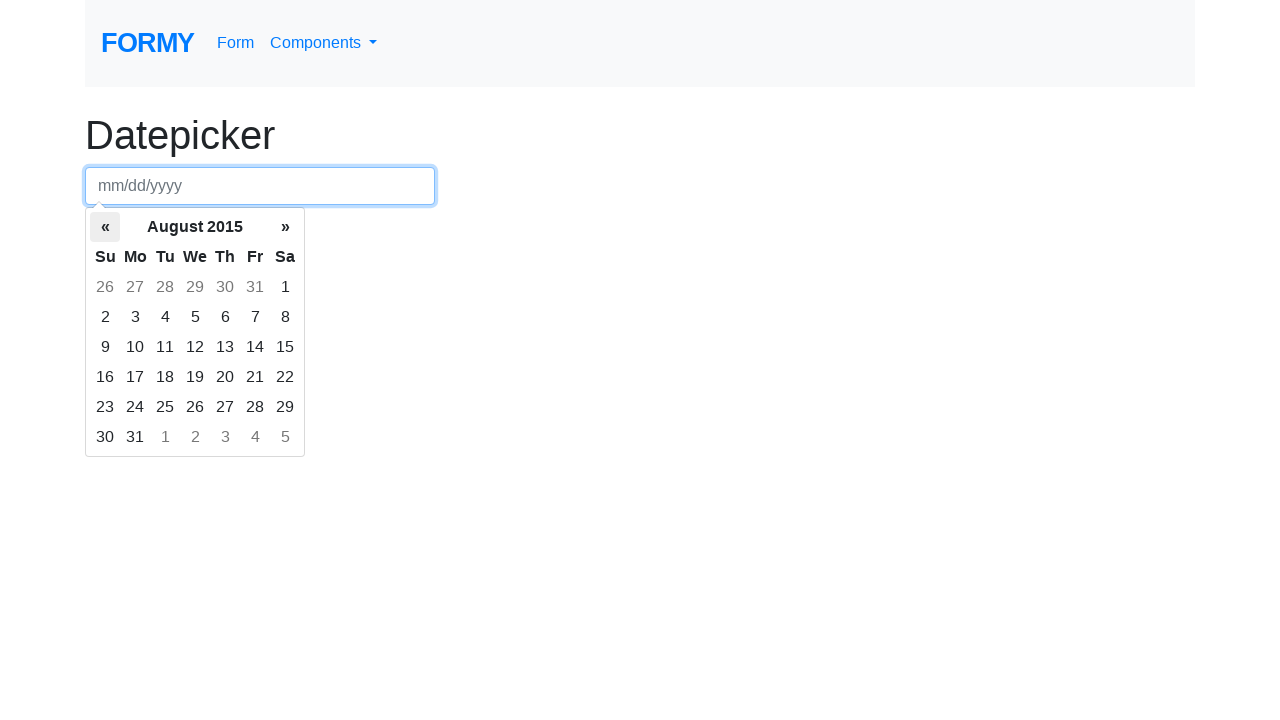

Clicked left arrow to navigate to previous month at (105, 227) on th.prev
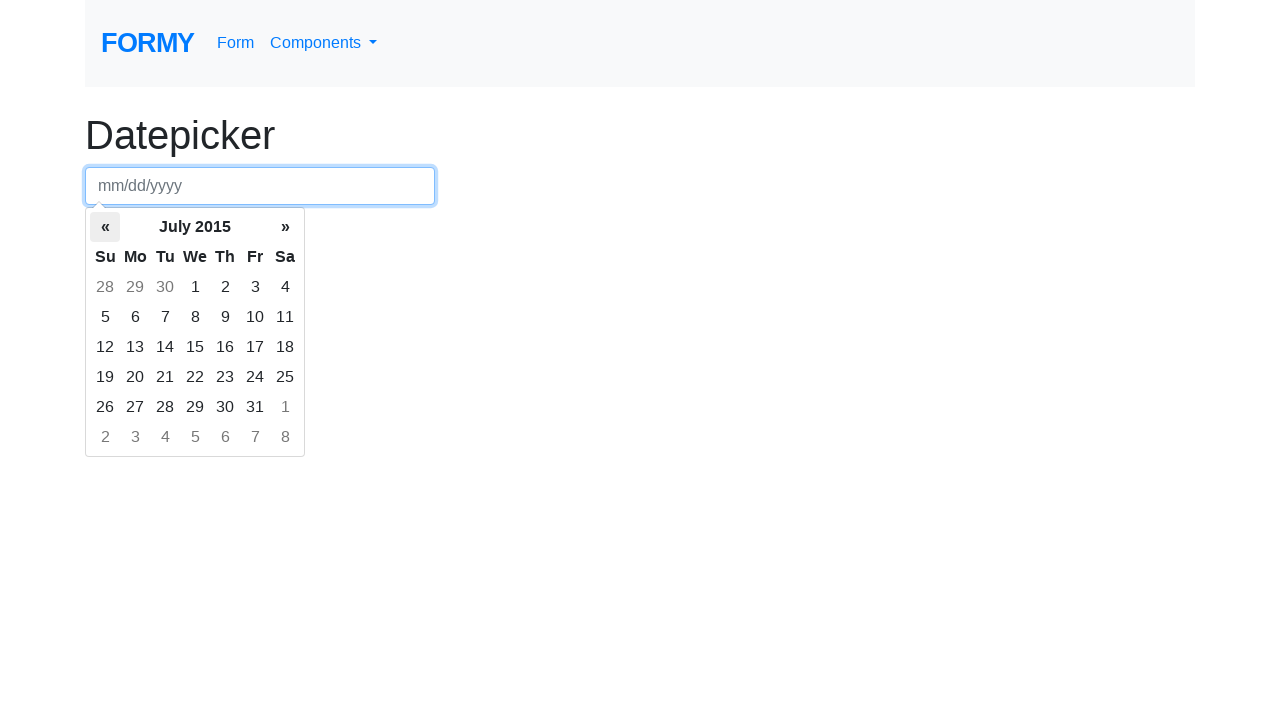

Waited for calendar to update
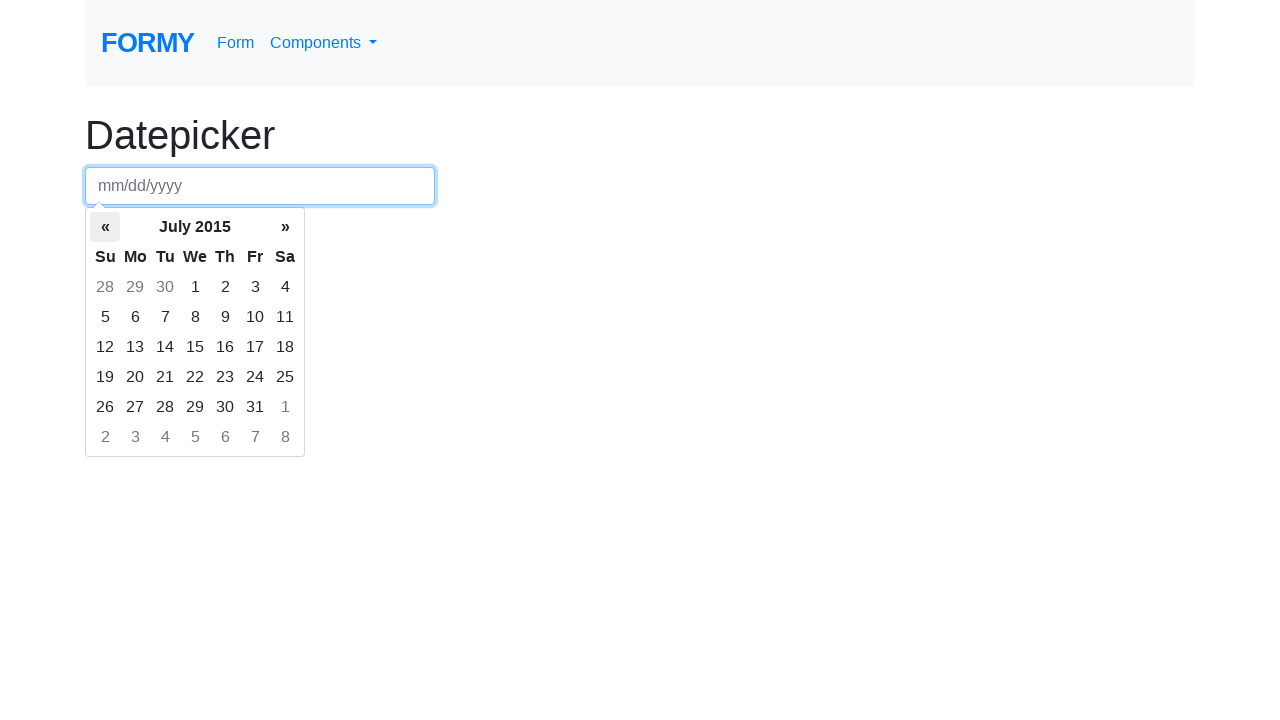

Retrieved current month/year: July 2015
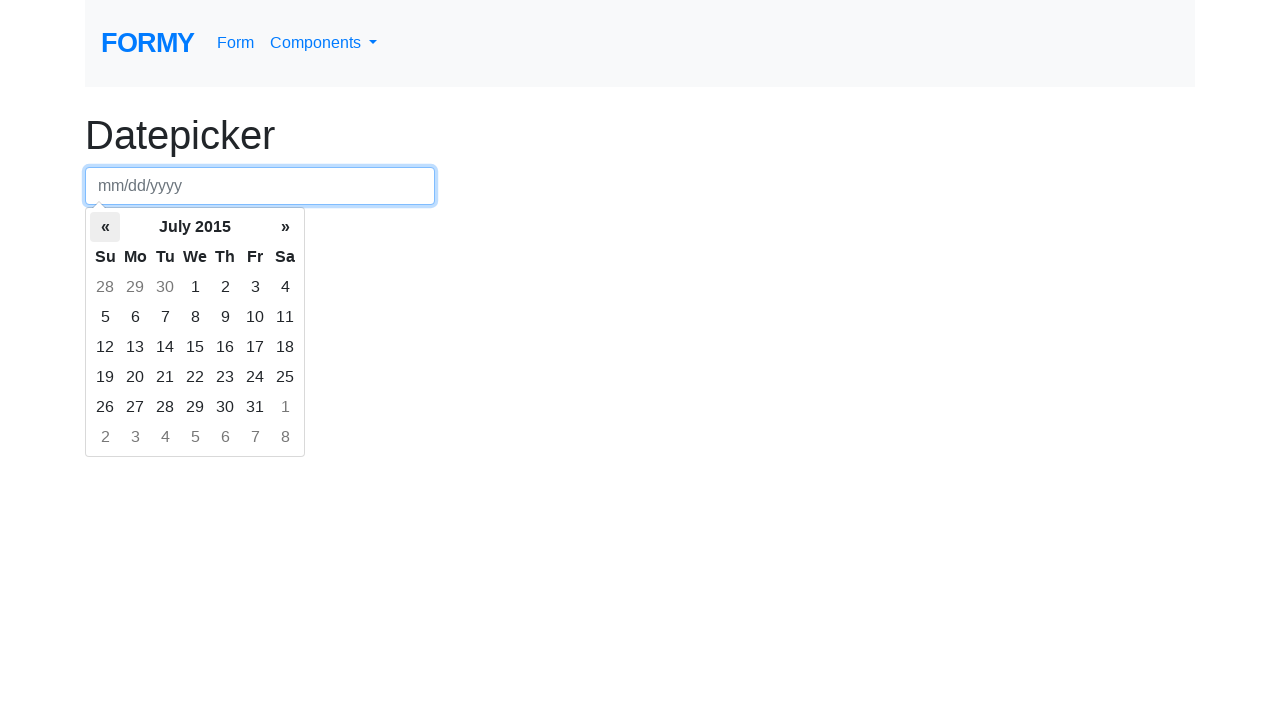

Clicked left arrow to navigate to previous month at (105, 227) on th.prev
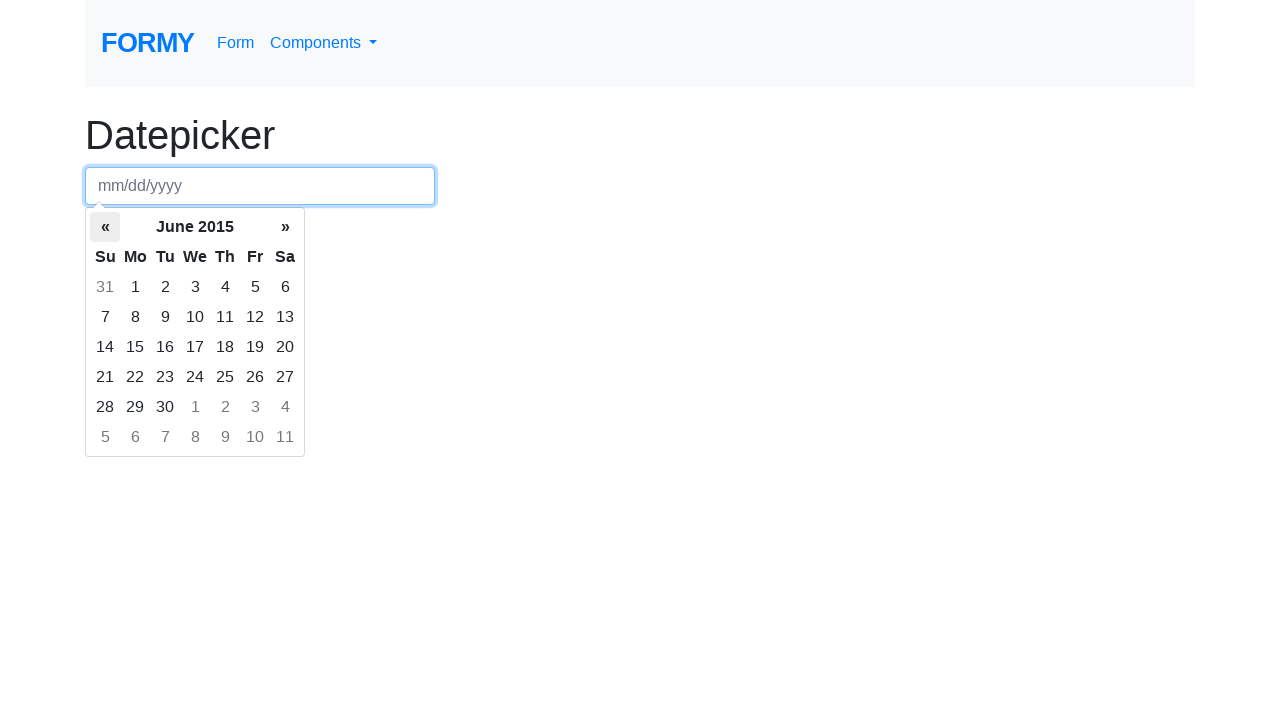

Waited for calendar to update
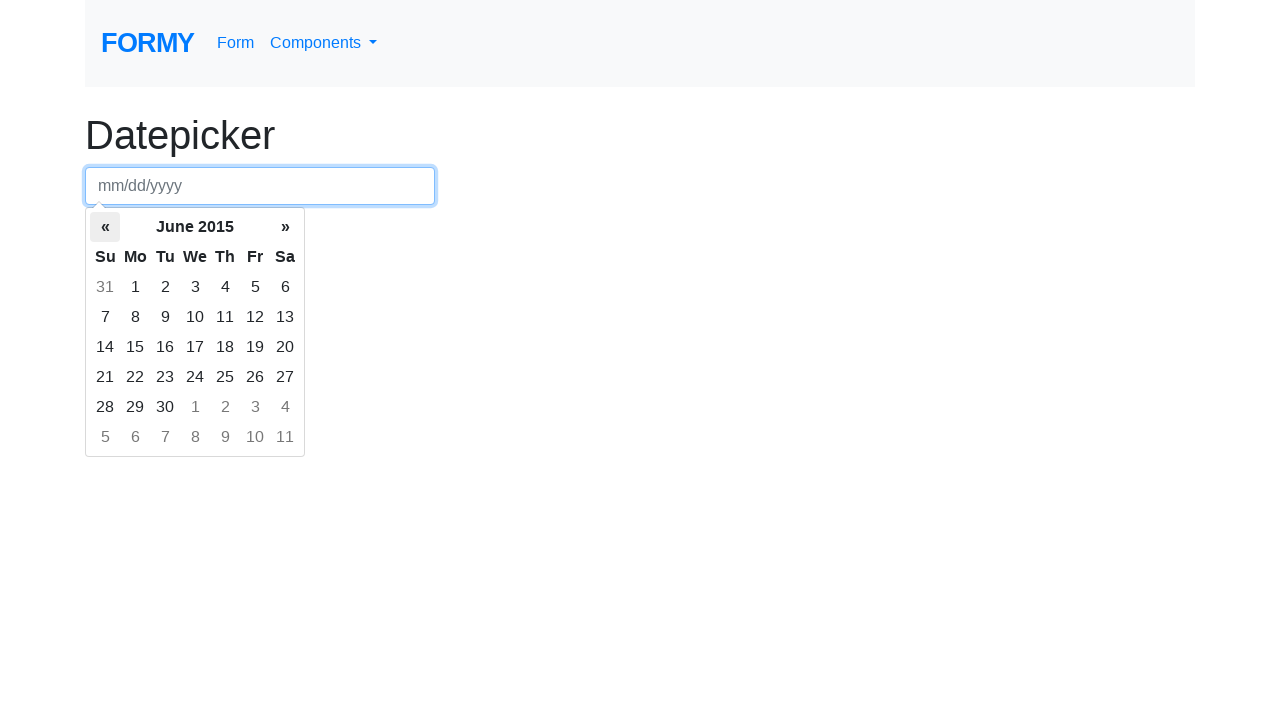

Retrieved current month/year: June 2015
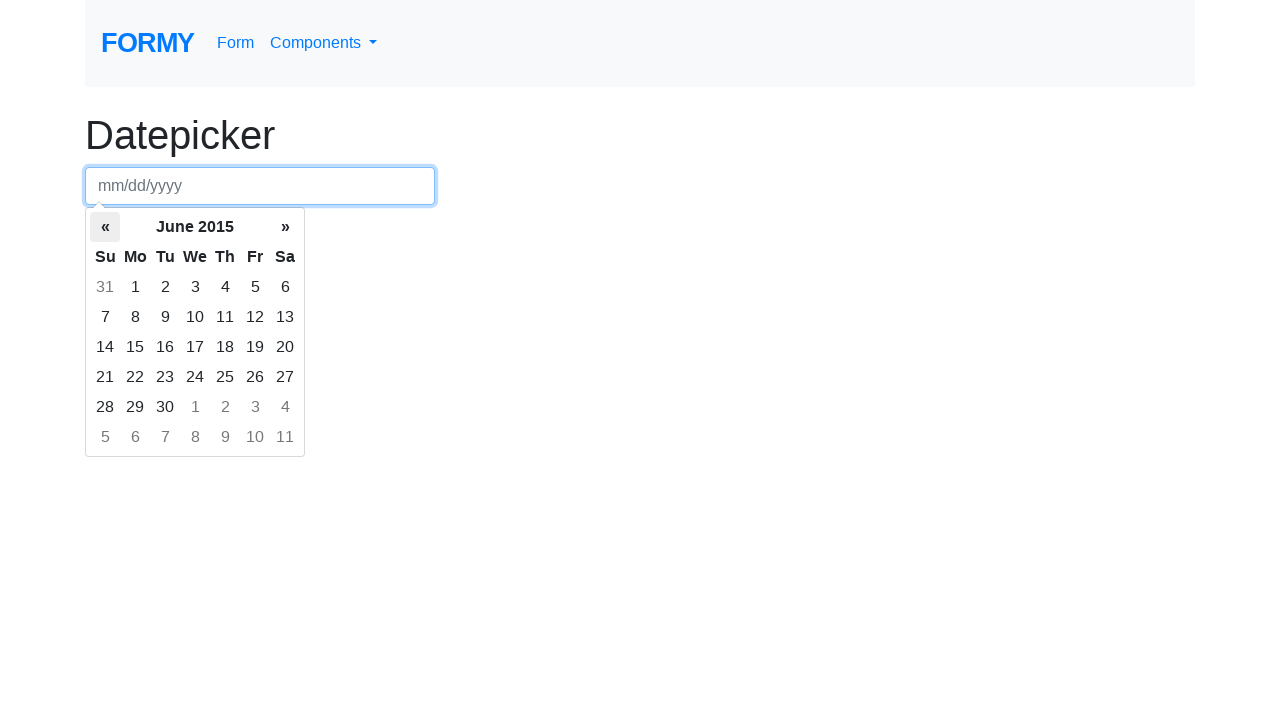

Clicked left arrow to navigate to previous month at (105, 227) on th.prev
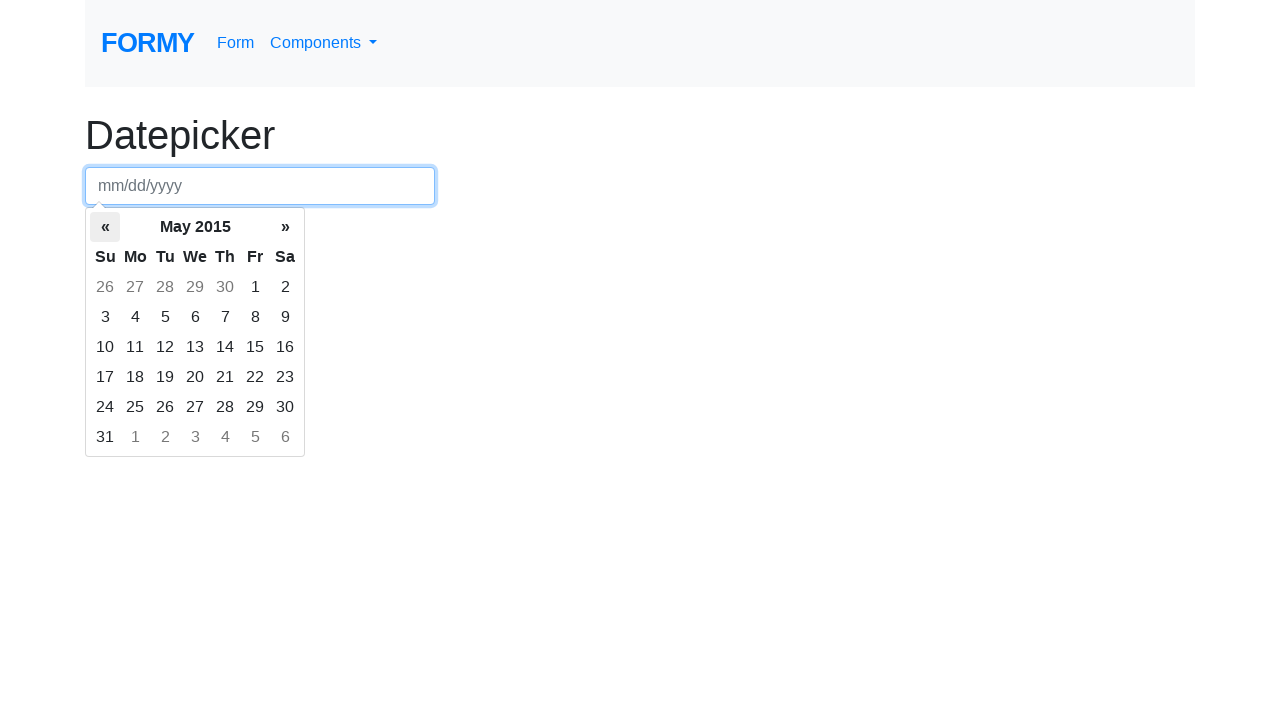

Waited for calendar to update
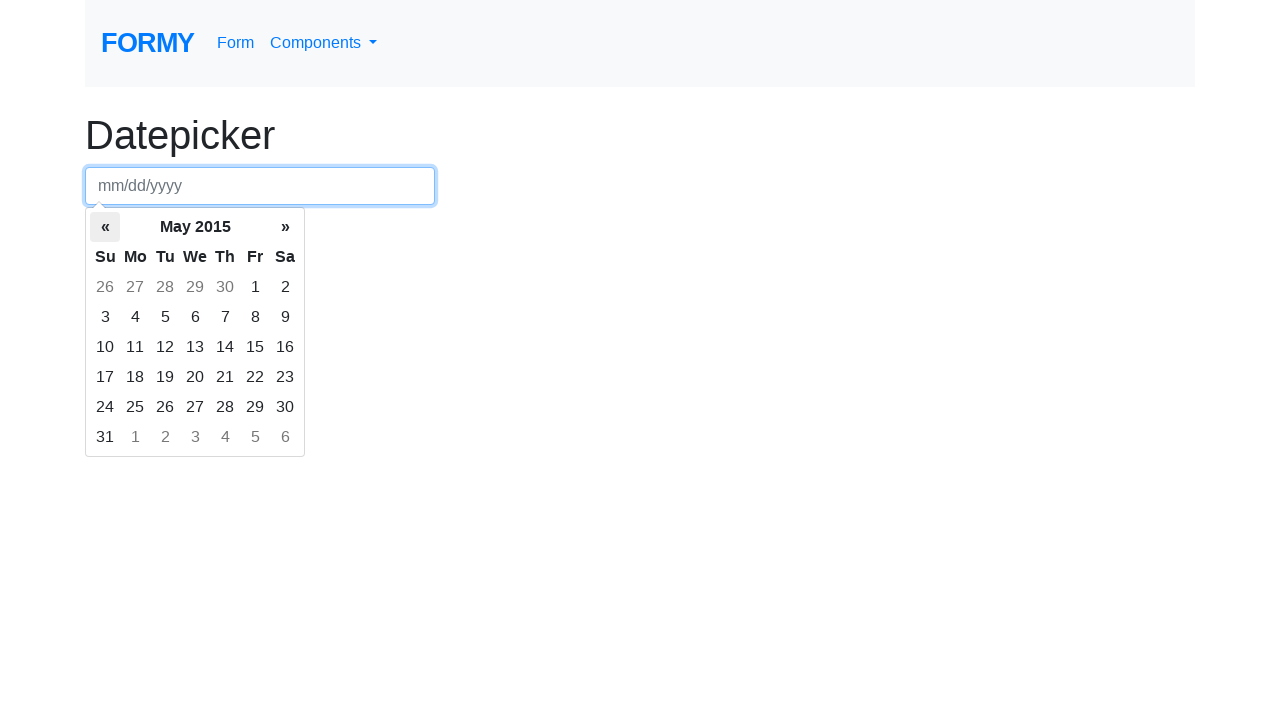

Retrieved current month/year: May 2015
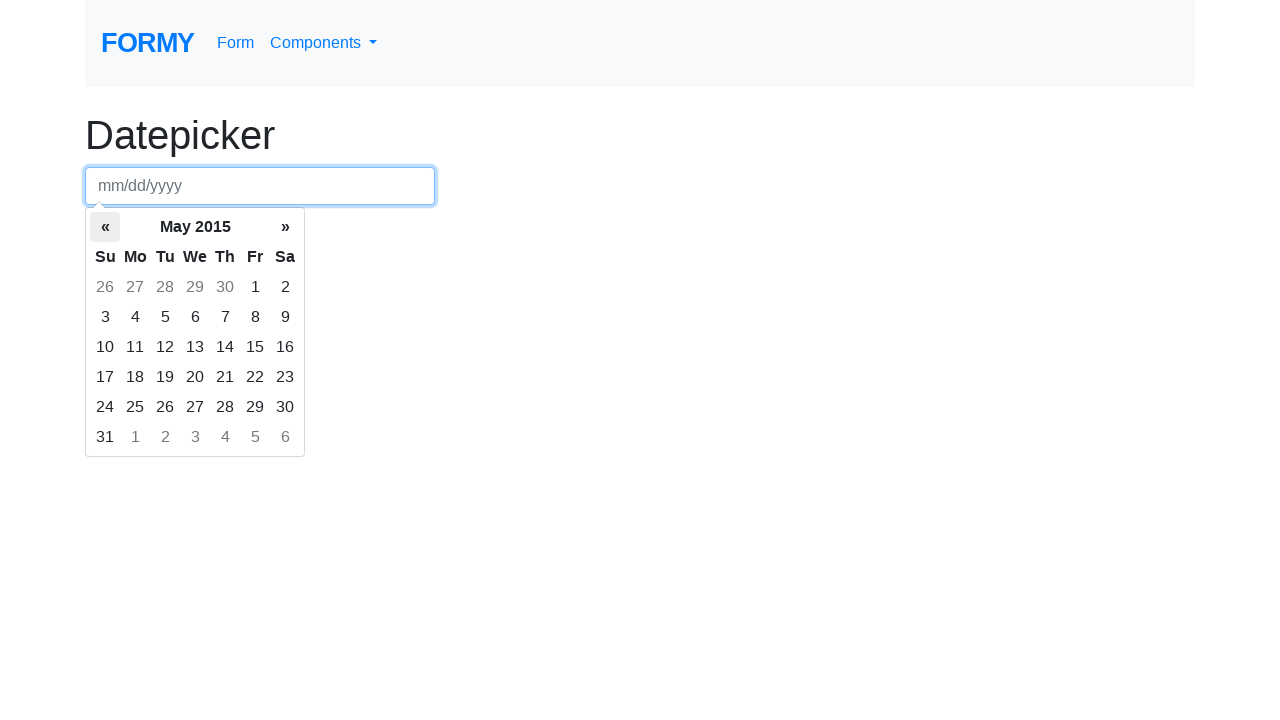

Clicked left arrow to navigate to previous month at (105, 227) on th.prev
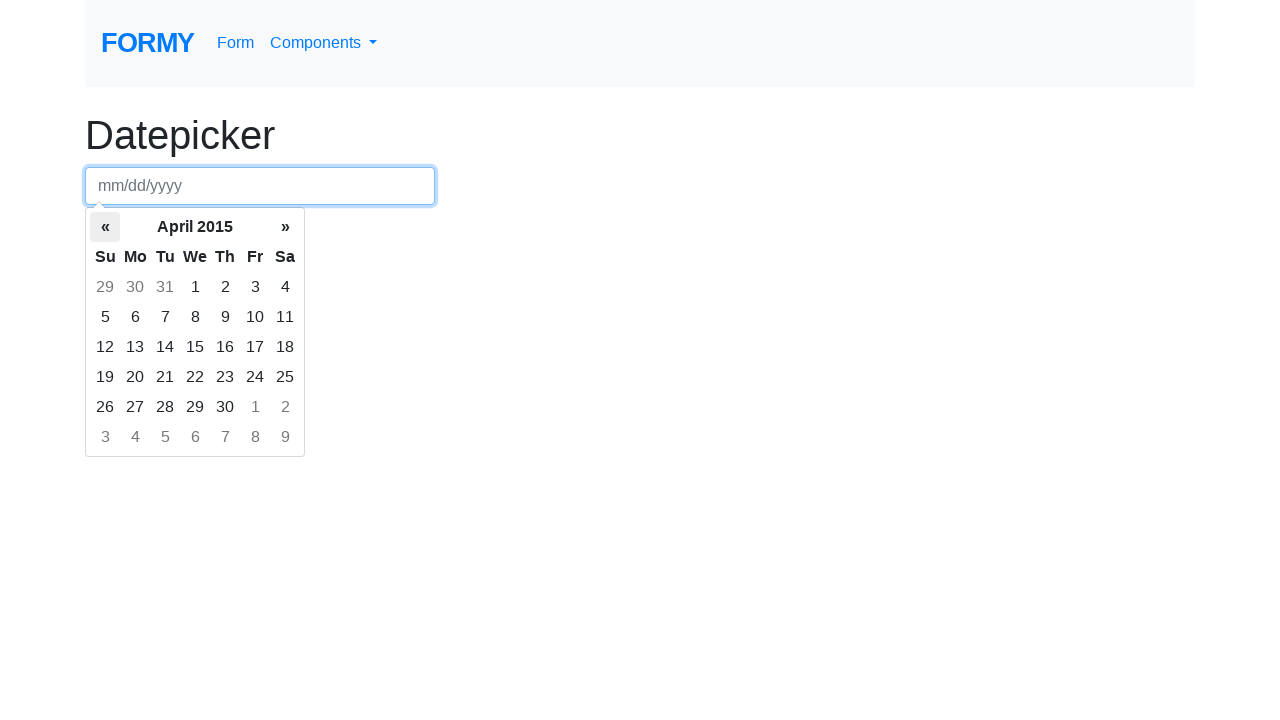

Waited for calendar to update
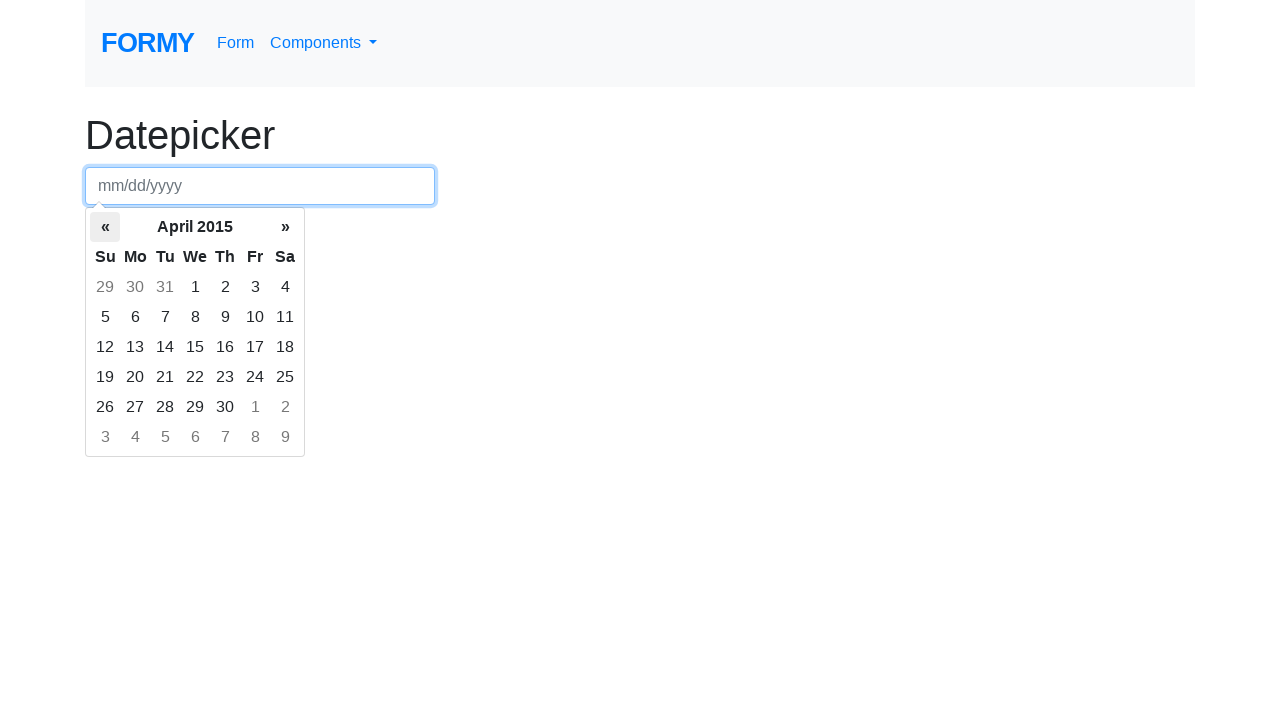

Retrieved current month/year: April 2015
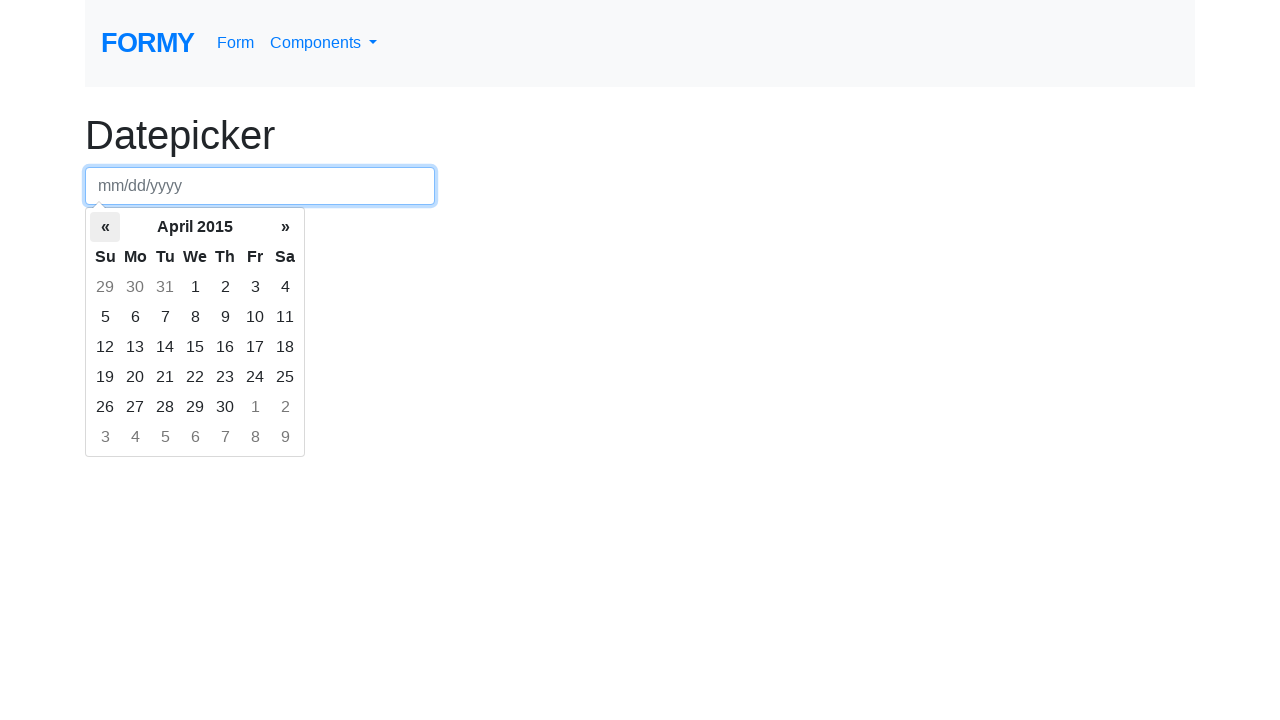

Clicked left arrow to navigate to previous month at (105, 227) on th.prev
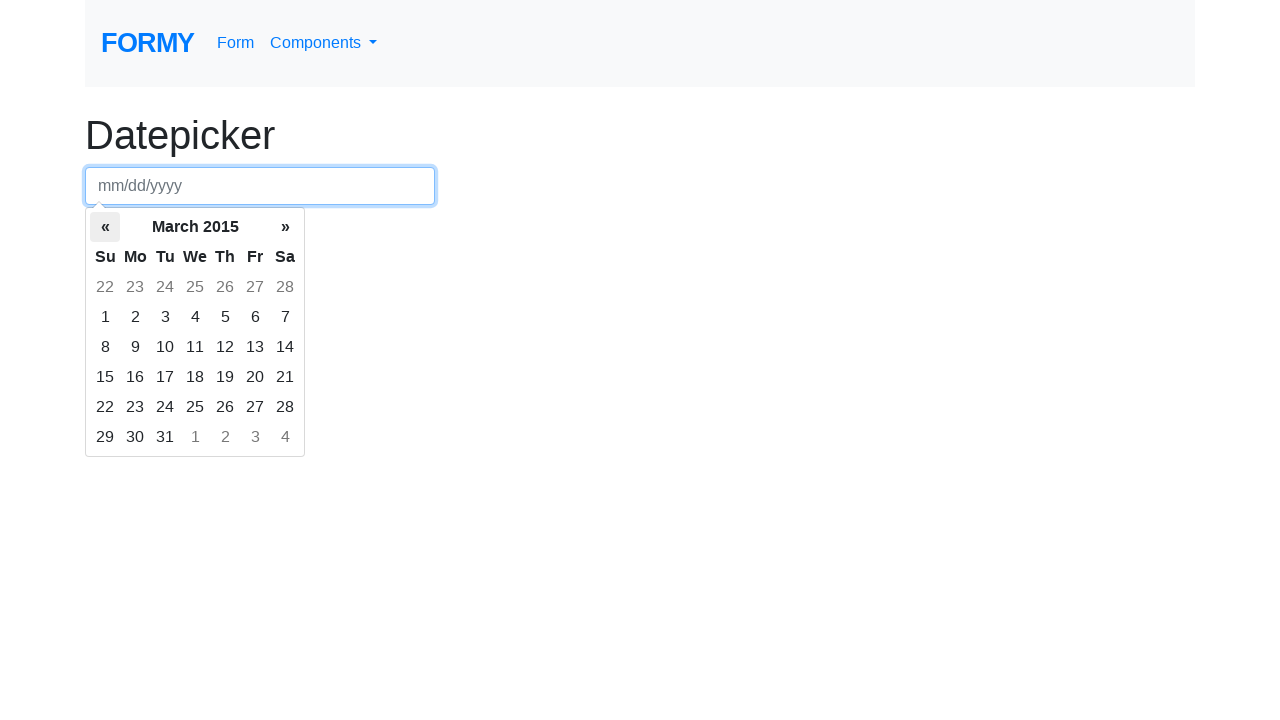

Waited for calendar to update
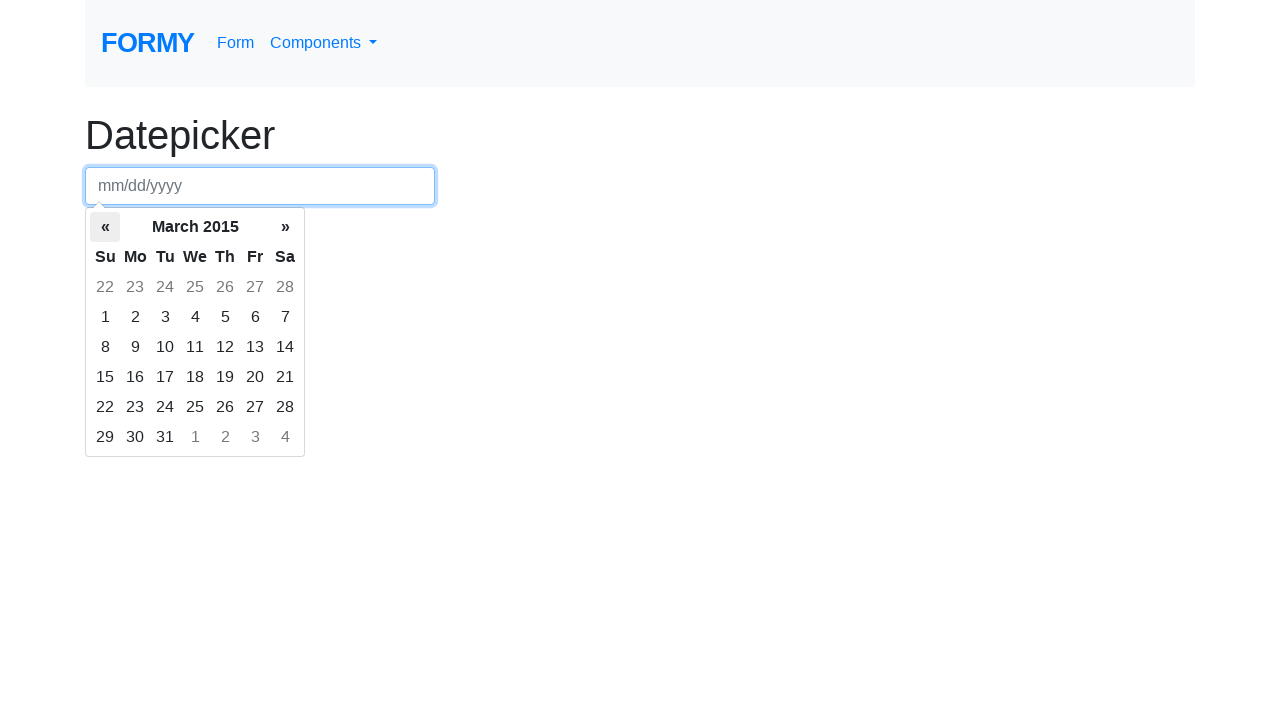

Retrieved current month/year: March 2015
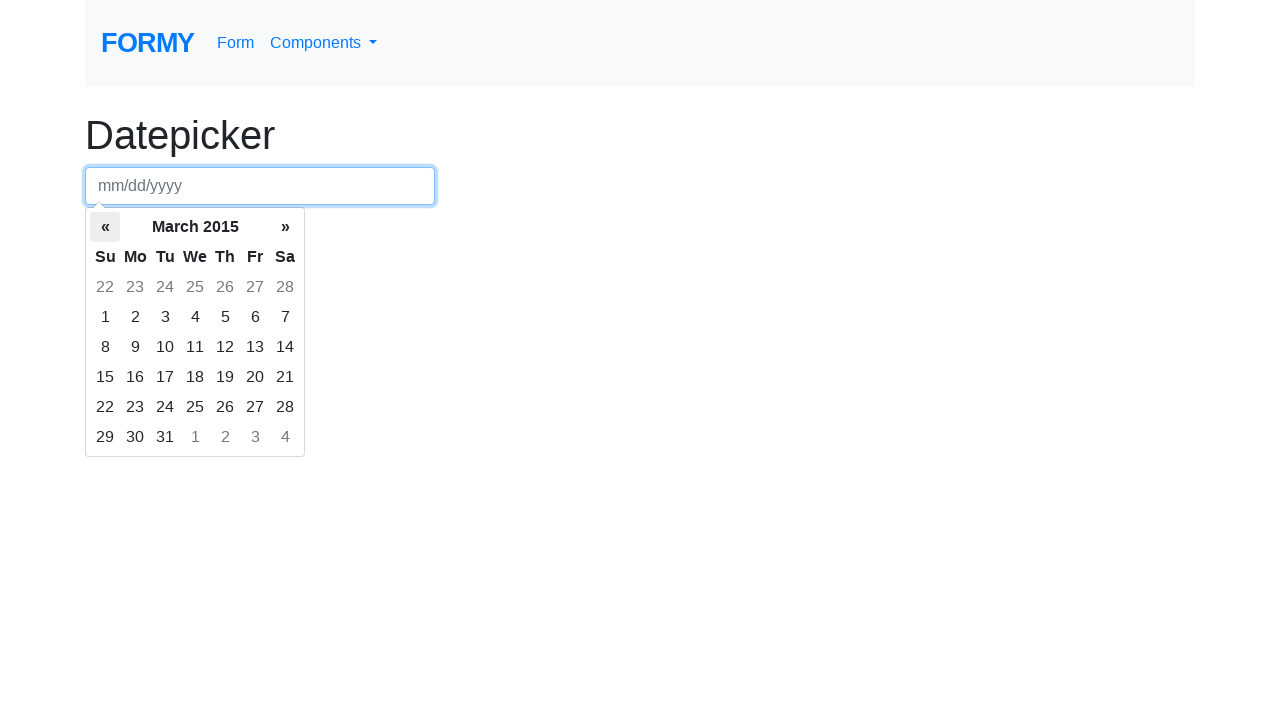

Clicked left arrow to navigate to previous month at (105, 227) on th.prev
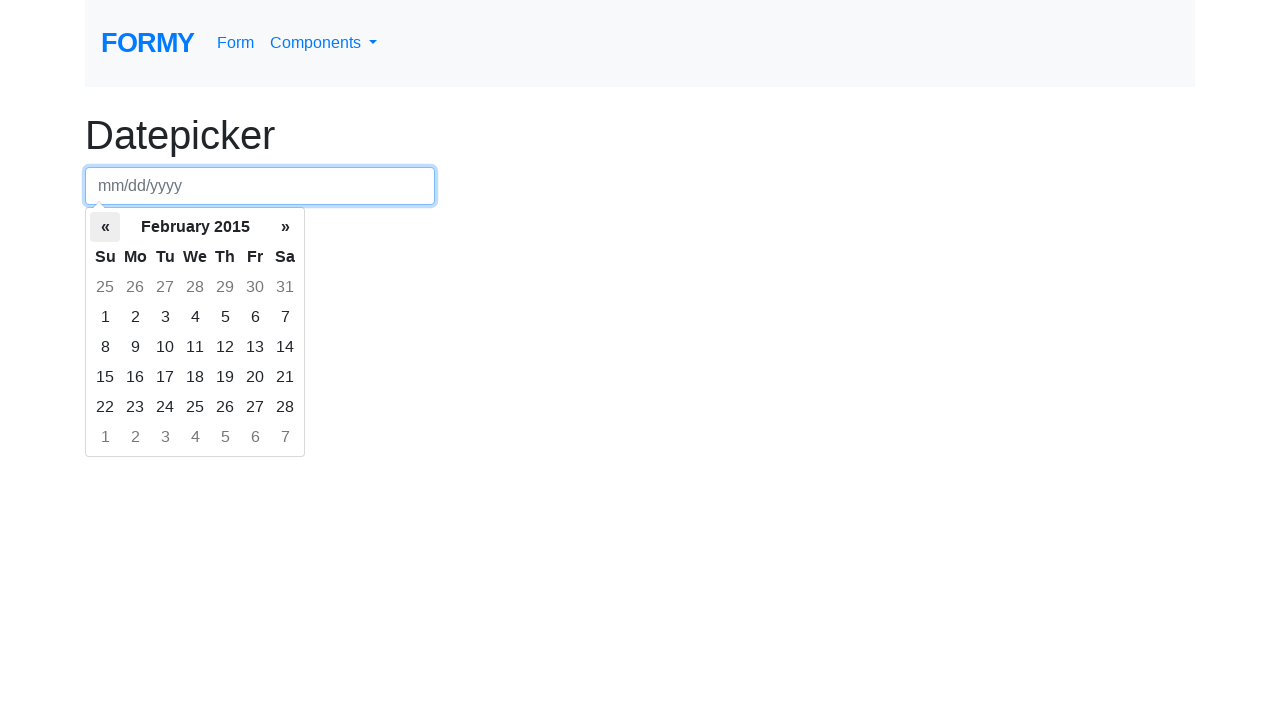

Waited for calendar to update
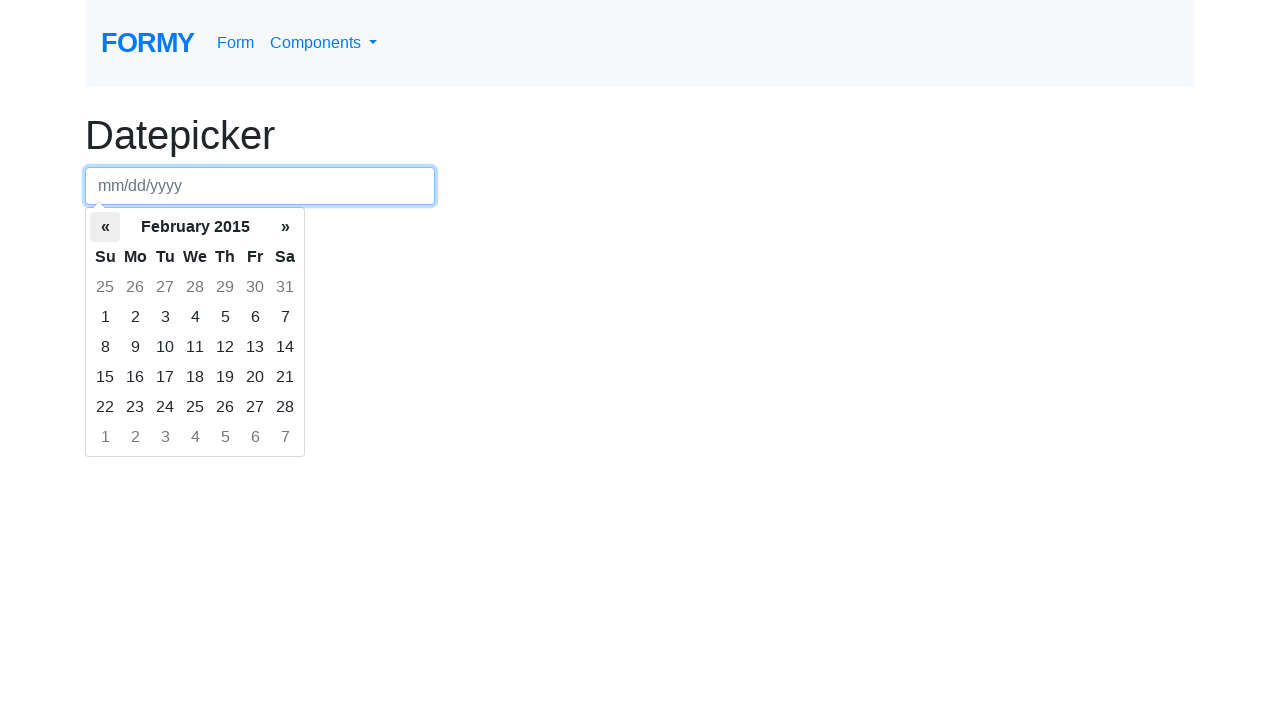

Retrieved current month/year: February 2015
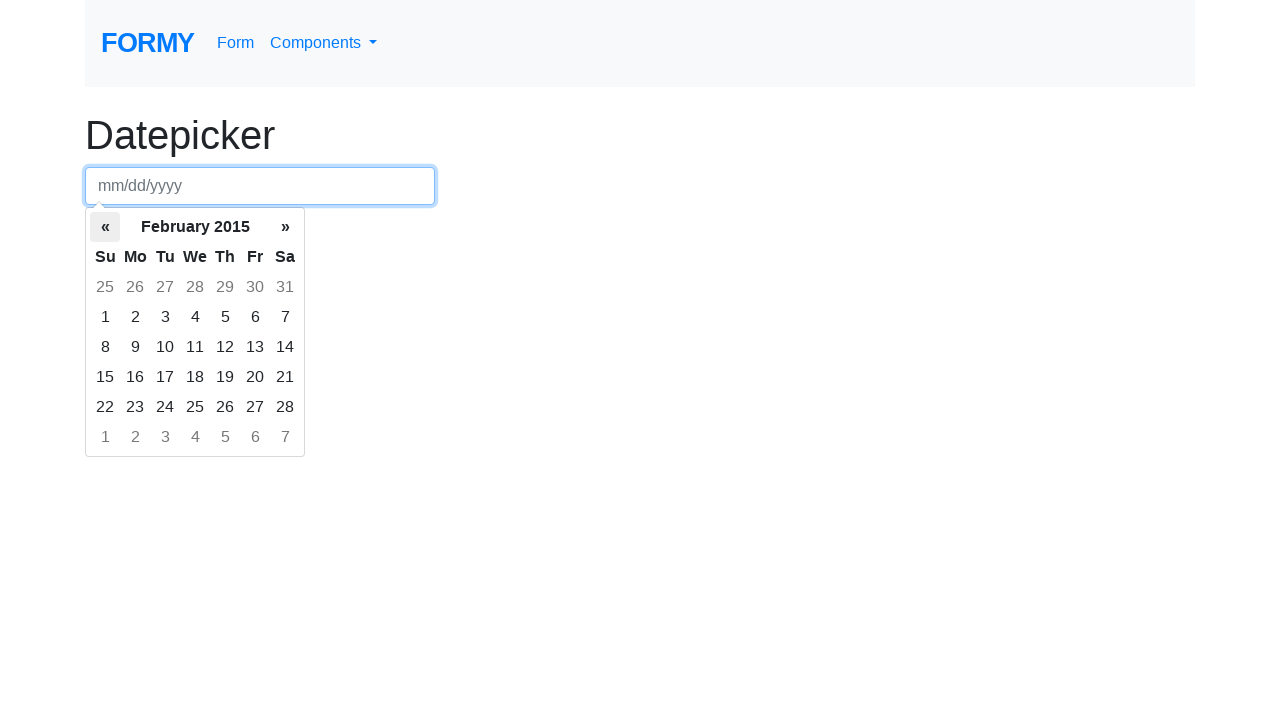

Clicked left arrow to navigate to previous month at (105, 227) on th.prev
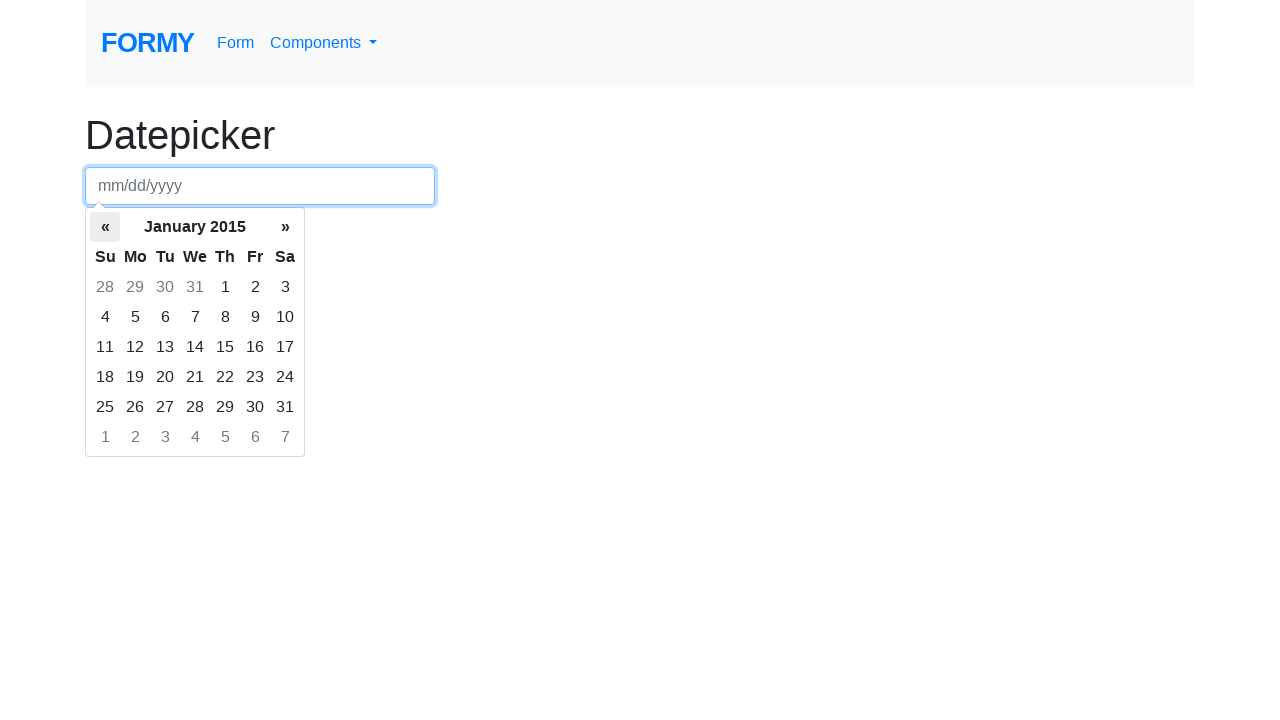

Waited for calendar to update
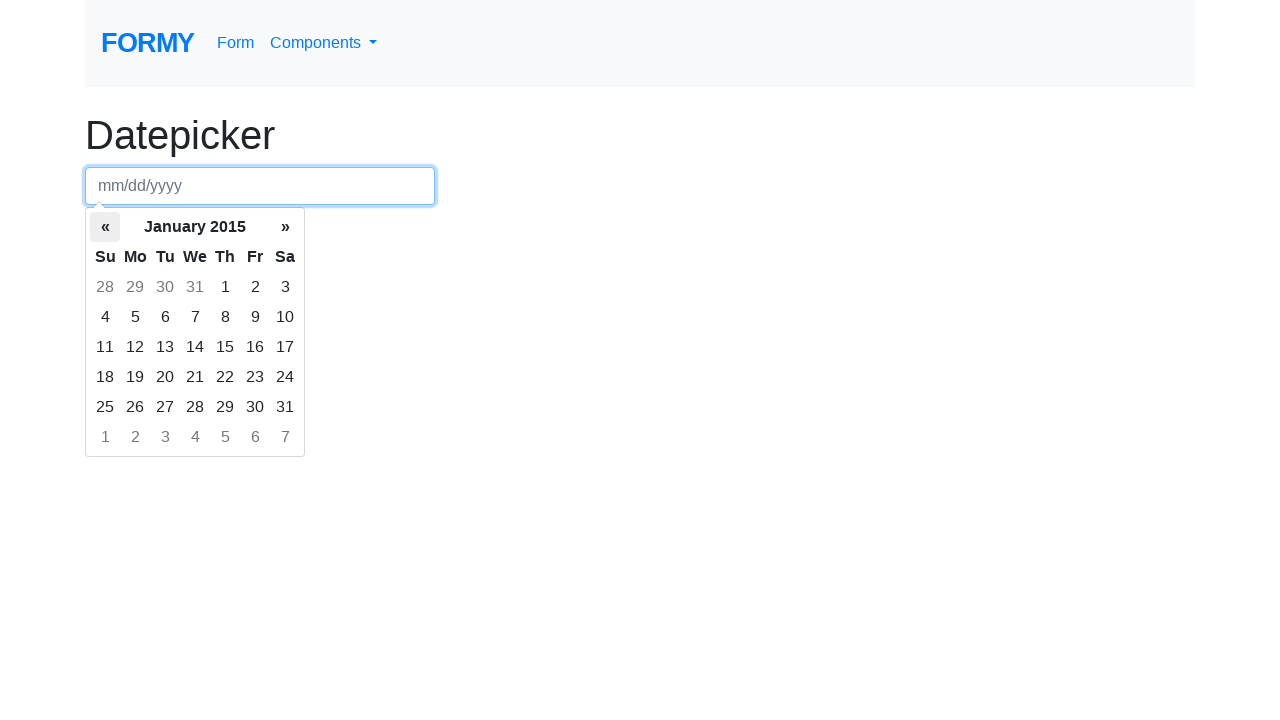

Retrieved current month/year: January 2015
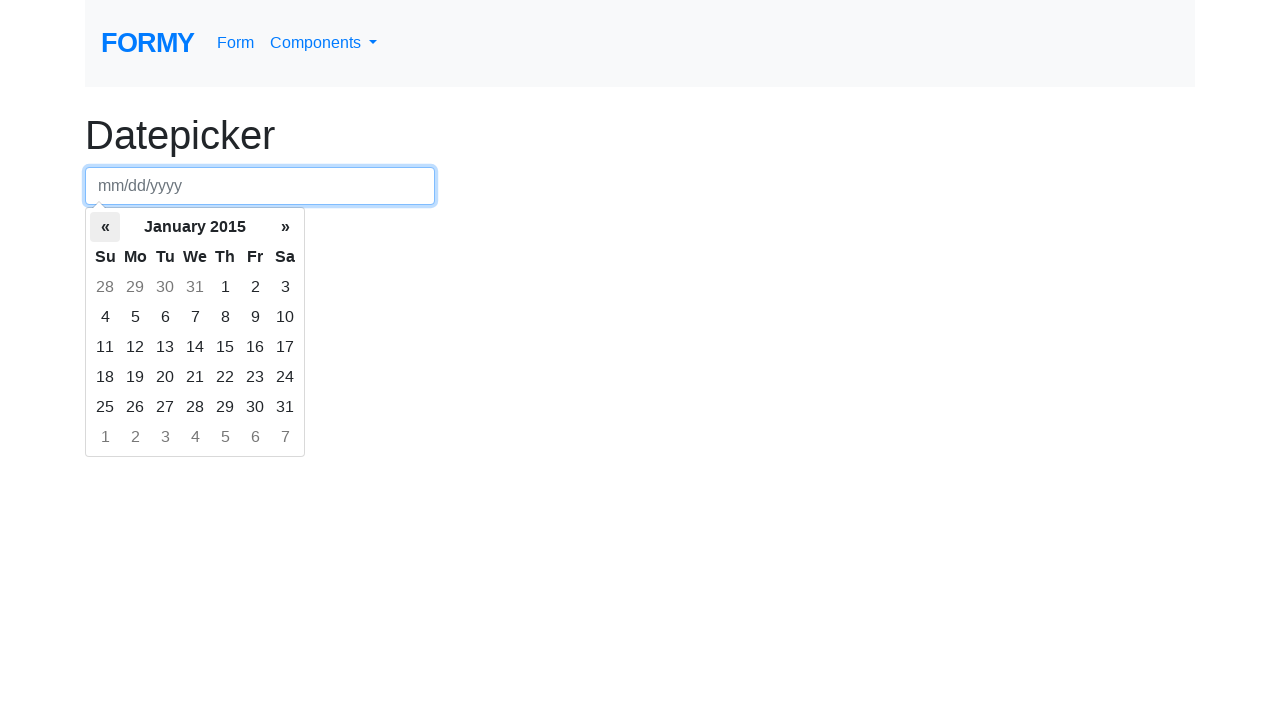

Clicked left arrow to navigate to previous month at (105, 227) on th.prev
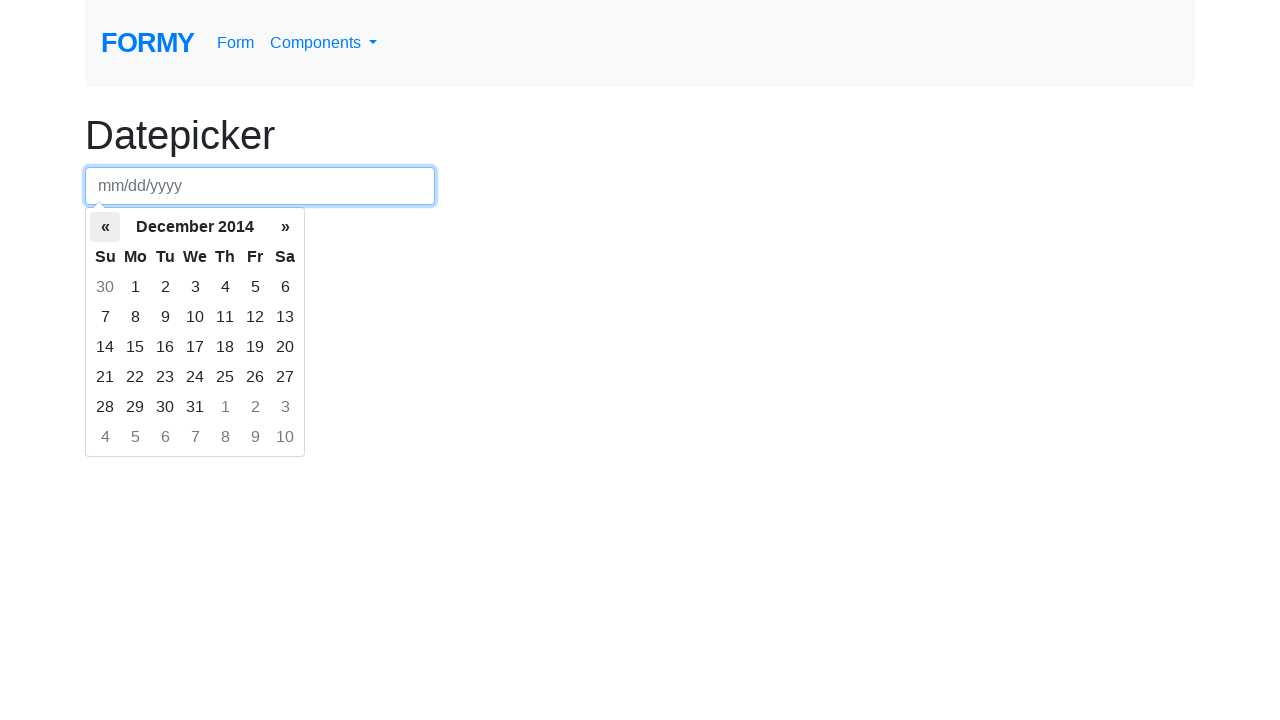

Waited for calendar to update
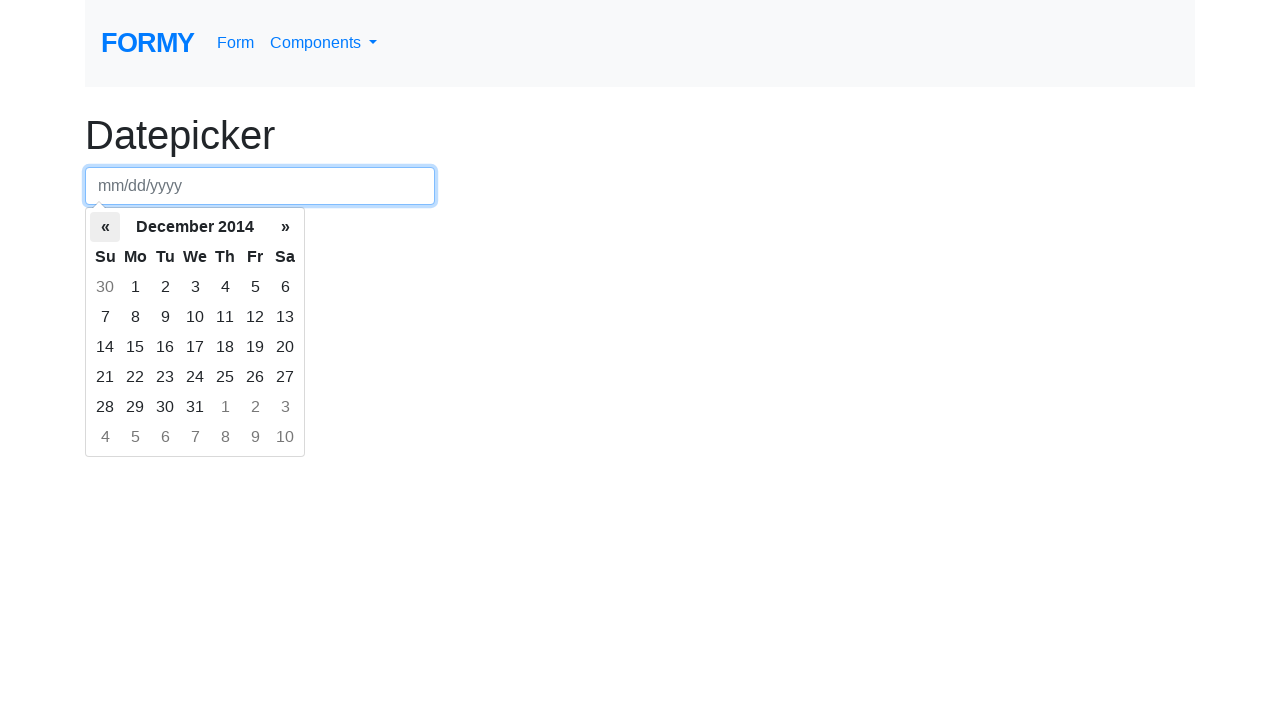

Retrieved current month/year: December 2014
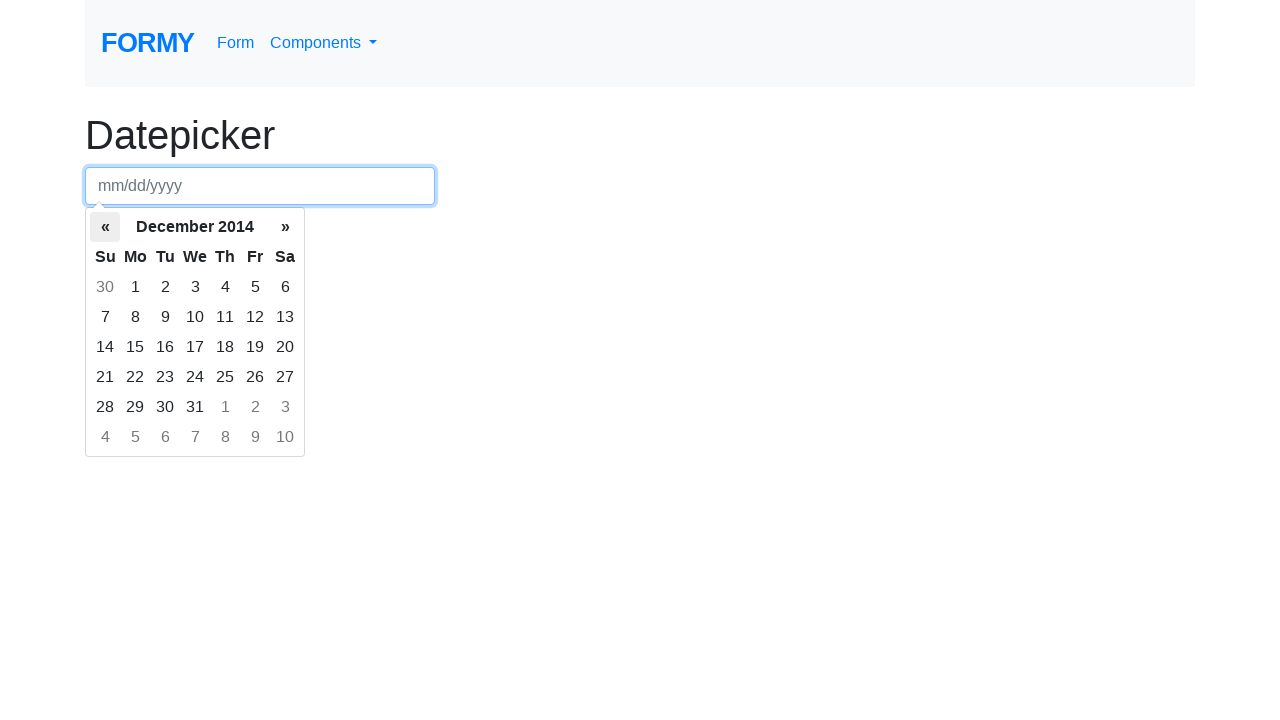

Clicked left arrow to navigate to previous month at (105, 227) on th.prev
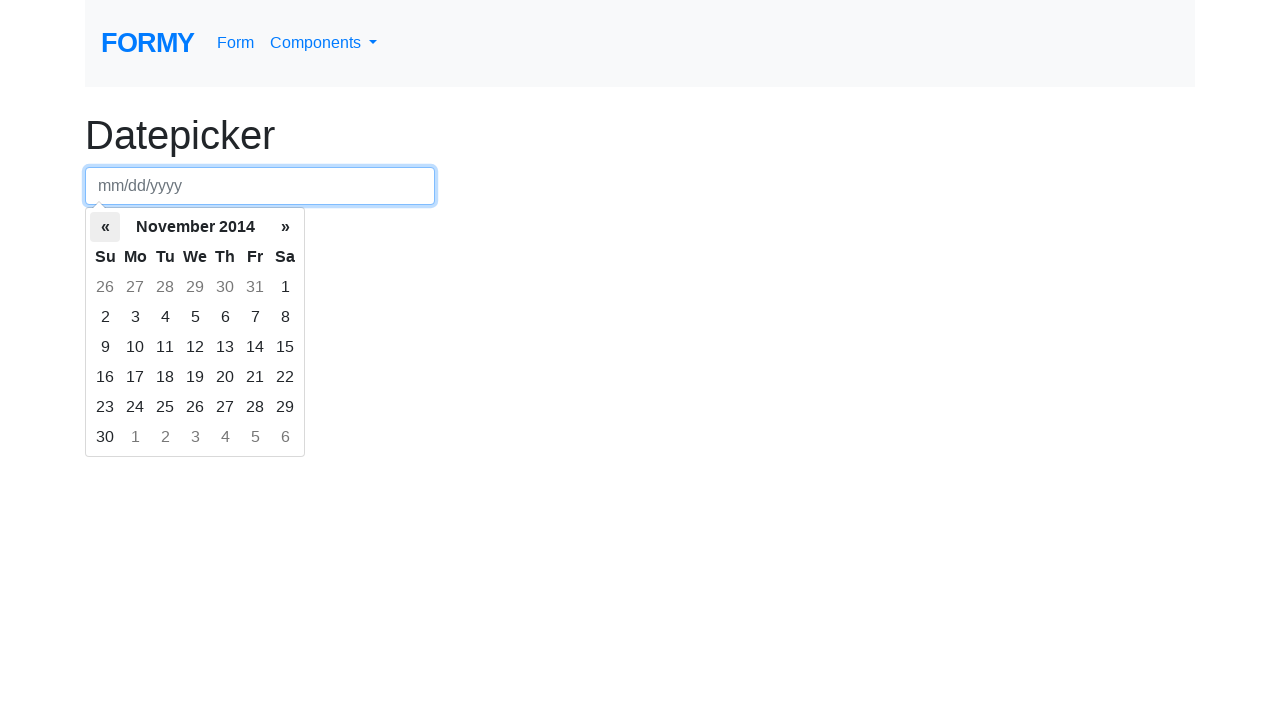

Waited for calendar to update
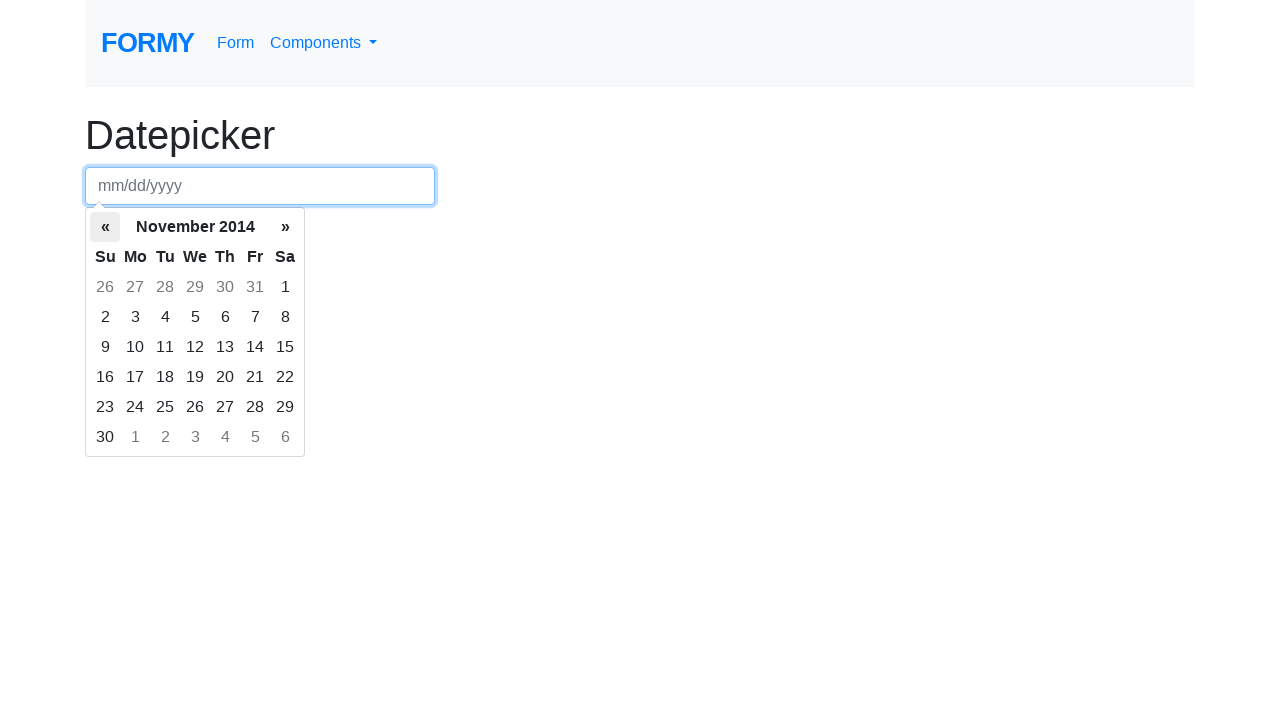

Retrieved current month/year: November 2014
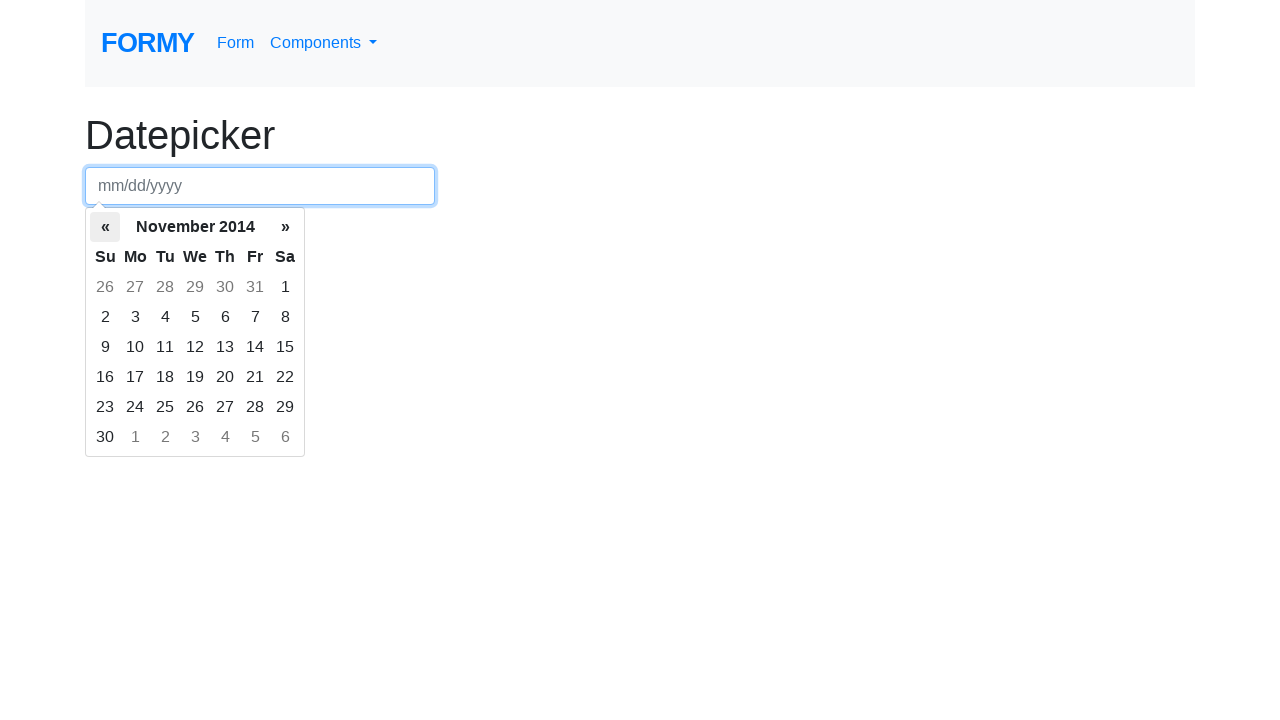

Clicked left arrow to navigate to previous month at (105, 227) on th.prev
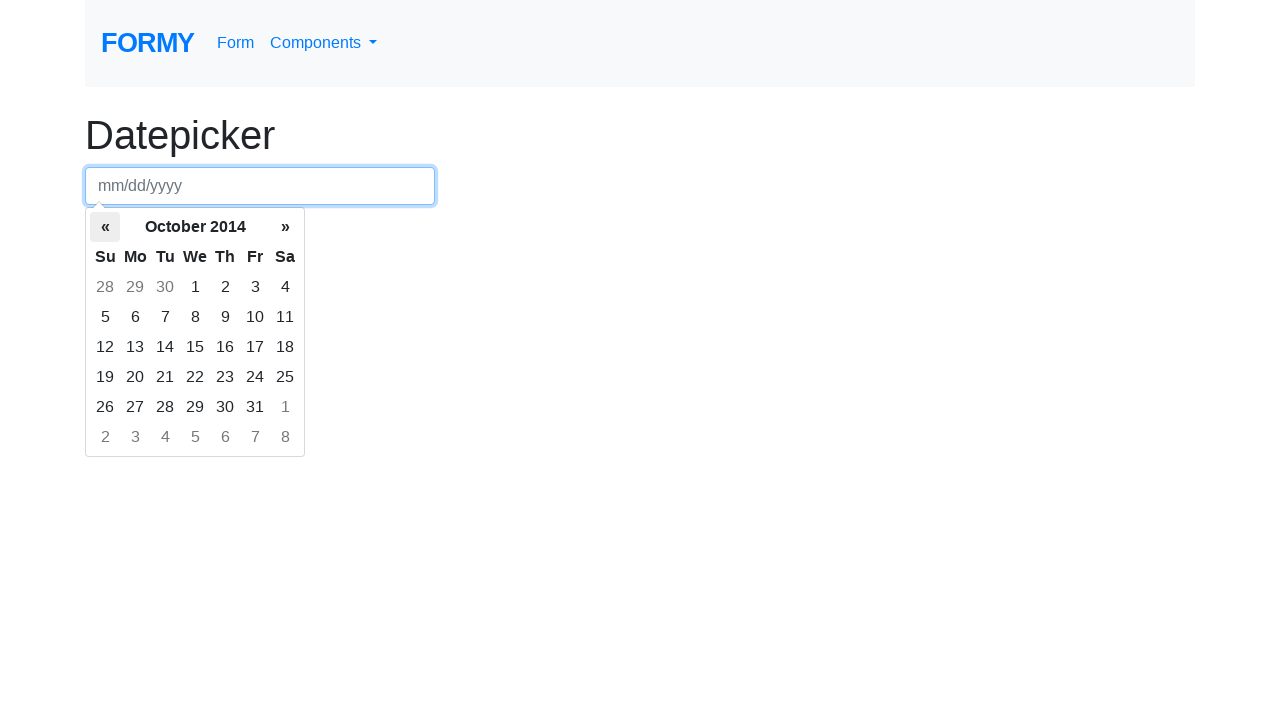

Waited for calendar to update
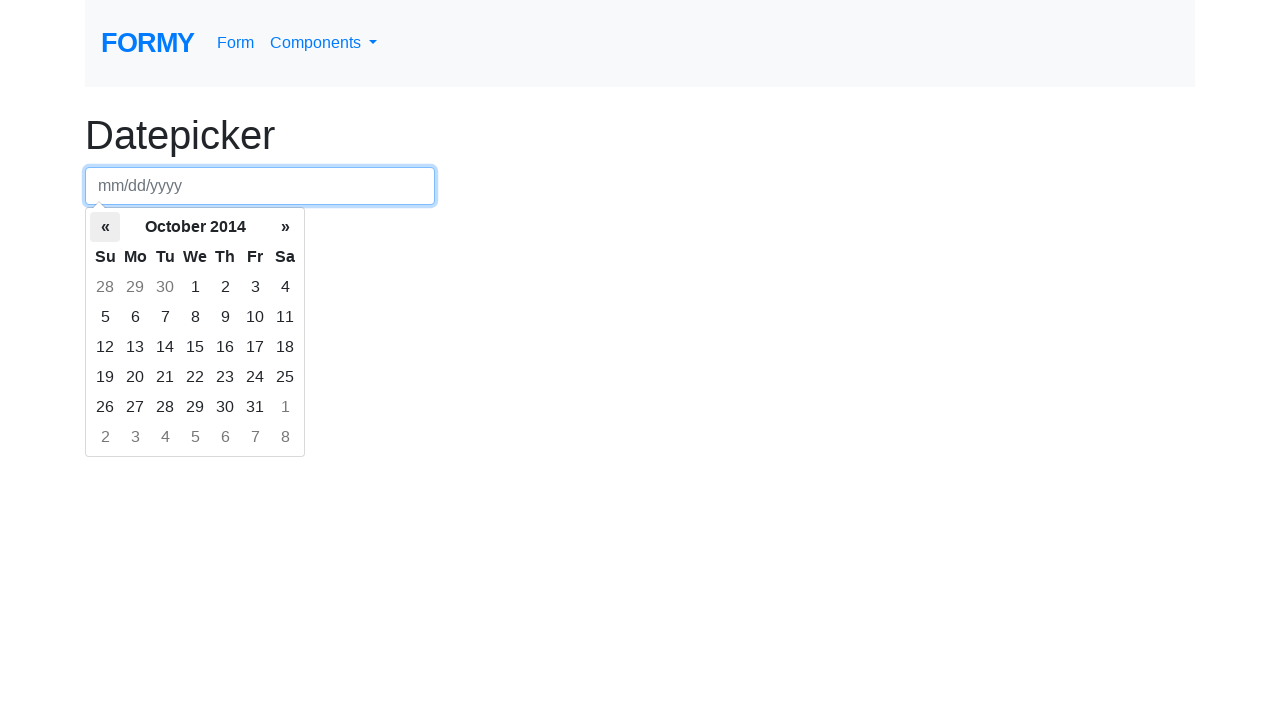

Retrieved current month/year: October 2014
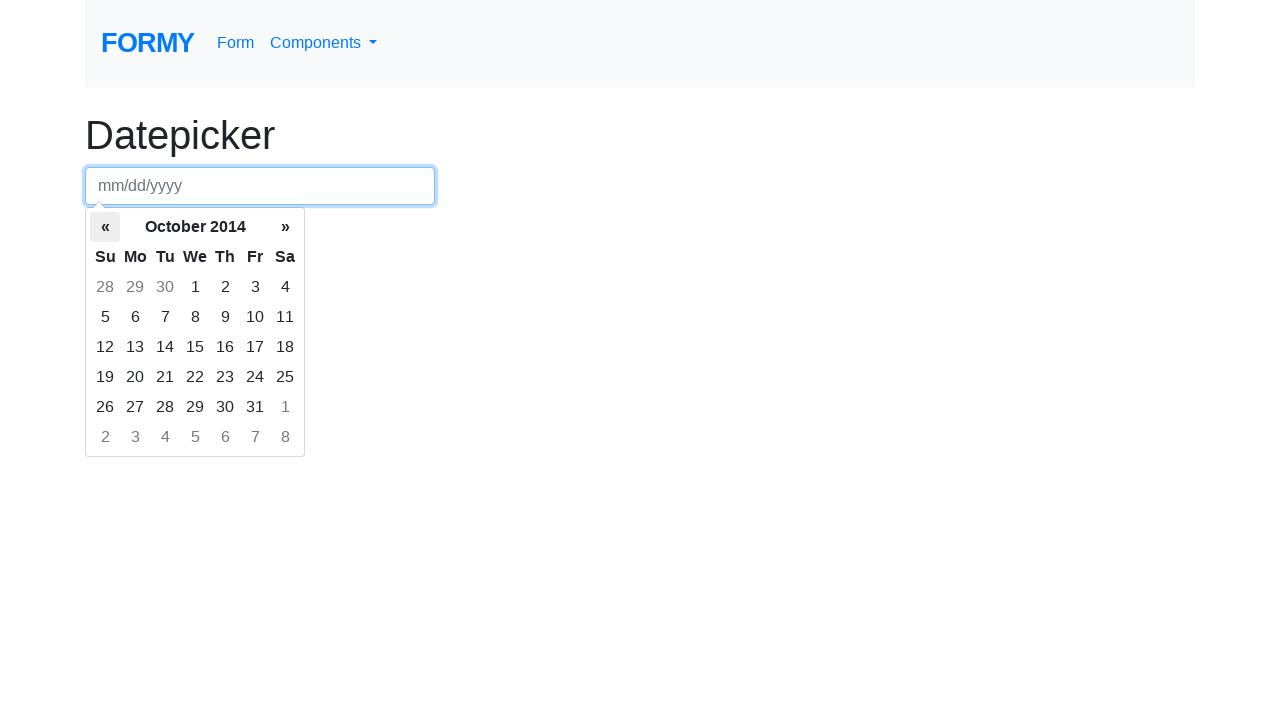

Clicked left arrow to navigate to previous month at (105, 227) on th.prev
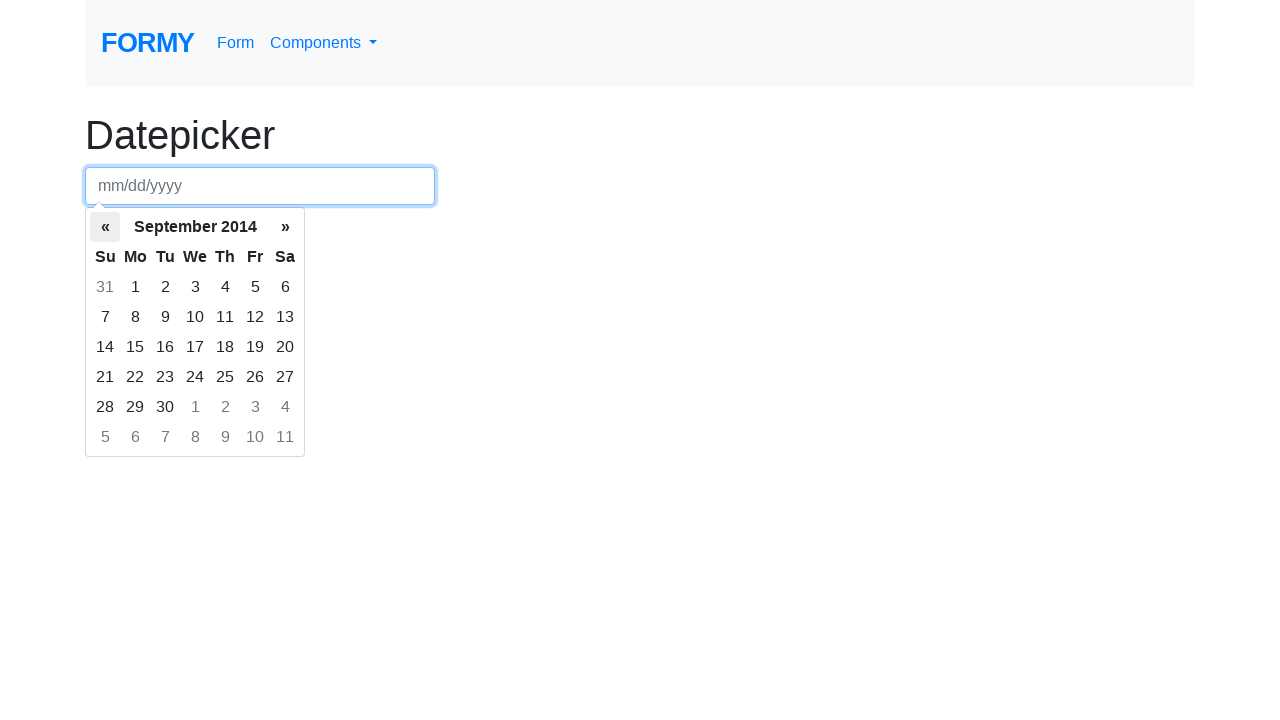

Waited for calendar to update
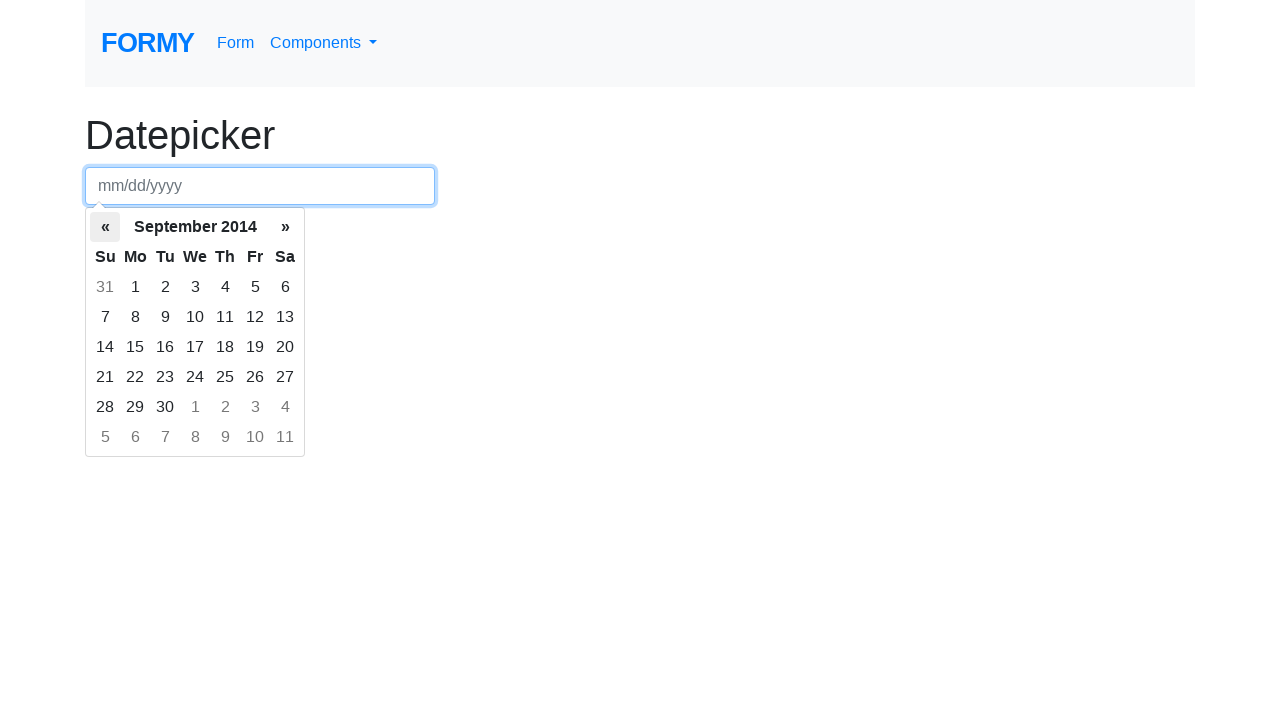

Retrieved current month/year: September 2014
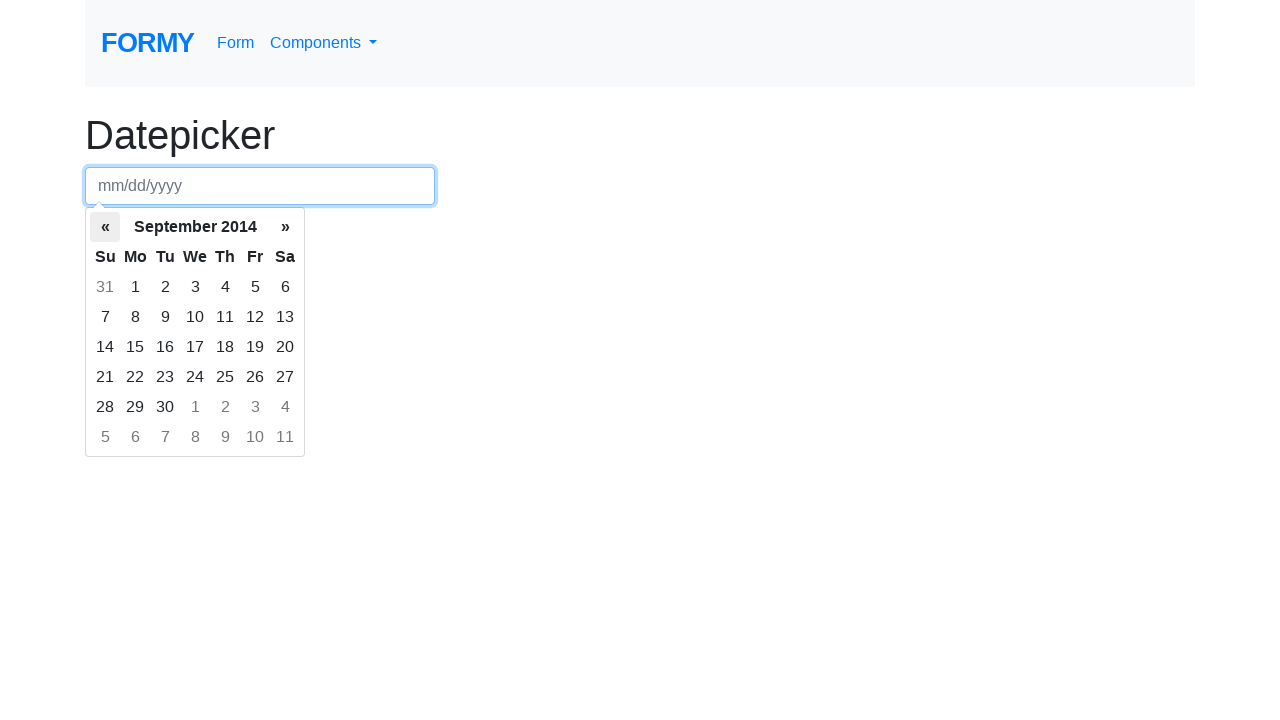

Clicked left arrow to navigate to previous month at (105, 227) on th.prev
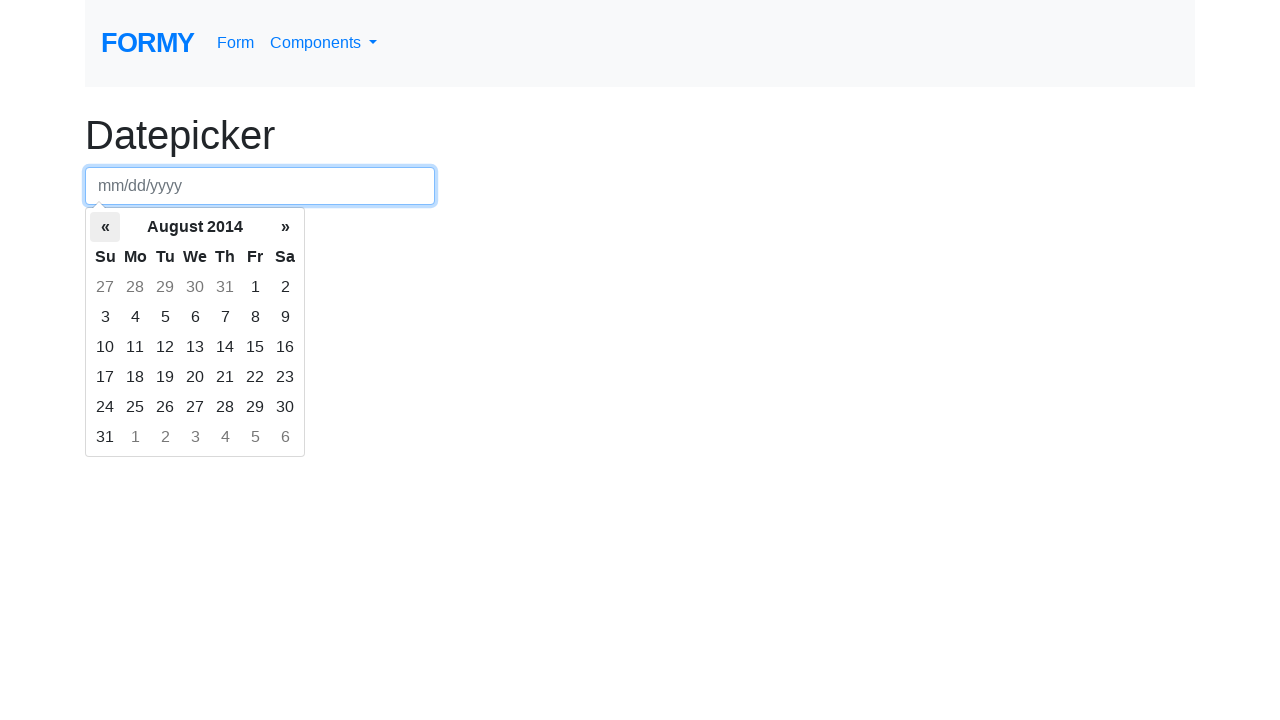

Waited for calendar to update
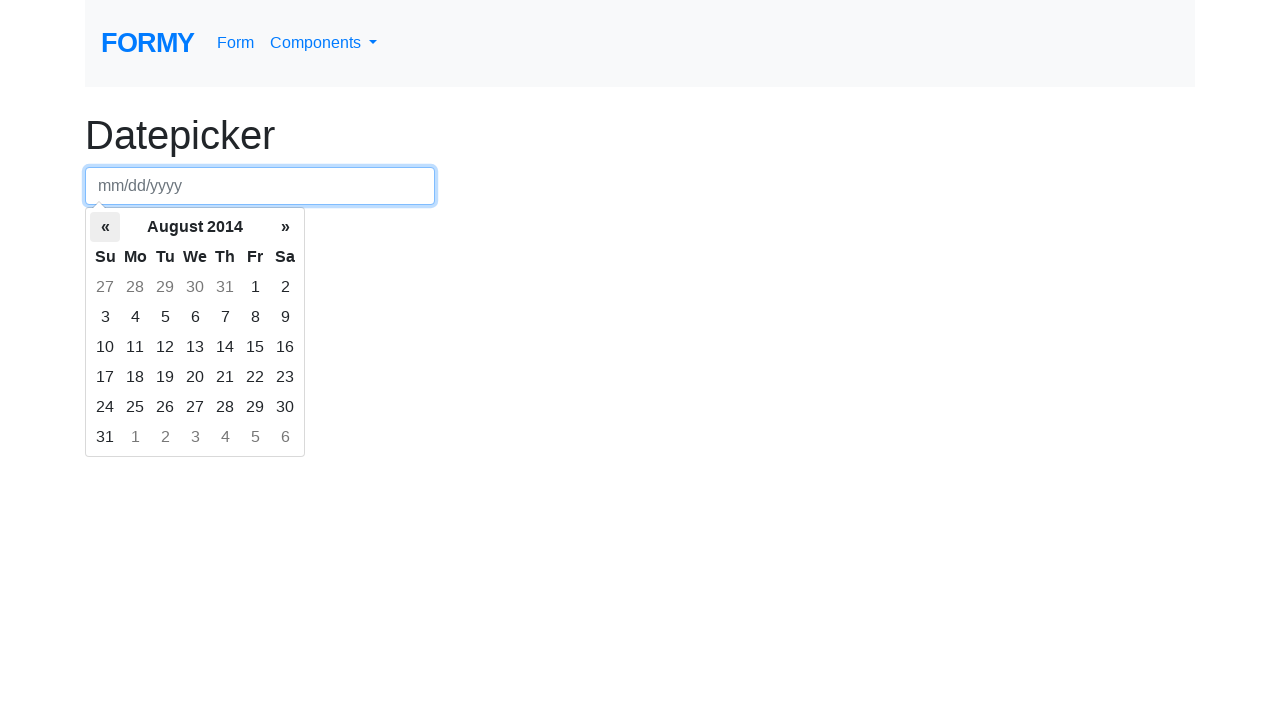

Retrieved current month/year: August 2014
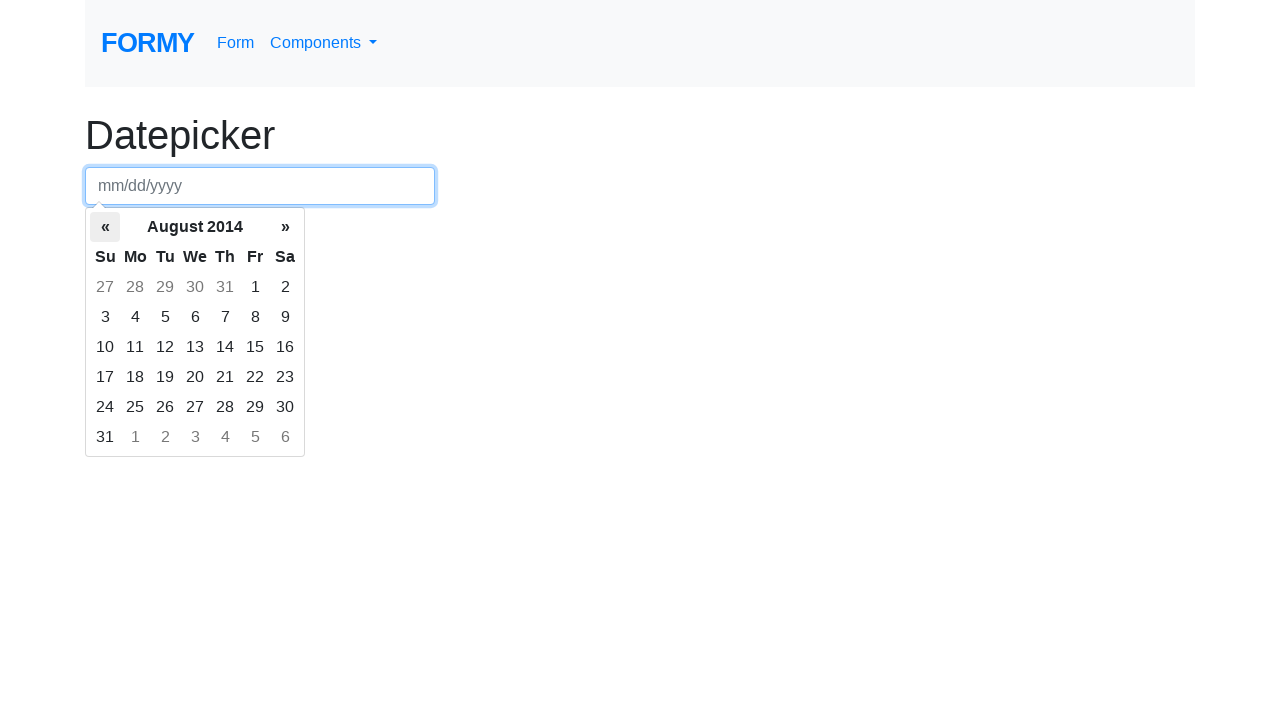

Clicked left arrow to navigate to previous month at (105, 227) on th.prev
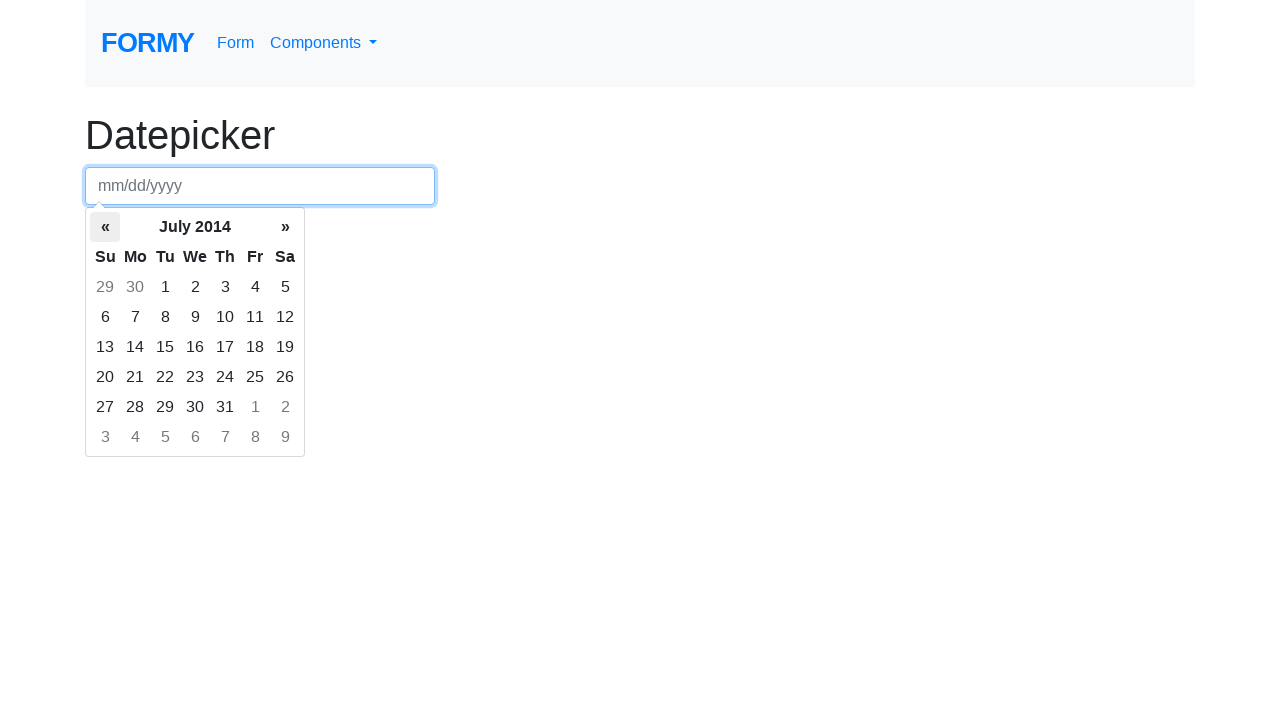

Waited for calendar to update
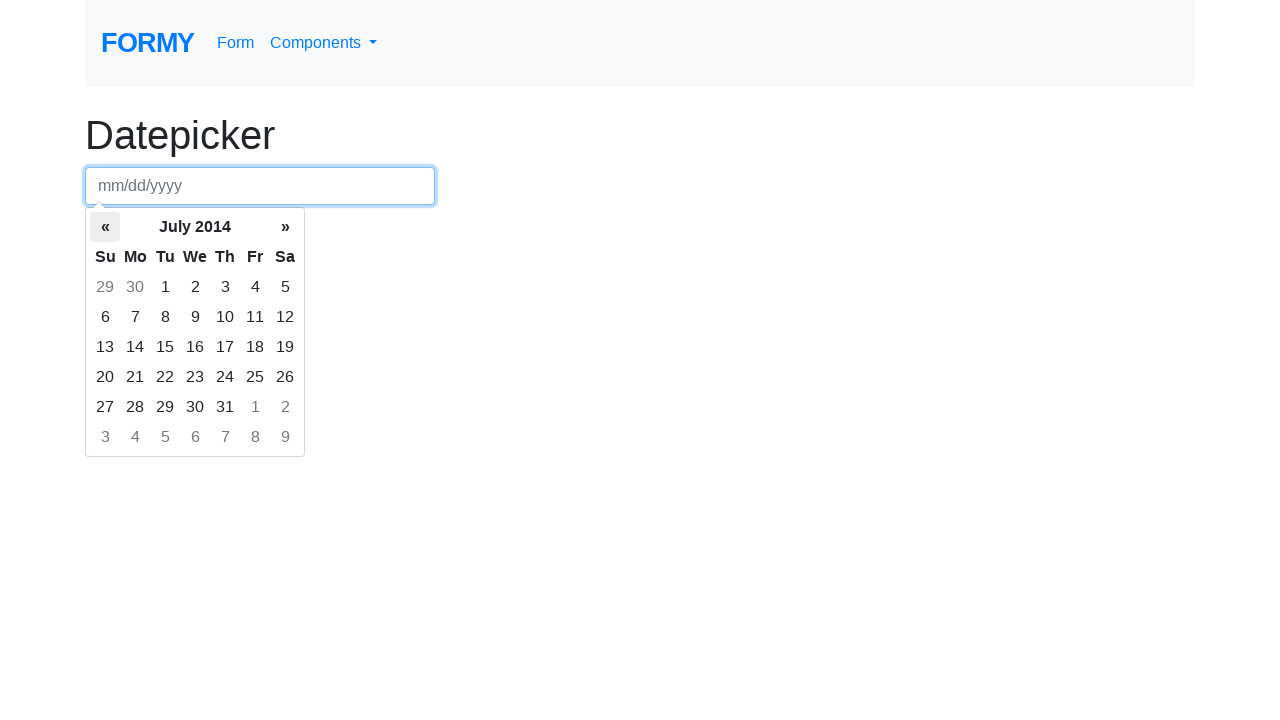

Retrieved current month/year: July 2014
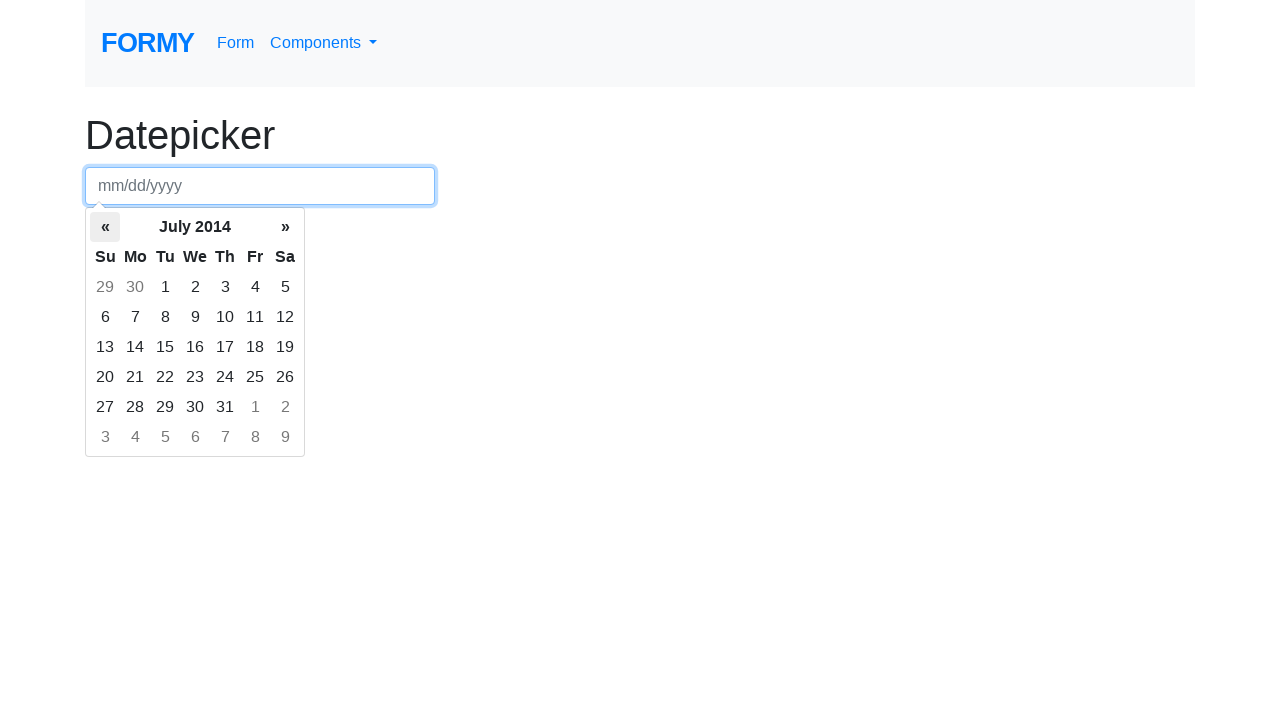

Clicked left arrow to navigate to previous month at (105, 227) on th.prev
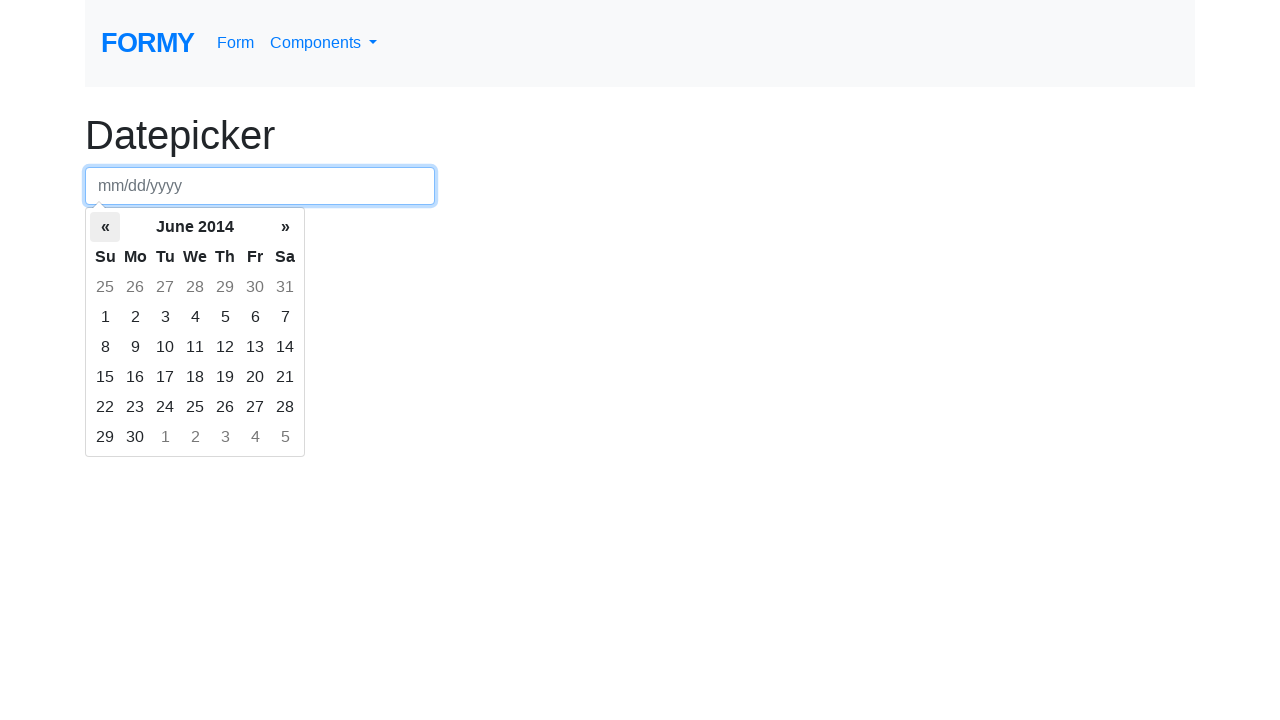

Waited for calendar to update
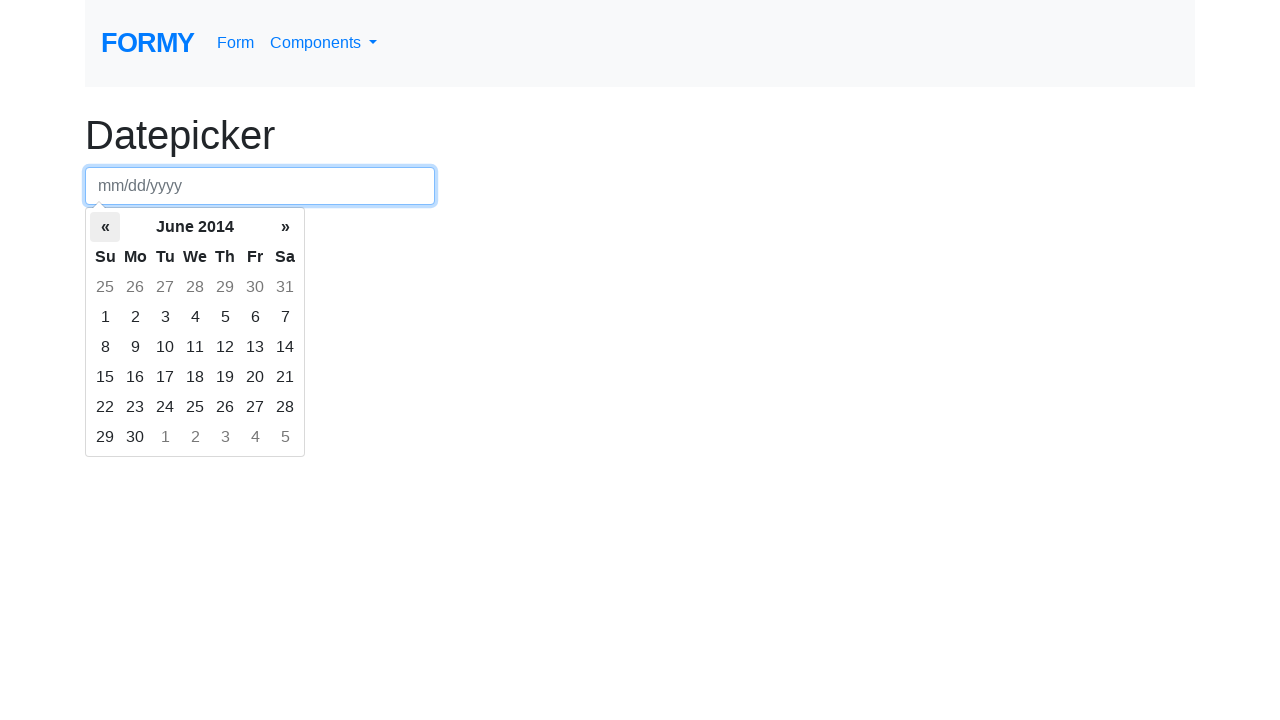

Retrieved current month/year: June 2014
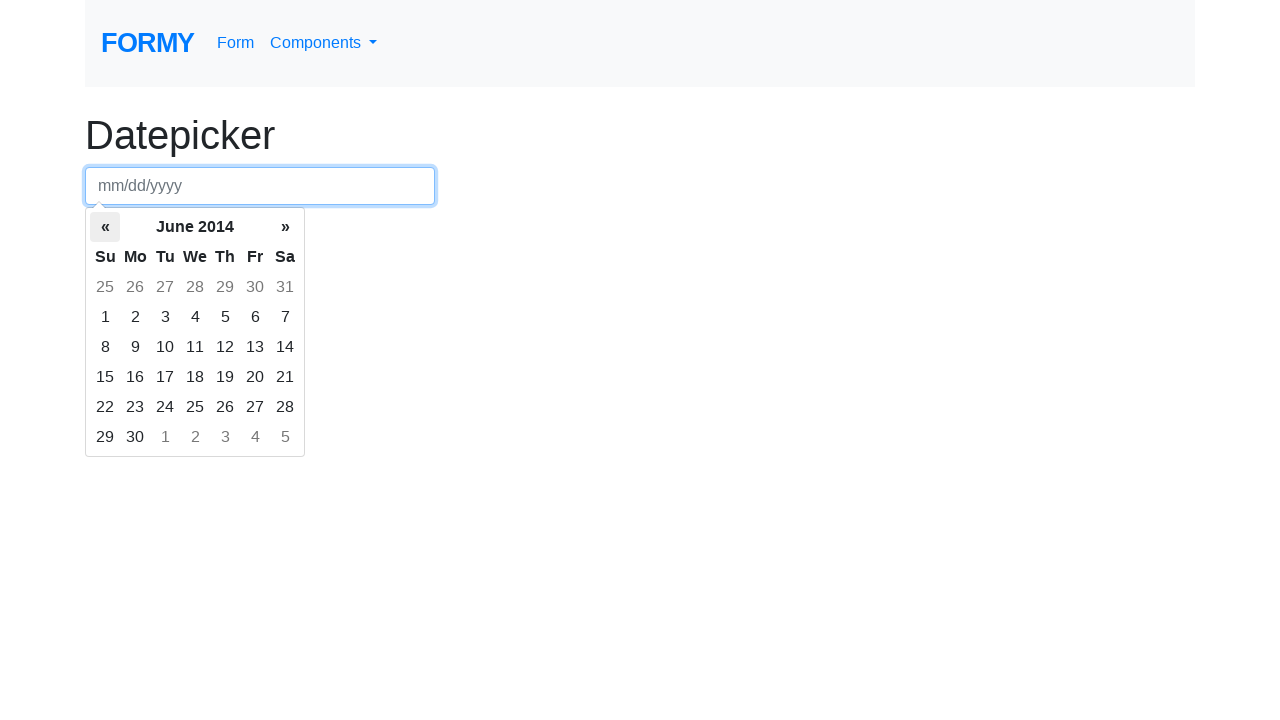

Clicked left arrow to navigate to previous month at (105, 227) on th.prev
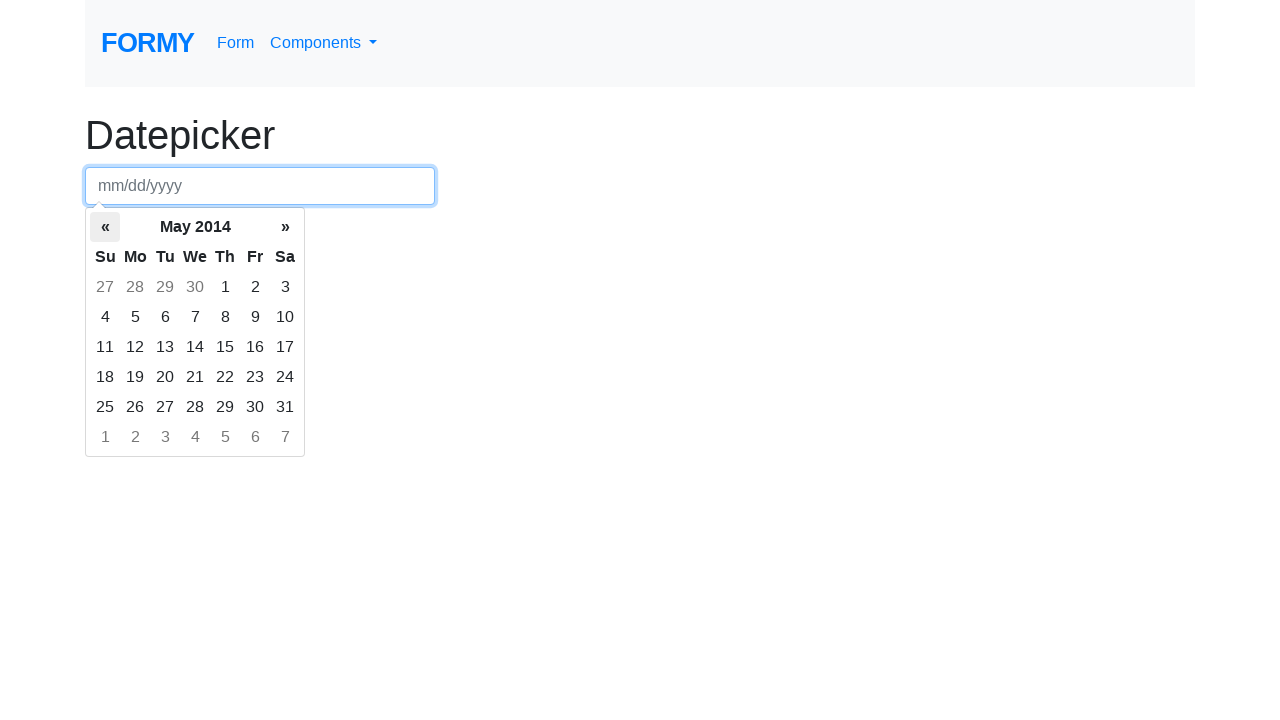

Waited for calendar to update
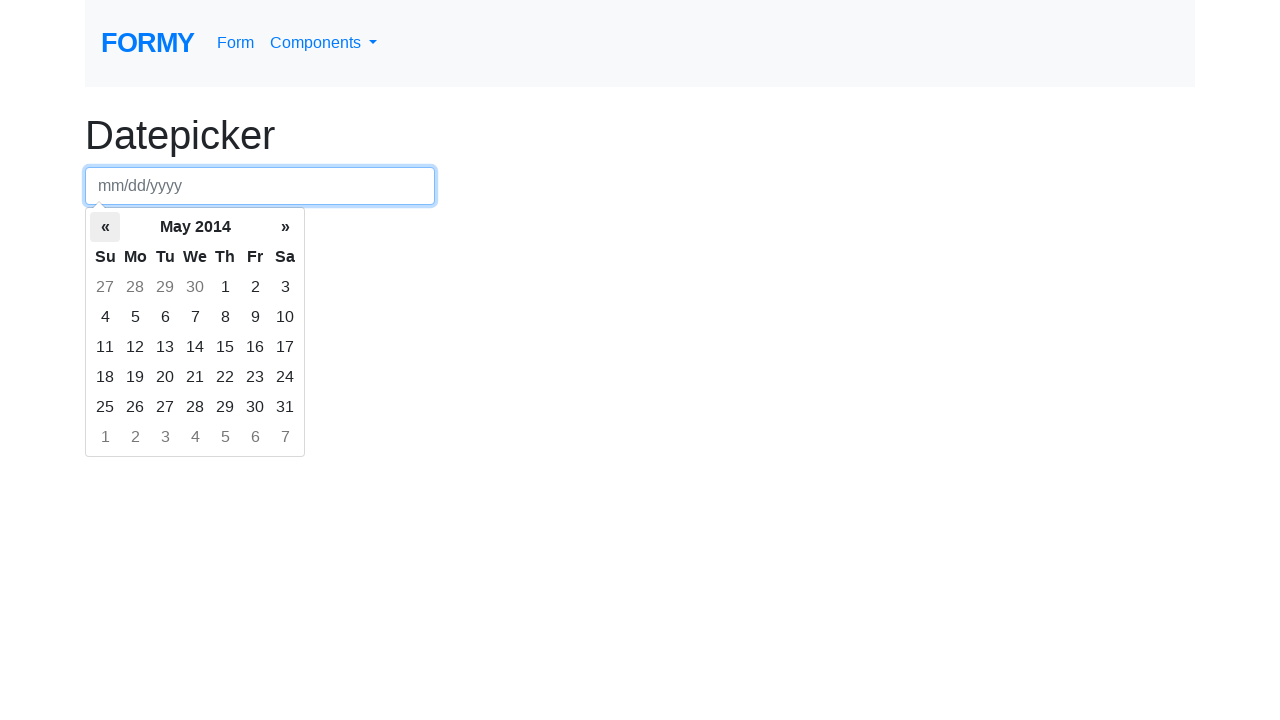

Retrieved current month/year: May 2014
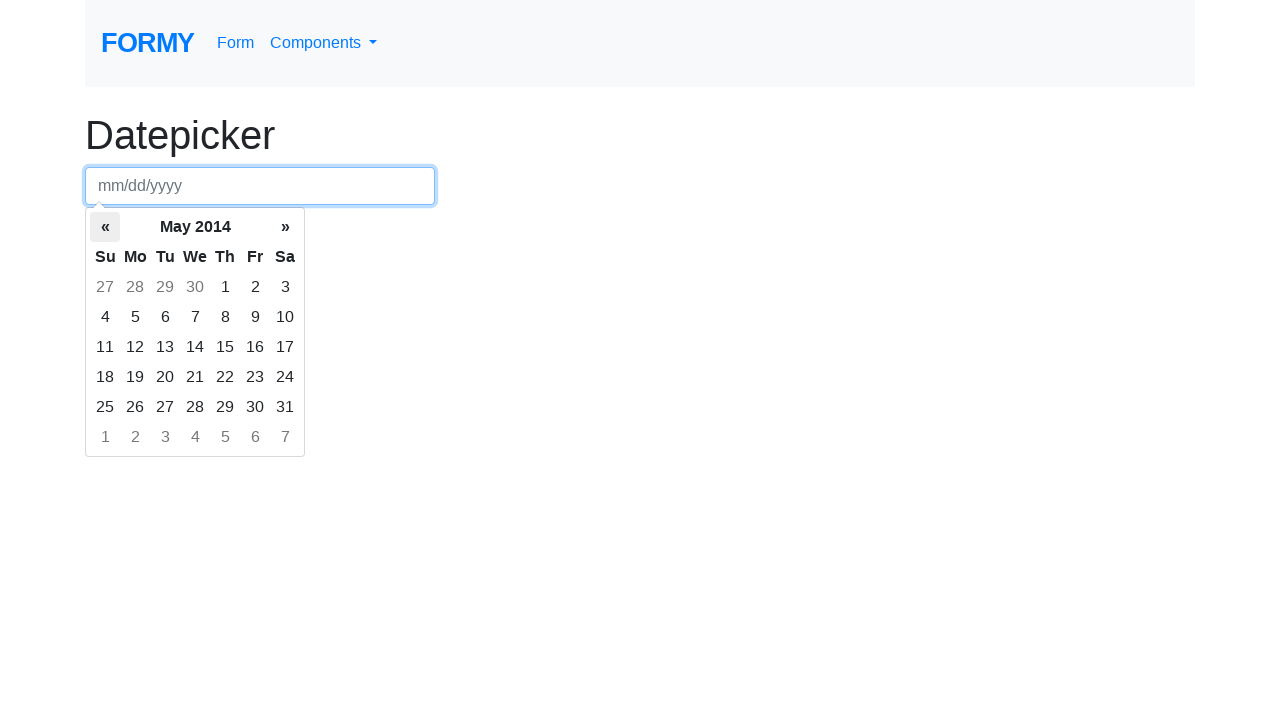

Clicked left arrow to navigate to previous month at (105, 227) on th.prev
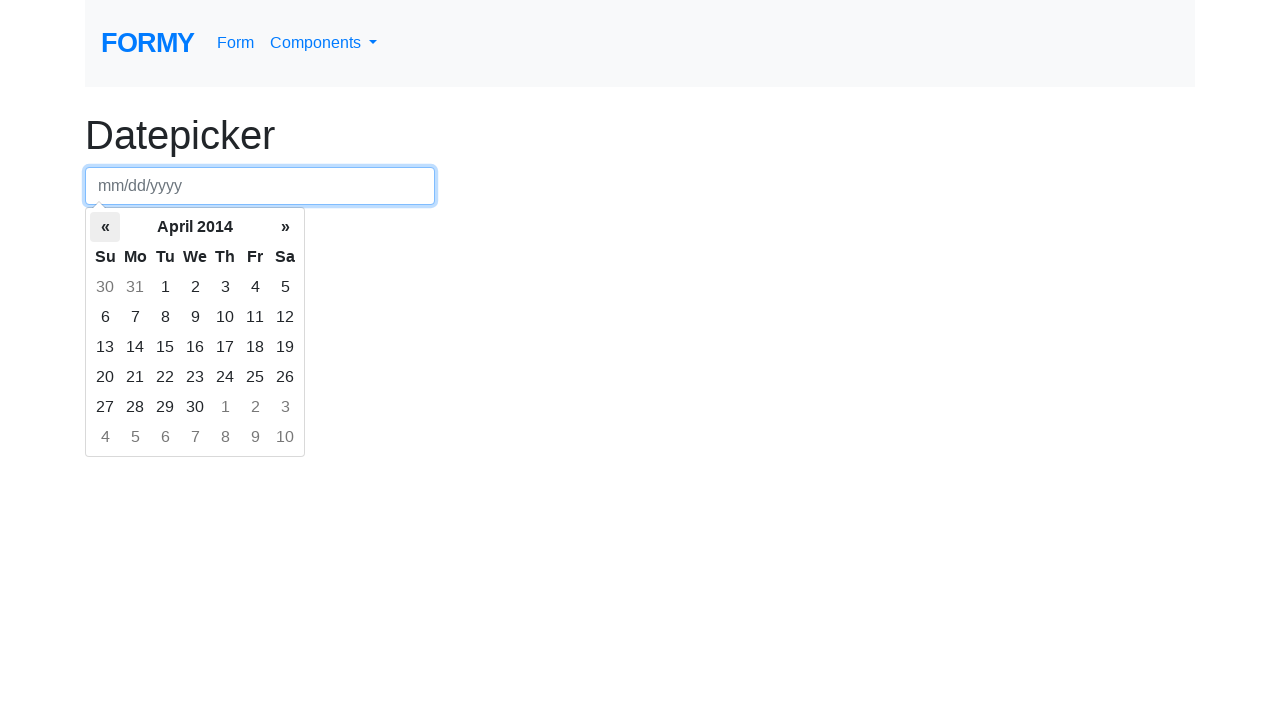

Waited for calendar to update
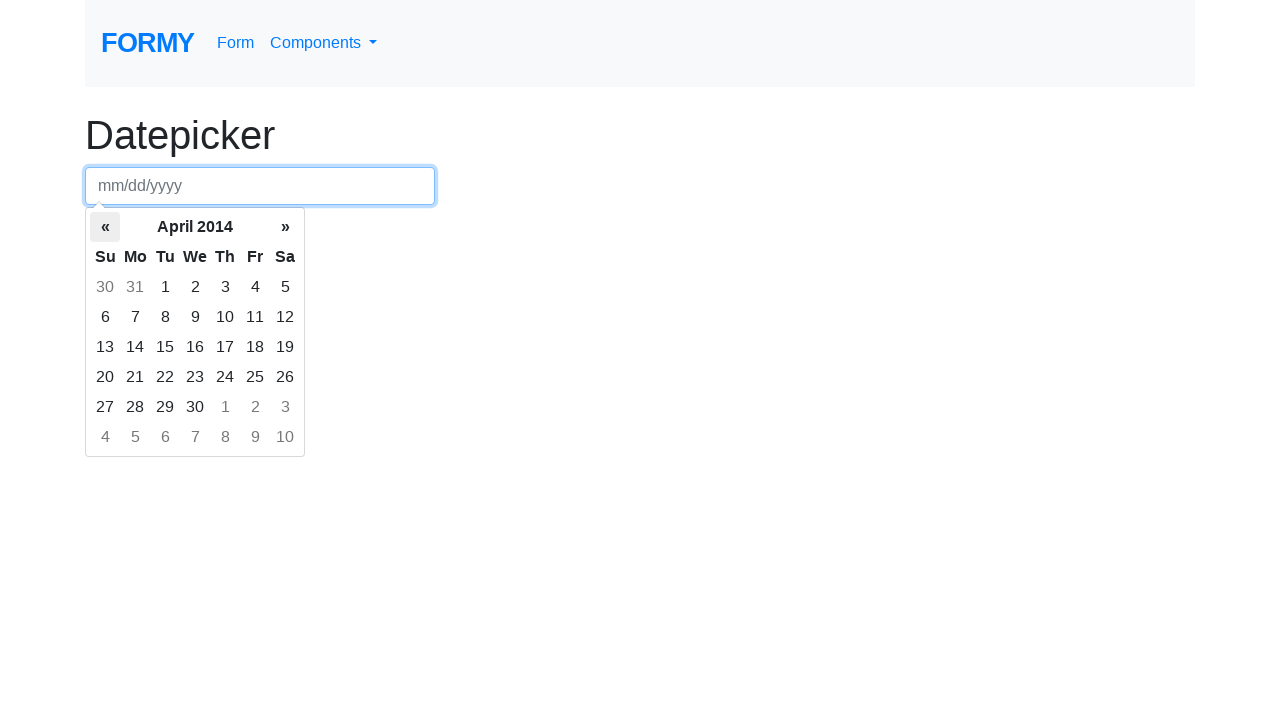

Retrieved current month/year: April 2014
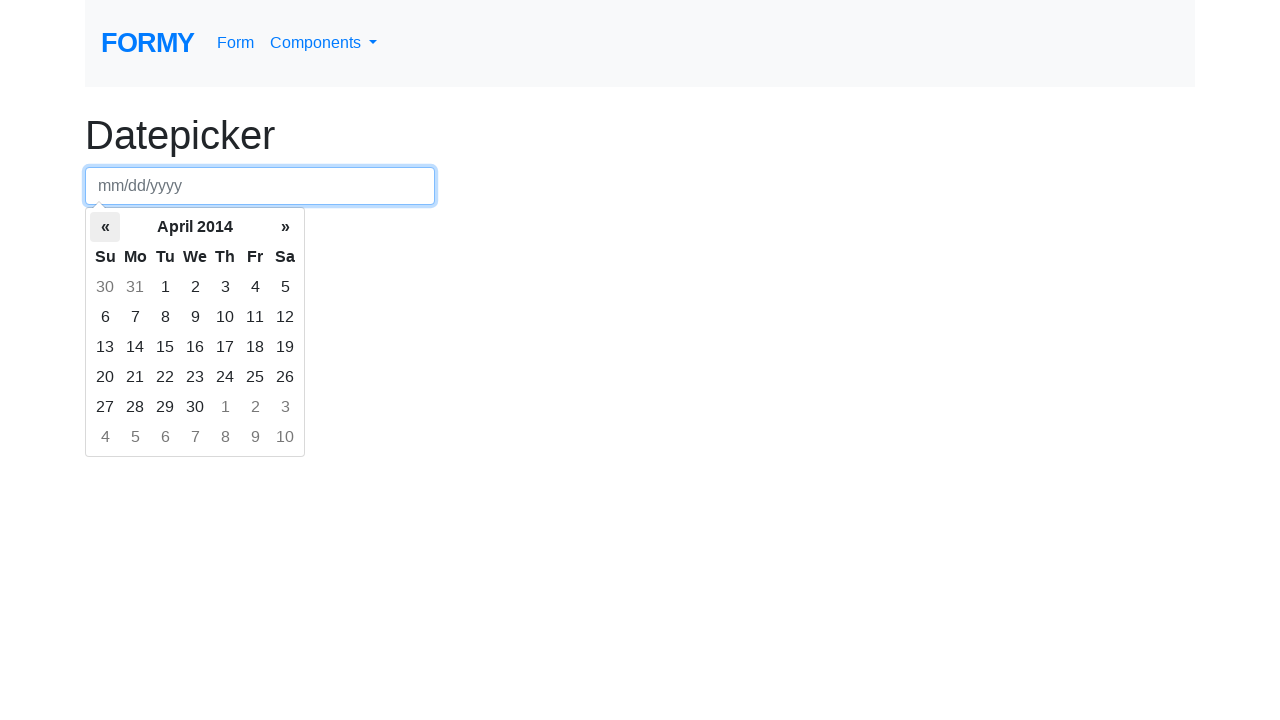

Clicked left arrow to navigate to previous month at (105, 227) on th.prev
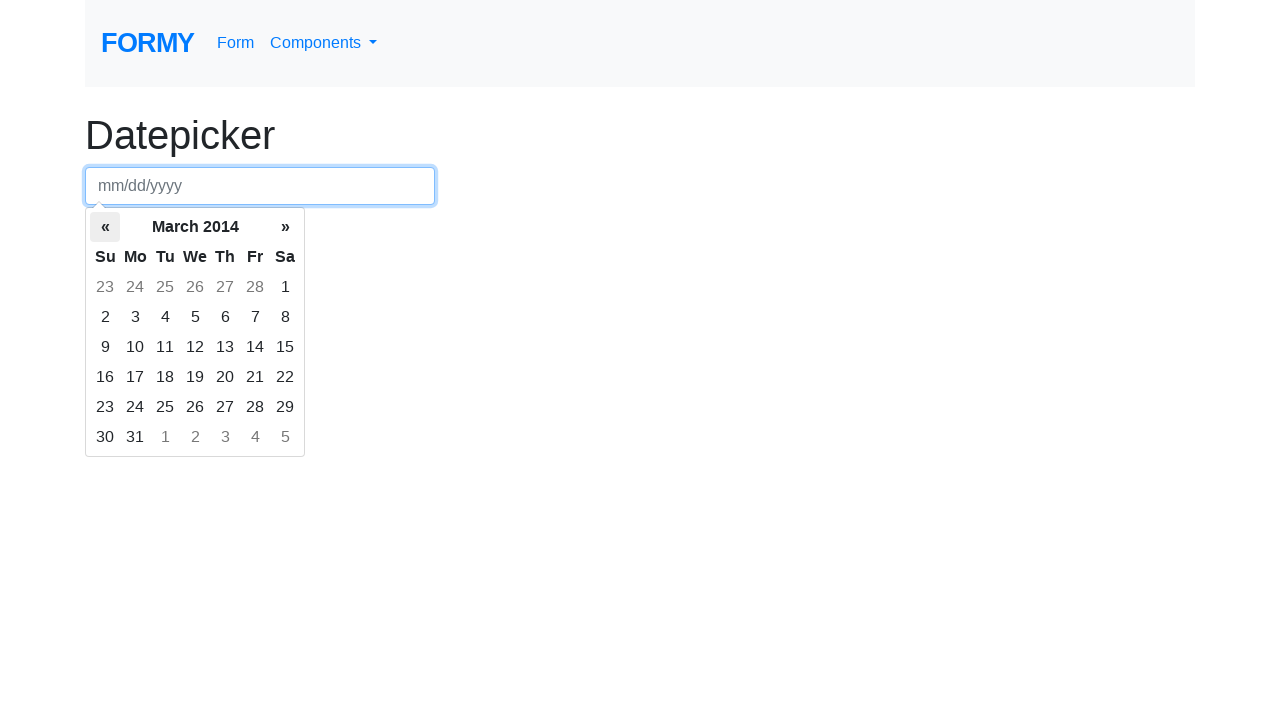

Waited for calendar to update
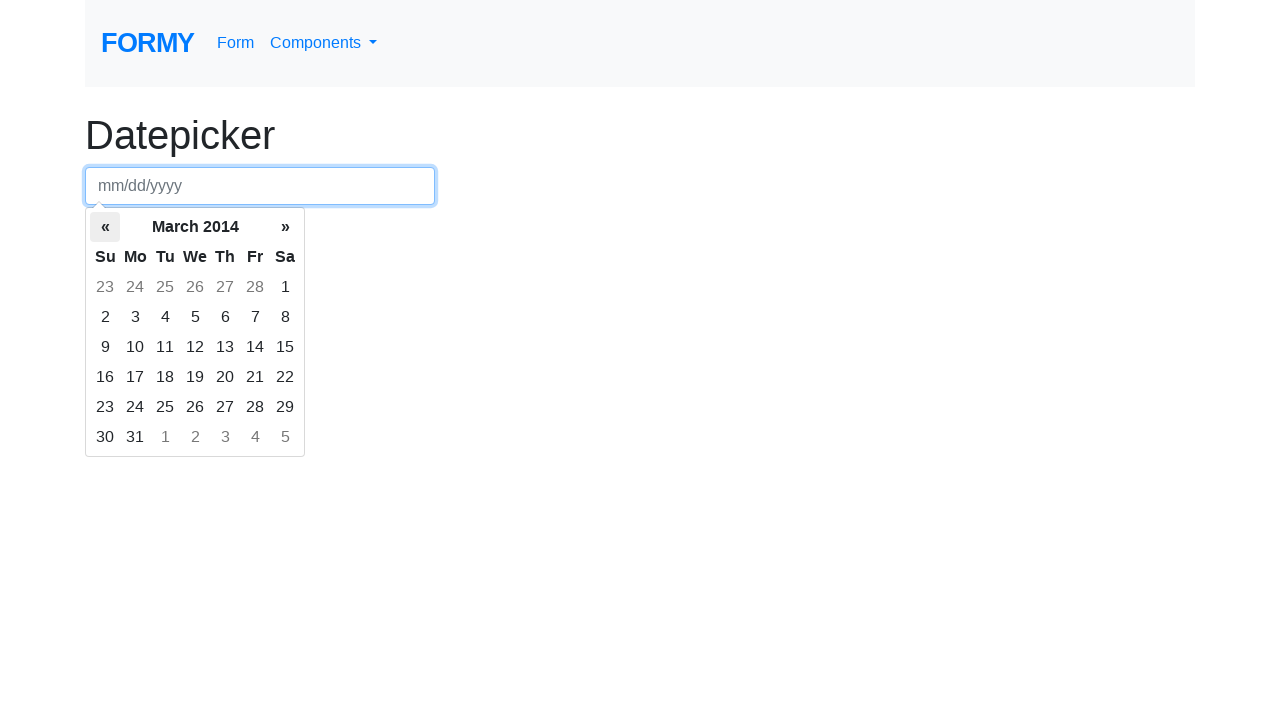

Retrieved current month/year: March 2014
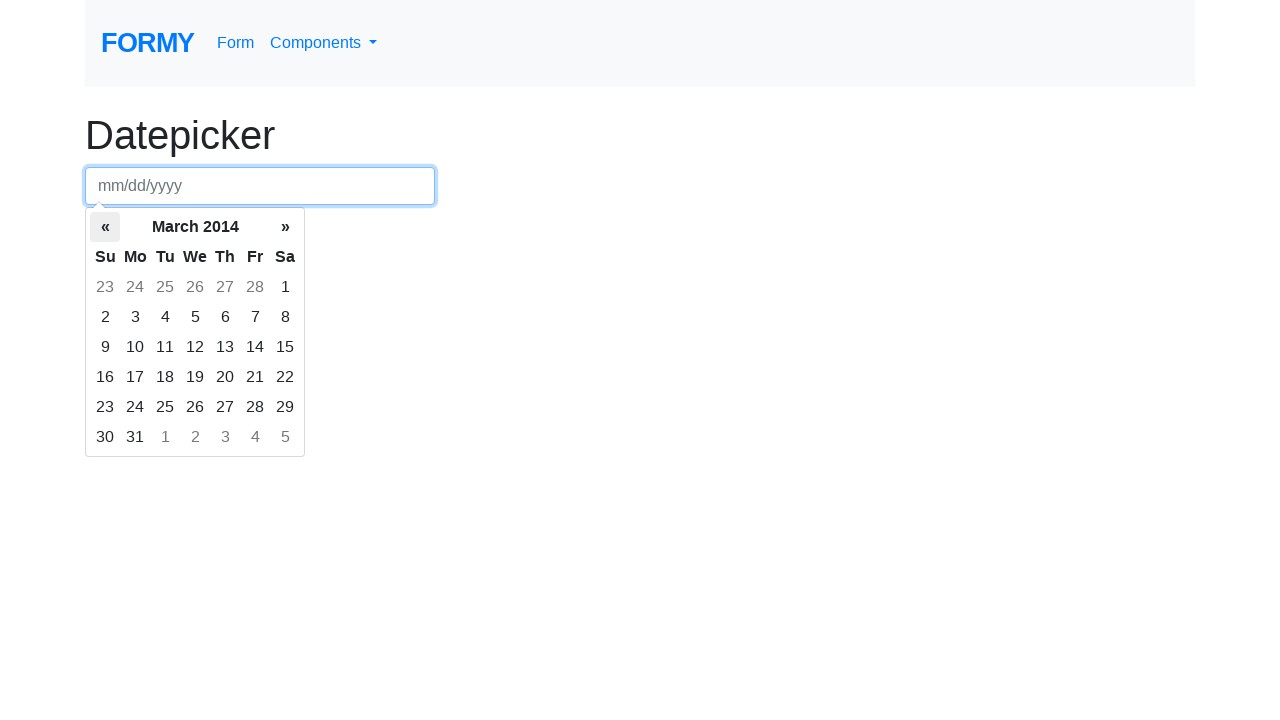

Clicked left arrow to navigate to previous month at (105, 227) on th.prev
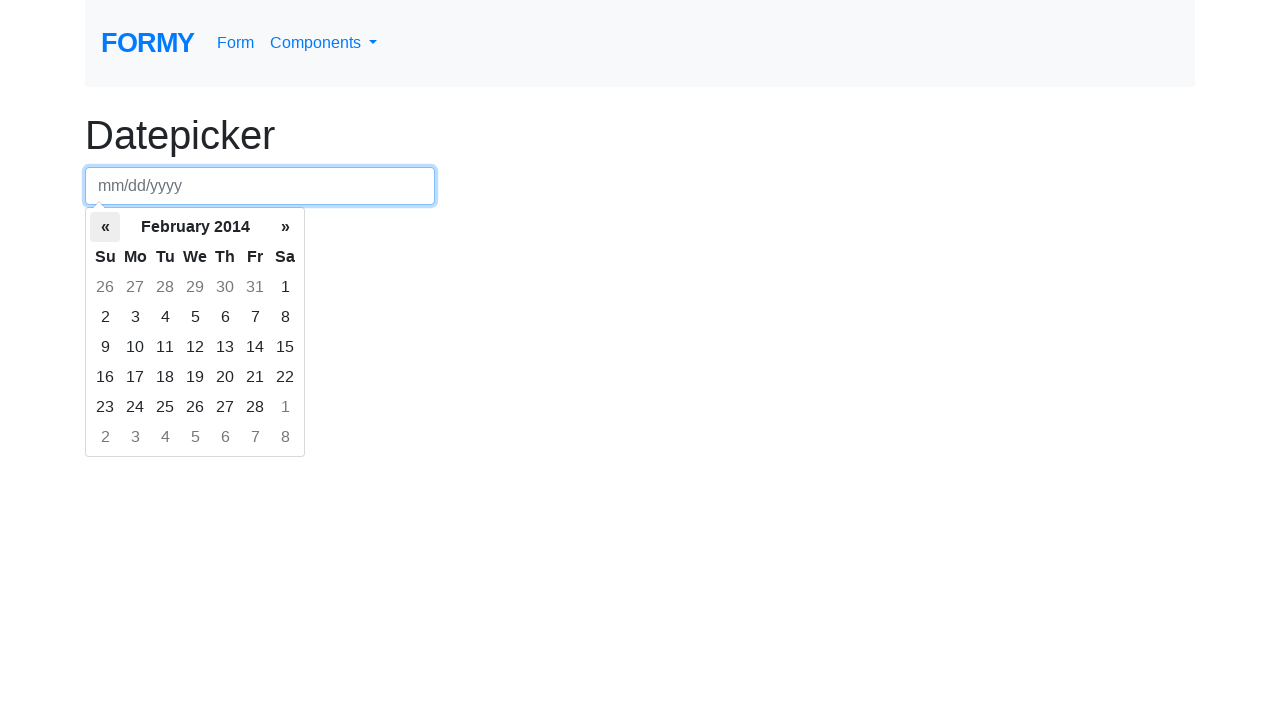

Waited for calendar to update
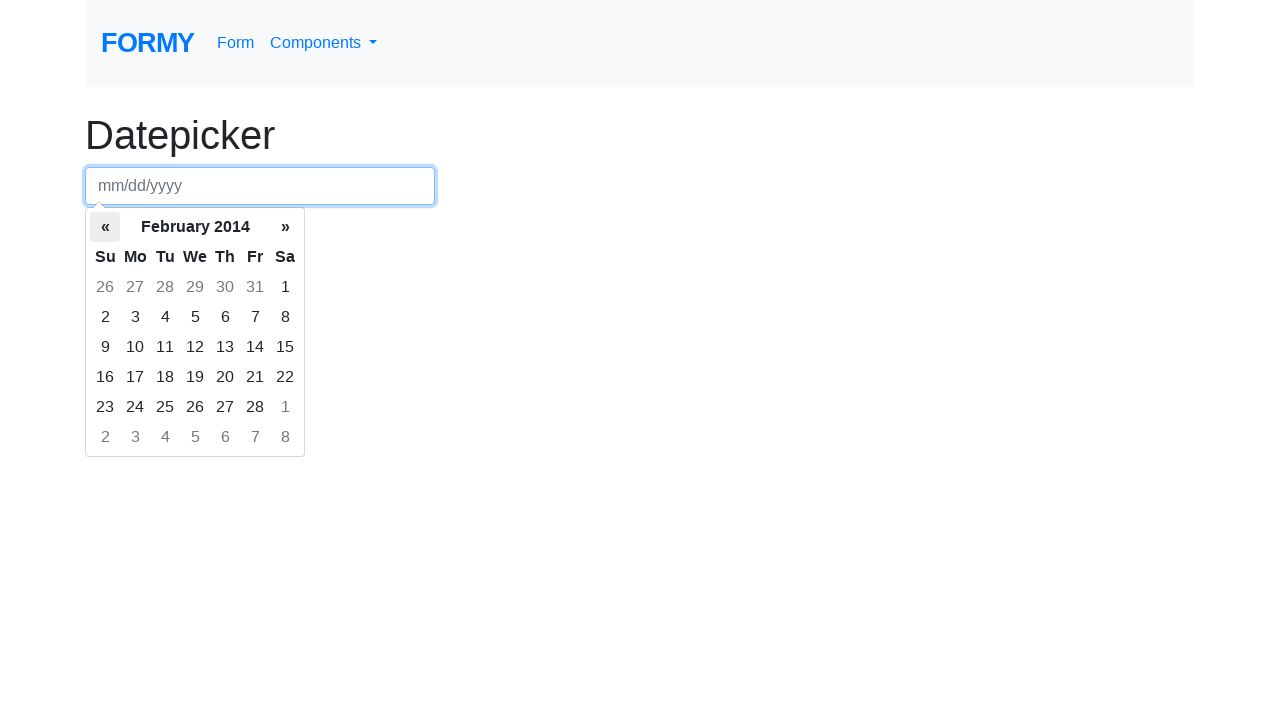

Retrieved current month/year: February 2014
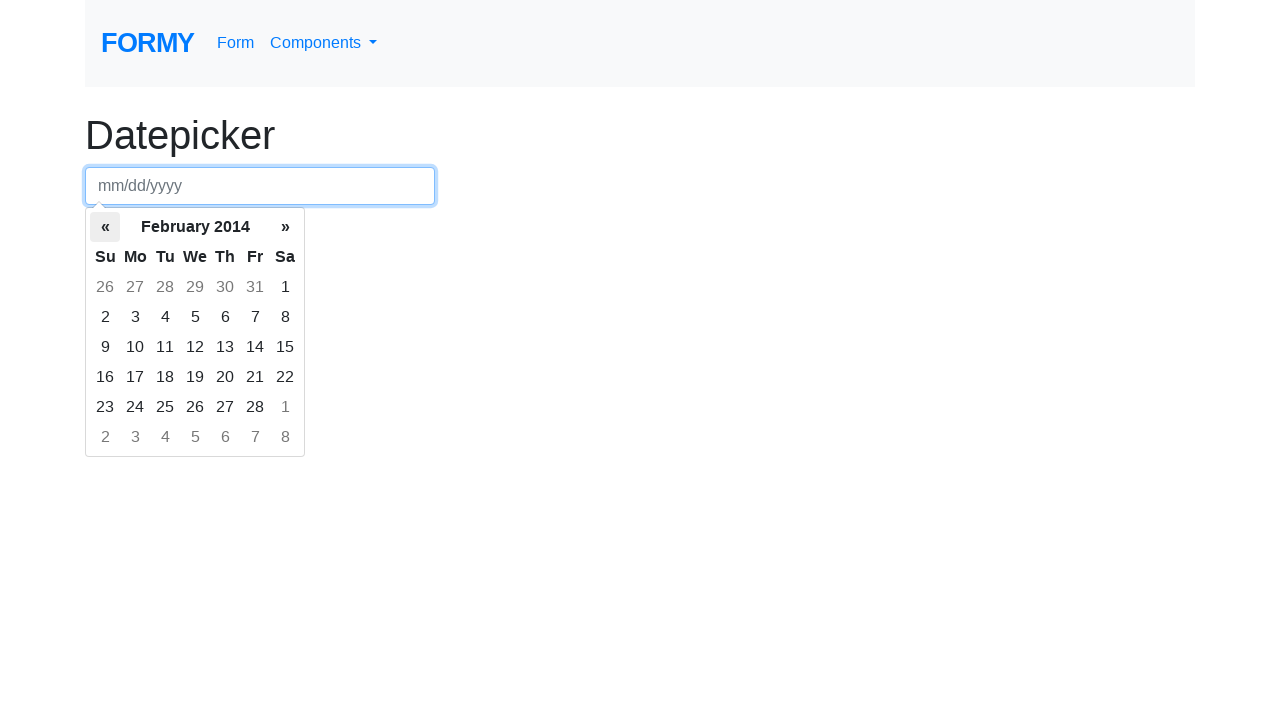

Clicked left arrow to navigate to previous month at (105, 227) on th.prev
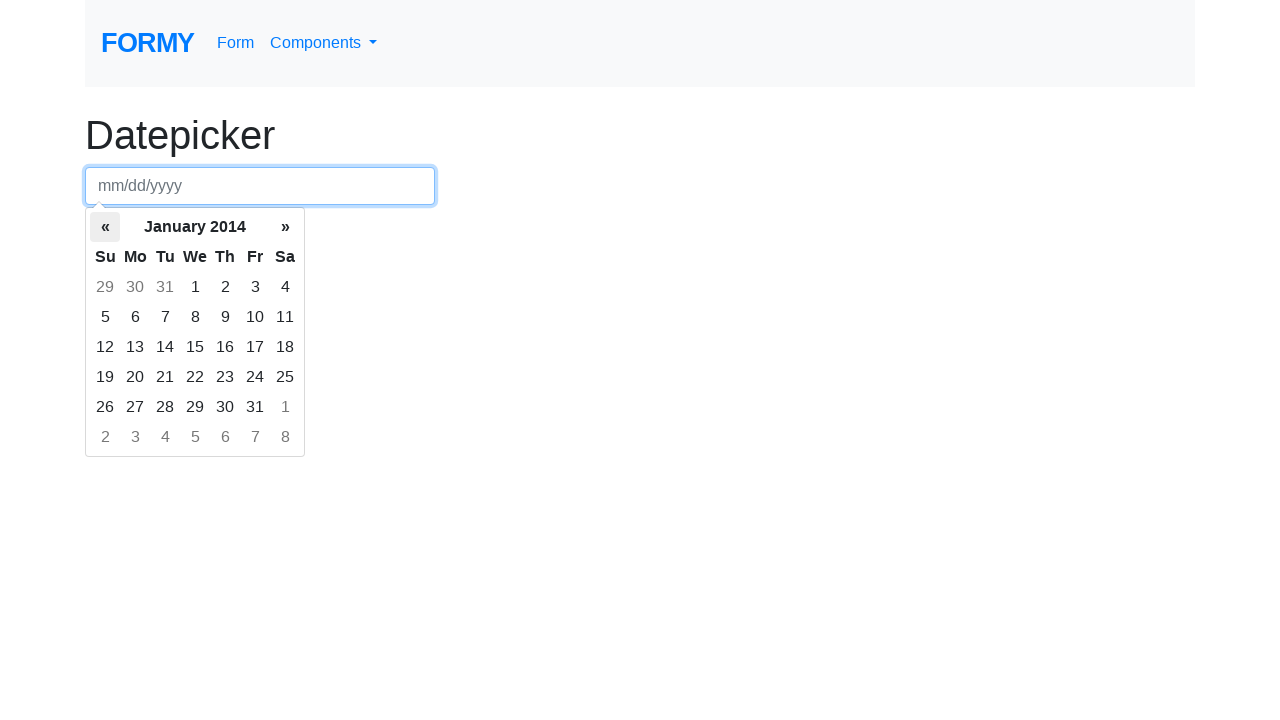

Waited for calendar to update
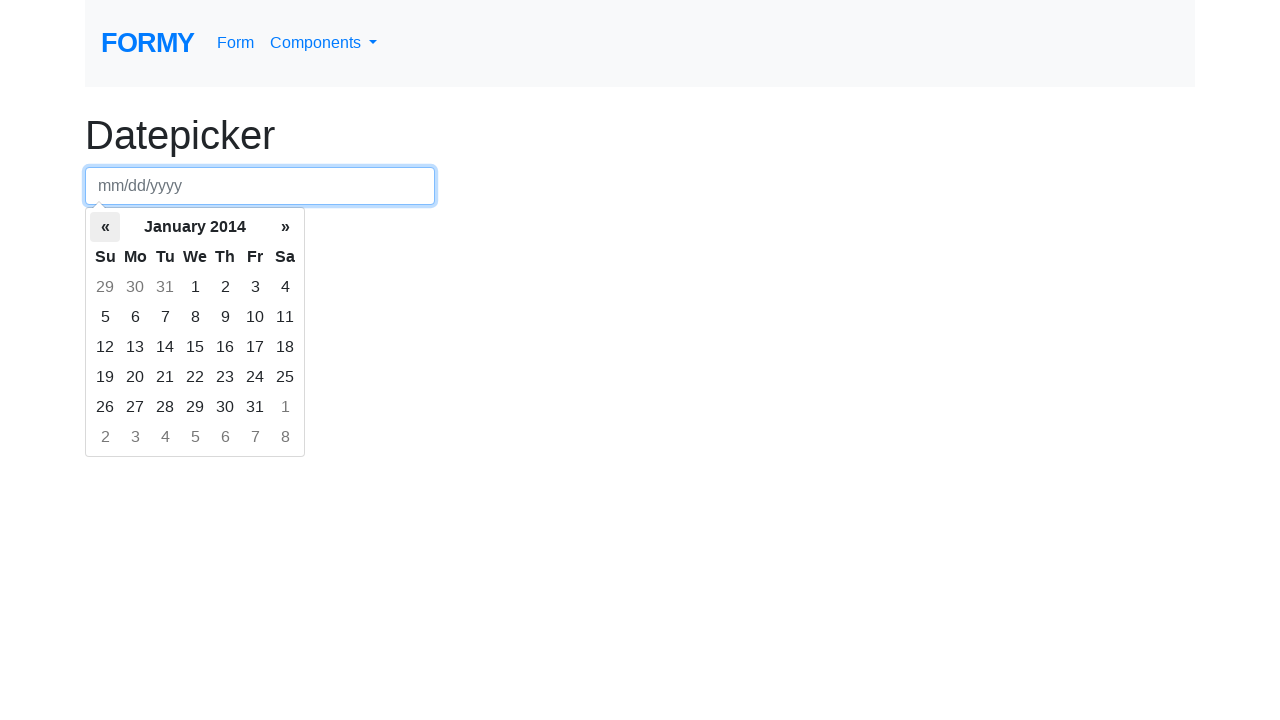

Retrieved current month/year: January 2014
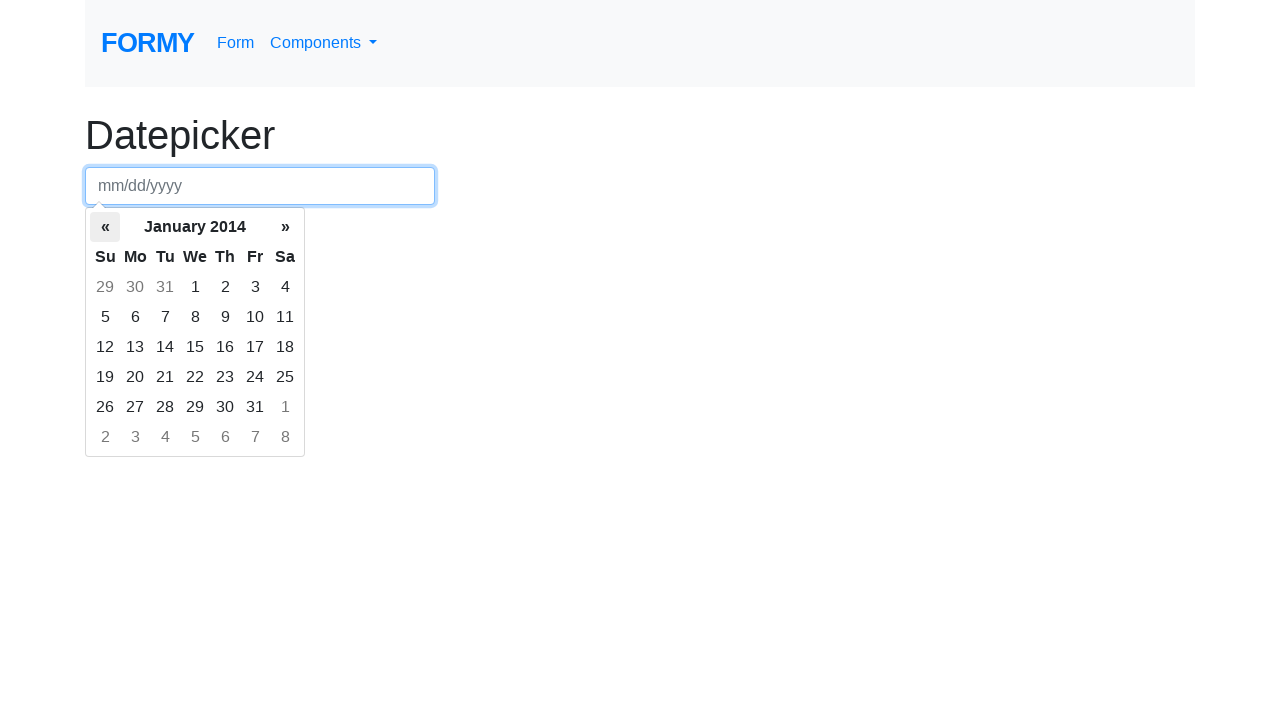

Clicked left arrow to navigate to previous month at (105, 227) on th.prev
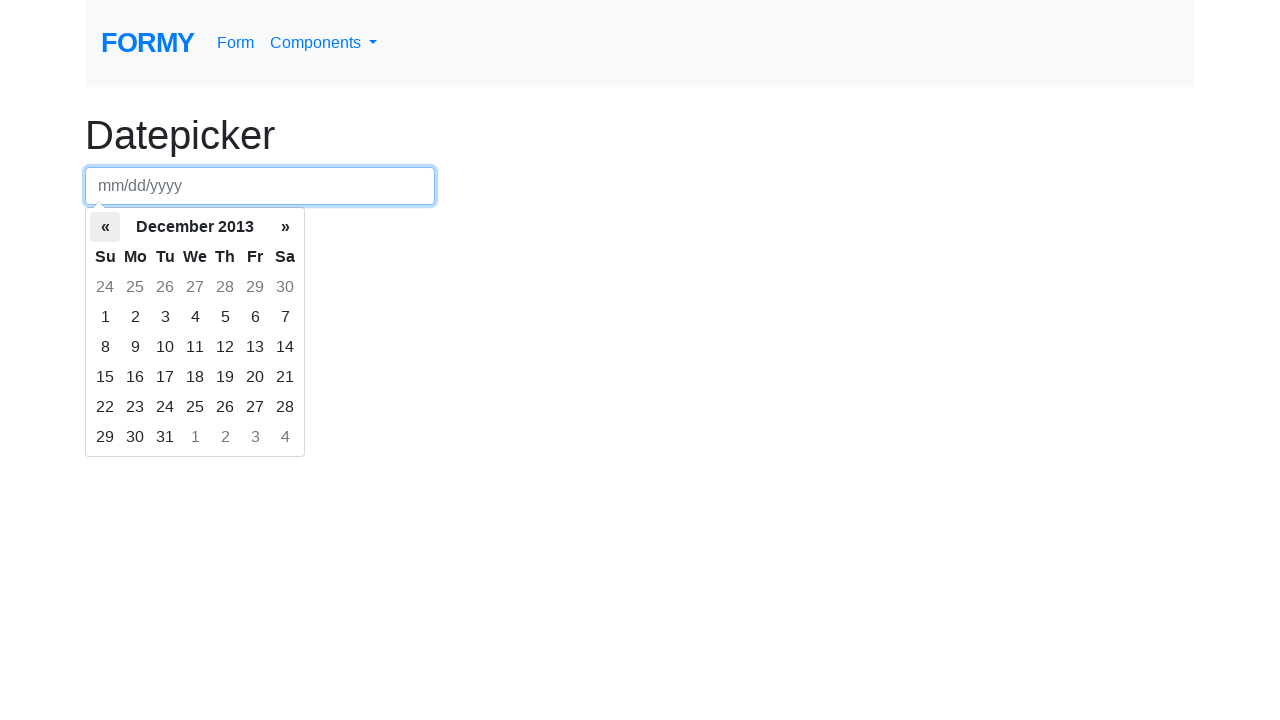

Waited for calendar to update
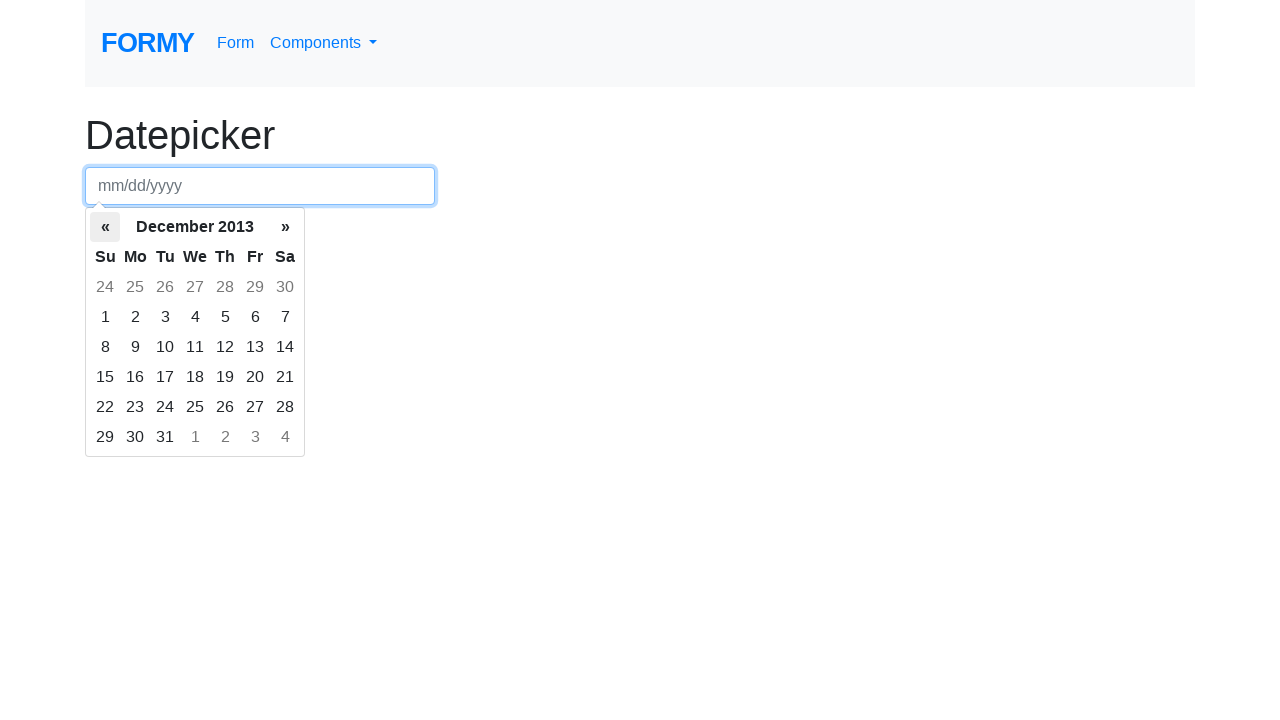

Retrieved current month/year: December 2013
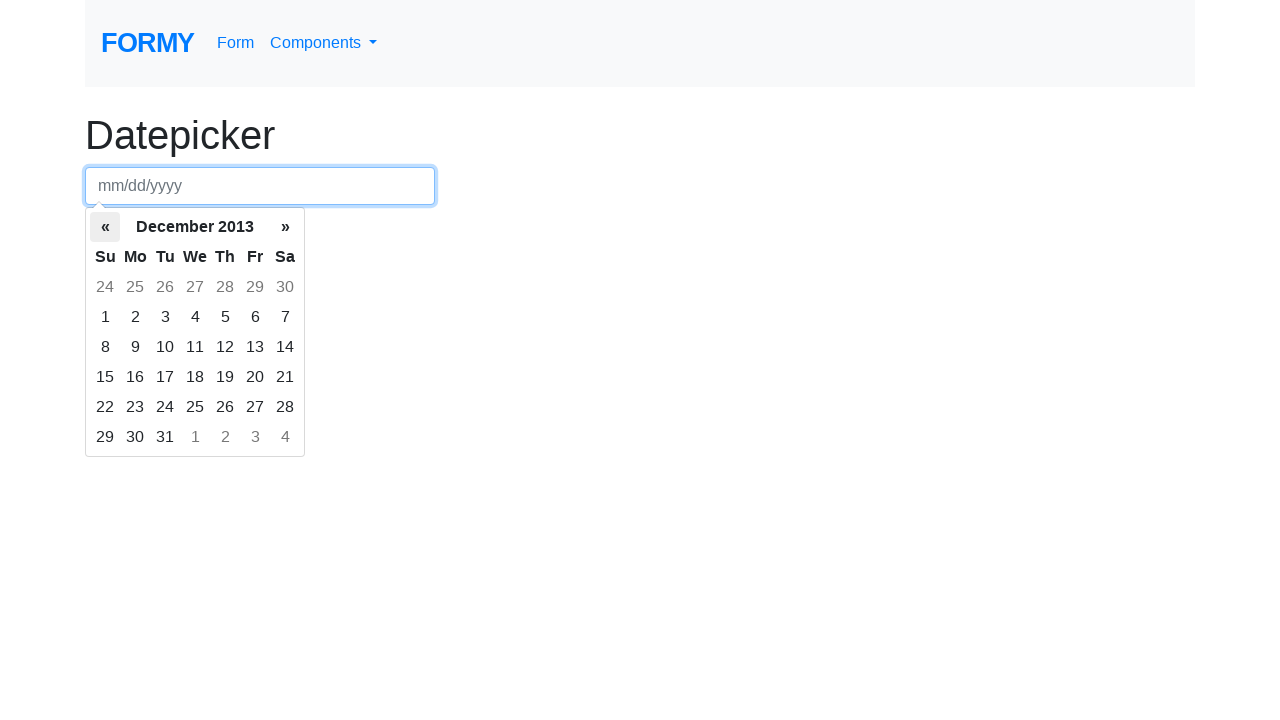

Clicked left arrow to navigate to previous month at (105, 227) on th.prev
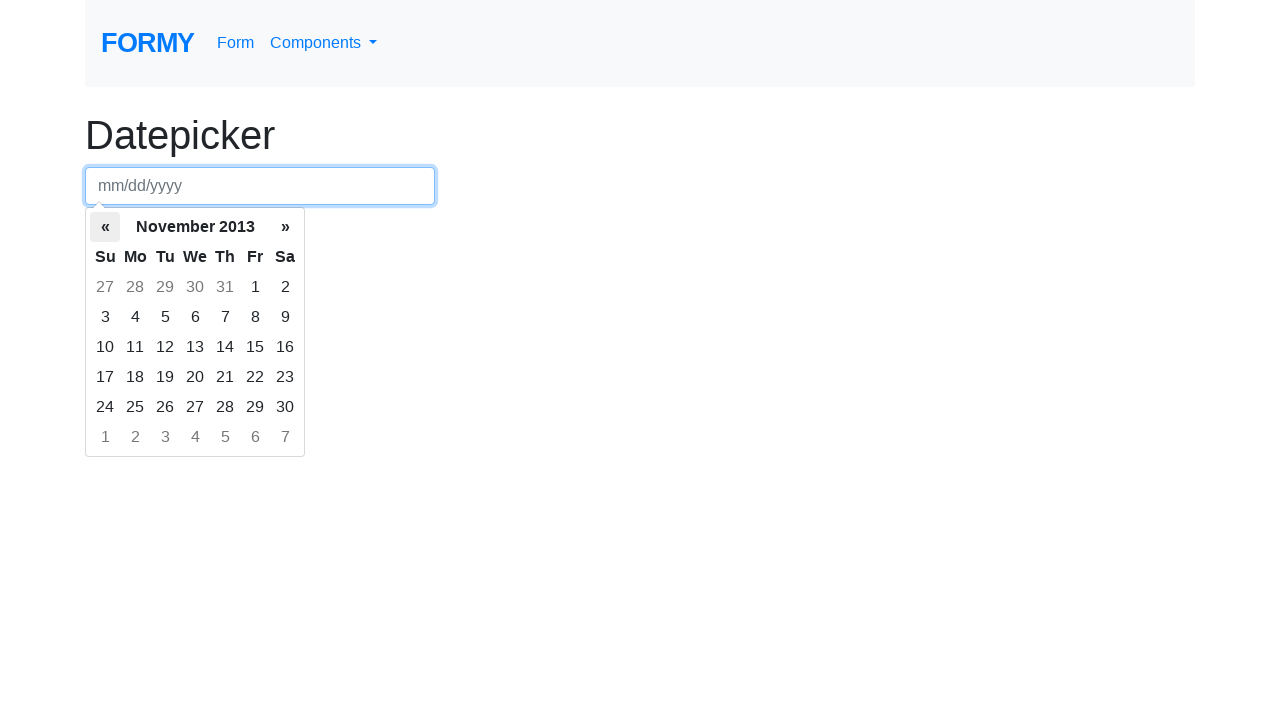

Waited for calendar to update
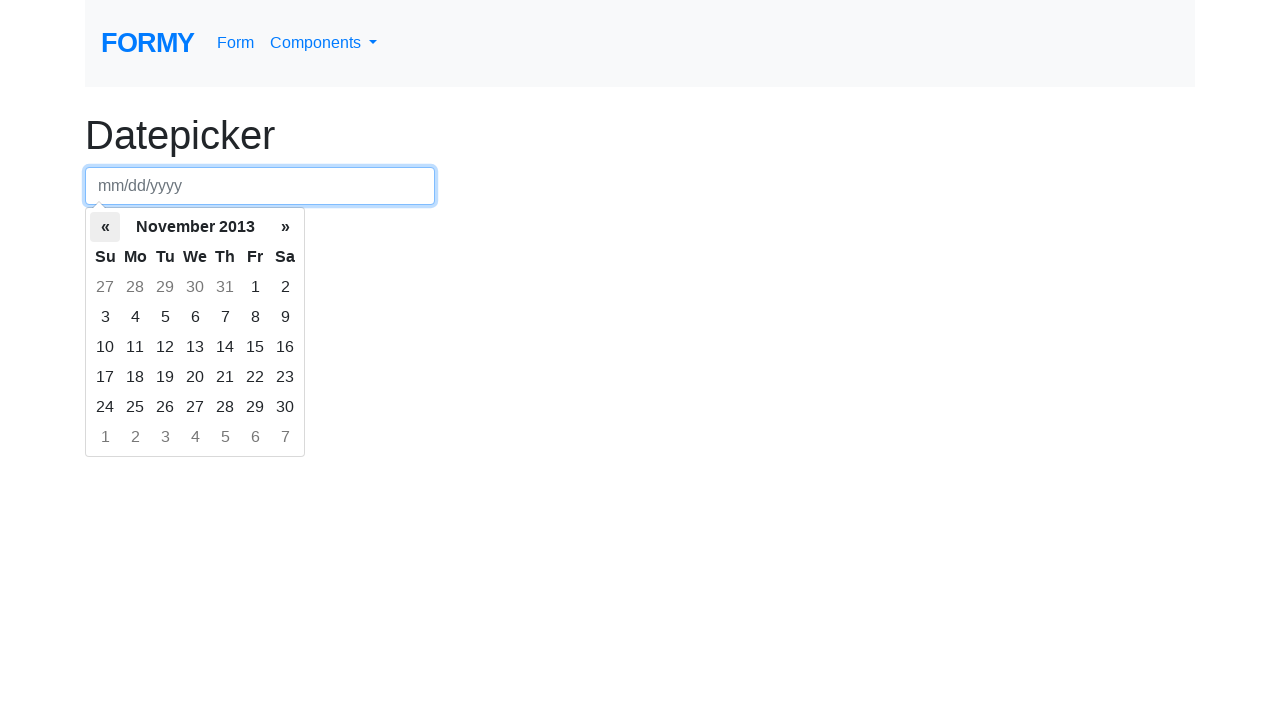

Retrieved current month/year: November 2013
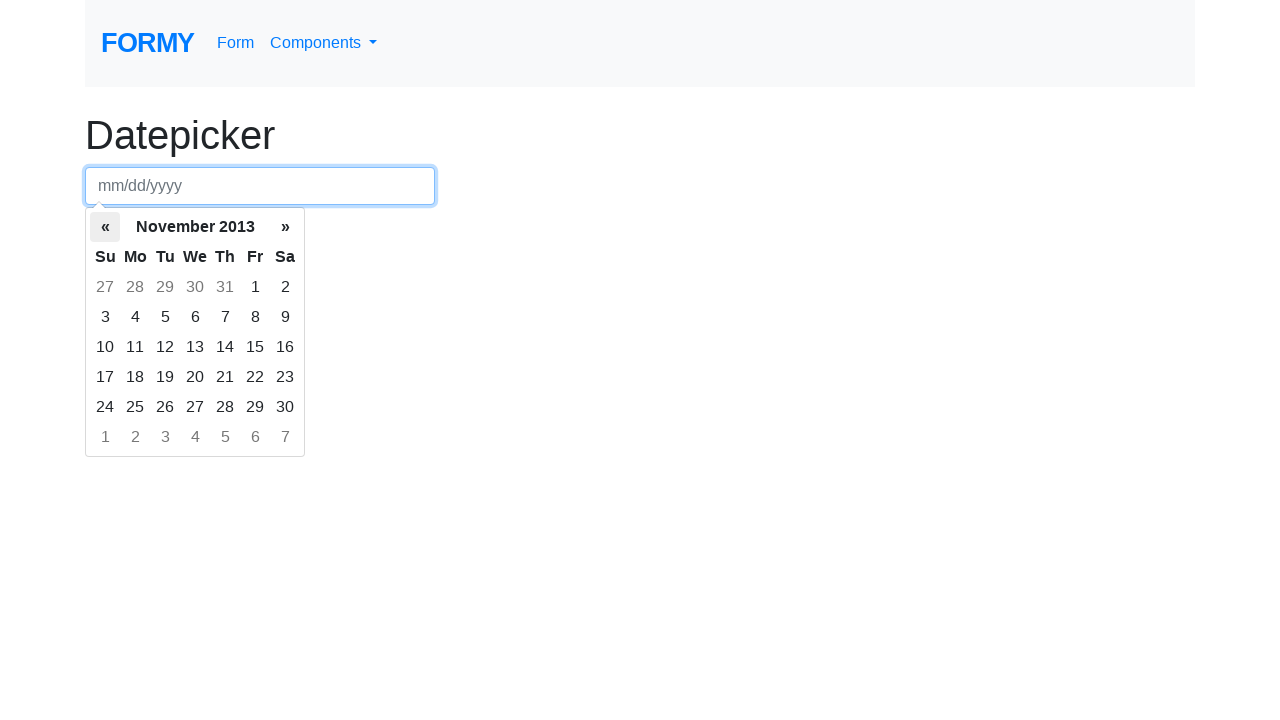

Clicked left arrow to navigate to previous month at (105, 227) on th.prev
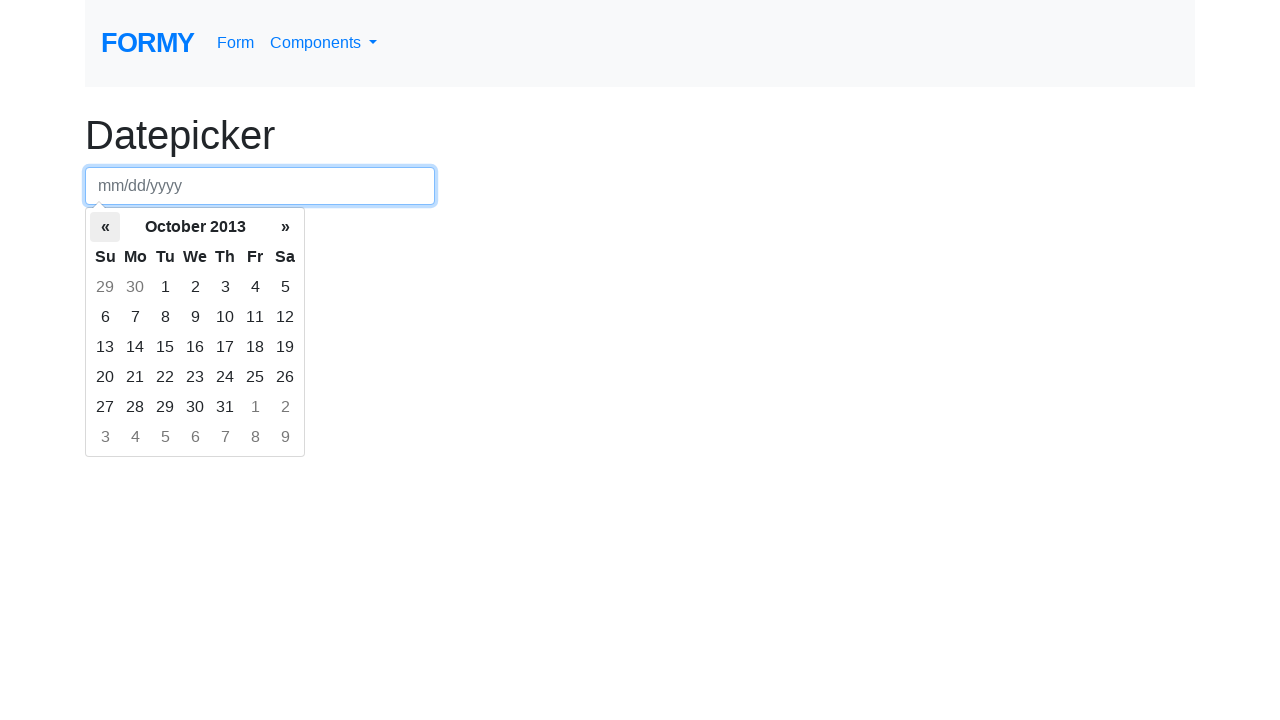

Waited for calendar to update
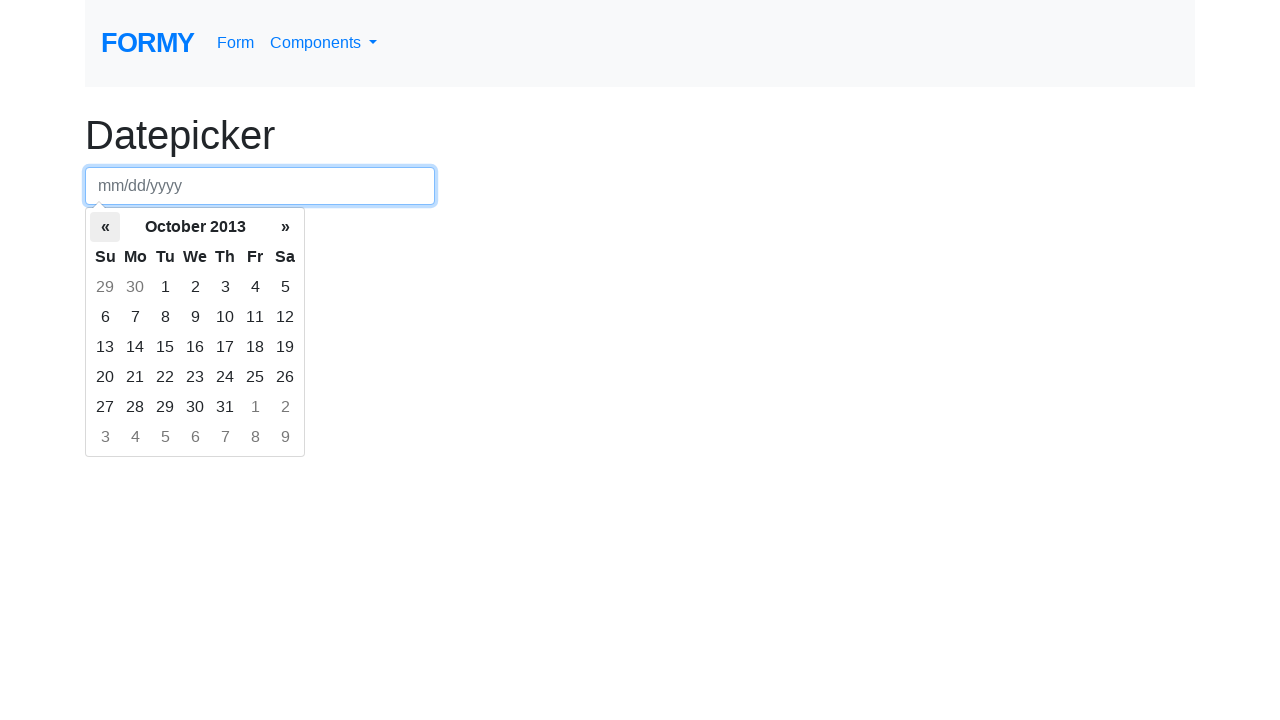

Retrieved current month/year: October 2013
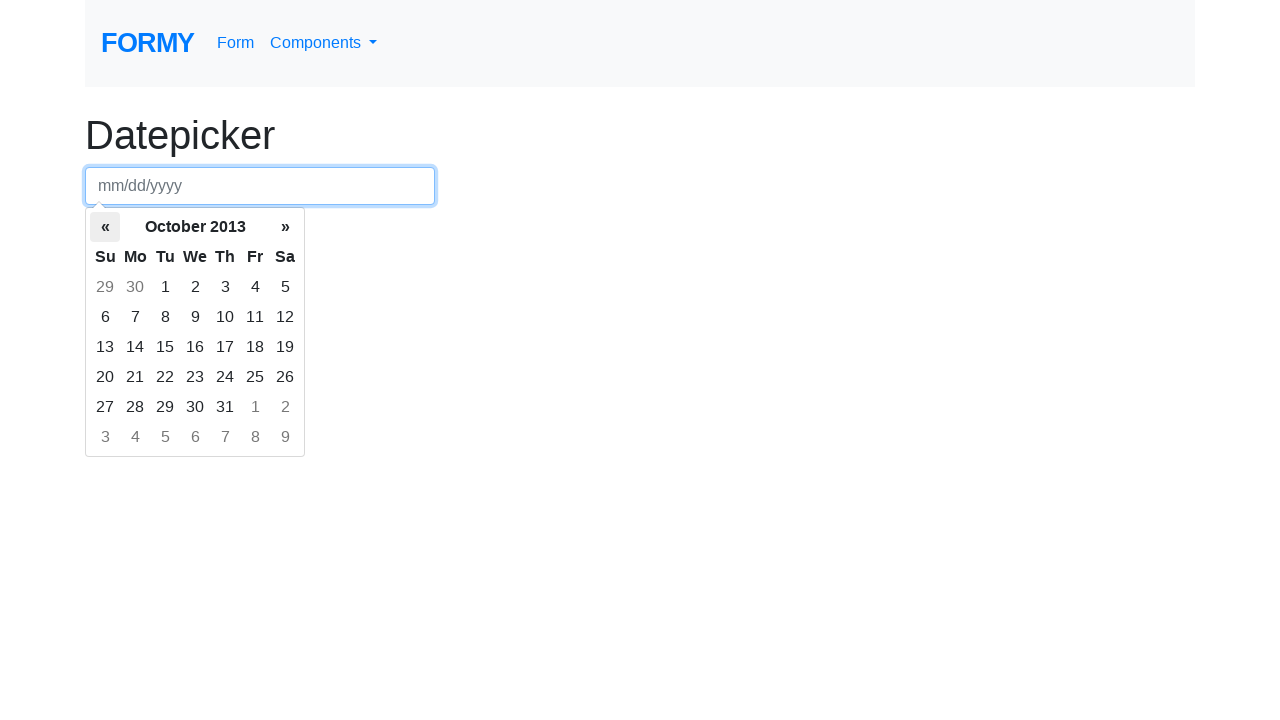

Clicked left arrow to navigate to previous month at (105, 227) on th.prev
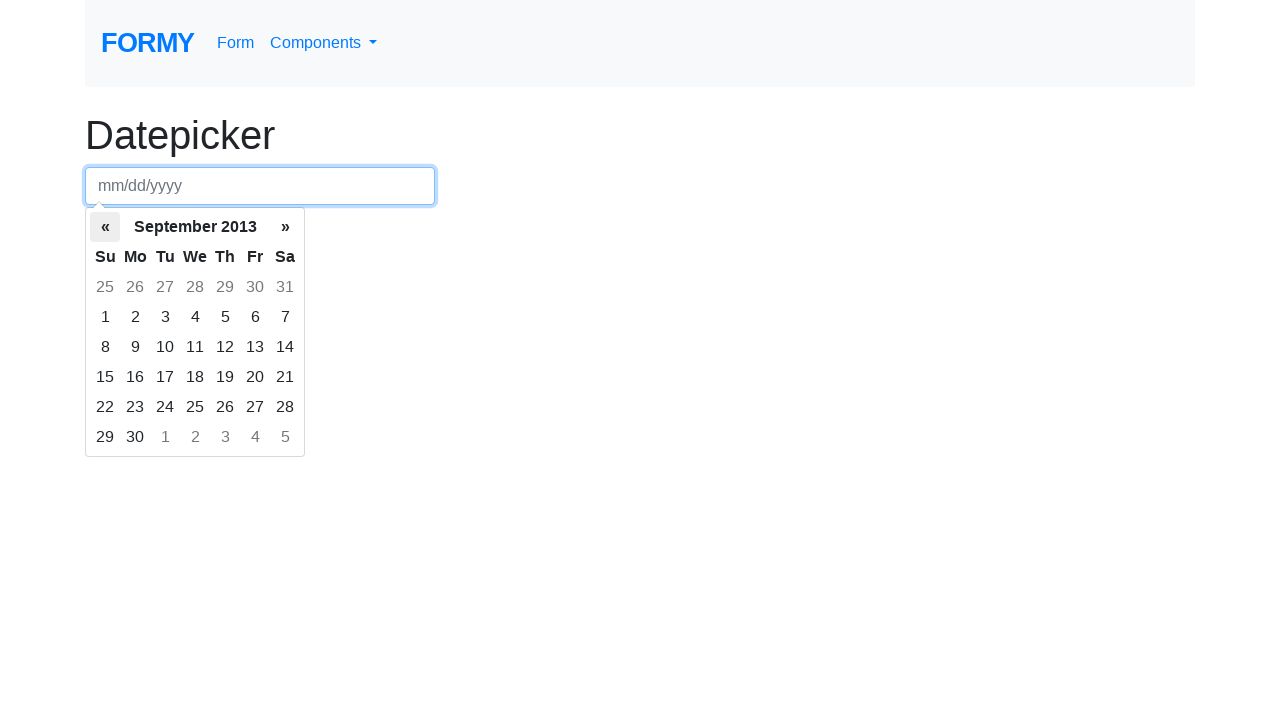

Waited for calendar to update
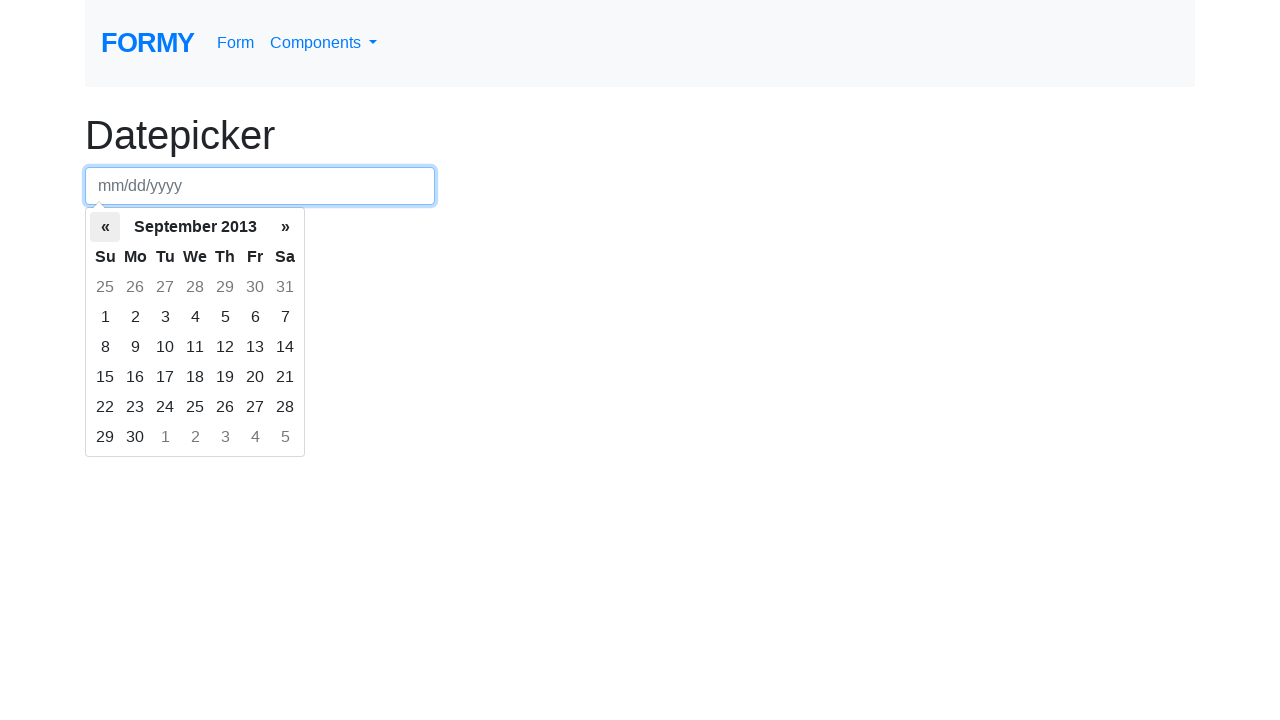

Retrieved current month/year: September 2013
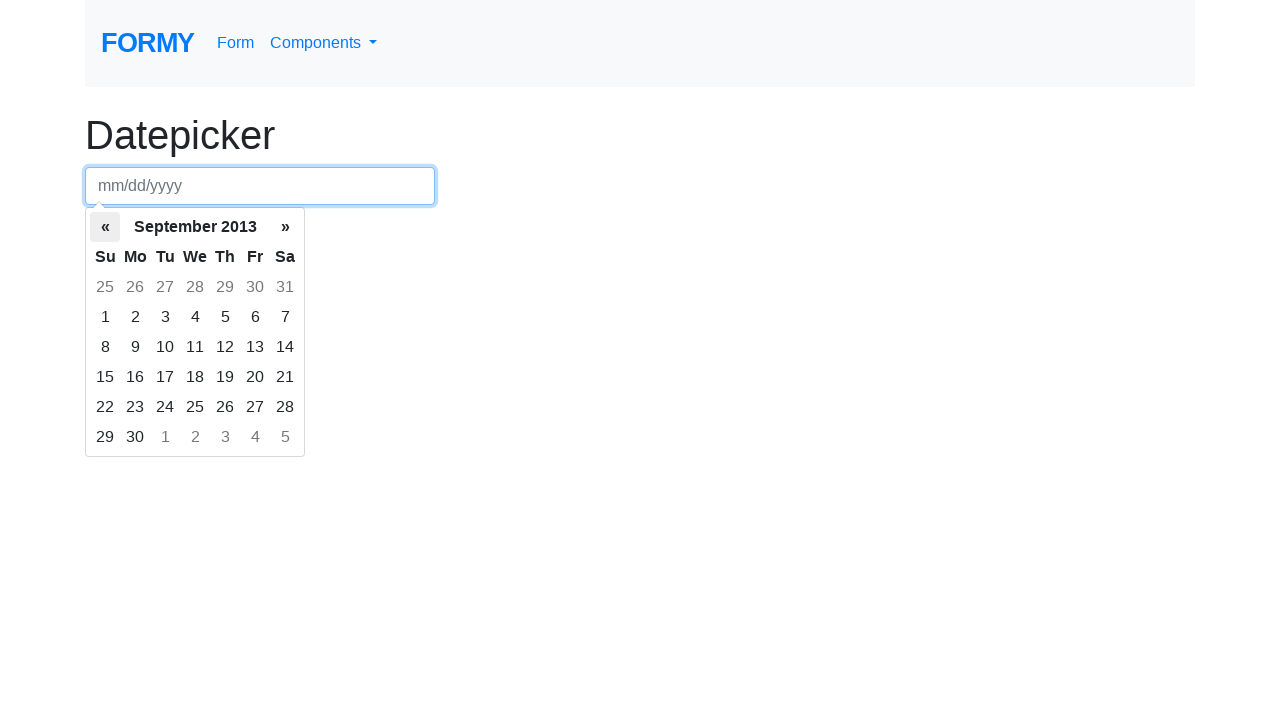

Clicked left arrow to navigate to previous month at (105, 227) on th.prev
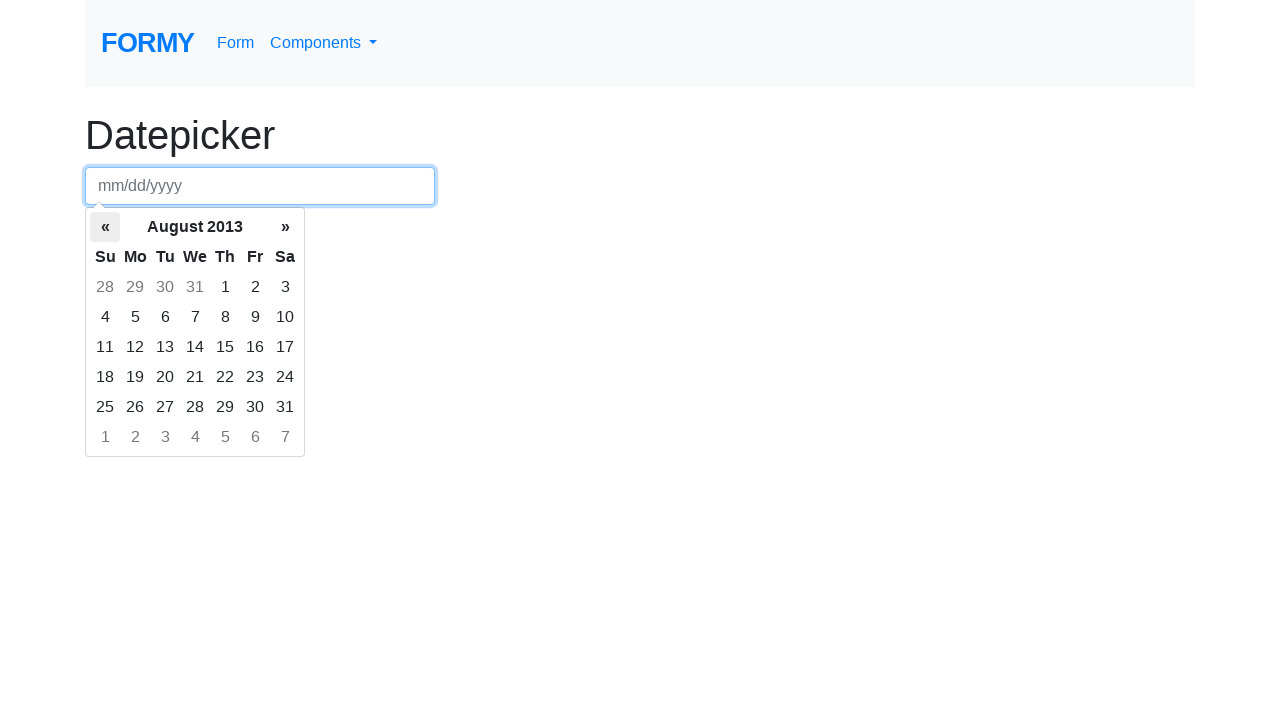

Waited for calendar to update
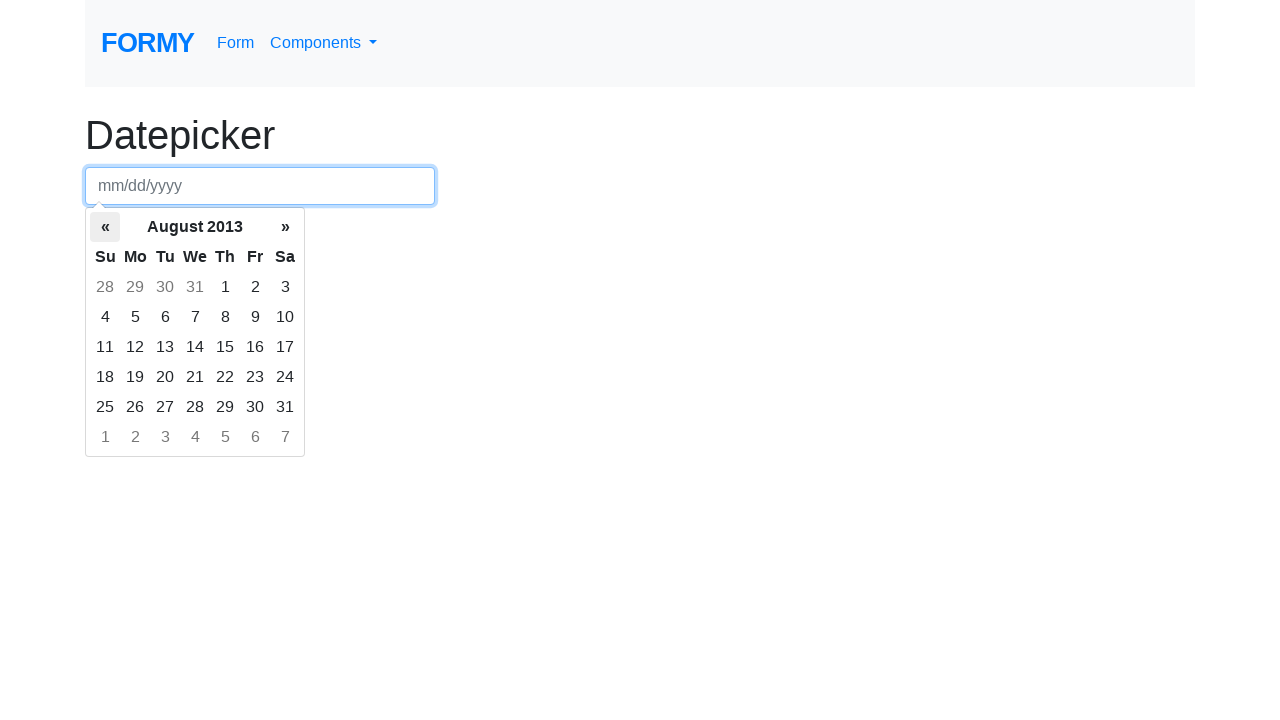

Retrieved current month/year: August 2013
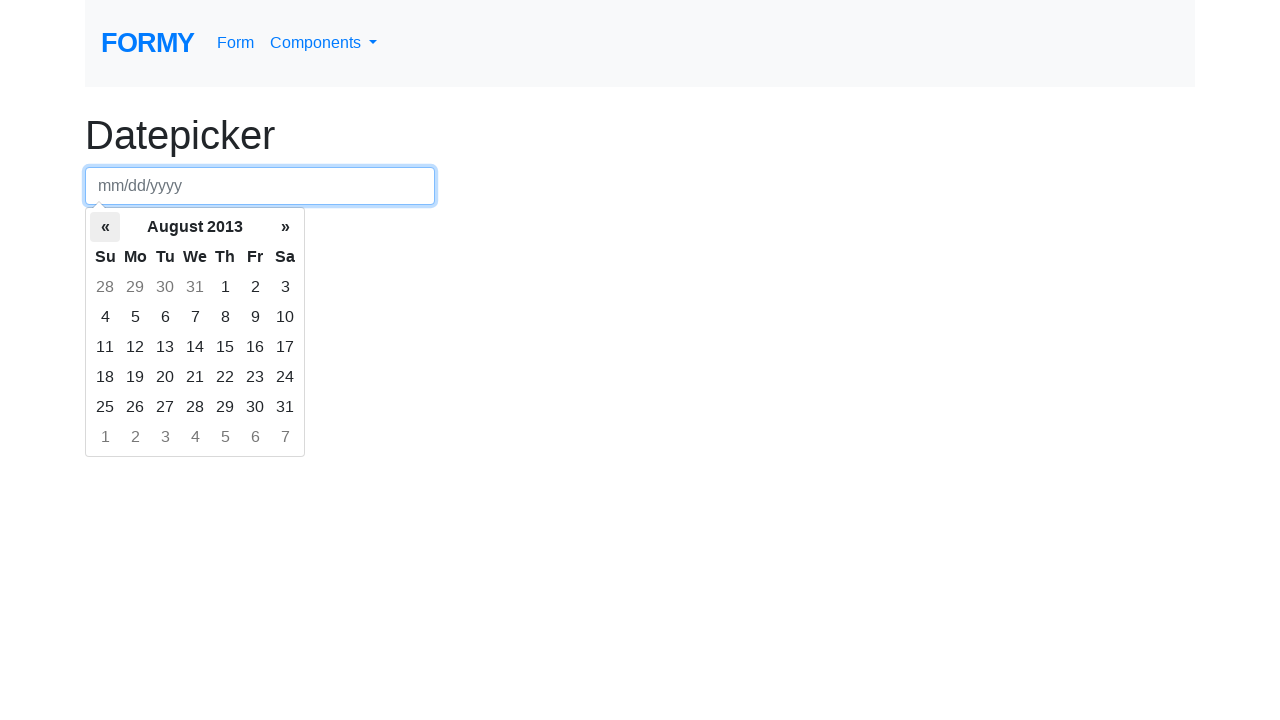

Clicked left arrow to navigate to previous month at (105, 227) on th.prev
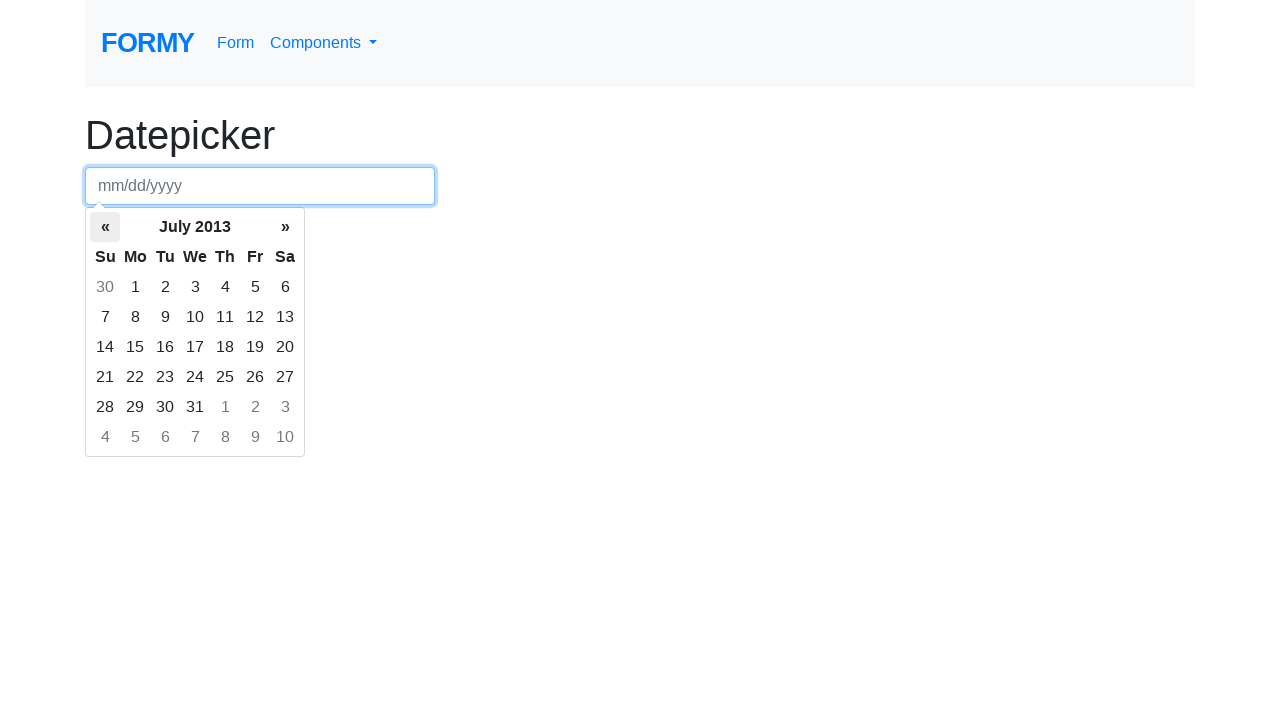

Waited for calendar to update
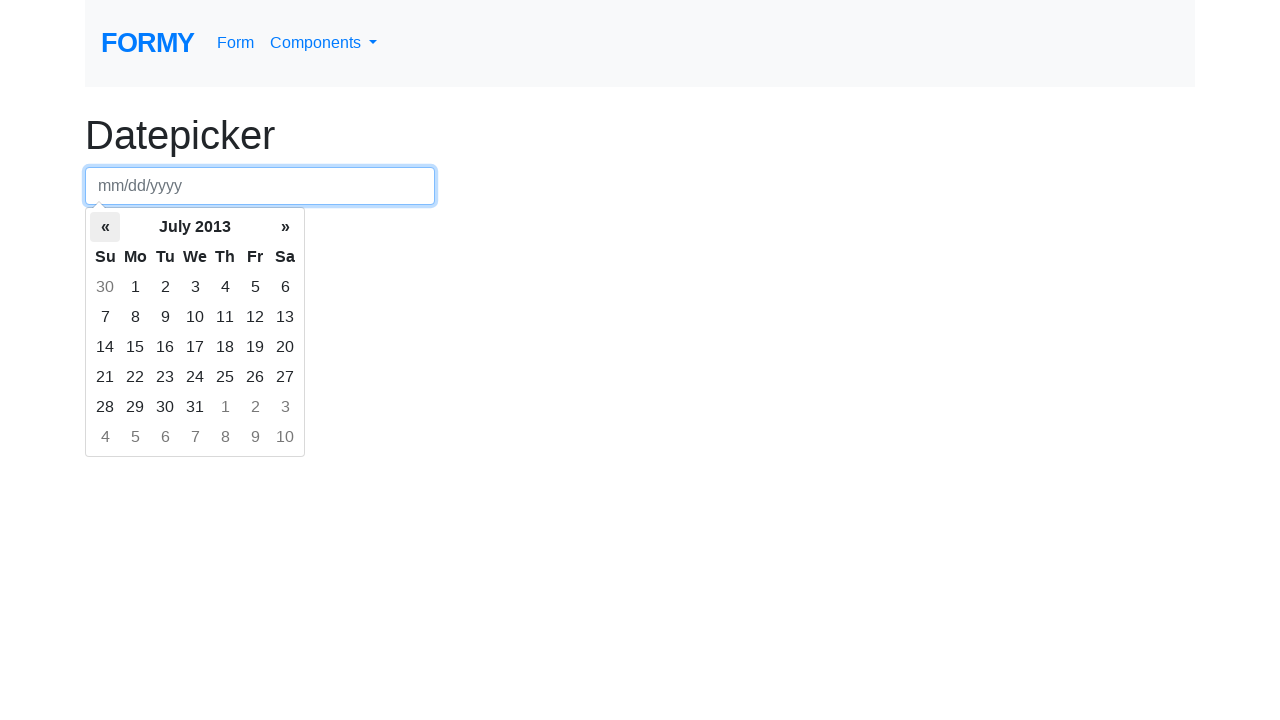

Retrieved current month/year: July 2013
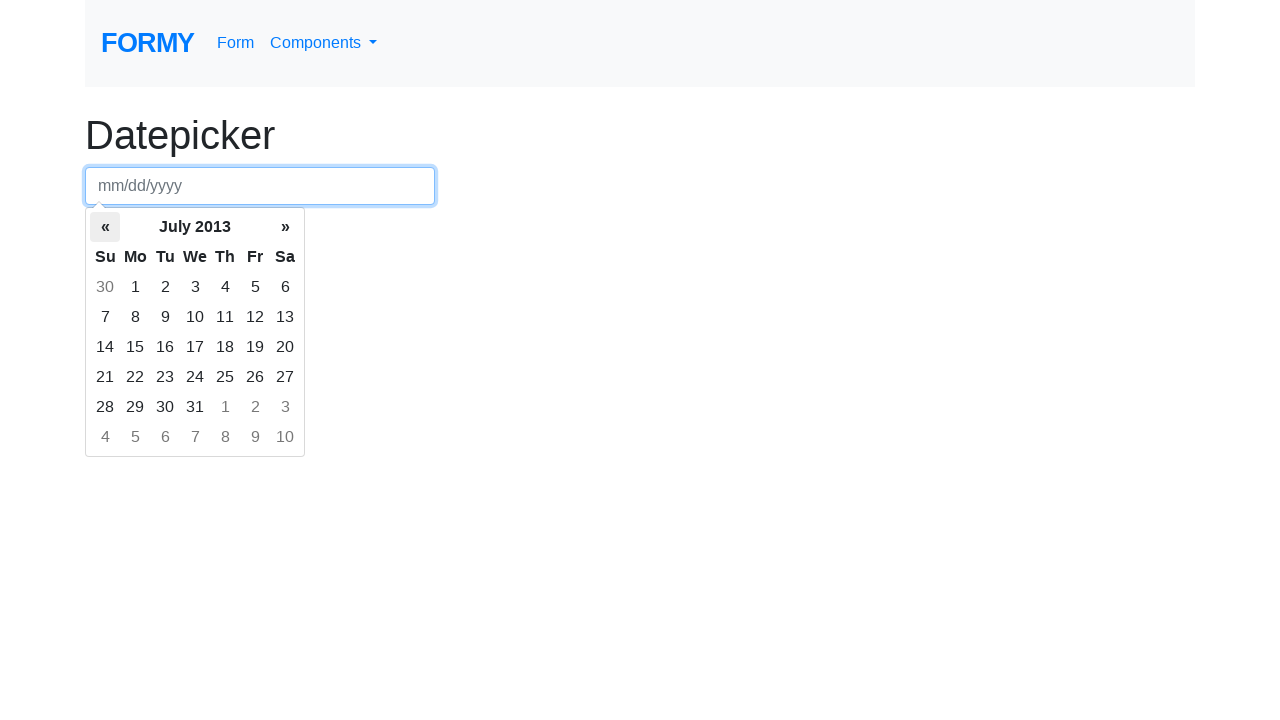

Clicked left arrow to navigate to previous month at (105, 227) on th.prev
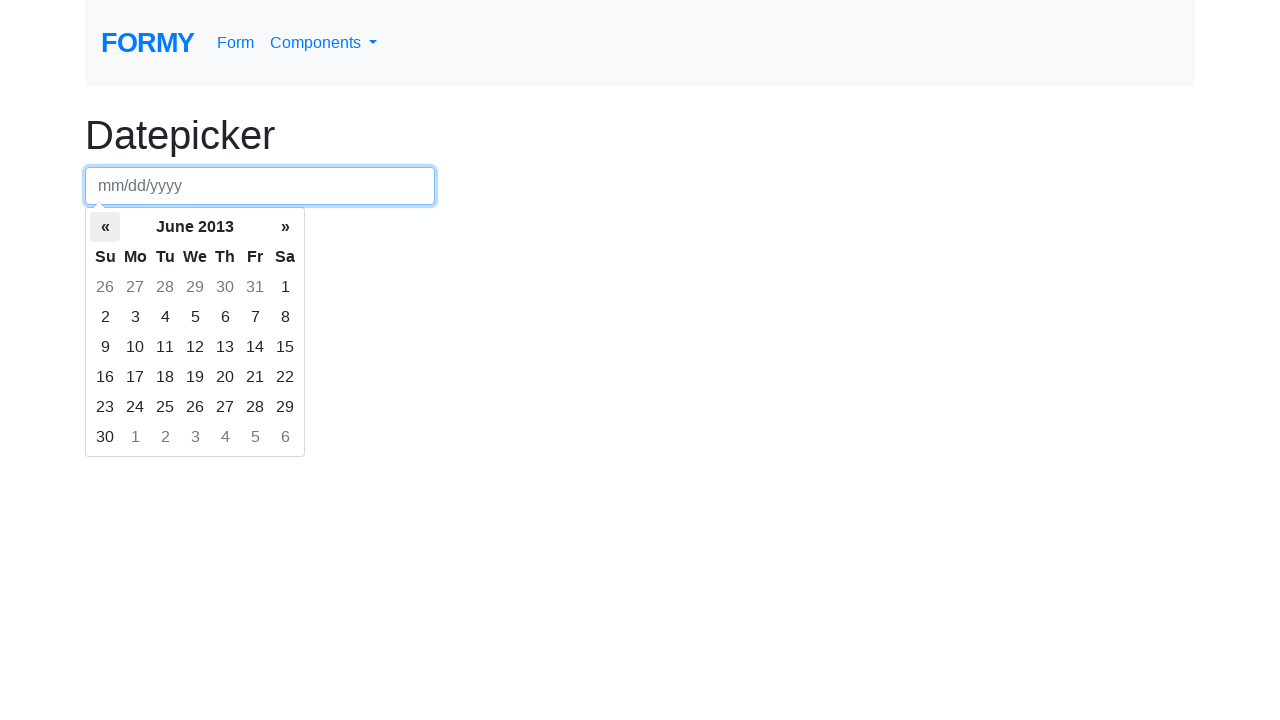

Waited for calendar to update
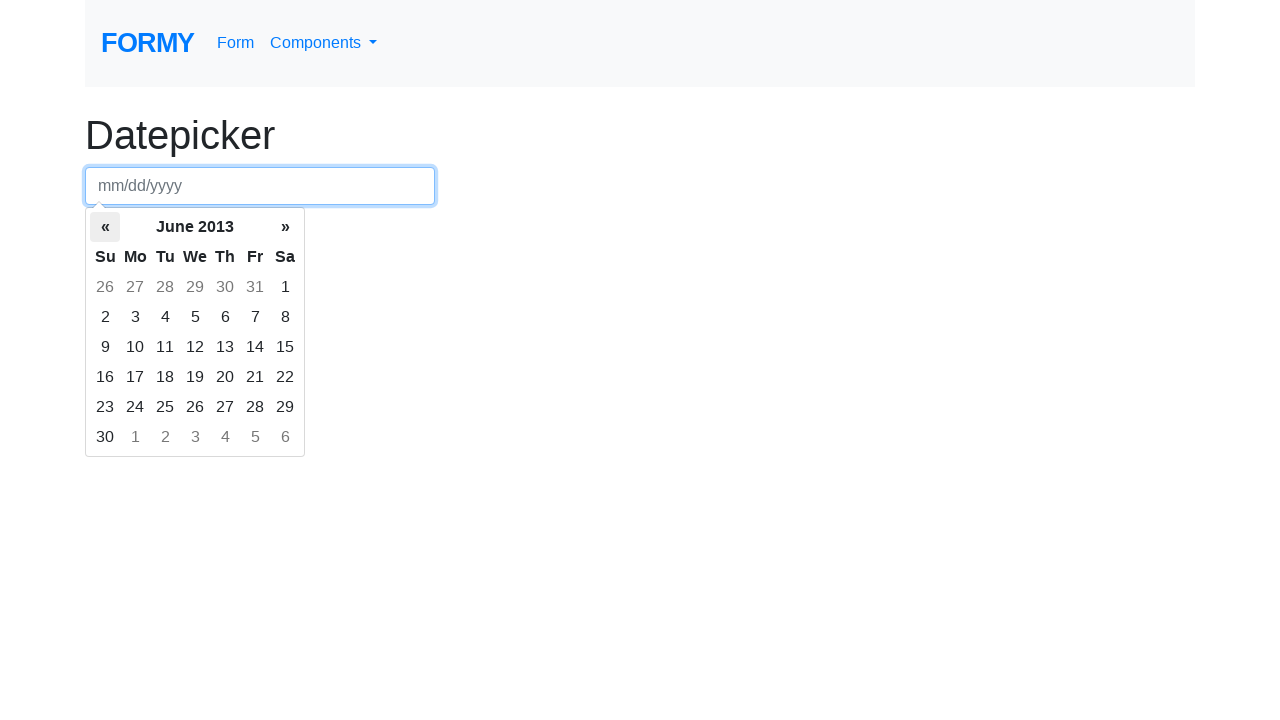

Retrieved current month/year: June 2013
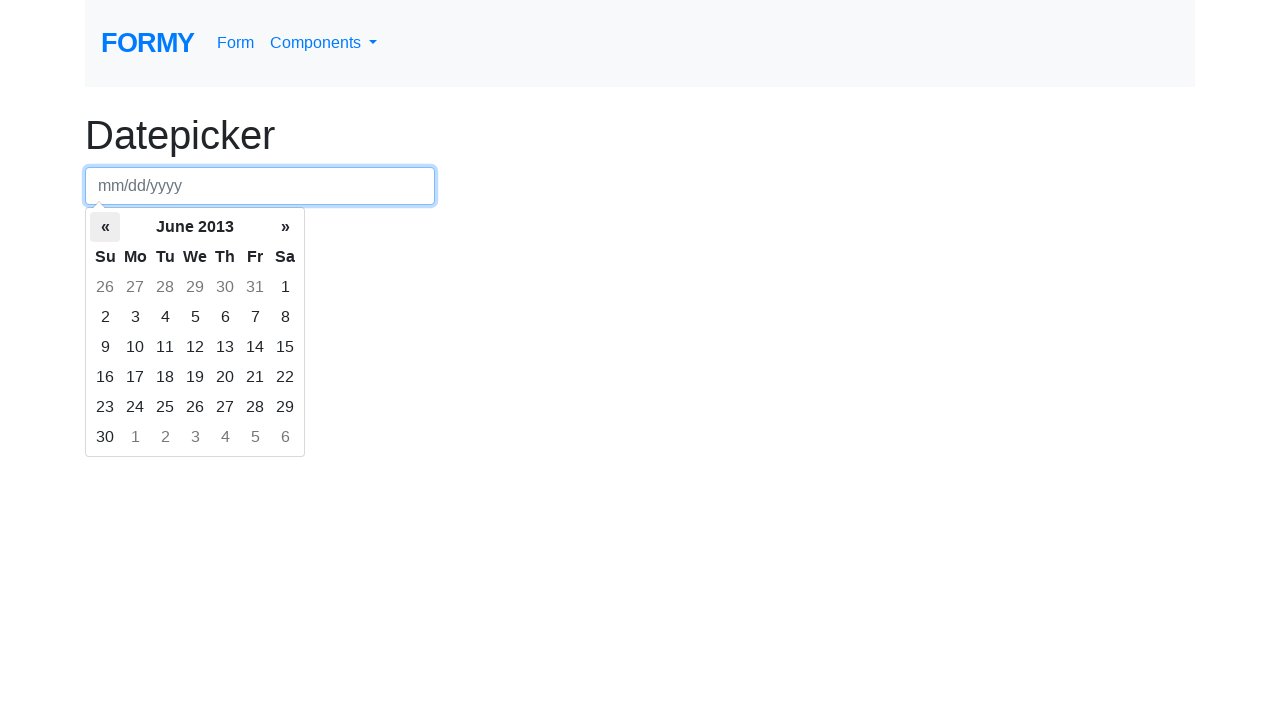

Clicked left arrow to navigate to previous month at (105, 227) on th.prev
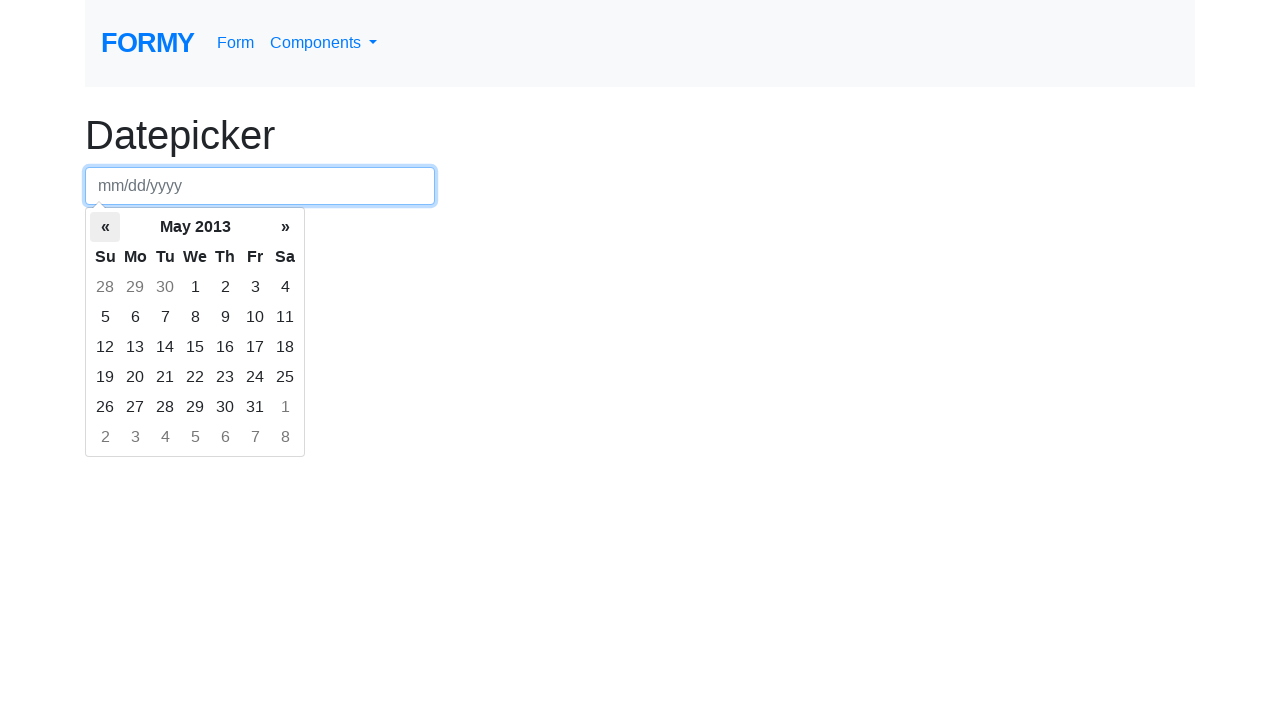

Waited for calendar to update
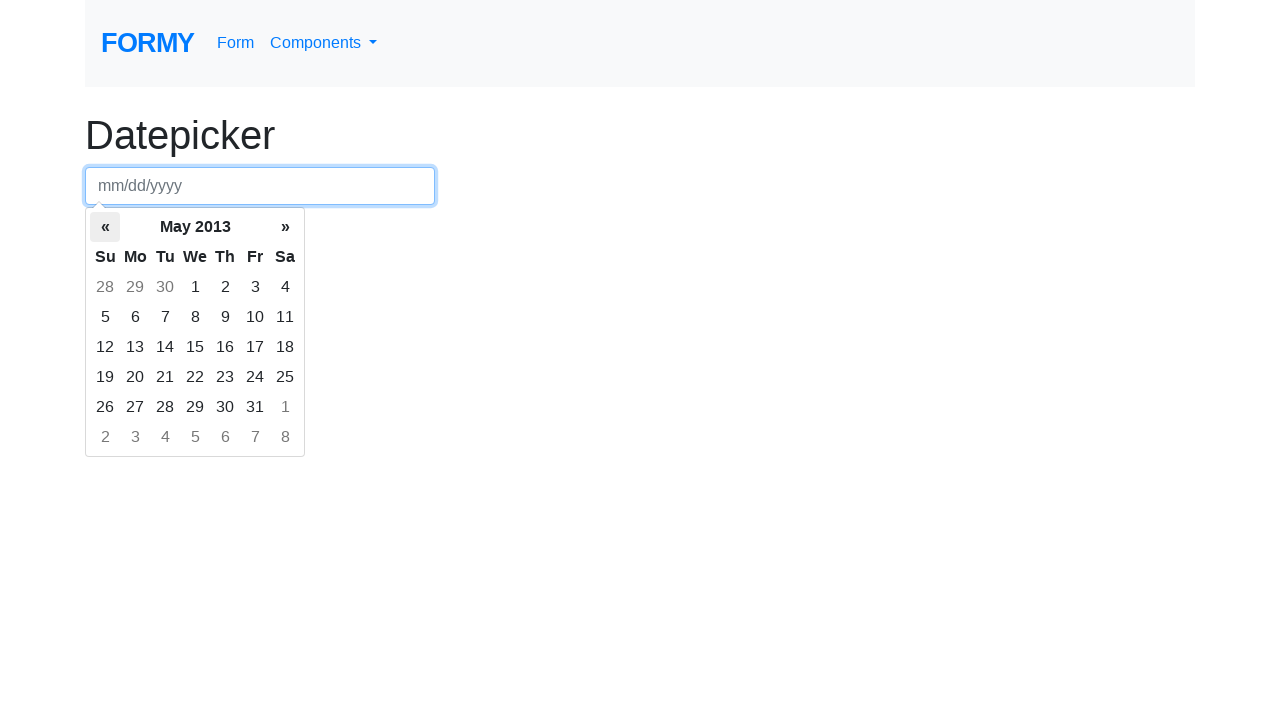

Retrieved current month/year: May 2013
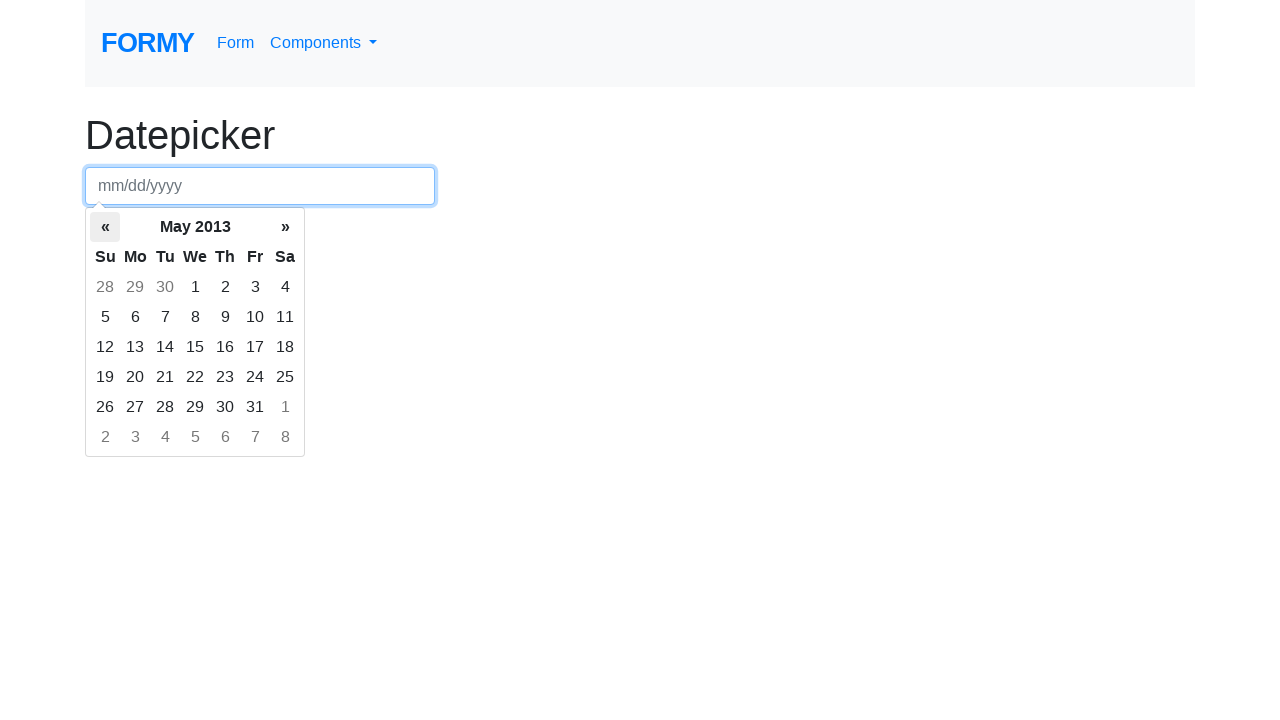

Clicked left arrow to navigate to previous month at (105, 227) on th.prev
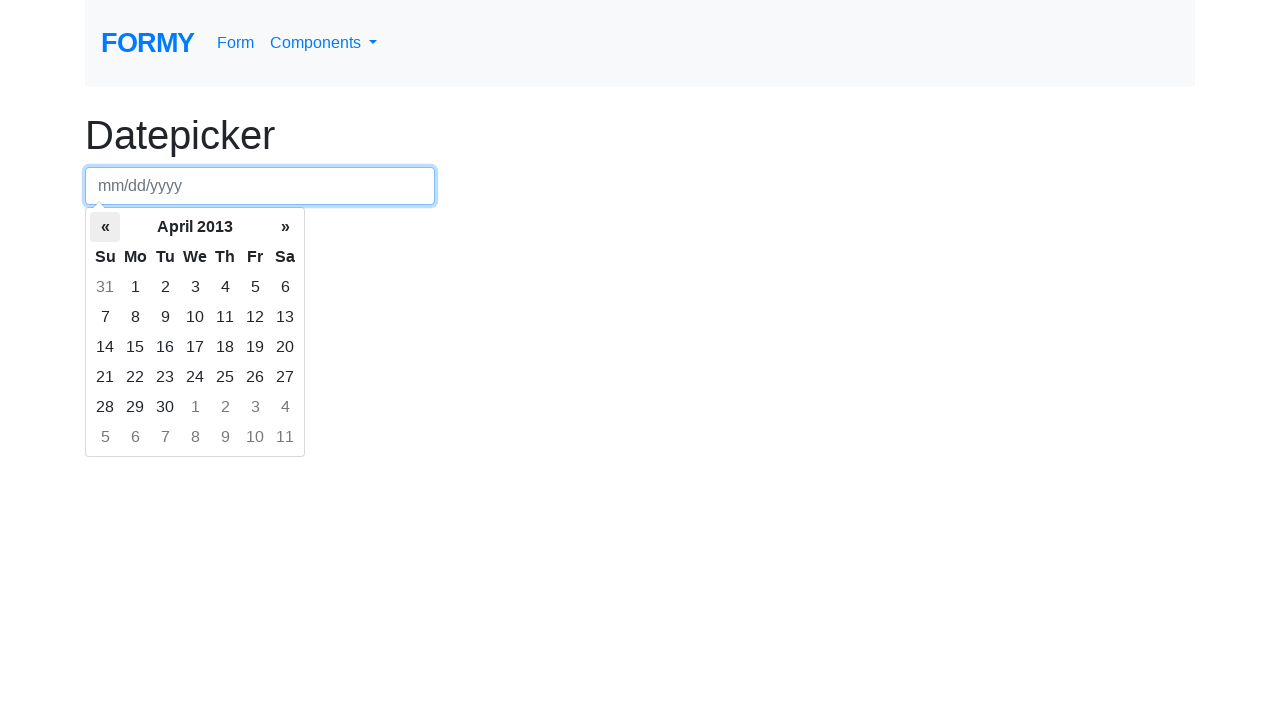

Waited for calendar to update
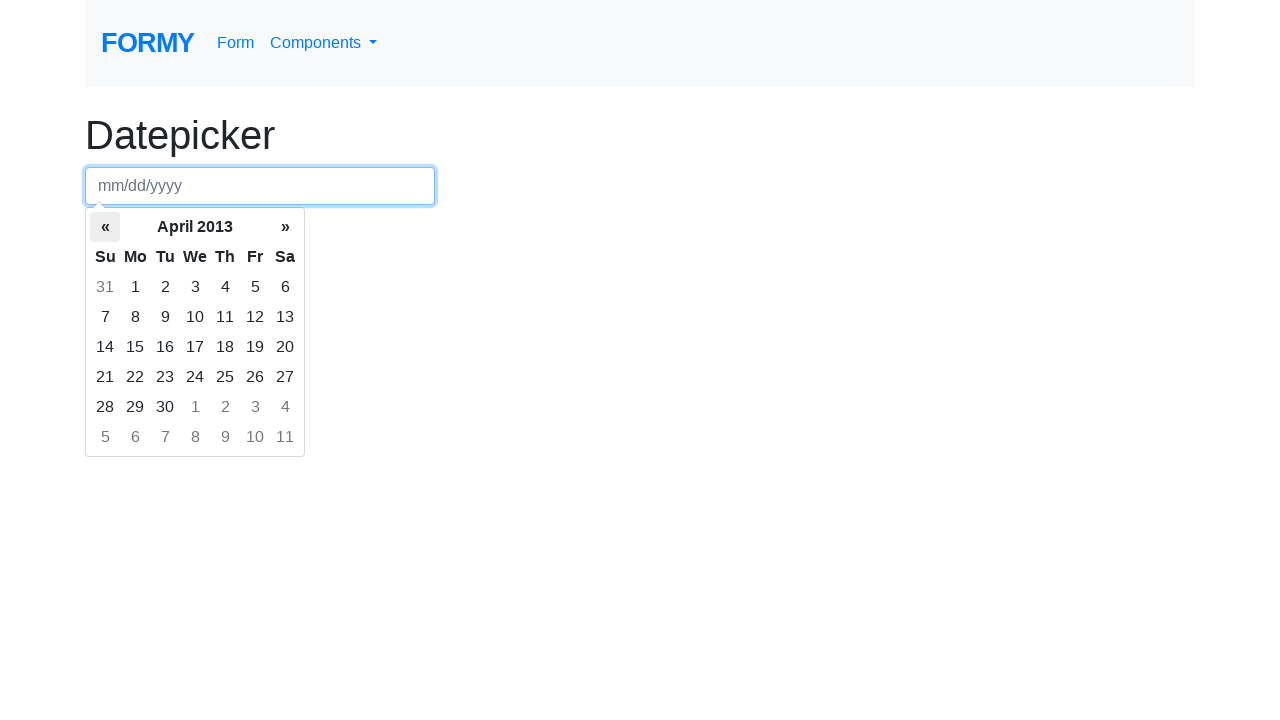

Retrieved current month/year: April 2013
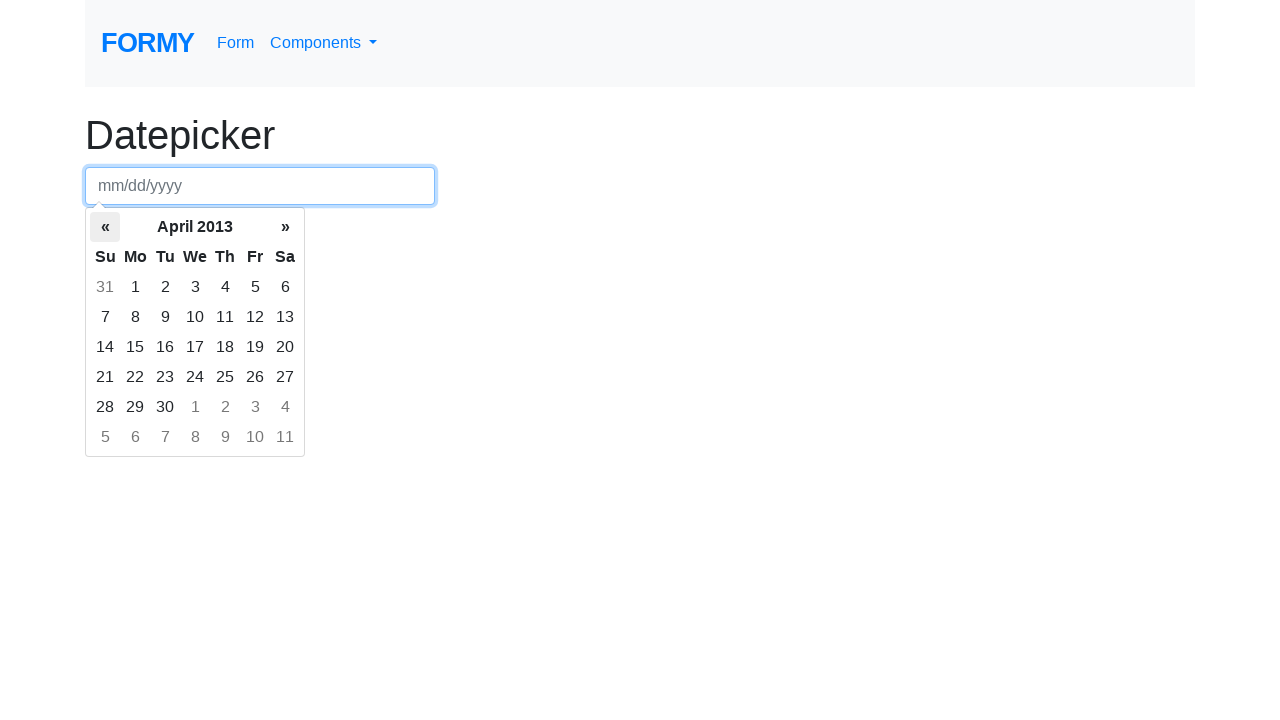

Clicked left arrow to navigate to previous month at (105, 227) on th.prev
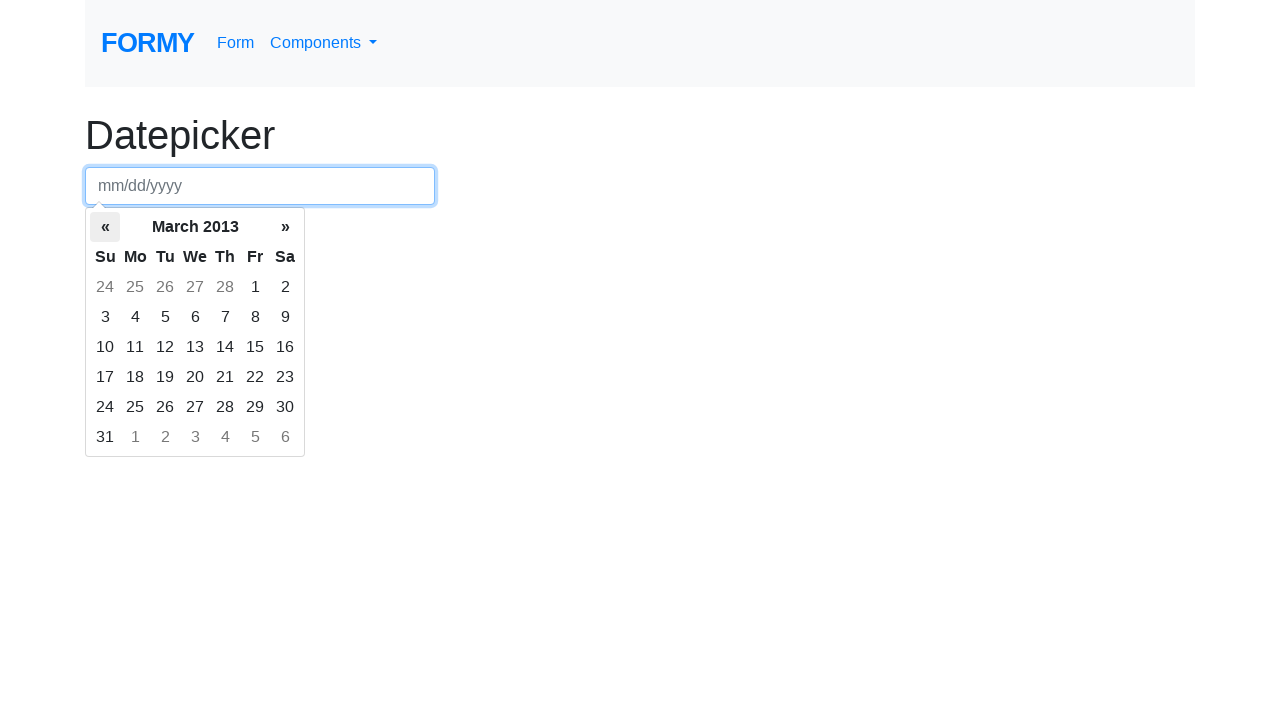

Waited for calendar to update
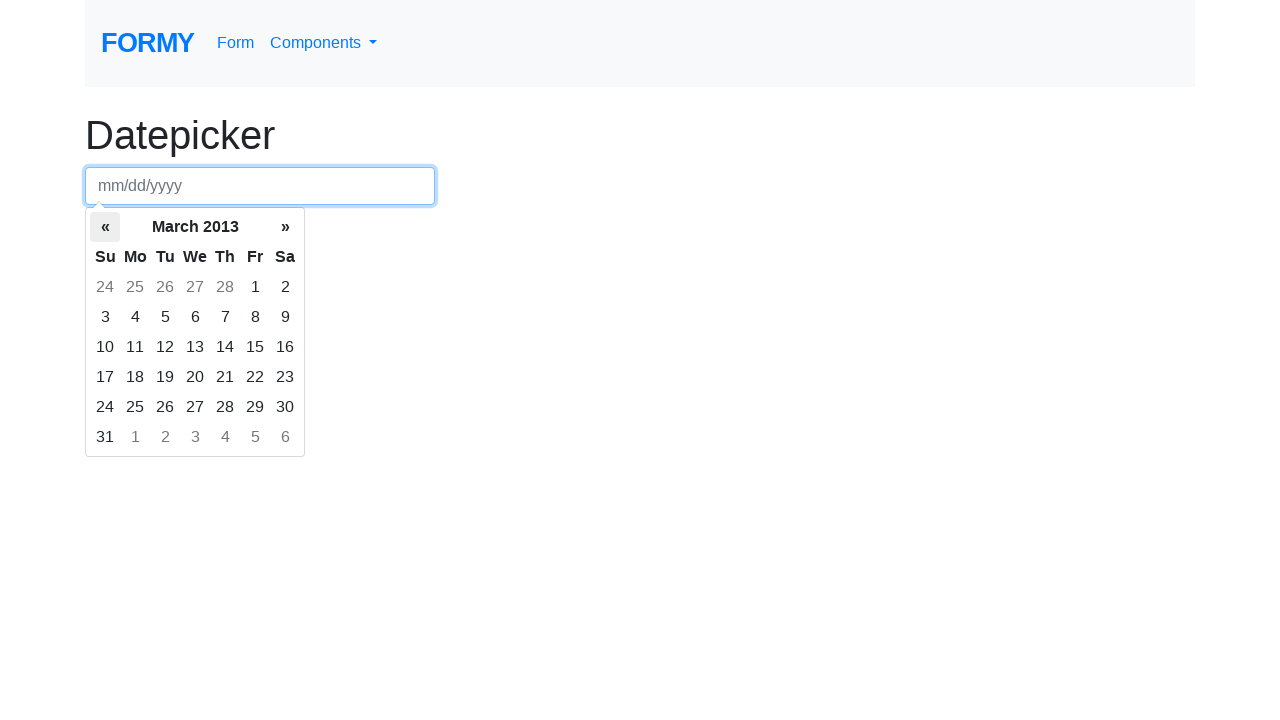

Retrieved current month/year: March 2013
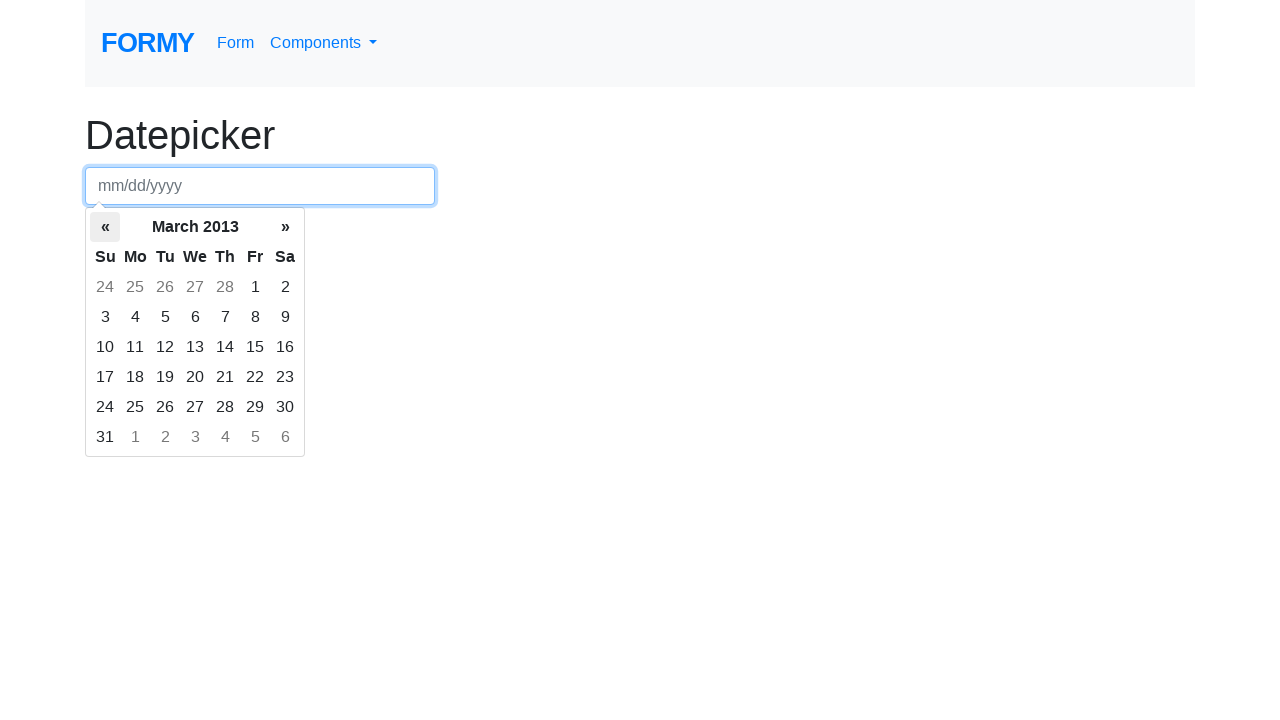

Clicked left arrow to navigate to previous month at (105, 227) on th.prev
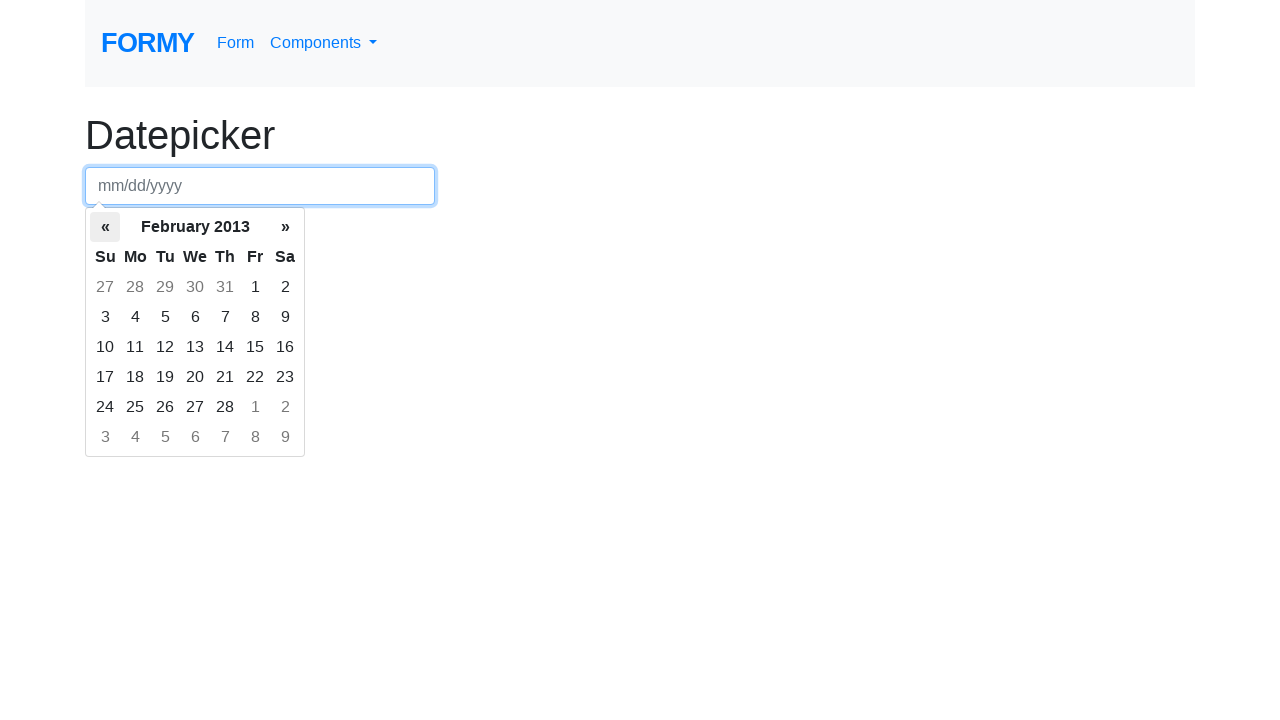

Waited for calendar to update
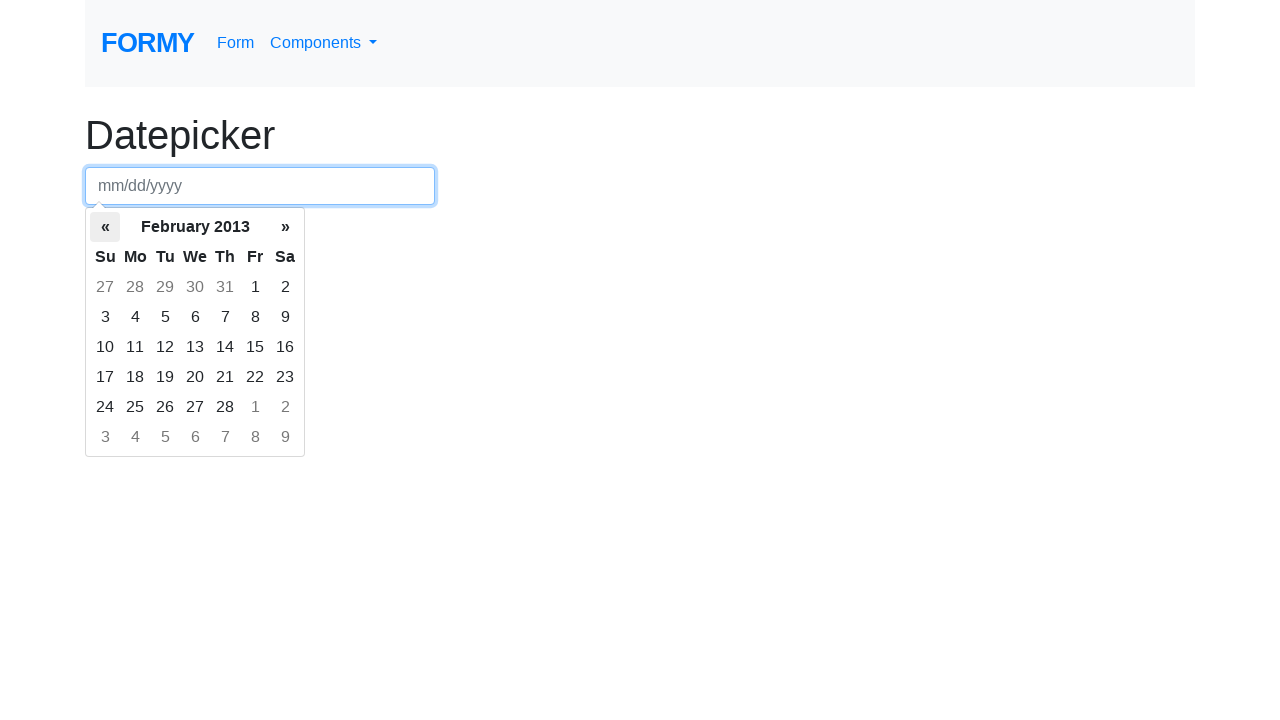

Retrieved current month/year: February 2013
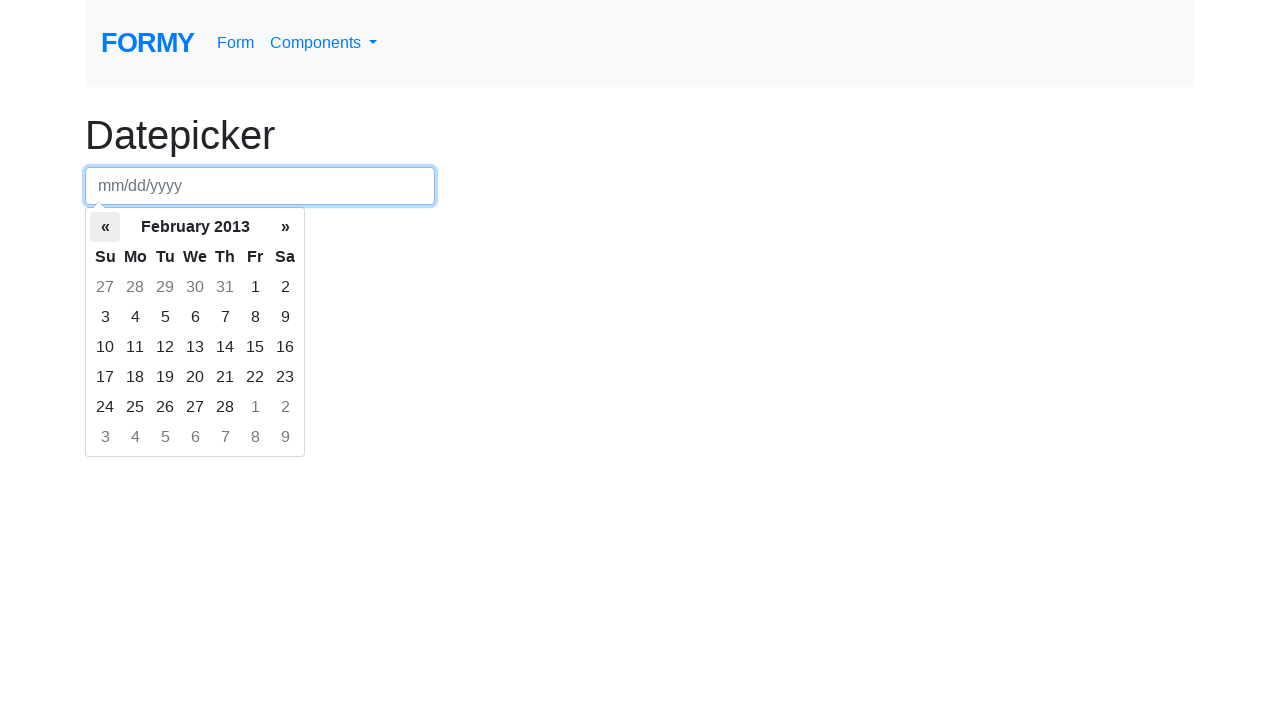

Clicked left arrow to navigate to previous month at (105, 227) on th.prev
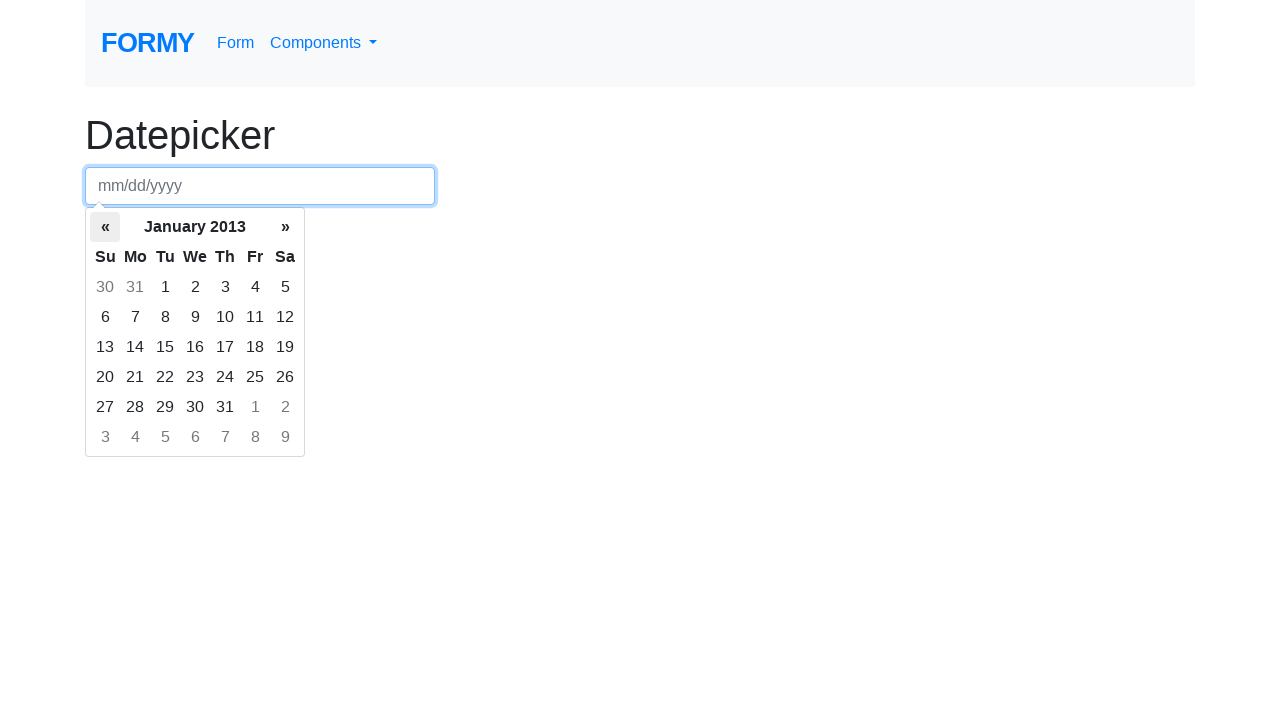

Waited for calendar to update
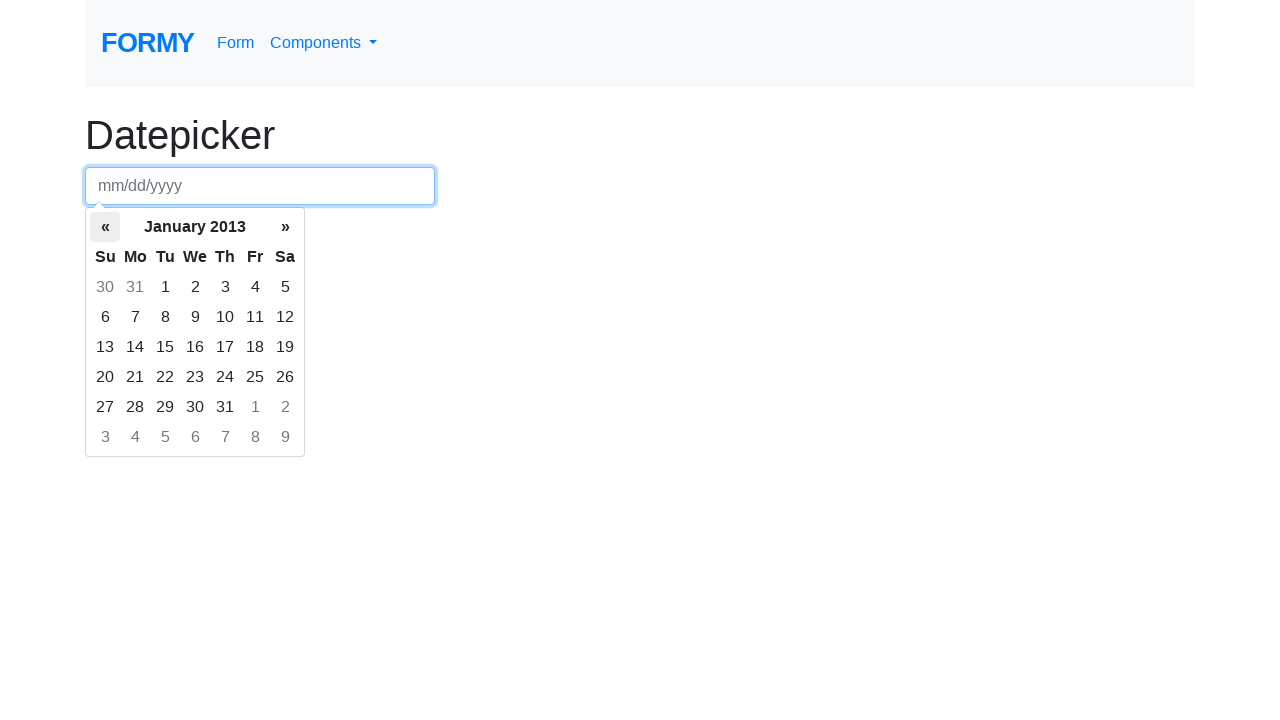

Retrieved current month/year: January 2013
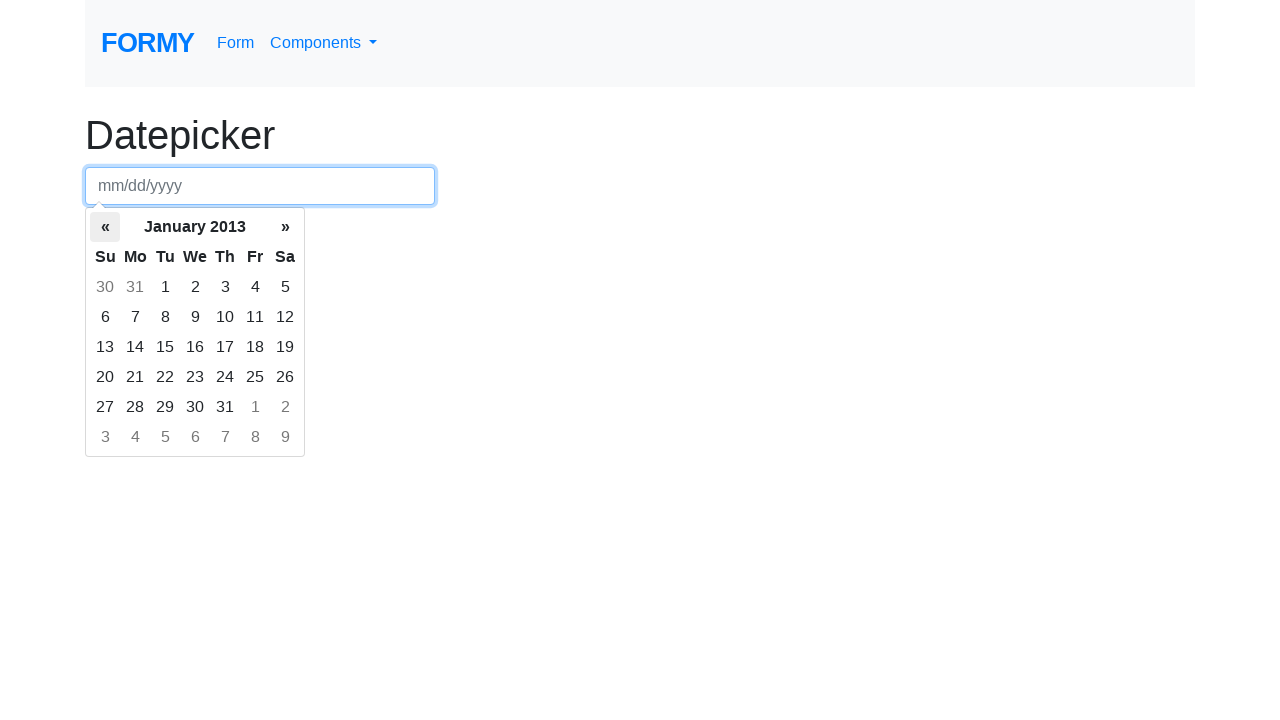

Clicked left arrow to navigate to previous month at (105, 227) on th.prev
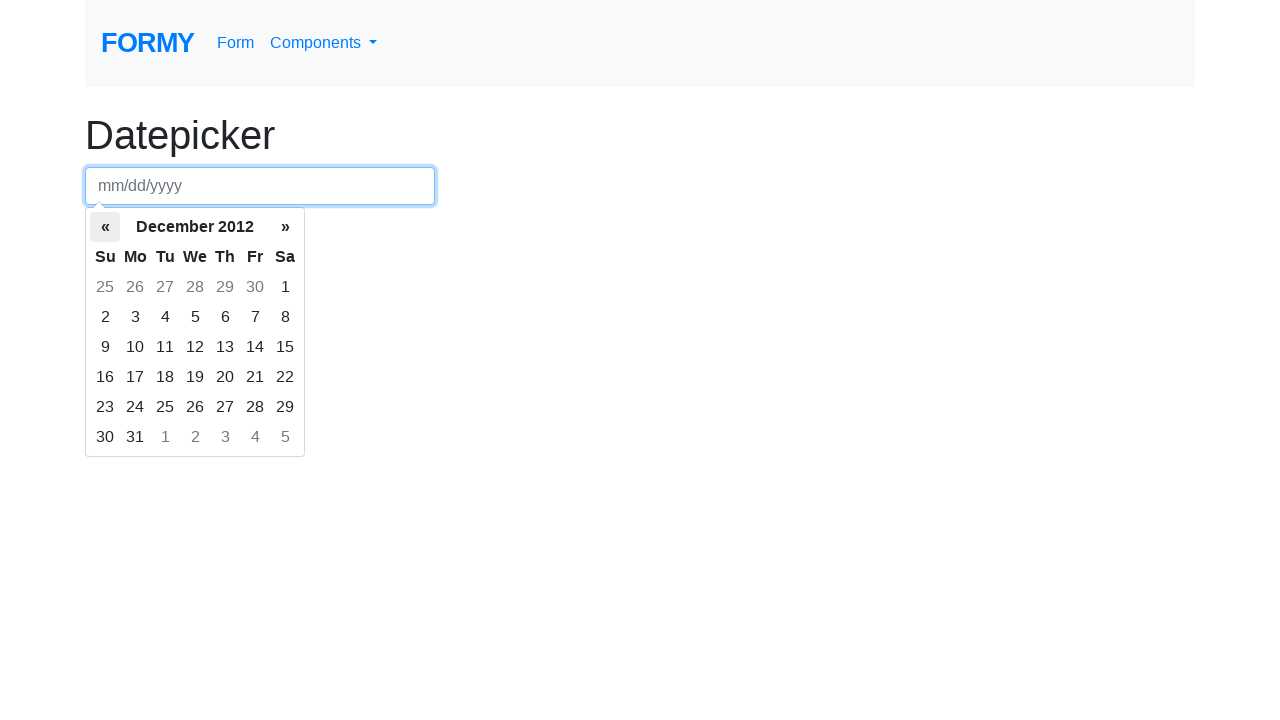

Waited for calendar to update
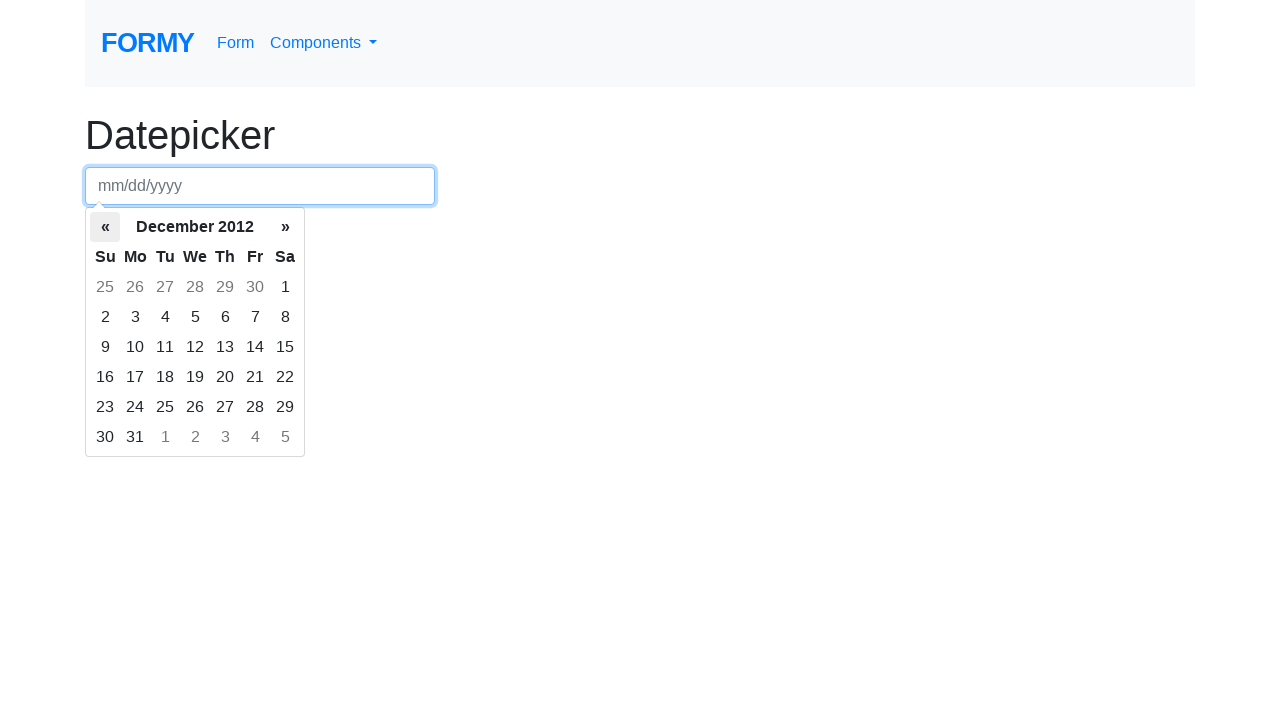

Retrieved current month/year: December 2012
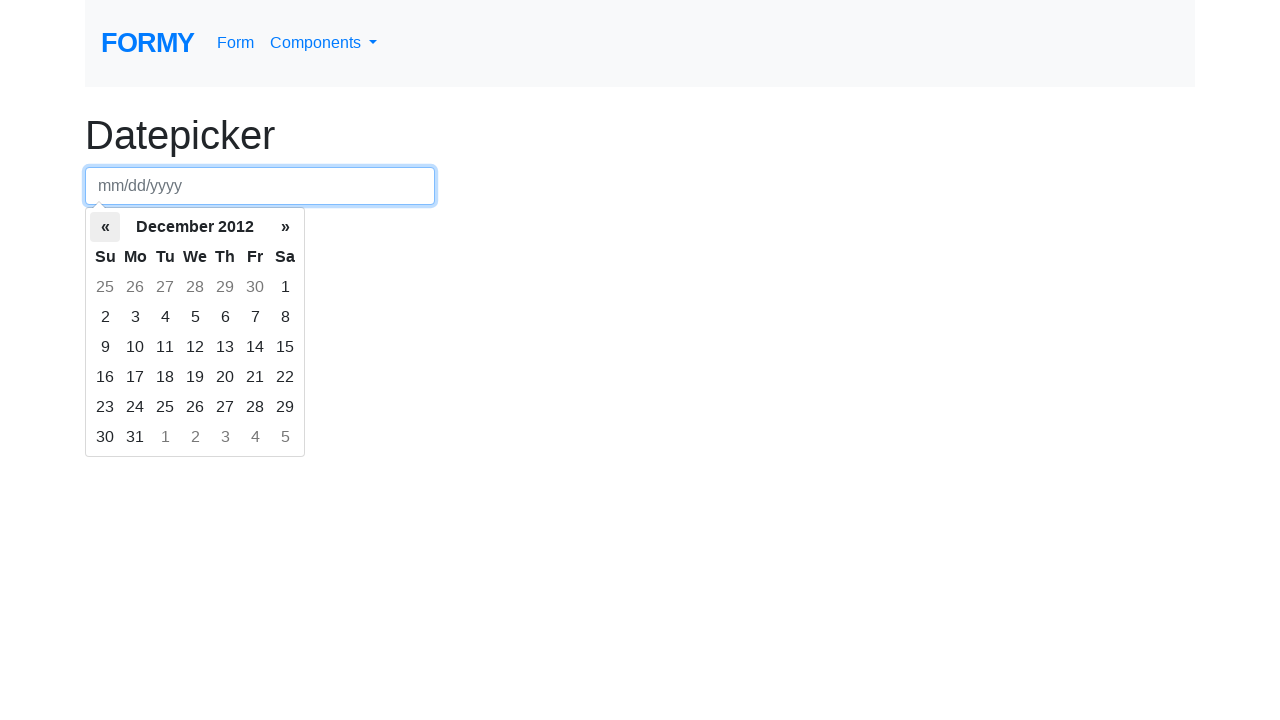

Clicked left arrow to navigate to previous month at (105, 227) on th.prev
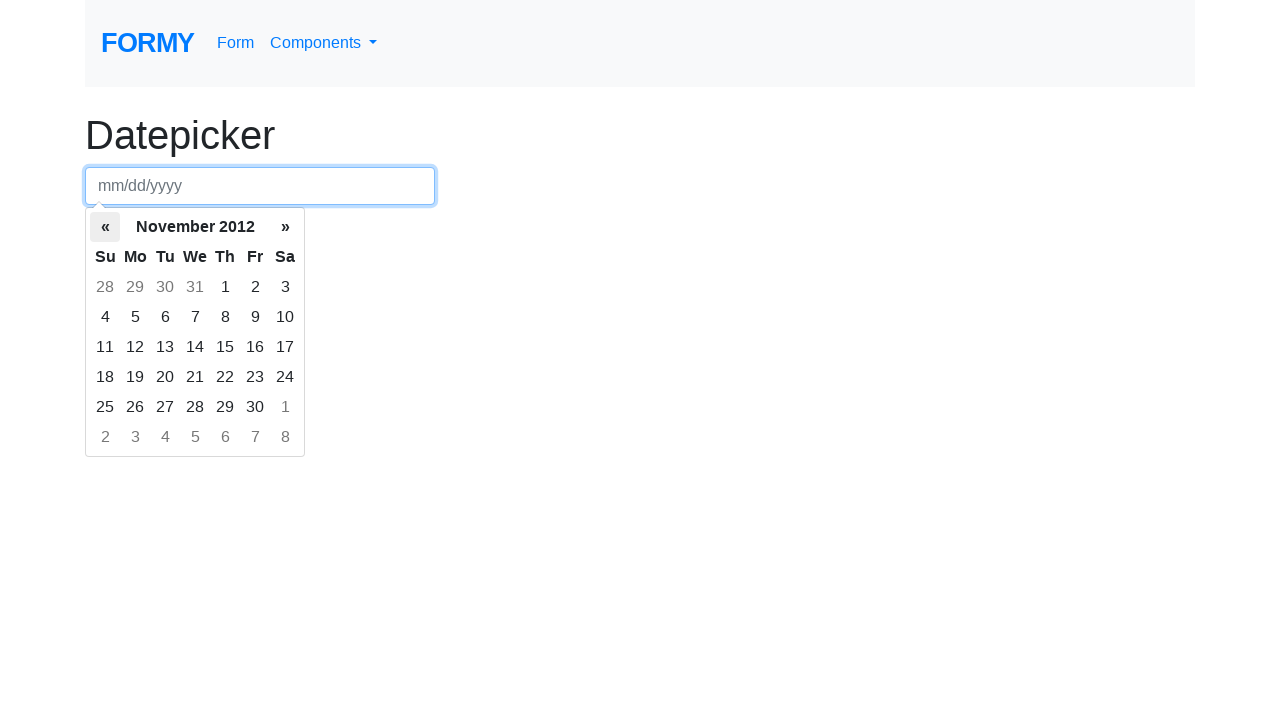

Waited for calendar to update
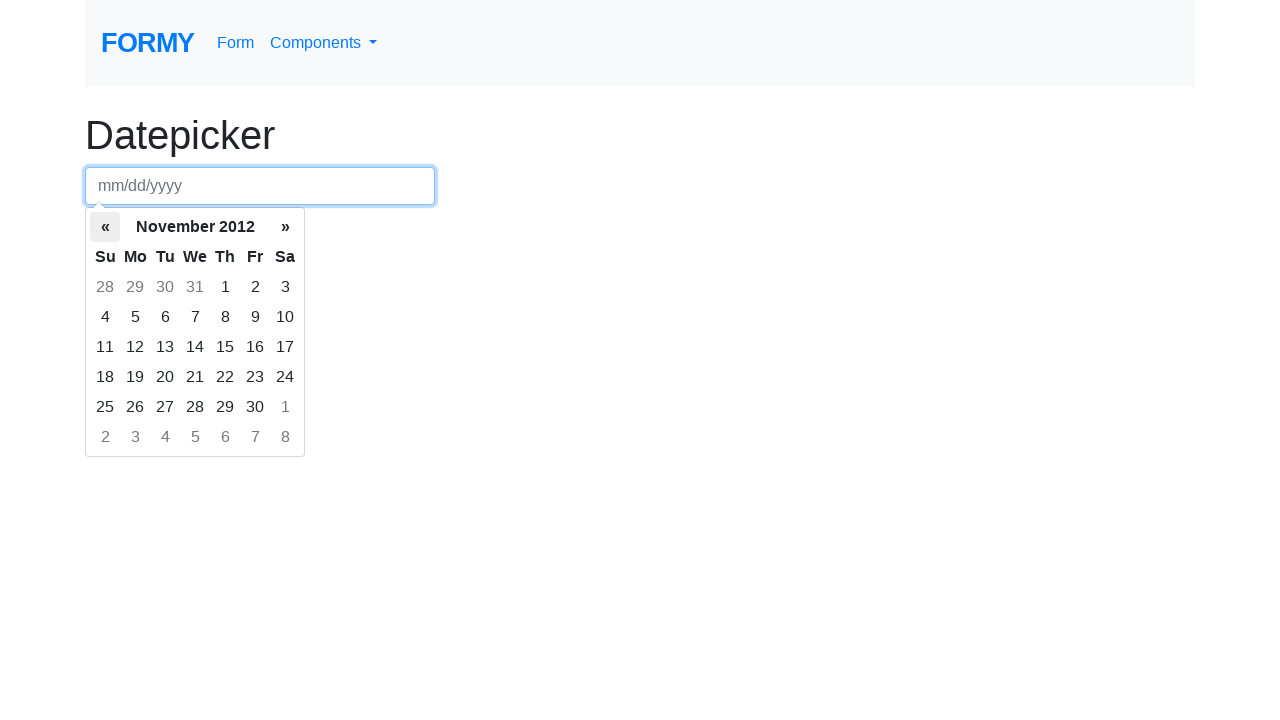

Retrieved current month/year: November 2012
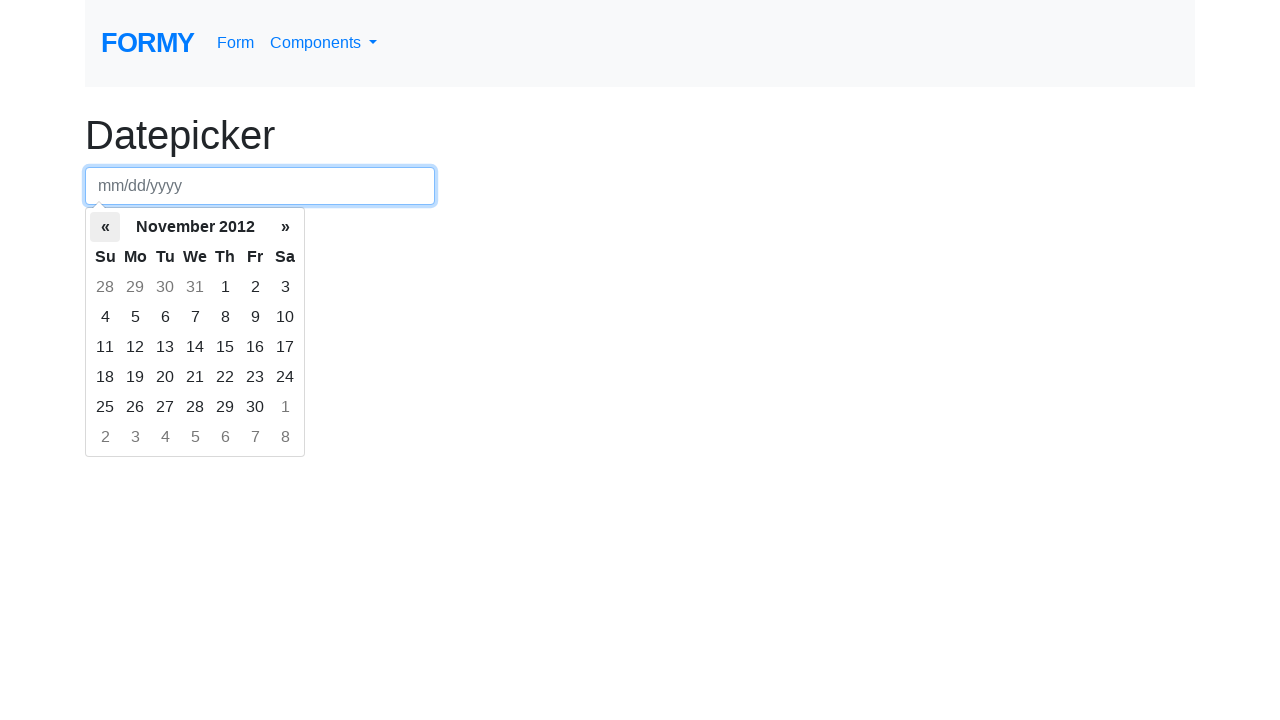

Clicked left arrow to navigate to previous month at (105, 227) on th.prev
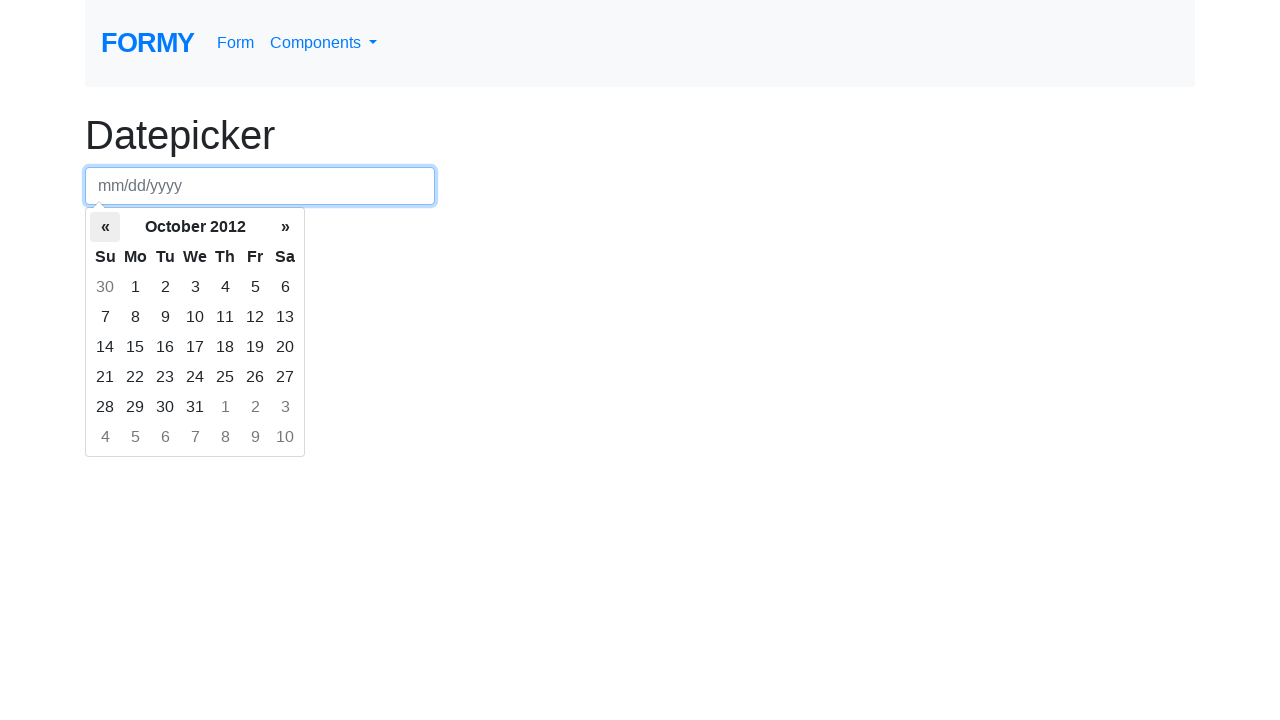

Waited for calendar to update
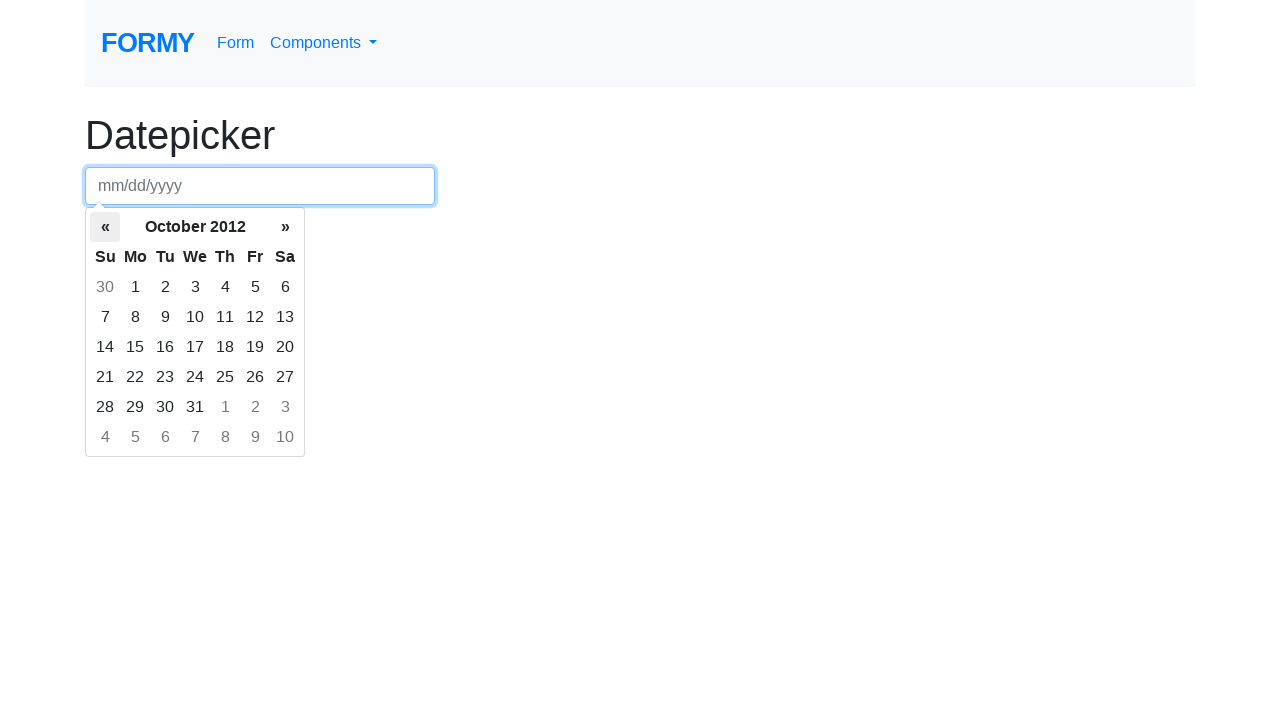

Retrieved current month/year: October 2012
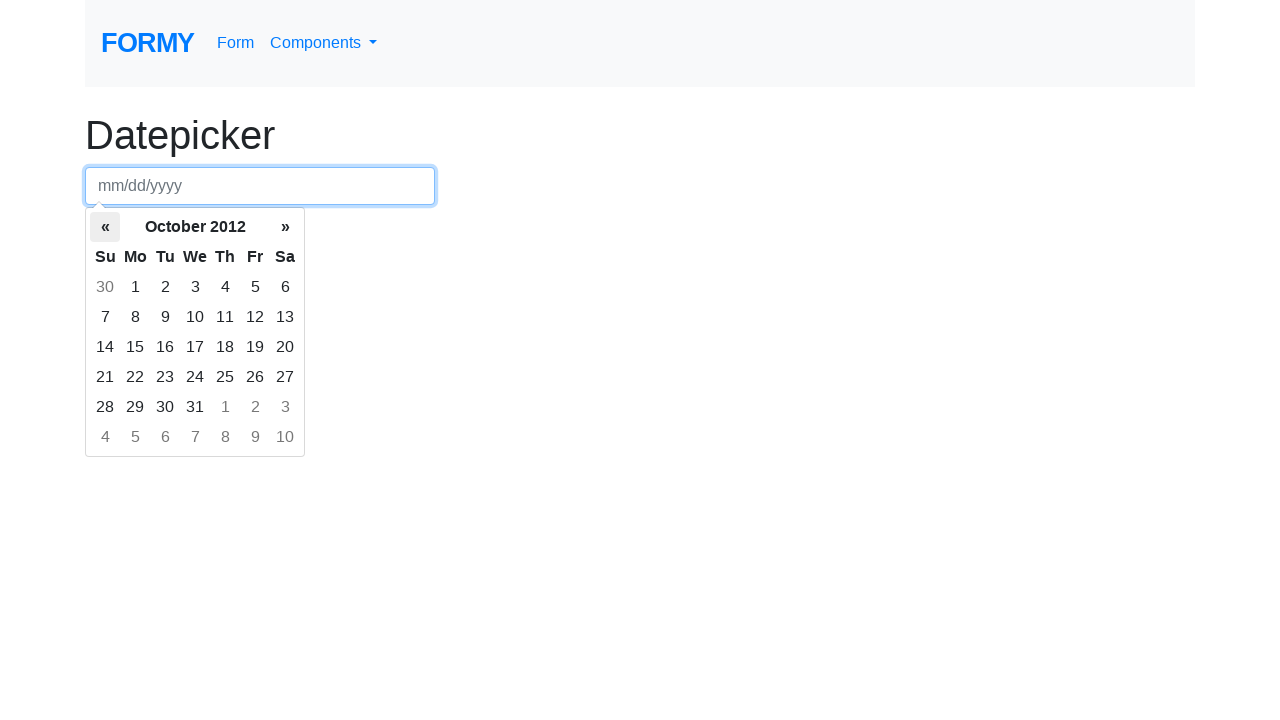

Clicked left arrow to navigate to previous month at (105, 227) on th.prev
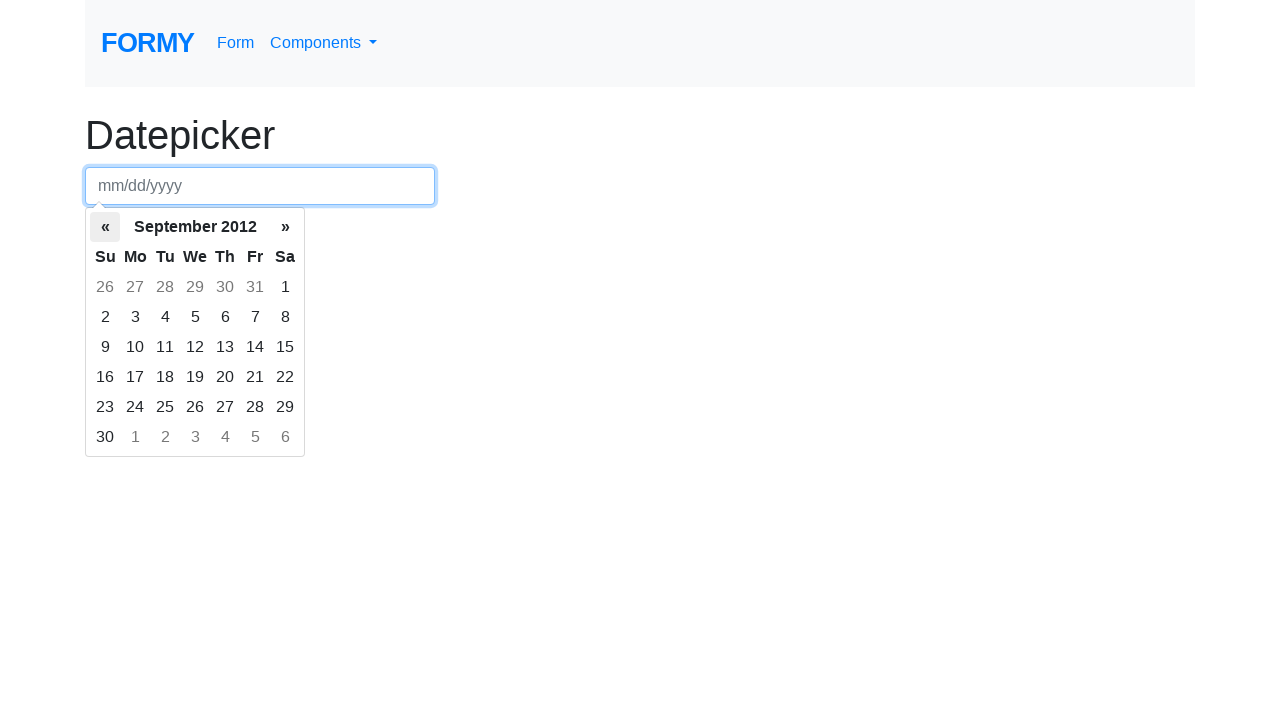

Waited for calendar to update
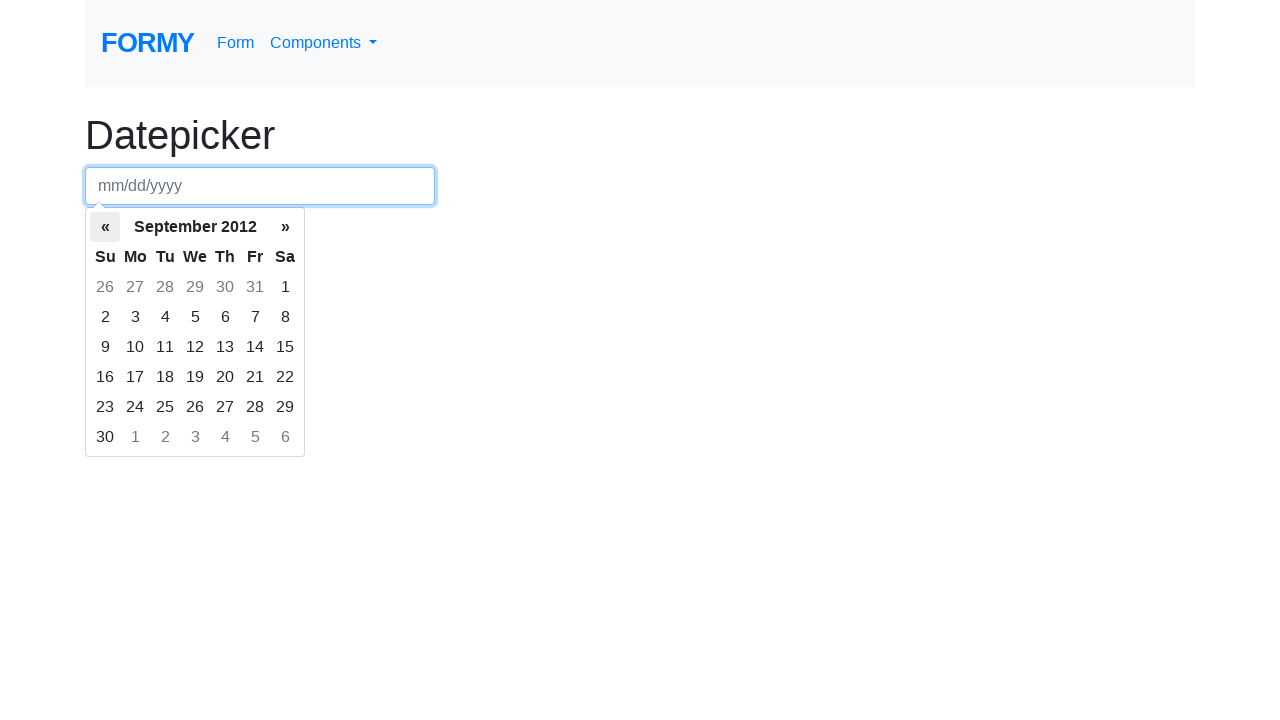

Retrieved current month/year: September 2012
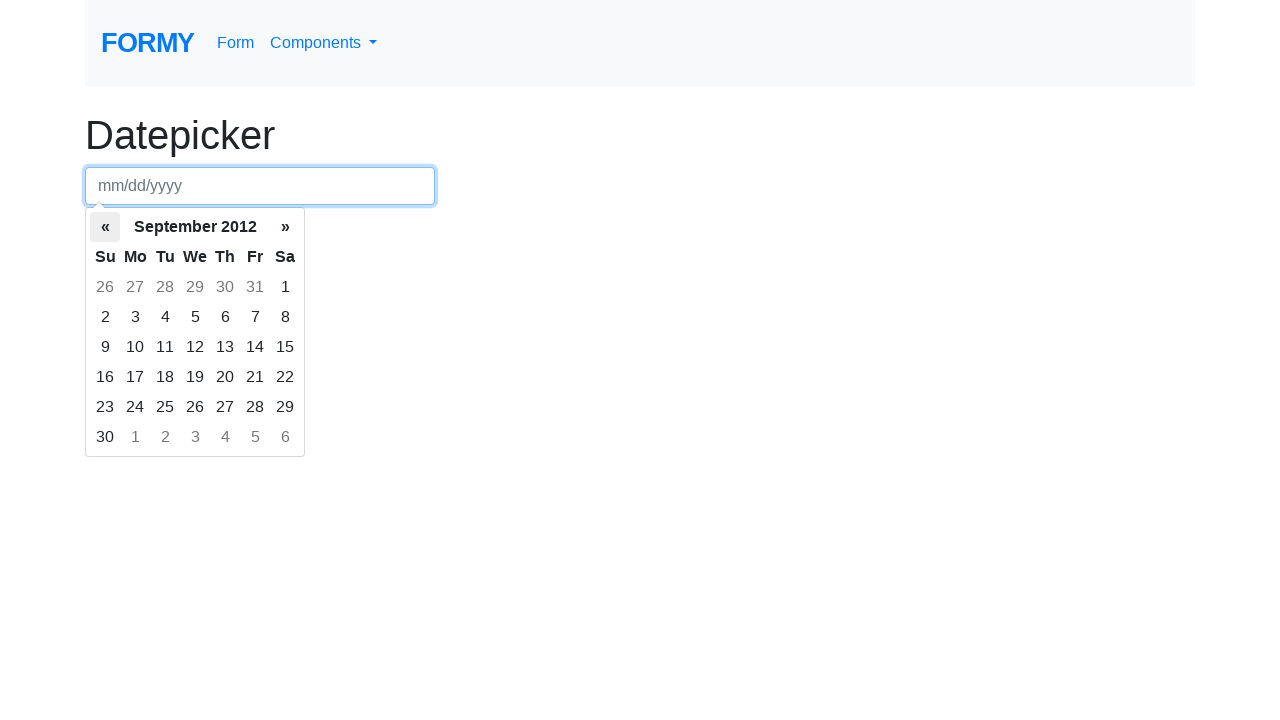

Clicked left arrow to navigate to previous month at (105, 227) on th.prev
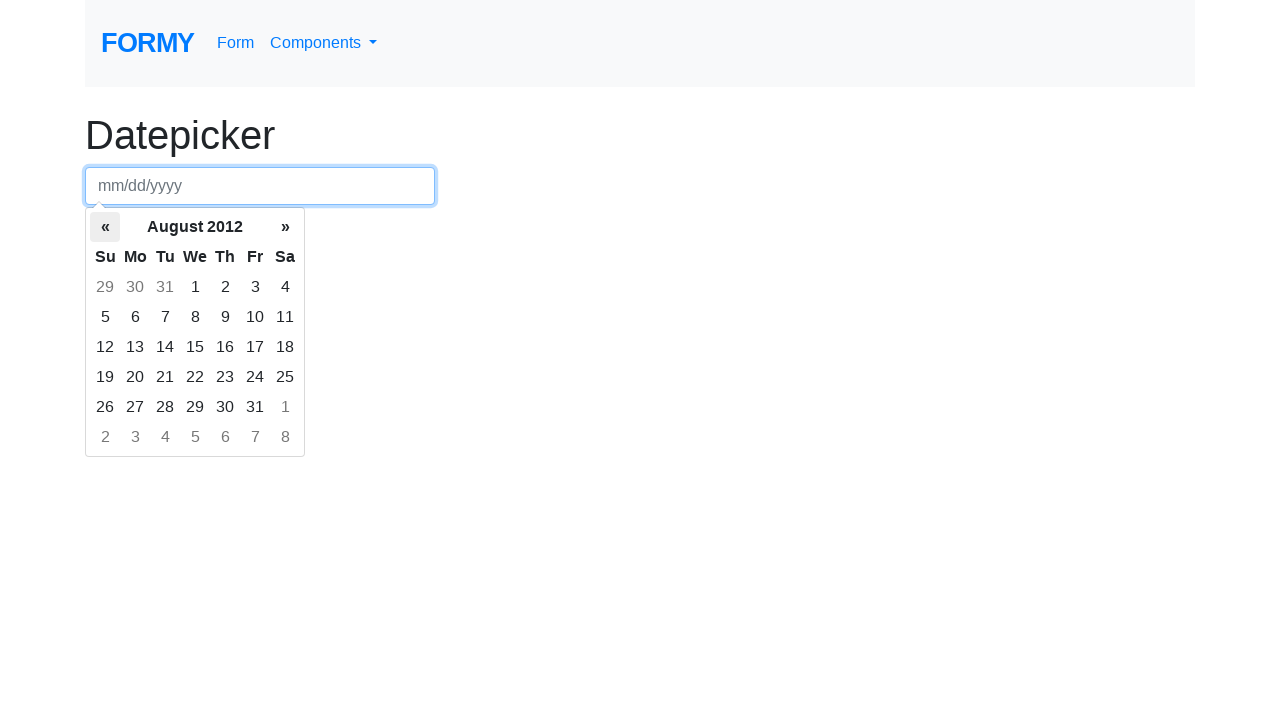

Waited for calendar to update
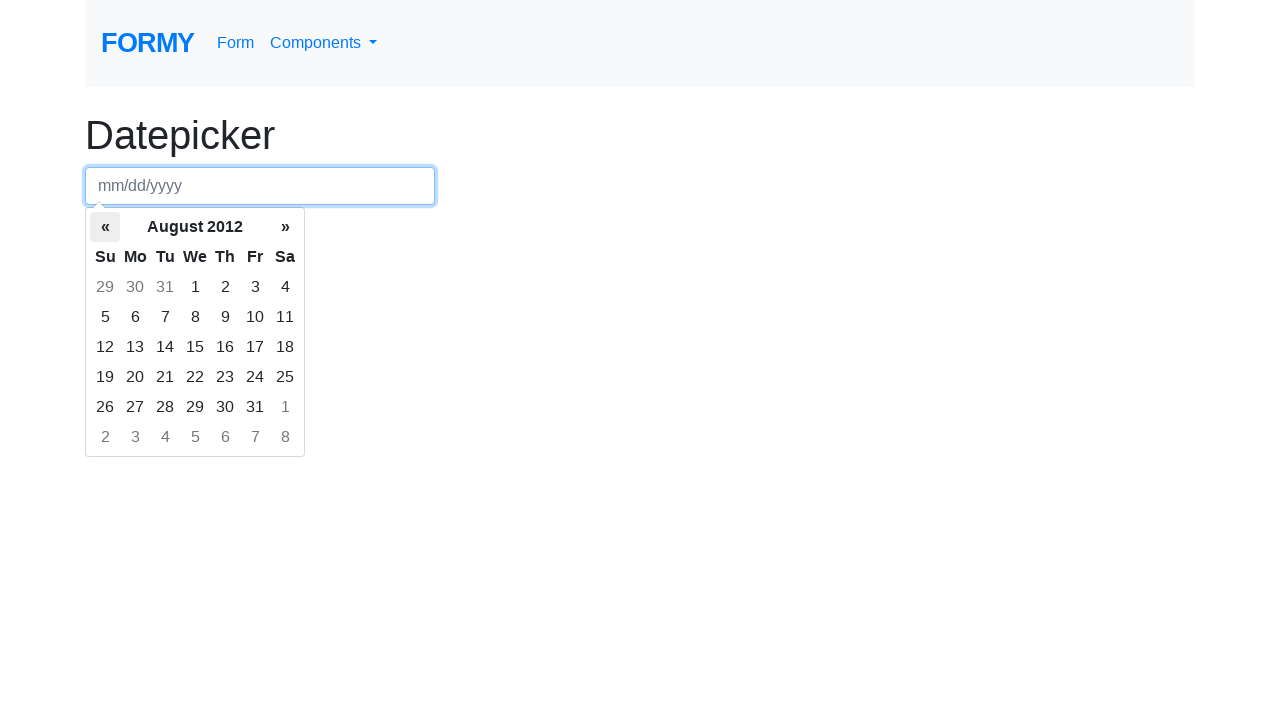

Retrieved current month/year: August 2012
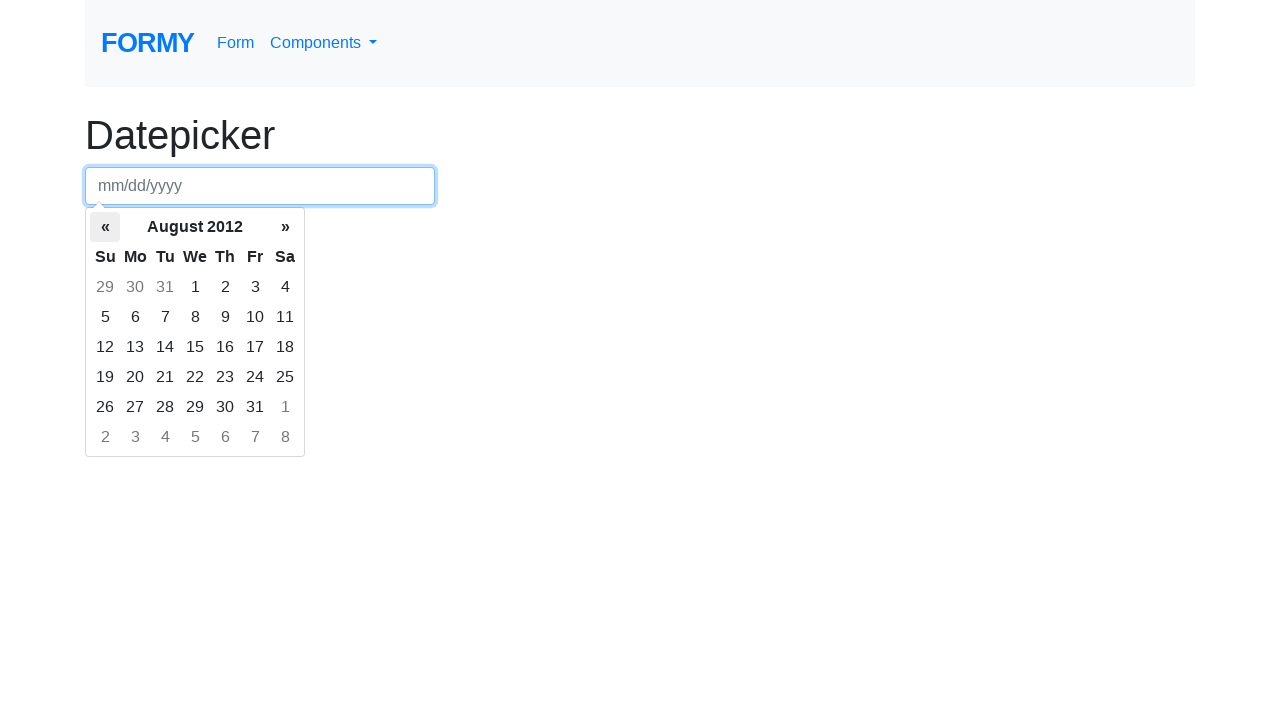

Clicked left arrow to navigate to previous month at (105, 227) on th.prev
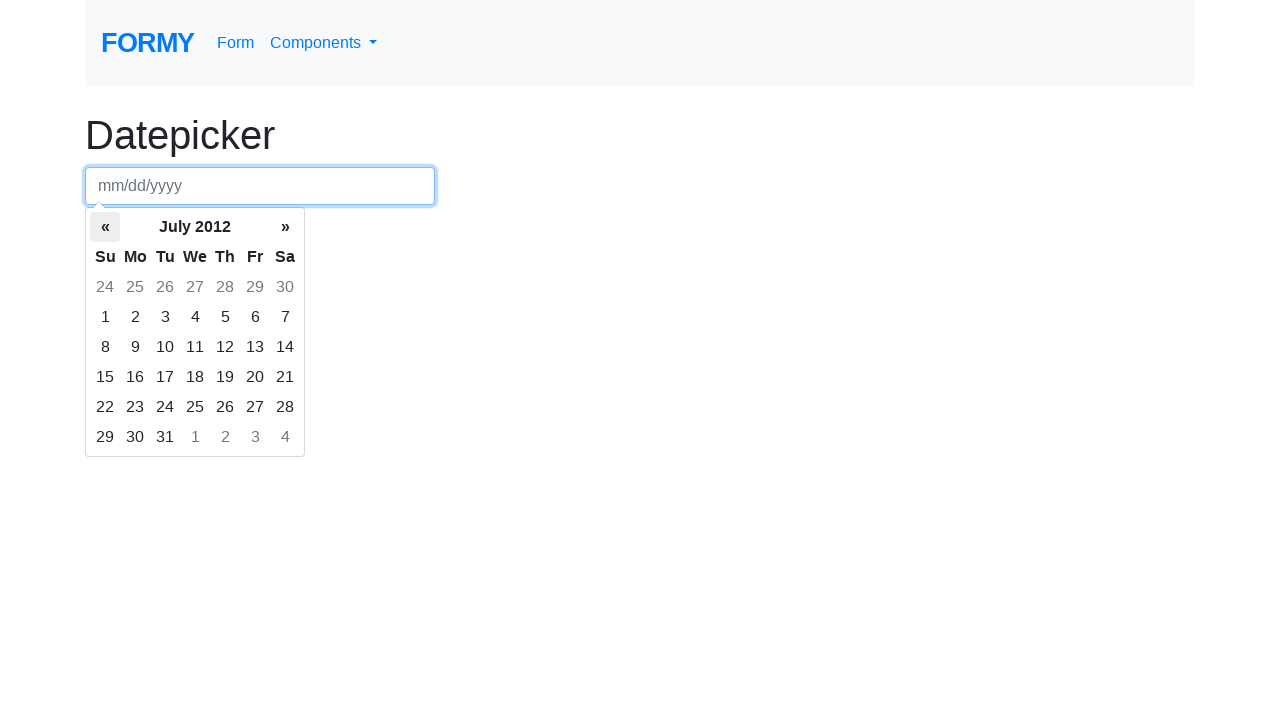

Waited for calendar to update
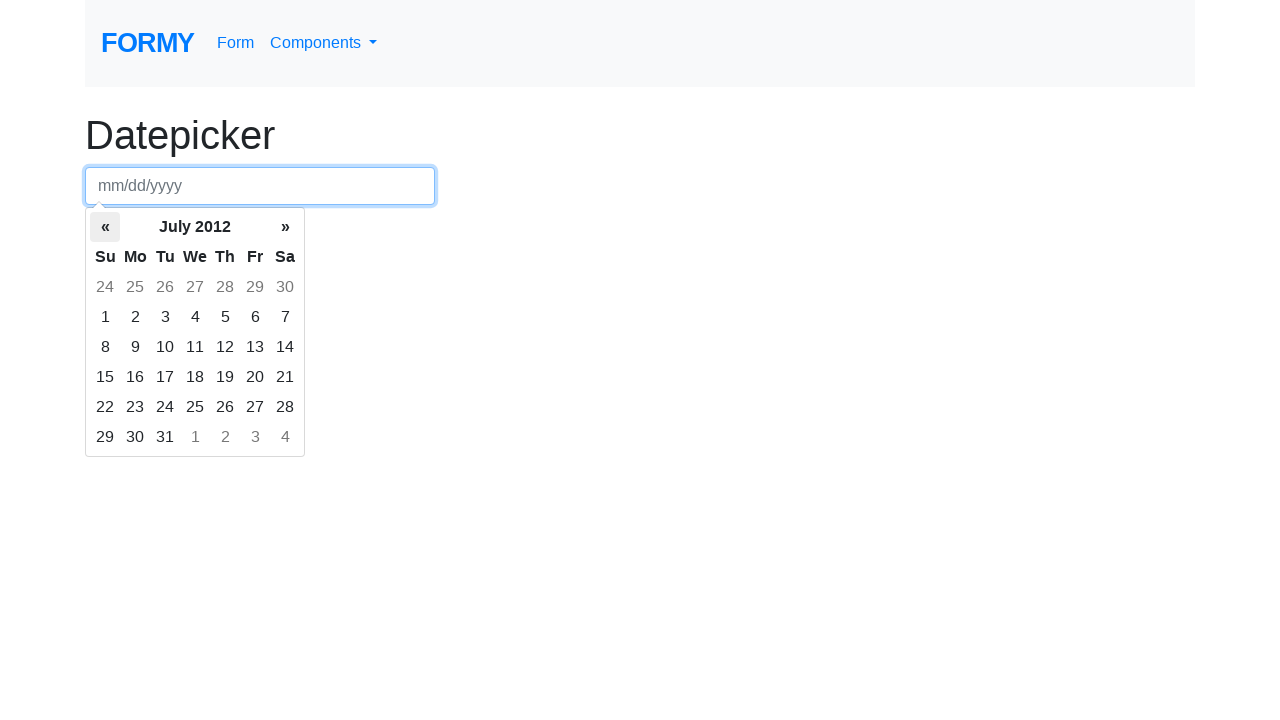

Retrieved current month/year: July 2012
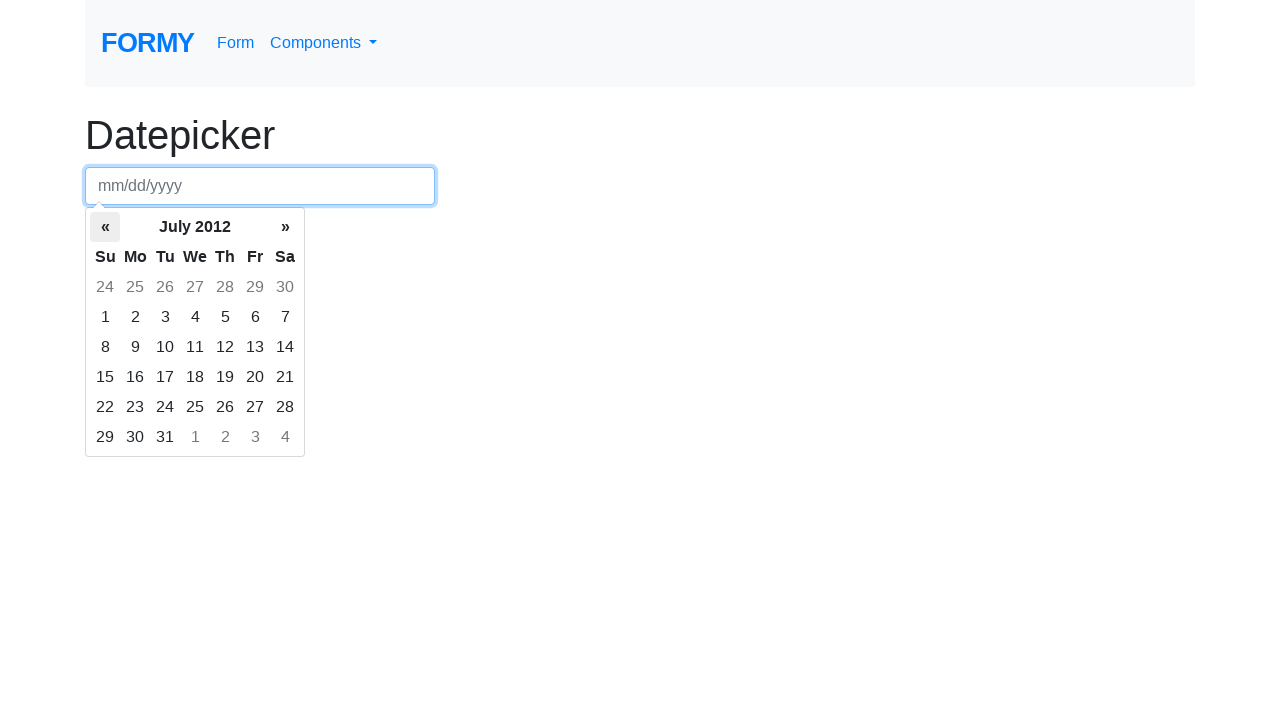

Clicked left arrow to navigate to previous month at (105, 227) on th.prev
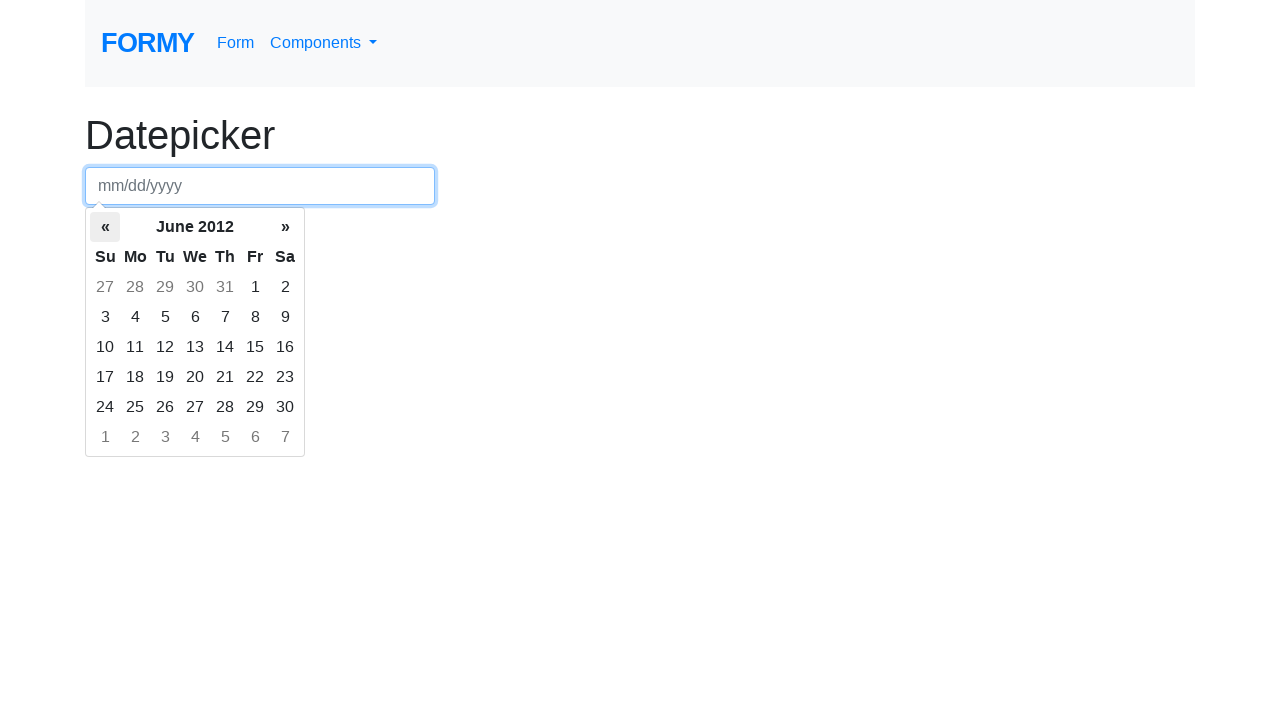

Waited for calendar to update
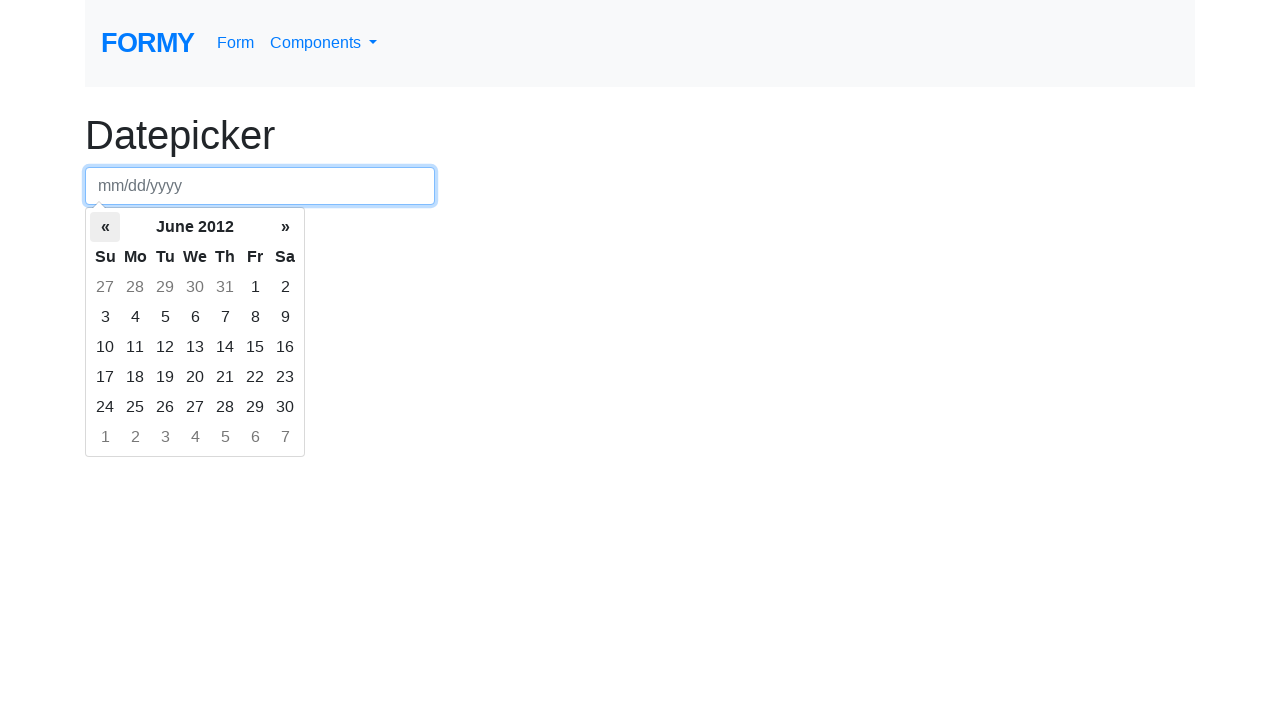

Retrieved current month/year: June 2012
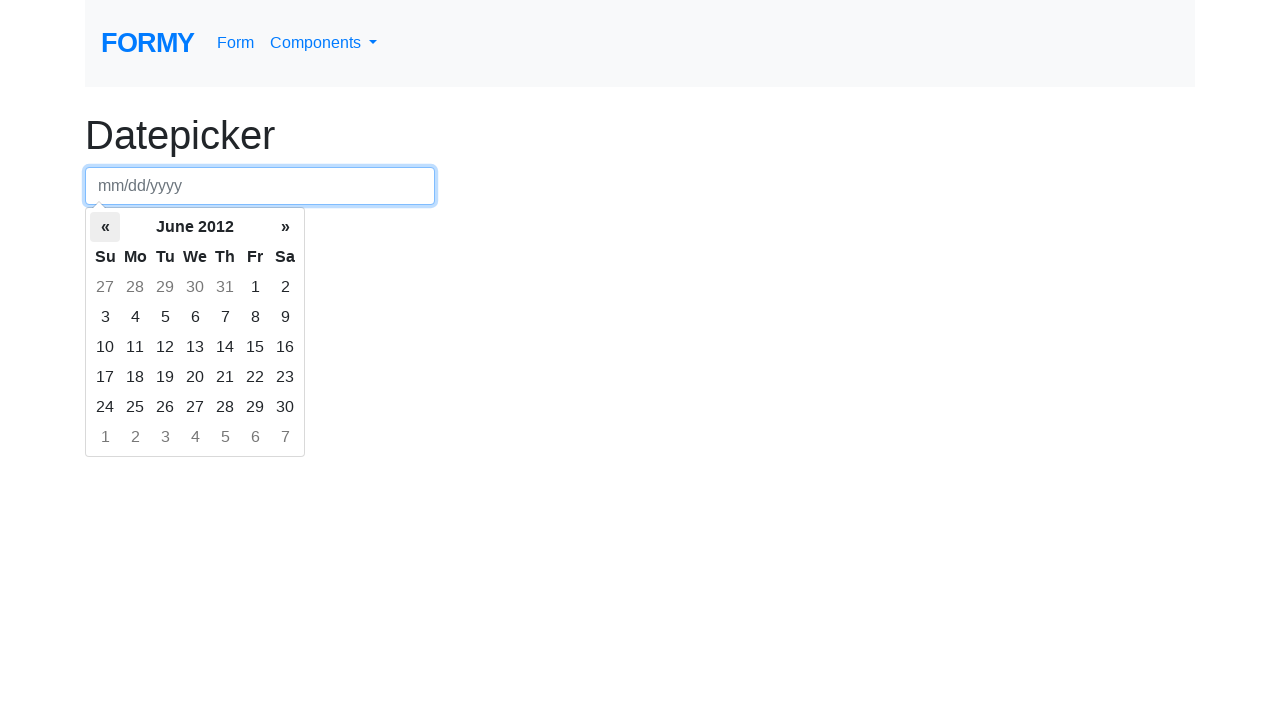

Clicked left arrow to navigate to previous month at (105, 227) on th.prev
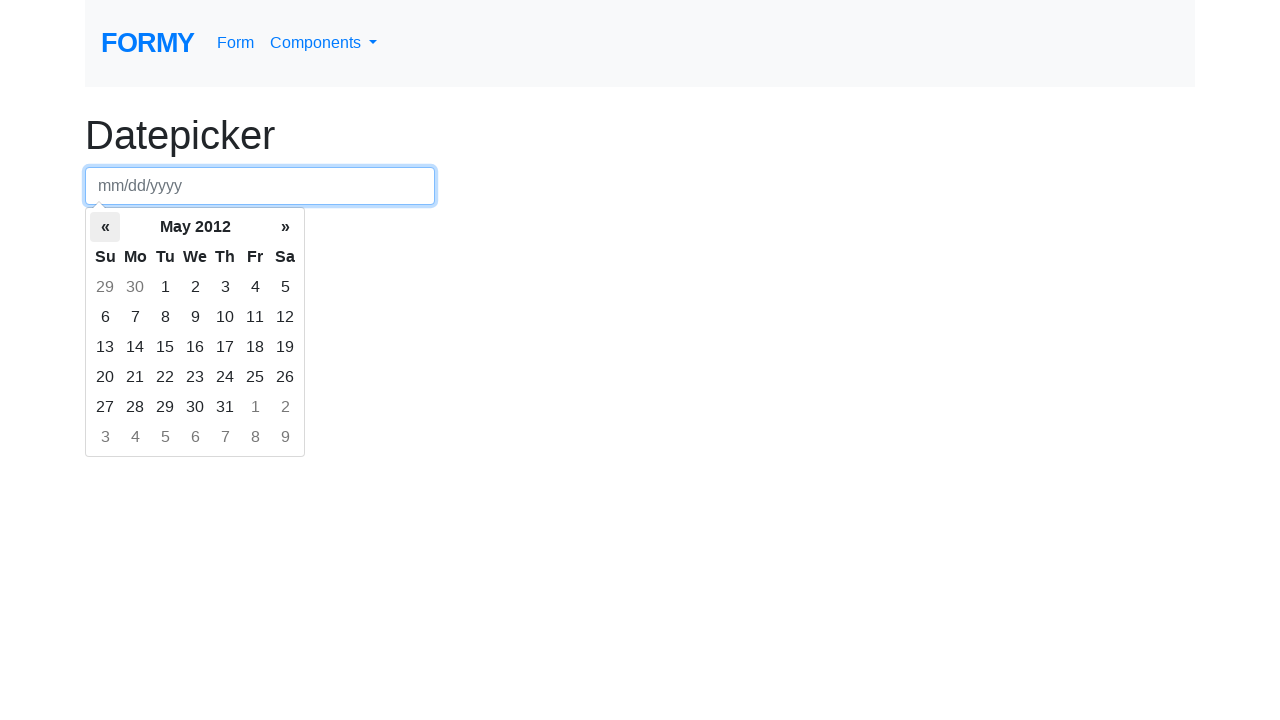

Waited for calendar to update
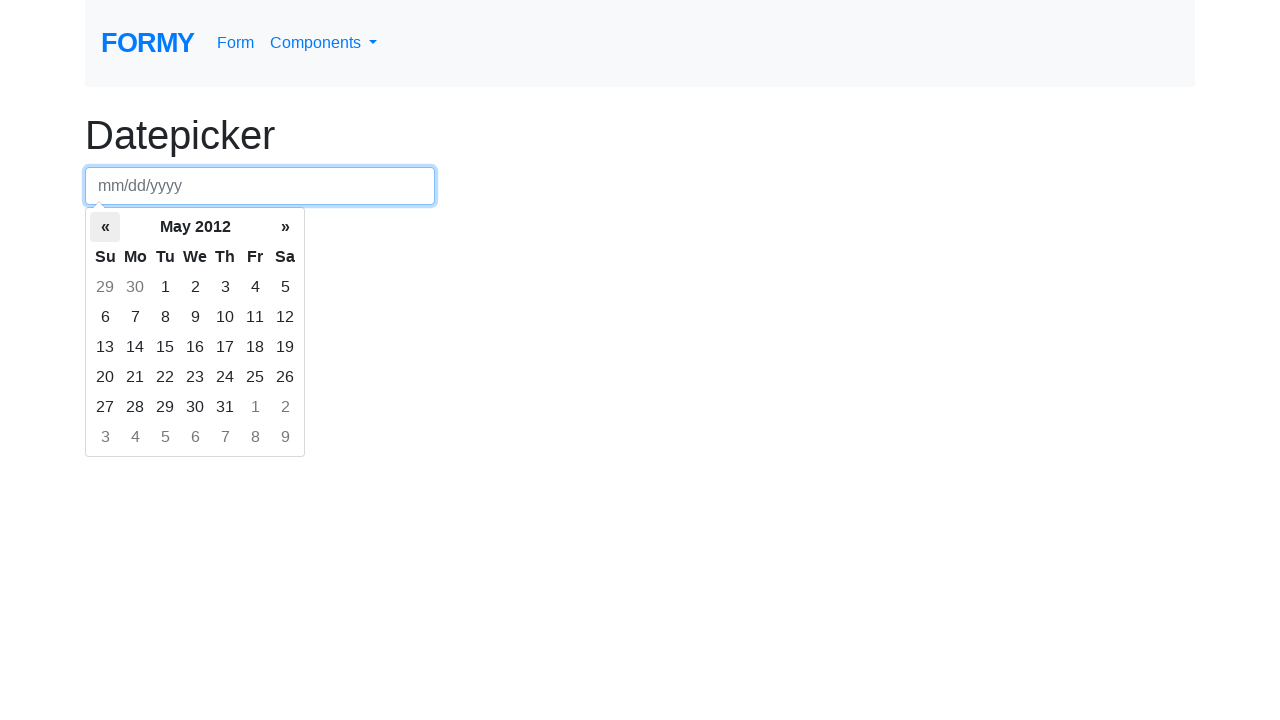

Retrieved current month/year: May 2012
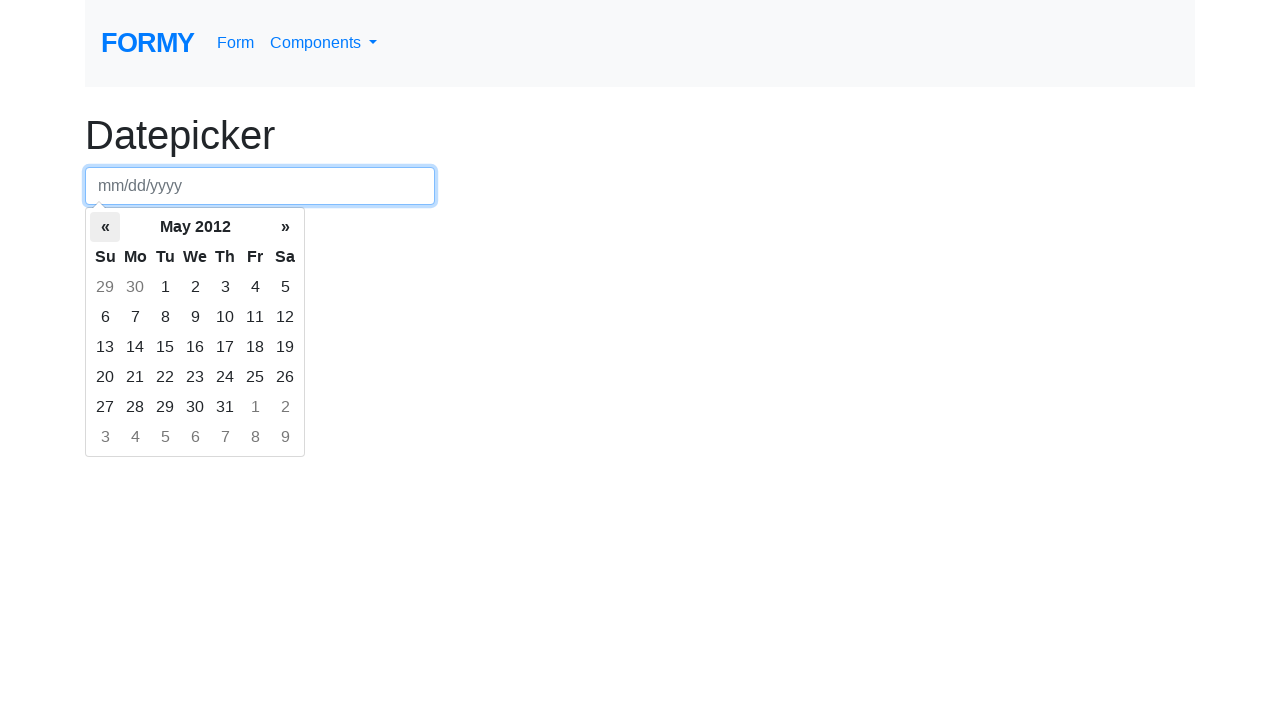

Clicked left arrow to navigate to previous month at (105, 227) on th.prev
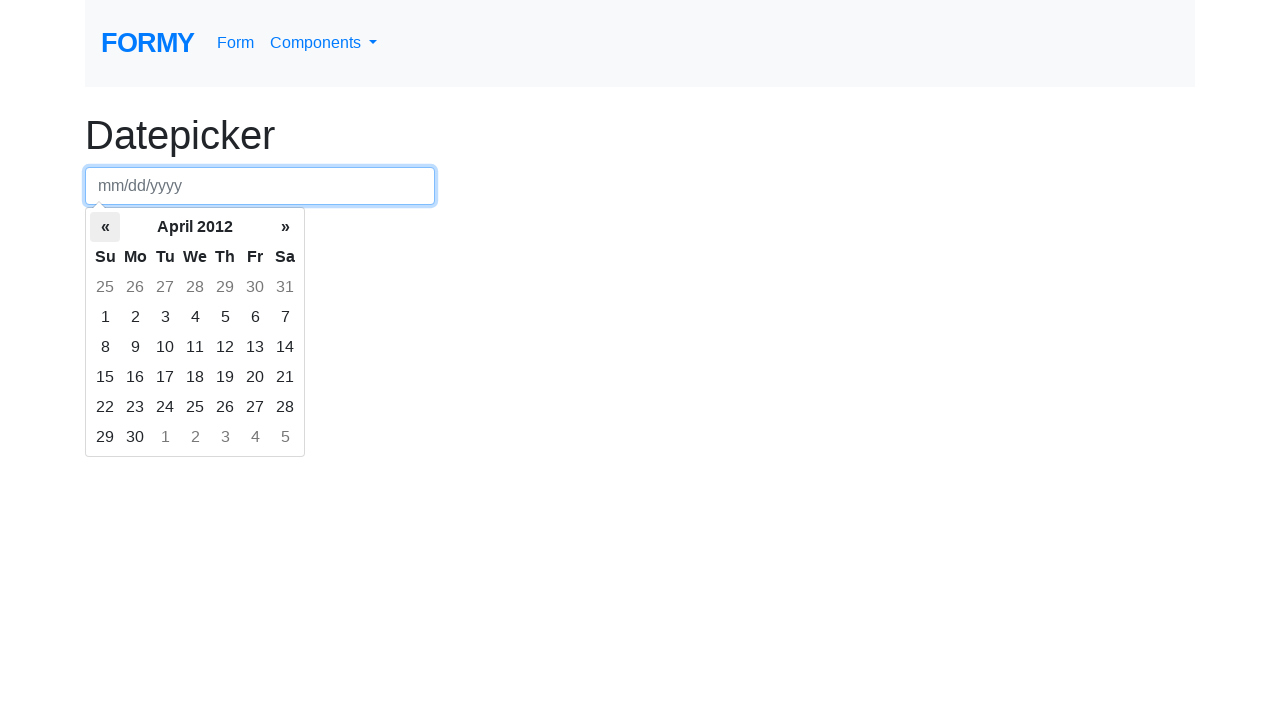

Waited for calendar to update
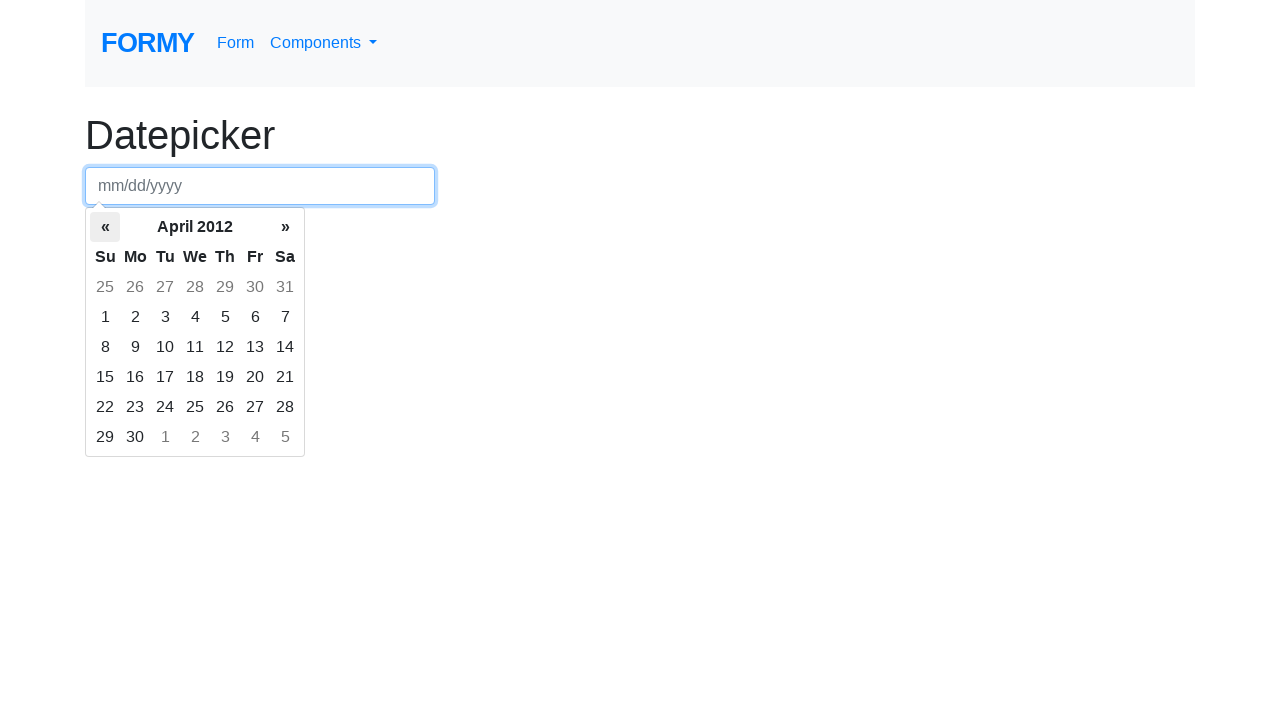

Retrieved current month/year: April 2012
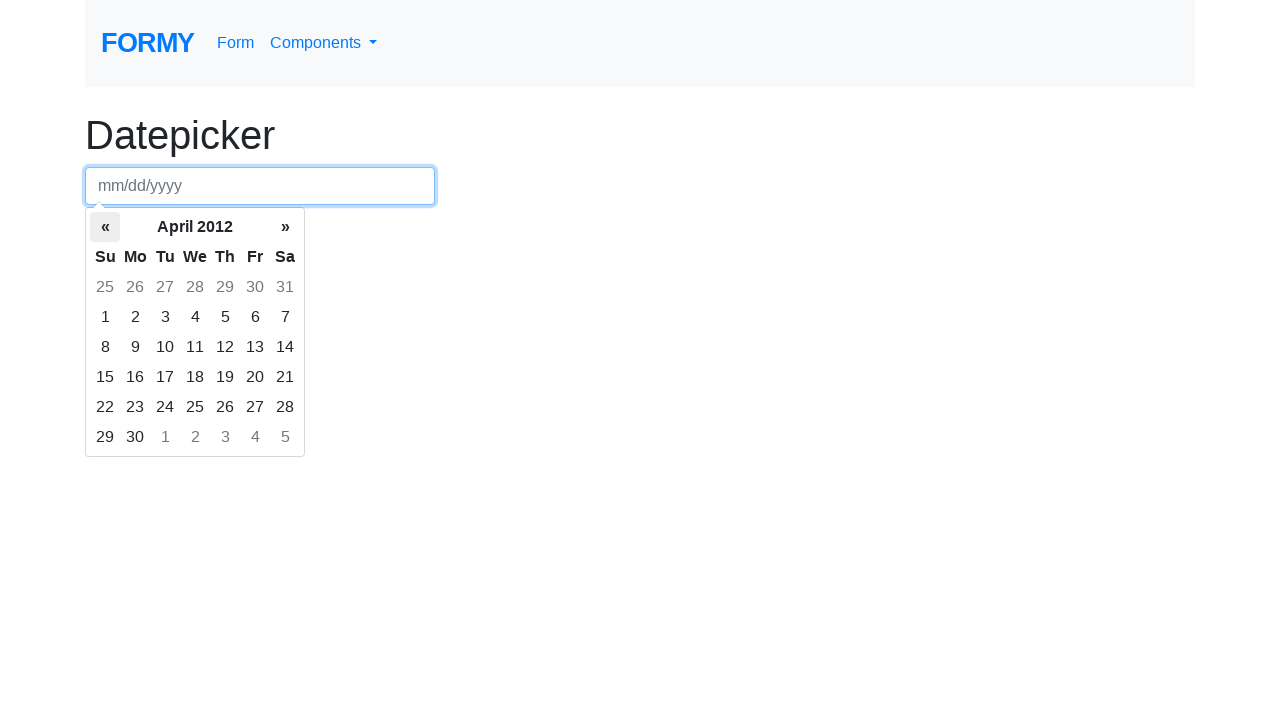

Clicked left arrow to navigate to previous month at (105, 227) on th.prev
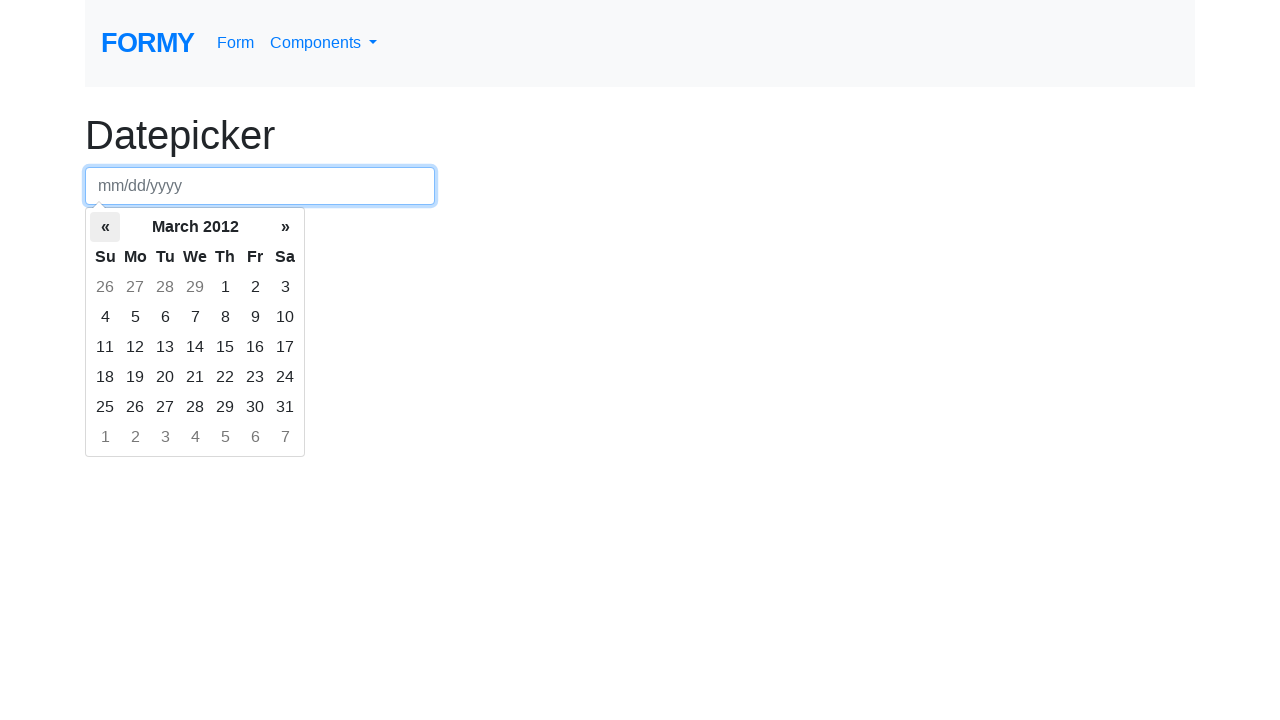

Waited for calendar to update
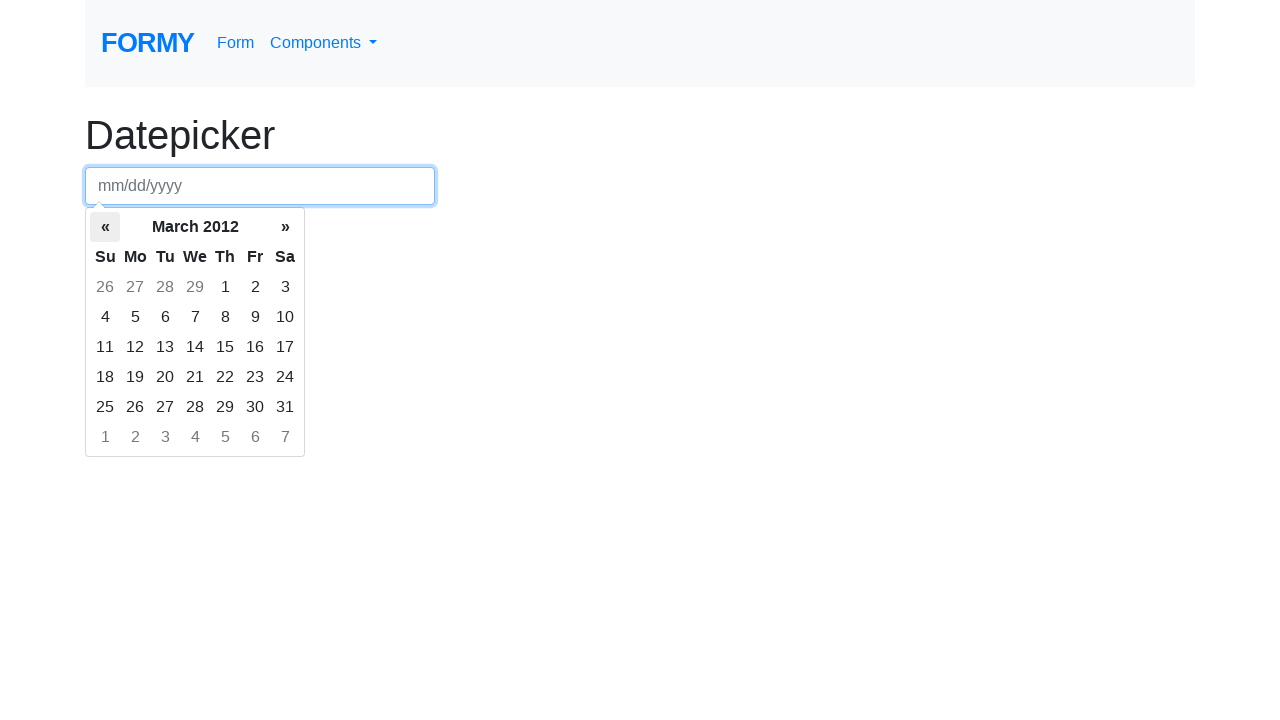

Retrieved current month/year: March 2012
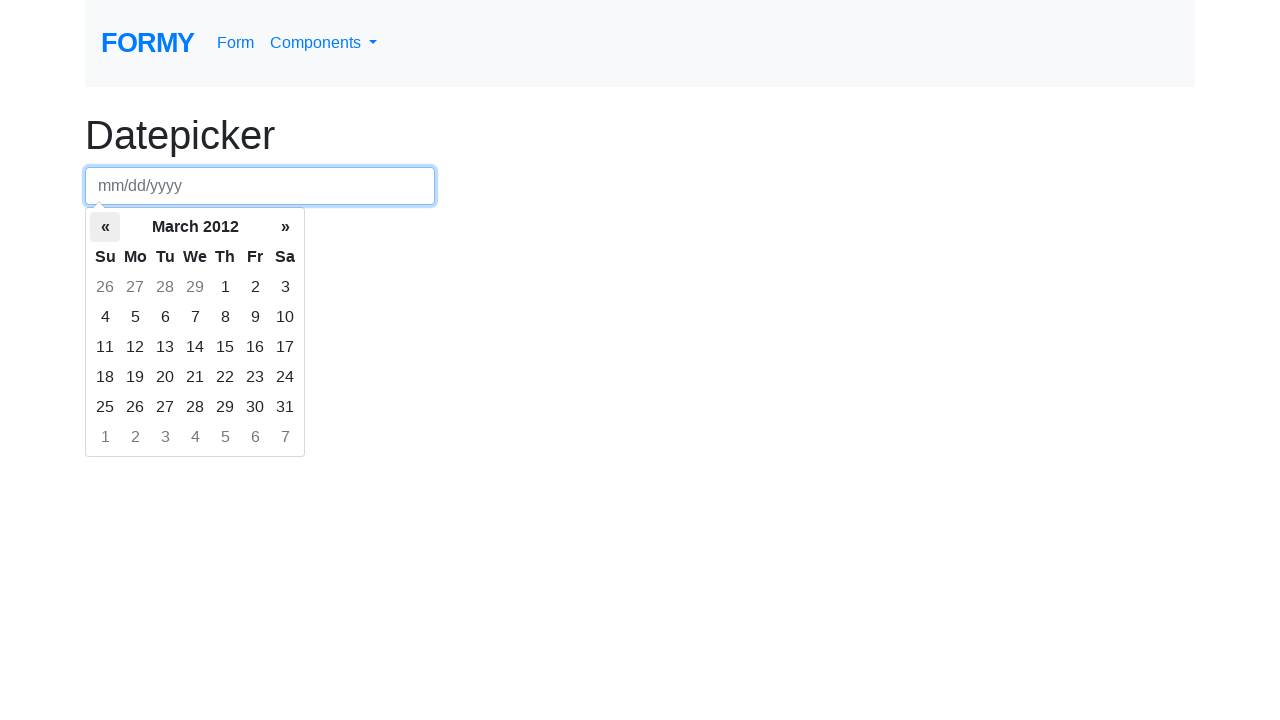

Clicked left arrow to navigate to previous month at (105, 227) on th.prev
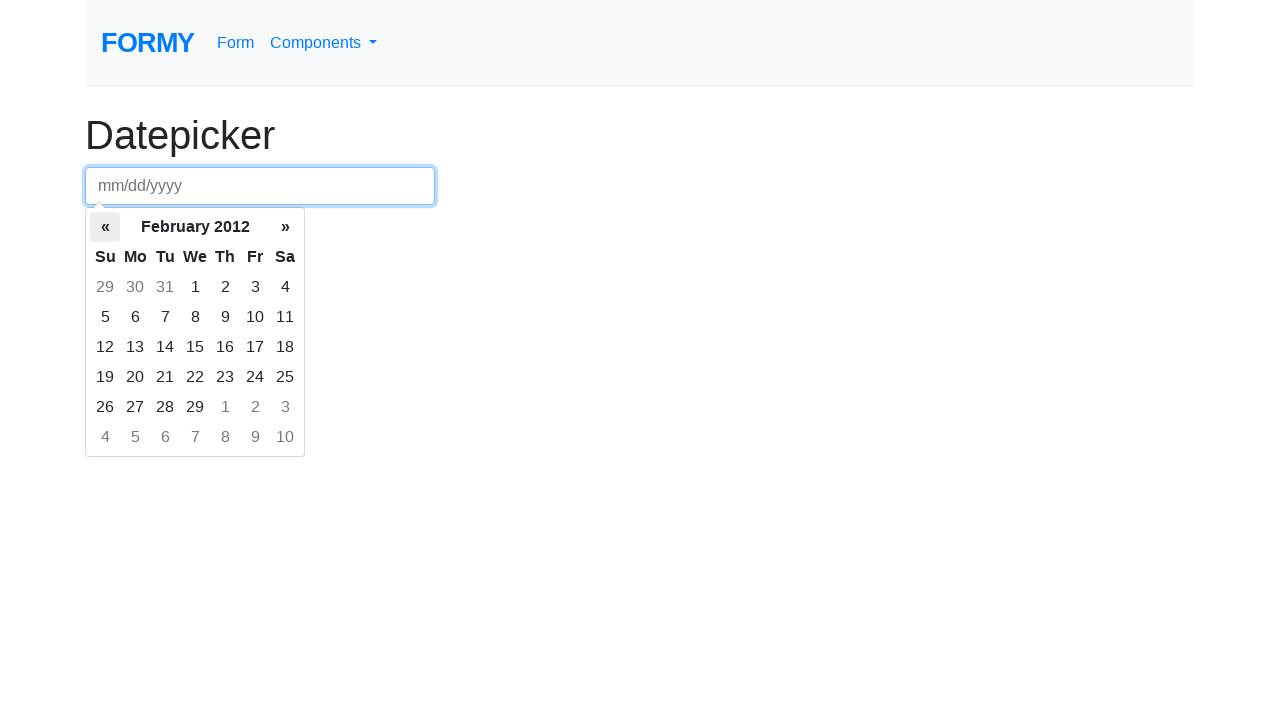

Waited for calendar to update
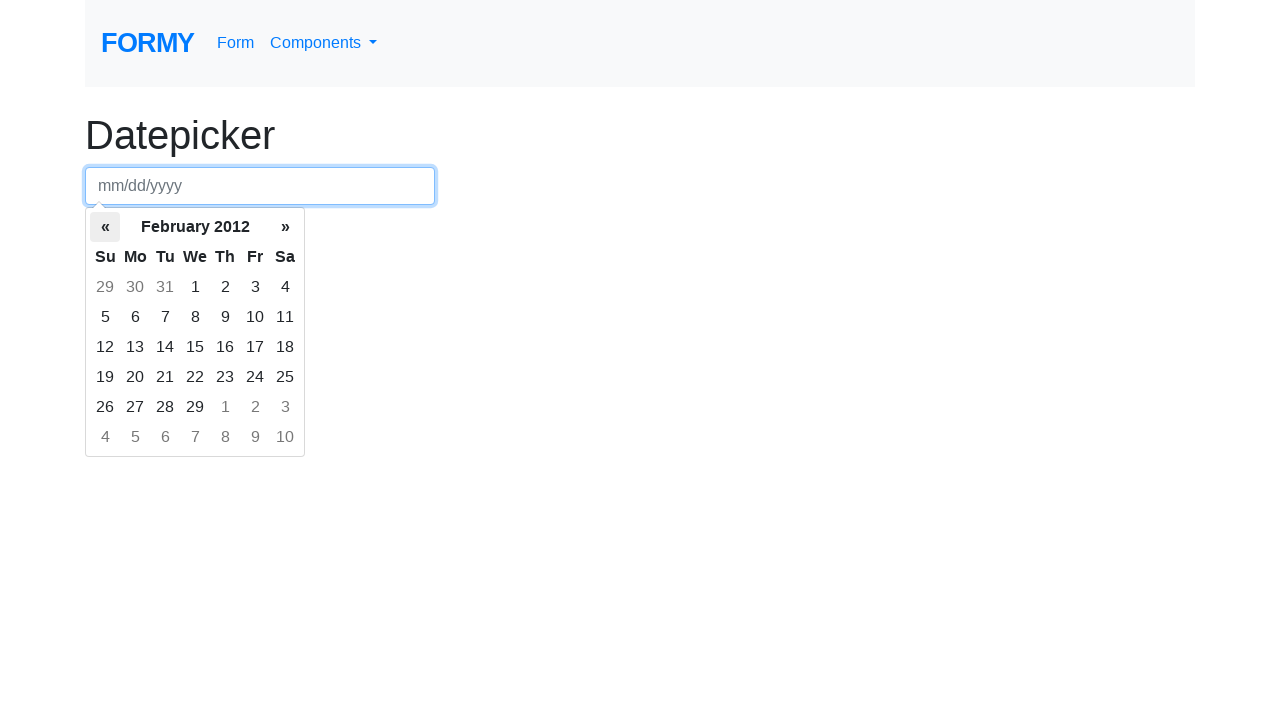

Retrieved current month/year: February 2012
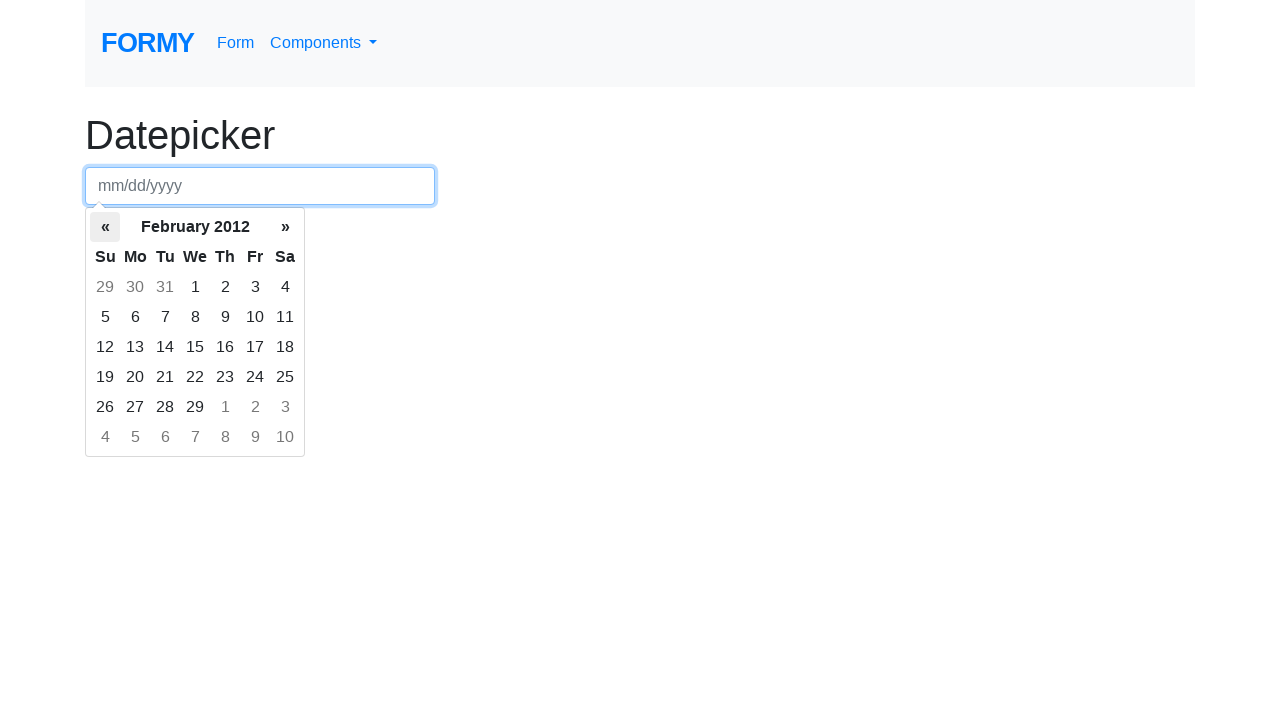

Clicked left arrow to navigate to previous month at (105, 227) on th.prev
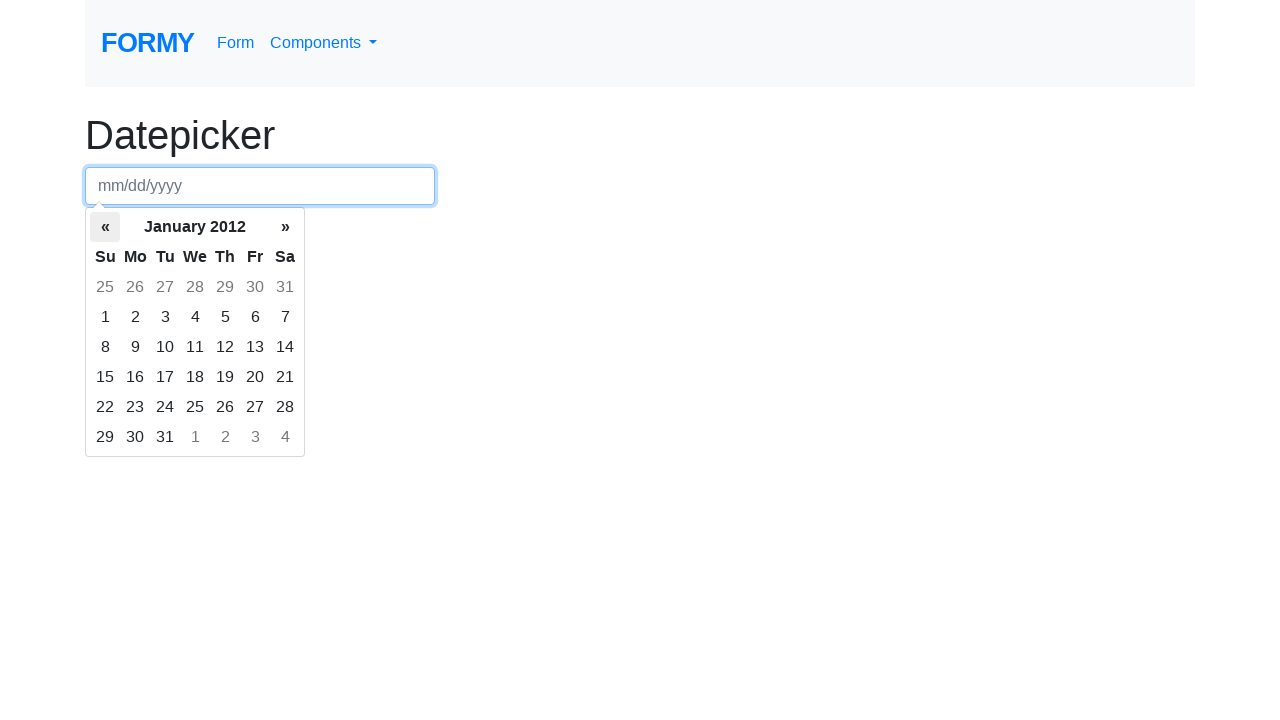

Waited for calendar to update
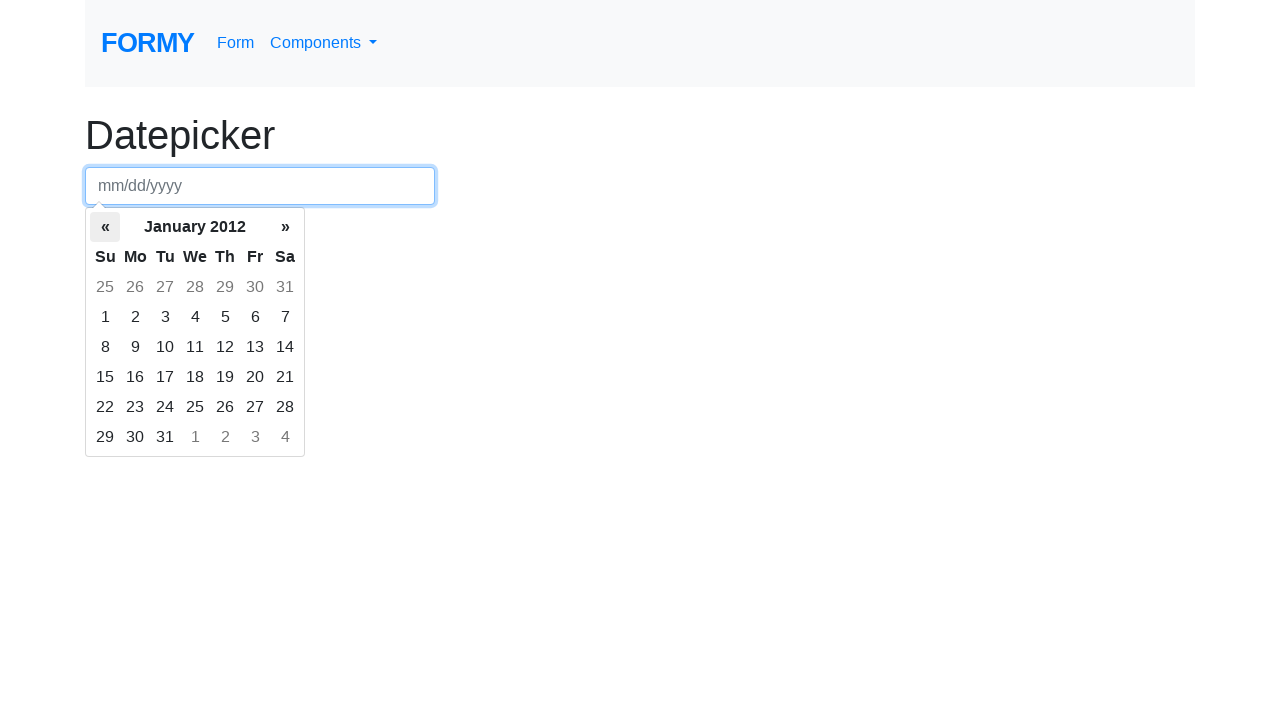

Retrieved current month/year: January 2012
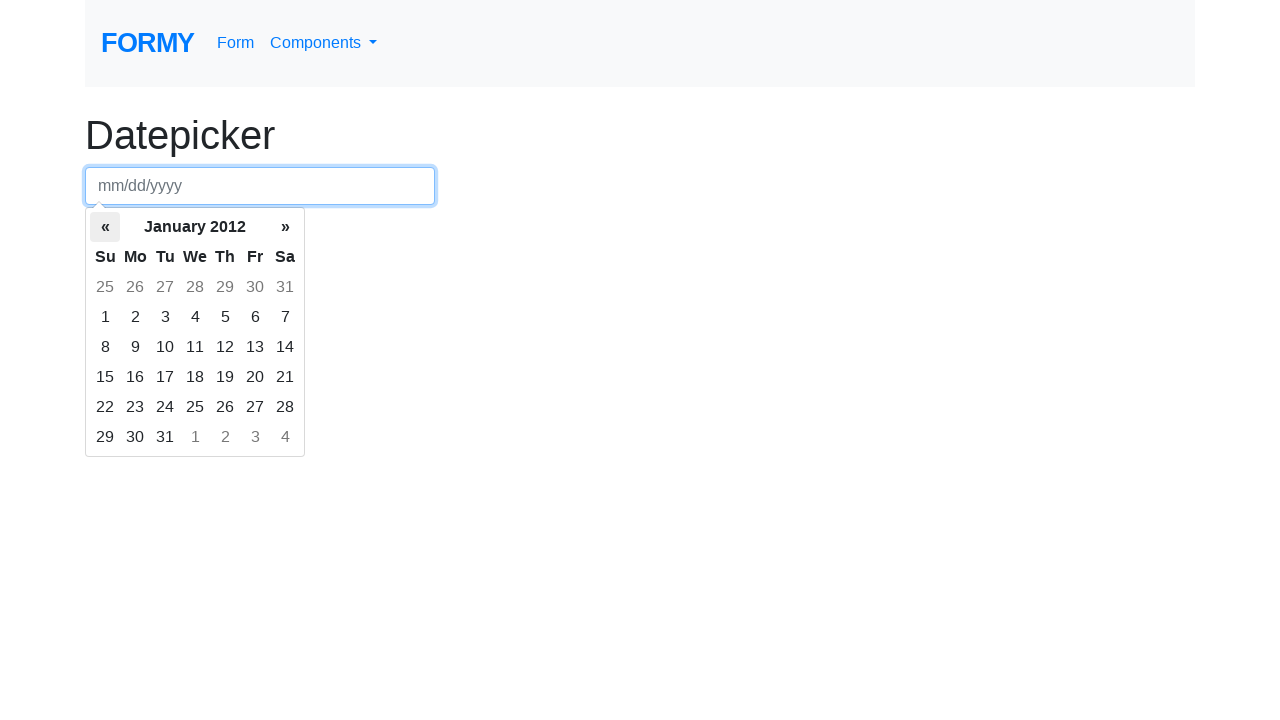

Clicked left arrow to navigate to previous month at (105, 227) on th.prev
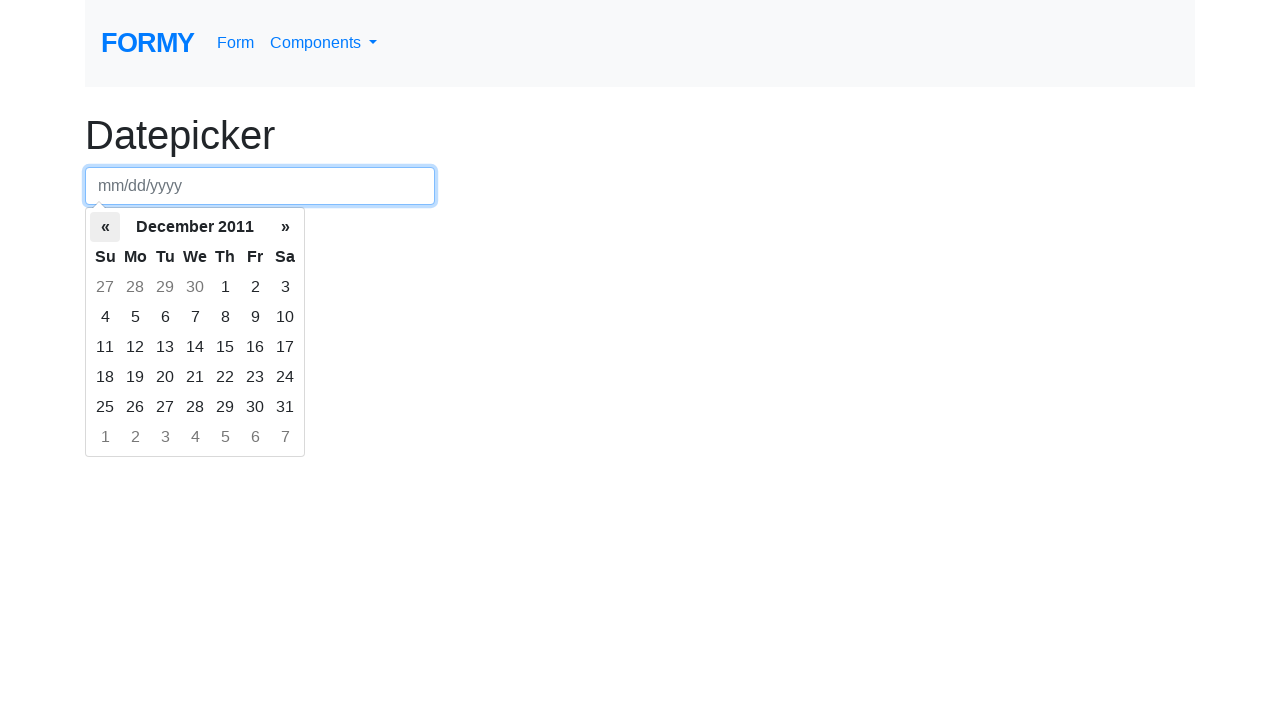

Waited for calendar to update
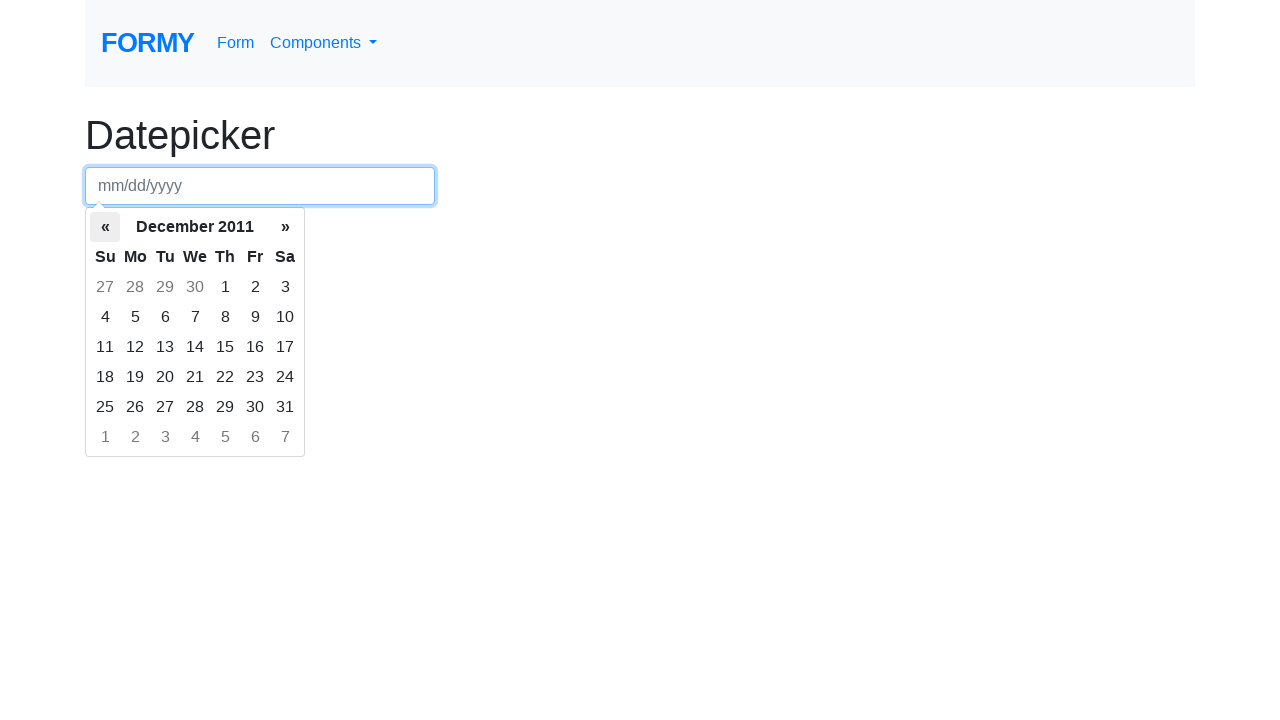

Retrieved current month/year: December 2011
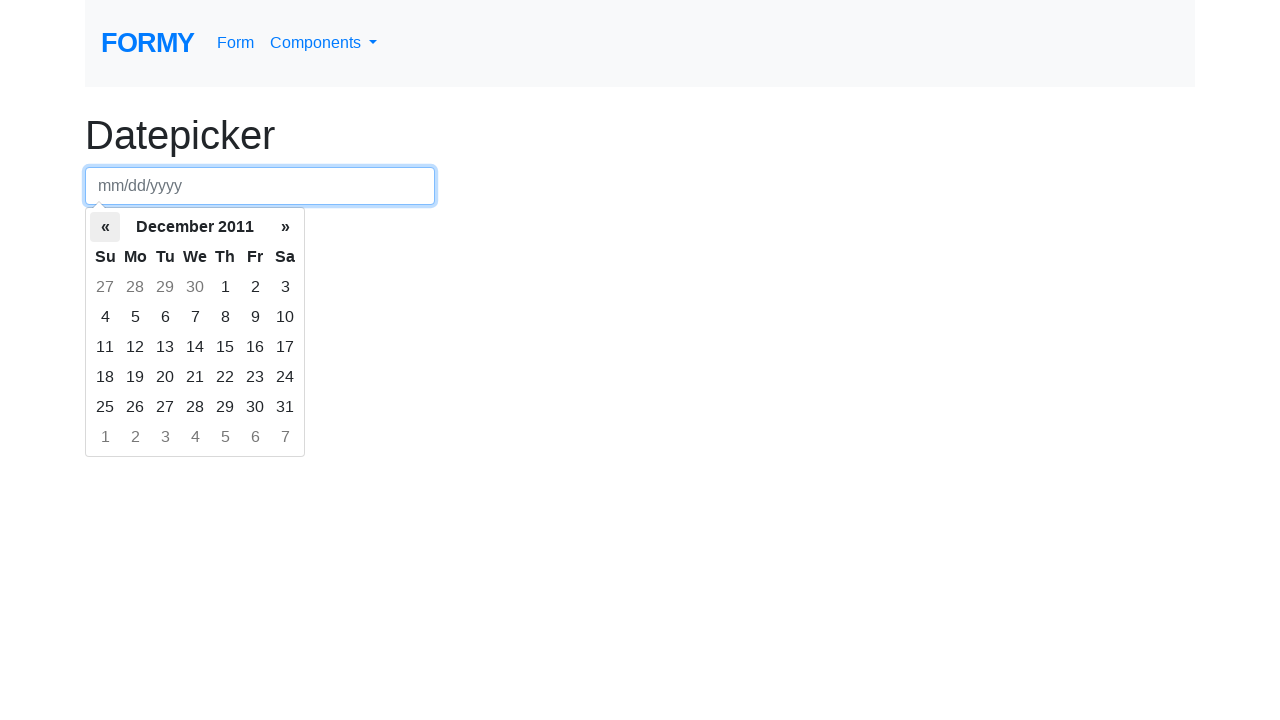

Clicked left arrow to navigate to previous month at (105, 227) on th.prev
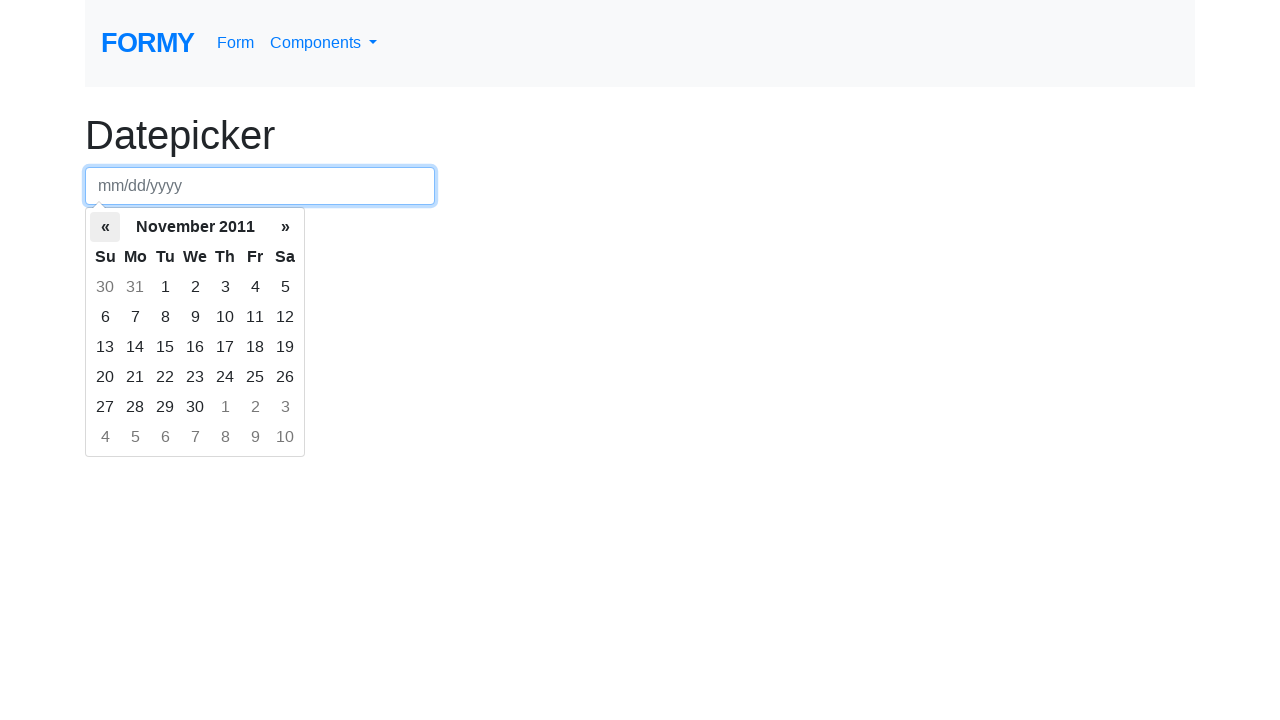

Waited for calendar to update
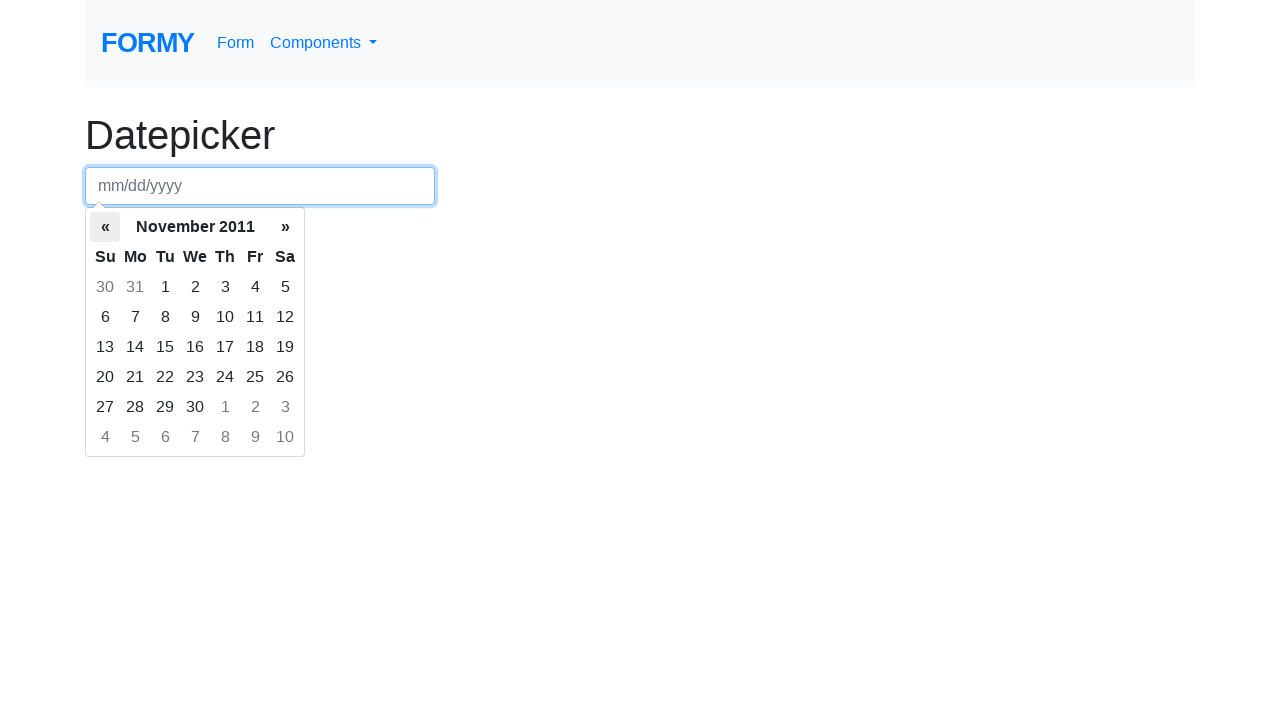

Retrieved current month/year: November 2011
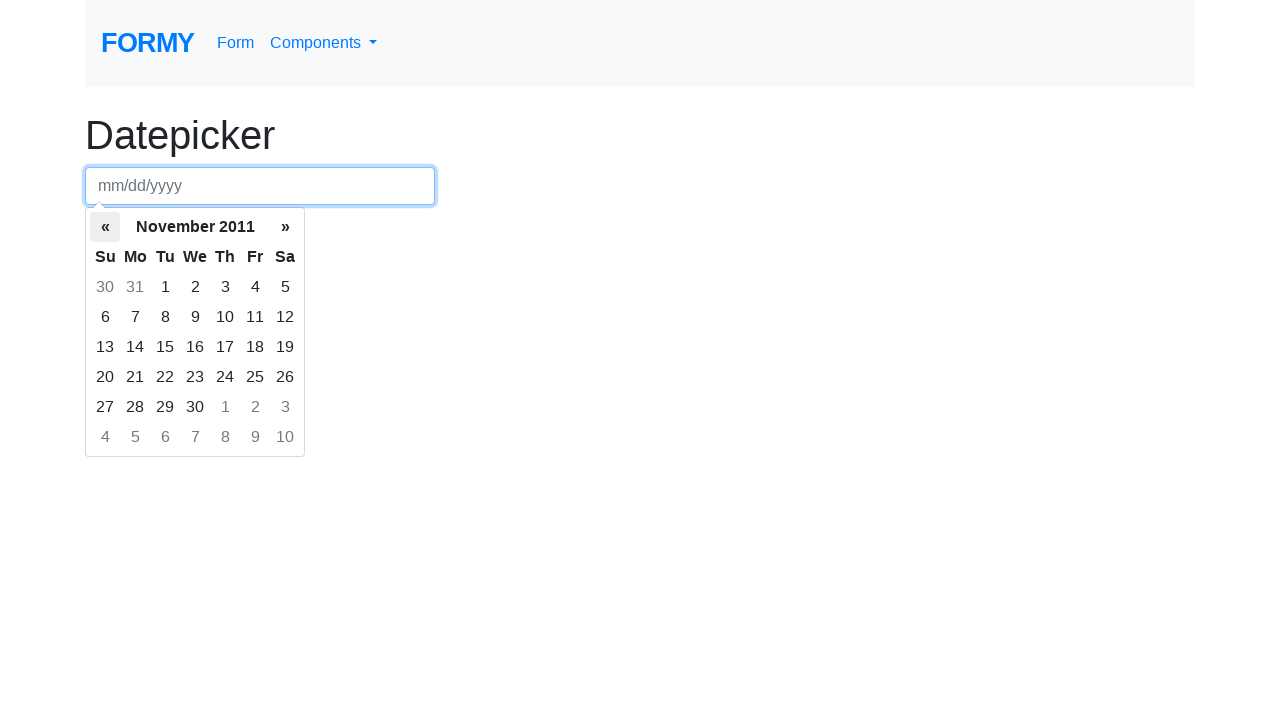

Clicked left arrow to navigate to previous month at (105, 227) on th.prev
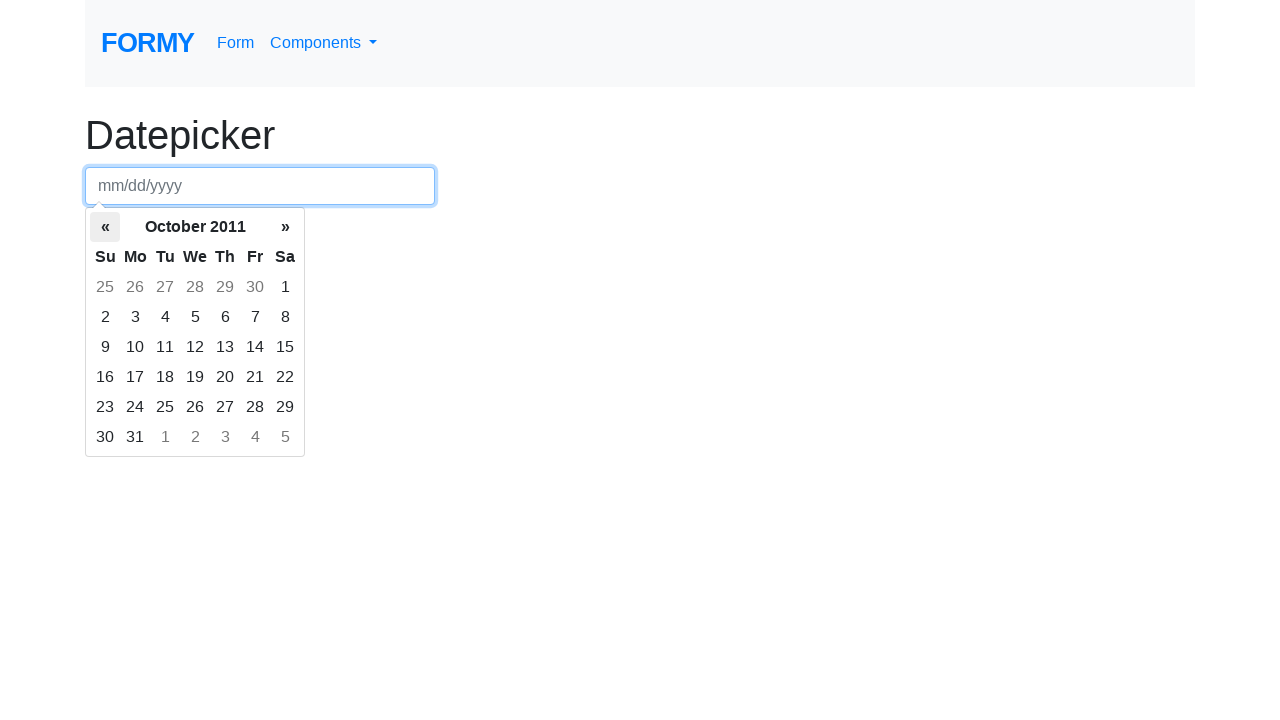

Waited for calendar to update
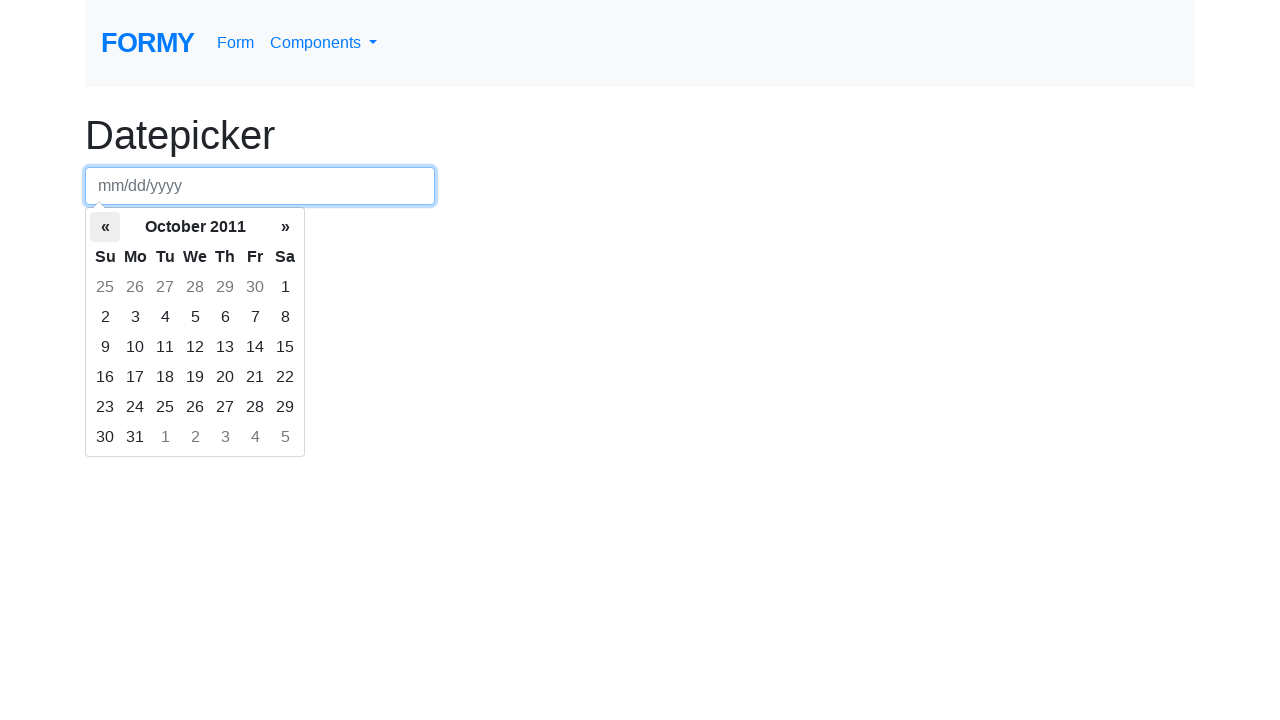

Retrieved current month/year: October 2011
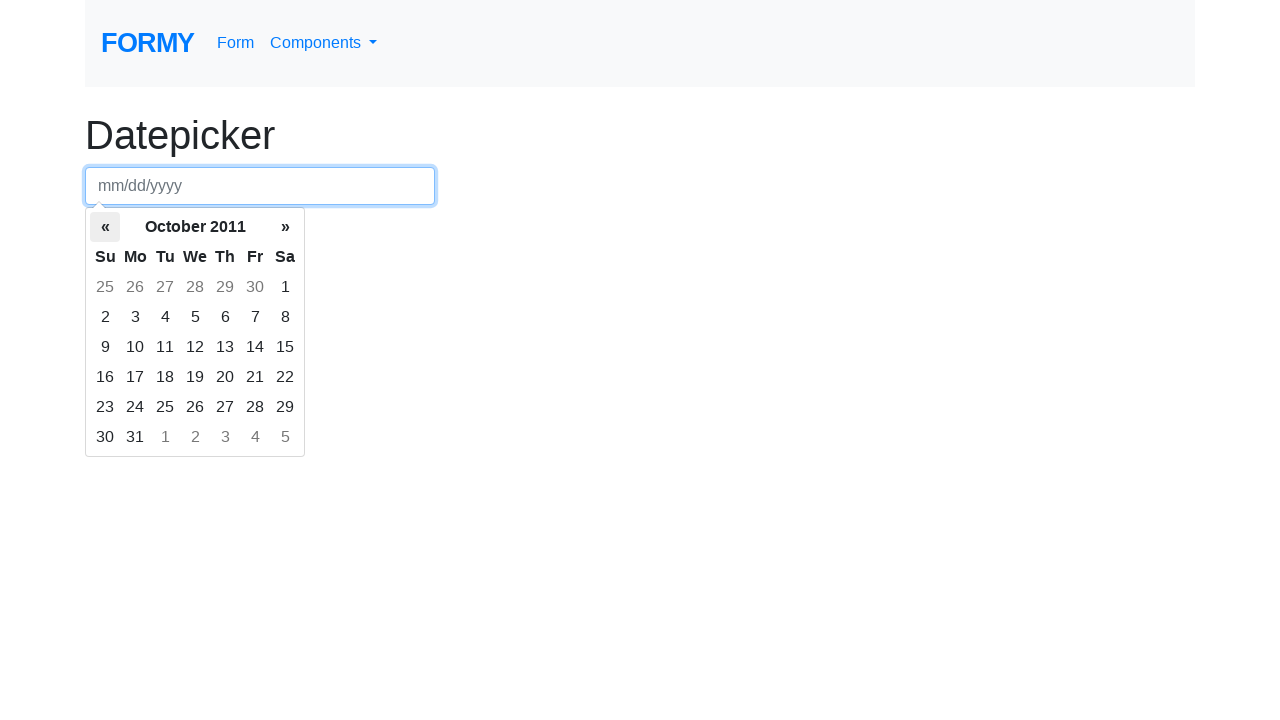

Clicked left arrow to navigate to previous month at (105, 227) on th.prev
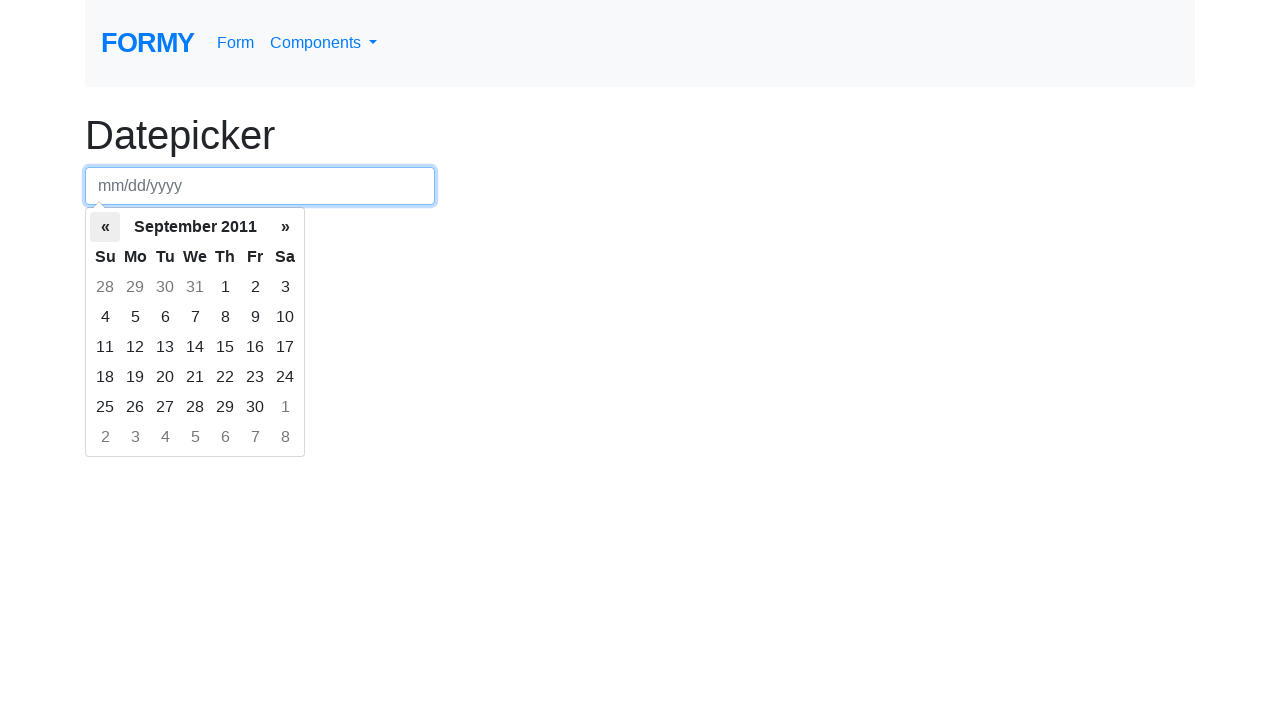

Waited for calendar to update
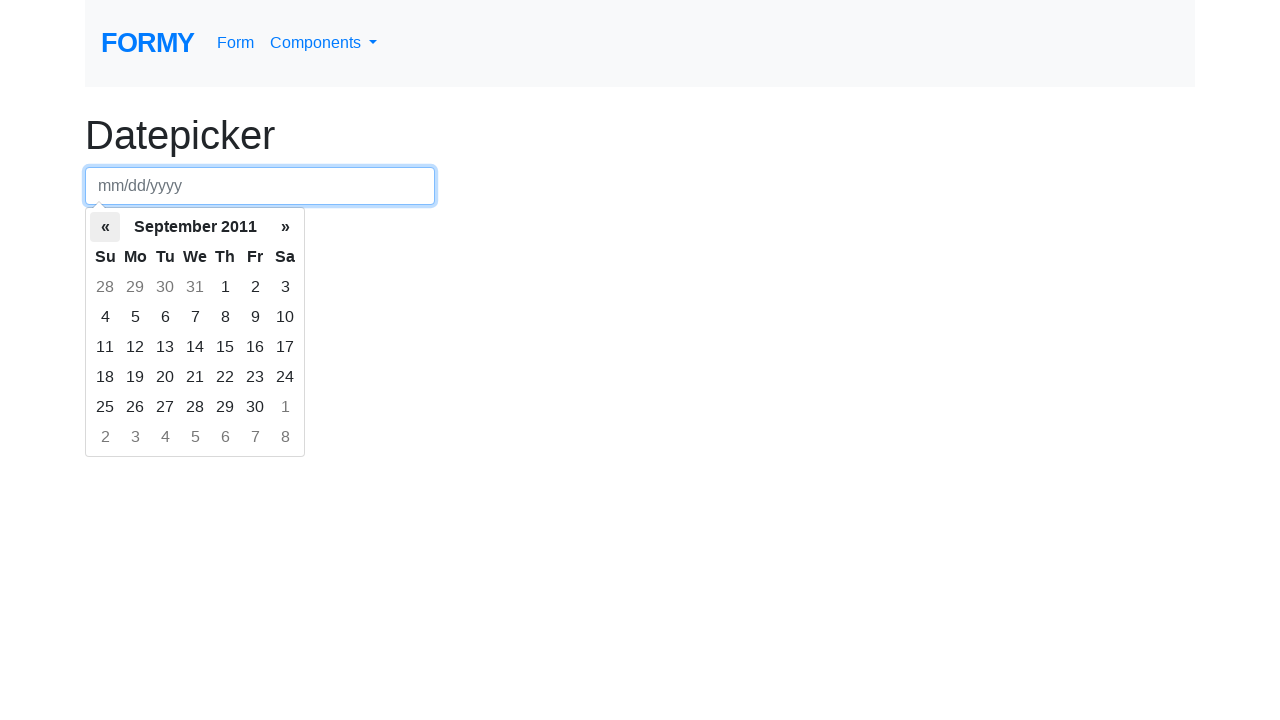

Retrieved current month/year: September 2011
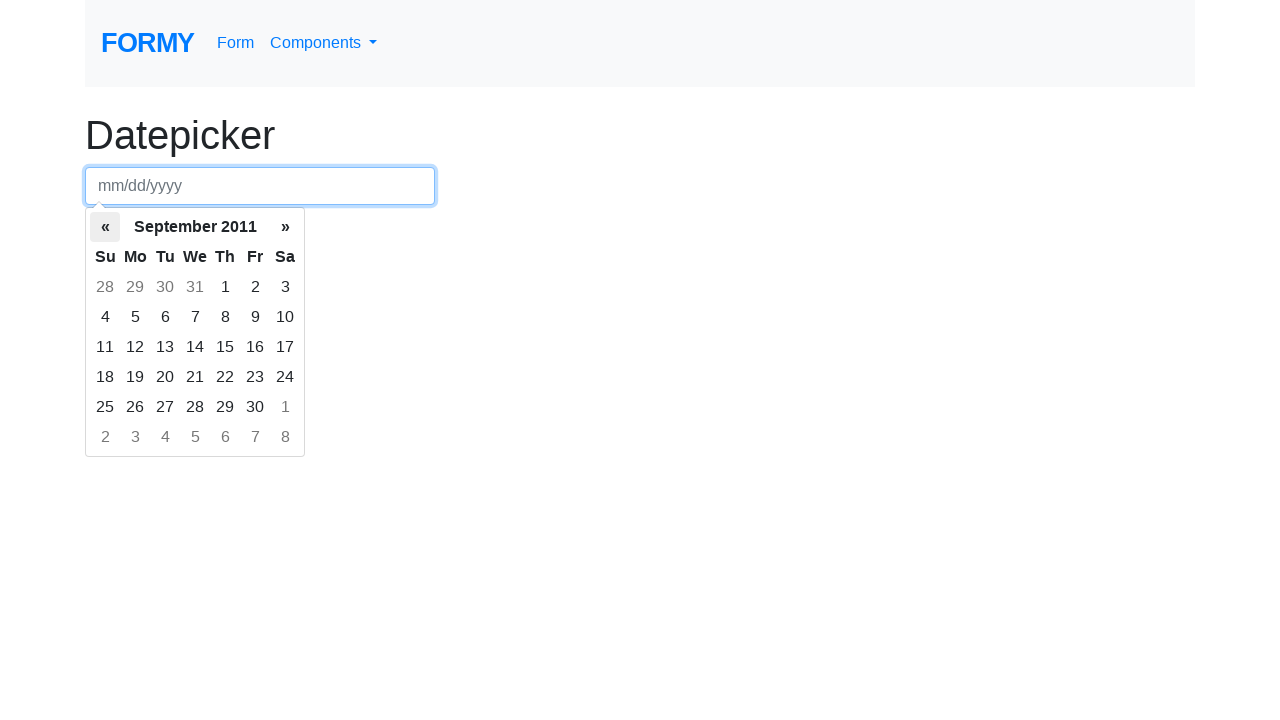

Clicked left arrow to navigate to previous month at (105, 227) on th.prev
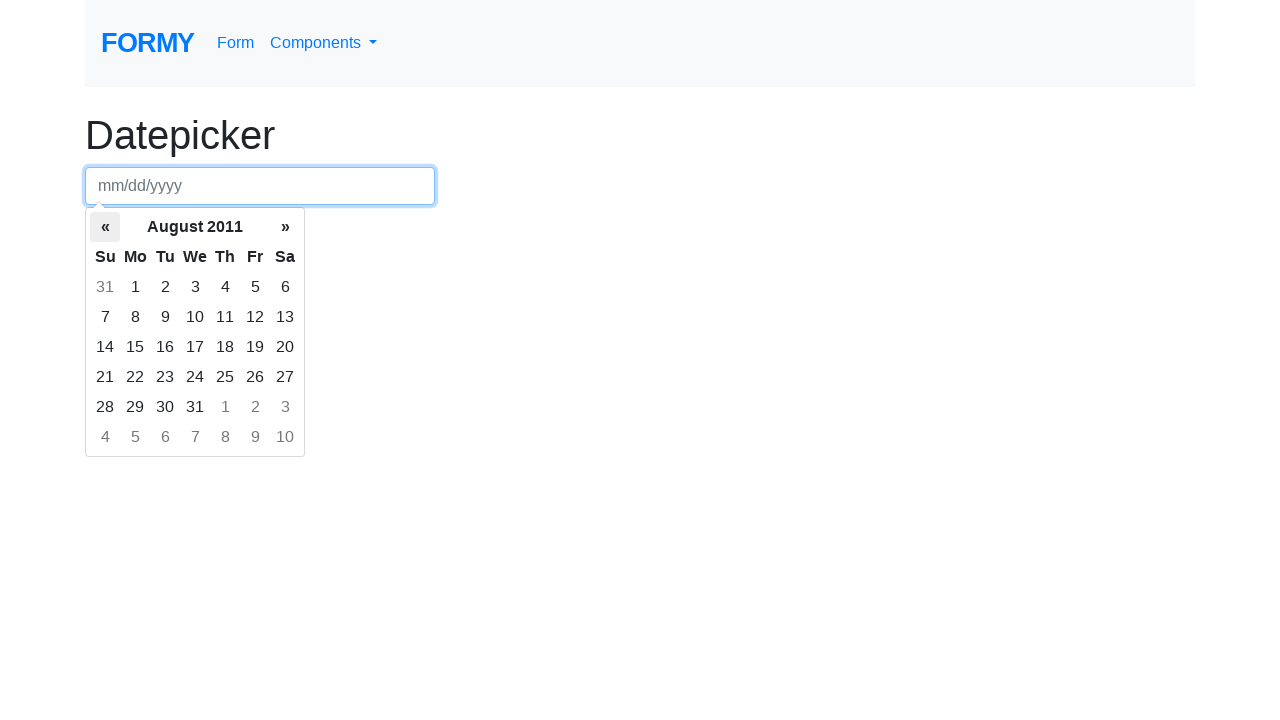

Waited for calendar to update
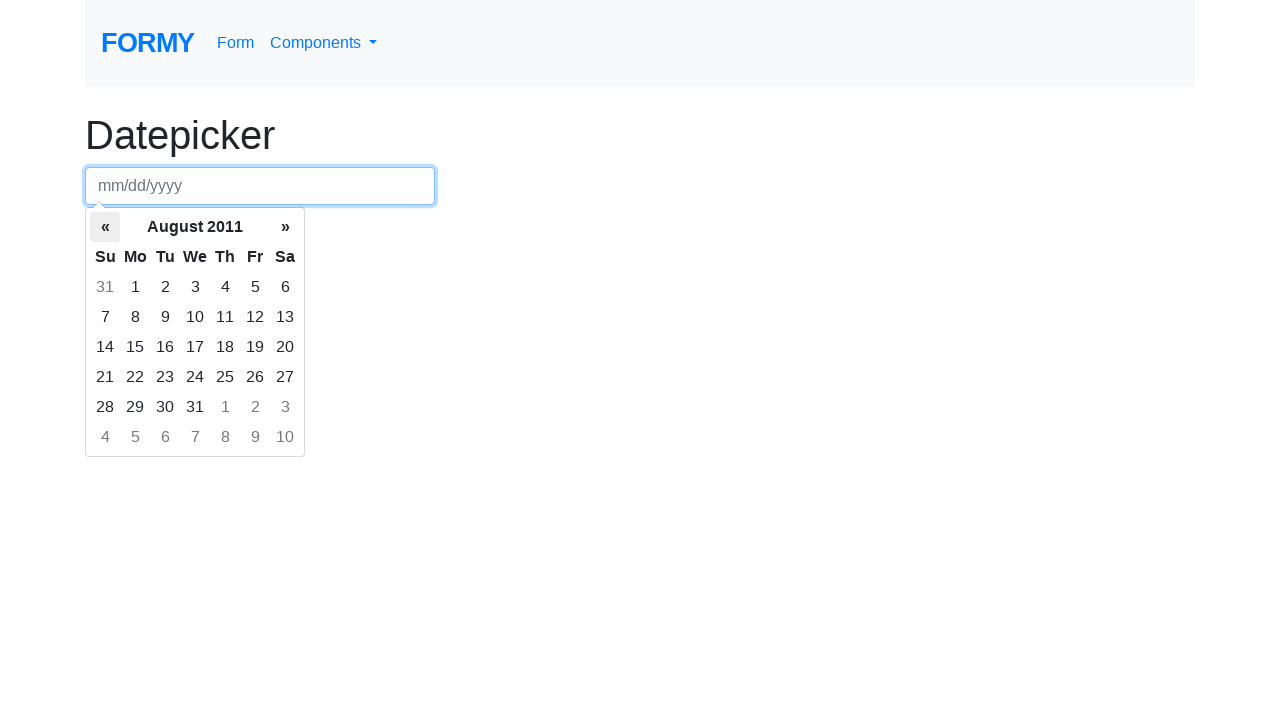

Retrieved current month/year: August 2011
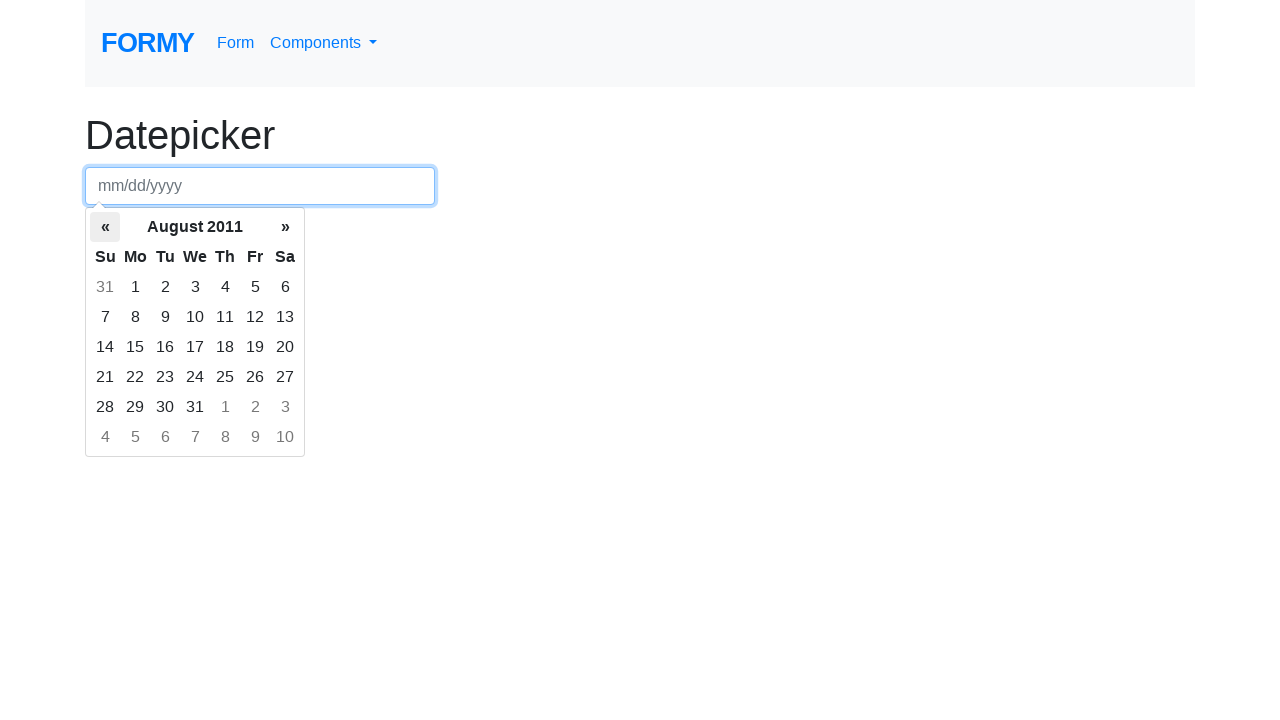

Clicked left arrow to navigate to previous month at (105, 227) on th.prev
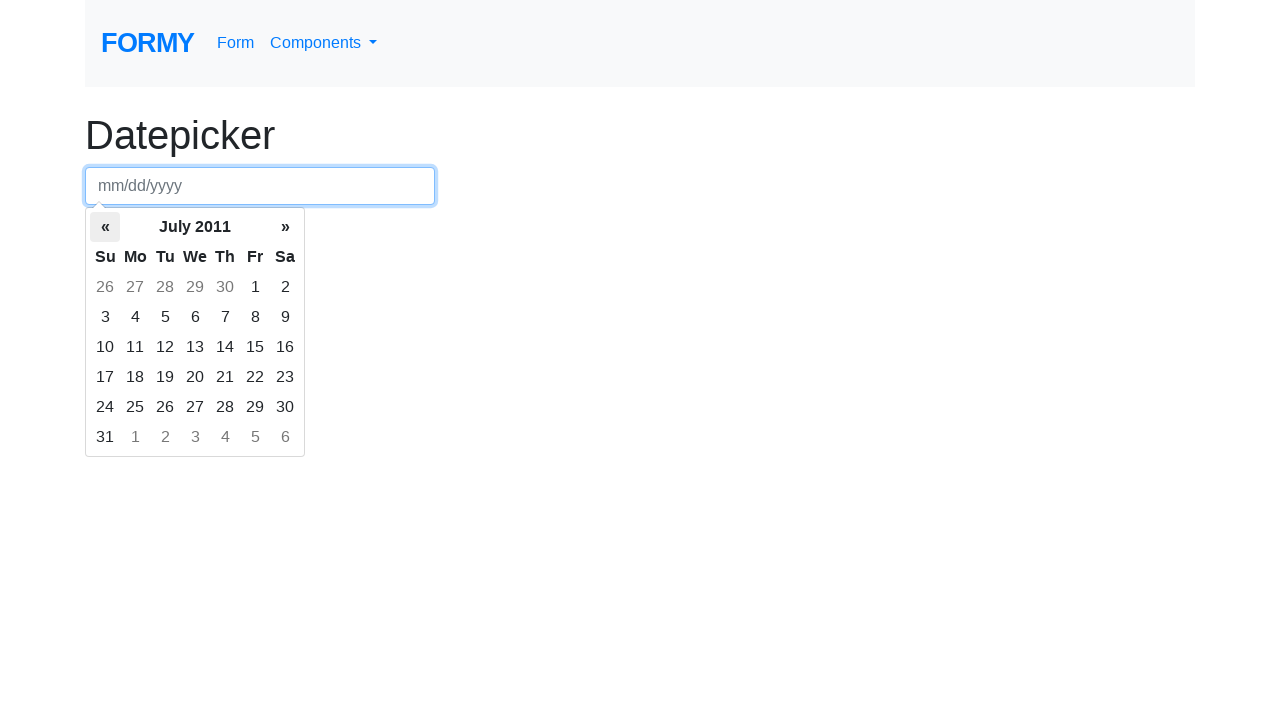

Waited for calendar to update
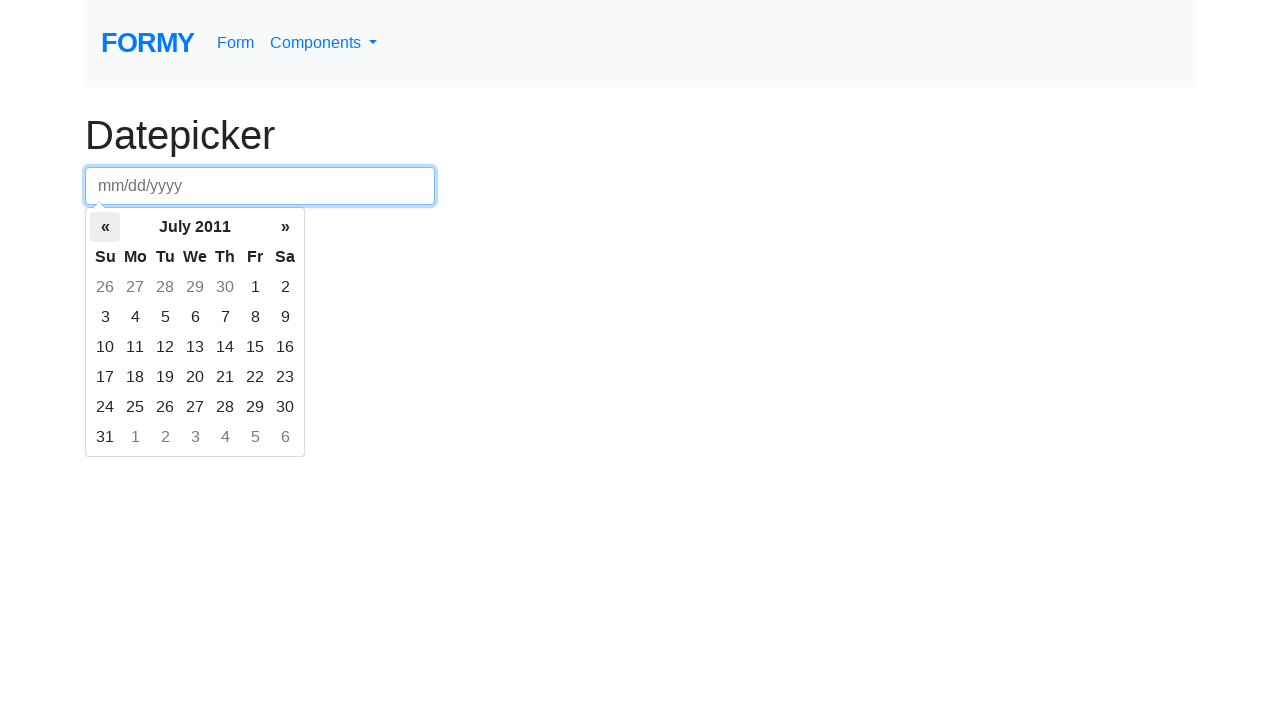

Retrieved current month/year: July 2011
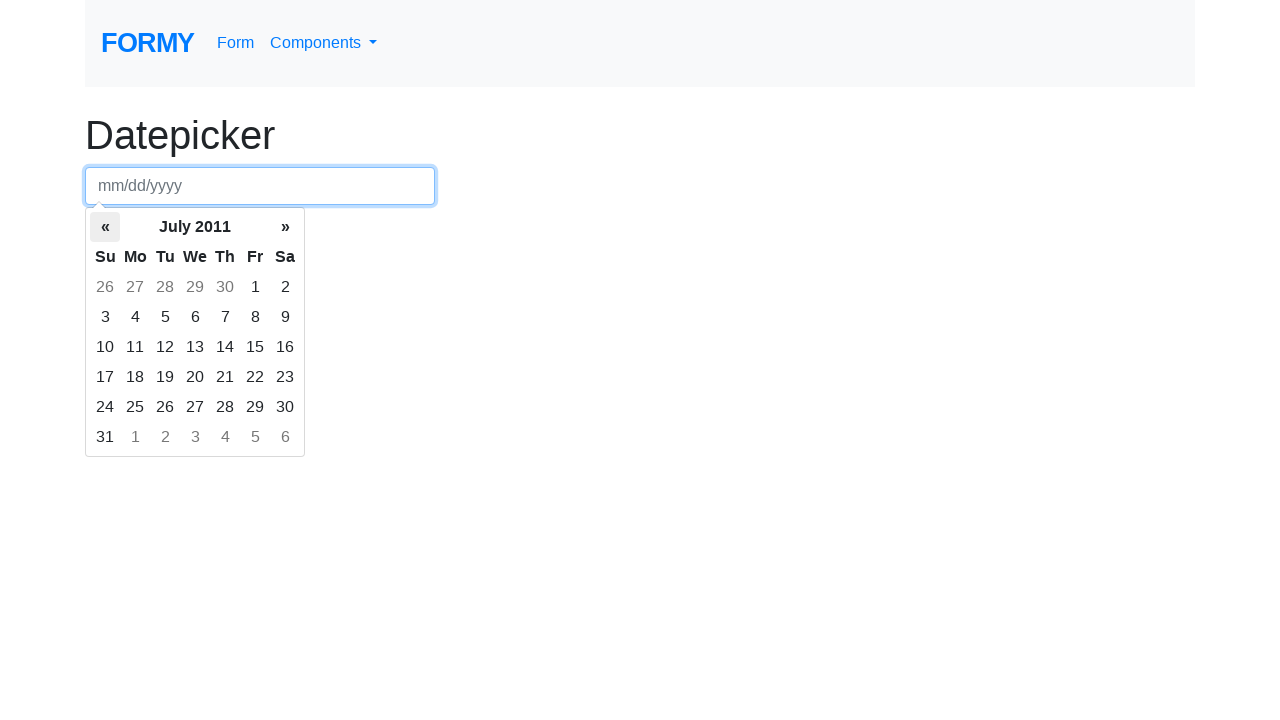

Clicked left arrow to navigate to previous month at (105, 227) on th.prev
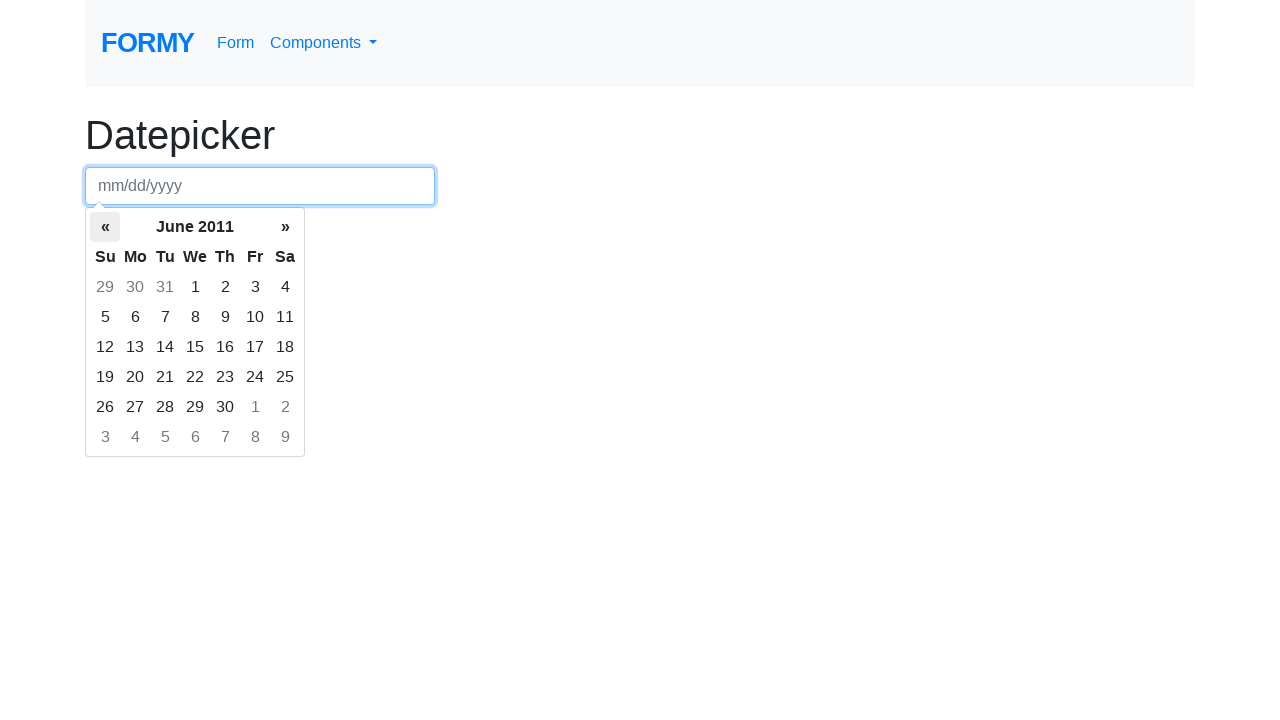

Waited for calendar to update
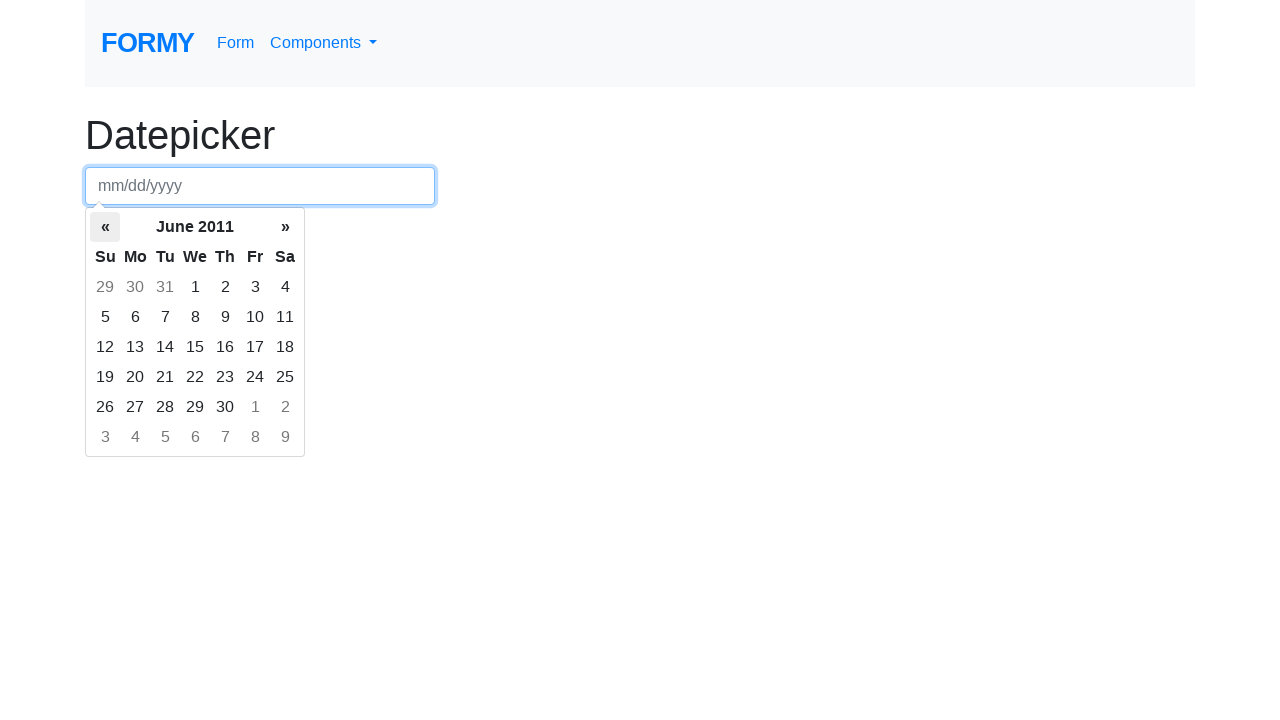

Retrieved current month/year: June 2011
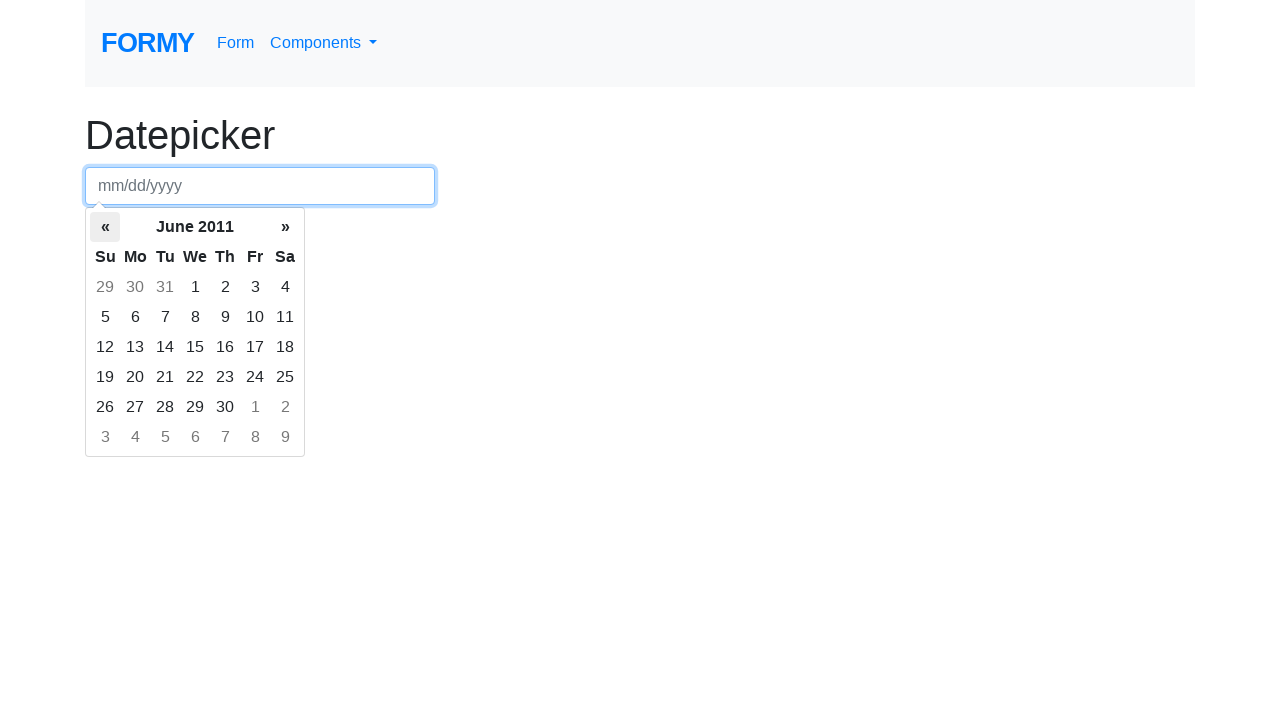

Clicked left arrow to navigate to previous month at (105, 227) on th.prev
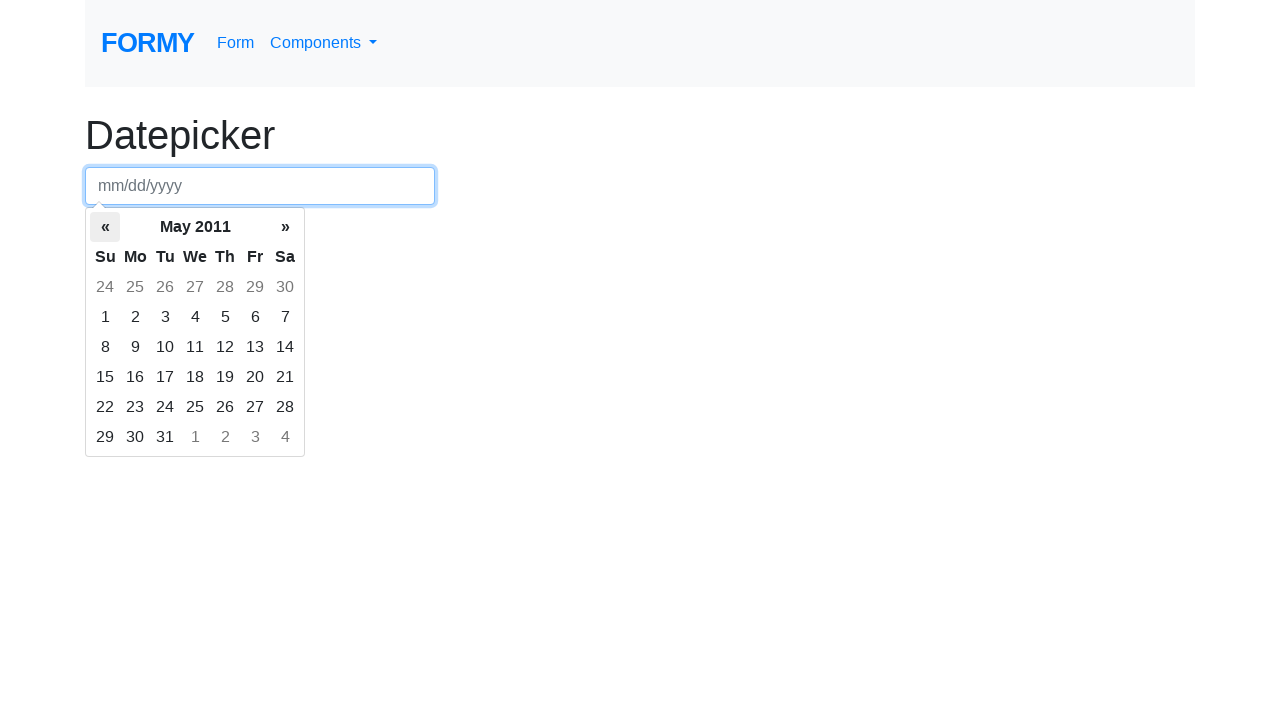

Waited for calendar to update
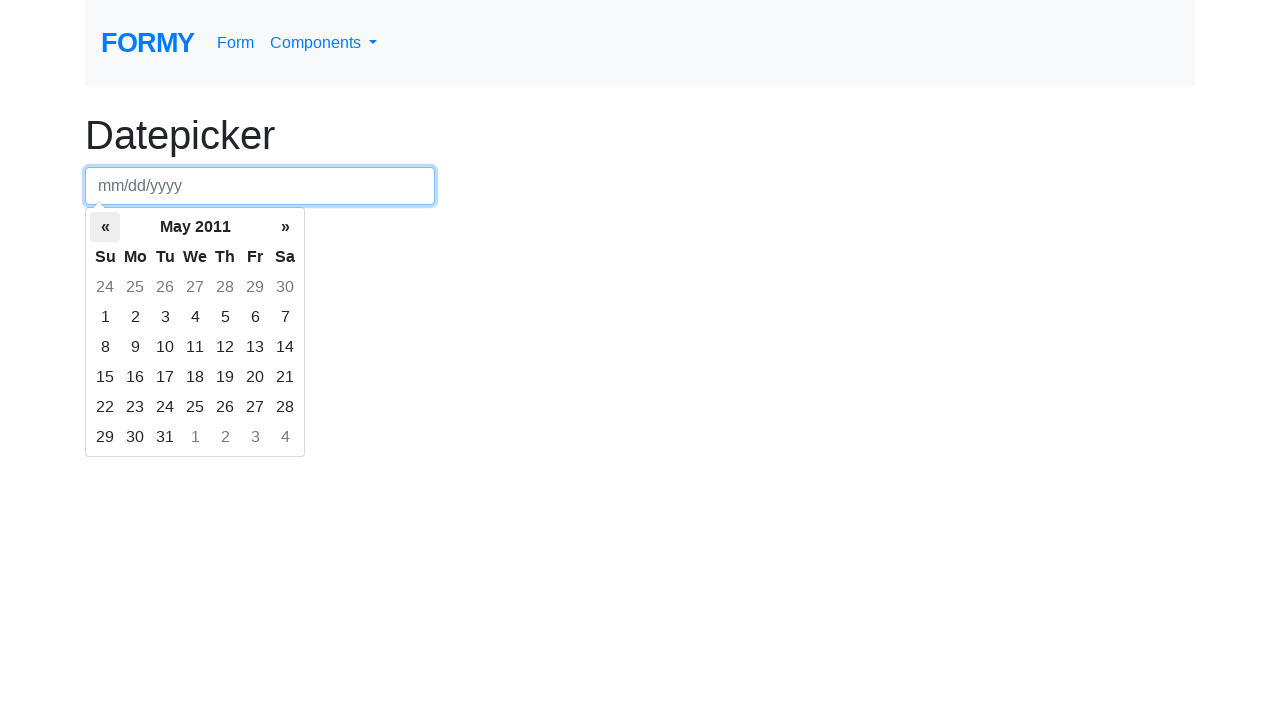

Retrieved current month/year: May 2011
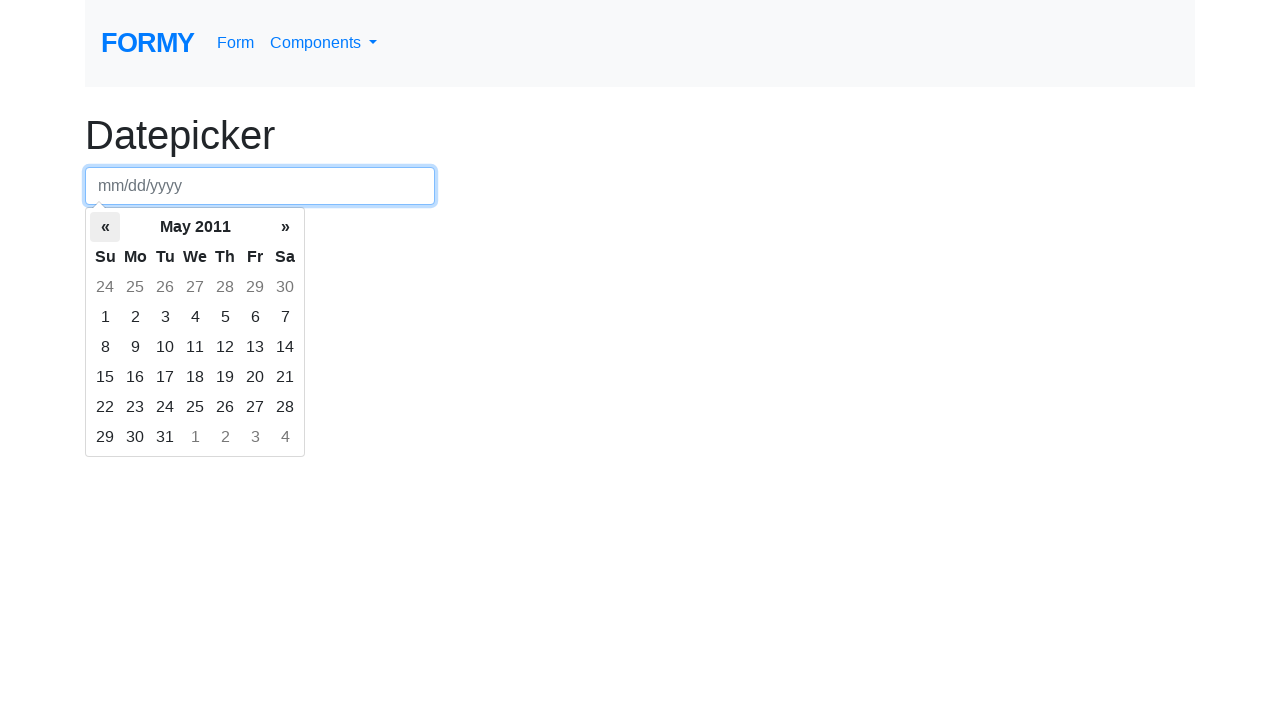

Clicked left arrow to navigate to previous month at (105, 227) on th.prev
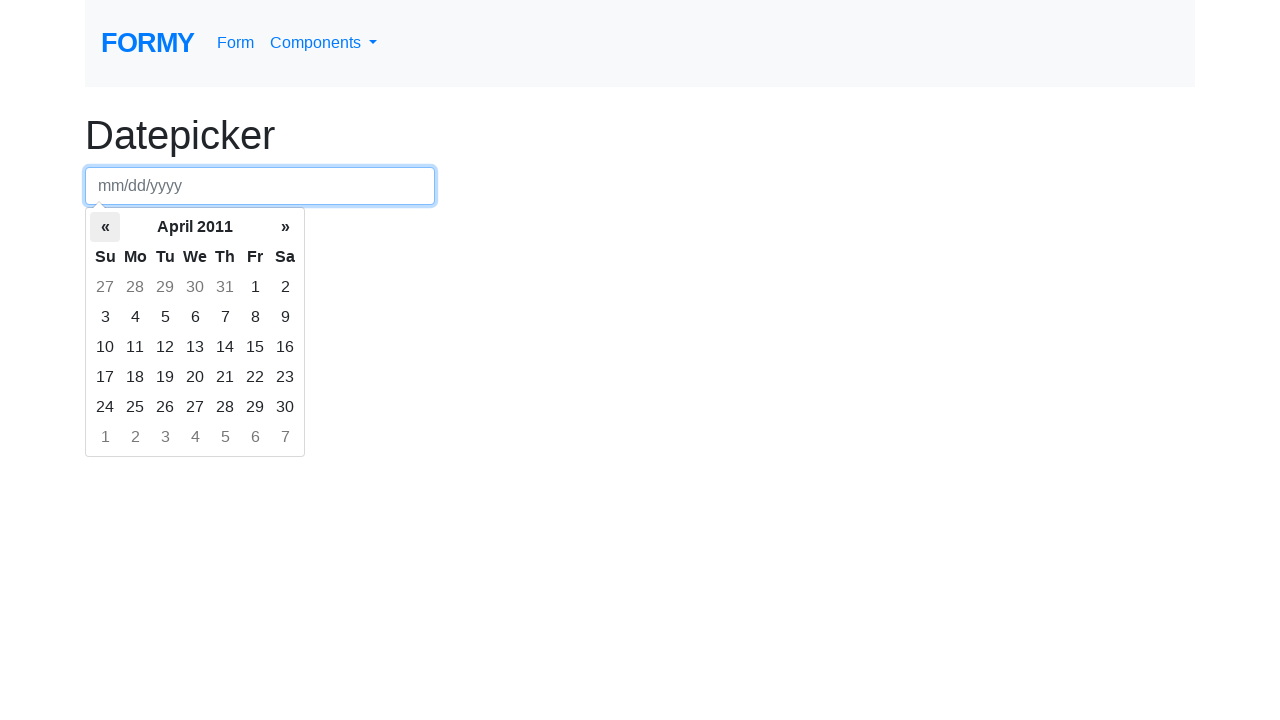

Waited for calendar to update
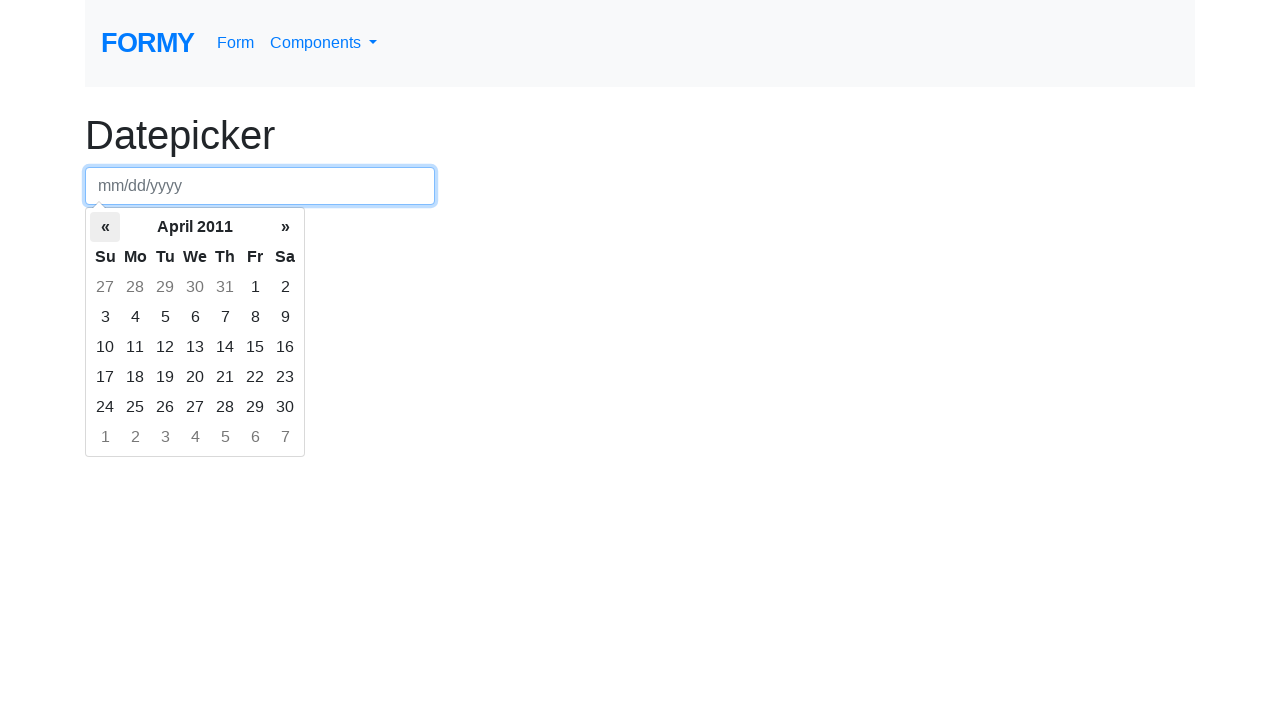

Retrieved current month/year: April 2011
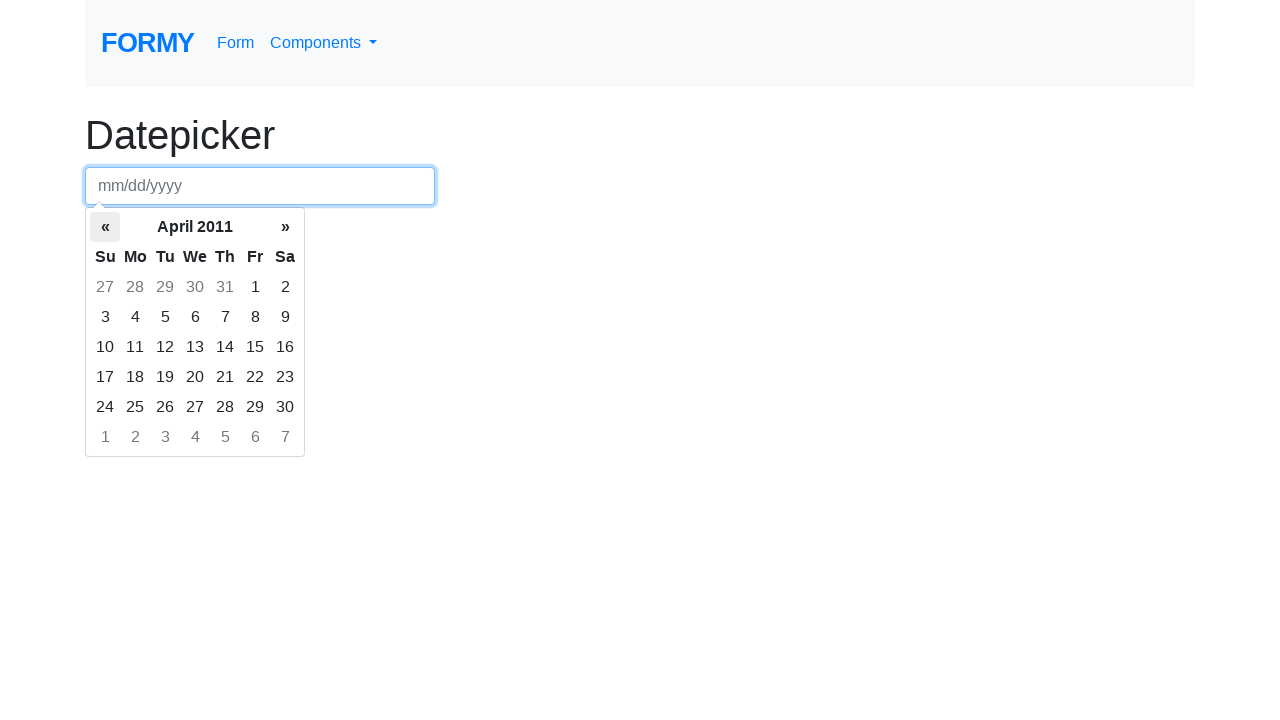

Clicked left arrow to navigate to previous month at (105, 227) on th.prev
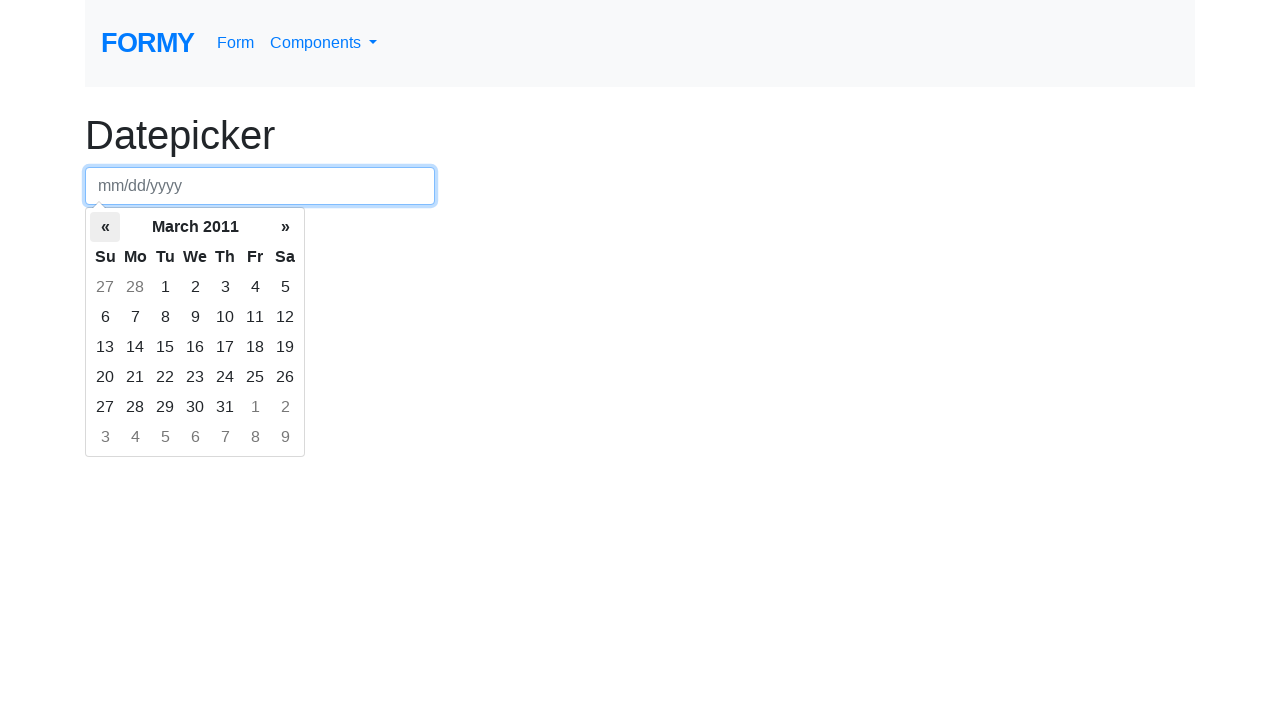

Waited for calendar to update
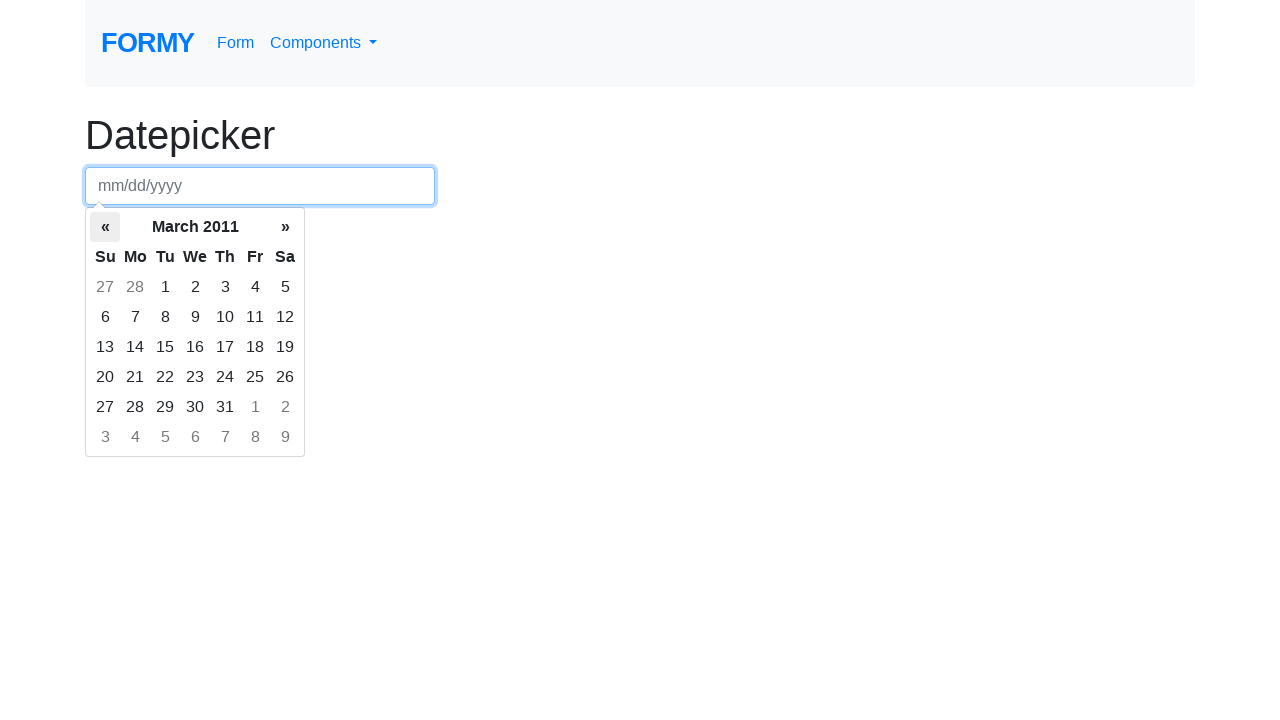

Retrieved current month/year: March 2011
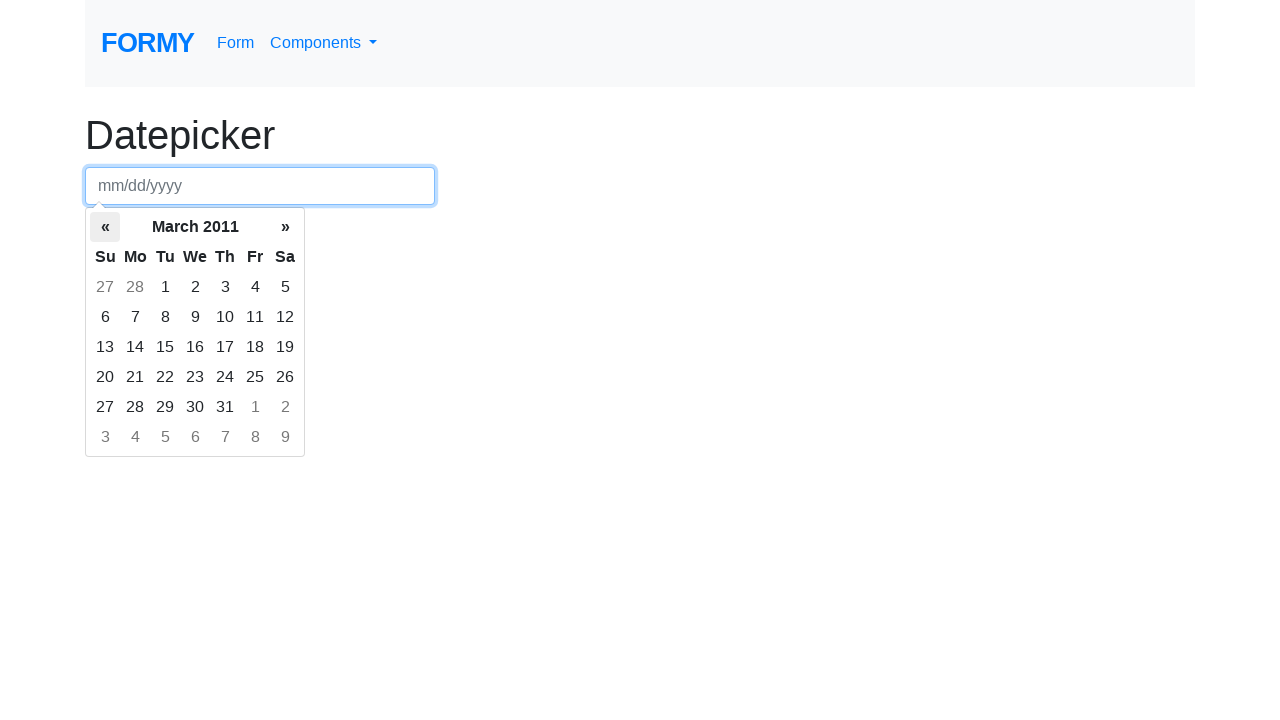

Clicked left arrow to navigate to previous month at (105, 227) on th.prev
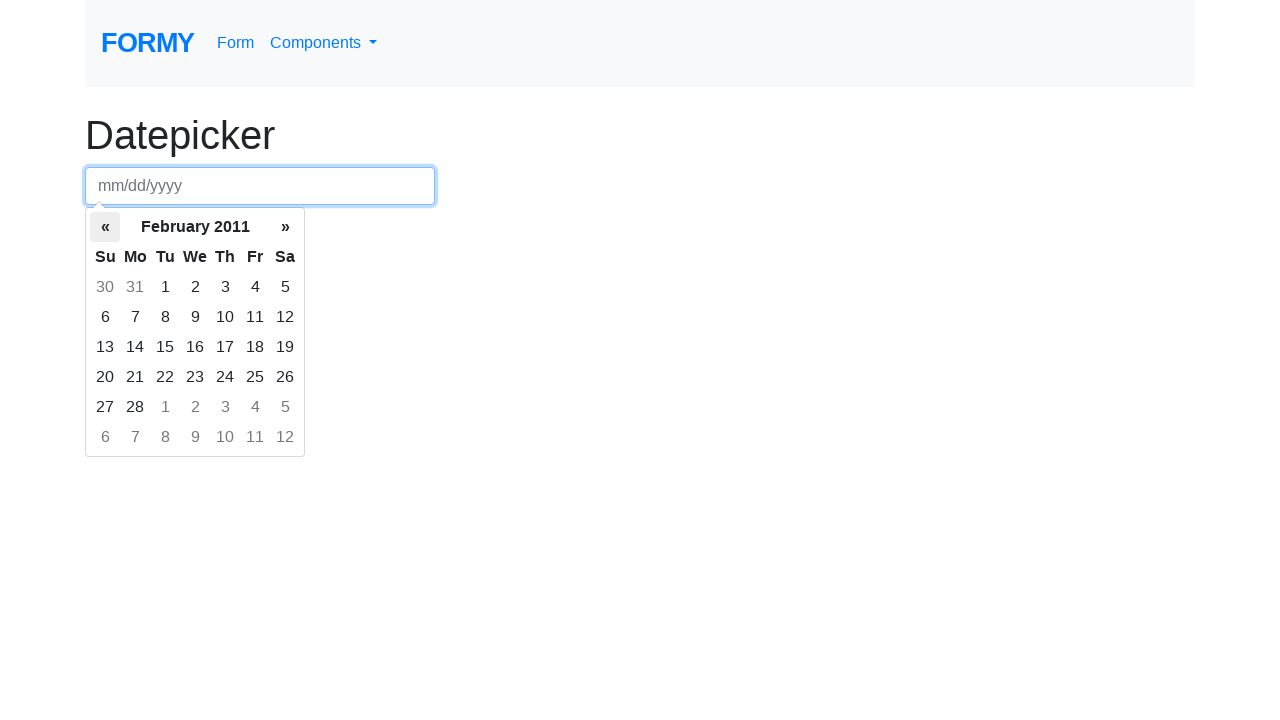

Waited for calendar to update
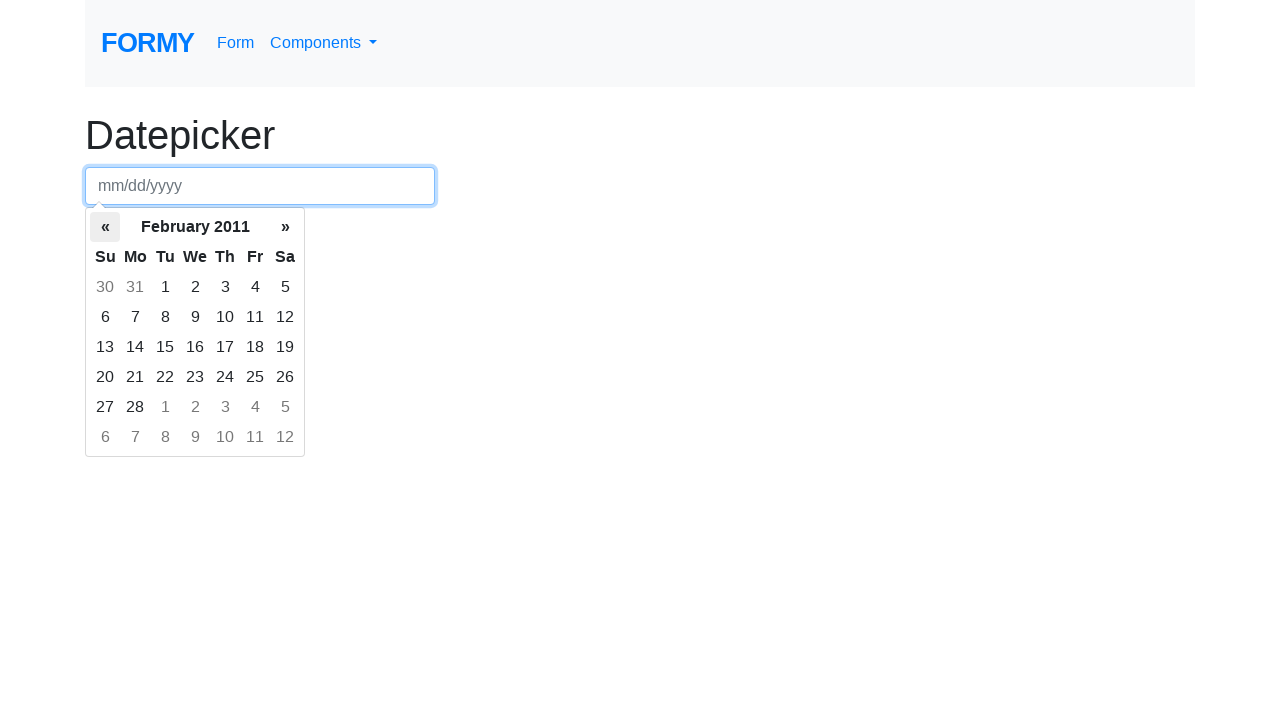

Retrieved current month/year: February 2011
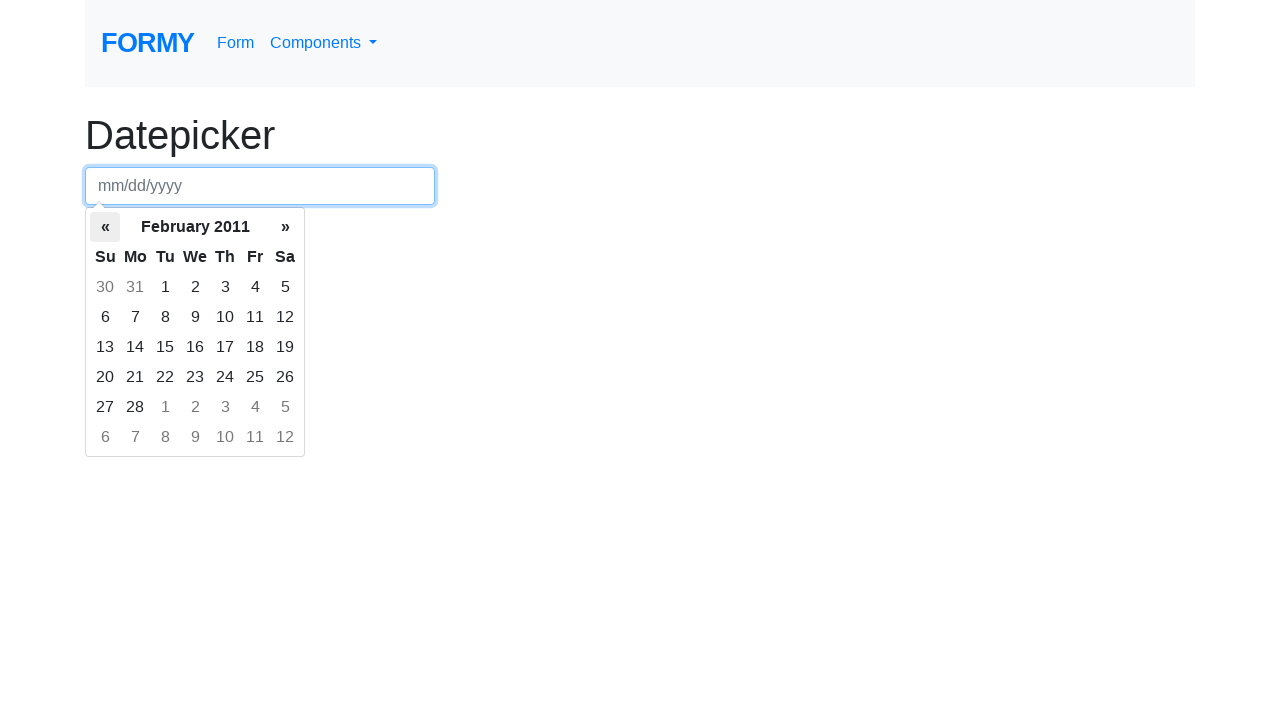

Clicked left arrow to navigate to previous month at (105, 227) on th.prev
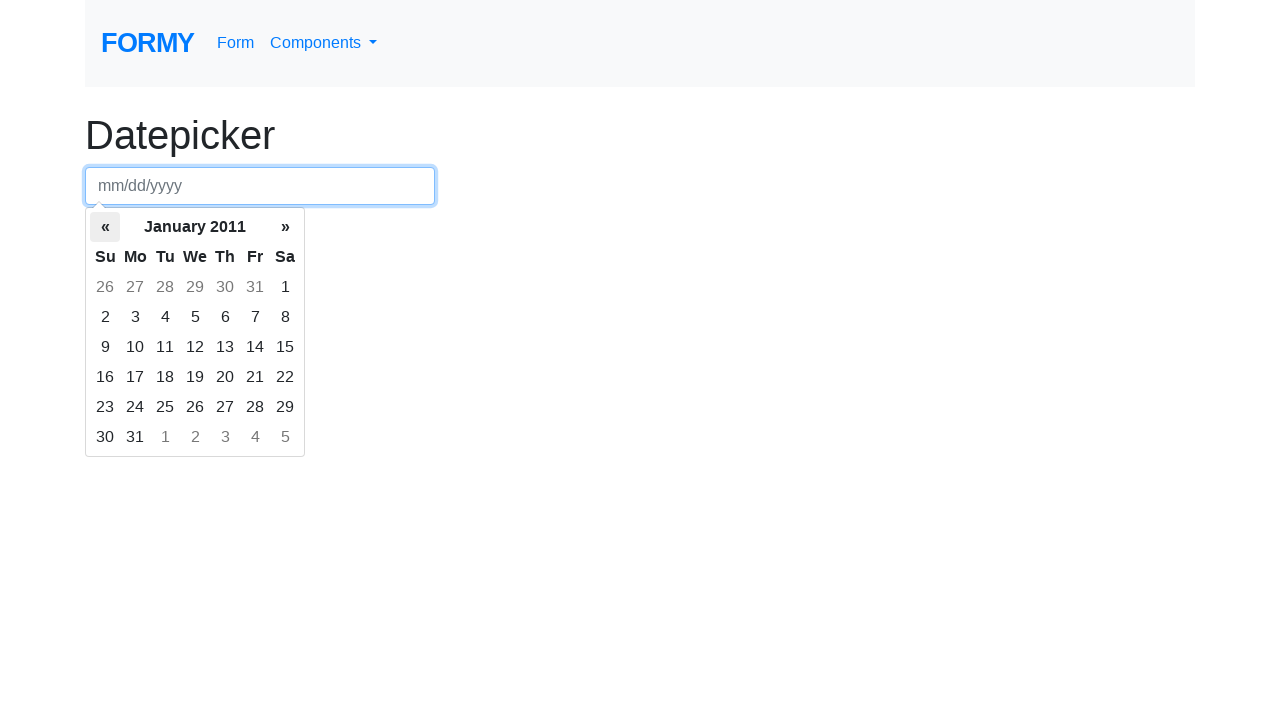

Waited for calendar to update
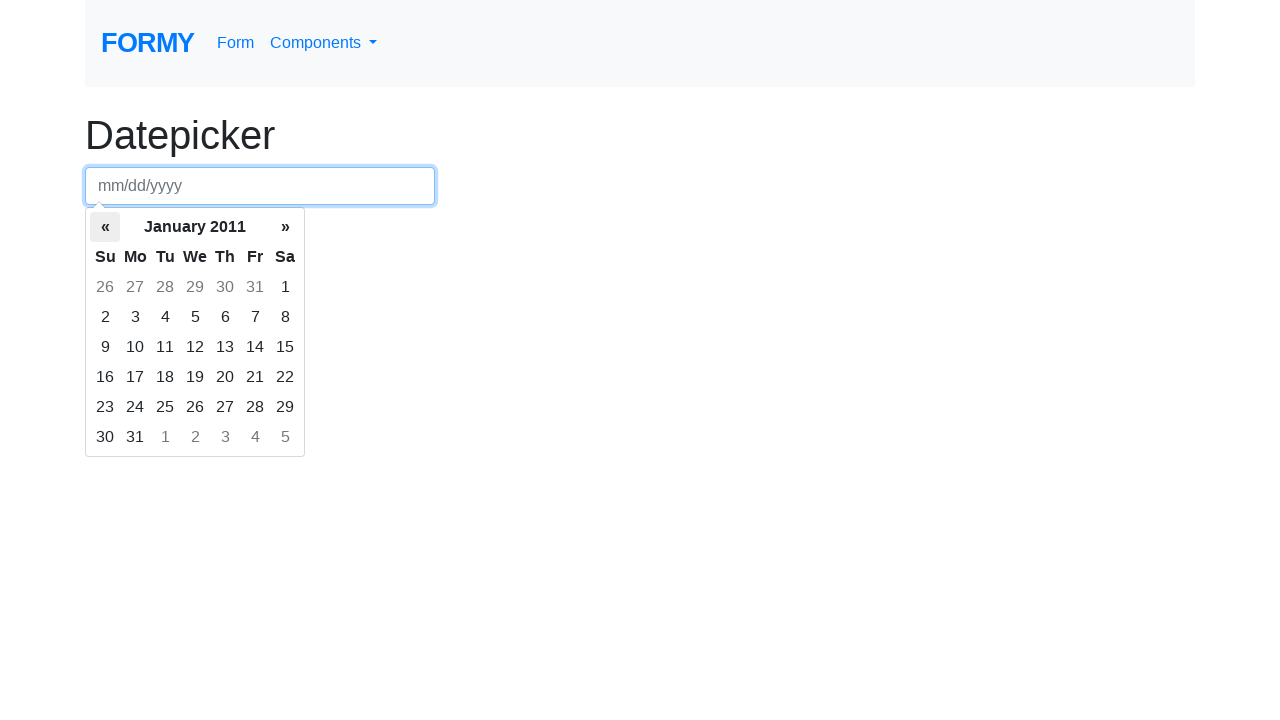

Retrieved current month/year: January 2011
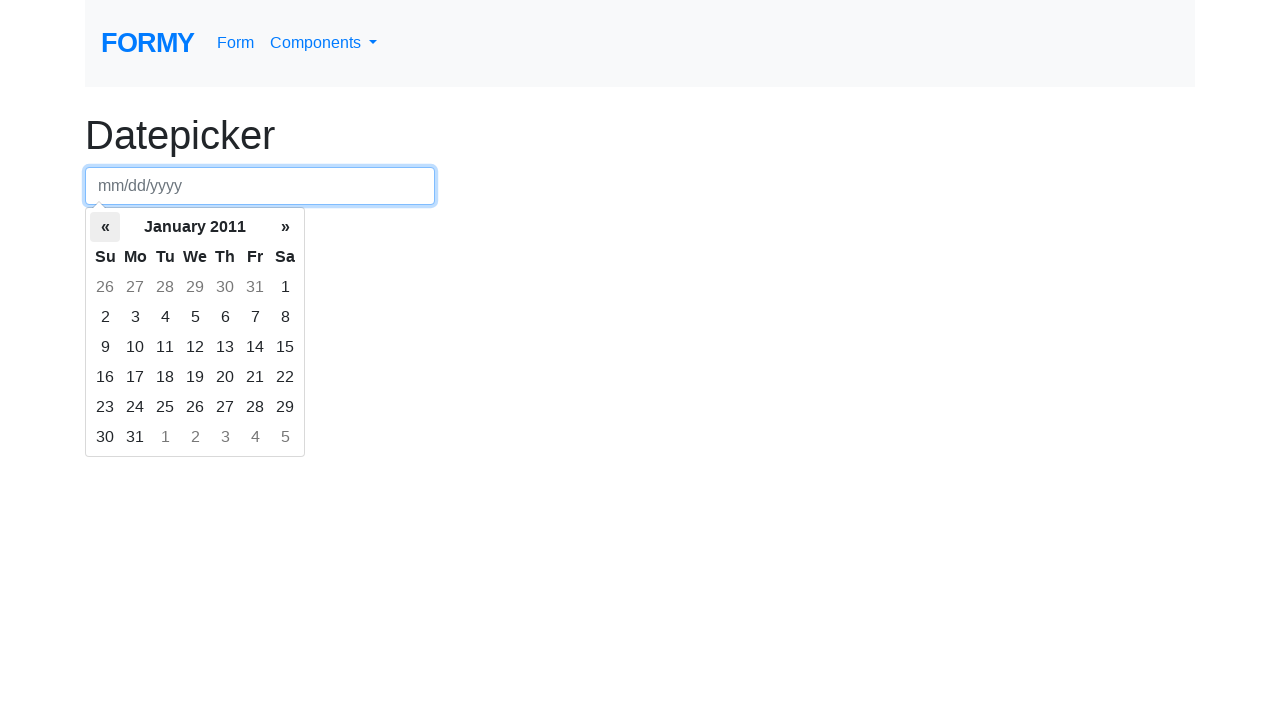

Clicked left arrow to navigate to previous month at (105, 227) on th.prev
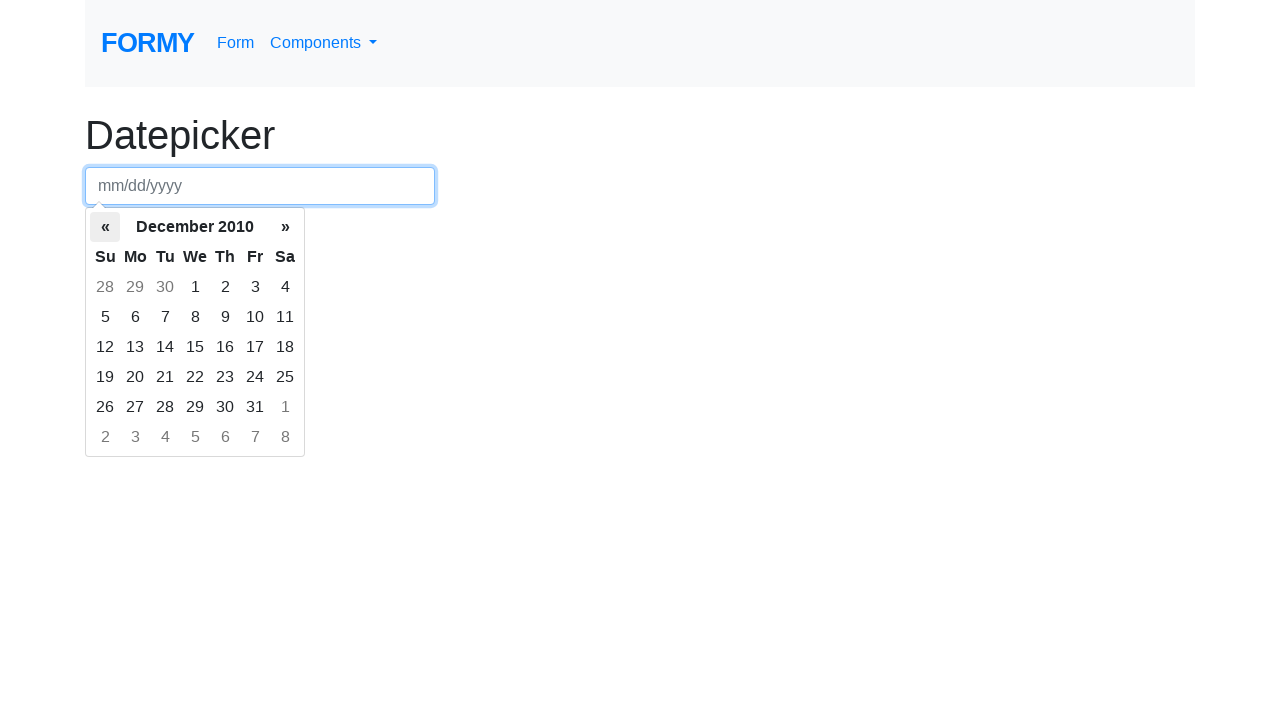

Waited for calendar to update
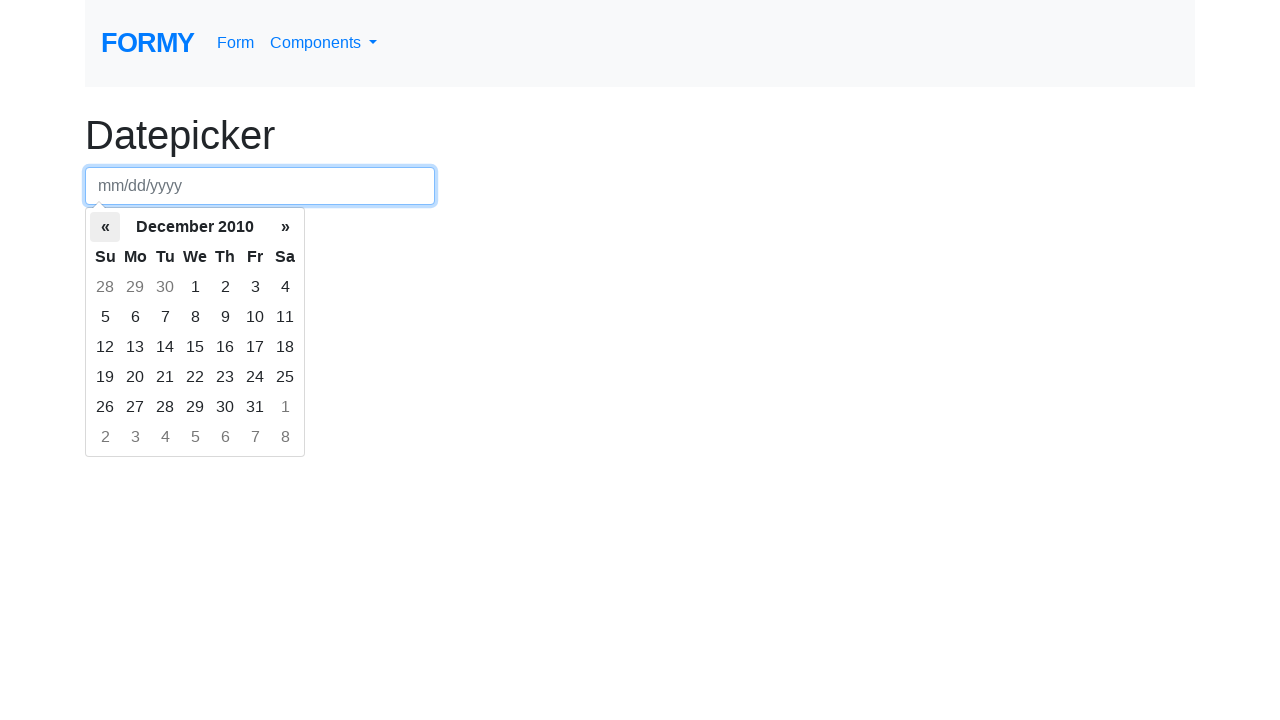

Retrieved current month/year: December 2010
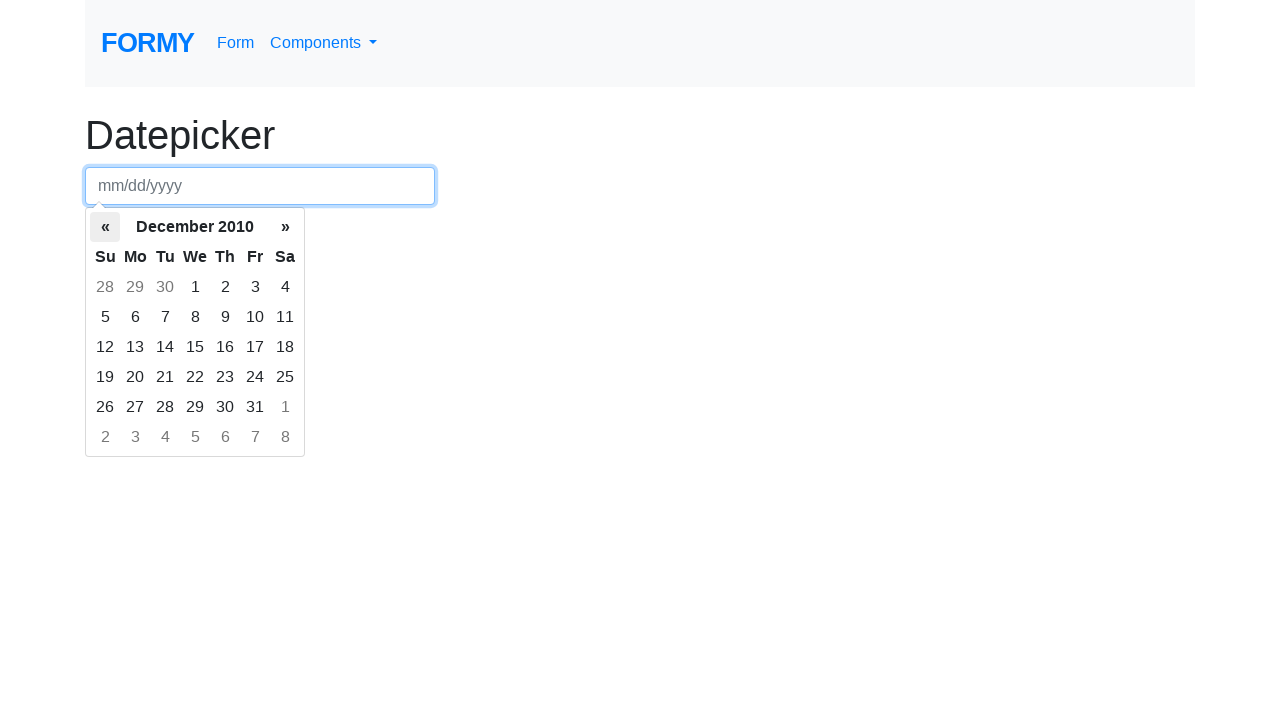

Clicked left arrow to navigate to previous month at (105, 227) on th.prev
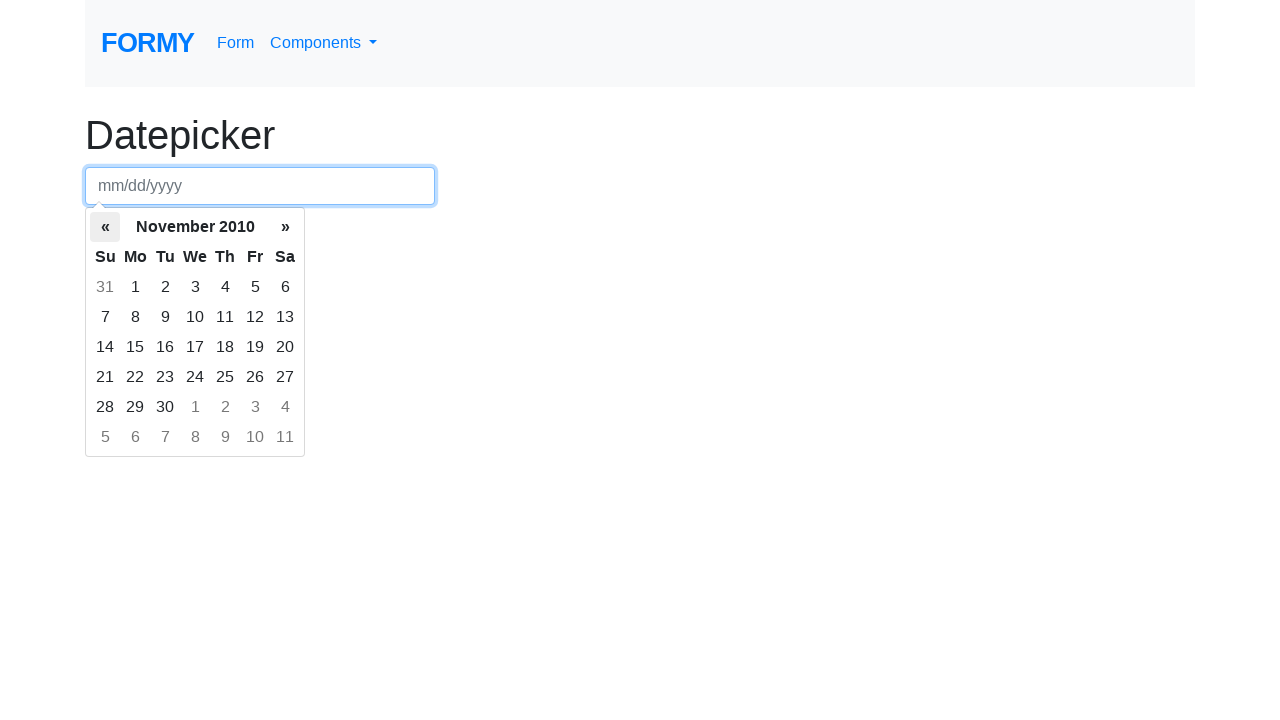

Waited for calendar to update
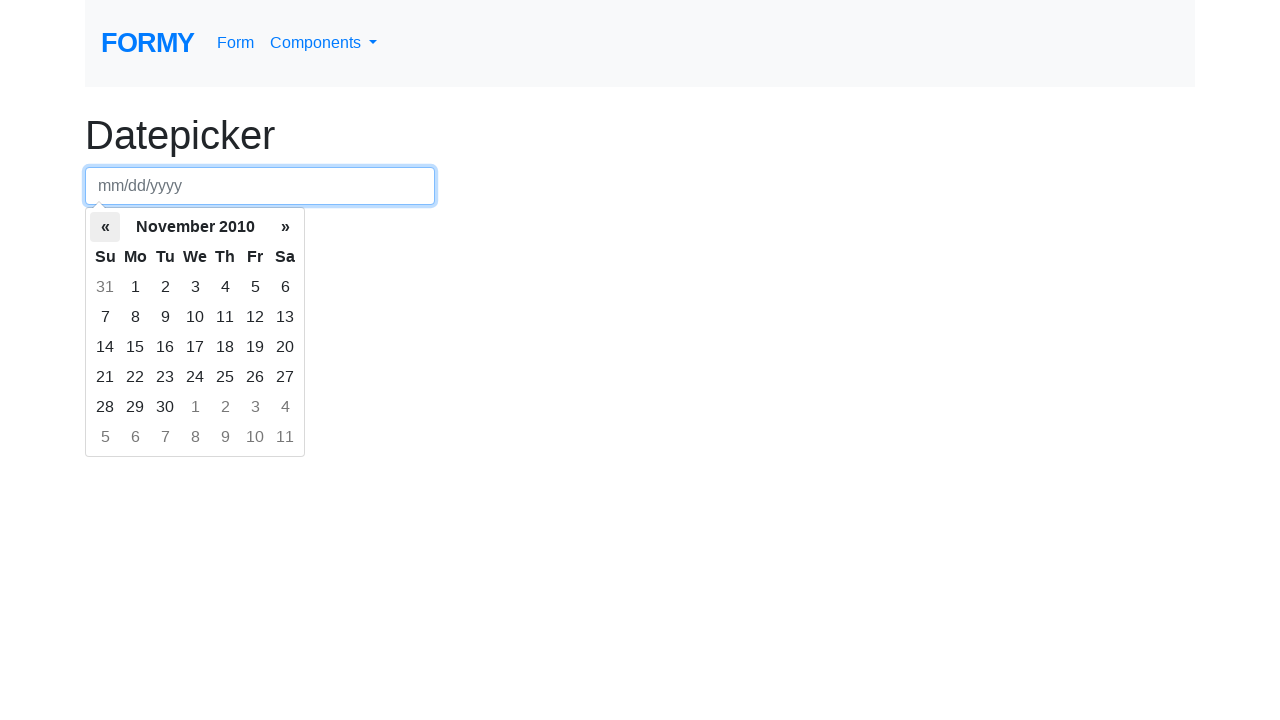

Retrieved current month/year: November 2010
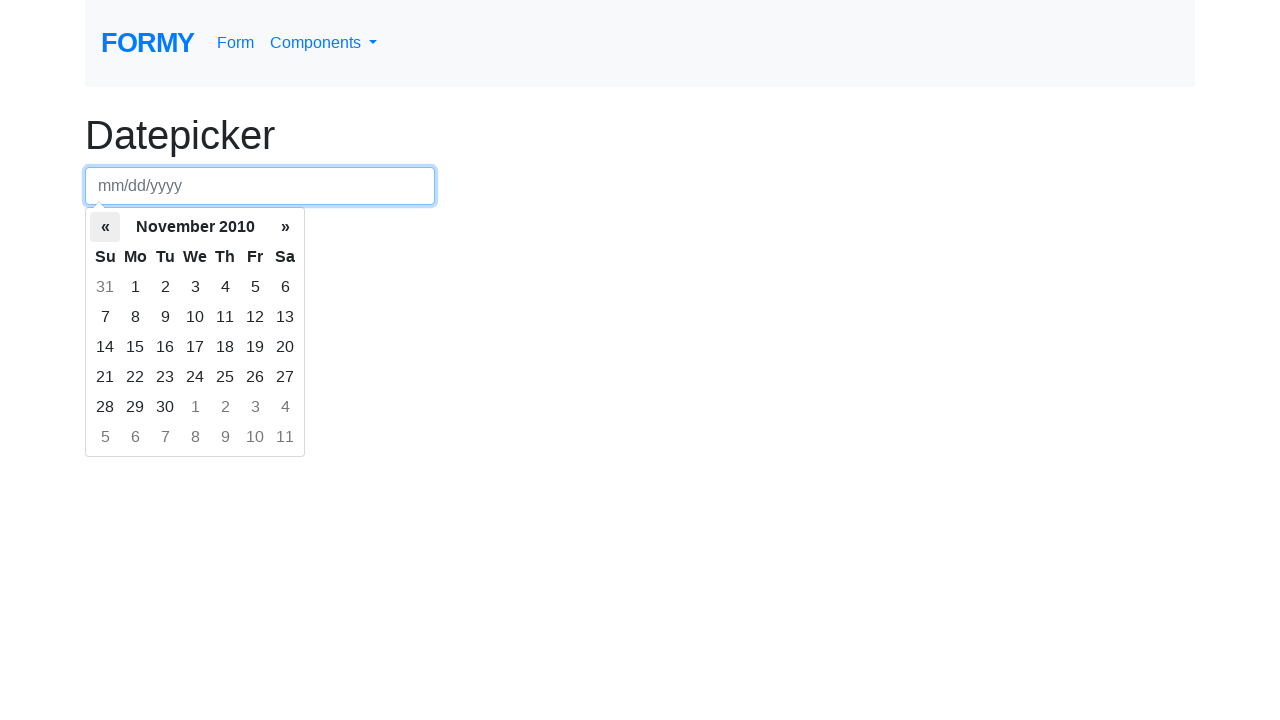

Clicked left arrow to navigate to previous month at (105, 227) on th.prev
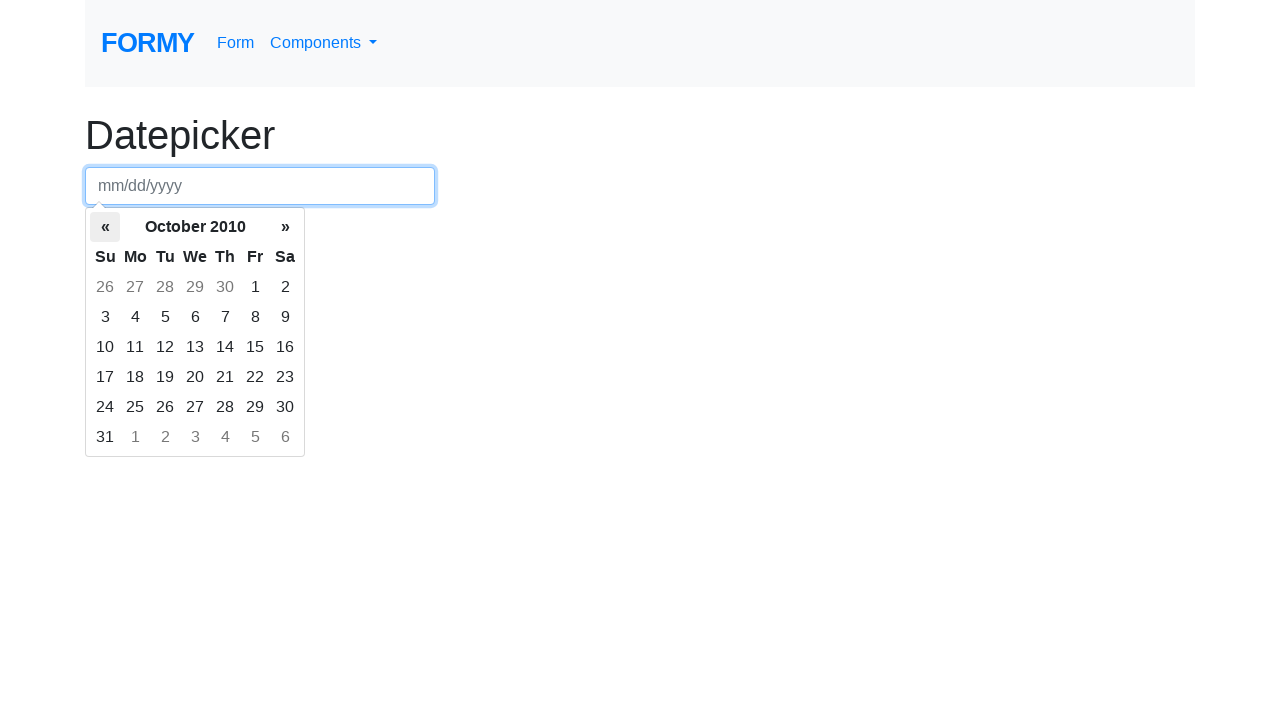

Waited for calendar to update
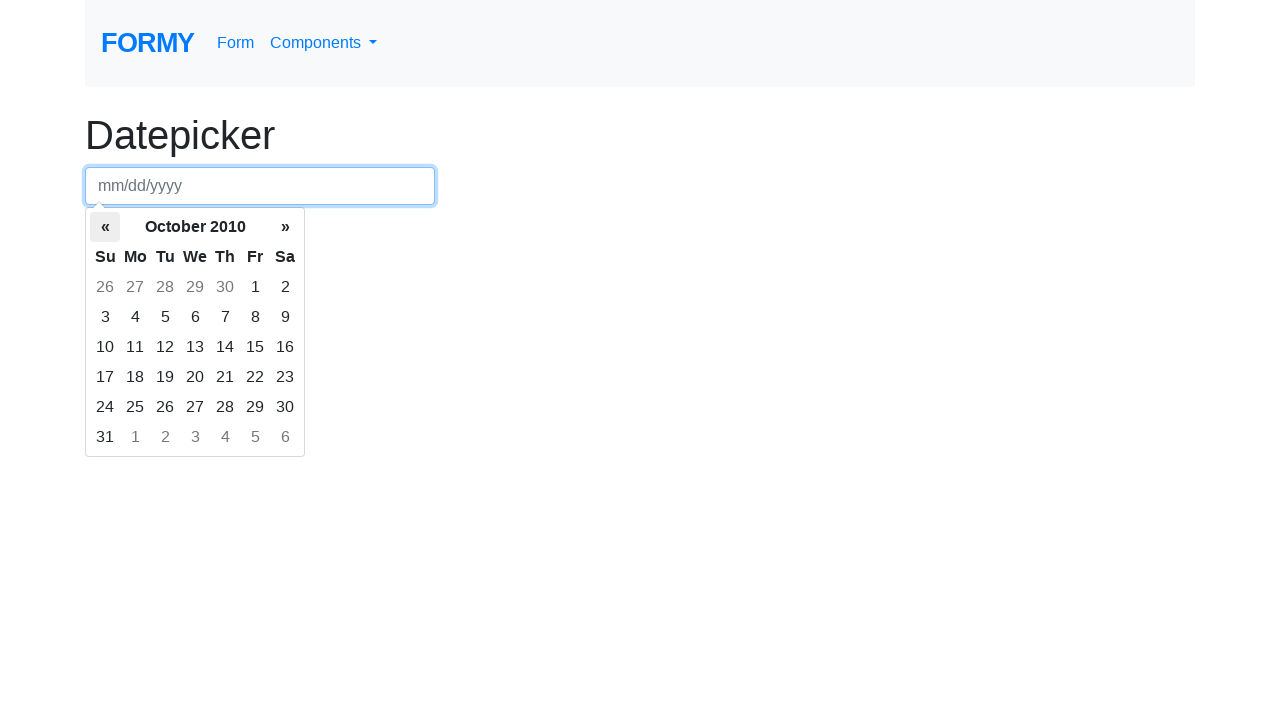

Retrieved current month/year: October 2010
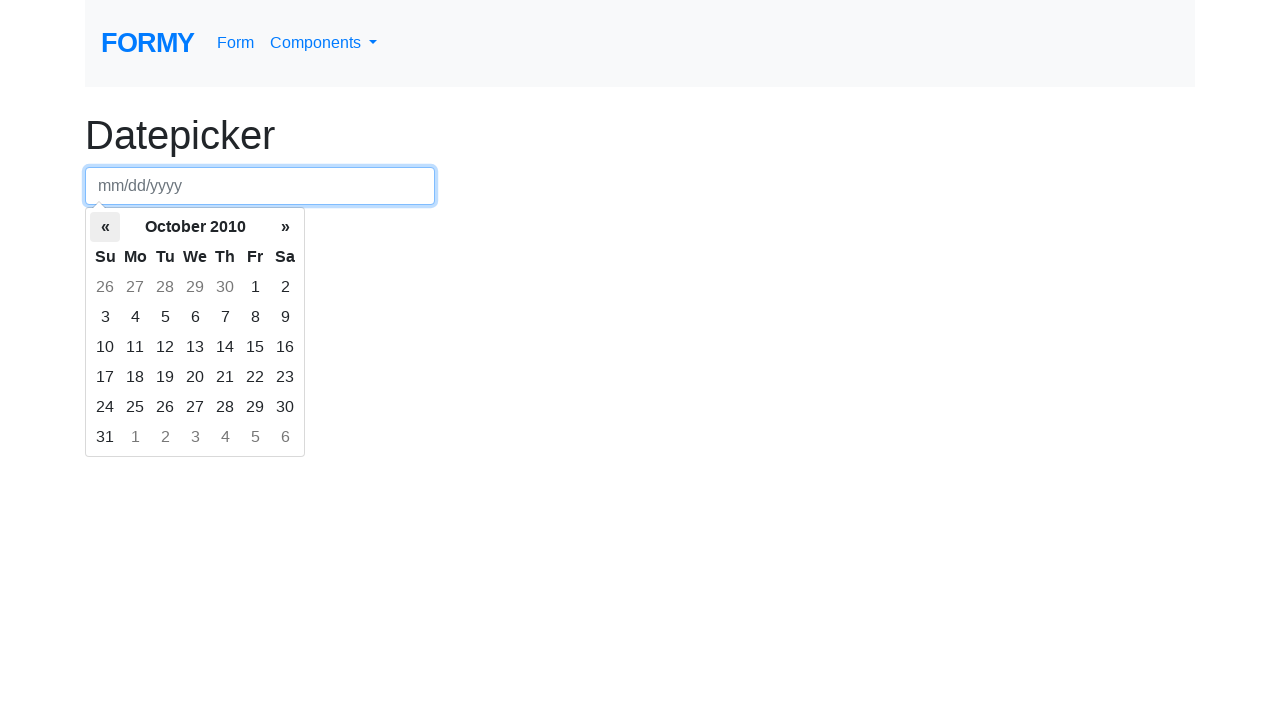

Clicked left arrow to navigate to previous month at (105, 227) on th.prev
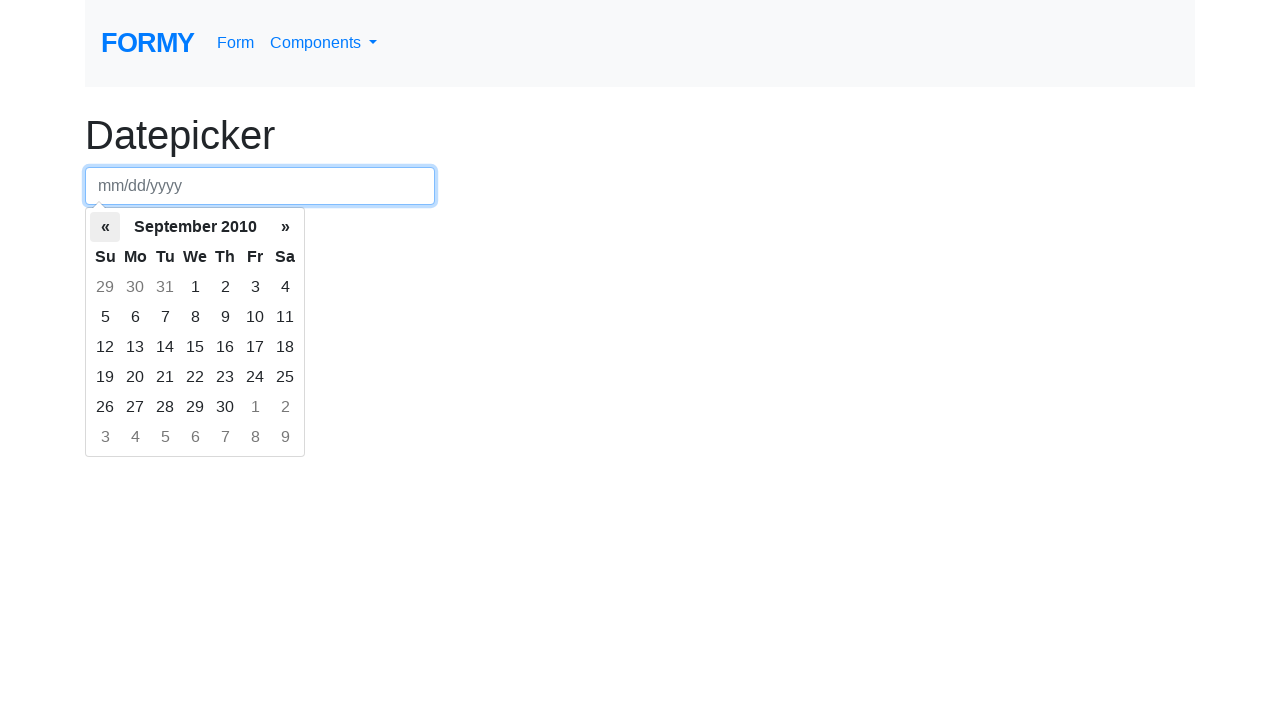

Waited for calendar to update
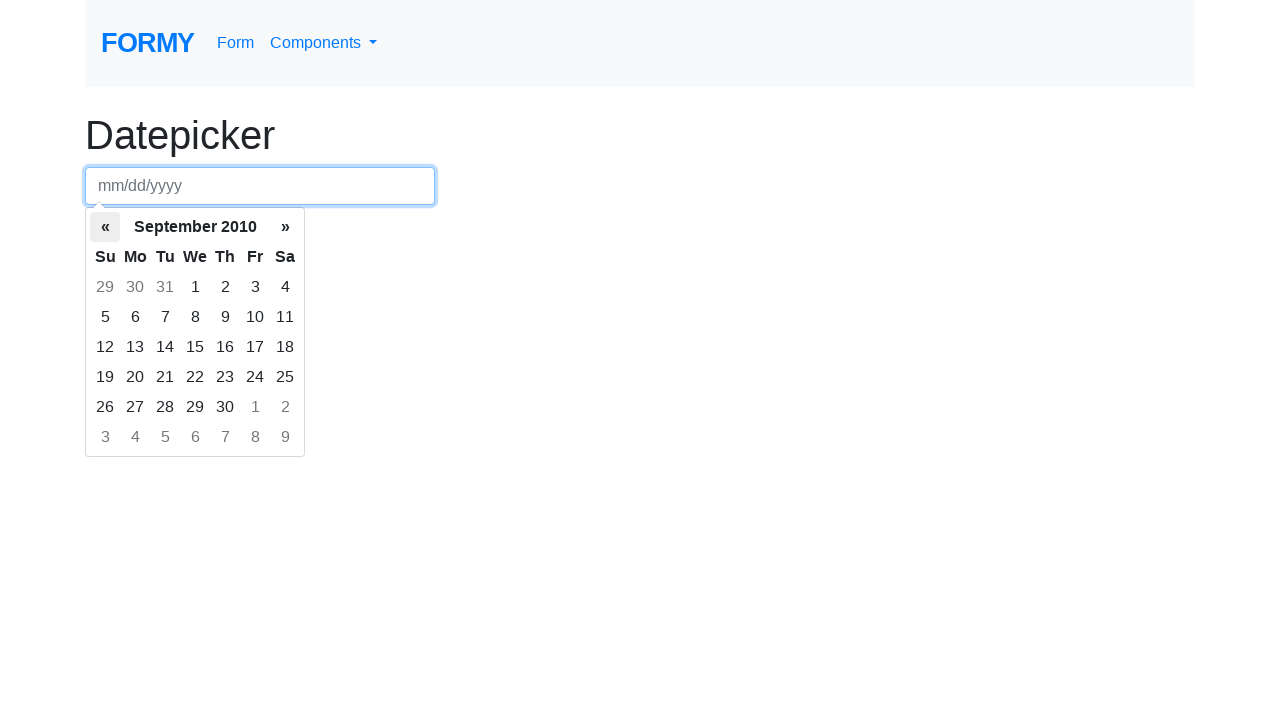

Retrieved current month/year: September 2010
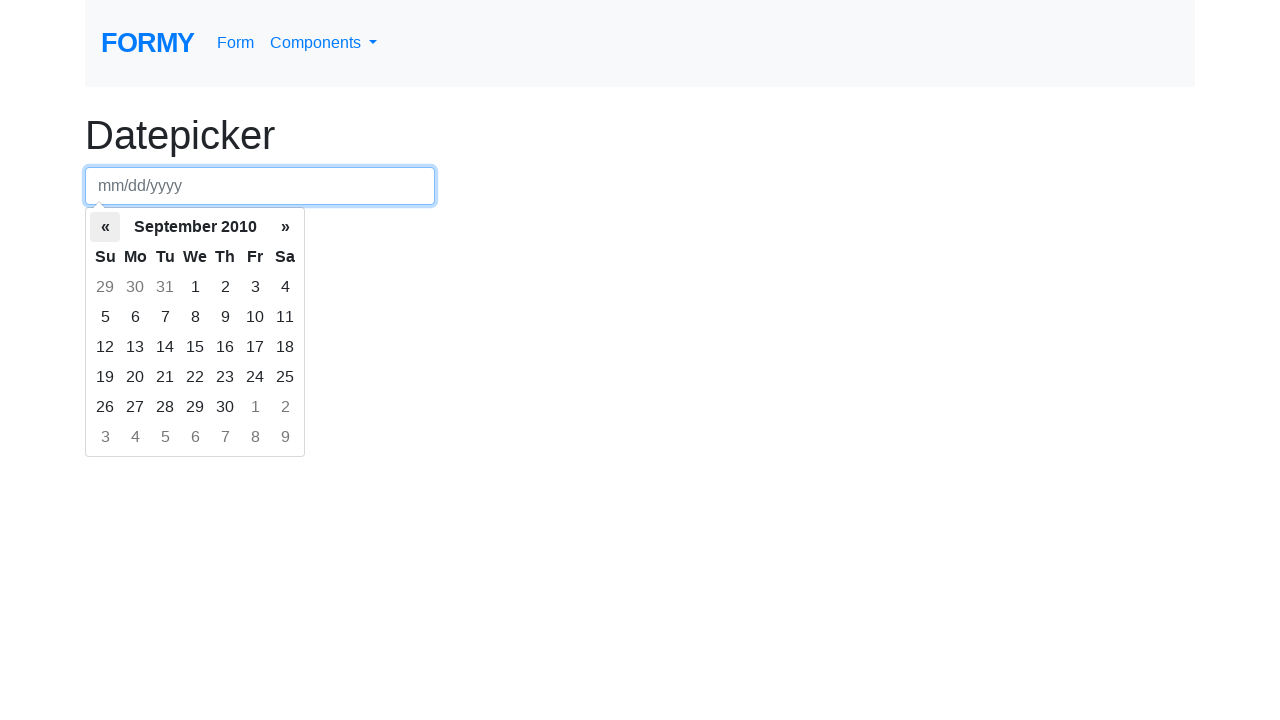

Clicked left arrow to navigate to previous month at (105, 227) on th.prev
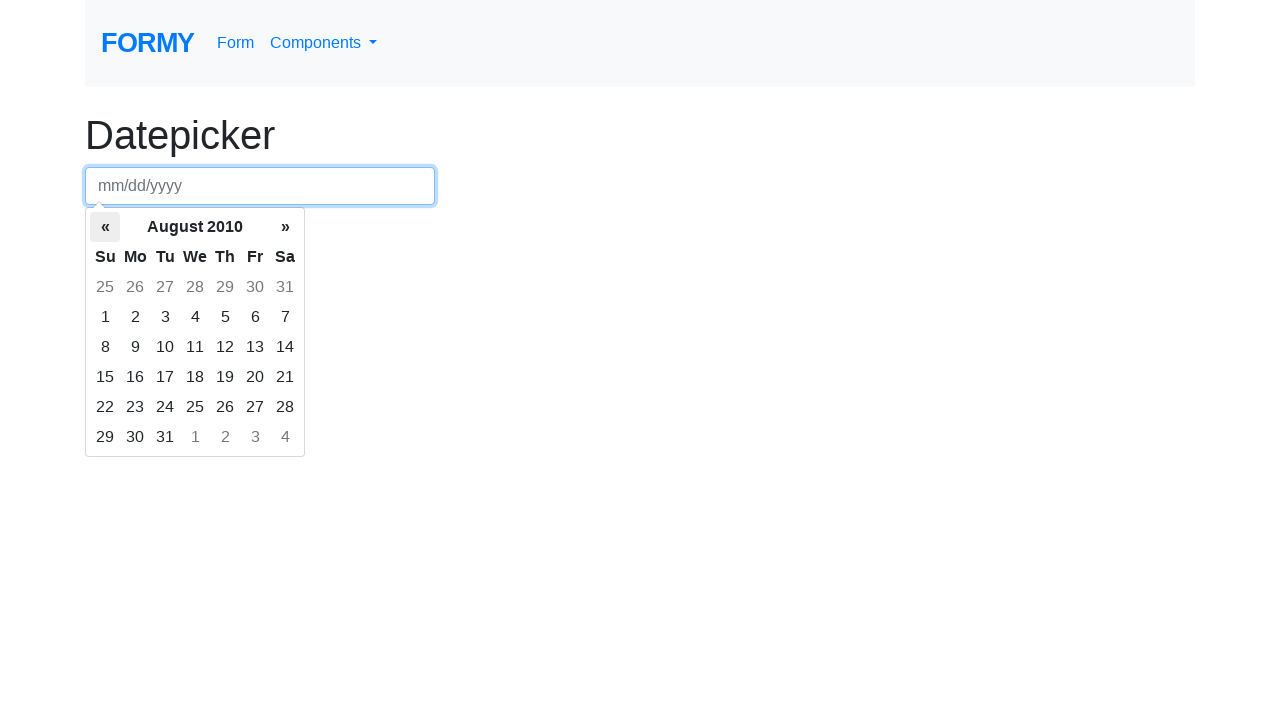

Waited for calendar to update
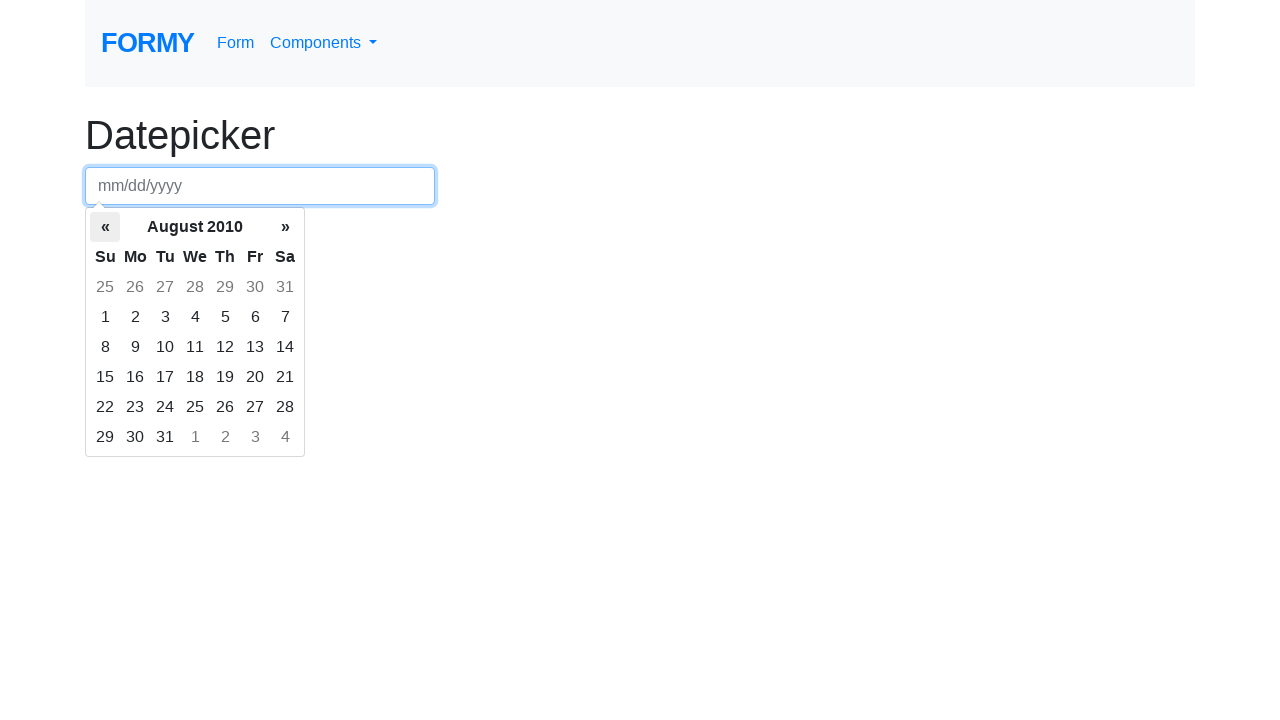

Retrieved current month/year: August 2010
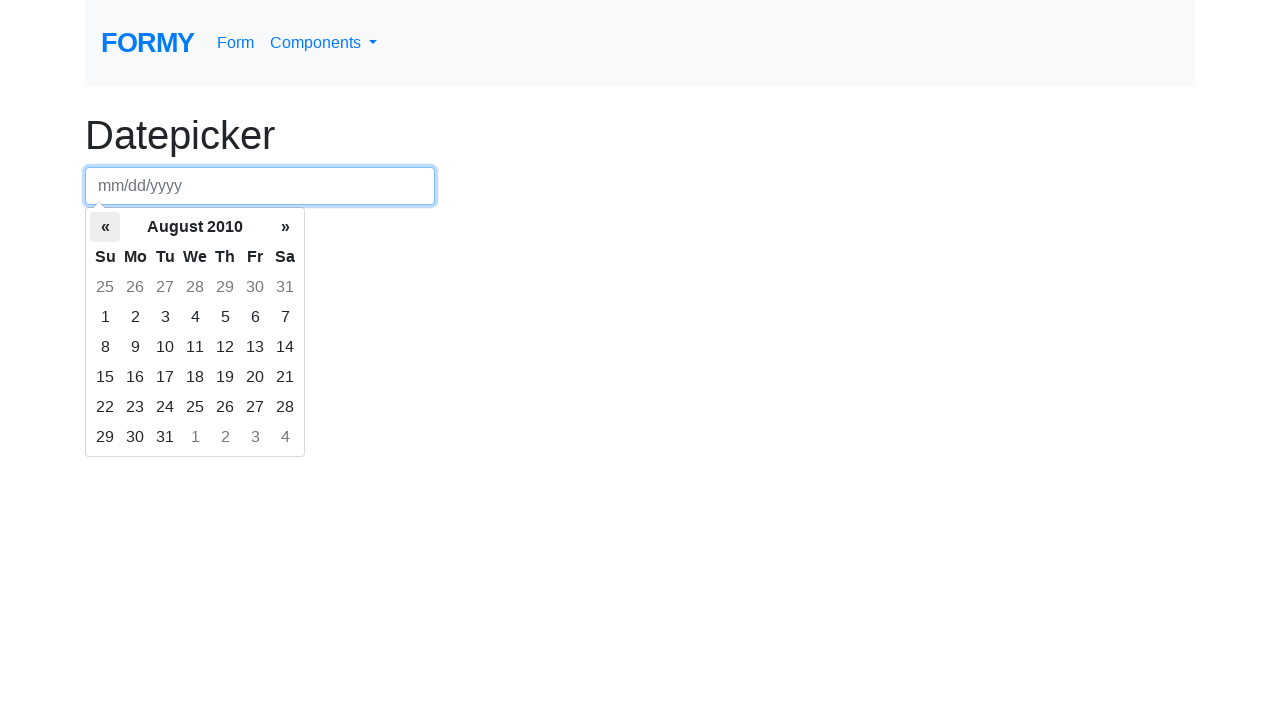

Clicked left arrow to navigate to previous month at (105, 227) on th.prev
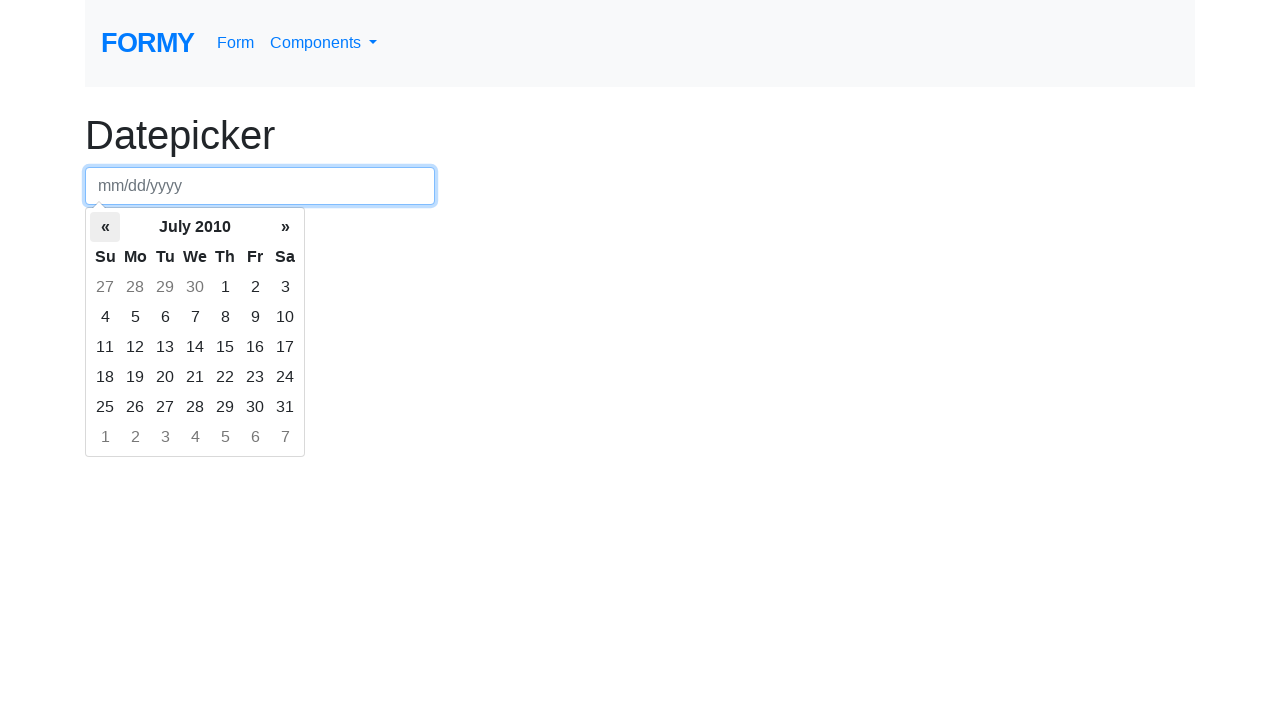

Waited for calendar to update
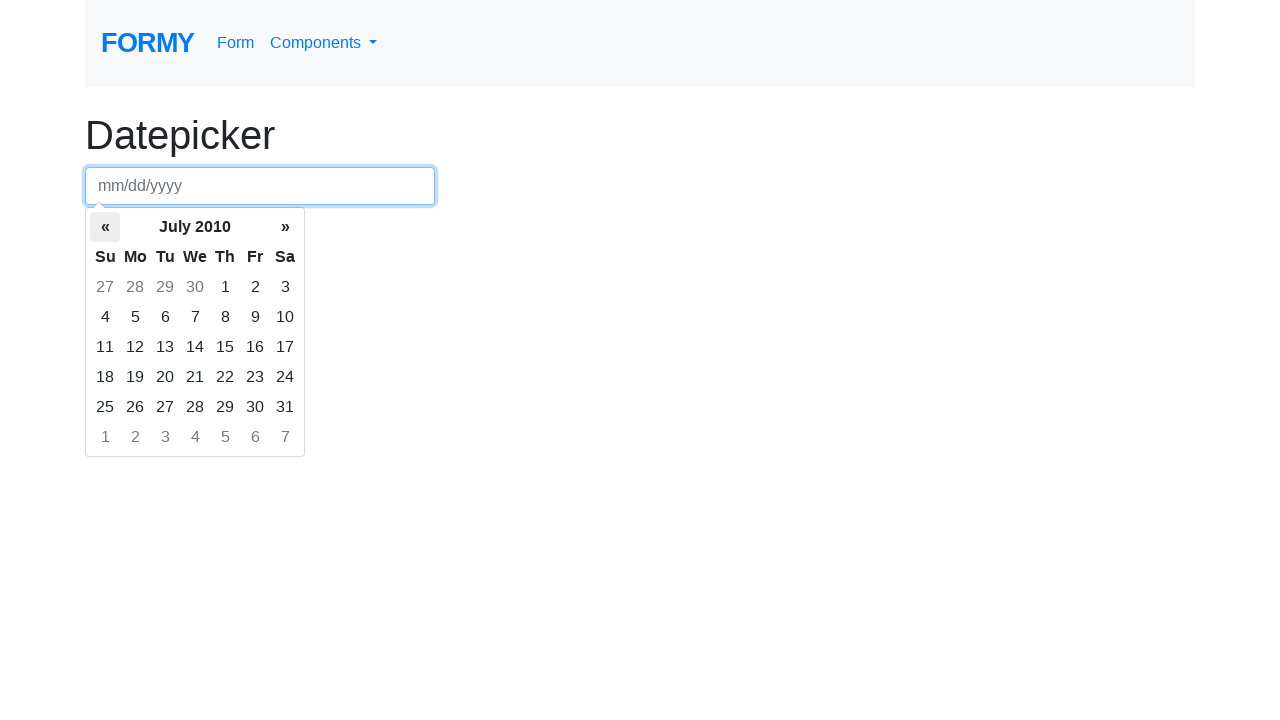

Retrieved current month/year: July 2010
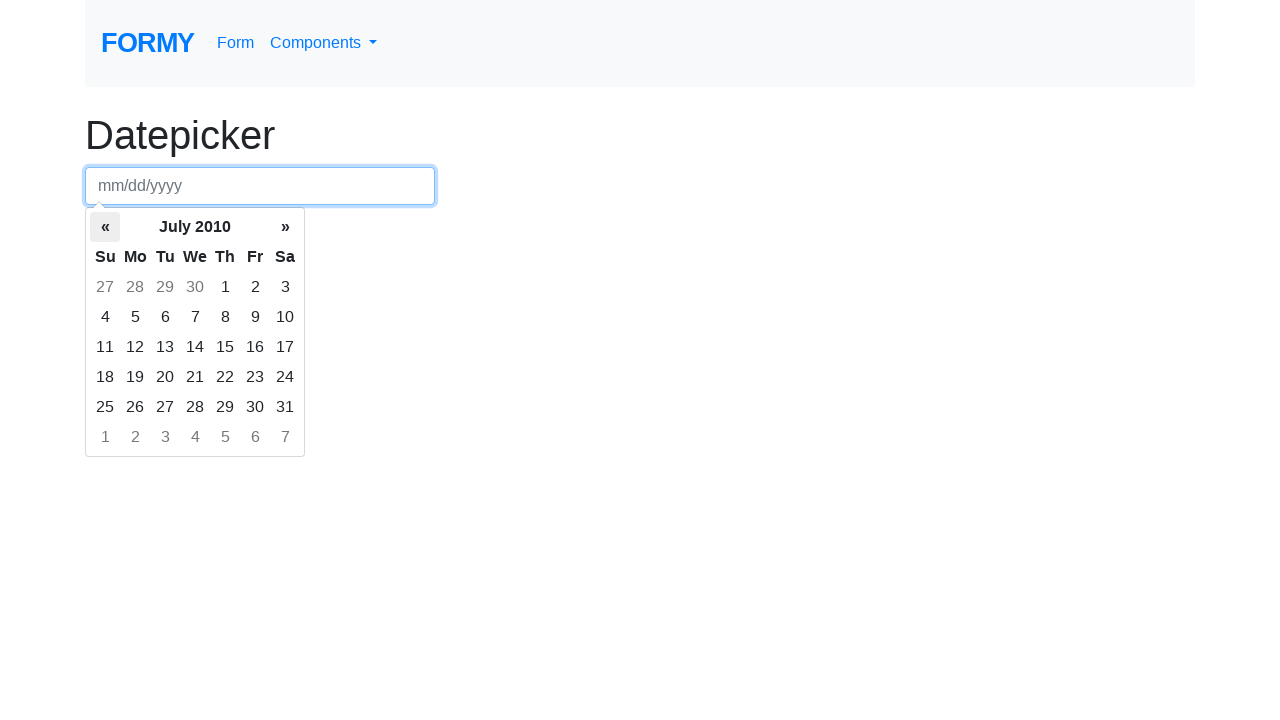

Clicked left arrow to navigate to previous month at (105, 227) on th.prev
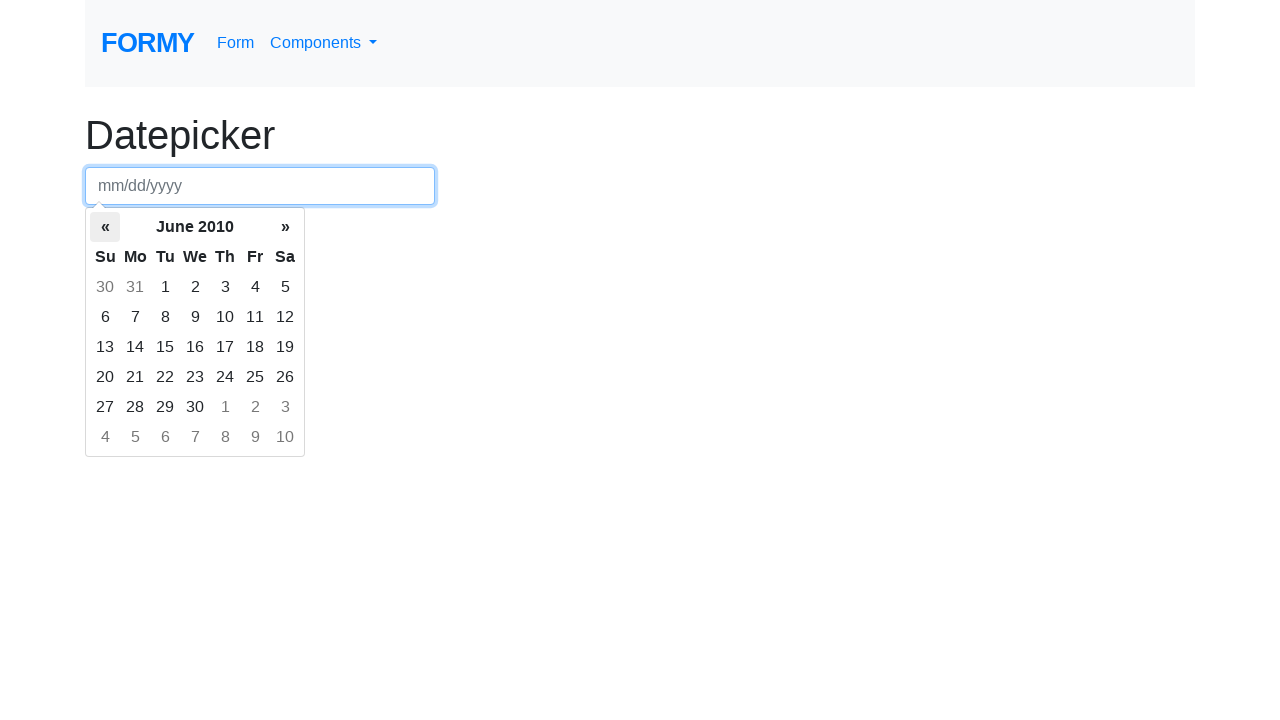

Waited for calendar to update
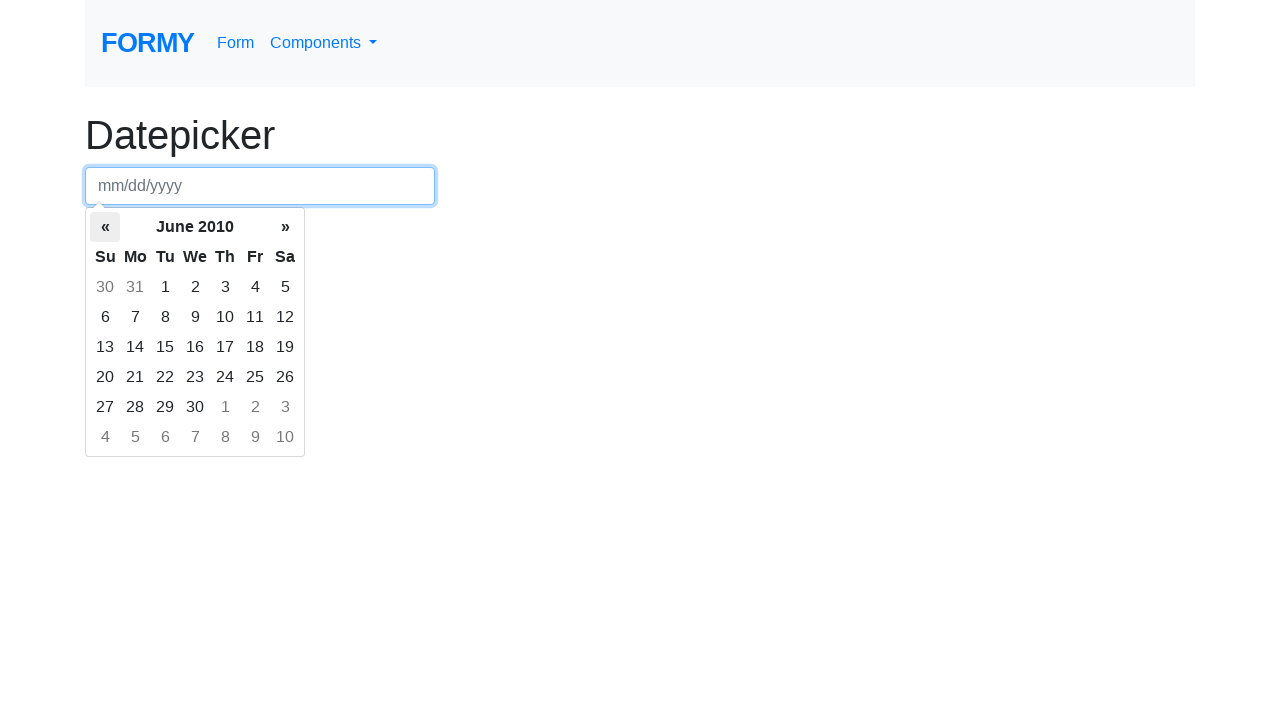

Retrieved current month/year: June 2010
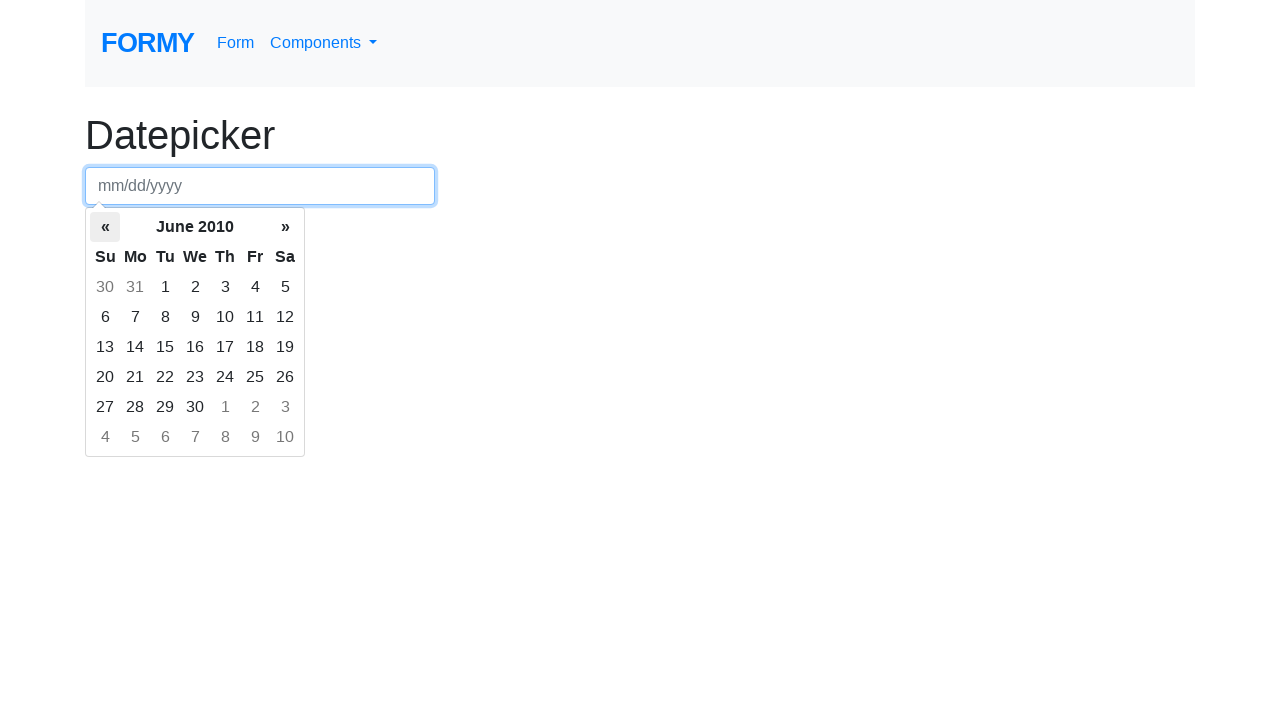

Clicked left arrow to navigate to previous month at (105, 227) on th.prev
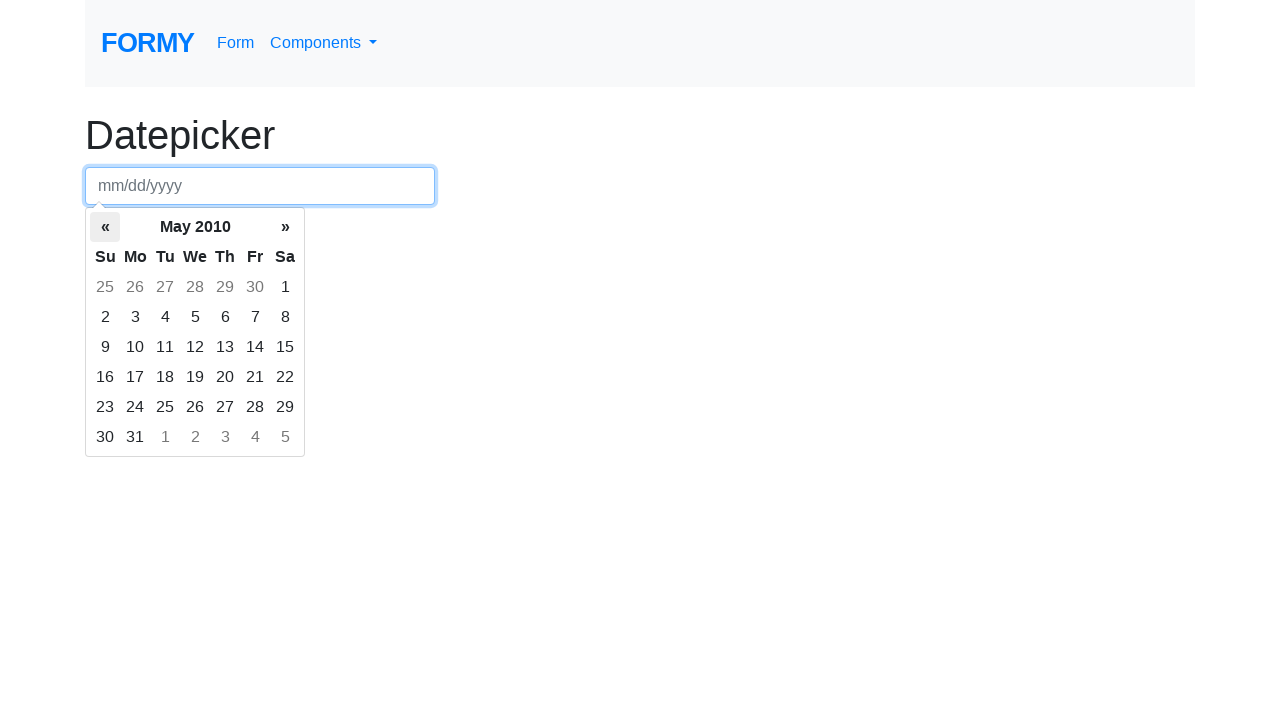

Waited for calendar to update
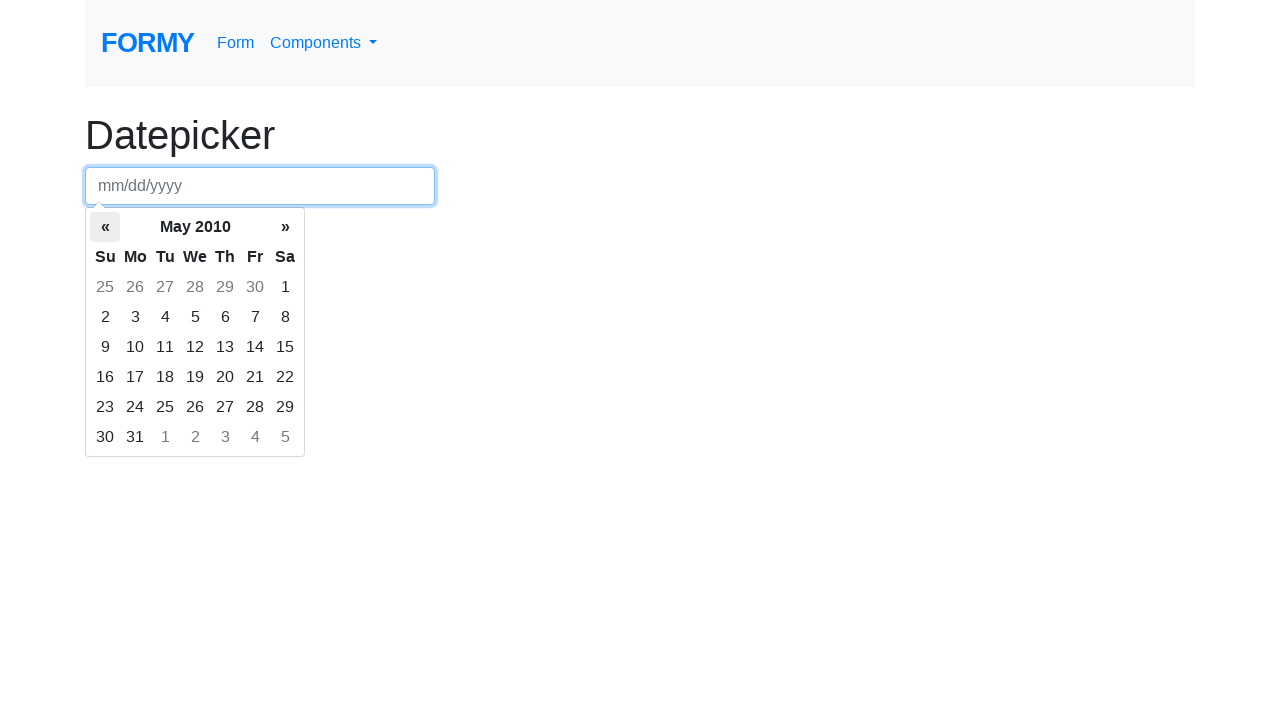

Retrieved current month/year: May 2010
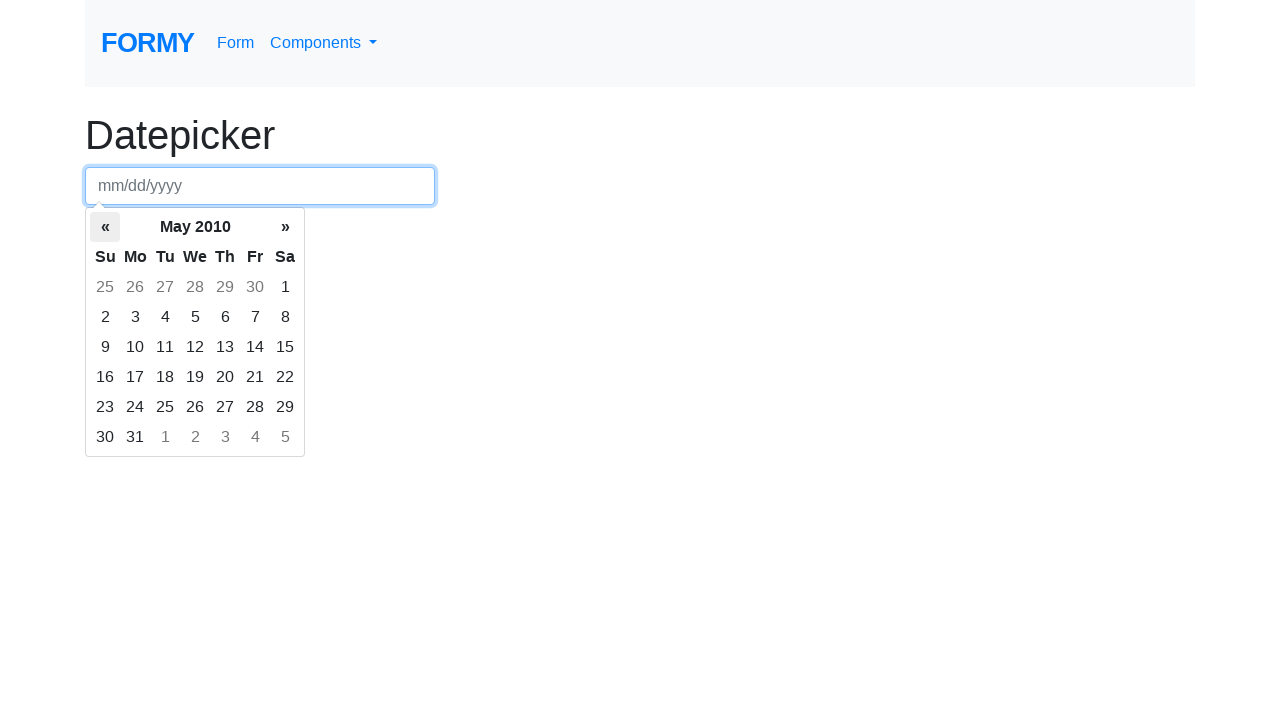

Clicked left arrow to navigate to previous month at (105, 227) on th.prev
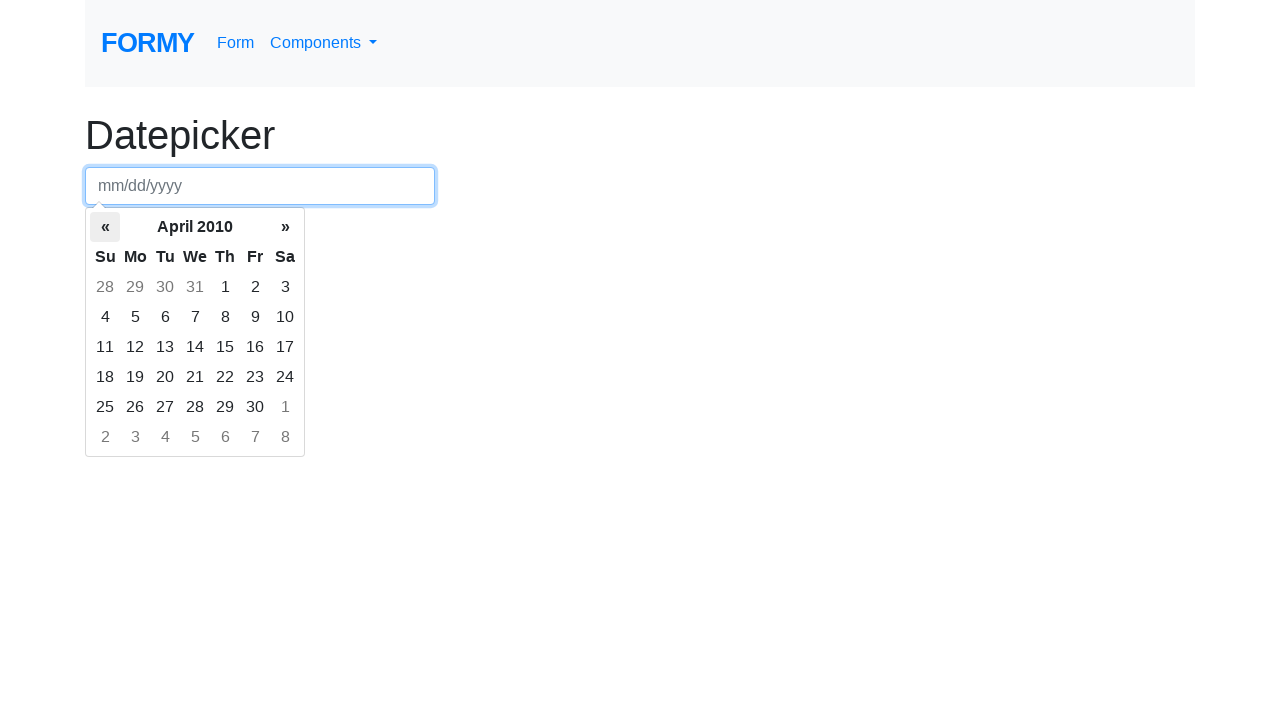

Waited for calendar to update
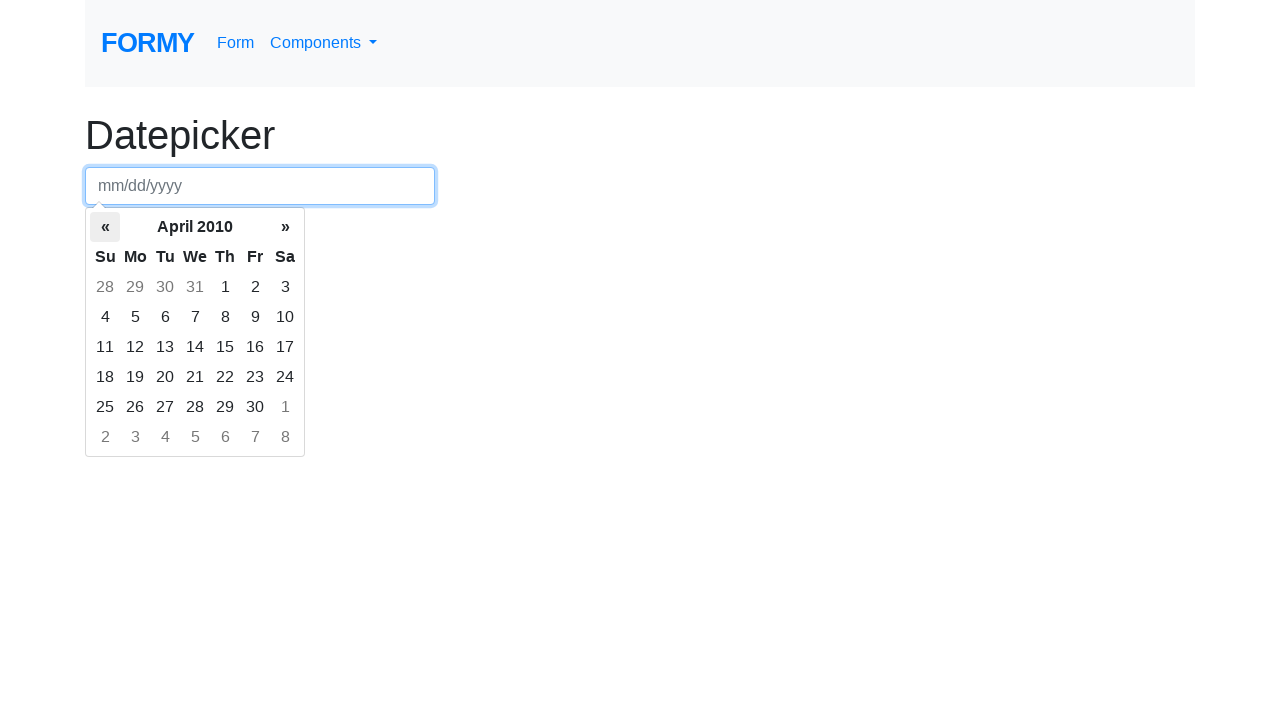

Retrieved current month/year: April 2010
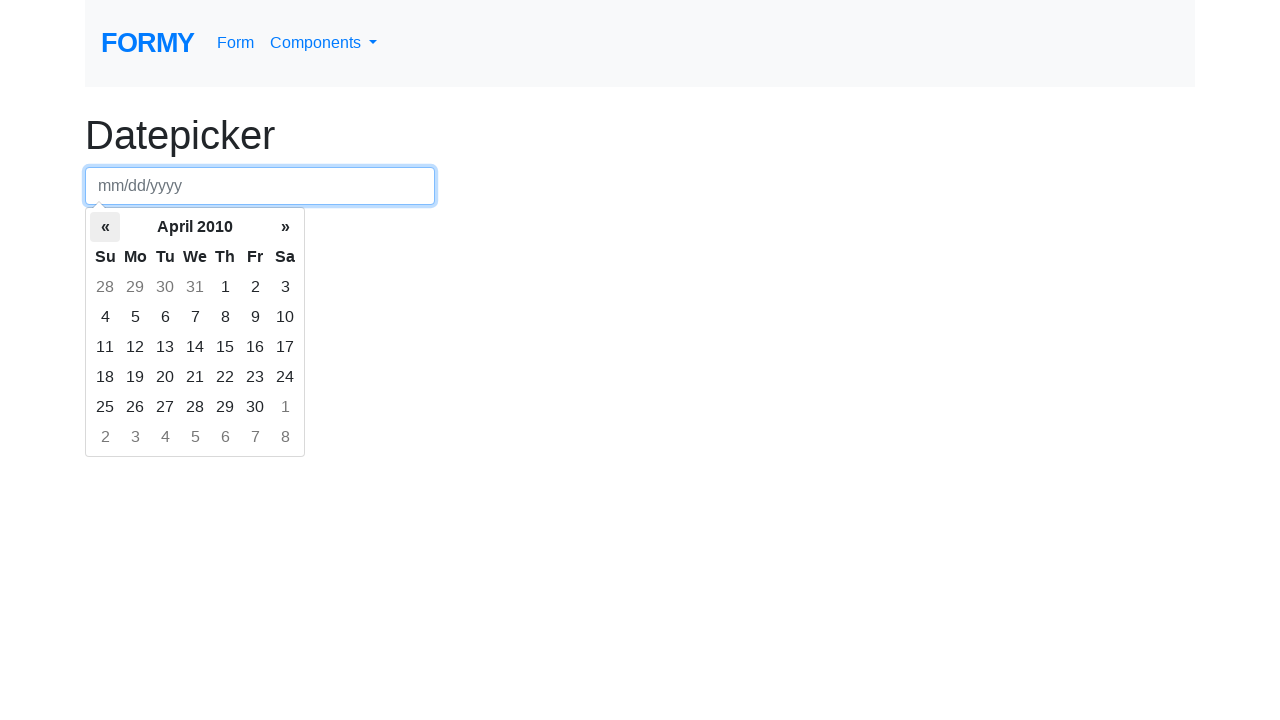

Clicked left arrow to navigate to previous month at (105, 227) on th.prev
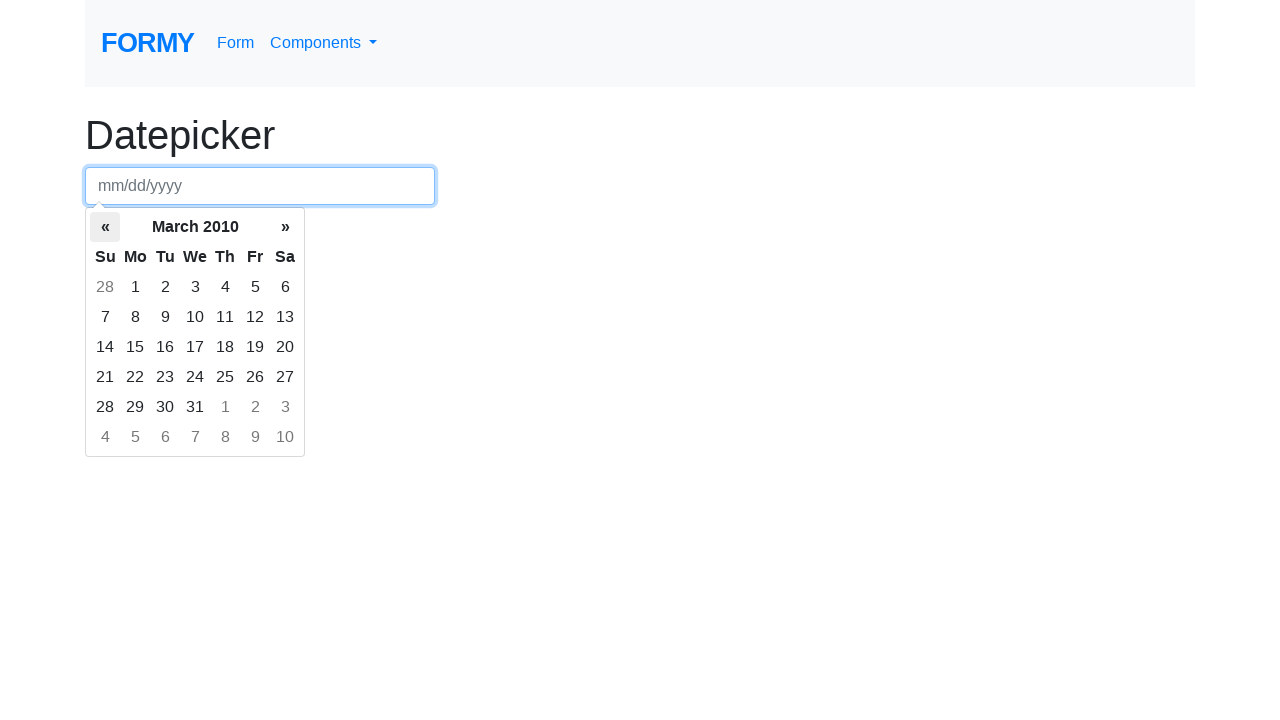

Waited for calendar to update
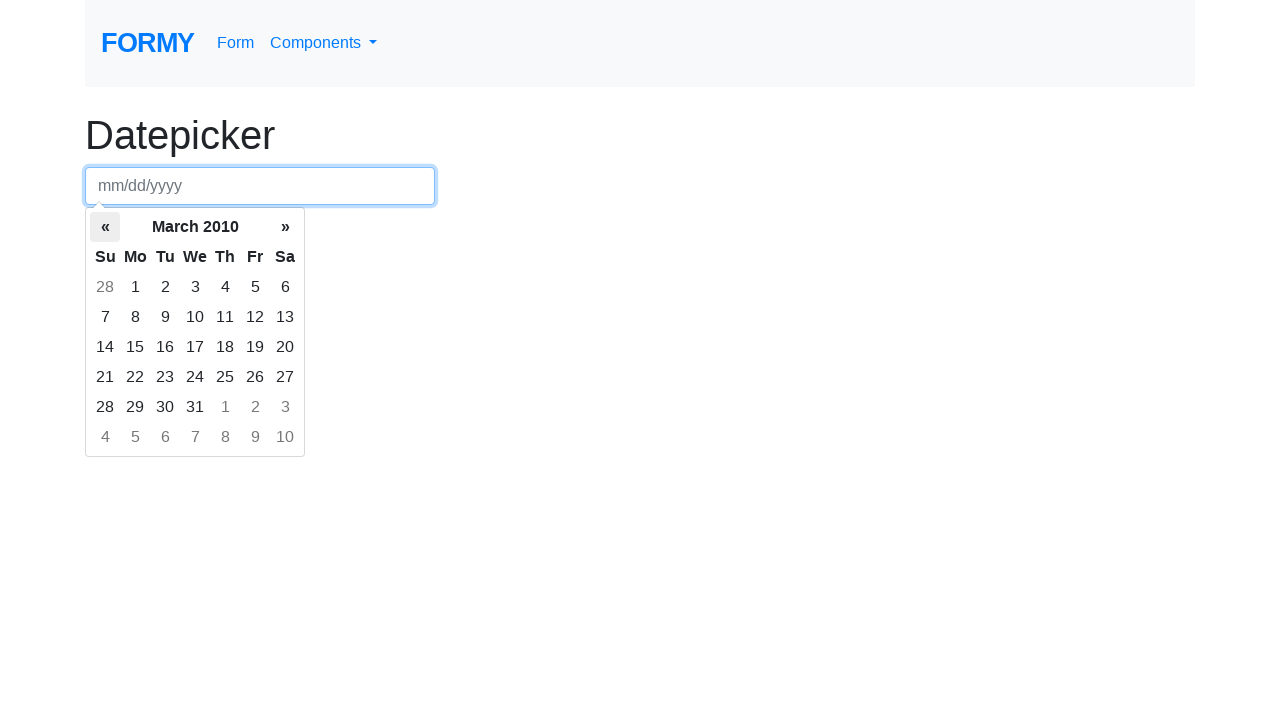

Retrieved current month/year: March 2010
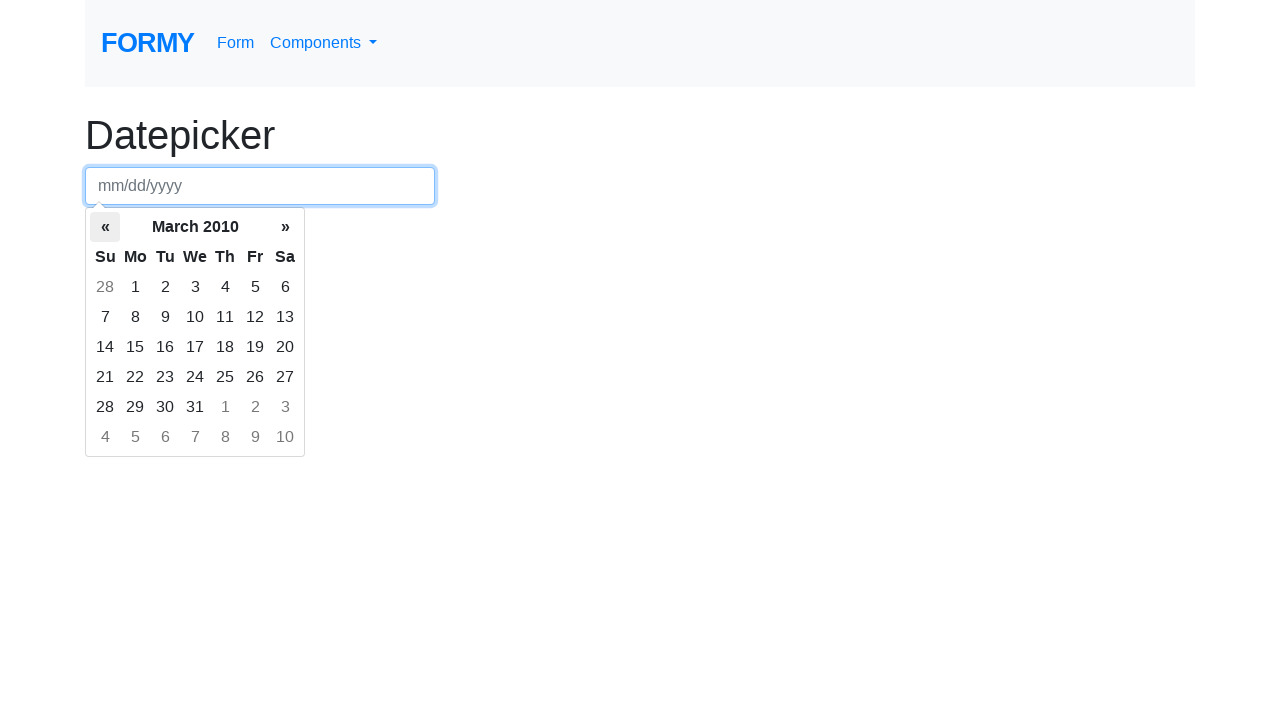

Clicked left arrow to navigate to previous month at (105, 227) on th.prev
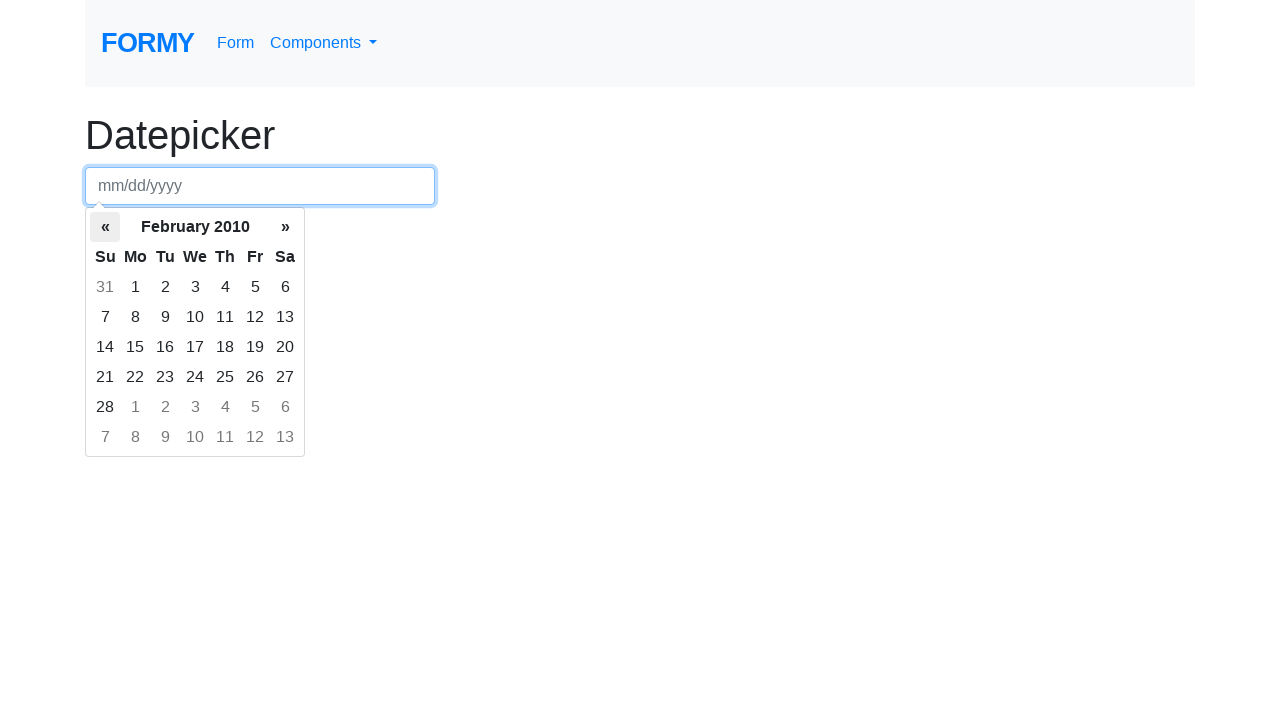

Waited for calendar to update
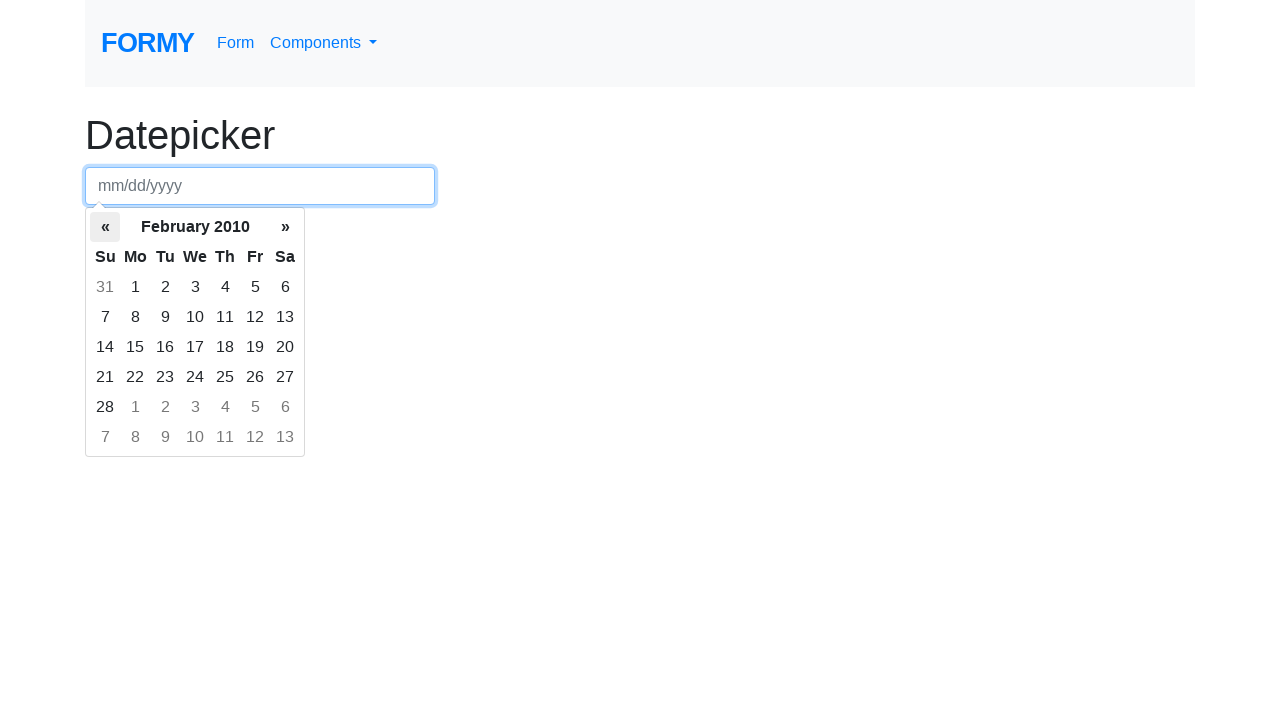

Retrieved current month/year: February 2010
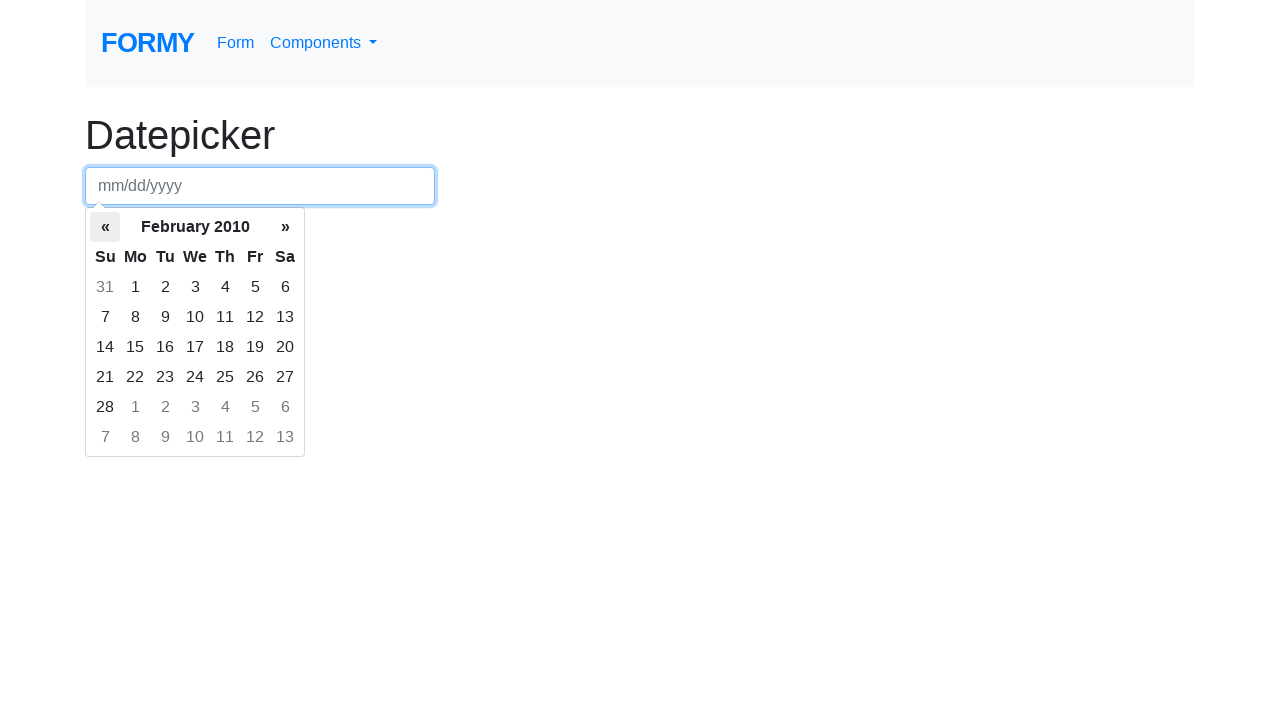

Clicked left arrow to navigate to previous month at (105, 227) on th.prev
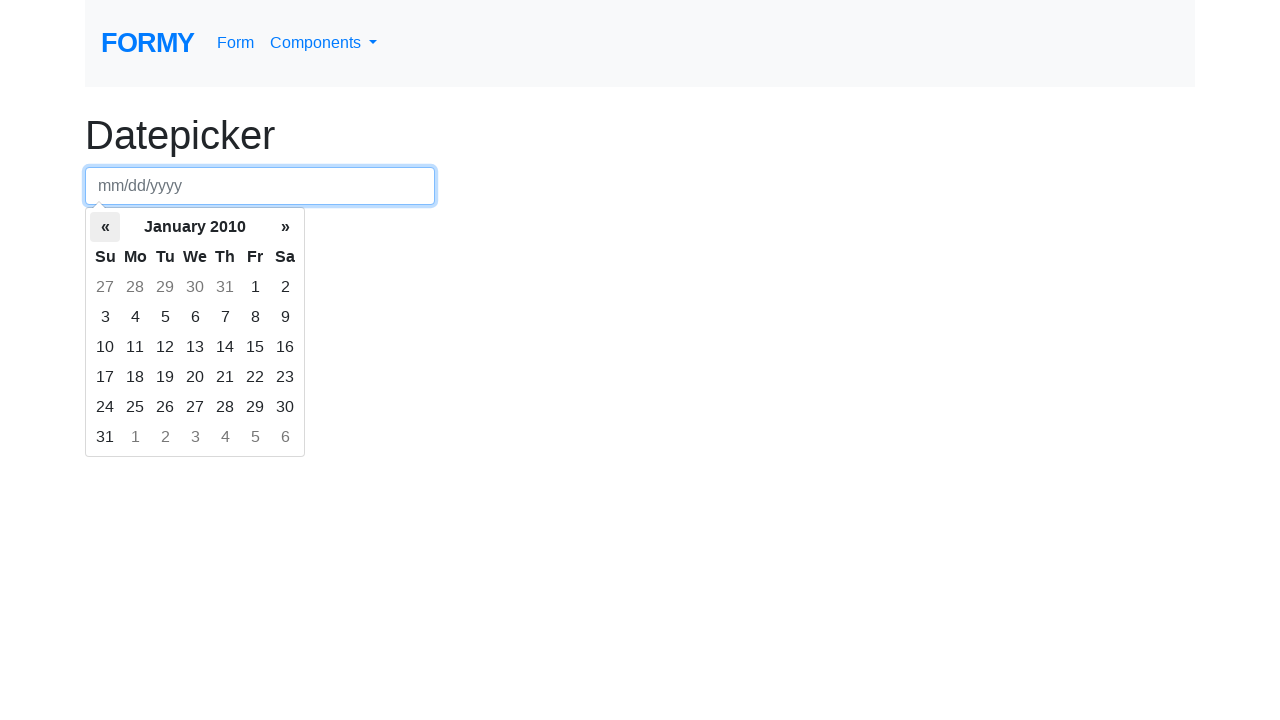

Waited for calendar to update
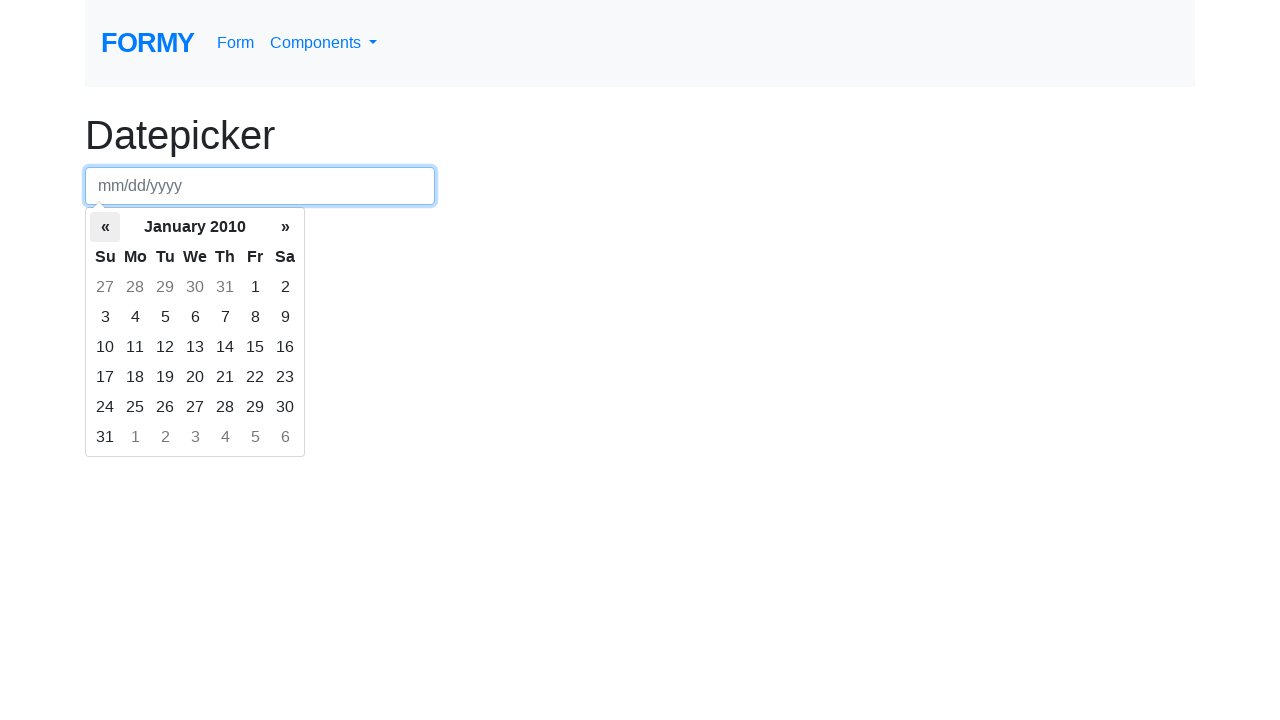

Retrieved current month/year: January 2010
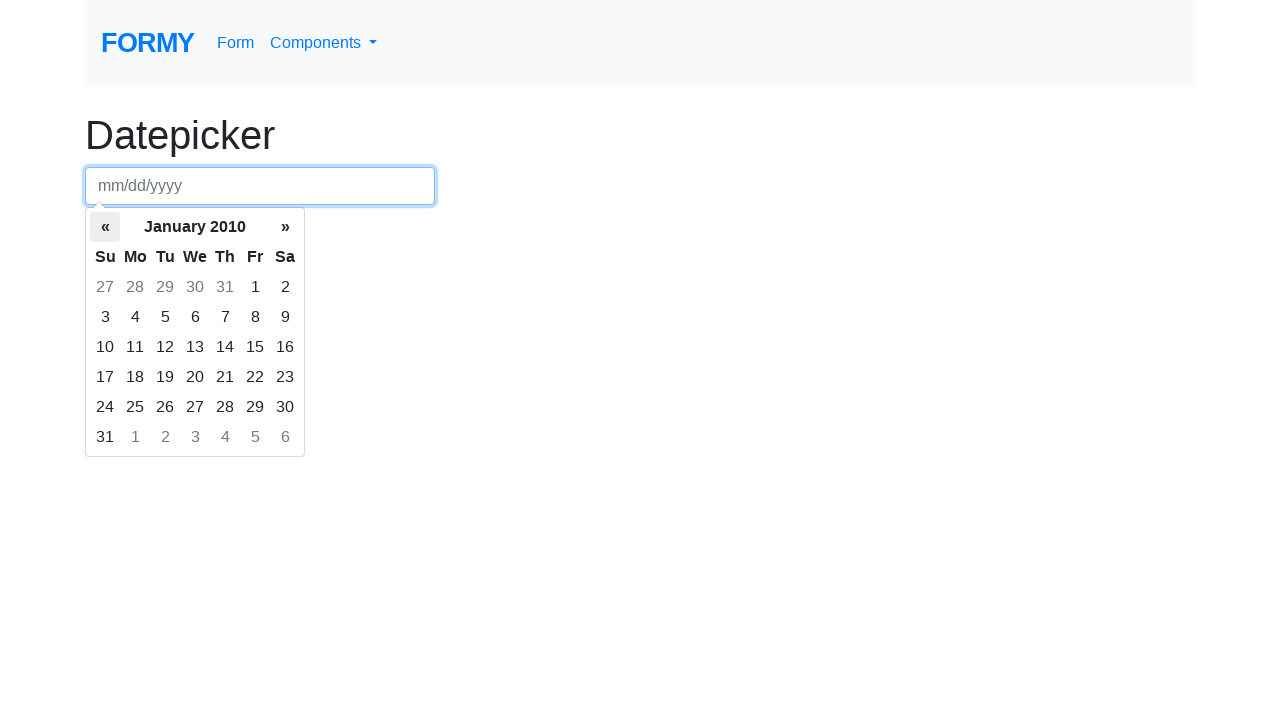

Clicked left arrow to navigate to previous month at (105, 227) on th.prev
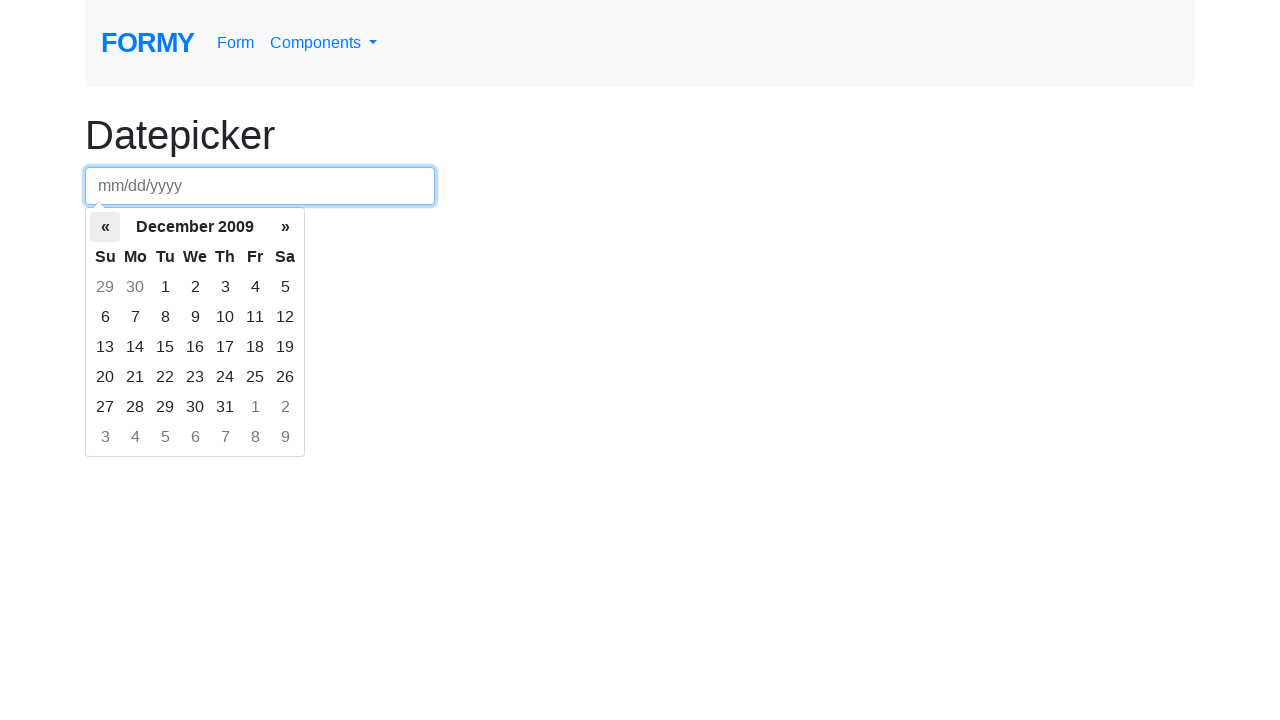

Waited for calendar to update
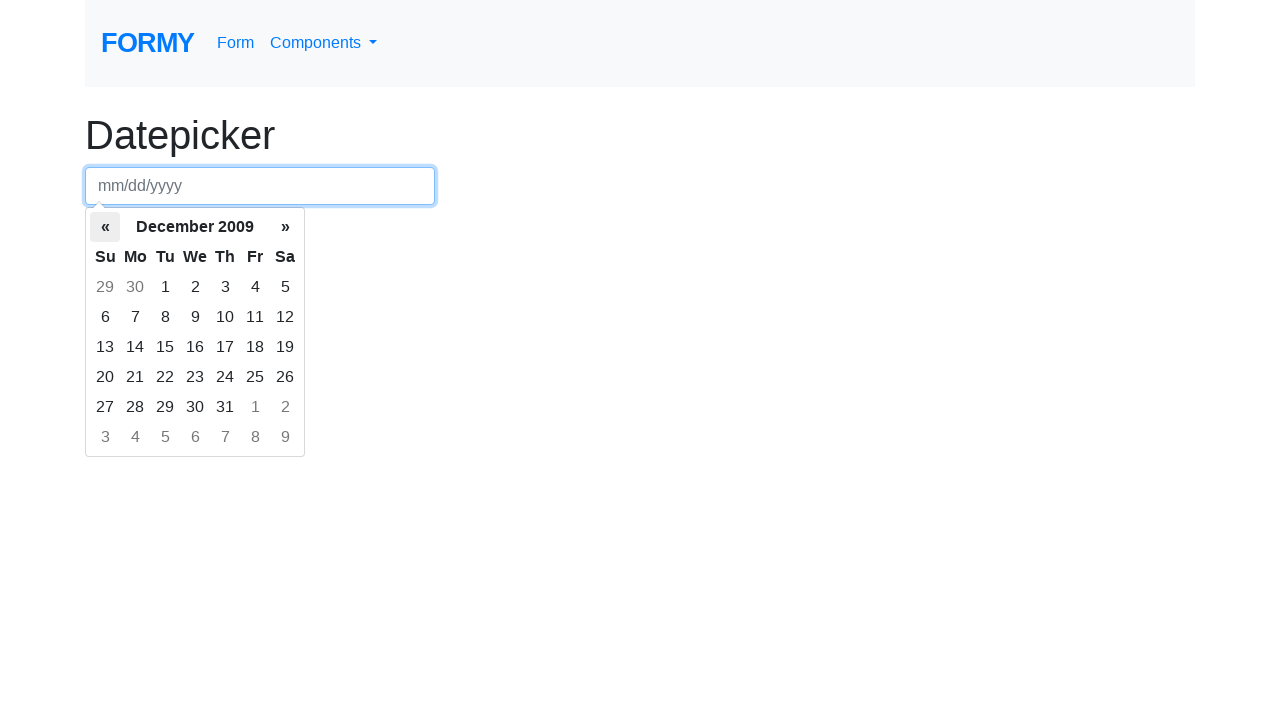

Retrieved current month/year: December 2009
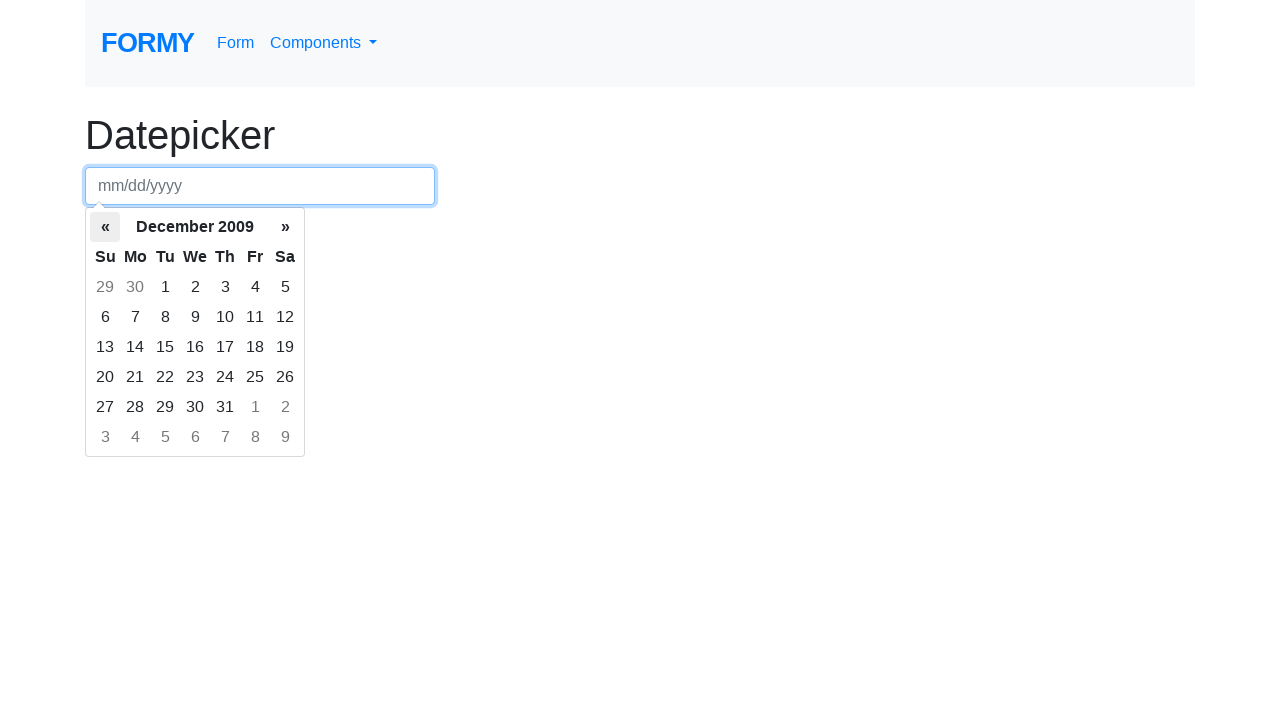

Clicked left arrow to navigate to previous month at (105, 227) on th.prev
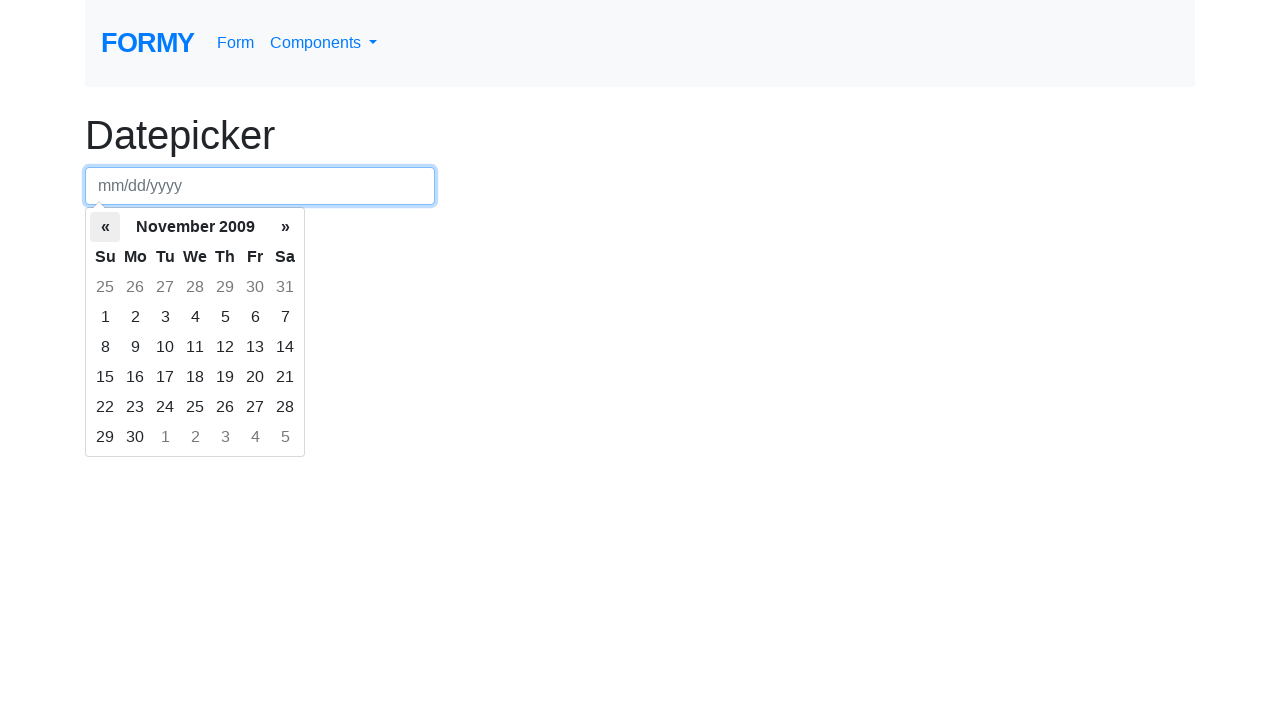

Waited for calendar to update
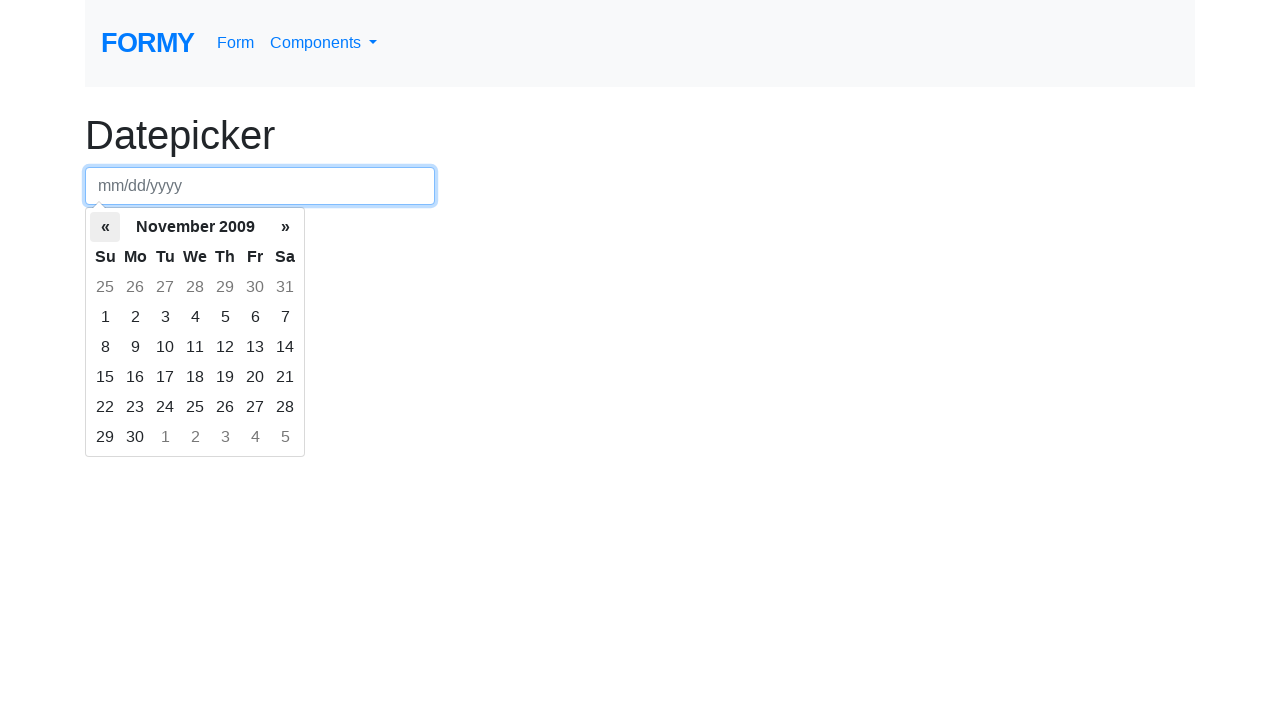

Retrieved current month/year: November 2009
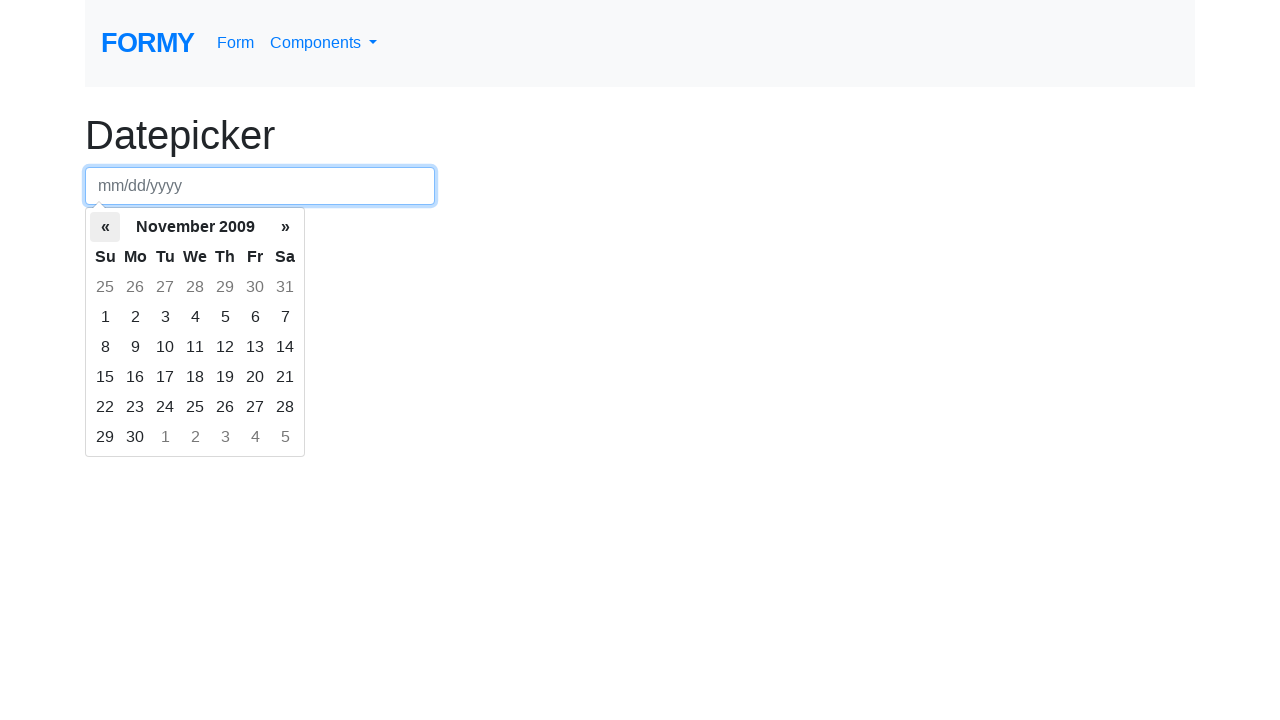

Clicked left arrow to navigate to previous month at (105, 227) on th.prev
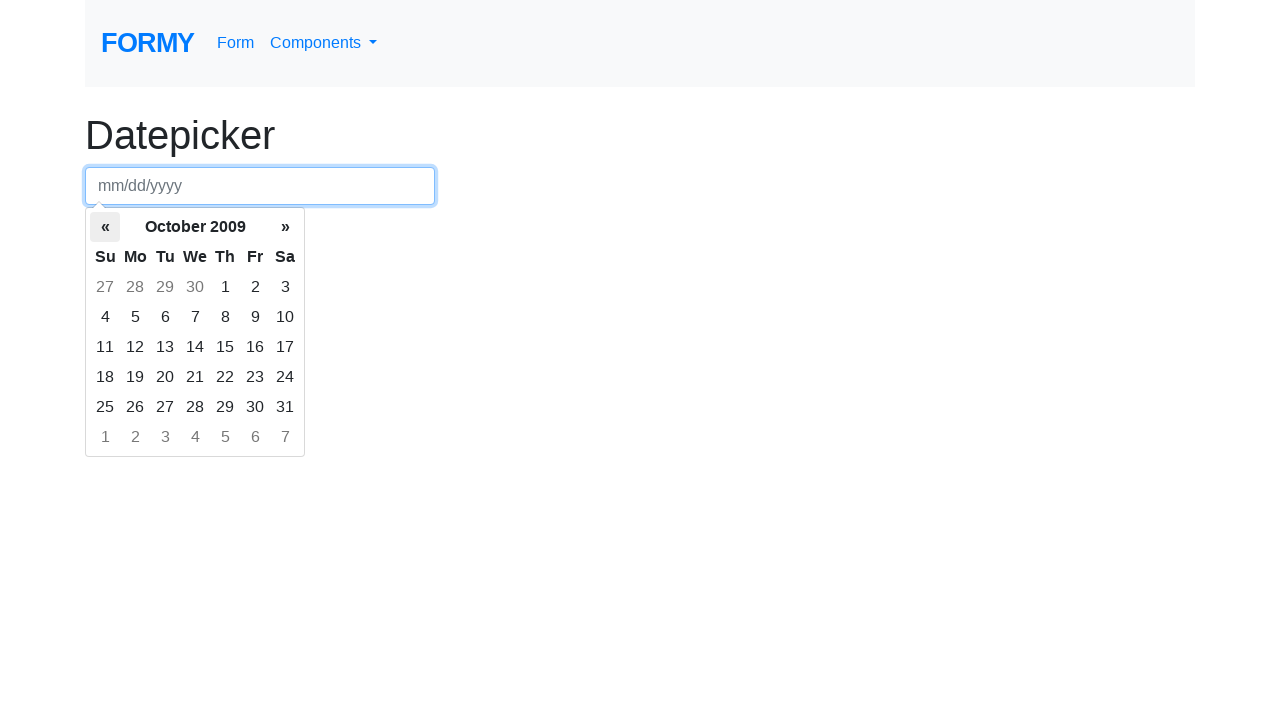

Waited for calendar to update
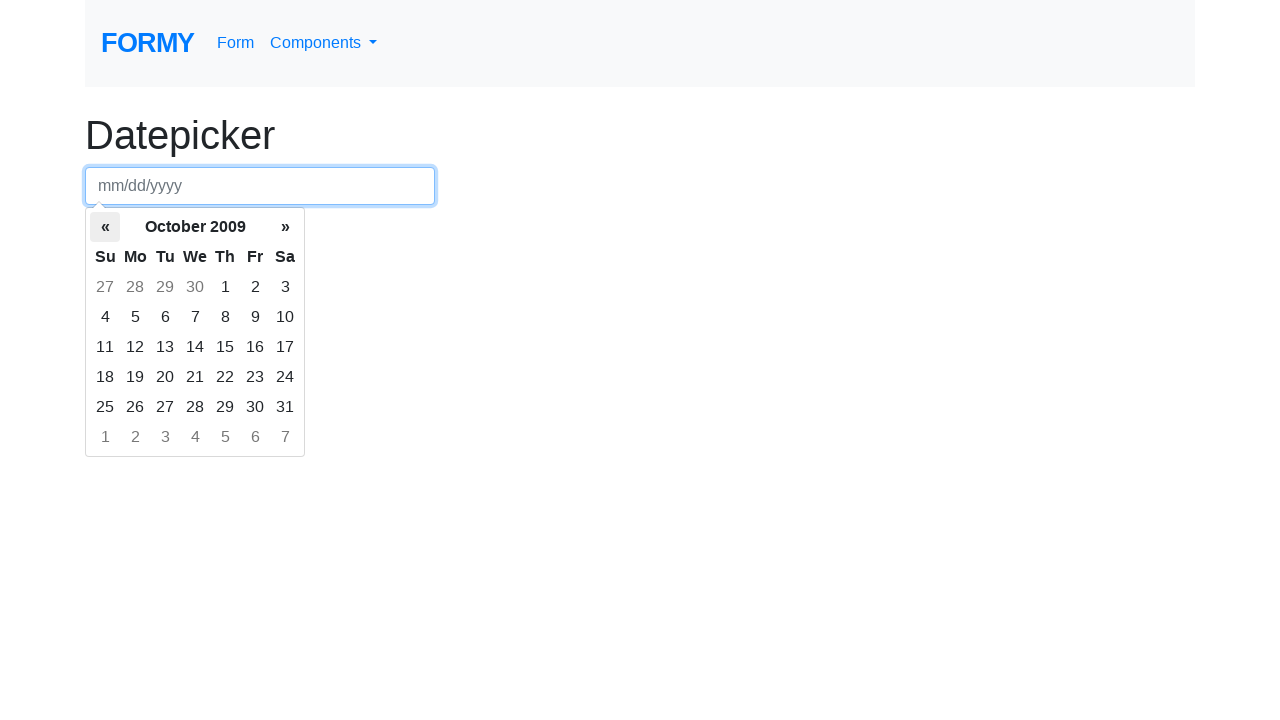

Retrieved current month/year: October 2009
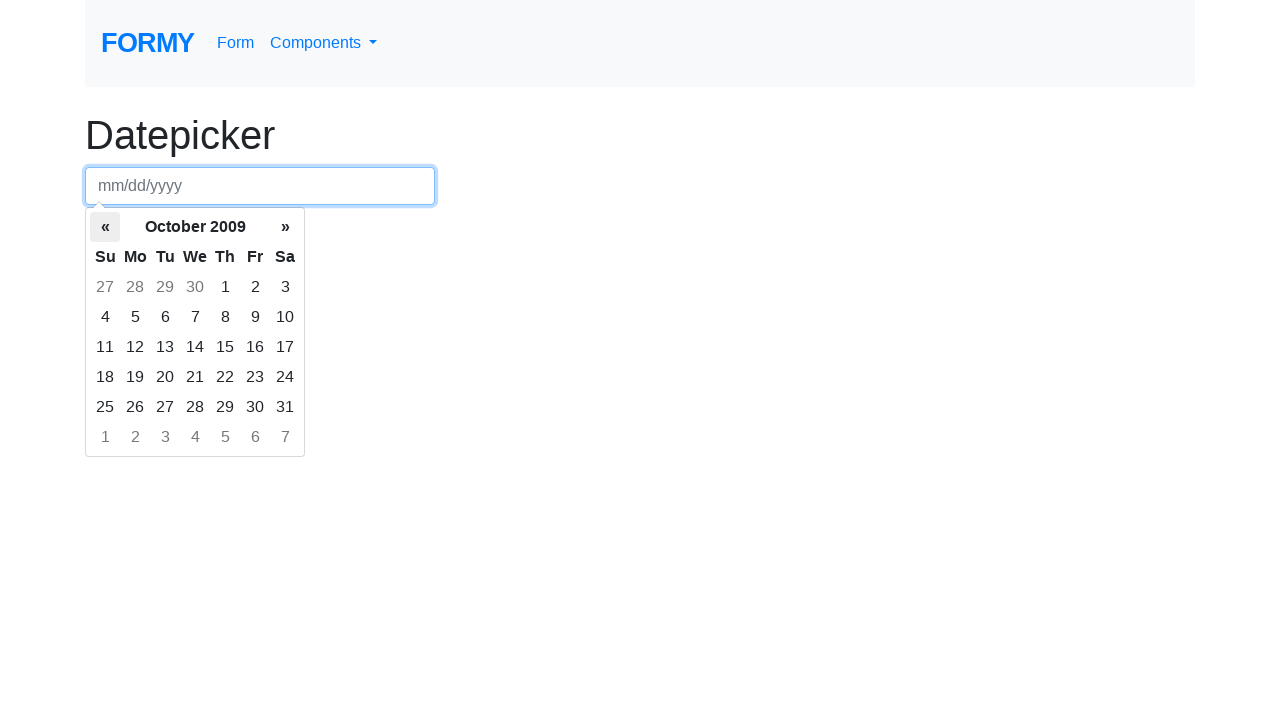

Clicked left arrow to navigate to previous month at (105, 227) on th.prev
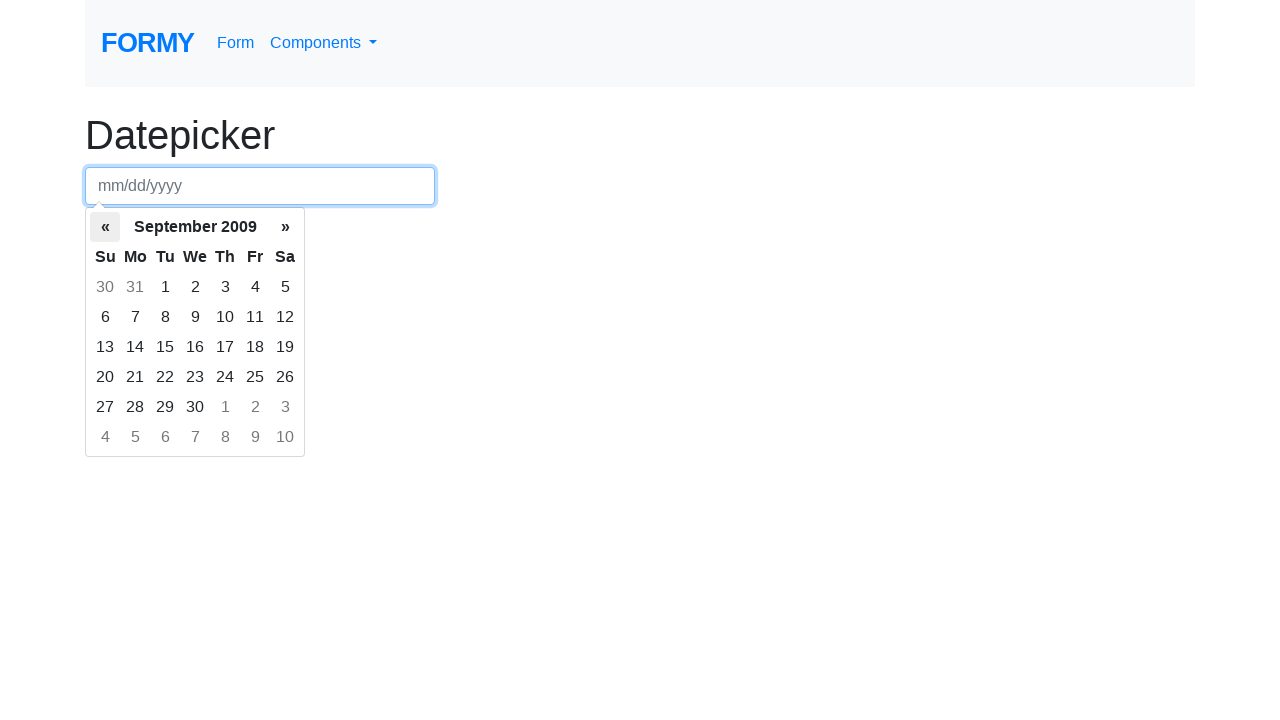

Waited for calendar to update
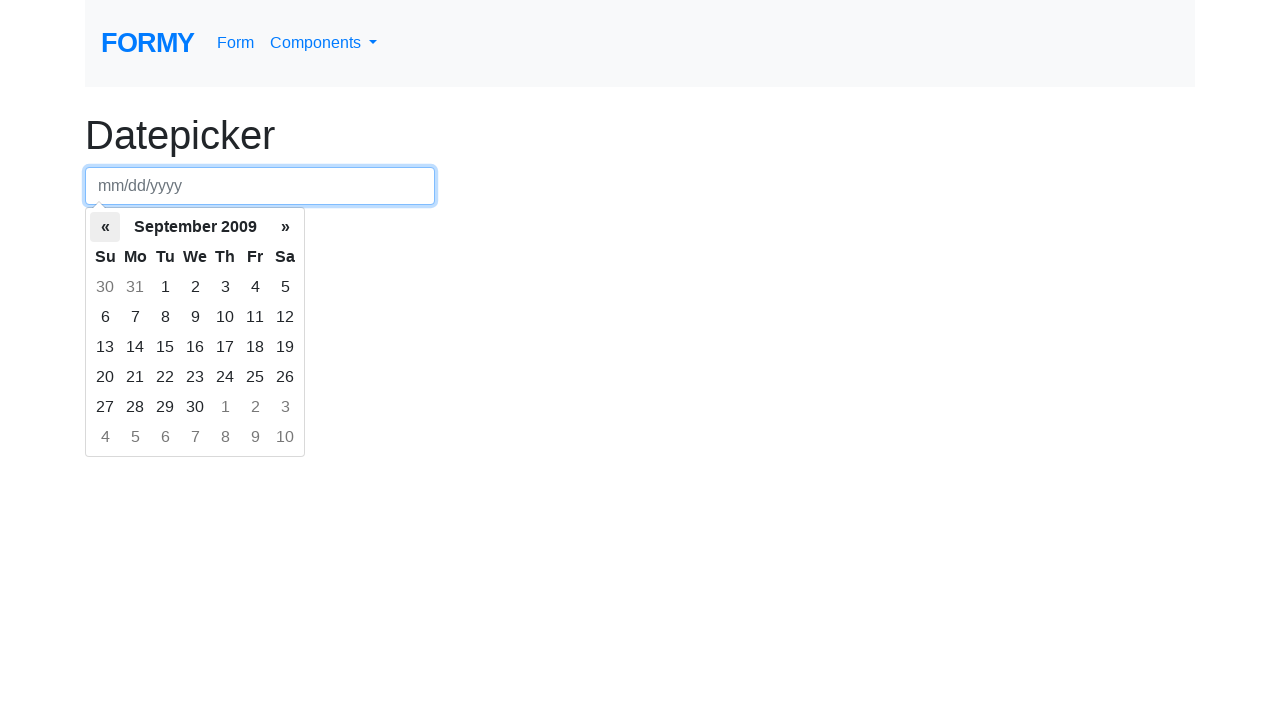

Retrieved current month/year: September 2009
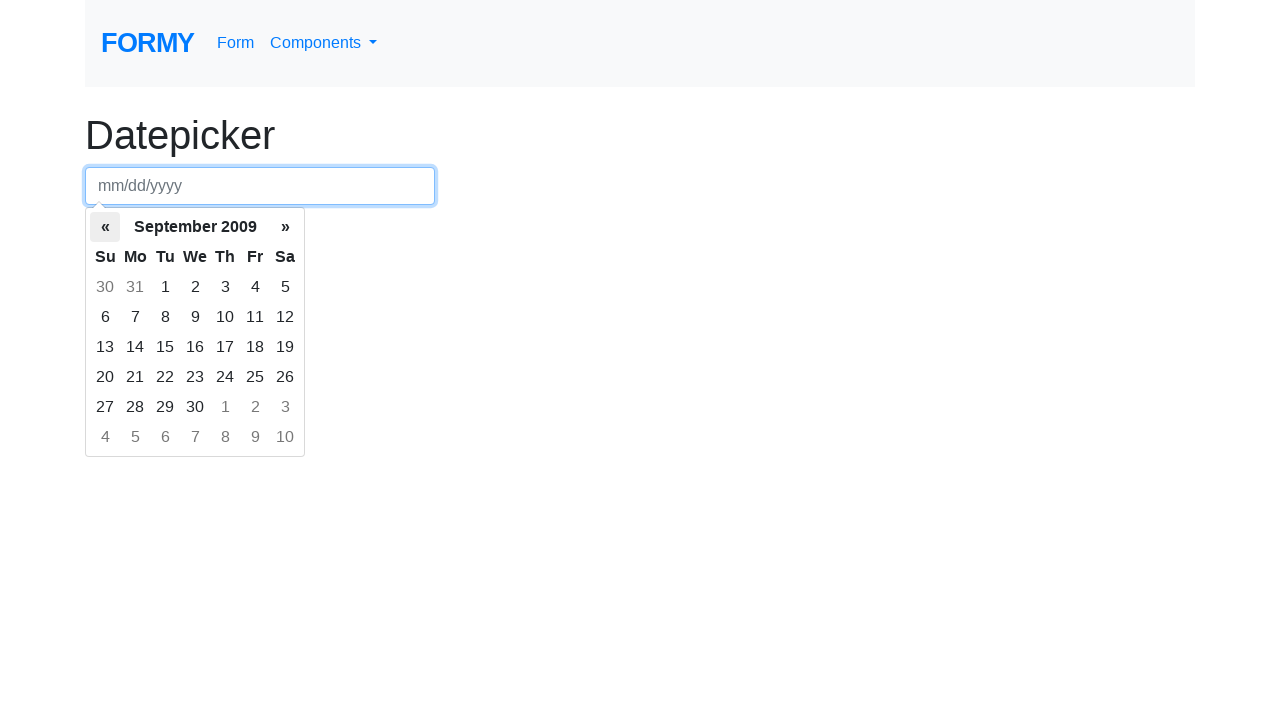

Clicked left arrow to navigate to previous month at (105, 227) on th.prev
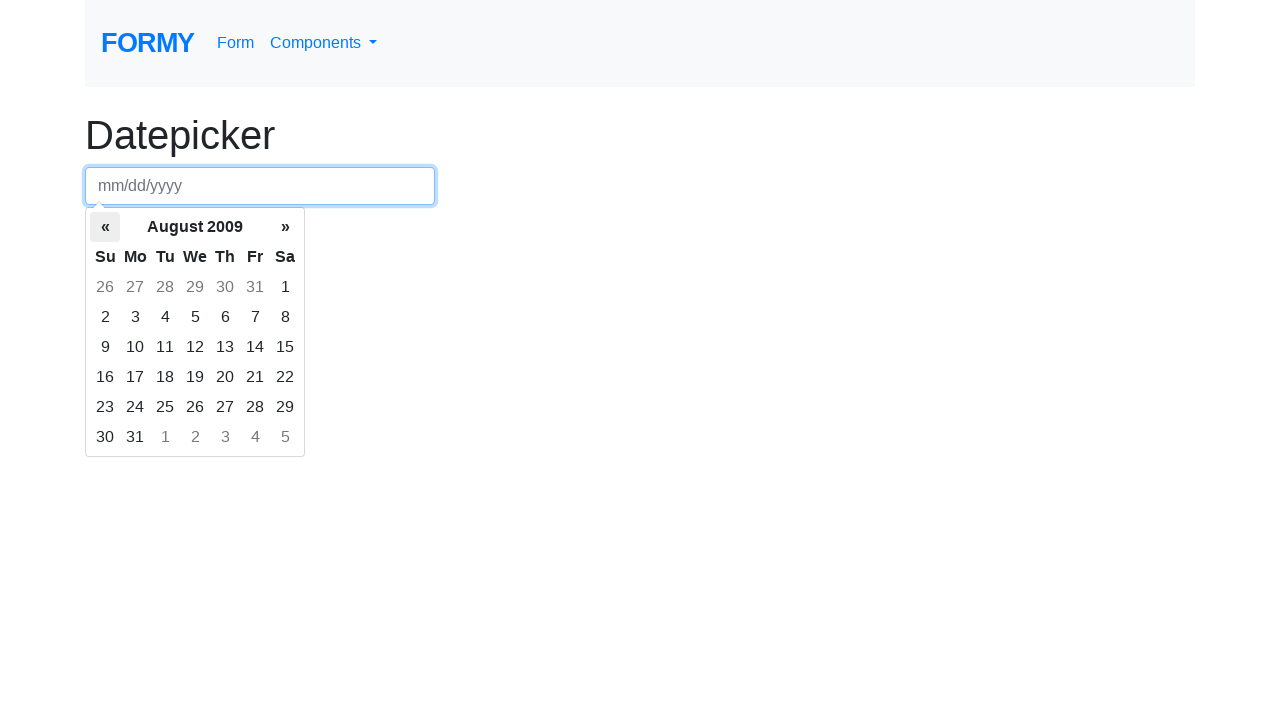

Waited for calendar to update
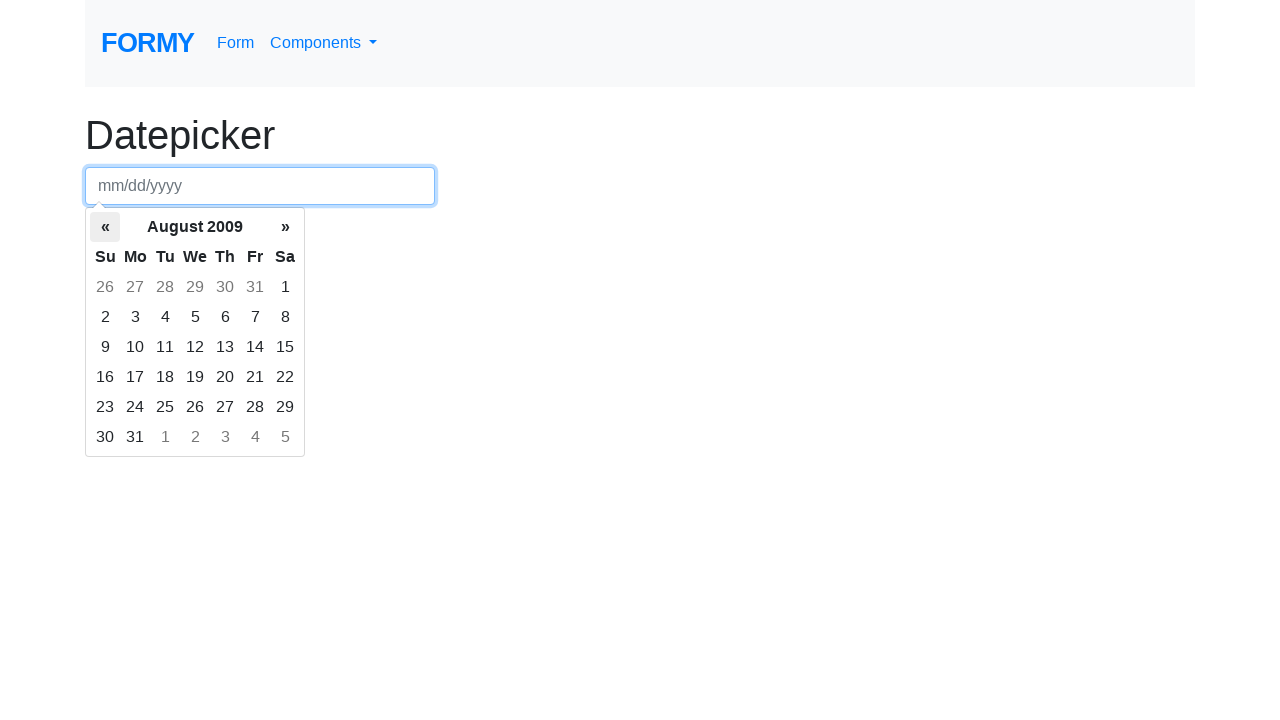

Retrieved current month/year: August 2009
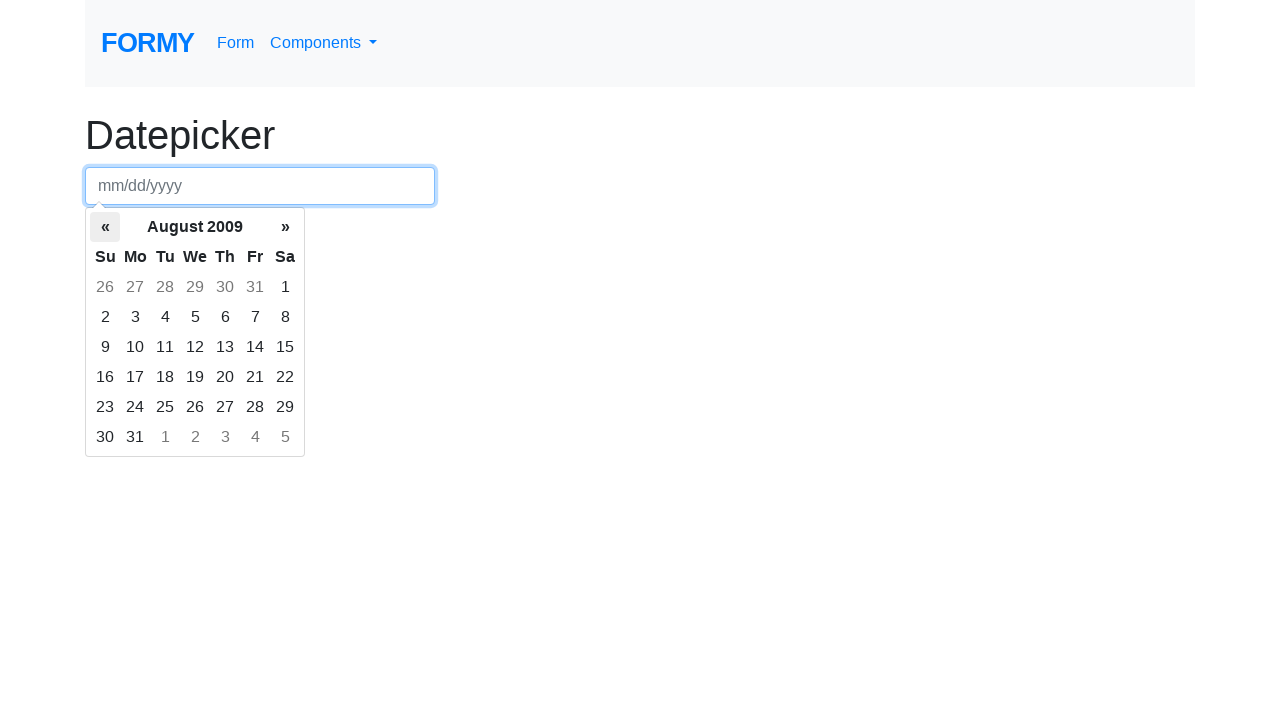

Clicked left arrow to navigate to previous month at (105, 227) on th.prev
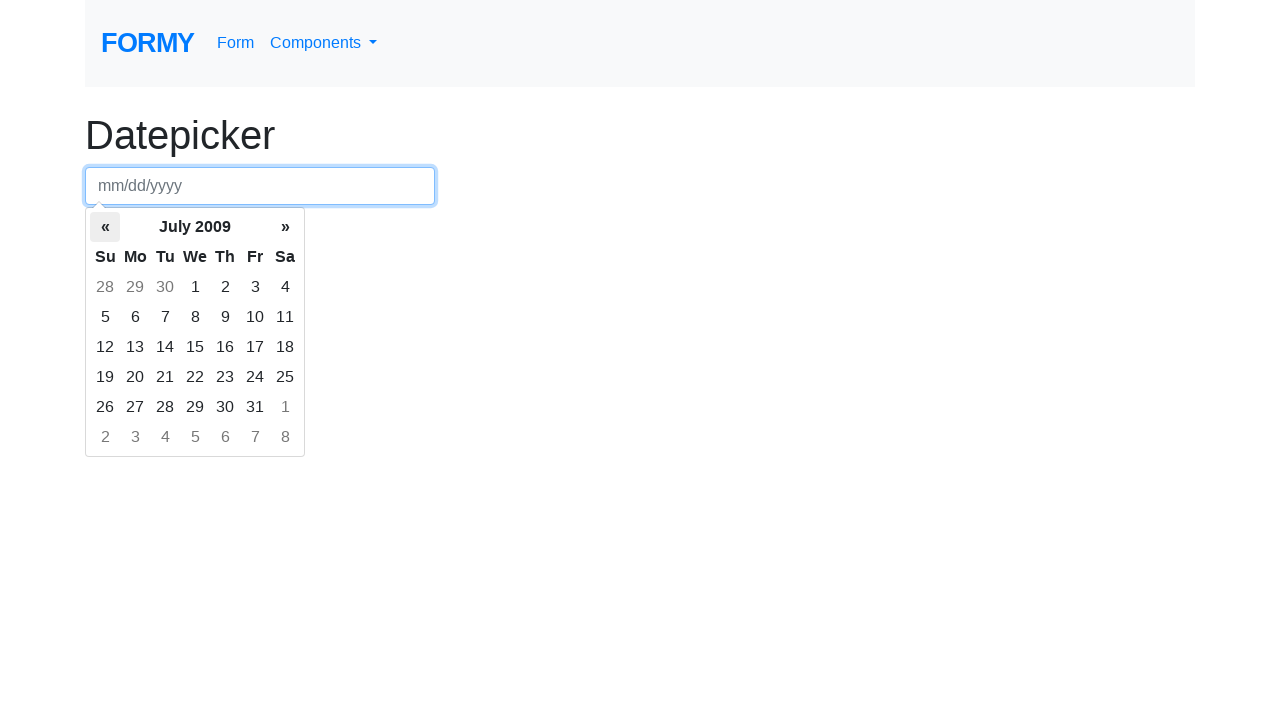

Waited for calendar to update
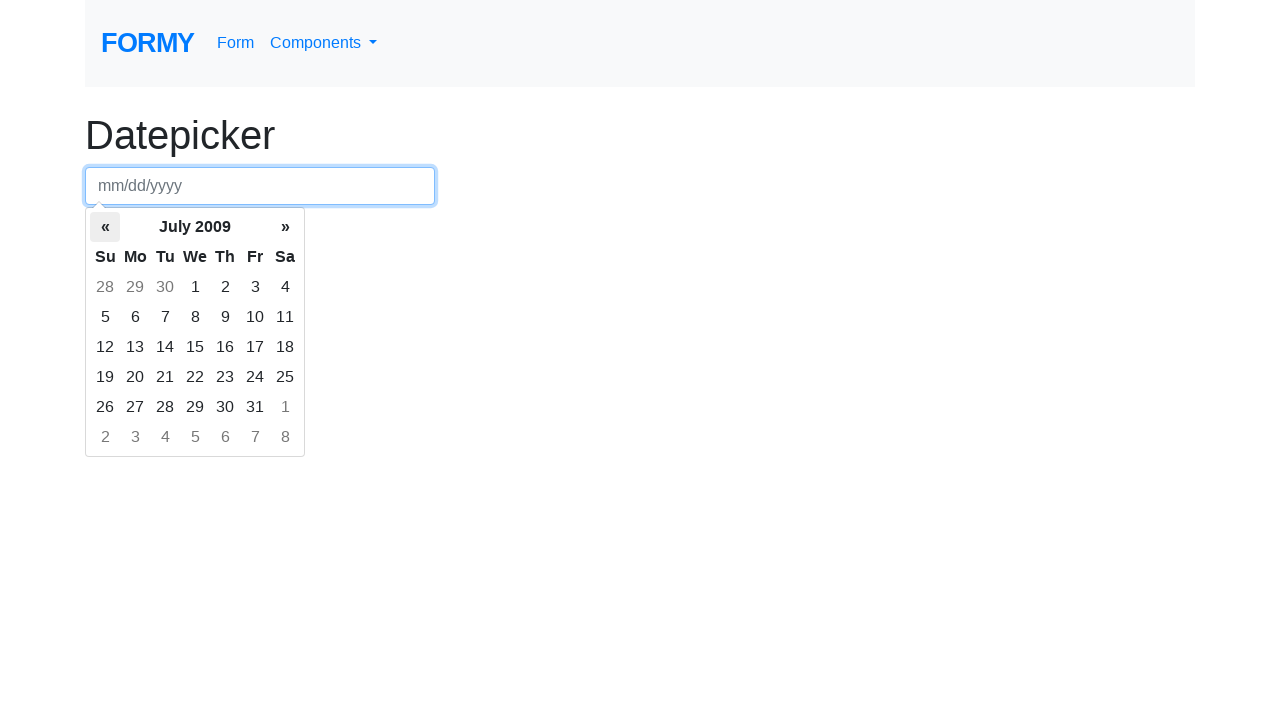

Retrieved current month/year: July 2009
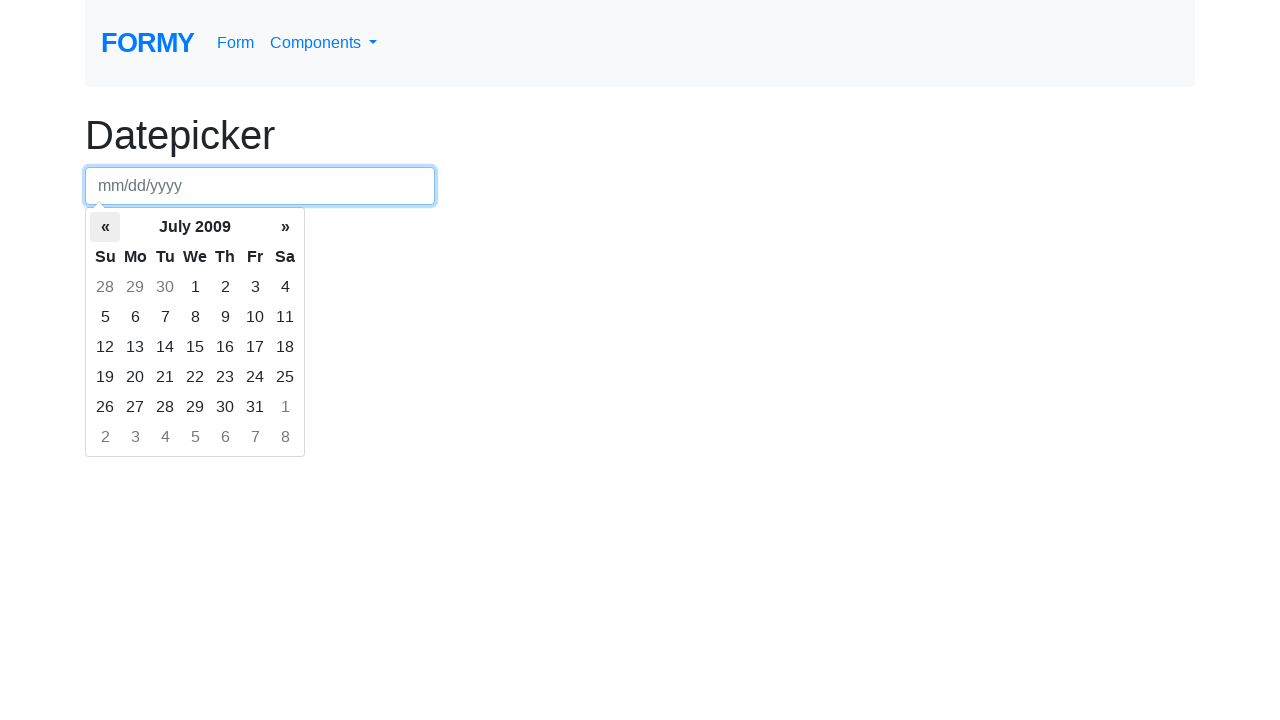

Clicked left arrow to navigate to previous month at (105, 227) on th.prev
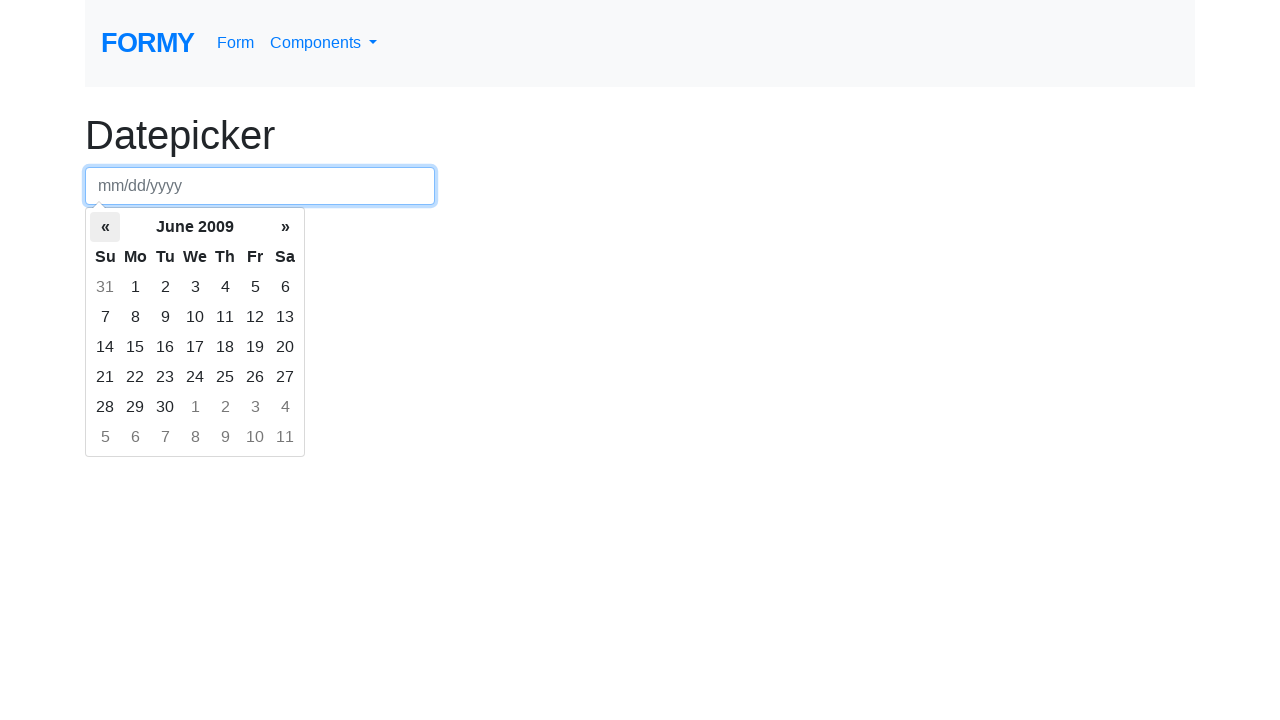

Waited for calendar to update
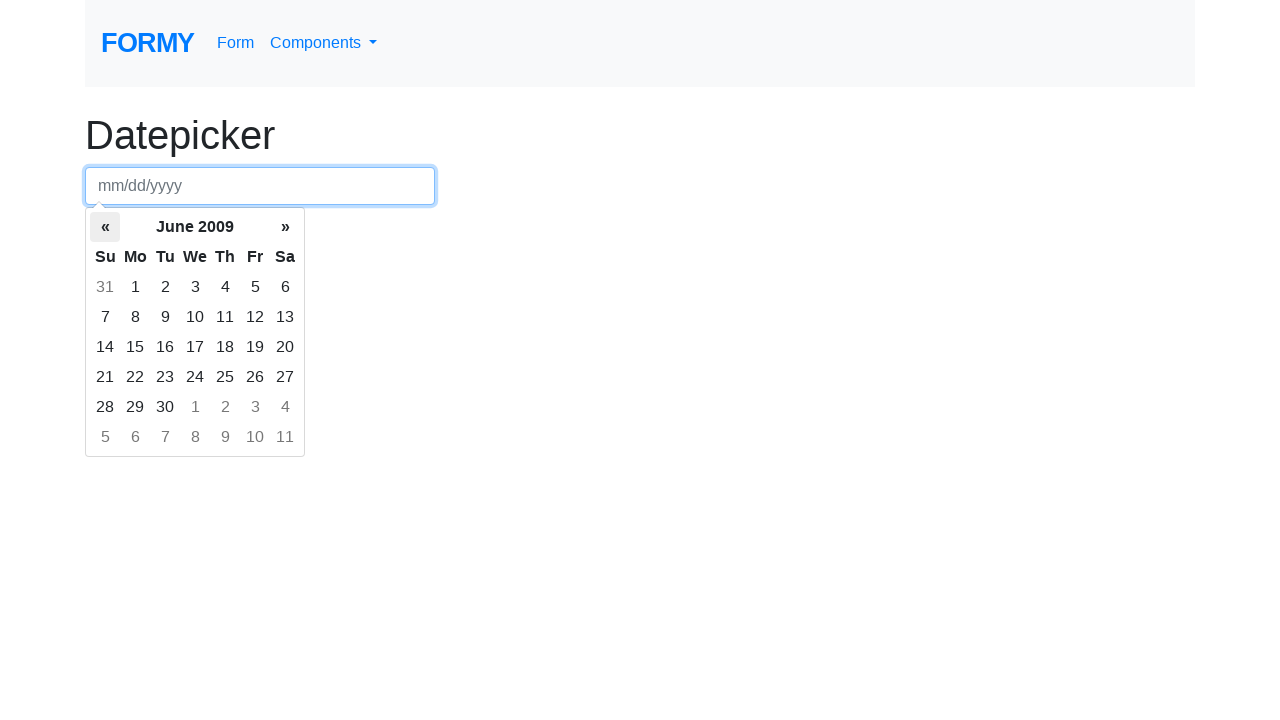

Retrieved current month/year: June 2009
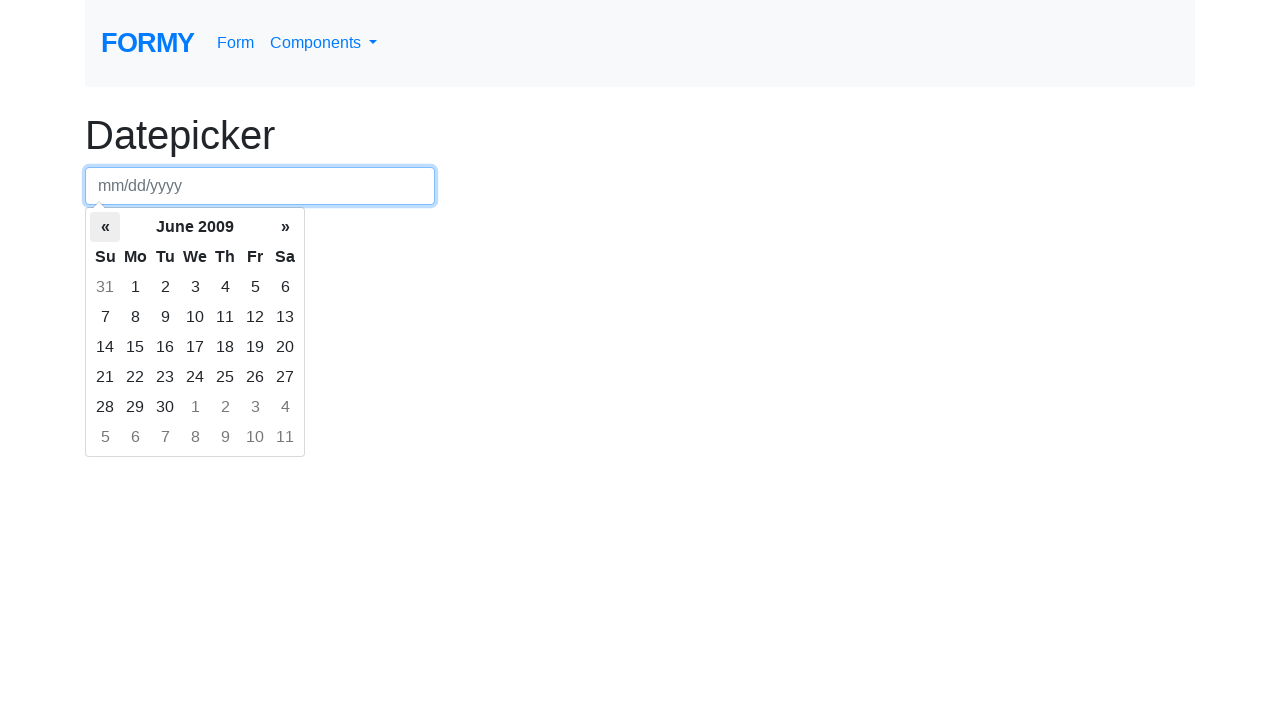

Clicked left arrow to navigate to previous month at (105, 227) on th.prev
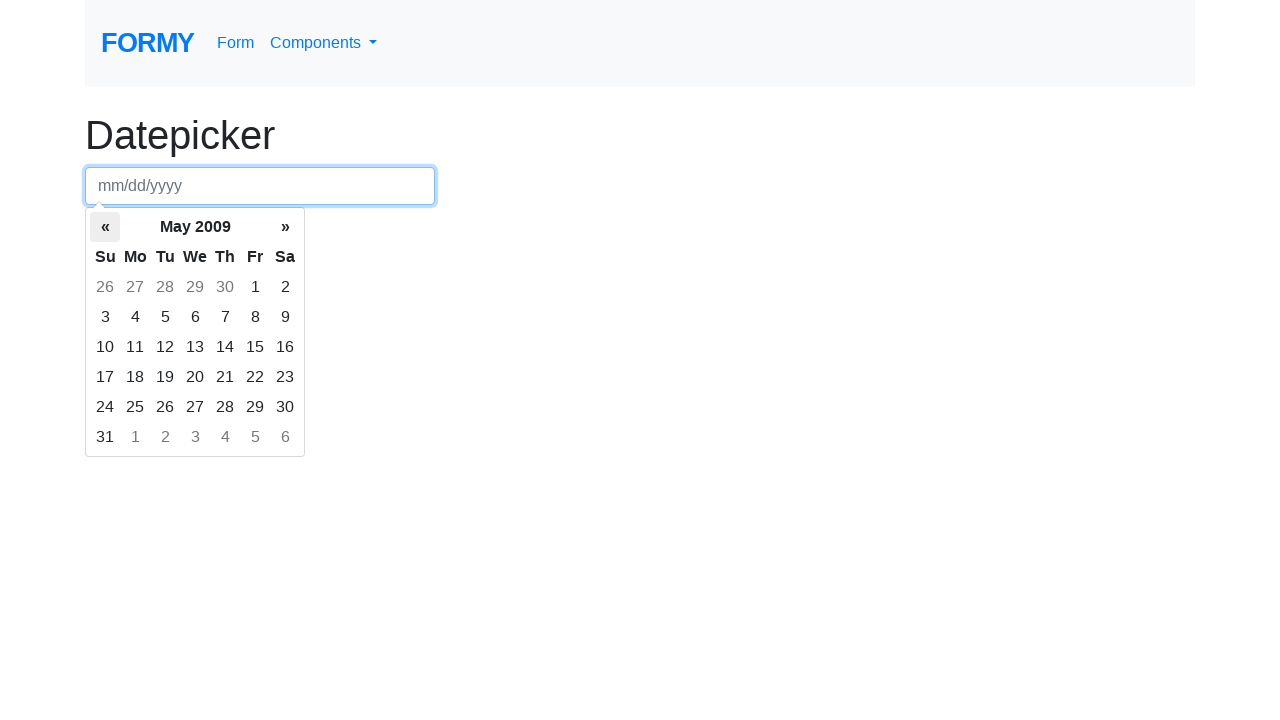

Waited for calendar to update
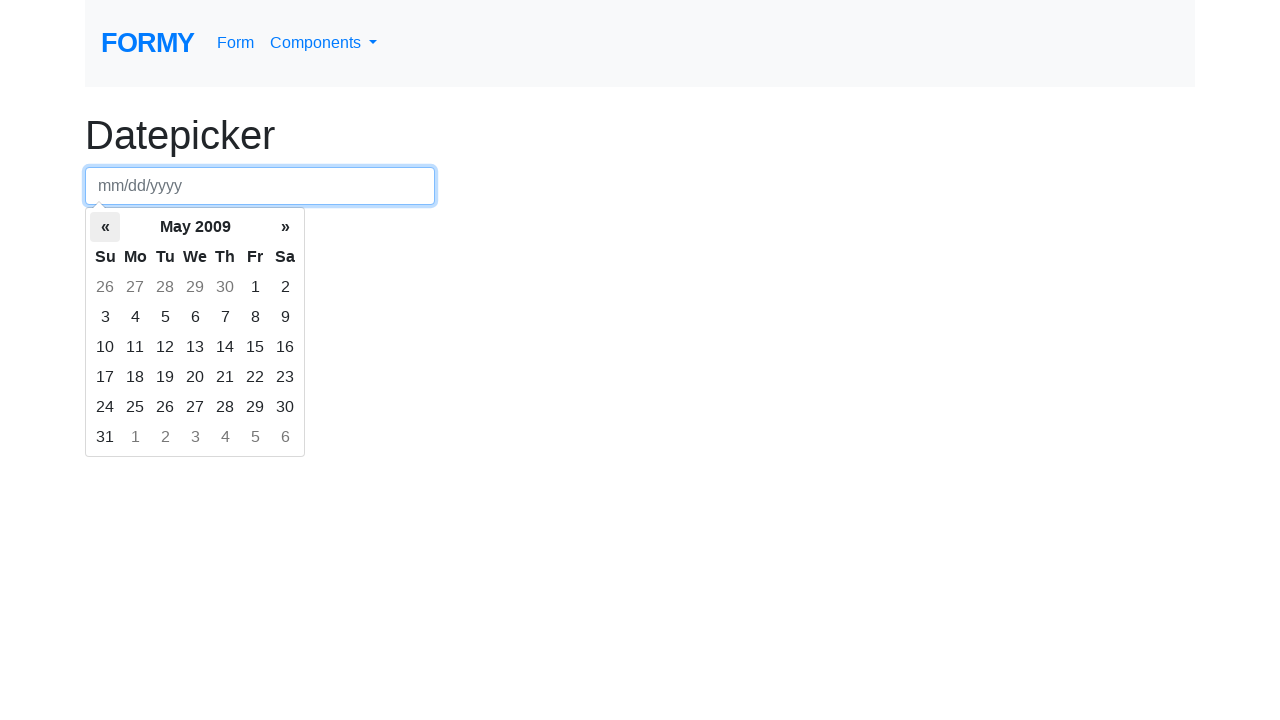

Retrieved current month/year: May 2009
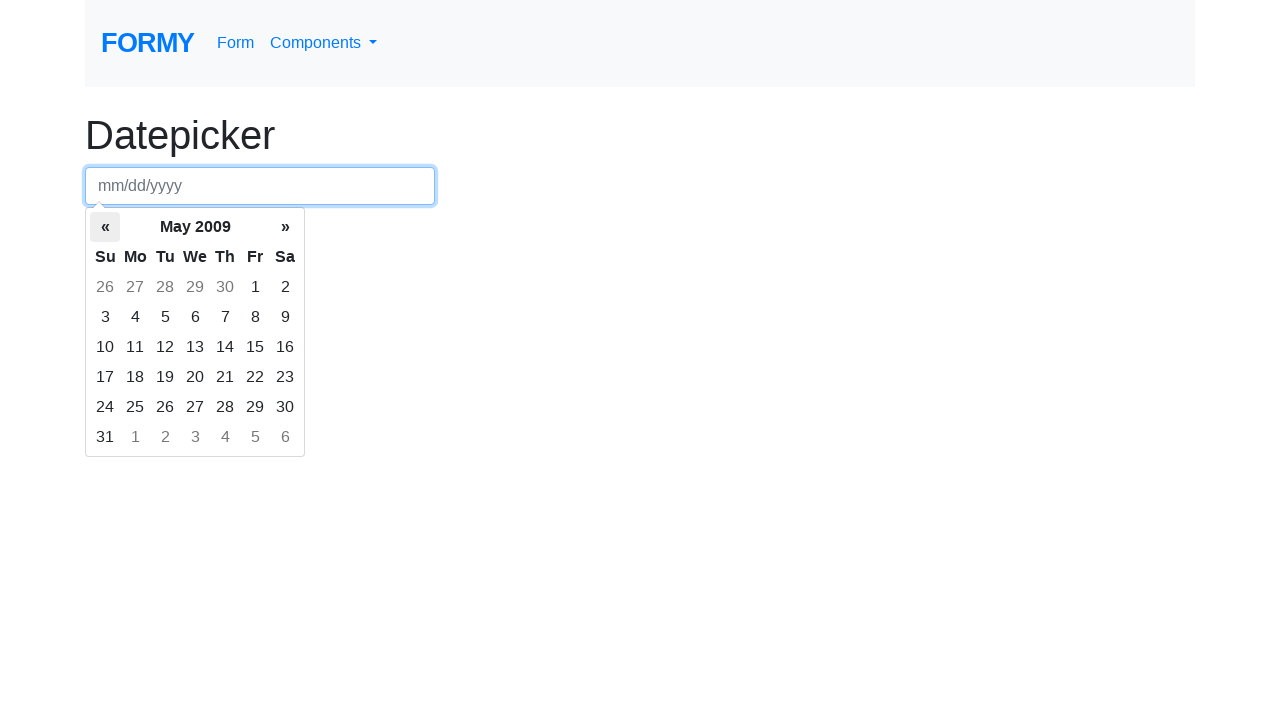

Clicked left arrow to navigate to previous month at (105, 227) on th.prev
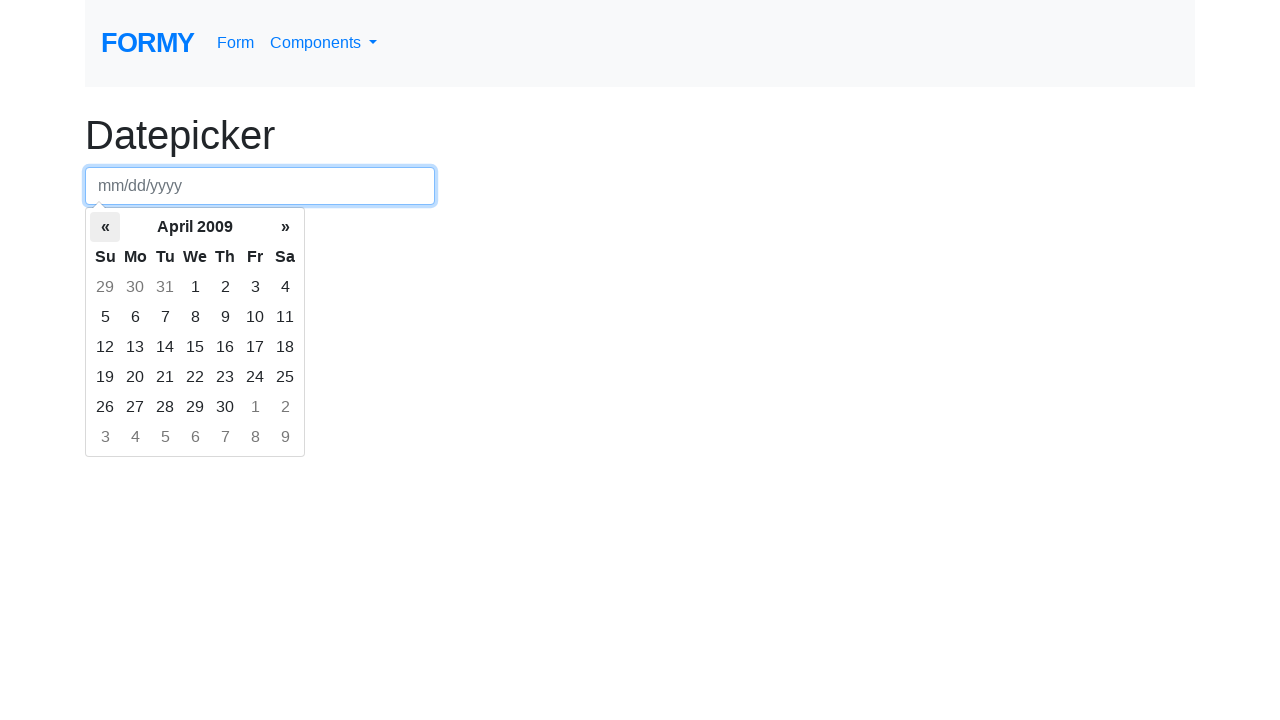

Waited for calendar to update
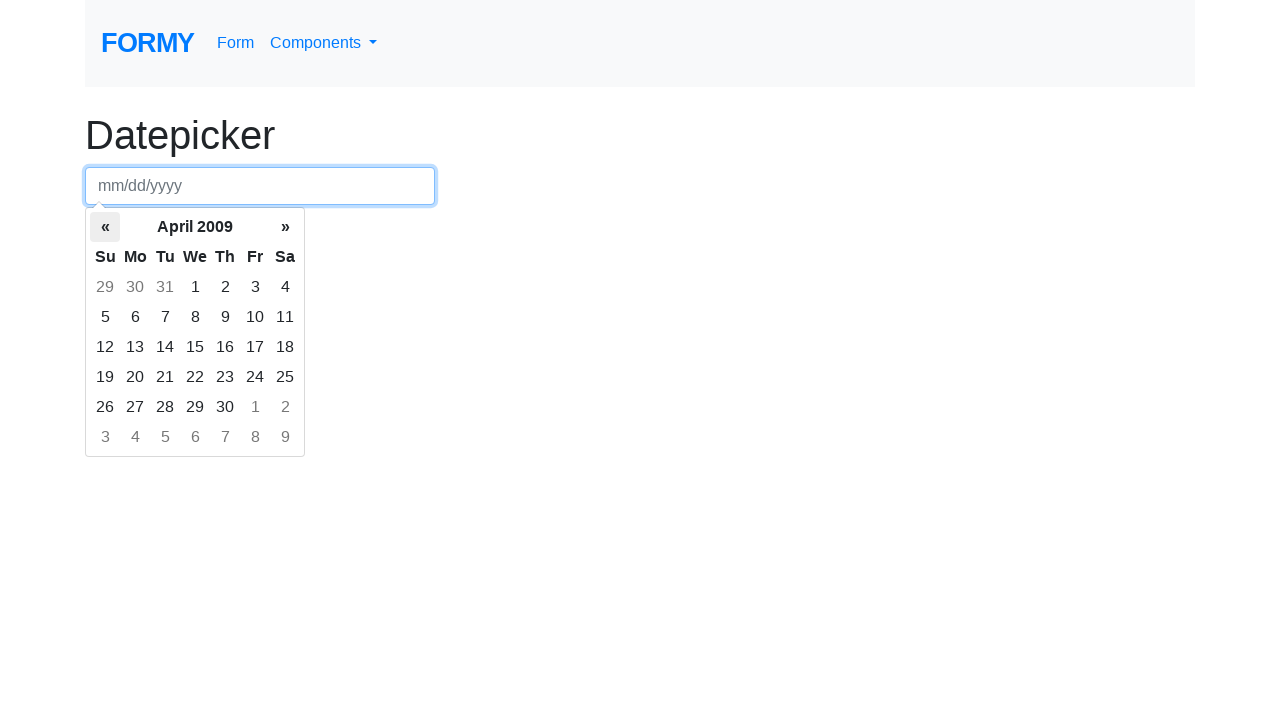

Retrieved current month/year: April 2009
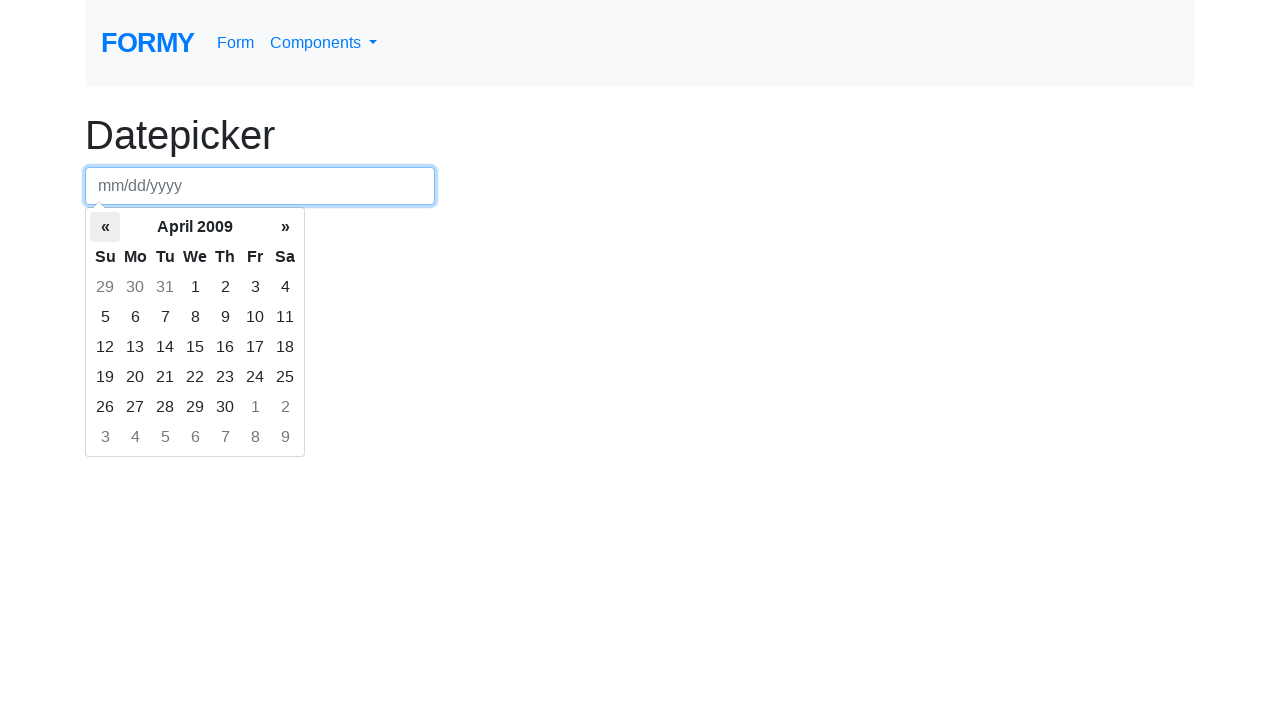

Clicked left arrow to navigate to previous month at (105, 227) on th.prev
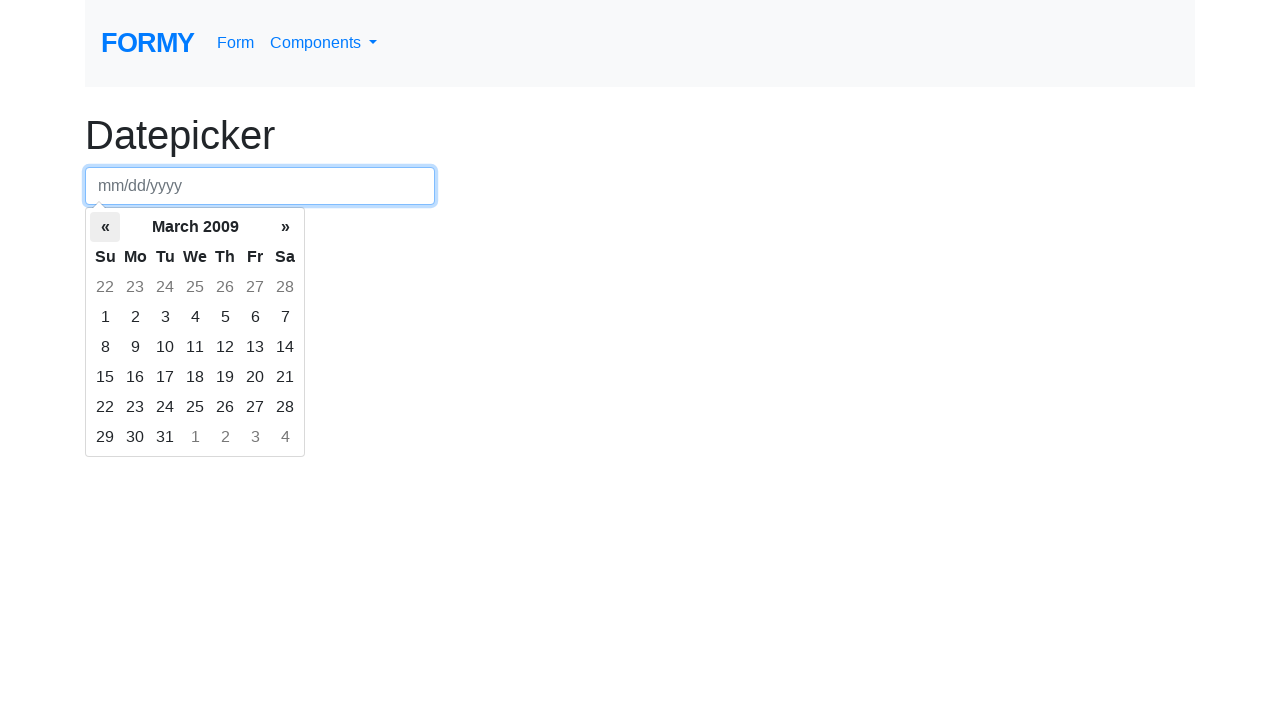

Waited for calendar to update
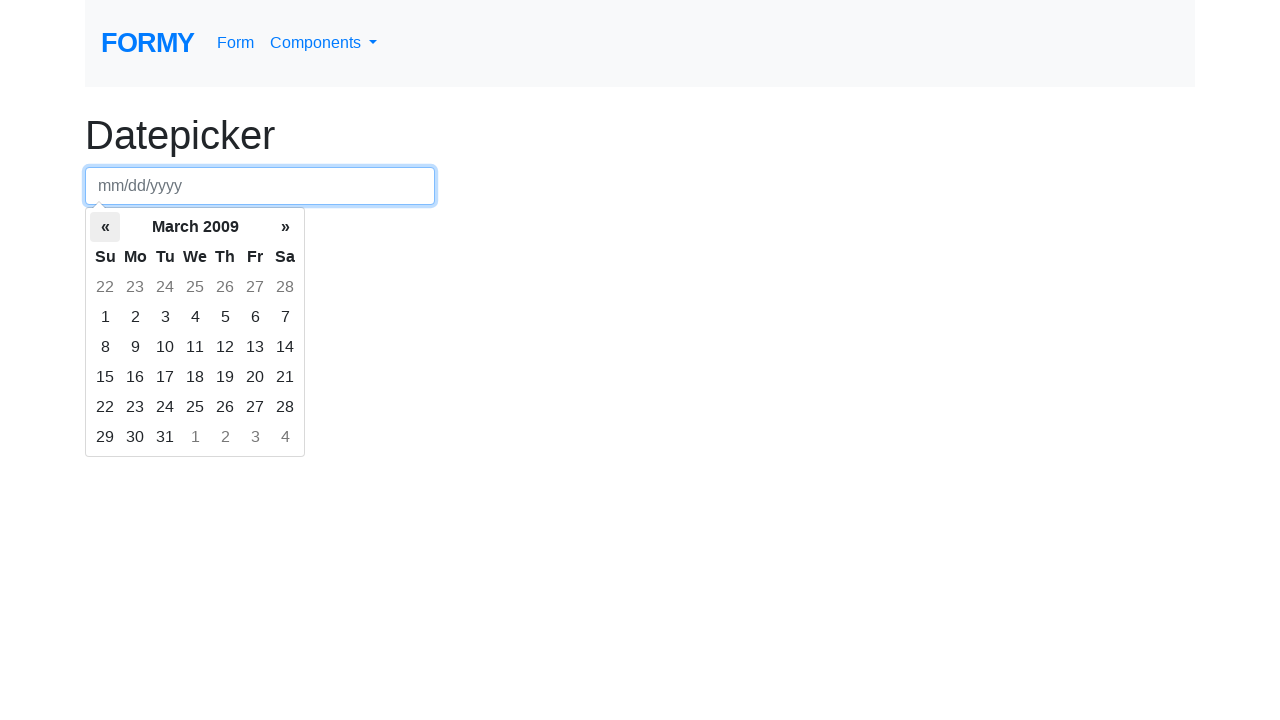

Retrieved current month/year: March 2009
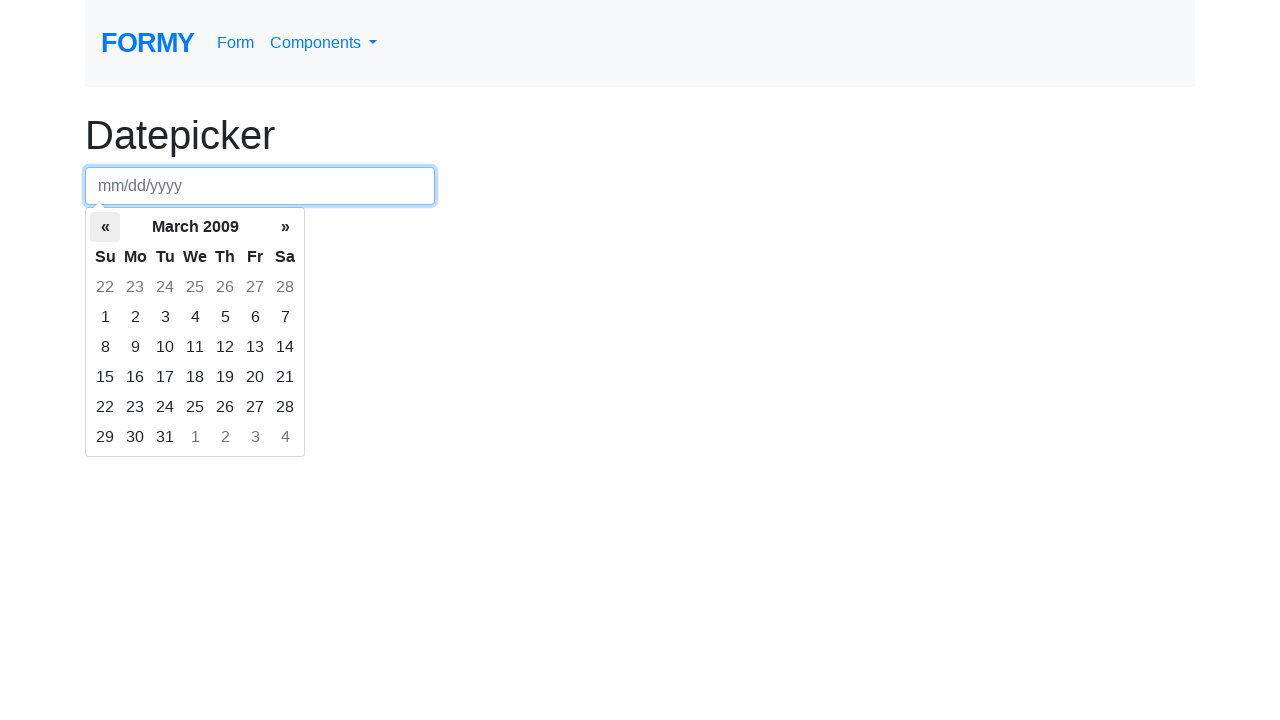

Clicked left arrow to navigate to previous month at (105, 227) on th.prev
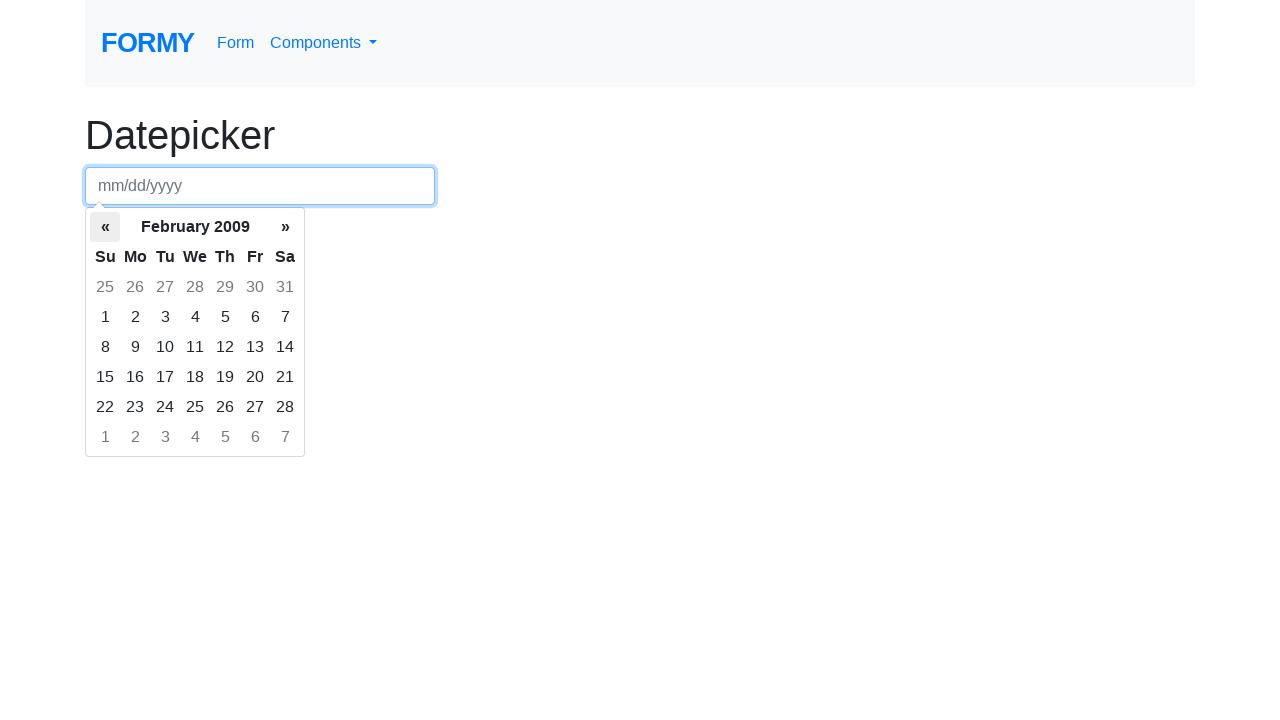

Waited for calendar to update
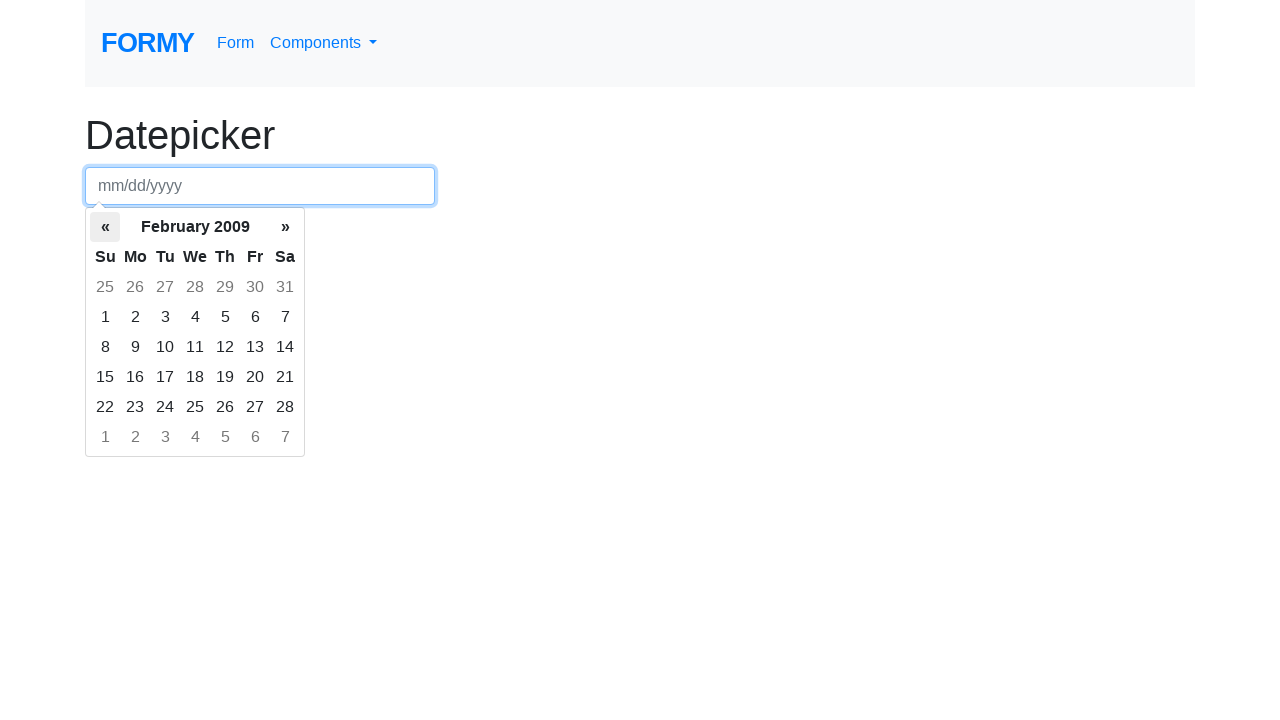

Retrieved current month/year: February 2009
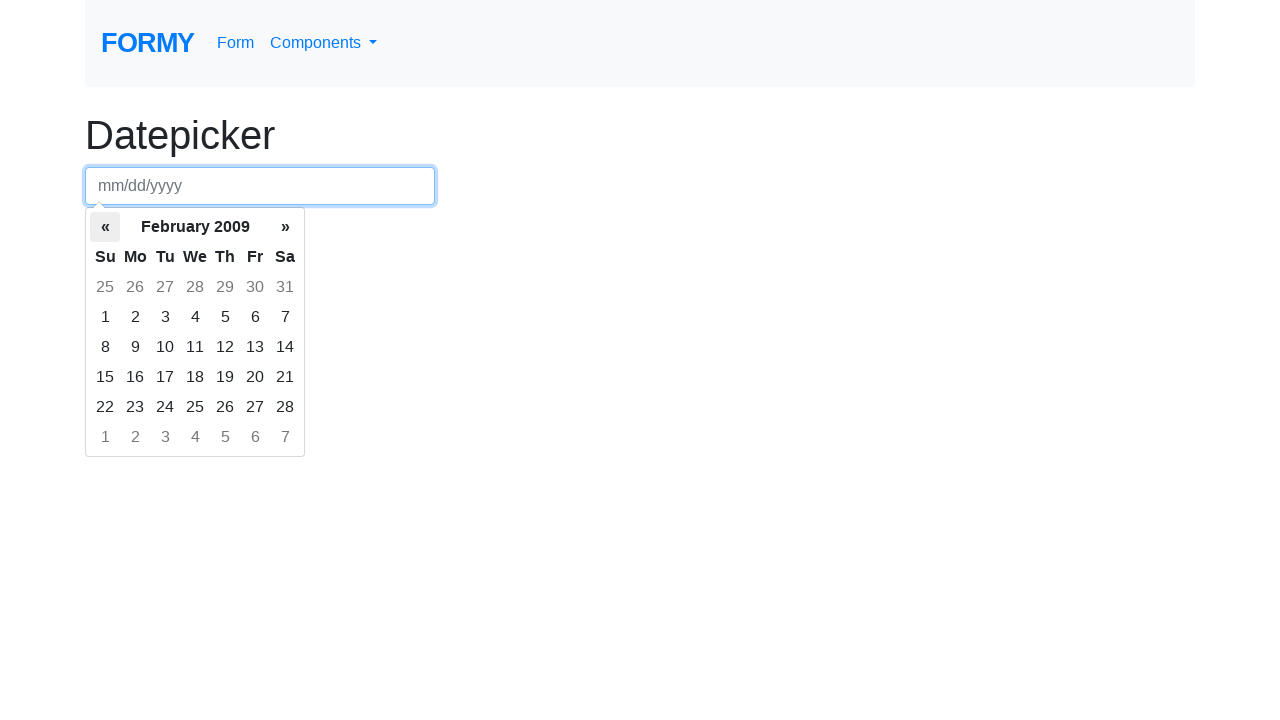

Clicked left arrow to navigate to previous month at (105, 227) on th.prev
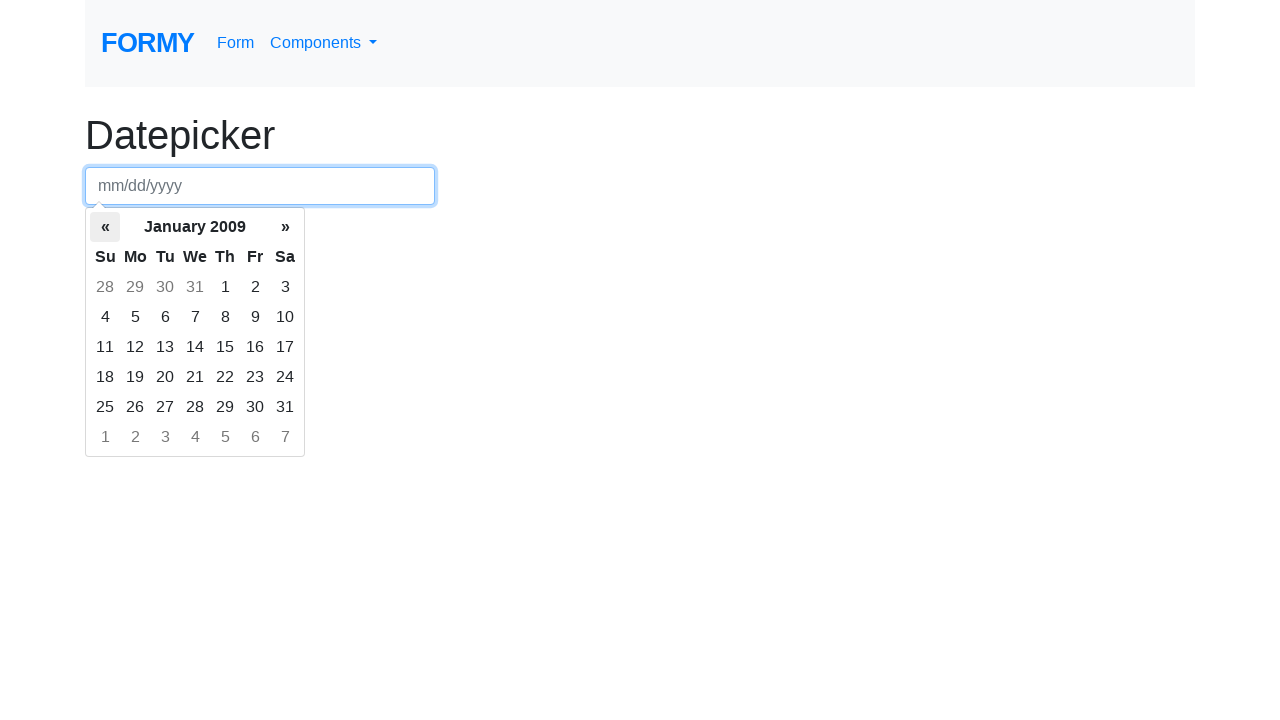

Waited for calendar to update
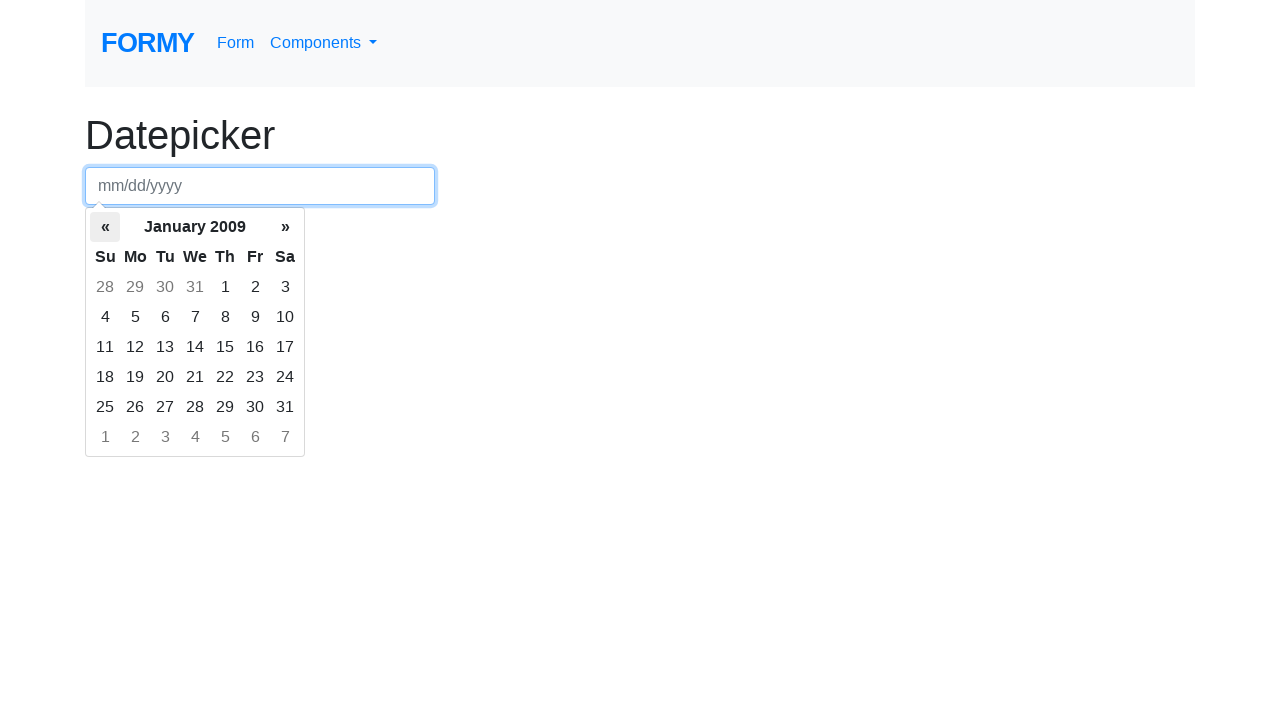

Retrieved current month/year: January 2009
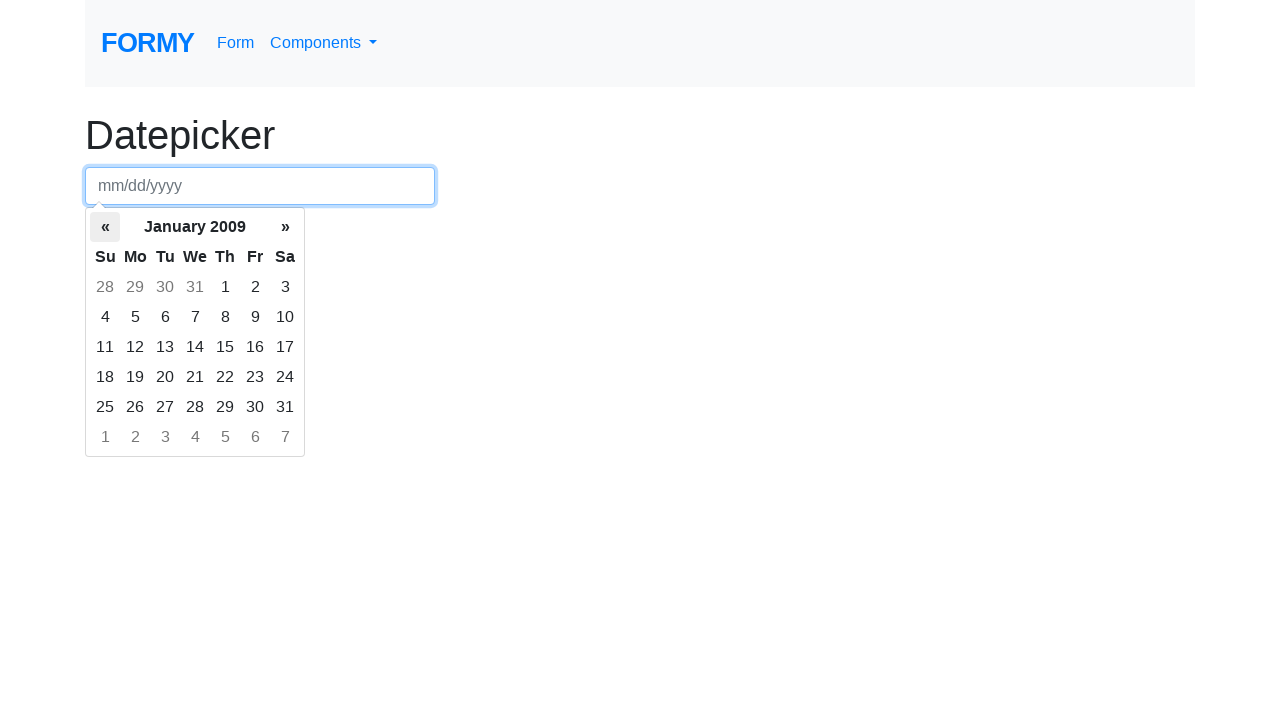

Clicked left arrow to navigate to previous month at (105, 227) on th.prev
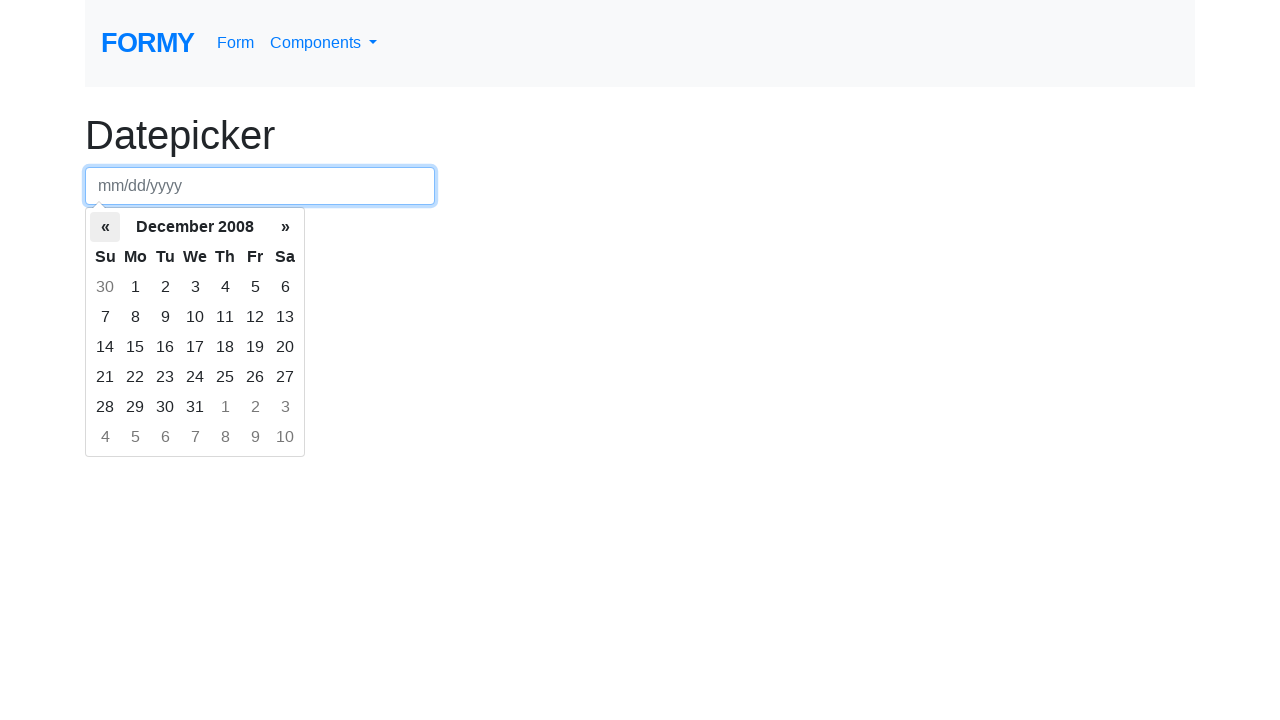

Waited for calendar to update
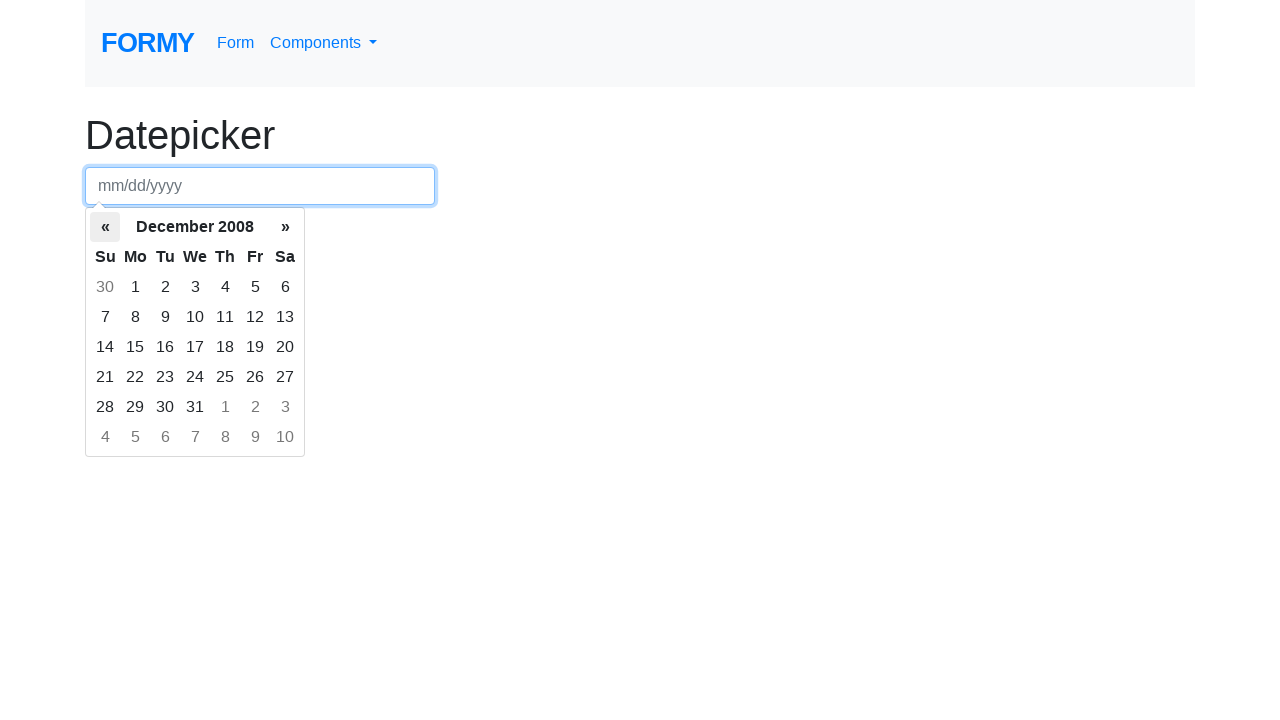

Retrieved current month/year: December 2008
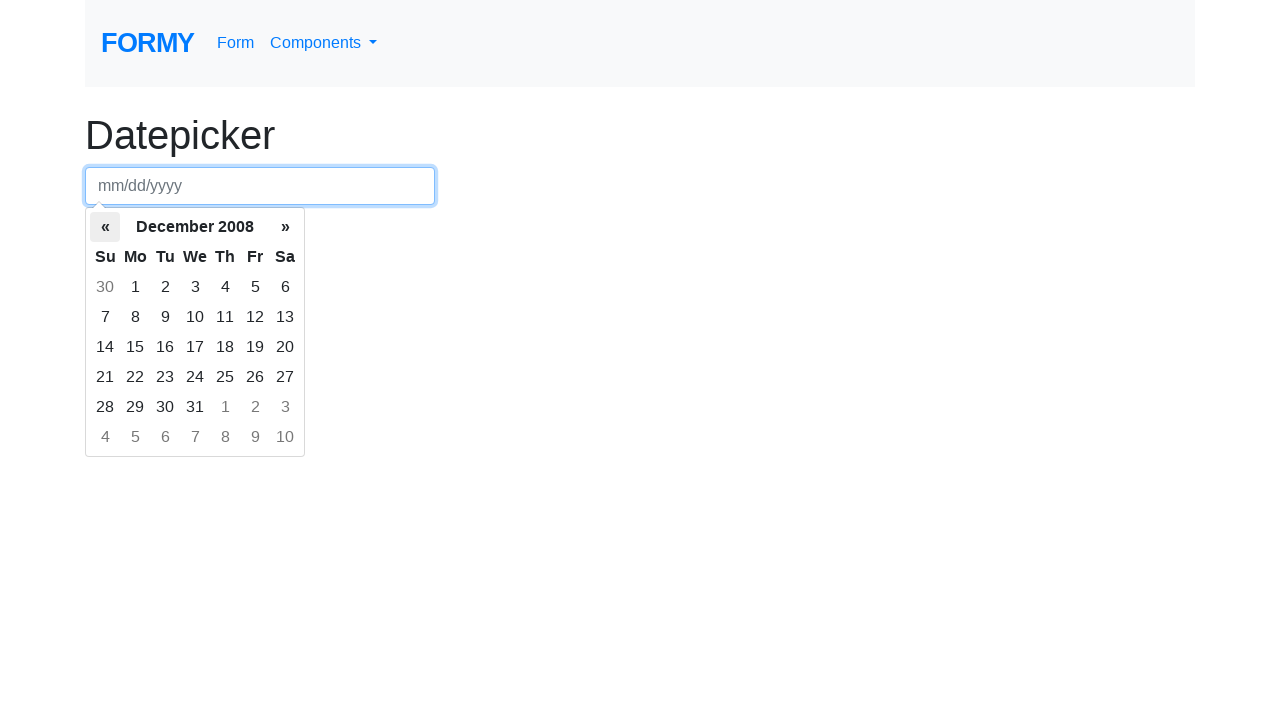

Clicked left arrow to navigate to previous month at (105, 227) on th.prev
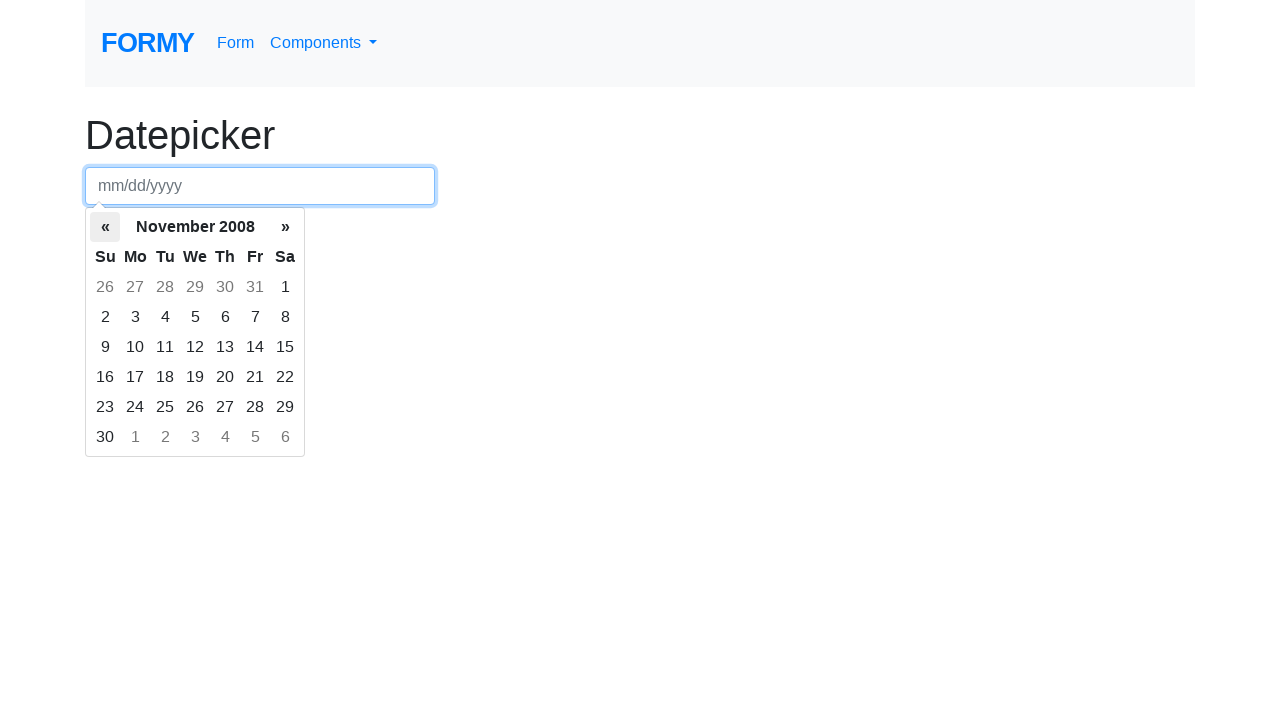

Waited for calendar to update
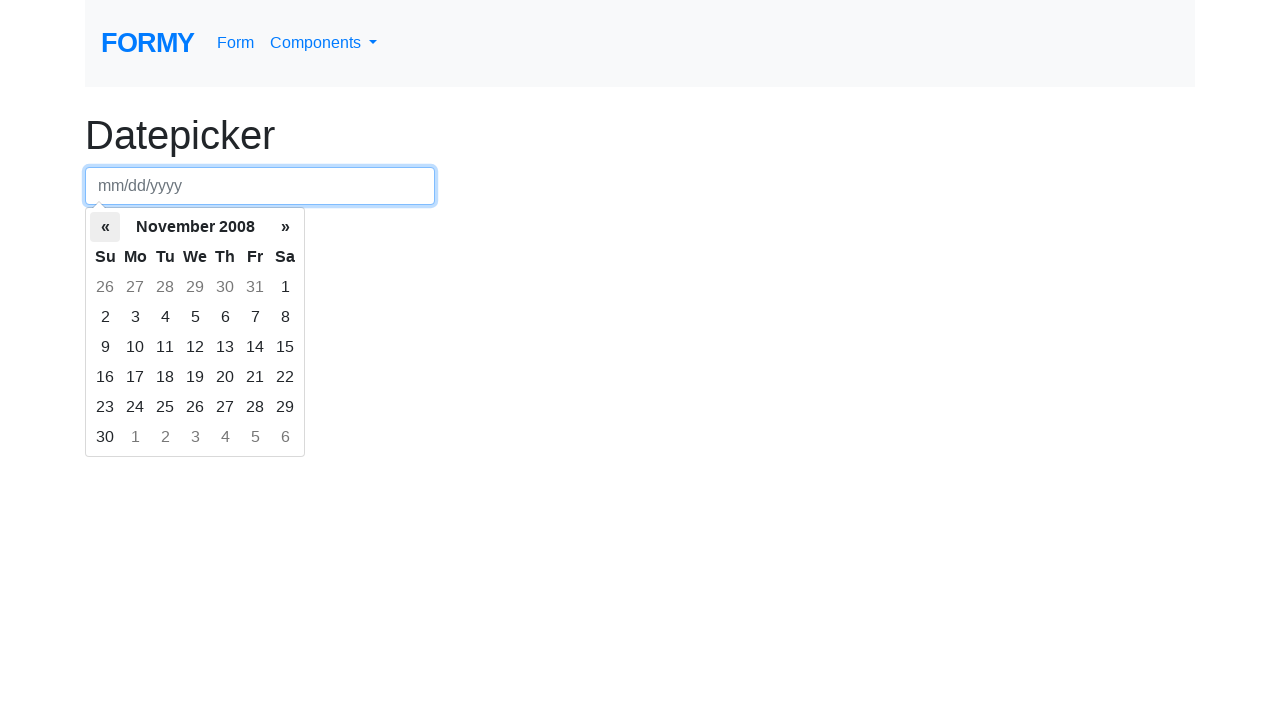

Retrieved current month/year: November 2008
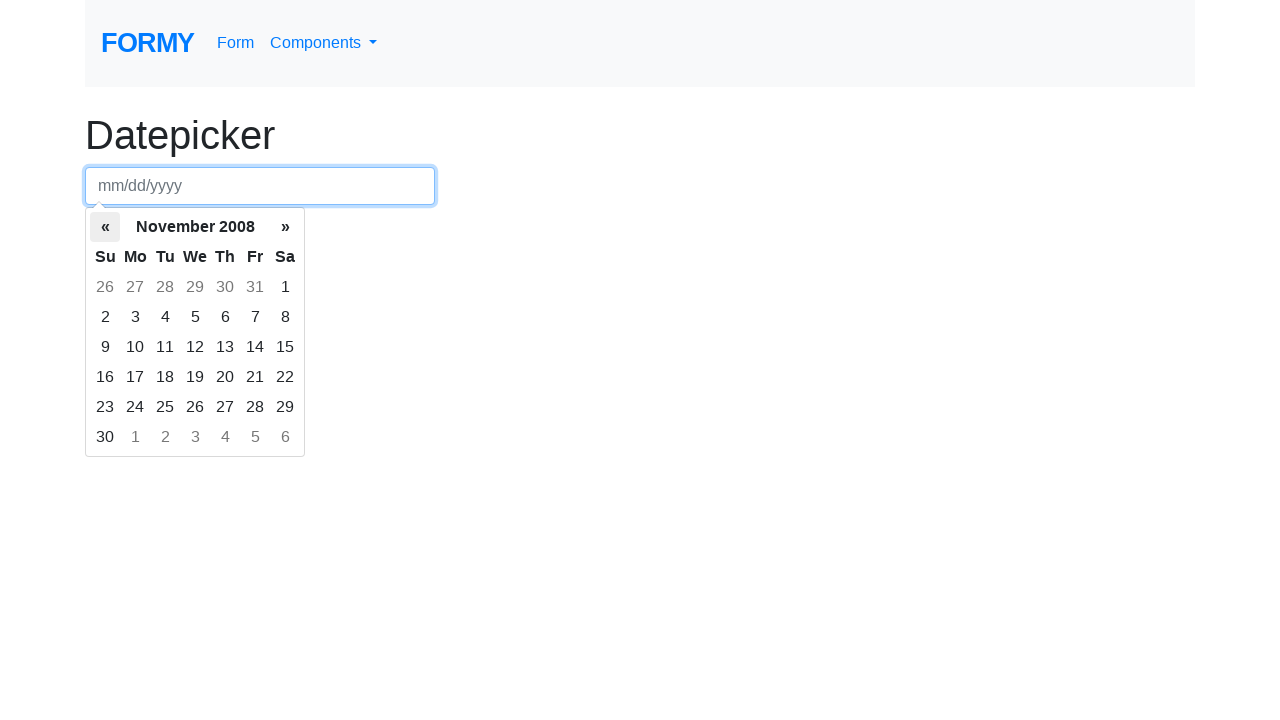

Clicked left arrow to navigate to previous month at (105, 227) on th.prev
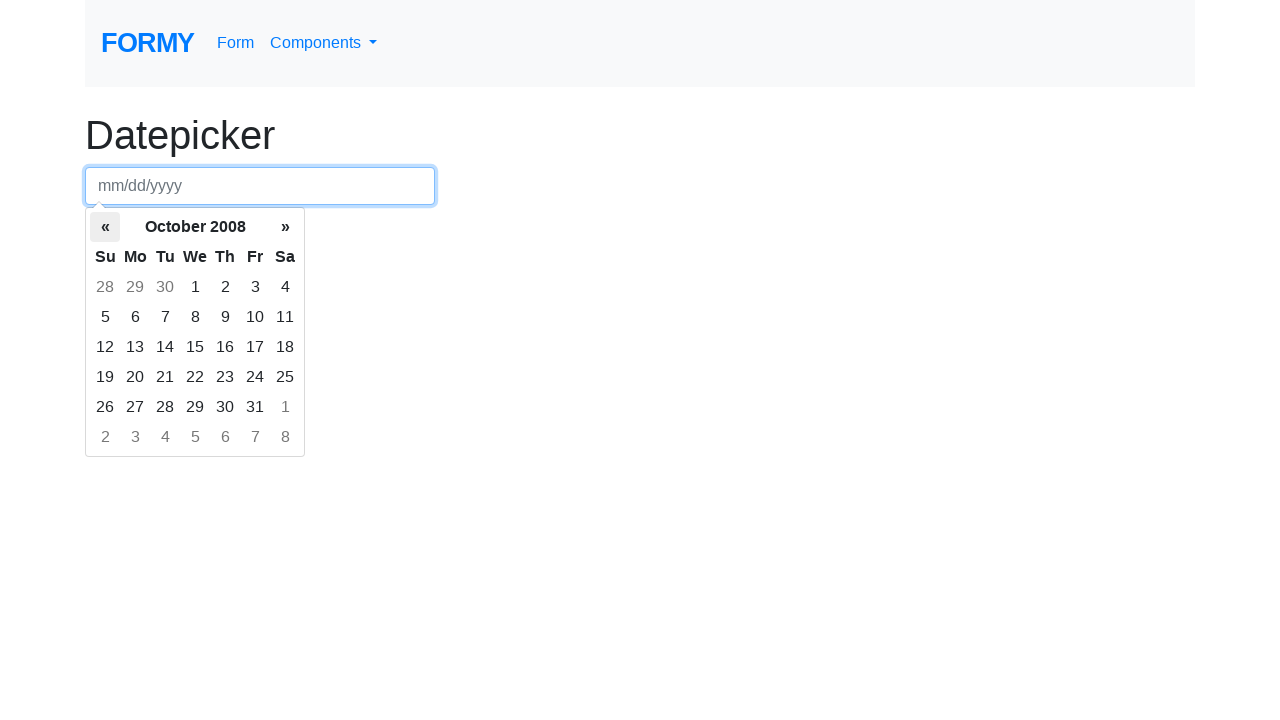

Waited for calendar to update
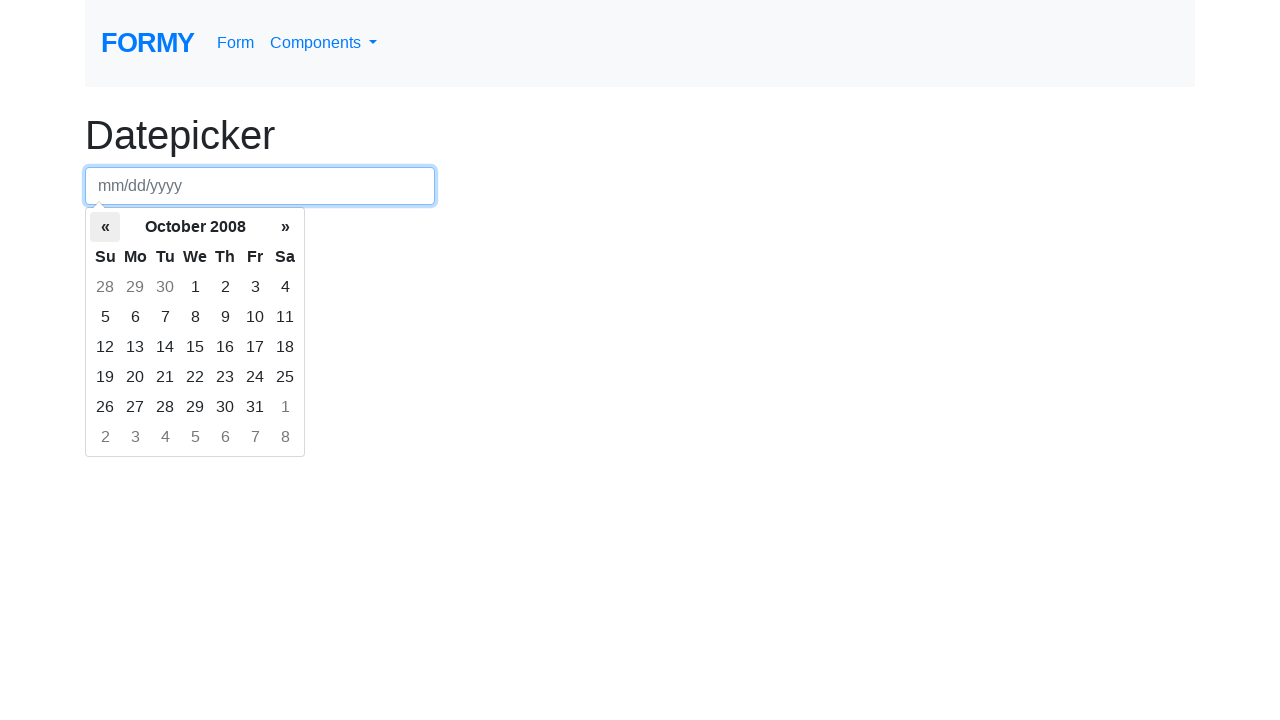

Retrieved current month/year: October 2008
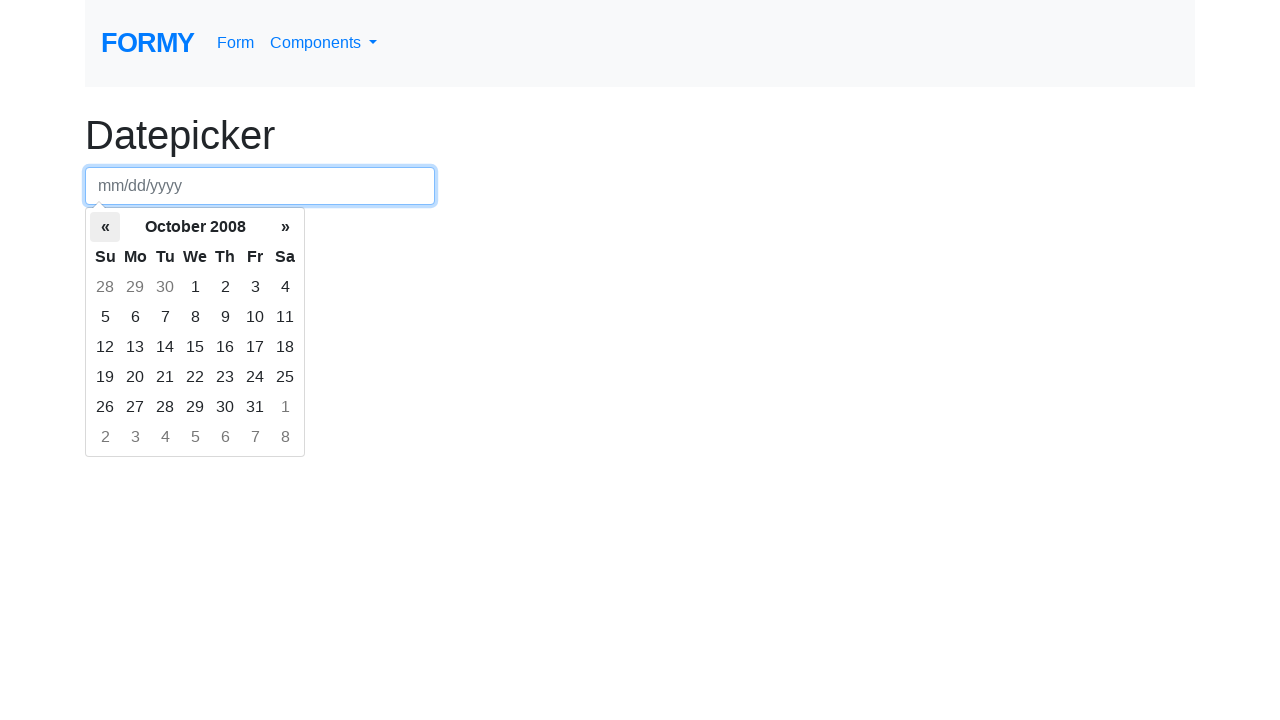

Clicked left arrow to navigate to previous month at (105, 227) on th.prev
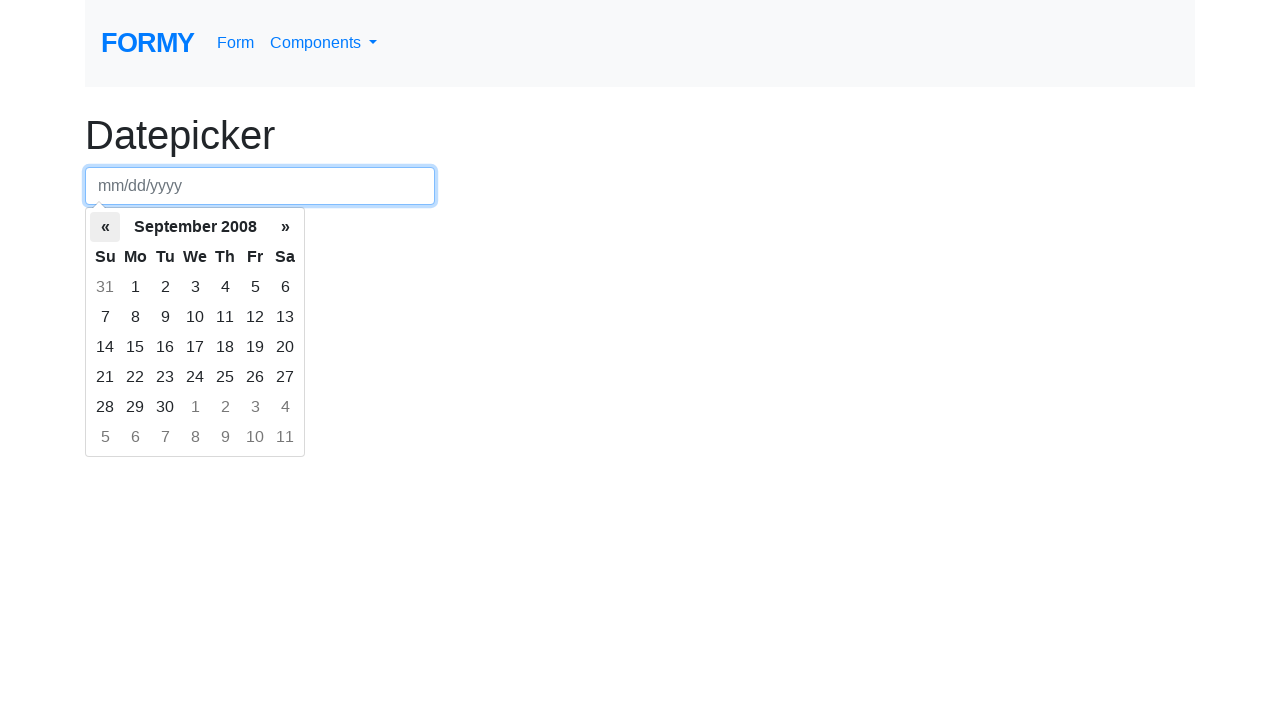

Waited for calendar to update
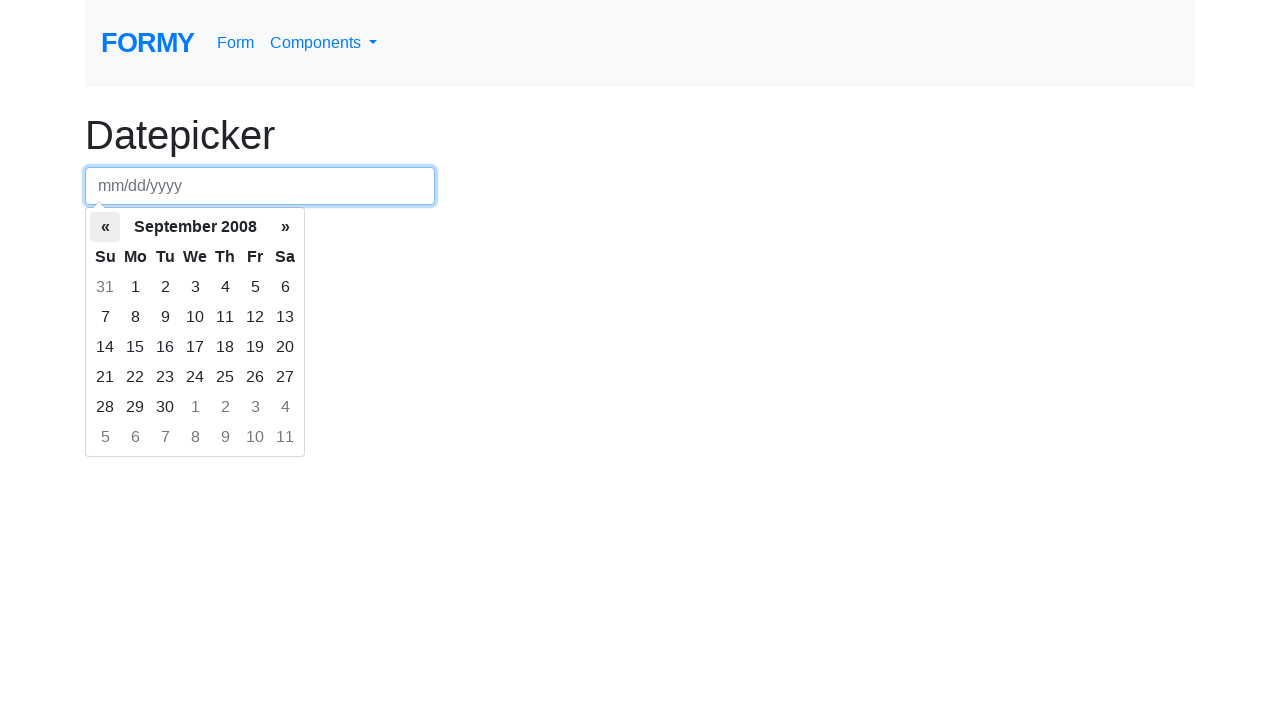

Retrieved current month/year: September 2008
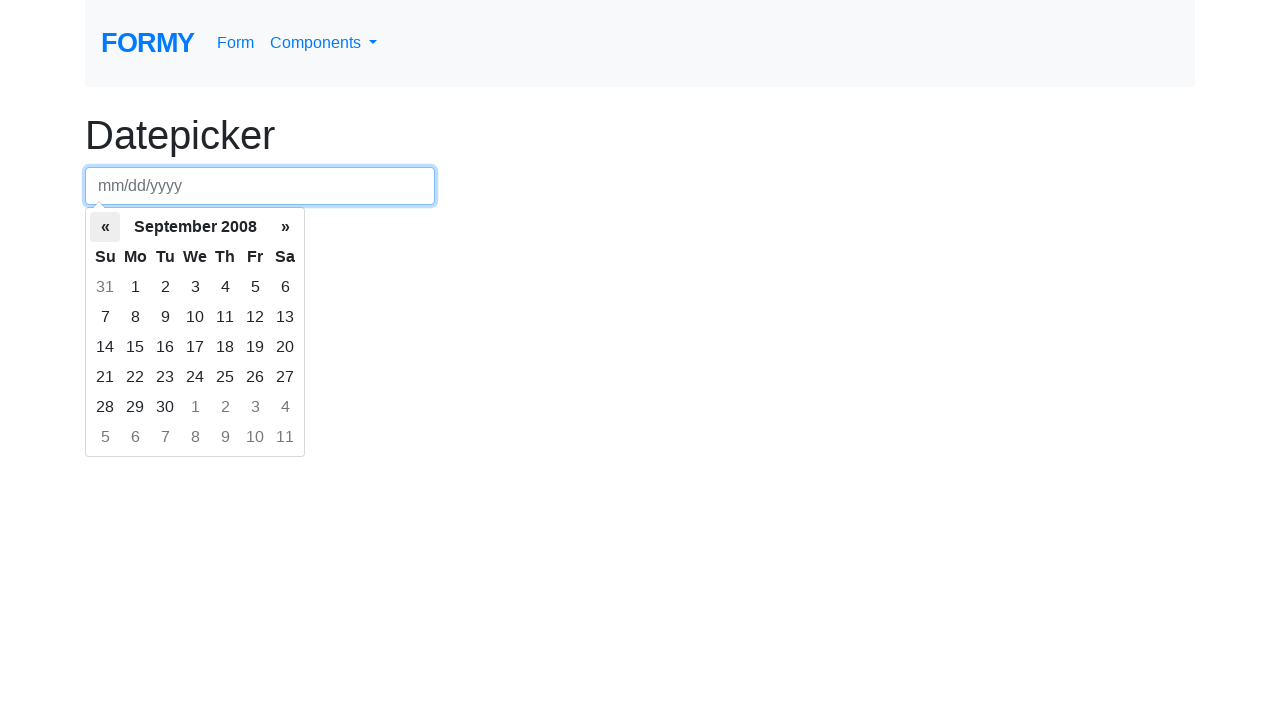

Clicked left arrow to navigate to previous month at (105, 227) on th.prev
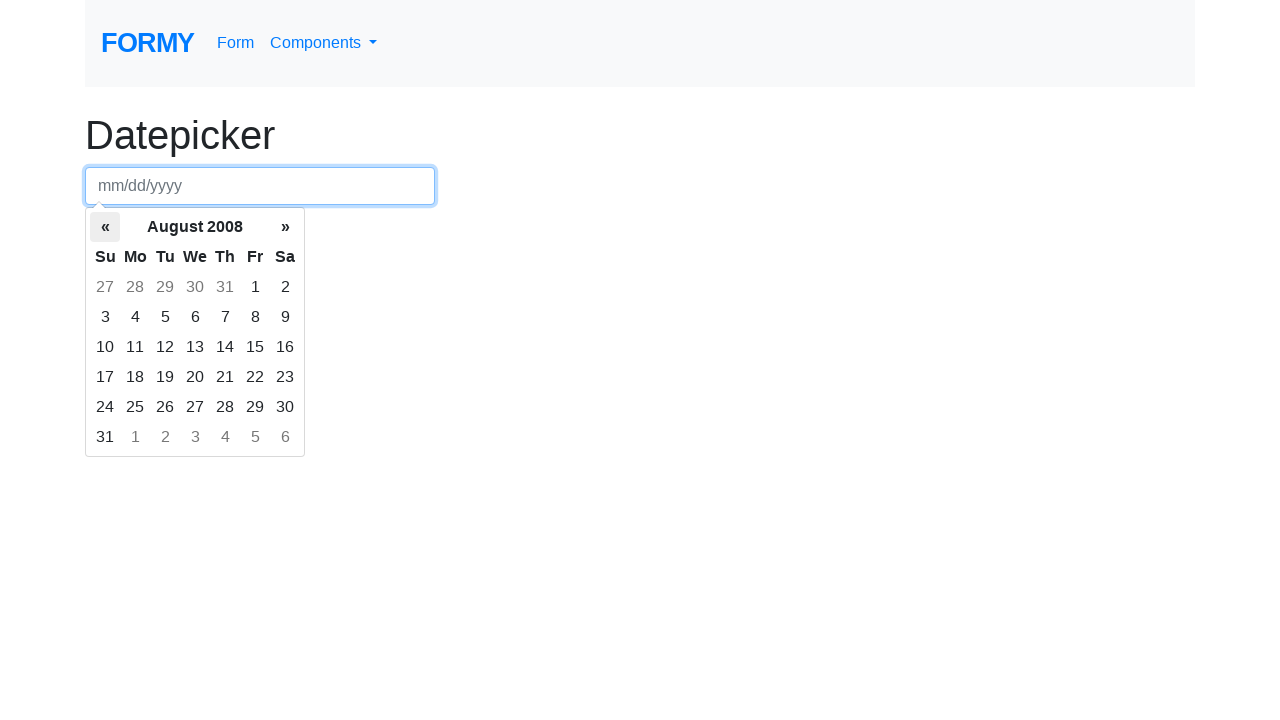

Waited for calendar to update
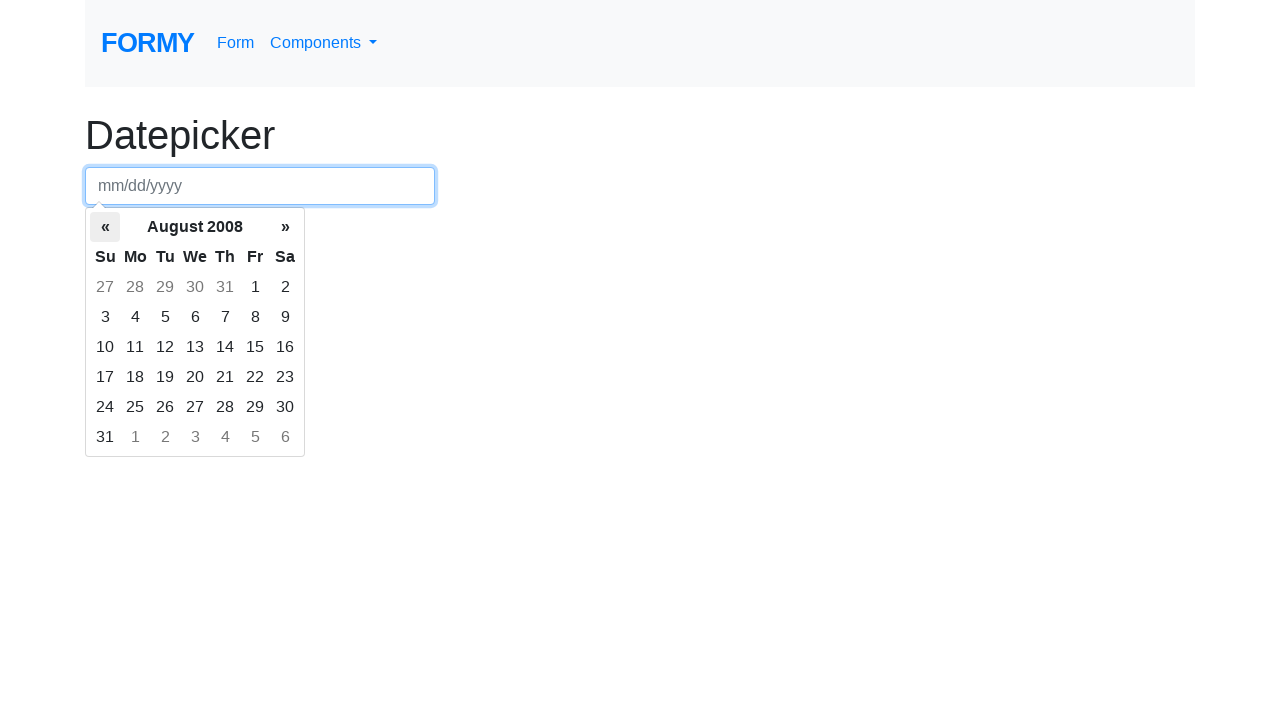

Retrieved current month/year: August 2008
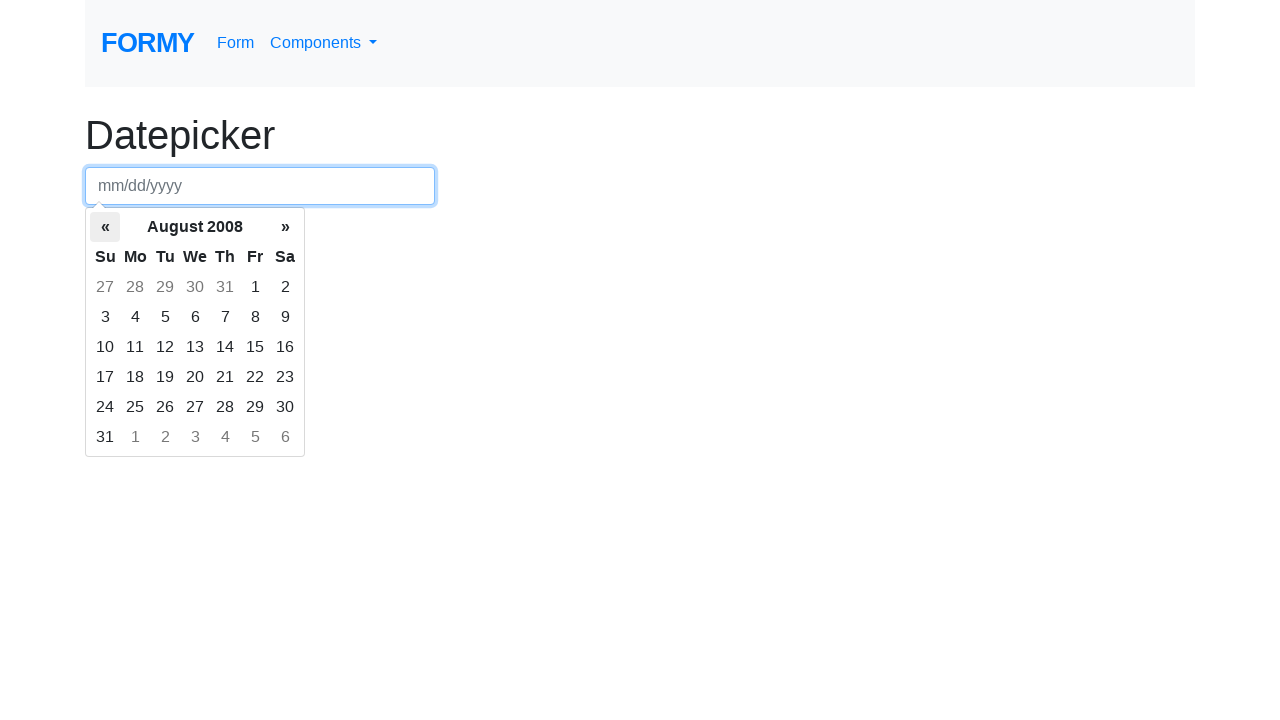

Clicked left arrow to navigate to previous month at (105, 227) on th.prev
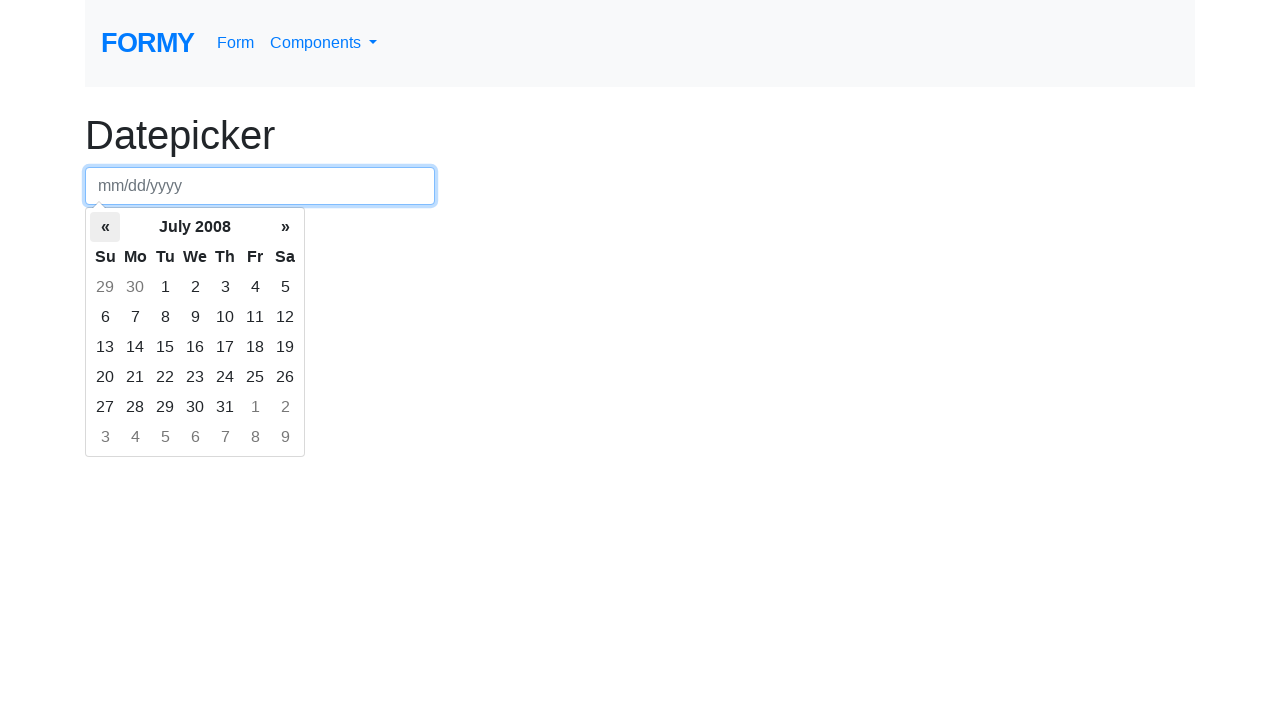

Waited for calendar to update
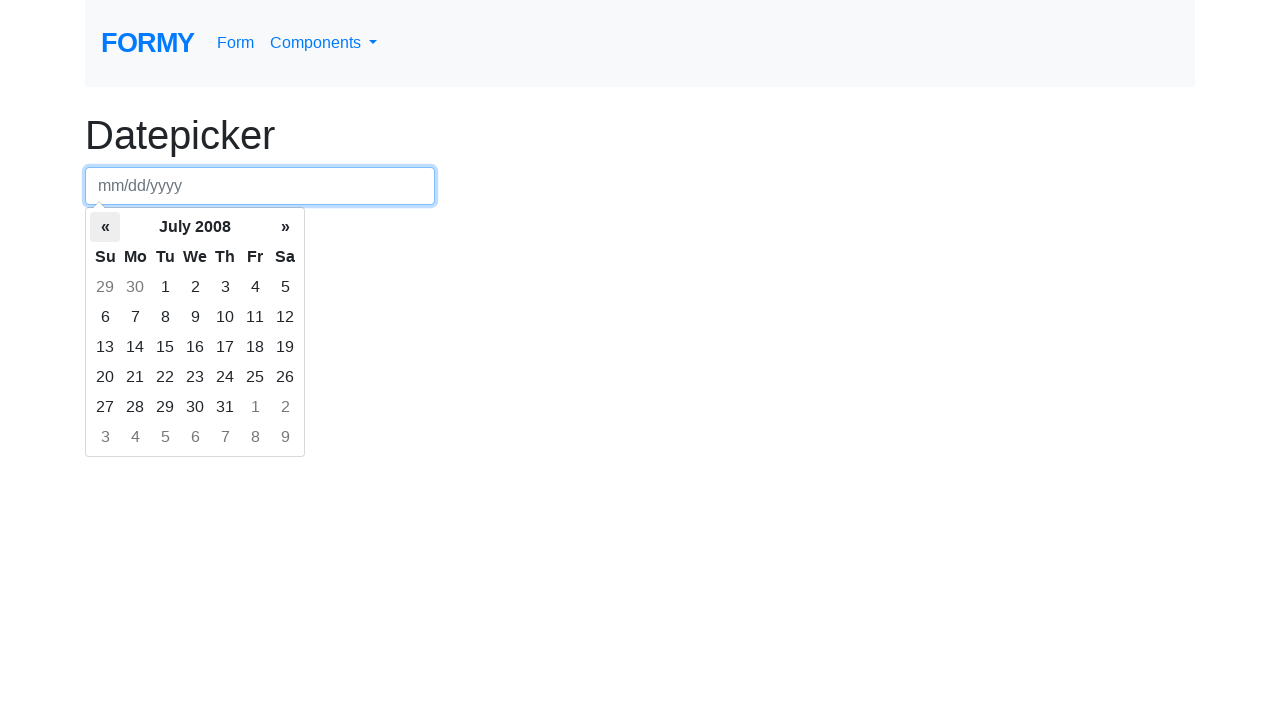

Retrieved current month/year: July 2008
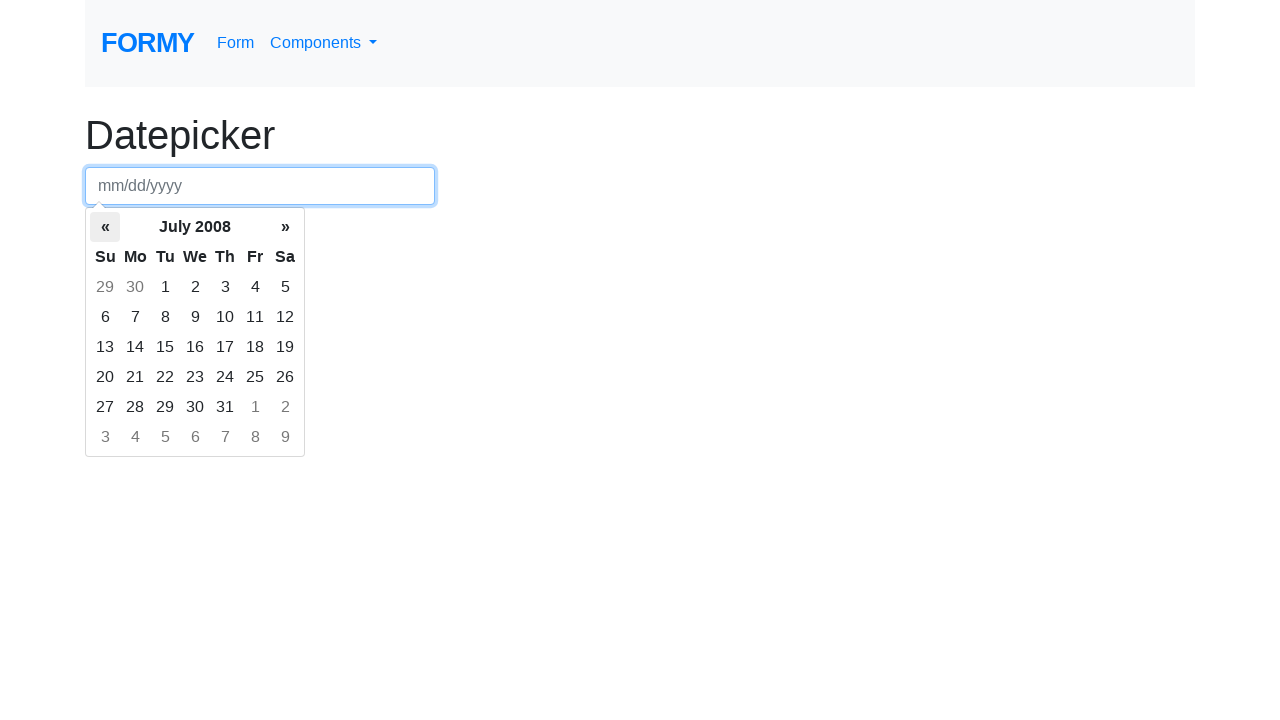

Clicked left arrow to navigate to previous month at (105, 227) on th.prev
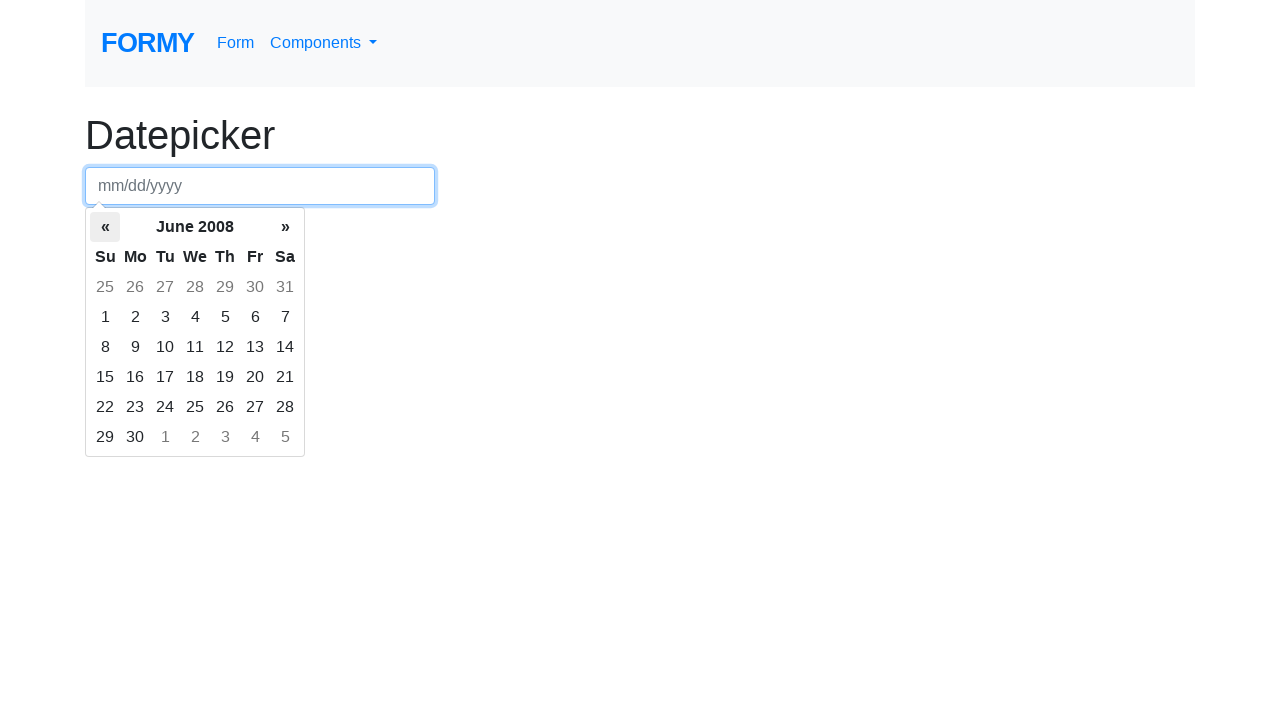

Waited for calendar to update
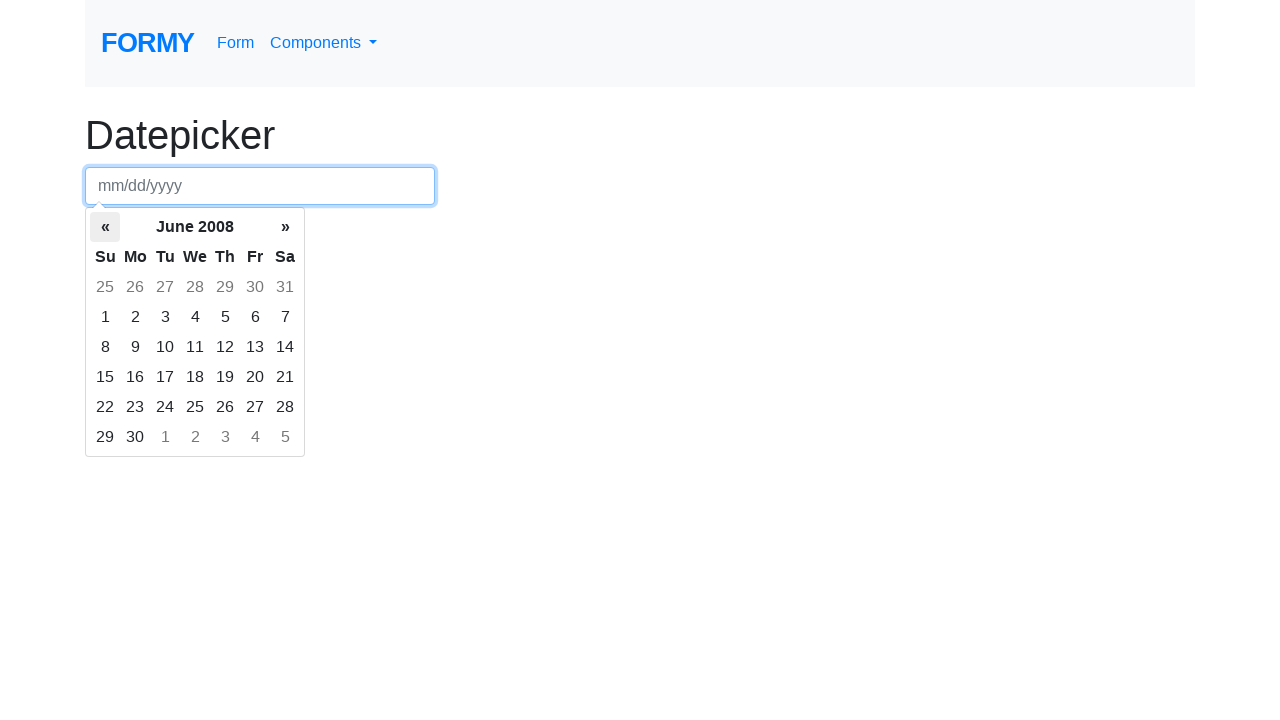

Retrieved current month/year: June 2008
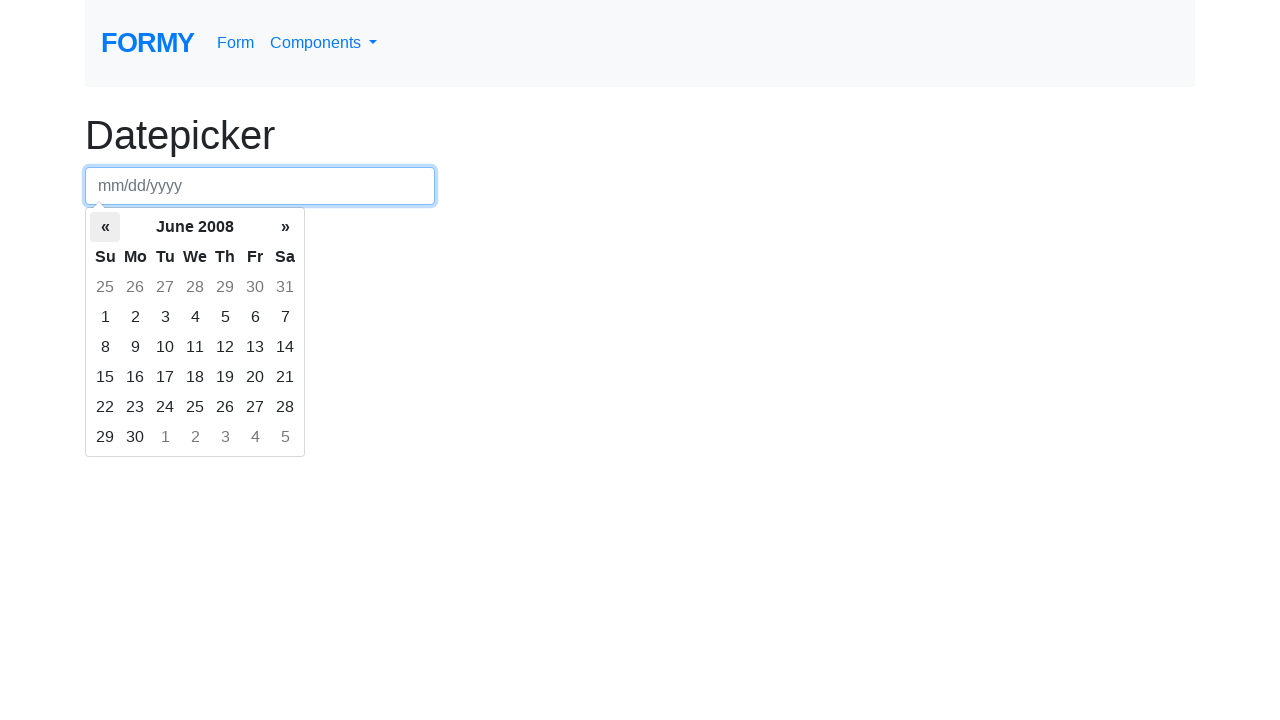

Clicked left arrow to navigate to previous month at (105, 227) on th.prev
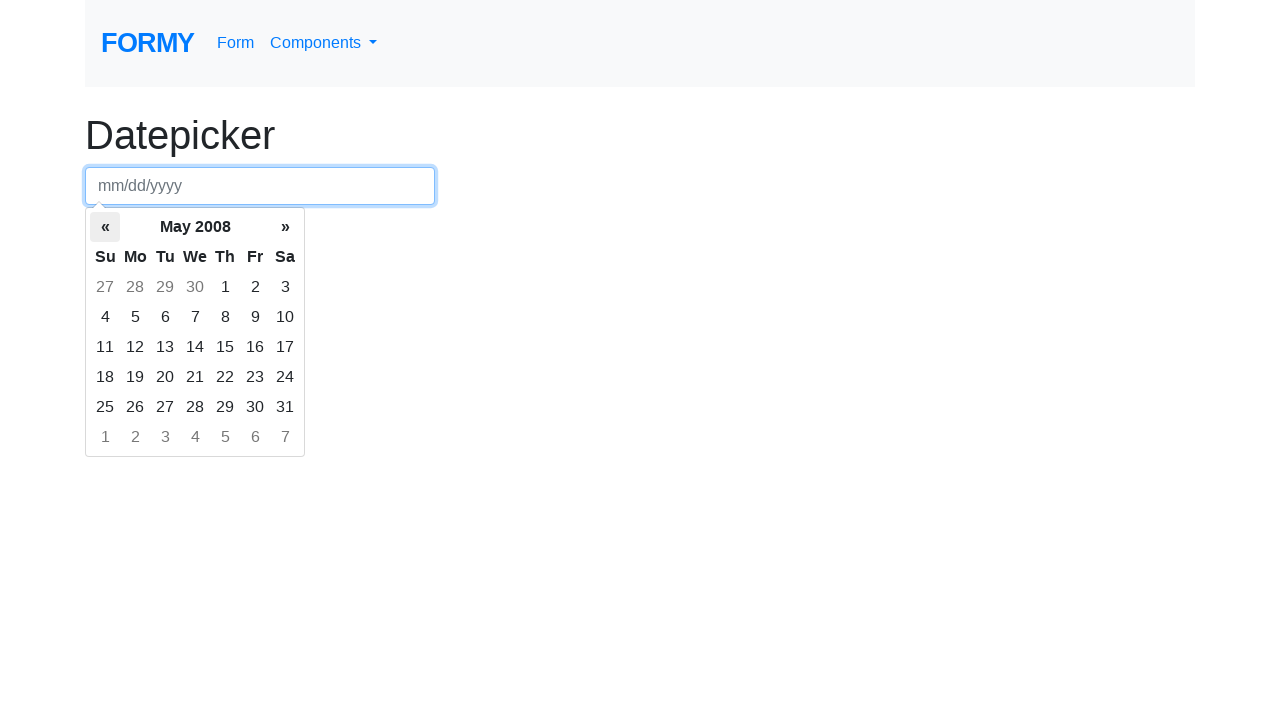

Waited for calendar to update
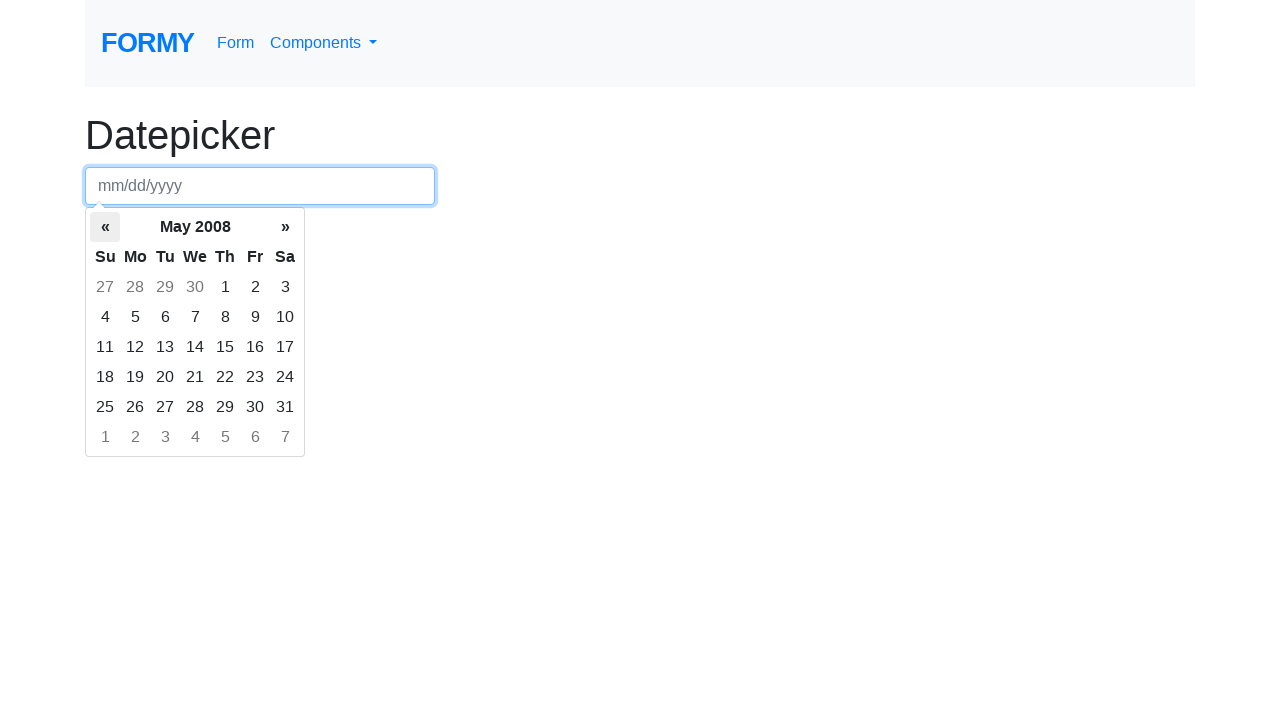

Retrieved current month/year: May 2008
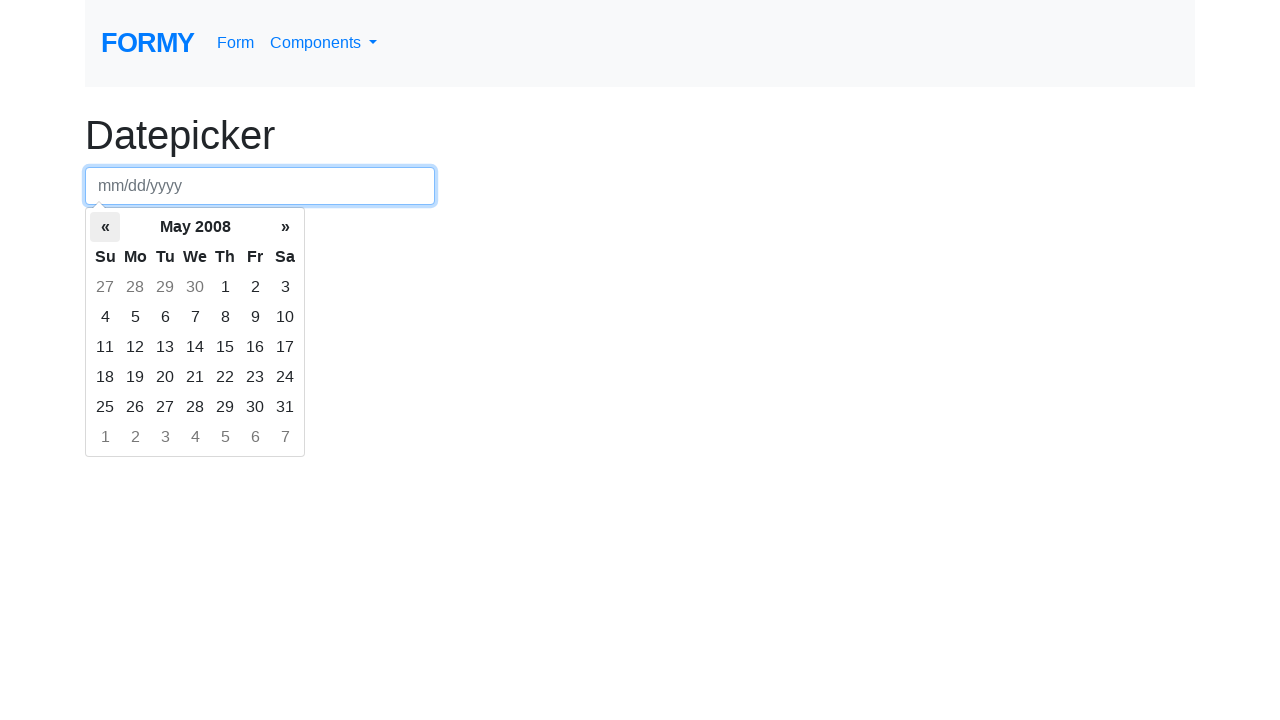

Clicked left arrow to navigate to previous month at (105, 227) on th.prev
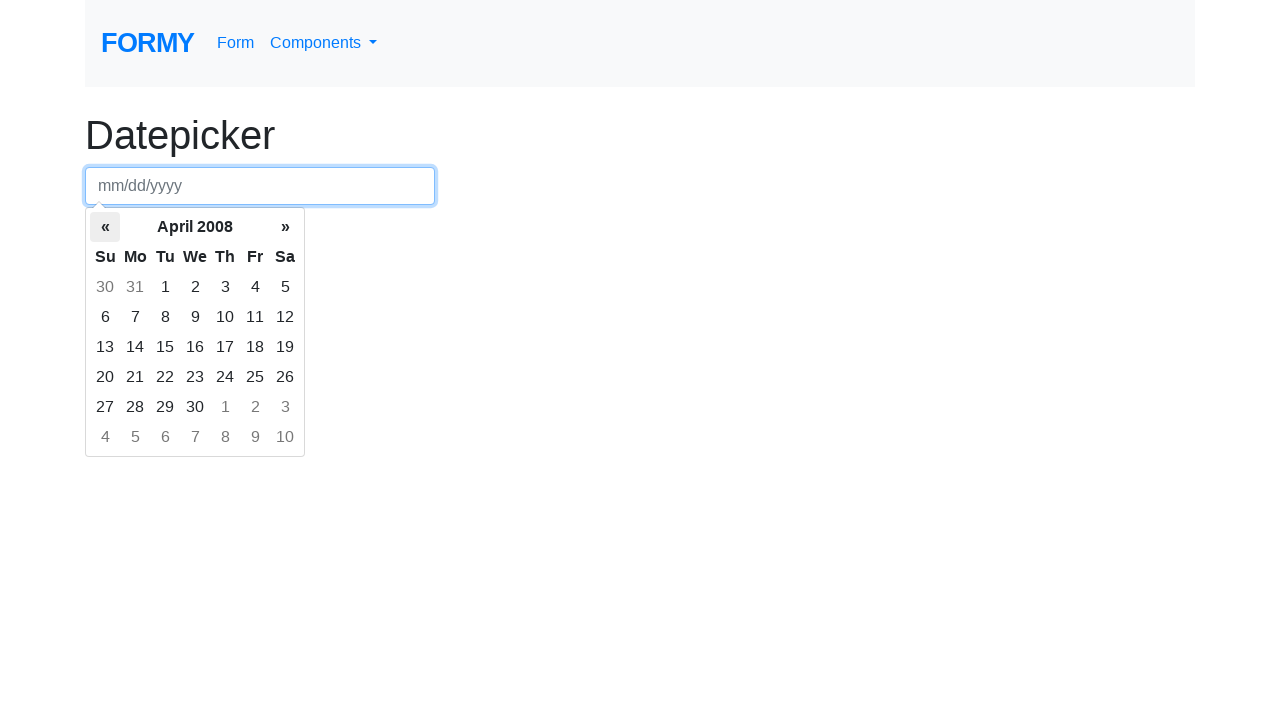

Waited for calendar to update
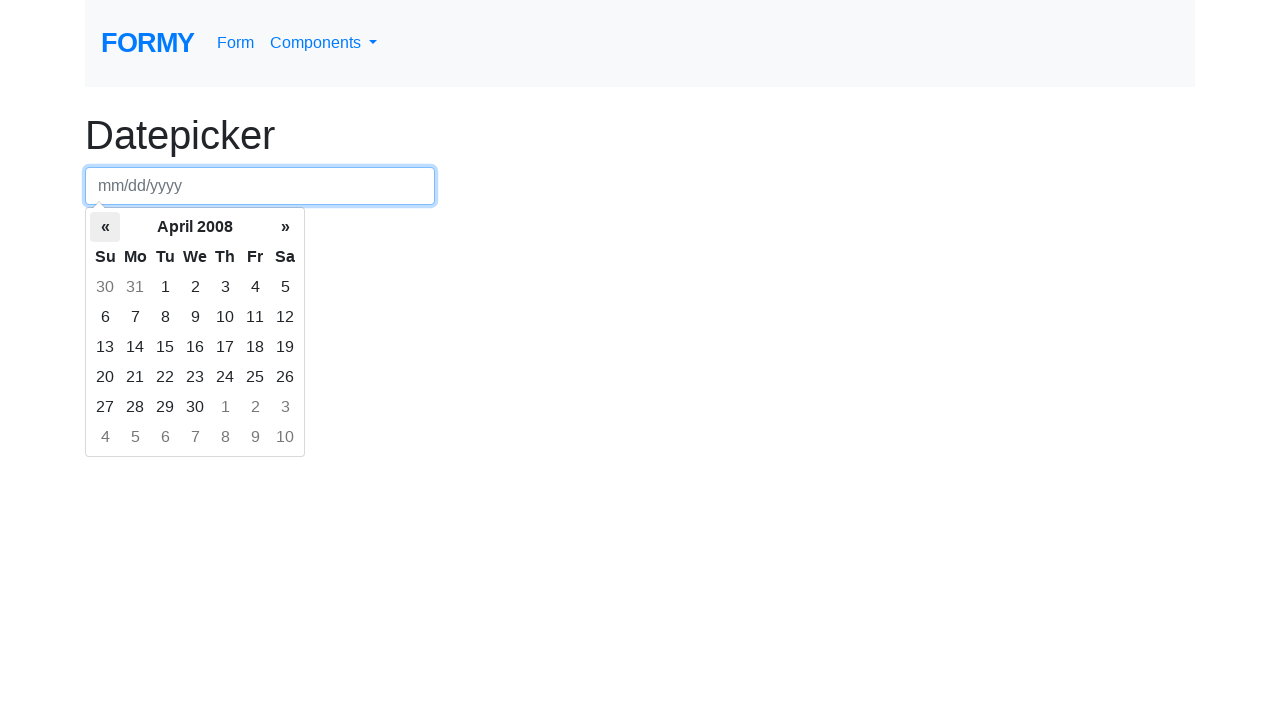

Retrieved current month/year: April 2008
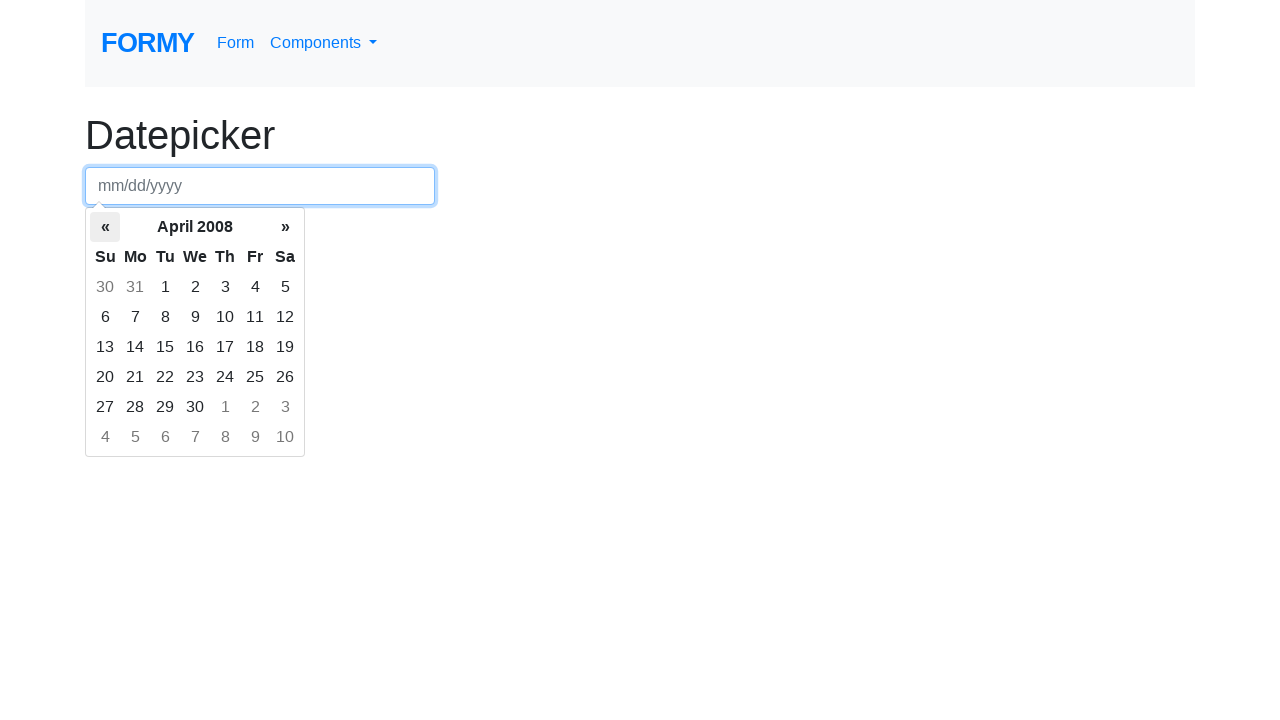

Clicked left arrow to navigate to previous month at (105, 227) on th.prev
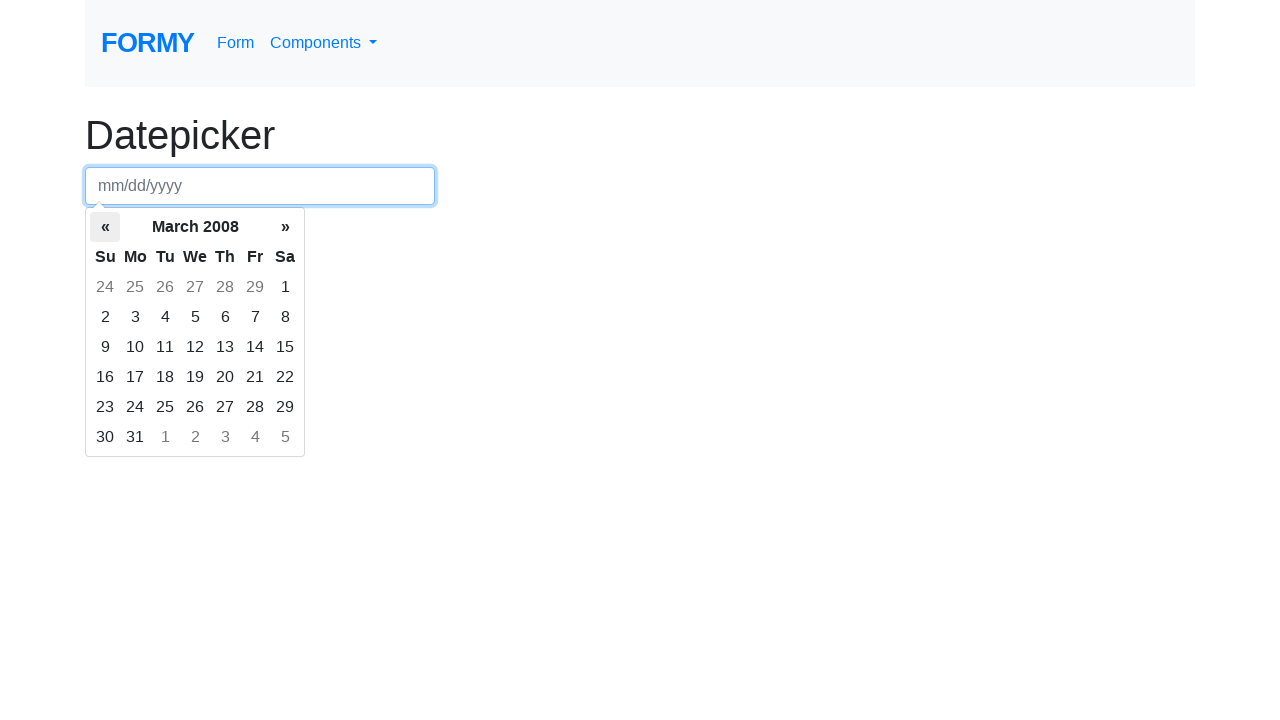

Waited for calendar to update
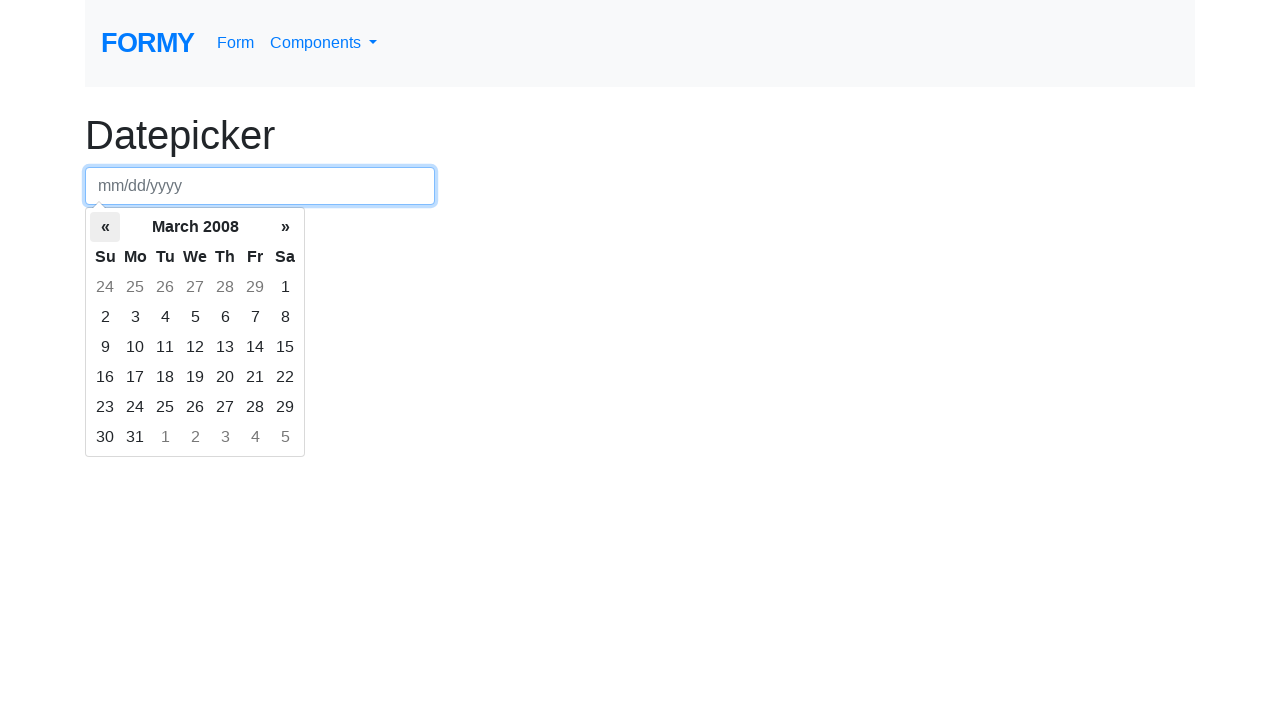

Retrieved current month/year: March 2008
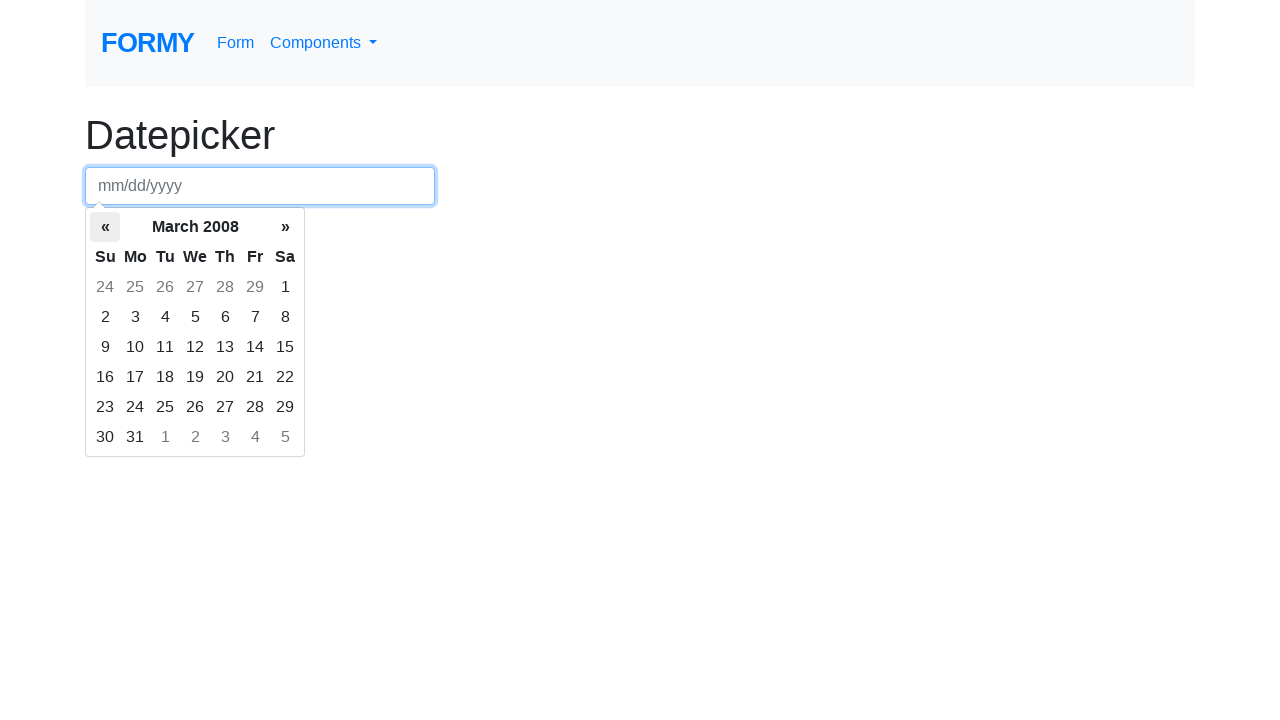

Clicked left arrow to navigate to previous month at (105, 227) on th.prev
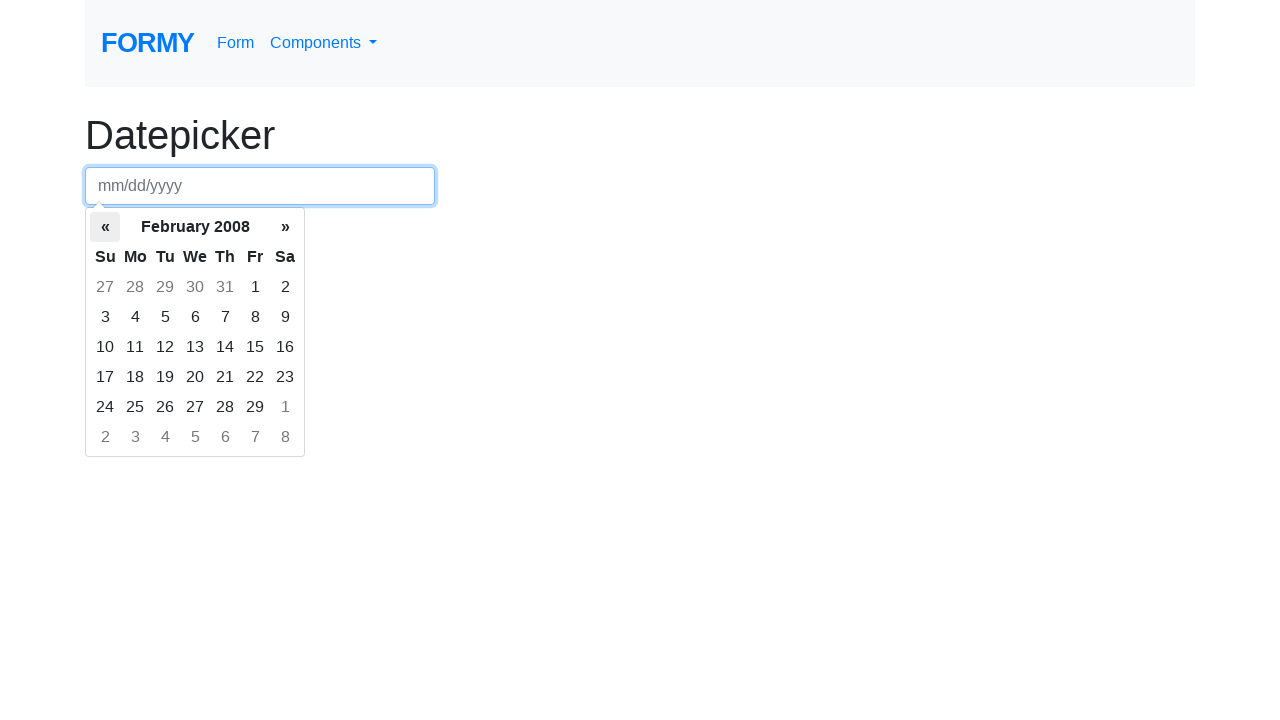

Waited for calendar to update
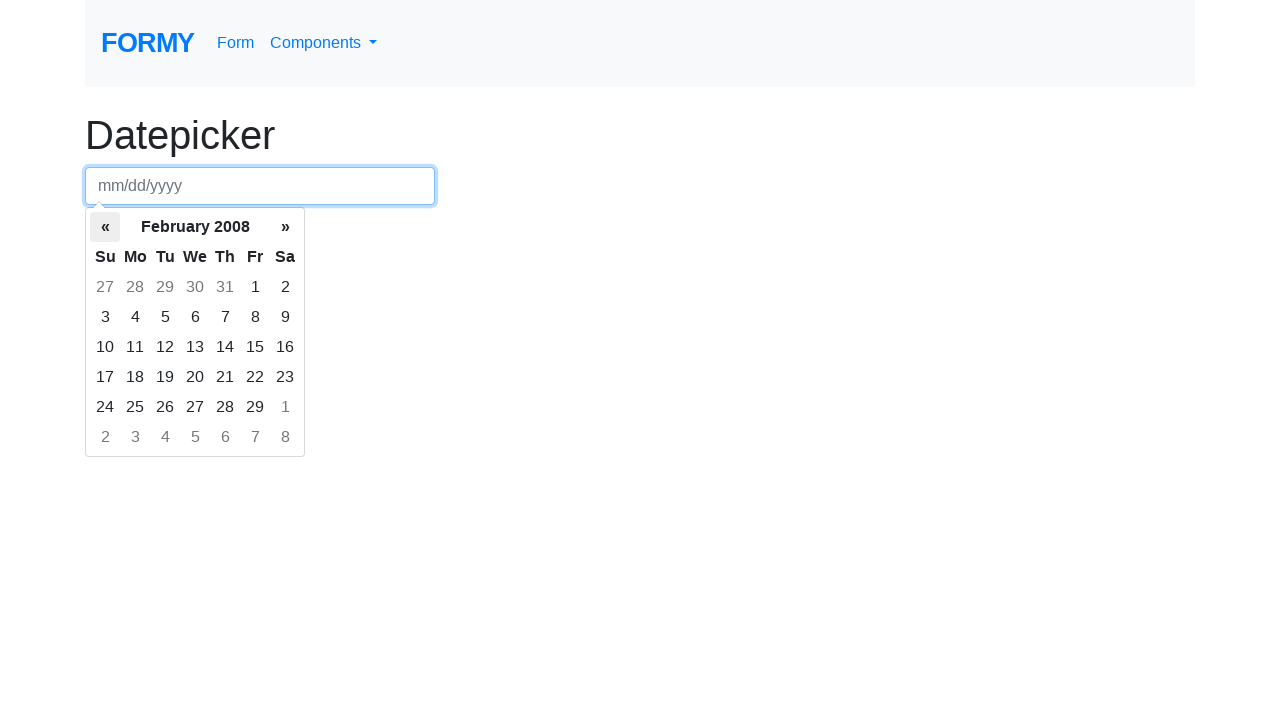

Retrieved current month/year: February 2008
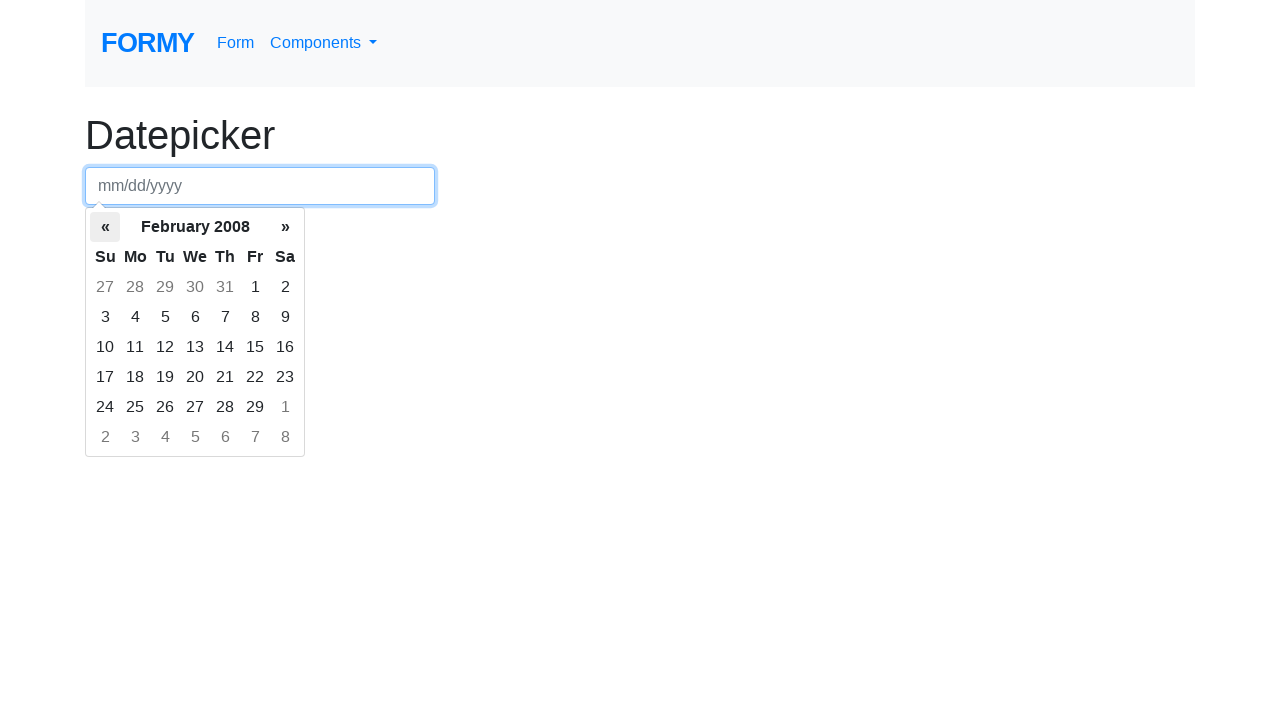

Clicked left arrow to navigate to previous month at (105, 227) on th.prev
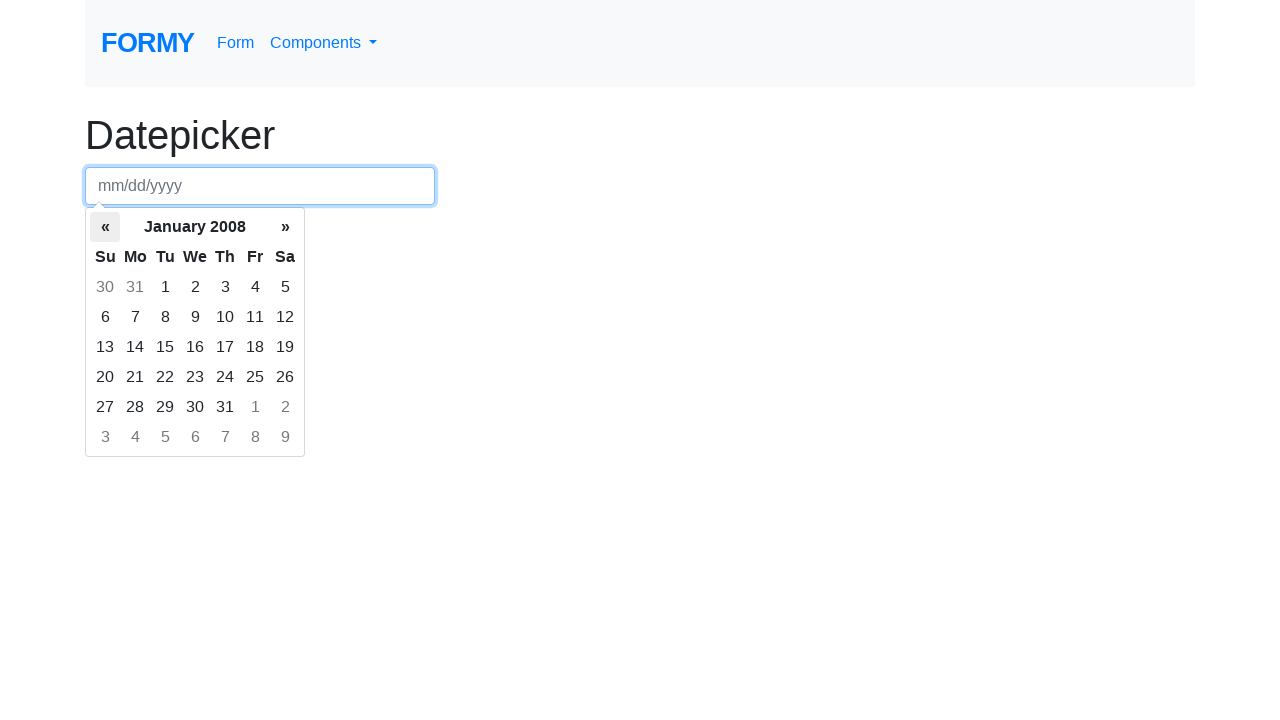

Waited for calendar to update
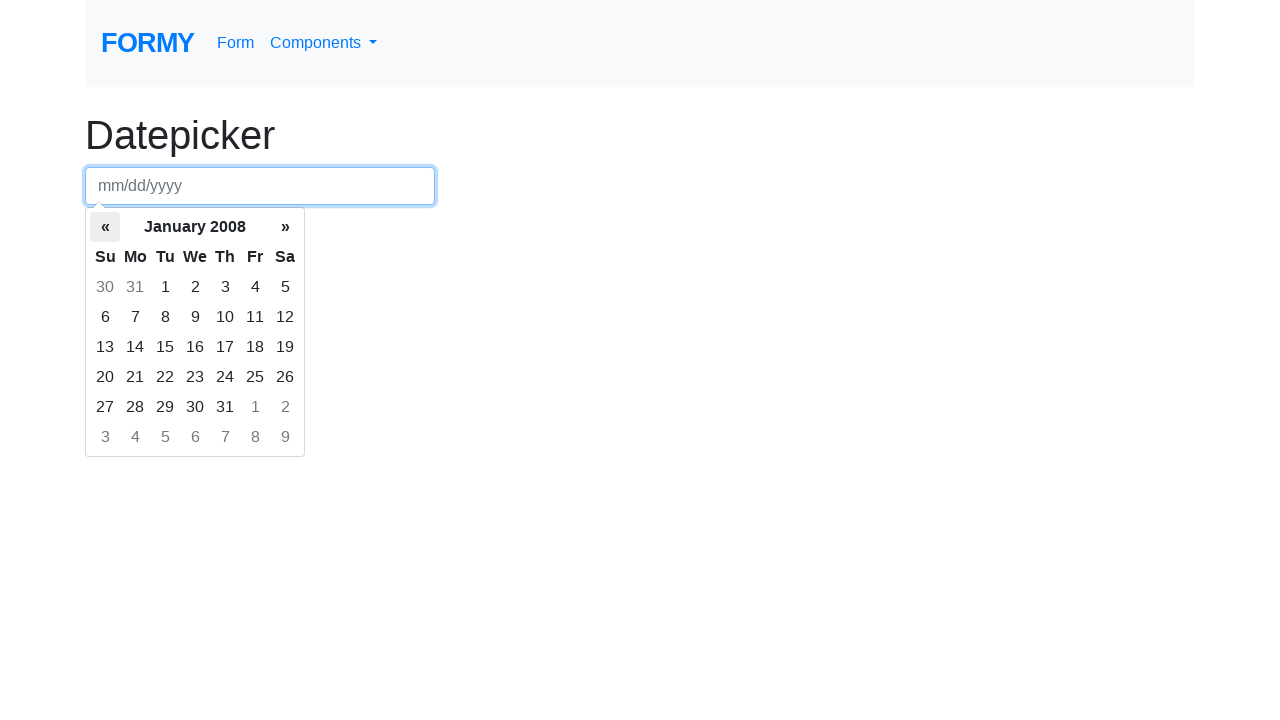

Retrieved current month/year: January 2008
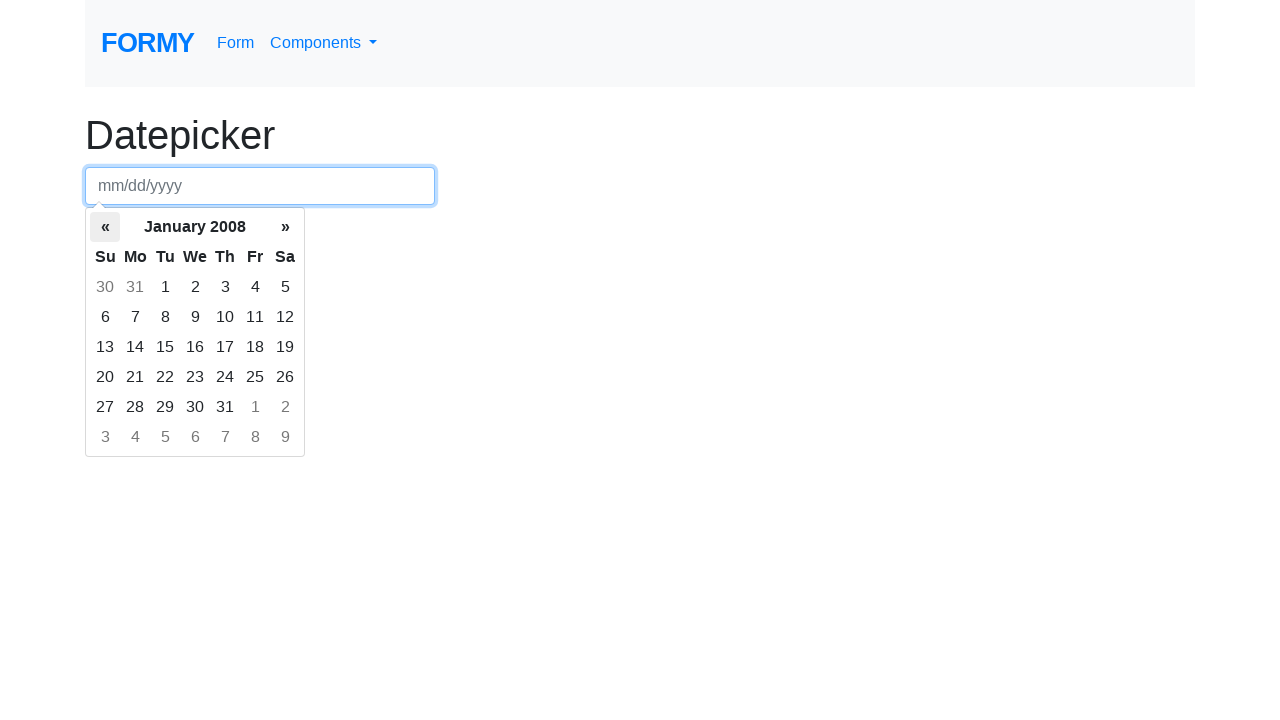

Clicked left arrow to navigate to previous month at (105, 227) on th.prev
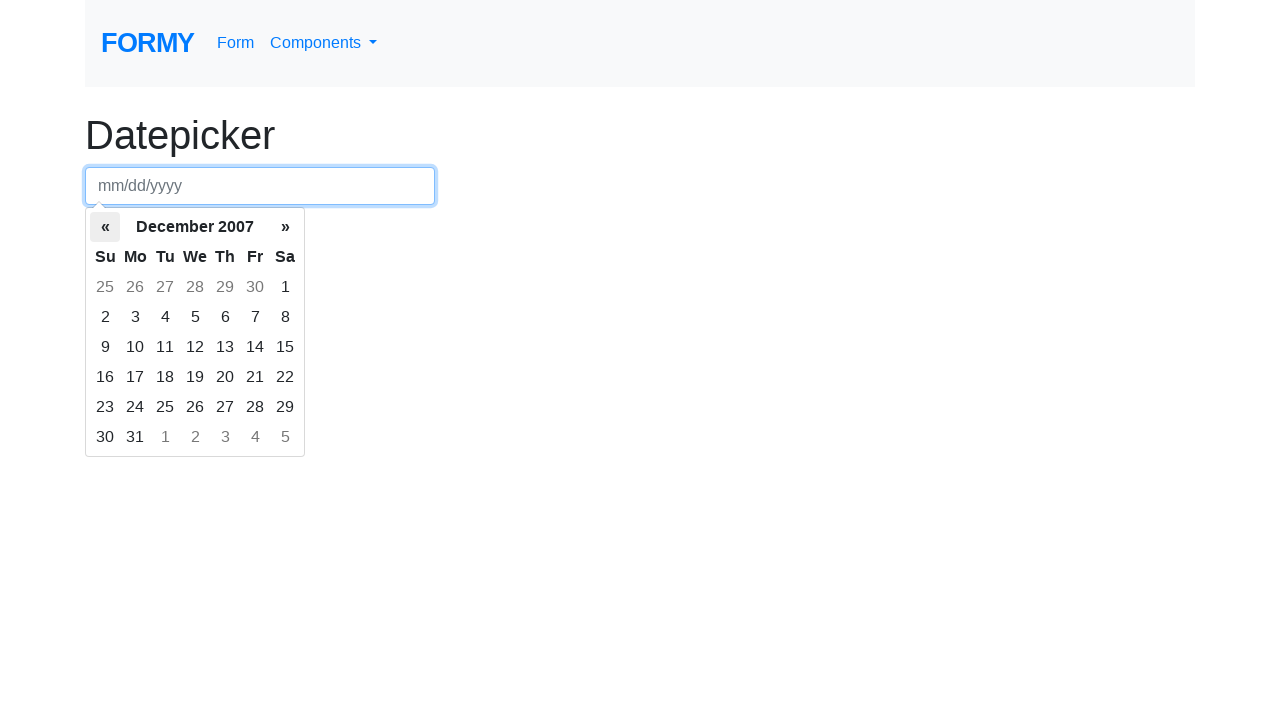

Waited for calendar to update
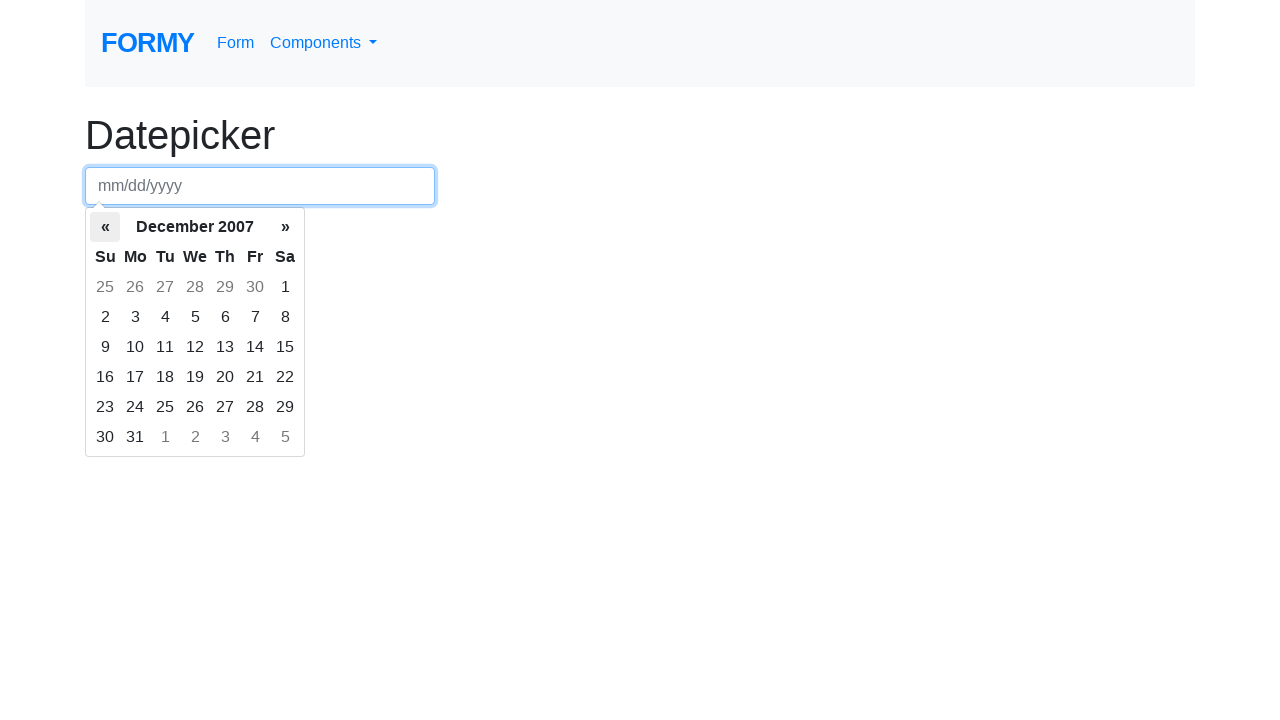

Retrieved current month/year: December 2007
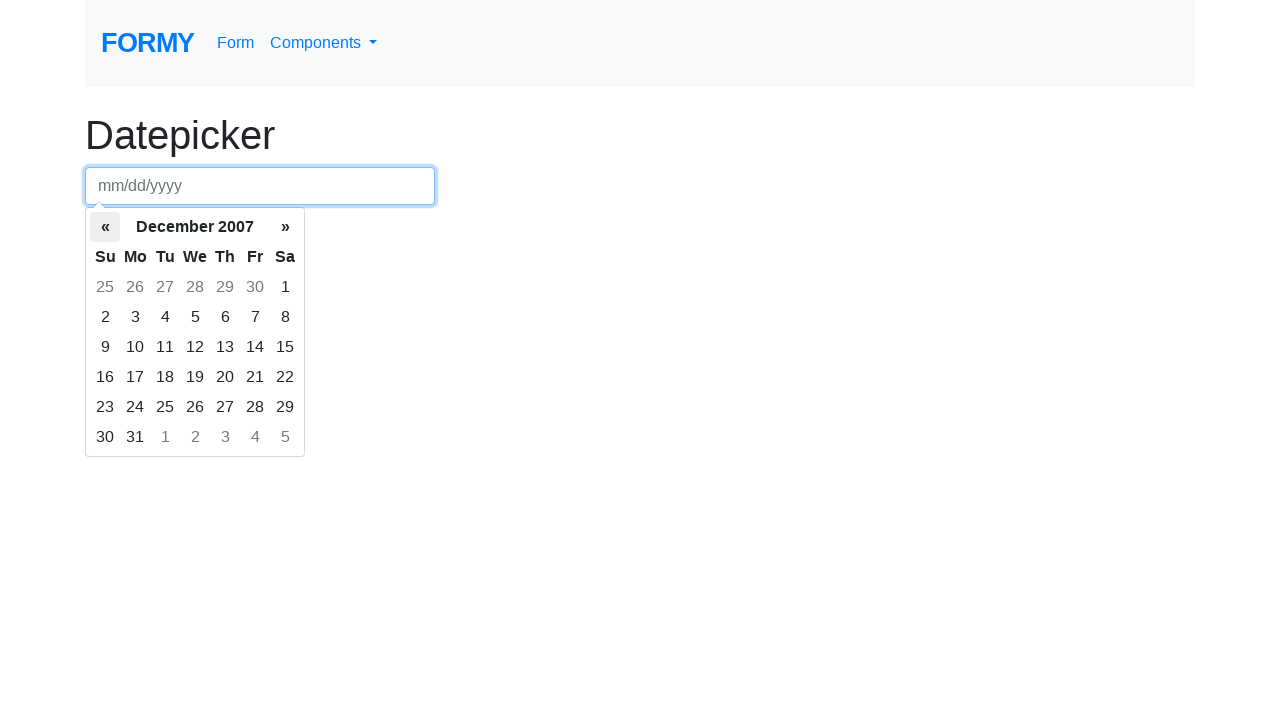

Clicked left arrow to navigate to previous month at (105, 227) on th.prev
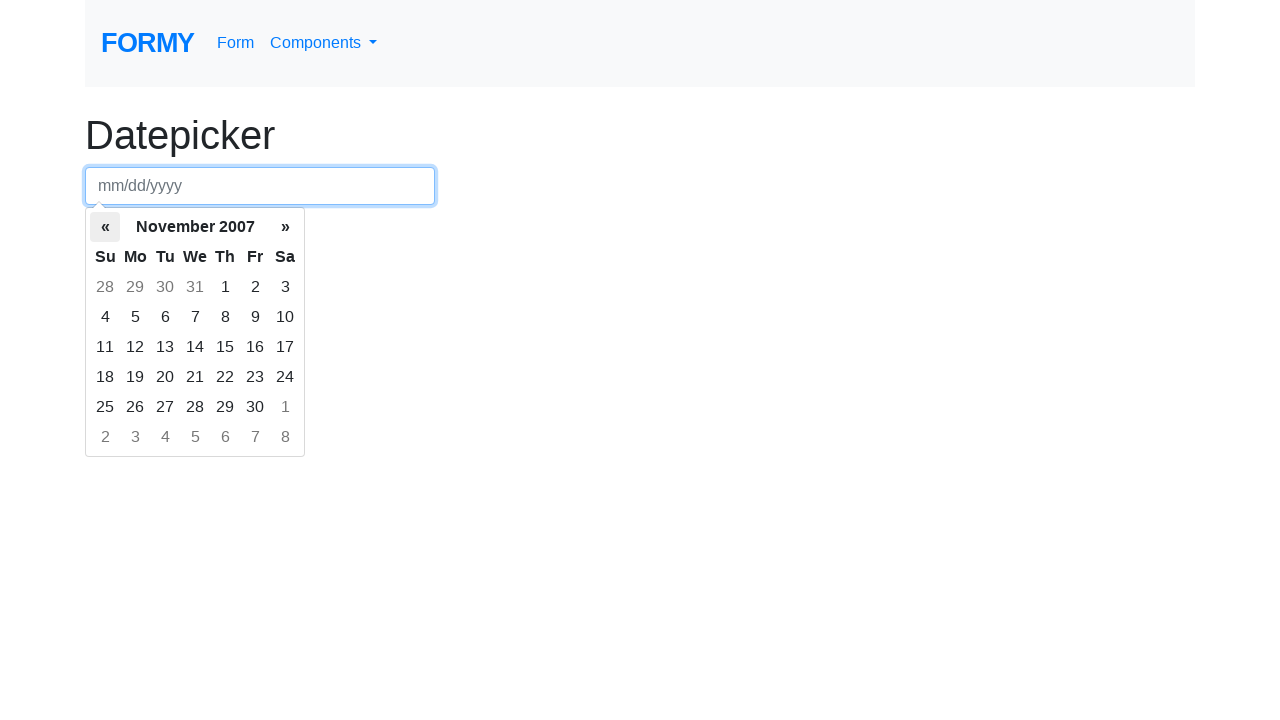

Waited for calendar to update
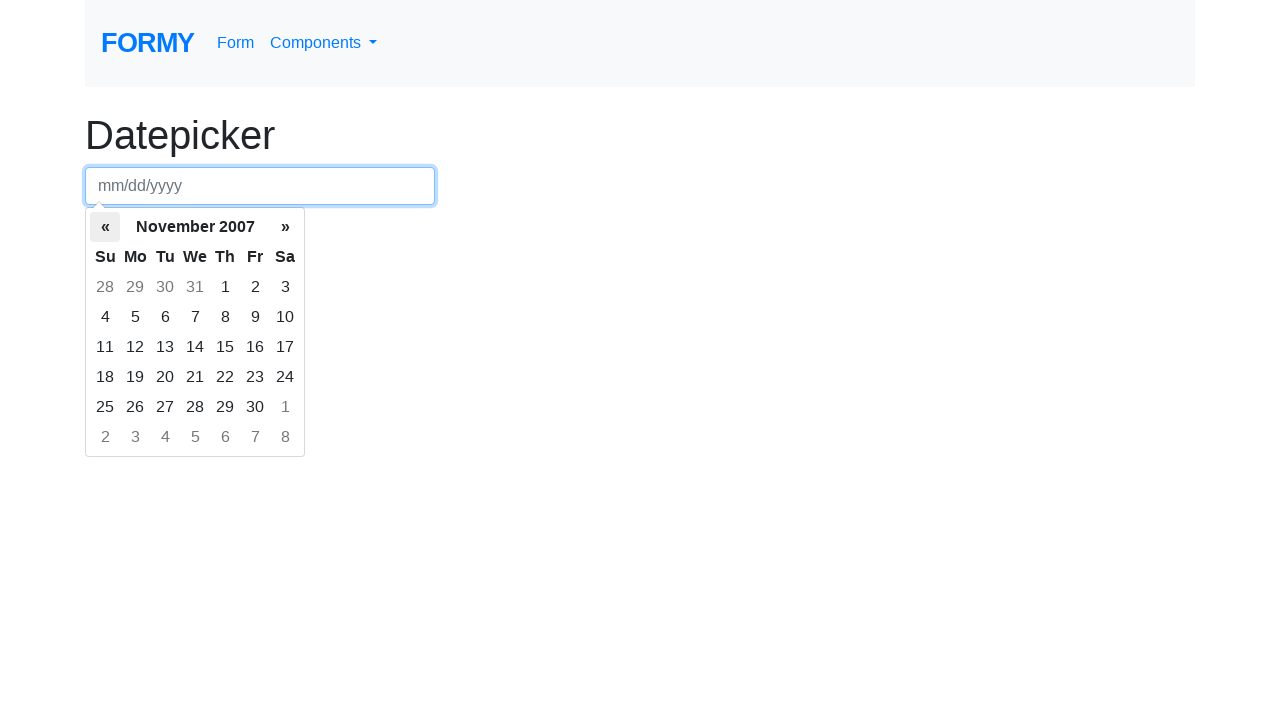

Retrieved current month/year: November 2007
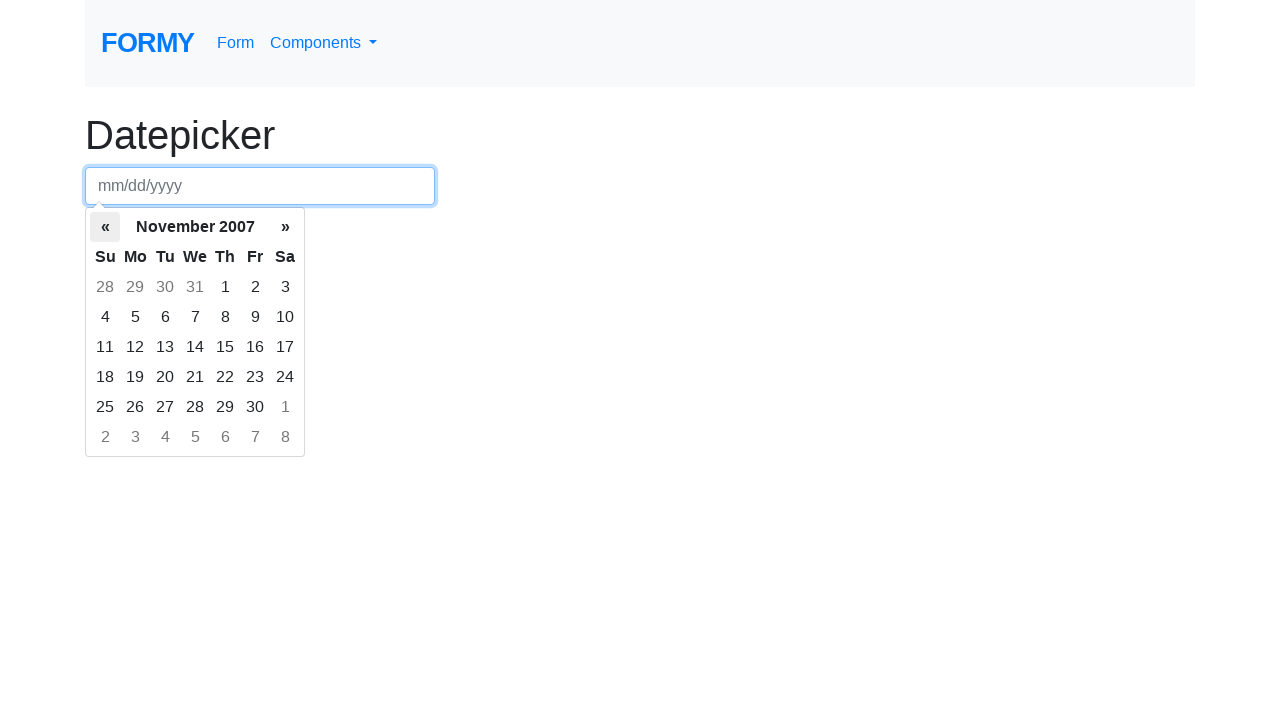

Clicked left arrow to navigate to previous month at (105, 227) on th.prev
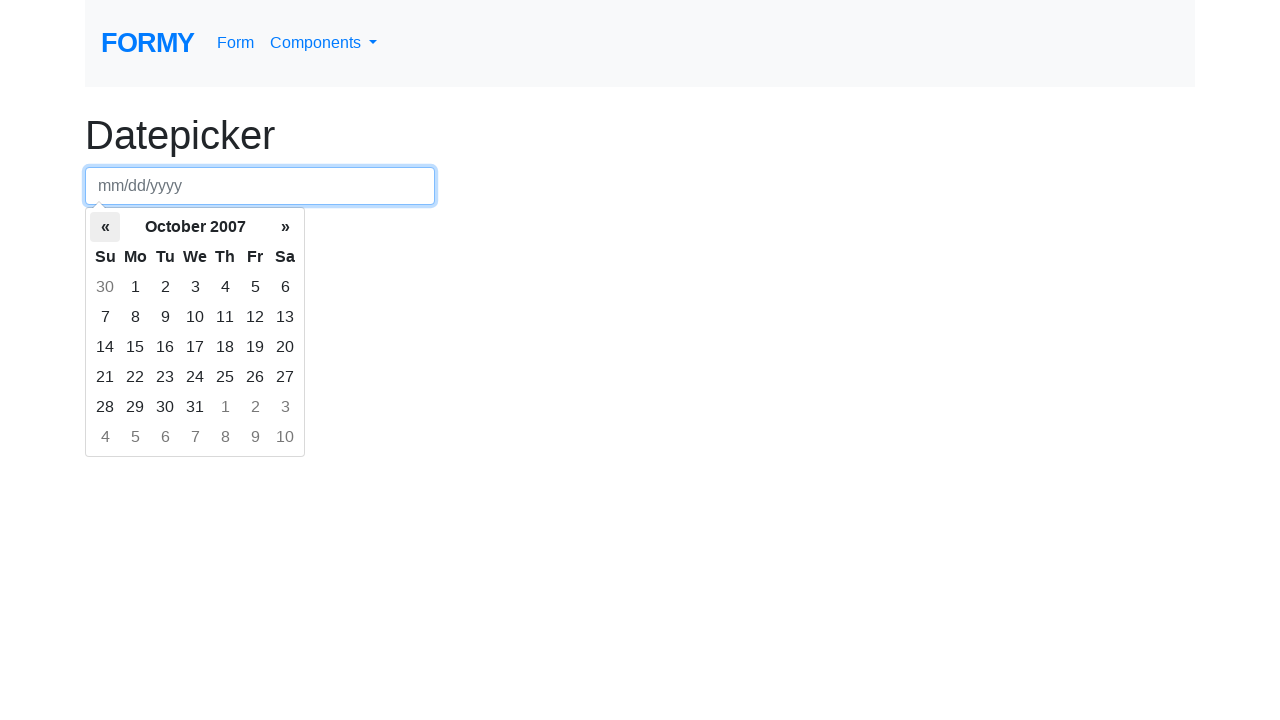

Waited for calendar to update
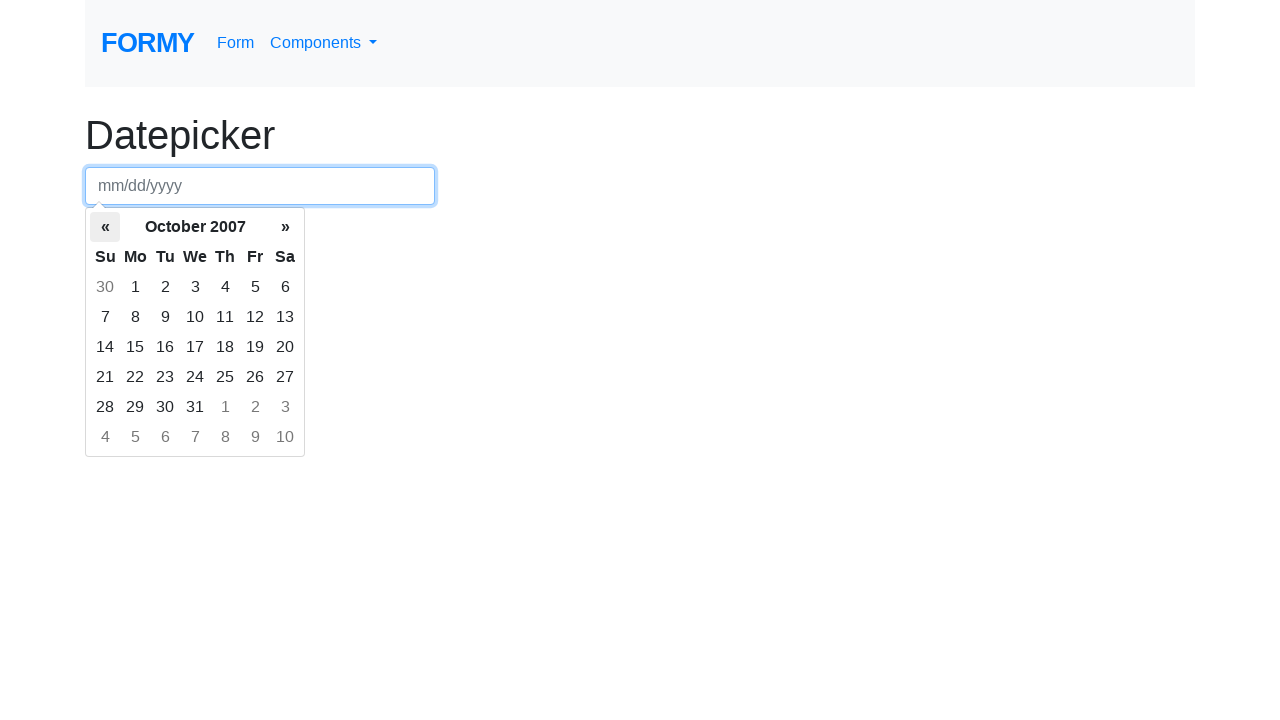

Retrieved current month/year: October 2007
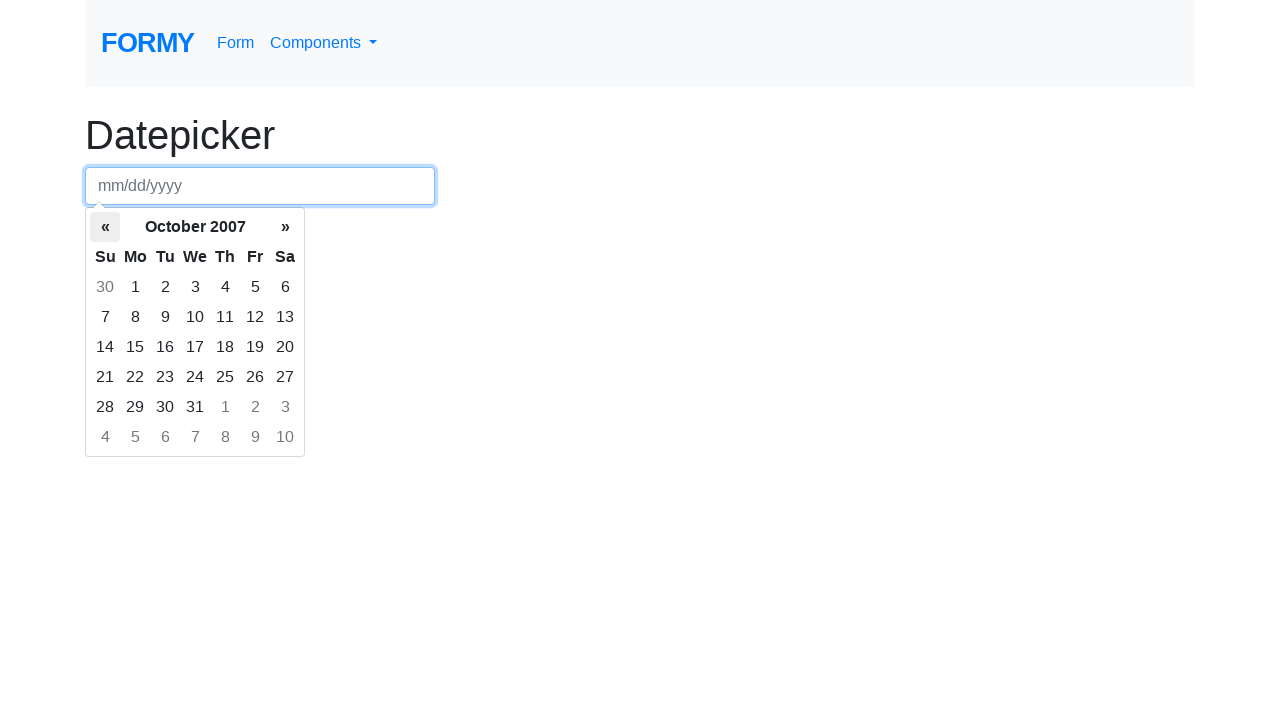

Clicked left arrow to navigate to previous month at (105, 227) on th.prev
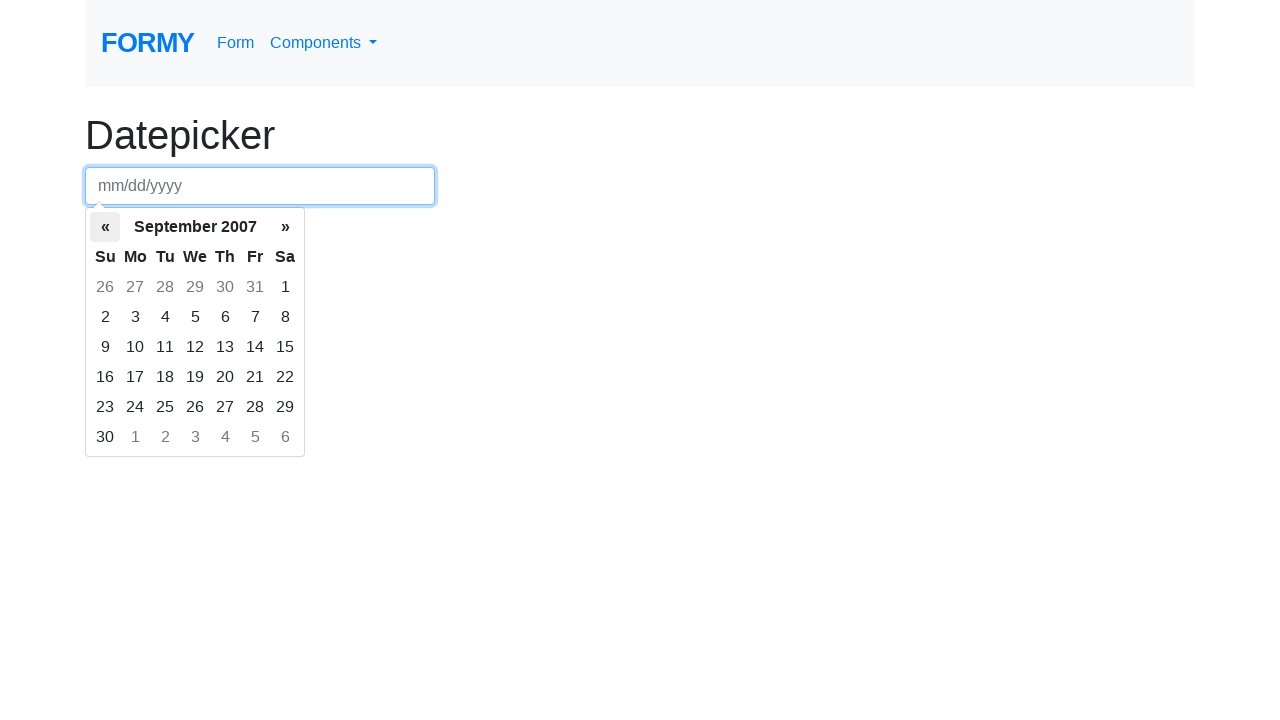

Waited for calendar to update
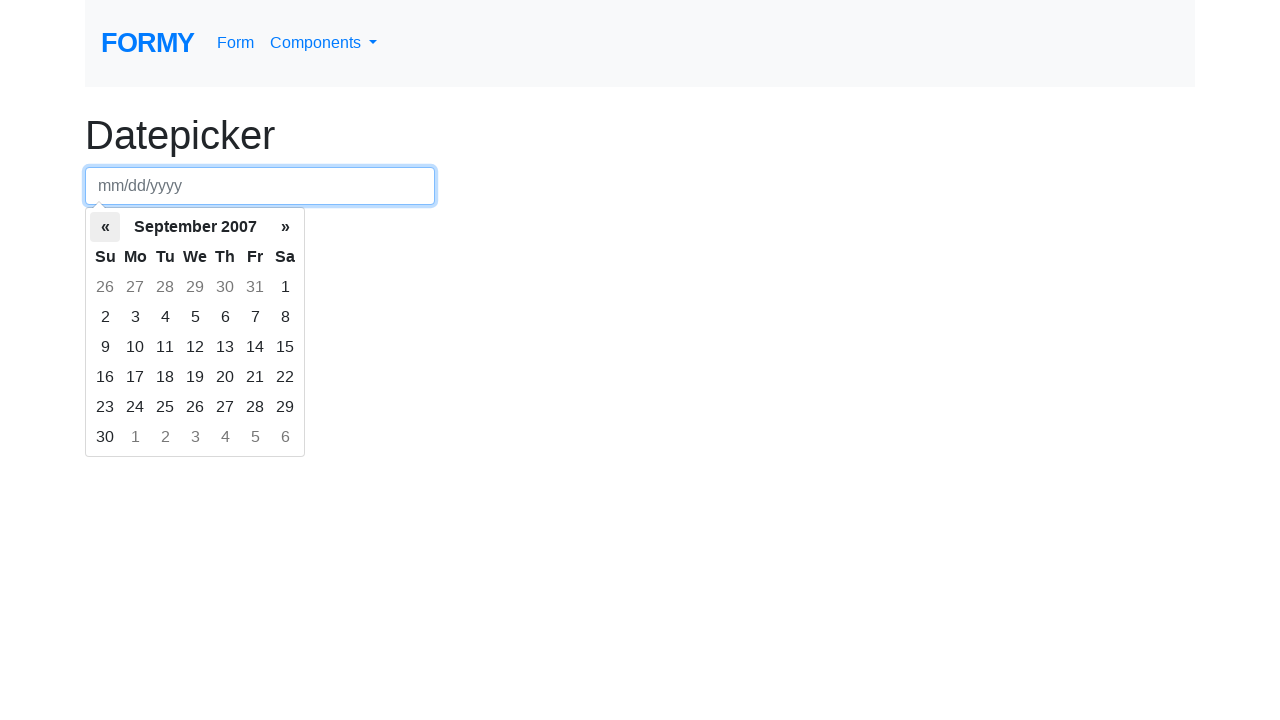

Retrieved current month/year: September 2007
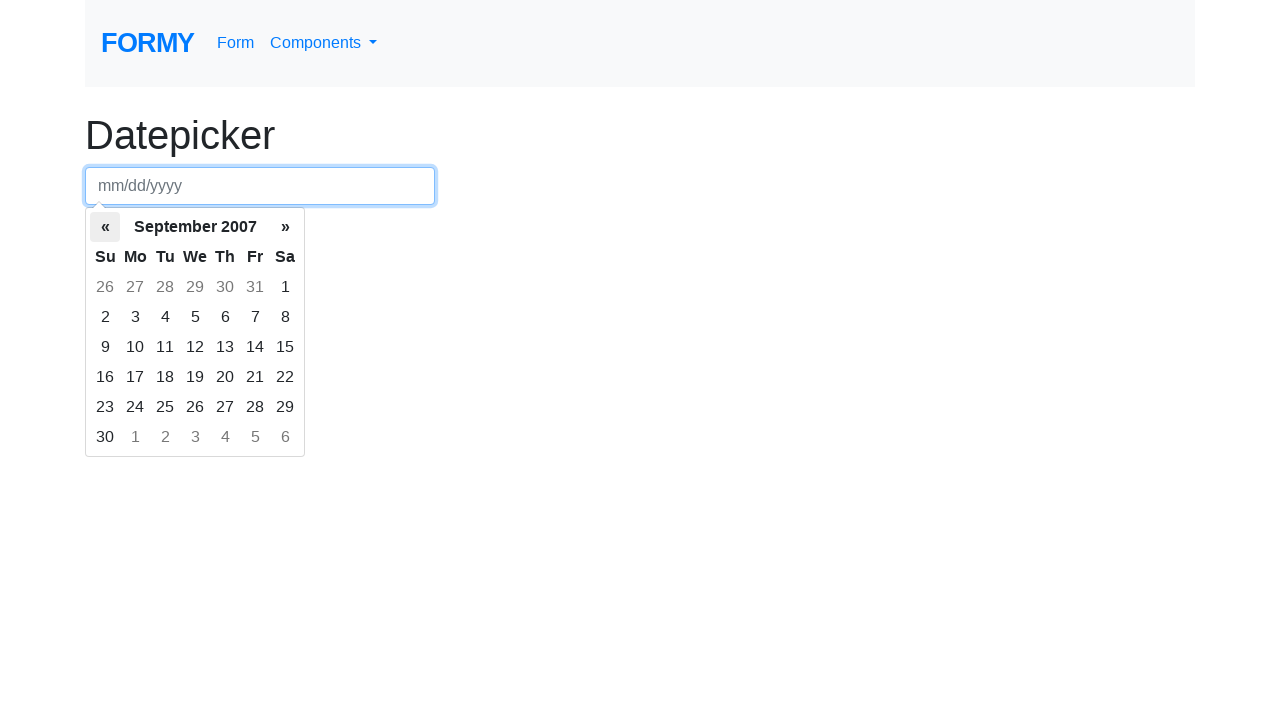

Clicked left arrow to navigate to previous month at (105, 227) on th.prev
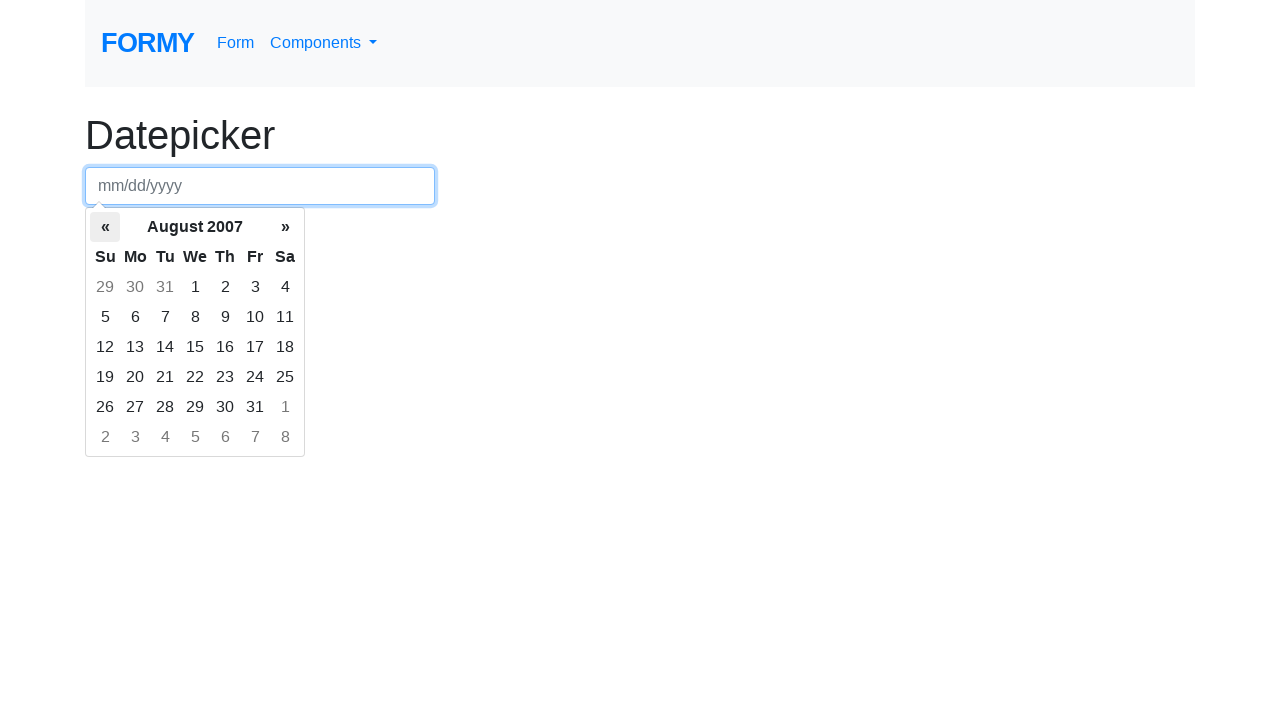

Waited for calendar to update
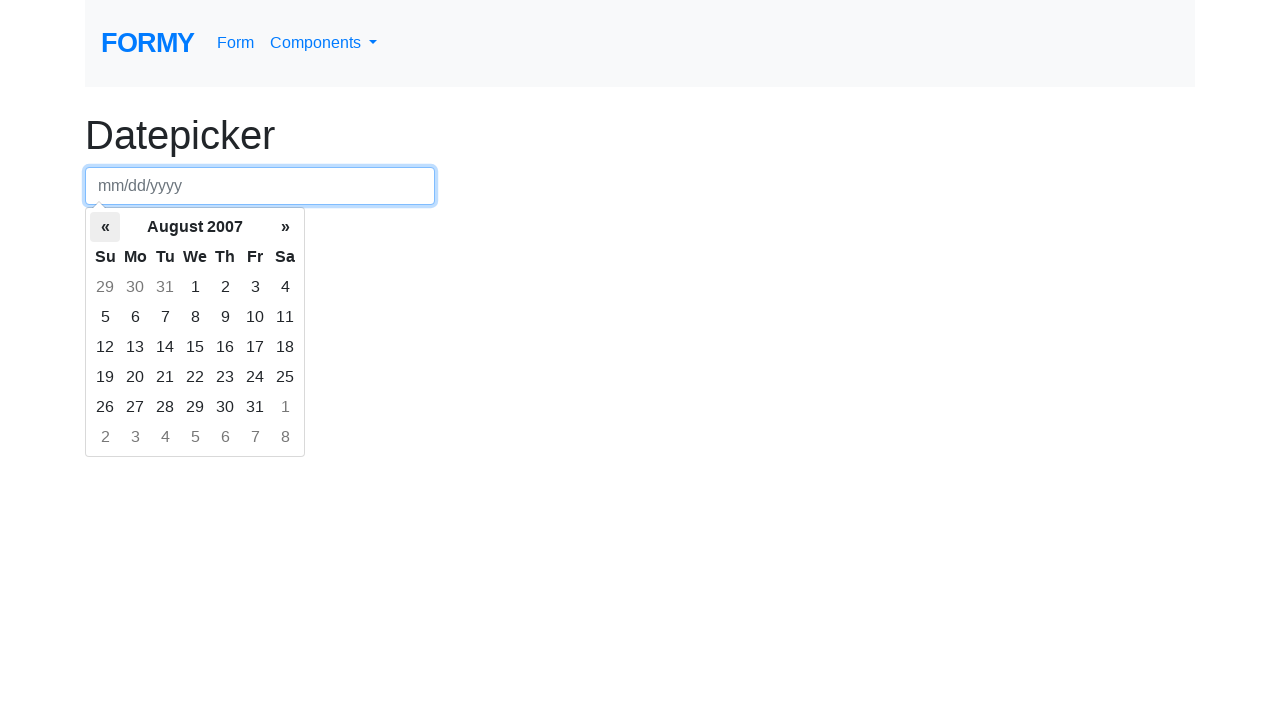

Retrieved current month/year: August 2007
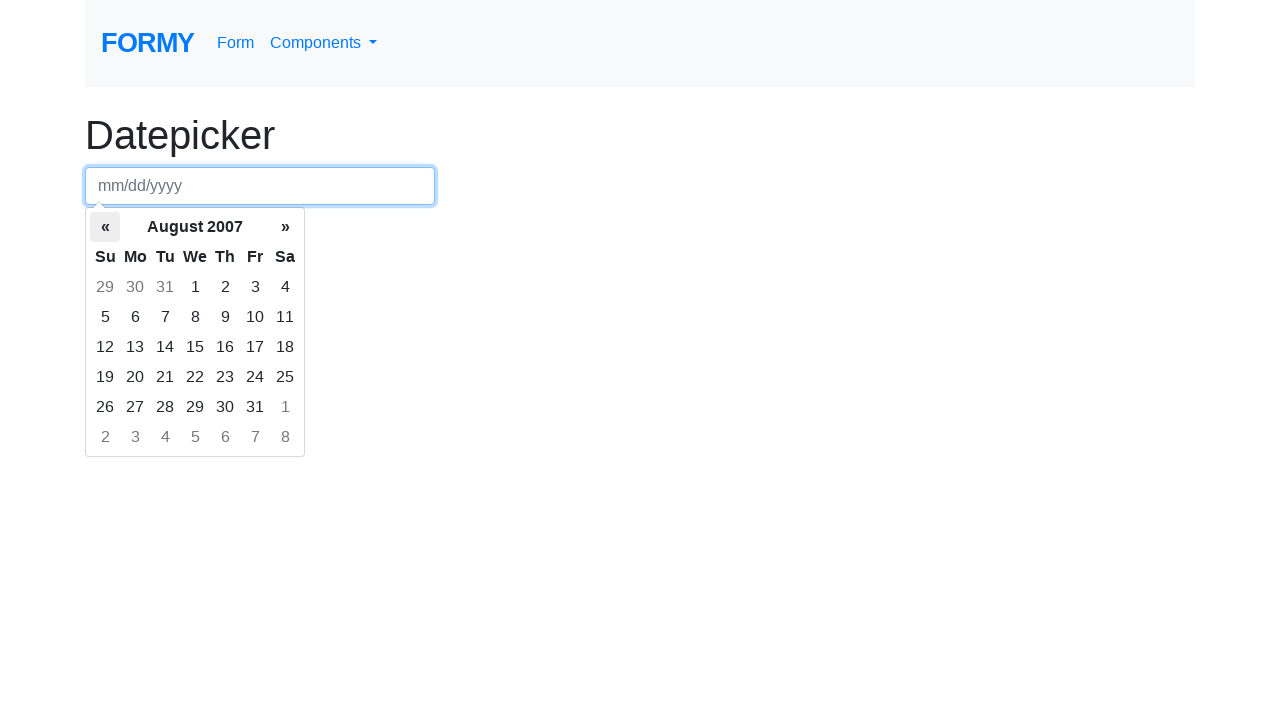

Clicked left arrow to navigate to previous month at (105, 227) on th.prev
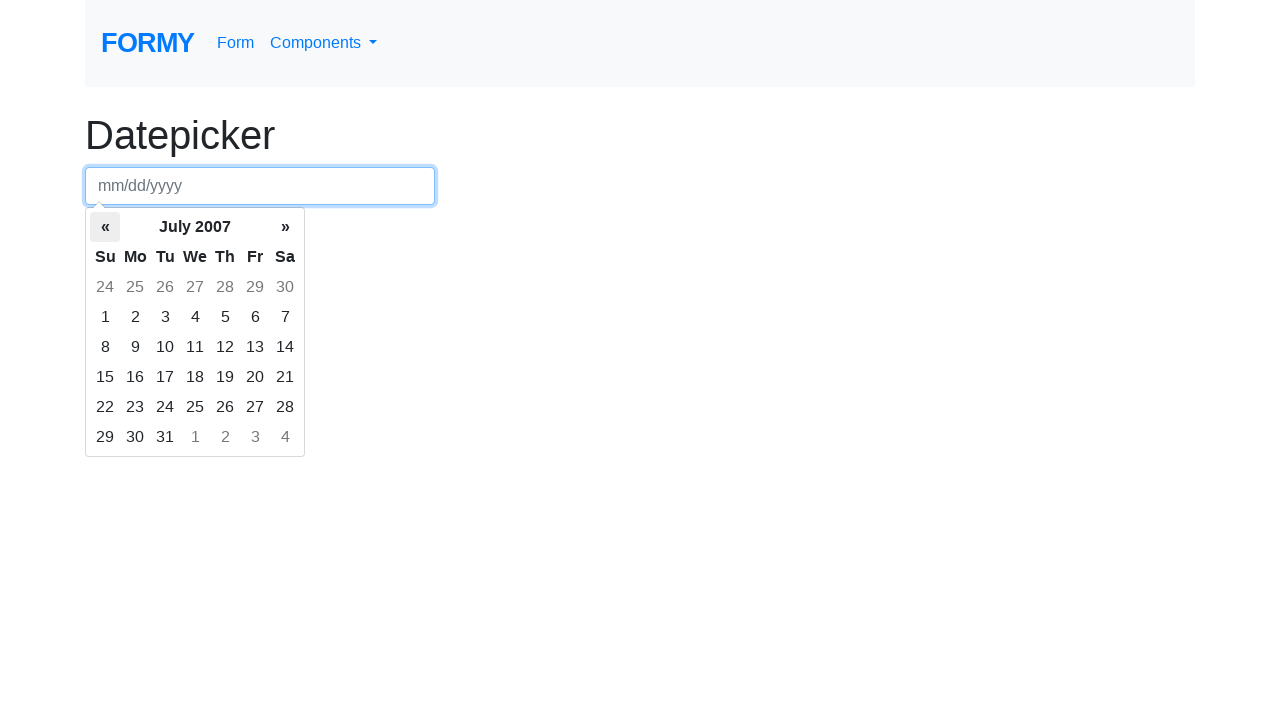

Waited for calendar to update
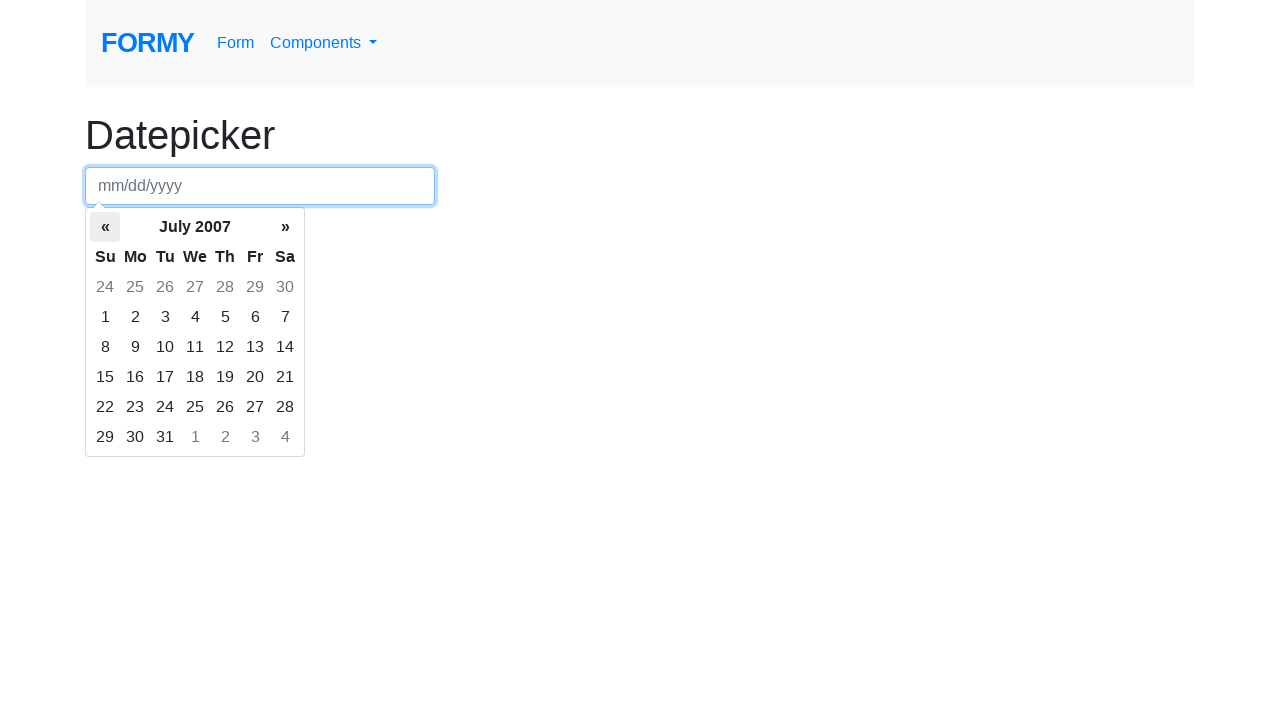

Retrieved current month/year: July 2007
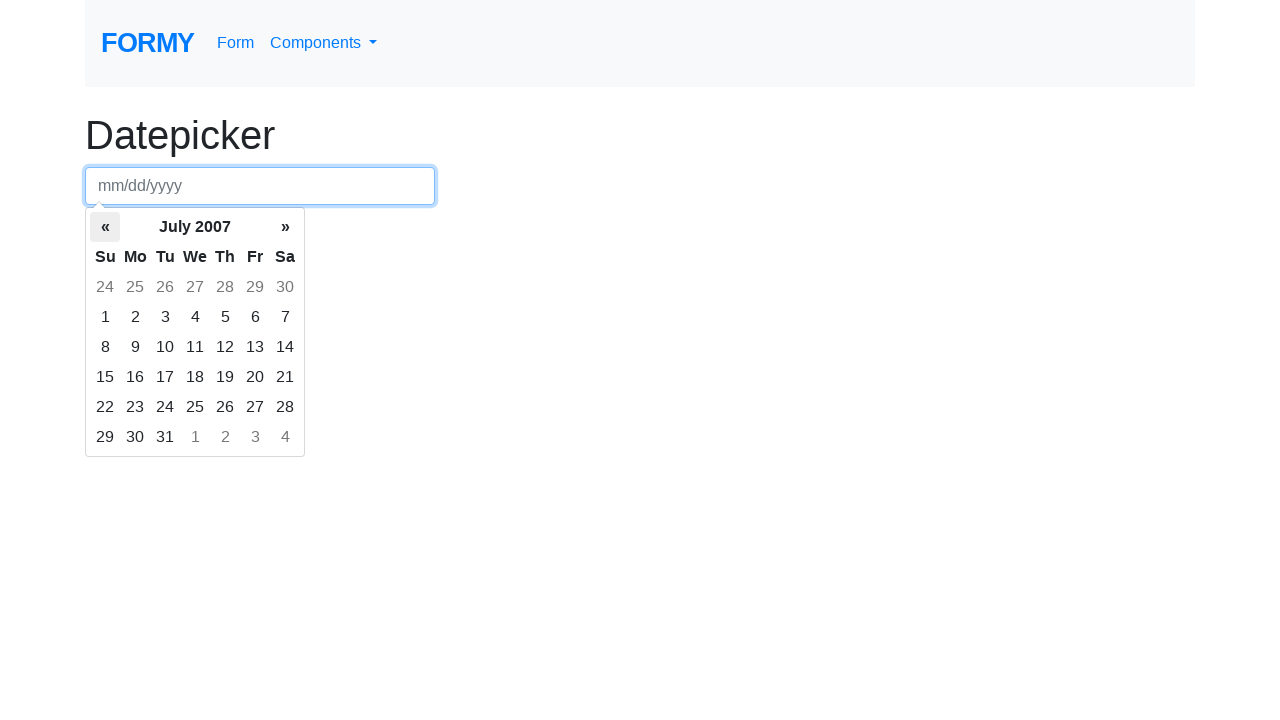

Clicked left arrow to navigate to previous month at (105, 227) on th.prev
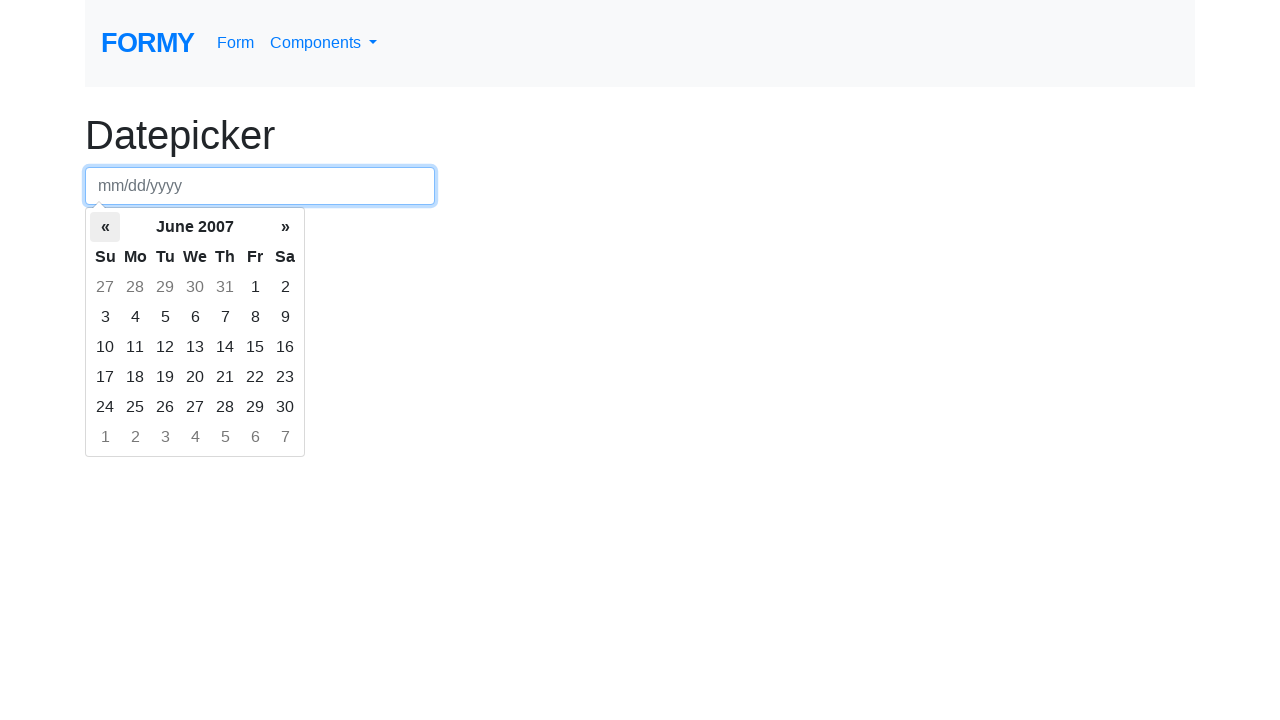

Waited for calendar to update
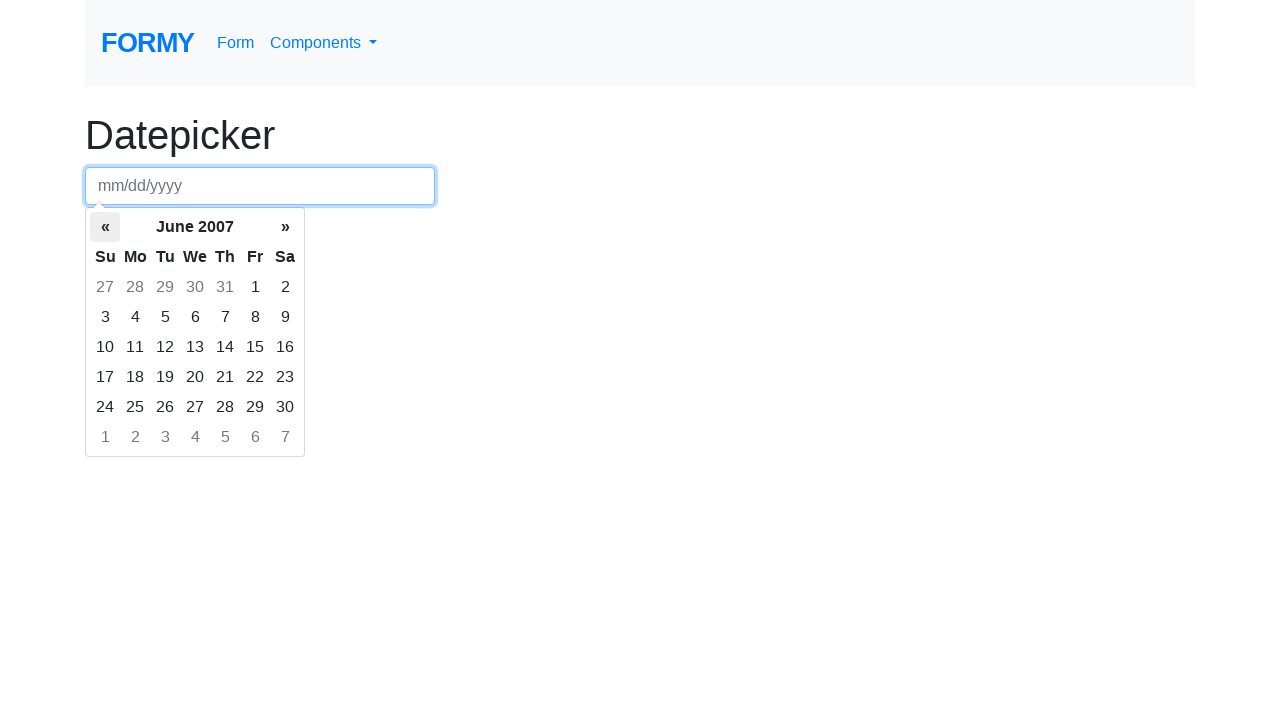

Retrieved current month/year: June 2007
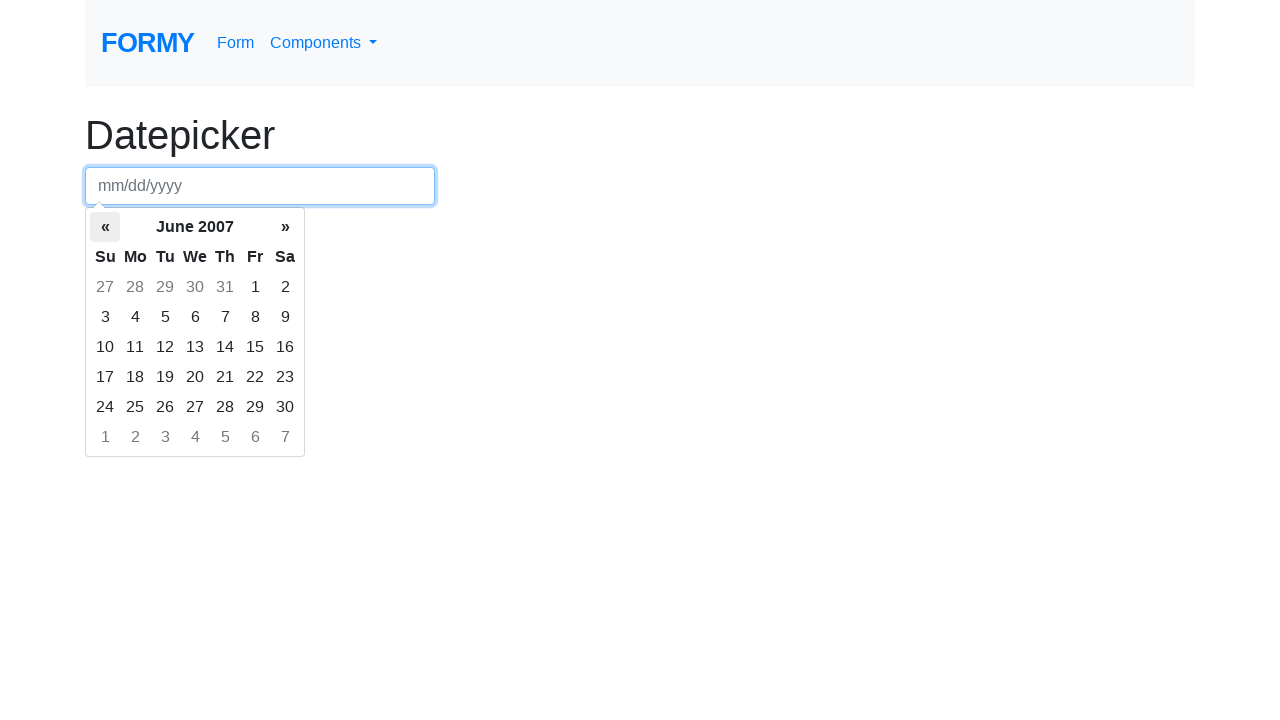

Clicked left arrow to navigate to previous month at (105, 227) on th.prev
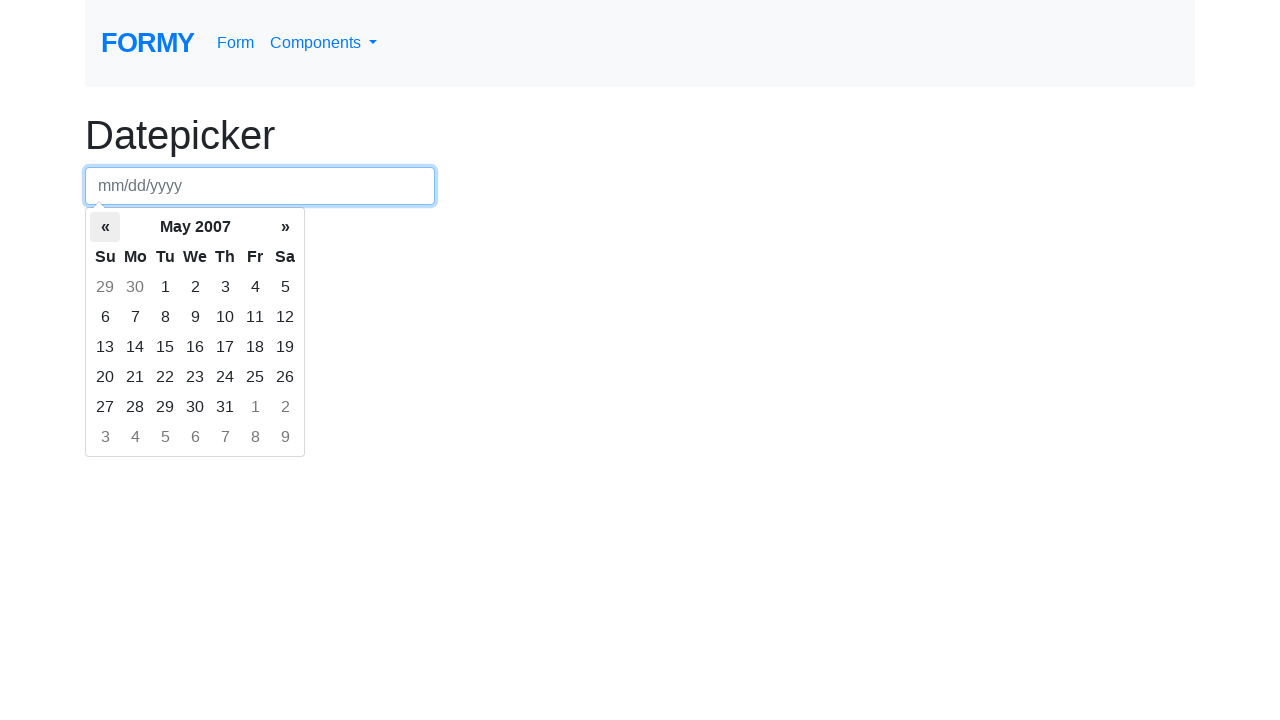

Waited for calendar to update
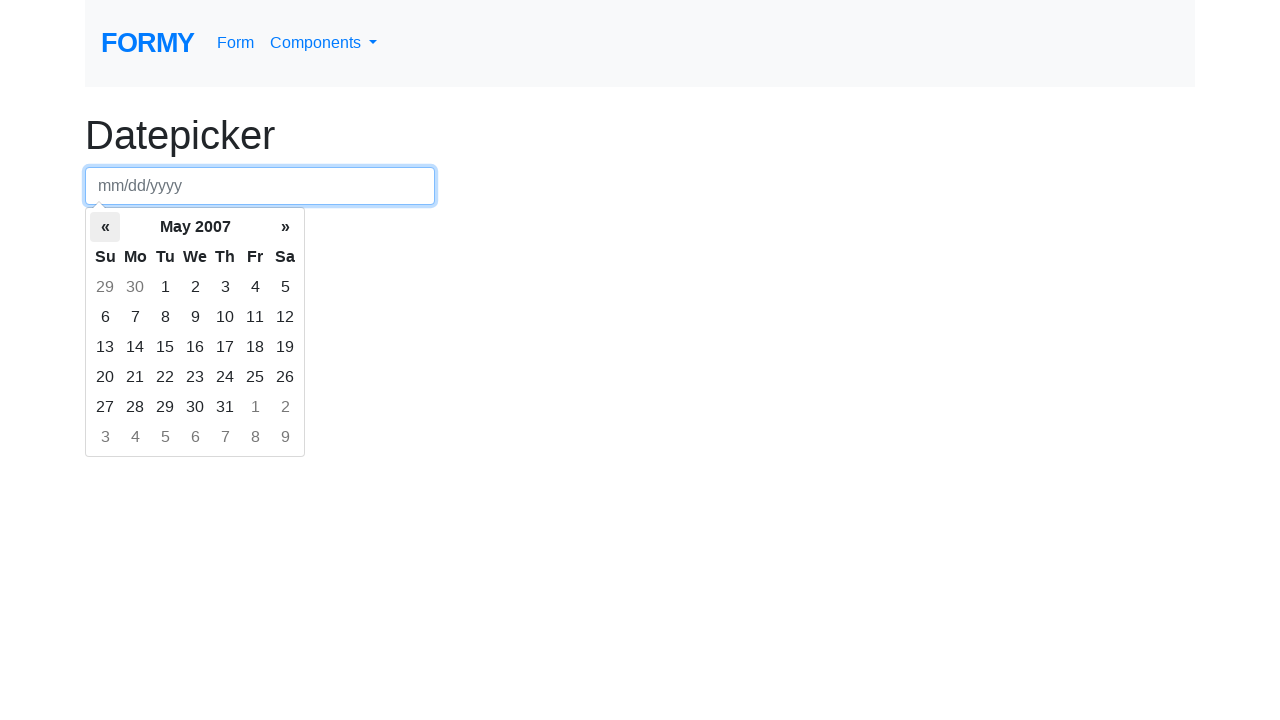

Retrieved current month/year: May 2007
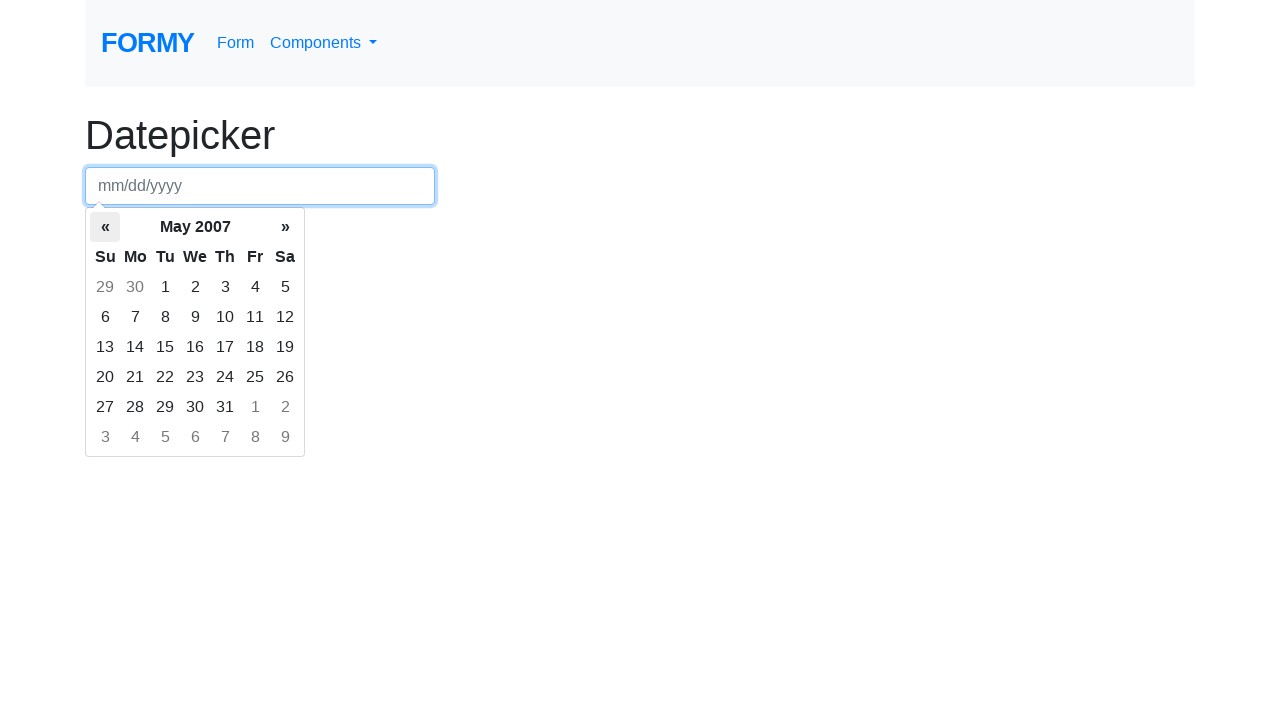

Clicked left arrow to navigate to previous month at (105, 227) on th.prev
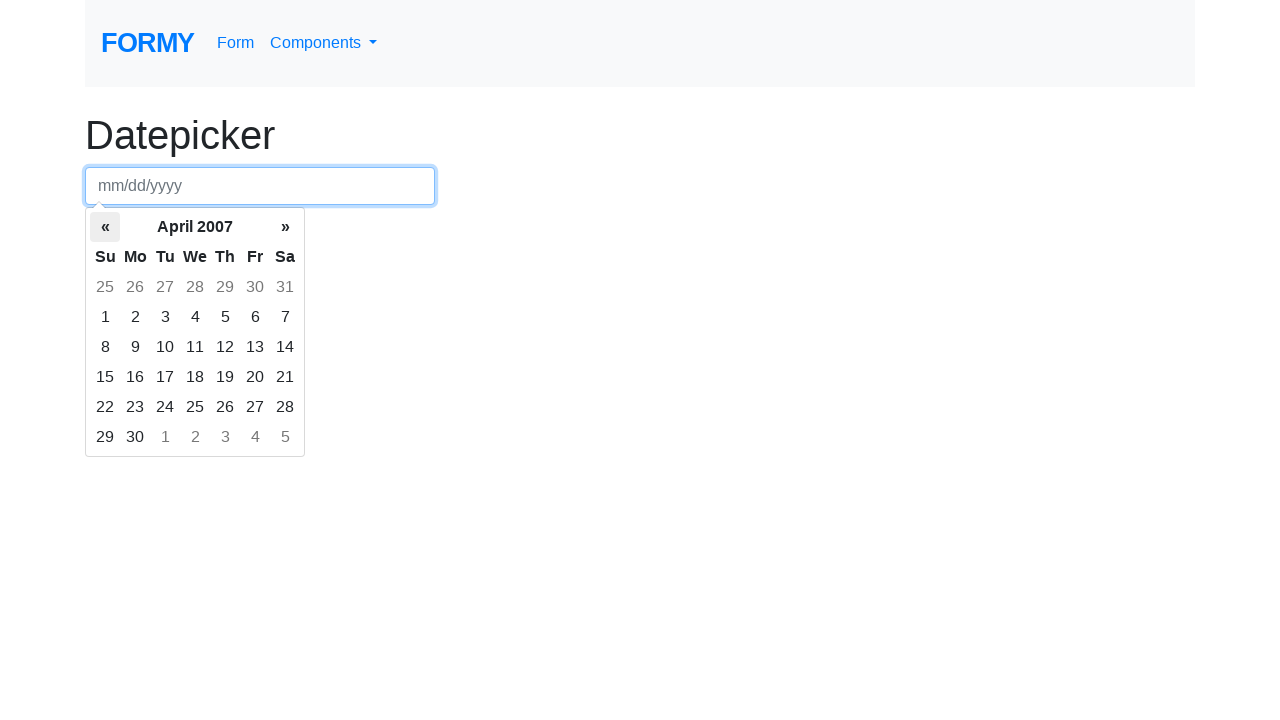

Waited for calendar to update
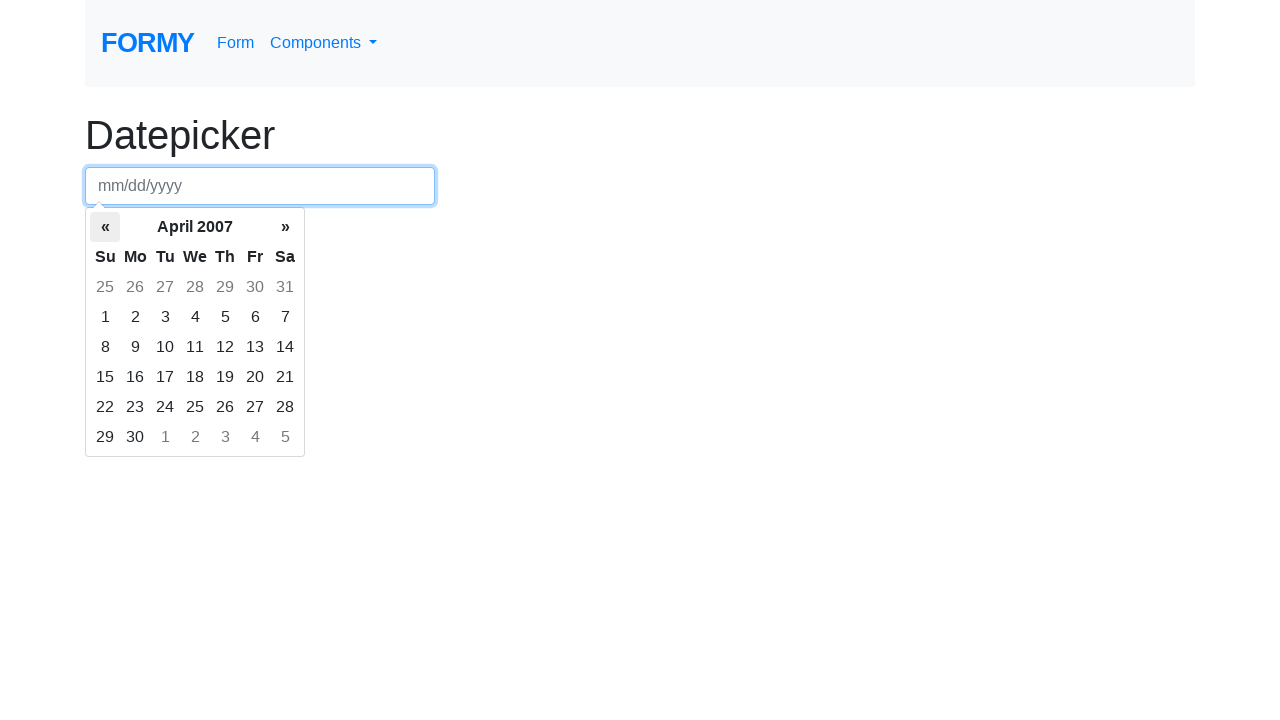

Retrieved current month/year: April 2007
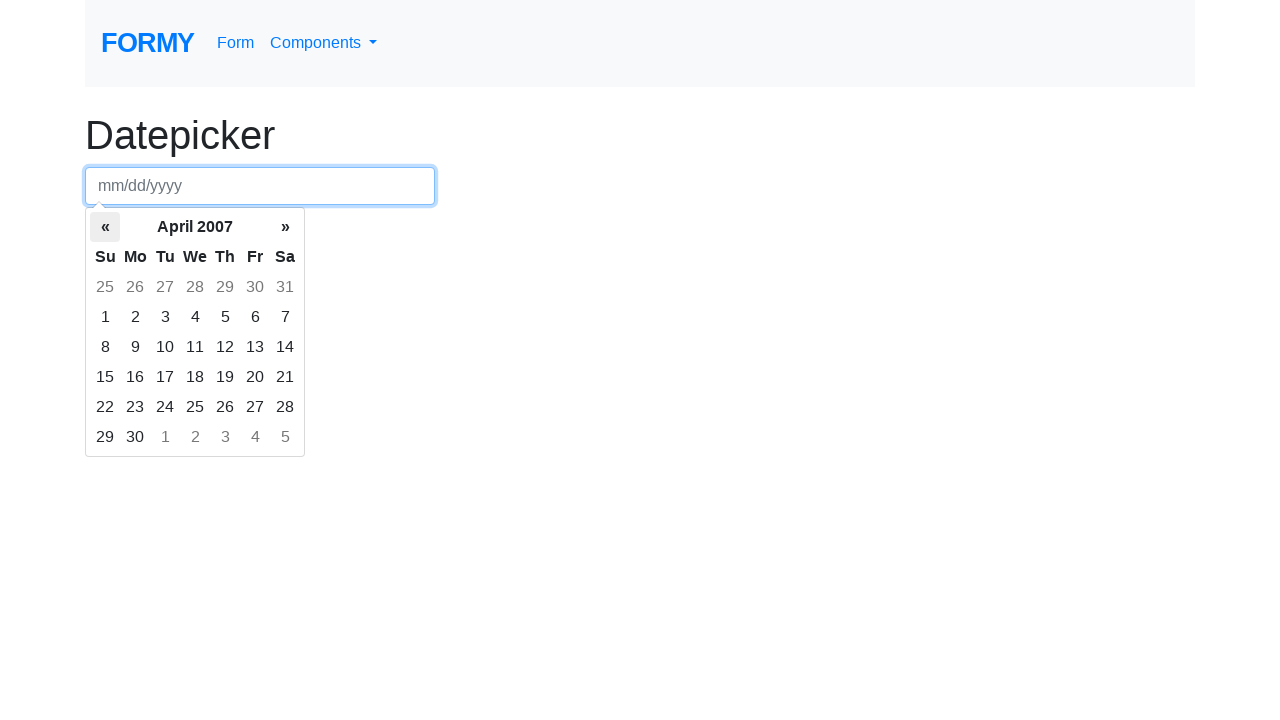

Clicked left arrow to navigate to previous month at (105, 227) on th.prev
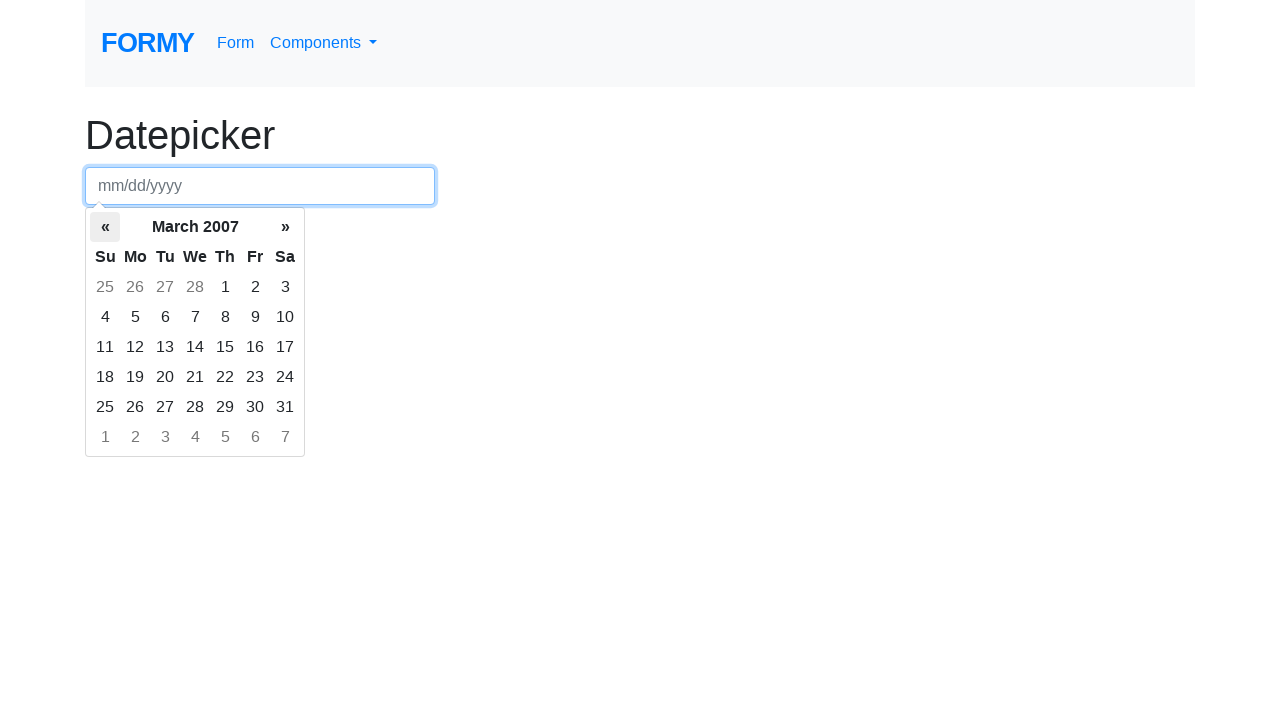

Waited for calendar to update
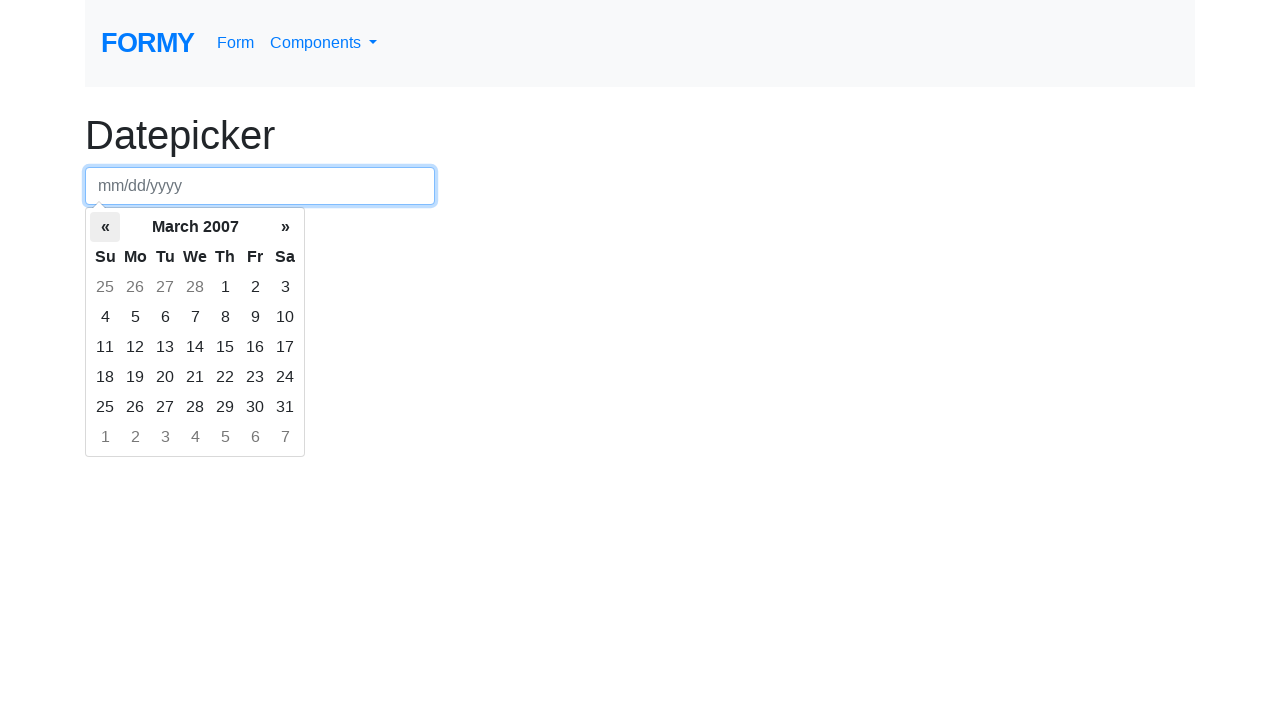

Retrieved current month/year: March 2007
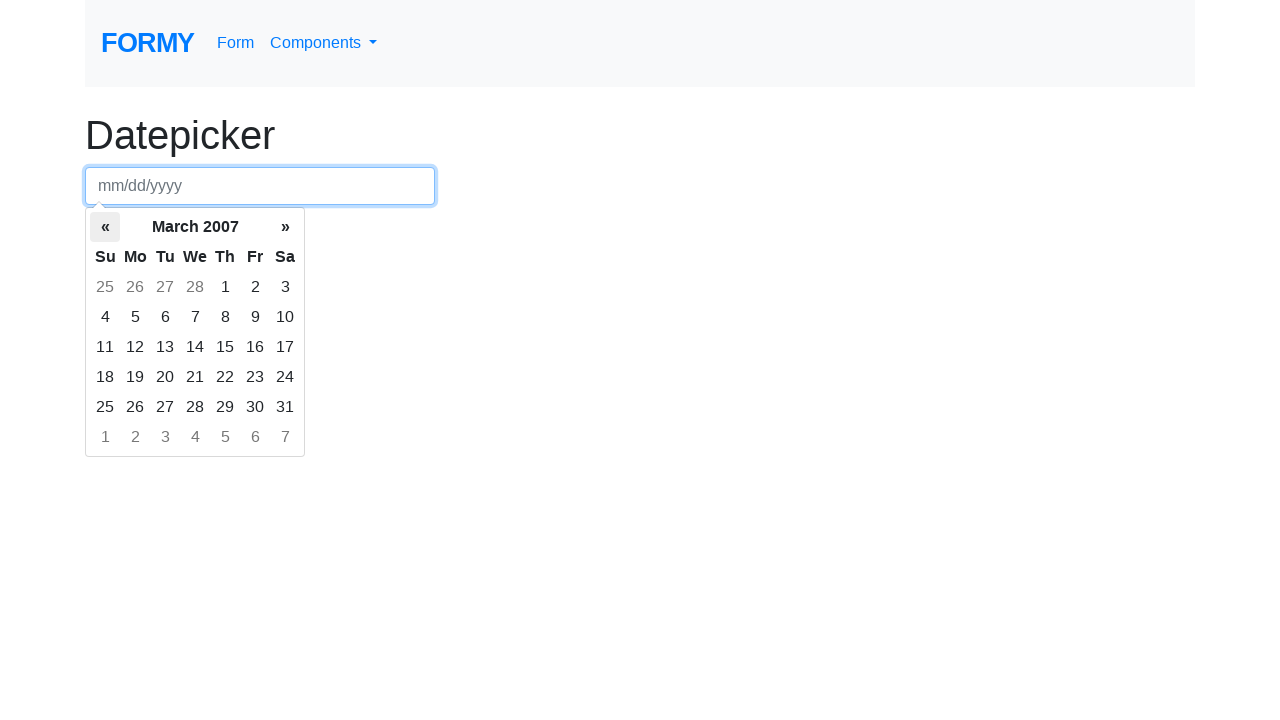

Clicked left arrow to navigate to previous month at (105, 227) on th.prev
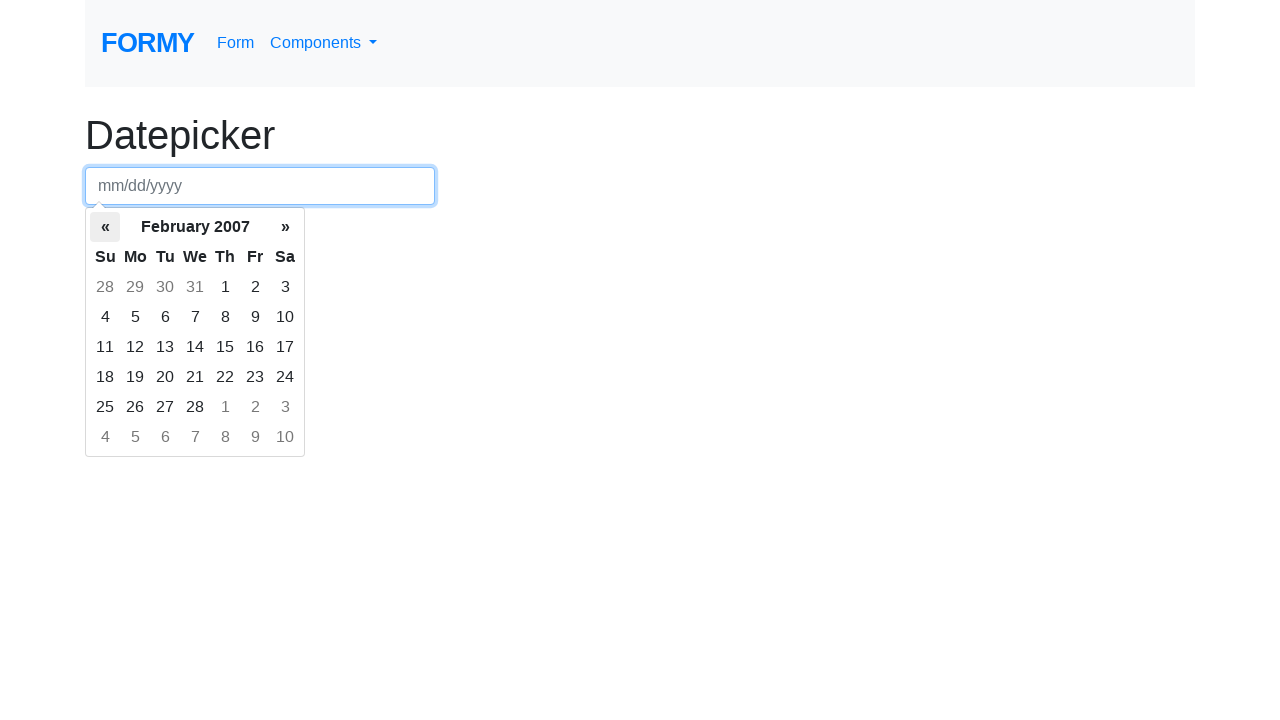

Waited for calendar to update
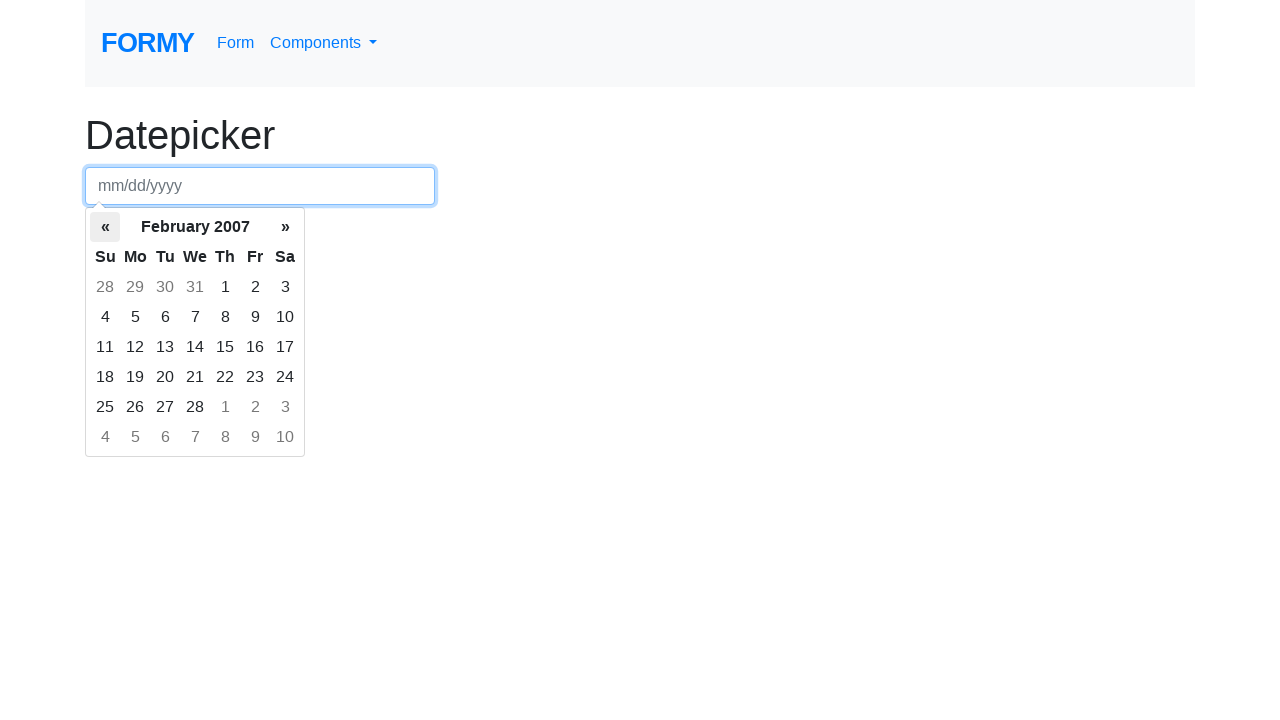

Retrieved current month/year: February 2007
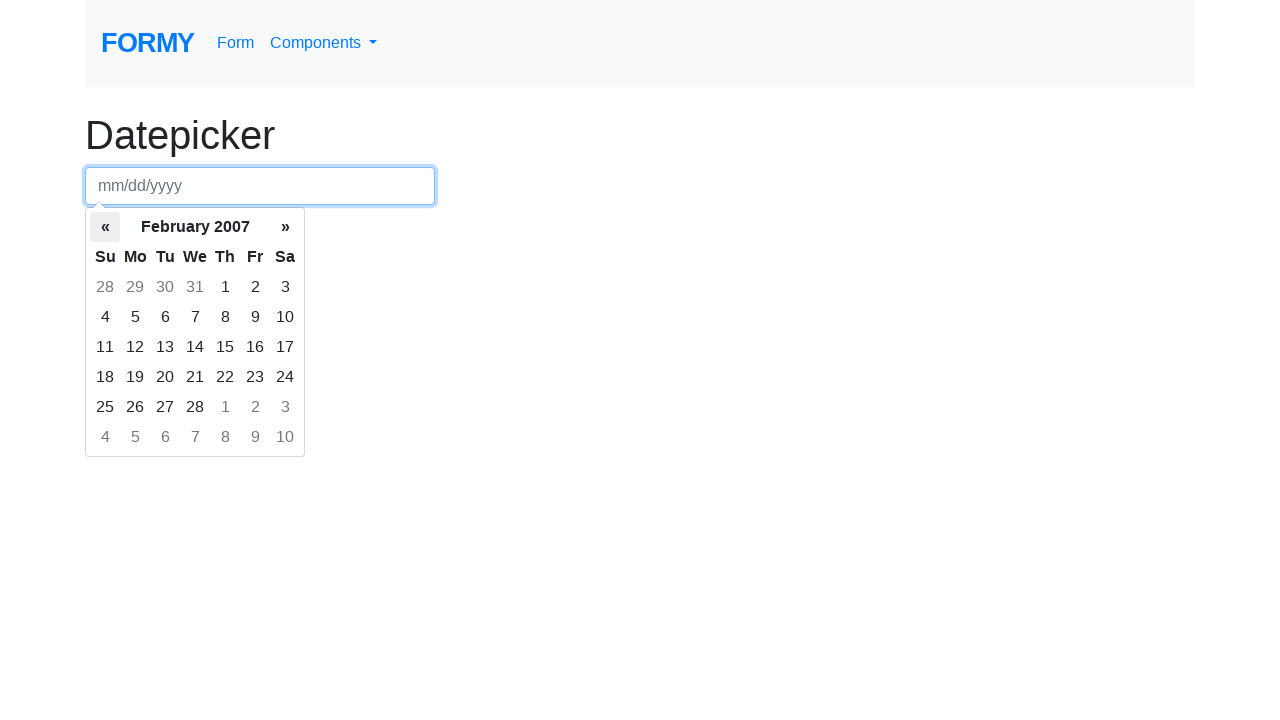

Clicked left arrow to navigate to previous month at (105, 227) on th.prev
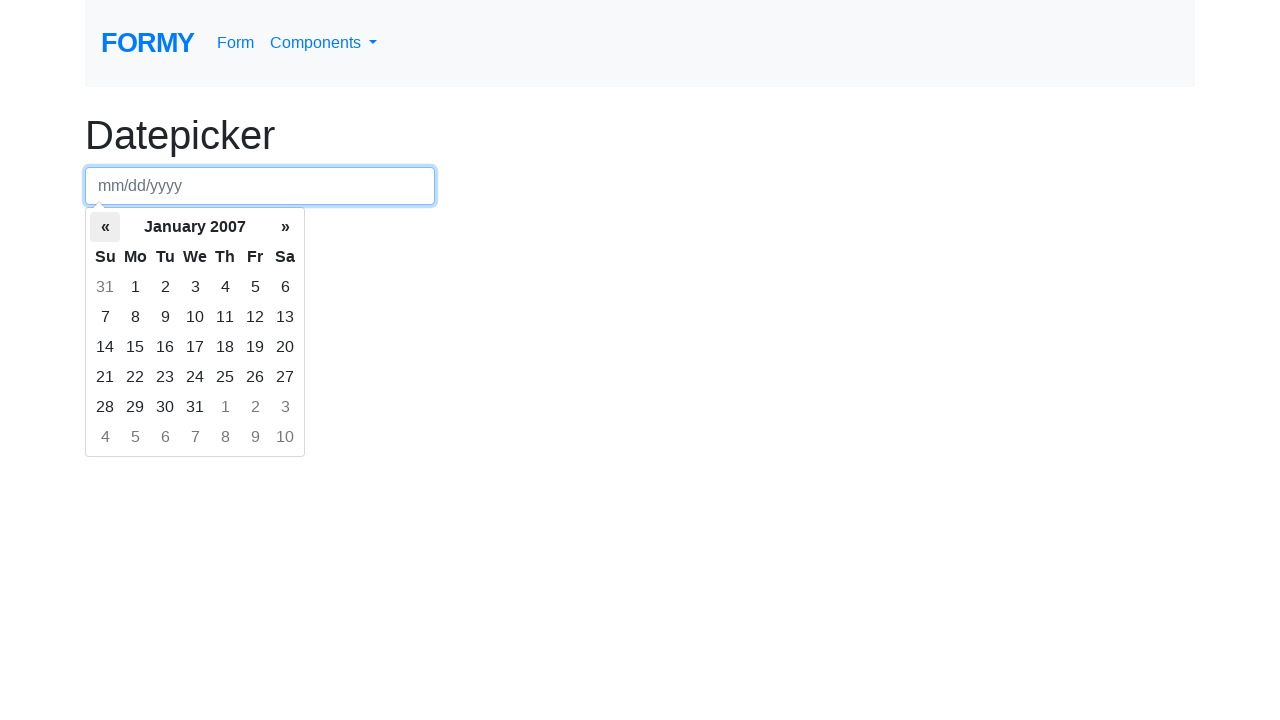

Waited for calendar to update
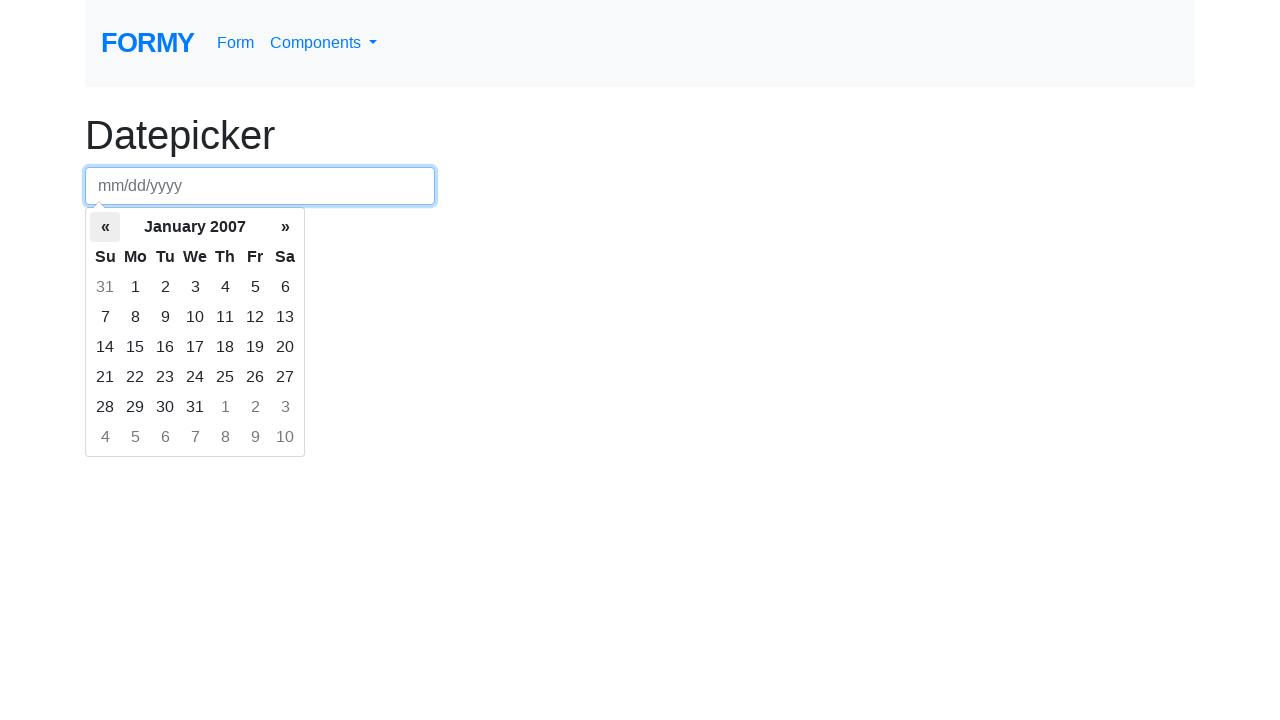

Retrieved current month/year: January 2007
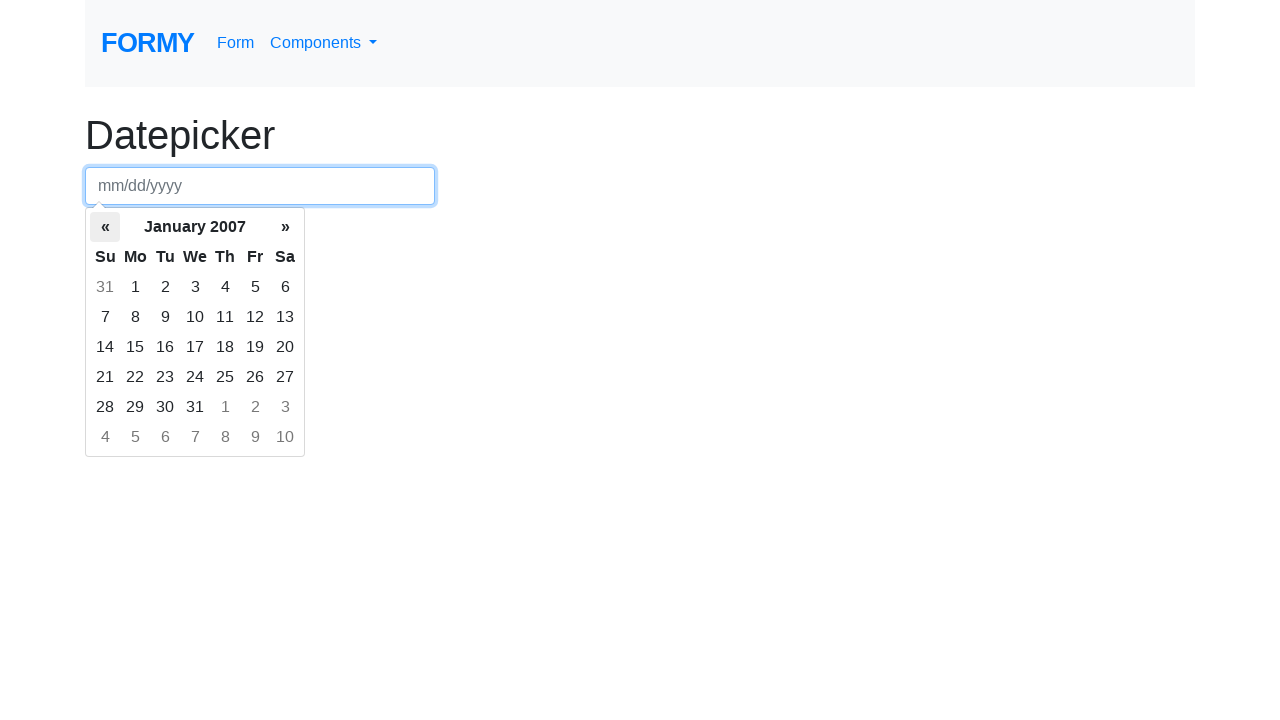

Clicked left arrow to navigate to previous month at (105, 227) on th.prev
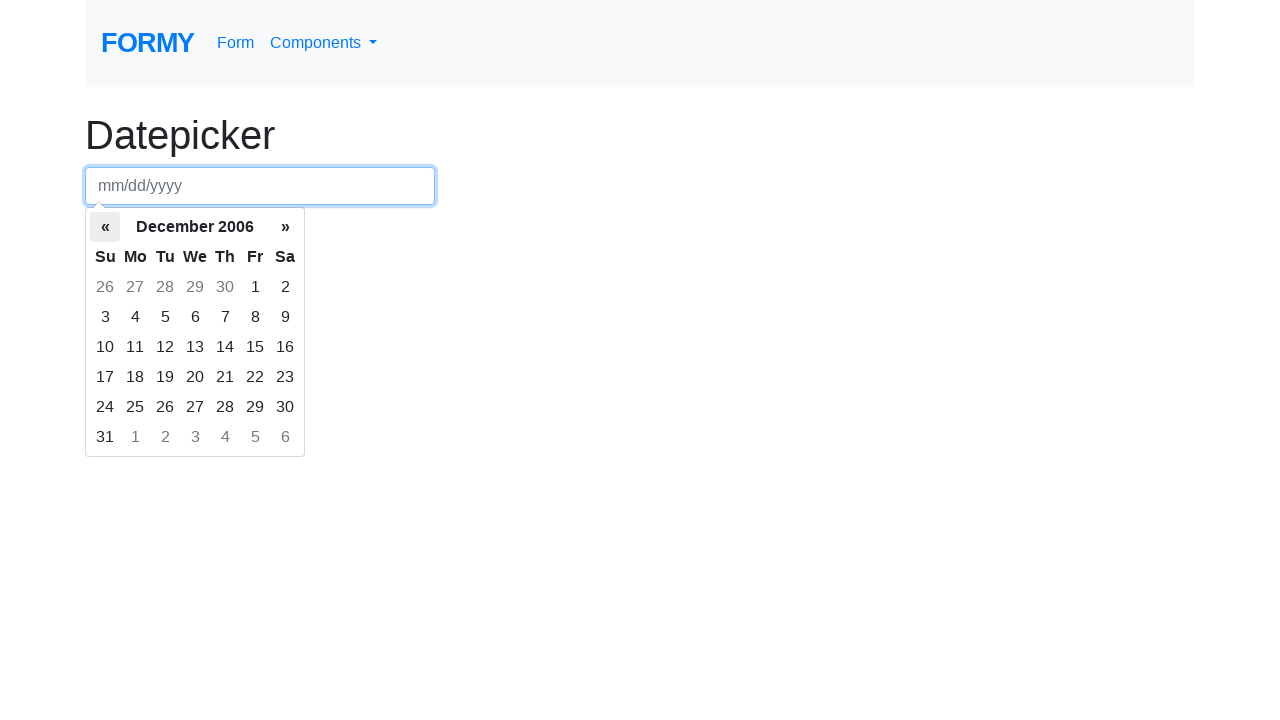

Waited for calendar to update
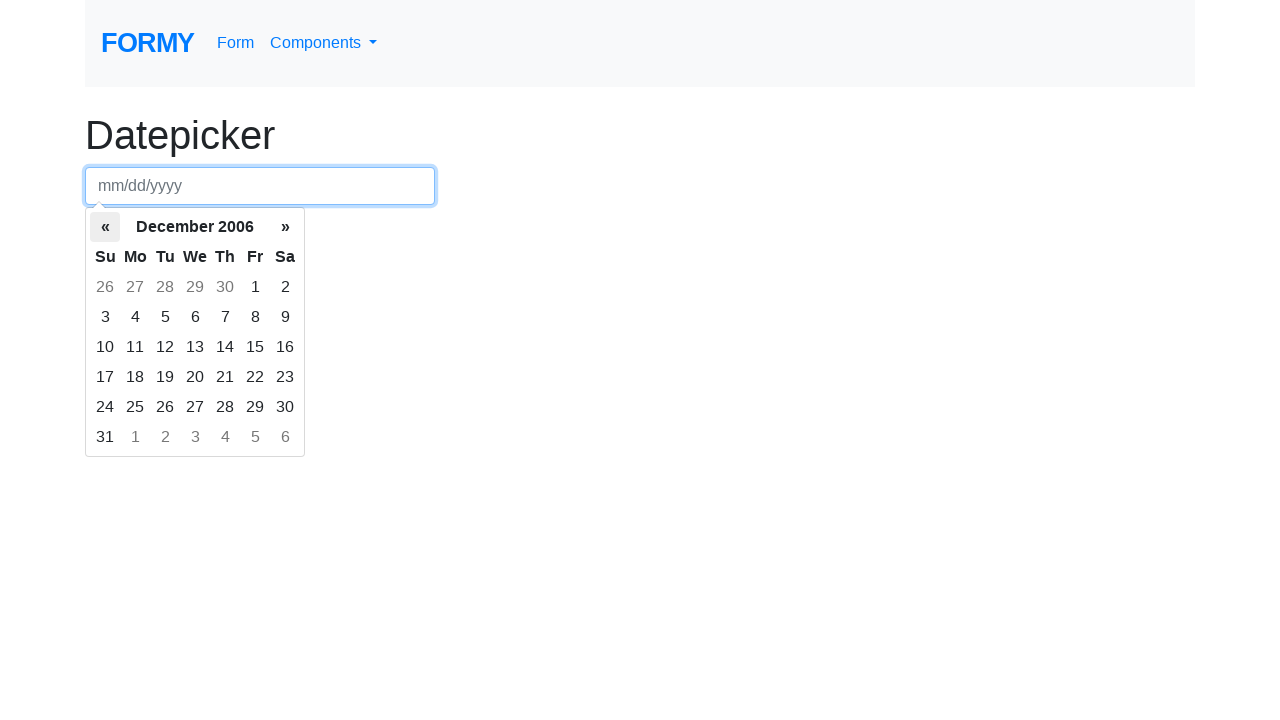

Retrieved current month/year: December 2006
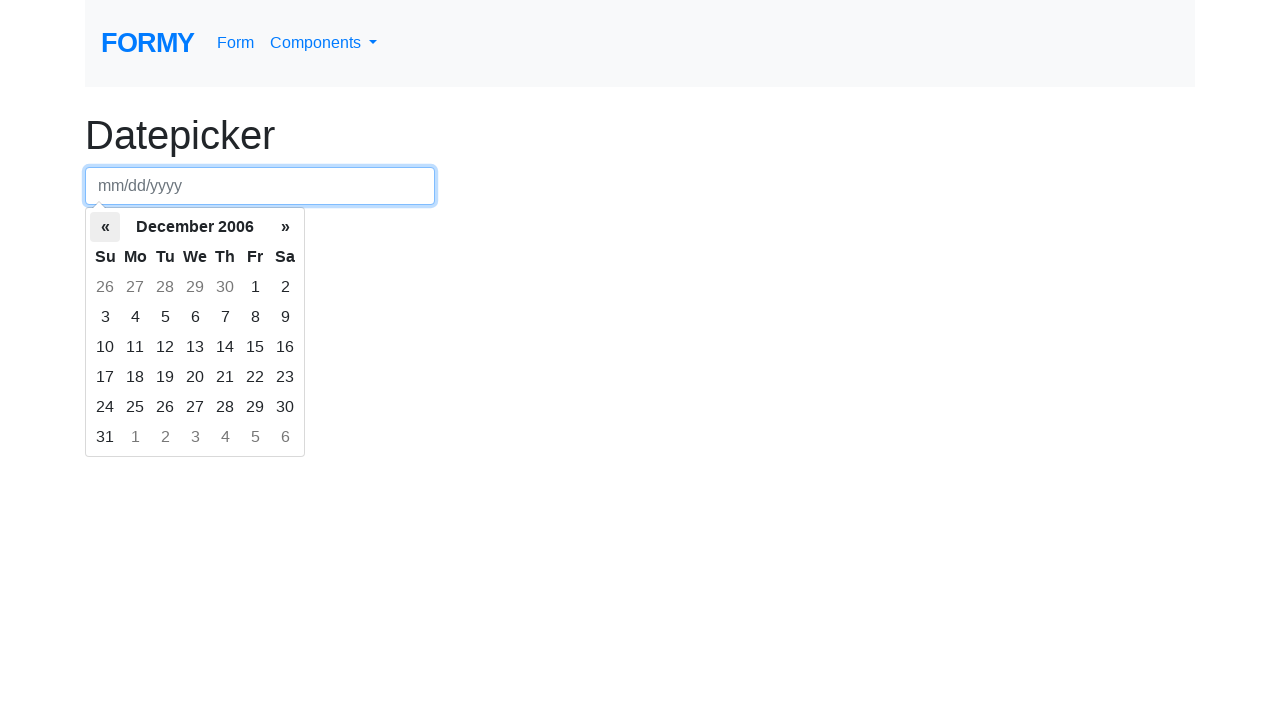

Clicked left arrow to navigate to previous month at (105, 227) on th.prev
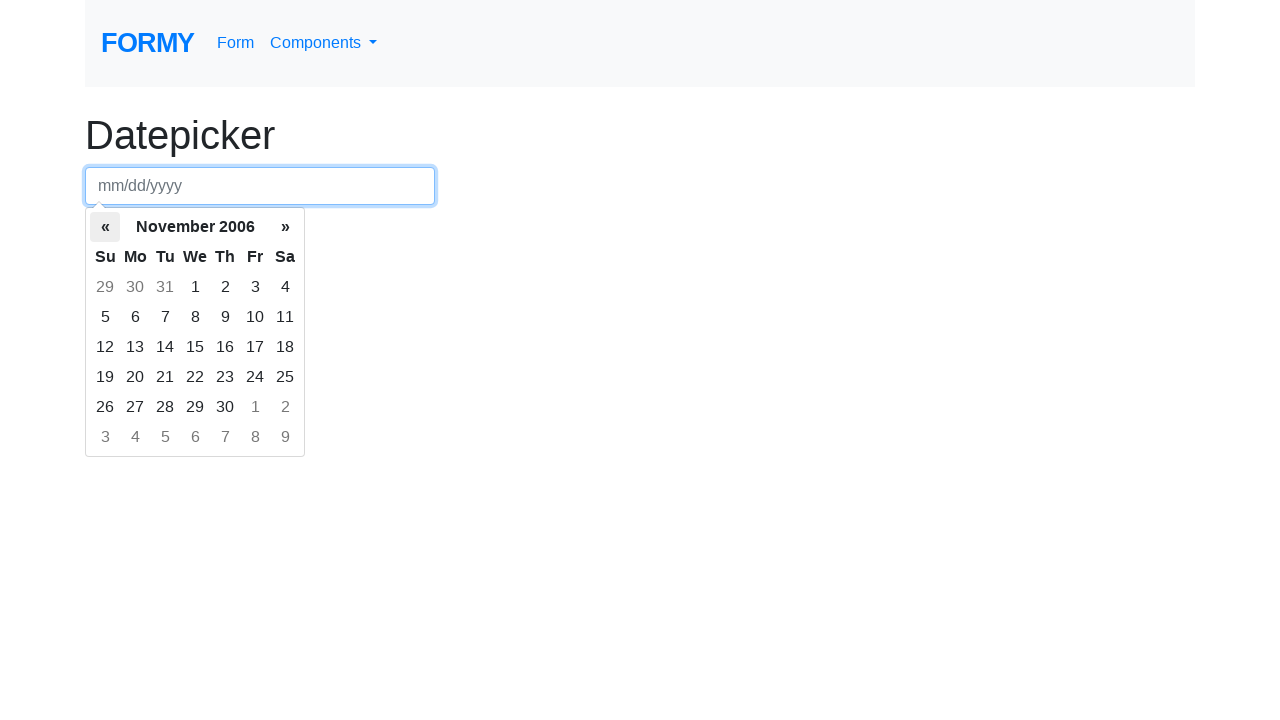

Waited for calendar to update
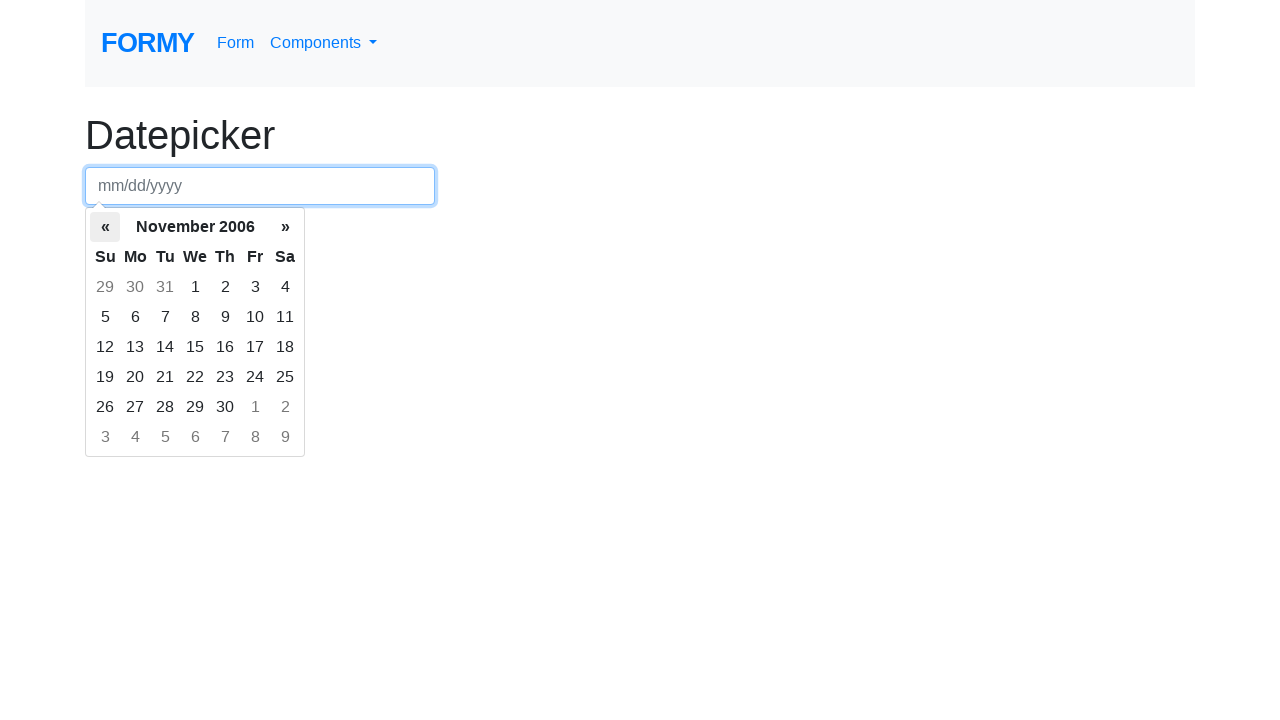

Retrieved current month/year: November 2006
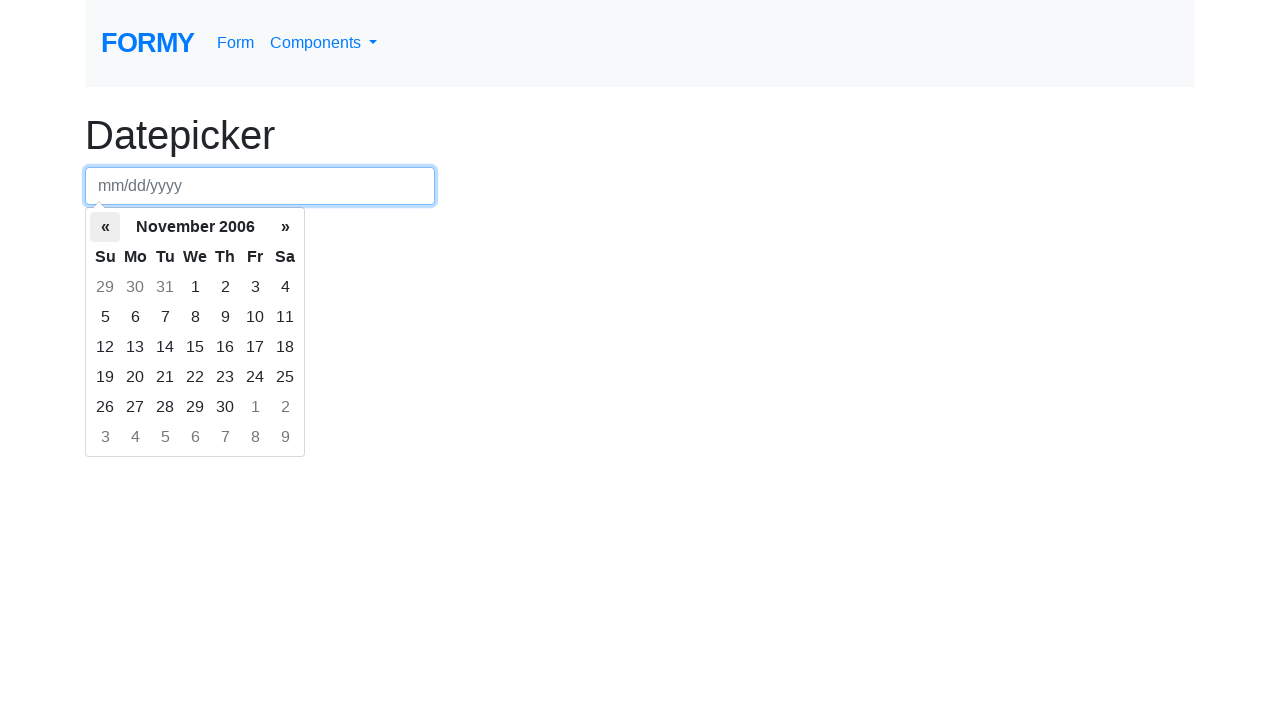

Clicked left arrow to navigate to previous month at (105, 227) on th.prev
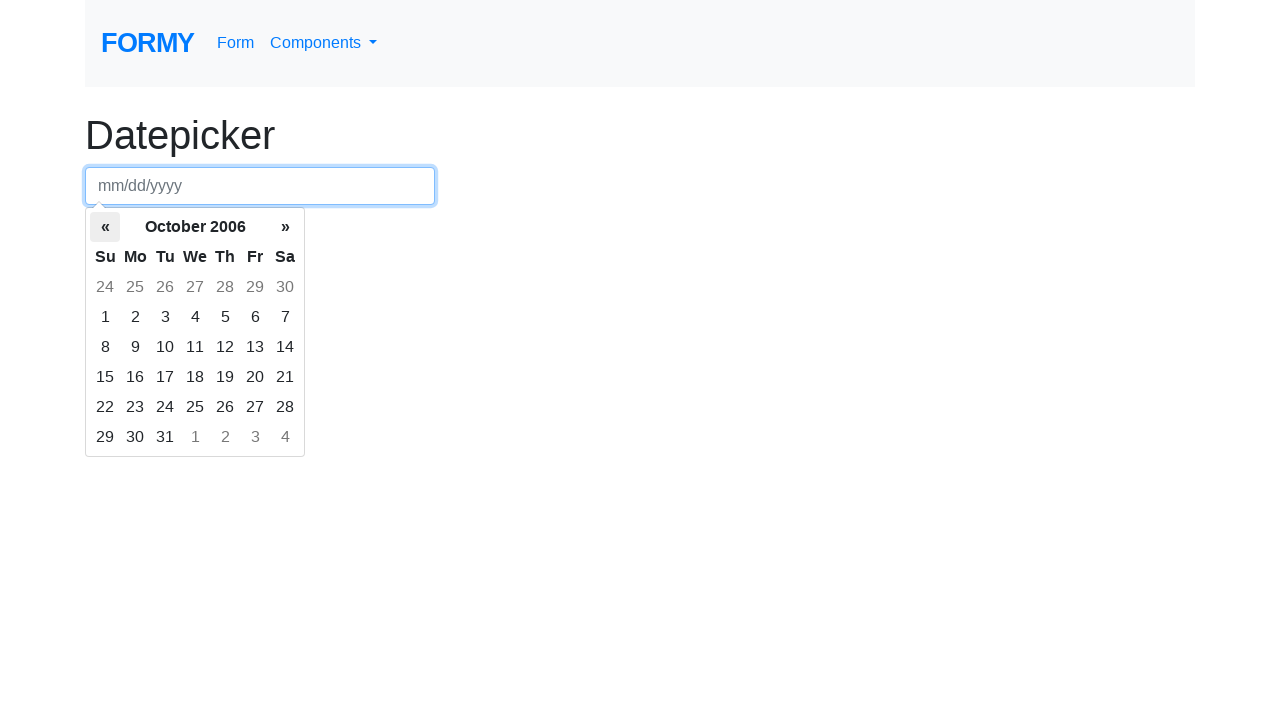

Waited for calendar to update
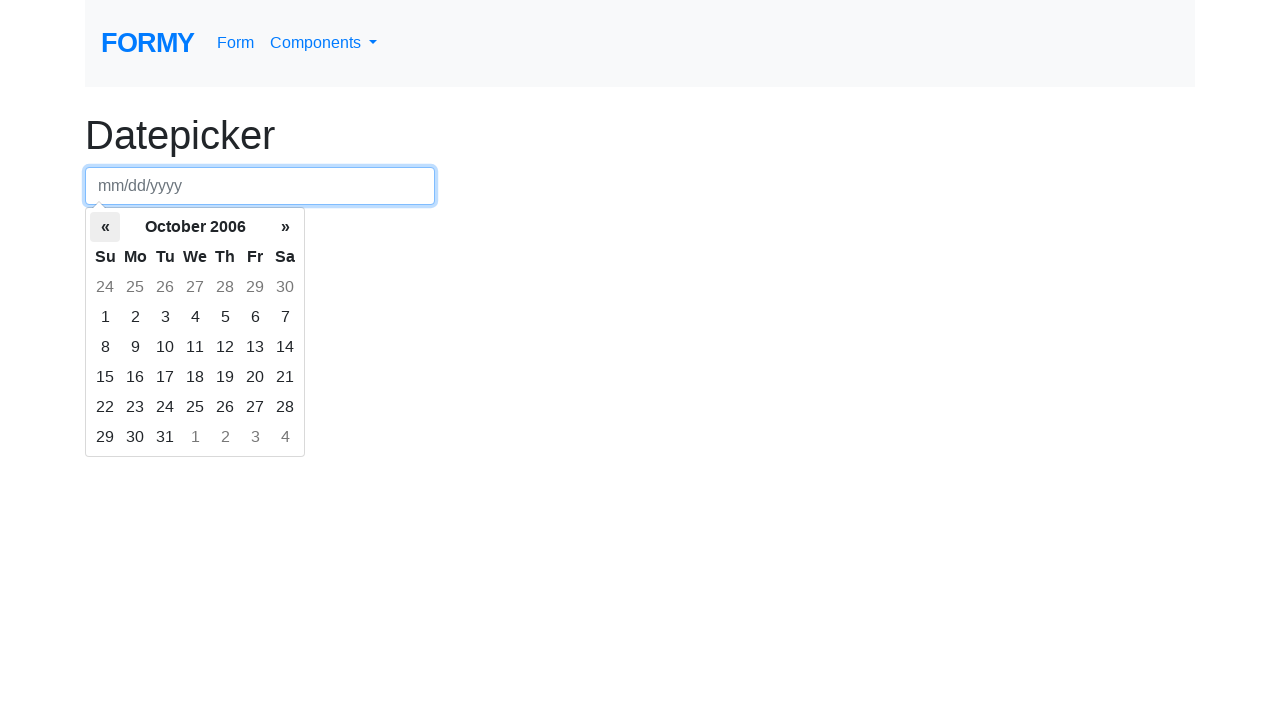

Retrieved current month/year: October 2006
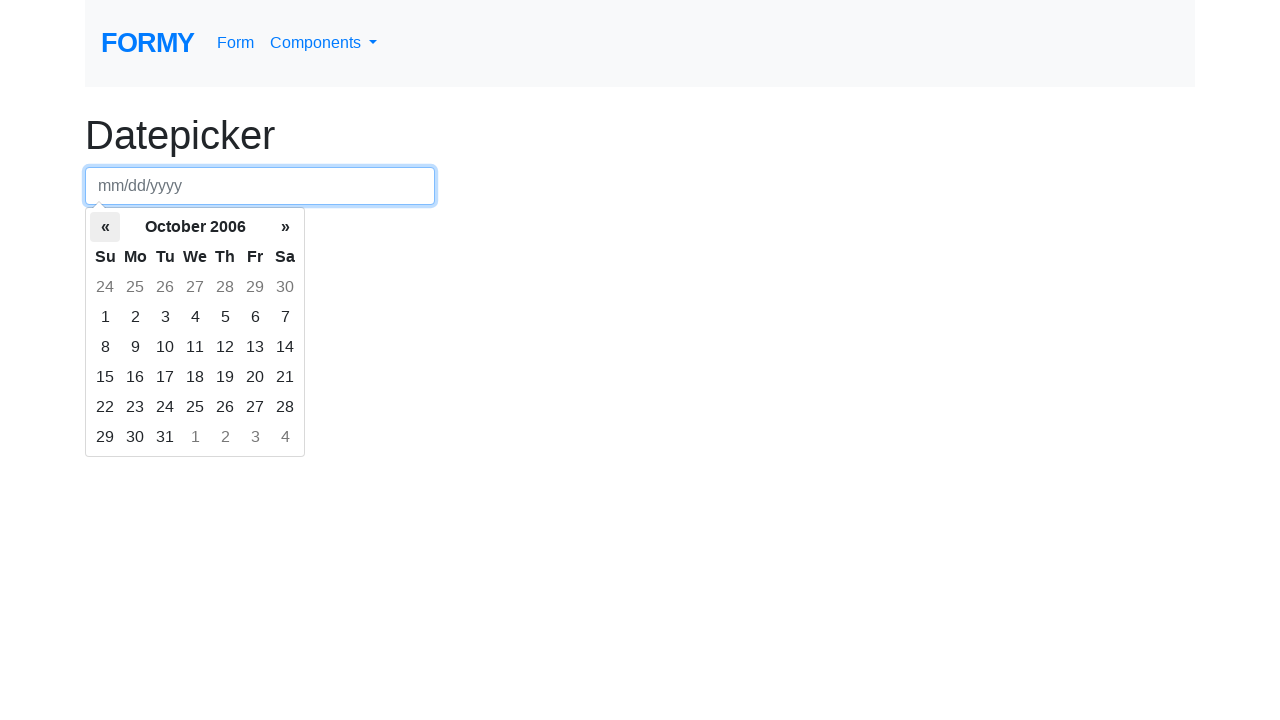

Clicked left arrow to navigate to previous month at (105, 227) on th.prev
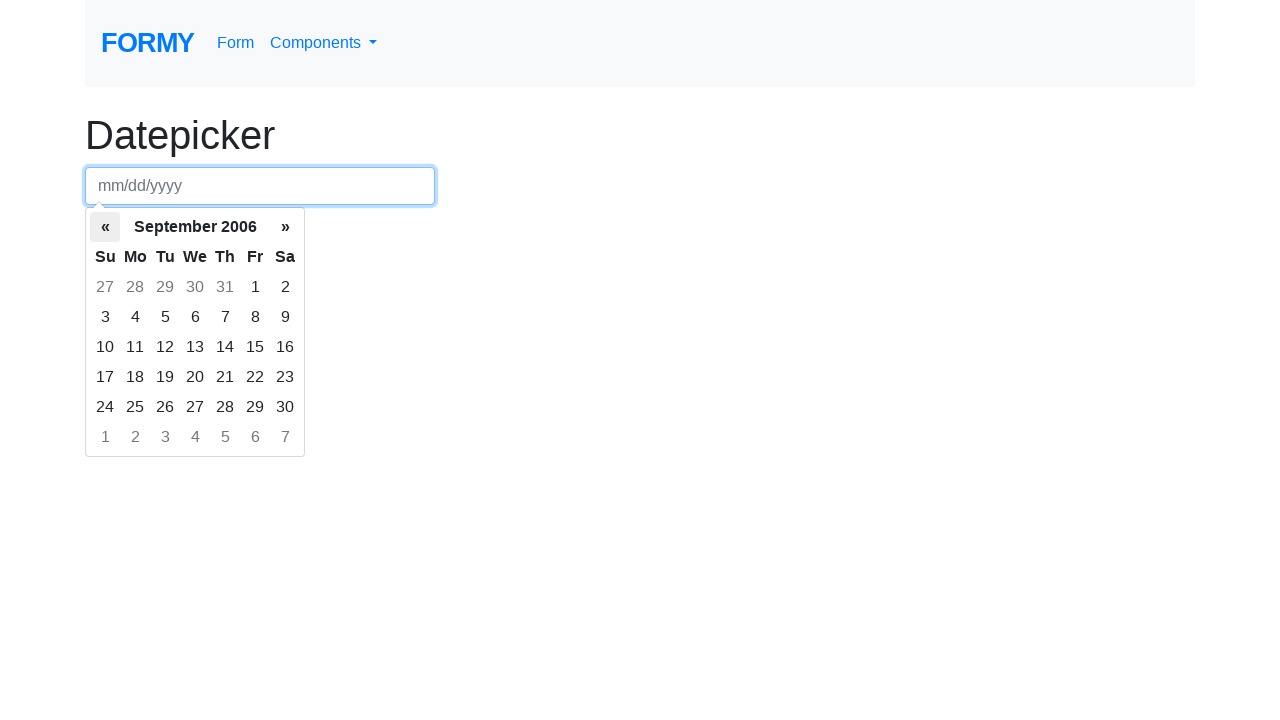

Waited for calendar to update
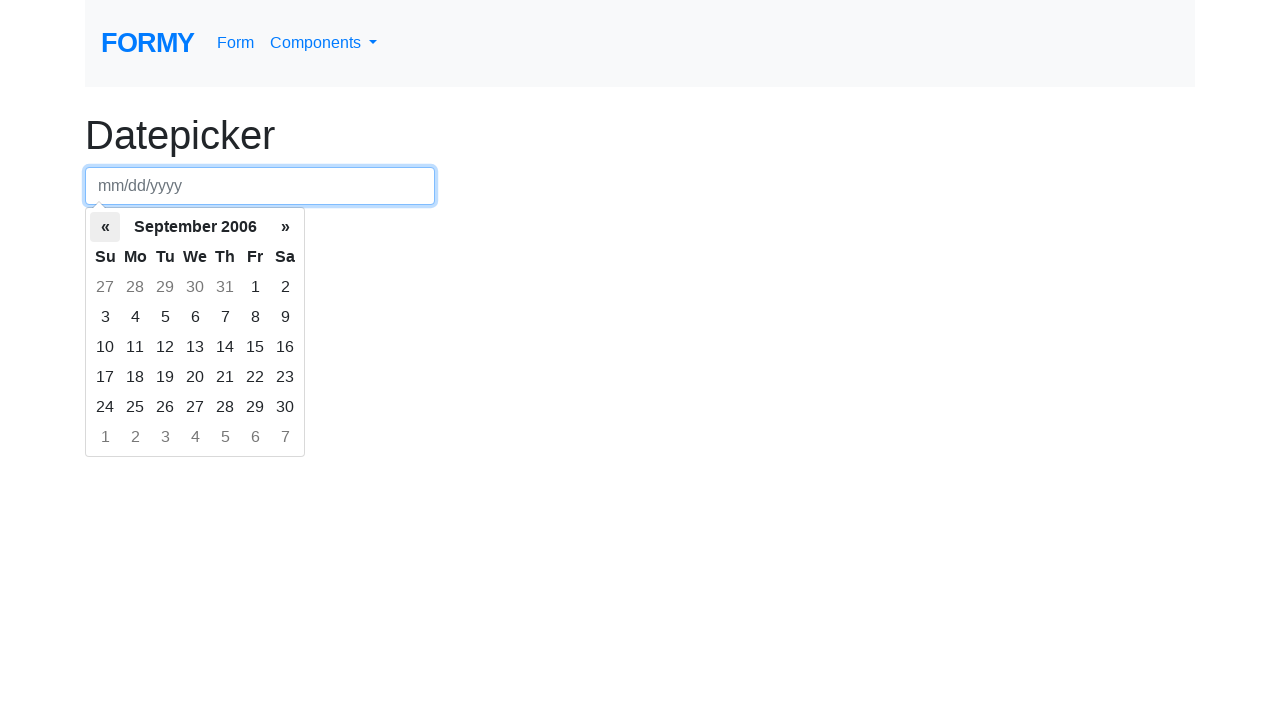

Retrieved current month/year: September 2006
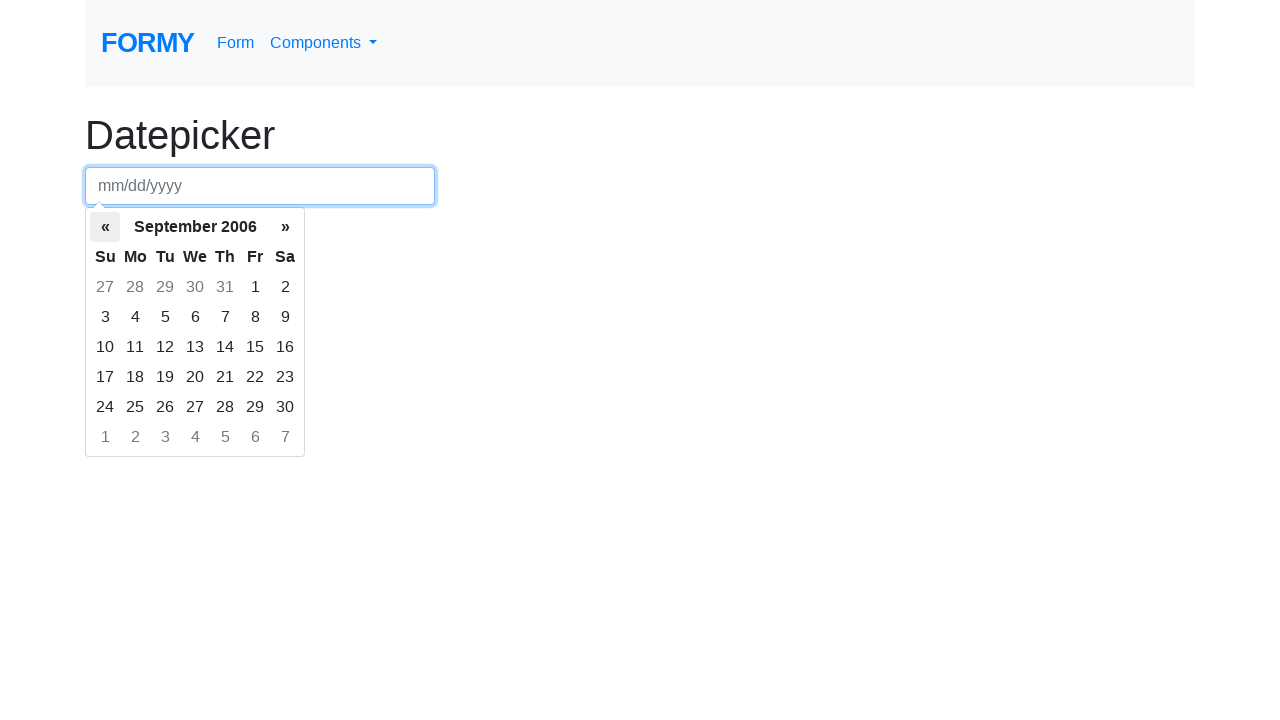

Clicked left arrow to navigate to previous month at (105, 227) on th.prev
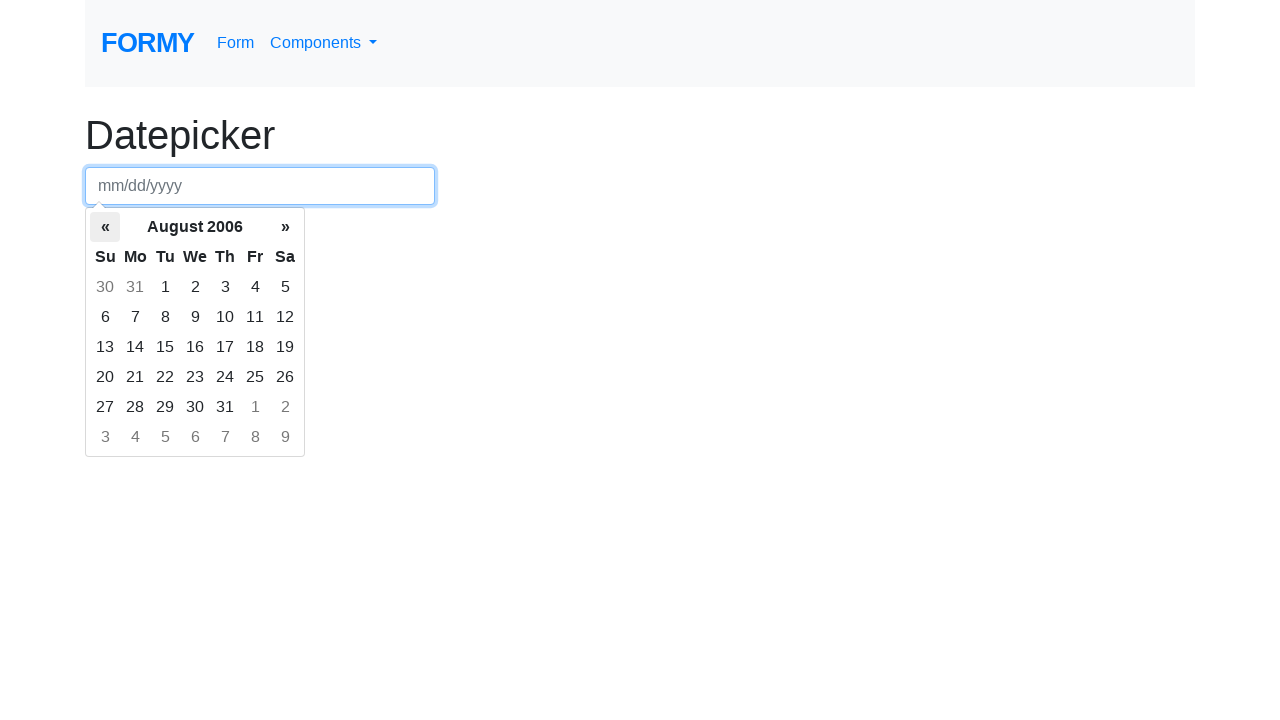

Waited for calendar to update
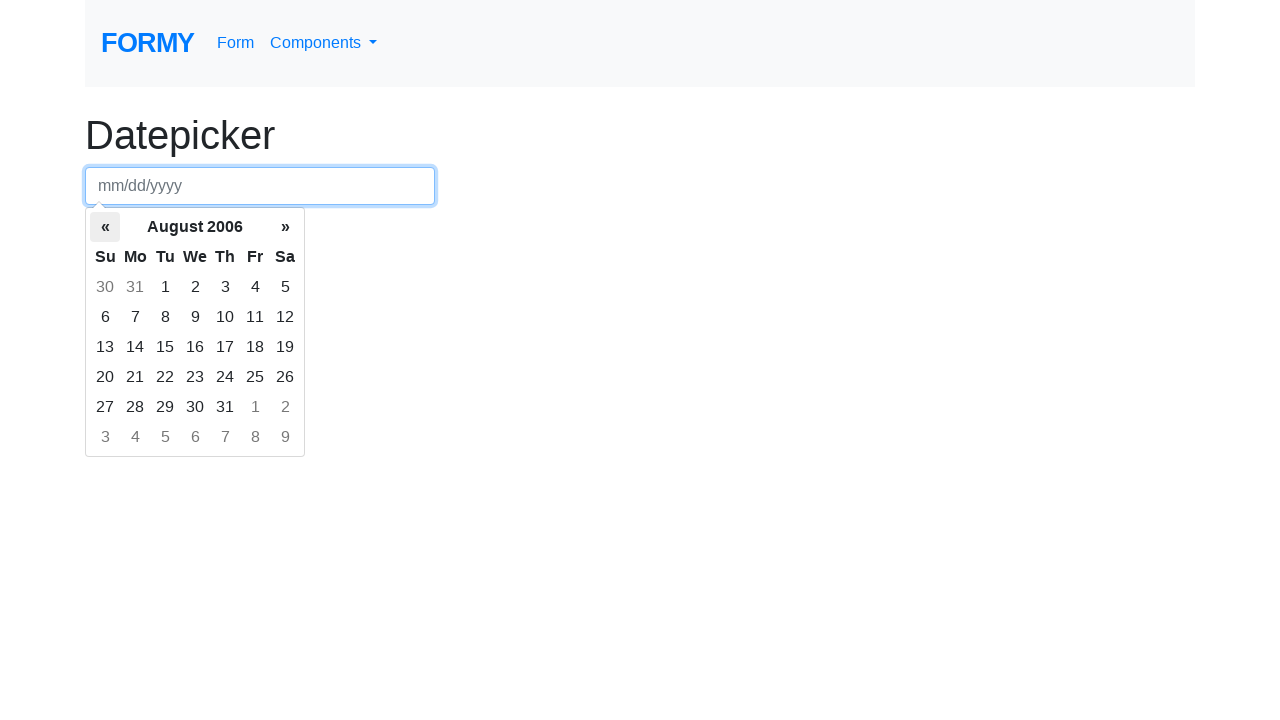

Retrieved current month/year: August 2006
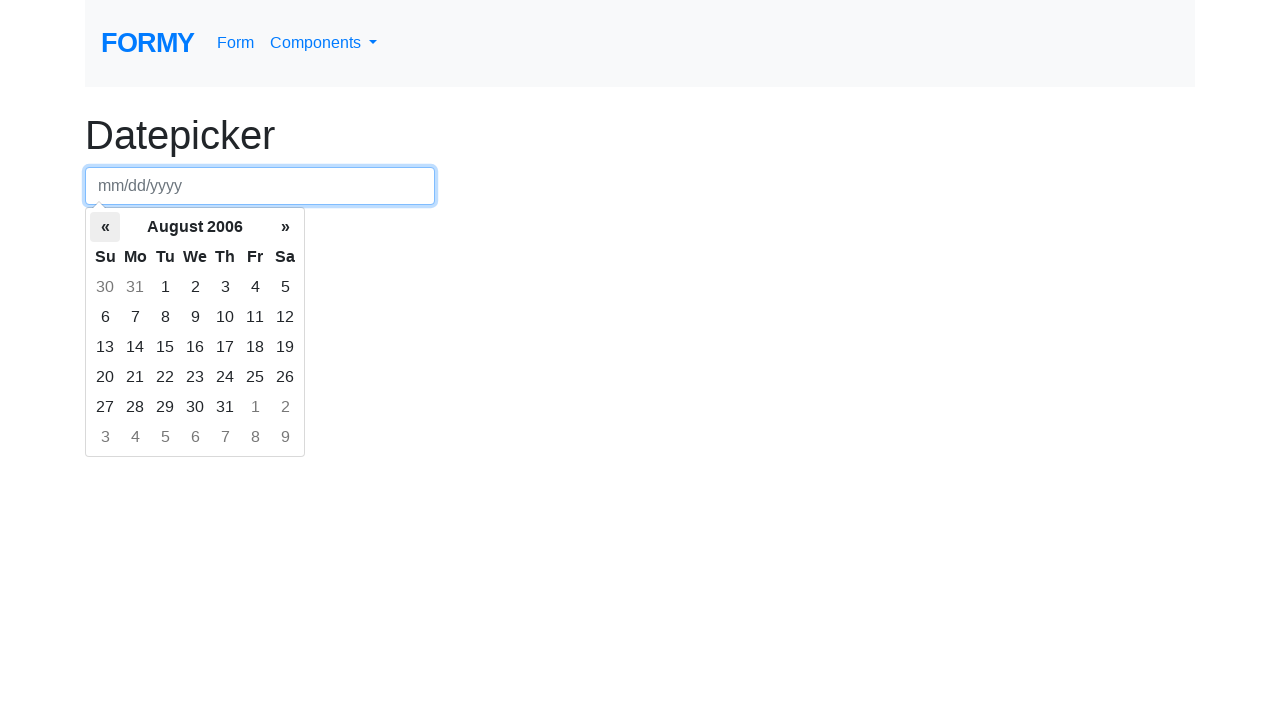

Clicked left arrow to navigate to previous month at (105, 227) on th.prev
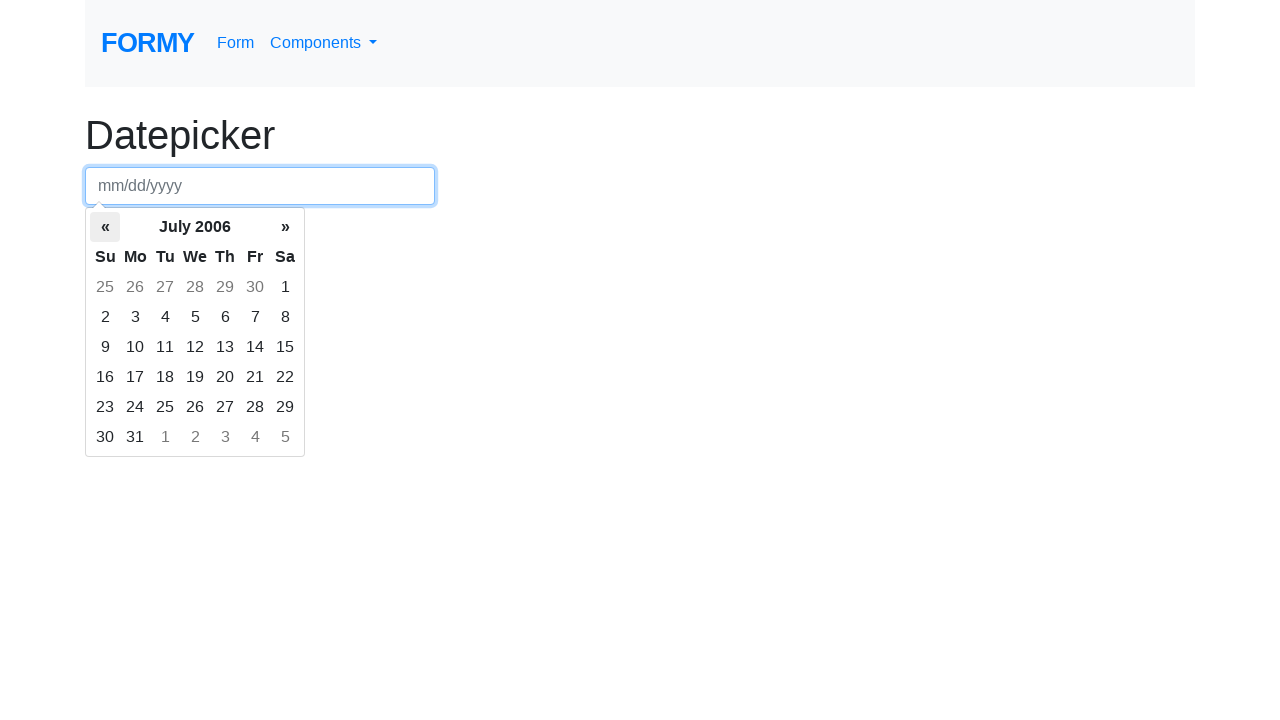

Waited for calendar to update
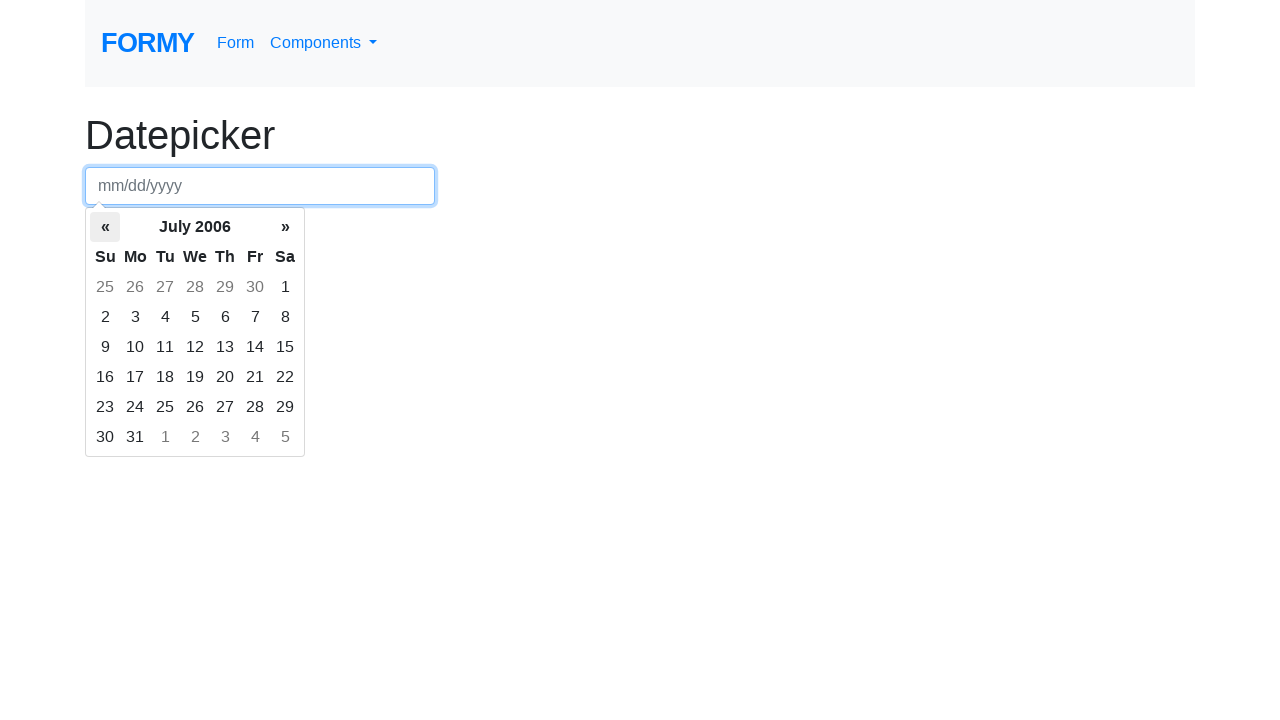

Retrieved current month/year: July 2006
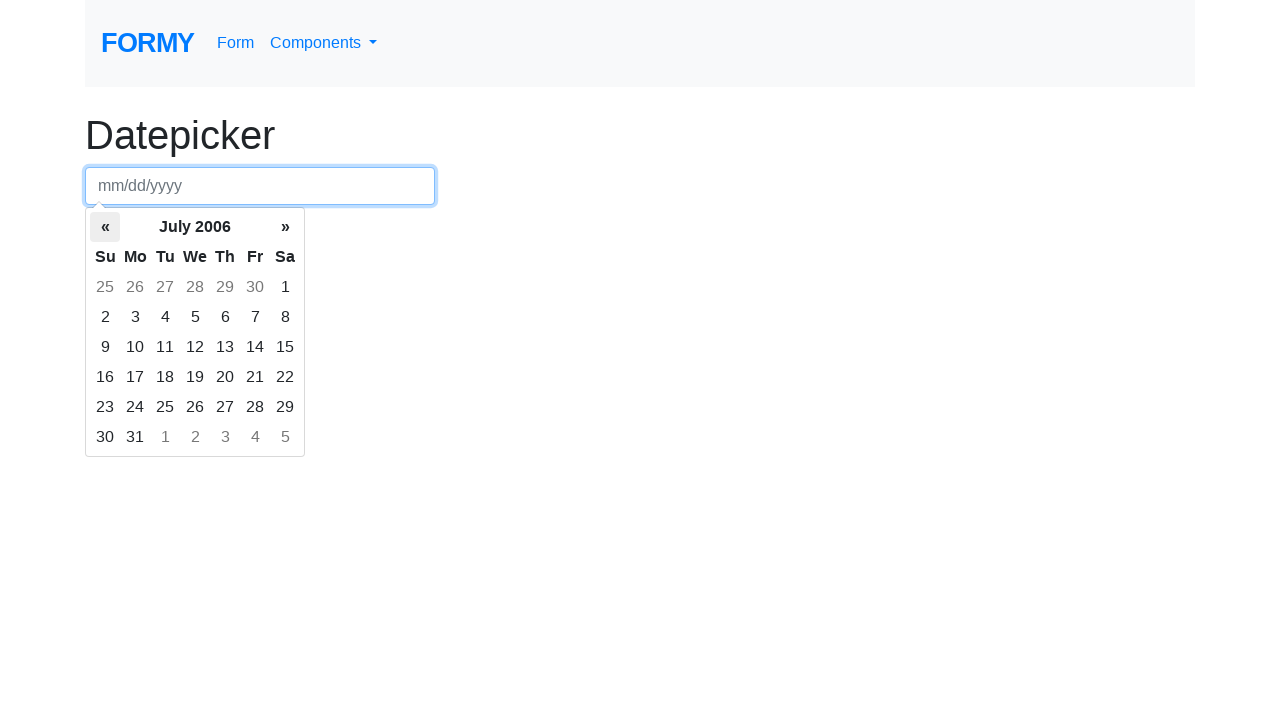

Clicked left arrow to navigate to previous month at (105, 227) on th.prev
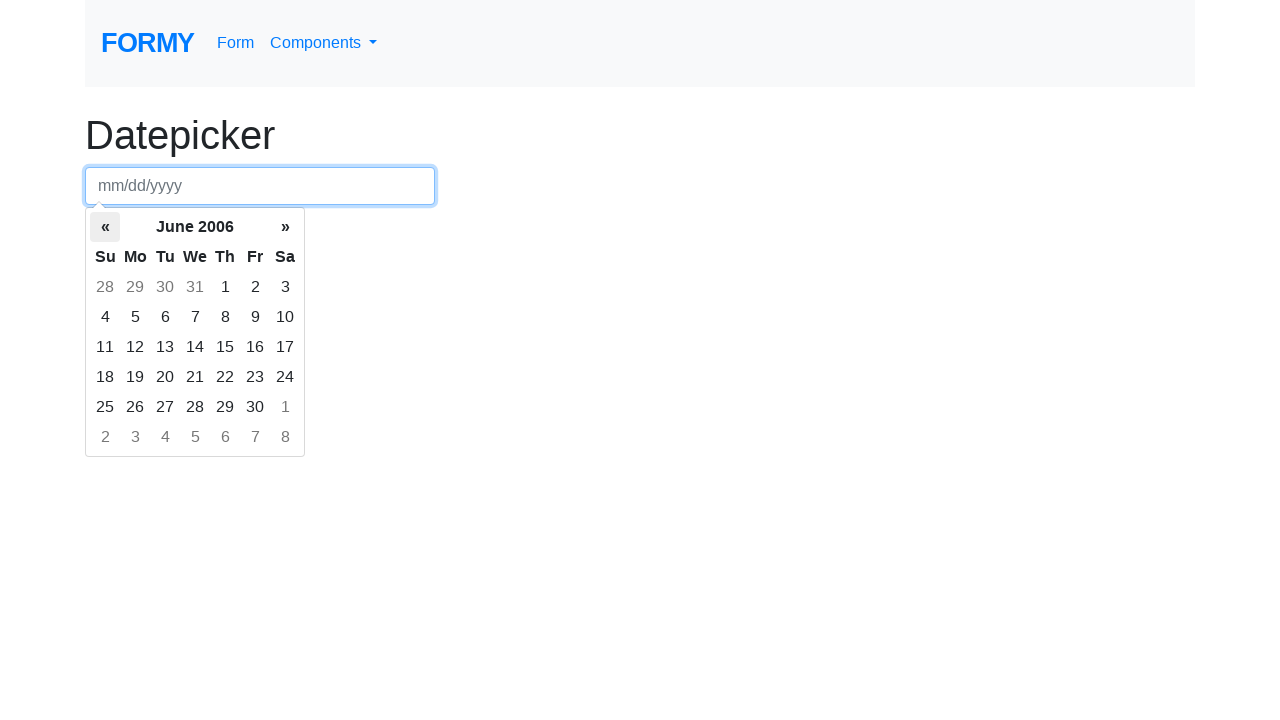

Waited for calendar to update
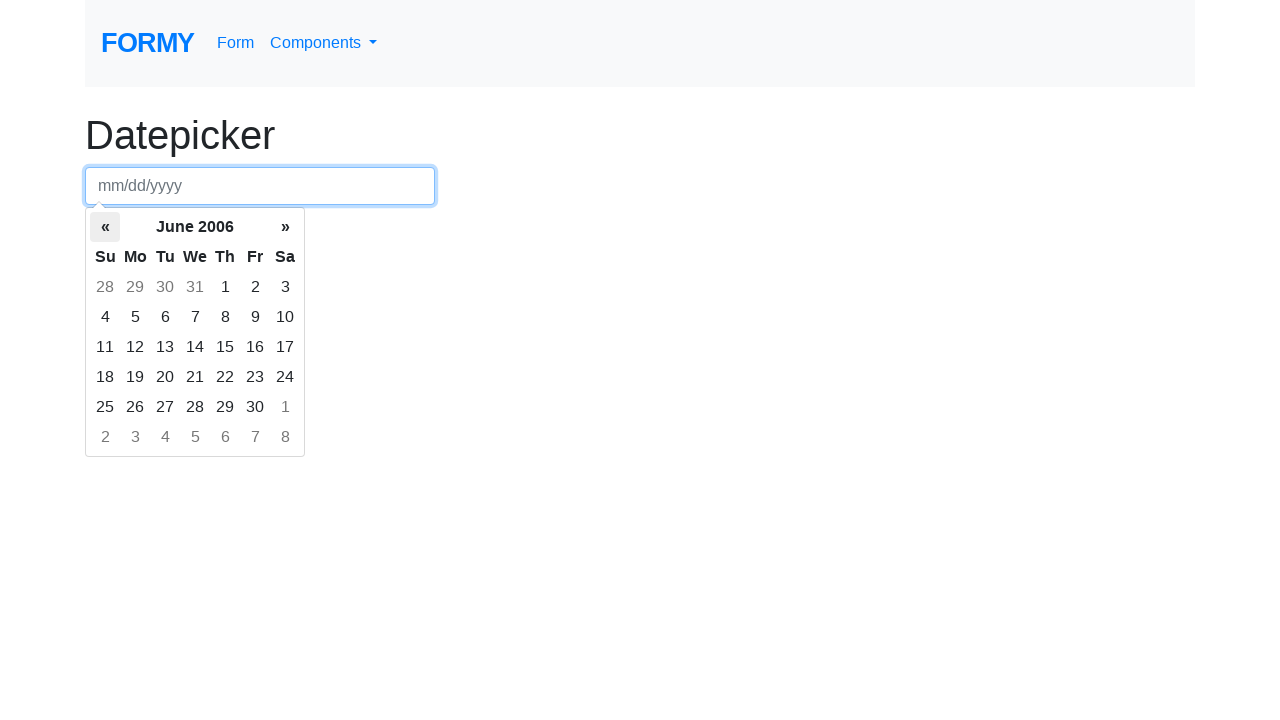

Retrieved current month/year: June 2006
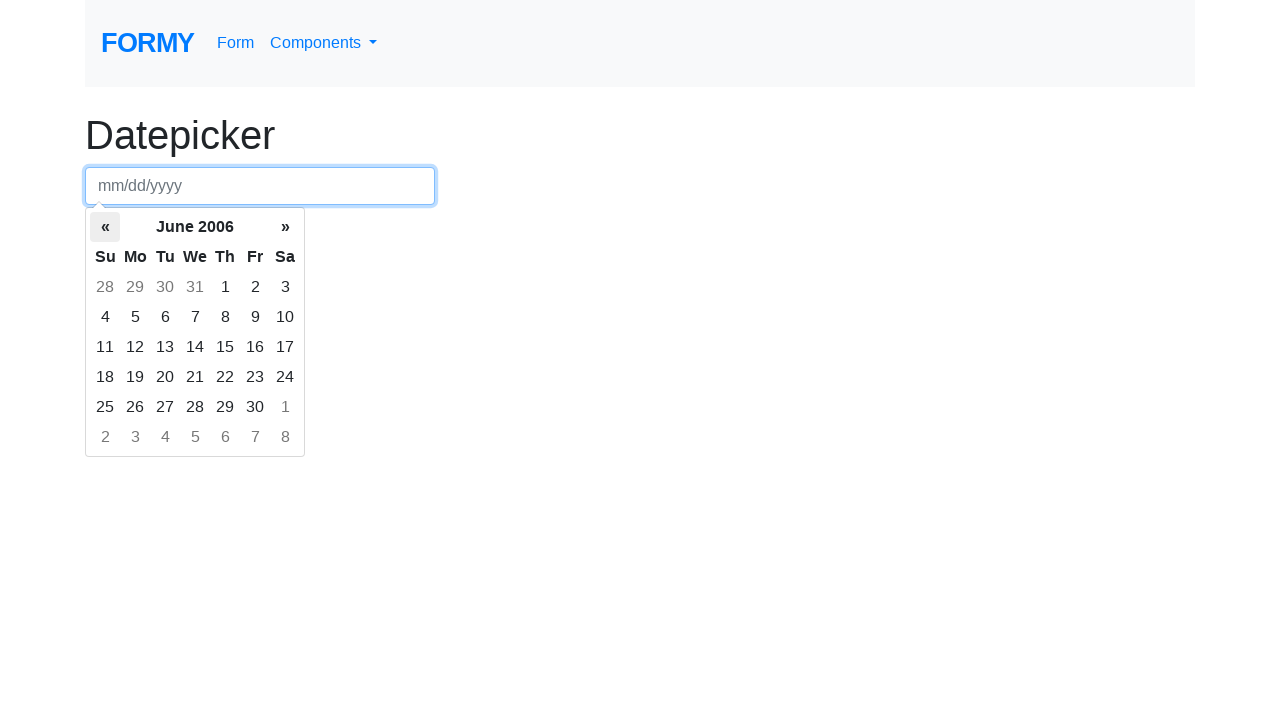

Clicked left arrow to navigate to previous month at (105, 227) on th.prev
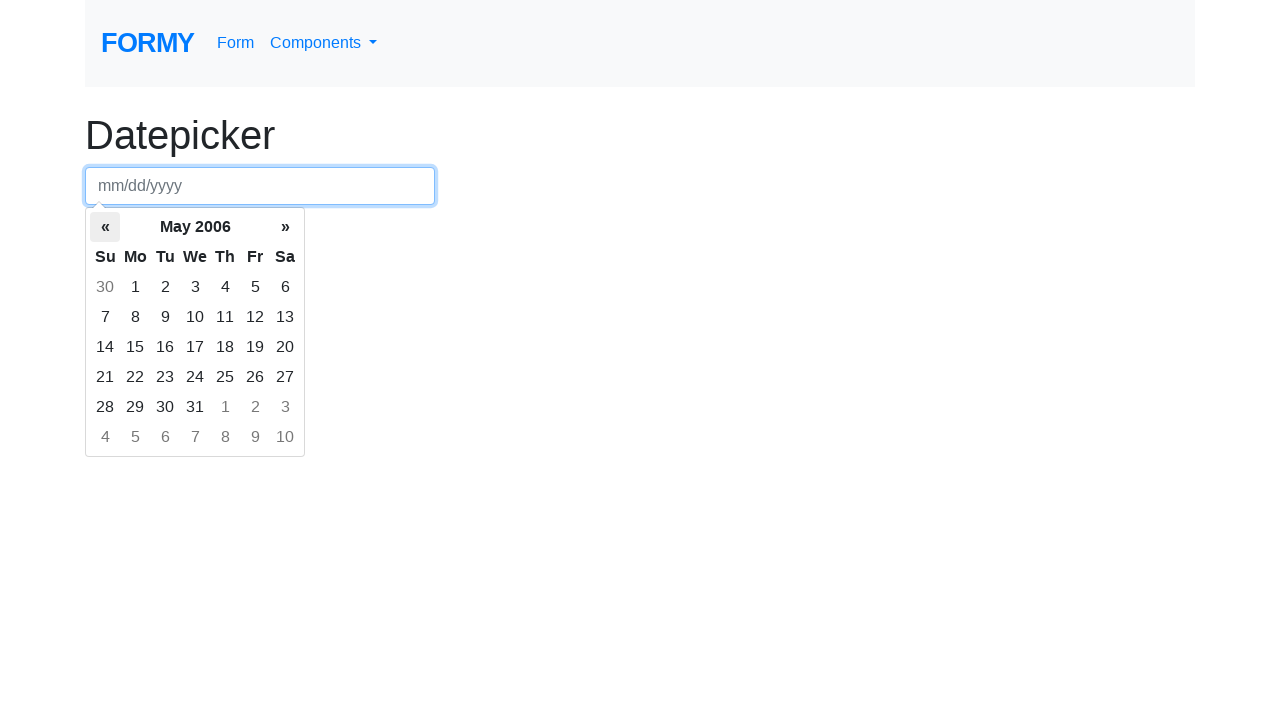

Waited for calendar to update
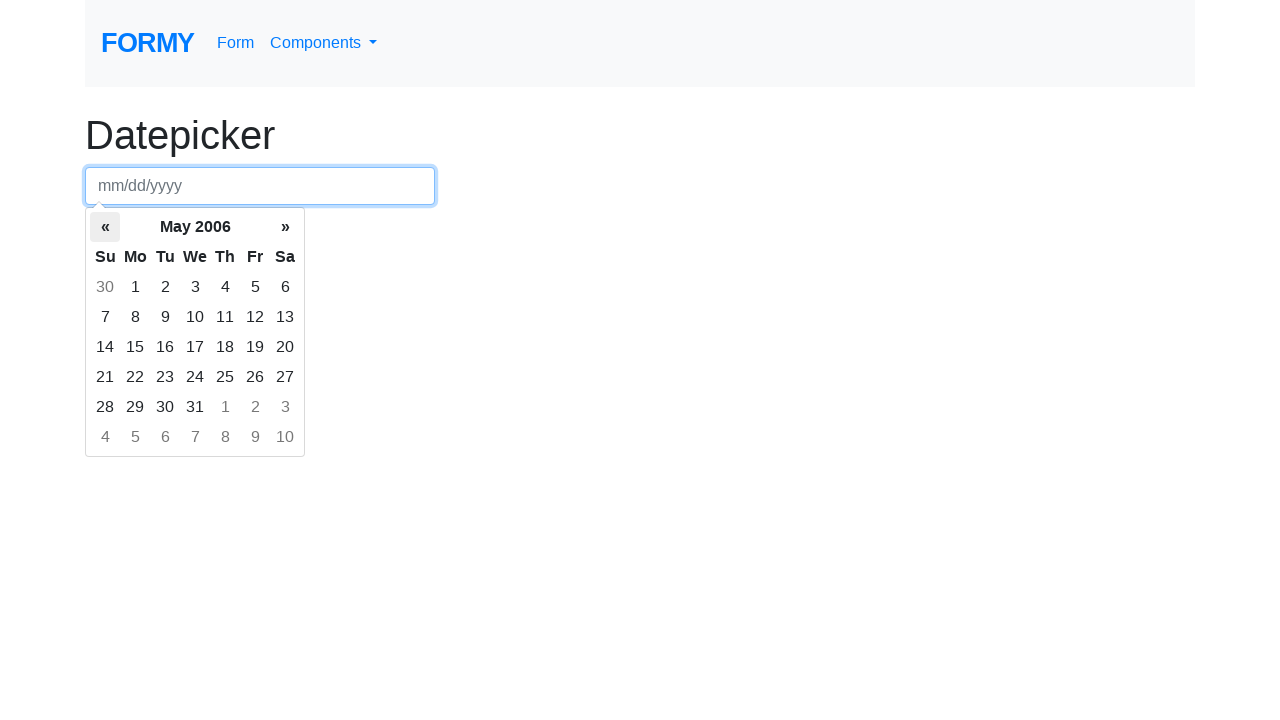

Retrieved current month/year: May 2006
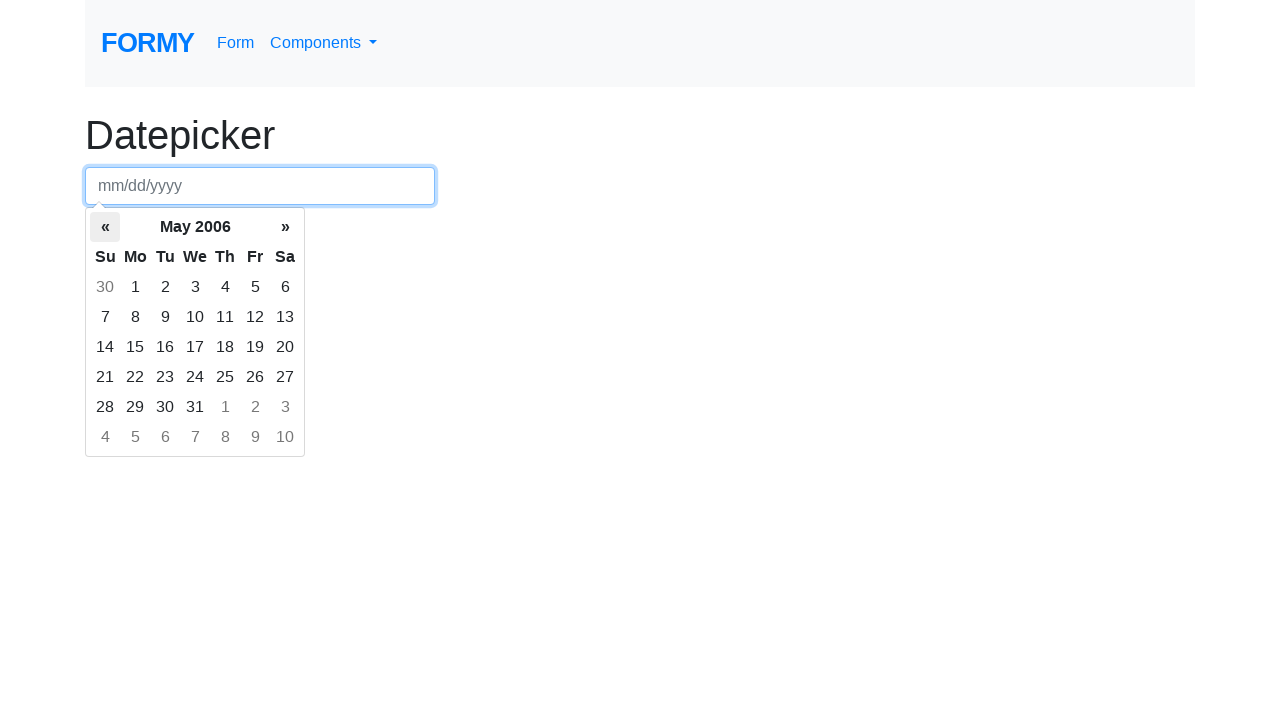

Clicked left arrow to navigate to previous month at (105, 227) on th.prev
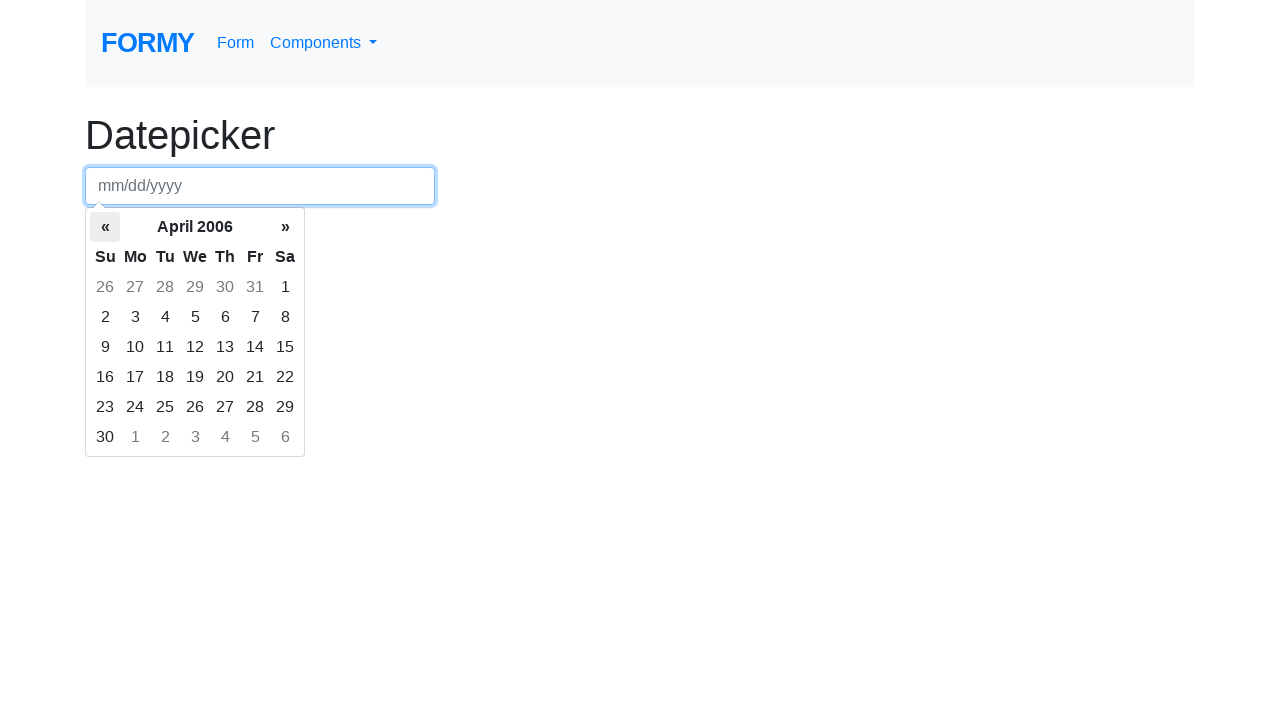

Waited for calendar to update
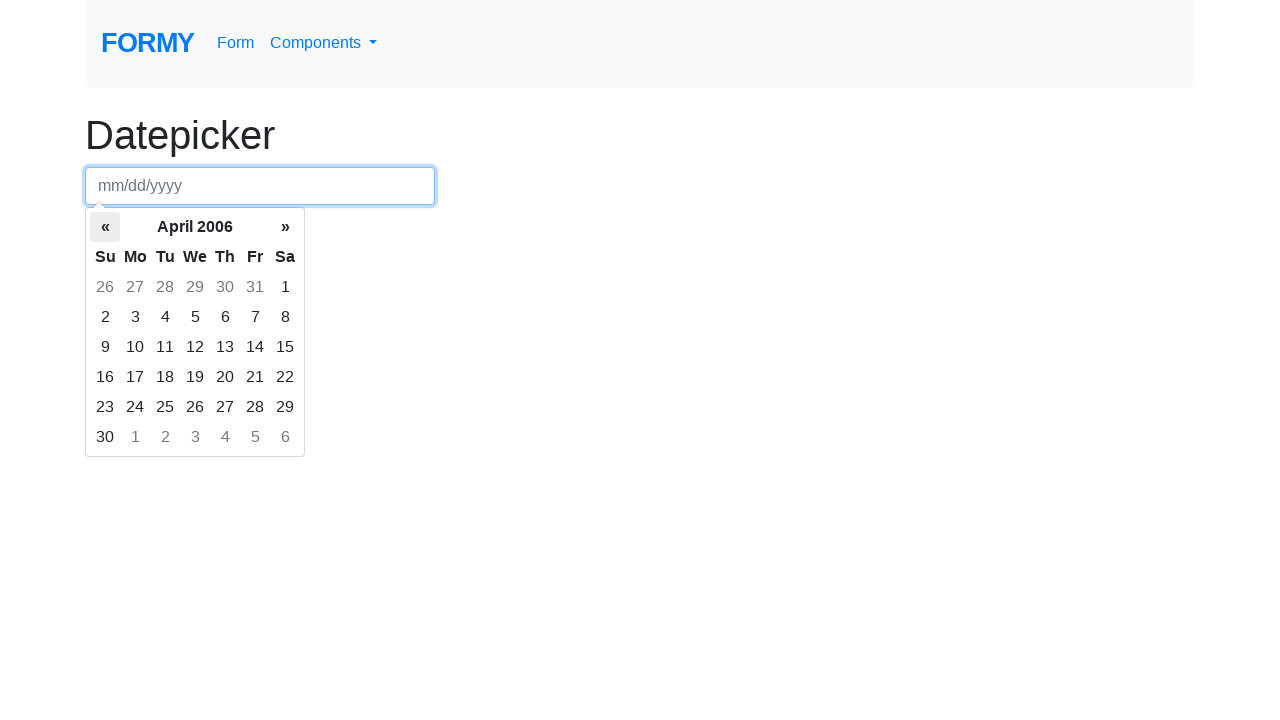

Retrieved current month/year: April 2006
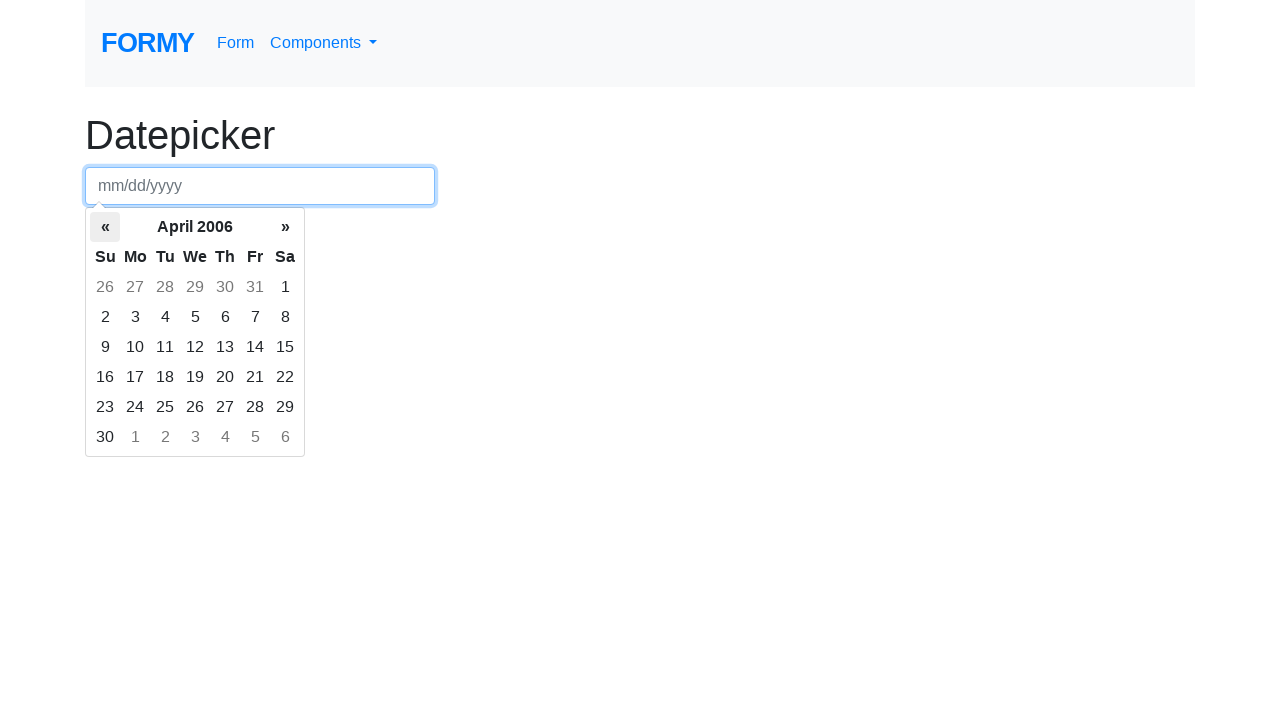

Clicked left arrow to navigate to previous month at (105, 227) on th.prev
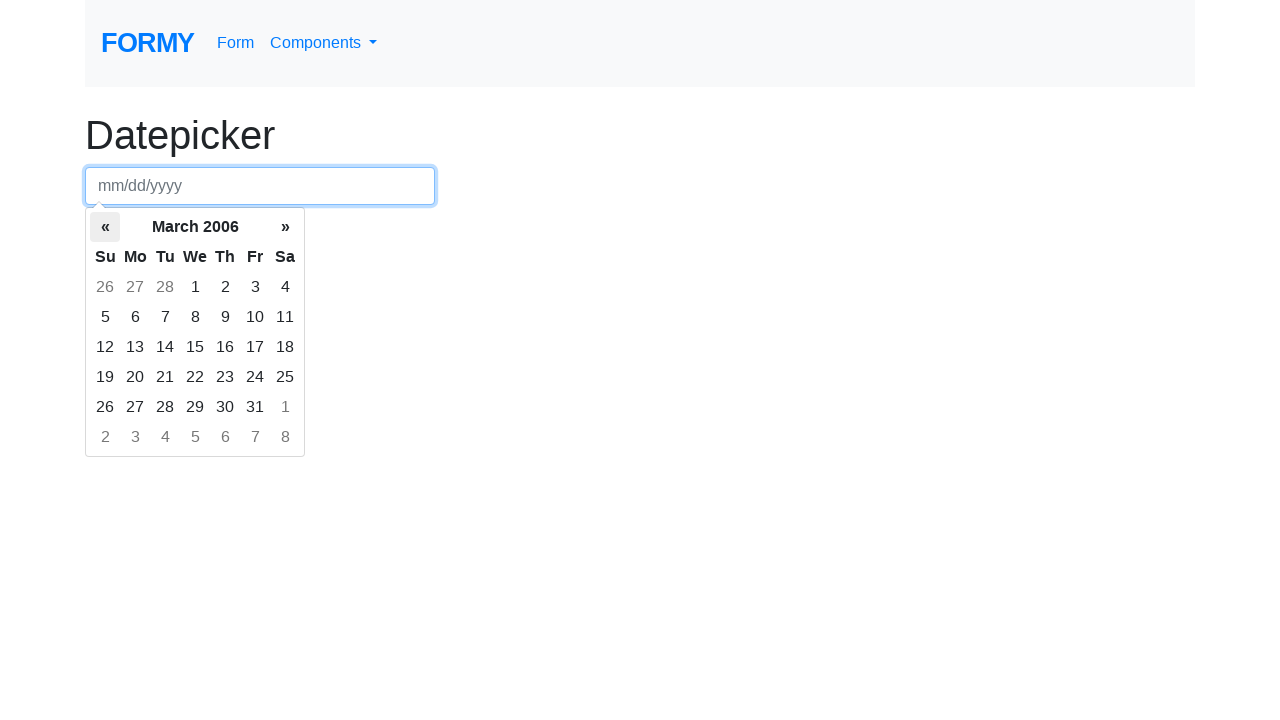

Waited for calendar to update
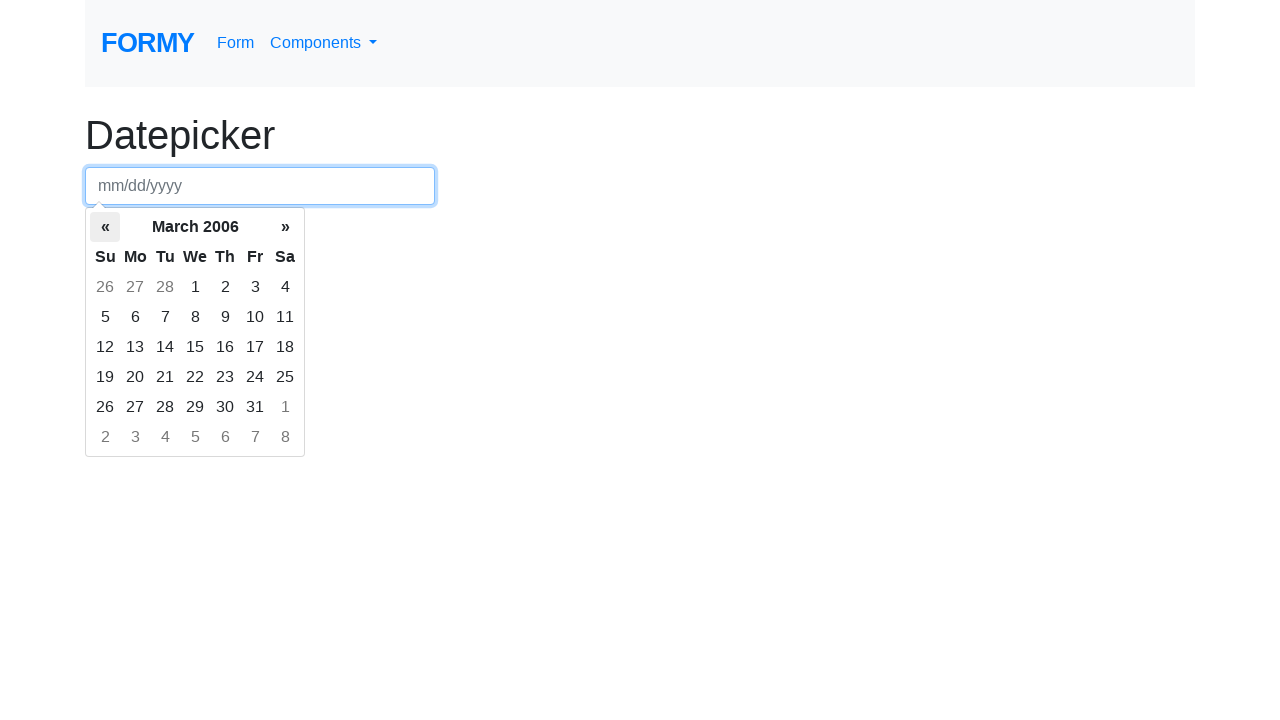

Retrieved current month/year: March 2006
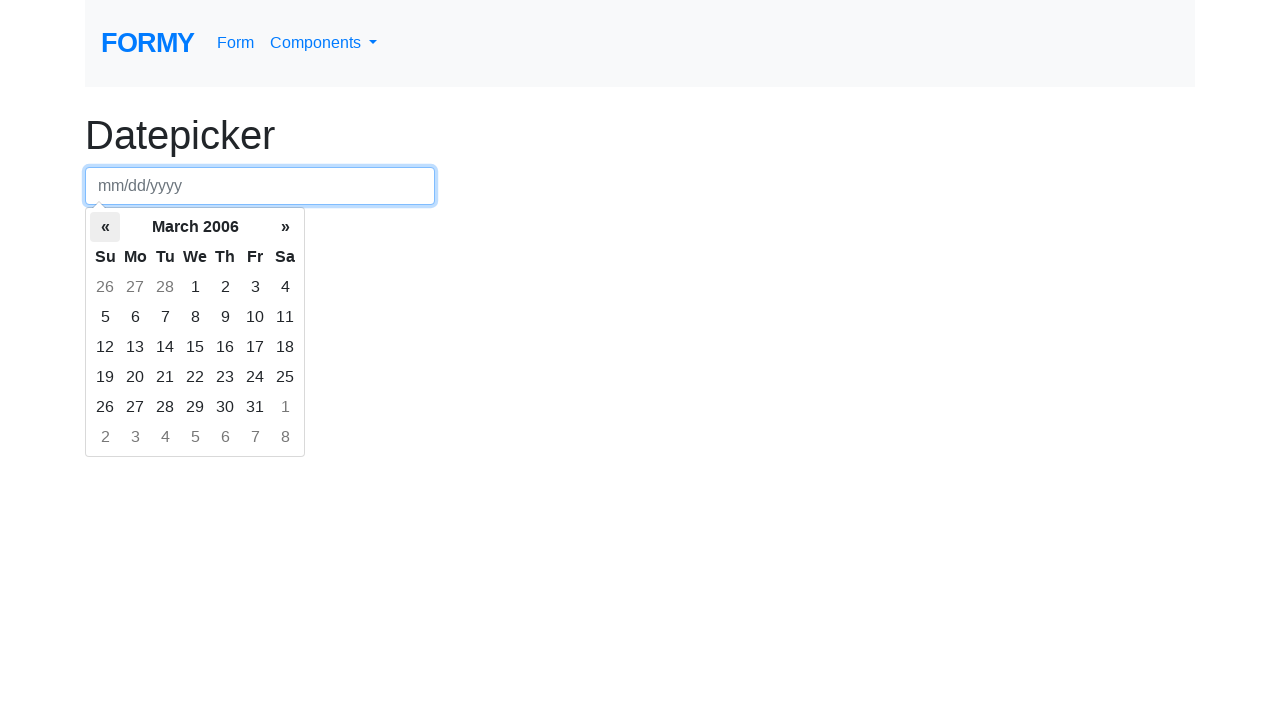

Clicked left arrow to navigate to previous month at (105, 227) on th.prev
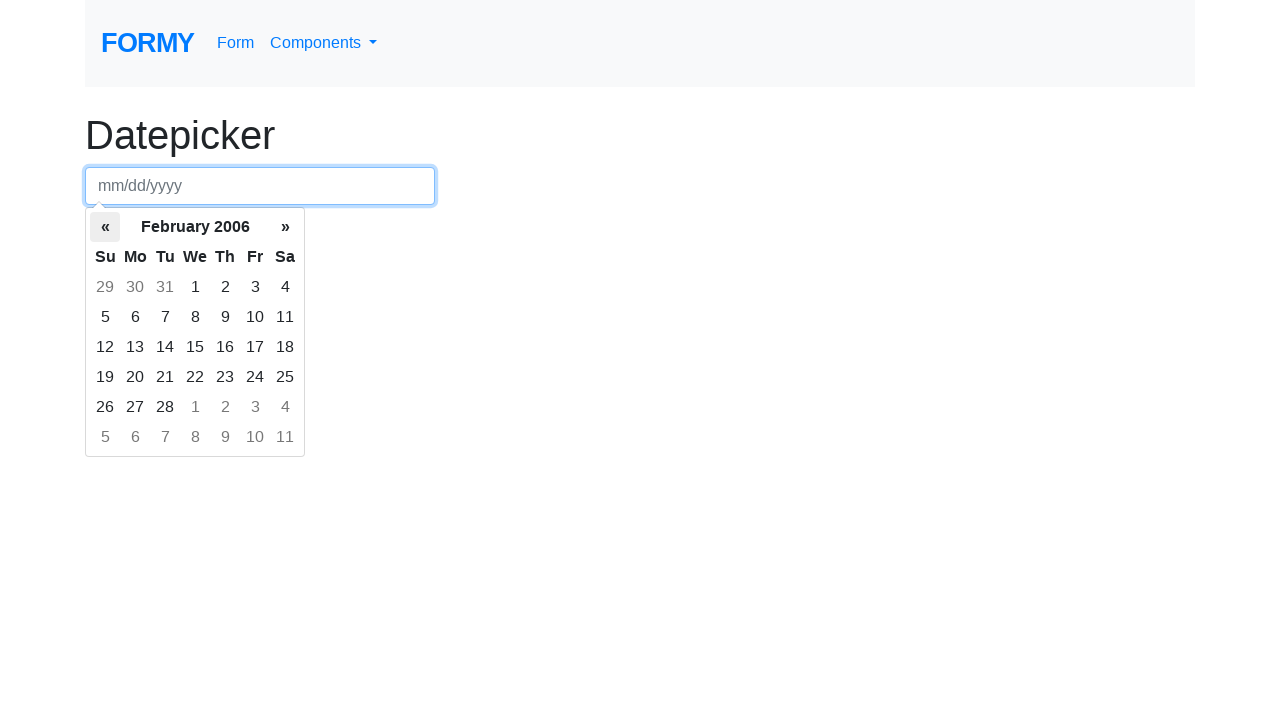

Waited for calendar to update
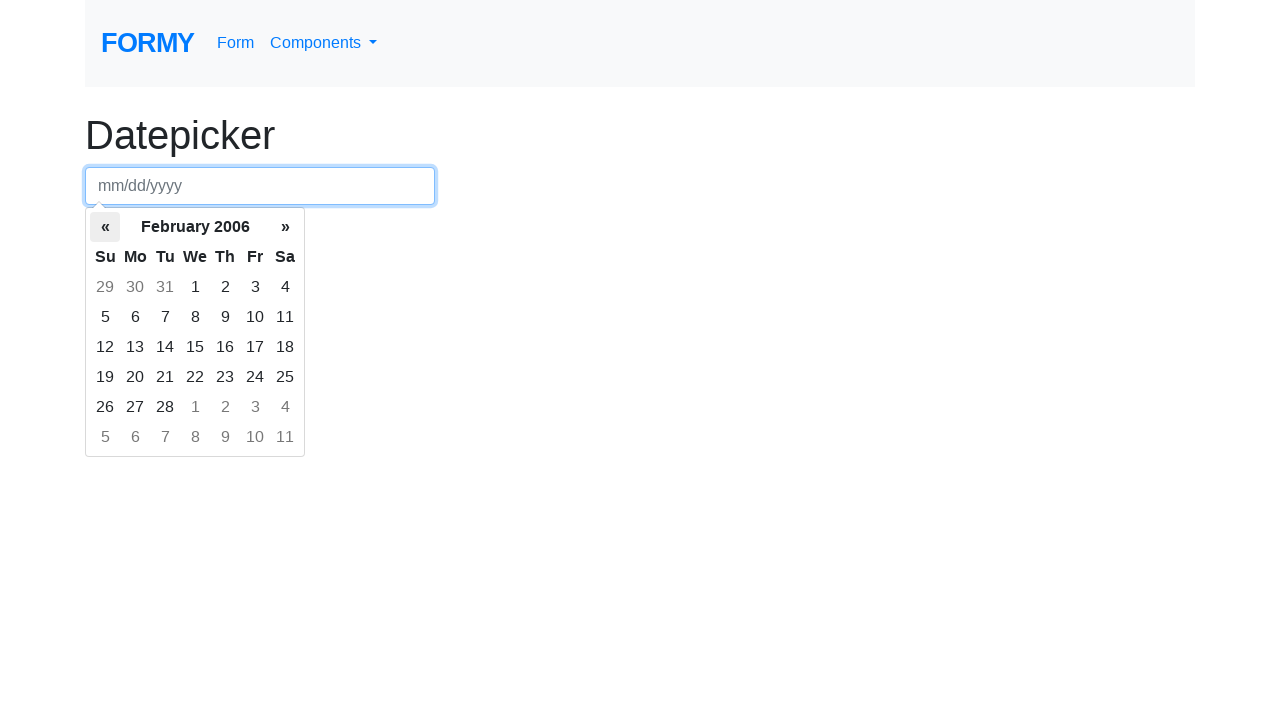

Retrieved current month/year: February 2006
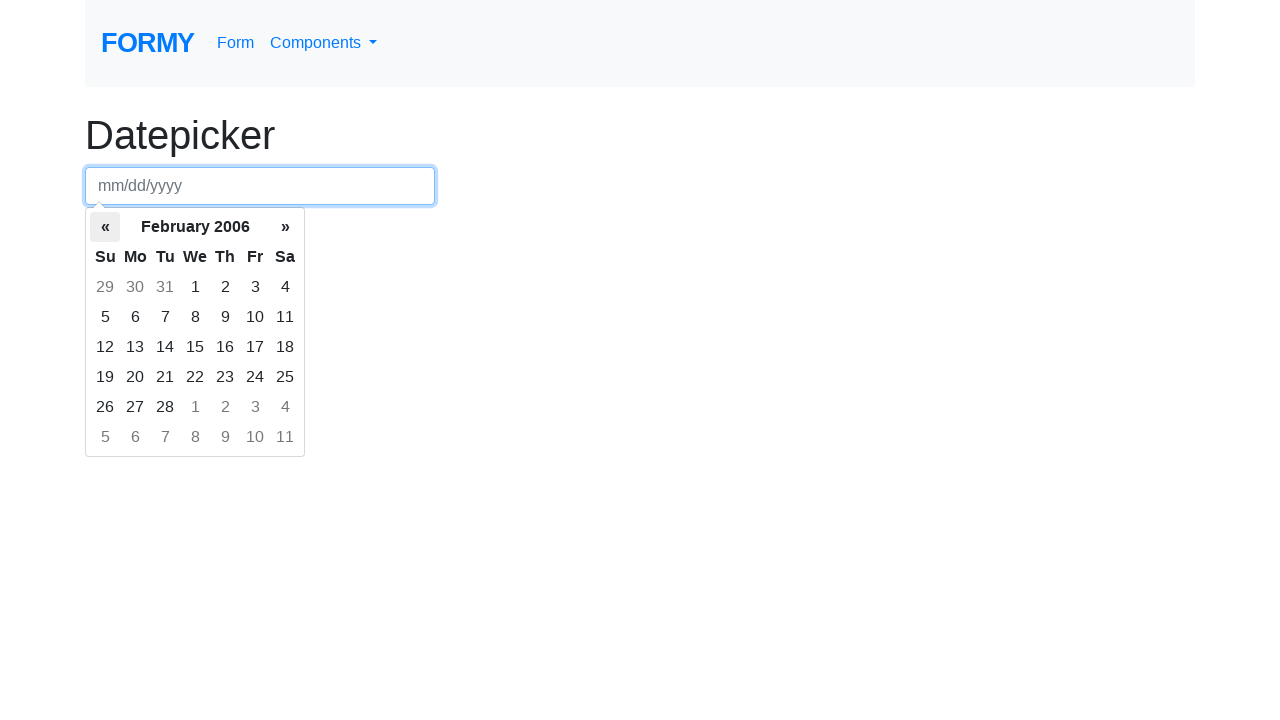

Clicked left arrow to navigate to previous month at (105, 227) on th.prev
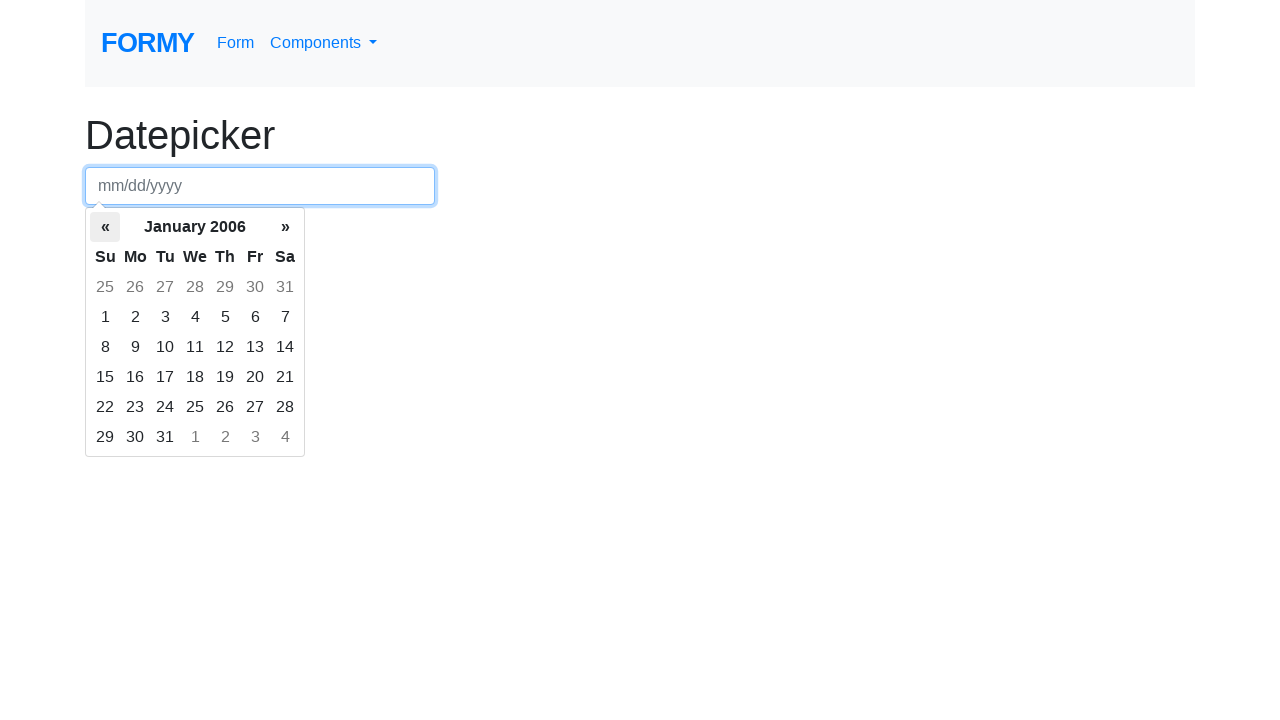

Waited for calendar to update
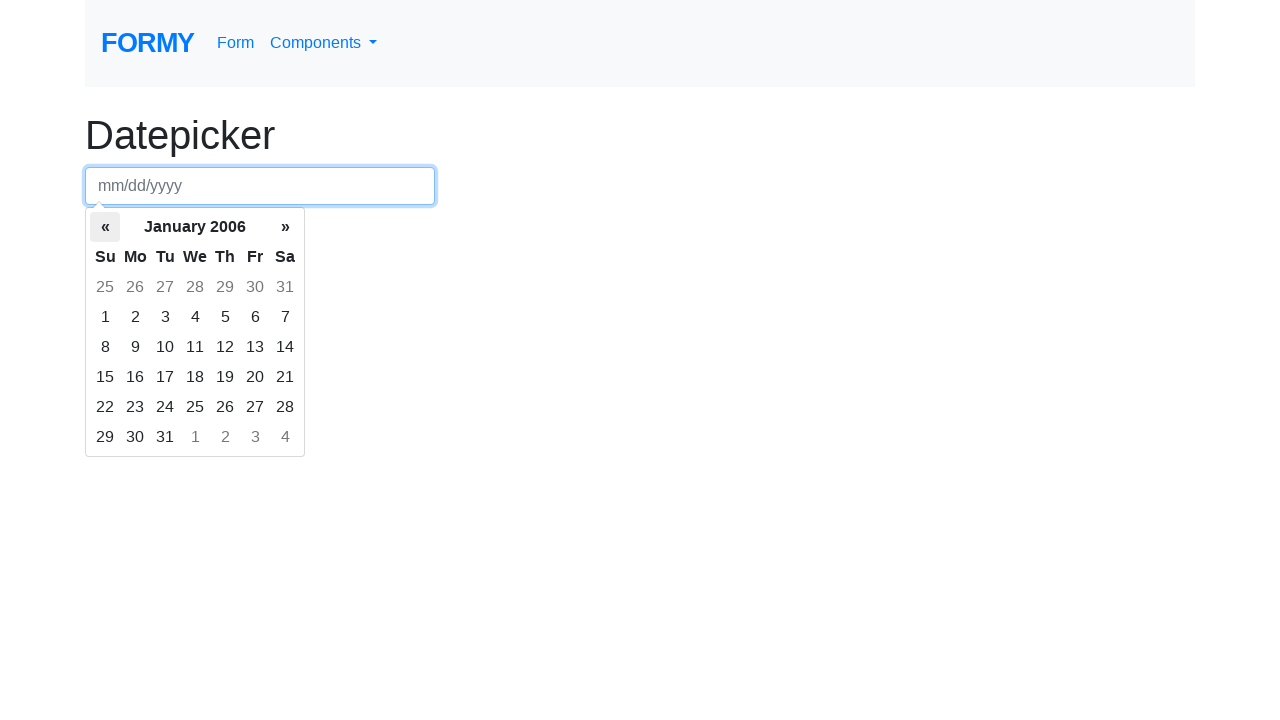

Retrieved current month/year: January 2006
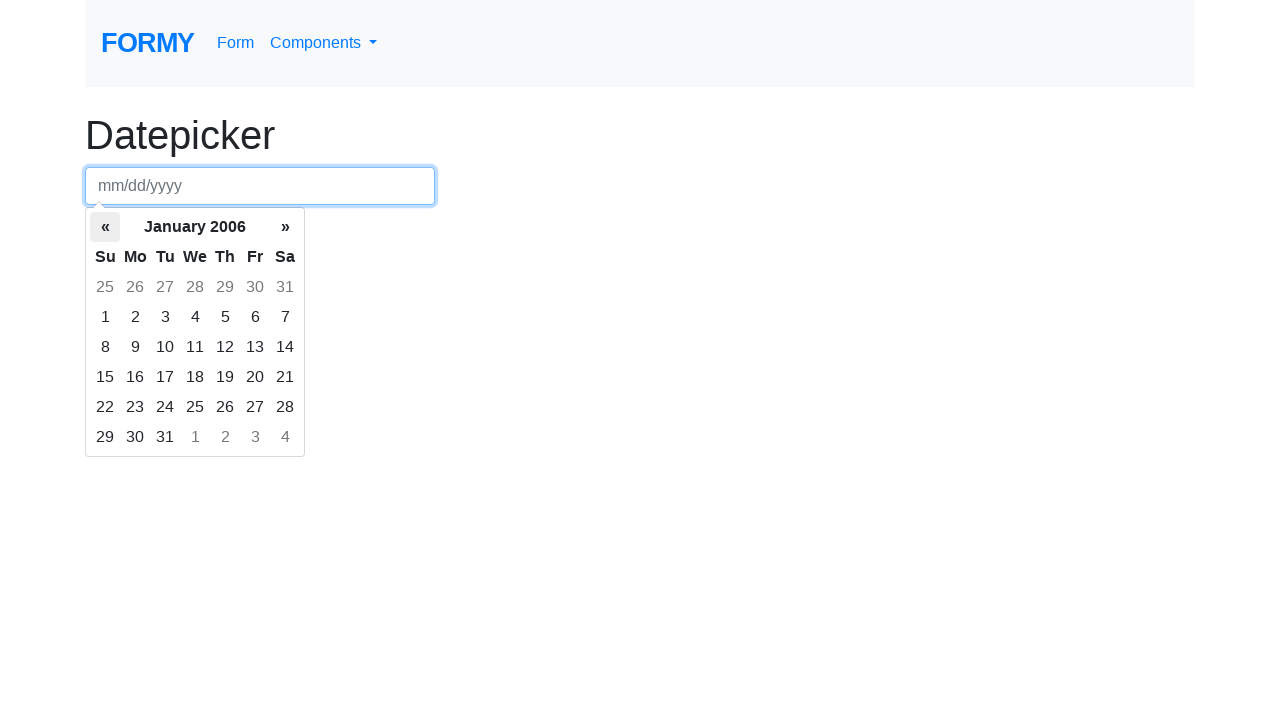

Clicked left arrow to navigate to previous month at (105, 227) on th.prev
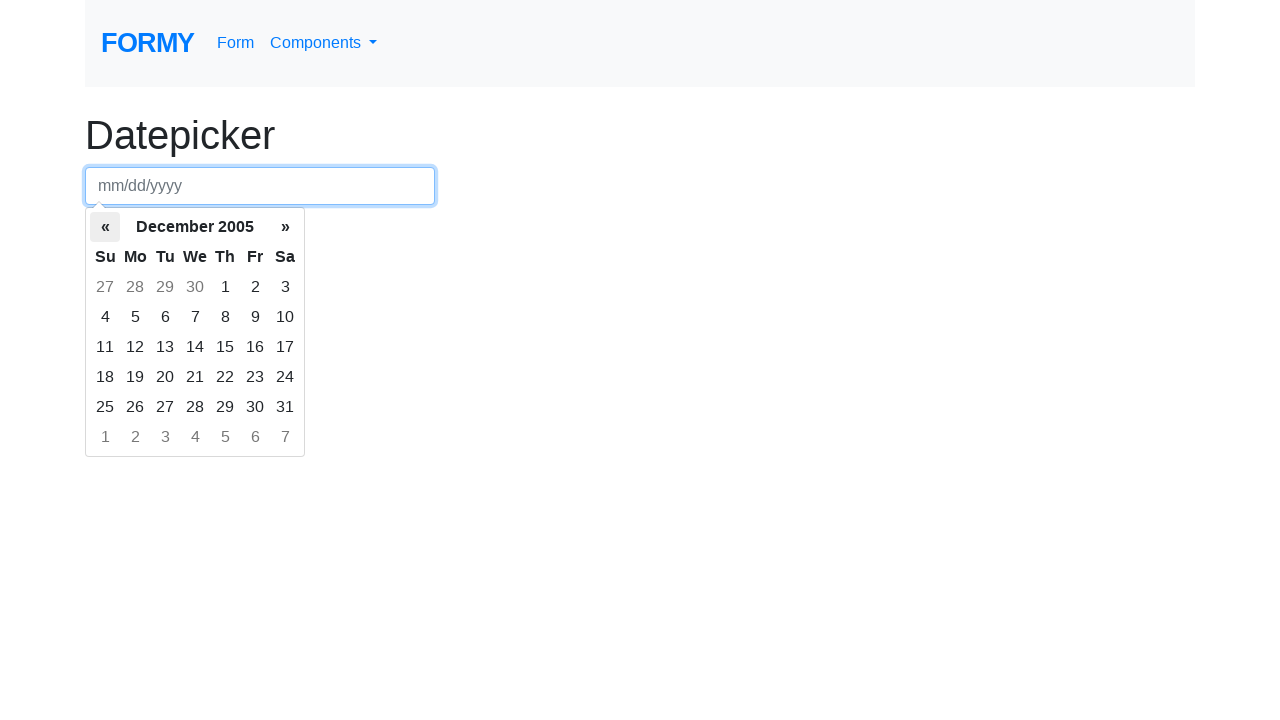

Waited for calendar to update
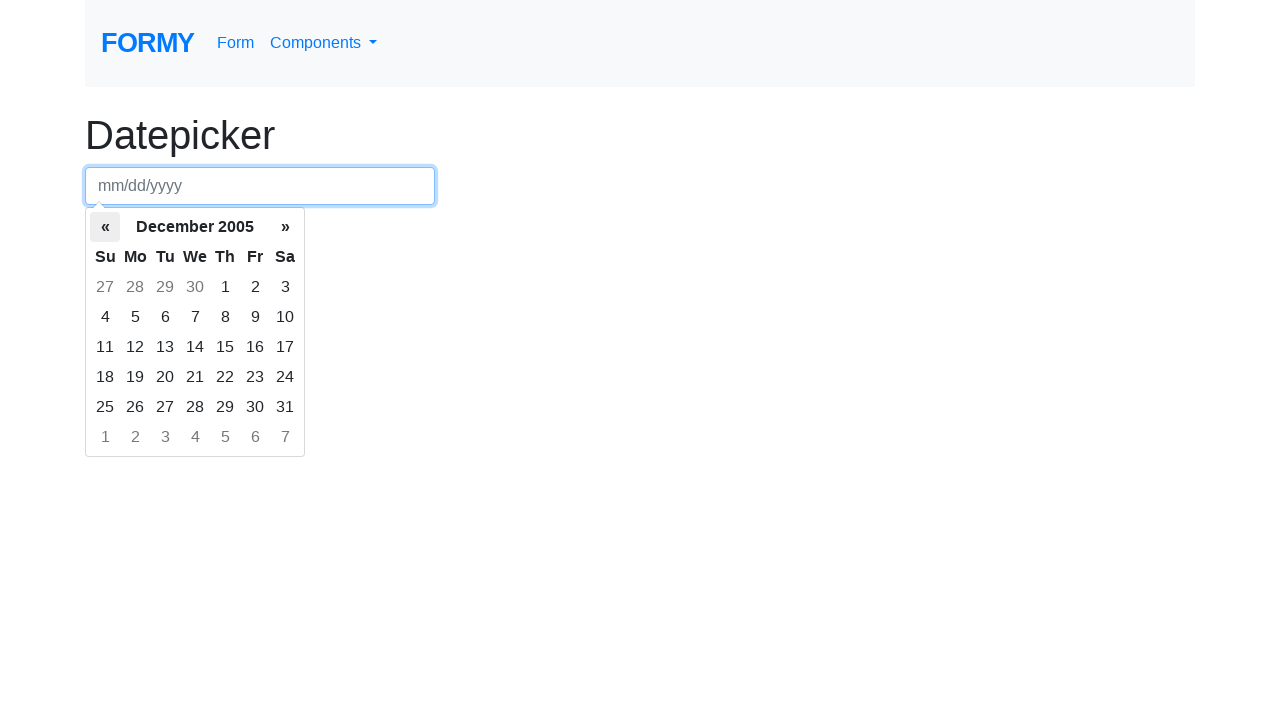

Retrieved current month/year: December 2005
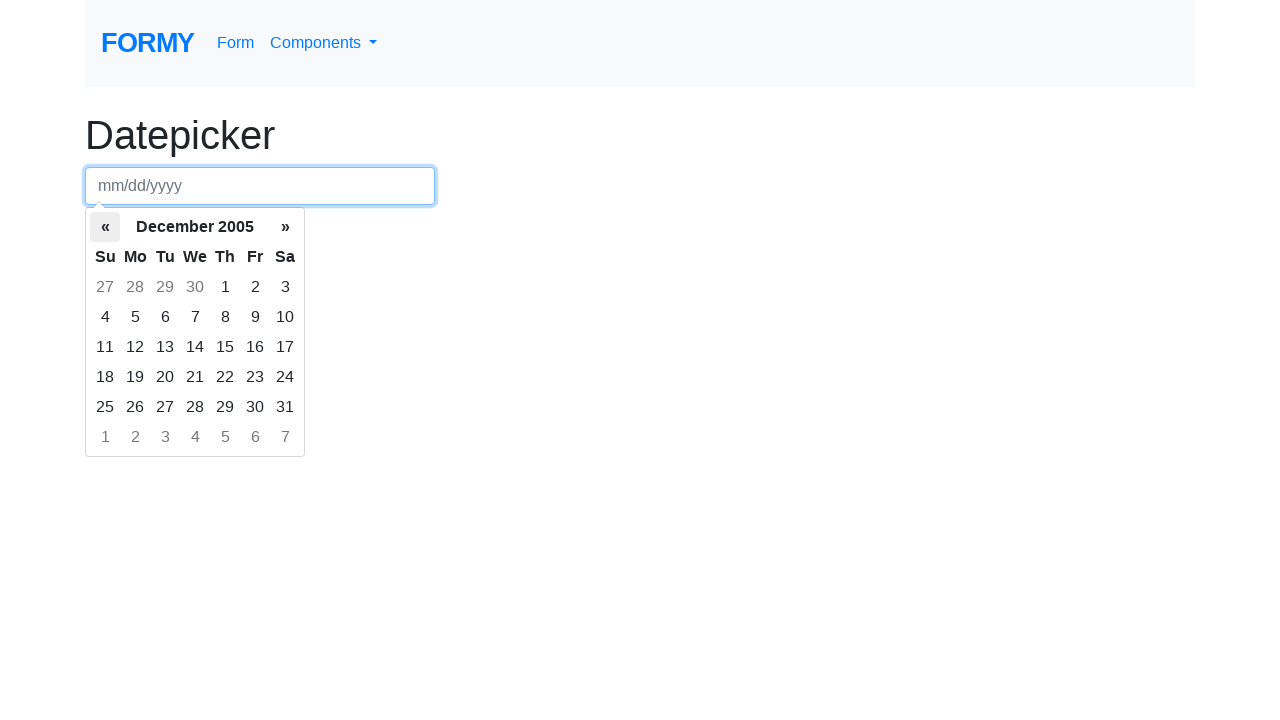

Clicked left arrow to navigate to previous month at (105, 227) on th.prev
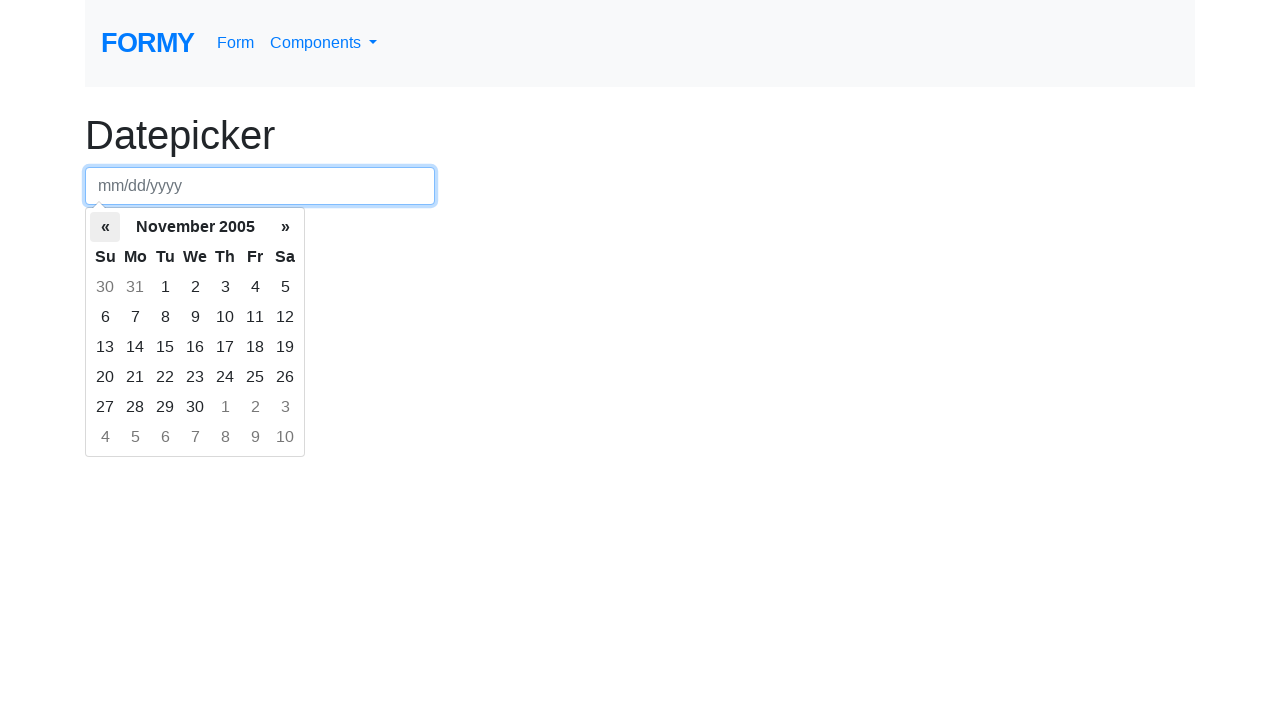

Waited for calendar to update
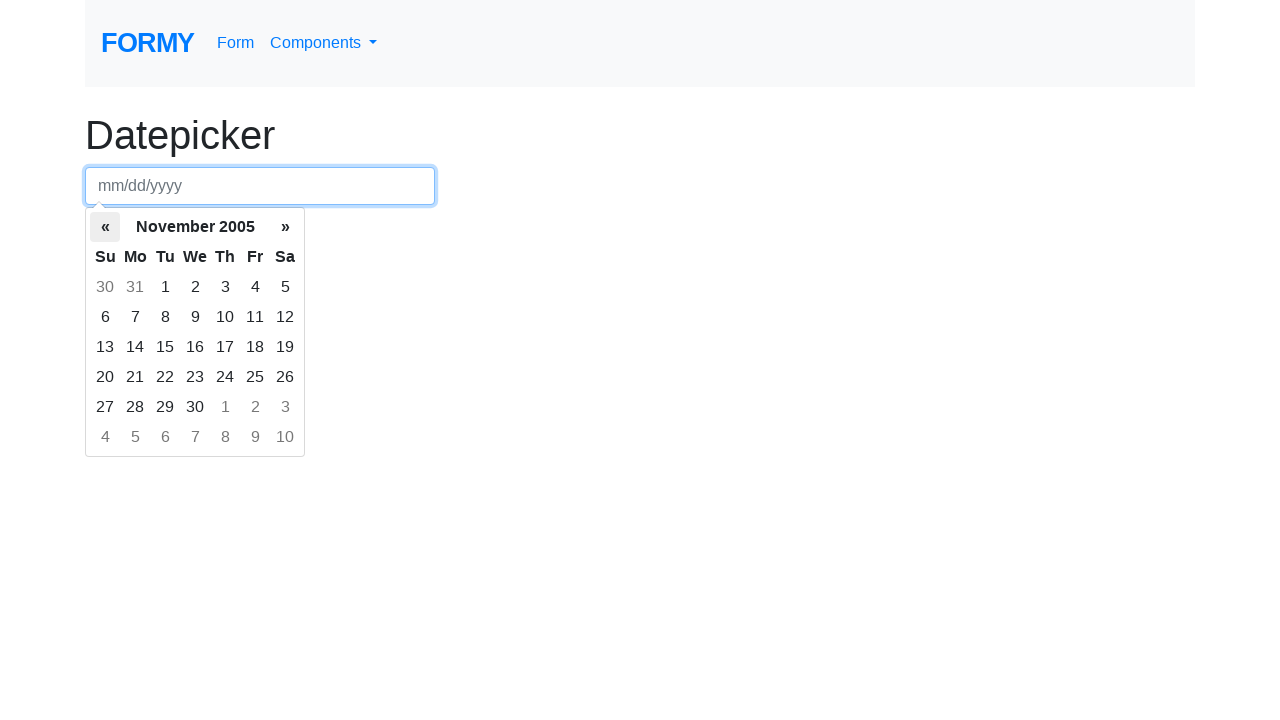

Retrieved current month/year: November 2005
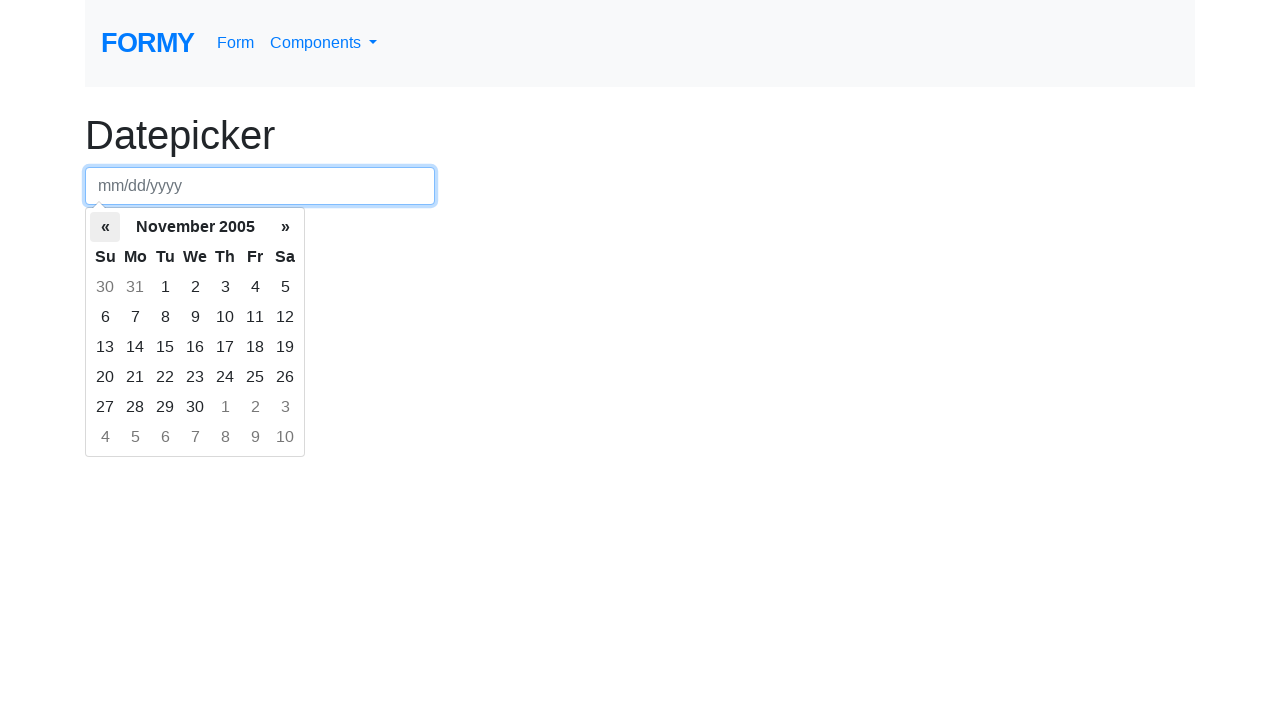

Clicked left arrow to navigate to previous month at (105, 227) on th.prev
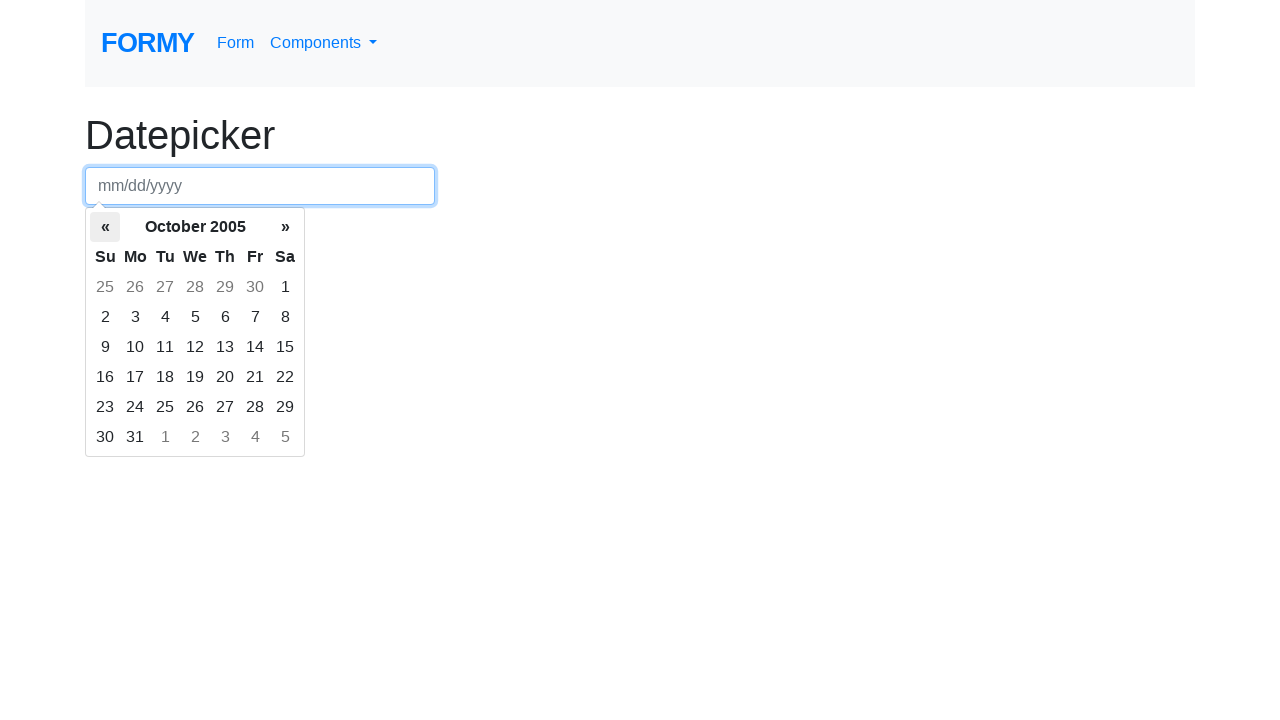

Waited for calendar to update
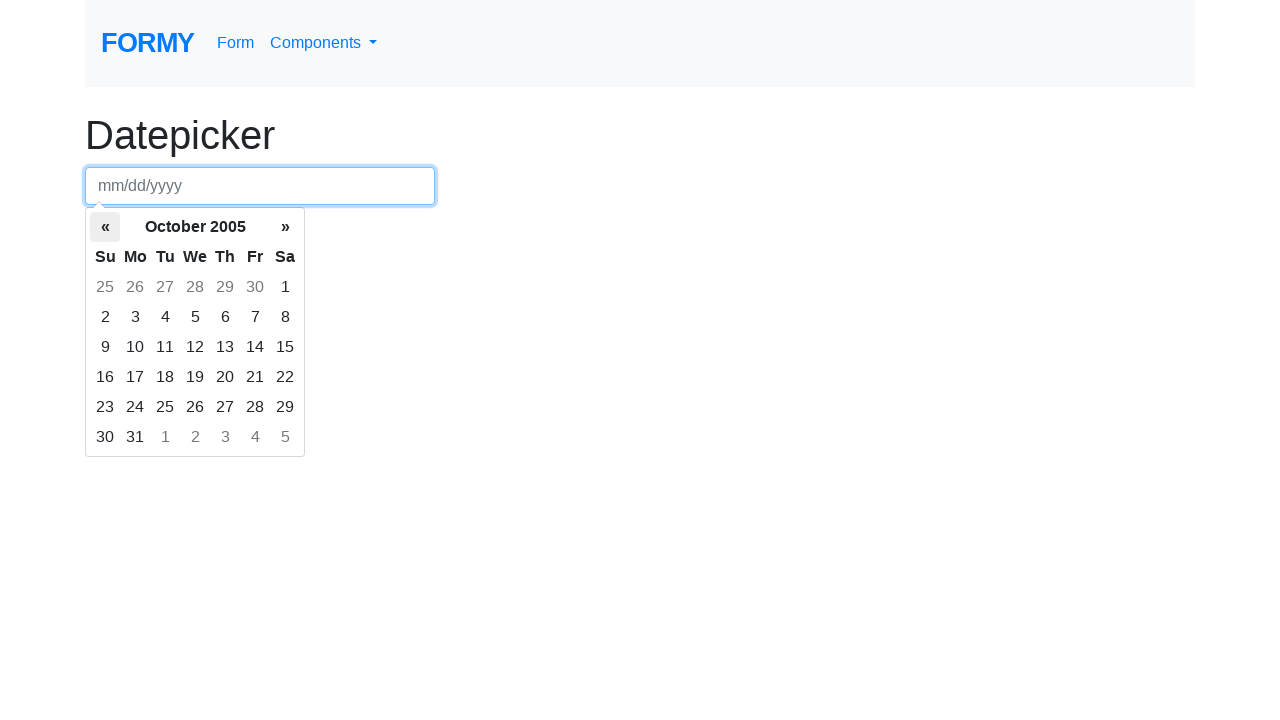

Retrieved current month/year: October 2005
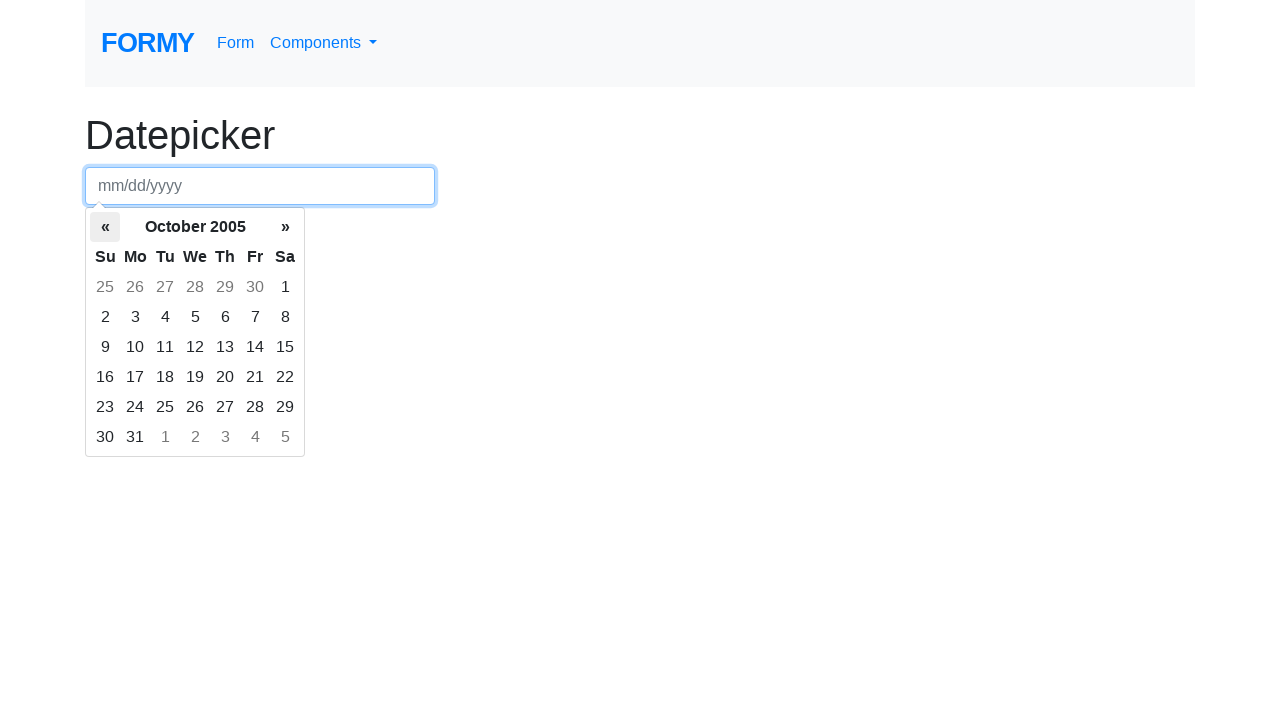

Clicked left arrow to navigate to previous month at (105, 227) on th.prev
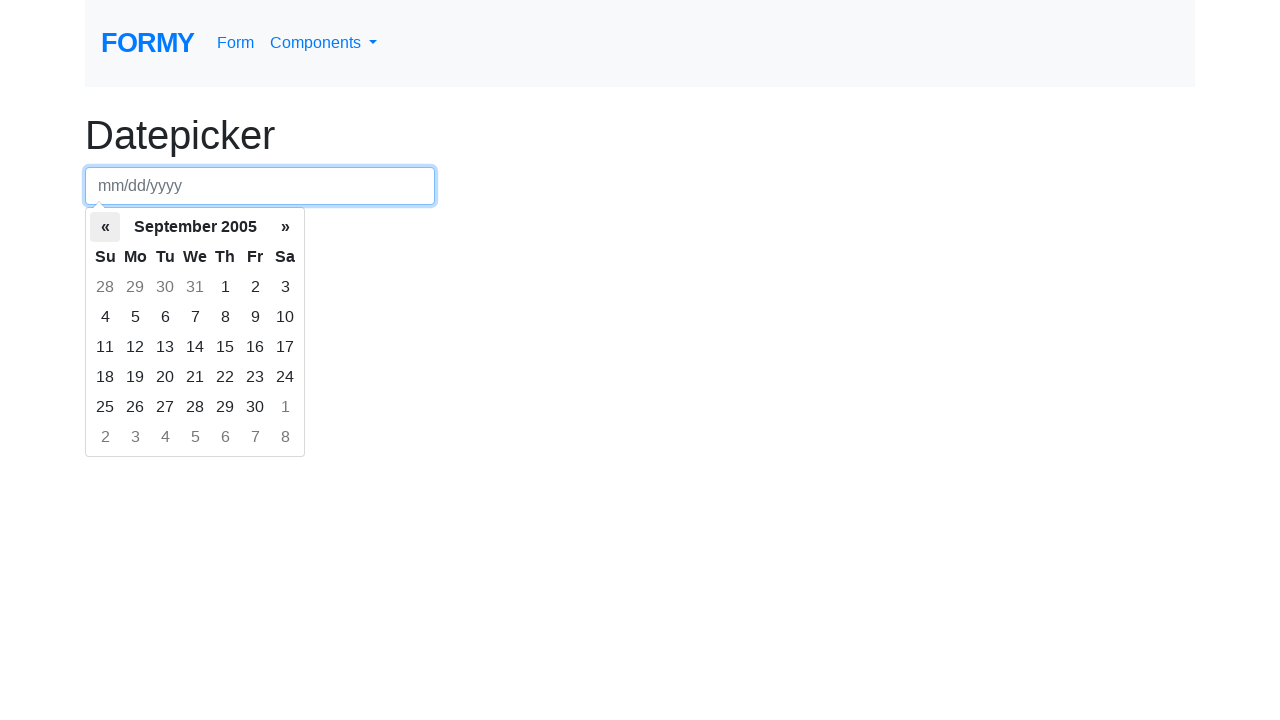

Waited for calendar to update
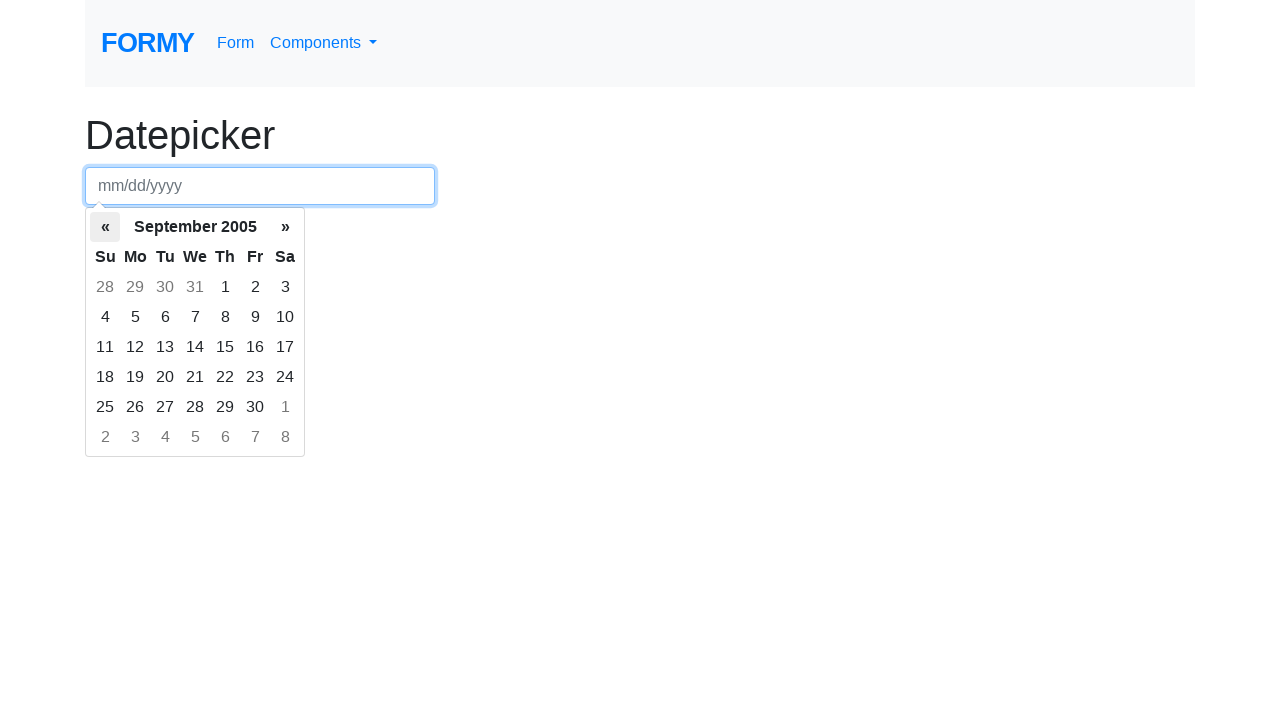

Retrieved current month/year: September 2005
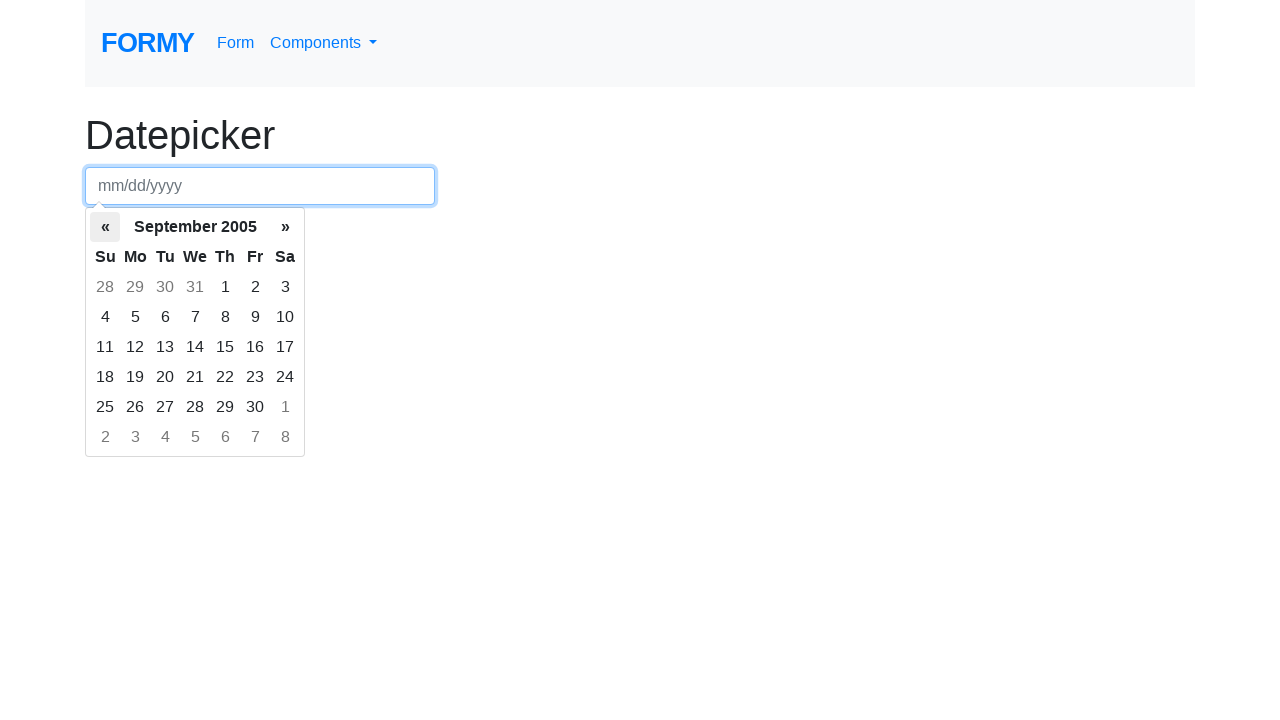

Clicked left arrow to navigate to previous month at (105, 227) on th.prev
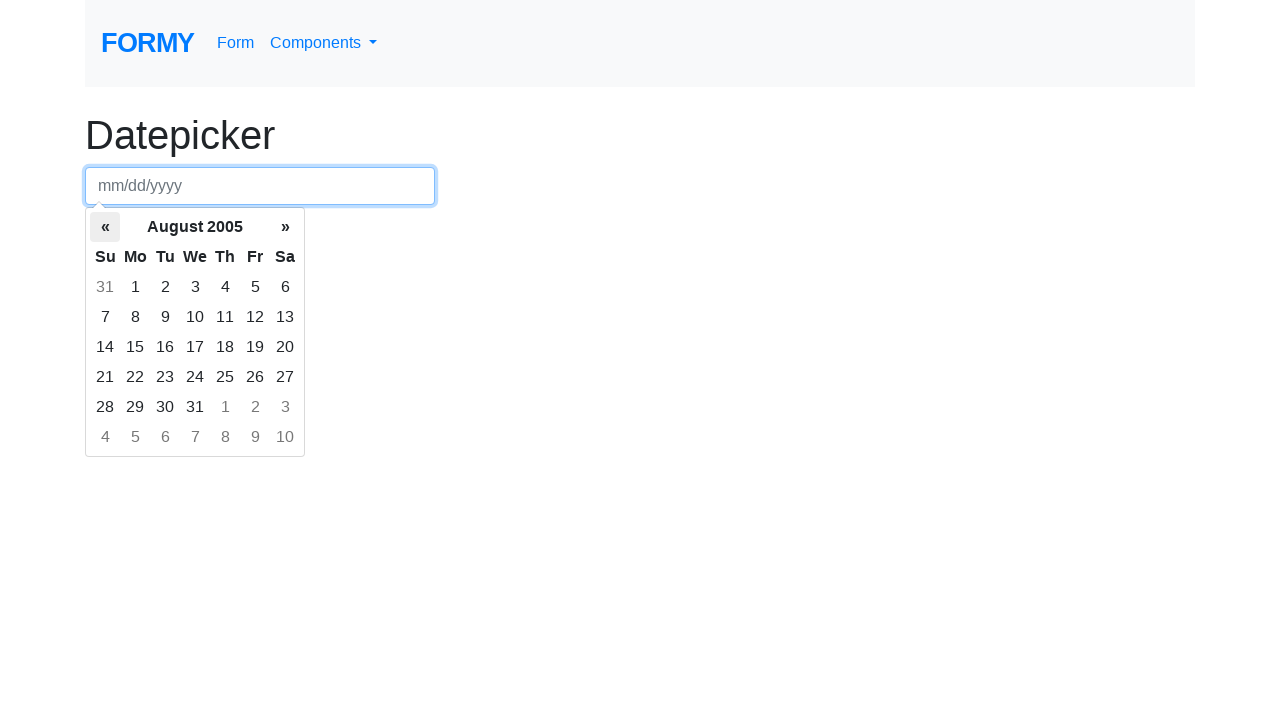

Waited for calendar to update
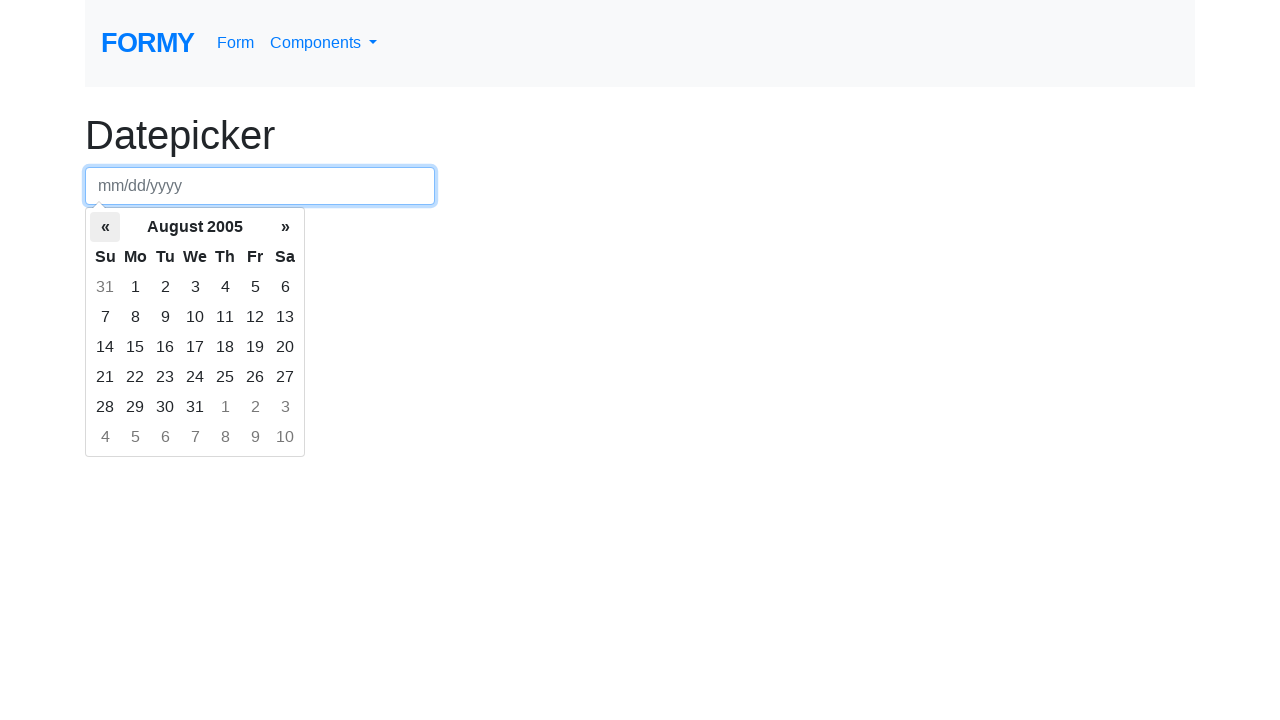

Retrieved current month/year: August 2005
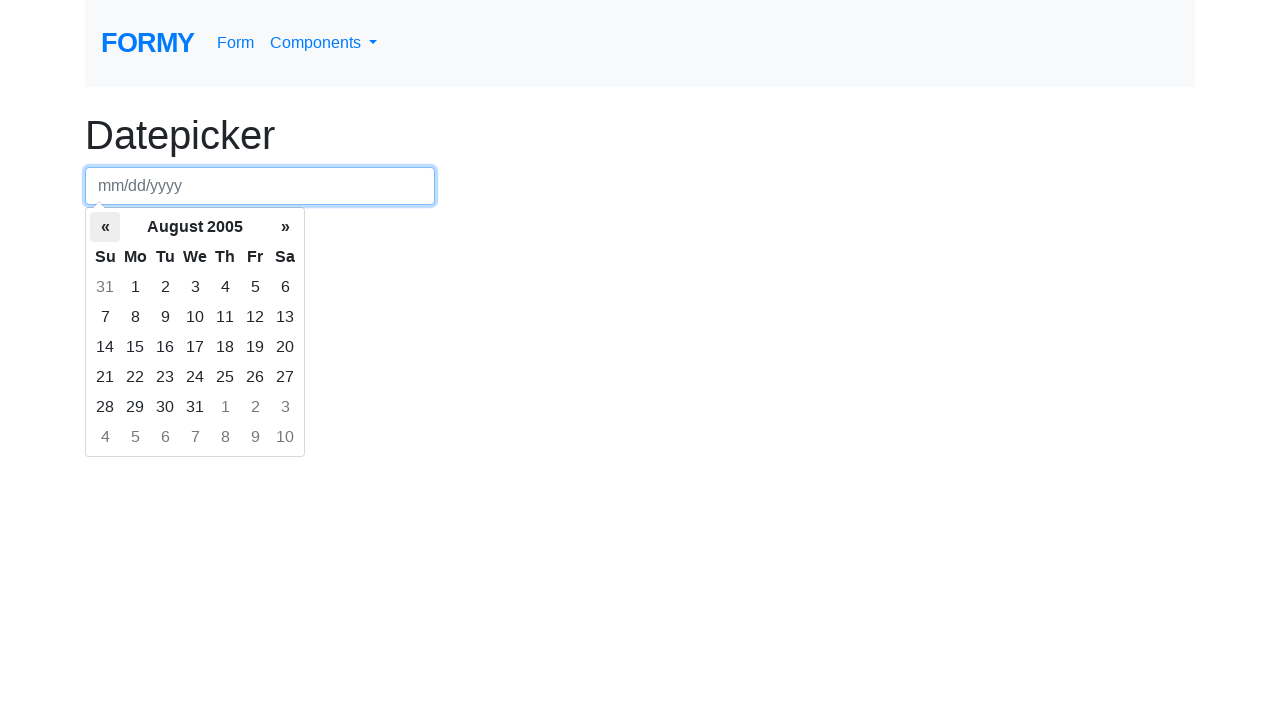

Clicked left arrow to navigate to previous month at (105, 227) on th.prev
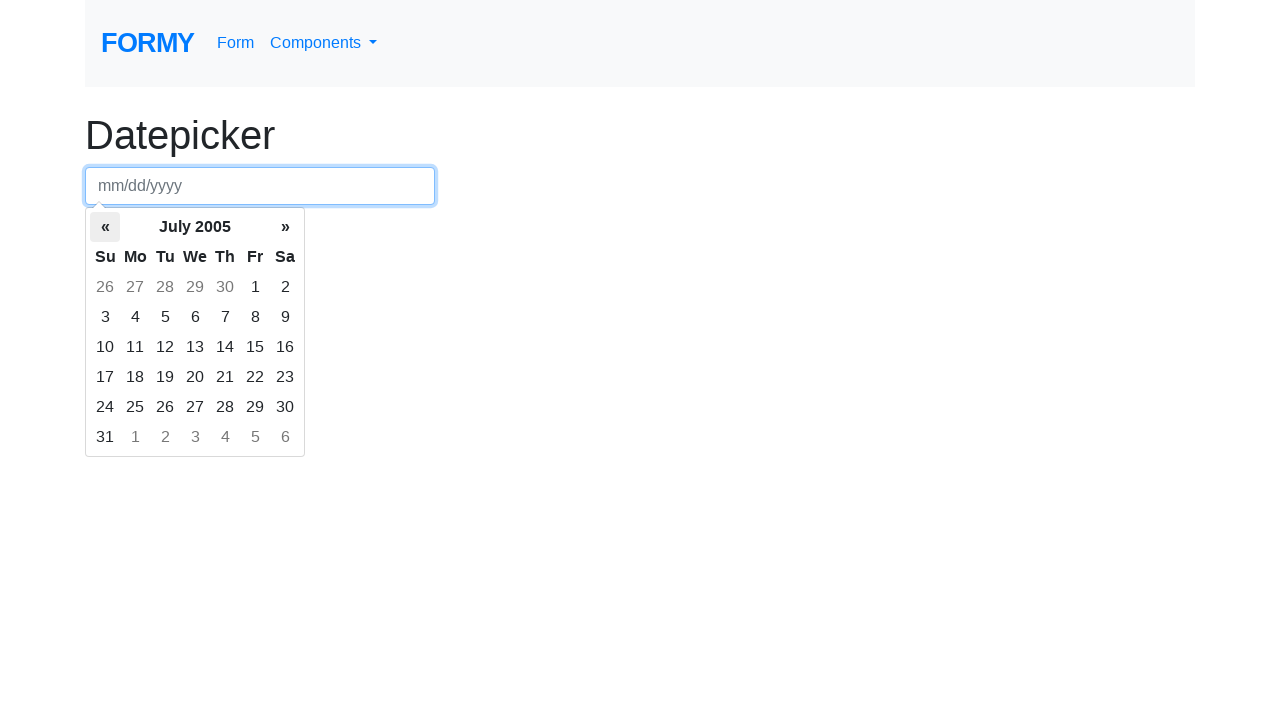

Waited for calendar to update
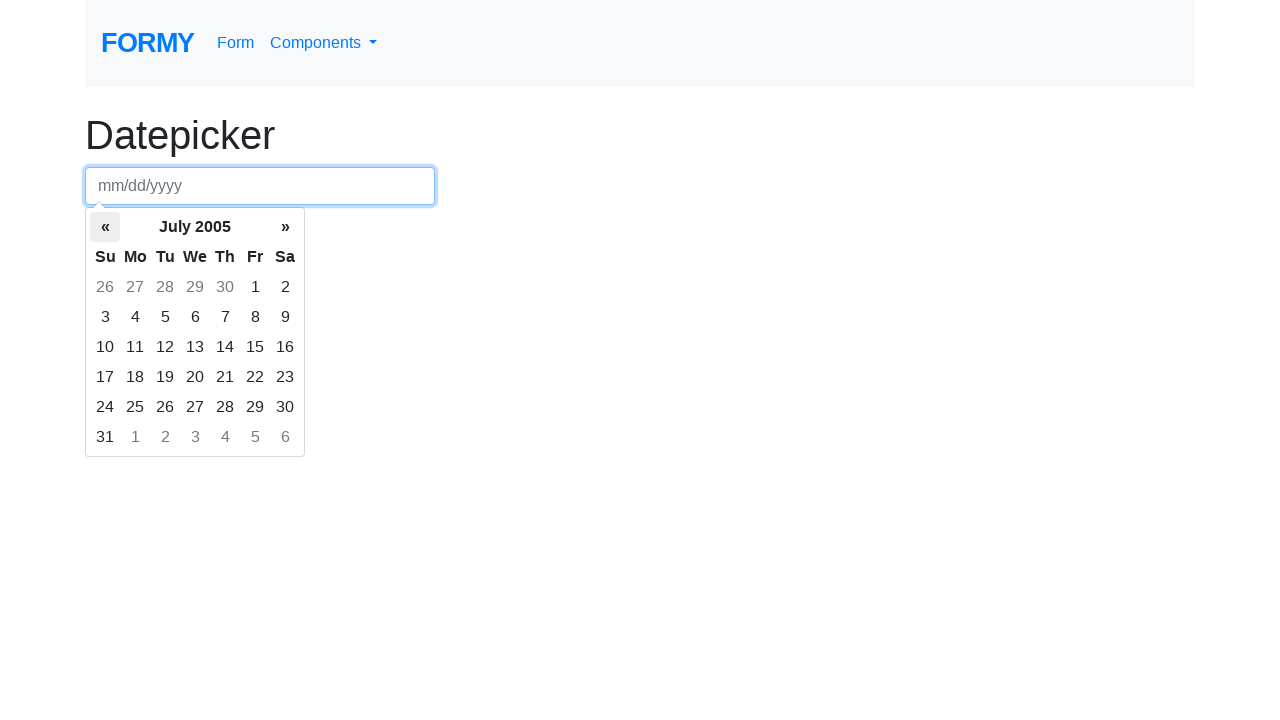

Retrieved current month/year: July 2005
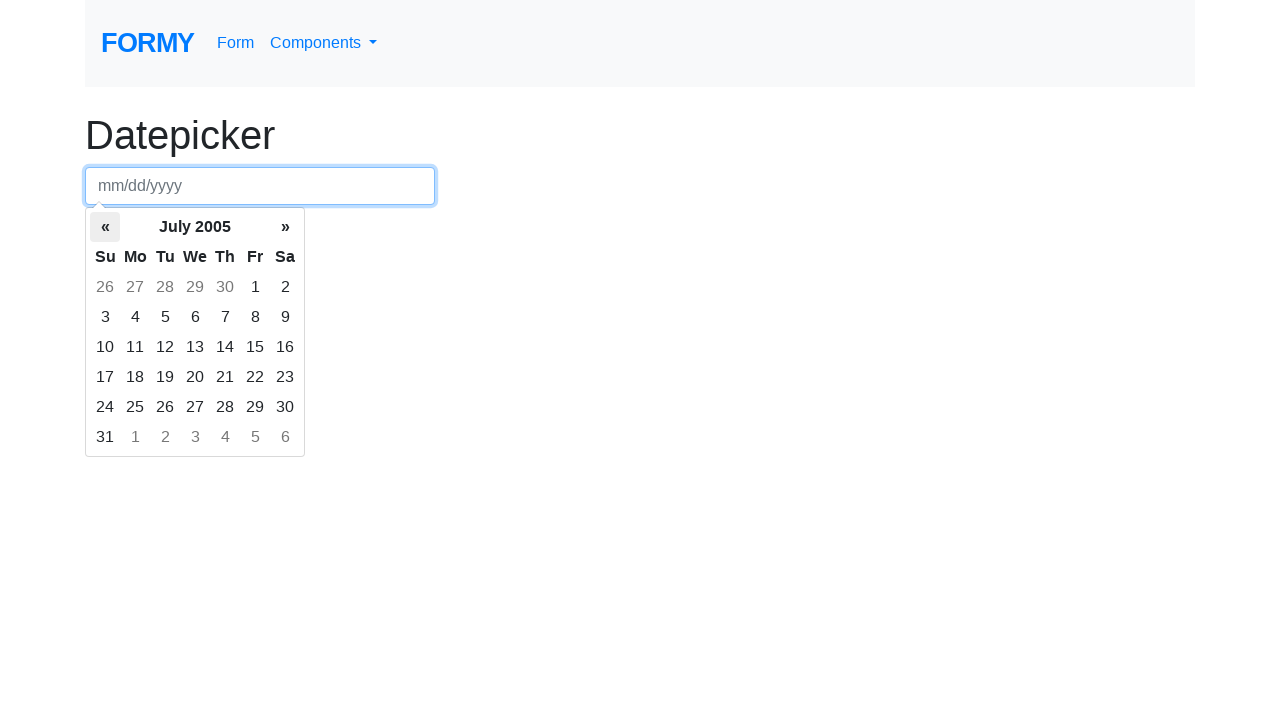

Clicked left arrow to navigate to previous month at (105, 227) on th.prev
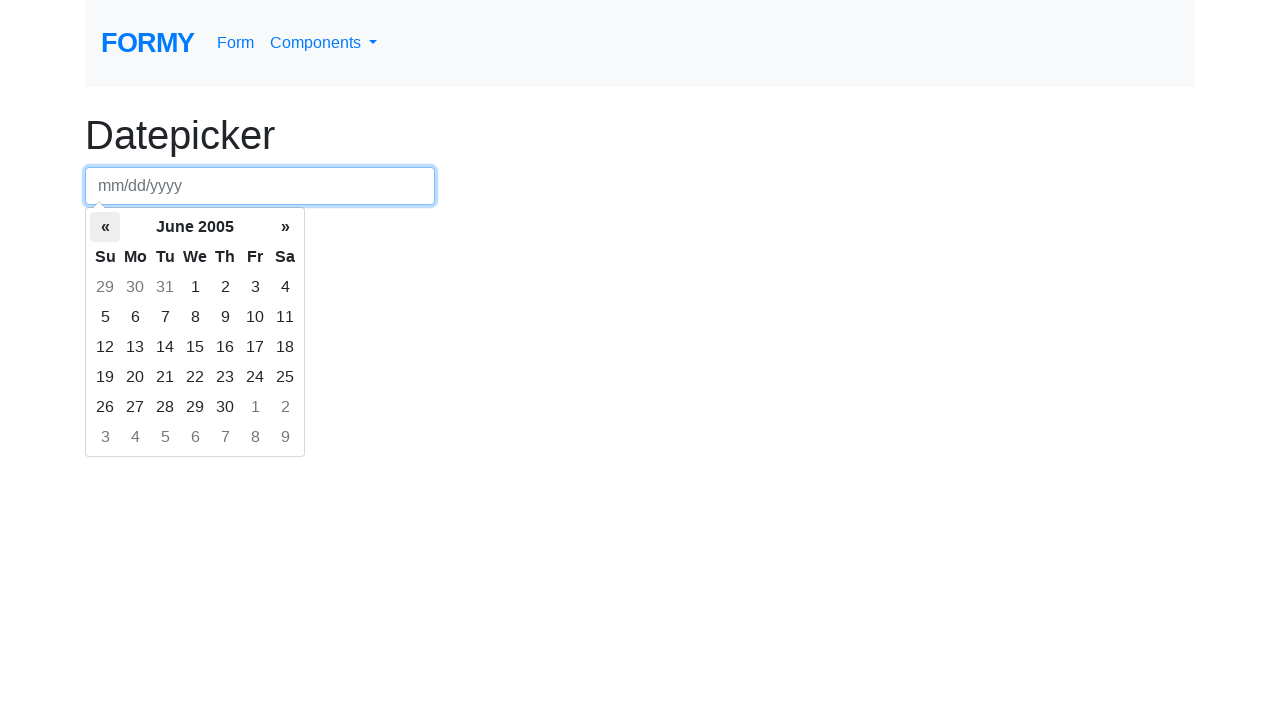

Waited for calendar to update
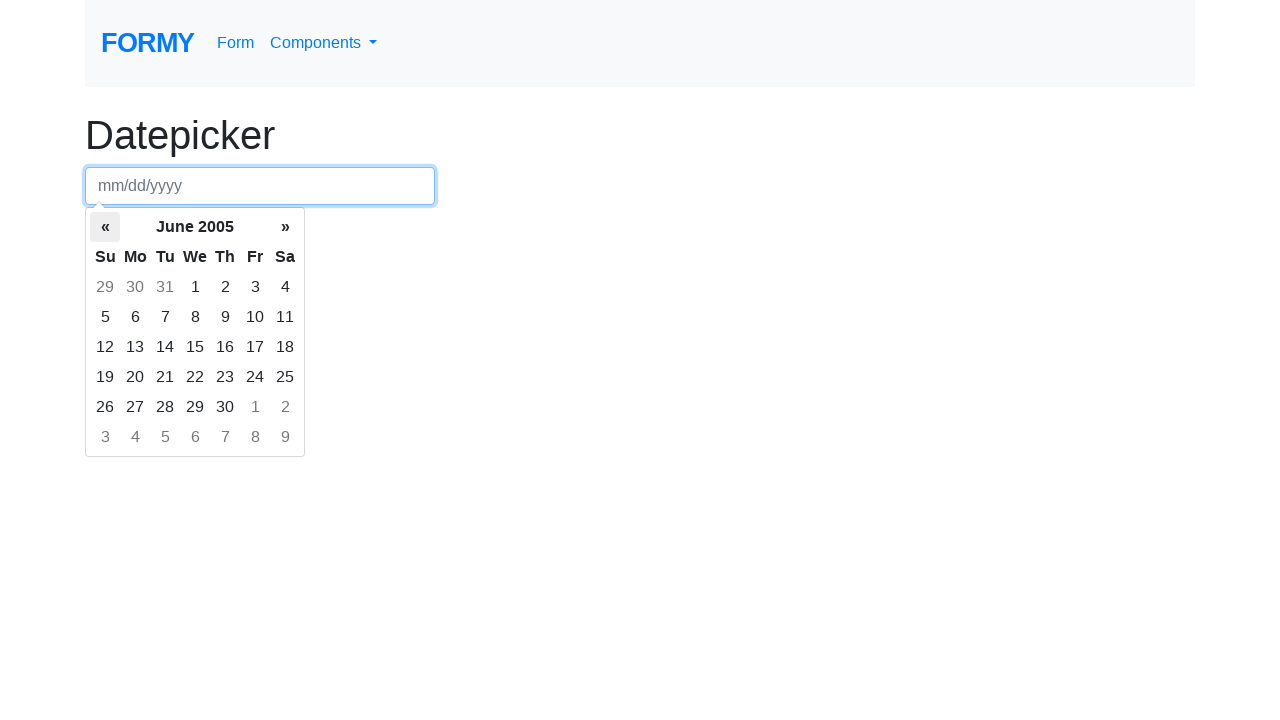

Retrieved current month/year: June 2005
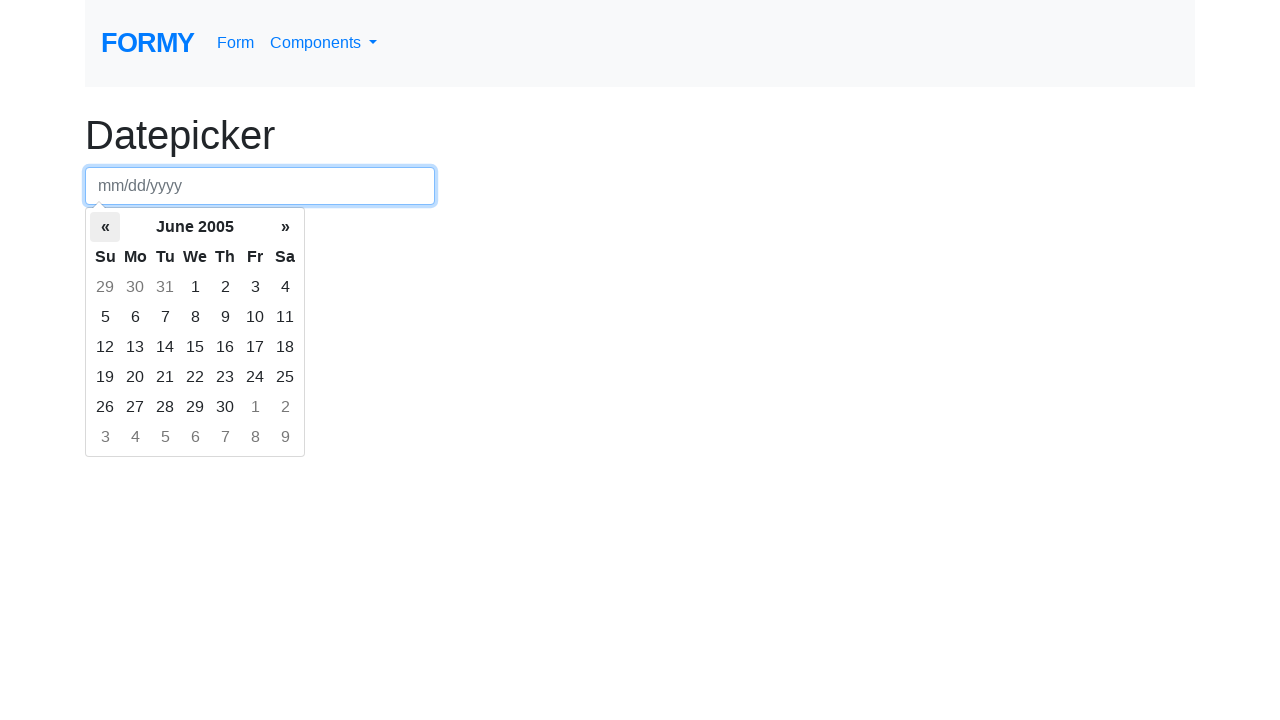

Clicked left arrow to navigate to previous month at (105, 227) on th.prev
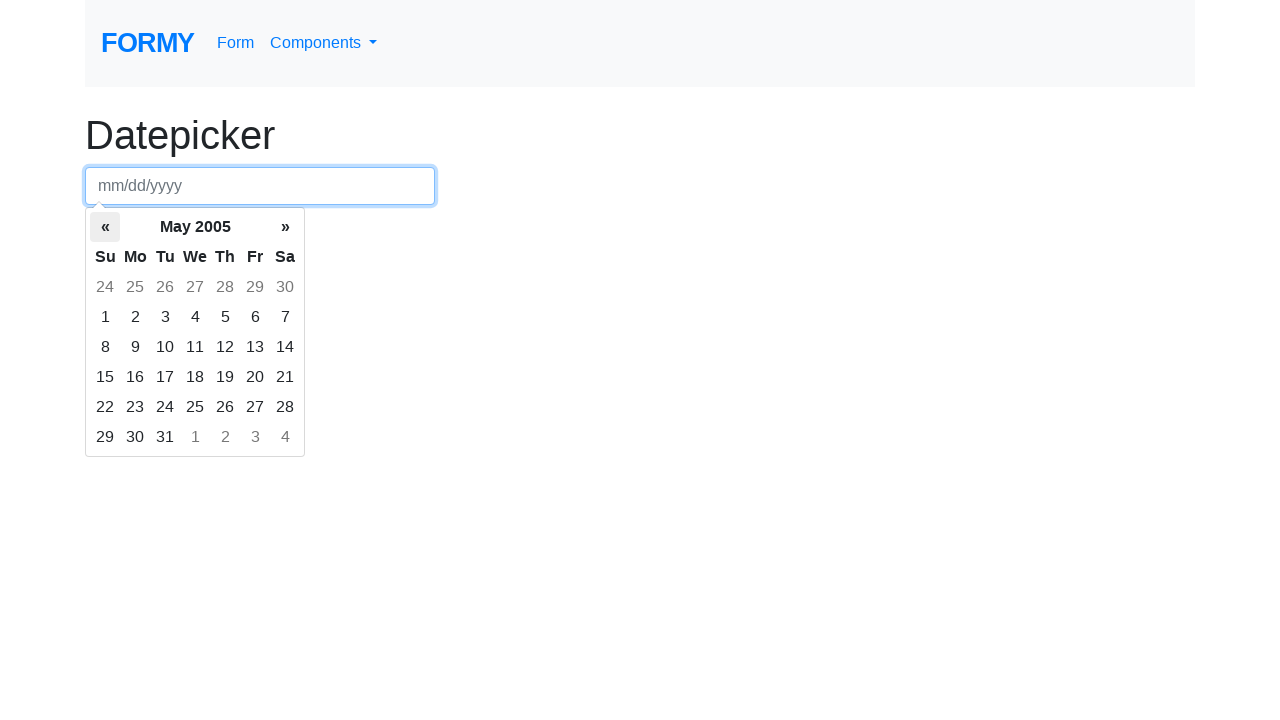

Waited for calendar to update
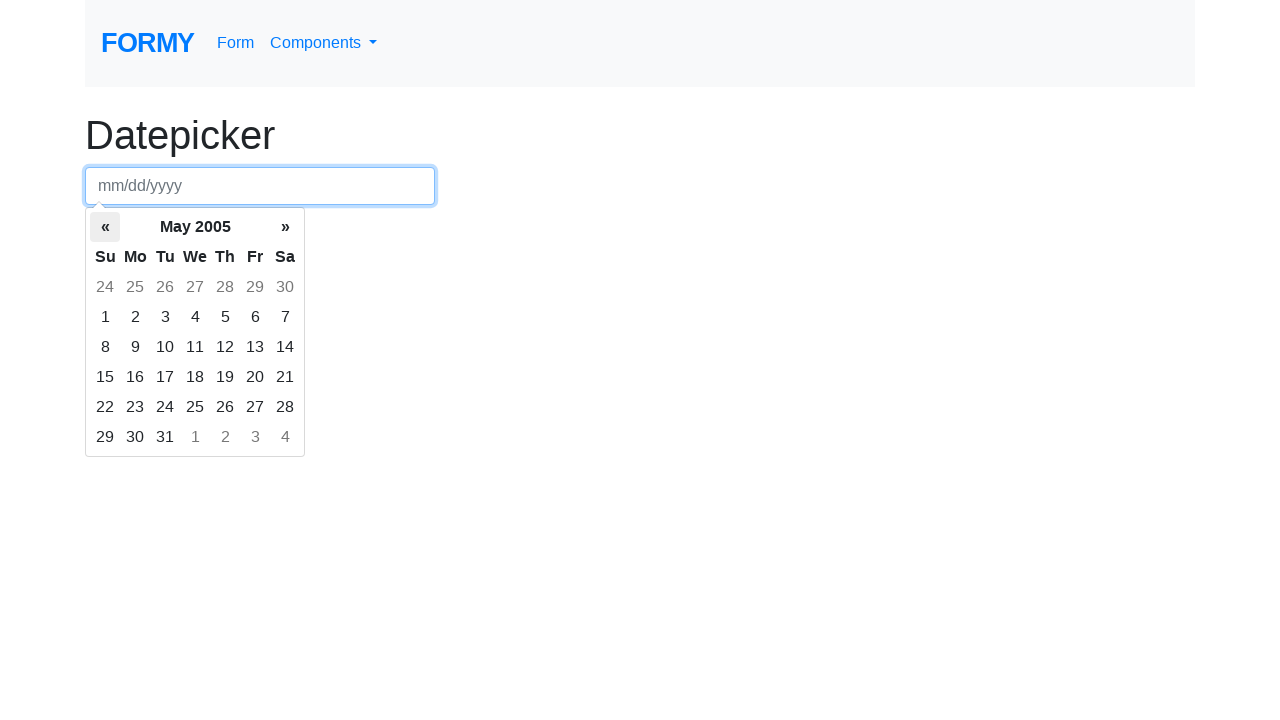

Retrieved current month/year: May 2005
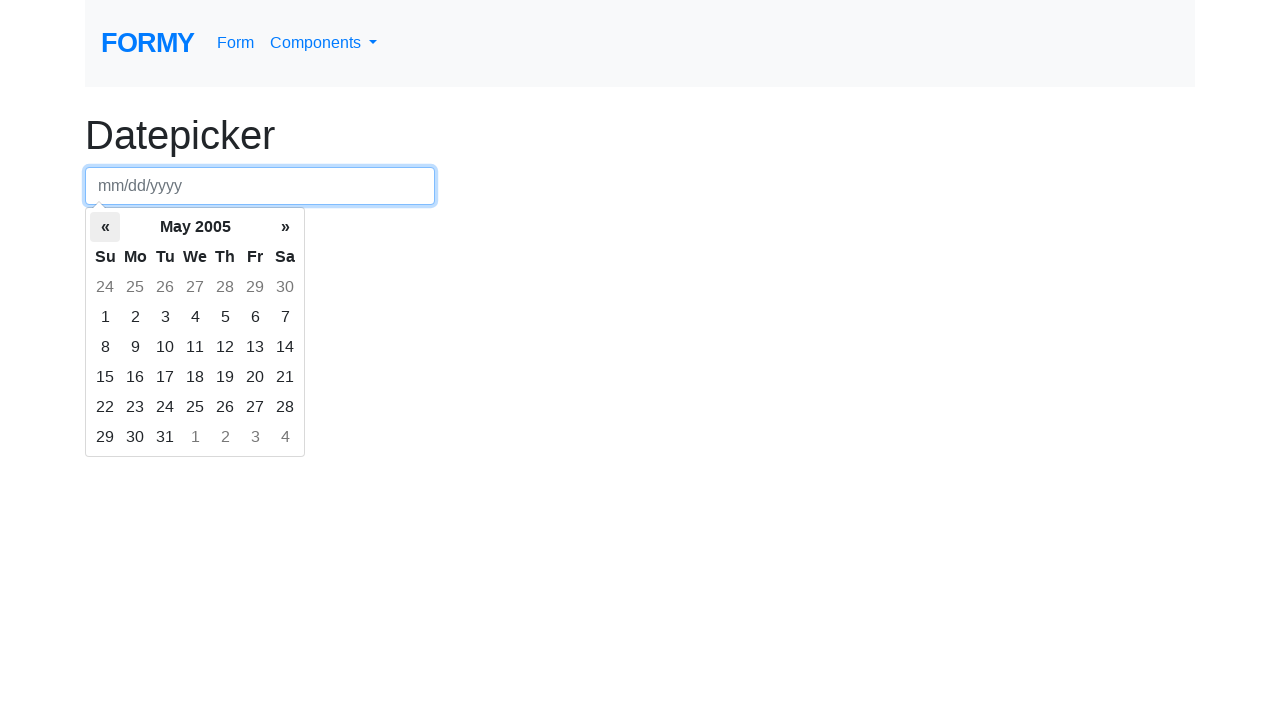

Clicked left arrow to navigate to previous month at (105, 227) on th.prev
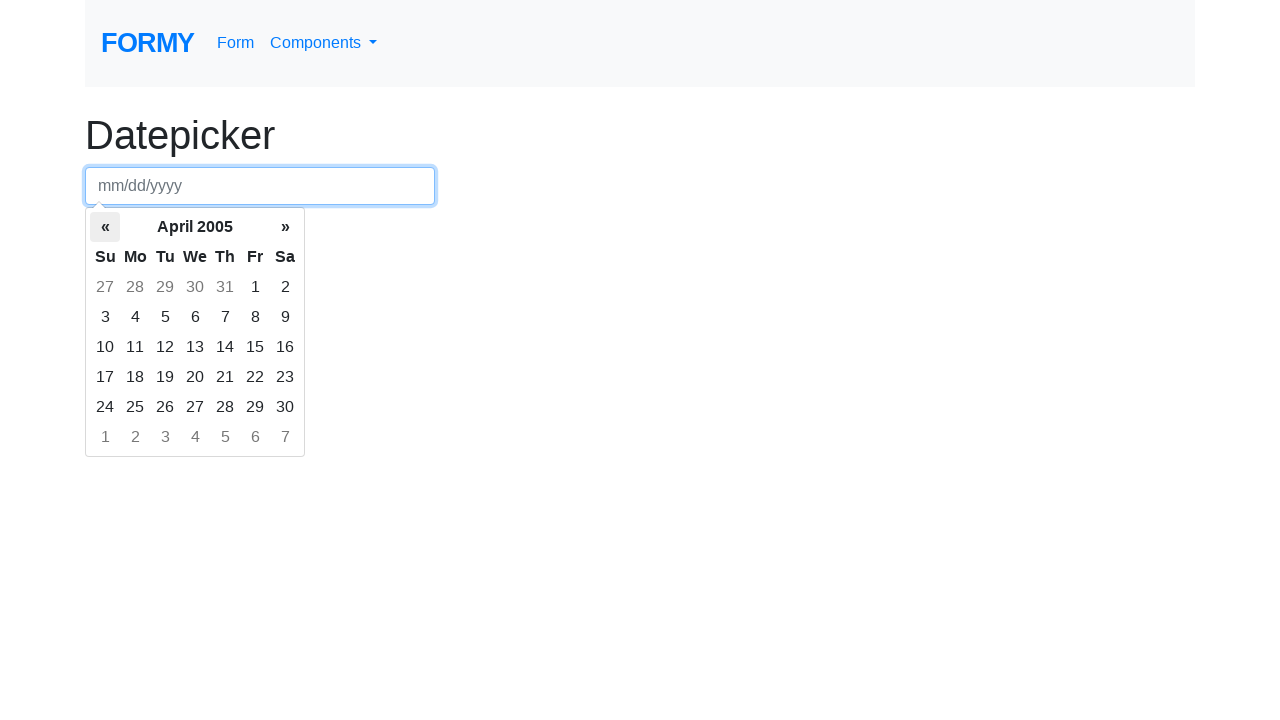

Waited for calendar to update
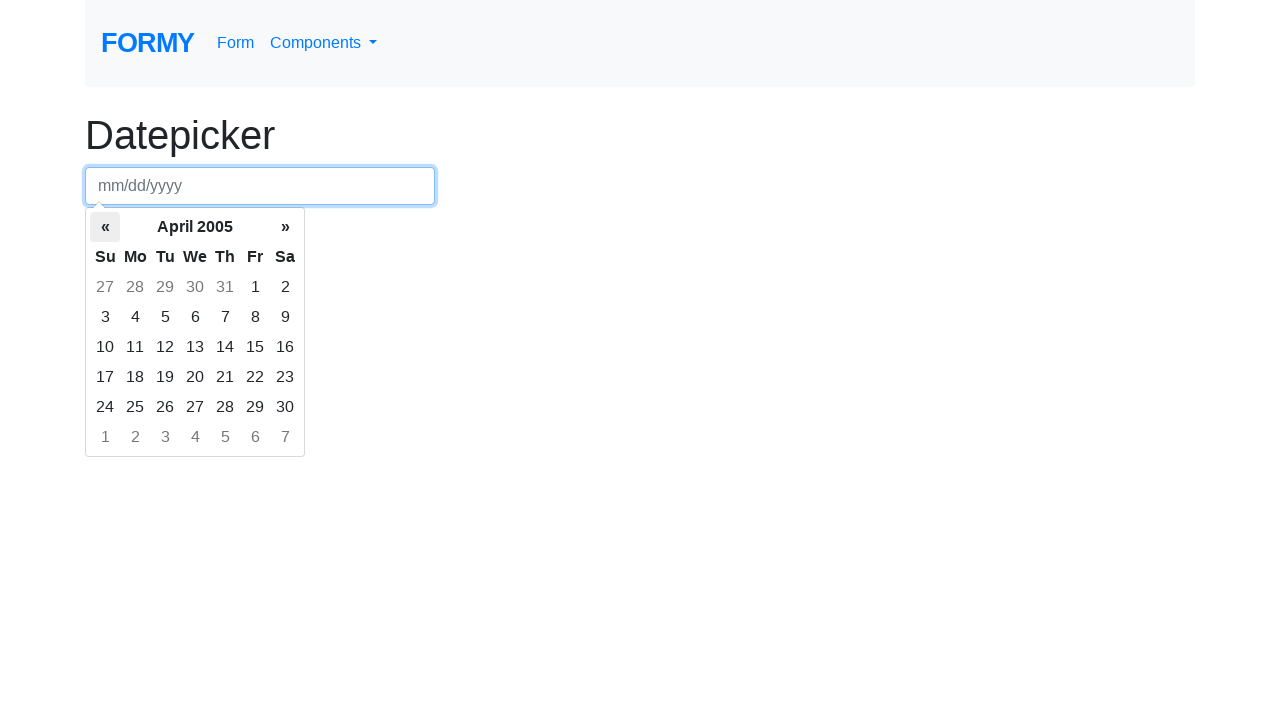

Retrieved current month/year: April 2005
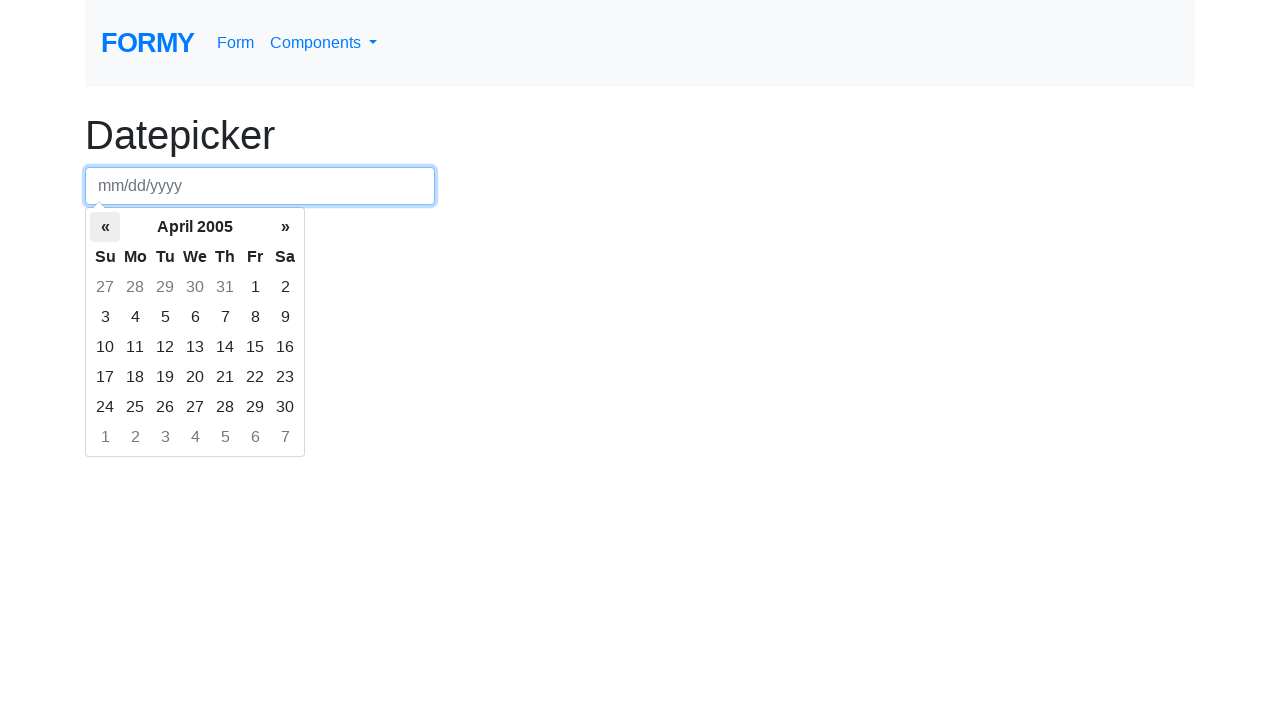

Clicked left arrow to navigate to previous month at (105, 227) on th.prev
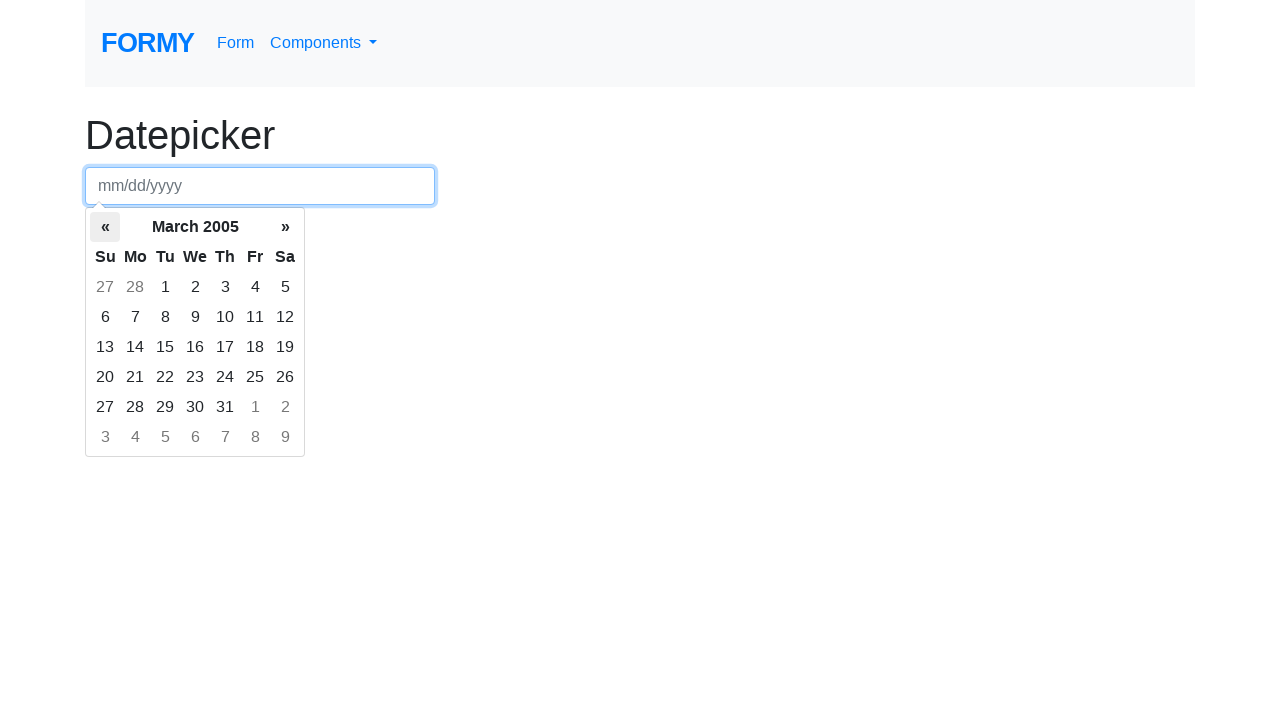

Waited for calendar to update
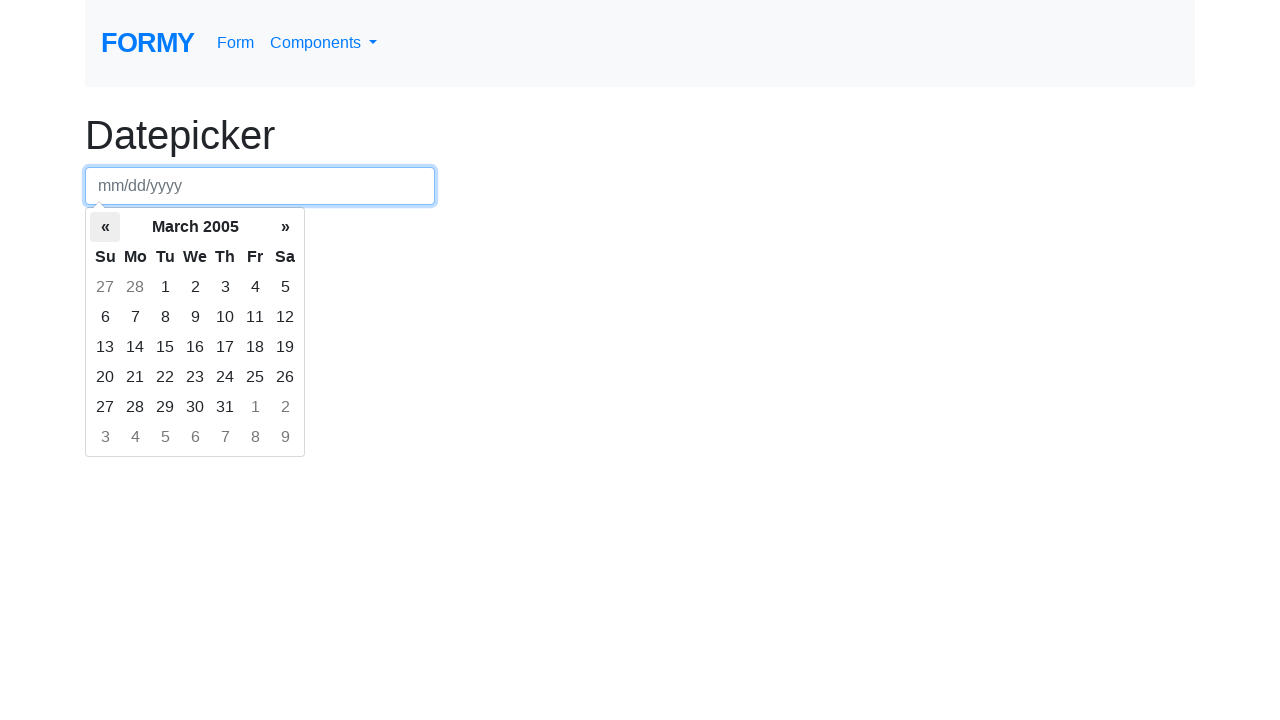

Retrieved current month/year: March 2005
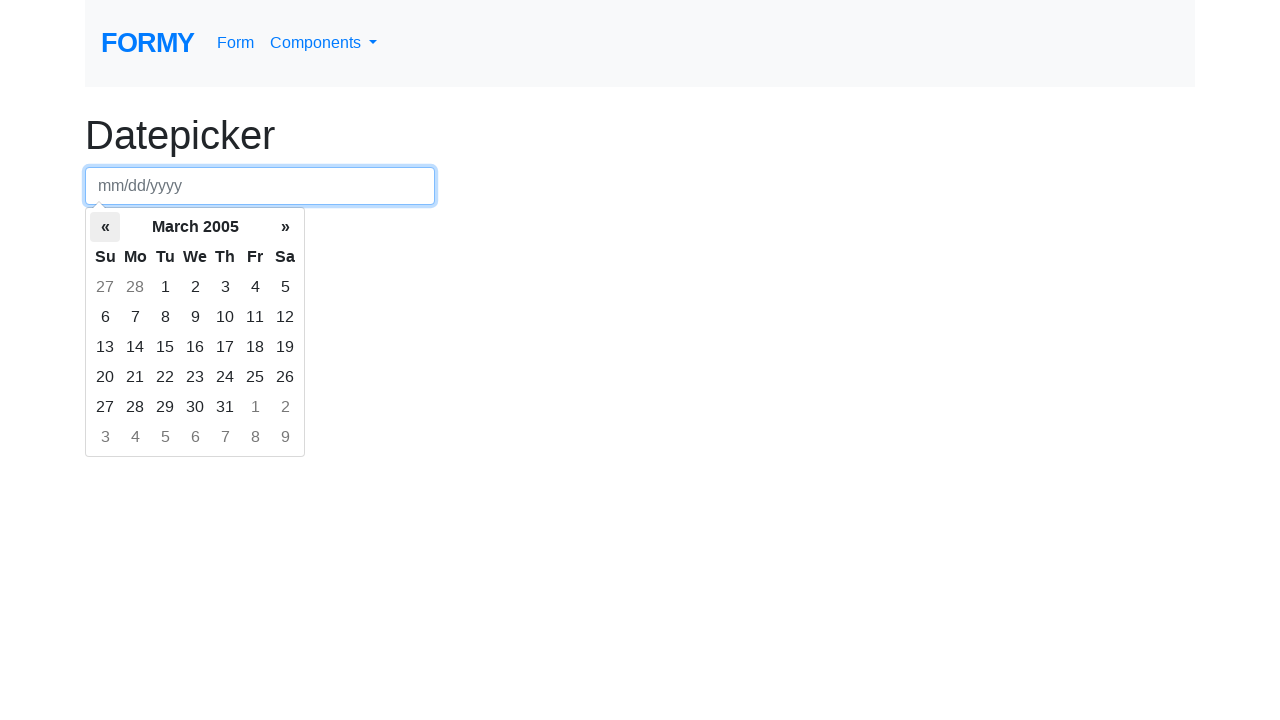

Clicked left arrow to navigate to previous month at (105, 227) on th.prev
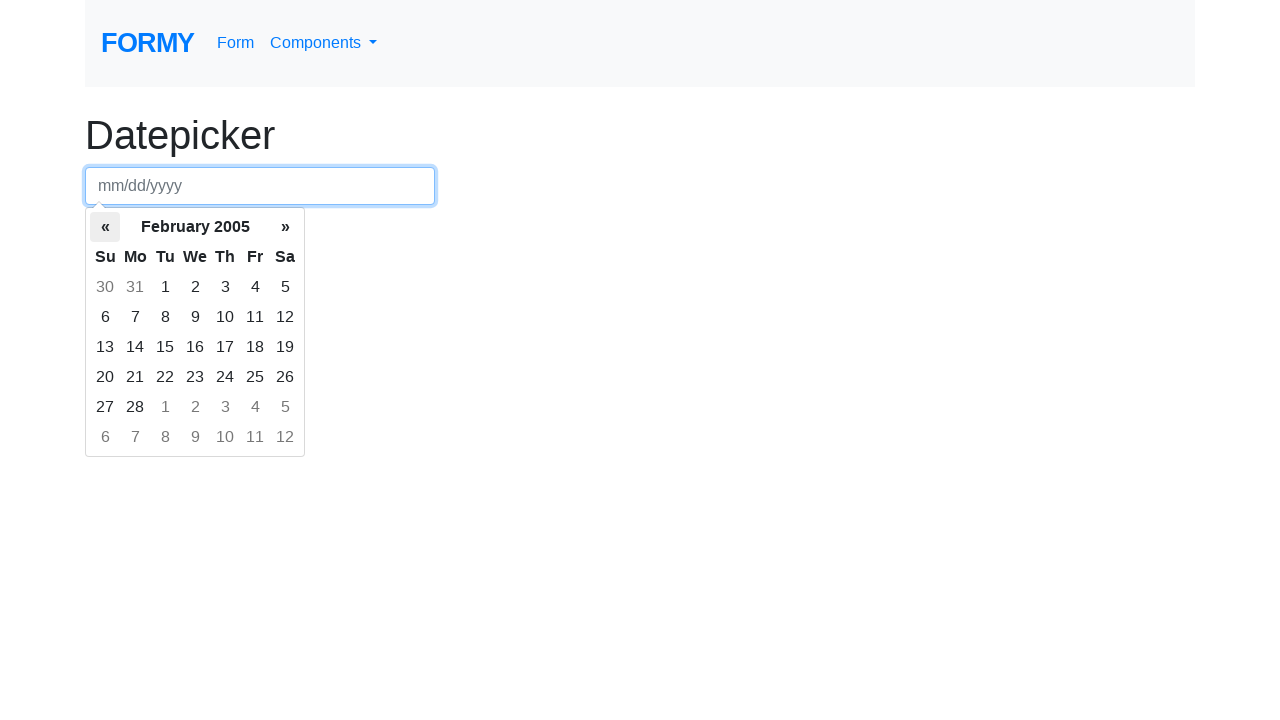

Waited for calendar to update
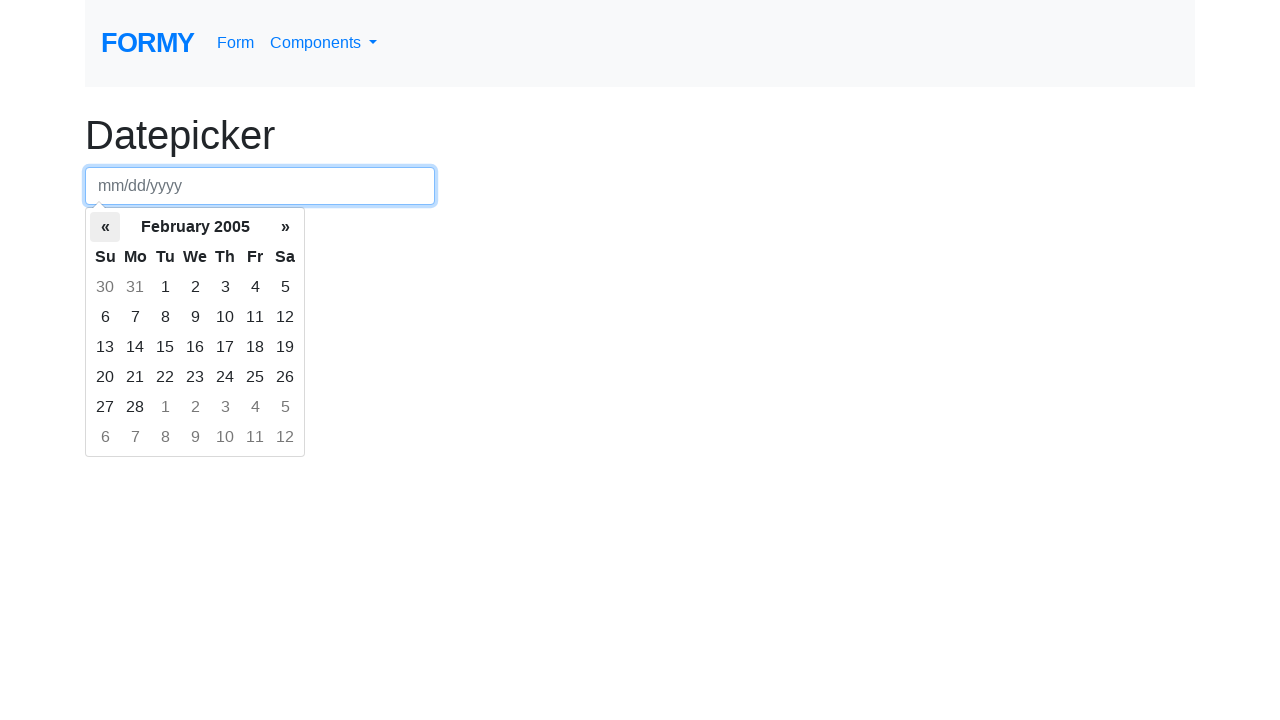

Retrieved current month/year: February 2005
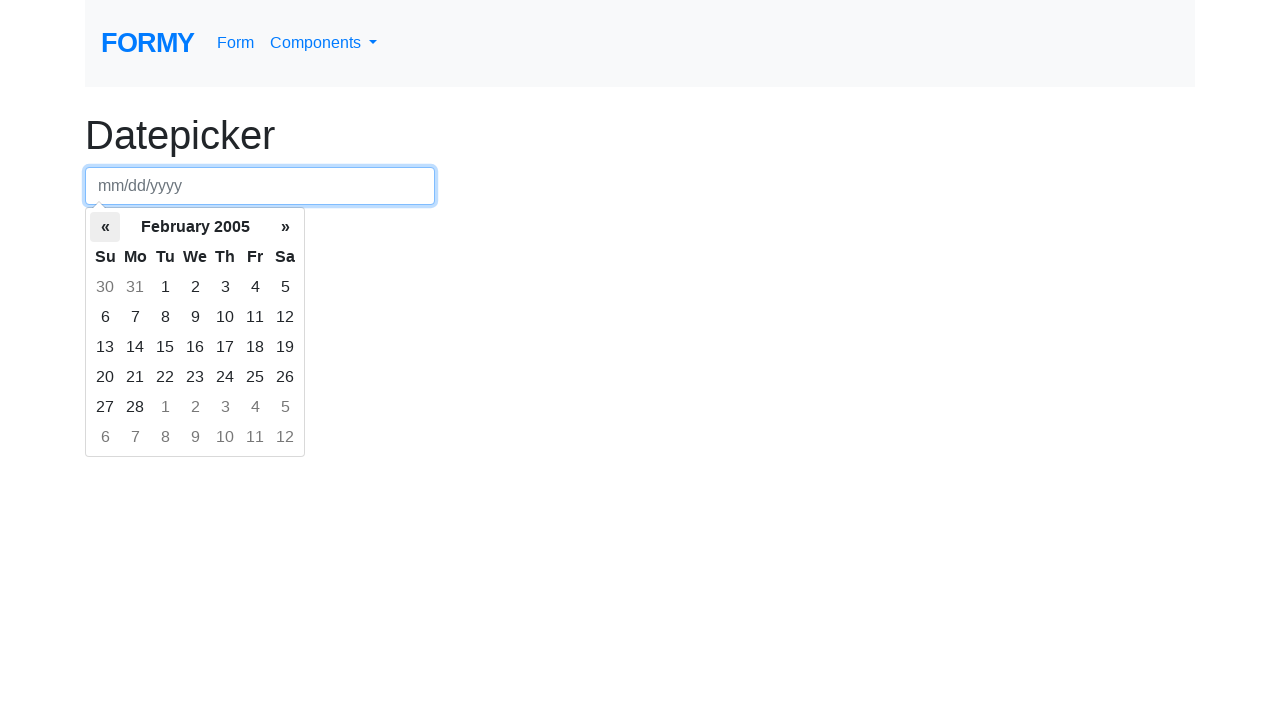

Clicked left arrow to navigate to previous month at (105, 227) on th.prev
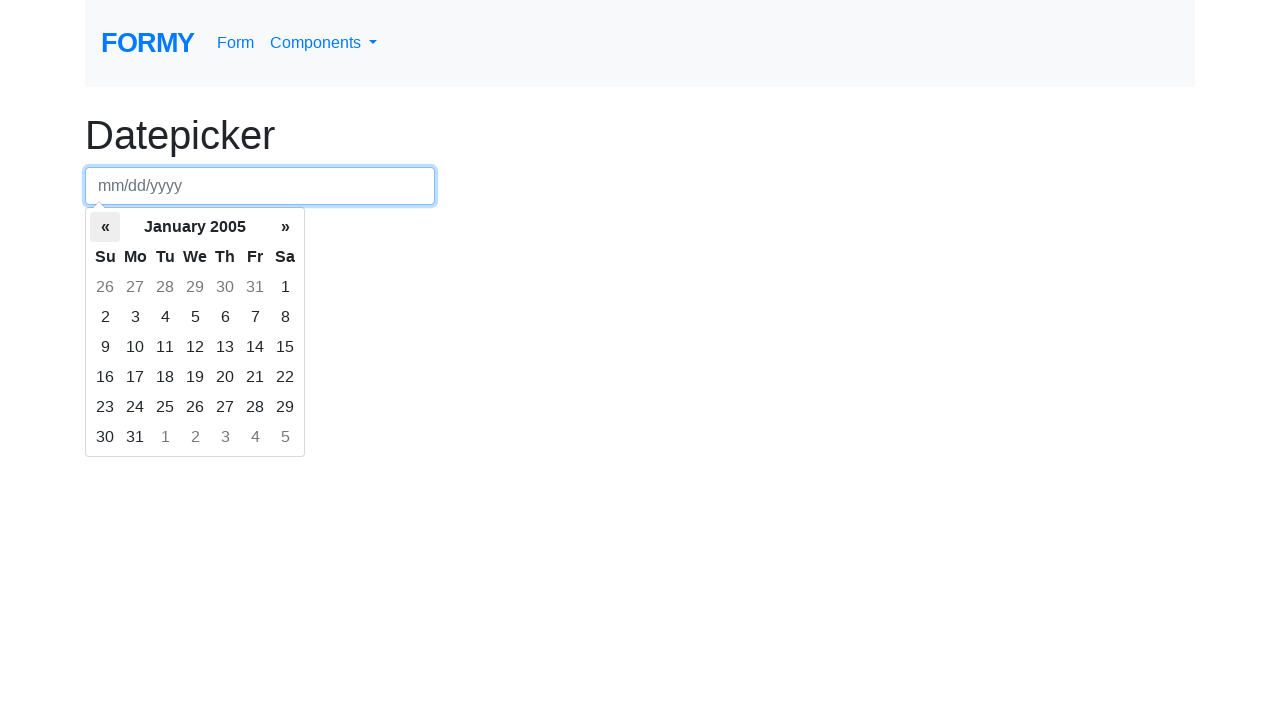

Waited for calendar to update
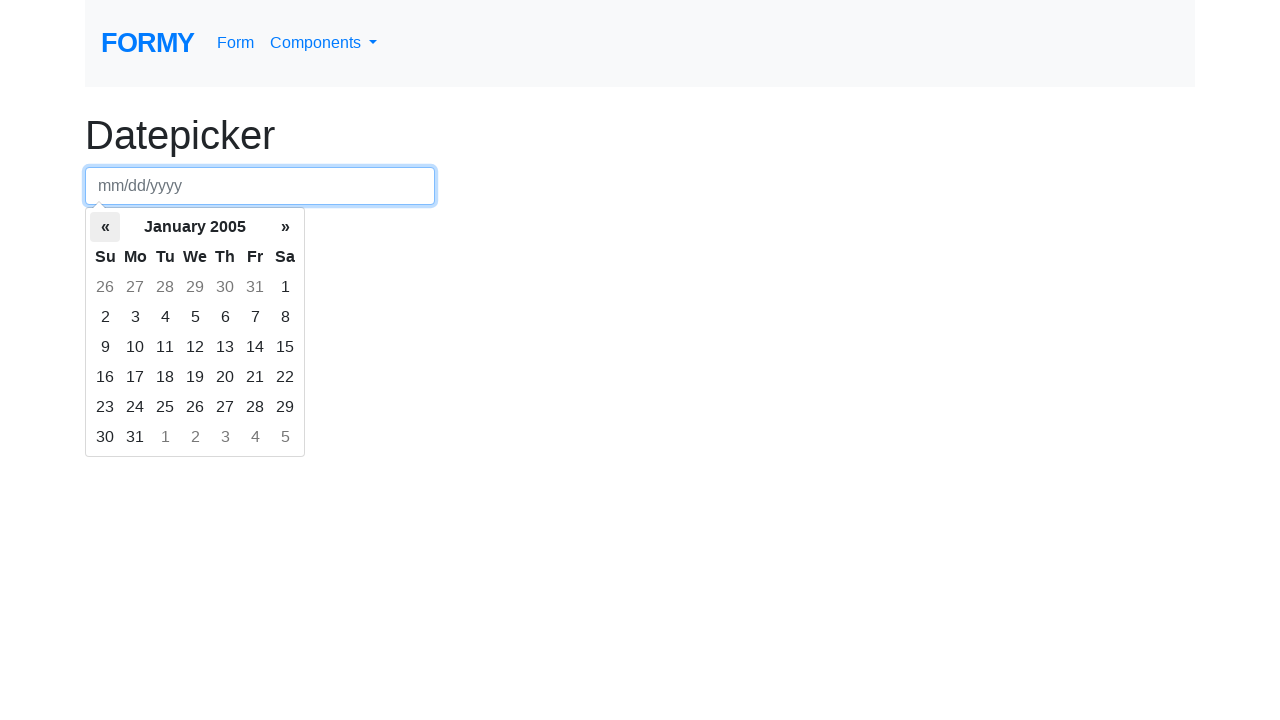

Retrieved current month/year: January 2005
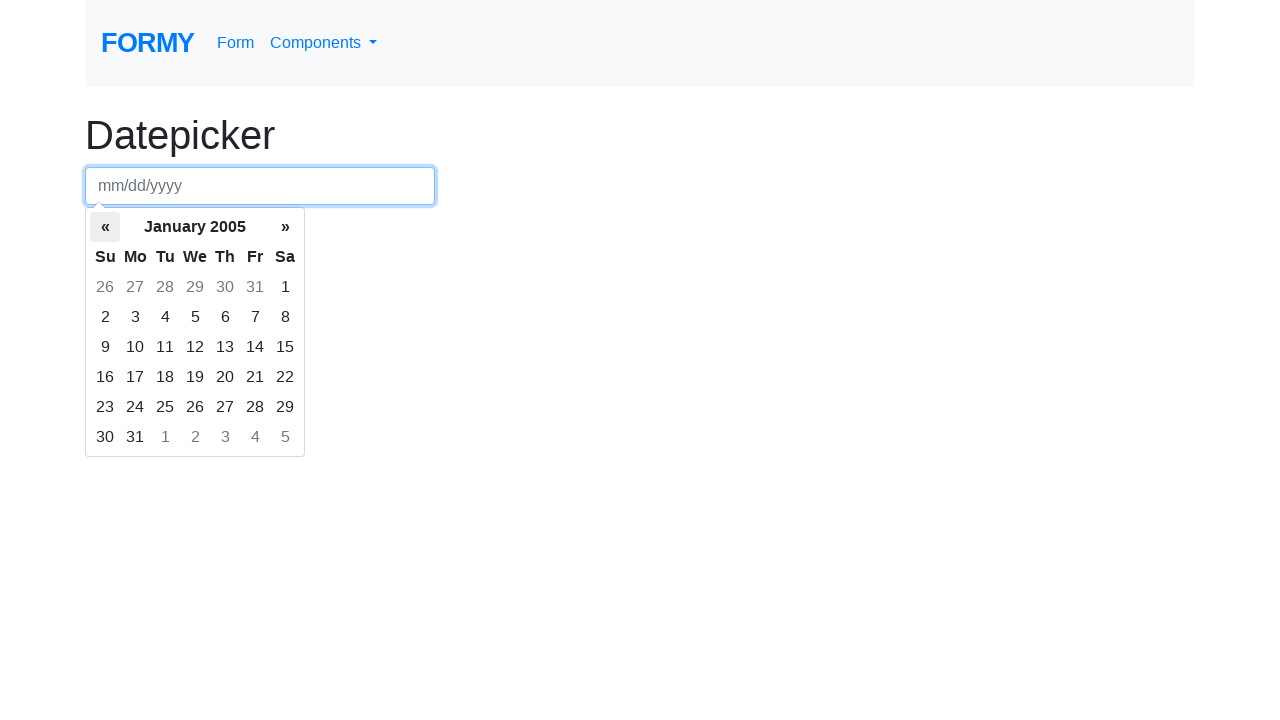

Clicked left arrow to navigate to previous month at (105, 227) on th.prev
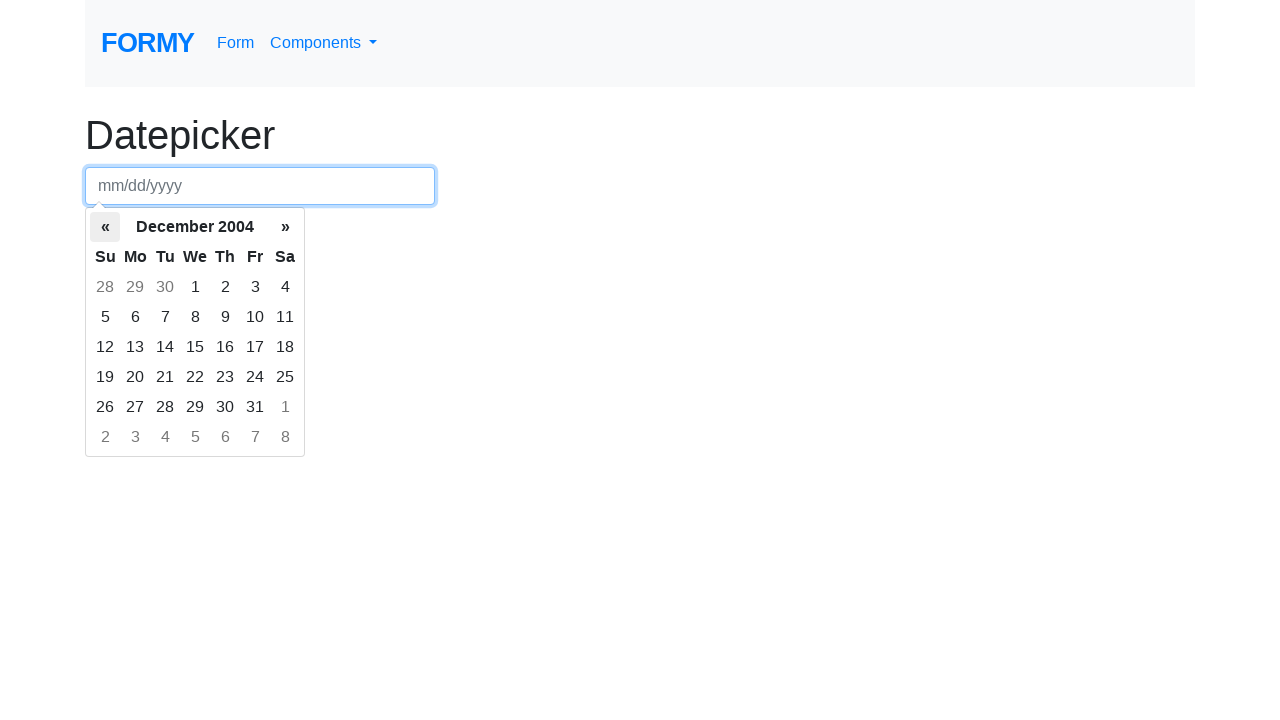

Waited for calendar to update
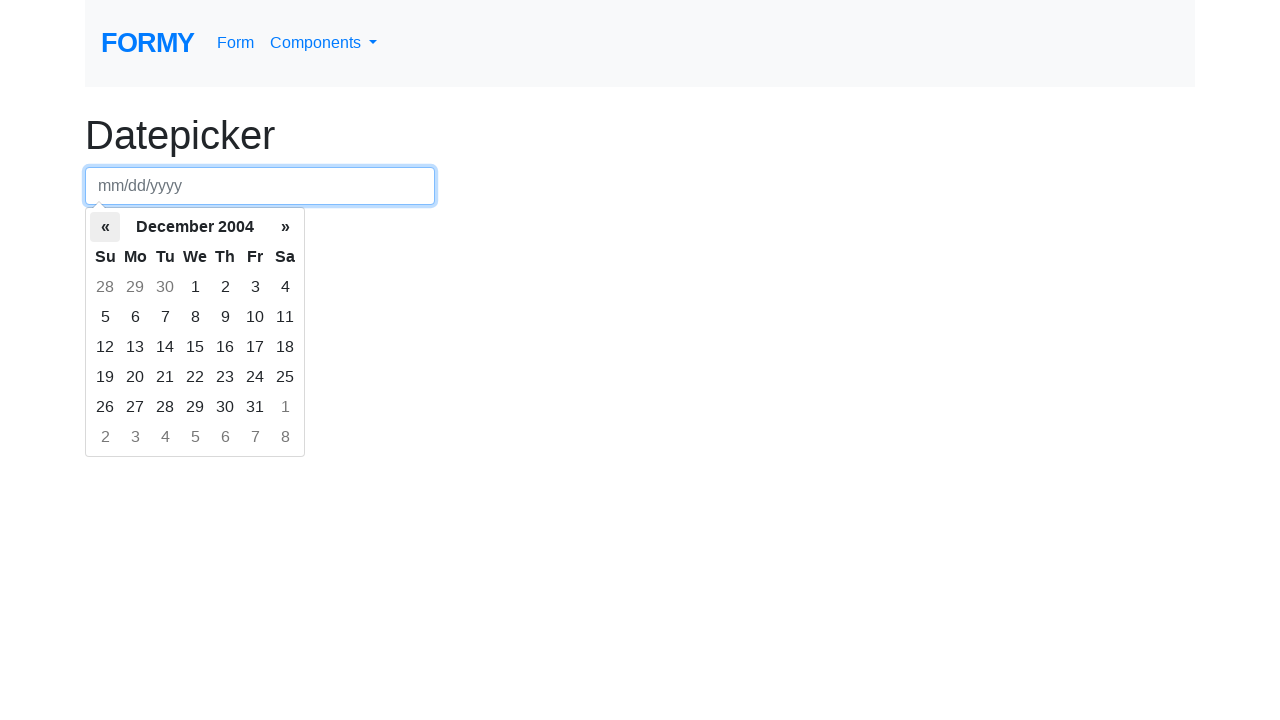

Retrieved current month/year: December 2004
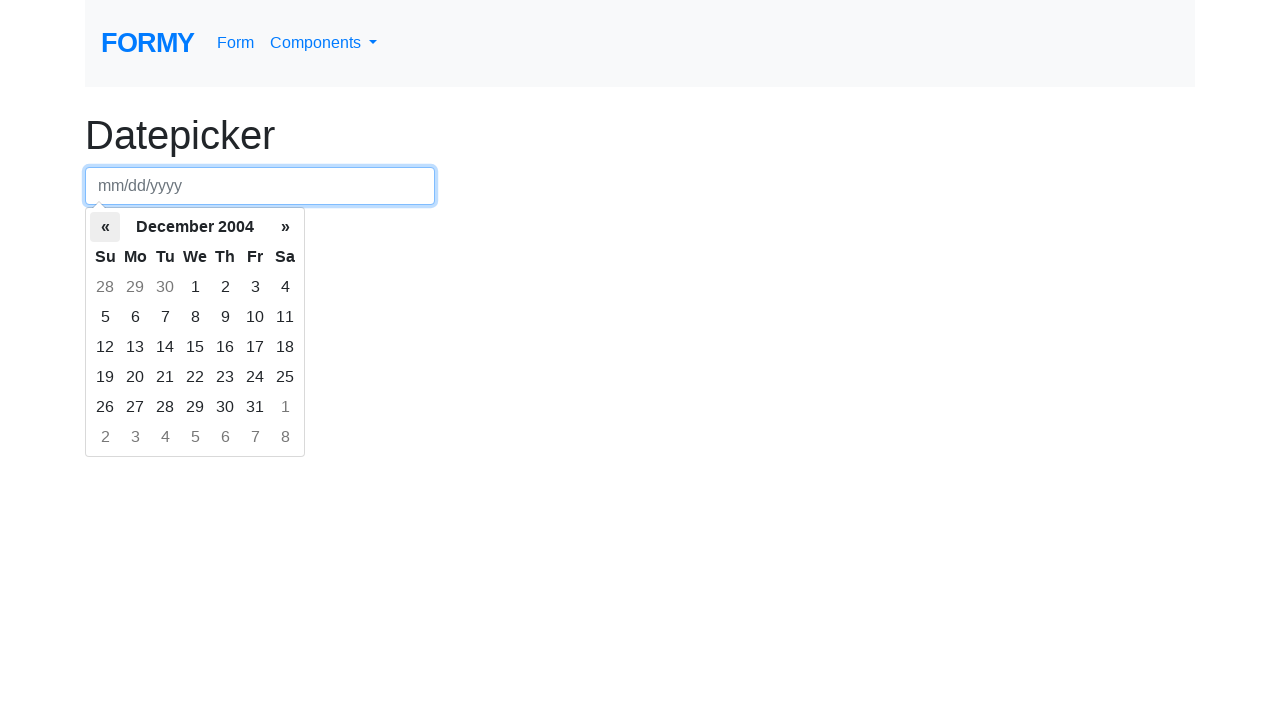

Clicked left arrow to navigate to previous month at (105, 227) on th.prev
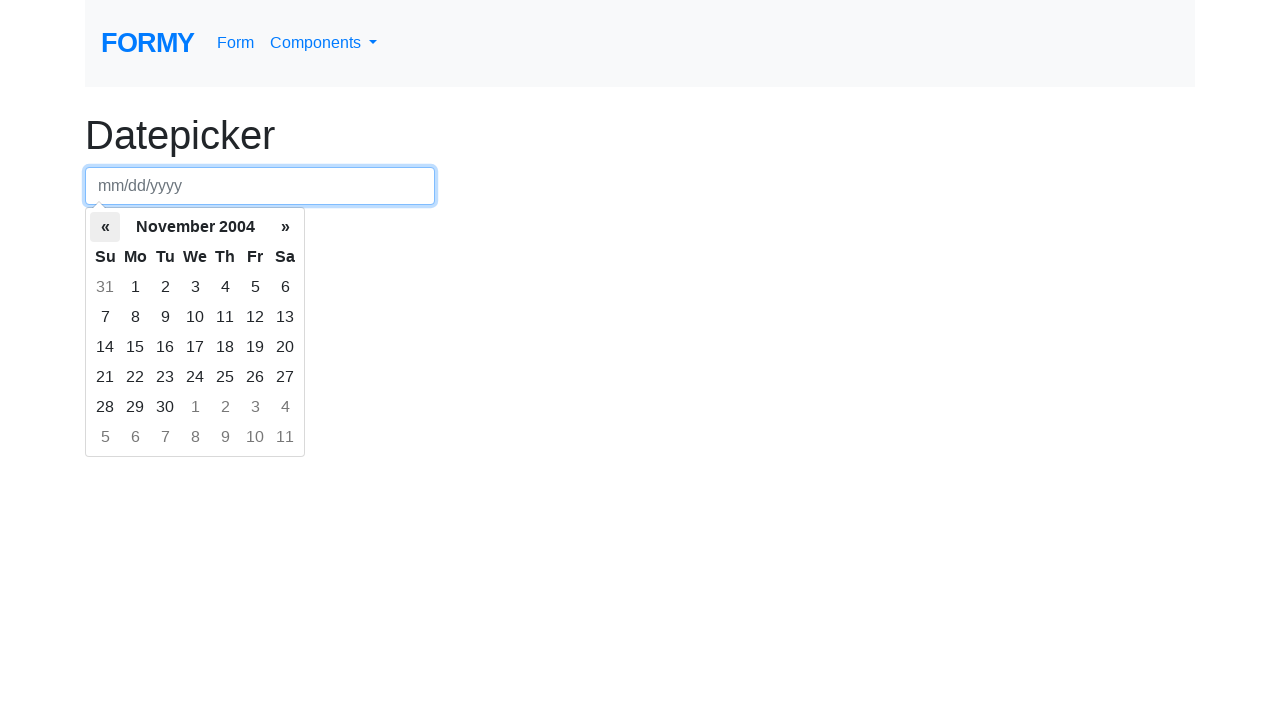

Waited for calendar to update
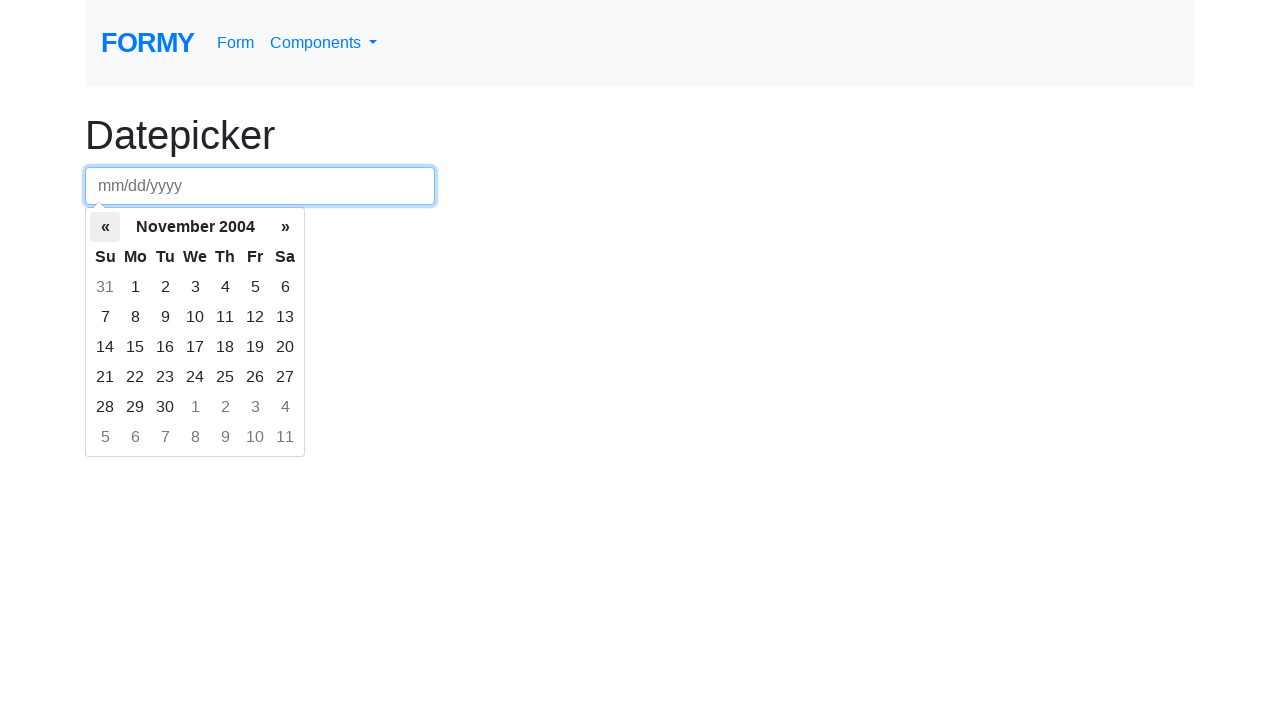

Retrieved current month/year: November 2004
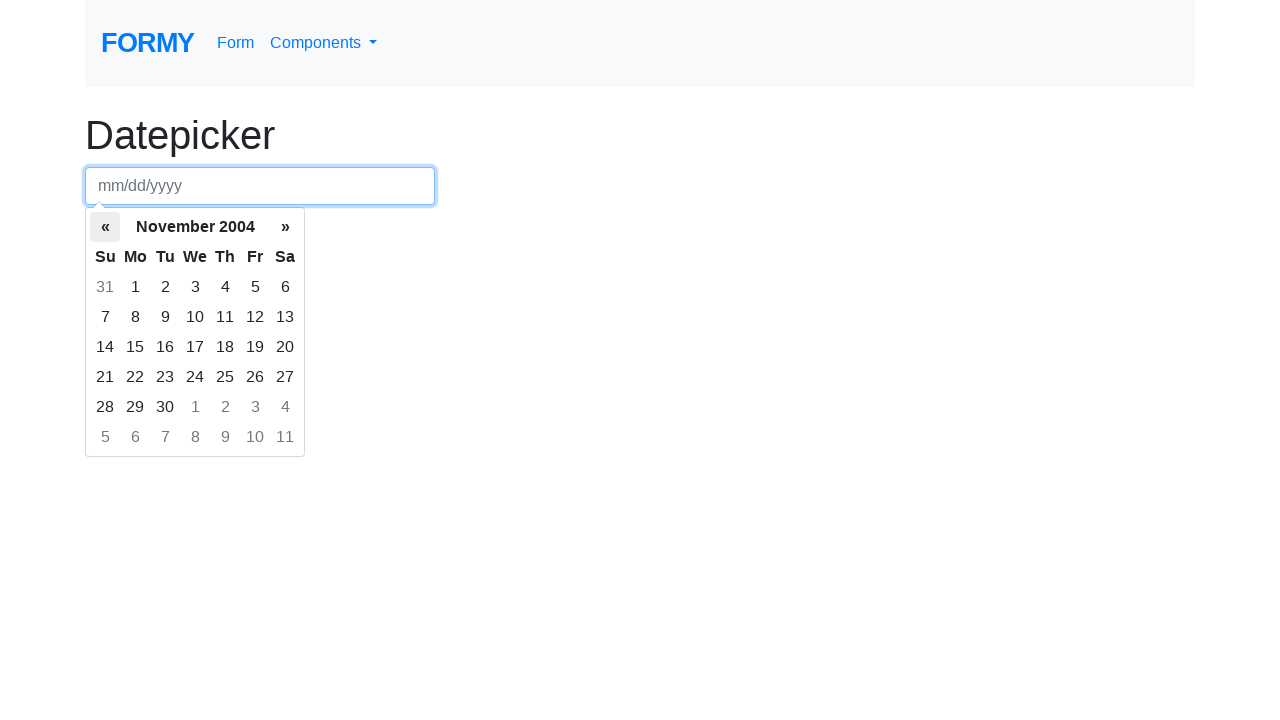

Clicked left arrow to navigate to previous month at (105, 227) on th.prev
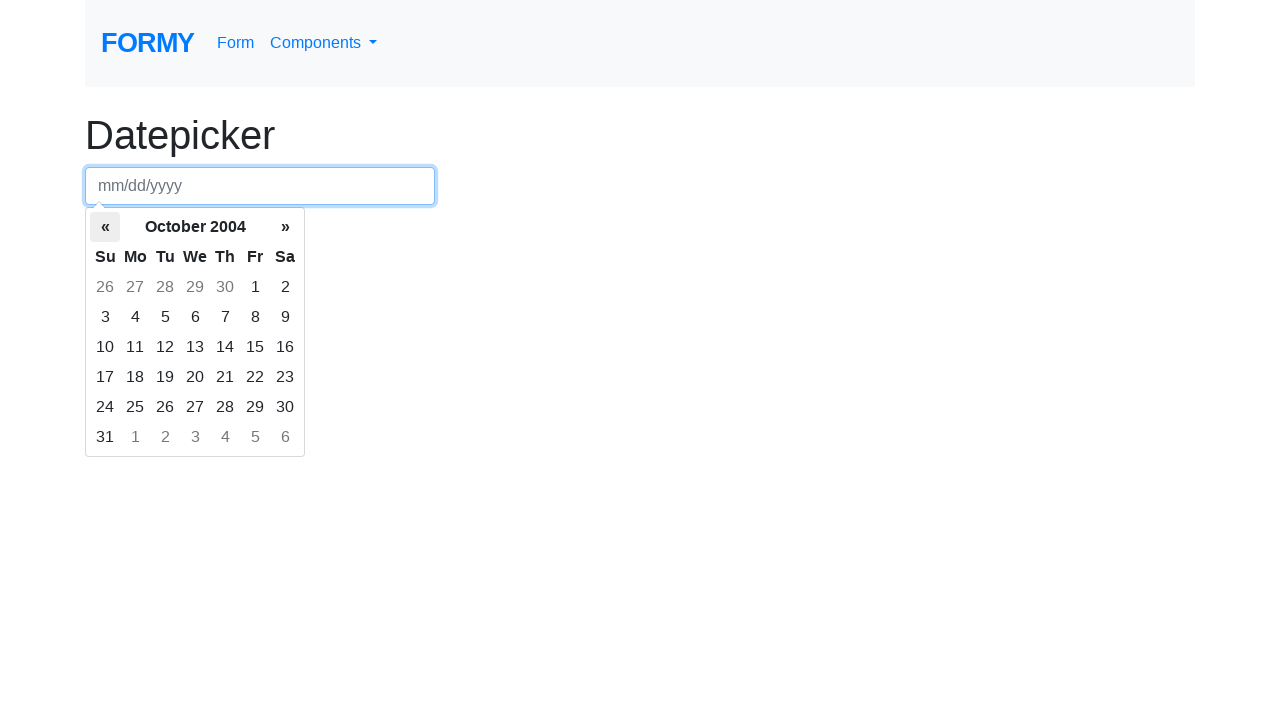

Waited for calendar to update
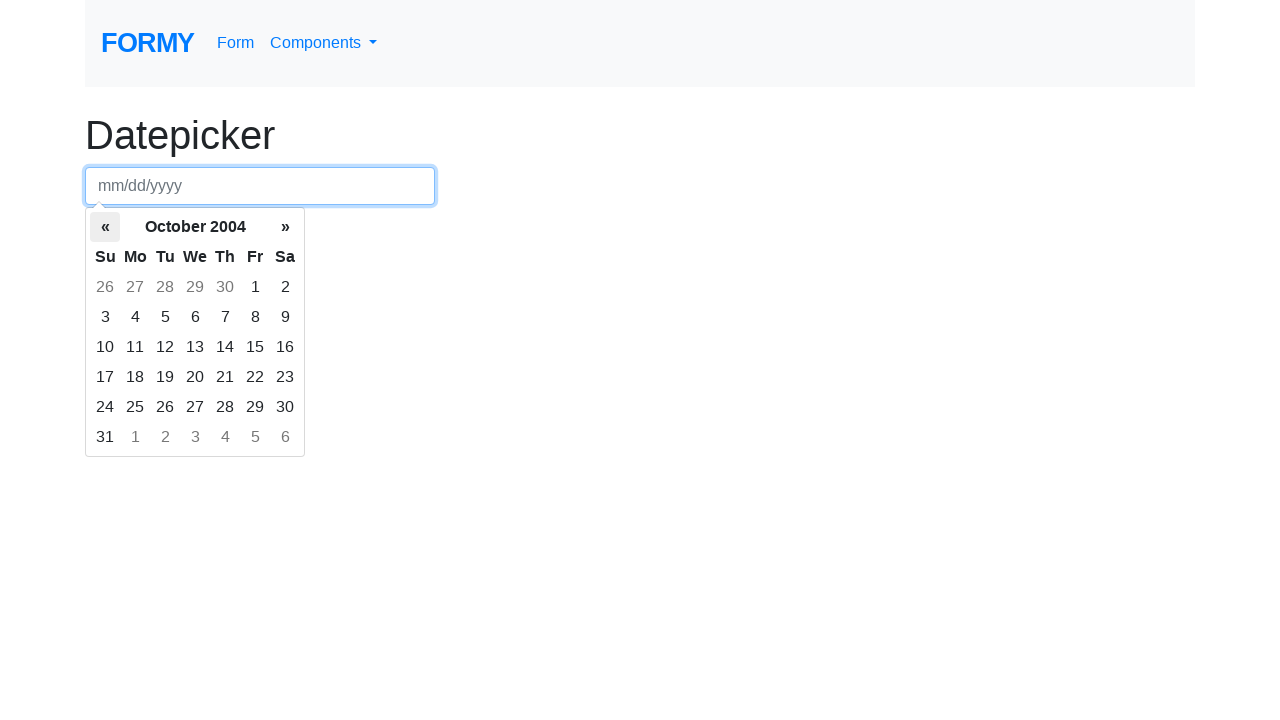

Retrieved current month/year: October 2004
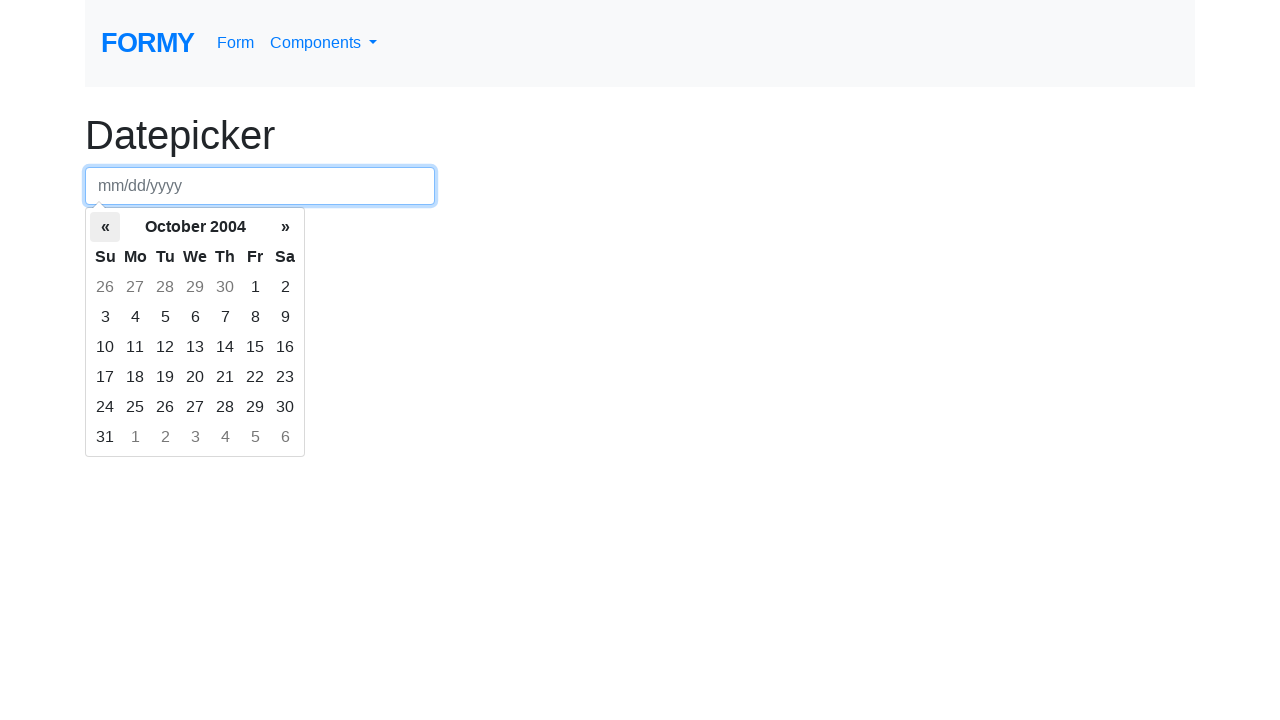

Clicked left arrow to navigate to previous month at (105, 227) on th.prev
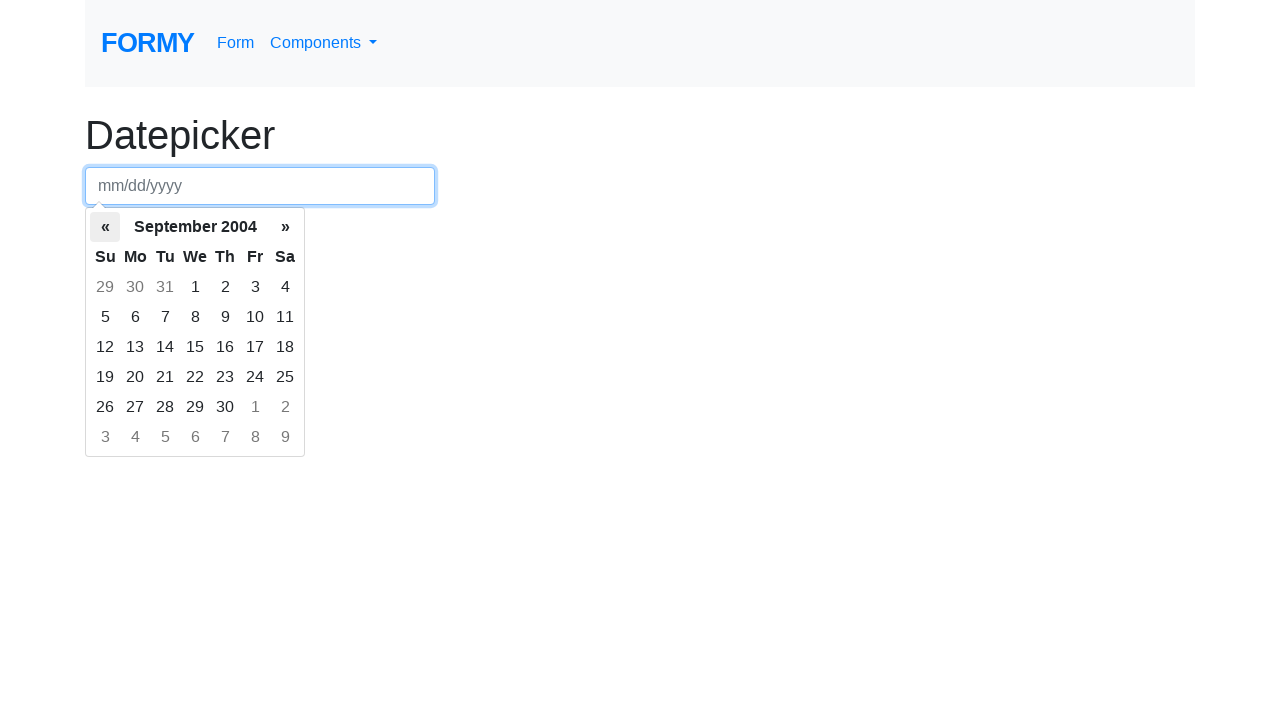

Waited for calendar to update
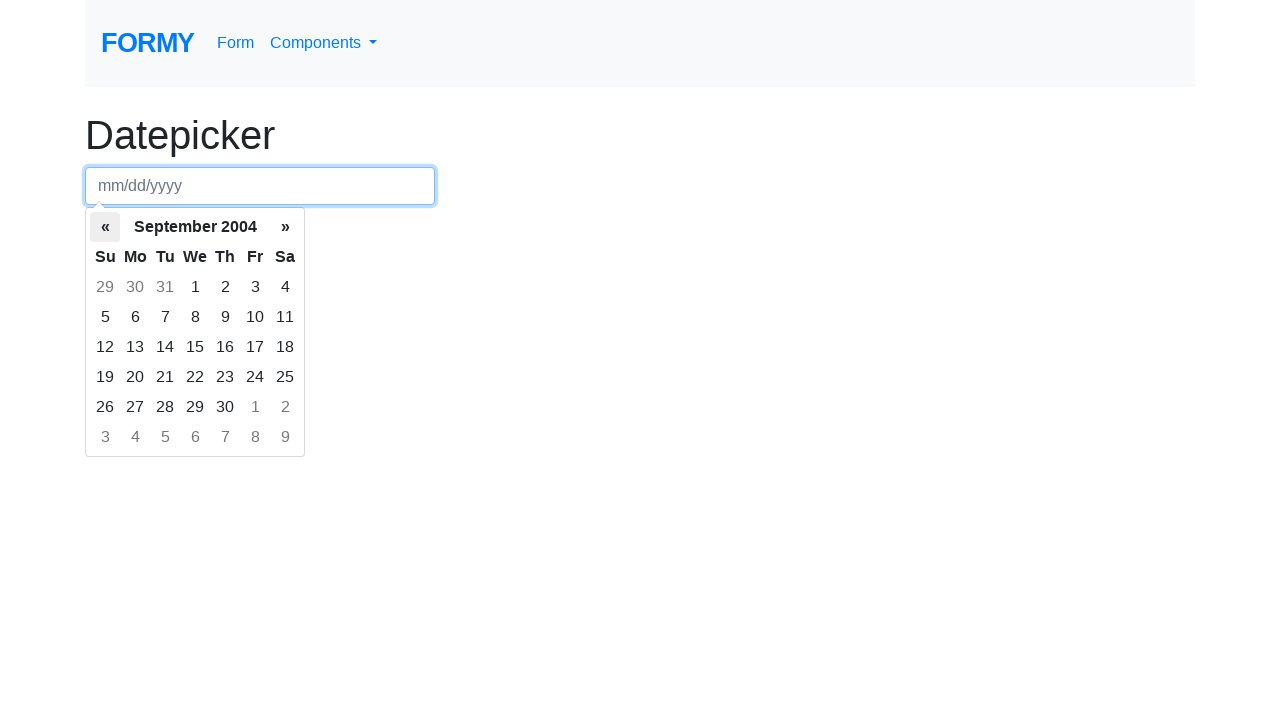

Retrieved current month/year: September 2004
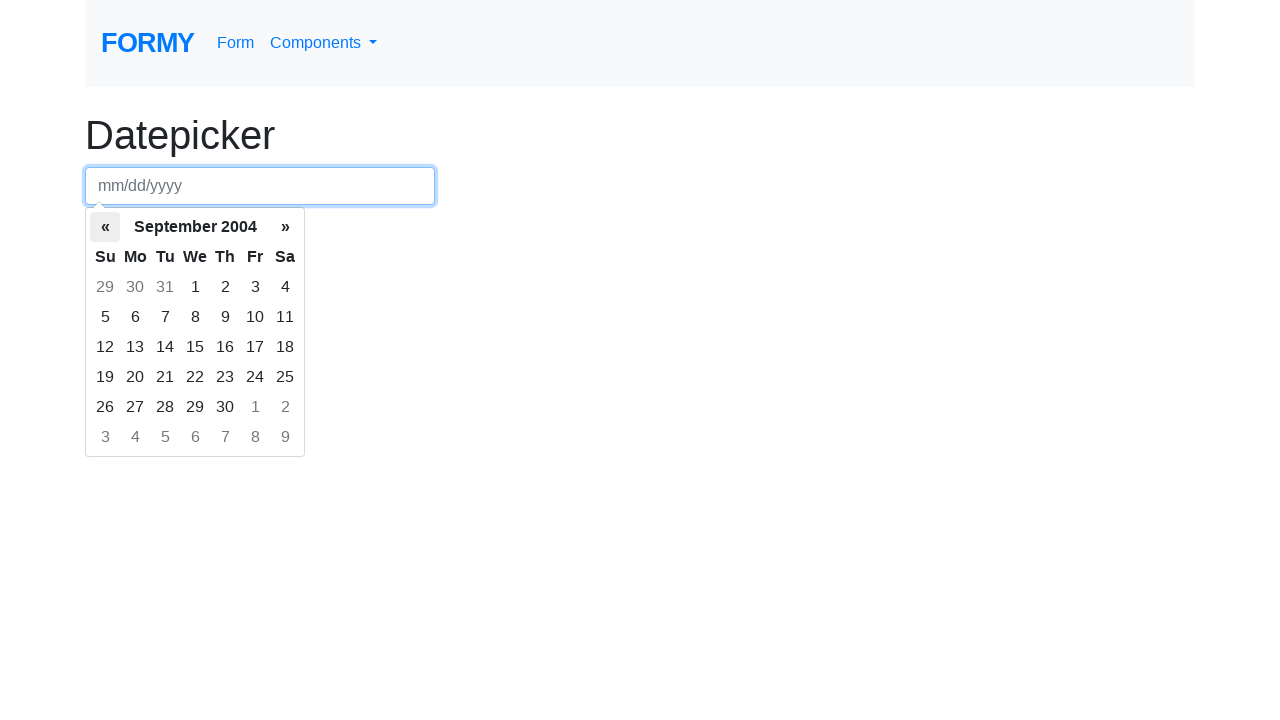

Clicked left arrow to navigate to previous month at (105, 227) on th.prev
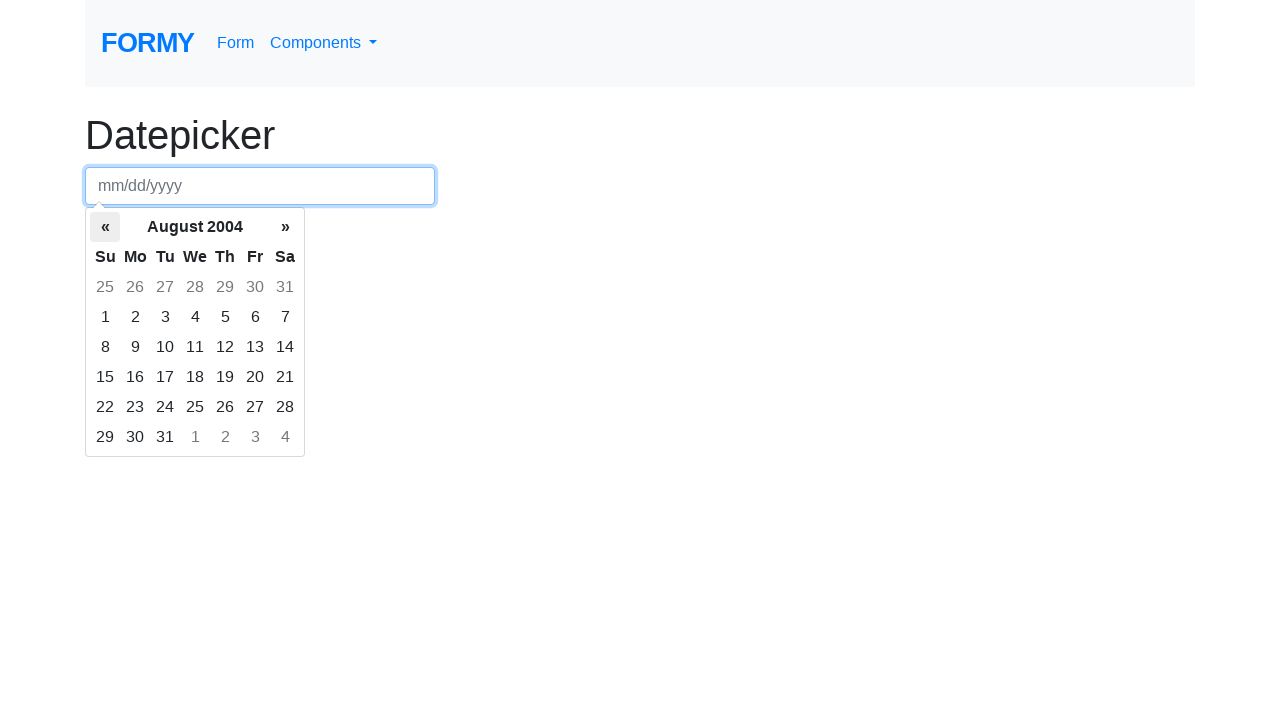

Waited for calendar to update
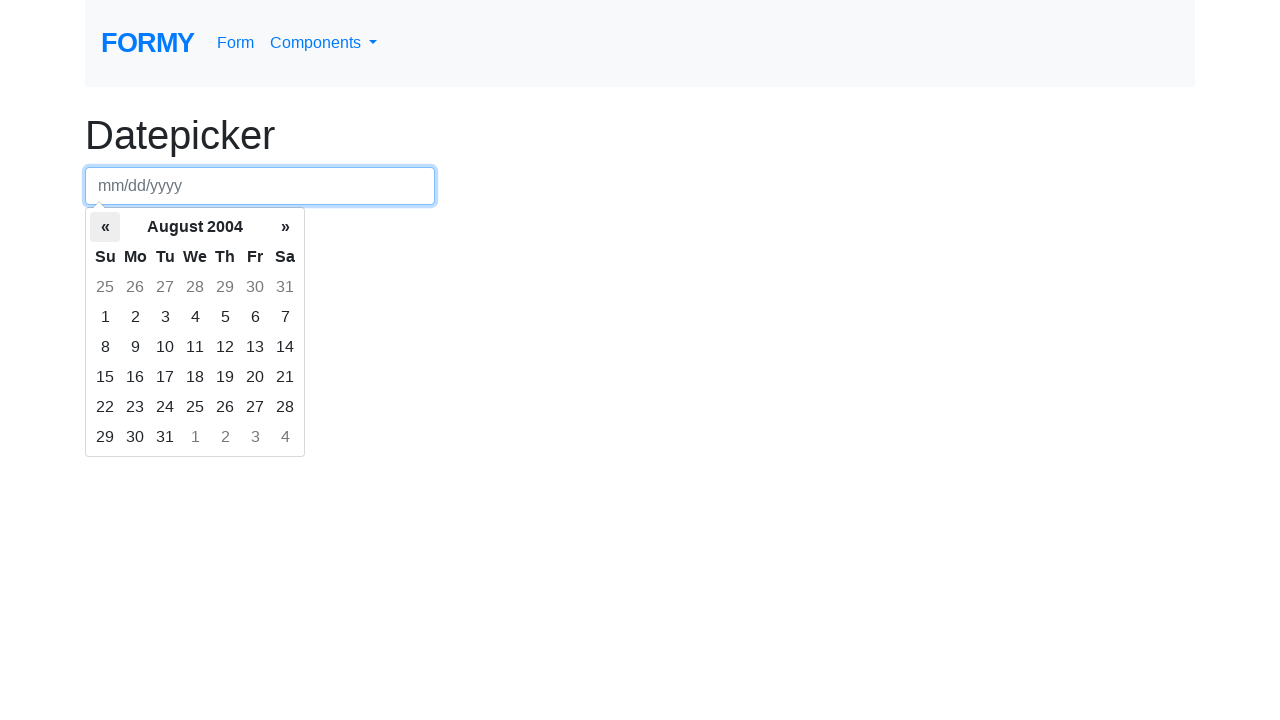

Retrieved current month/year: August 2004
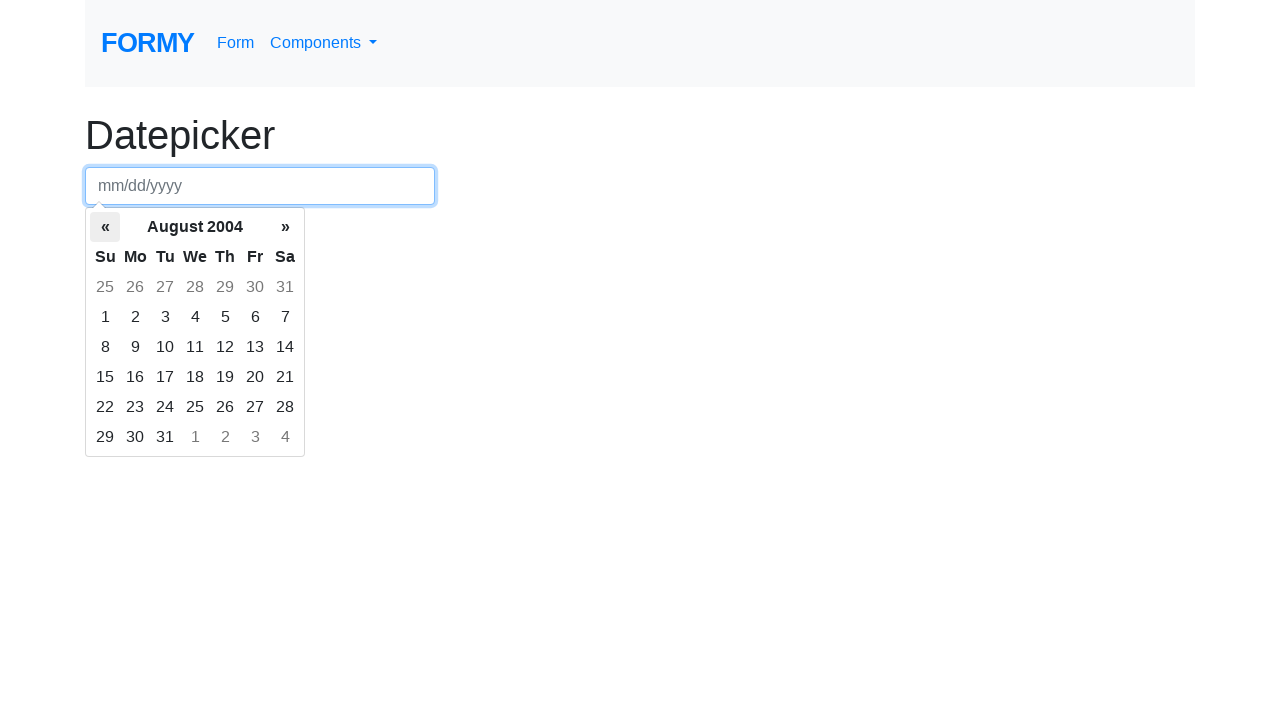

Clicked left arrow to navigate to previous month at (105, 227) on th.prev
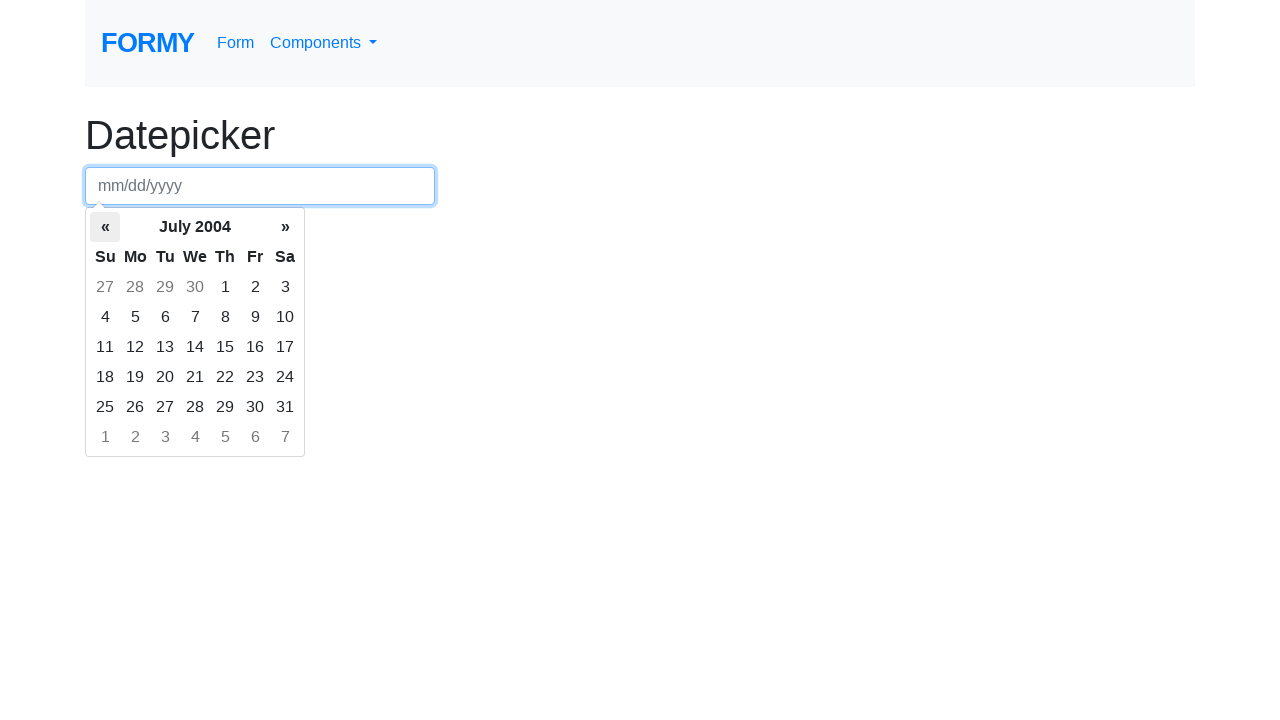

Waited for calendar to update
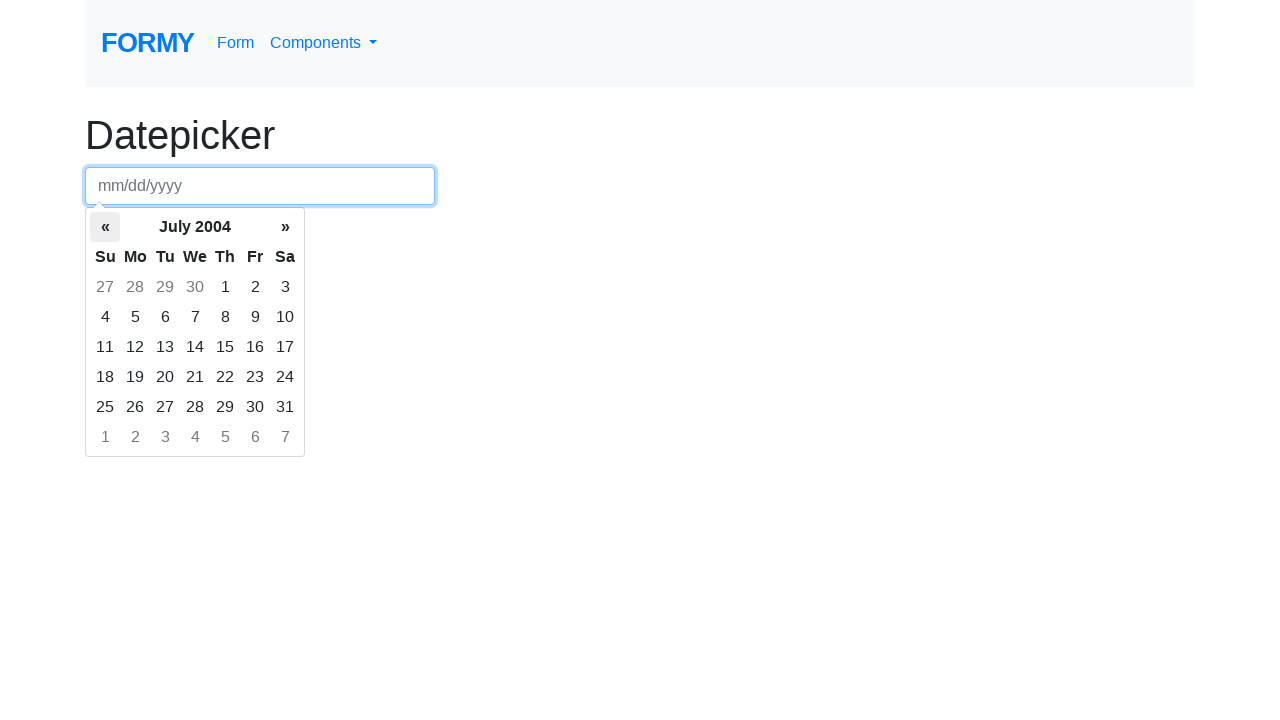

Retrieved current month/year: July 2004
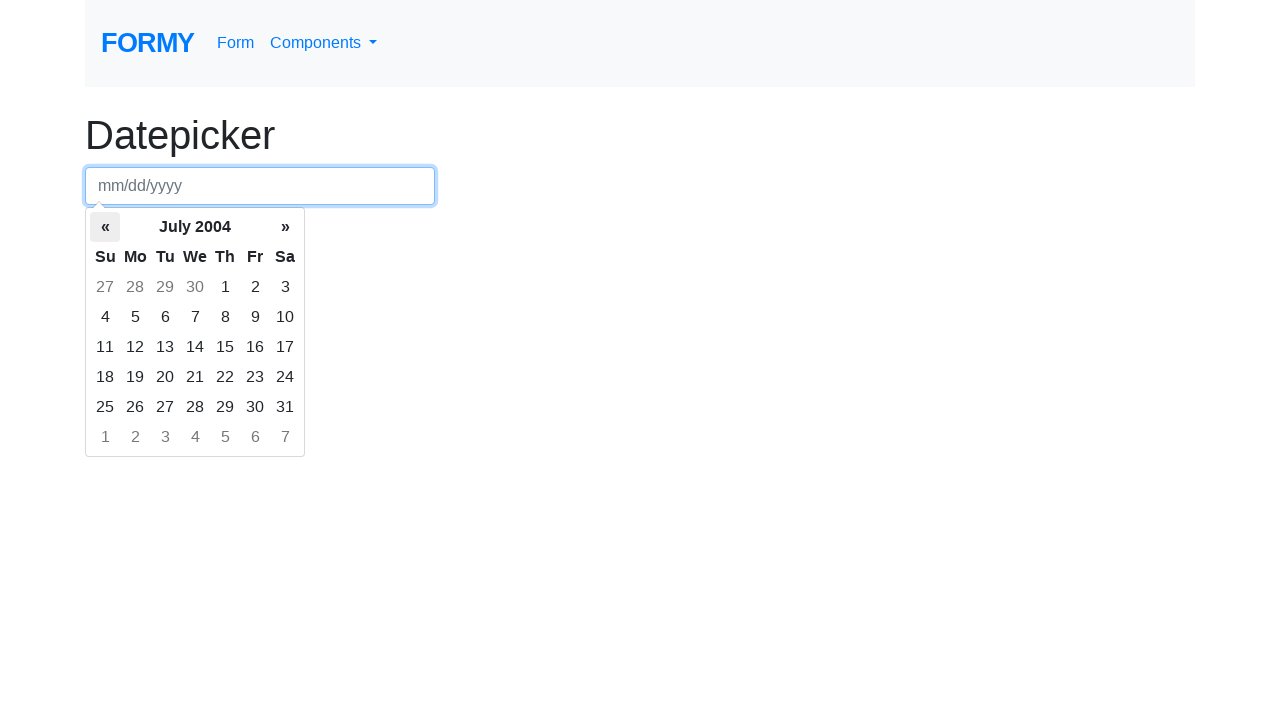

Clicked left arrow to navigate to previous month at (105, 227) on th.prev
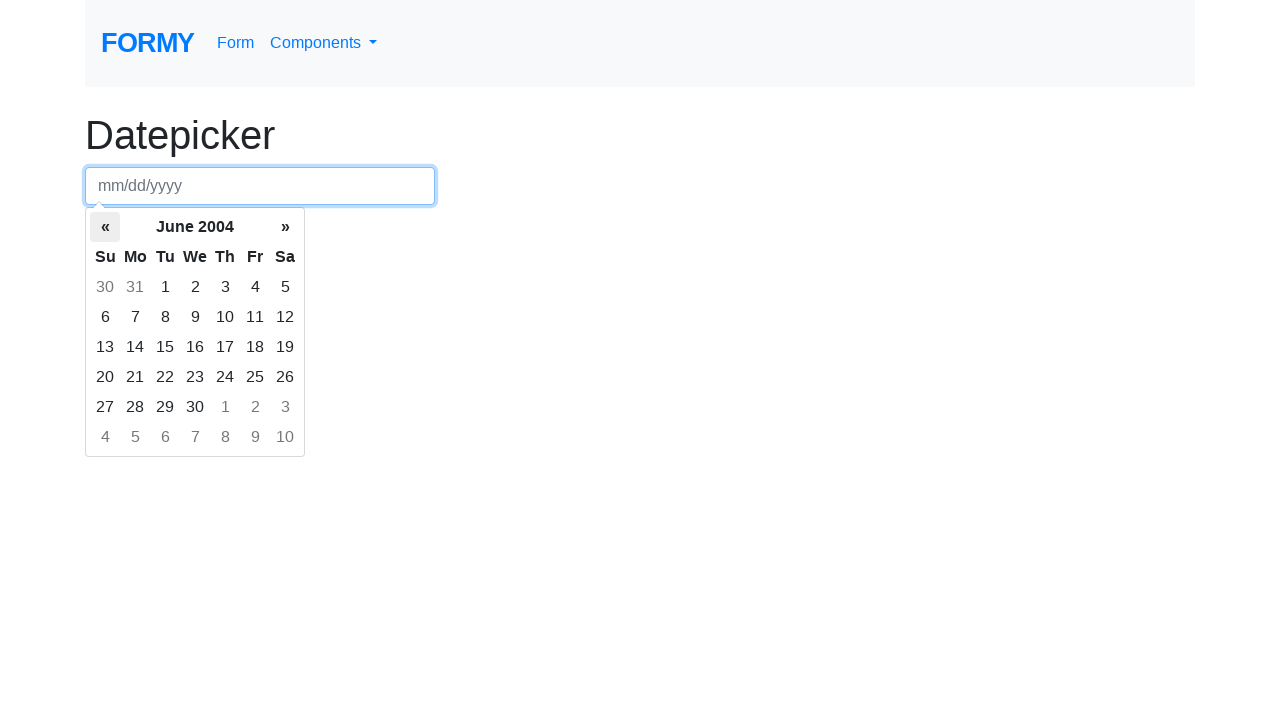

Waited for calendar to update
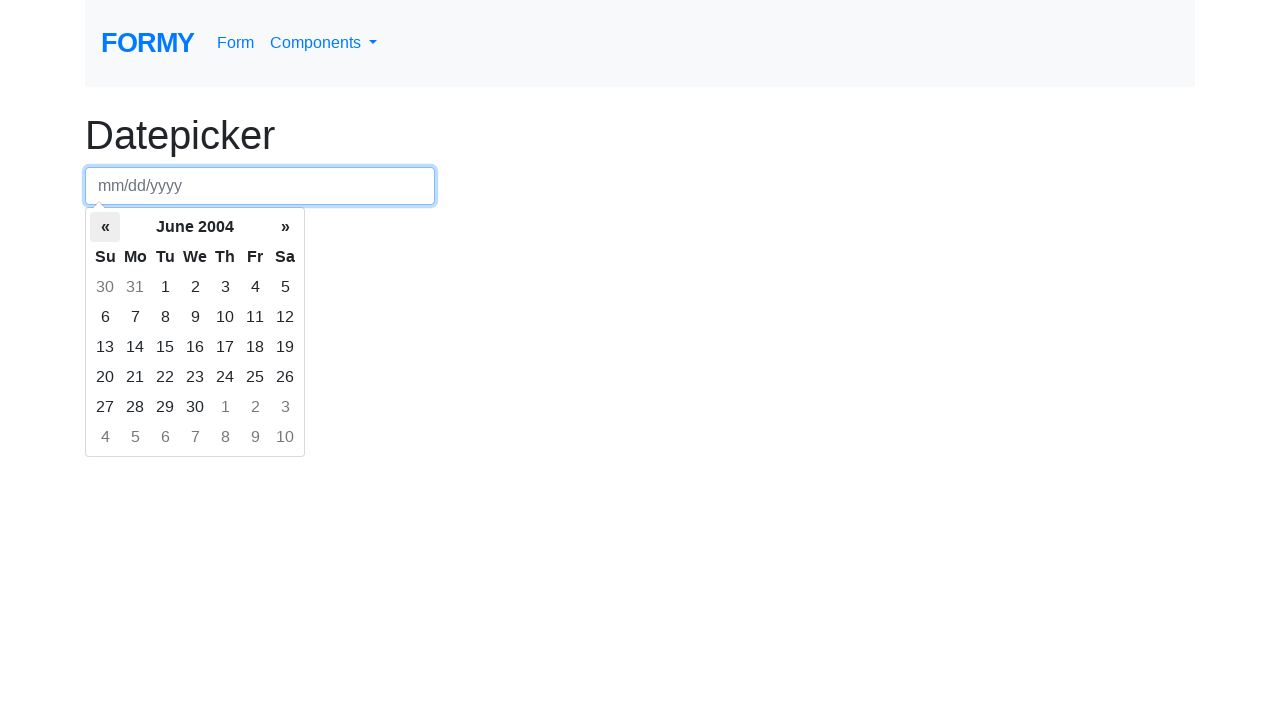

Retrieved current month/year: June 2004
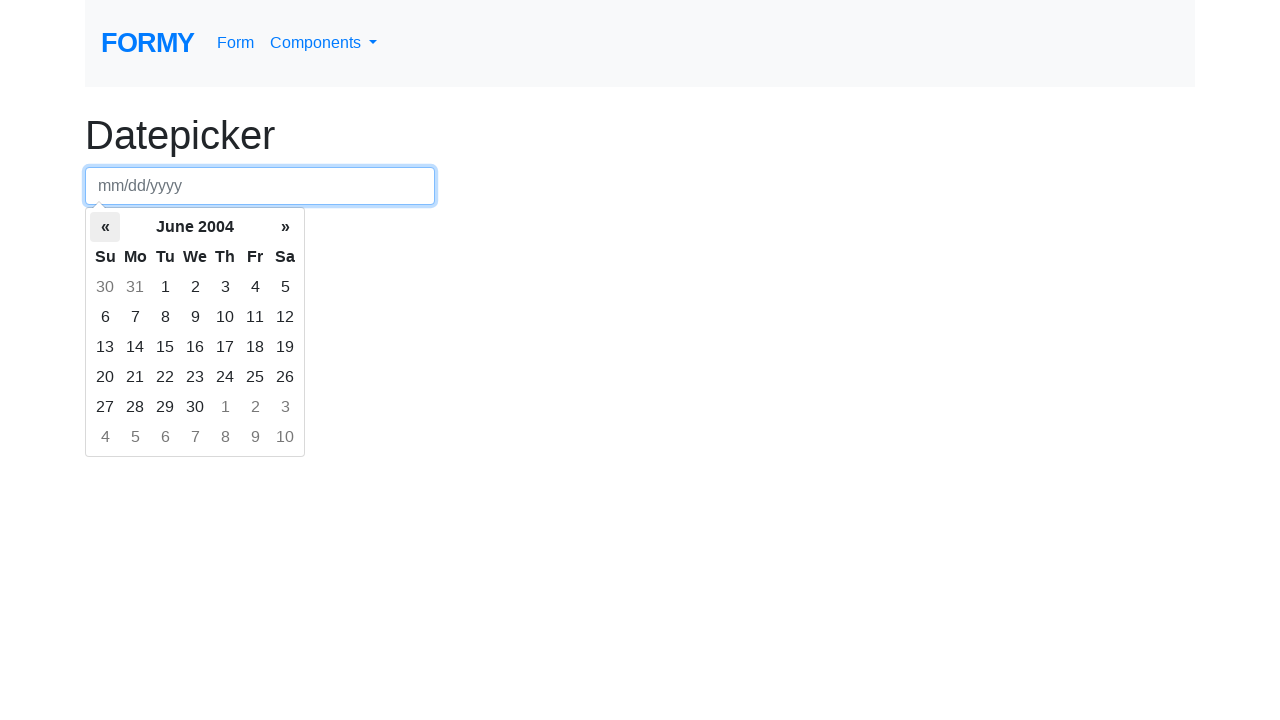

Clicked left arrow to navigate to previous month at (105, 227) on th.prev
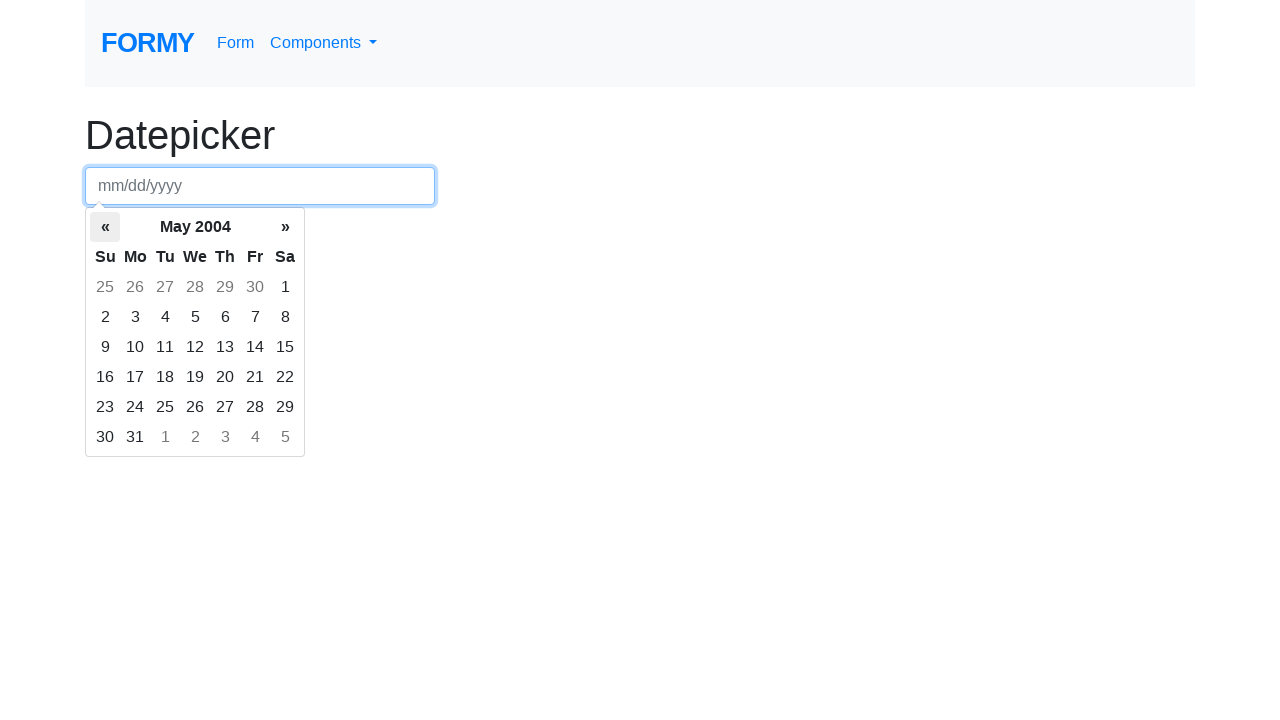

Waited for calendar to update
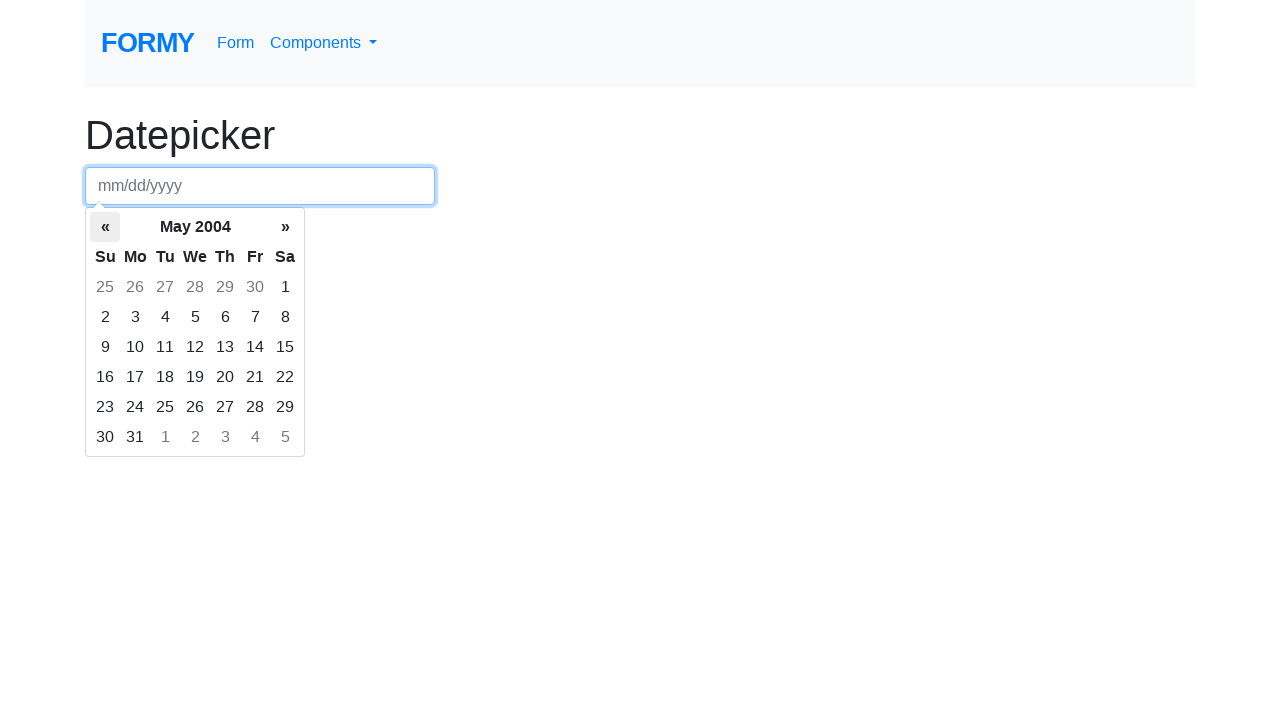

Retrieved current month/year: May 2004
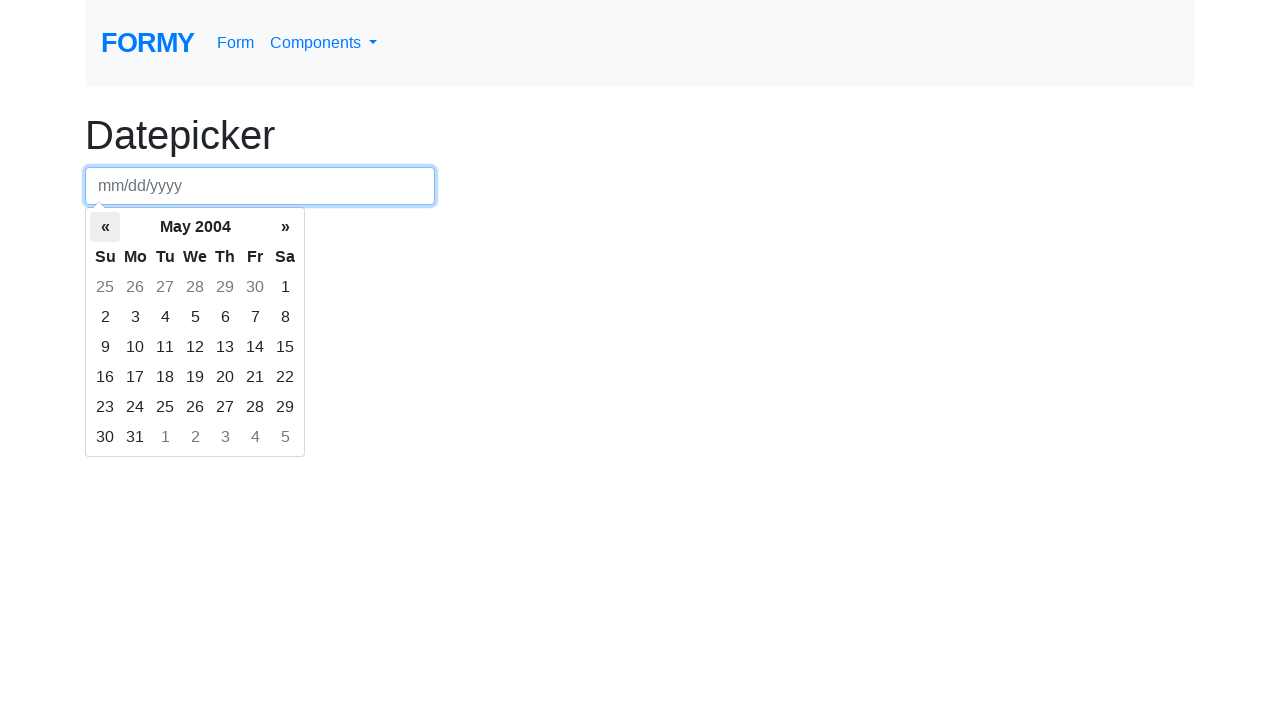

Clicked left arrow to navigate to previous month at (105, 227) on th.prev
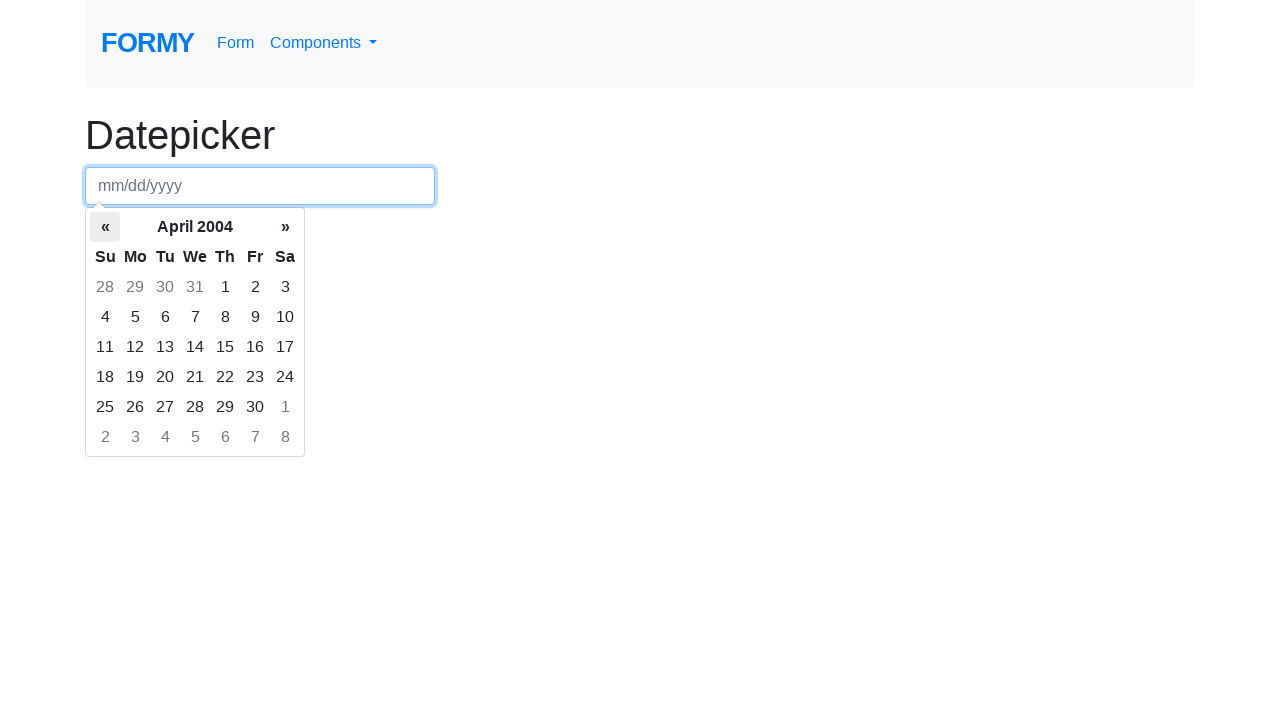

Waited for calendar to update
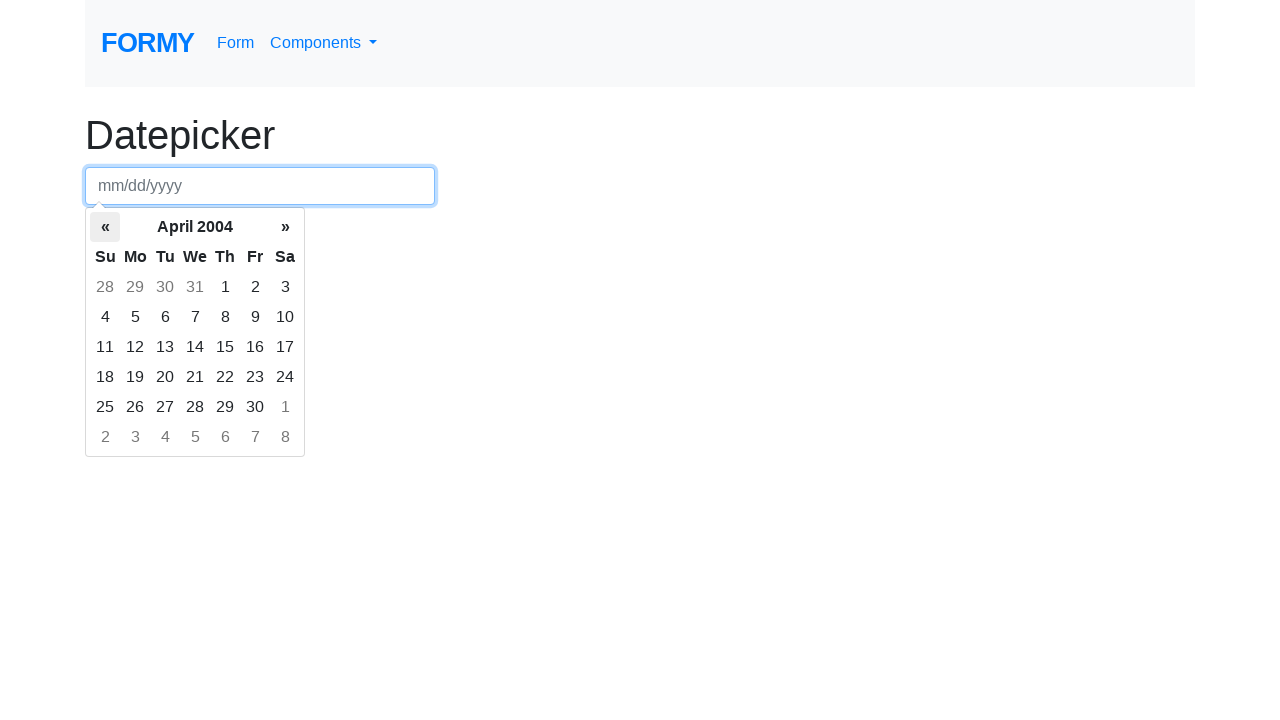

Retrieved current month/year: April 2004
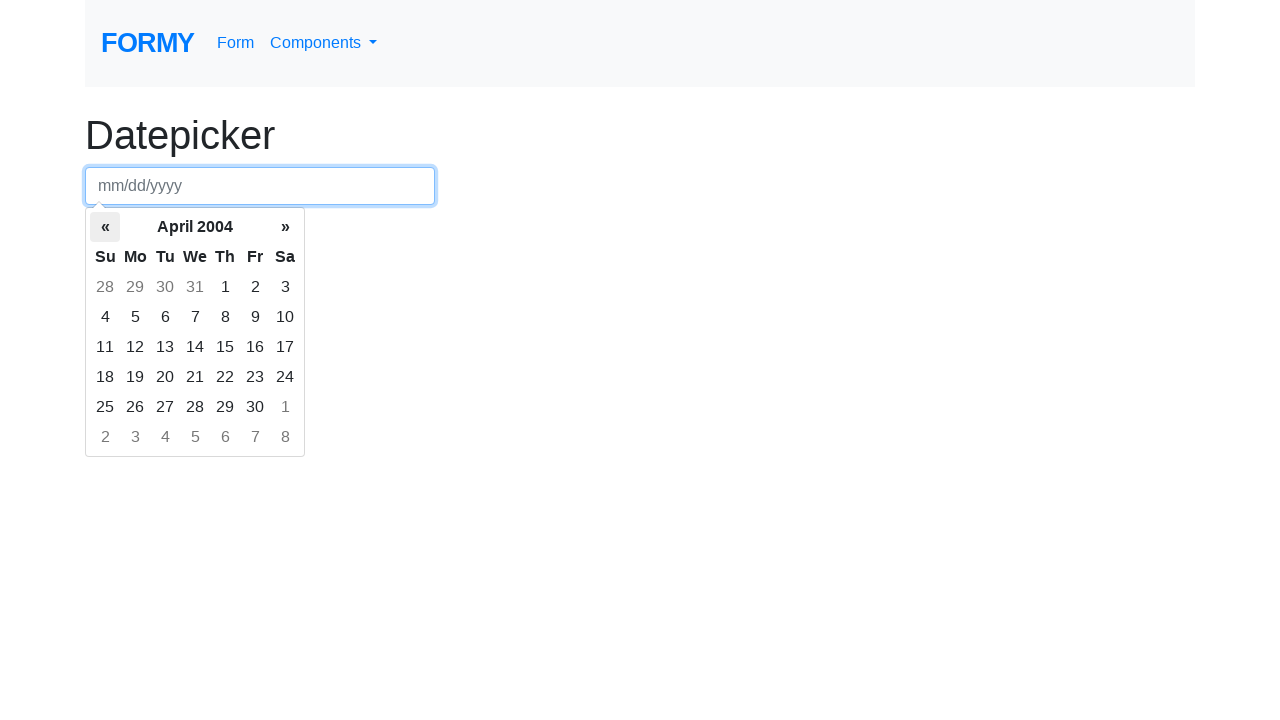

Clicked left arrow to navigate to previous month at (105, 227) on th.prev
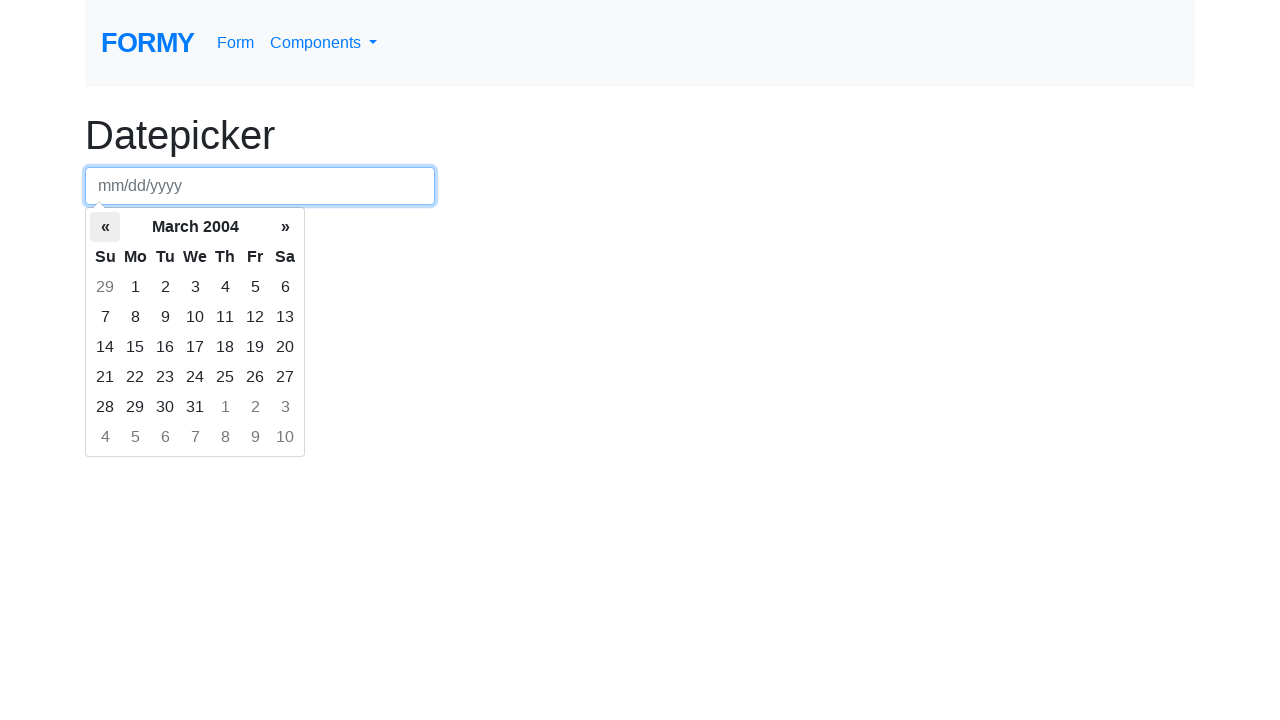

Waited for calendar to update
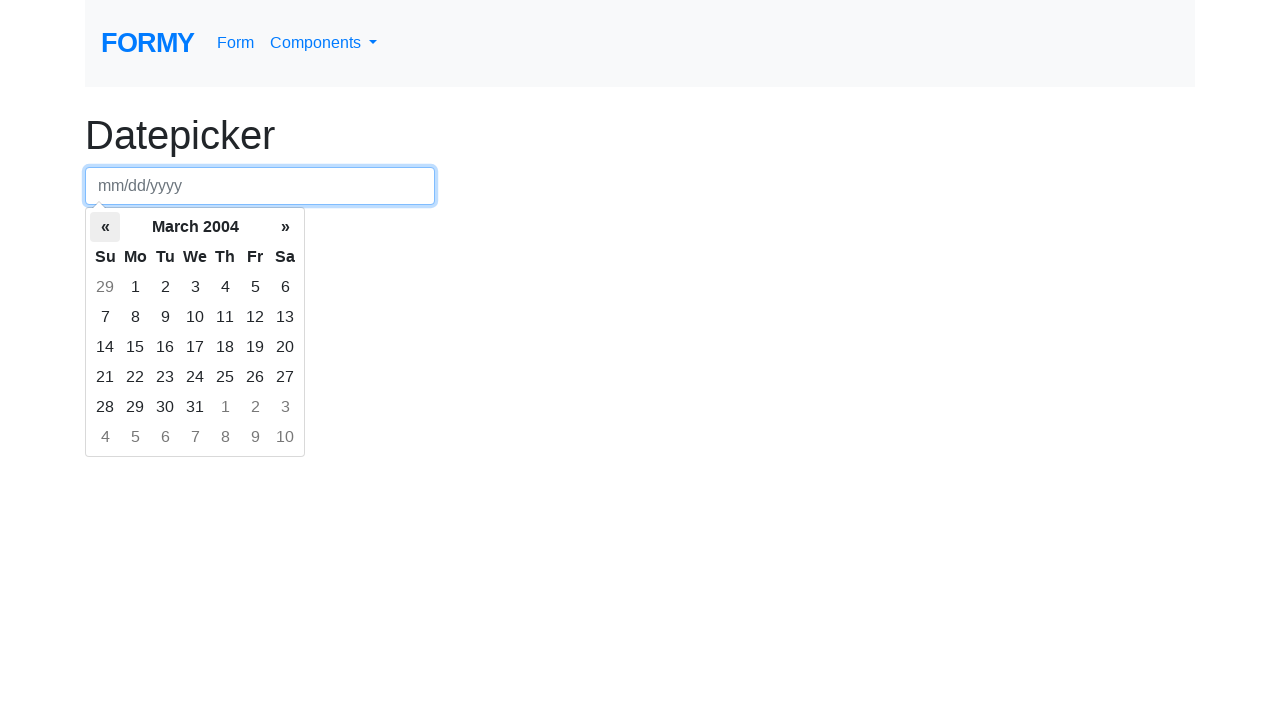

Retrieved current month/year: March 2004
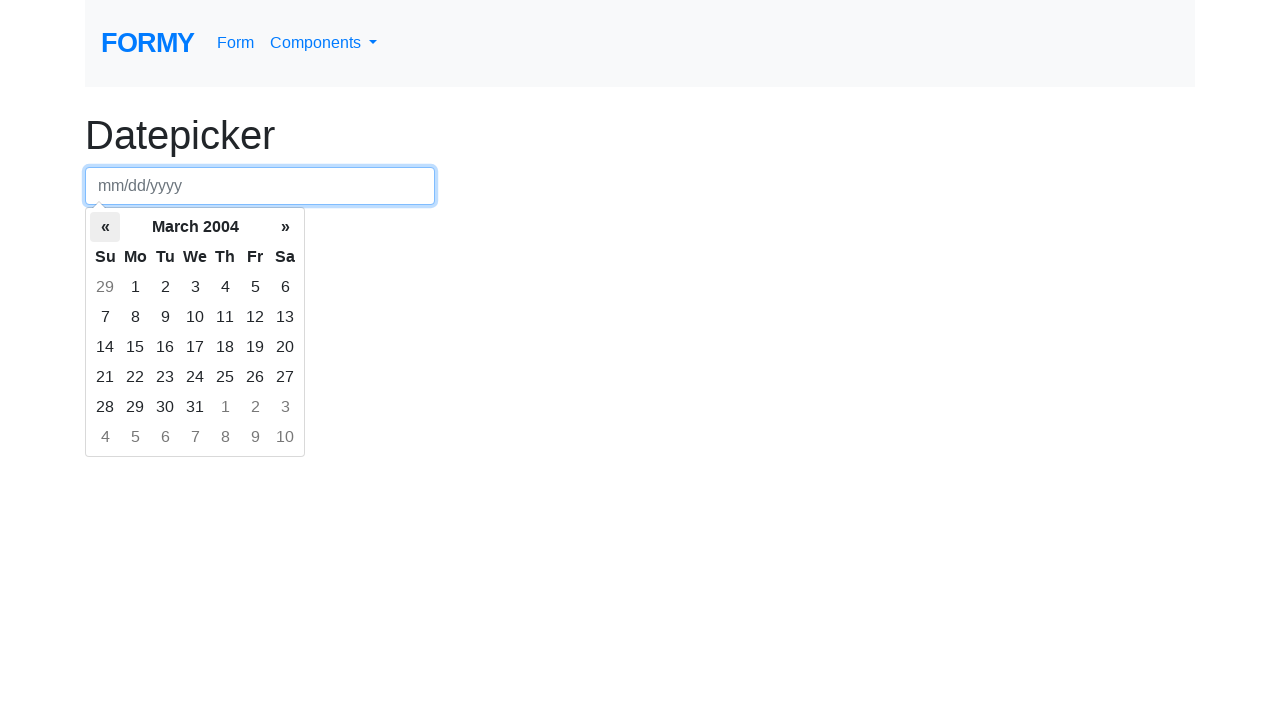

Clicked left arrow to navigate to previous month at (105, 227) on th.prev
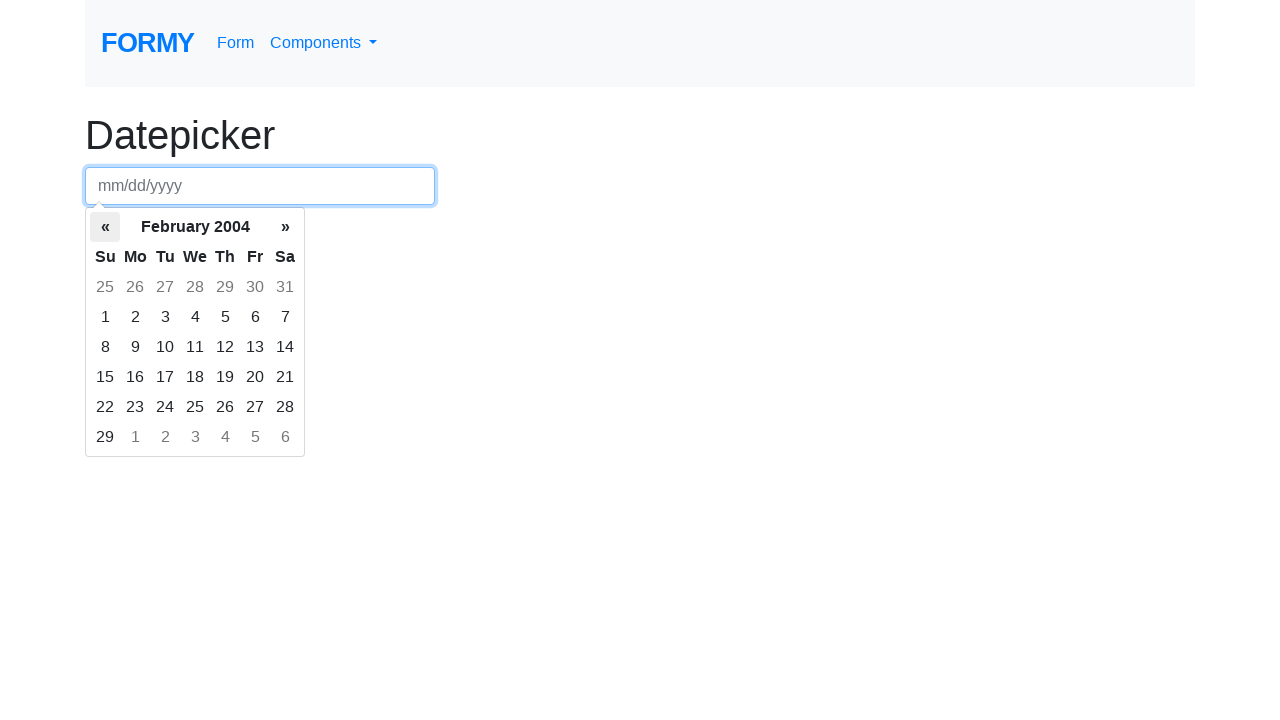

Waited for calendar to update
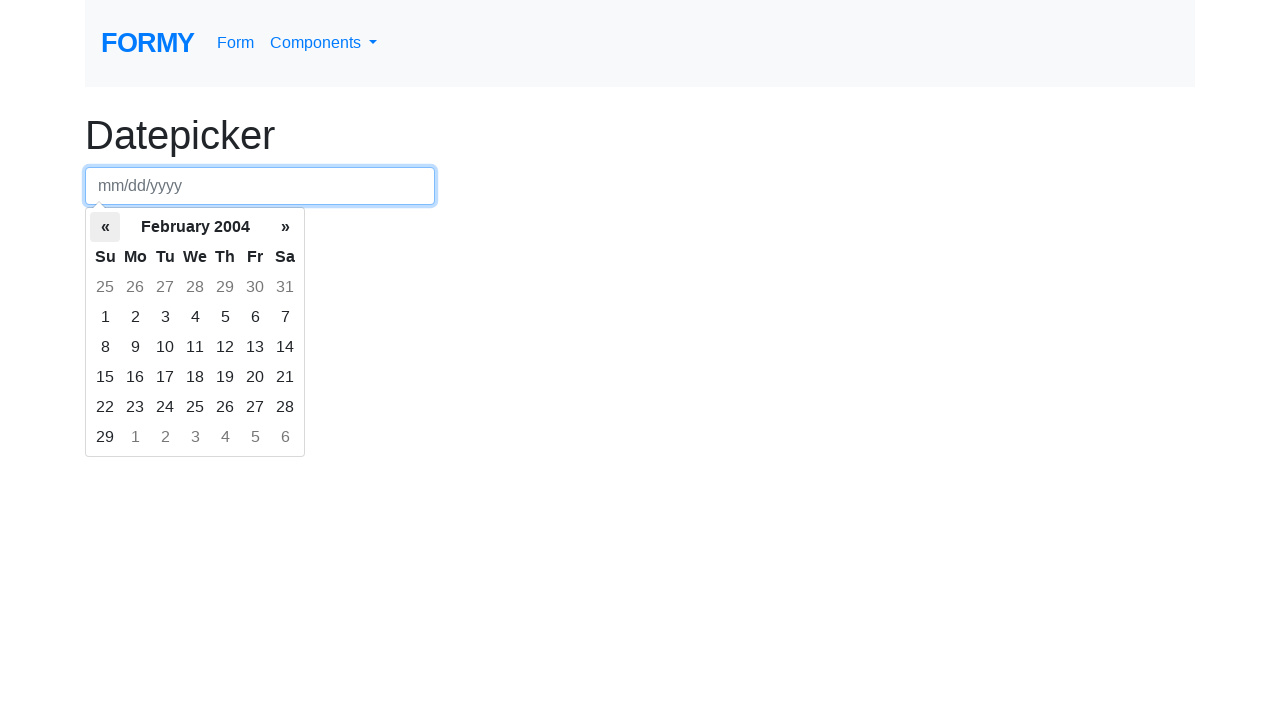

Retrieved current month/year: February 2004
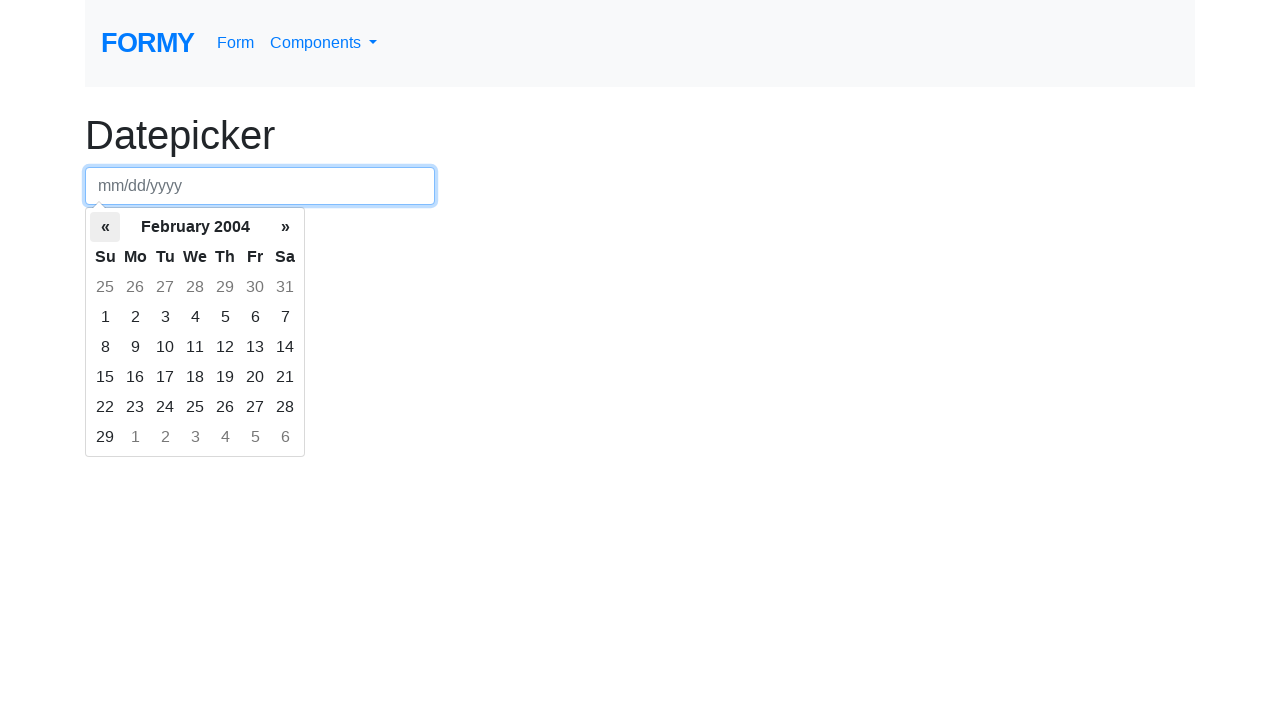

Clicked left arrow to navigate to previous month at (105, 227) on th.prev
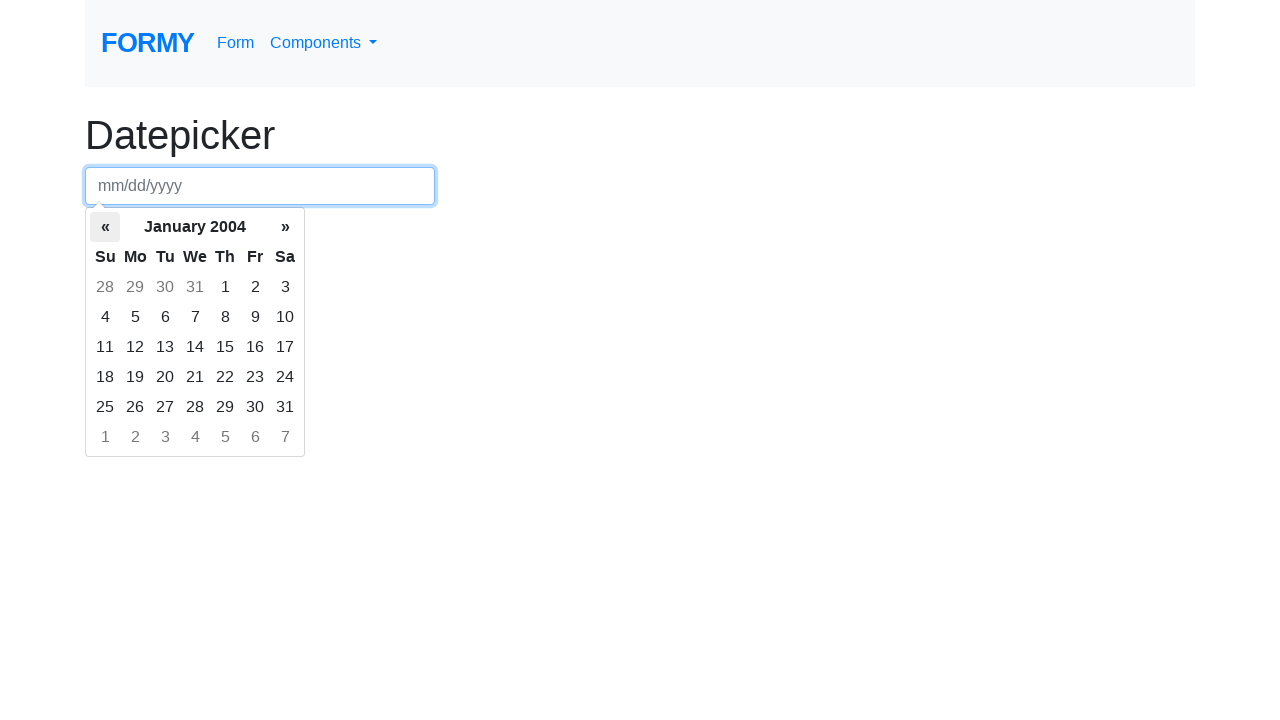

Waited for calendar to update
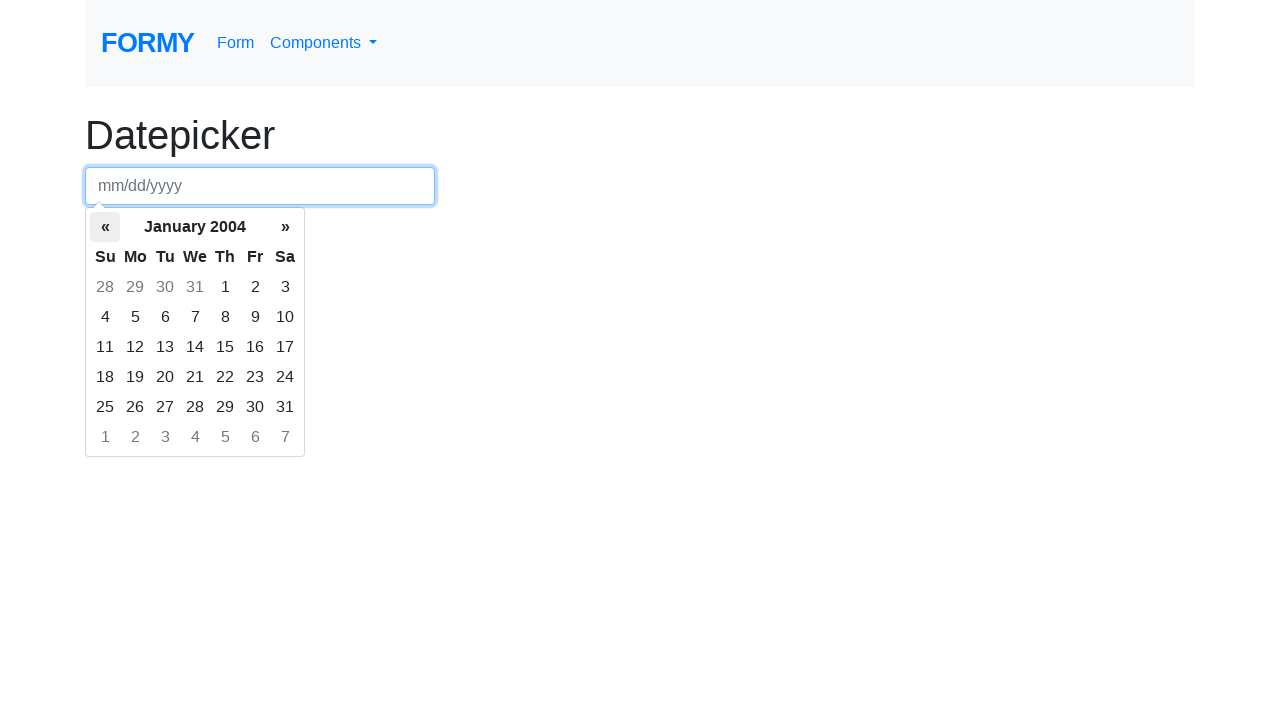

Retrieved current month/year: January 2004
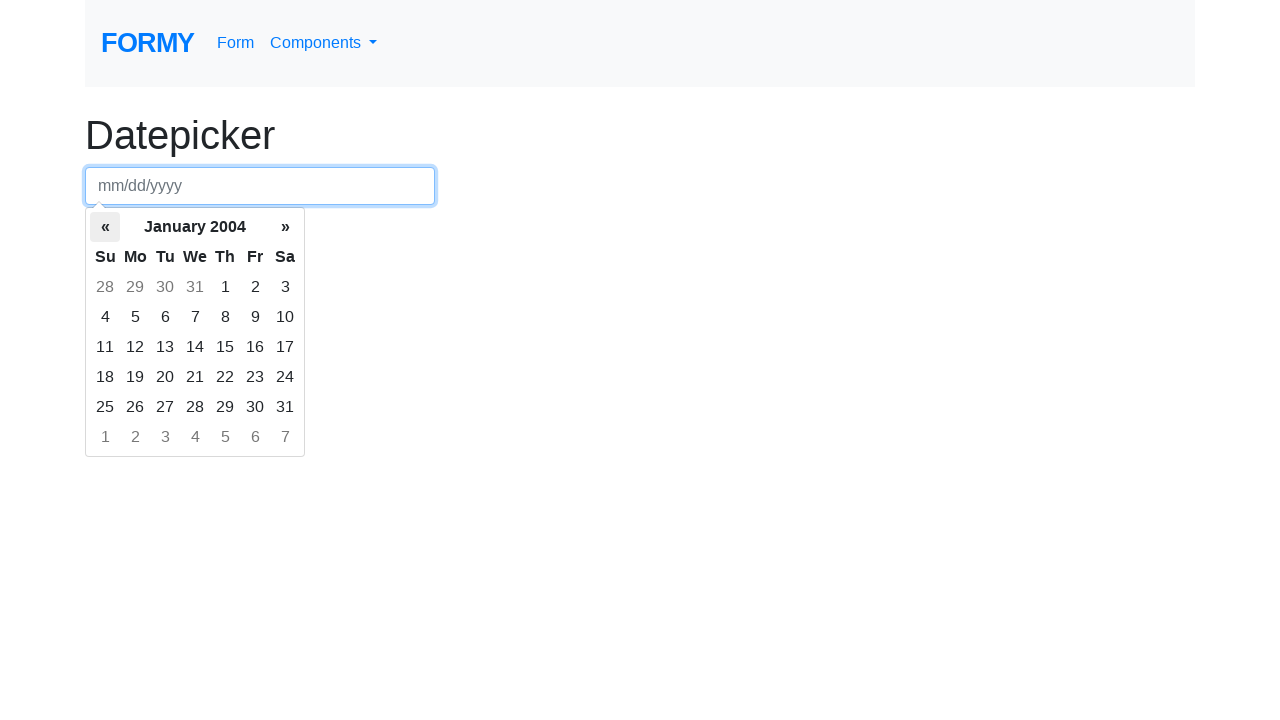

Clicked left arrow to navigate to previous month at (105, 227) on th.prev
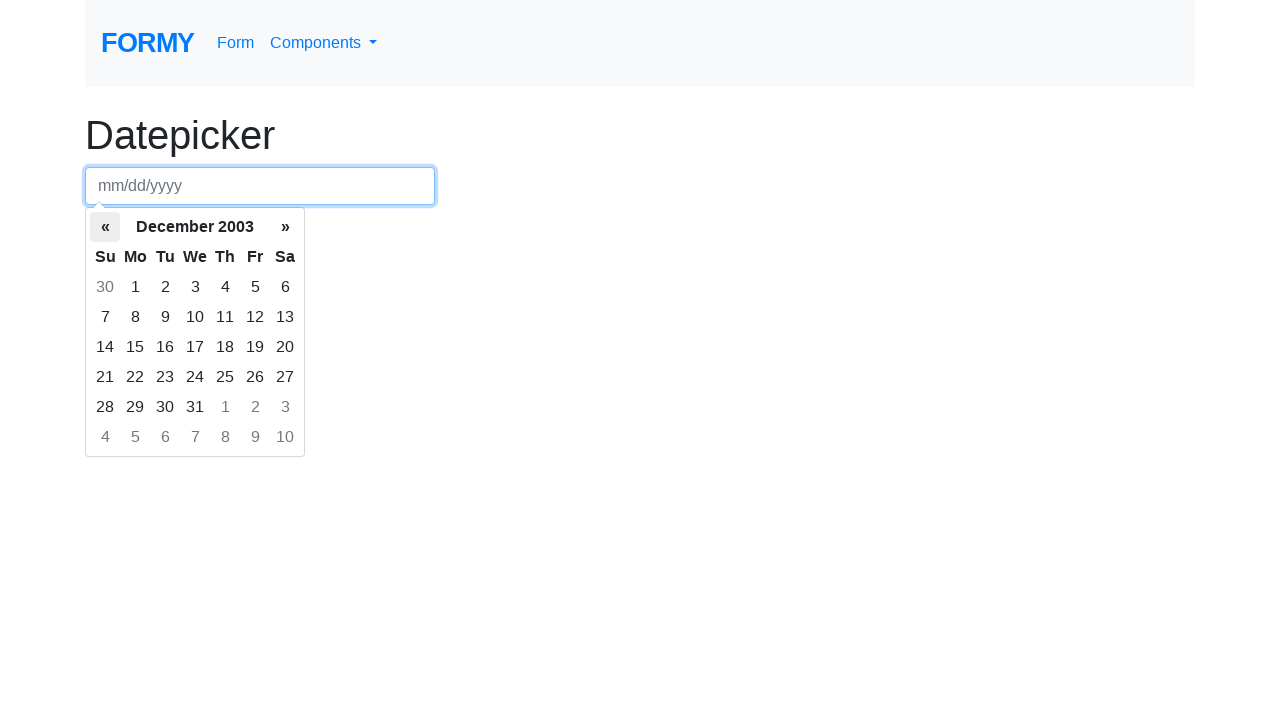

Waited for calendar to update
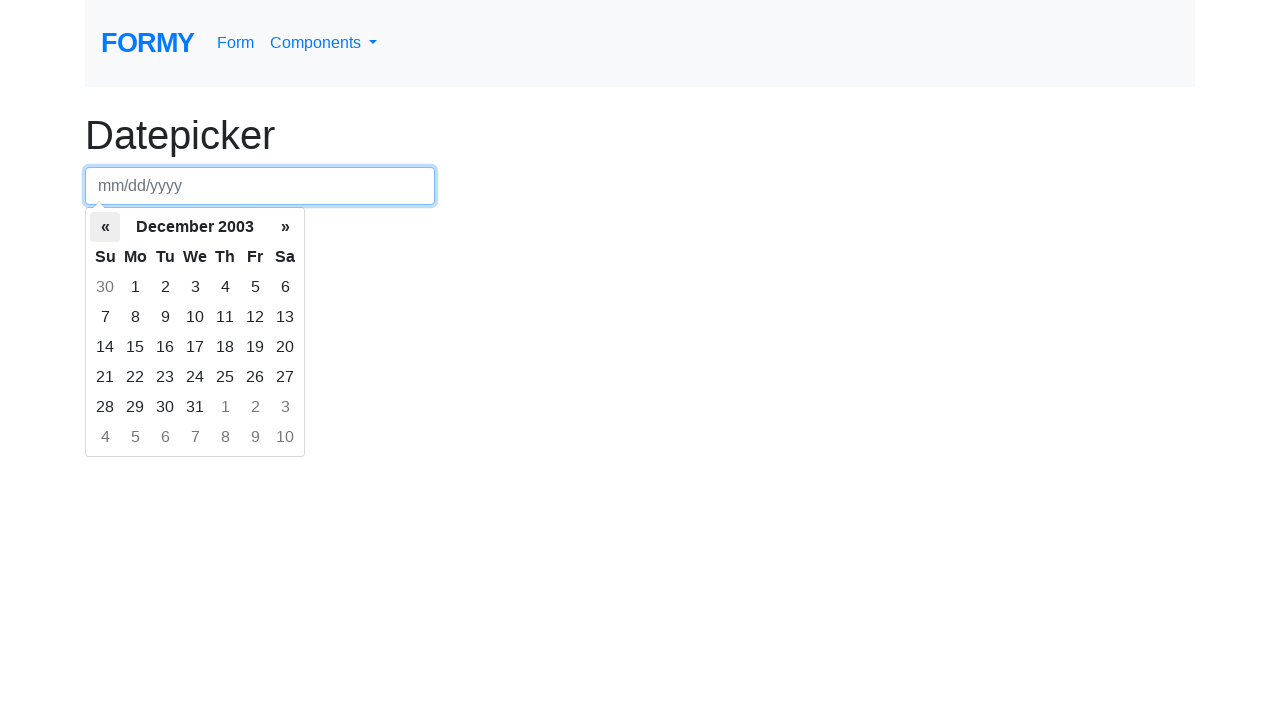

Retrieved current month/year: December 2003
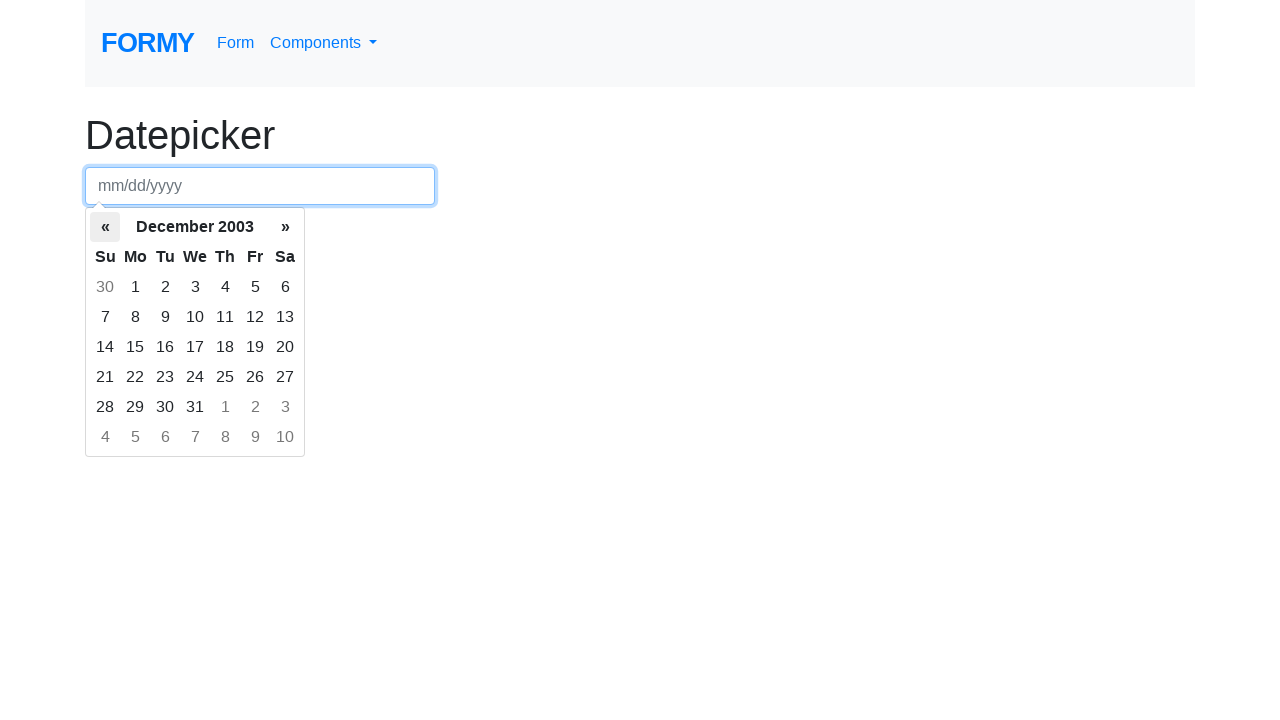

Clicked left arrow to navigate to previous month at (105, 227) on th.prev
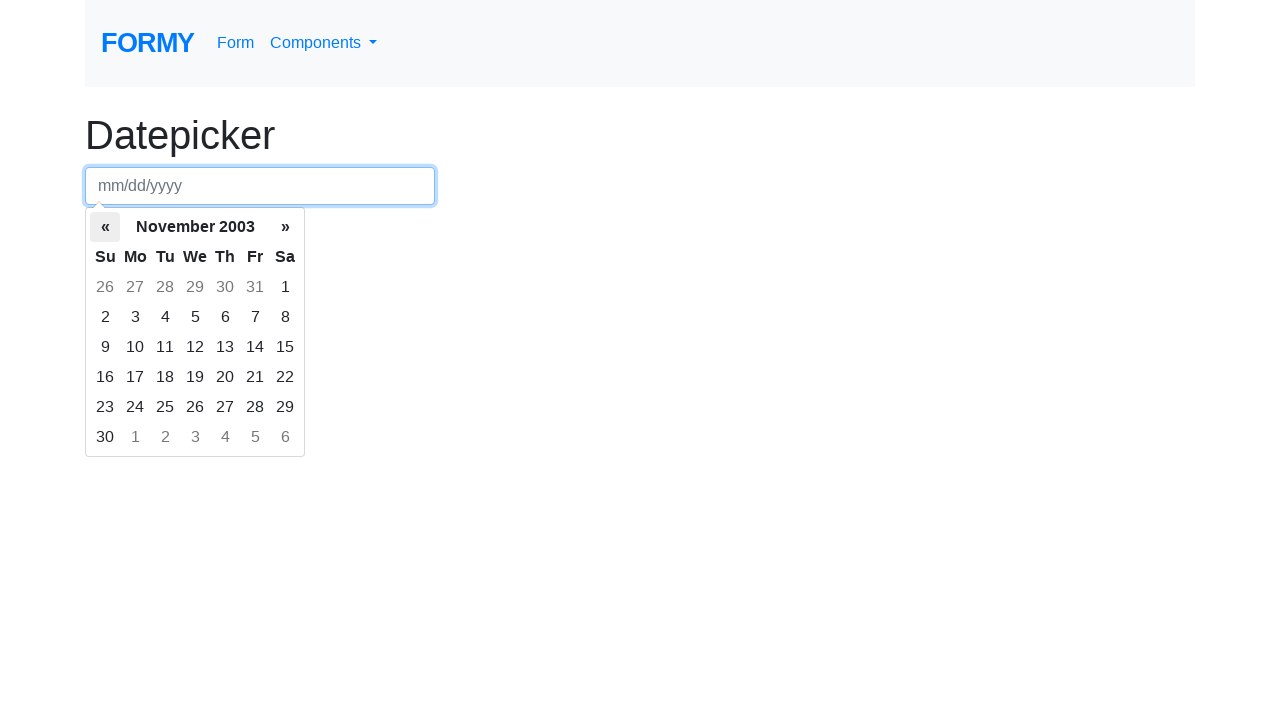

Waited for calendar to update
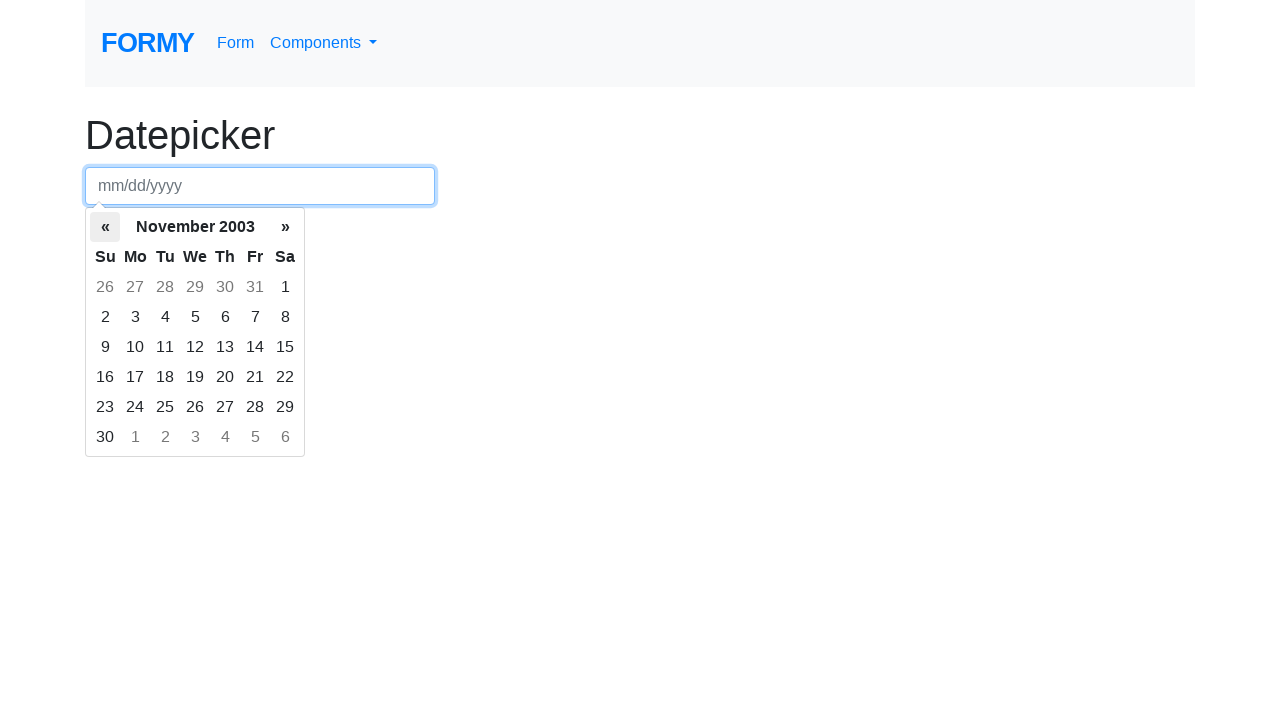

Retrieved current month/year: November 2003
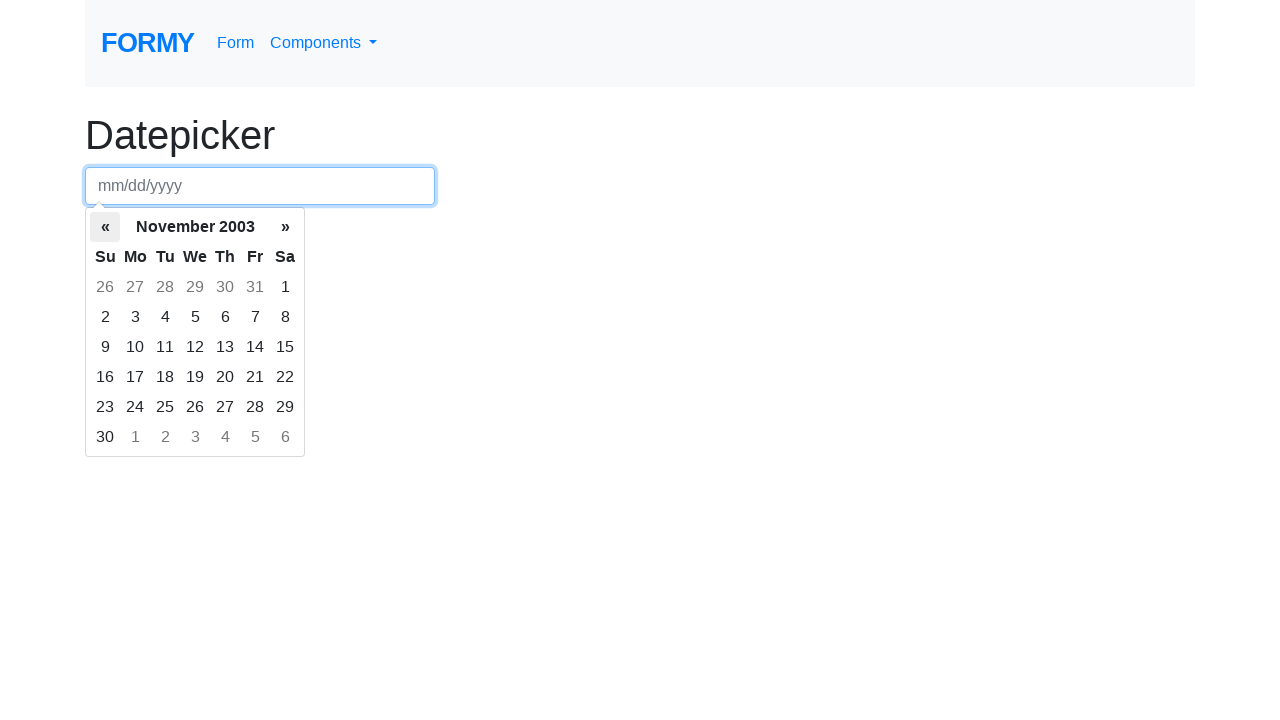

Clicked left arrow to navigate to previous month at (105, 227) on th.prev
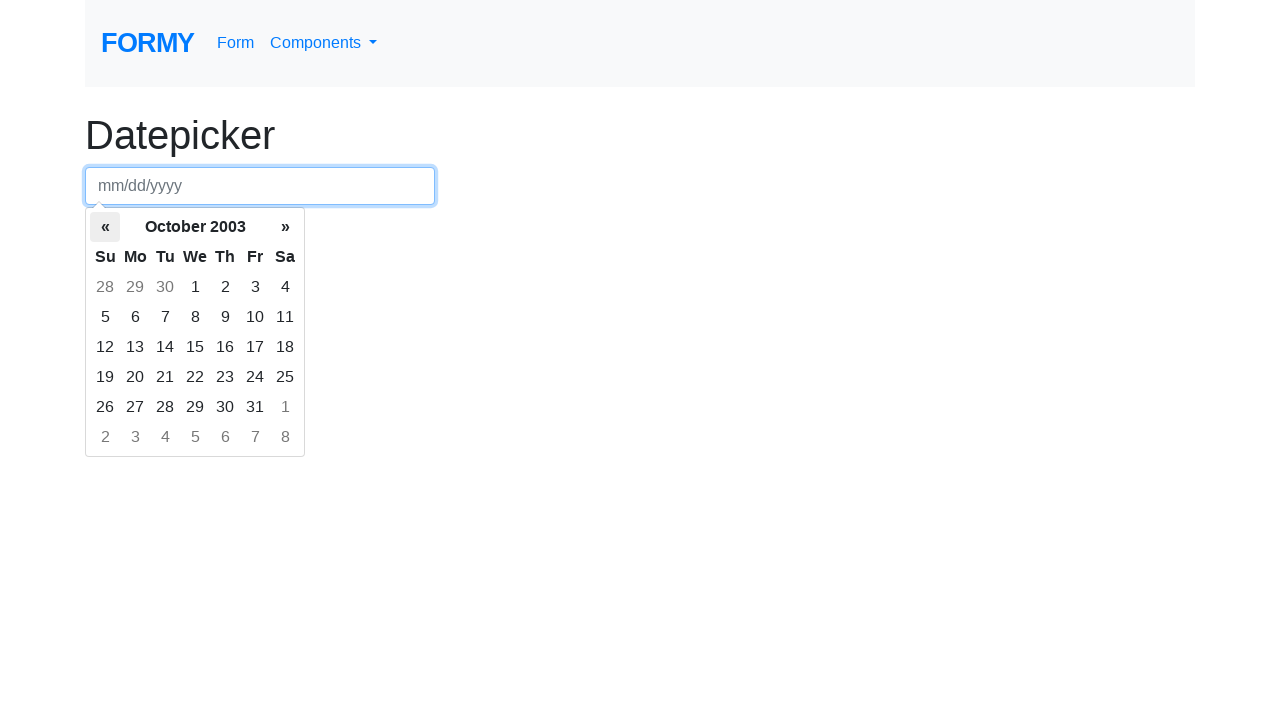

Waited for calendar to update
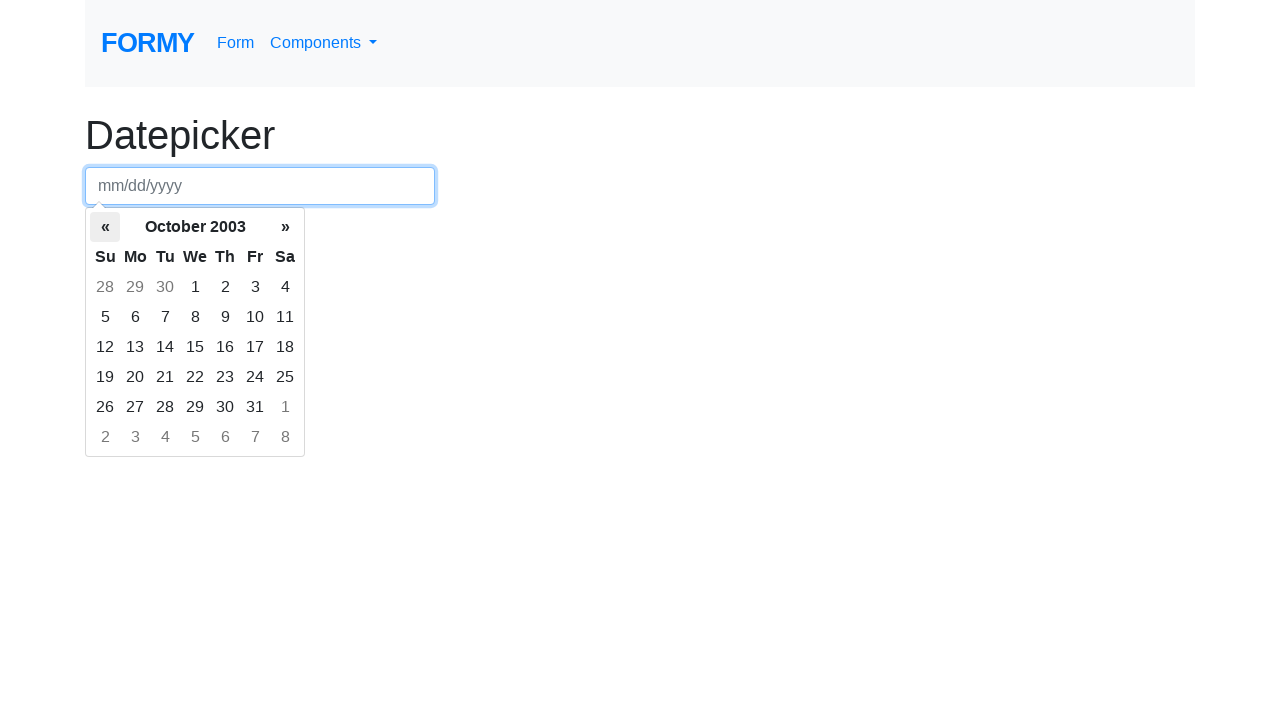

Retrieved current month/year: October 2003
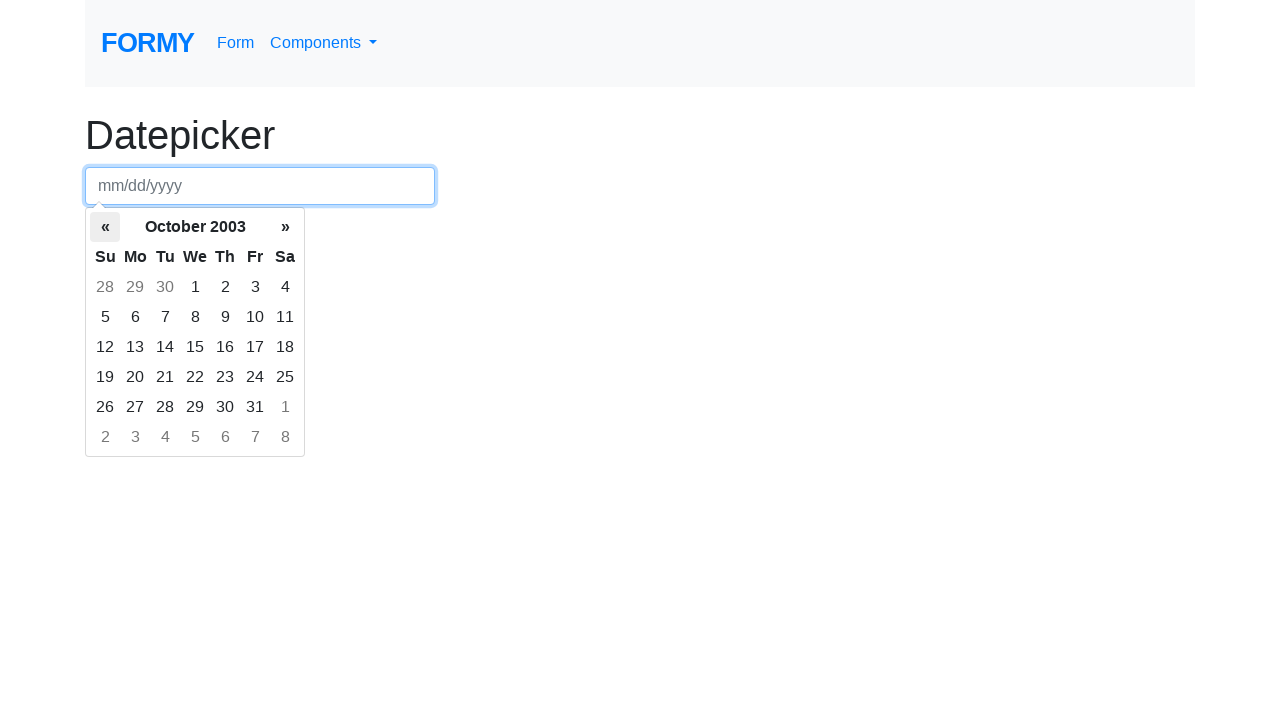

Clicked left arrow to navigate to previous month at (105, 227) on th.prev
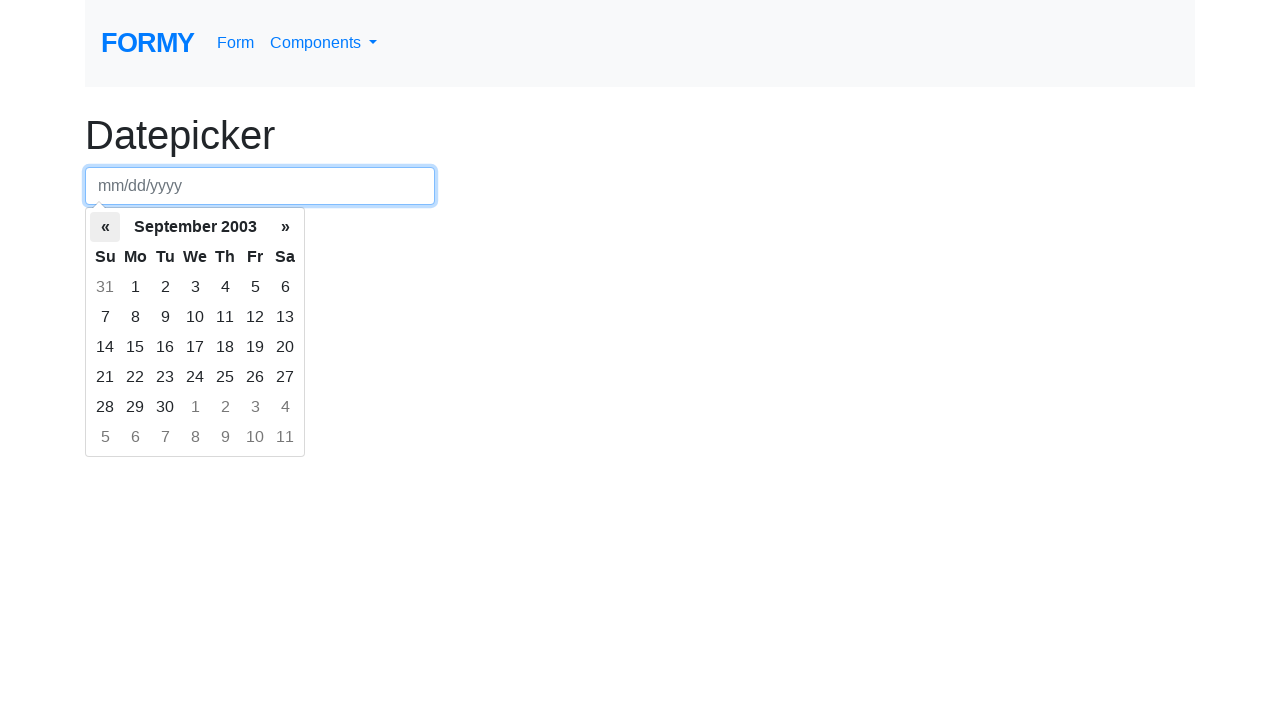

Waited for calendar to update
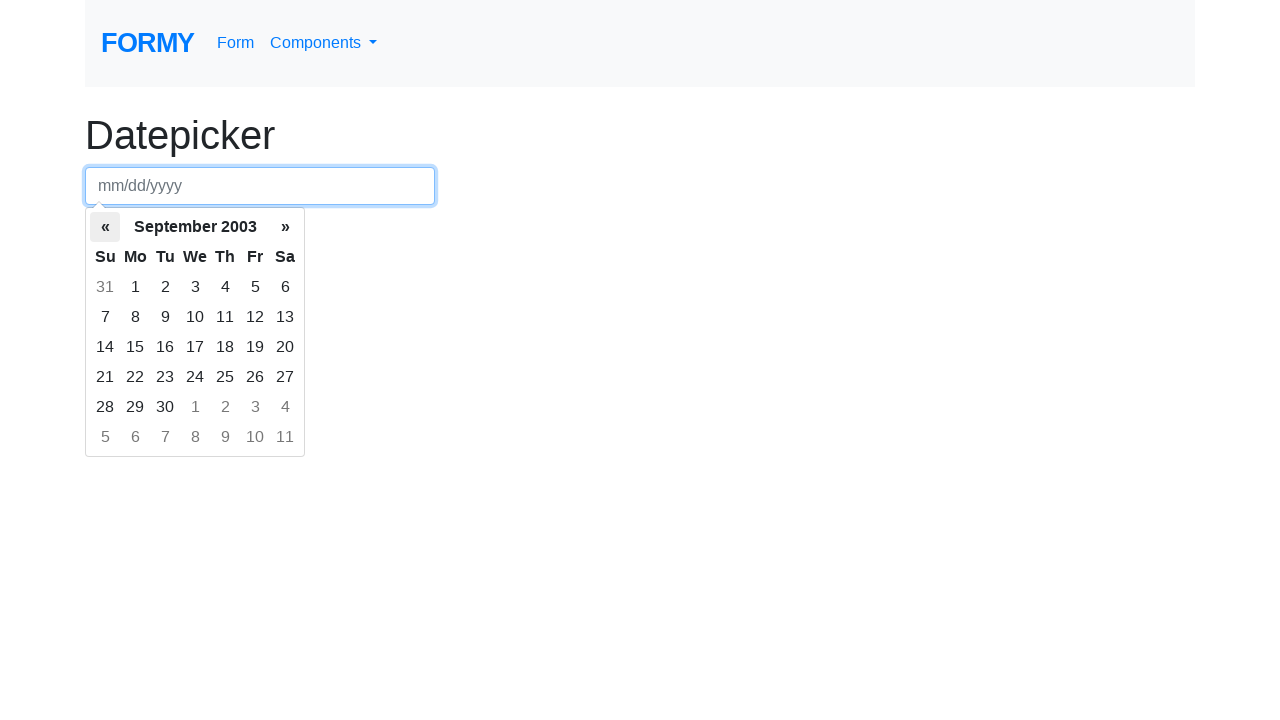

Retrieved current month/year: September 2003
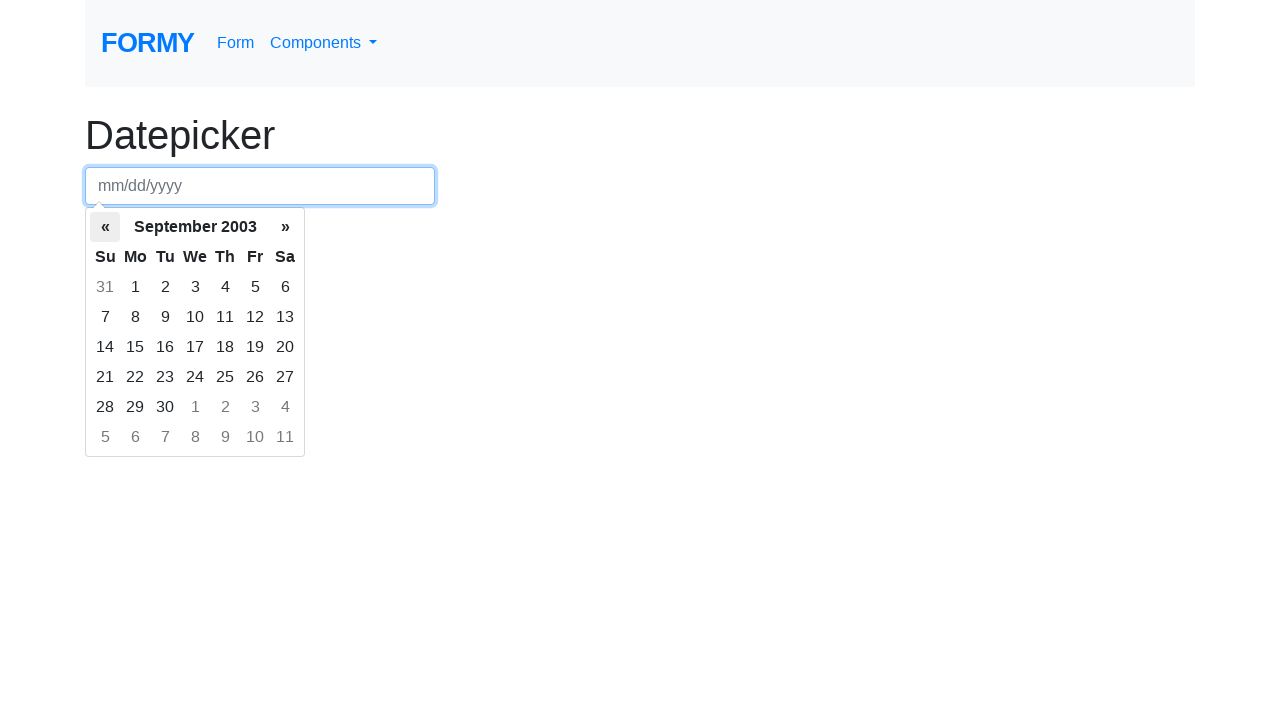

Clicked left arrow to navigate to previous month at (105, 227) on th.prev
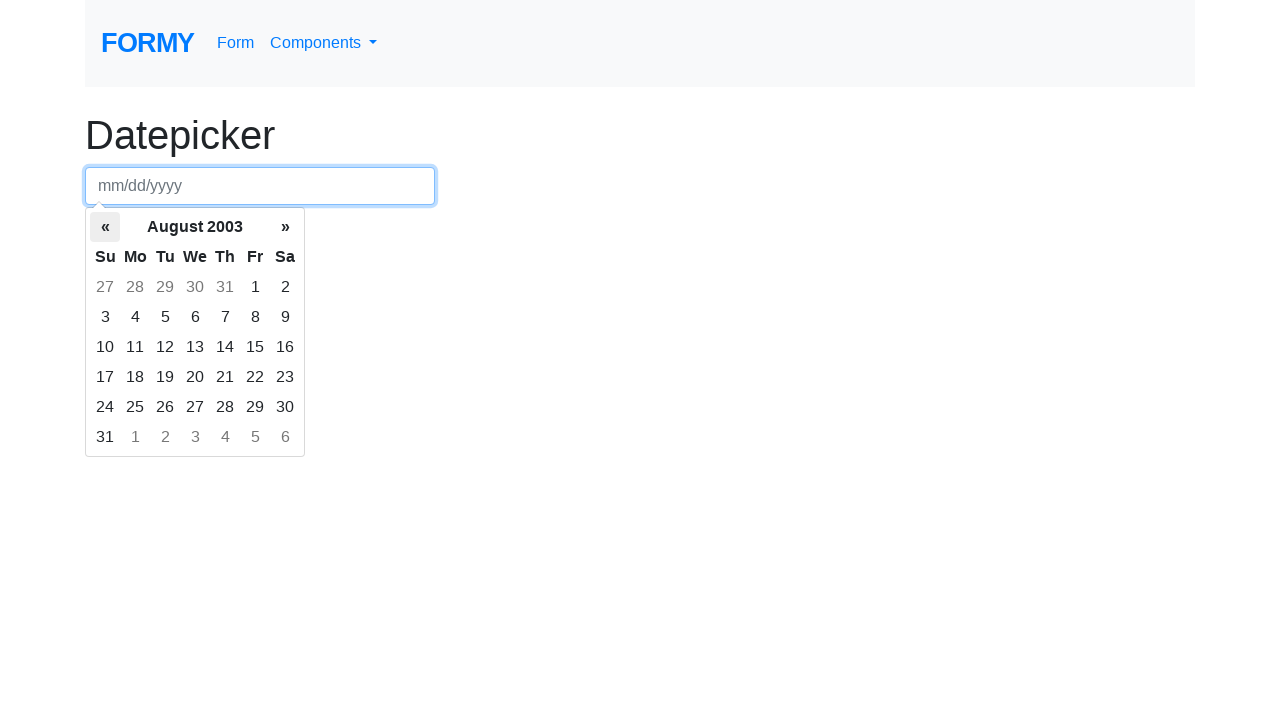

Waited for calendar to update
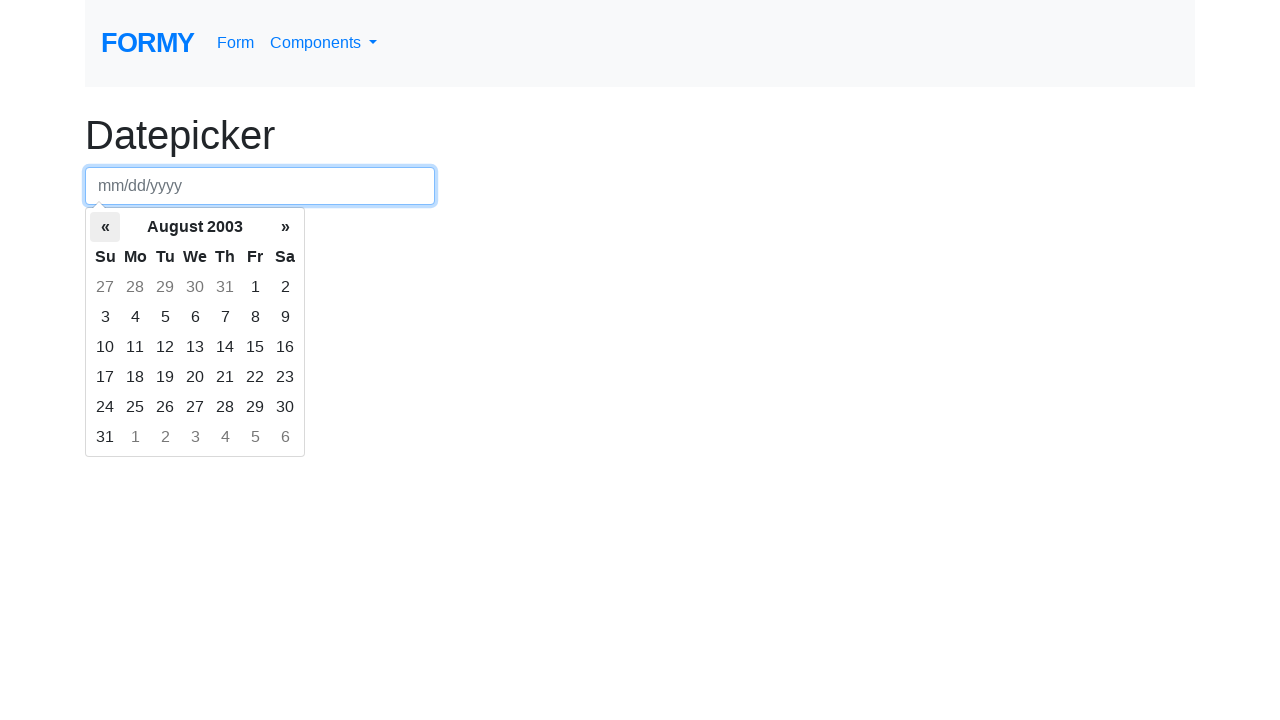

Retrieved current month/year: August 2003
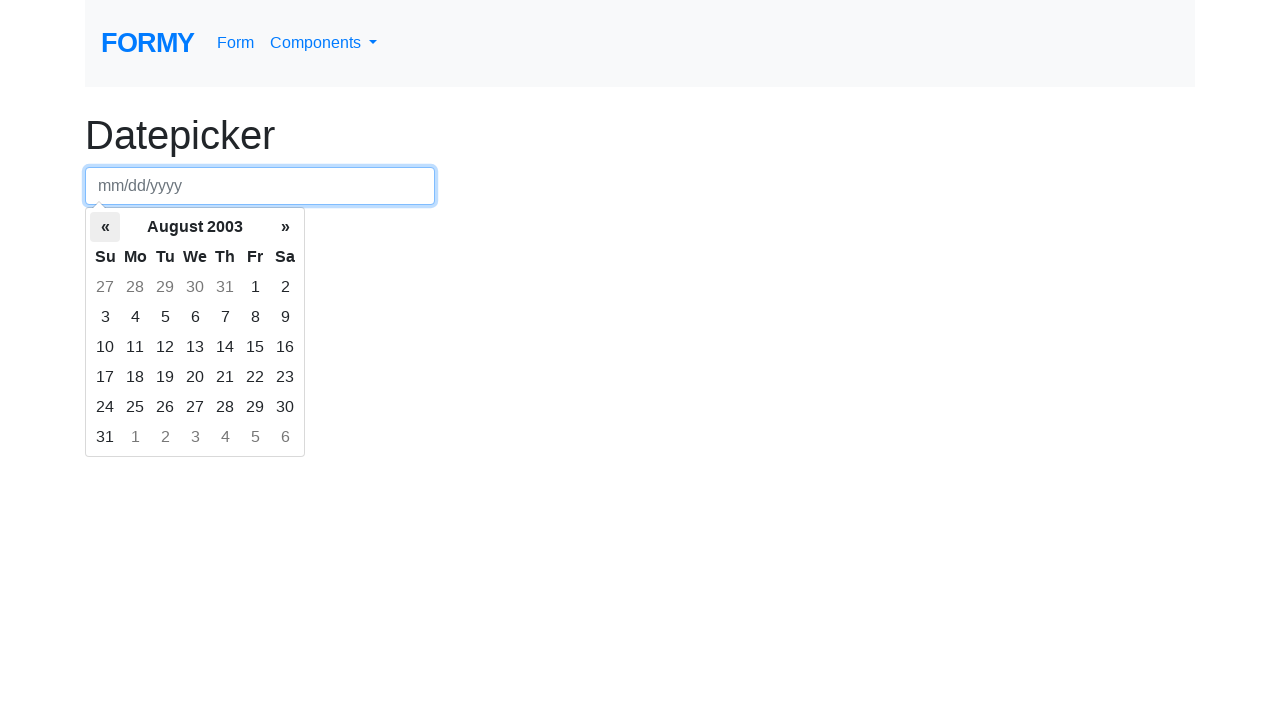

Clicked left arrow to navigate to previous month at (105, 227) on th.prev
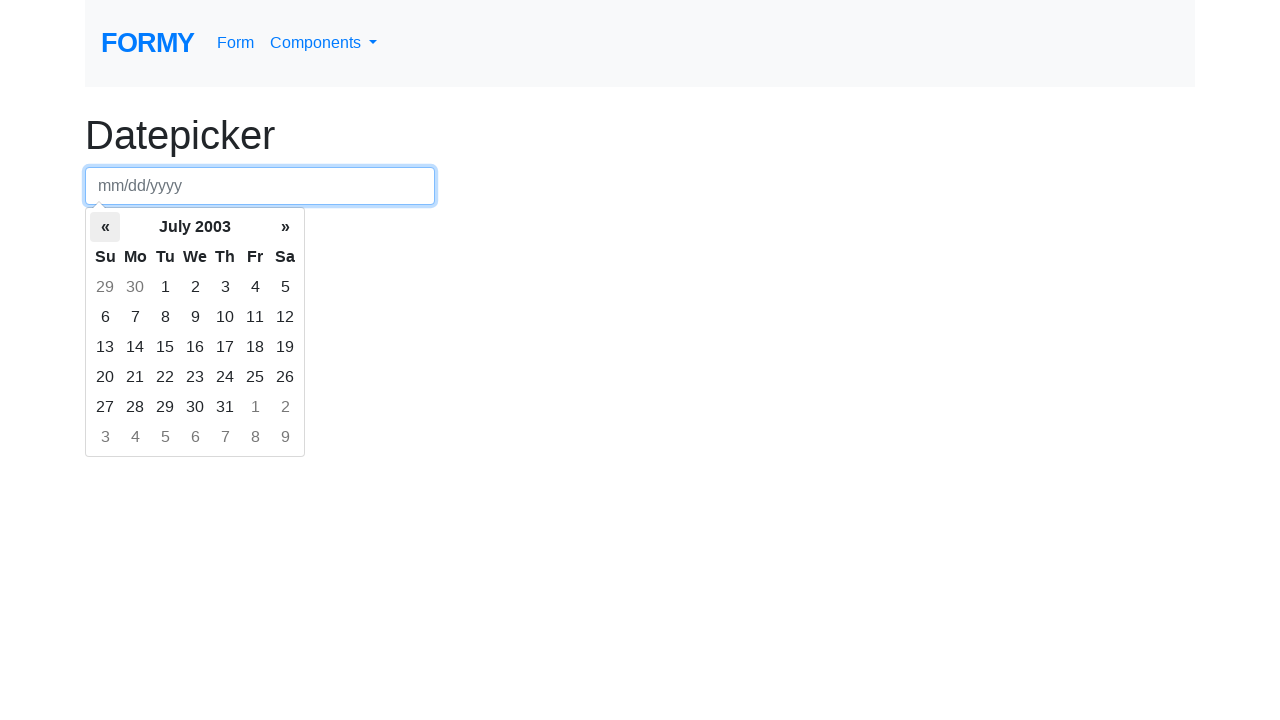

Waited for calendar to update
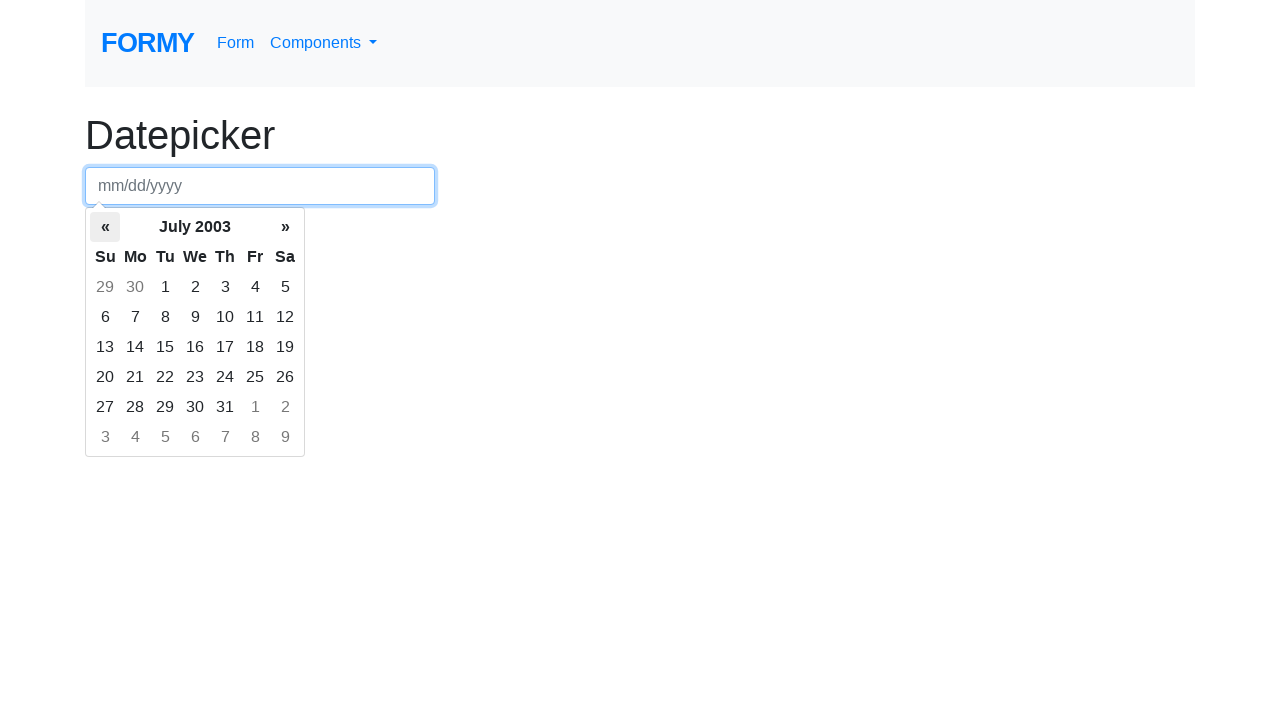

Retrieved current month/year: July 2003
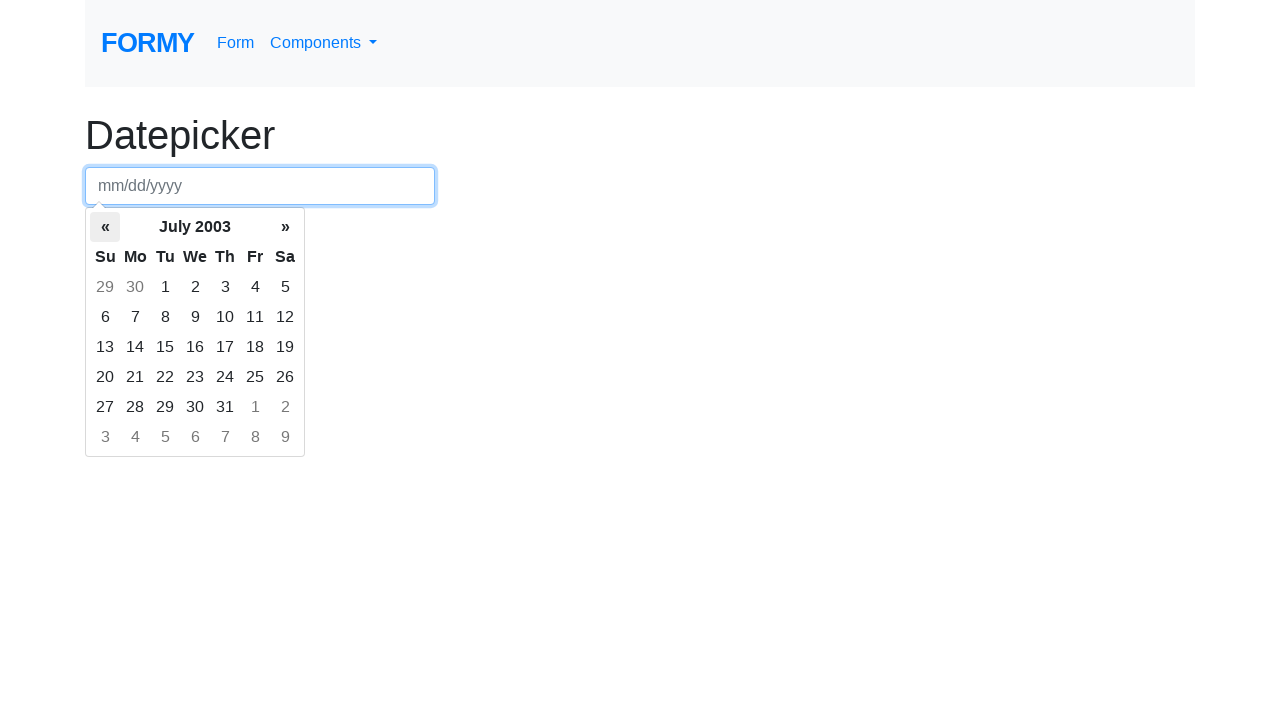

Clicked left arrow to navigate to previous month at (105, 227) on th.prev
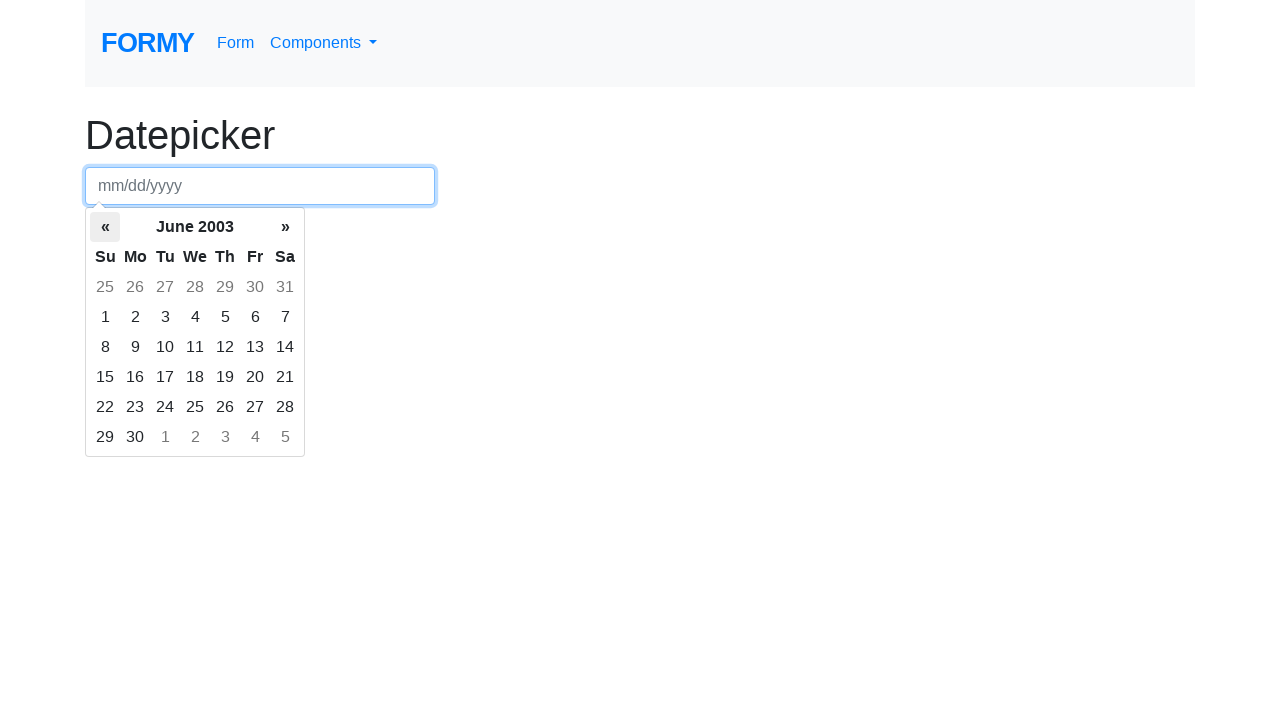

Waited for calendar to update
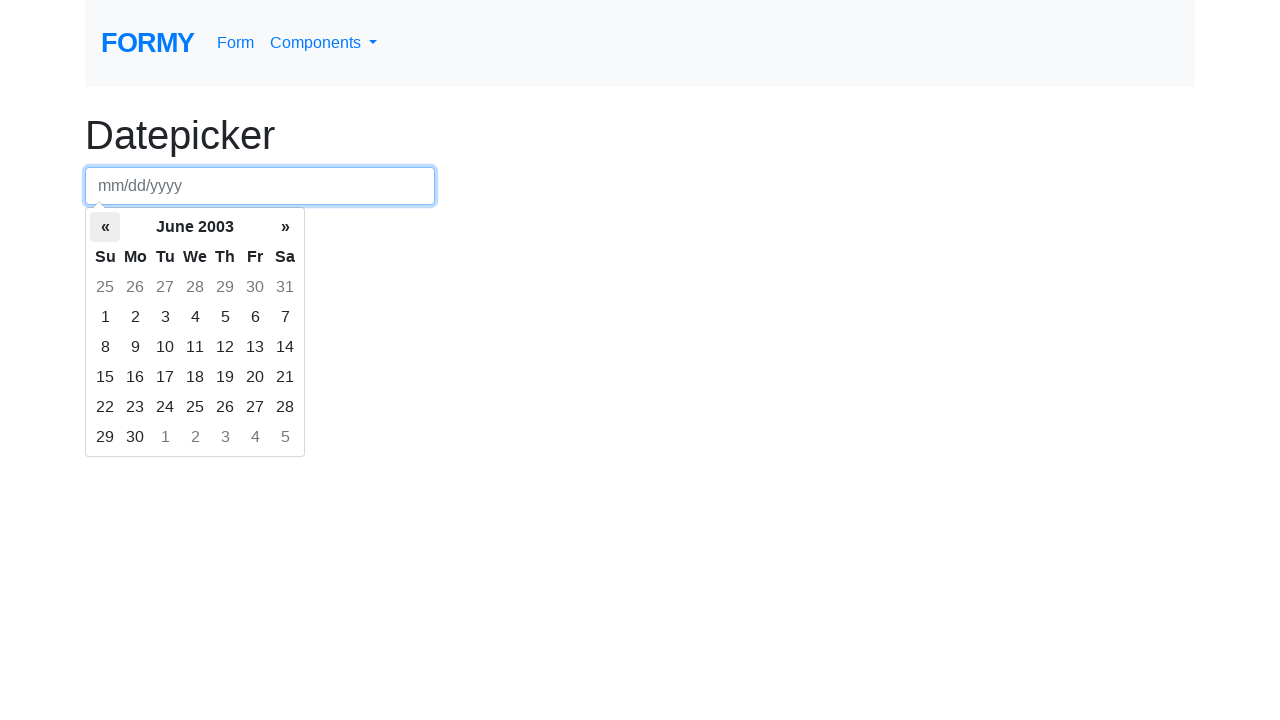

Retrieved current month/year: June 2003
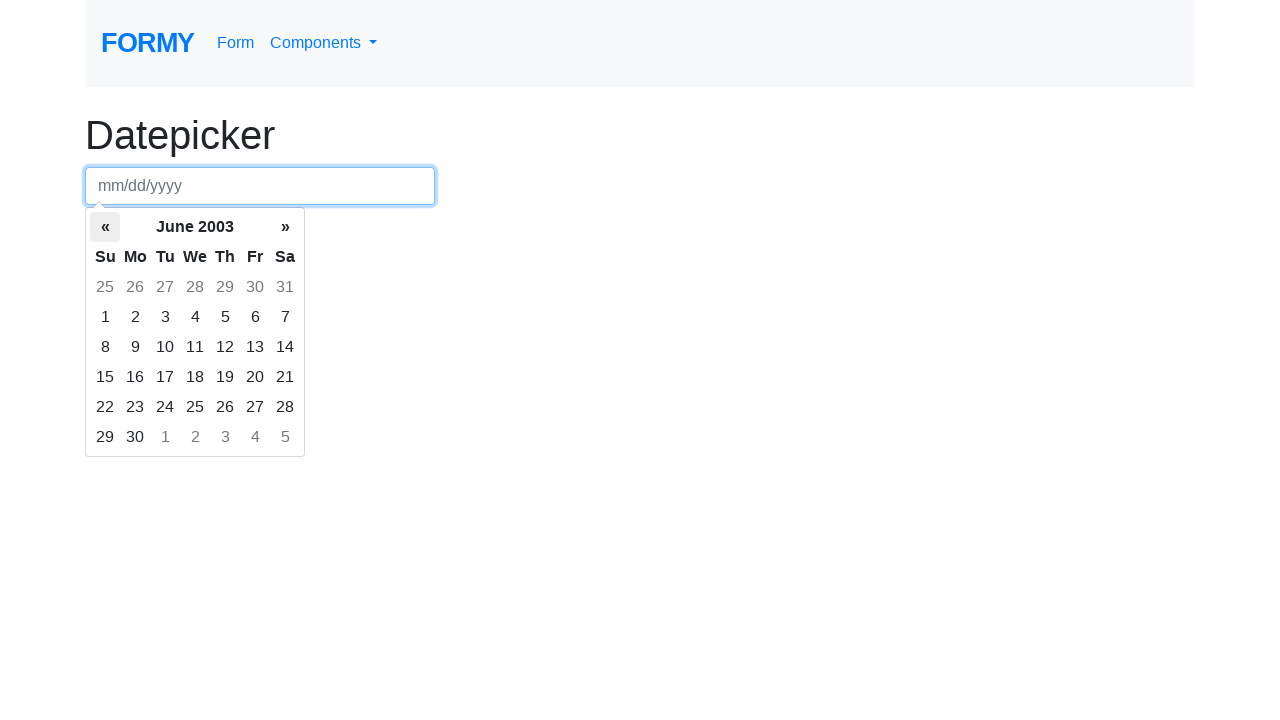

Clicked left arrow to navigate to previous month at (105, 227) on th.prev
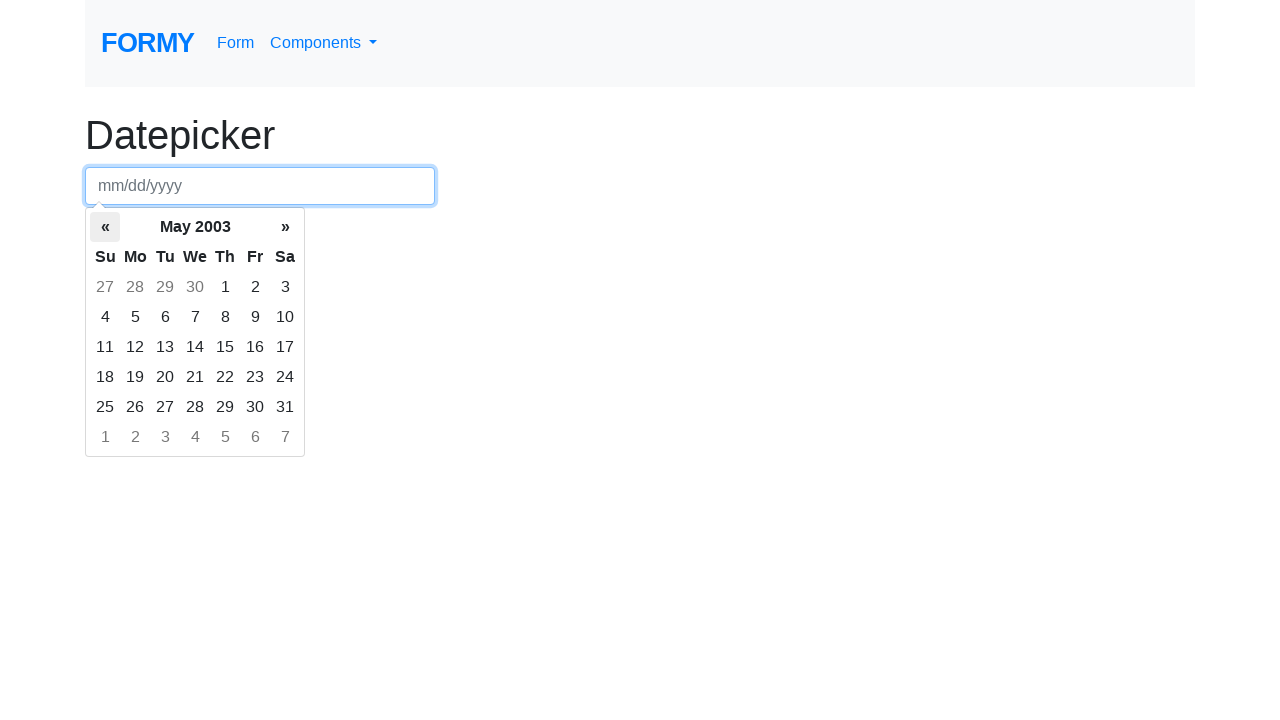

Waited for calendar to update
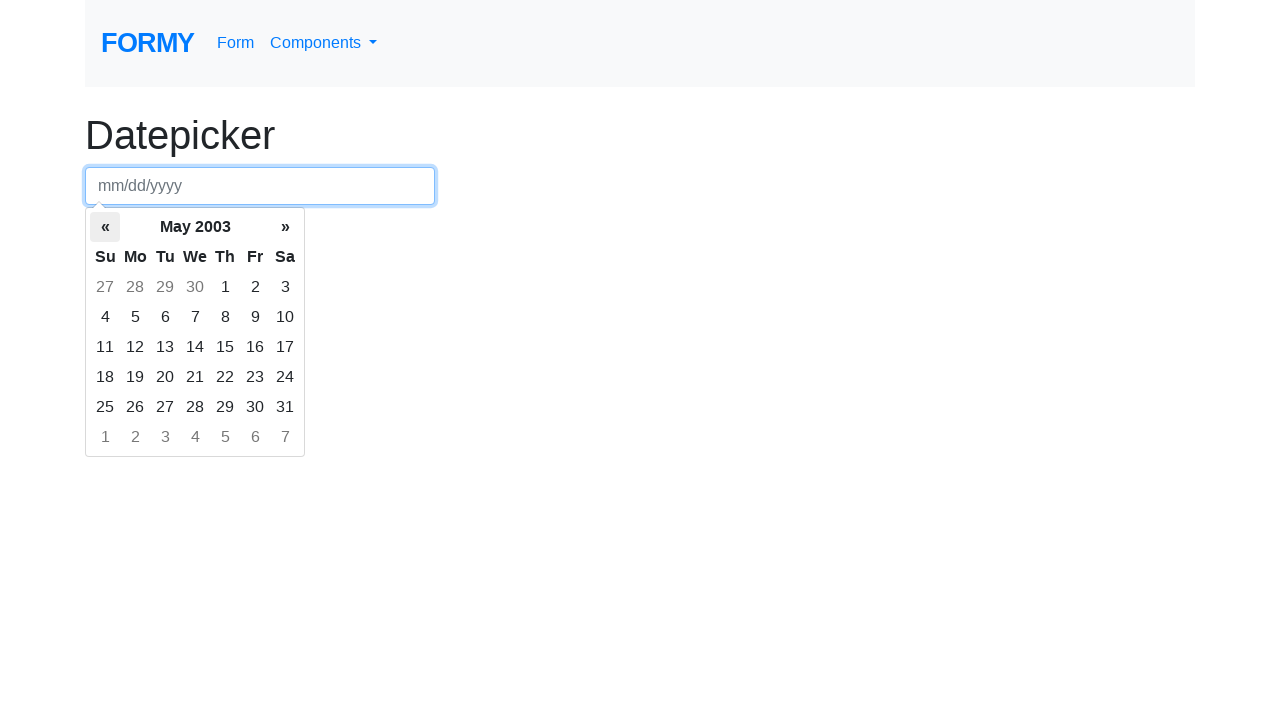

Retrieved current month/year: May 2003
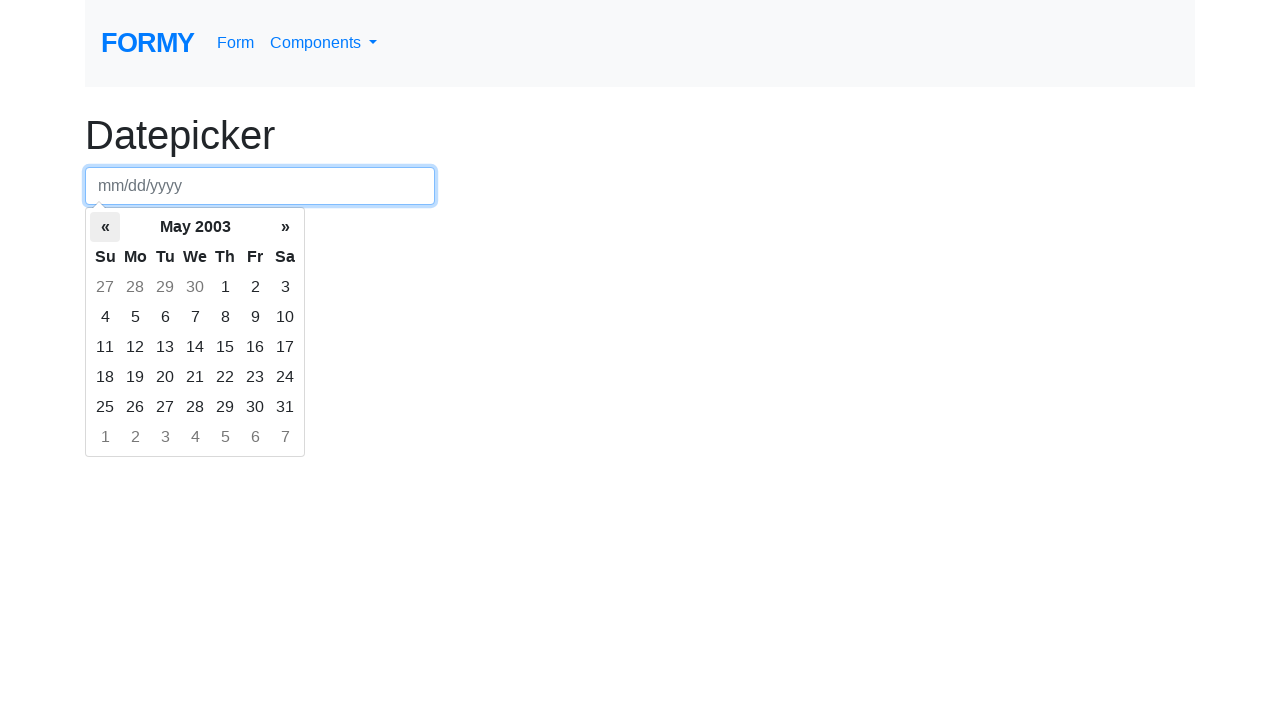

Clicked left arrow to navigate to previous month at (105, 227) on th.prev
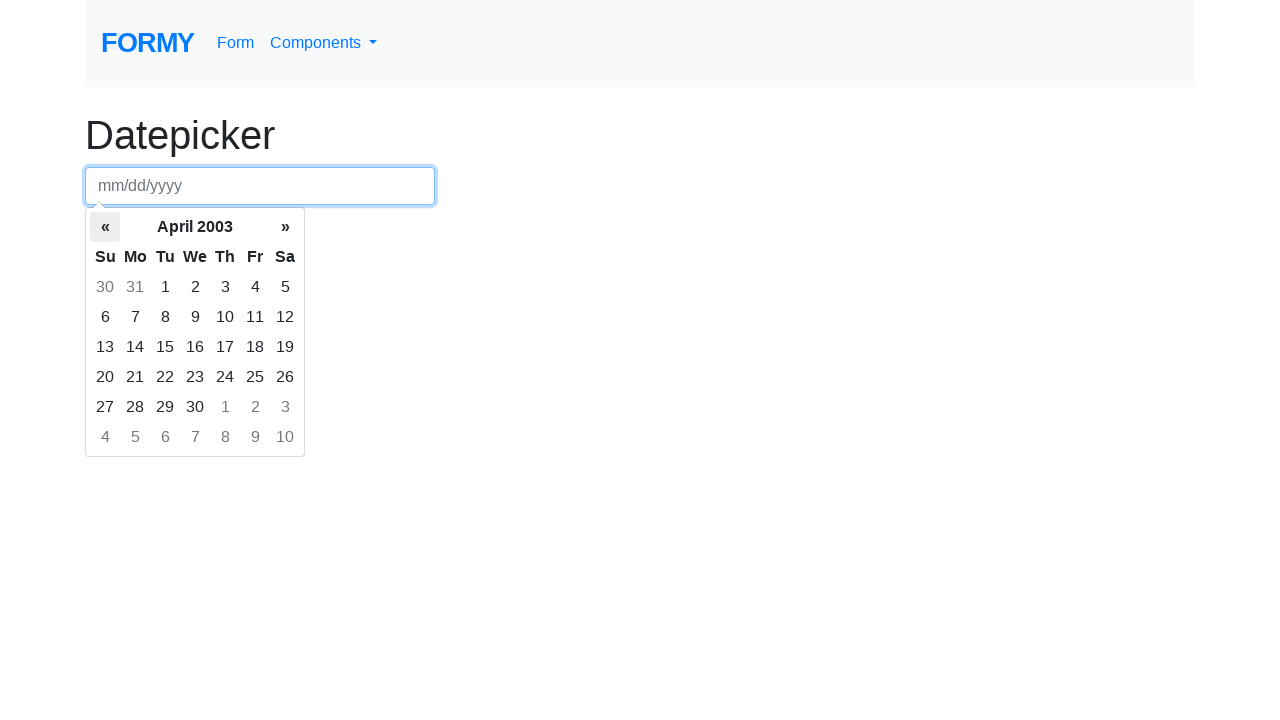

Waited for calendar to update
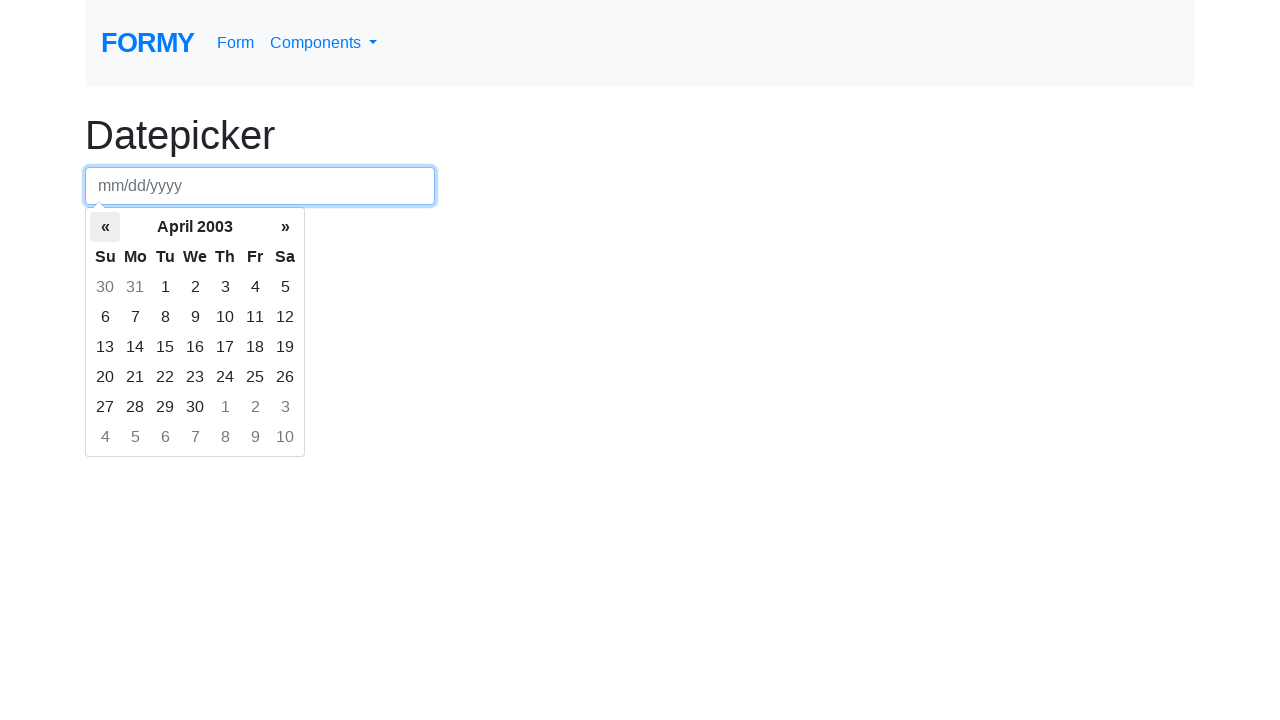

Retrieved current month/year: April 2003
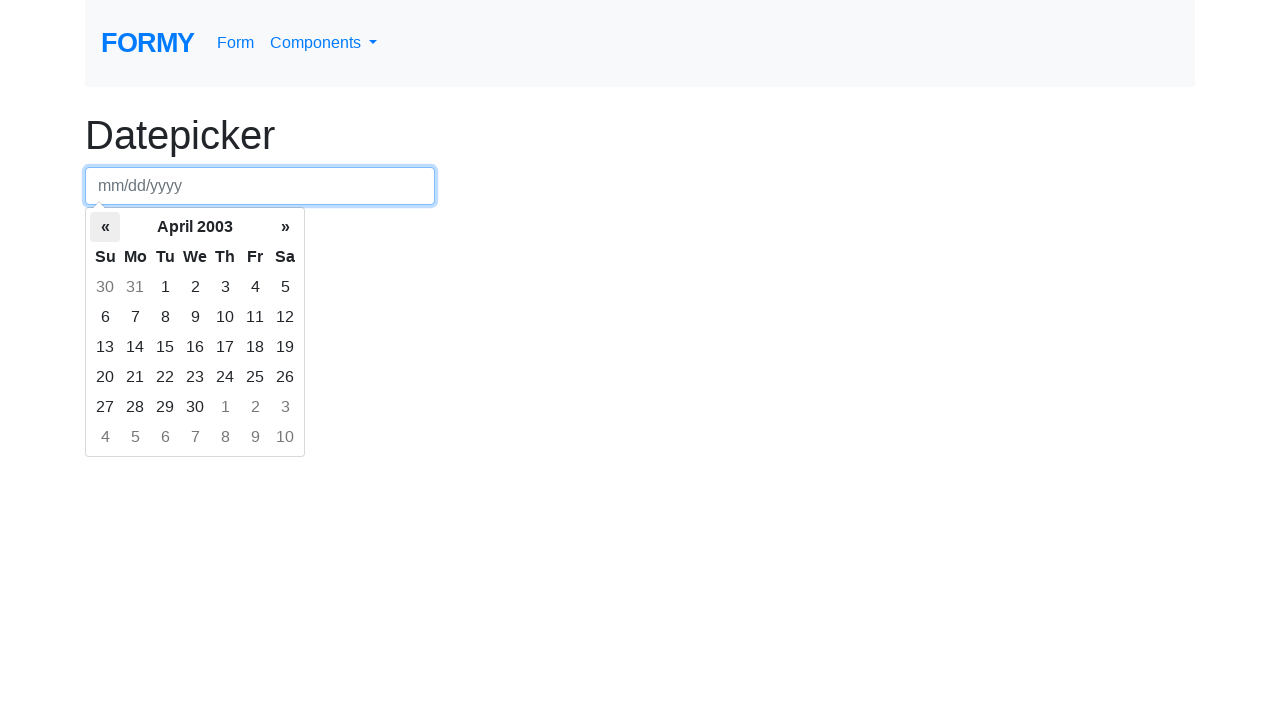

Clicked left arrow to navigate to previous month at (105, 227) on th.prev
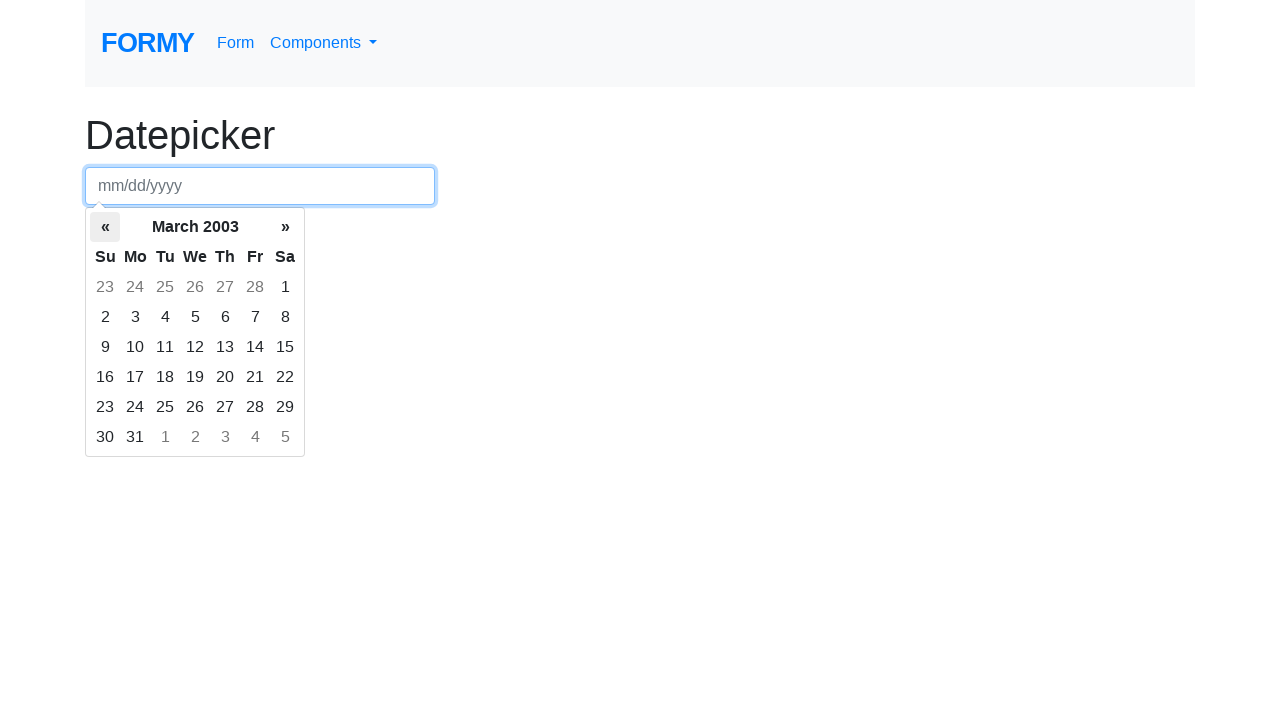

Waited for calendar to update
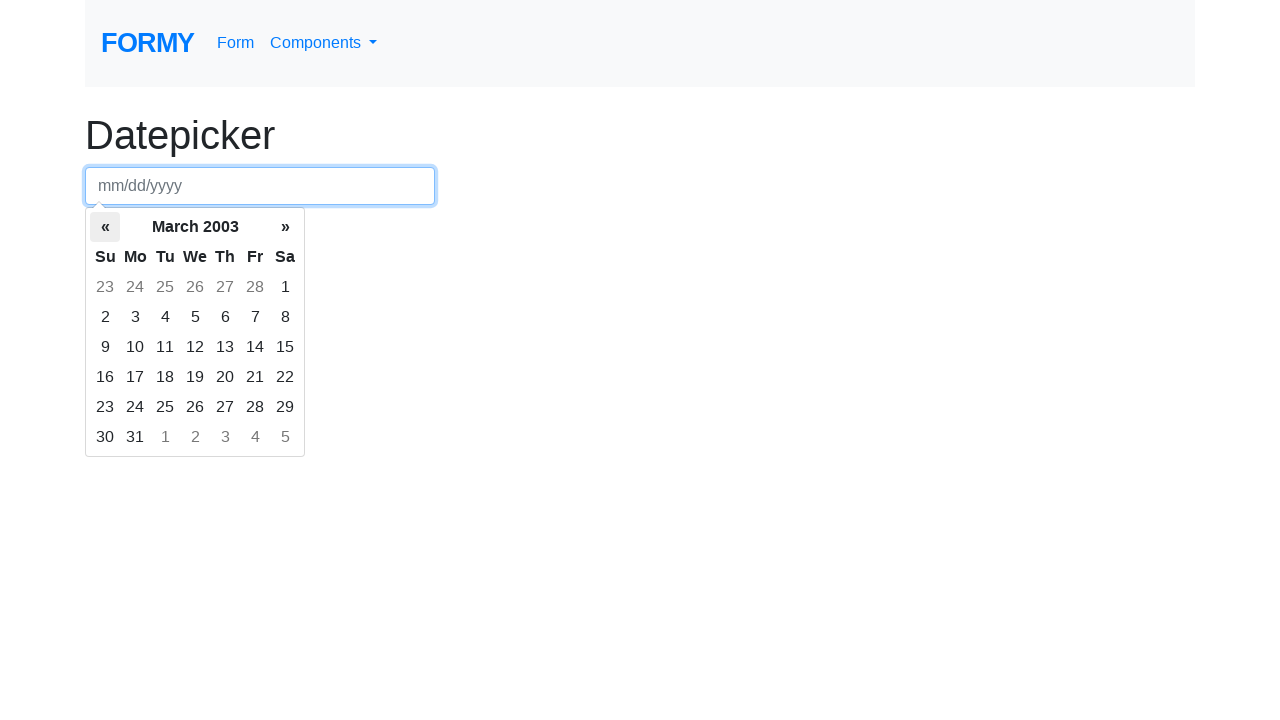

Retrieved current month/year: March 2003
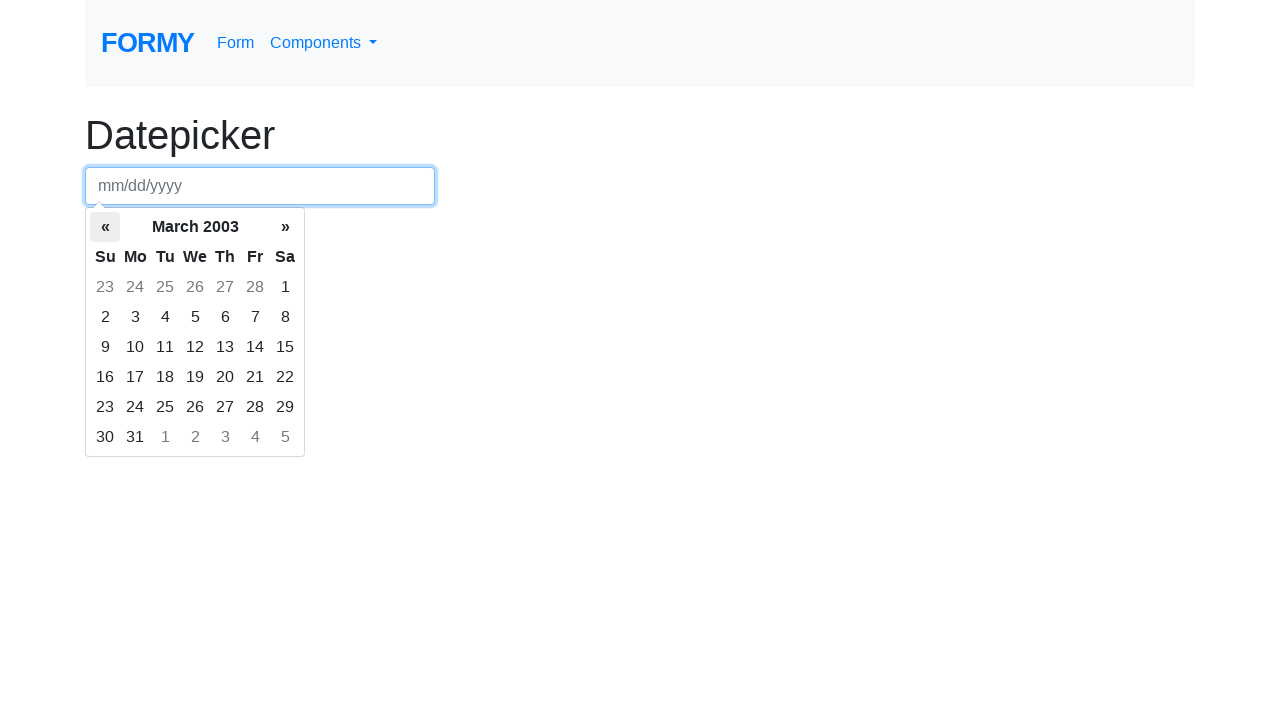

Clicked left arrow to navigate to previous month at (105, 227) on th.prev
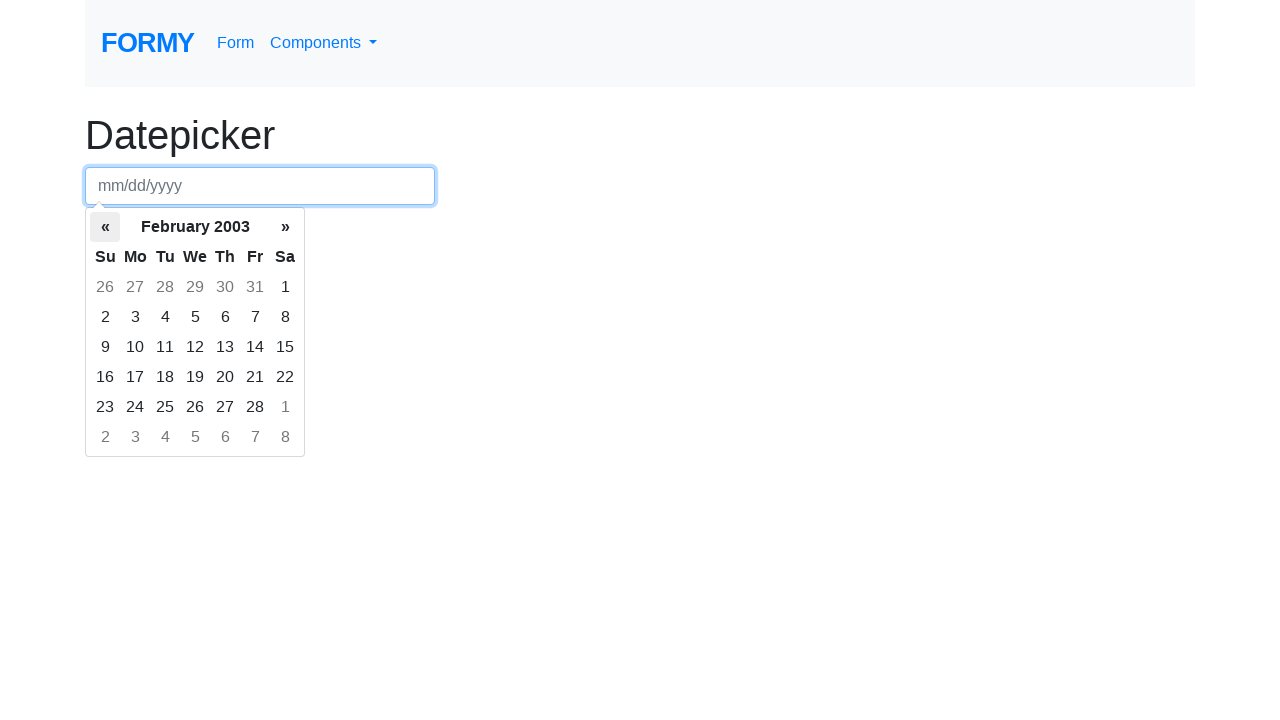

Waited for calendar to update
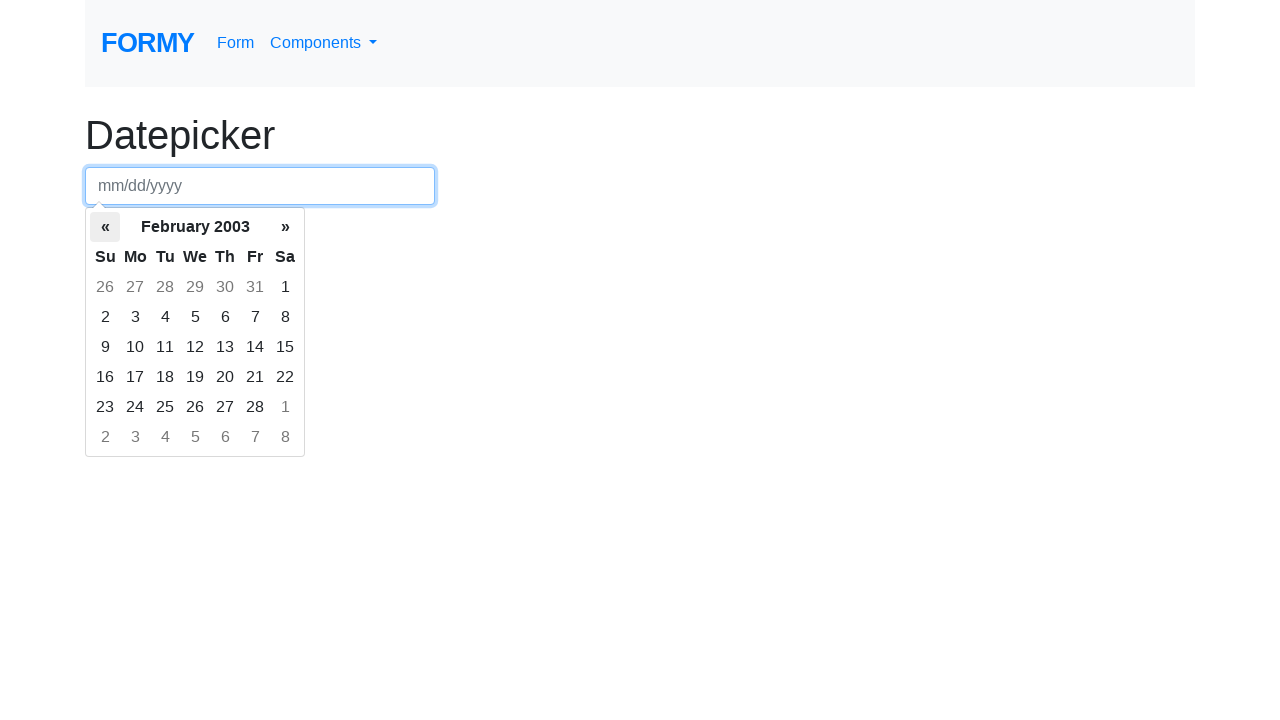

Retrieved current month/year: February 2003
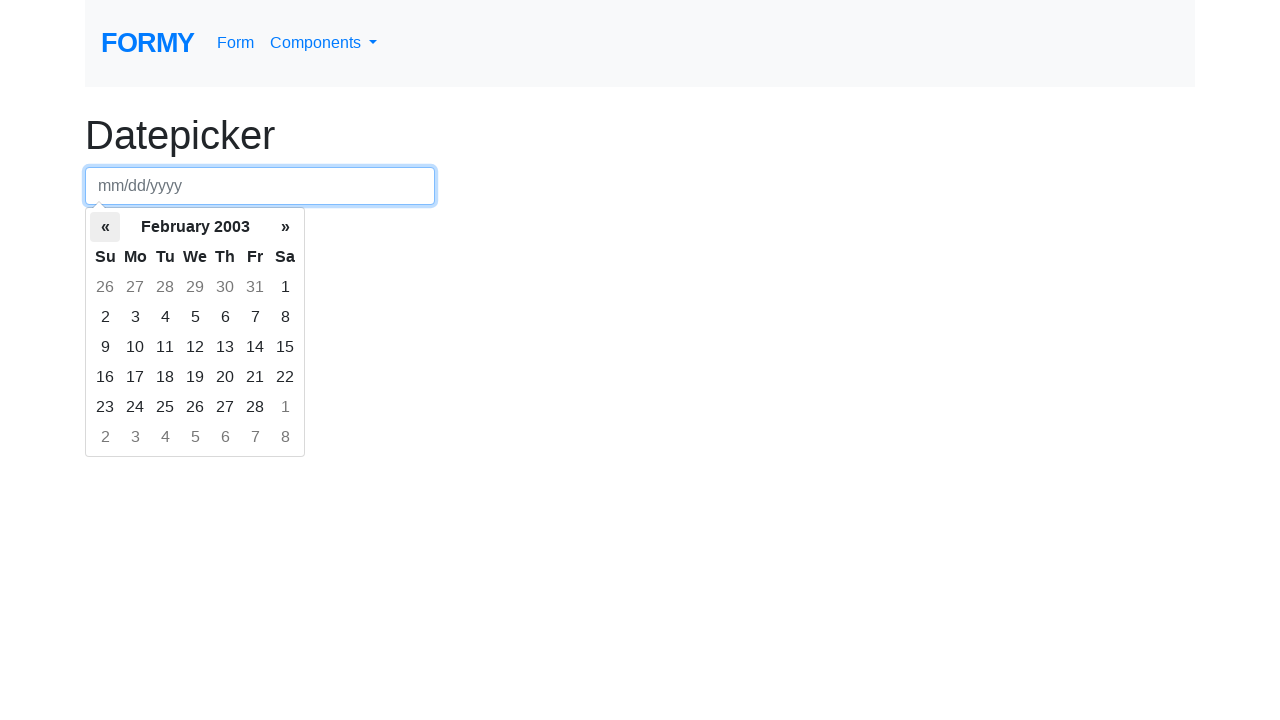

Clicked left arrow to navigate to previous month at (105, 227) on th.prev
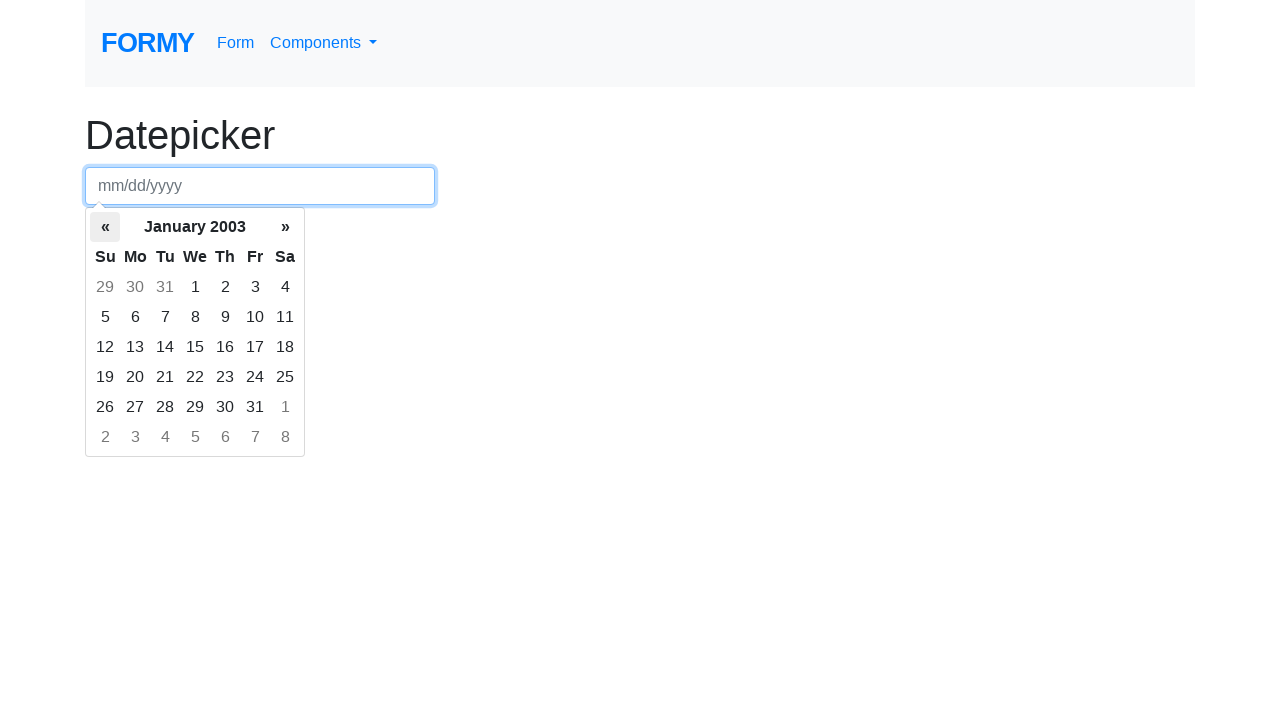

Waited for calendar to update
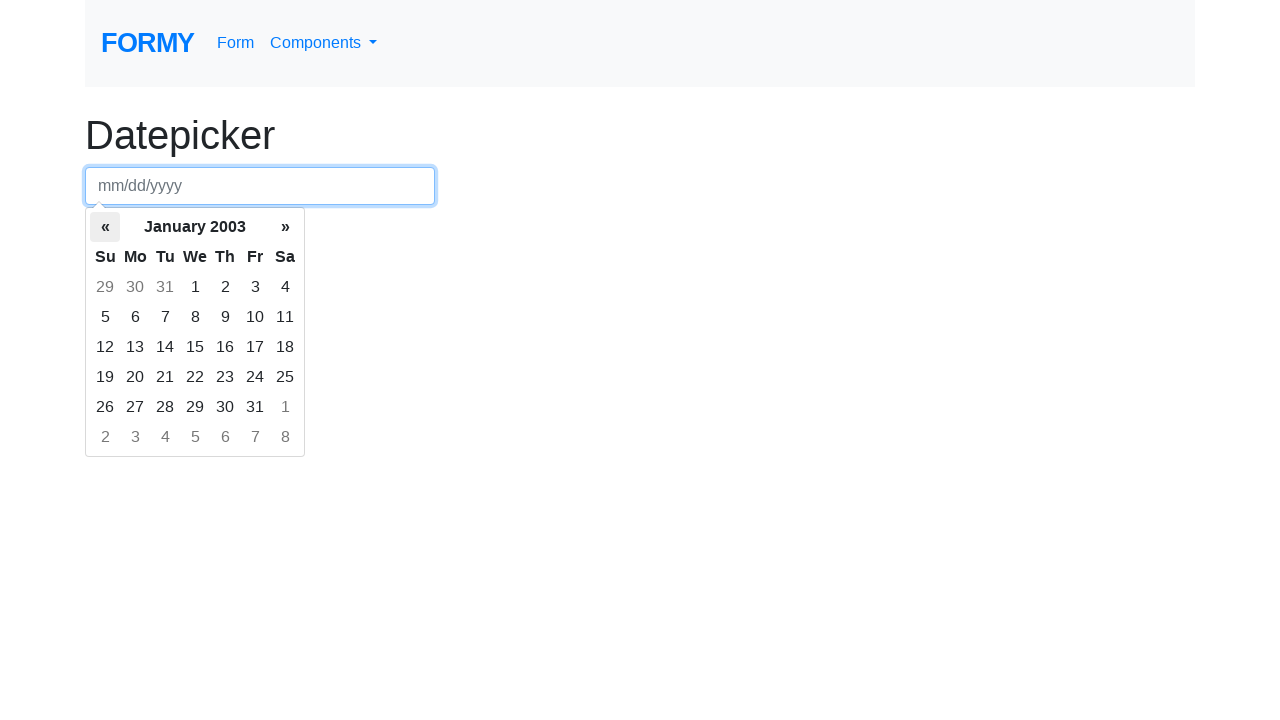

Retrieved current month/year: January 2003
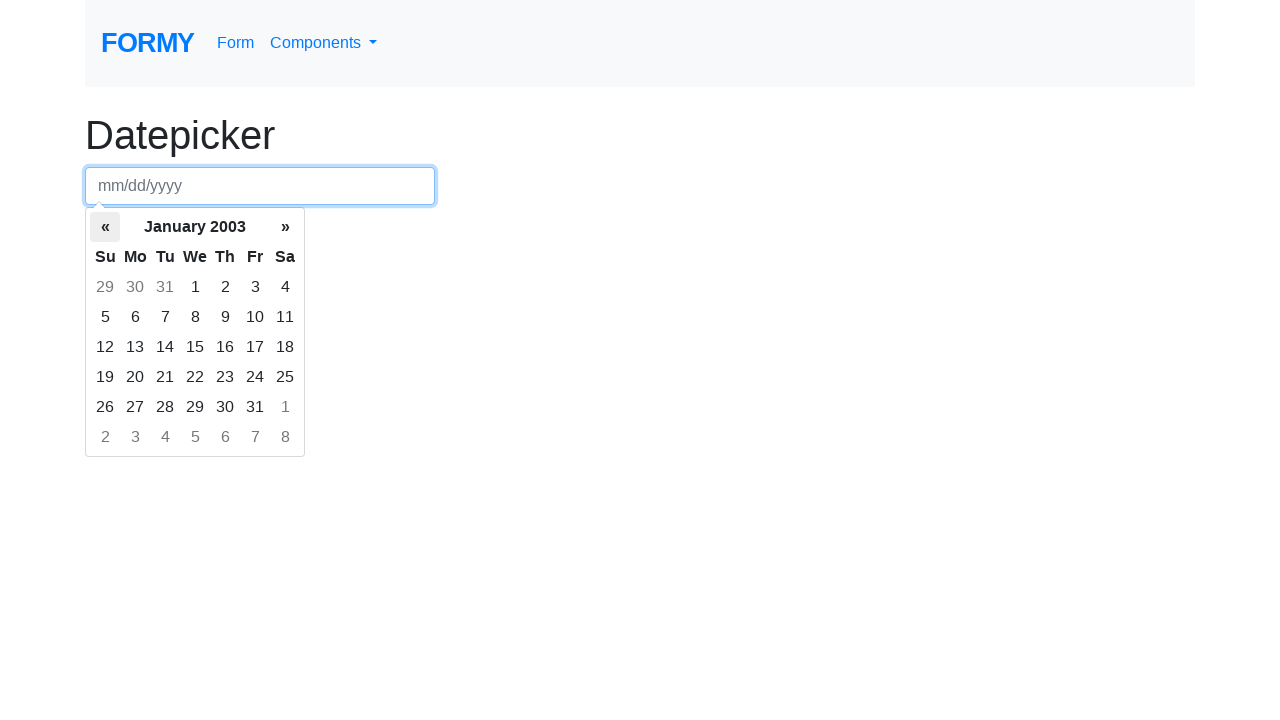

Clicked left arrow to navigate to previous month at (105, 227) on th.prev
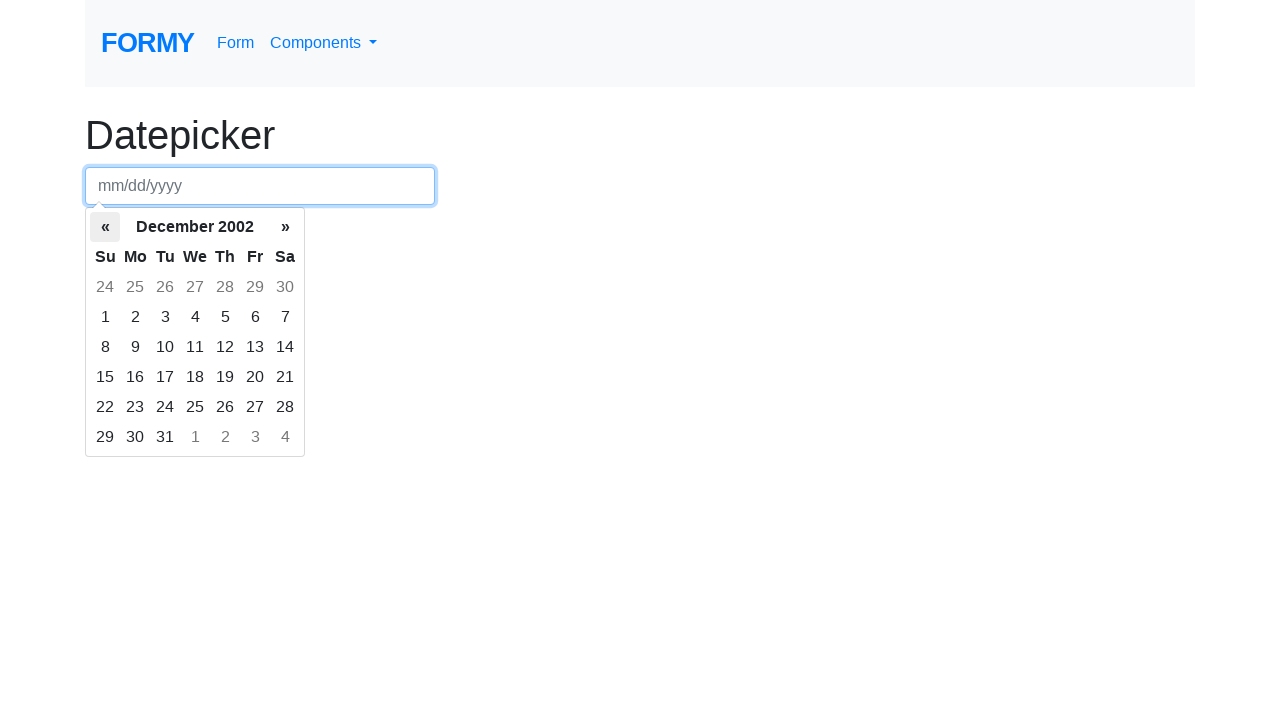

Waited for calendar to update
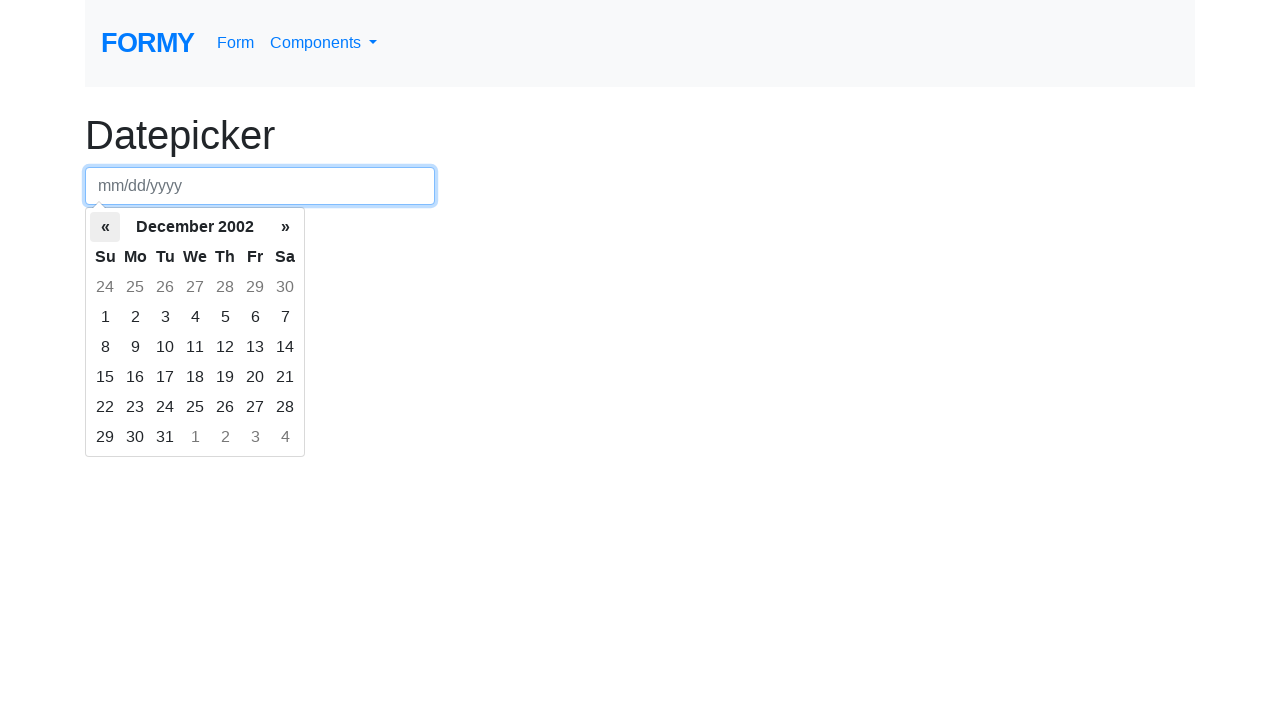

Retrieved current month/year: December 2002
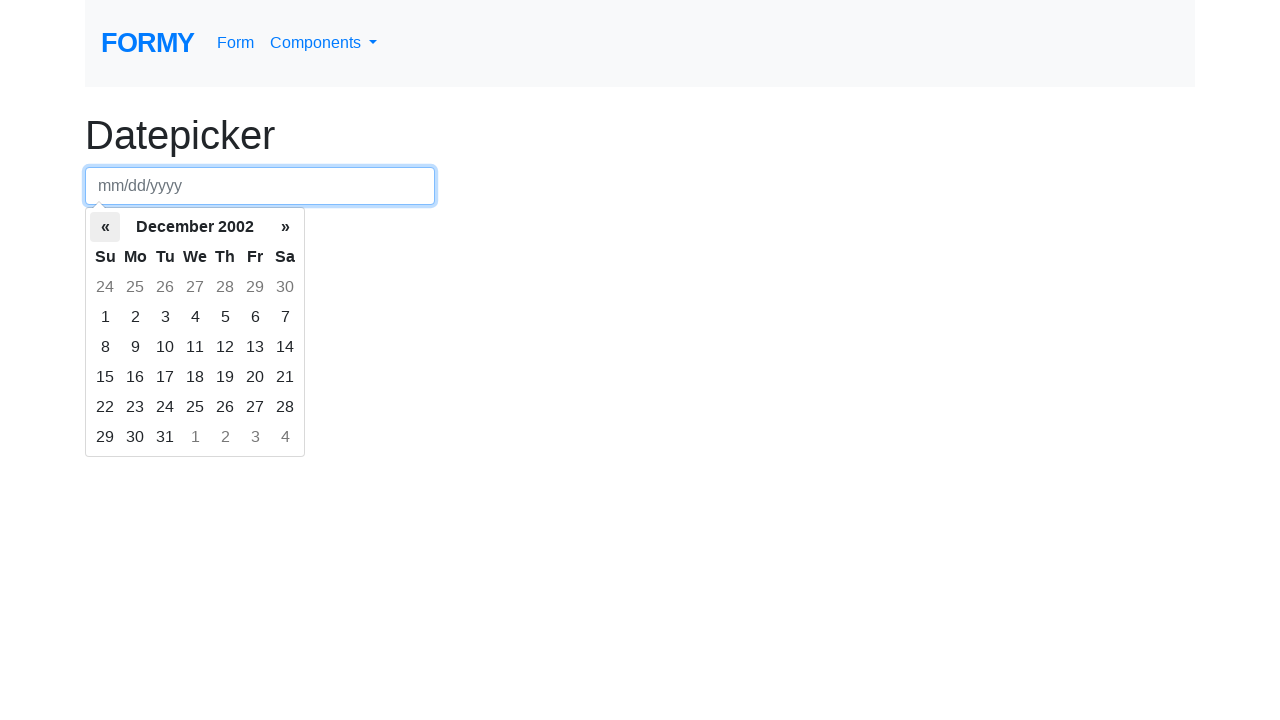

Clicked left arrow to navigate to previous month at (105, 227) on th.prev
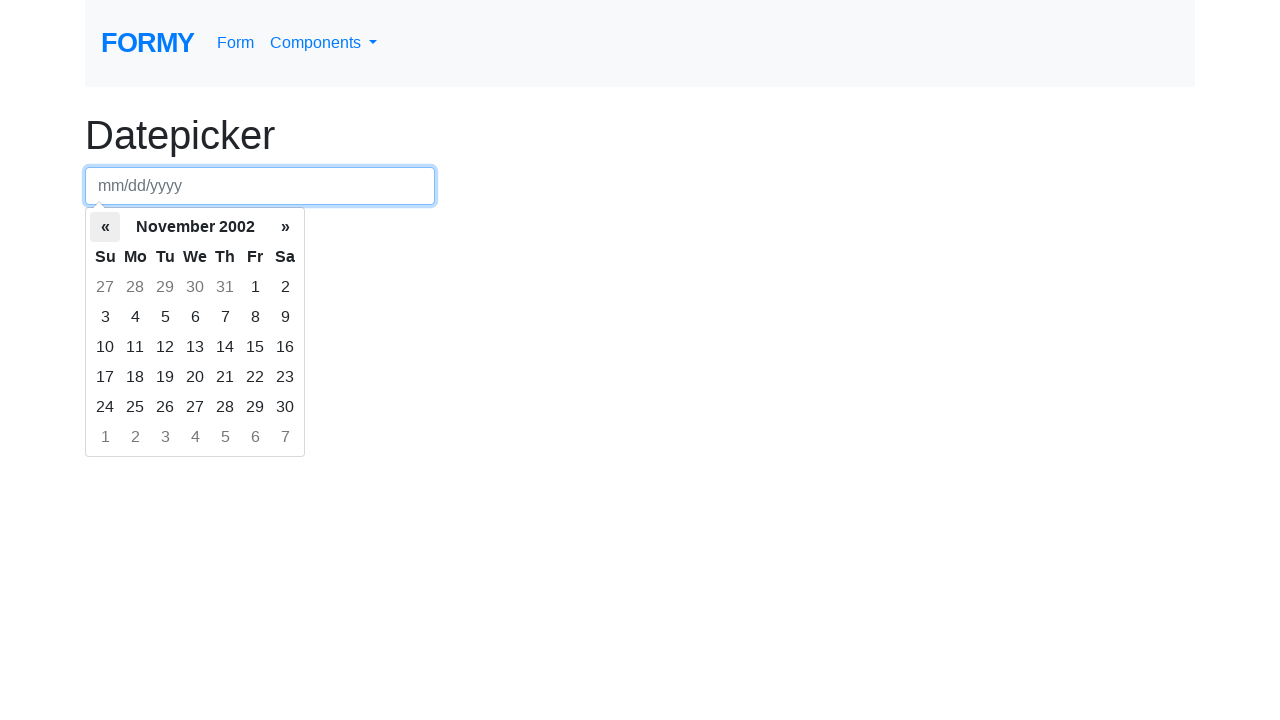

Waited for calendar to update
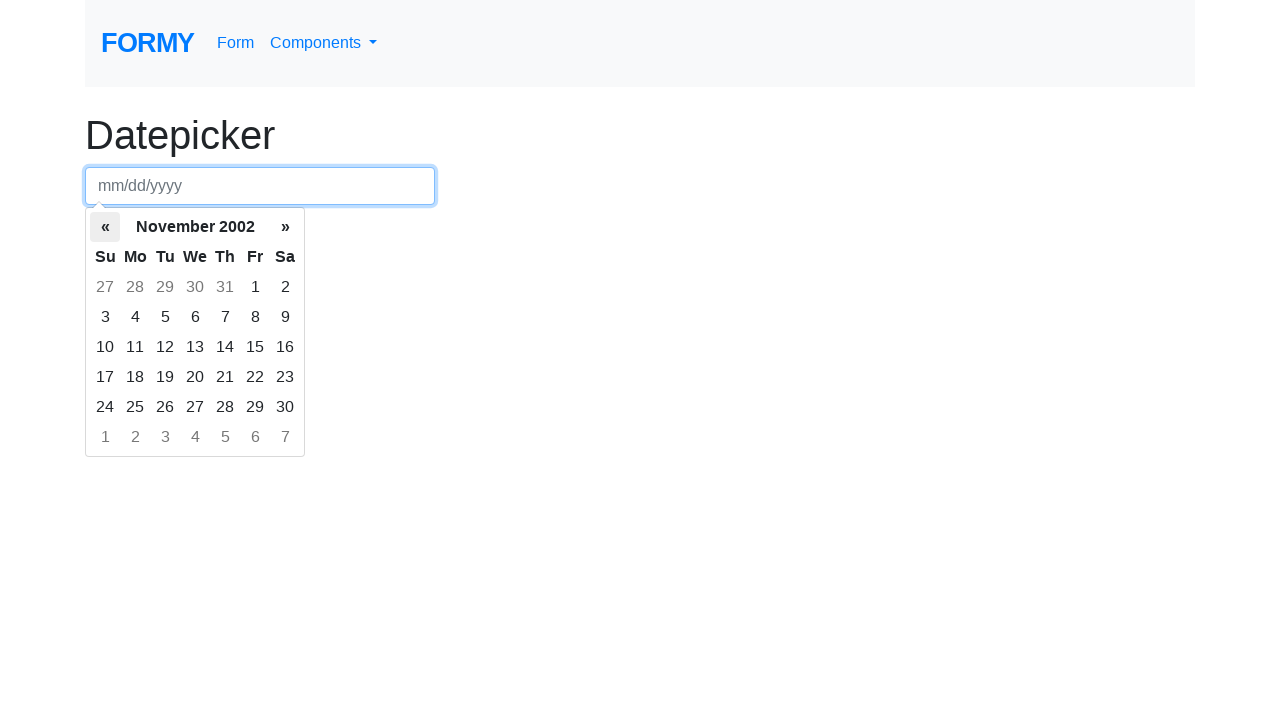

Retrieved current month/year: November 2002
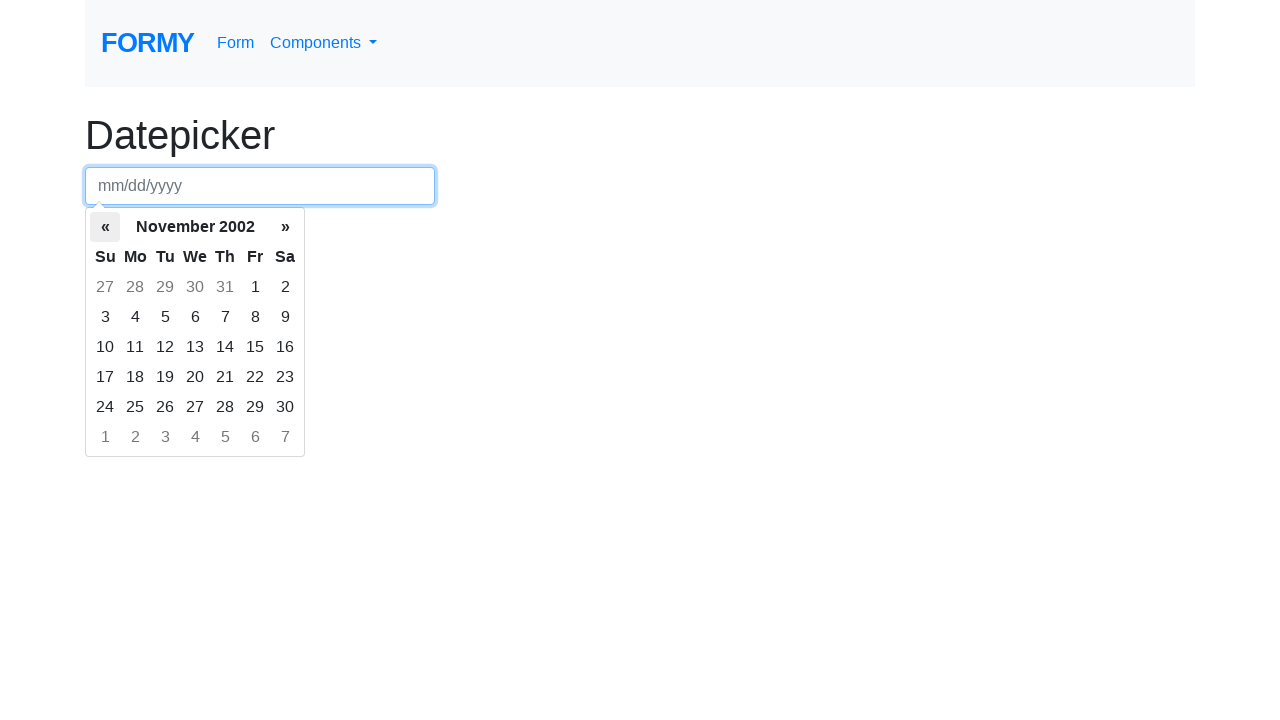

Clicked left arrow to navigate to previous month at (105, 227) on th.prev
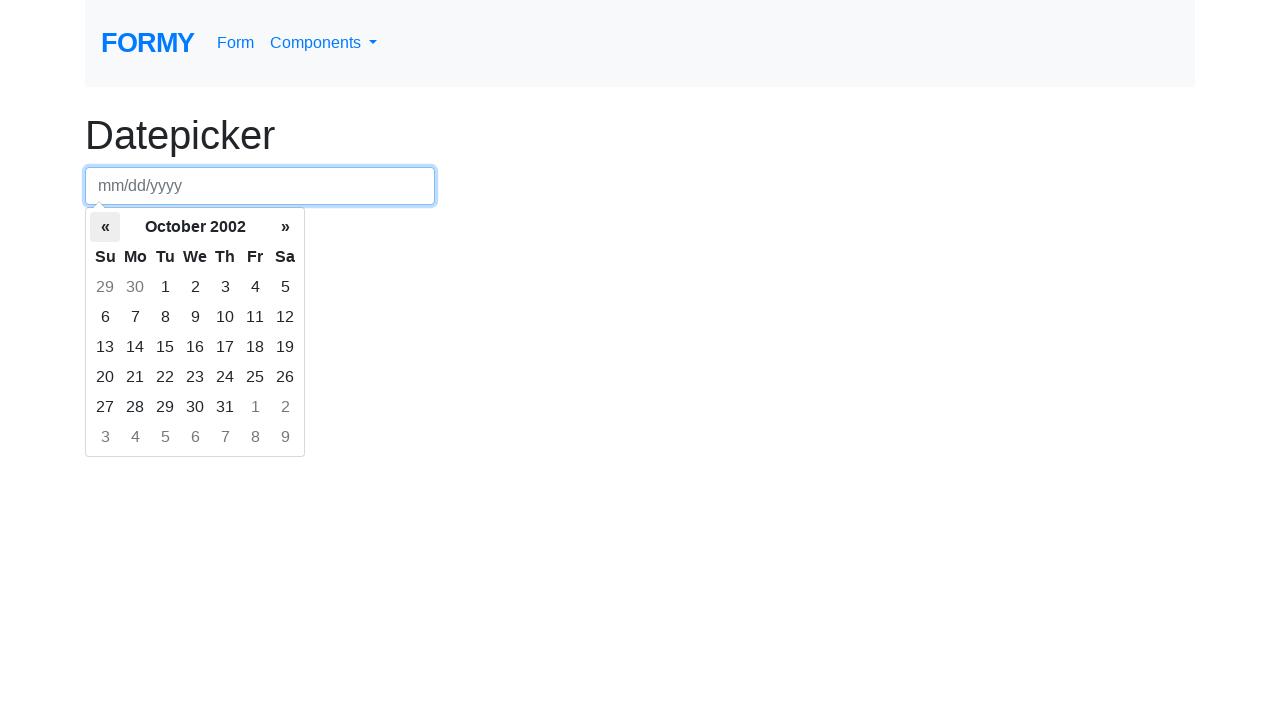

Waited for calendar to update
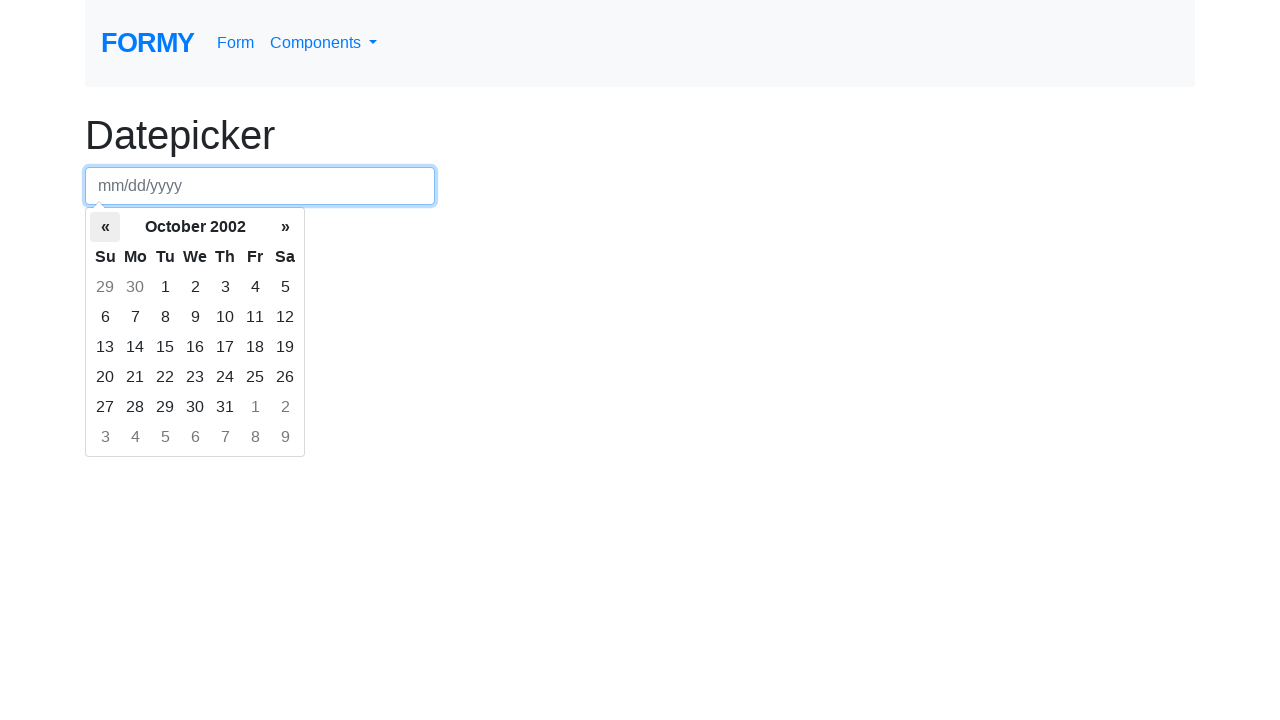

Retrieved current month/year: October 2002
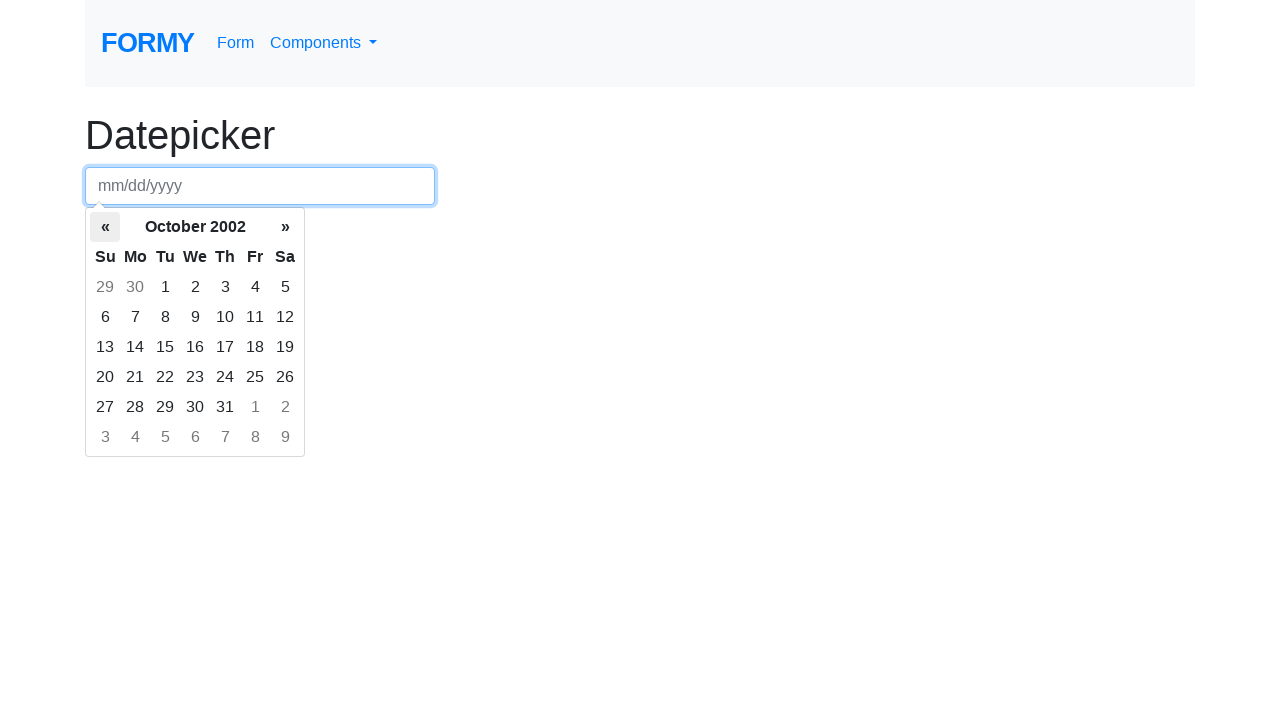

Clicked left arrow to navigate to previous month at (105, 227) on th.prev
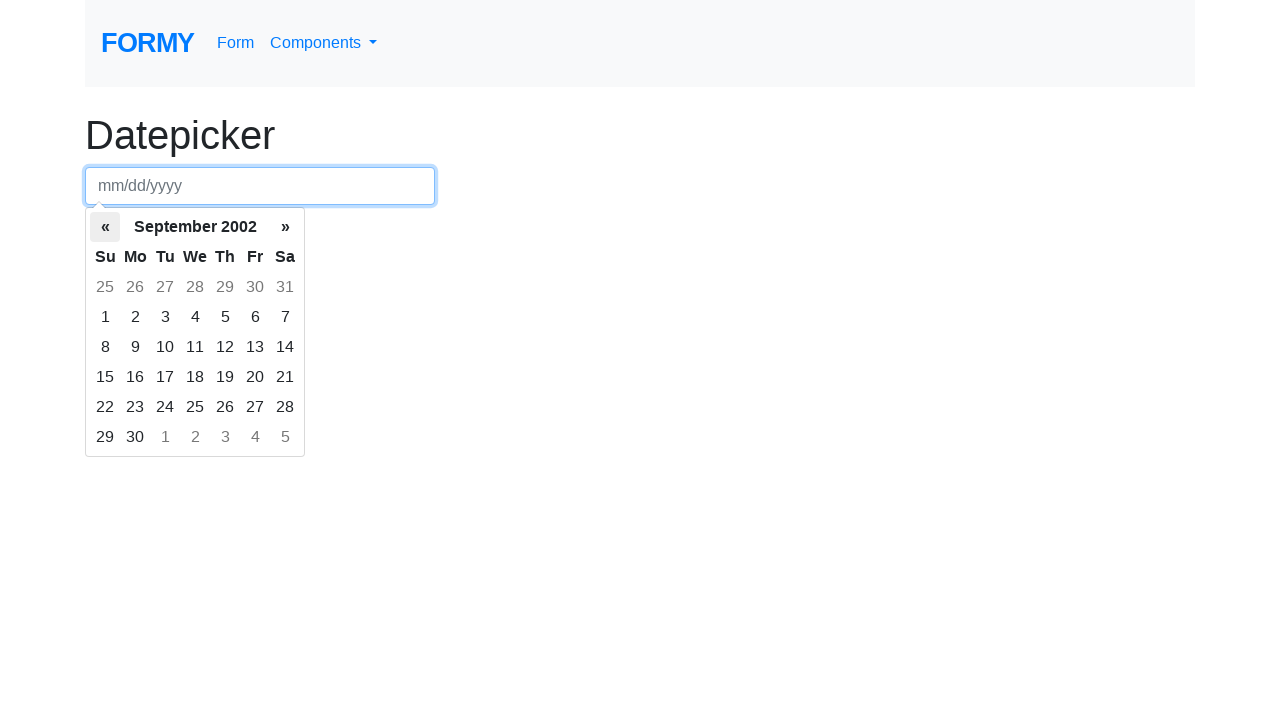

Waited for calendar to update
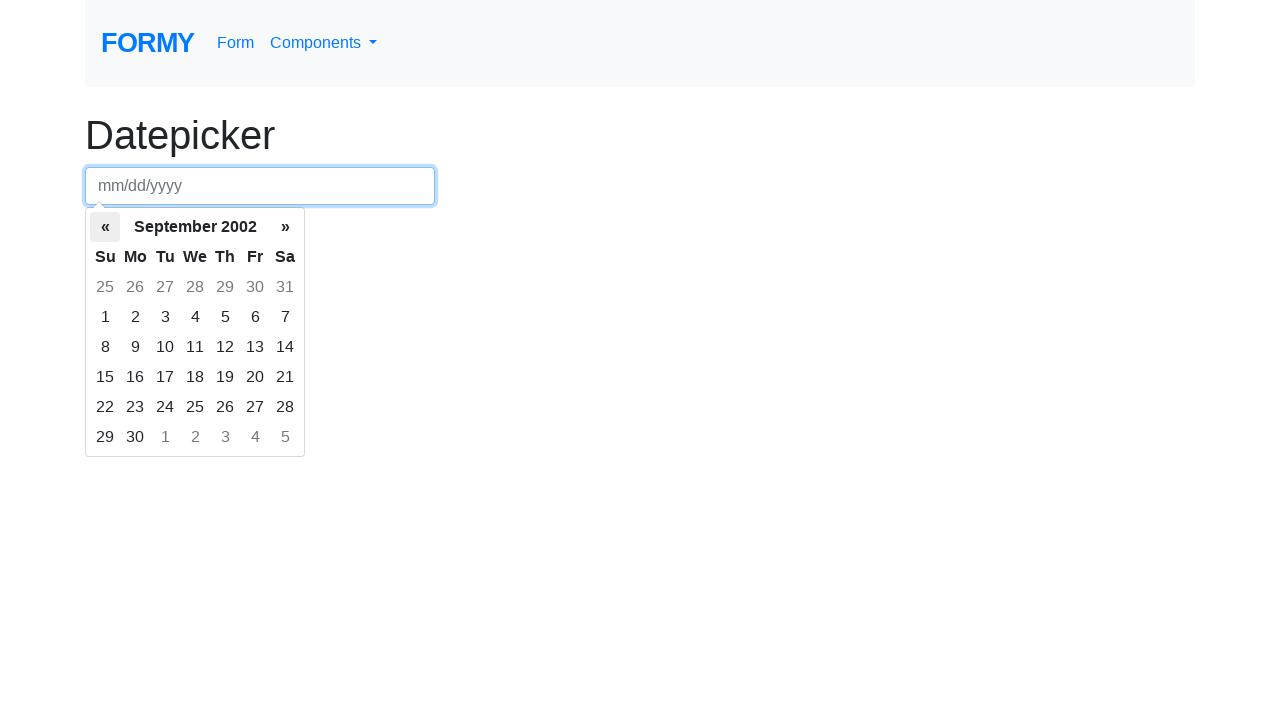

Retrieved current month/year: September 2002
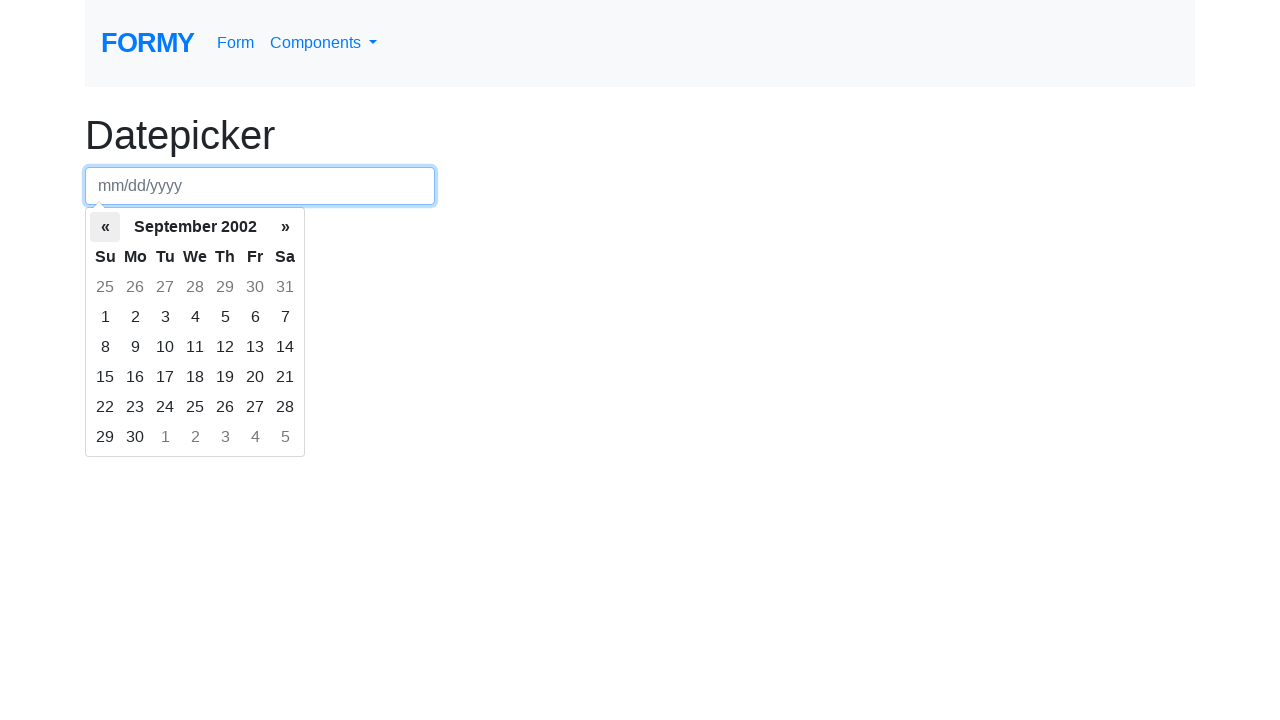

Clicked left arrow to navigate to previous month at (105, 227) on th.prev
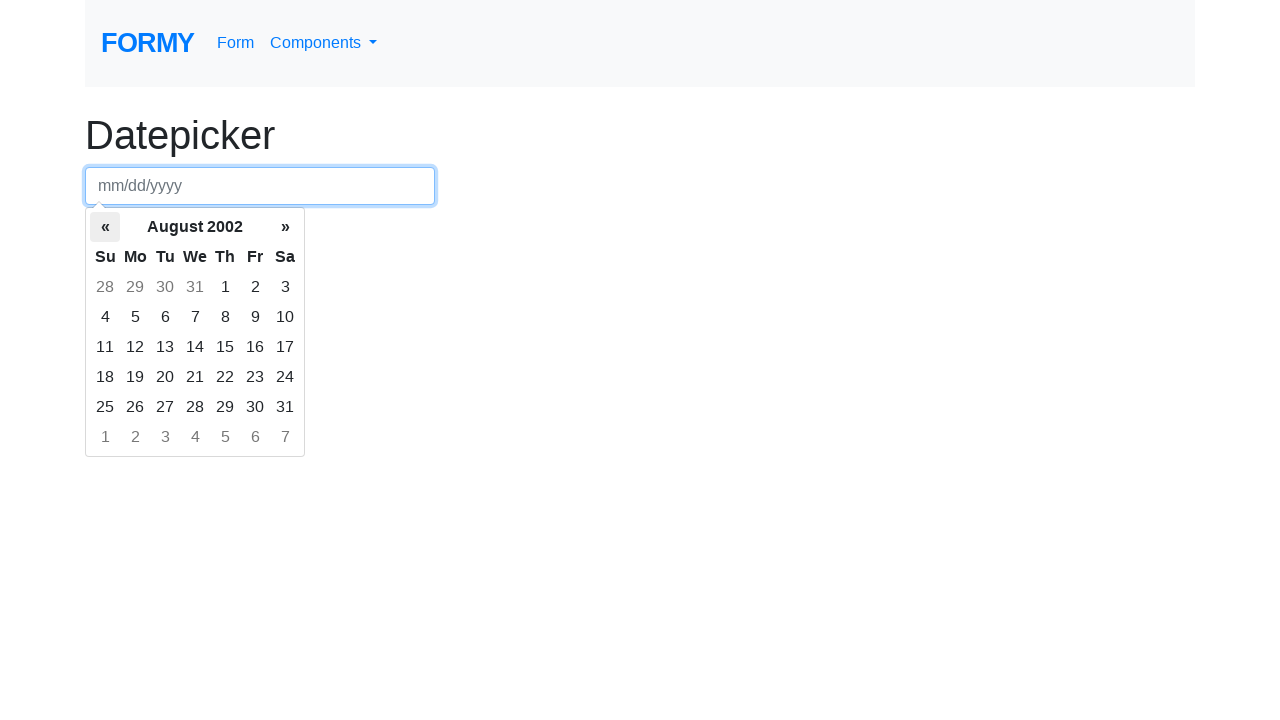

Waited for calendar to update
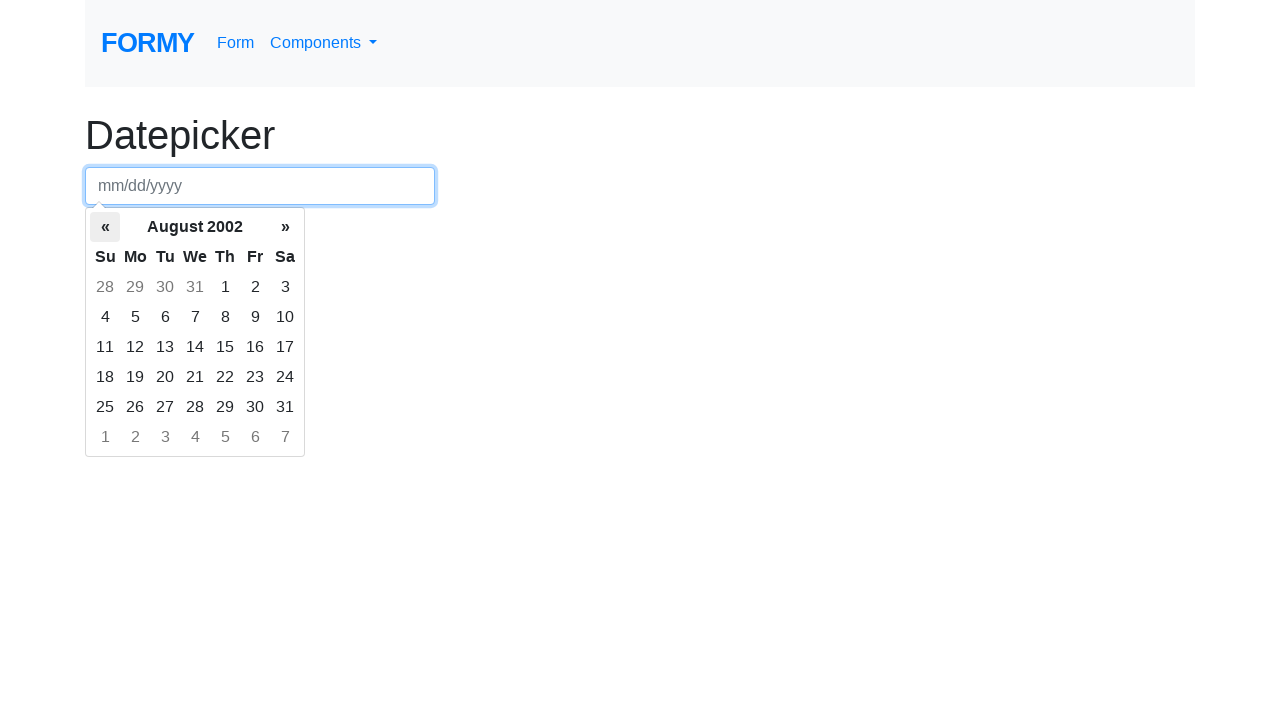

Retrieved current month/year: August 2002
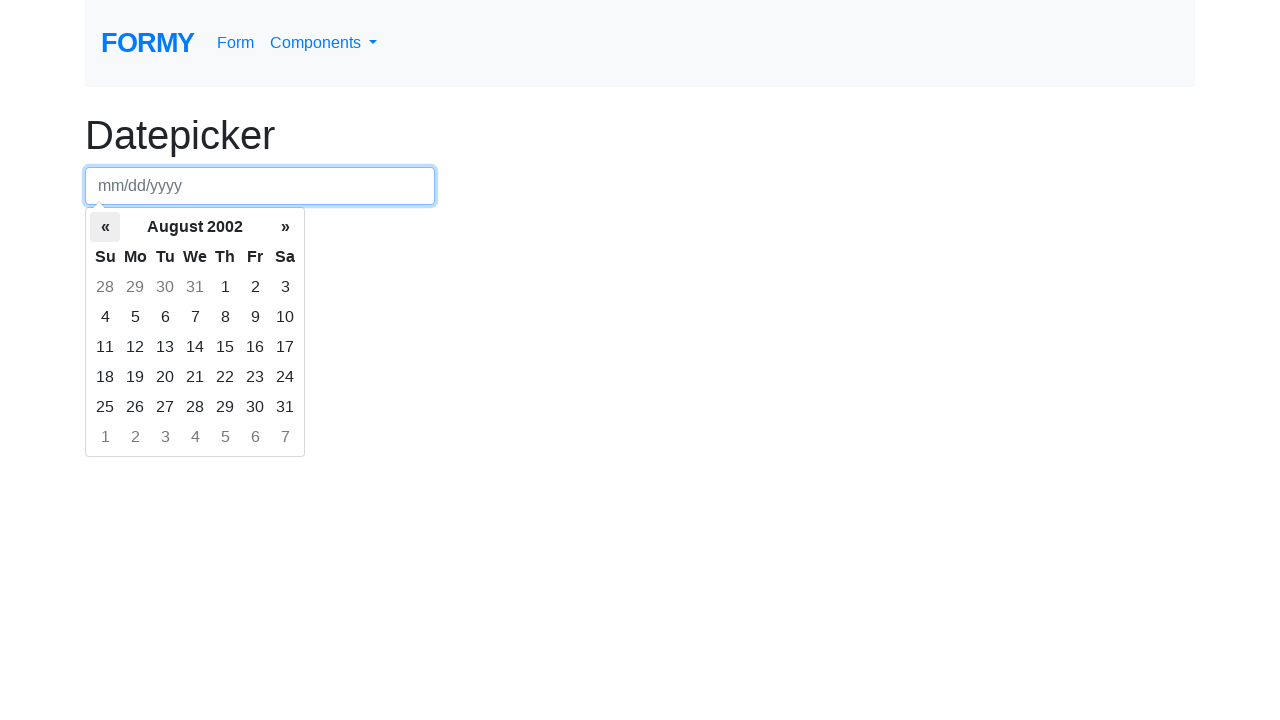

Clicked left arrow to navigate to previous month at (105, 227) on th.prev
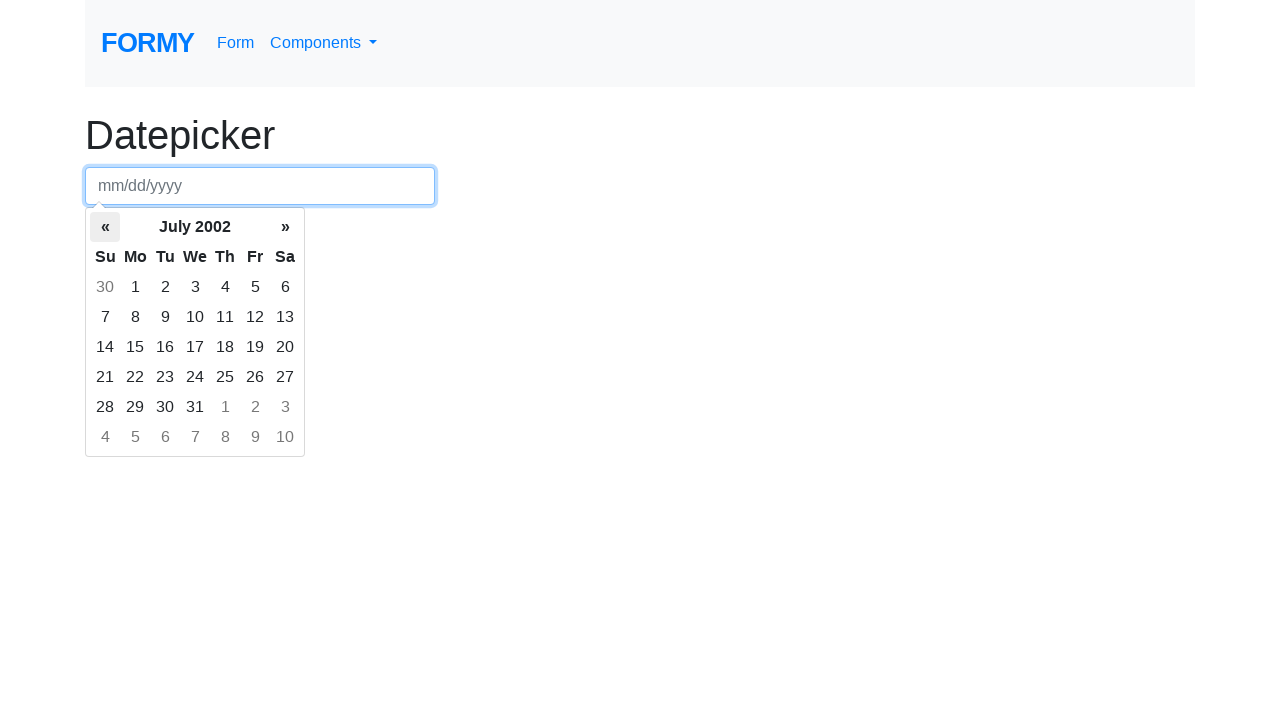

Waited for calendar to update
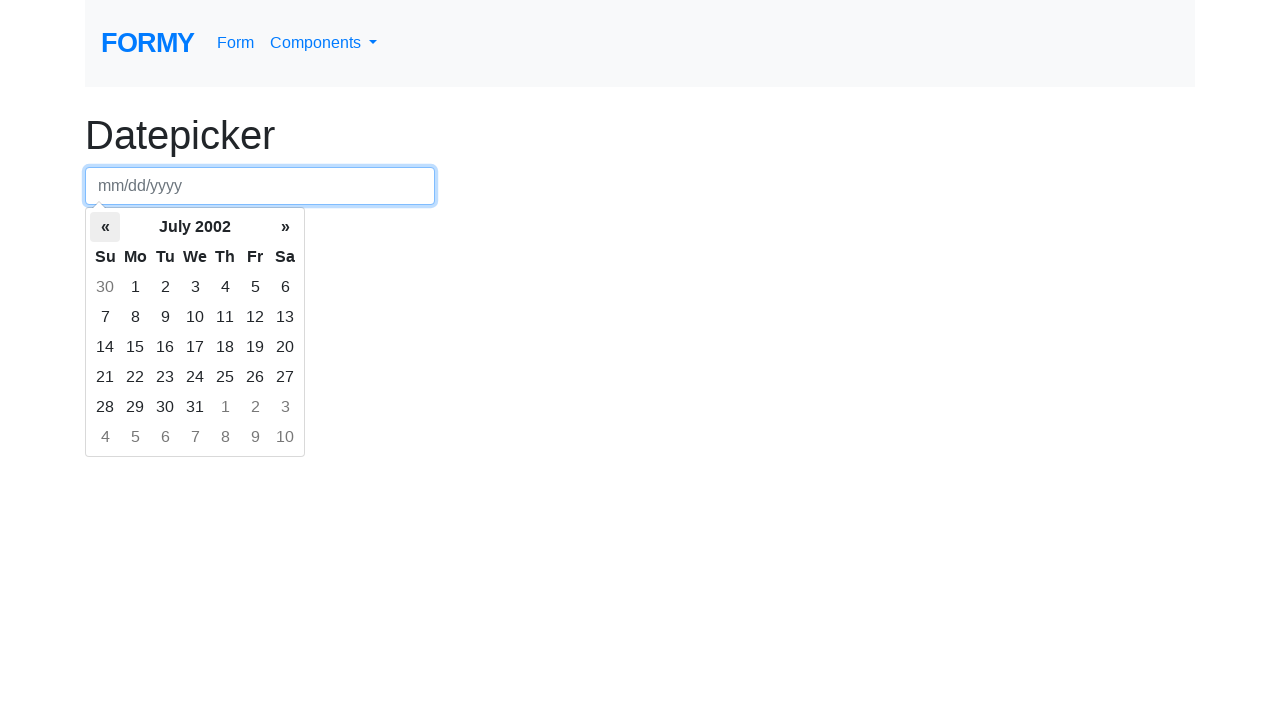

Retrieved current month/year: July 2002
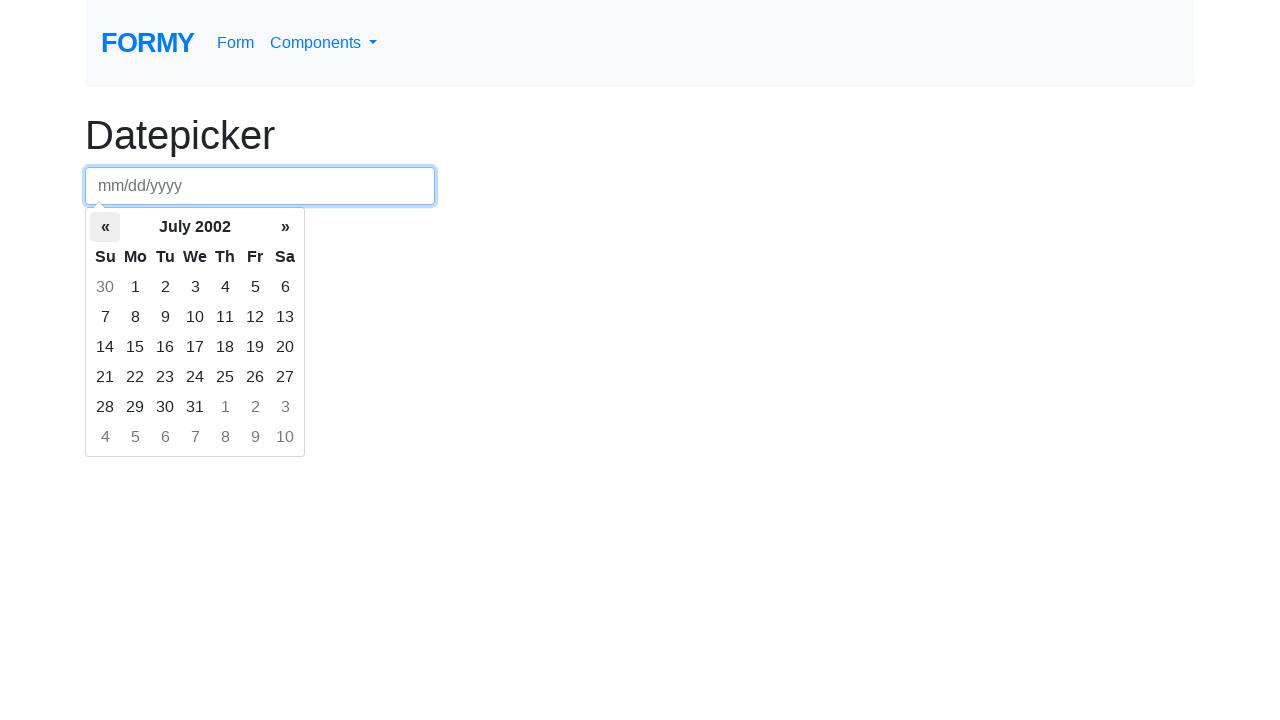

Clicked left arrow to navigate to previous month at (105, 227) on th.prev
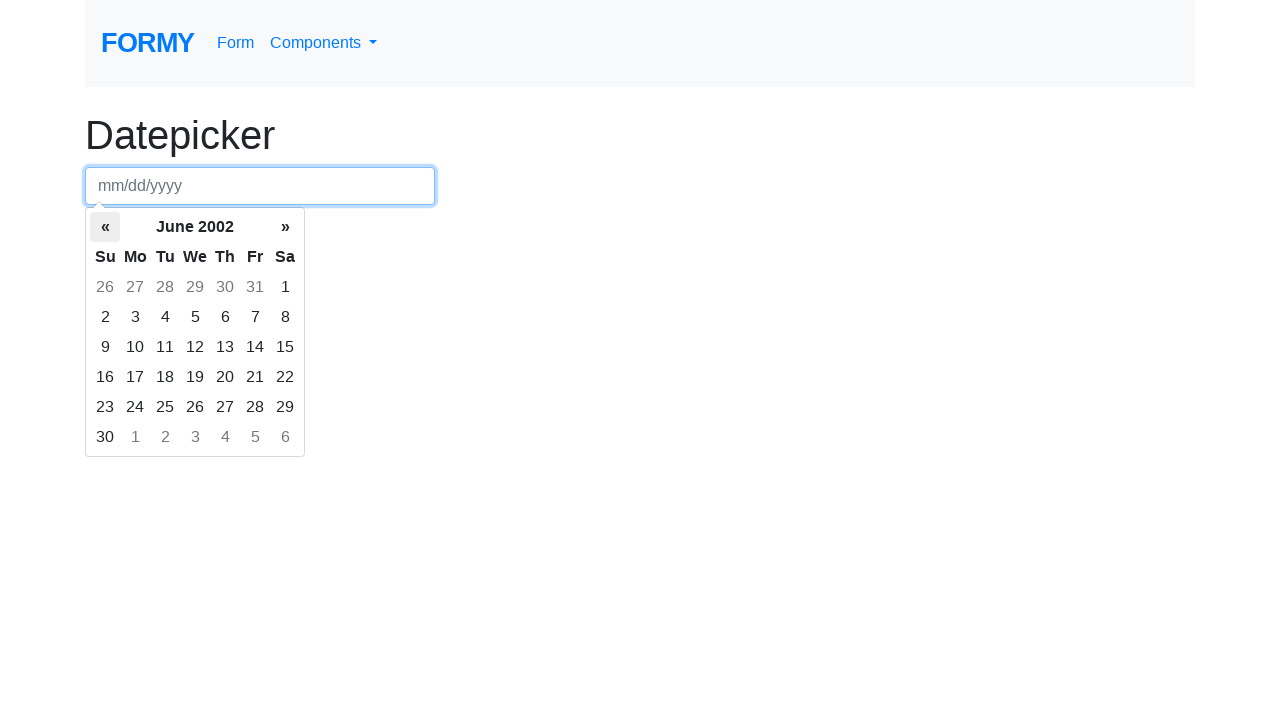

Waited for calendar to update
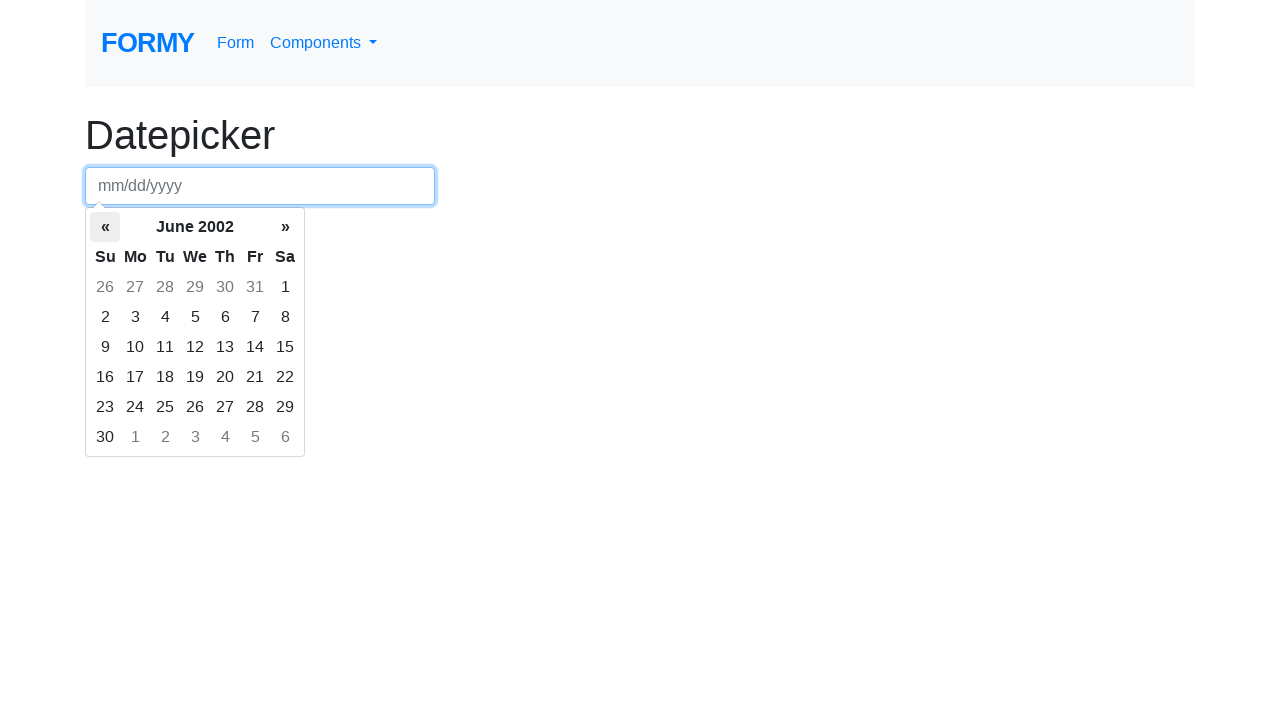

Retrieved current month/year: June 2002
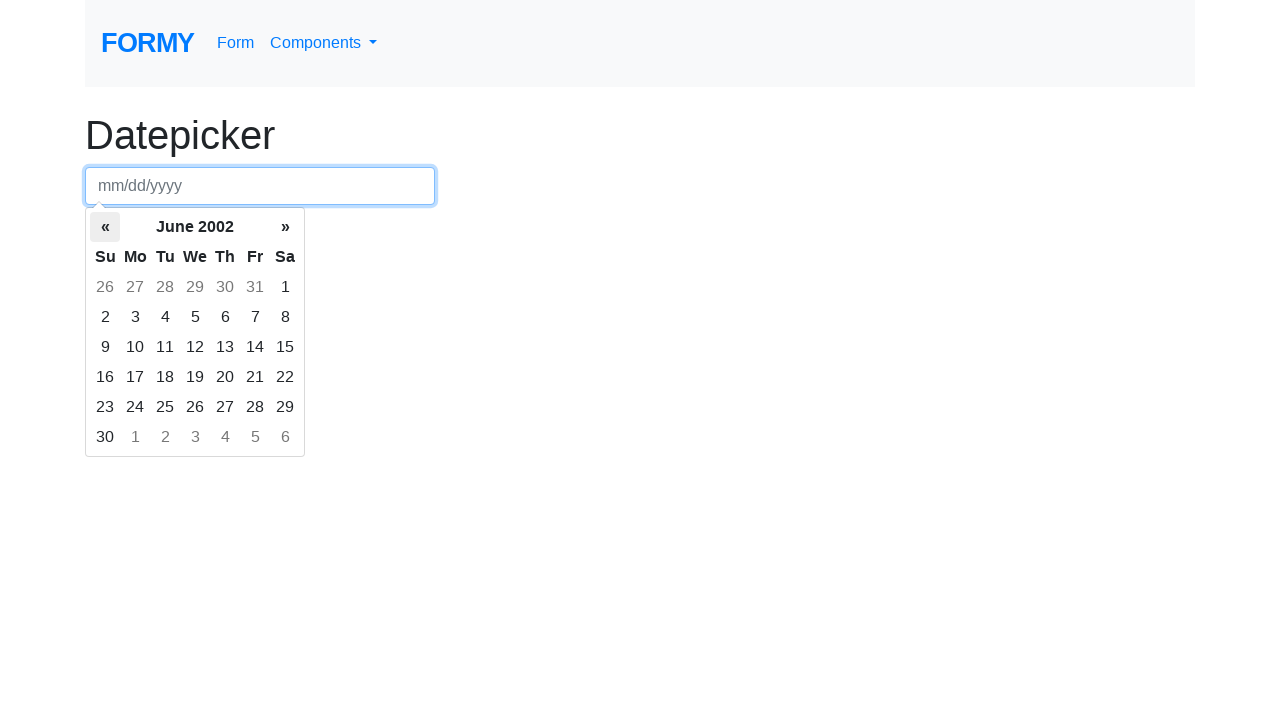

Clicked left arrow to navigate to previous month at (105, 227) on th.prev
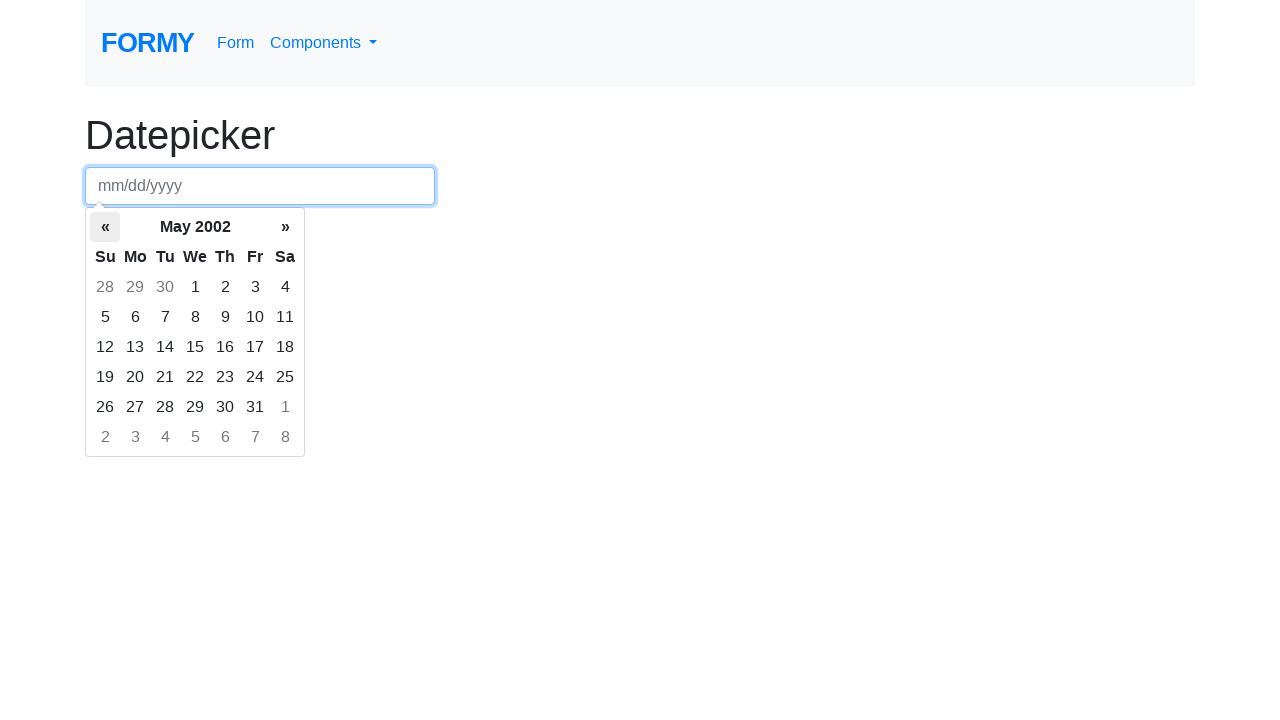

Waited for calendar to update
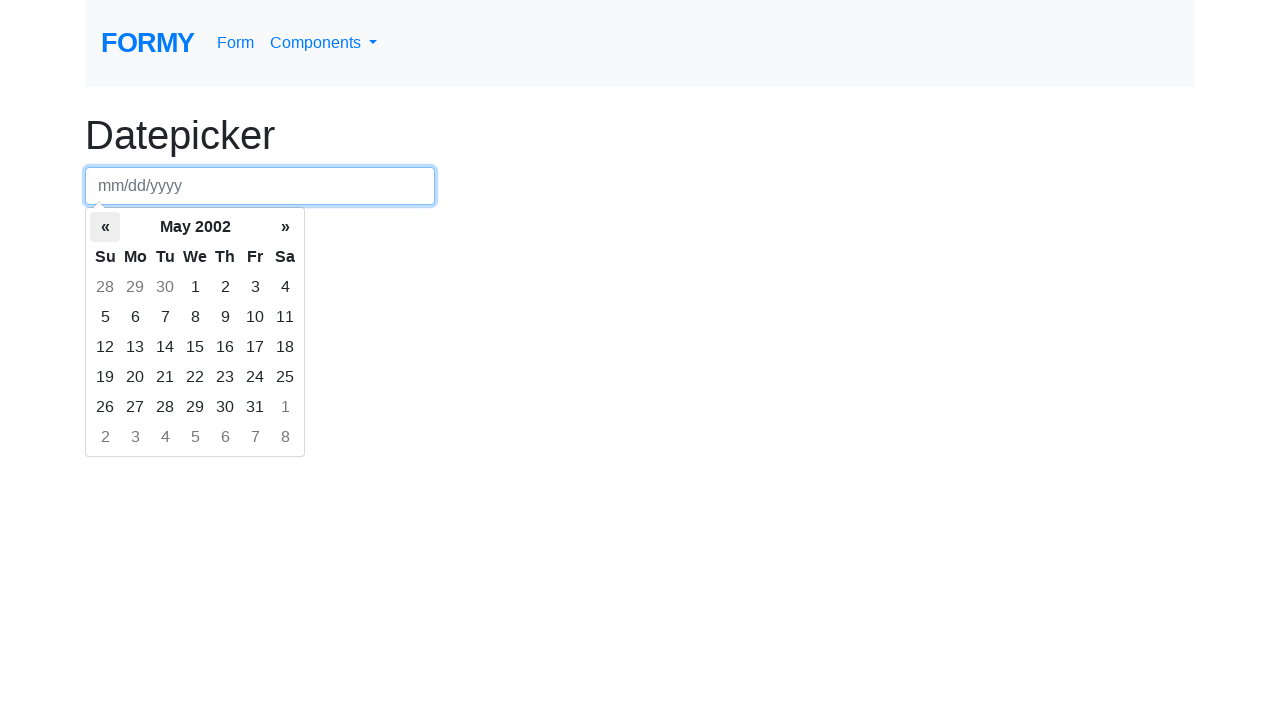

Retrieved current month/year: May 2002
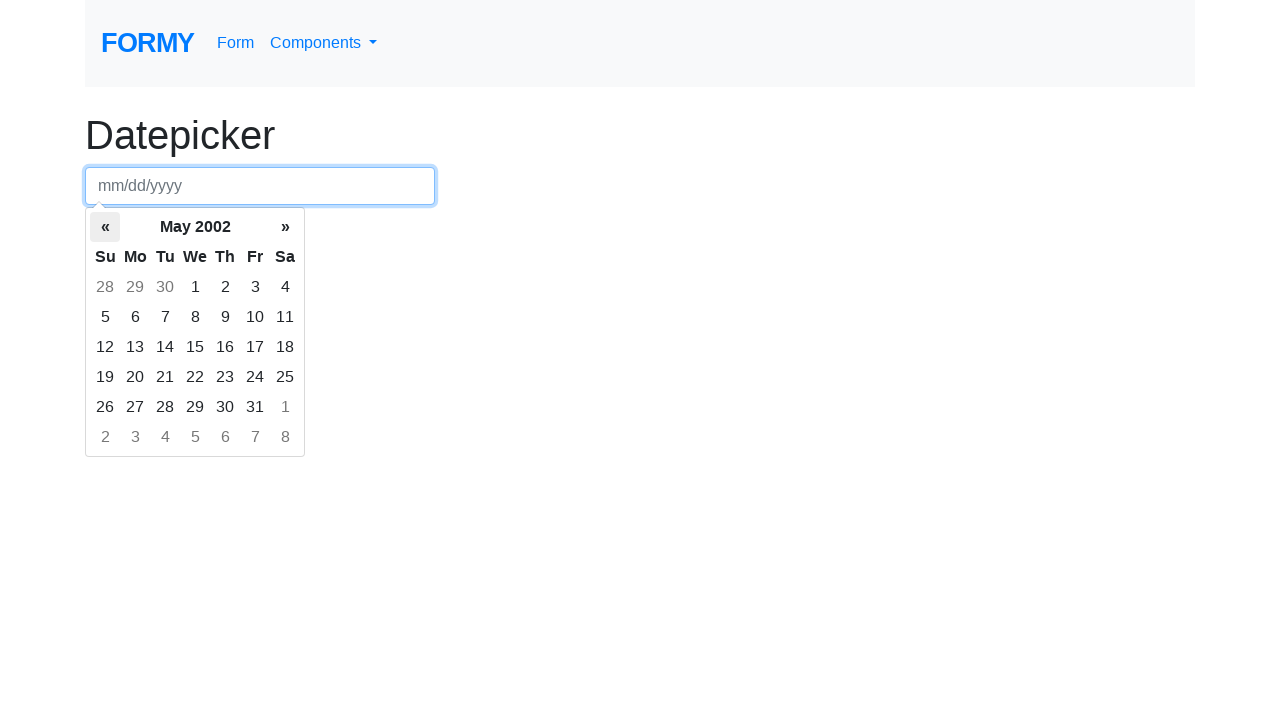

Clicked left arrow to navigate to previous month at (105, 227) on th.prev
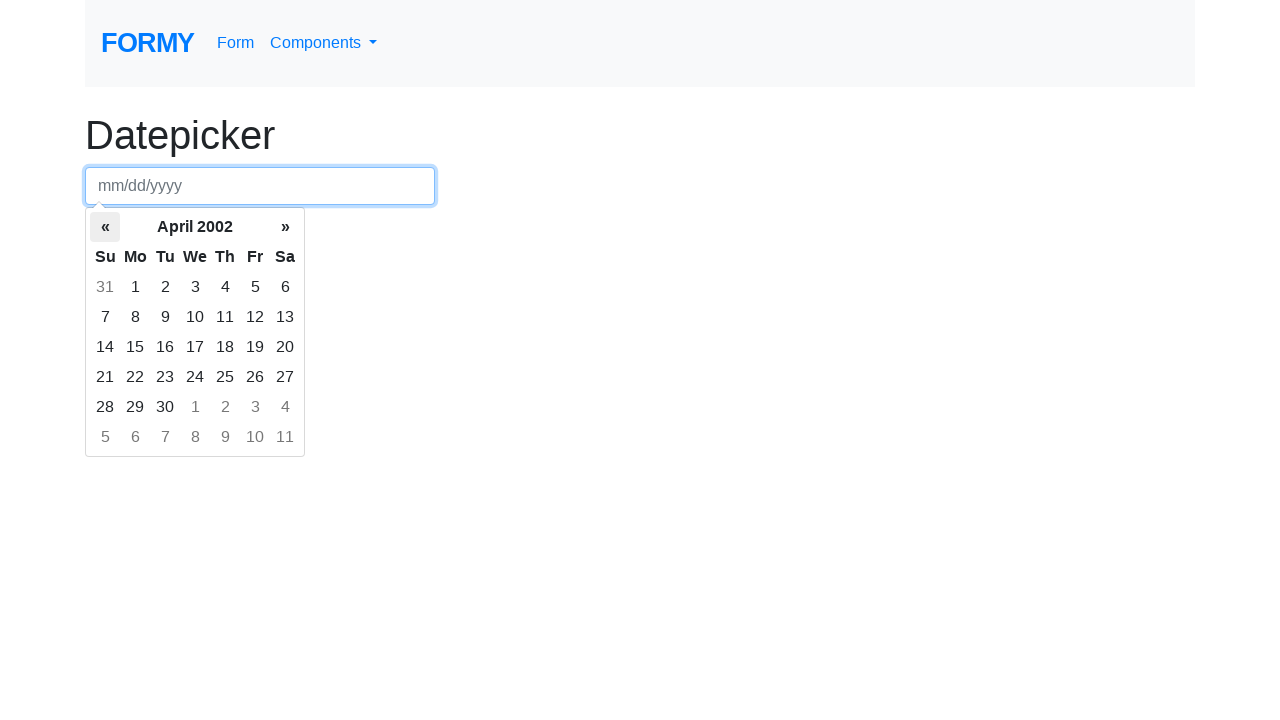

Waited for calendar to update
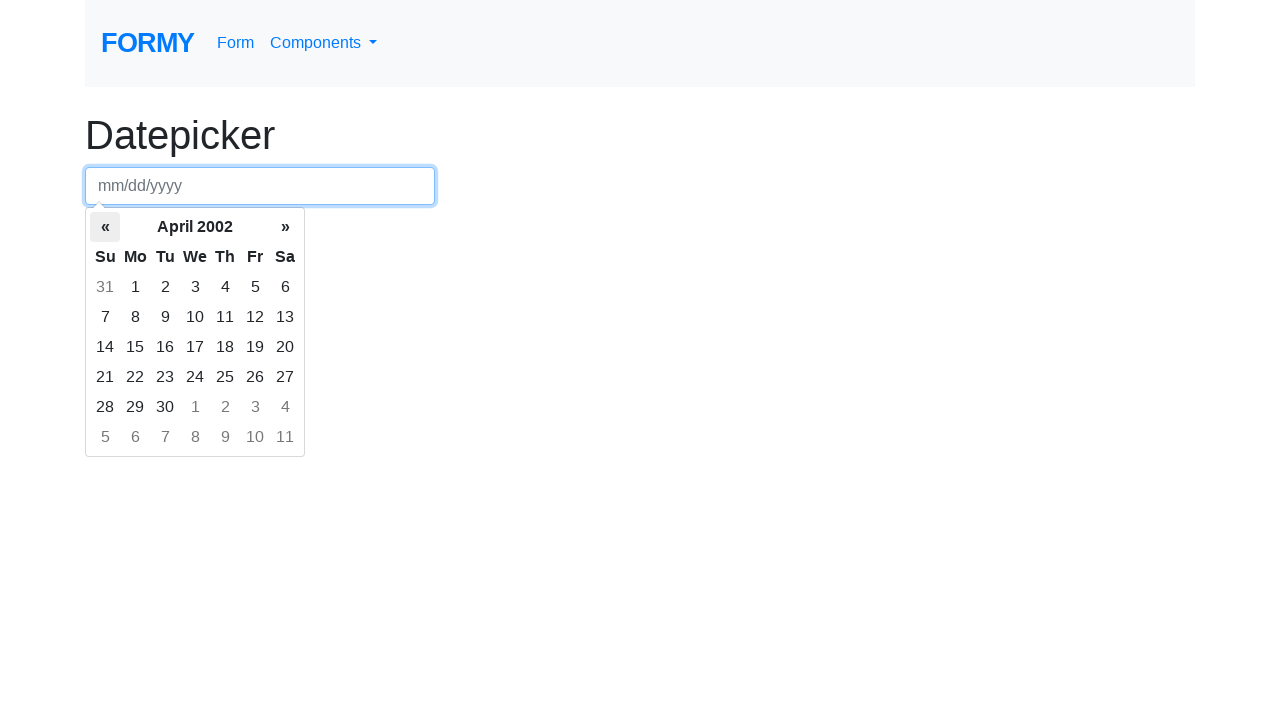

Retrieved current month/year: April 2002
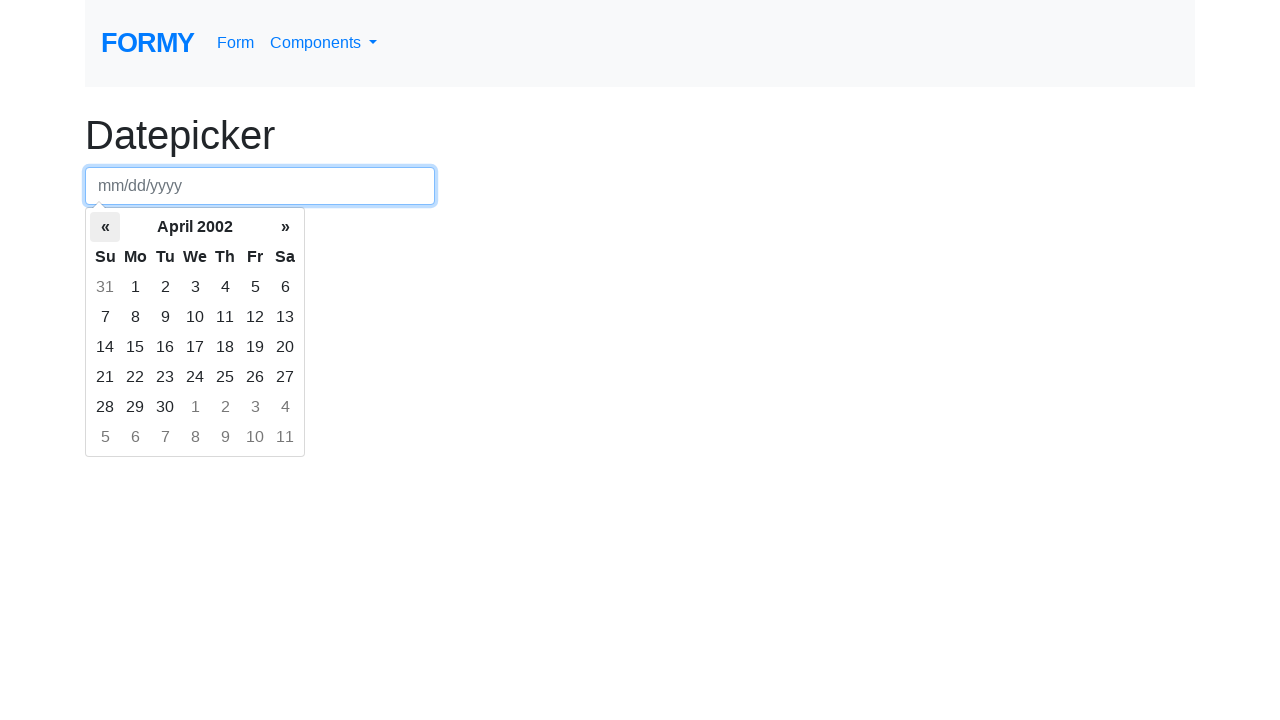

Clicked left arrow to navigate to previous month at (105, 227) on th.prev
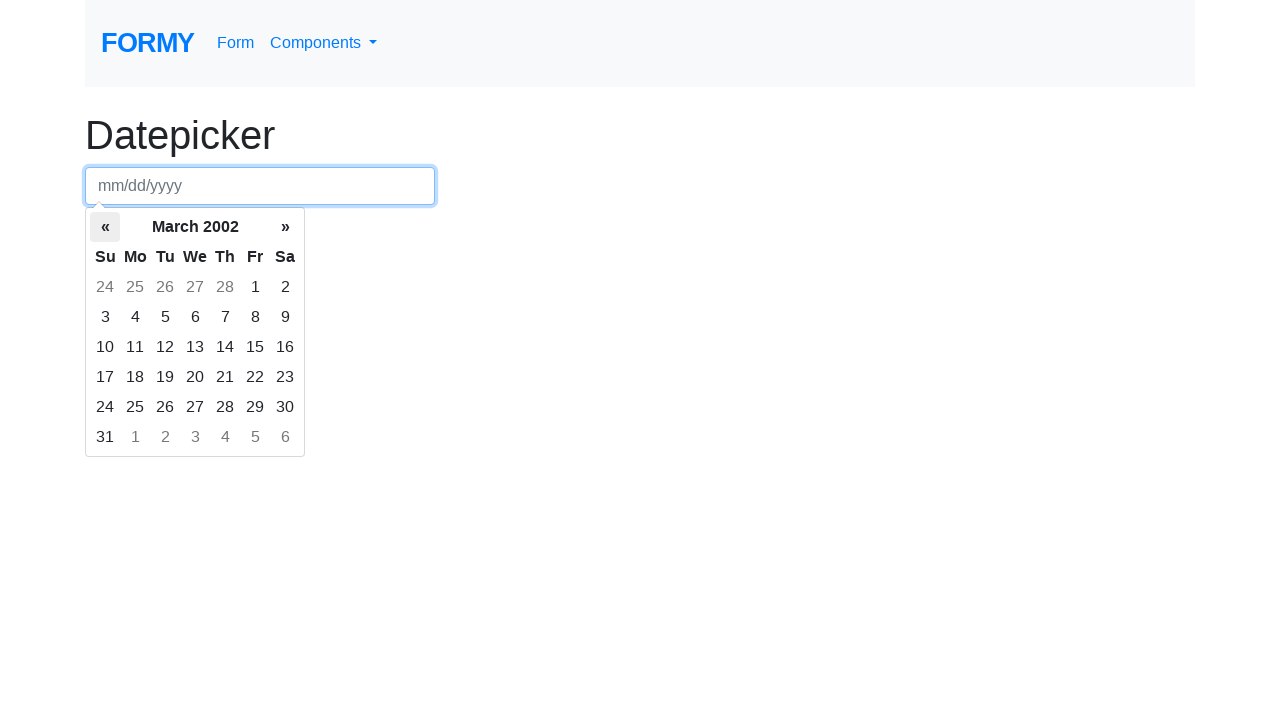

Waited for calendar to update
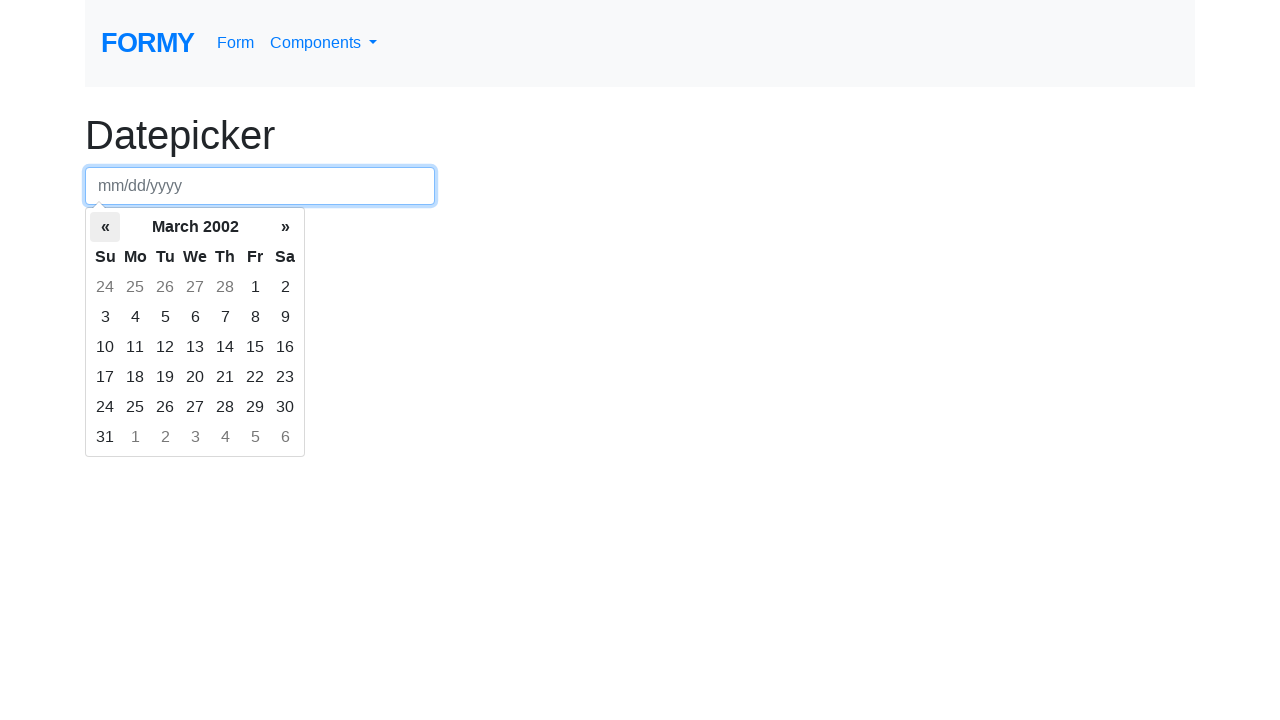

Retrieved current month/year: March 2002
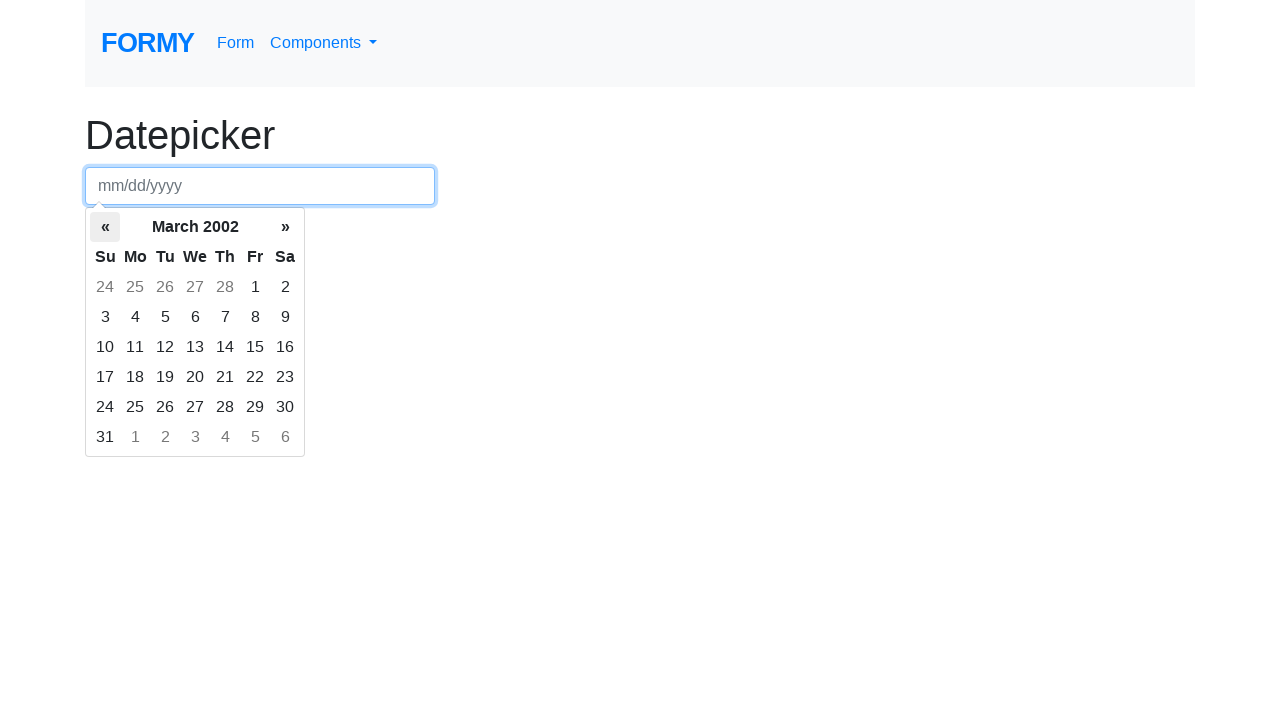

Clicked left arrow to navigate to previous month at (105, 227) on th.prev
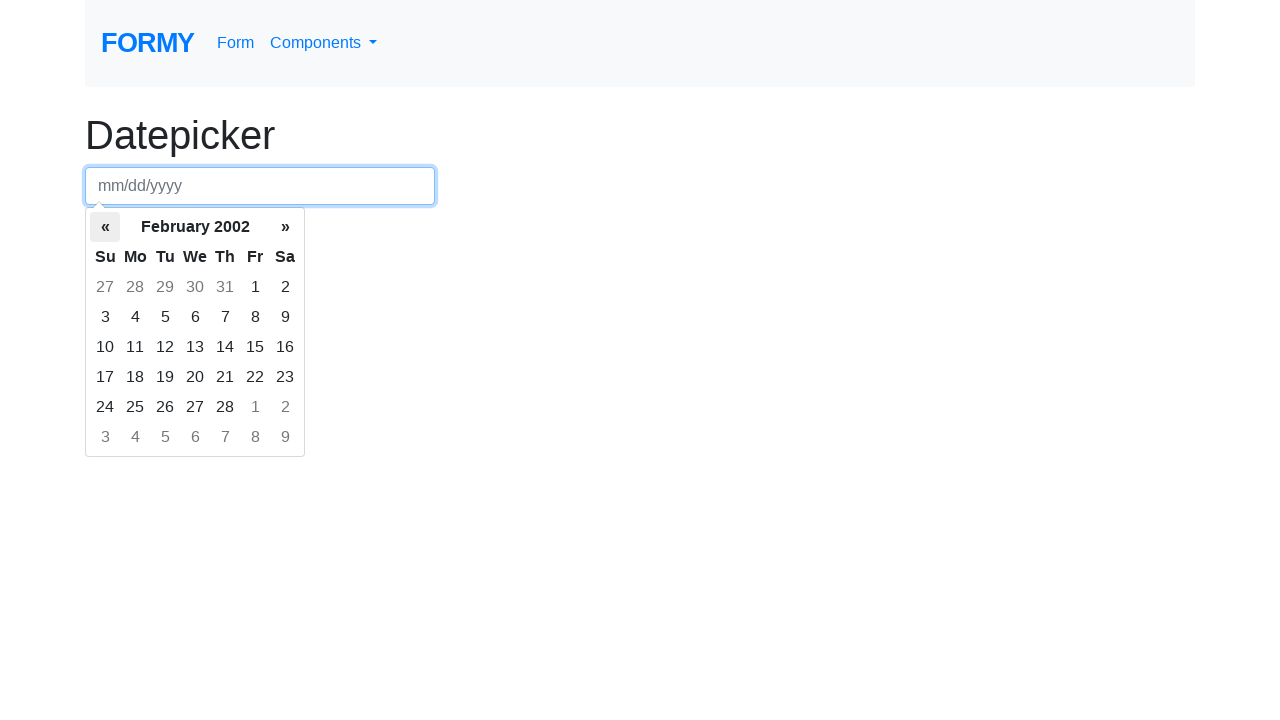

Waited for calendar to update
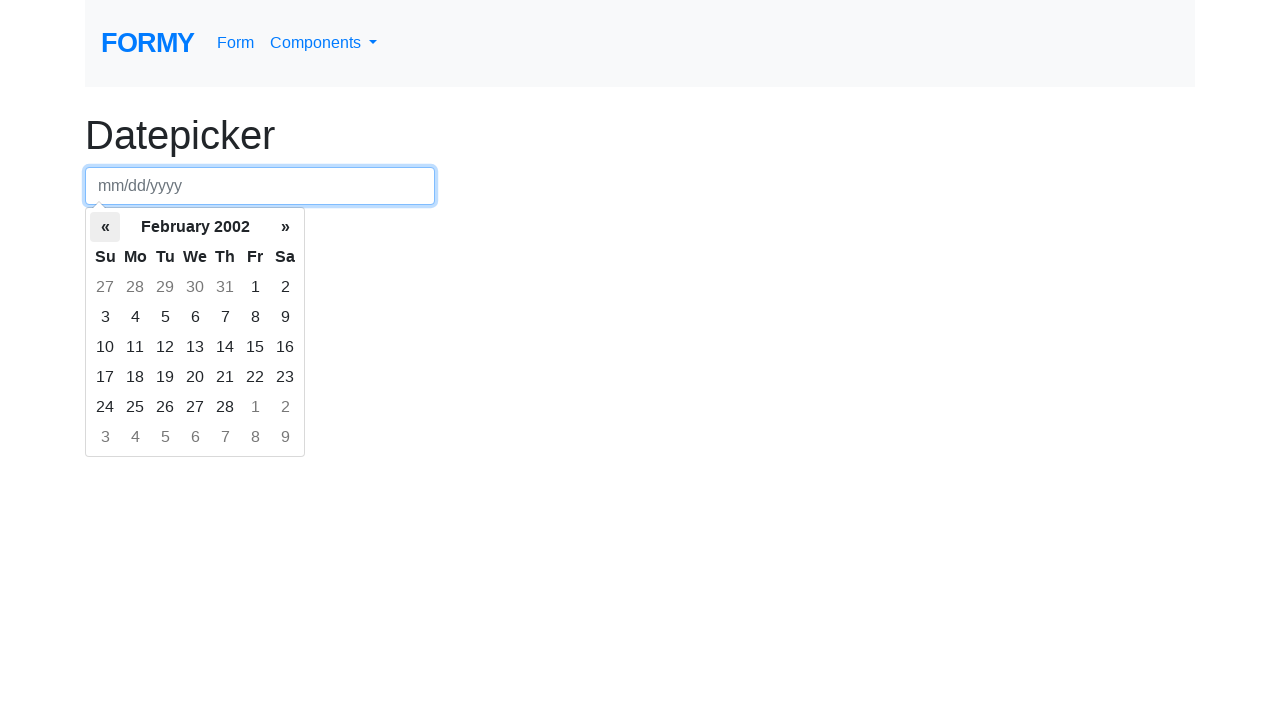

Retrieved current month/year: February 2002
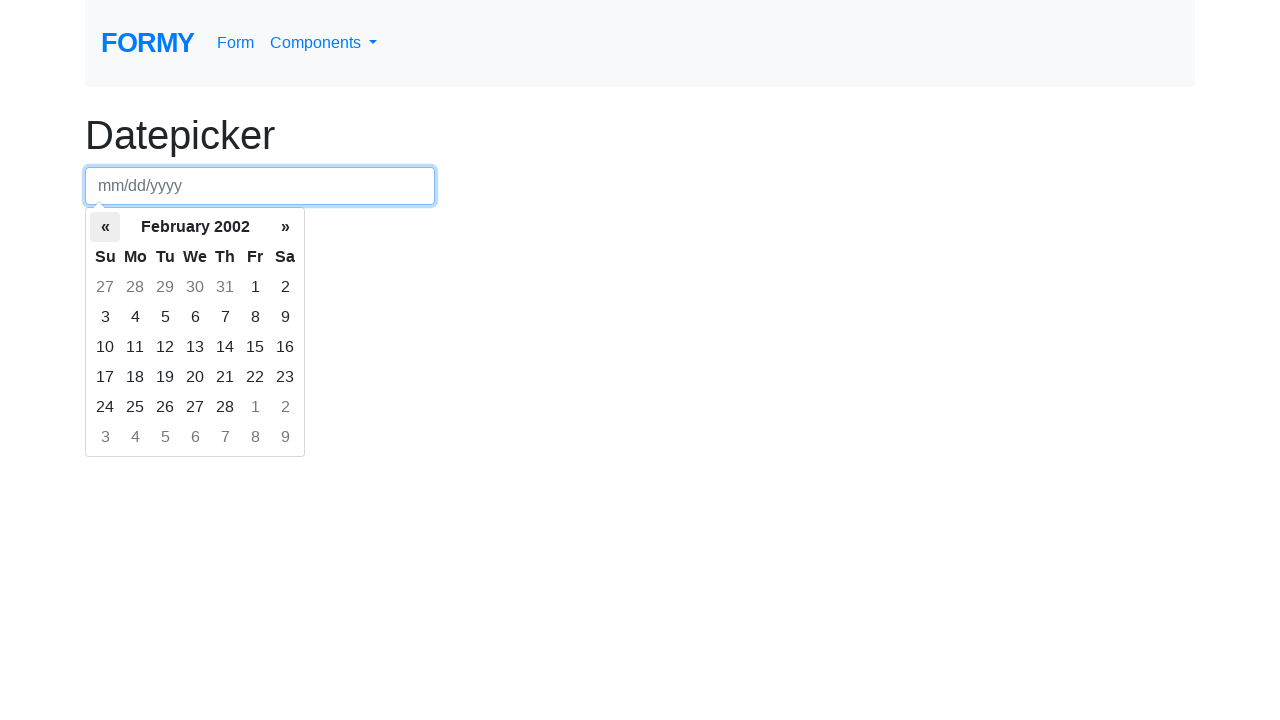

Clicked left arrow to navigate to previous month at (105, 227) on th.prev
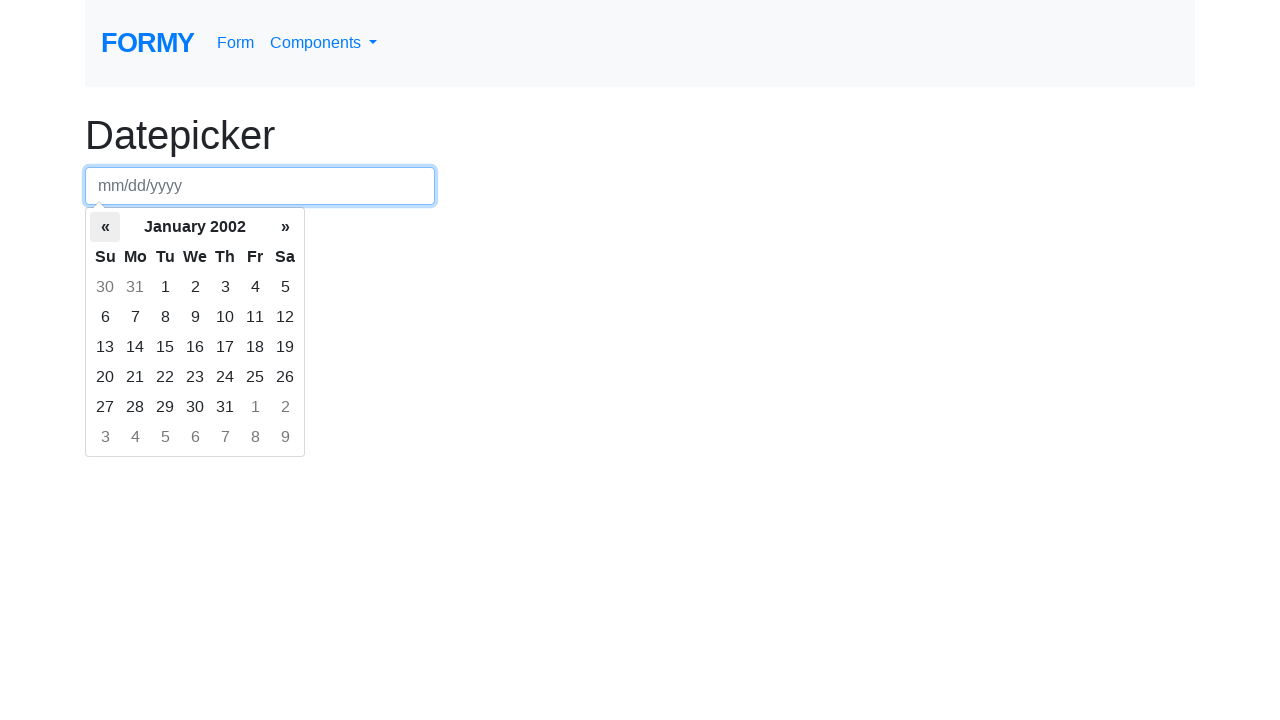

Waited for calendar to update
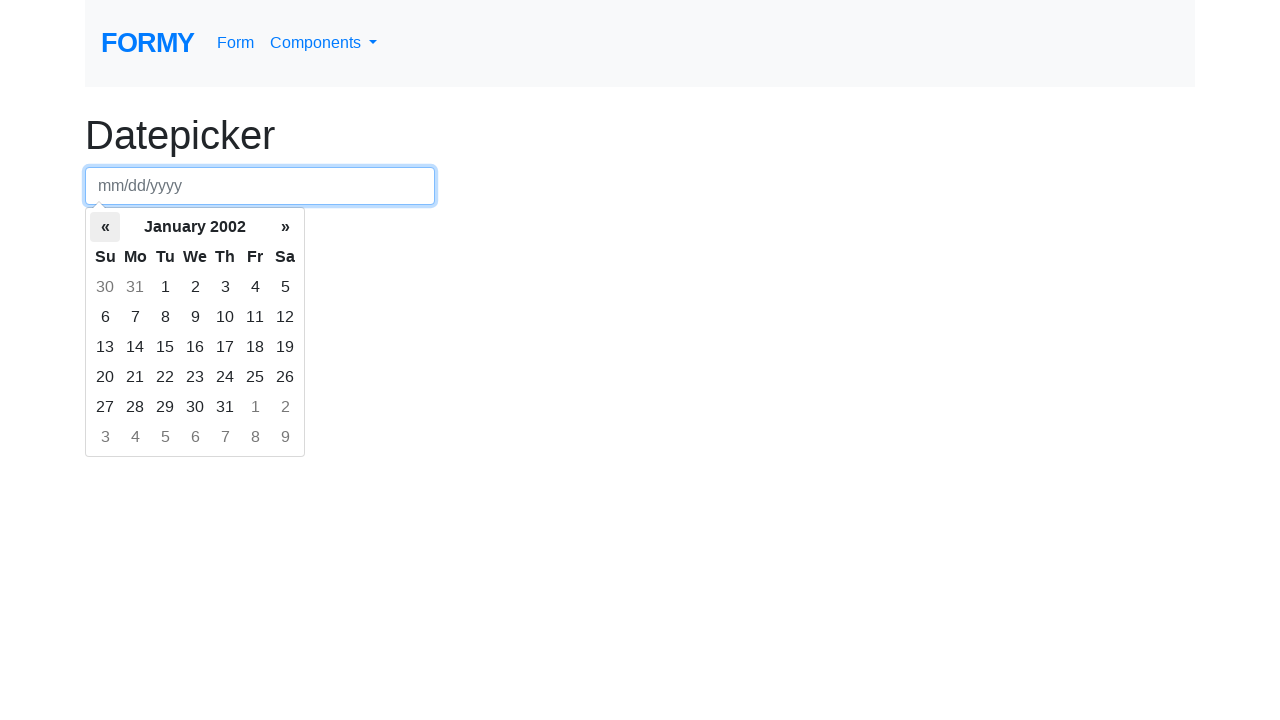

Retrieved current month/year: January 2002
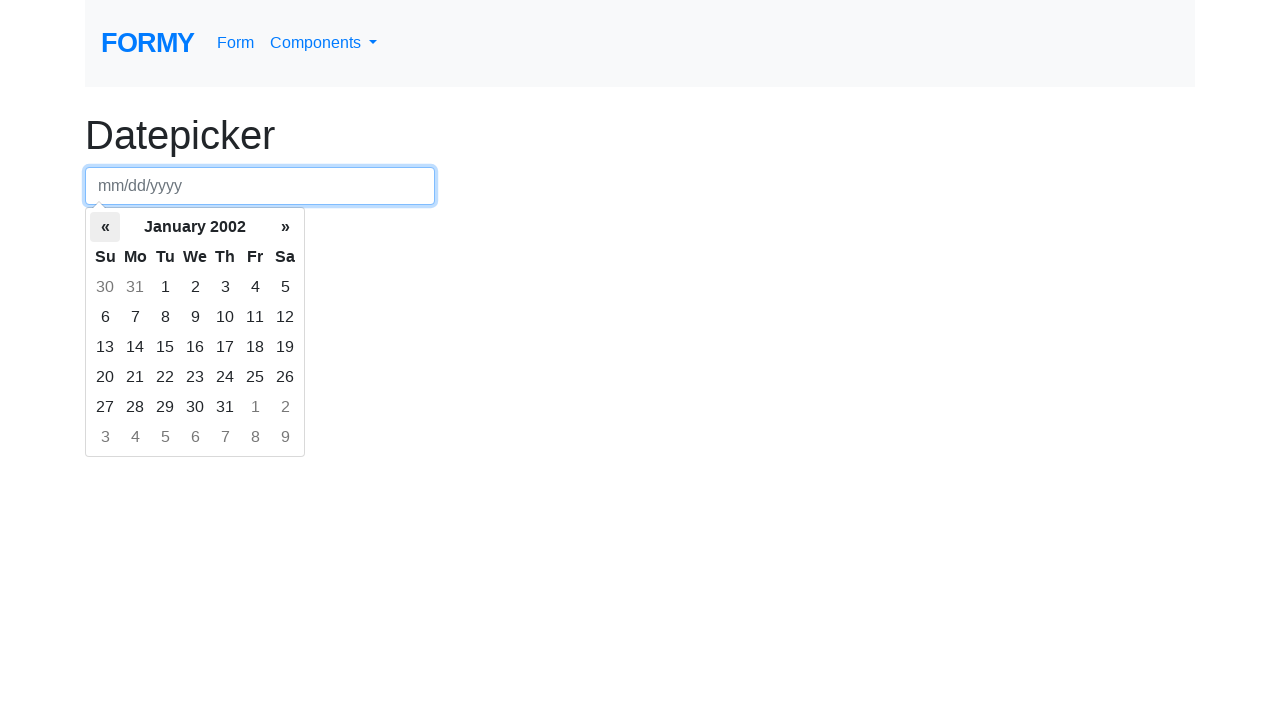

Clicked left arrow to navigate to previous month at (105, 227) on th.prev
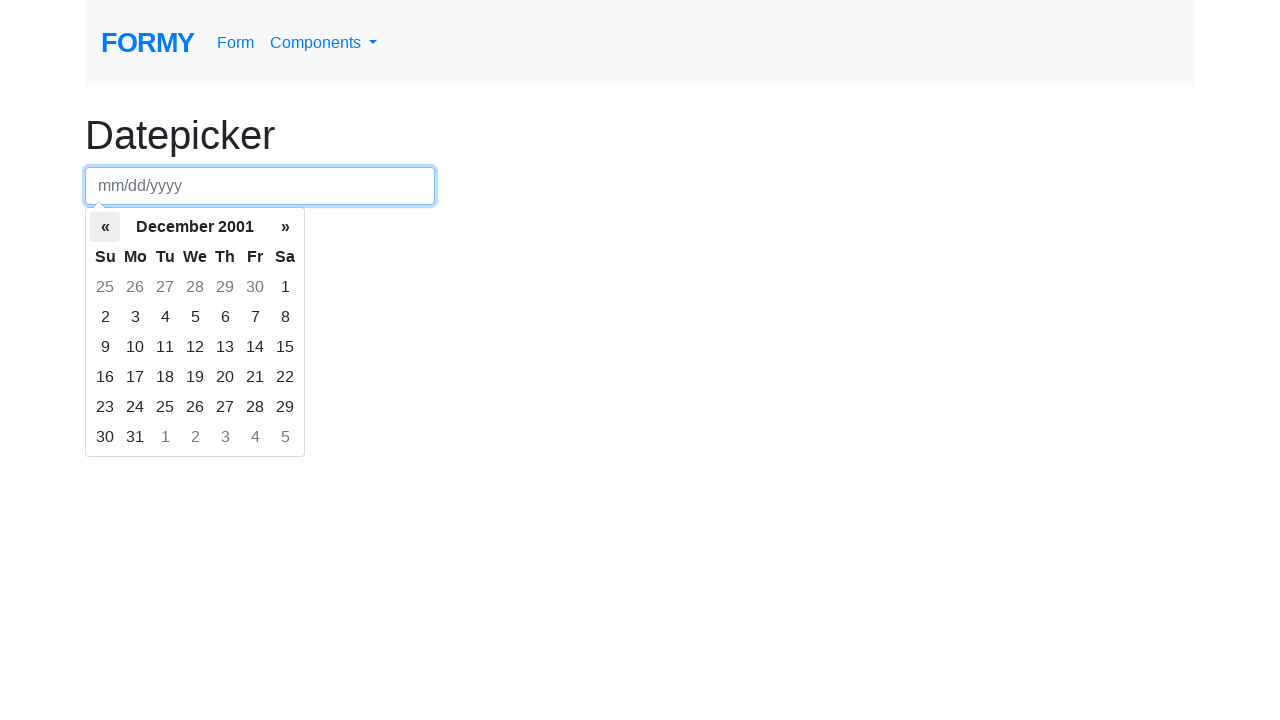

Waited for calendar to update
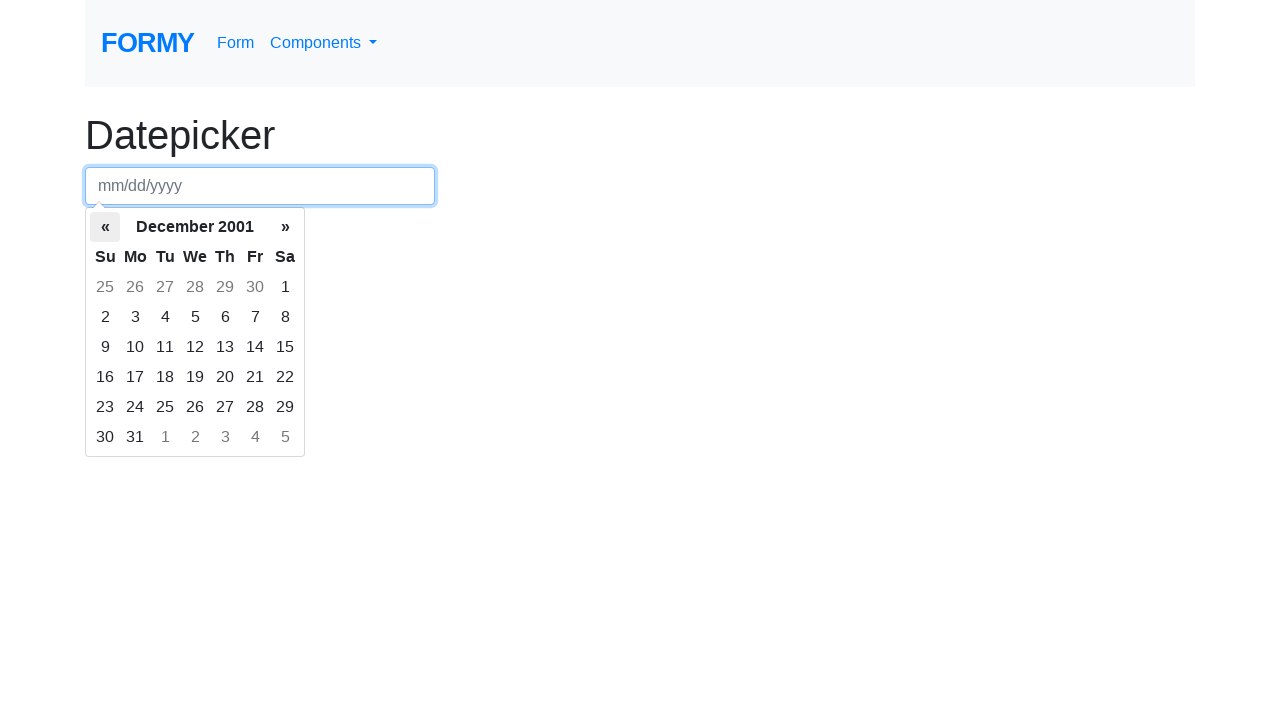

Retrieved current month/year: December 2001
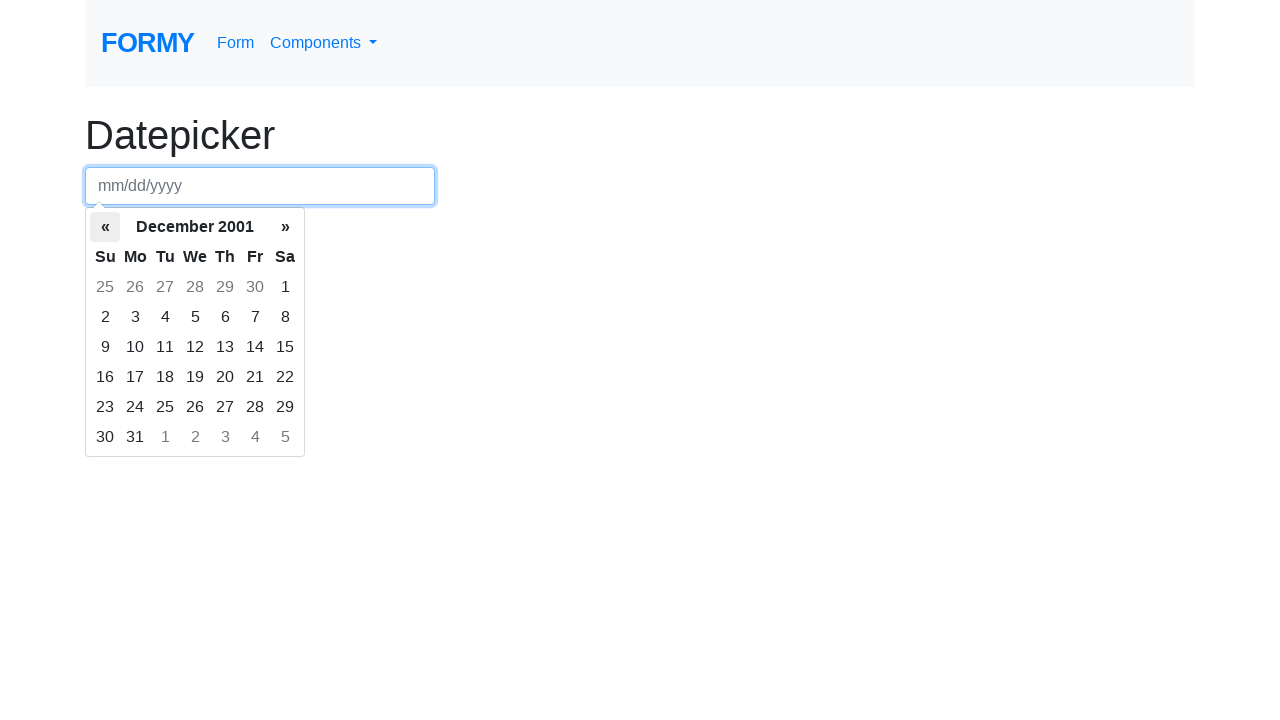

Clicked left arrow to navigate to previous month at (105, 227) on th.prev
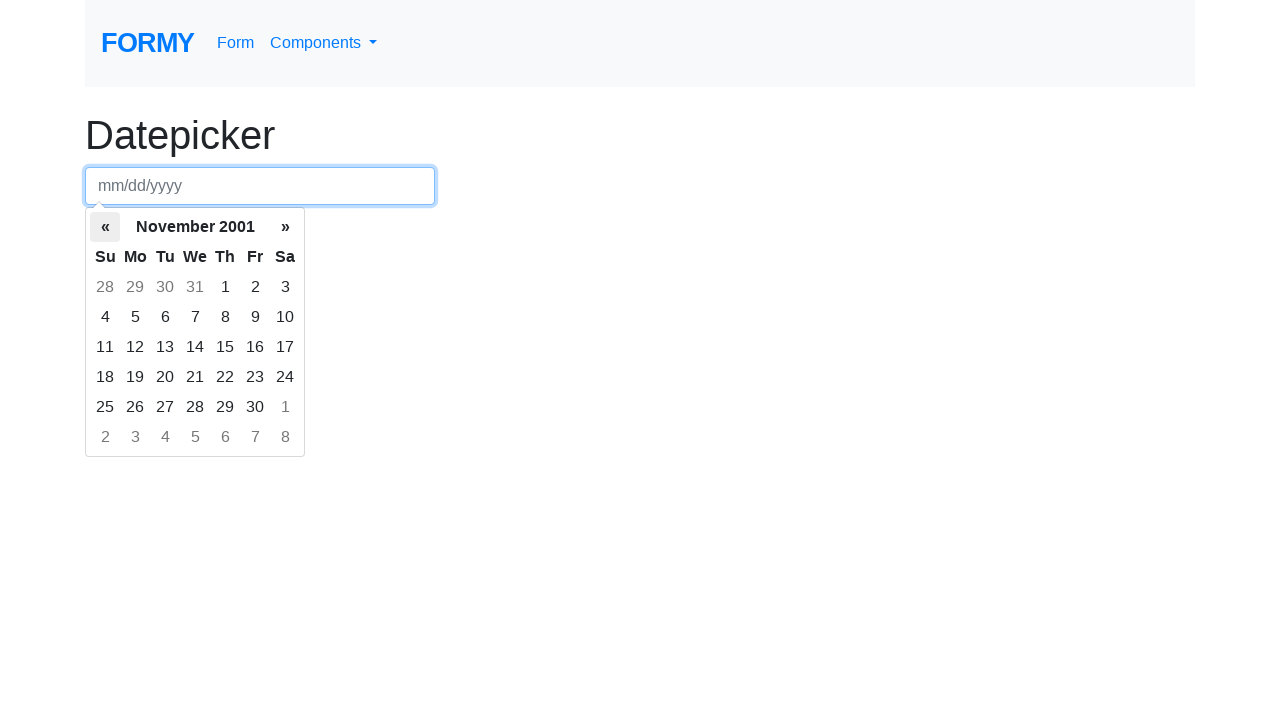

Waited for calendar to update
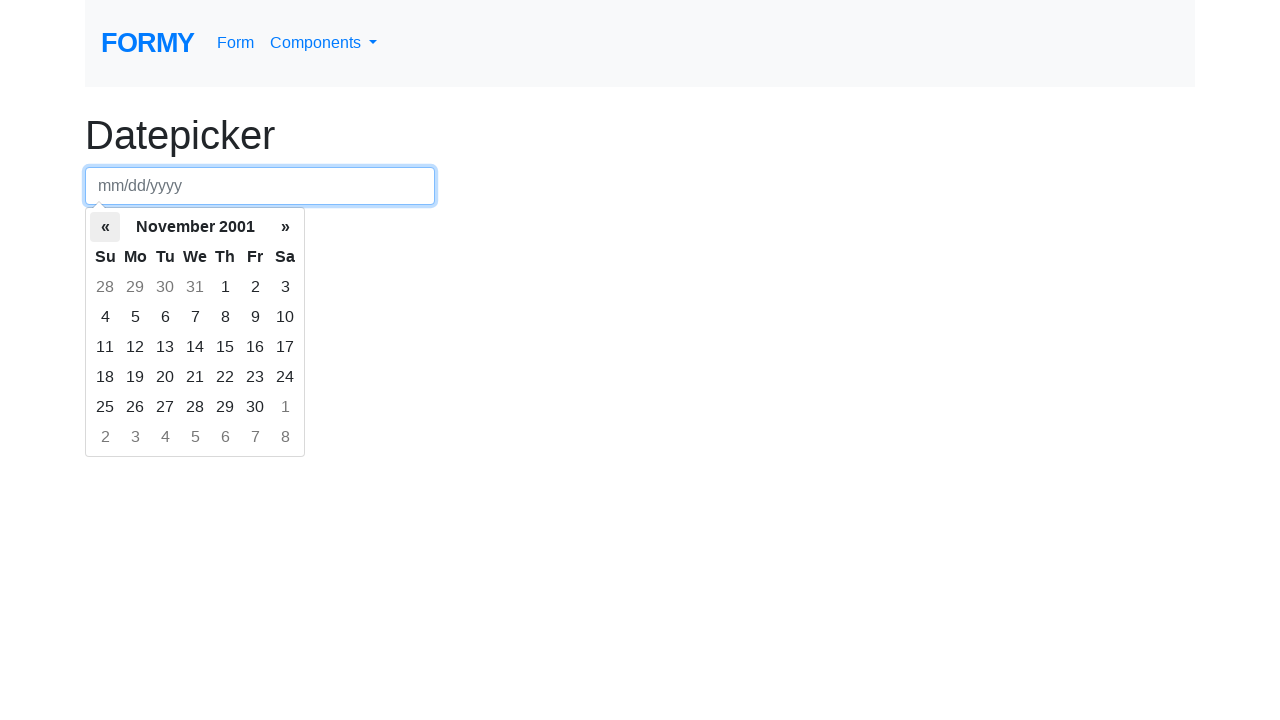

Retrieved current month/year: November 2001
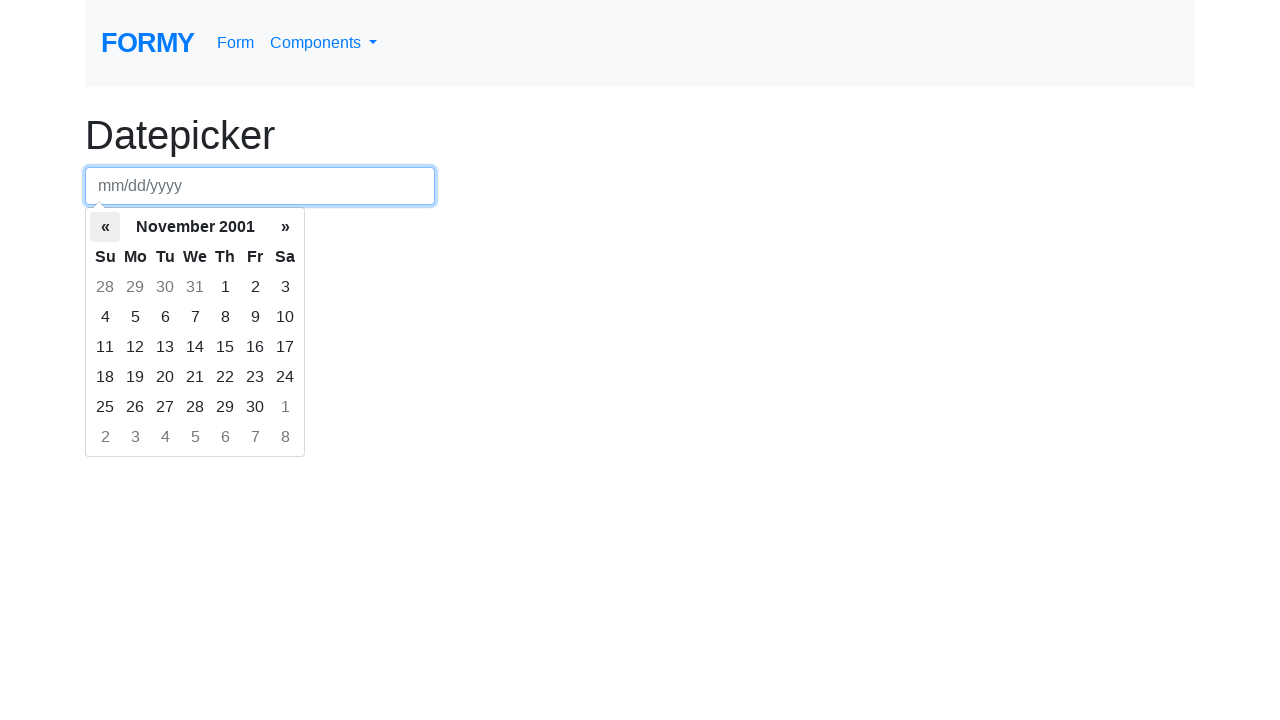

Clicked left arrow to navigate to previous month at (105, 227) on th.prev
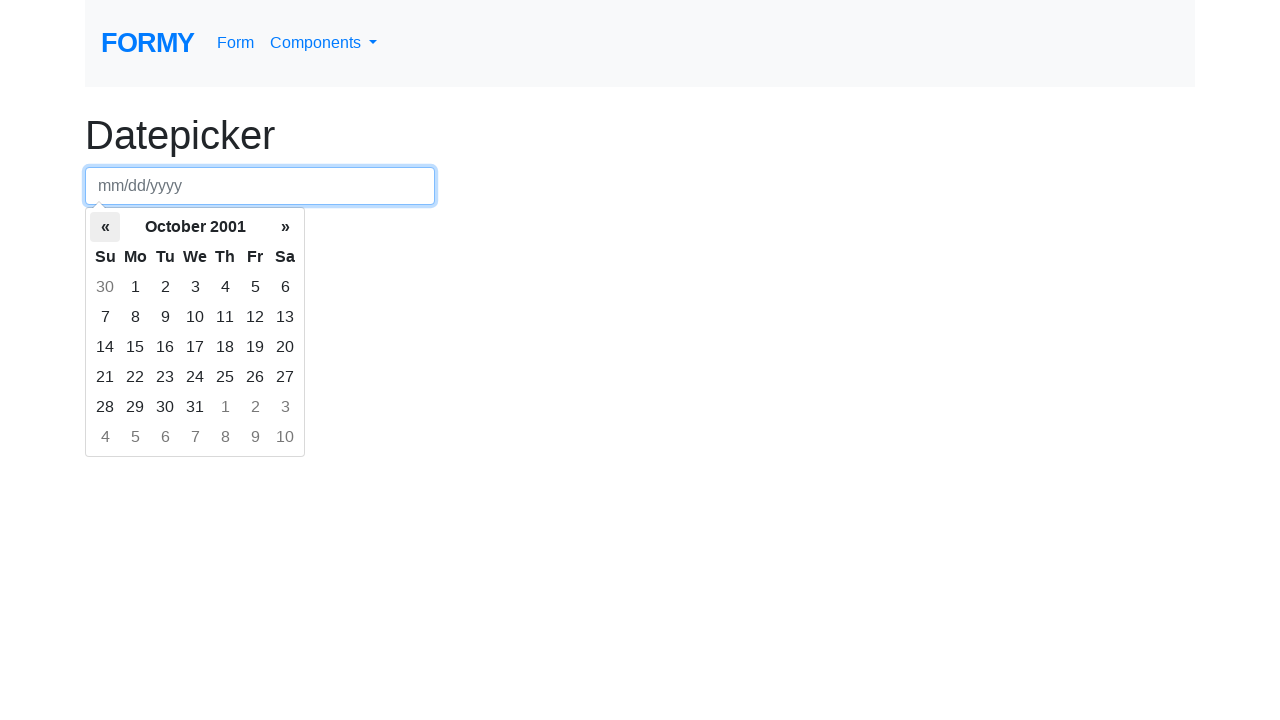

Waited for calendar to update
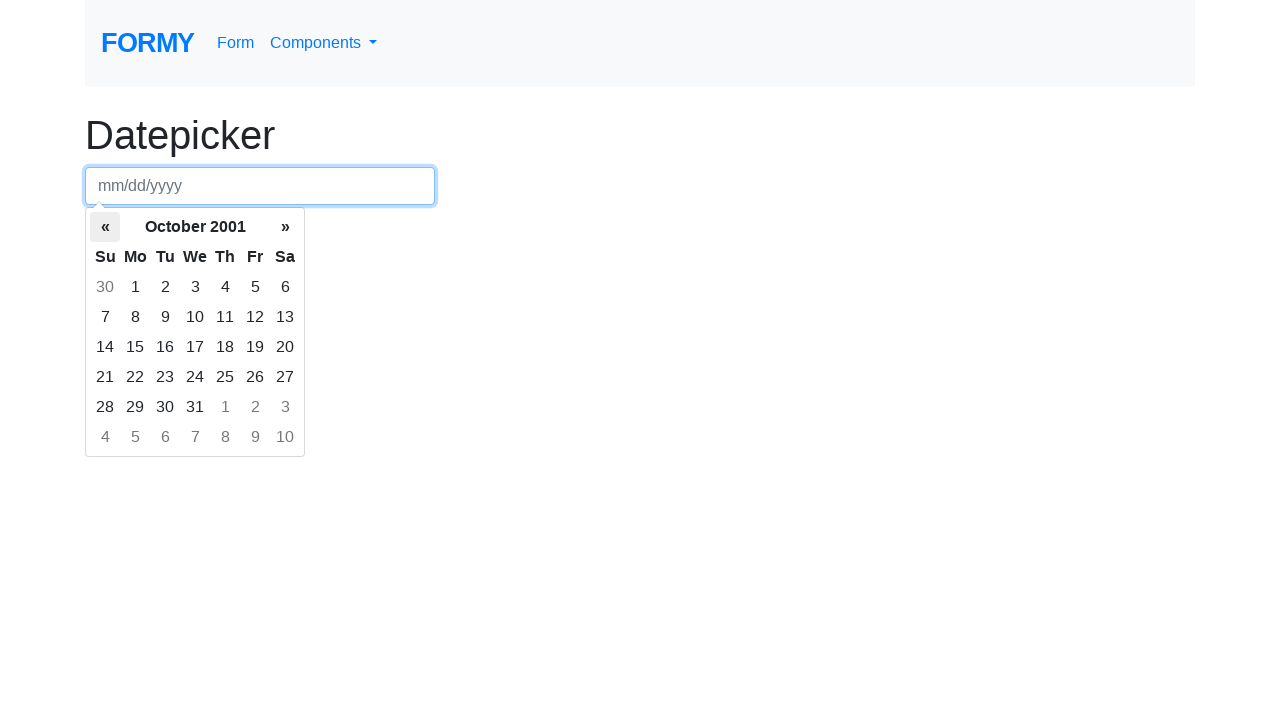

Retrieved current month/year: October 2001
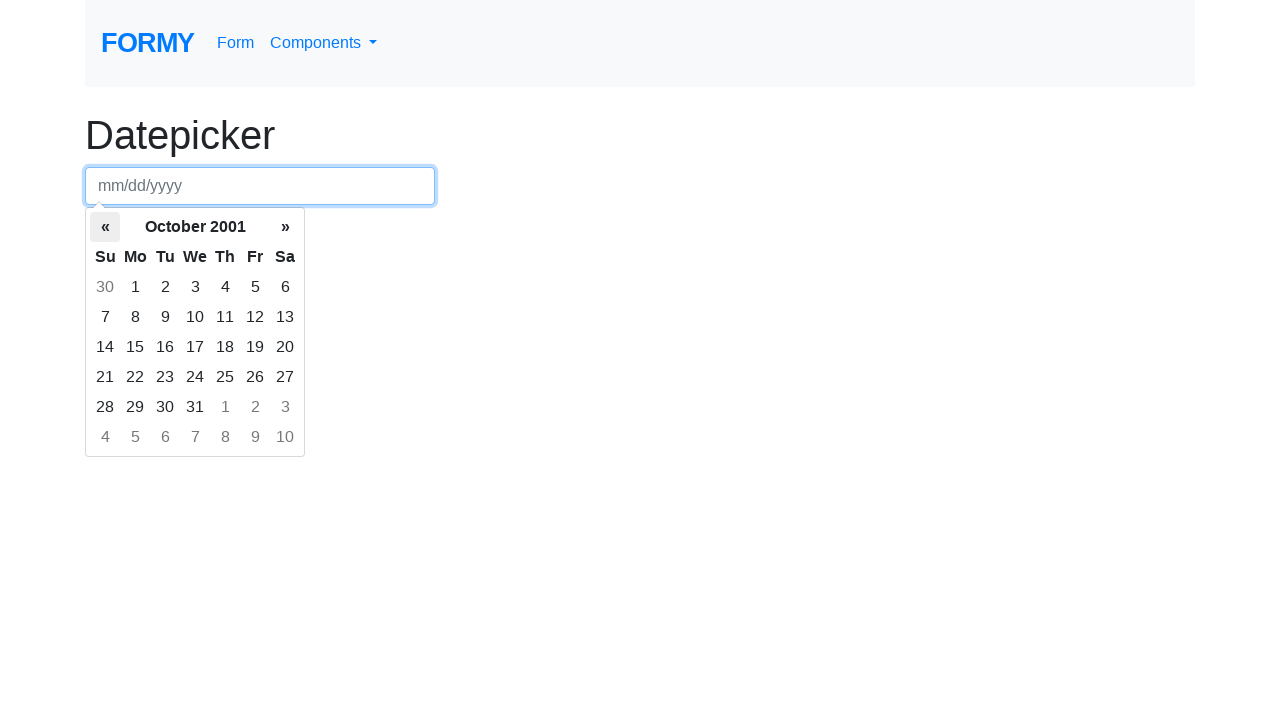

Clicked left arrow to navigate to previous month at (105, 227) on th.prev
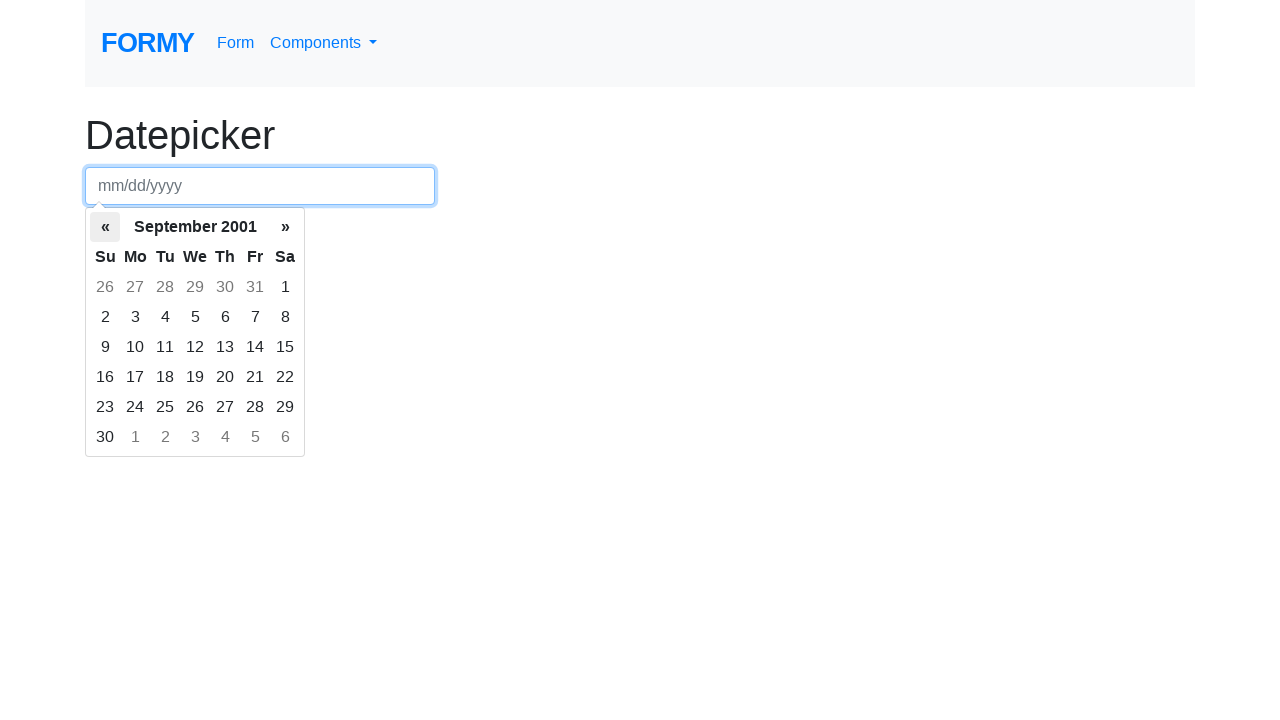

Waited for calendar to update
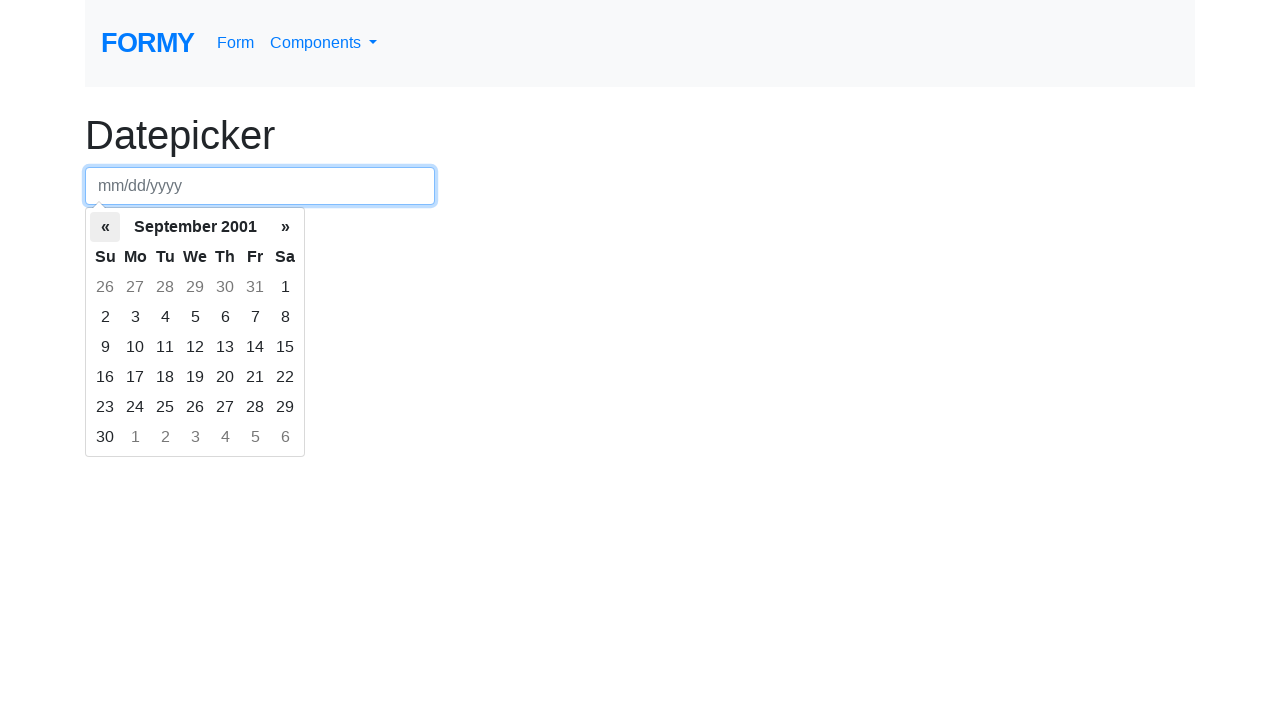

Retrieved current month/year: September 2001
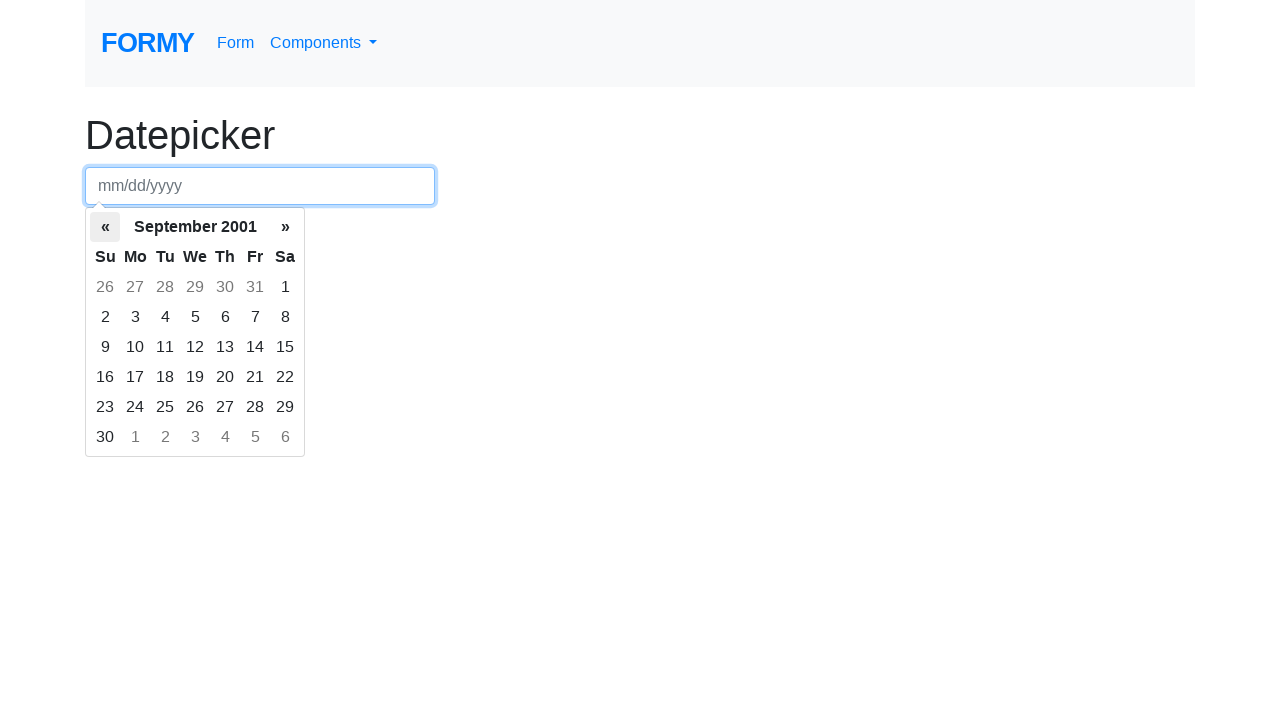

Clicked left arrow to navigate to previous month at (105, 227) on th.prev
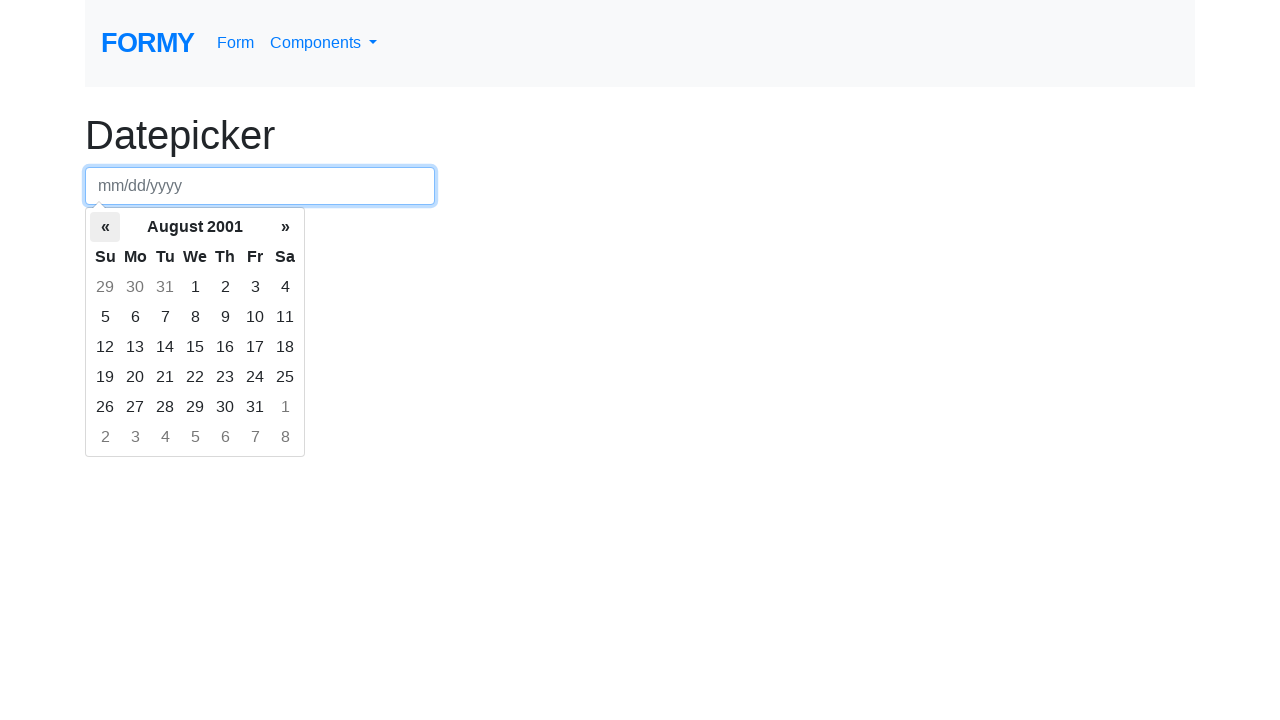

Waited for calendar to update
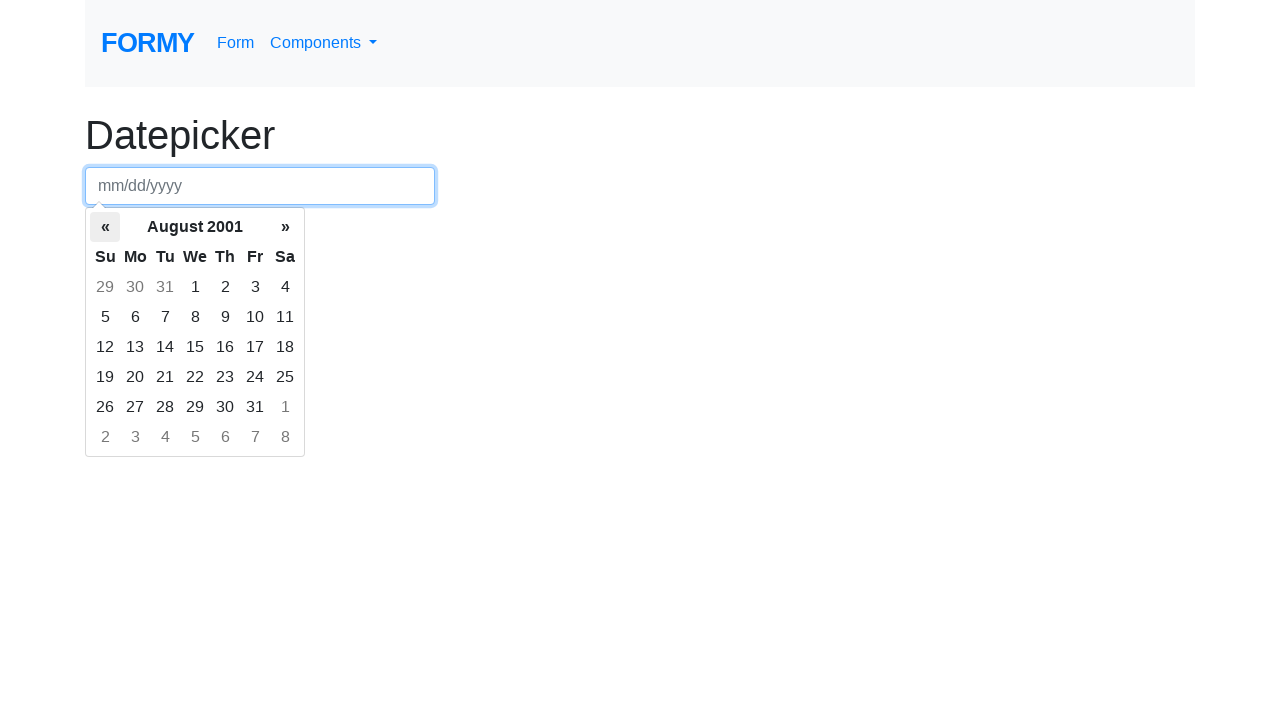

Retrieved current month/year: August 2001
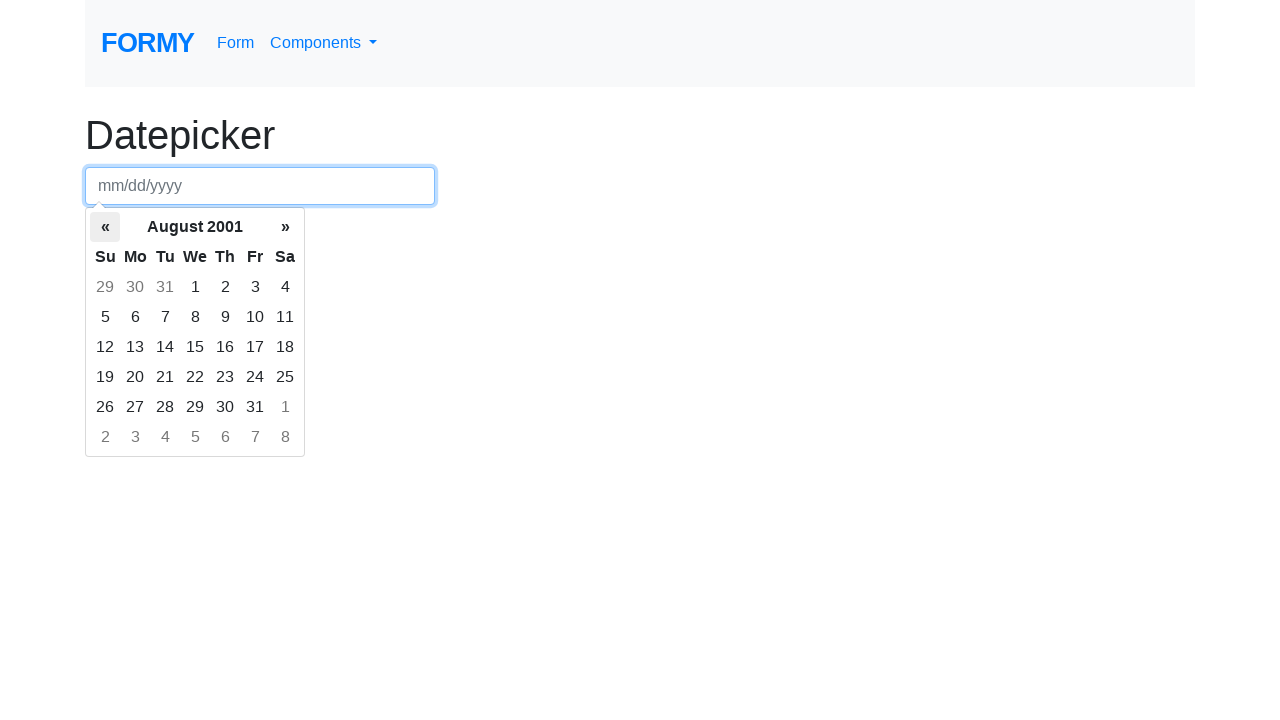

Clicked left arrow to navigate to previous month at (105, 227) on th.prev
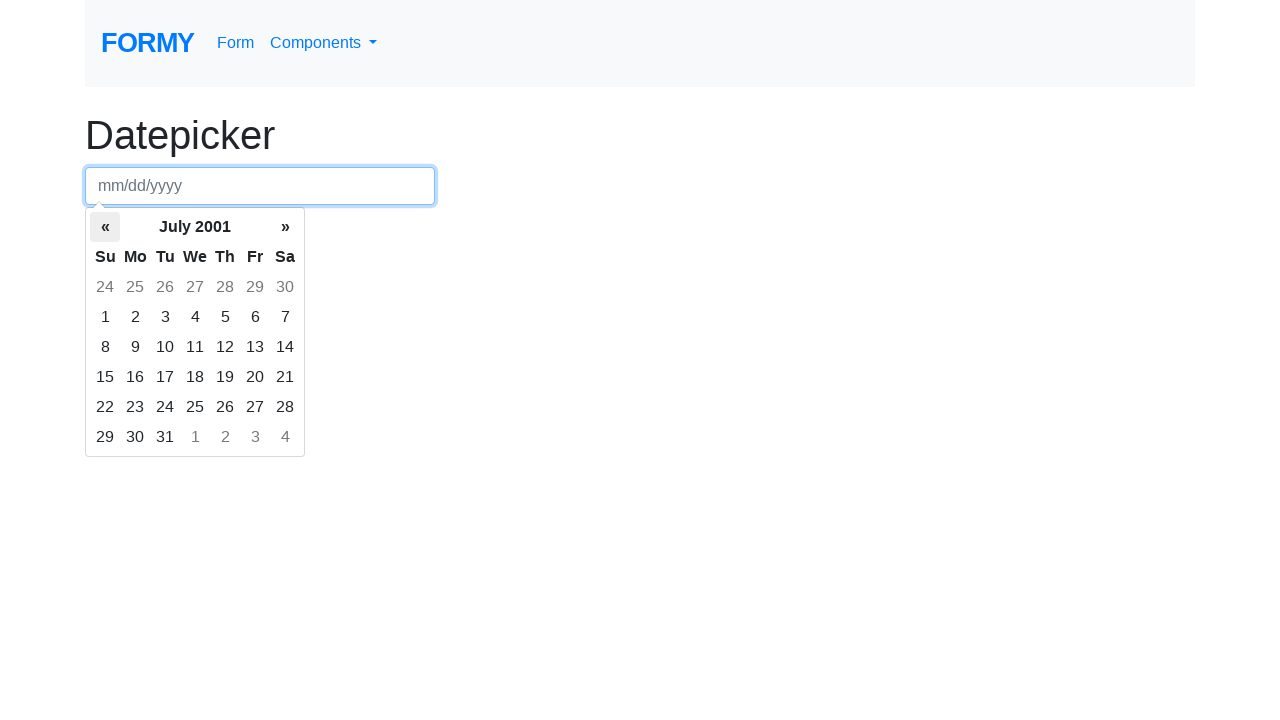

Waited for calendar to update
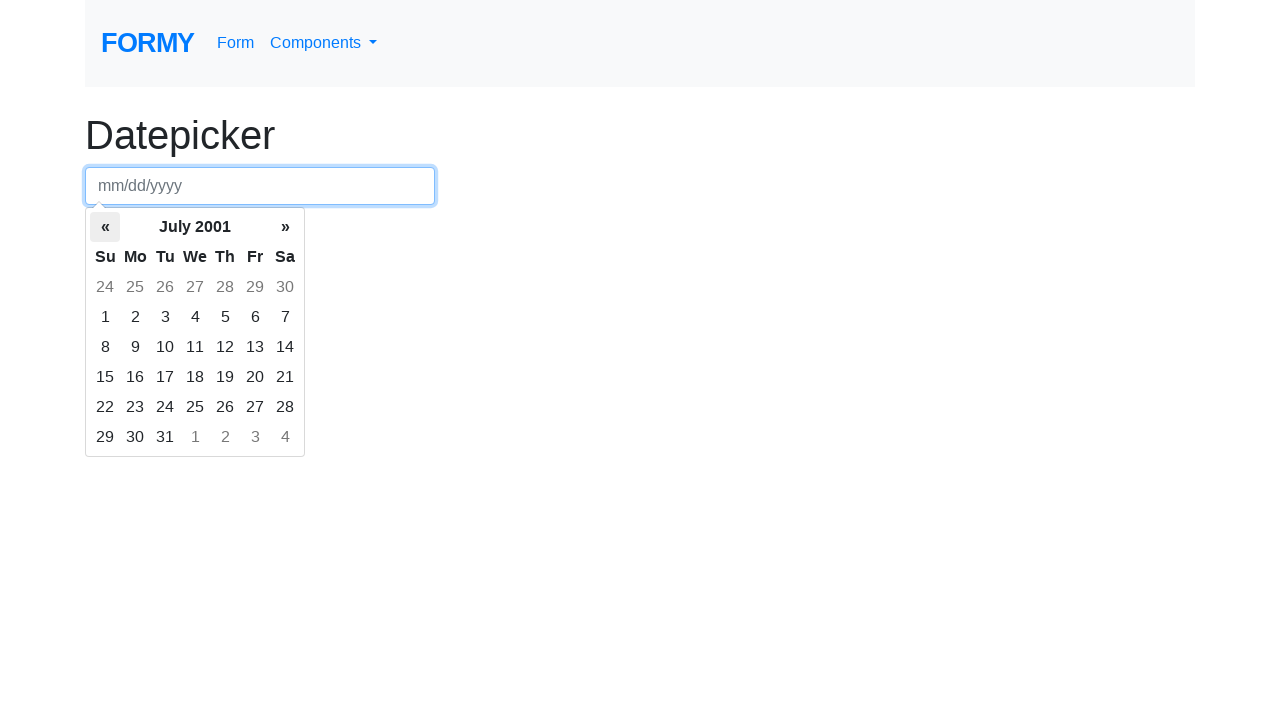

Retrieved current month/year: July 2001
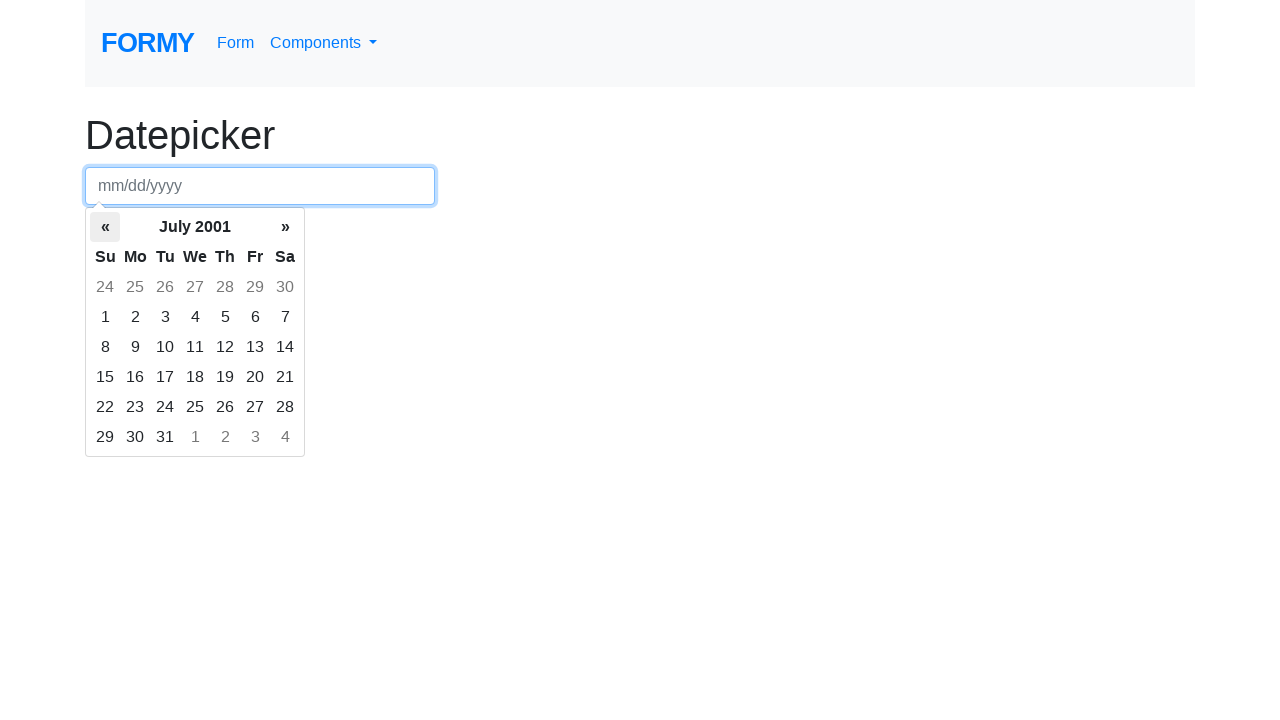

Clicked left arrow to navigate to previous month at (105, 227) on th.prev
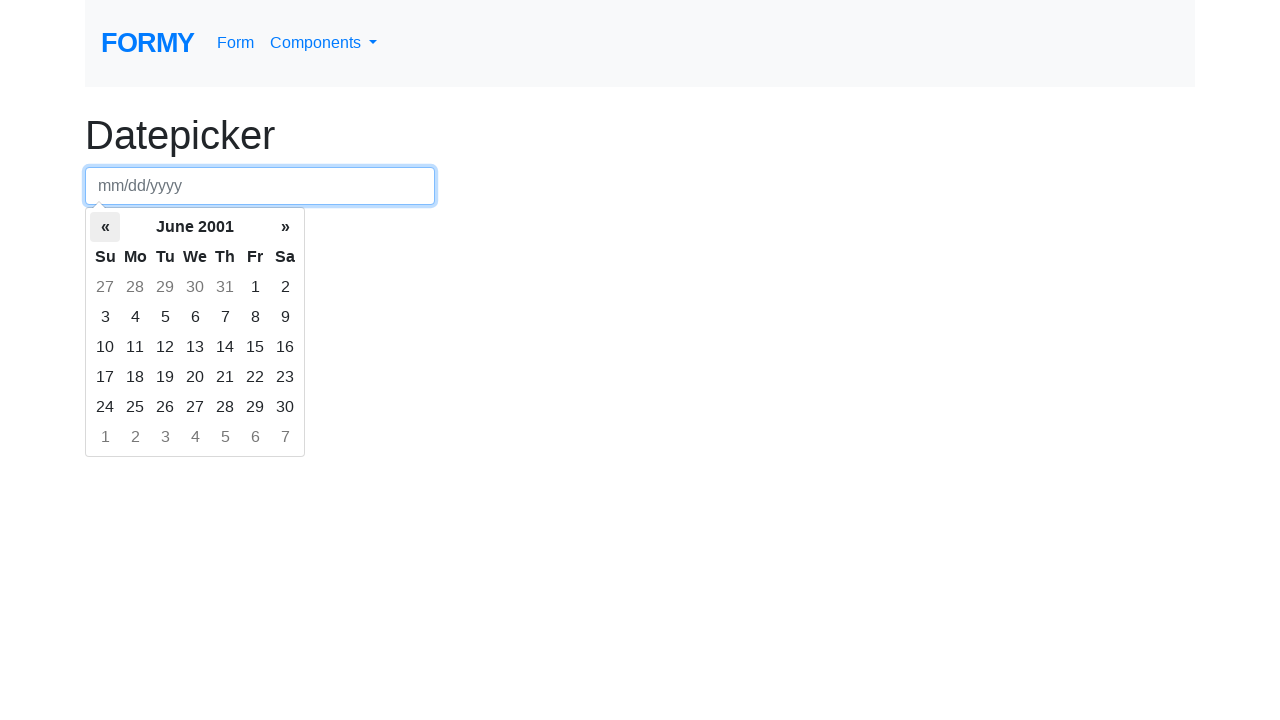

Waited for calendar to update
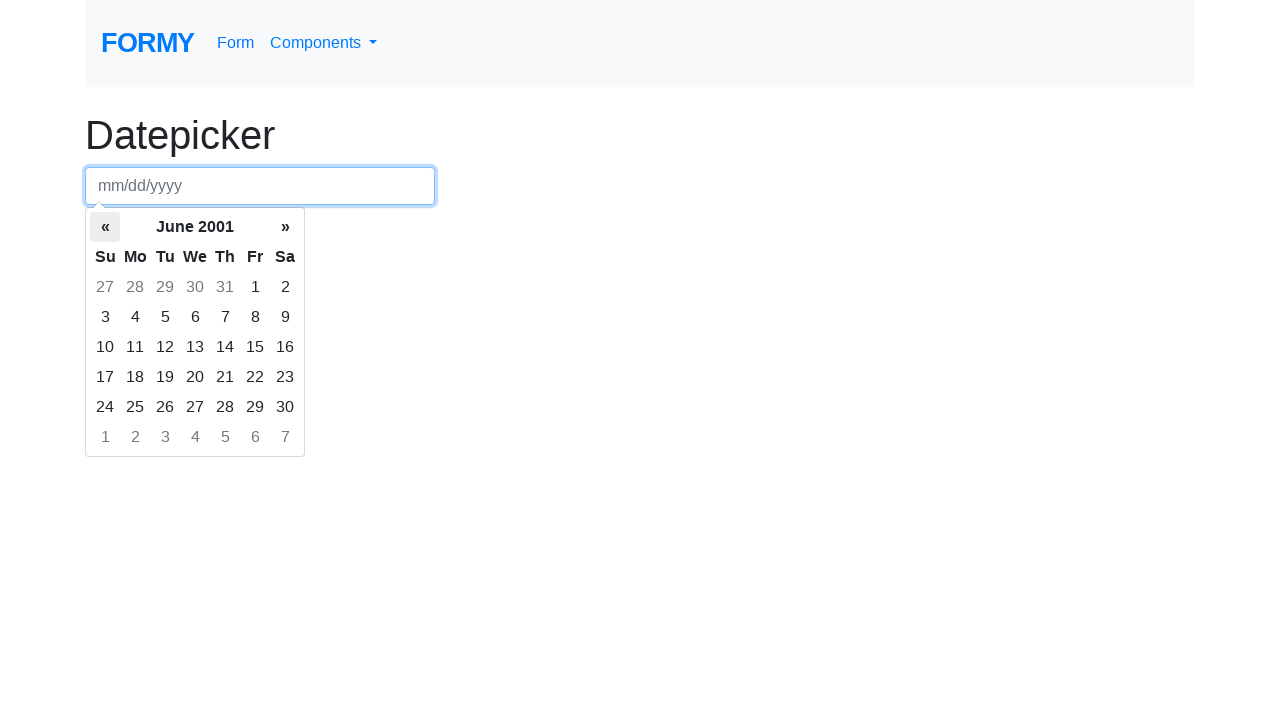

Retrieved current month/year: June 2001
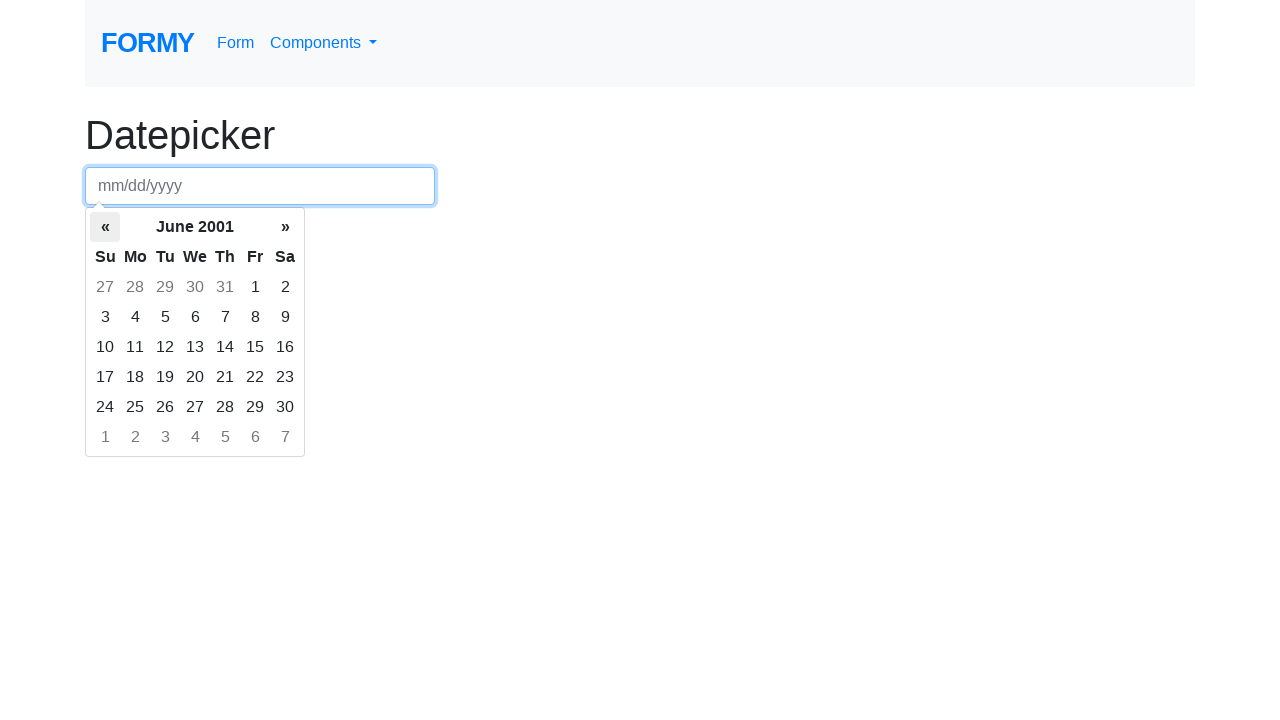

Clicked left arrow to navigate to previous month at (105, 227) on th.prev
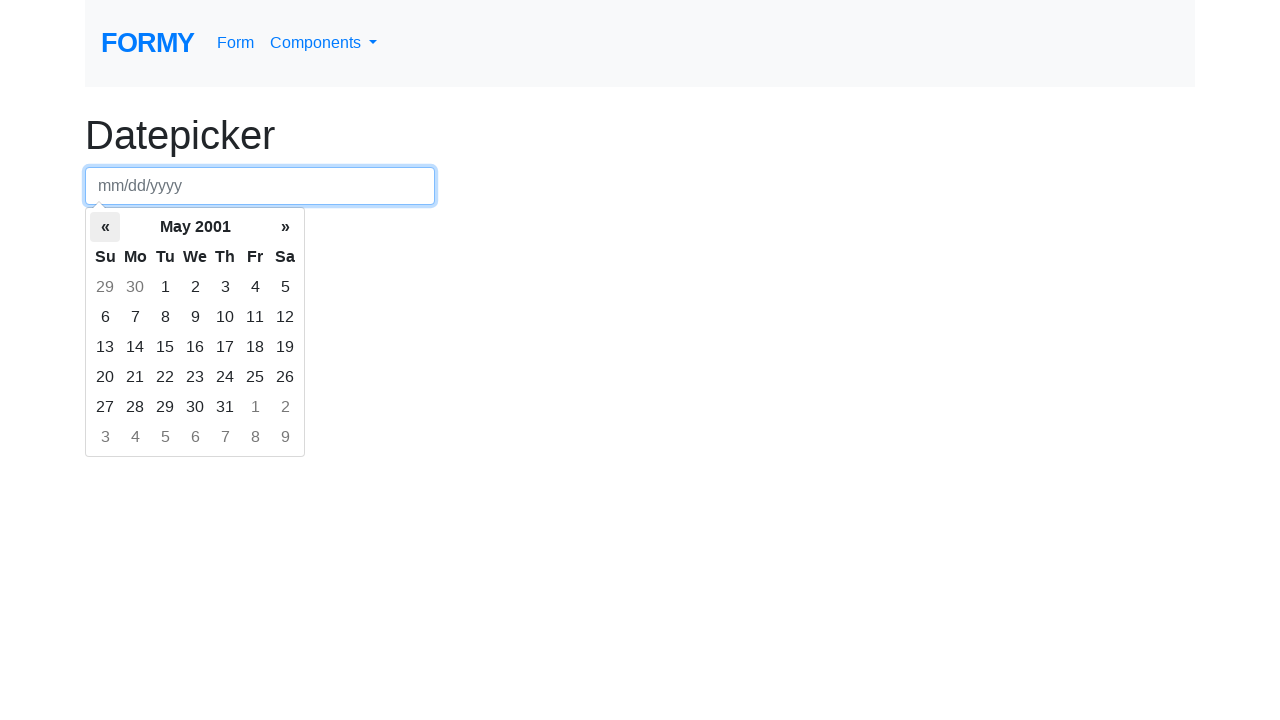

Waited for calendar to update
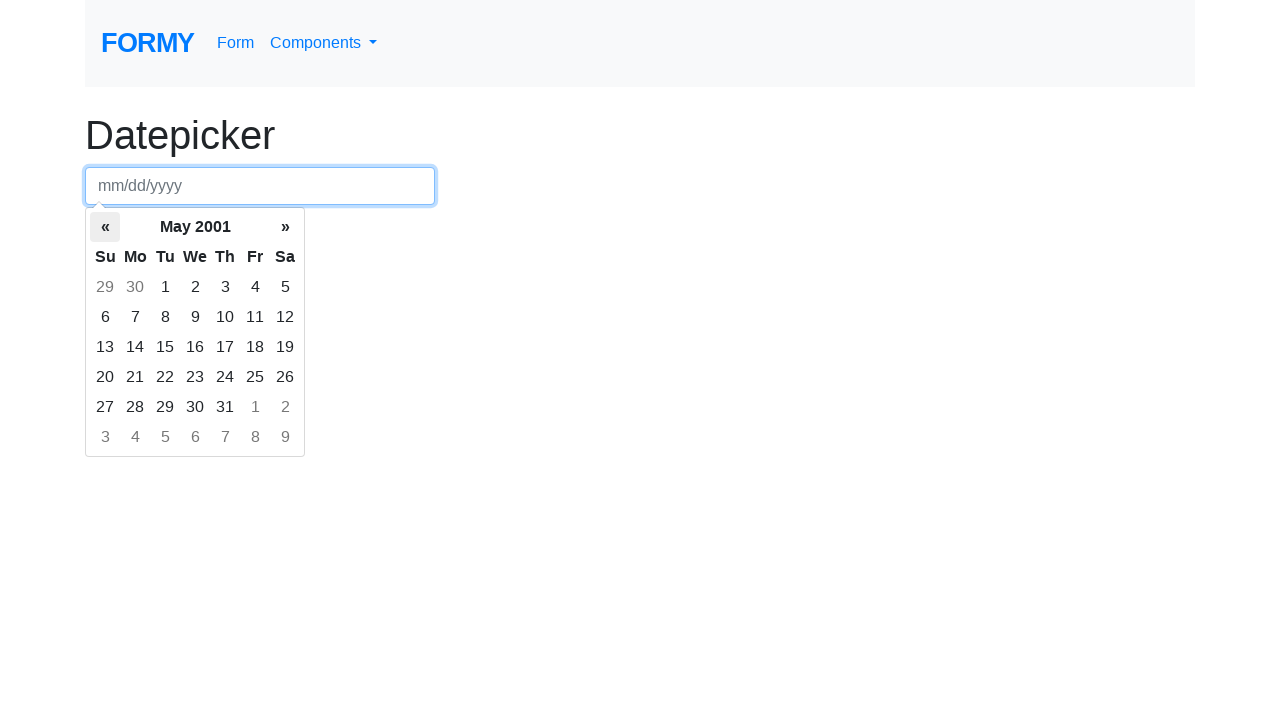

Retrieved current month/year: May 2001
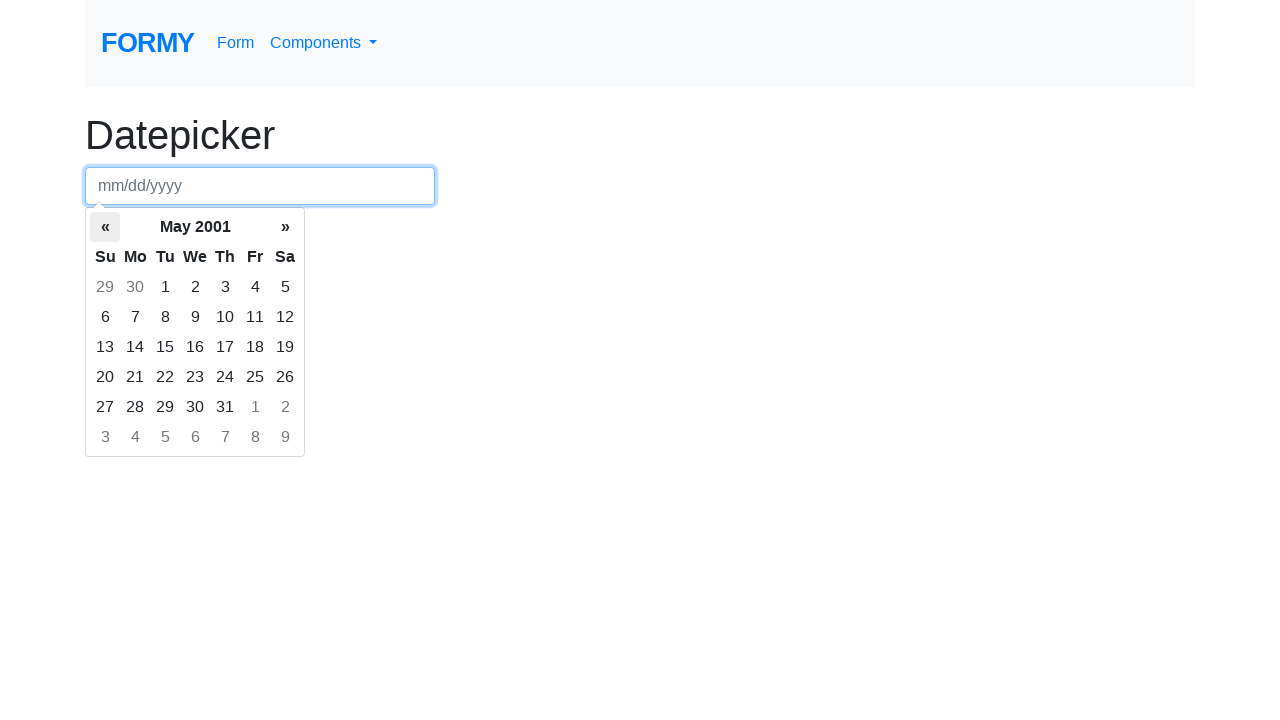

Clicked left arrow to navigate to previous month at (105, 227) on th.prev
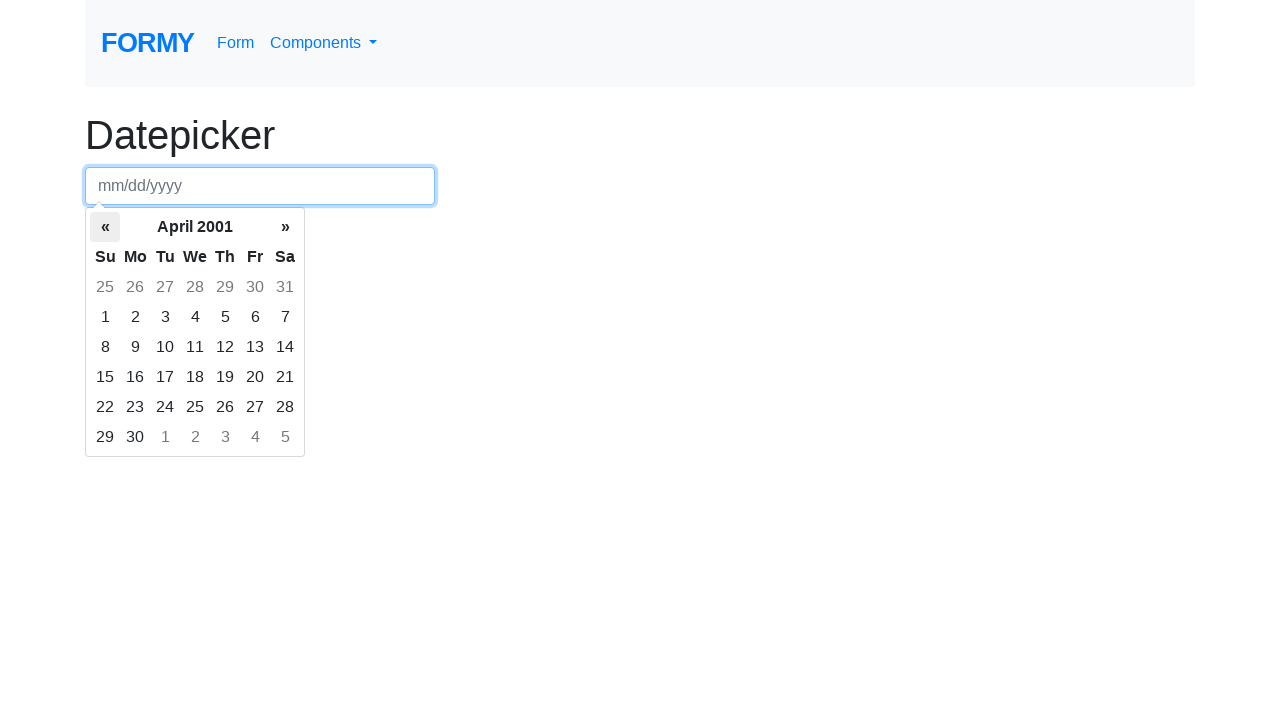

Waited for calendar to update
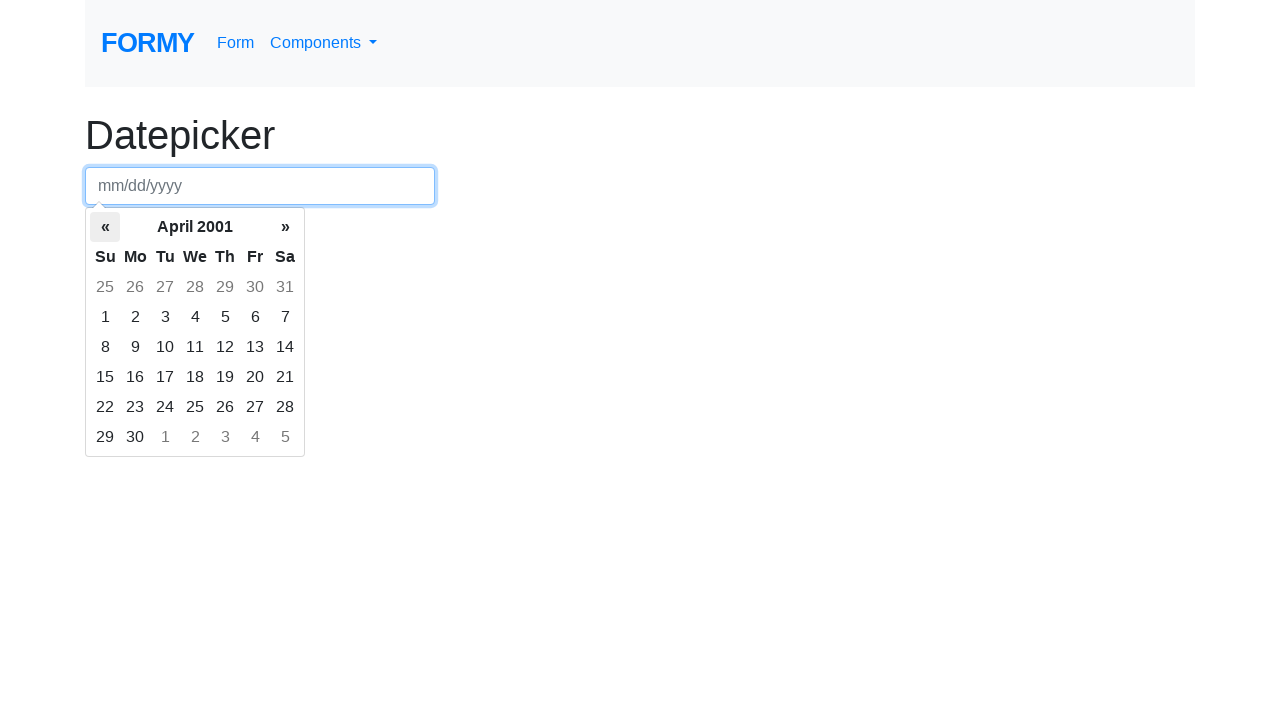

Retrieved current month/year: April 2001
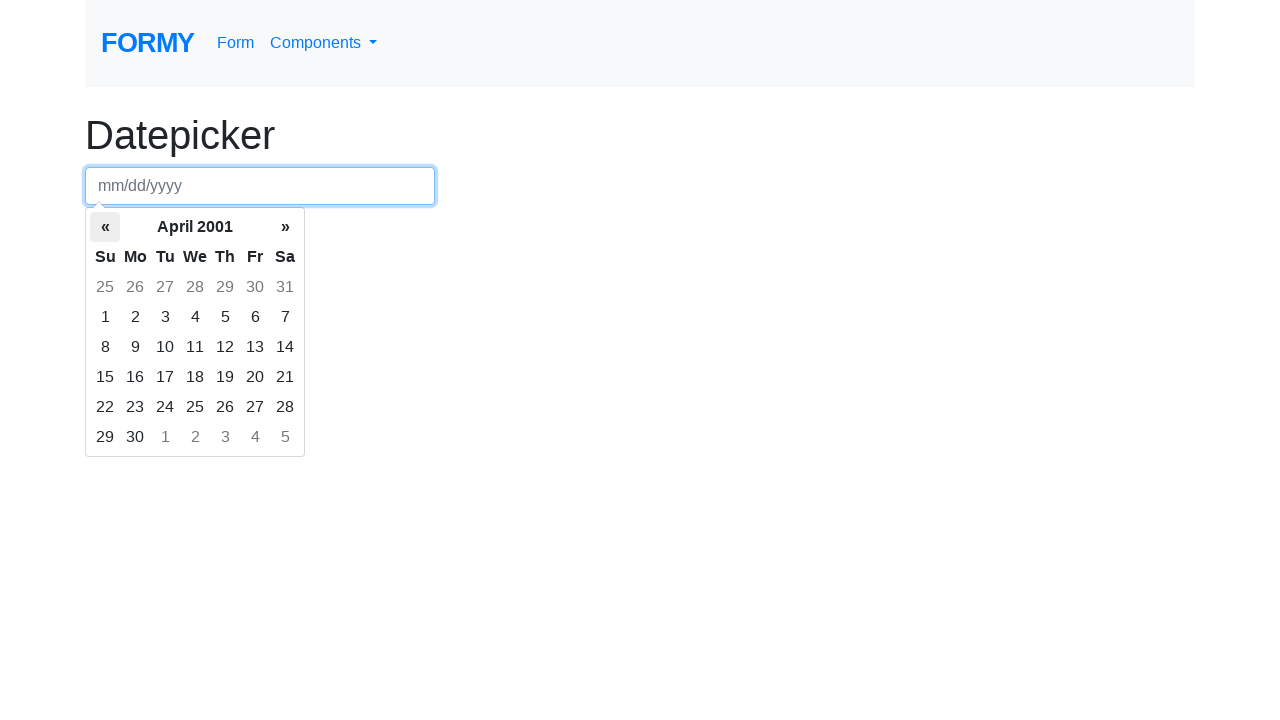

Clicked left arrow to navigate to previous month at (105, 227) on th.prev
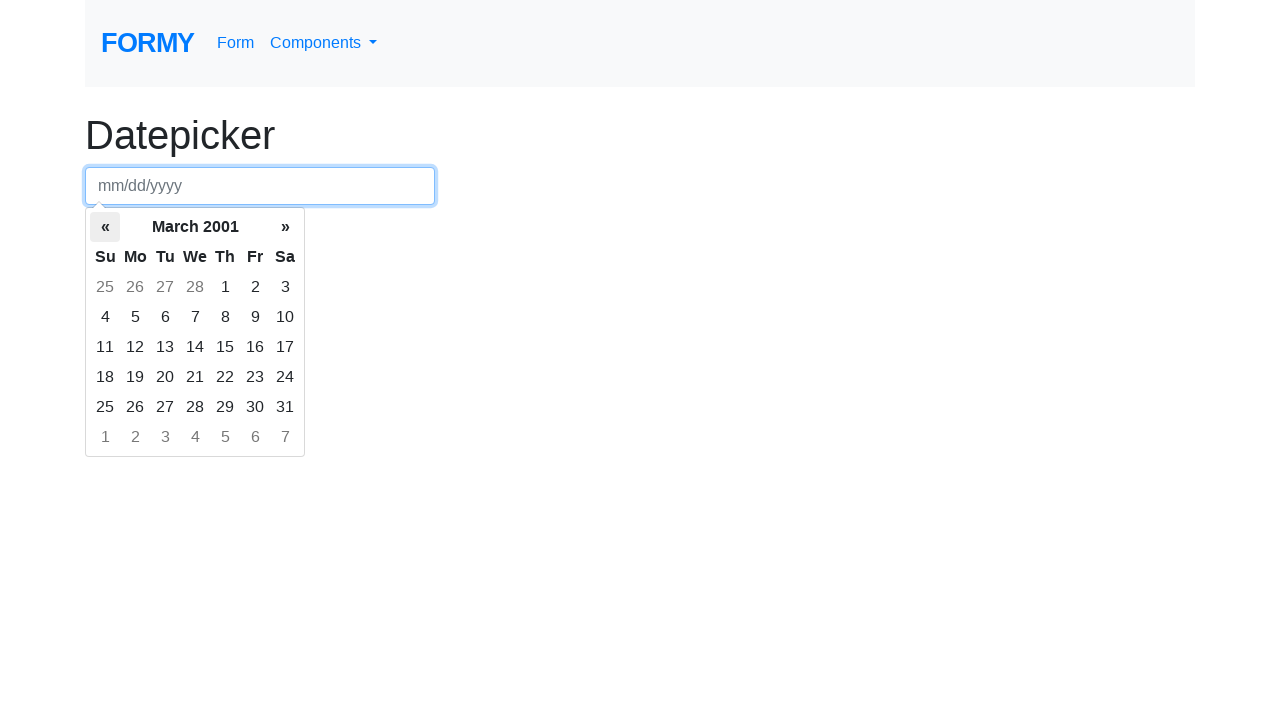

Waited for calendar to update
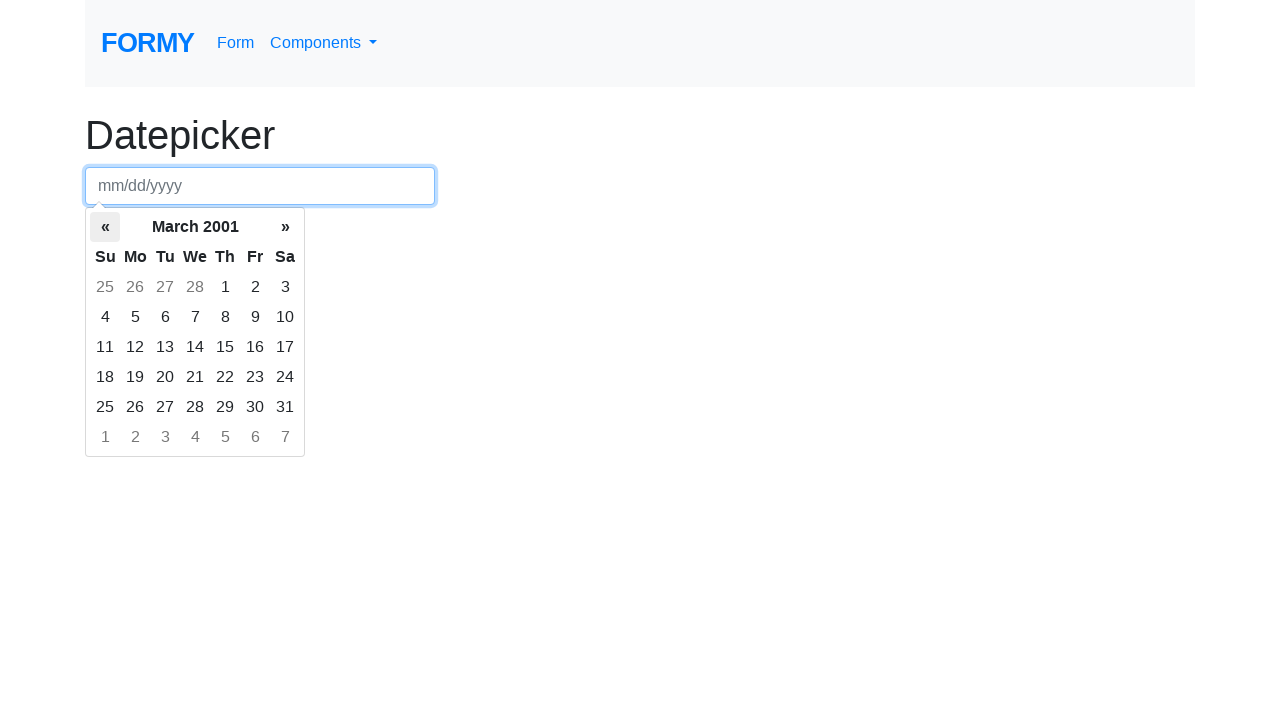

Retrieved current month/year: March 2001
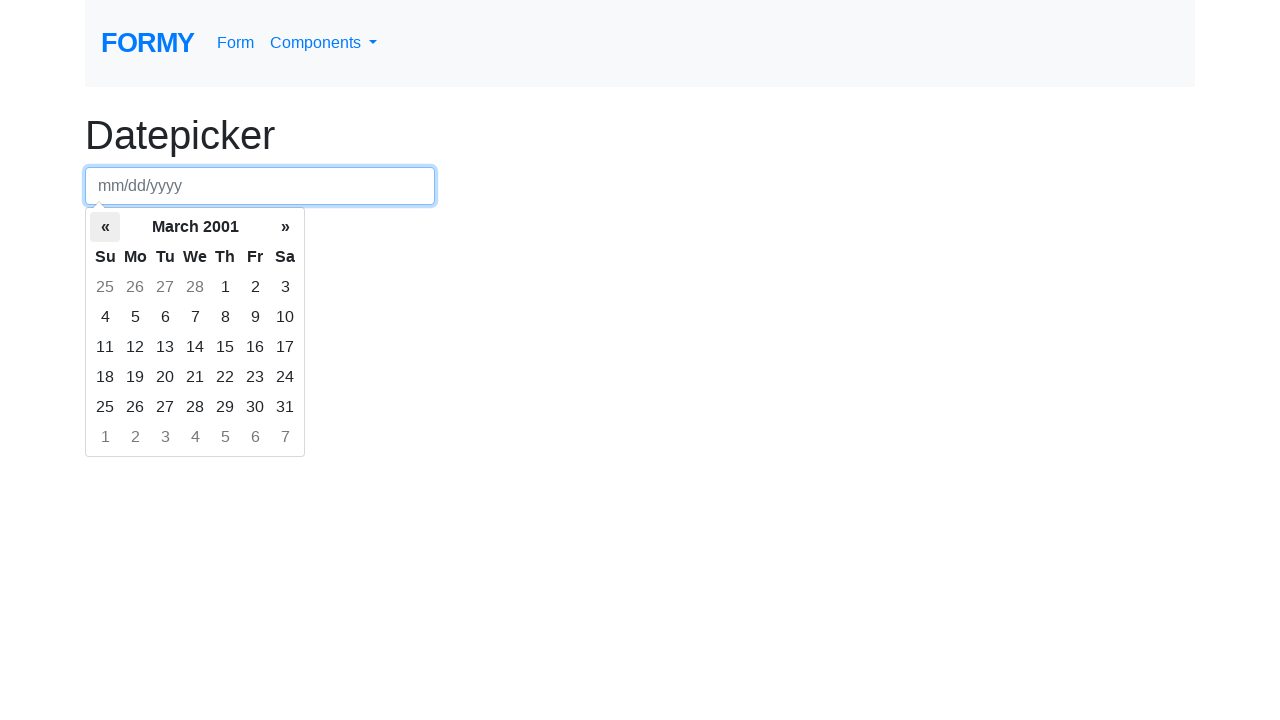

Clicked left arrow to navigate to previous month at (105, 227) on th.prev
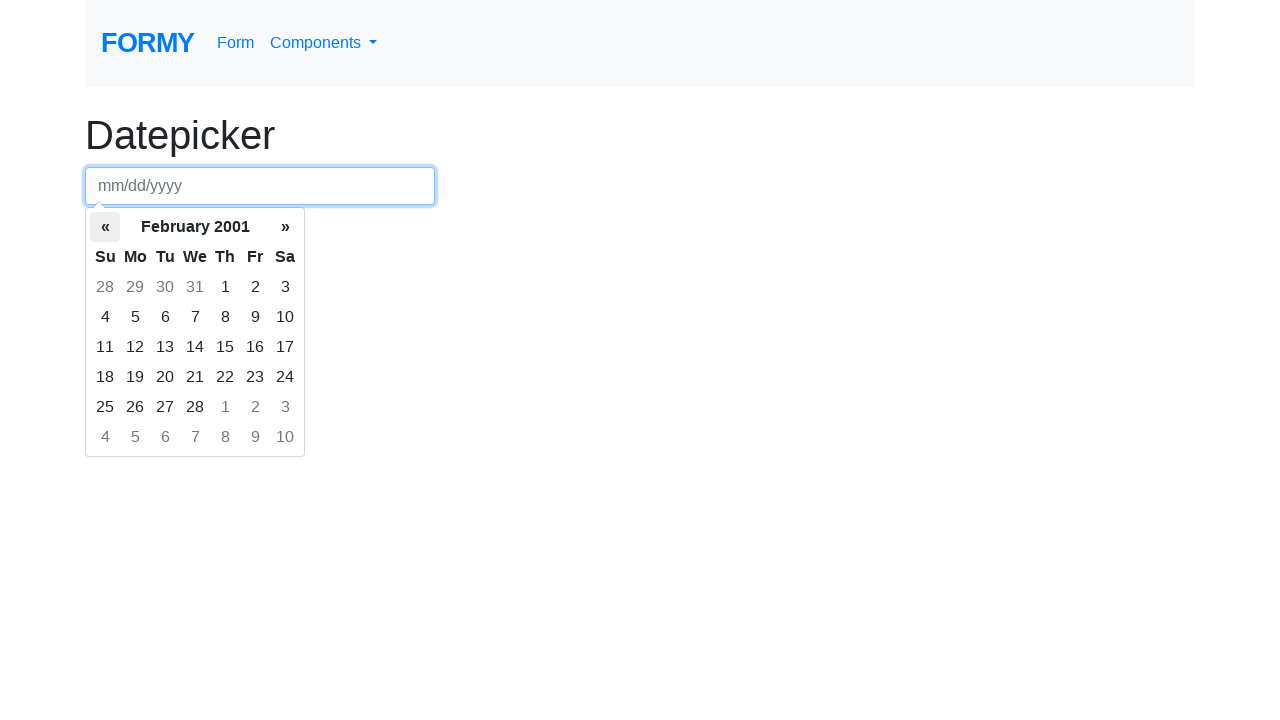

Waited for calendar to update
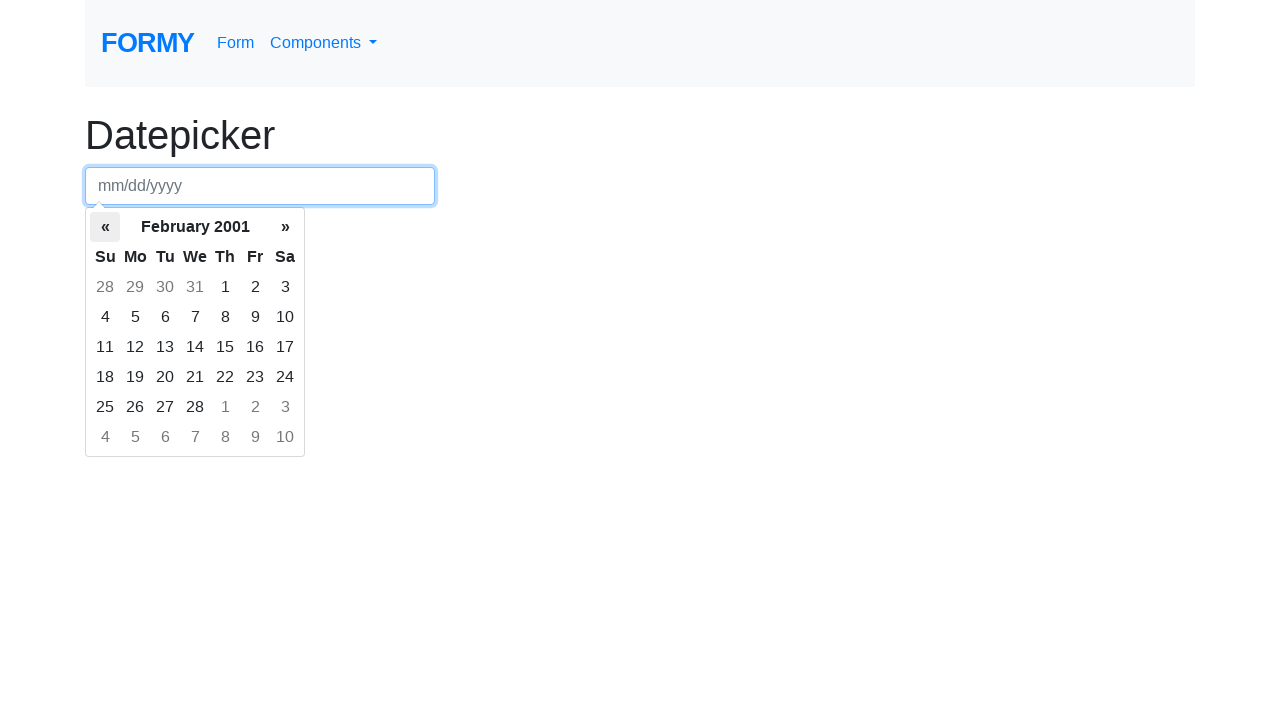

Retrieved current month/year: February 2001
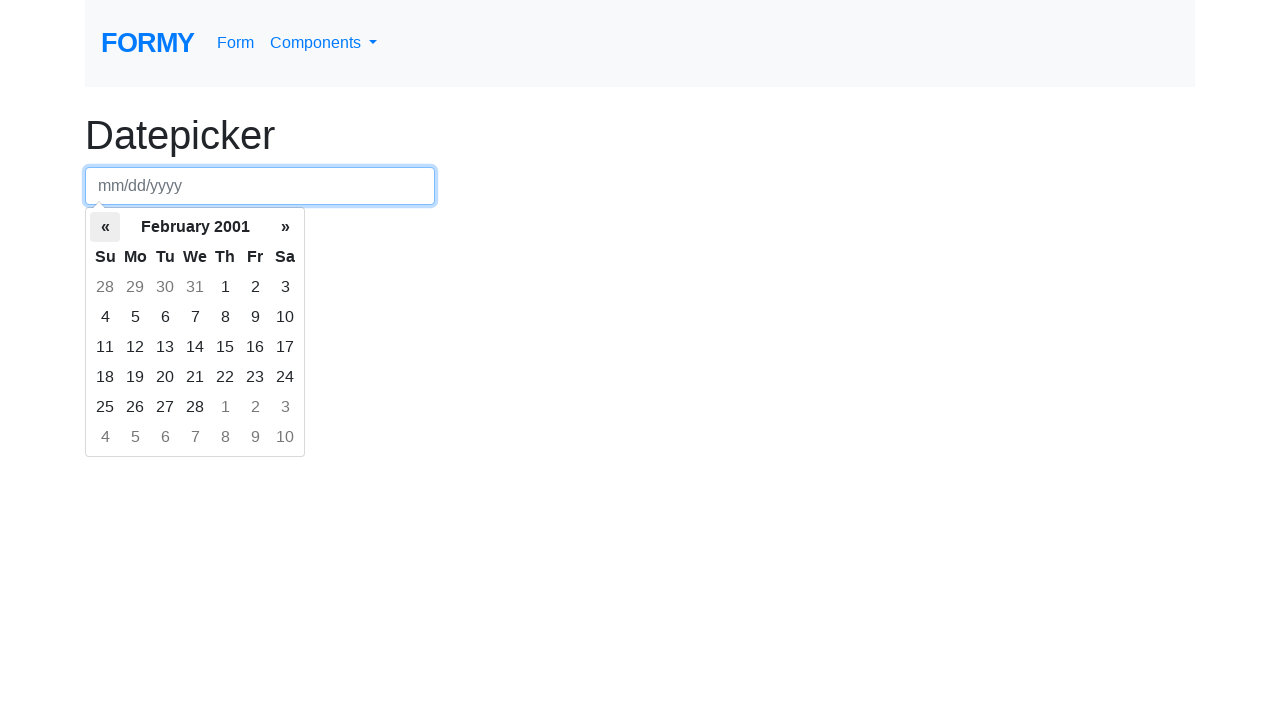

Clicked left arrow to navigate to previous month at (105, 227) on th.prev
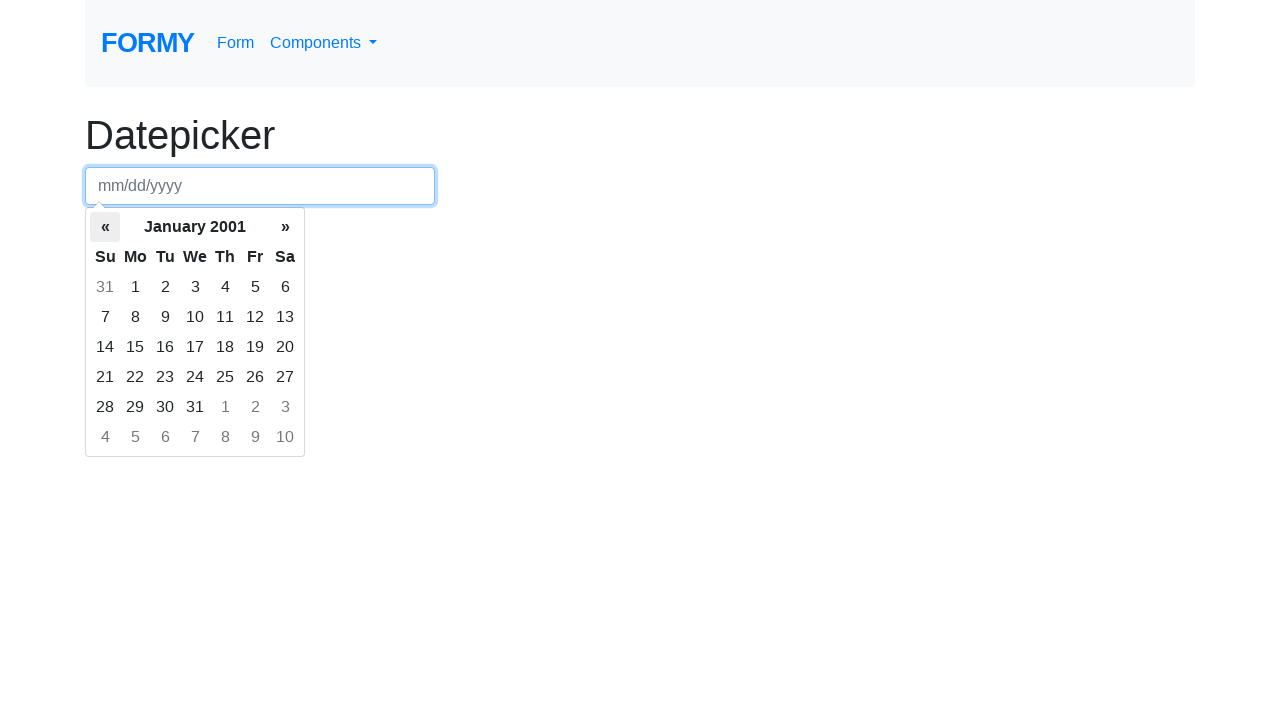

Waited for calendar to update
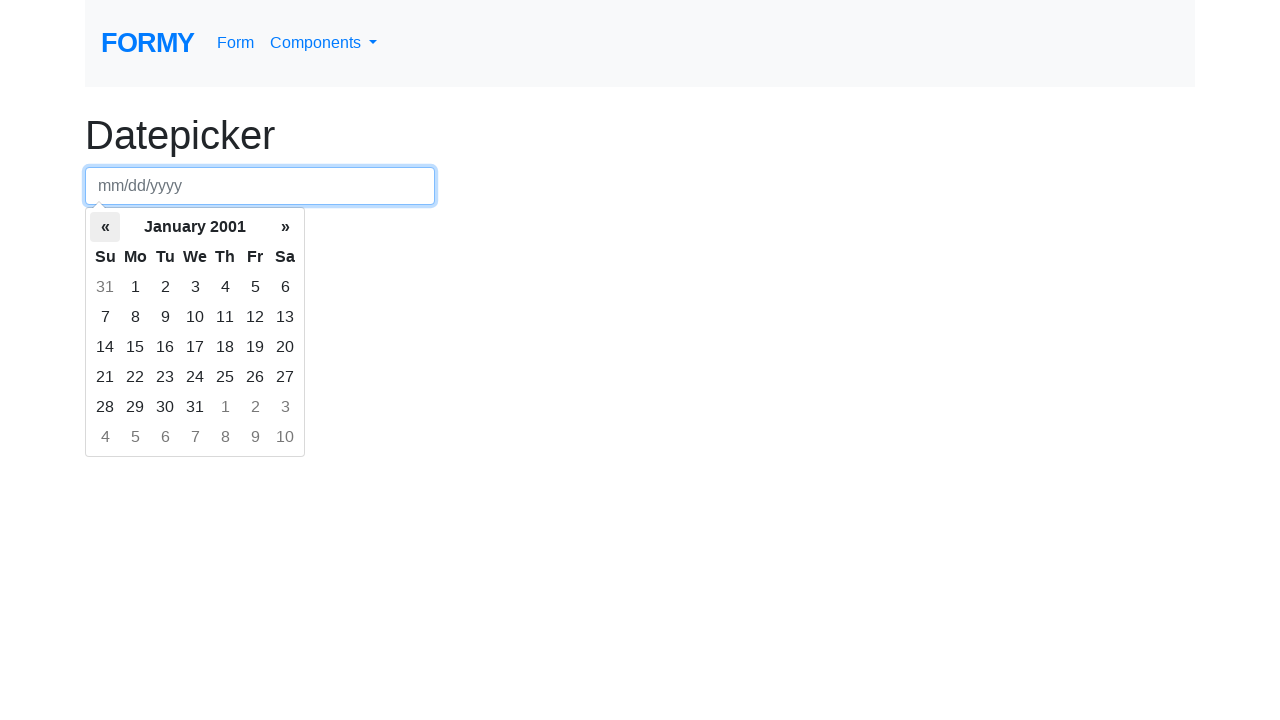

Retrieved current month/year: January 2001
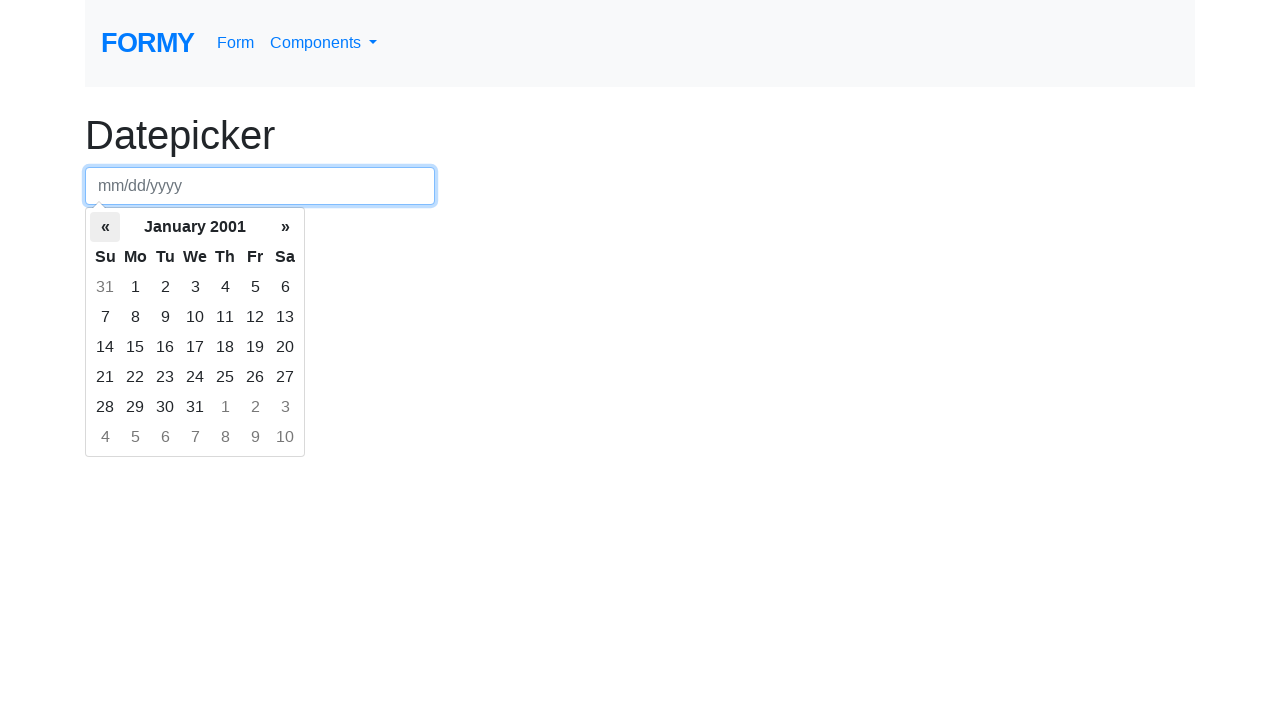

Clicked left arrow to navigate to previous month at (105, 227) on th.prev
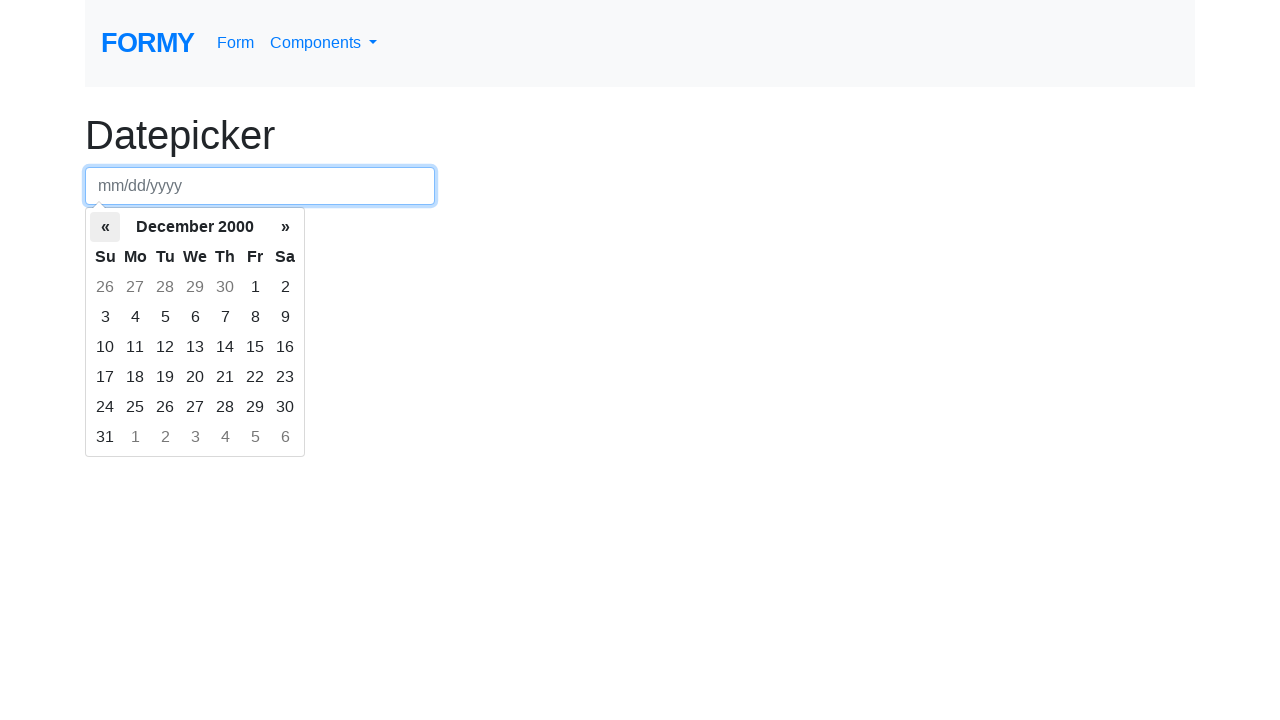

Waited for calendar to update
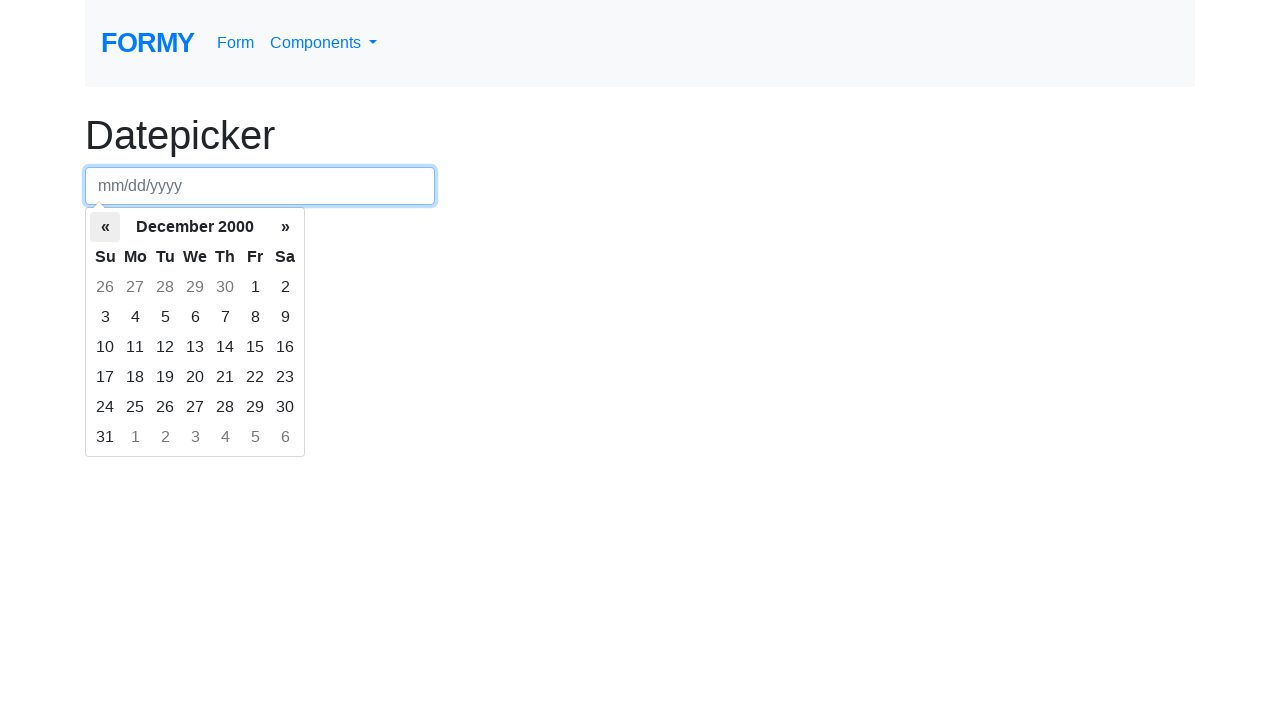

Retrieved current month/year: December 2000
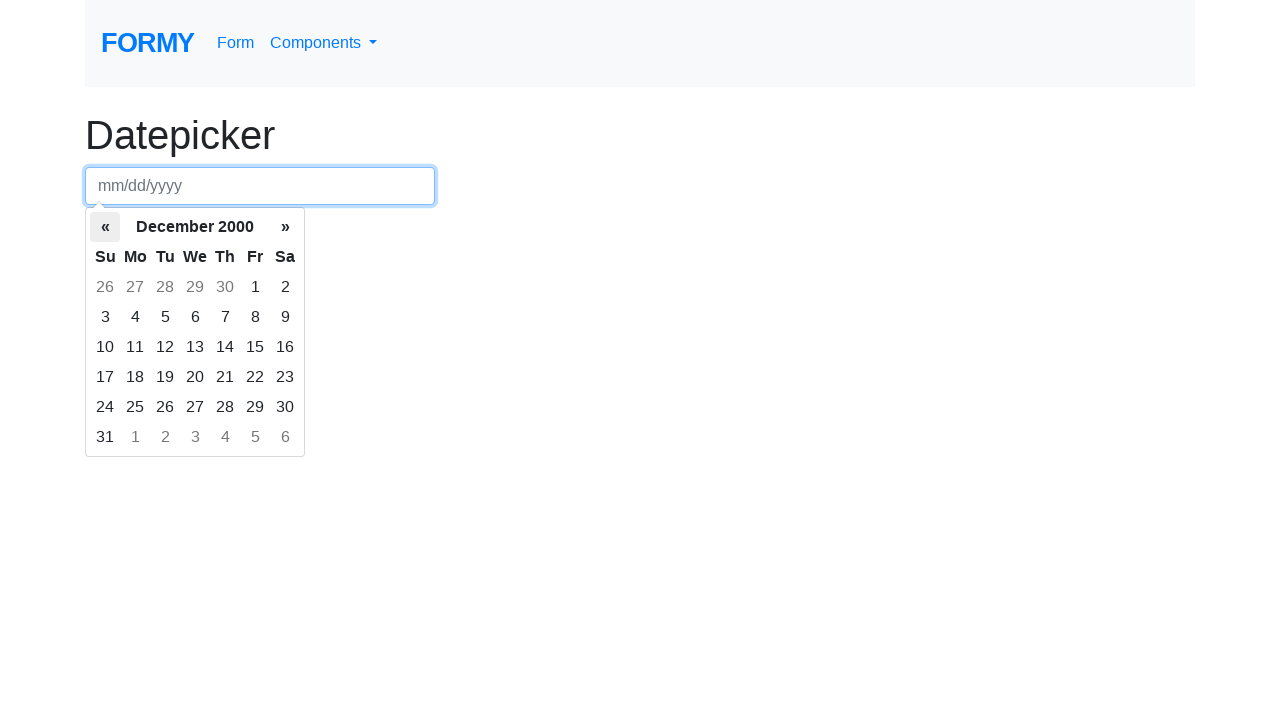

Clicked left arrow to navigate to previous month at (105, 227) on th.prev
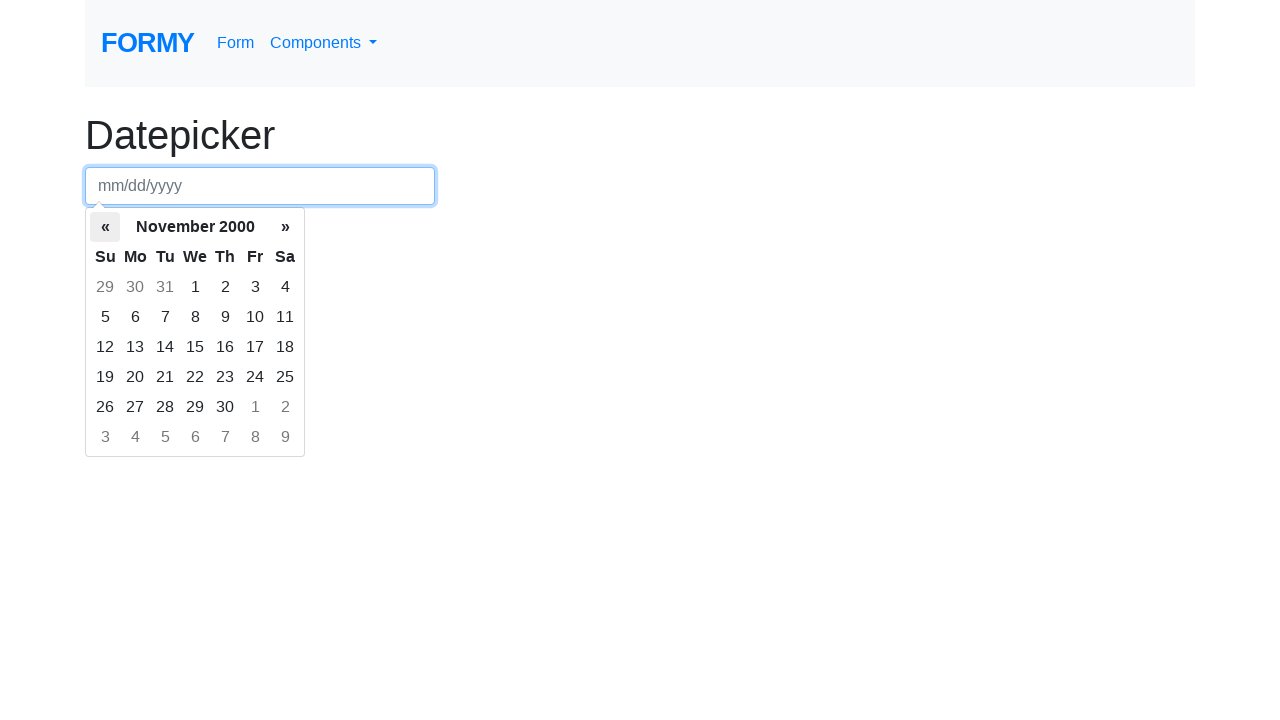

Waited for calendar to update
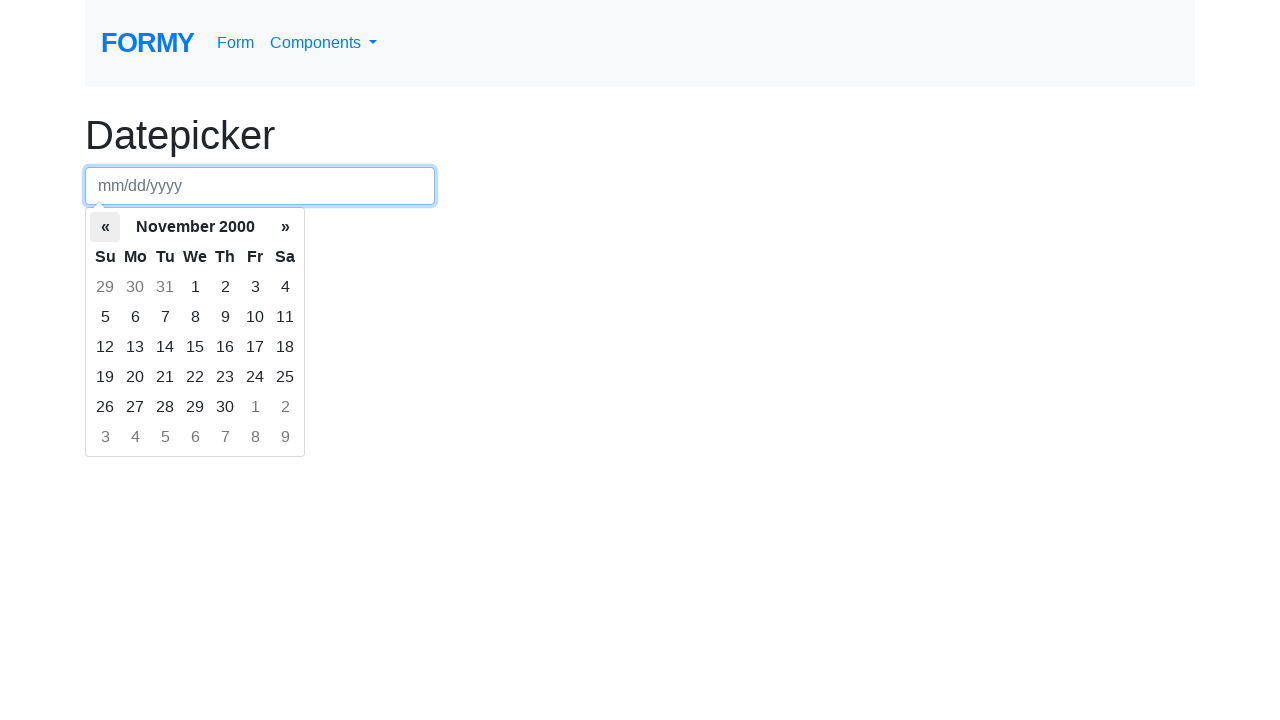

Retrieved current month/year: November 2000
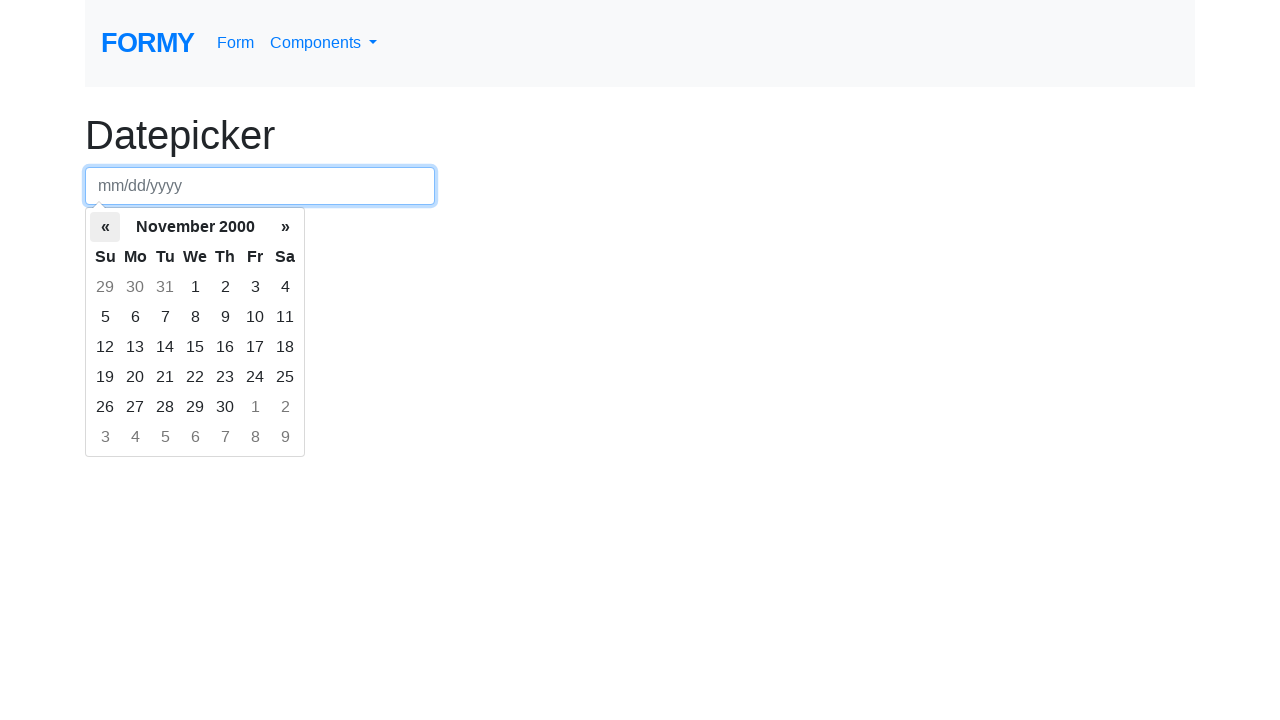

Clicked left arrow to navigate to previous month at (105, 227) on th.prev
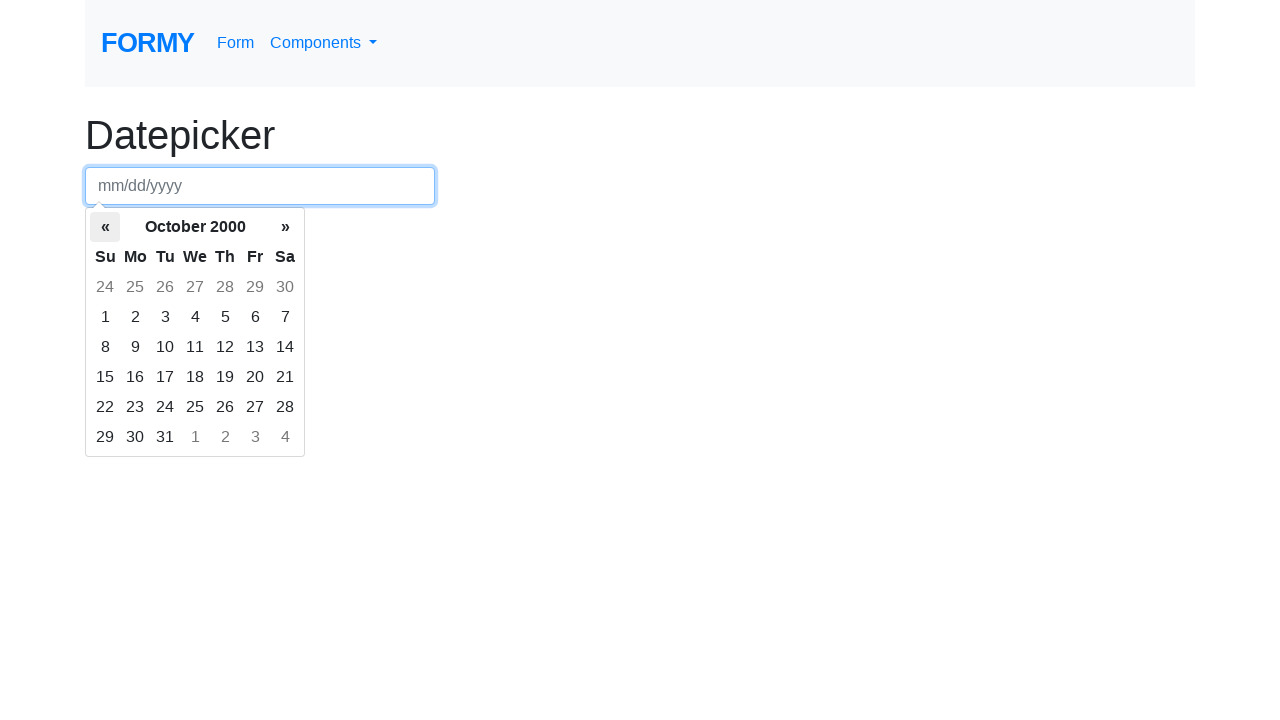

Waited for calendar to update
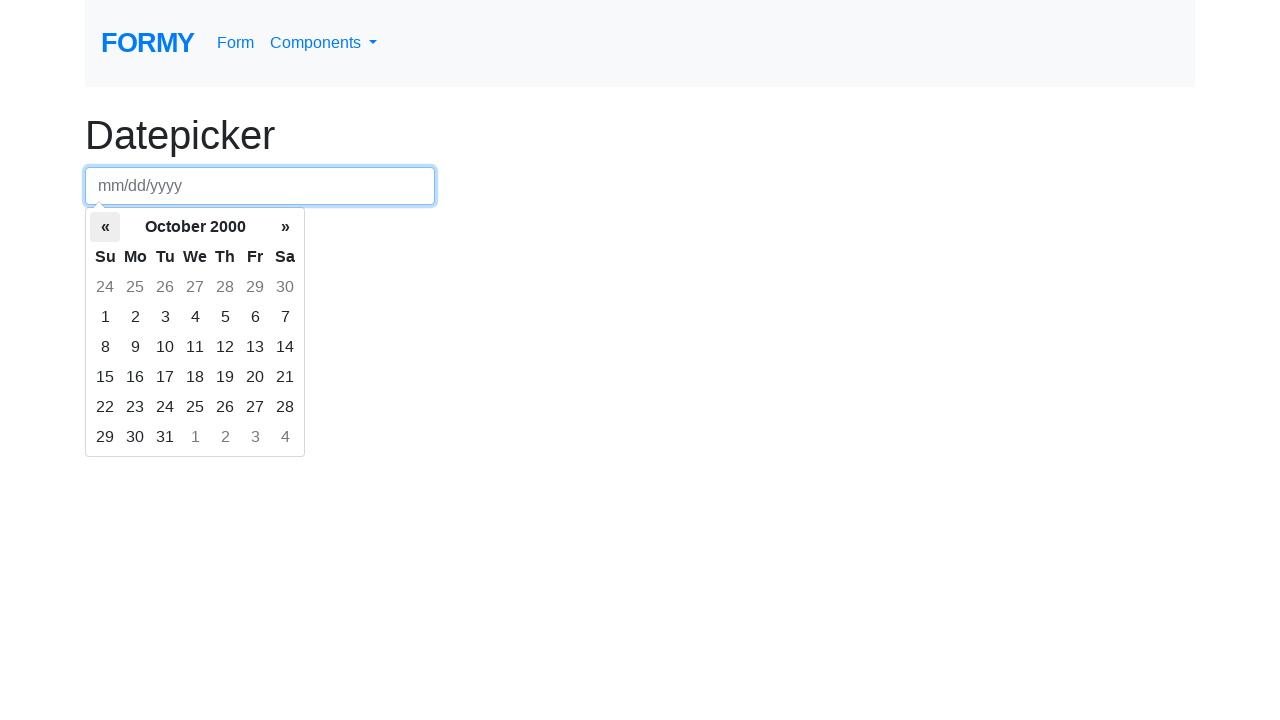

Retrieved current month/year: October 2000
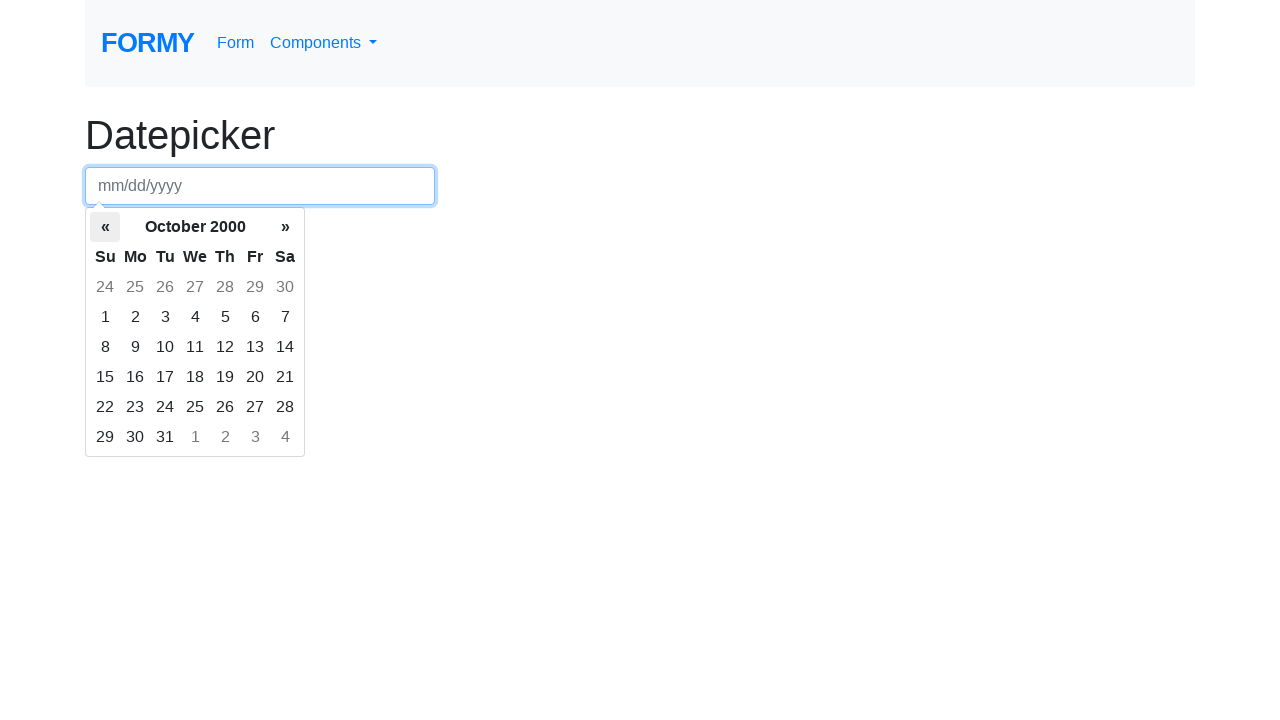

Clicked left arrow to navigate to previous month at (105, 227) on th.prev
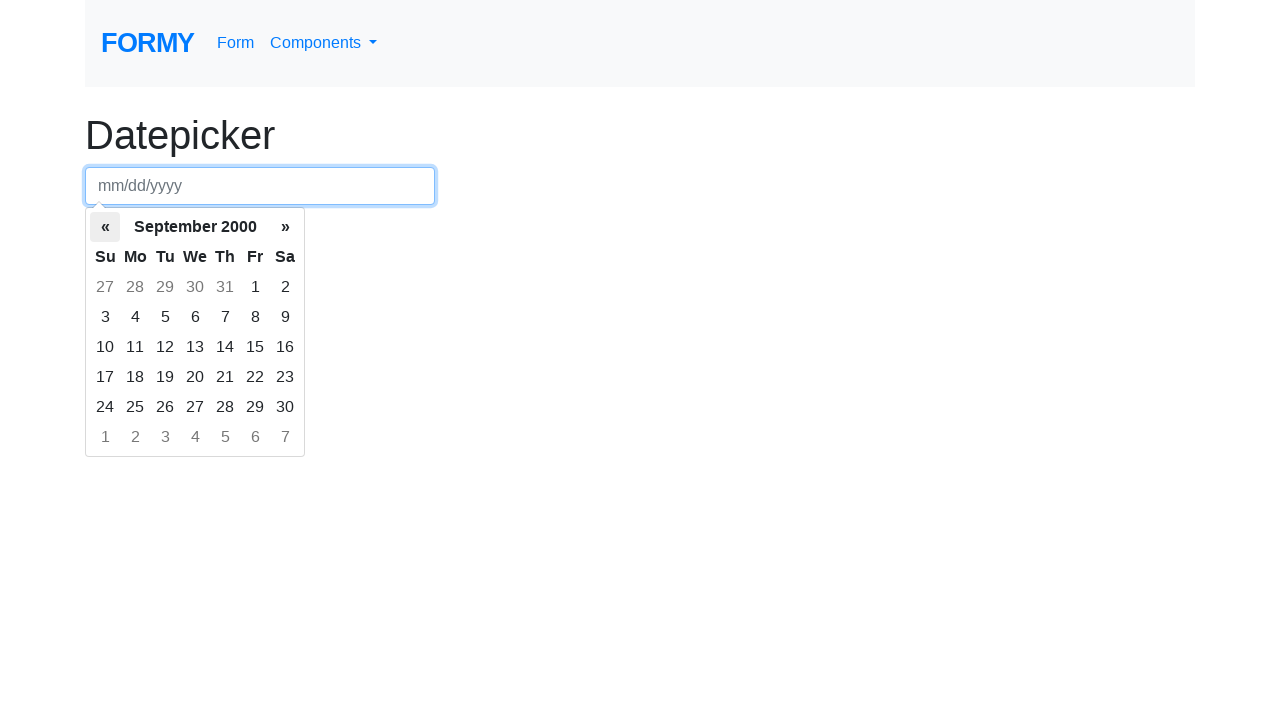

Waited for calendar to update
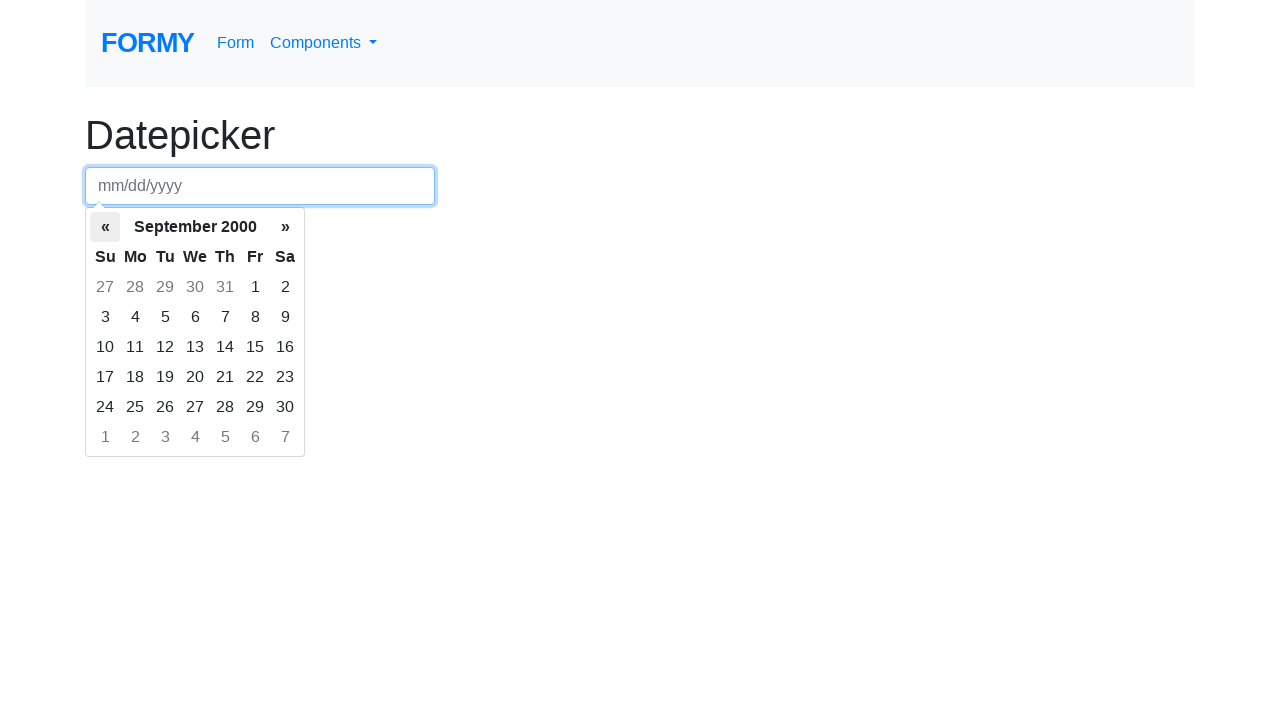

Retrieved current month/year: September 2000
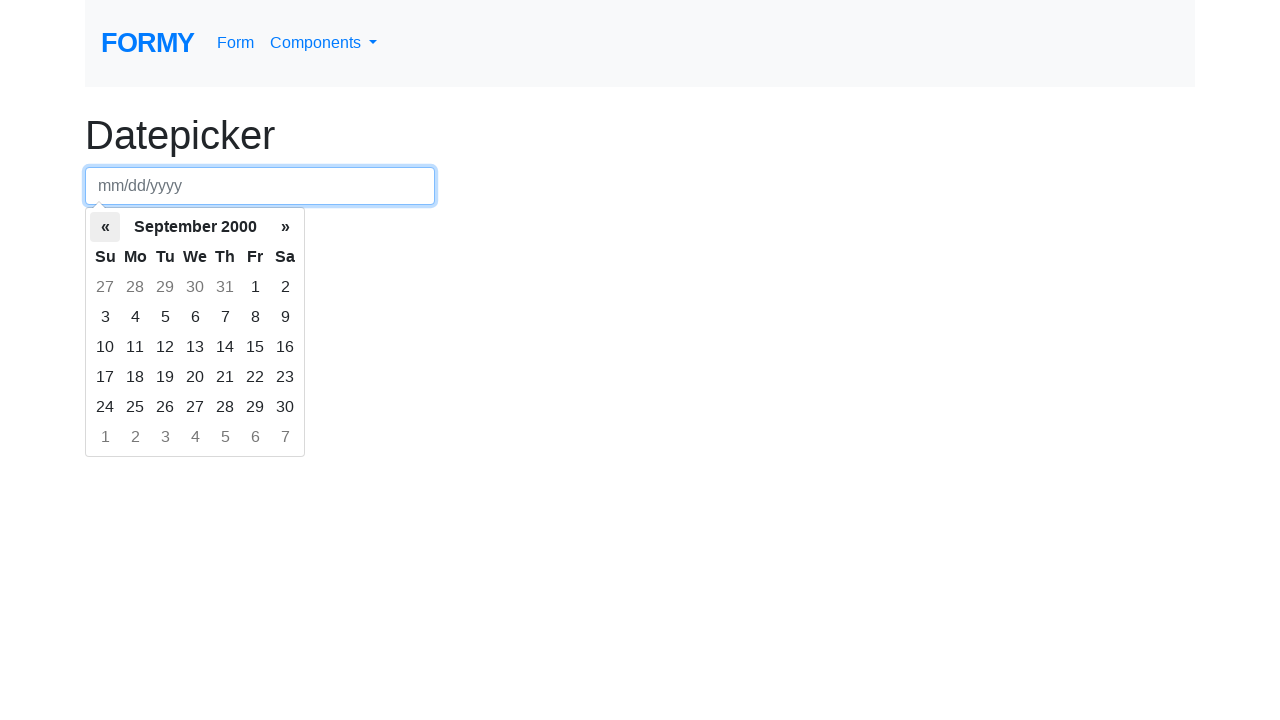

Clicked left arrow to navigate to previous month at (105, 227) on th.prev
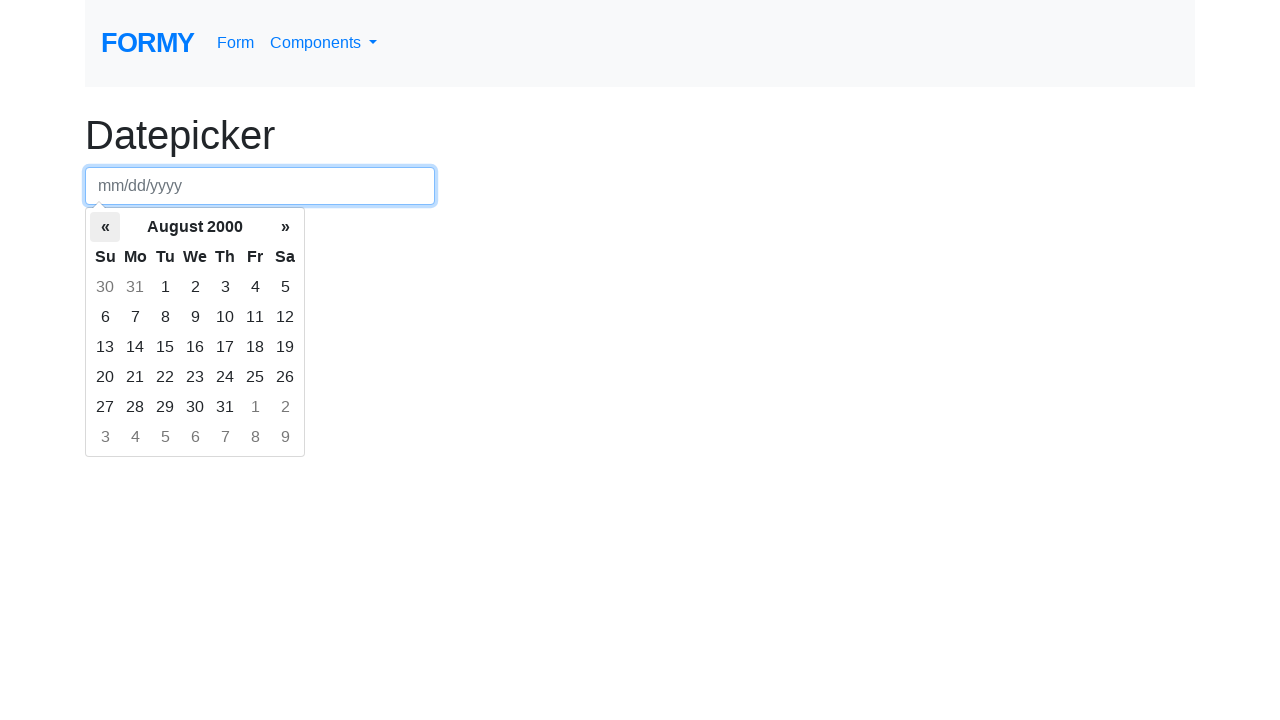

Waited for calendar to update
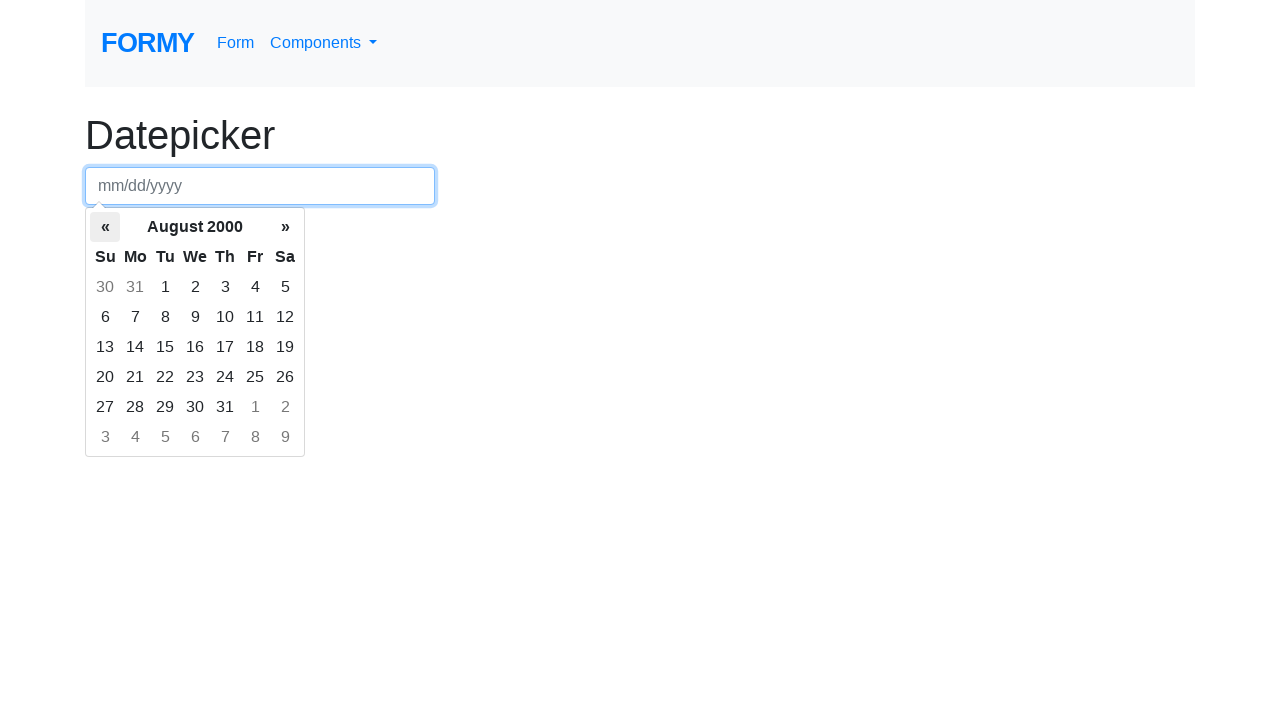

Retrieved current month/year: August 2000
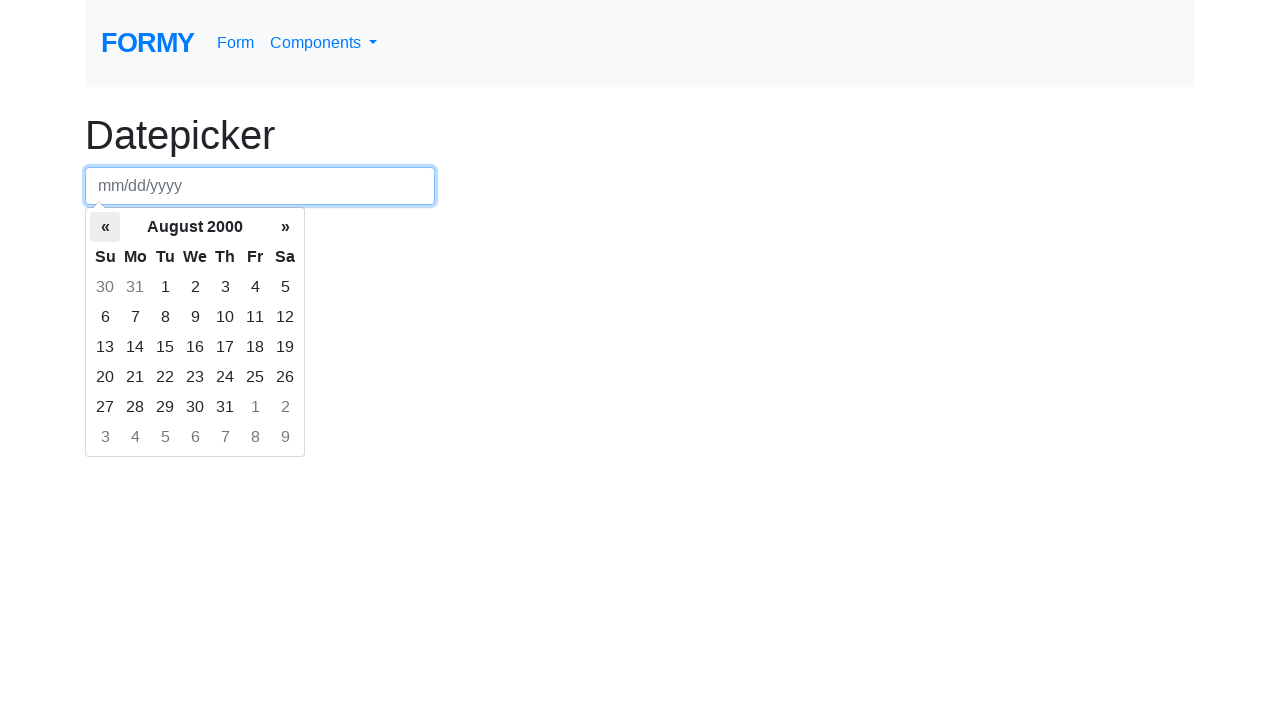

Clicked left arrow to navigate to previous month at (105, 227) on th.prev
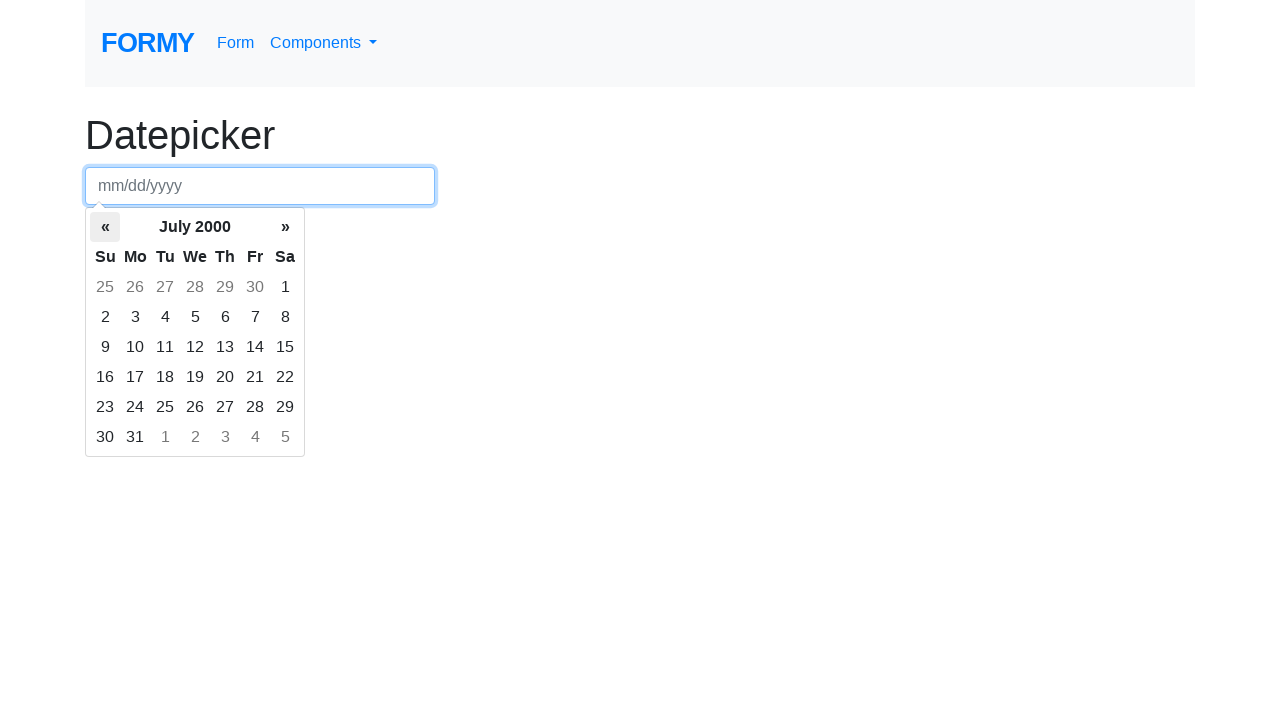

Waited for calendar to update
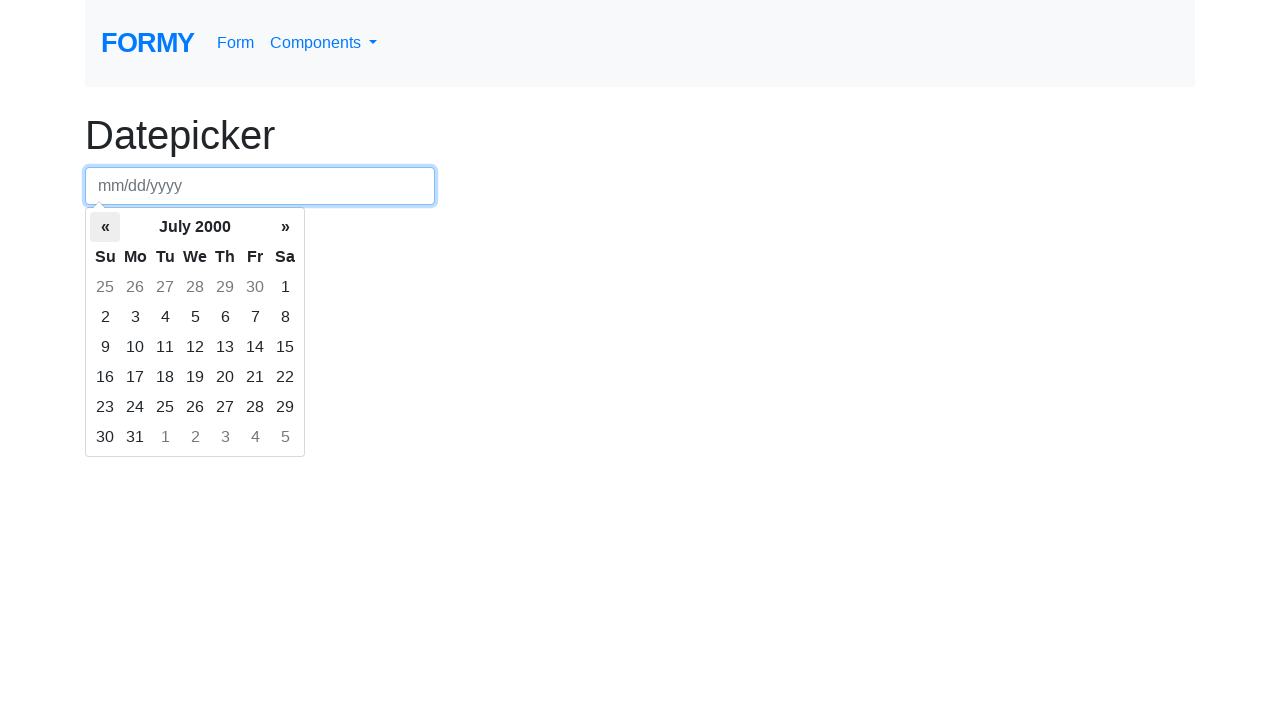

Retrieved current month/year: July 2000
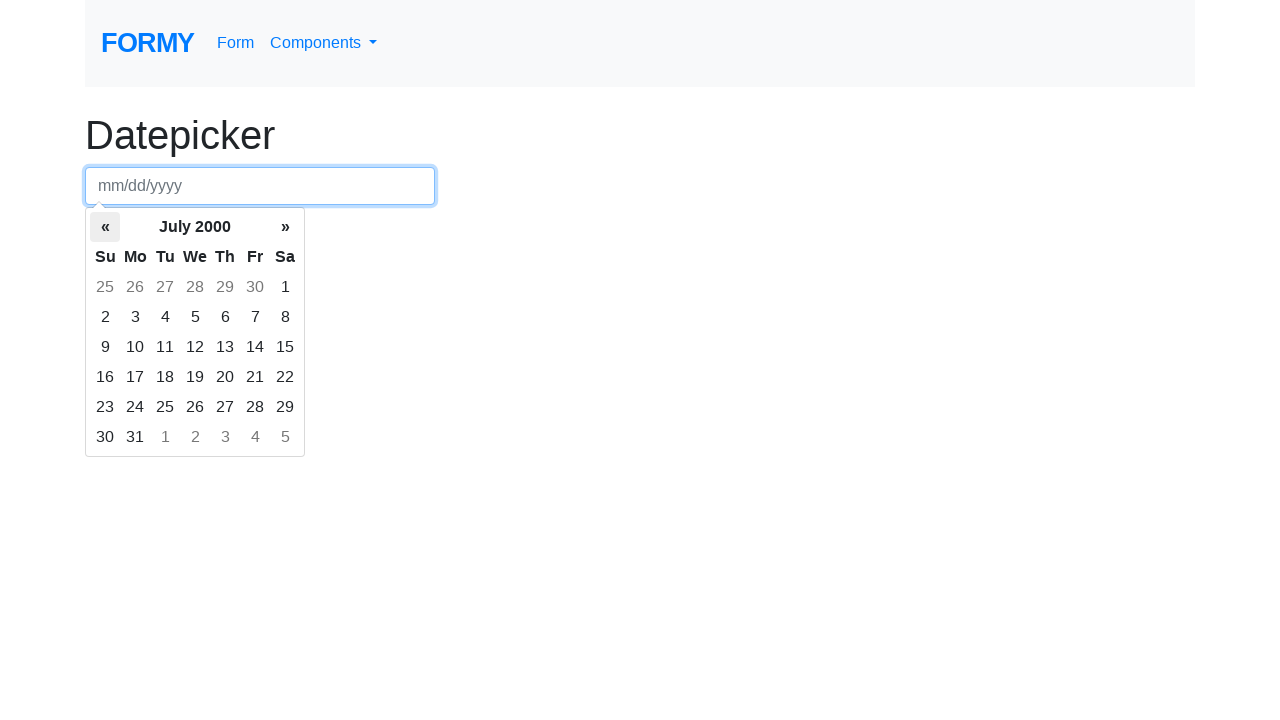

Clicked left arrow to navigate to previous month at (105, 227) on th.prev
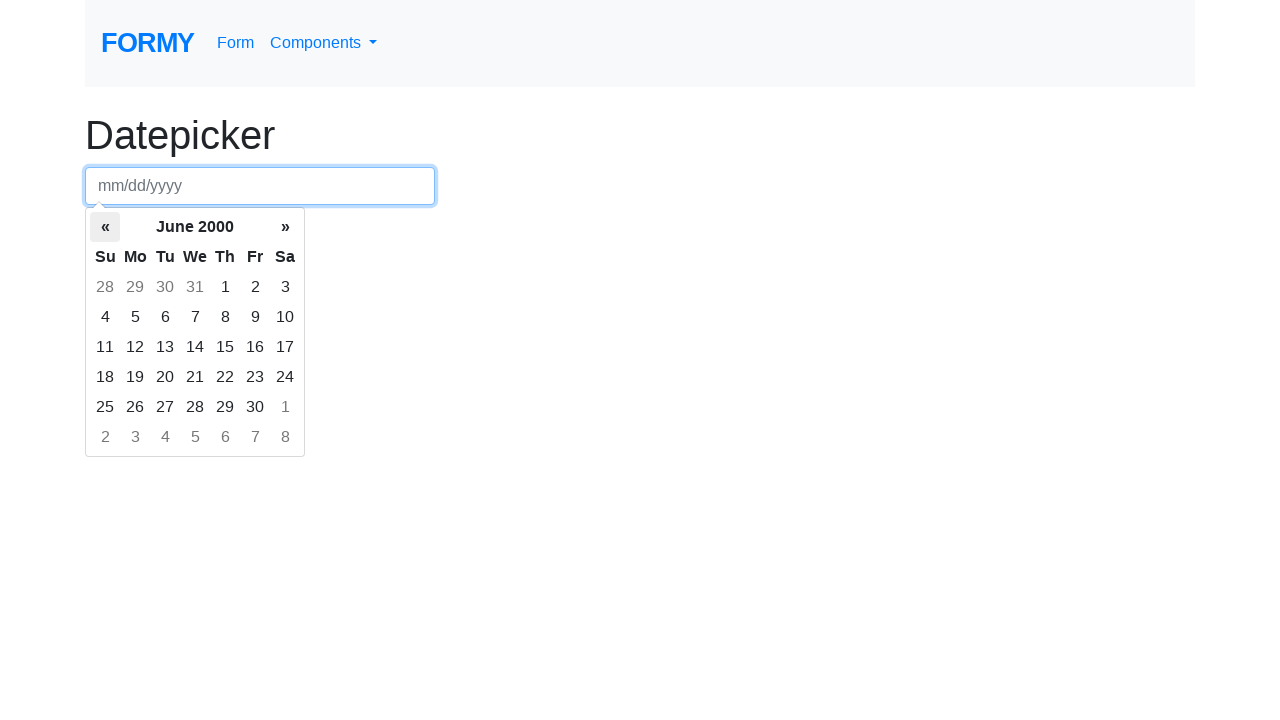

Waited for calendar to update
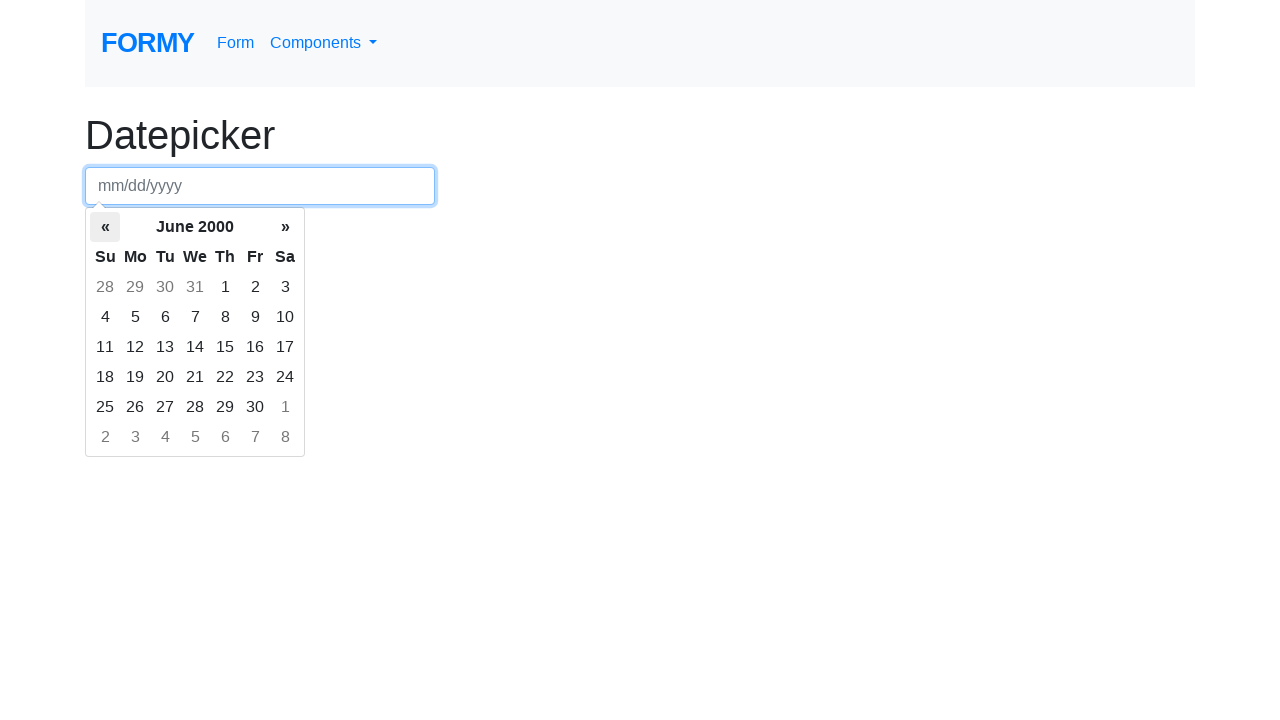

Retrieved current month/year: June 2000
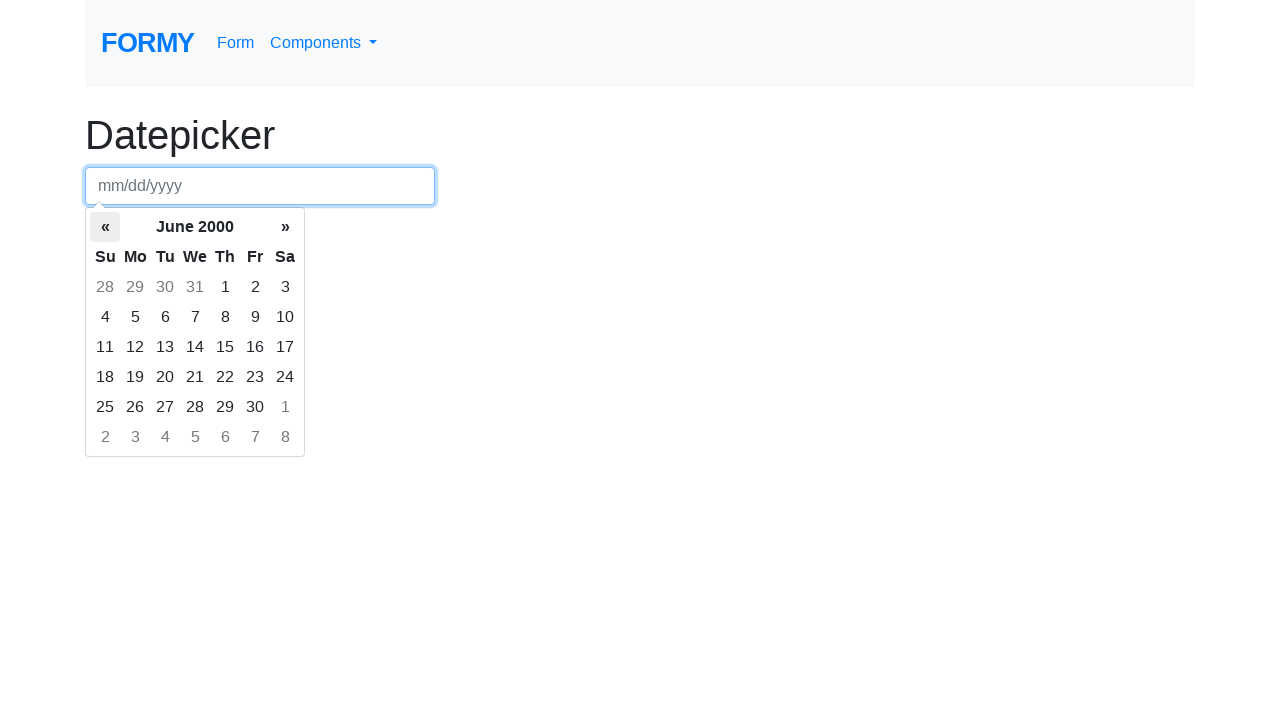

Clicked left arrow to navigate to previous month at (105, 227) on th.prev
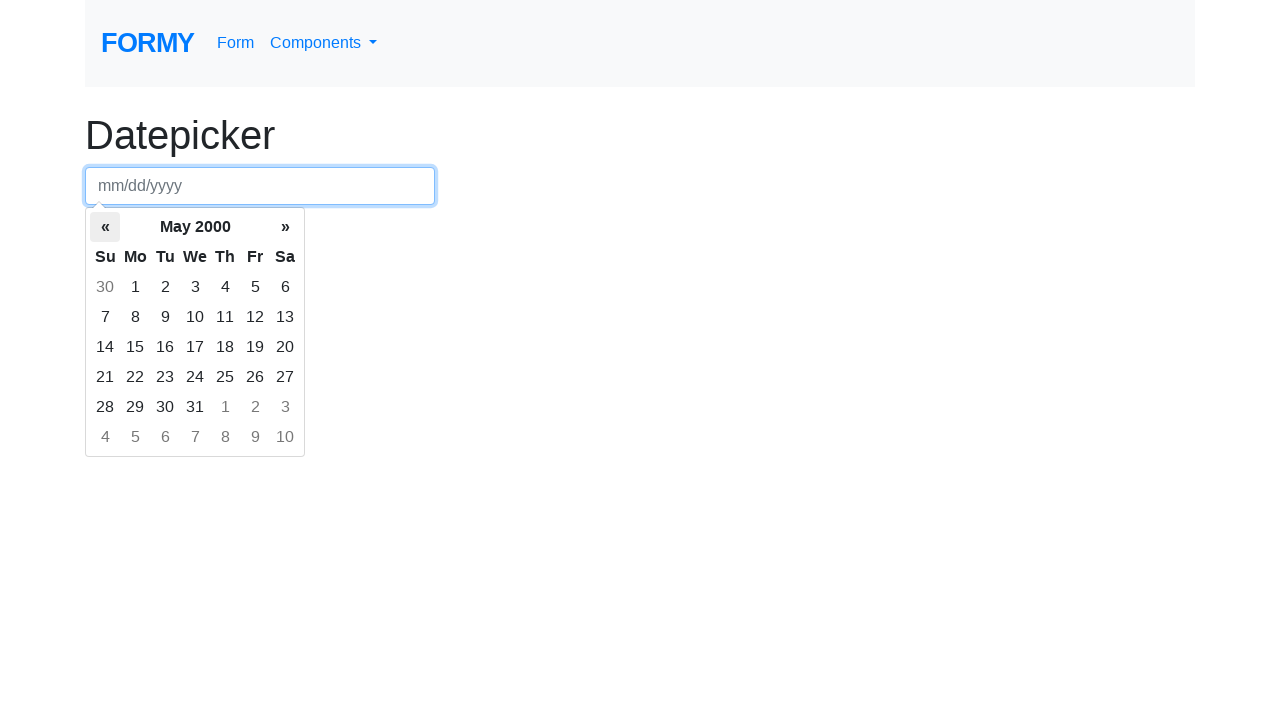

Waited for calendar to update
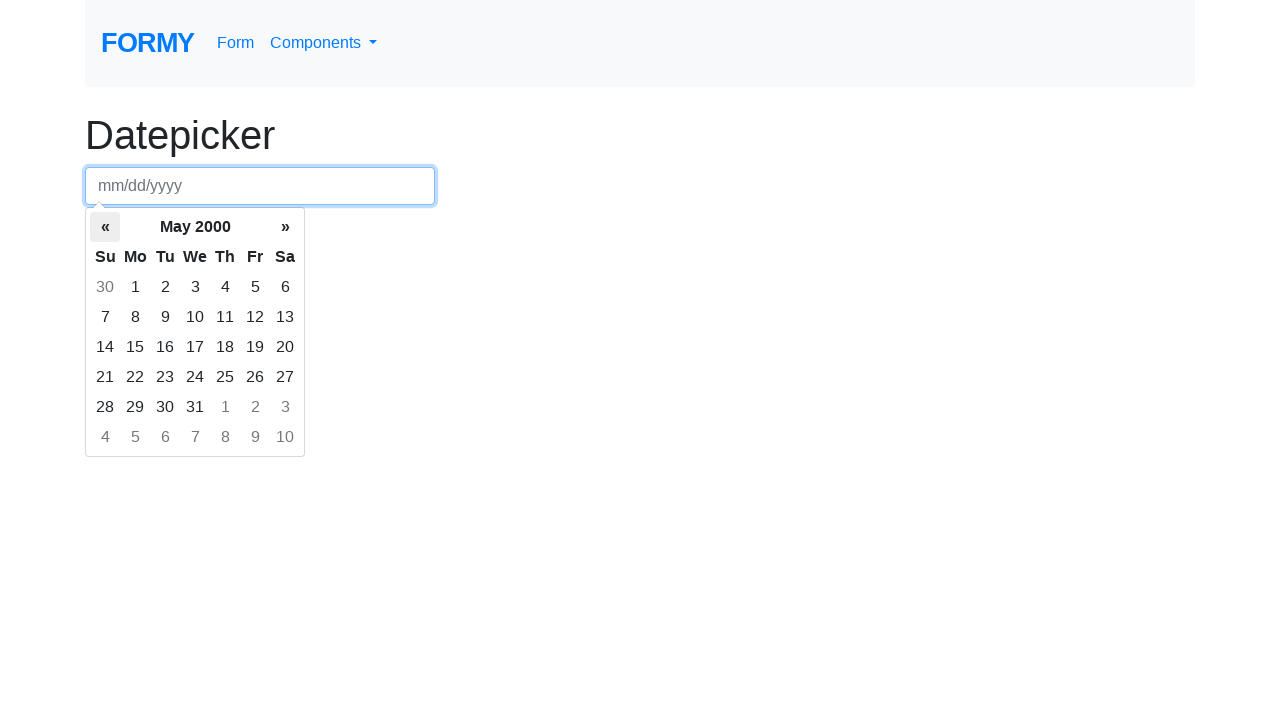

Retrieved current month/year: May 2000
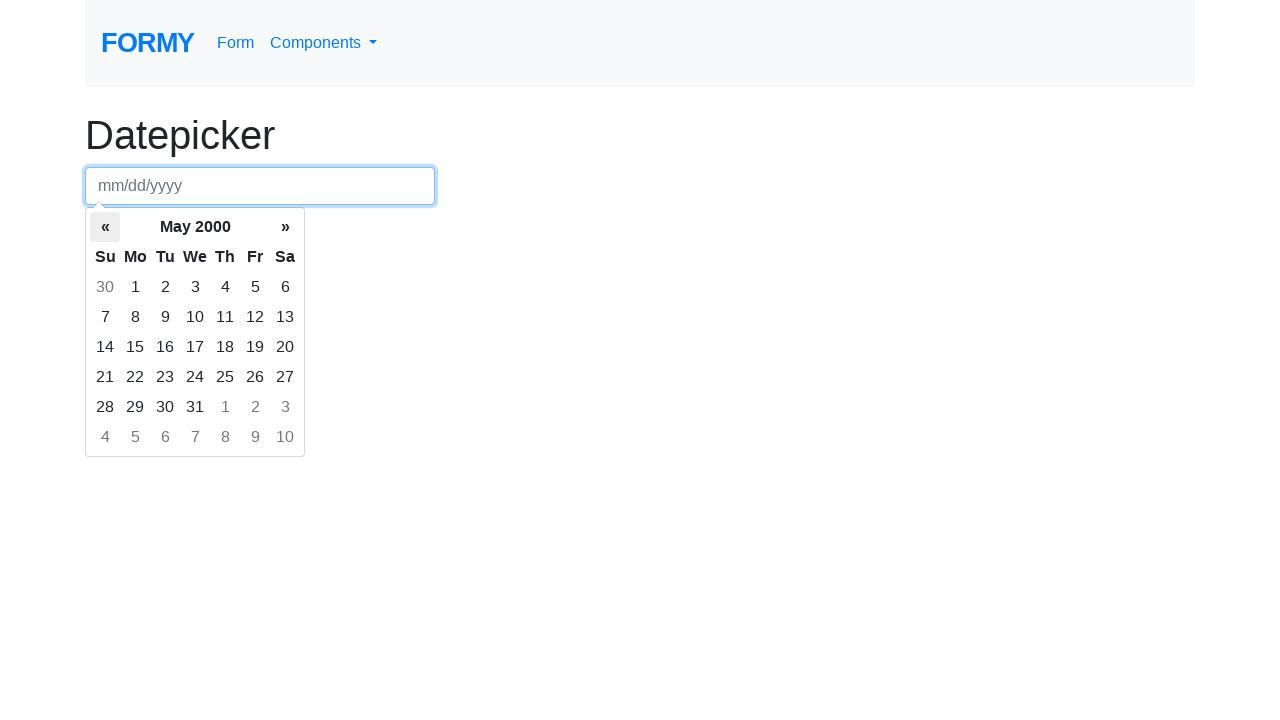

Reached target month: May 2000
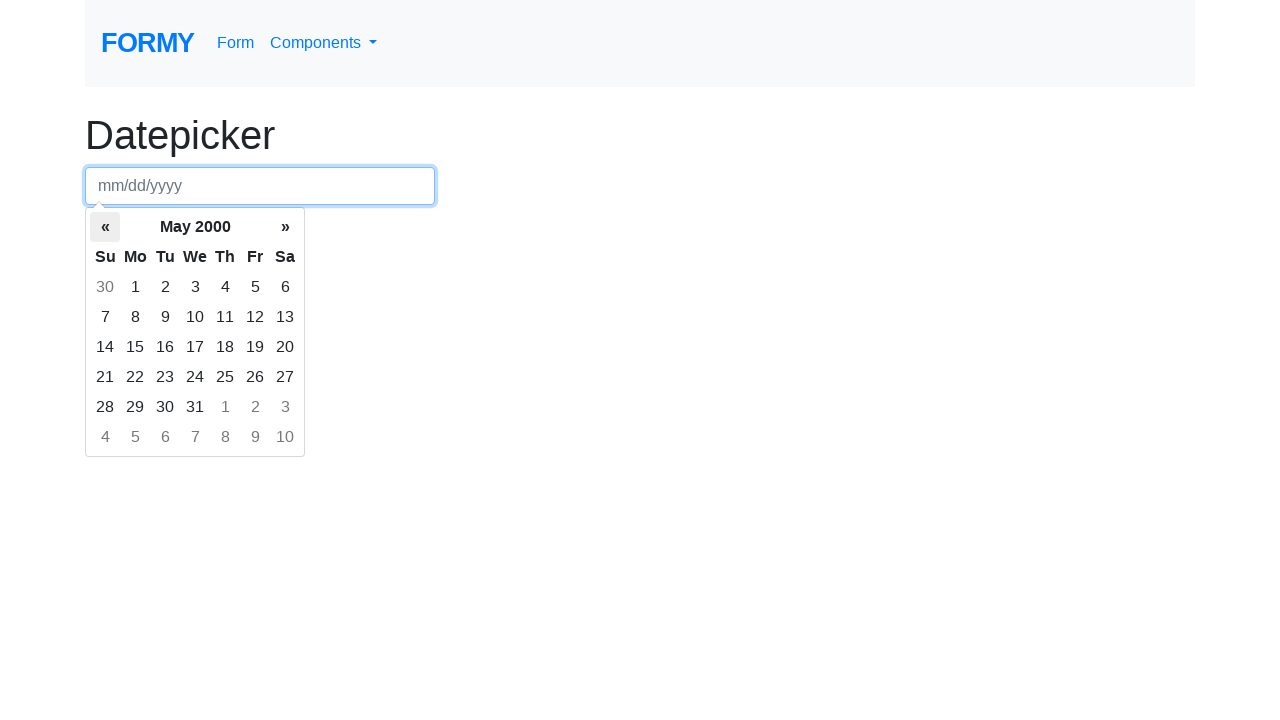

Selected day 3 from the calendar at (195, 287) on td.day:not(.old):not(.new) >> internal:has-text="3"i >> nth=0
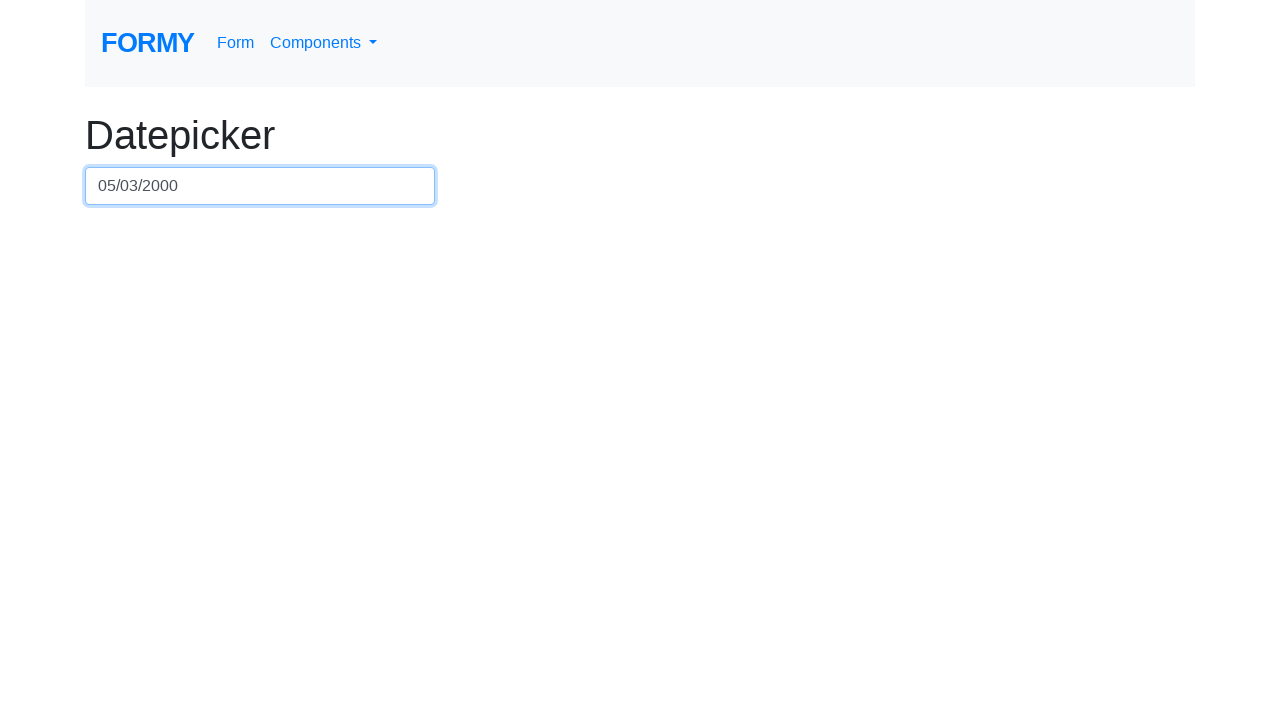

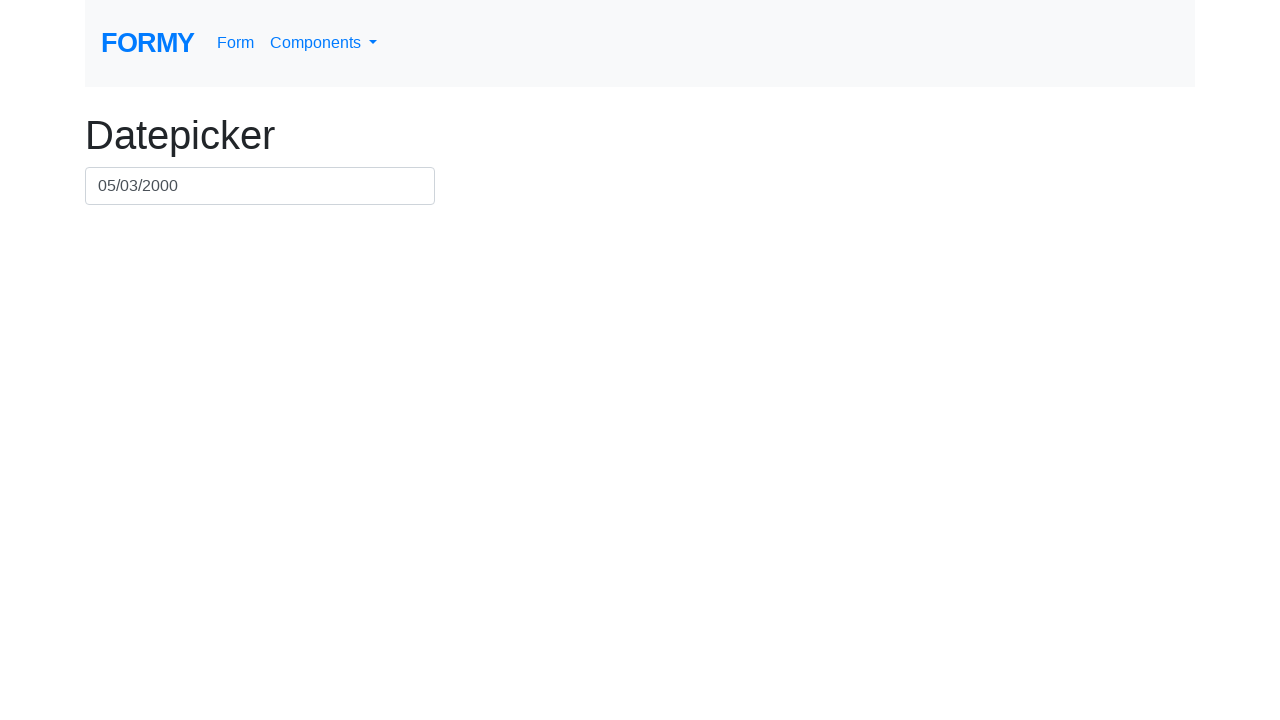